Automates playing the 2048 game by sending repeated arrow key presses (down, up, left, right) in a loop for 200 iterations

Starting URL: https://gabrielecirulli.github.io/2048/

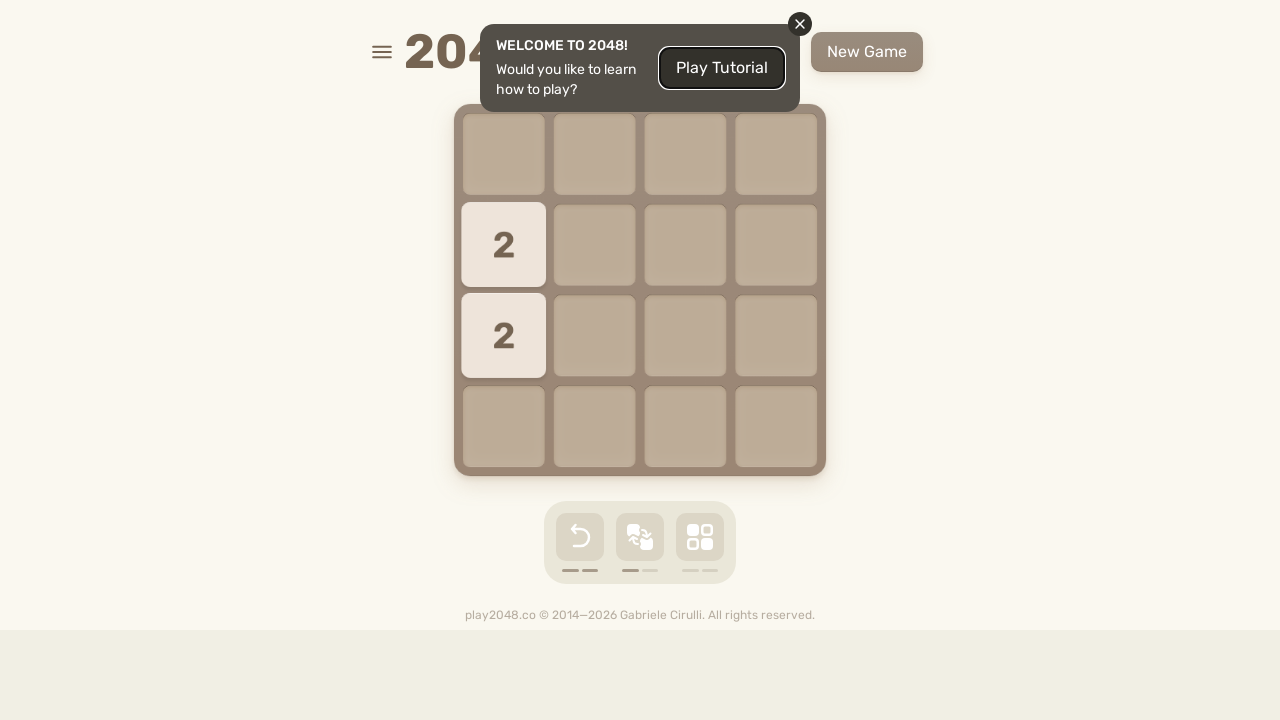

Pressed ArrowDown key on html
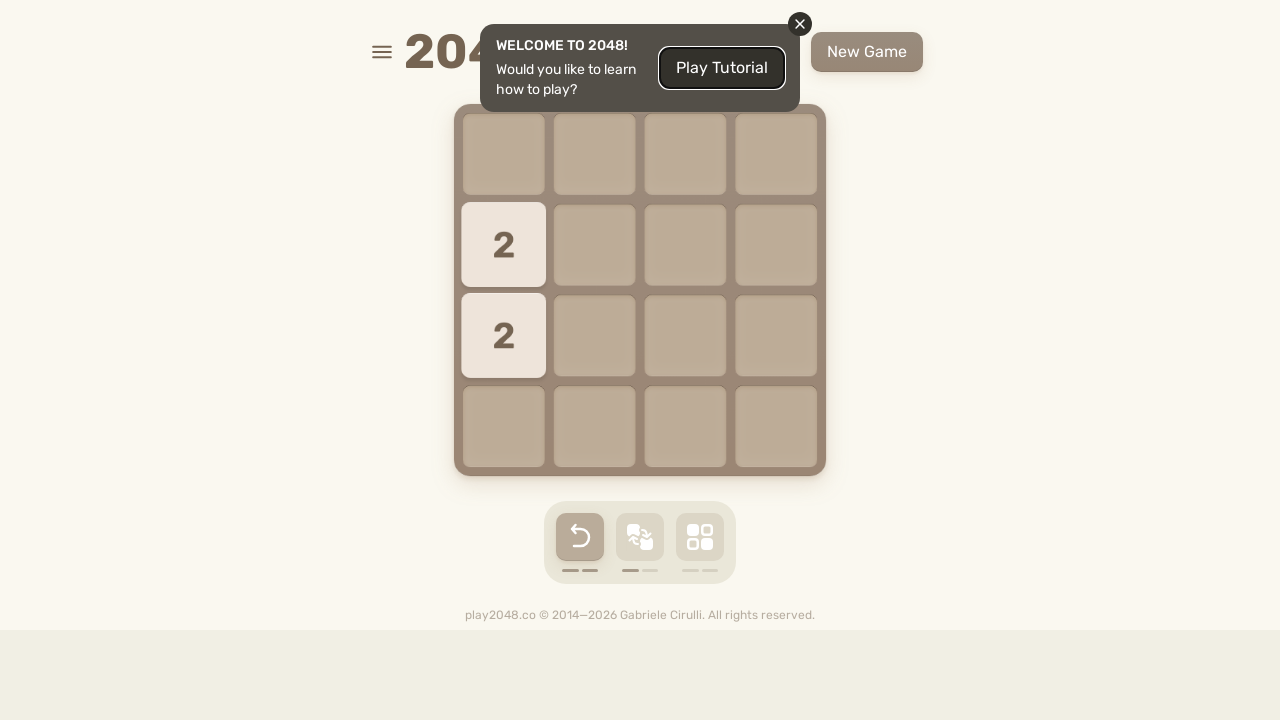

Pressed ArrowUp key on html
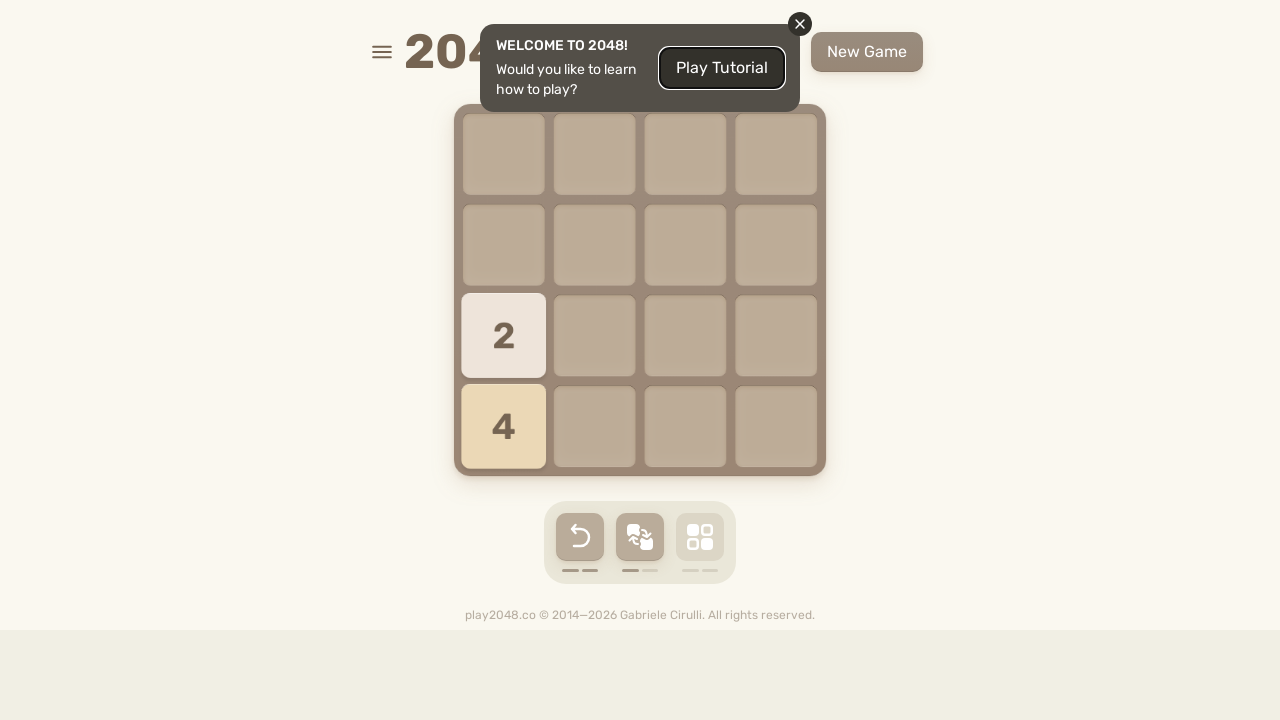

Pressed ArrowLeft key on html
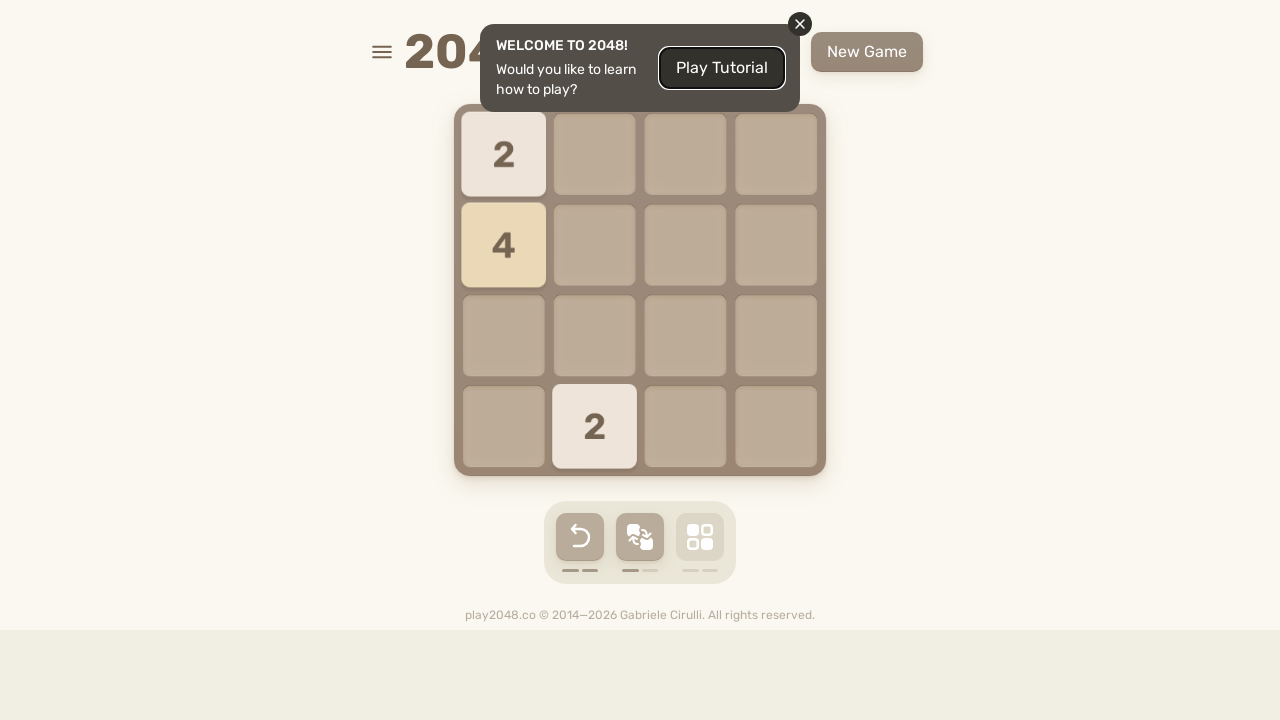

Pressed ArrowRight key on html
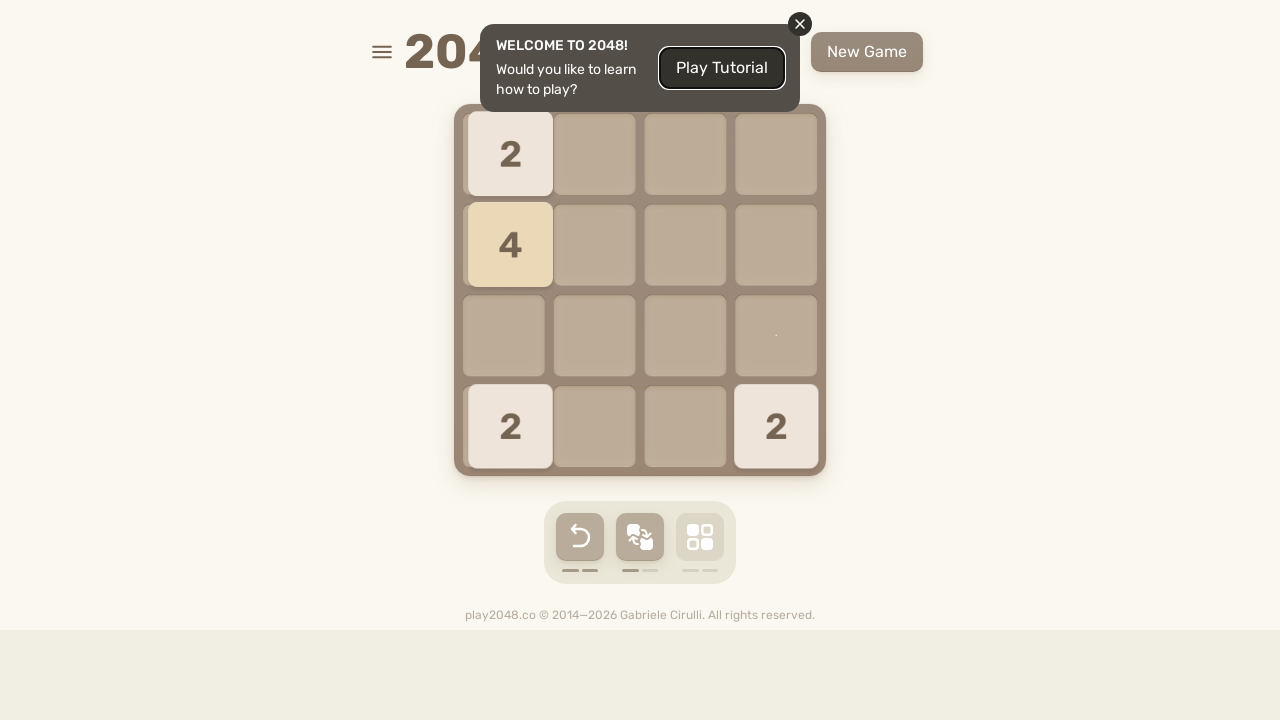

Pressed ArrowDown key (iteration 1/200) on html
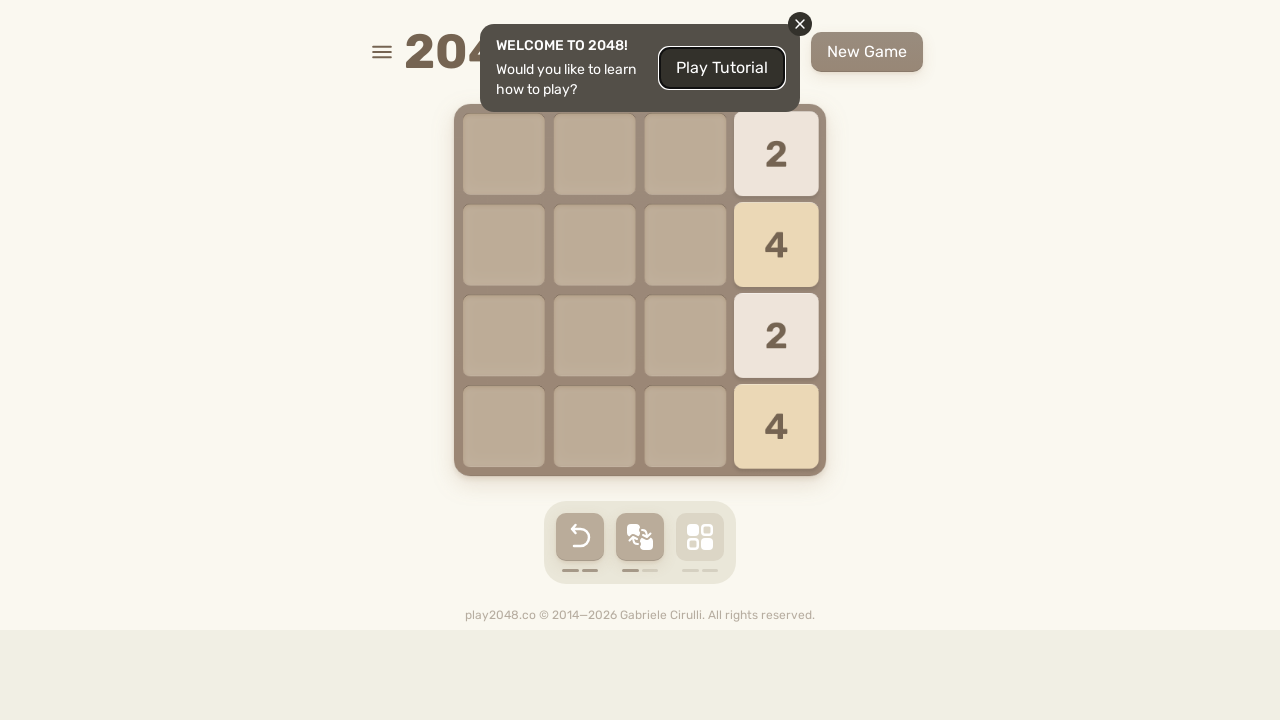

Pressed ArrowUp key (iteration 1/200) on html
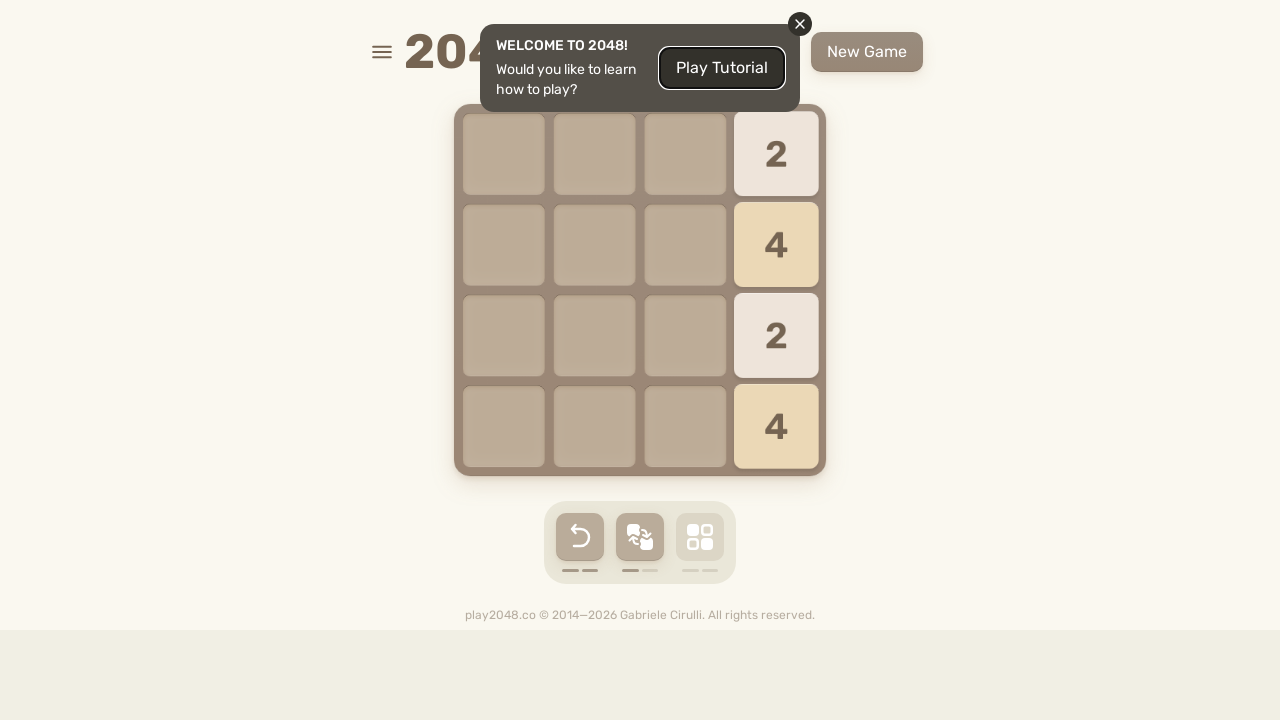

Pressed ArrowLeft key (iteration 1/200) on html
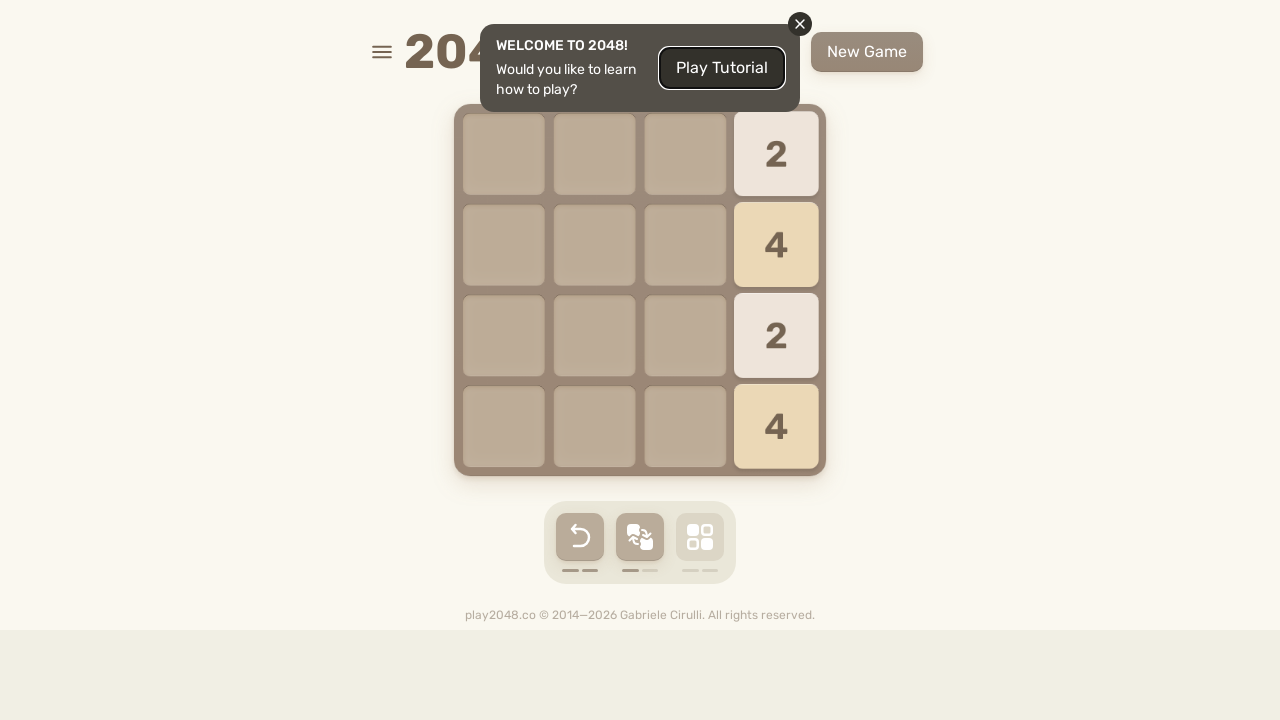

Pressed ArrowRight key (iteration 1/200) on html
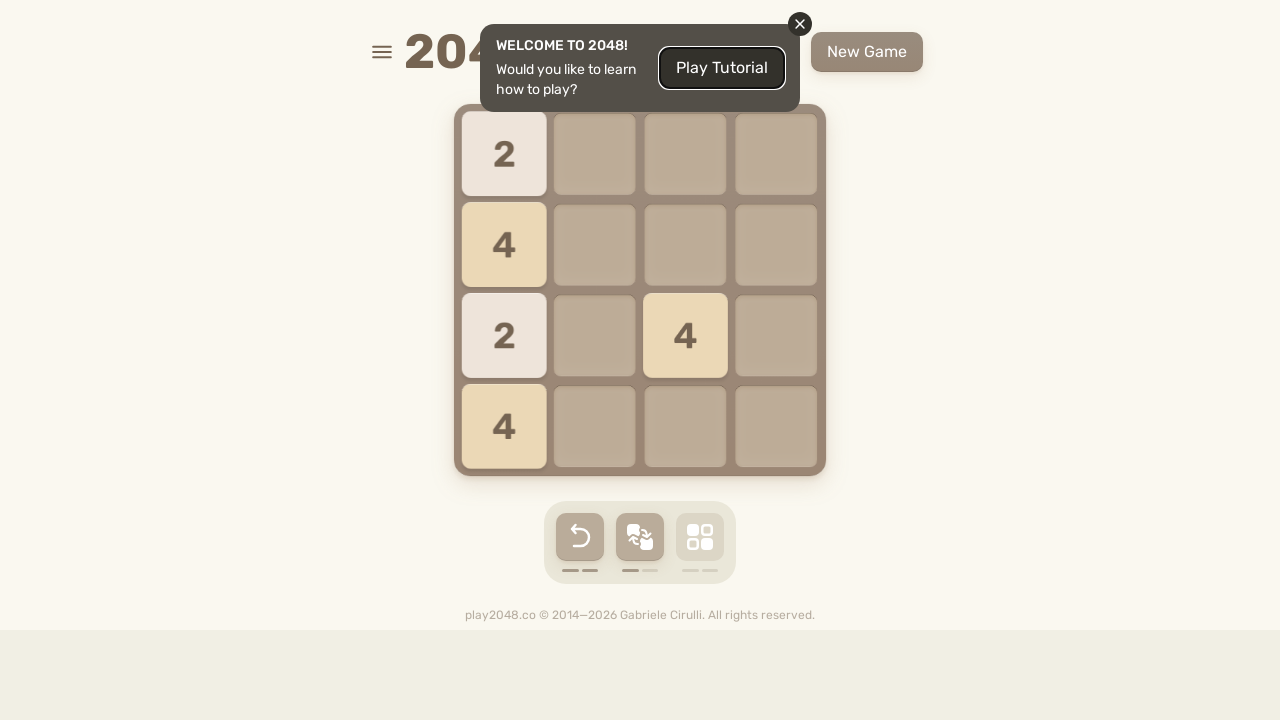

Pressed ArrowDown key (iteration 2/200) on html
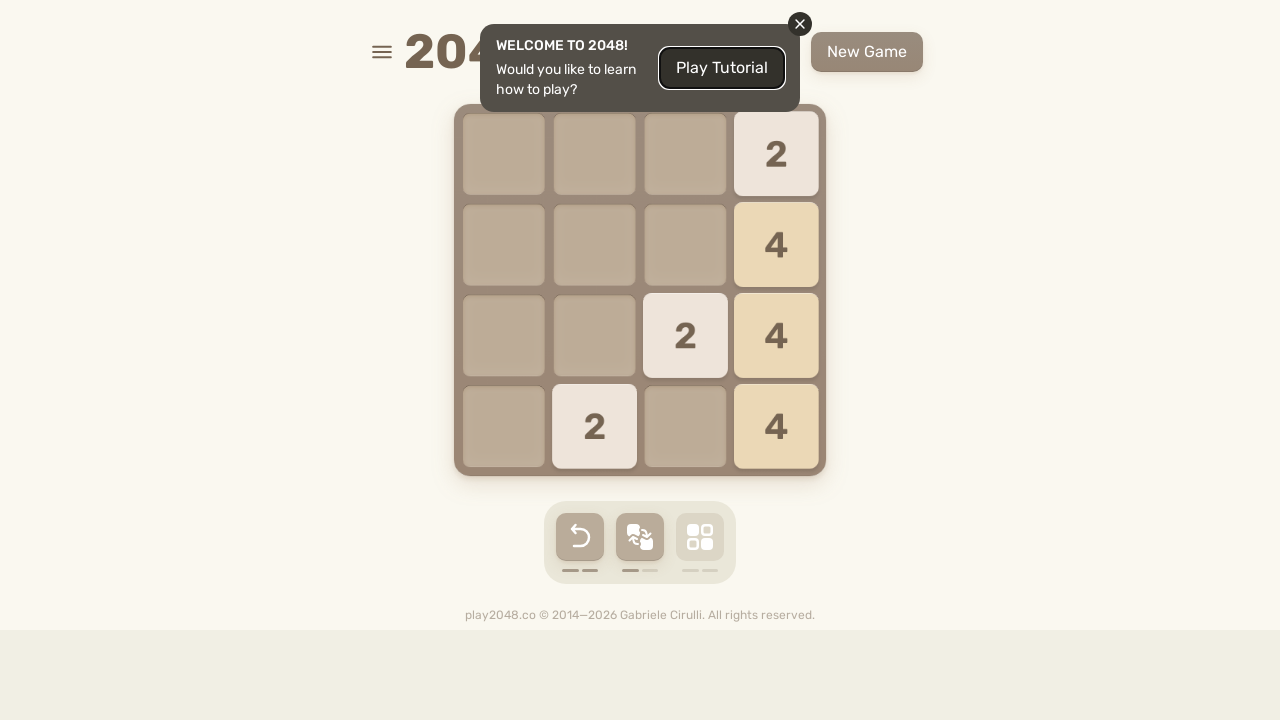

Pressed ArrowUp key (iteration 2/200) on html
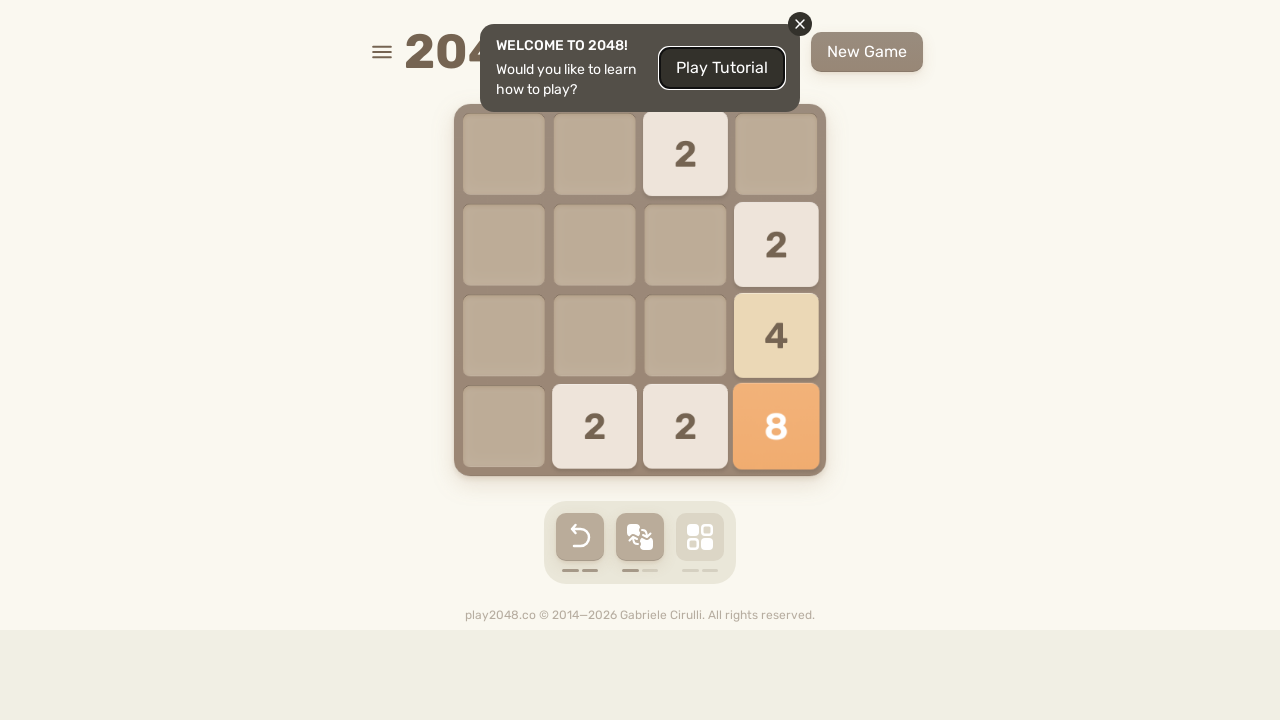

Pressed ArrowLeft key (iteration 2/200) on html
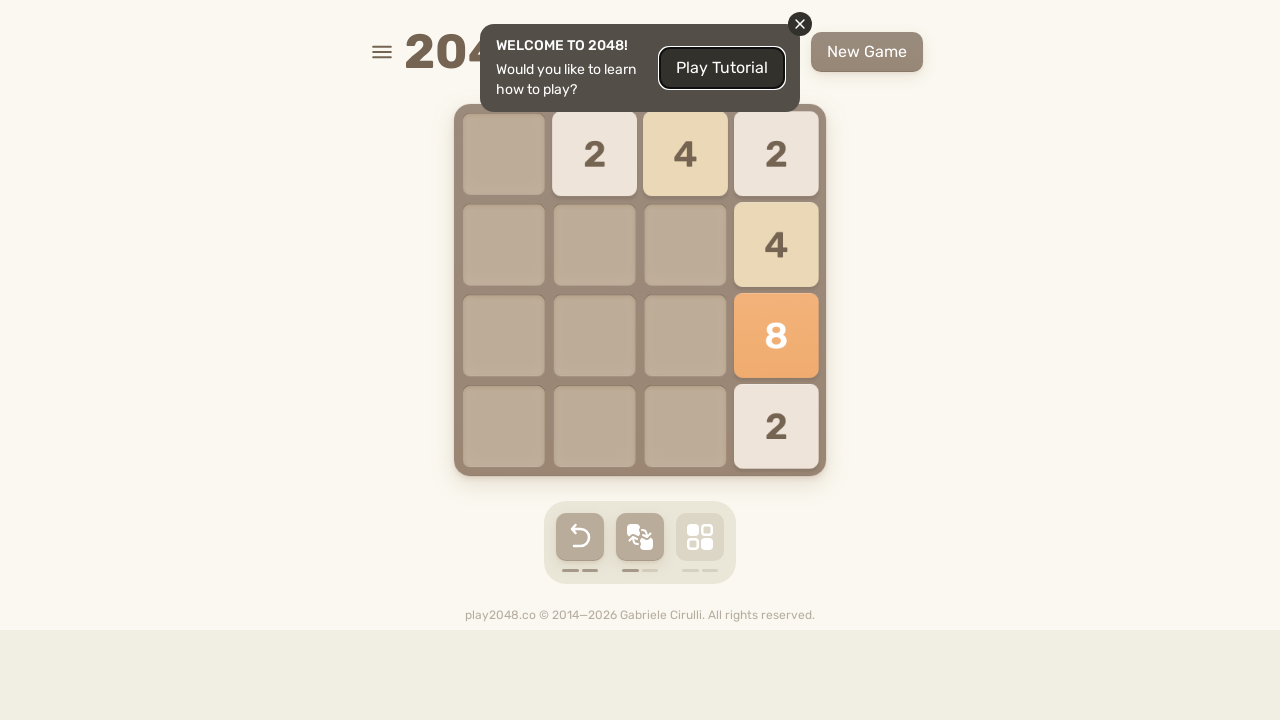

Pressed ArrowRight key (iteration 2/200) on html
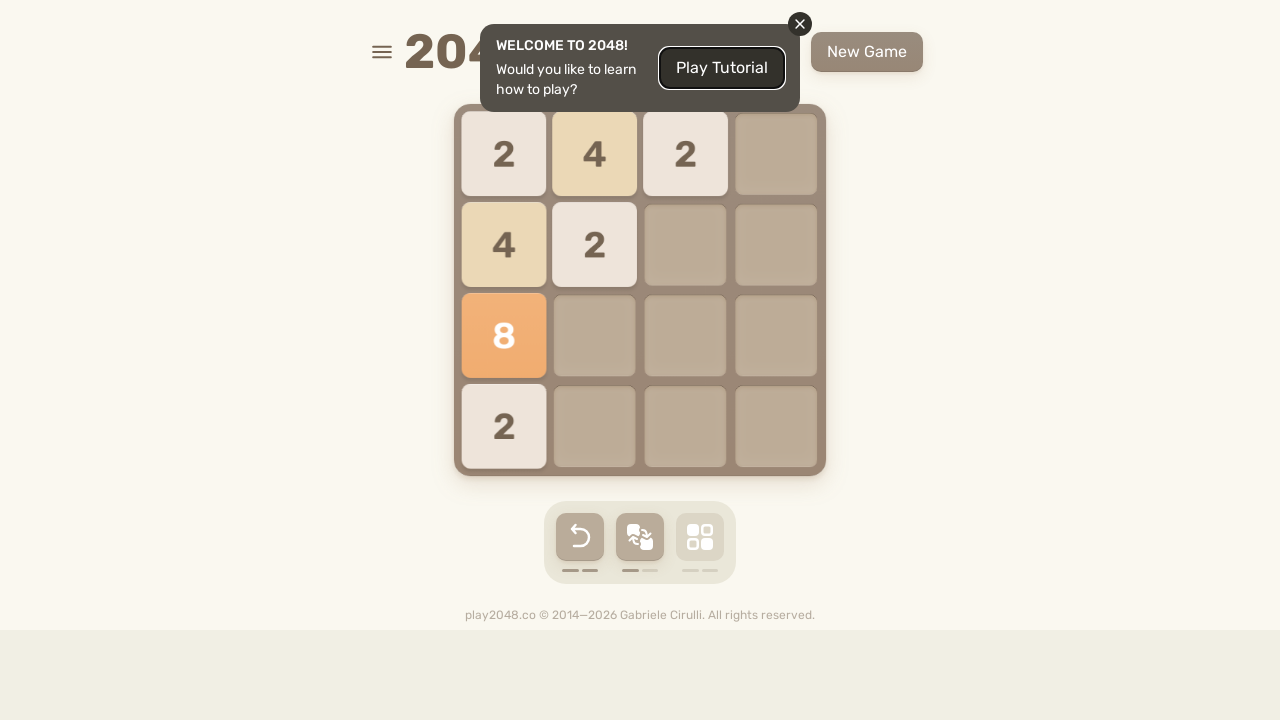

Pressed ArrowDown key (iteration 3/200) on html
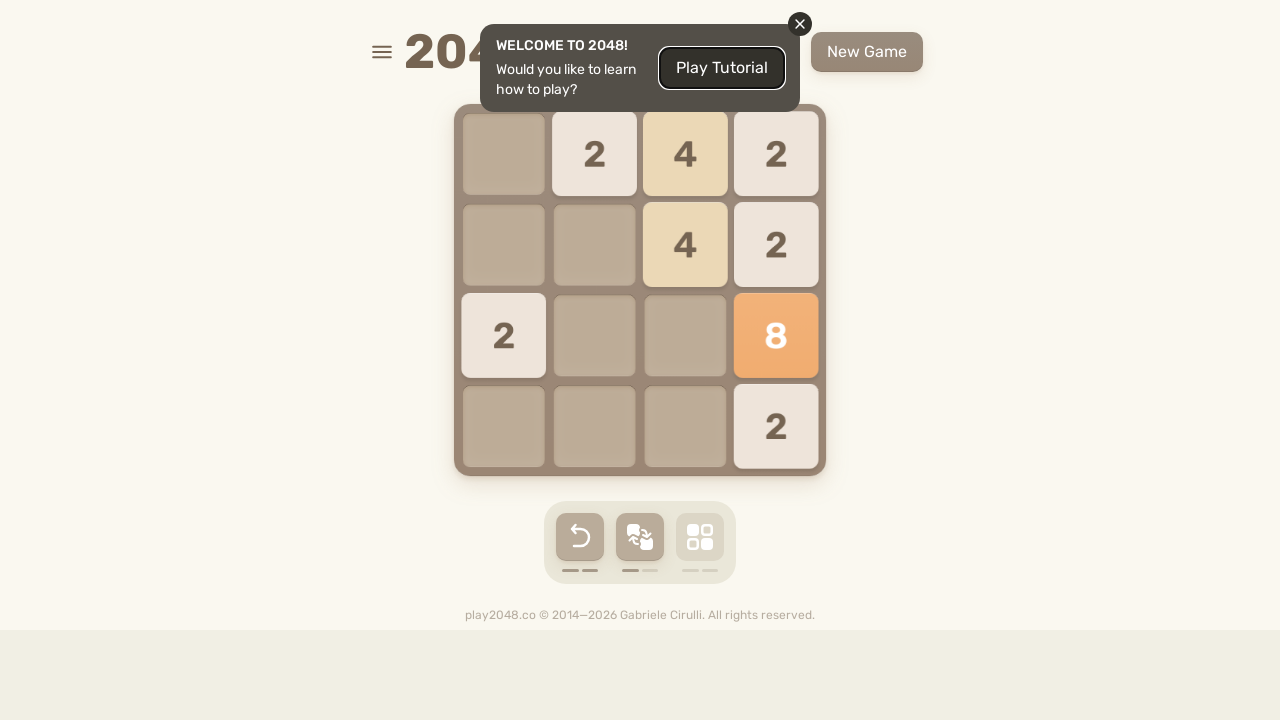

Pressed ArrowUp key (iteration 3/200) on html
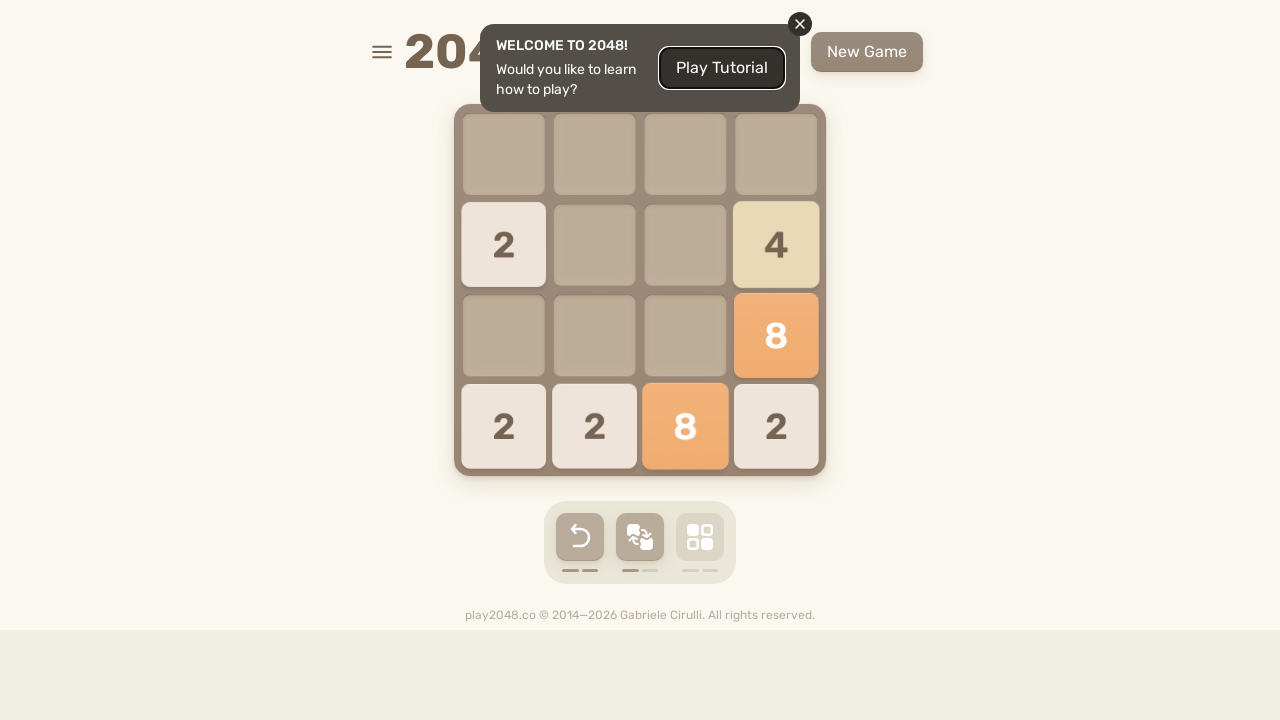

Pressed ArrowLeft key (iteration 3/200) on html
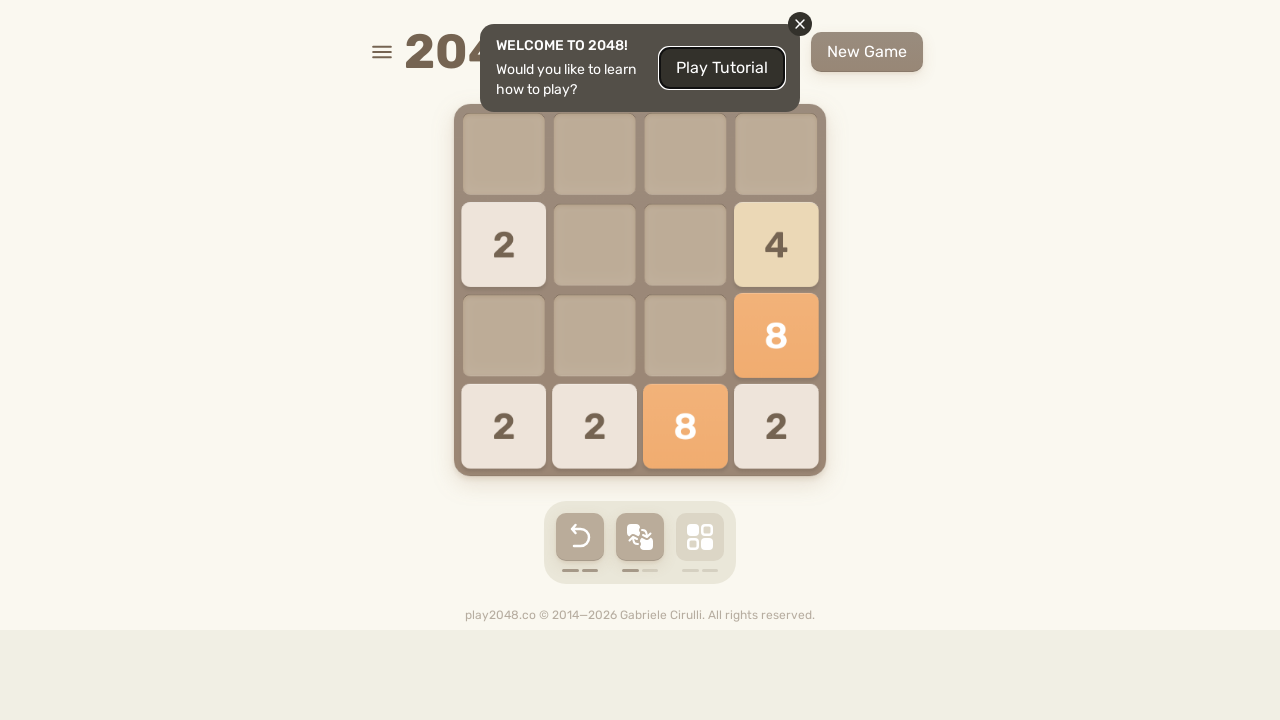

Pressed ArrowRight key (iteration 3/200) on html
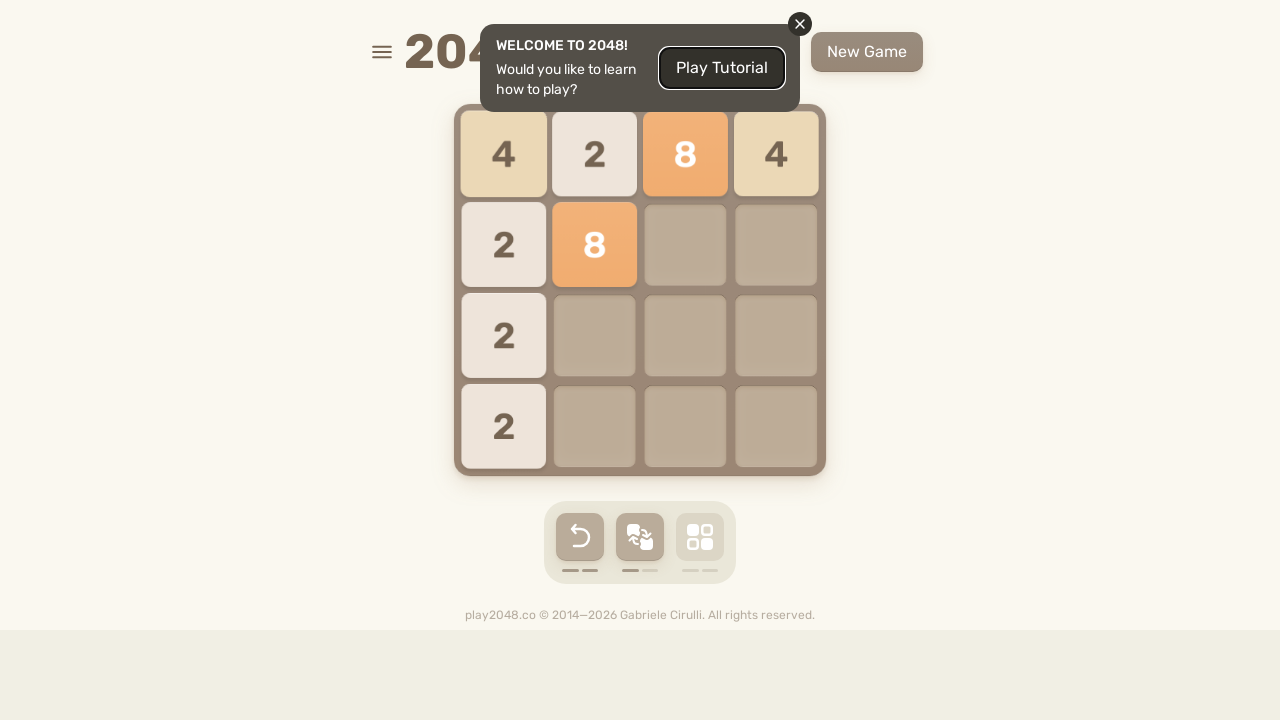

Pressed ArrowDown key (iteration 4/200) on html
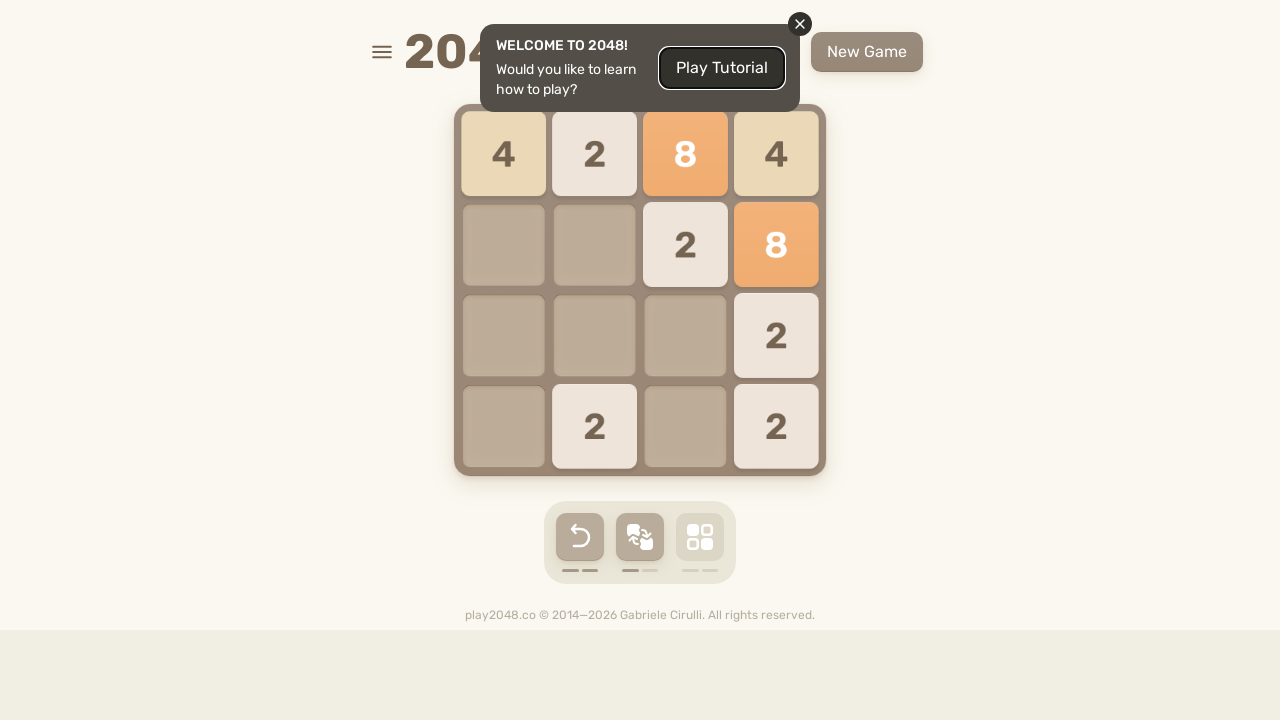

Pressed ArrowUp key (iteration 4/200) on html
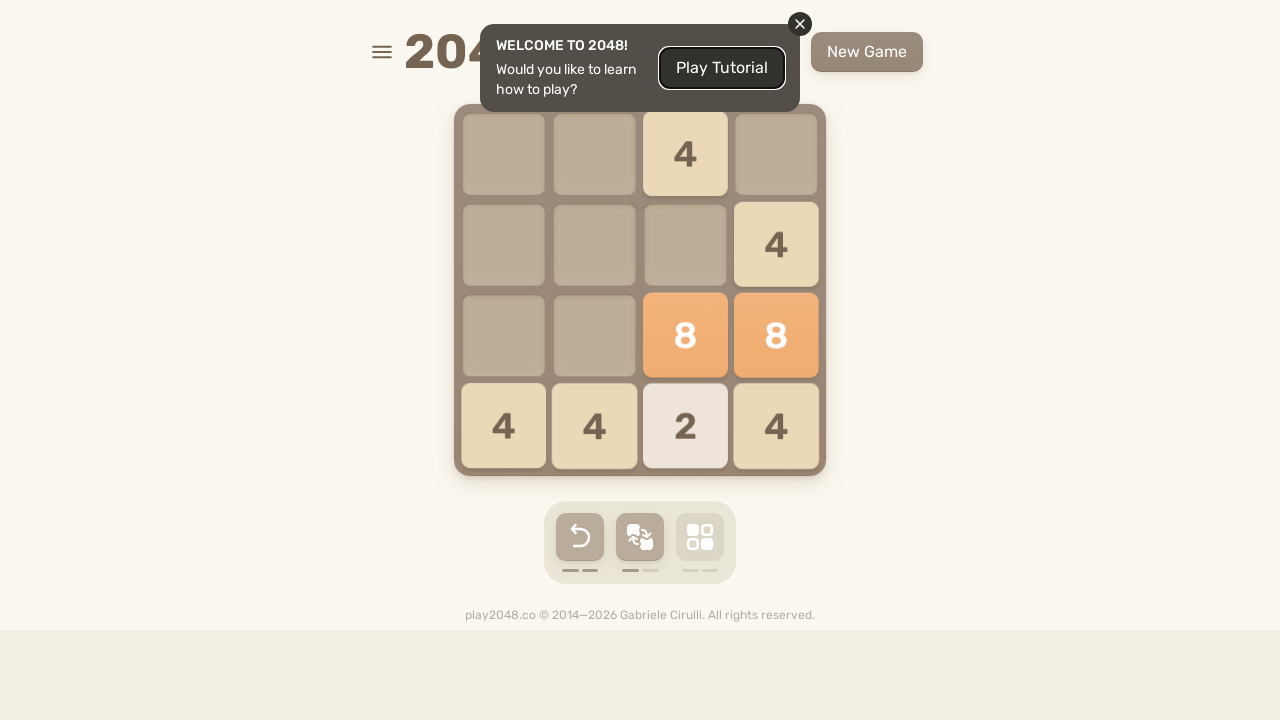

Pressed ArrowLeft key (iteration 4/200) on html
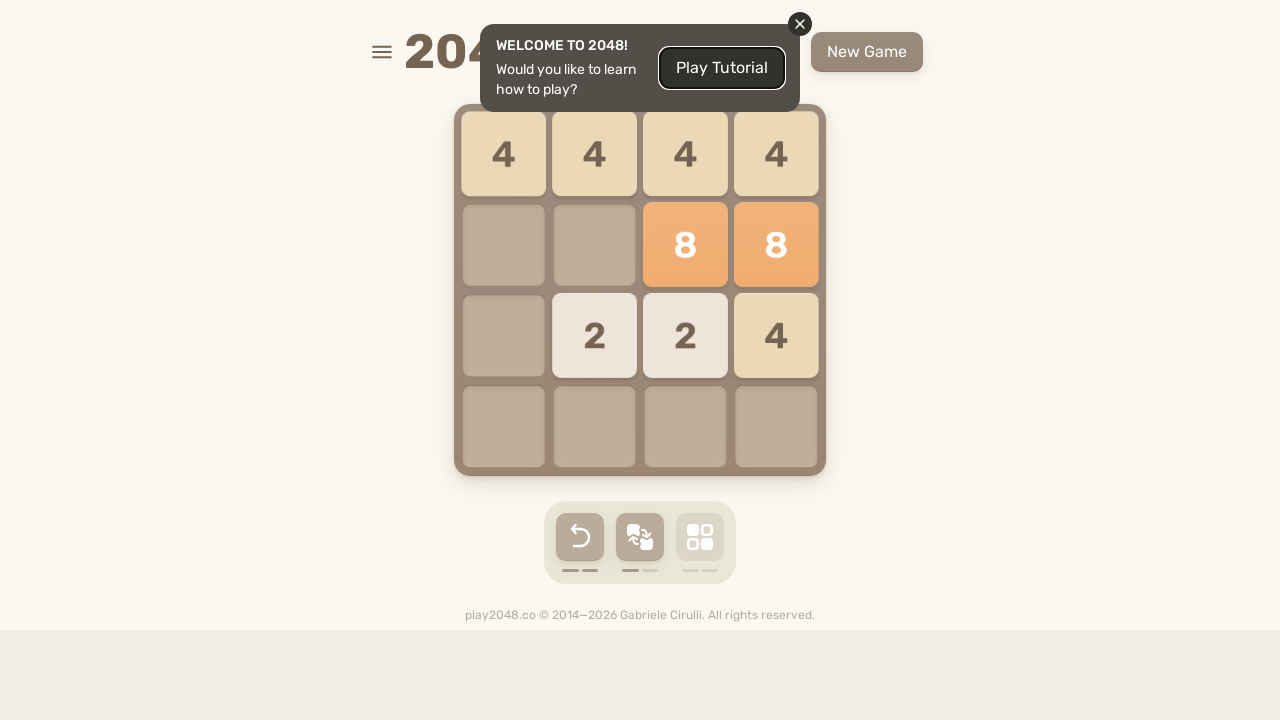

Pressed ArrowRight key (iteration 4/200) on html
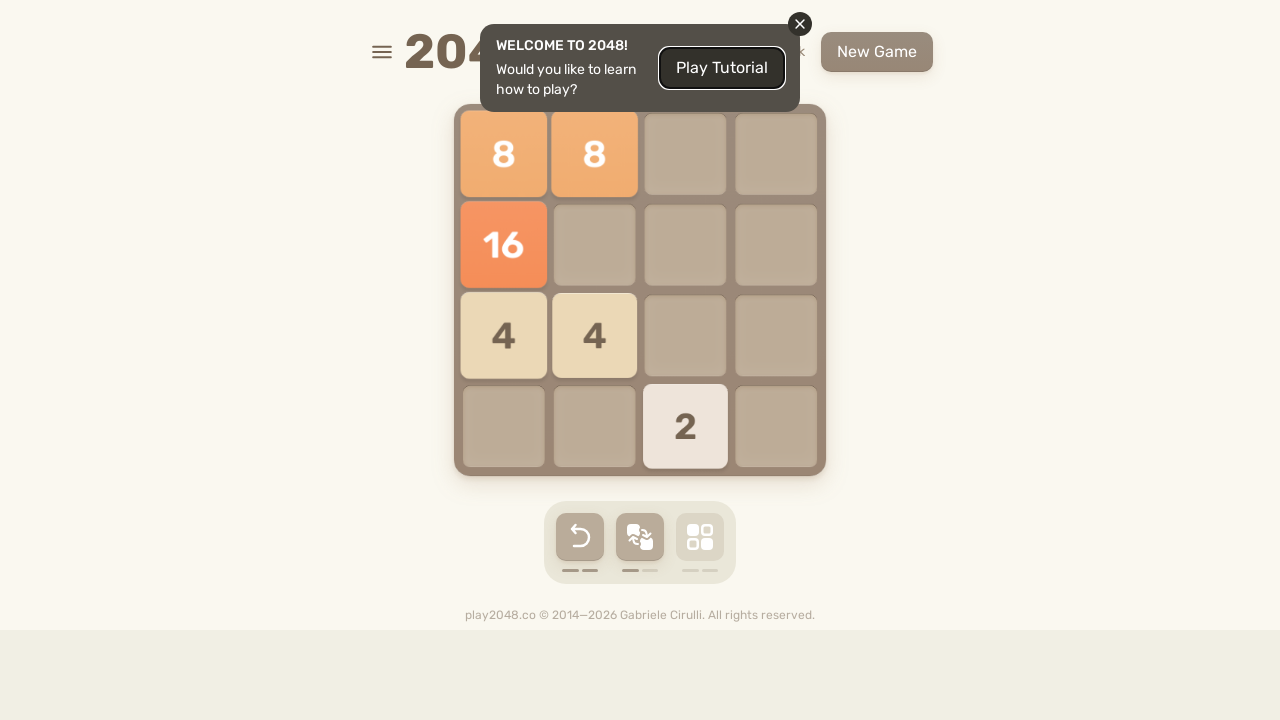

Pressed ArrowDown key (iteration 5/200) on html
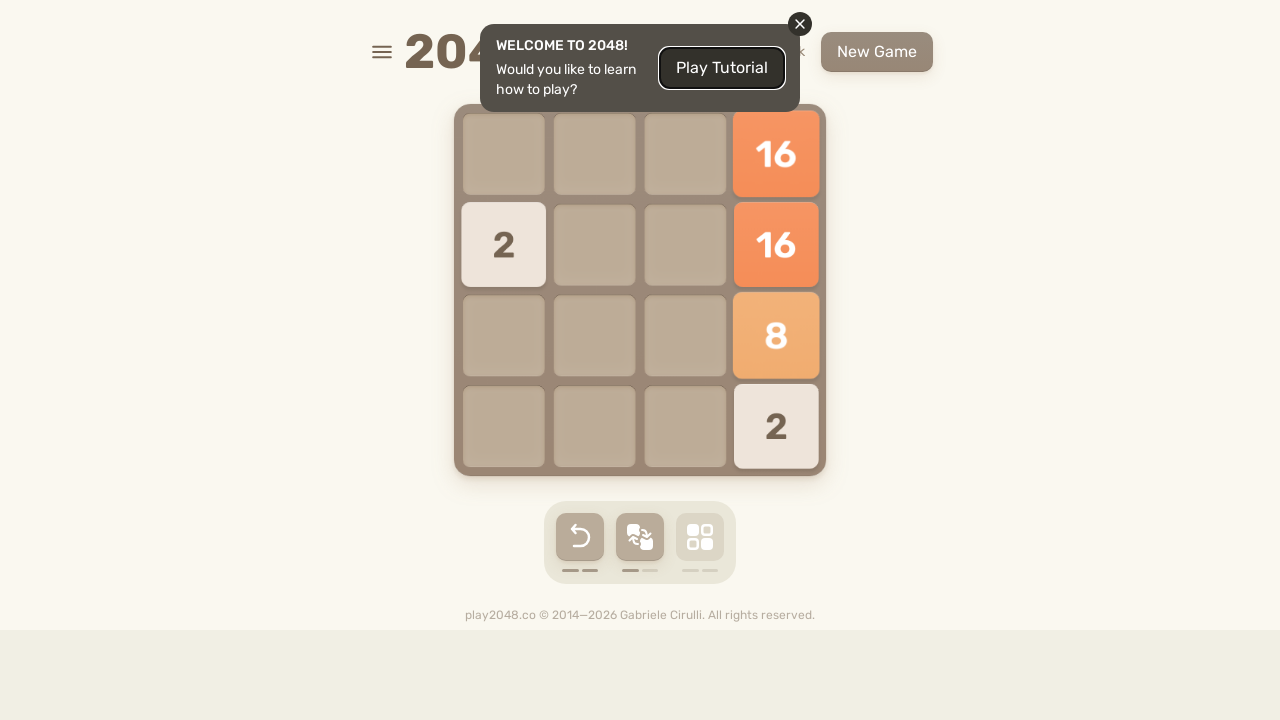

Pressed ArrowUp key (iteration 5/200) on html
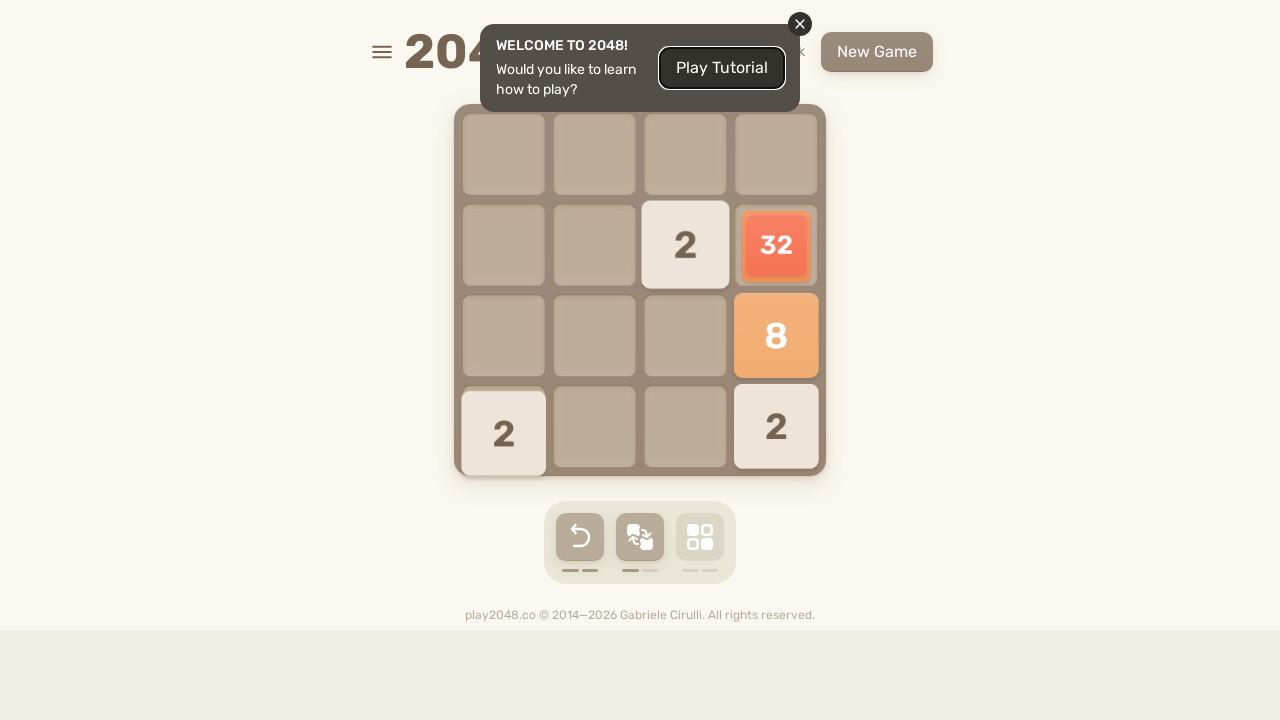

Pressed ArrowLeft key (iteration 5/200) on html
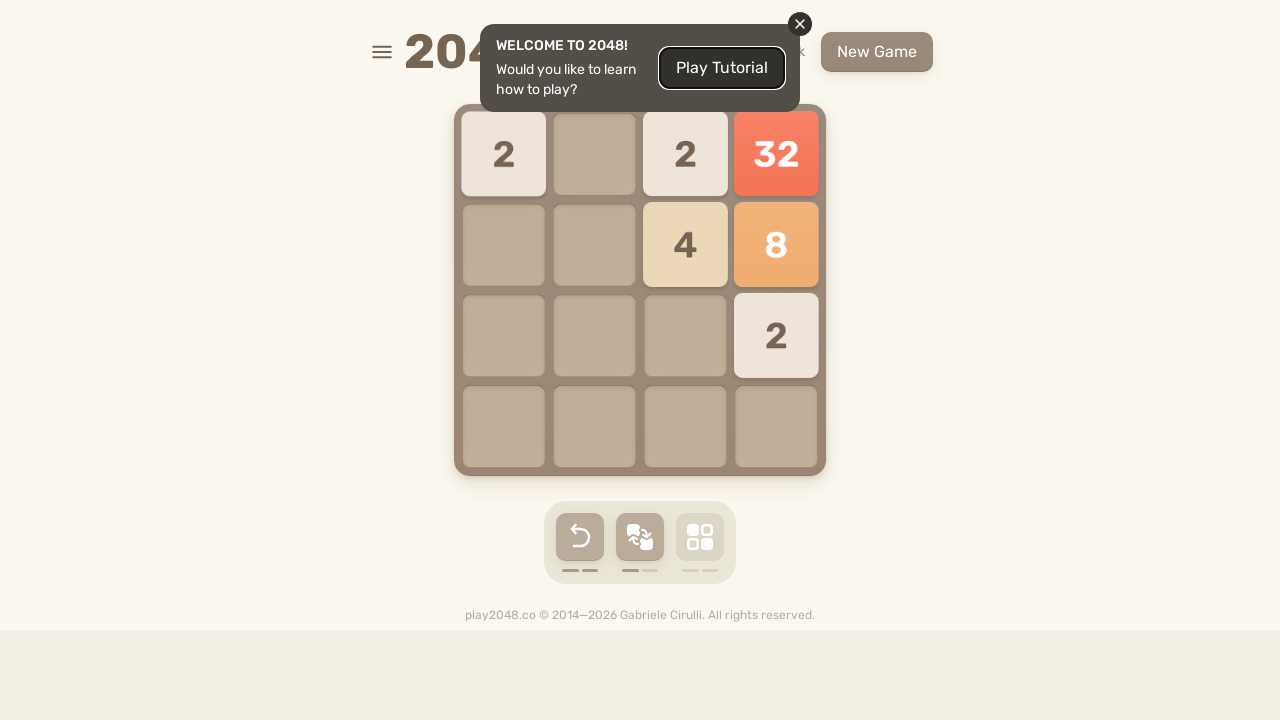

Pressed ArrowRight key (iteration 5/200) on html
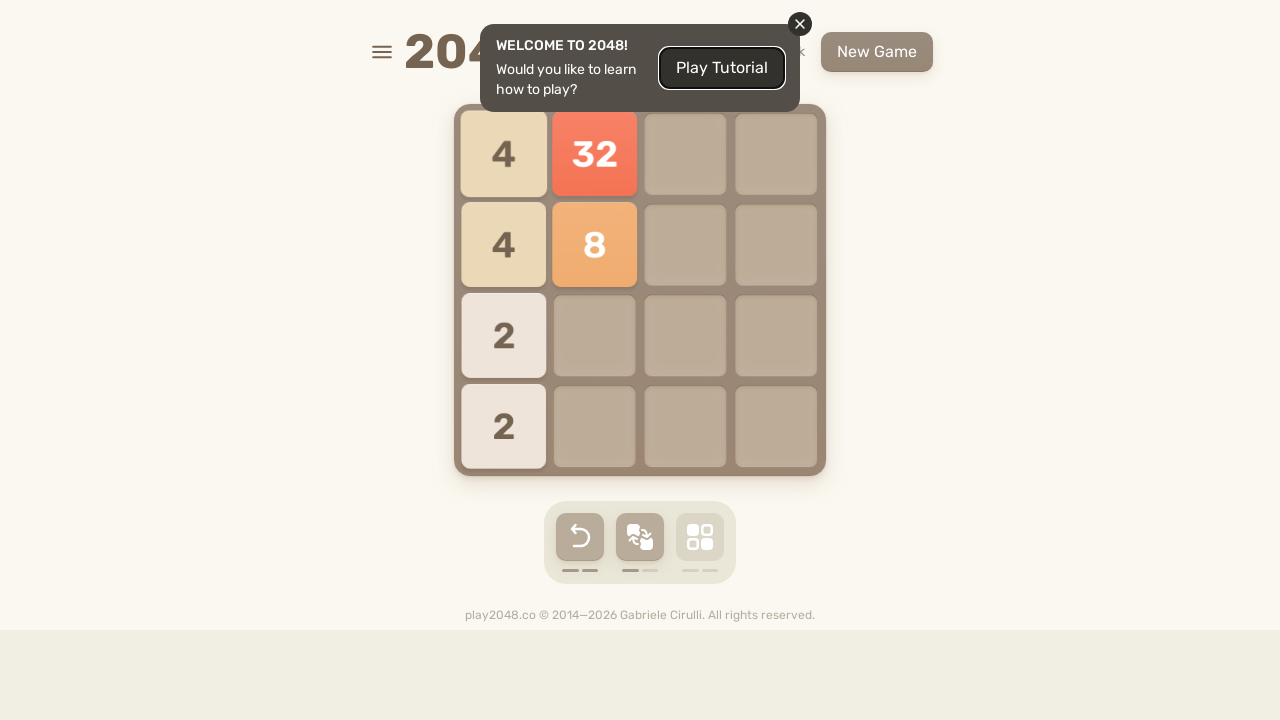

Pressed ArrowDown key (iteration 6/200) on html
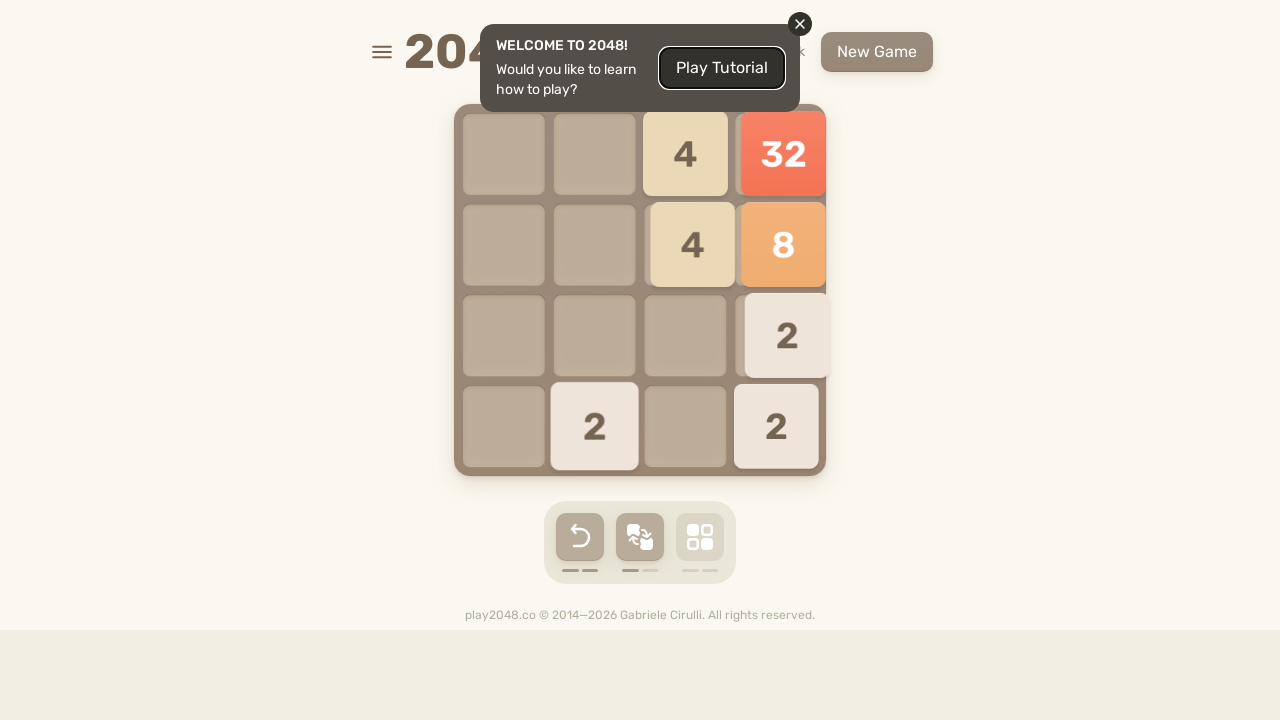

Pressed ArrowUp key (iteration 6/200) on html
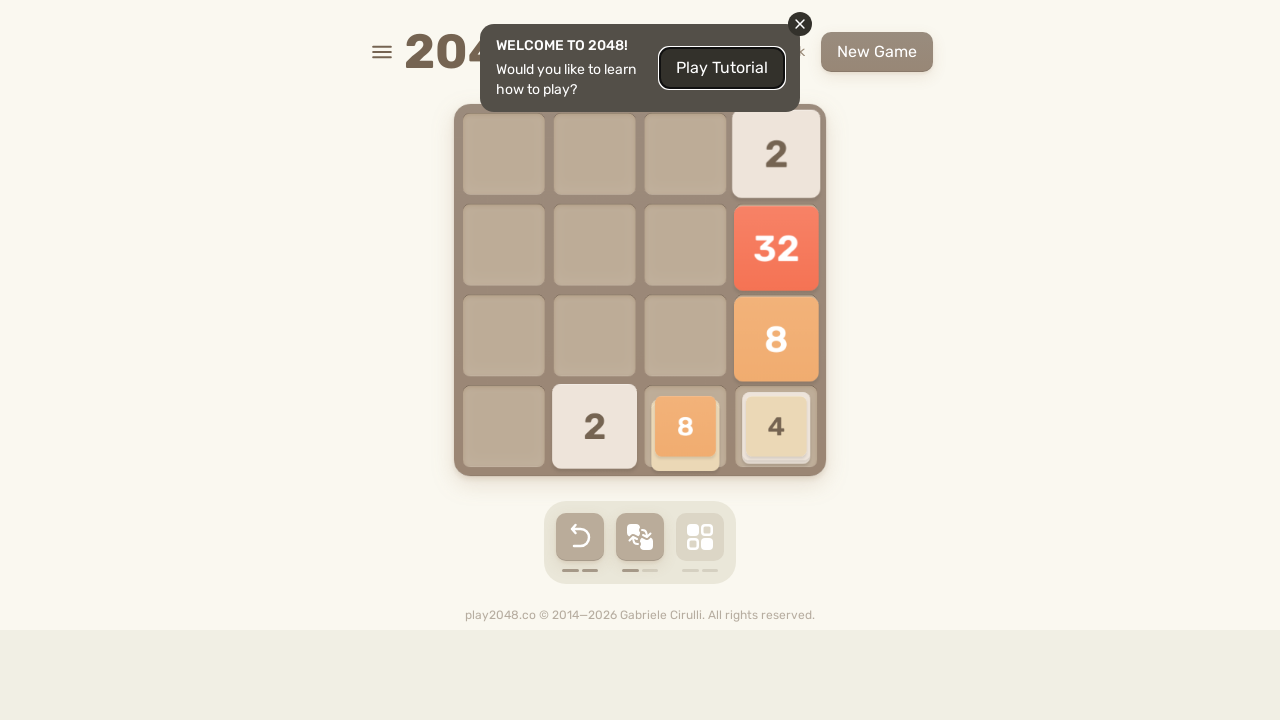

Pressed ArrowLeft key (iteration 6/200) on html
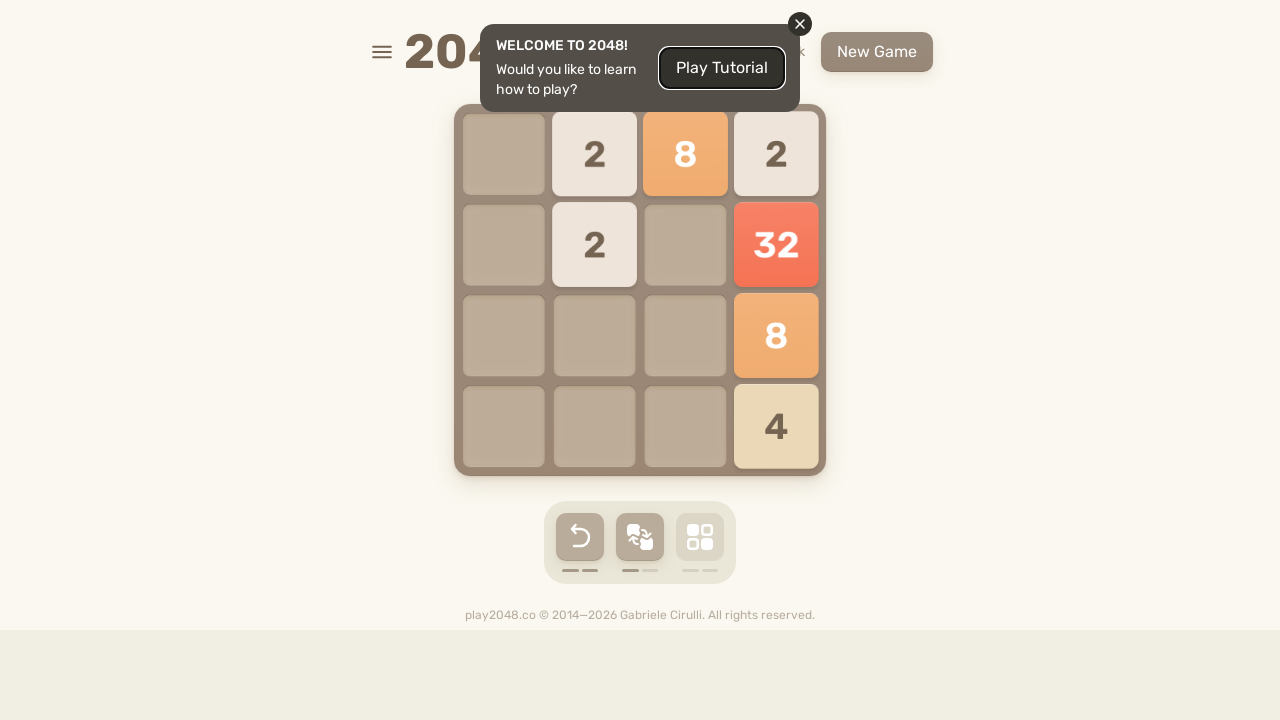

Pressed ArrowRight key (iteration 6/200) on html
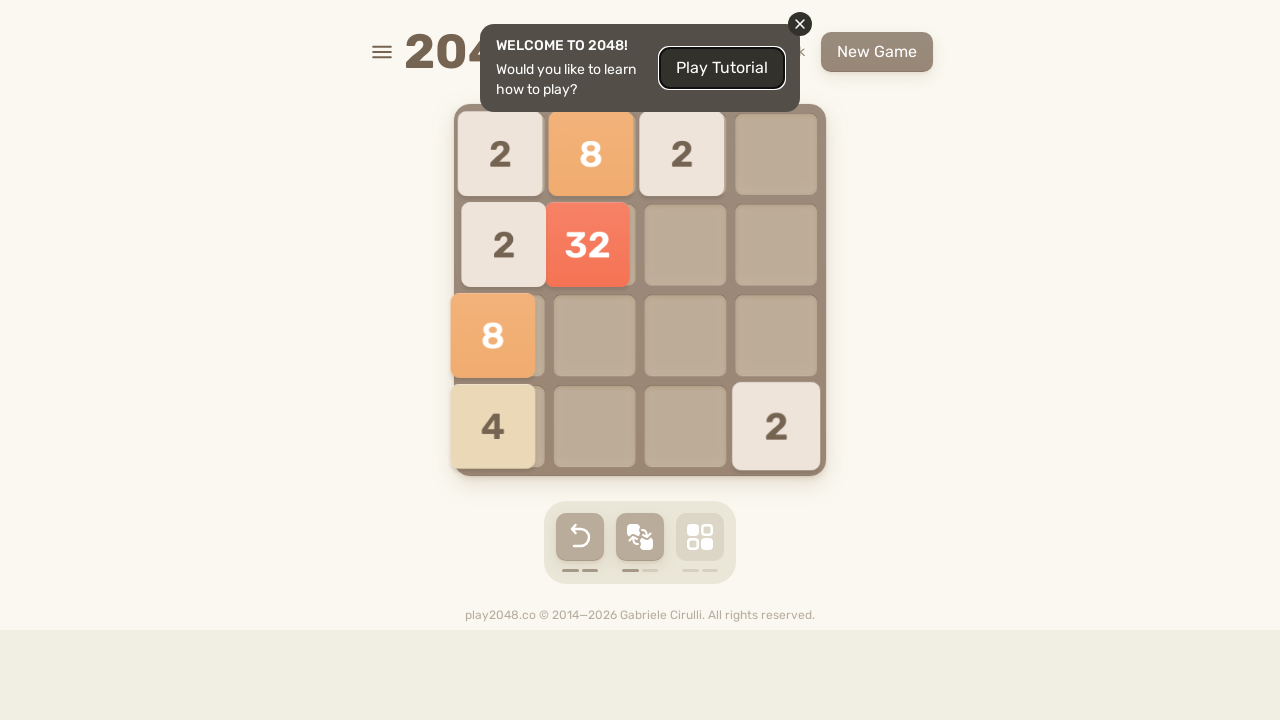

Pressed ArrowDown key (iteration 7/200) on html
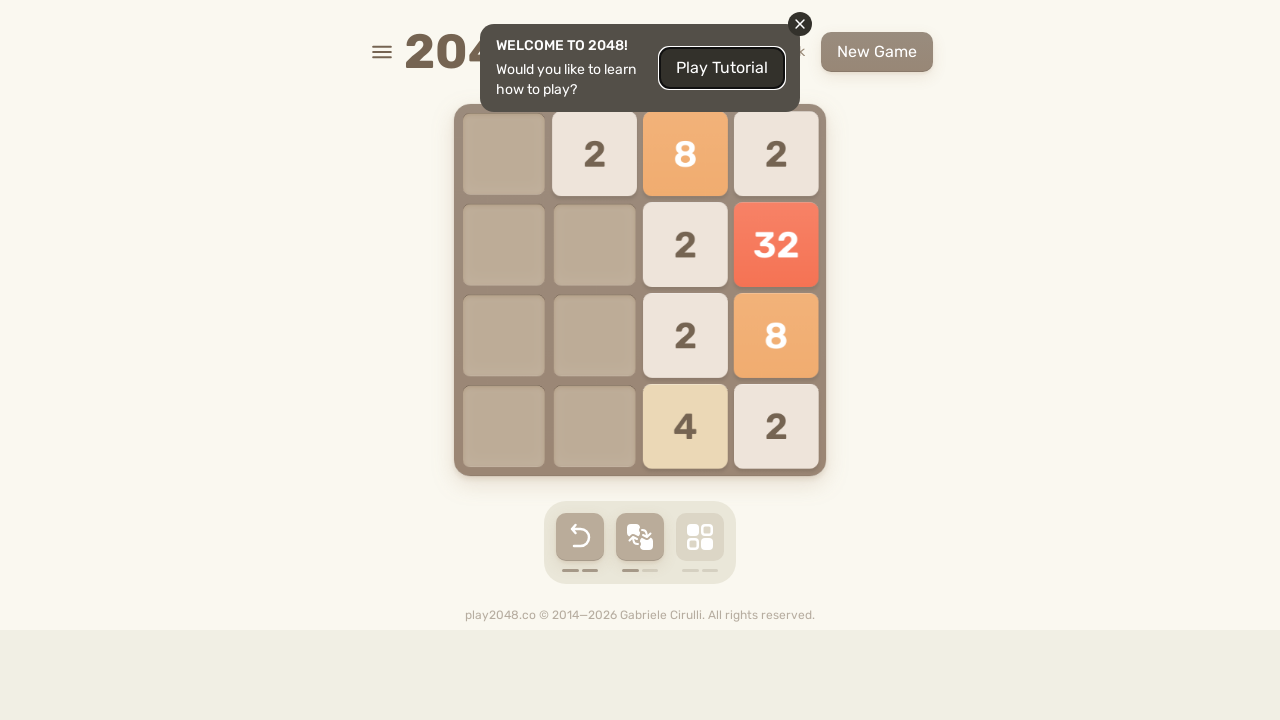

Pressed ArrowUp key (iteration 7/200) on html
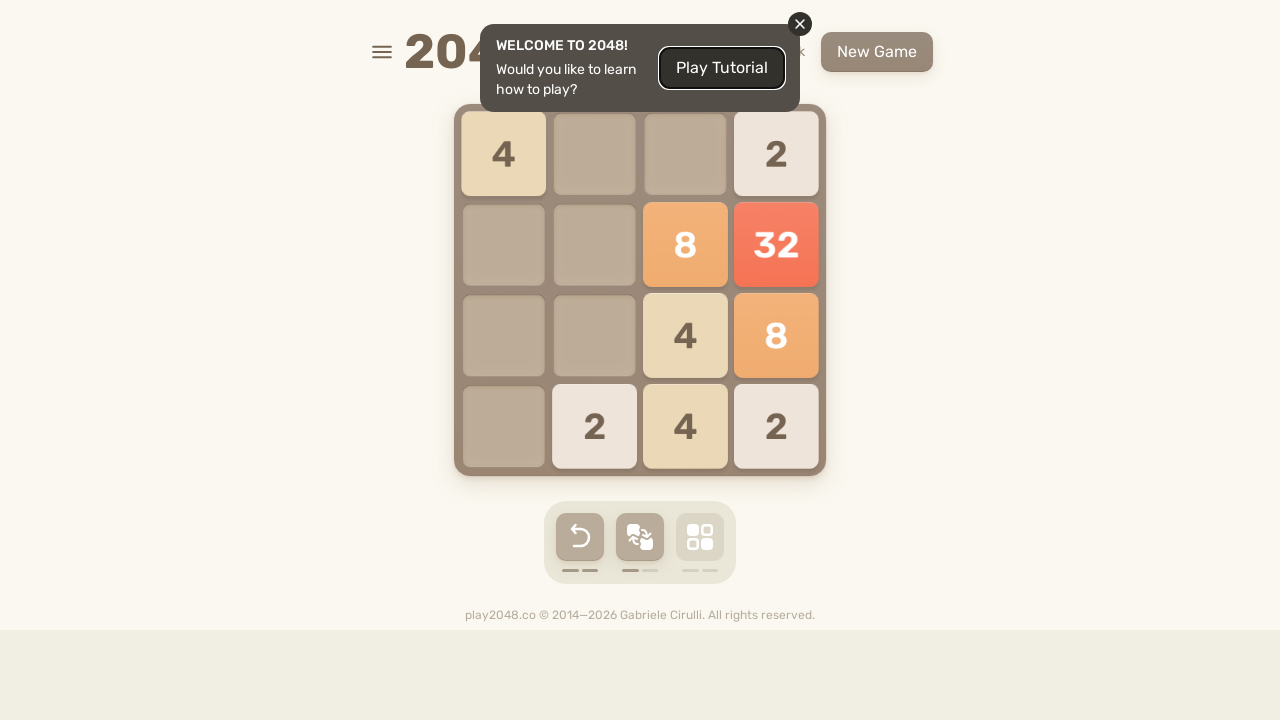

Pressed ArrowLeft key (iteration 7/200) on html
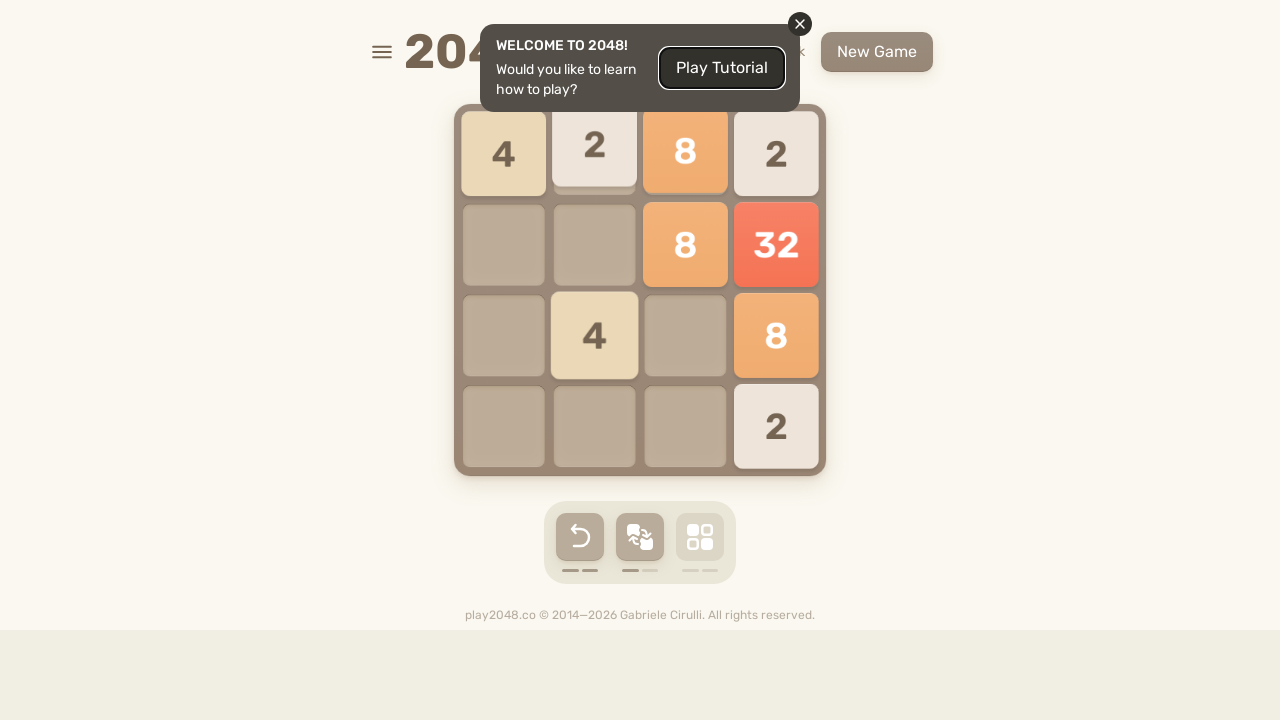

Pressed ArrowRight key (iteration 7/200) on html
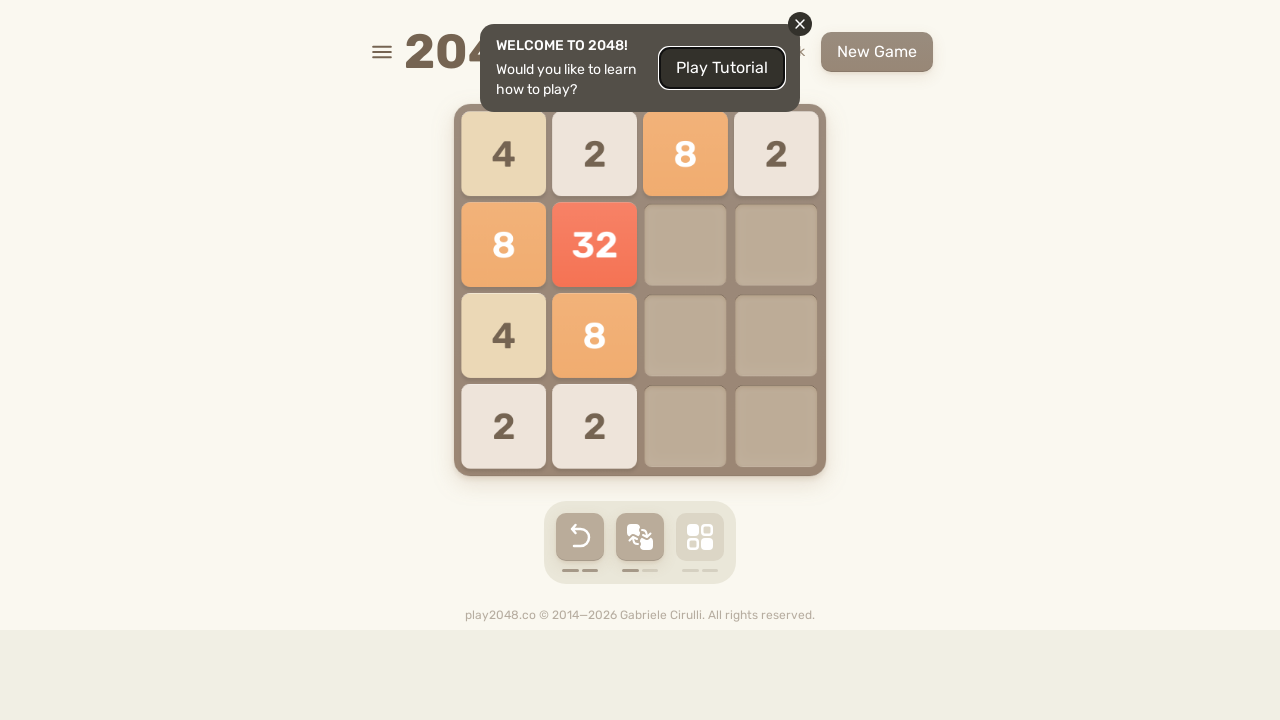

Pressed ArrowDown key (iteration 8/200) on html
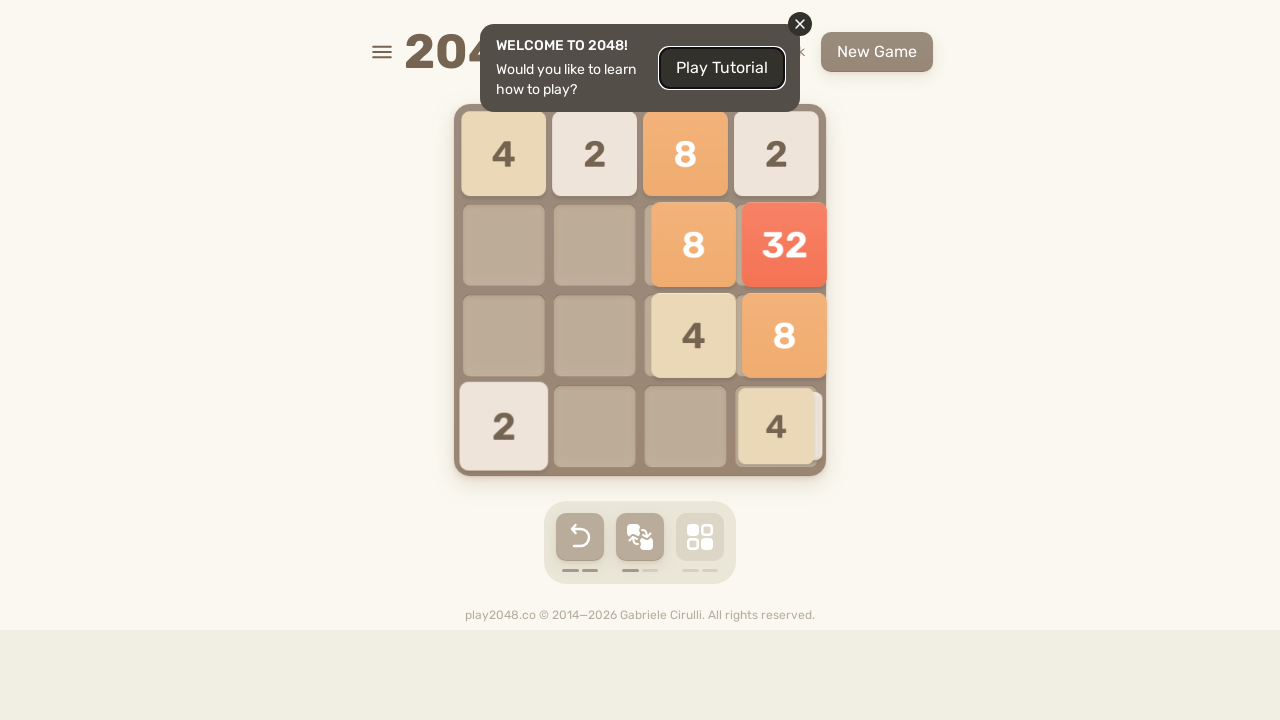

Pressed ArrowUp key (iteration 8/200) on html
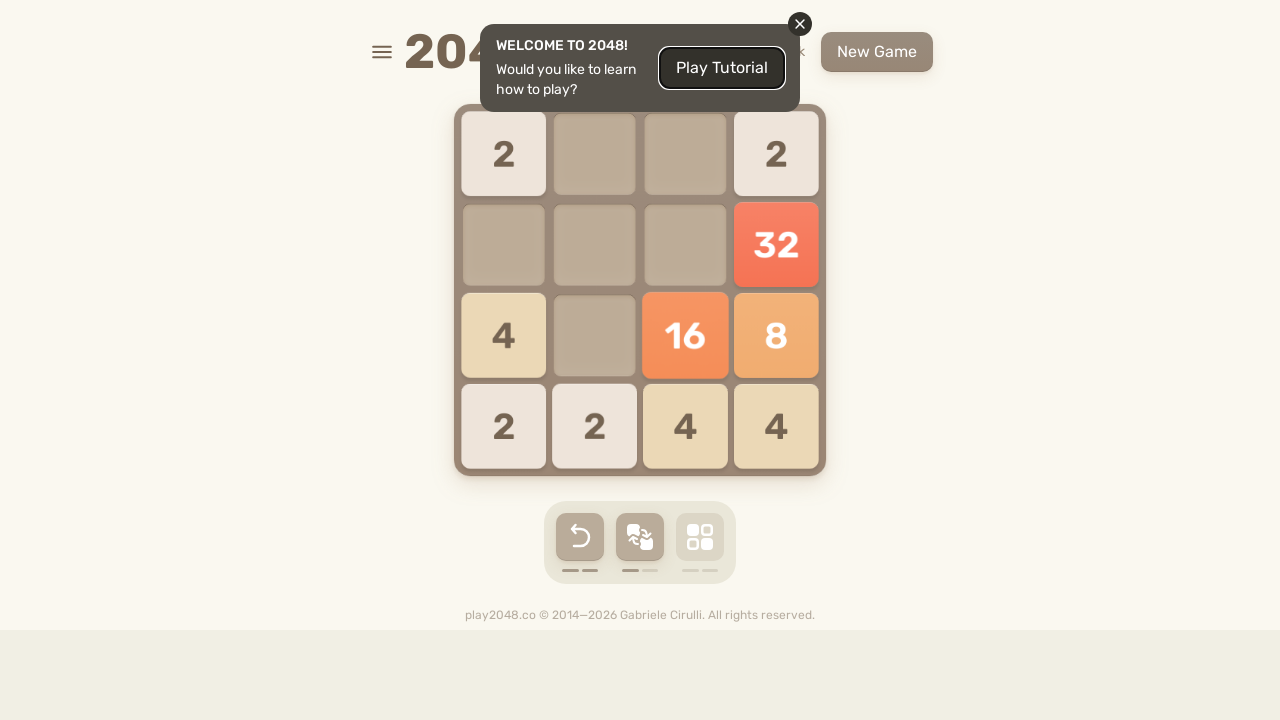

Pressed ArrowLeft key (iteration 8/200) on html
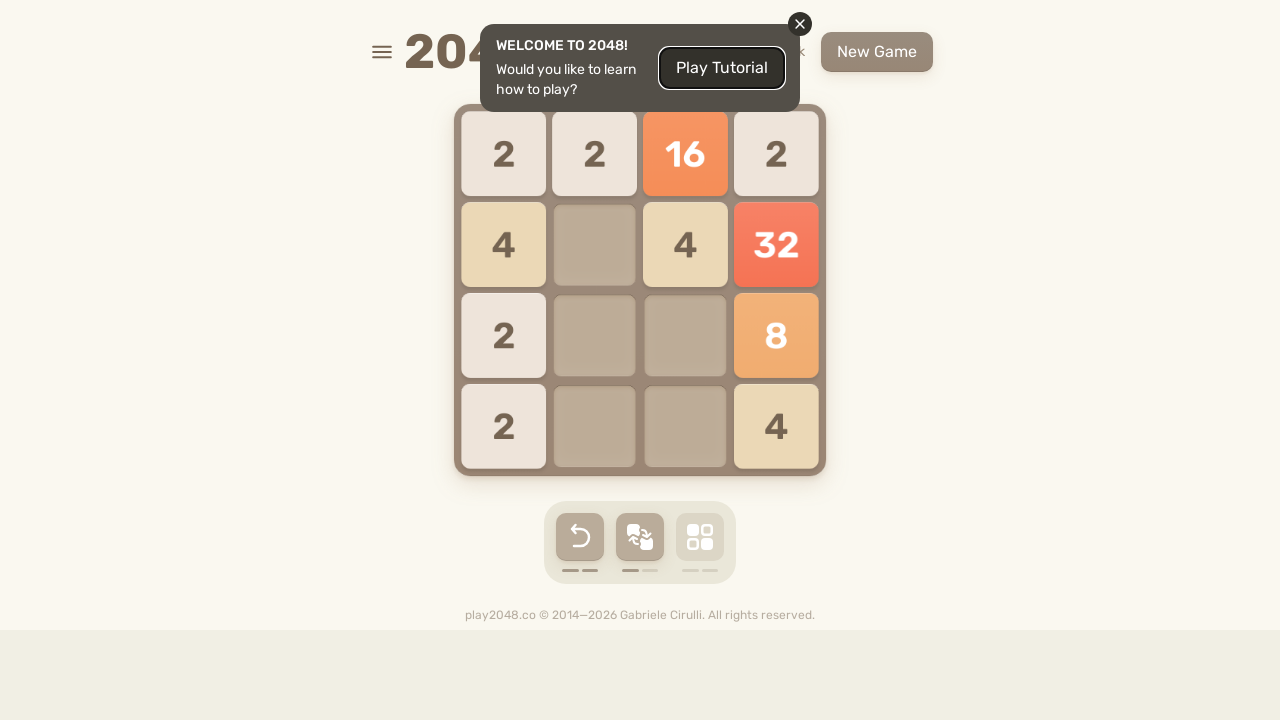

Pressed ArrowRight key (iteration 8/200) on html
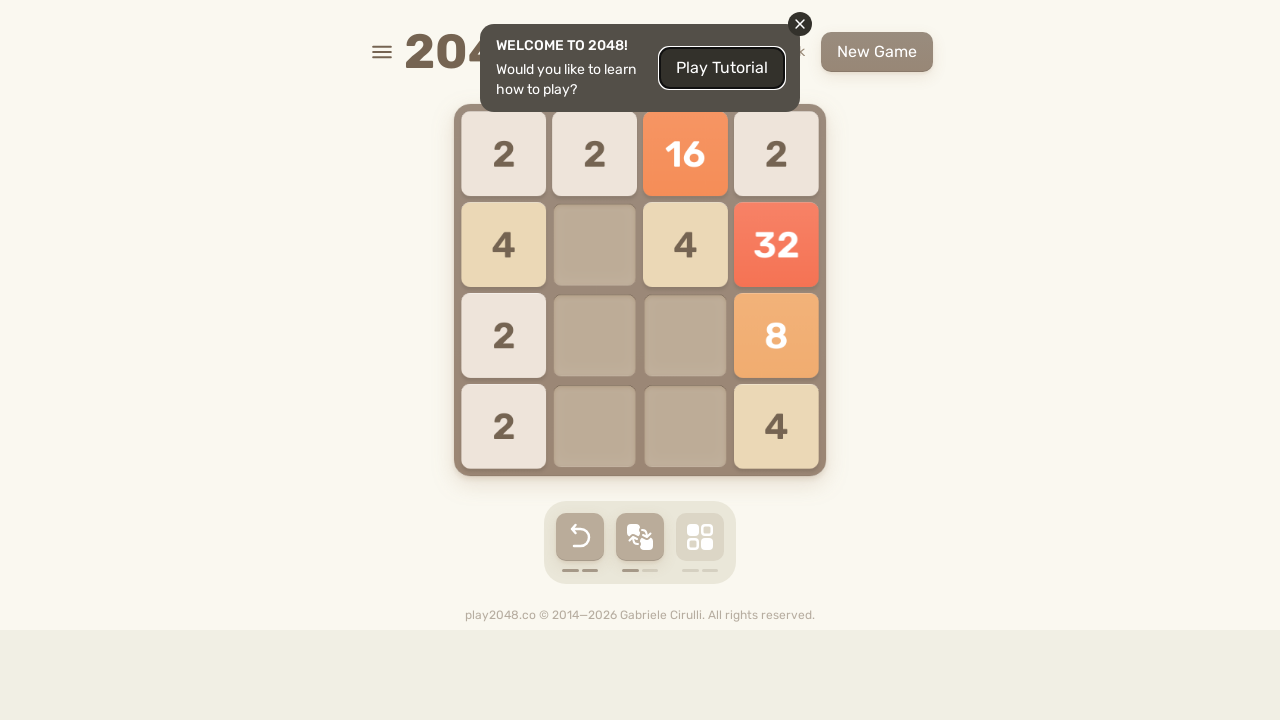

Pressed ArrowDown key (iteration 9/200) on html
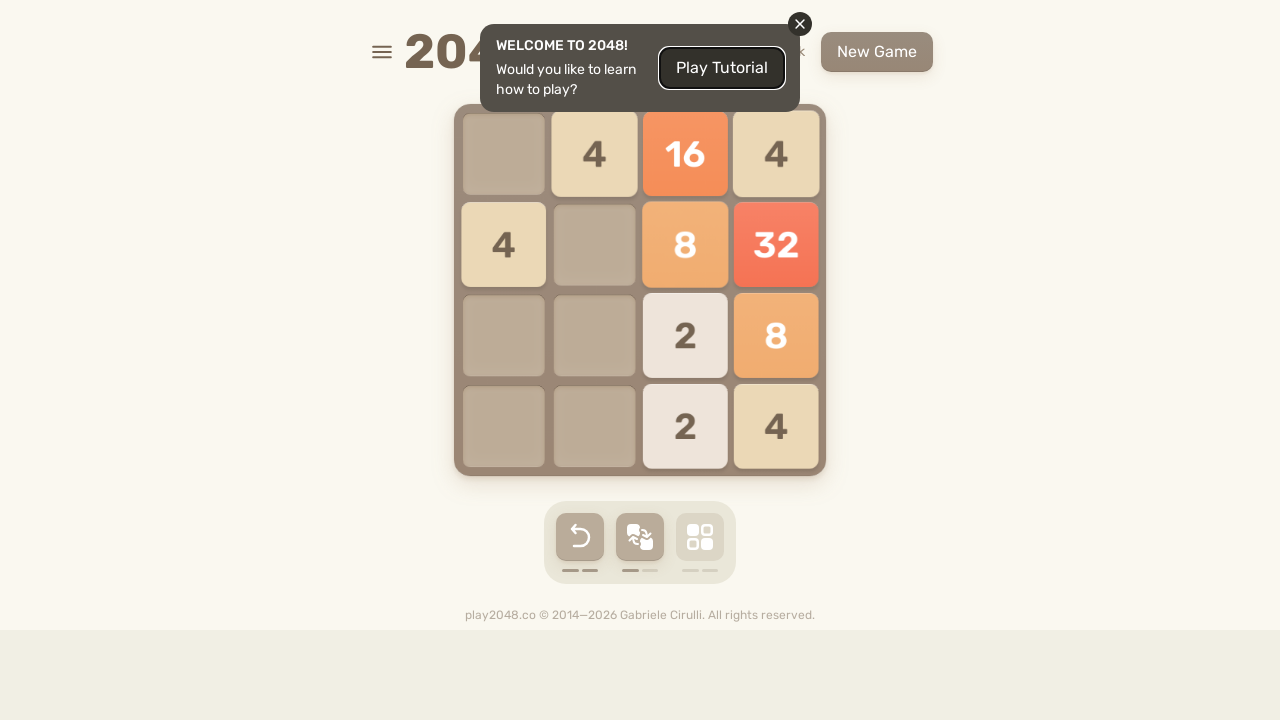

Pressed ArrowUp key (iteration 9/200) on html
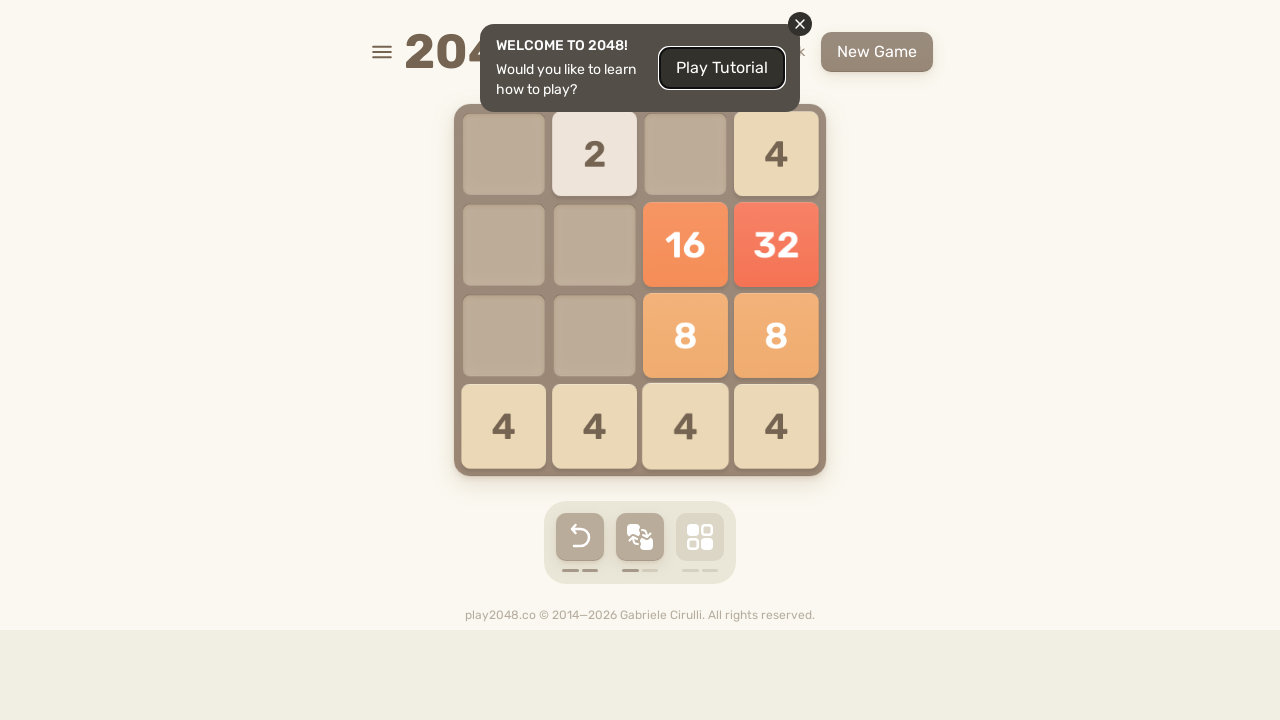

Pressed ArrowLeft key (iteration 9/200) on html
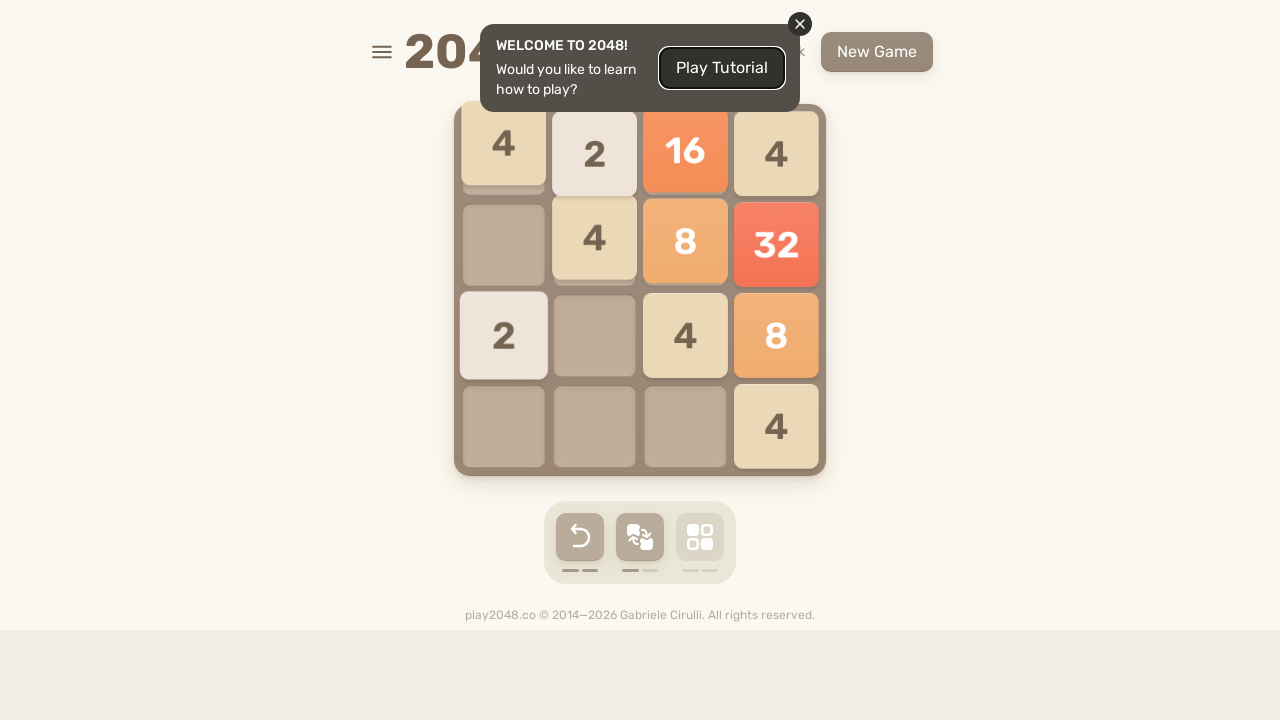

Pressed ArrowRight key (iteration 9/200) on html
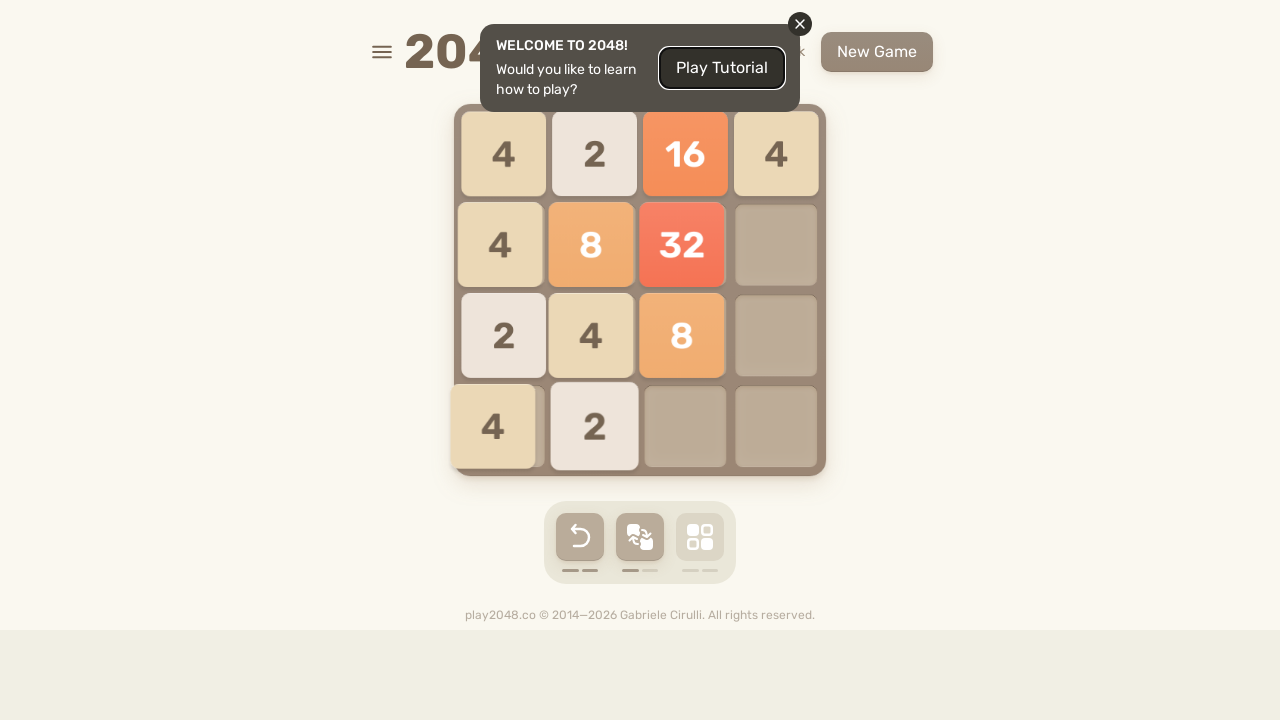

Pressed ArrowDown key (iteration 10/200) on html
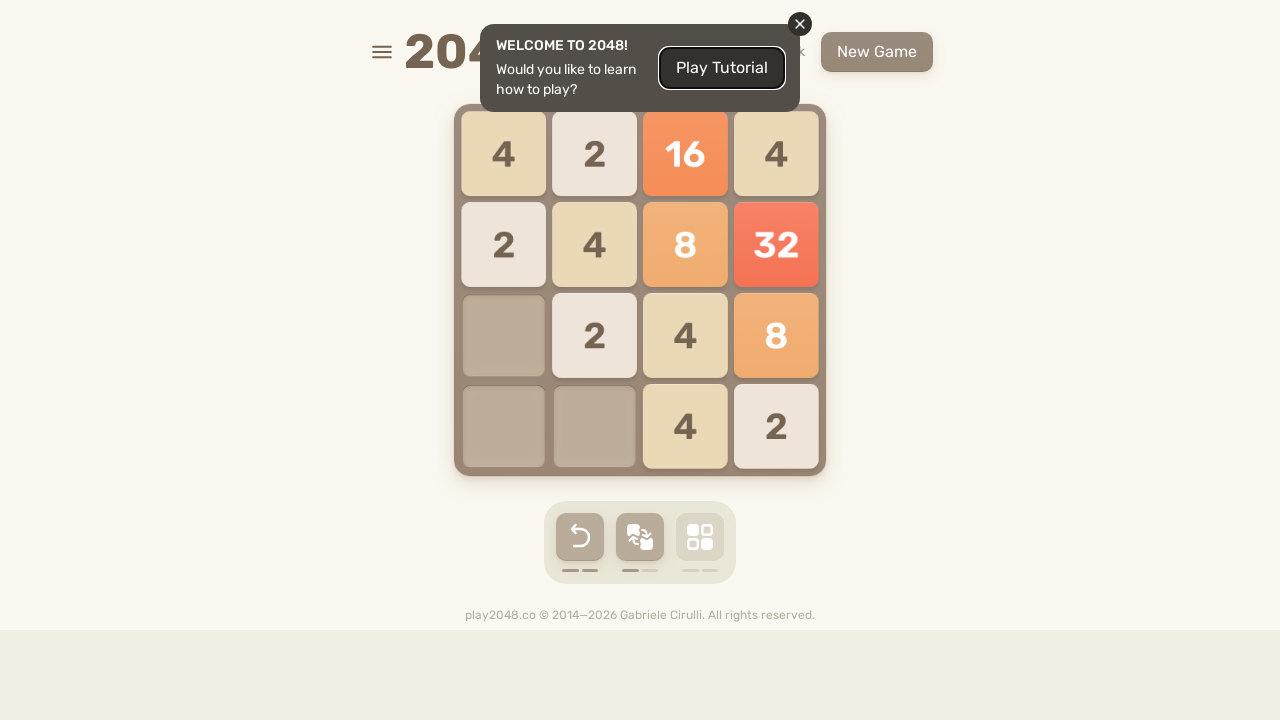

Pressed ArrowUp key (iteration 10/200) on html
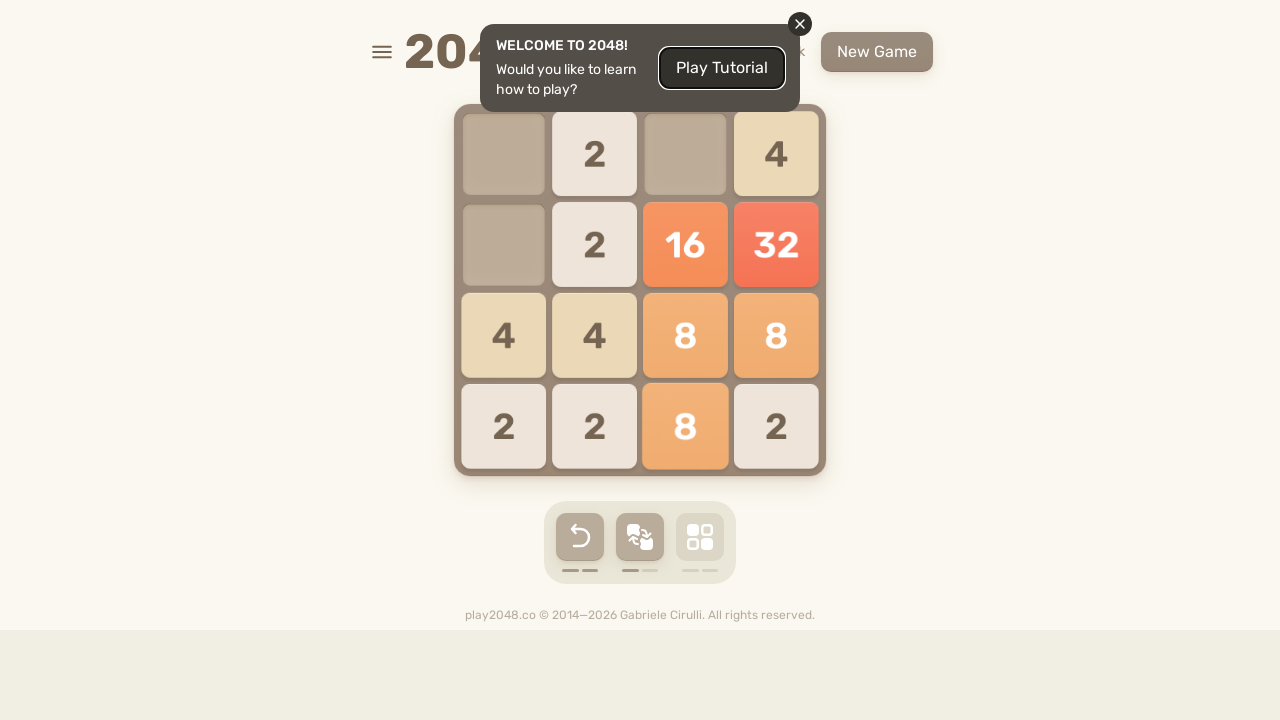

Pressed ArrowLeft key (iteration 10/200) on html
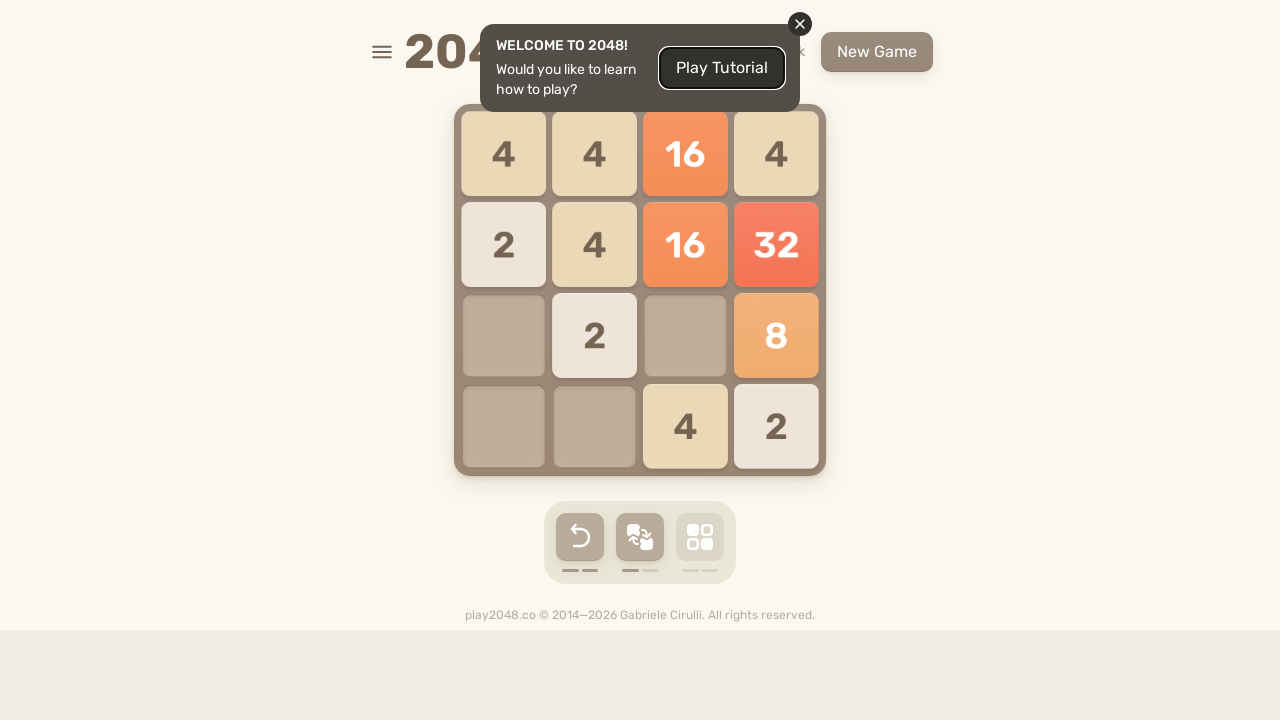

Pressed ArrowRight key (iteration 10/200) on html
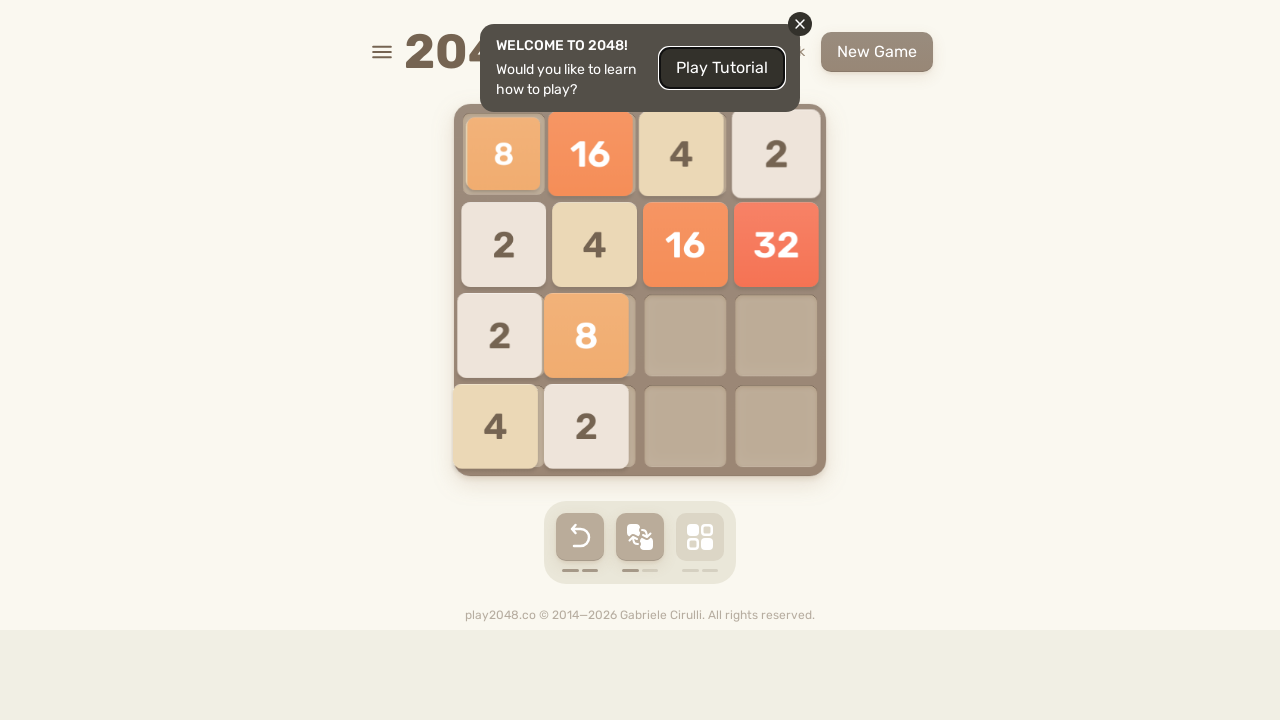

Pressed ArrowDown key (iteration 11/200) on html
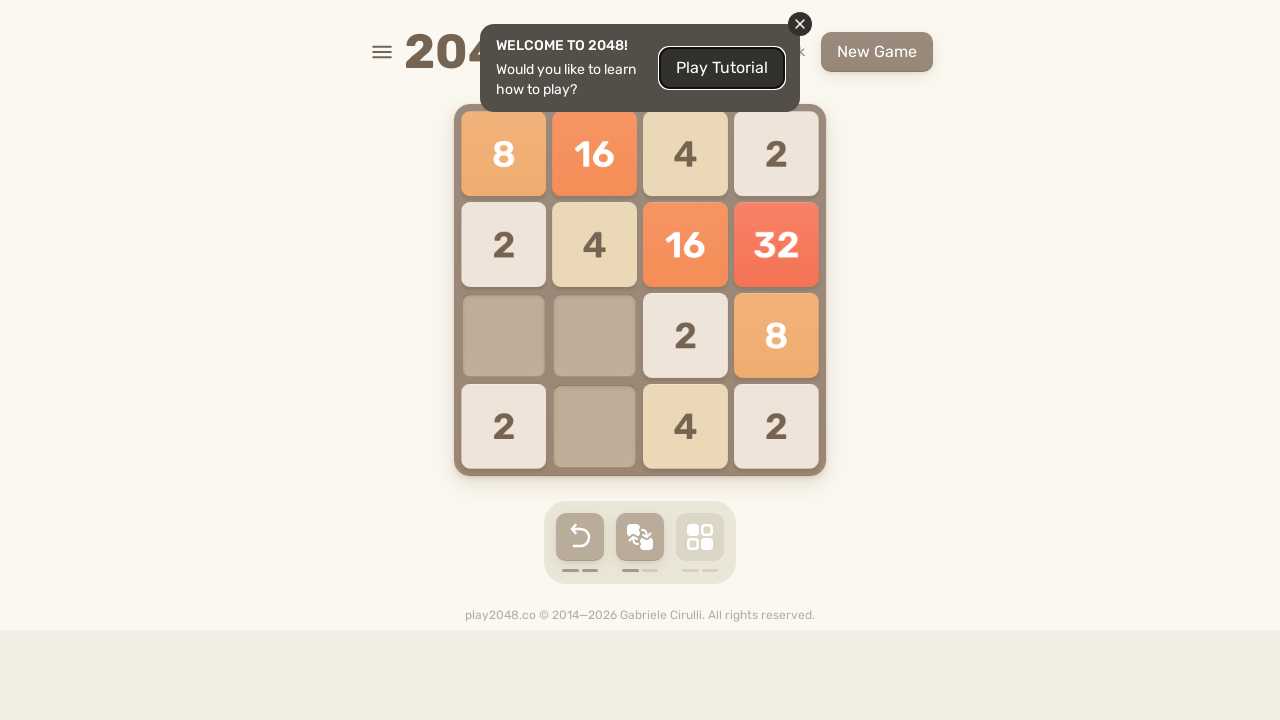

Pressed ArrowUp key (iteration 11/200) on html
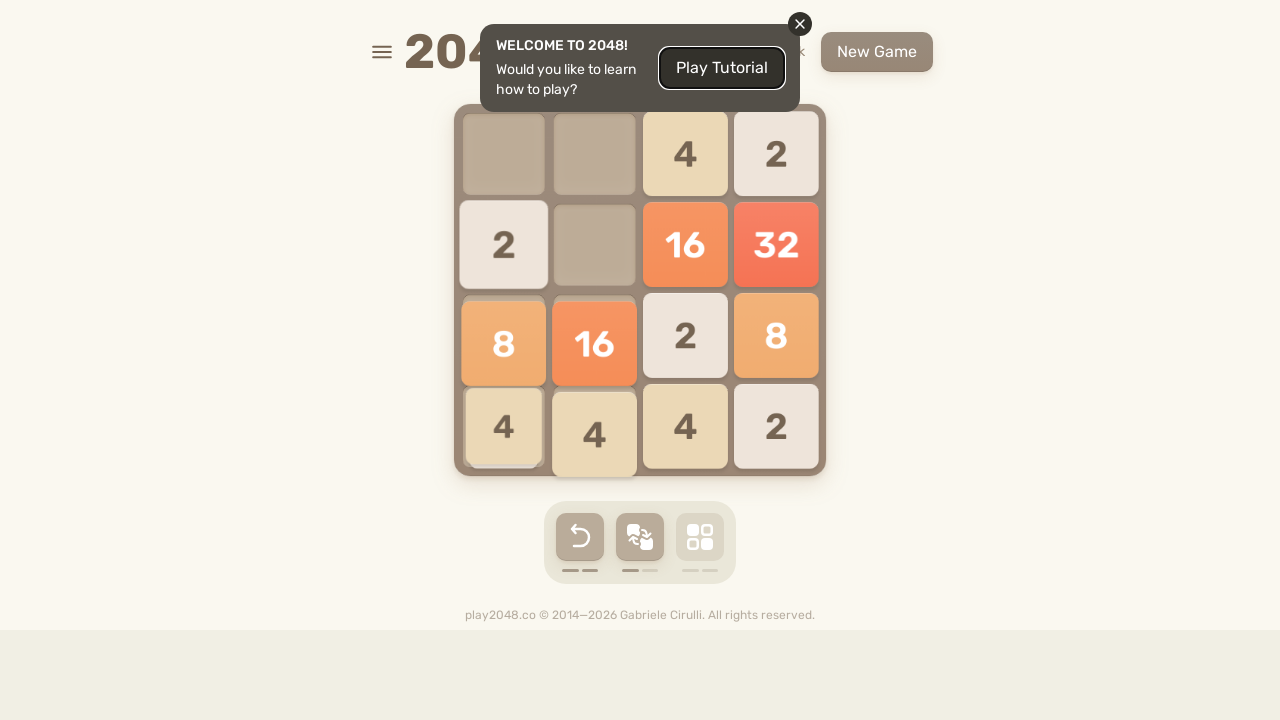

Pressed ArrowLeft key (iteration 11/200) on html
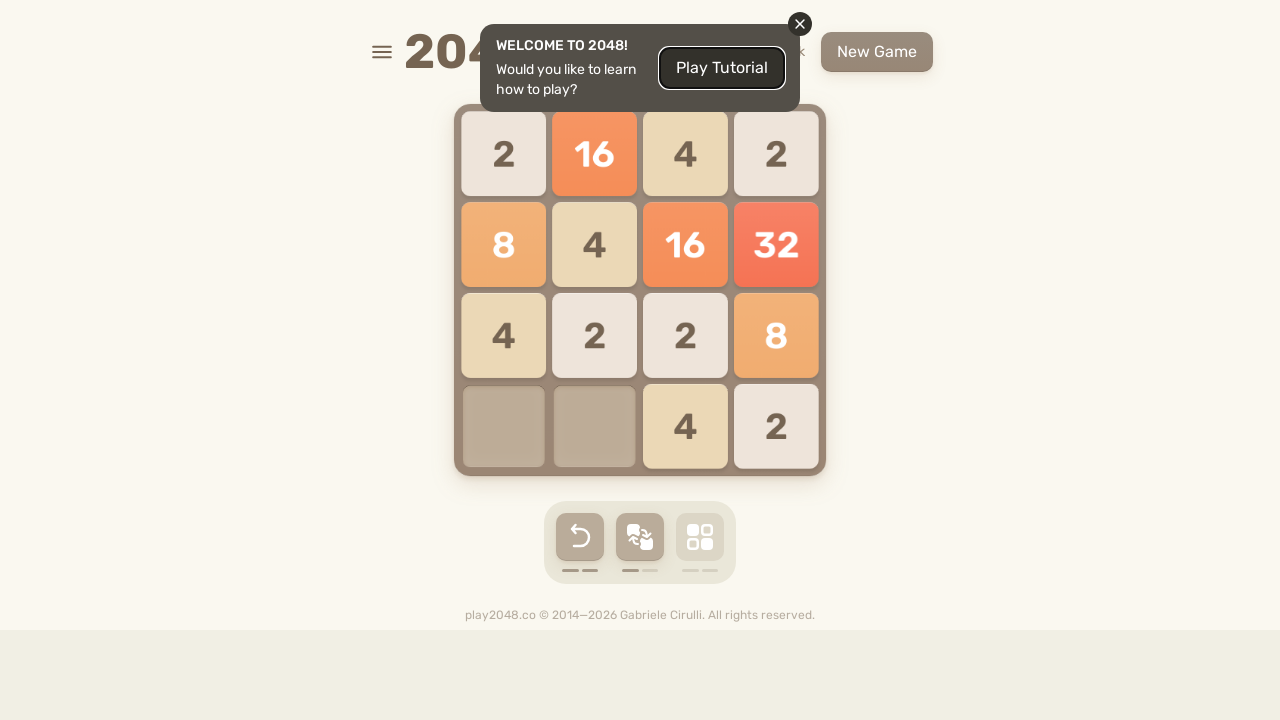

Pressed ArrowRight key (iteration 11/200) on html
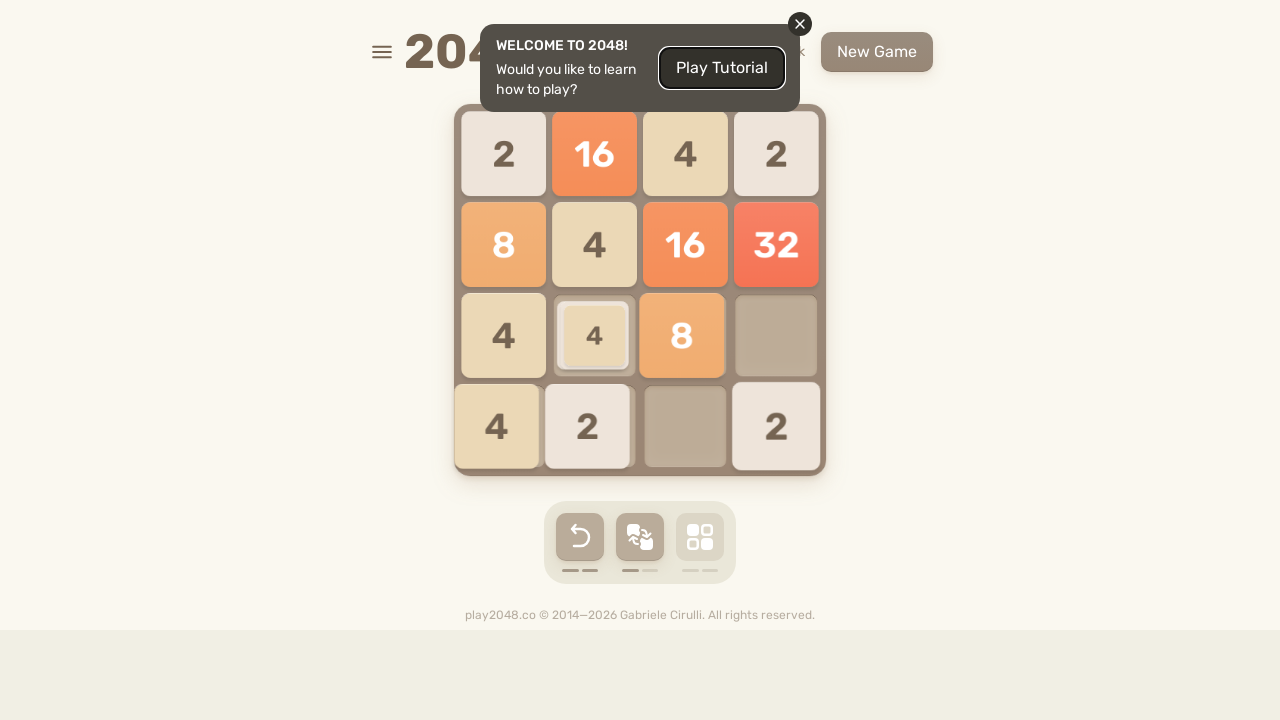

Pressed ArrowDown key (iteration 12/200) on html
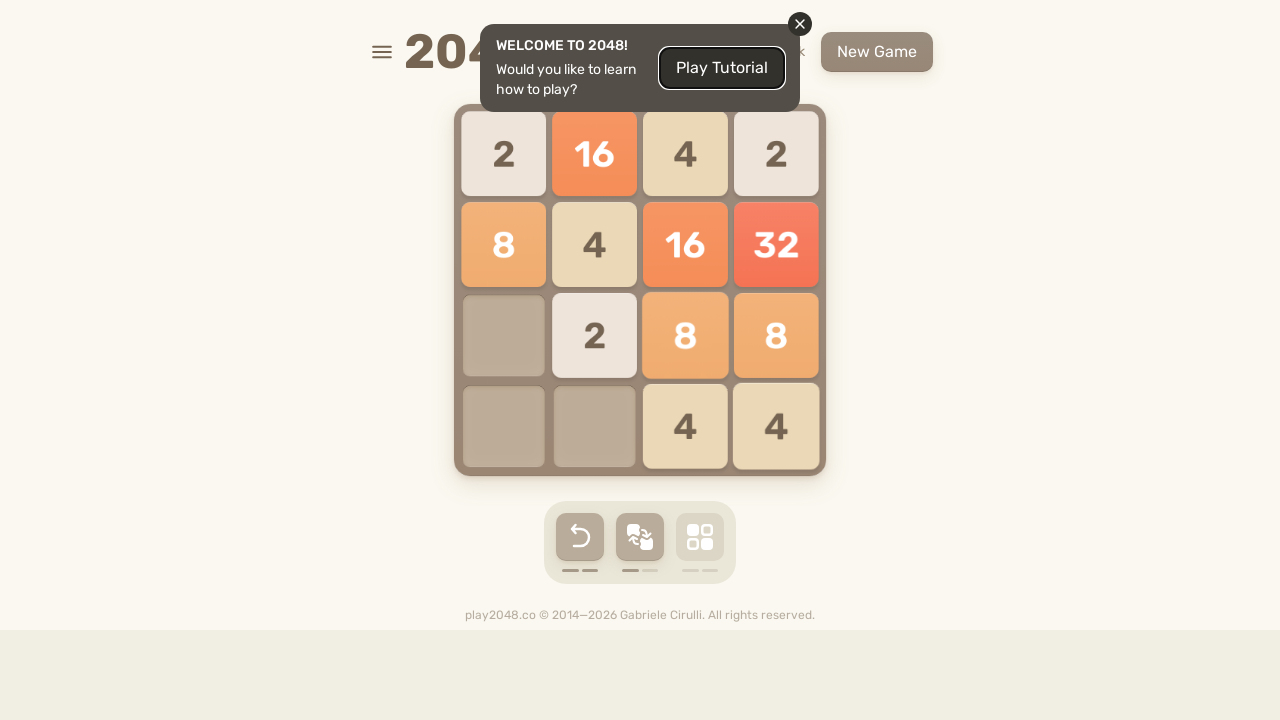

Pressed ArrowUp key (iteration 12/200) on html
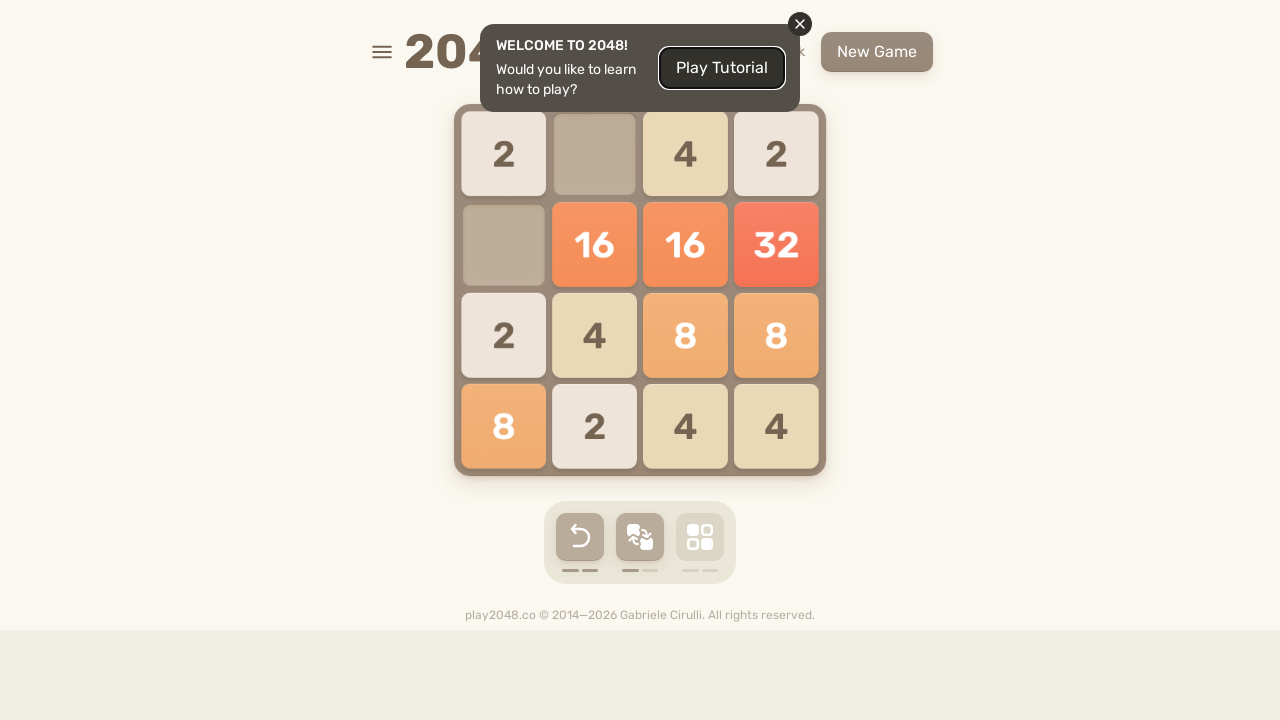

Pressed ArrowLeft key (iteration 12/200) on html
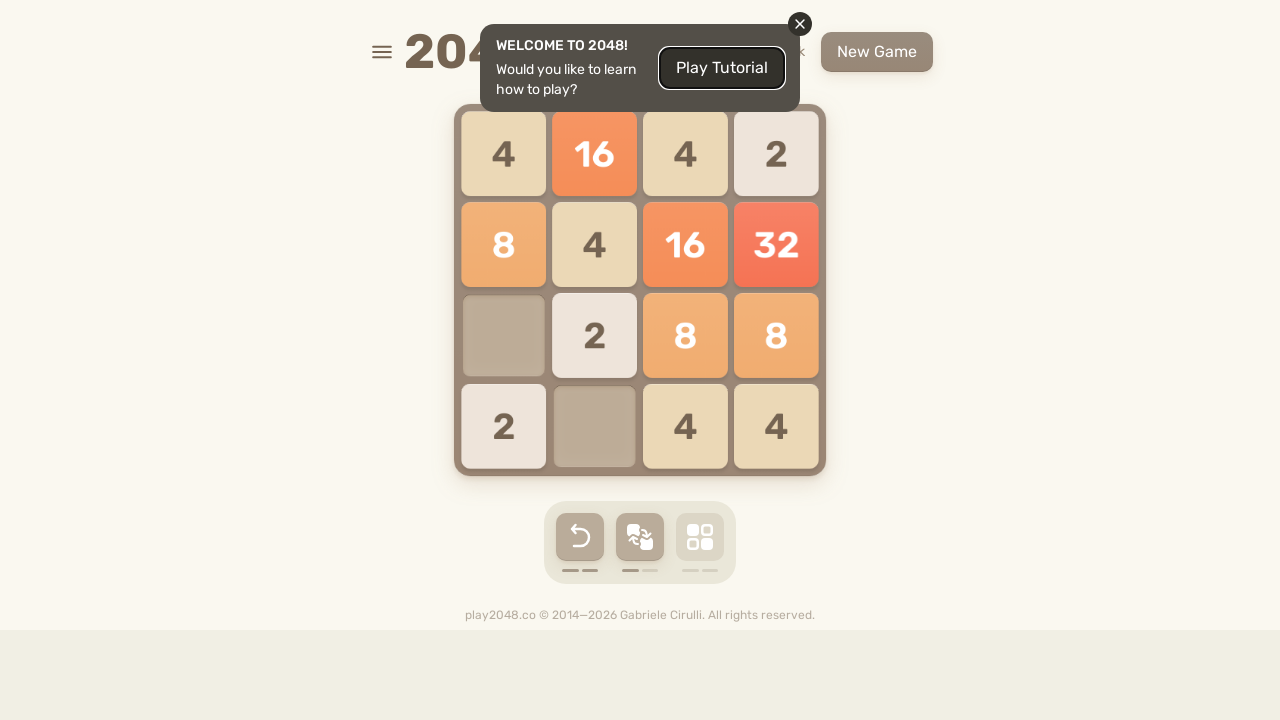

Pressed ArrowRight key (iteration 12/200) on html
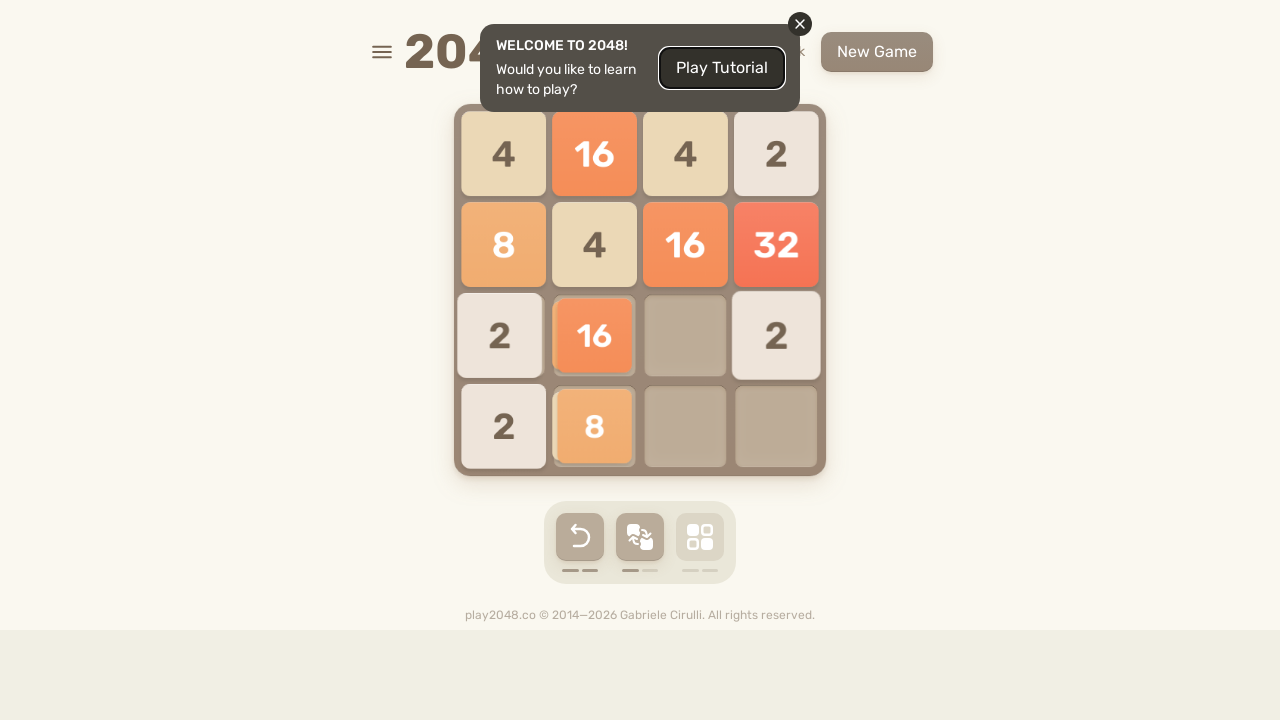

Pressed ArrowDown key (iteration 13/200) on html
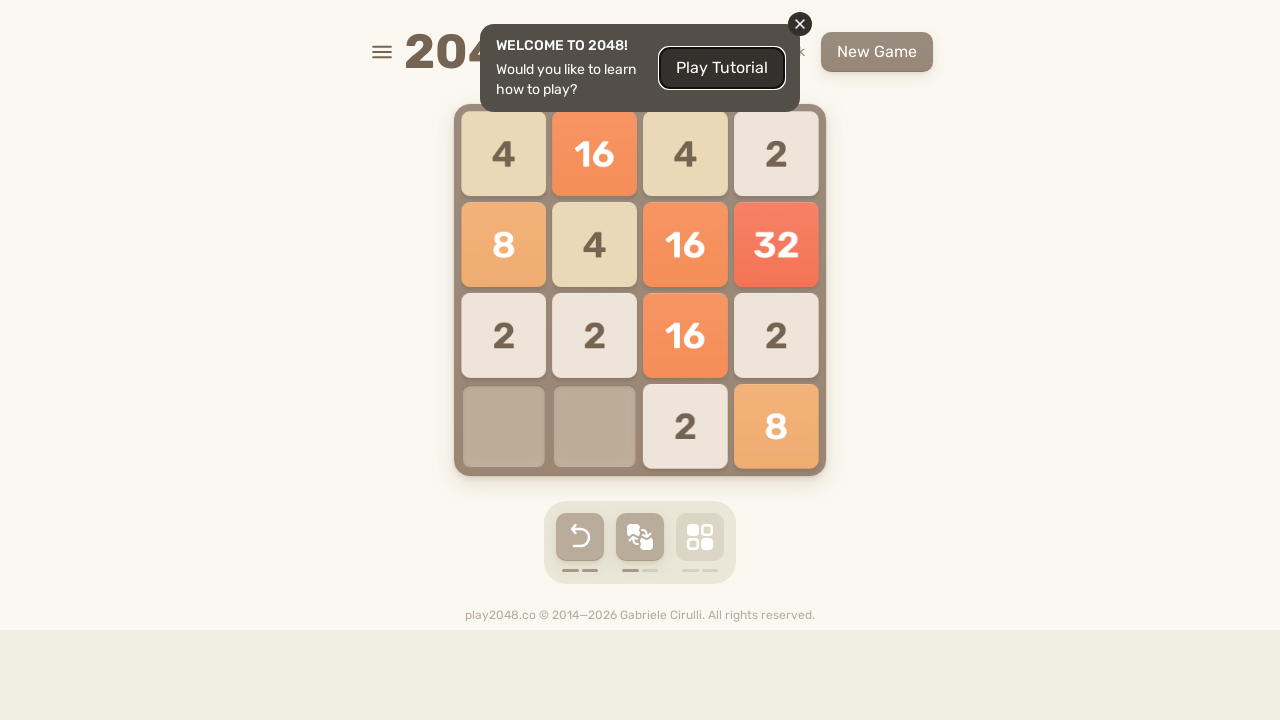

Pressed ArrowUp key (iteration 13/200) on html
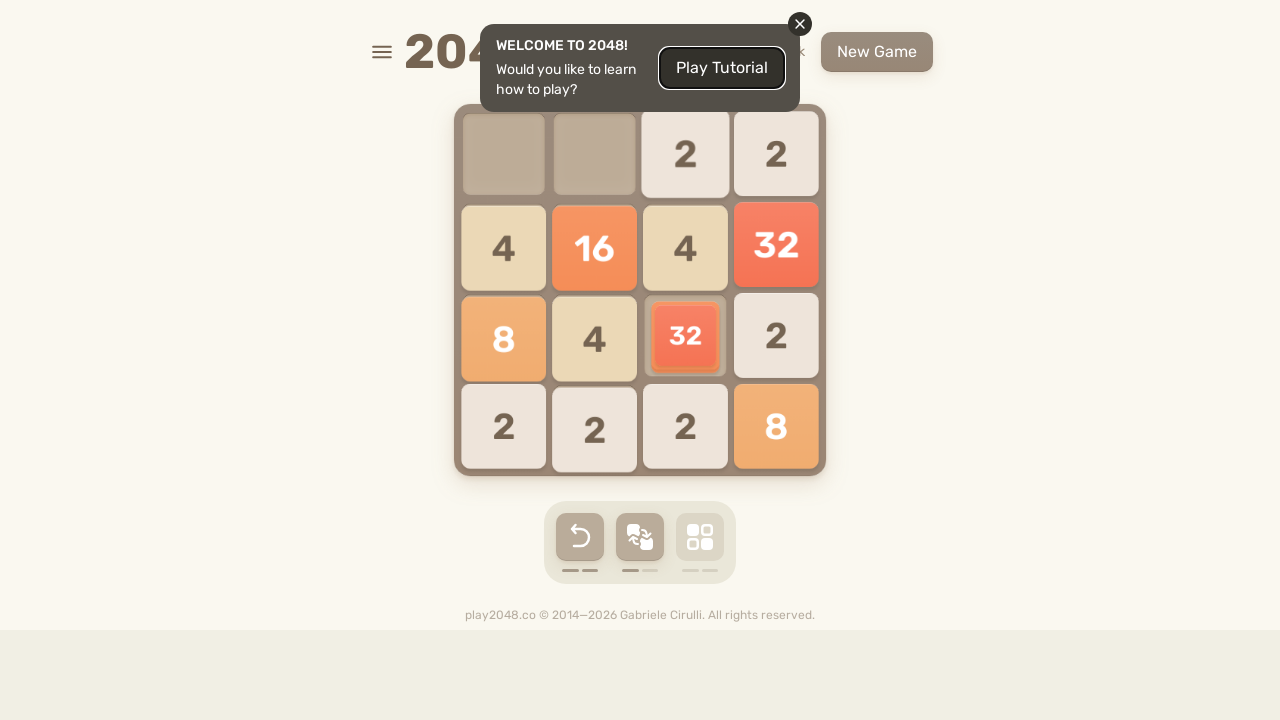

Pressed ArrowLeft key (iteration 13/200) on html
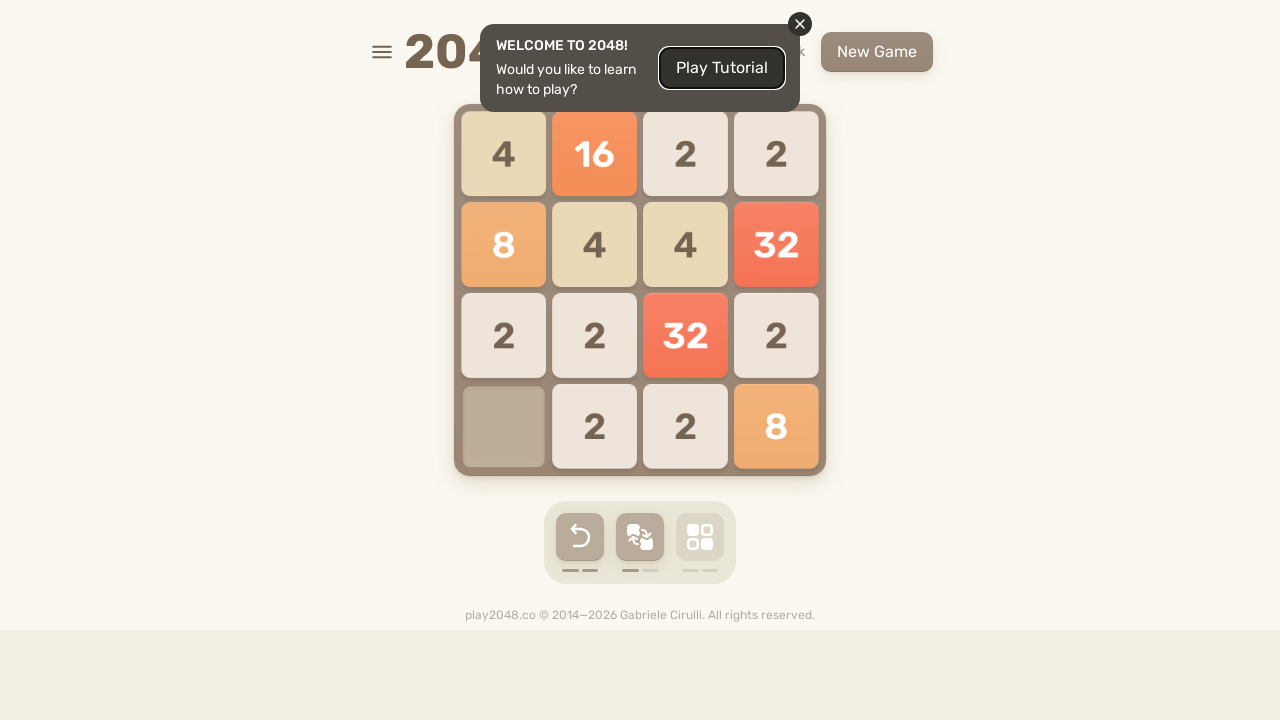

Pressed ArrowRight key (iteration 13/200) on html
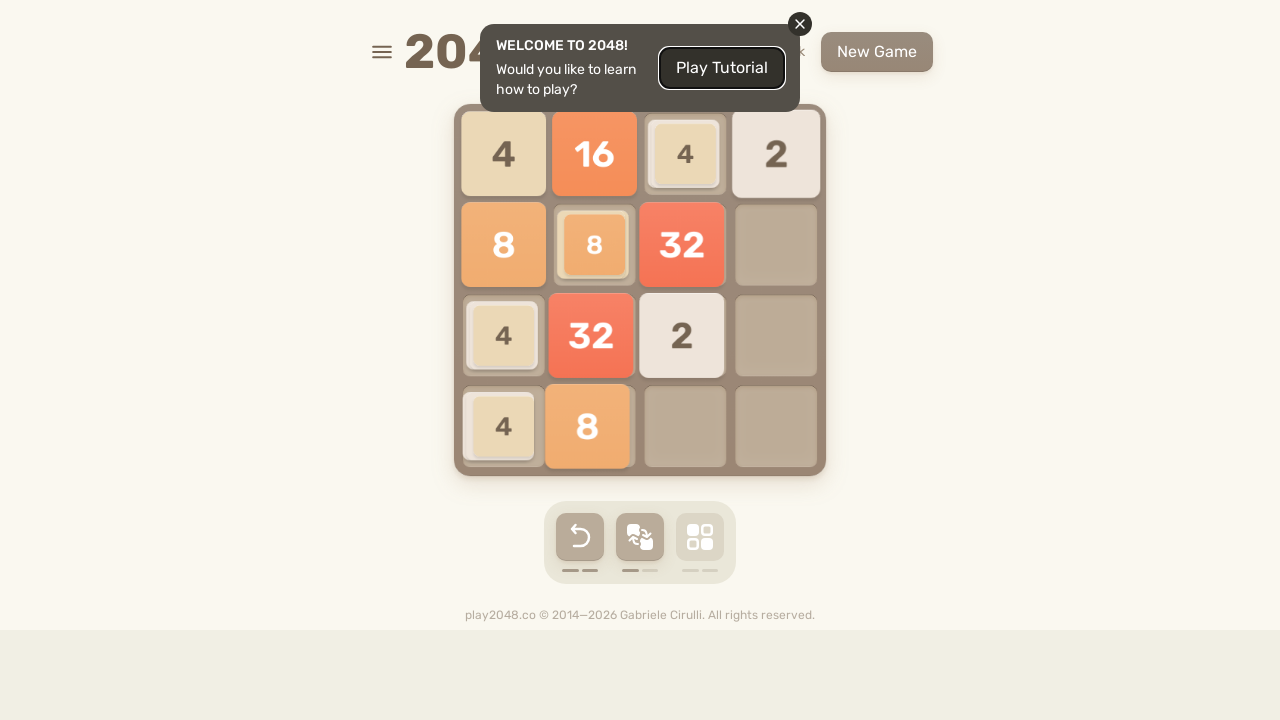

Pressed ArrowDown key (iteration 14/200) on html
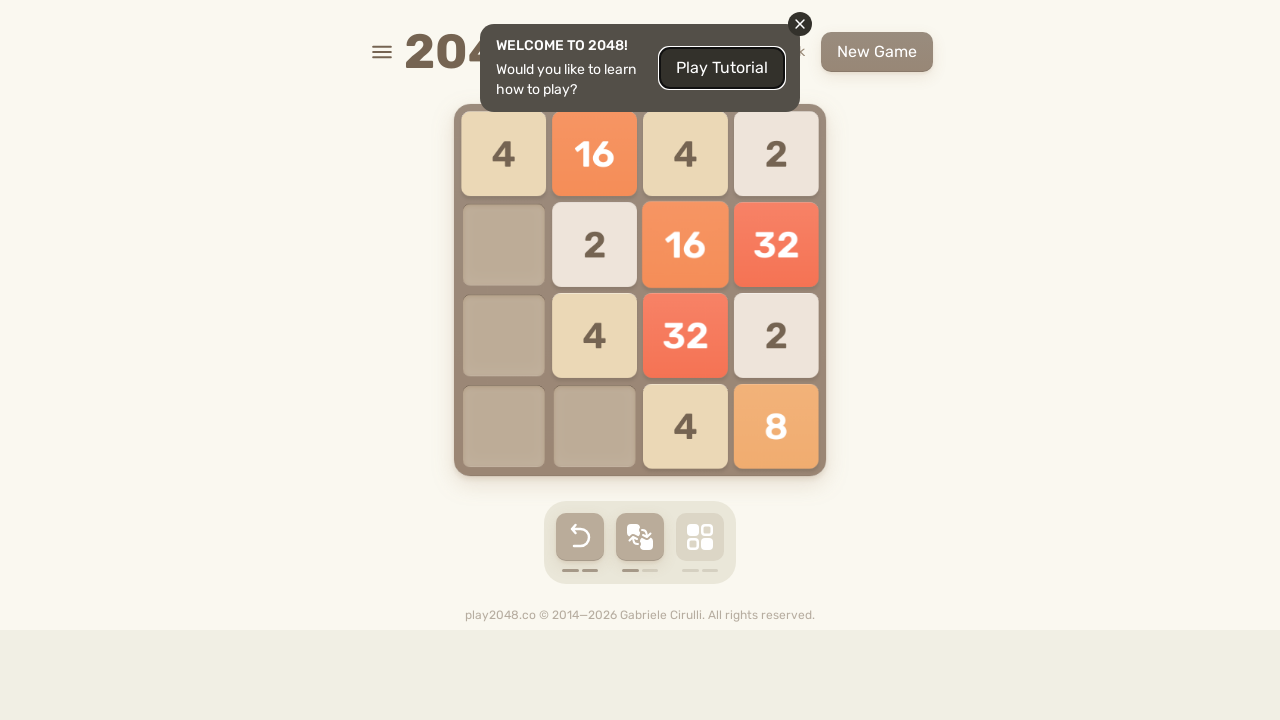

Pressed ArrowUp key (iteration 14/200) on html
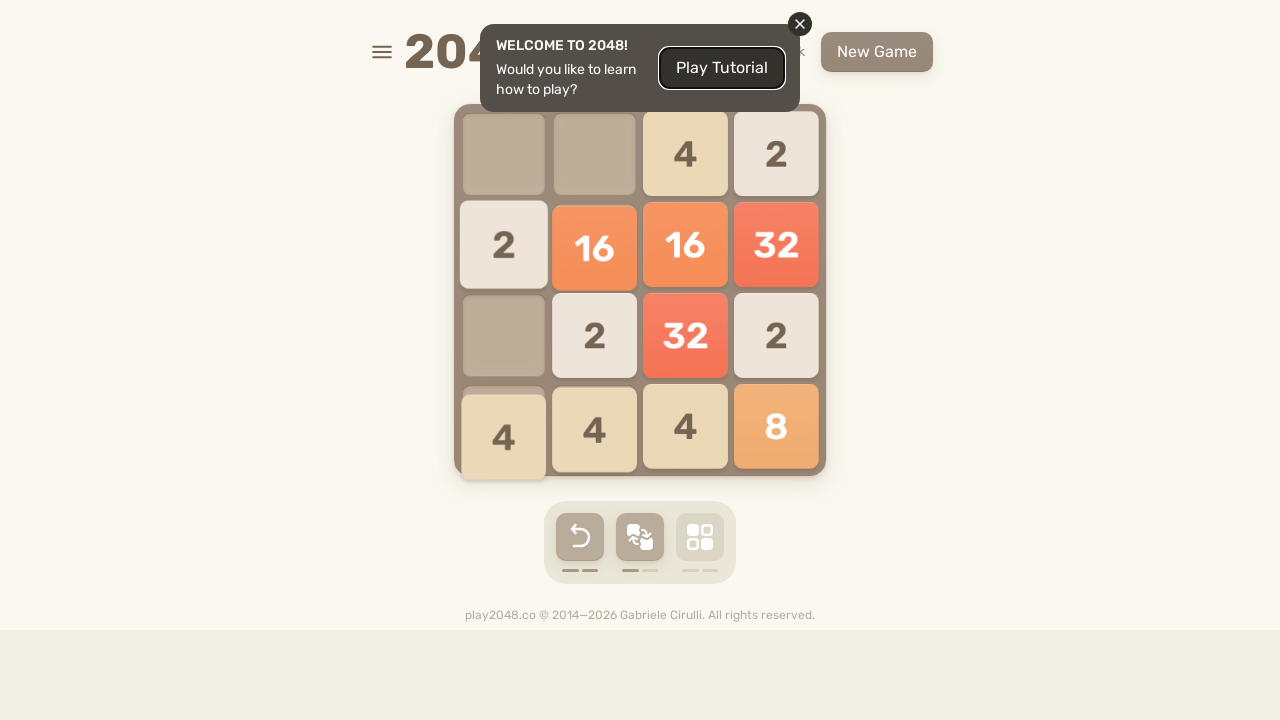

Pressed ArrowLeft key (iteration 14/200) on html
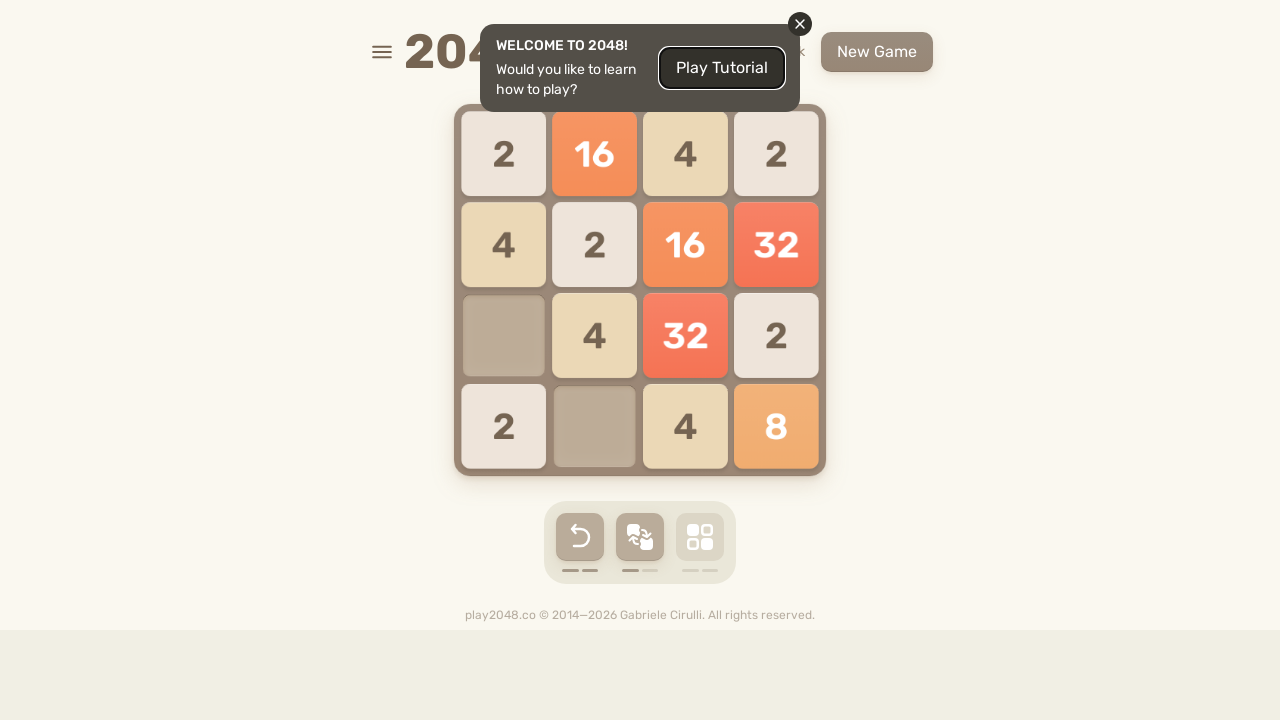

Pressed ArrowRight key (iteration 14/200) on html
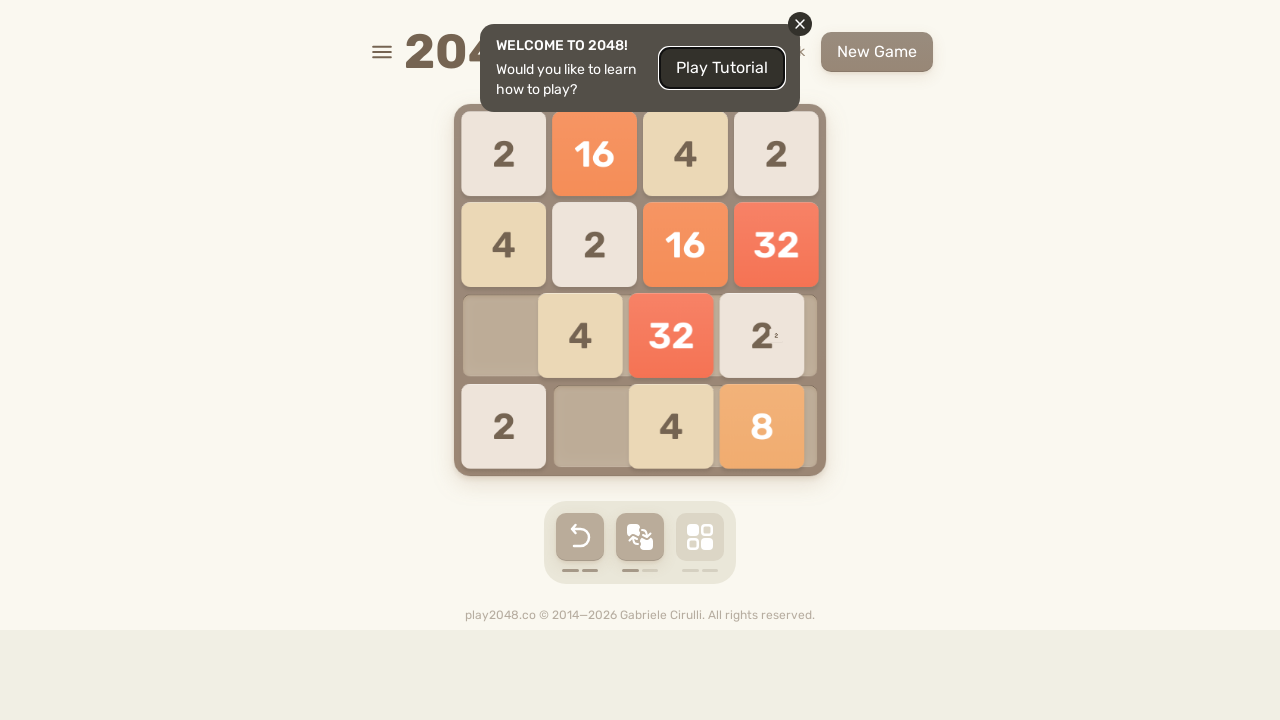

Pressed ArrowDown key (iteration 15/200) on html
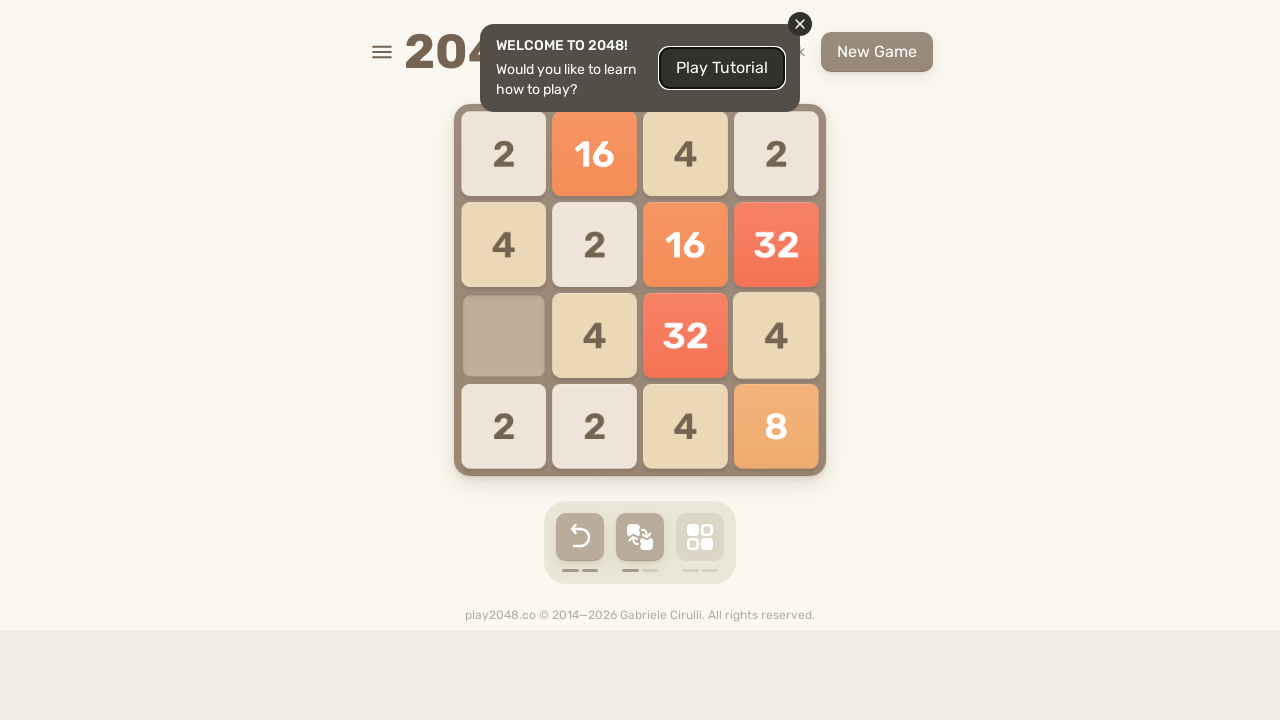

Pressed ArrowUp key (iteration 15/200) on html
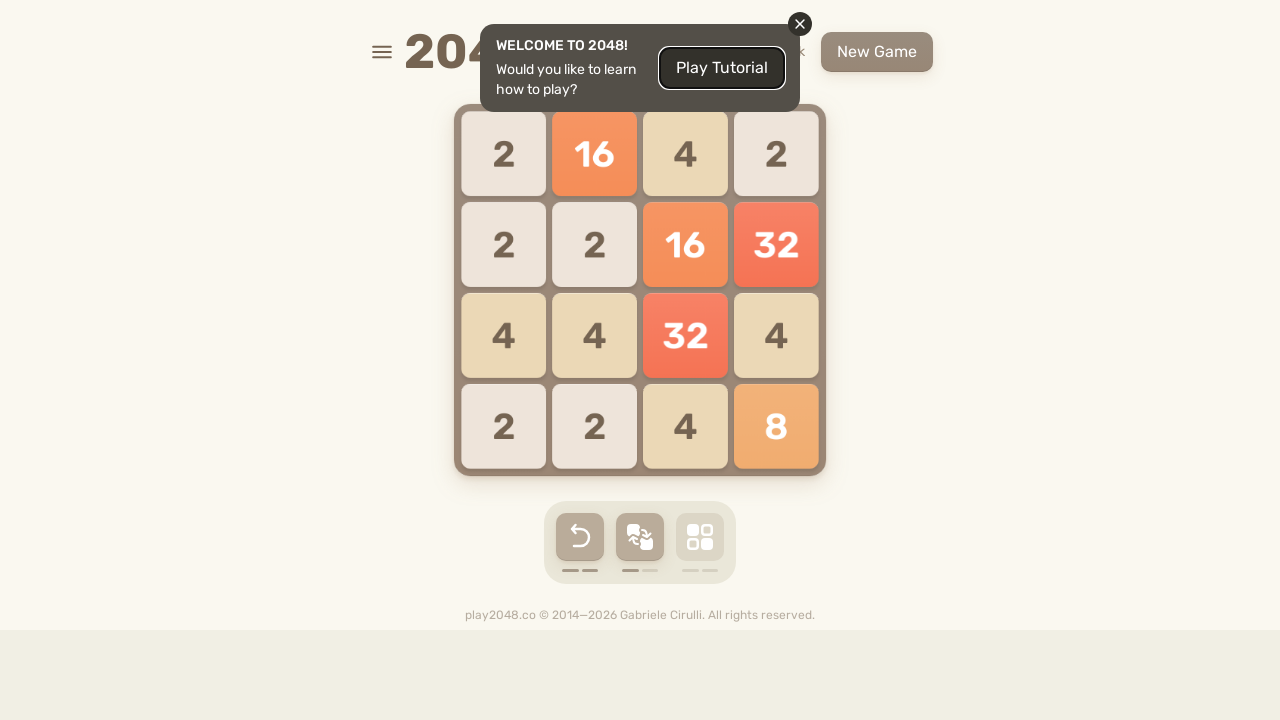

Pressed ArrowLeft key (iteration 15/200) on html
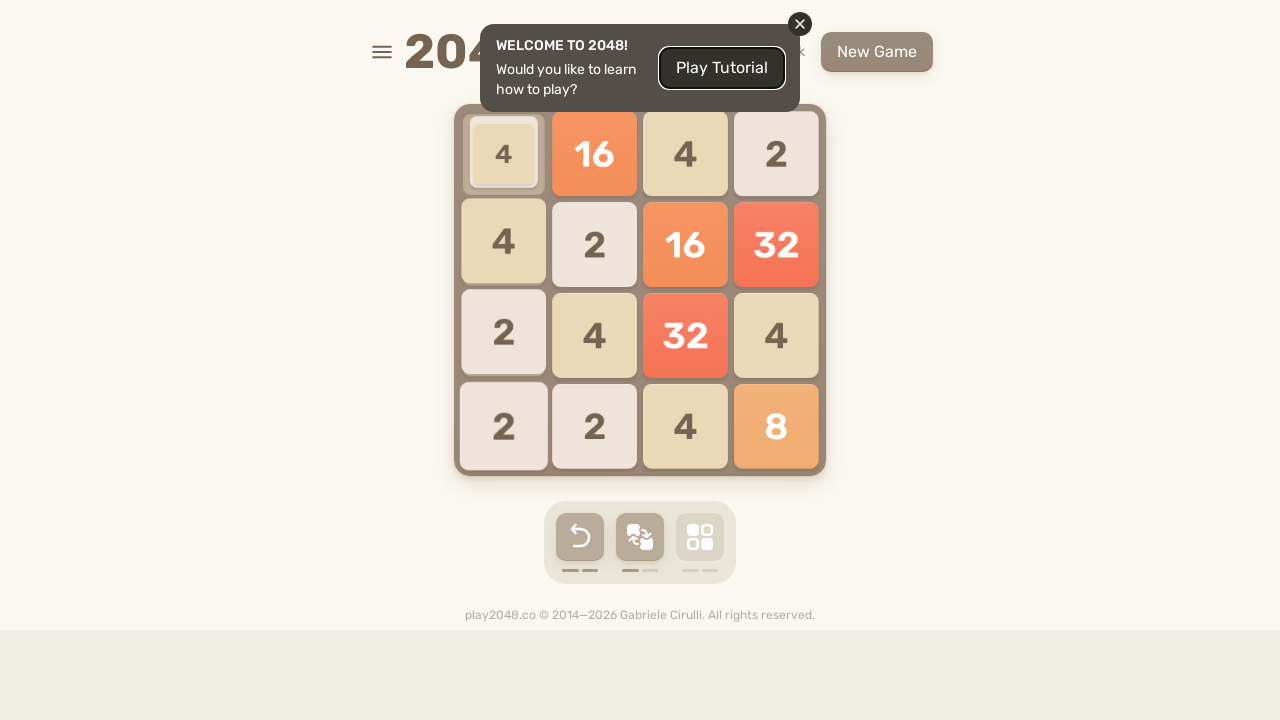

Pressed ArrowRight key (iteration 15/200) on html
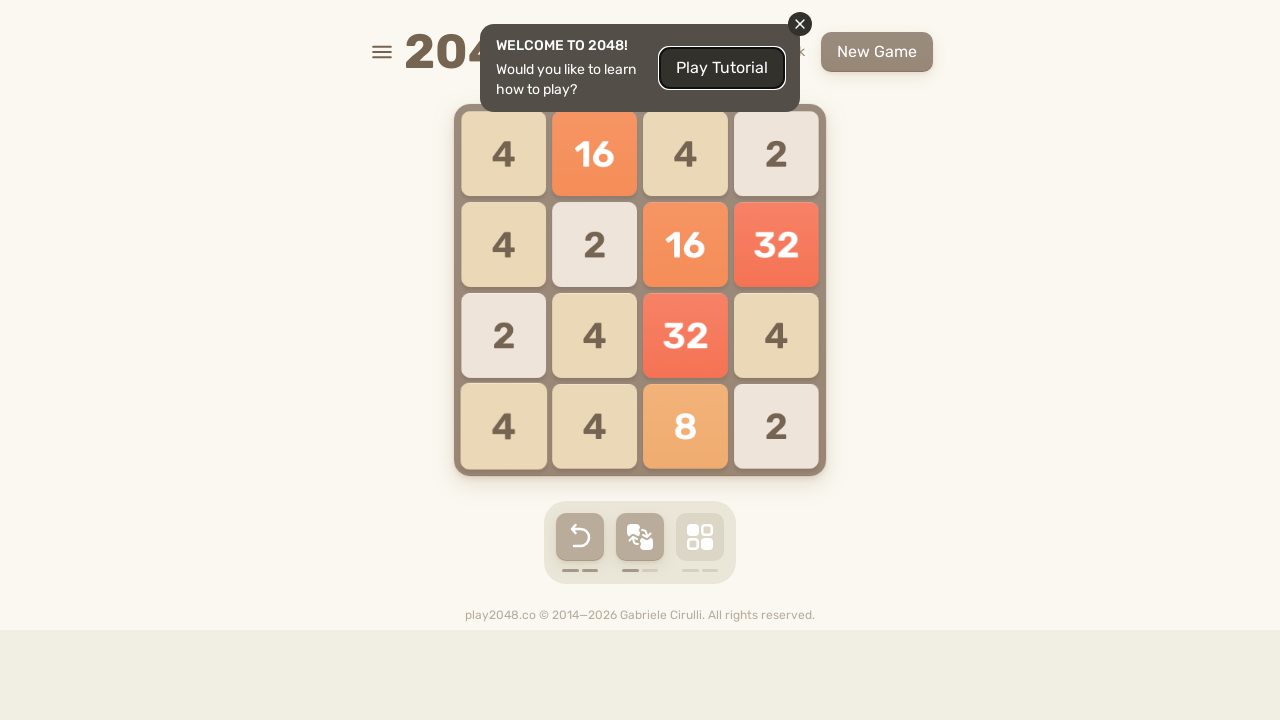

Pressed ArrowDown key (iteration 16/200) on html
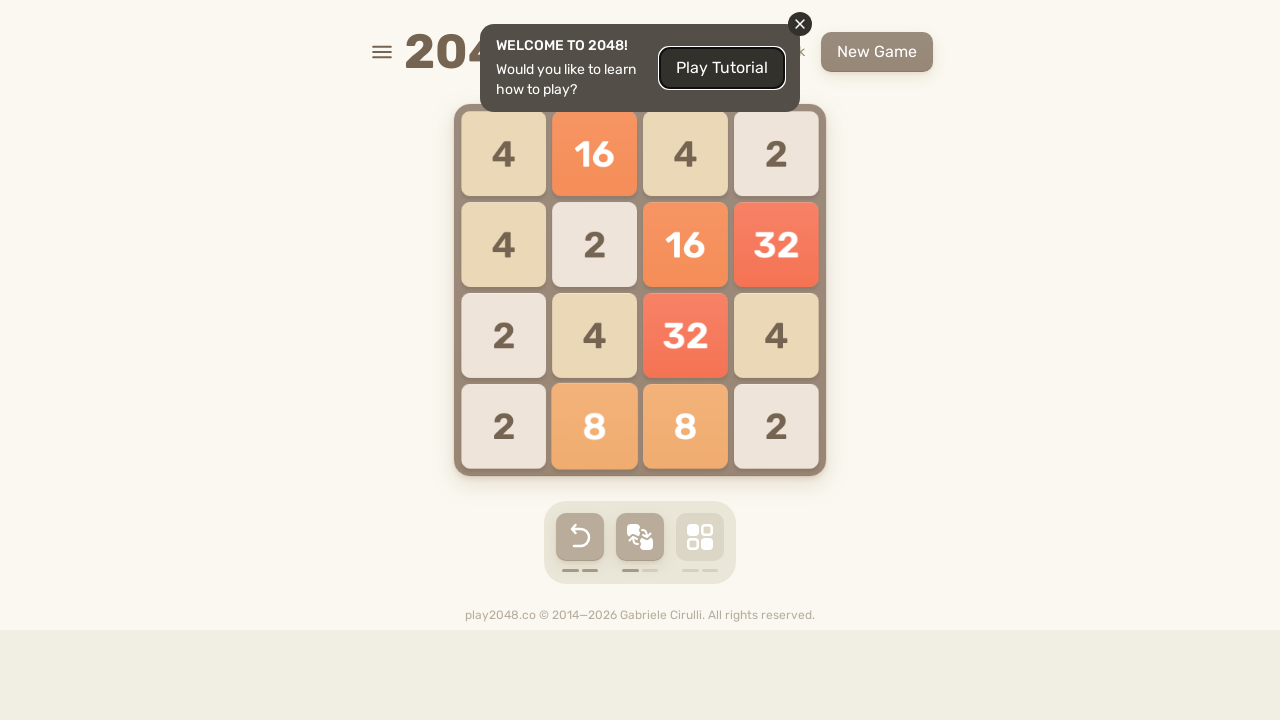

Pressed ArrowUp key (iteration 16/200) on html
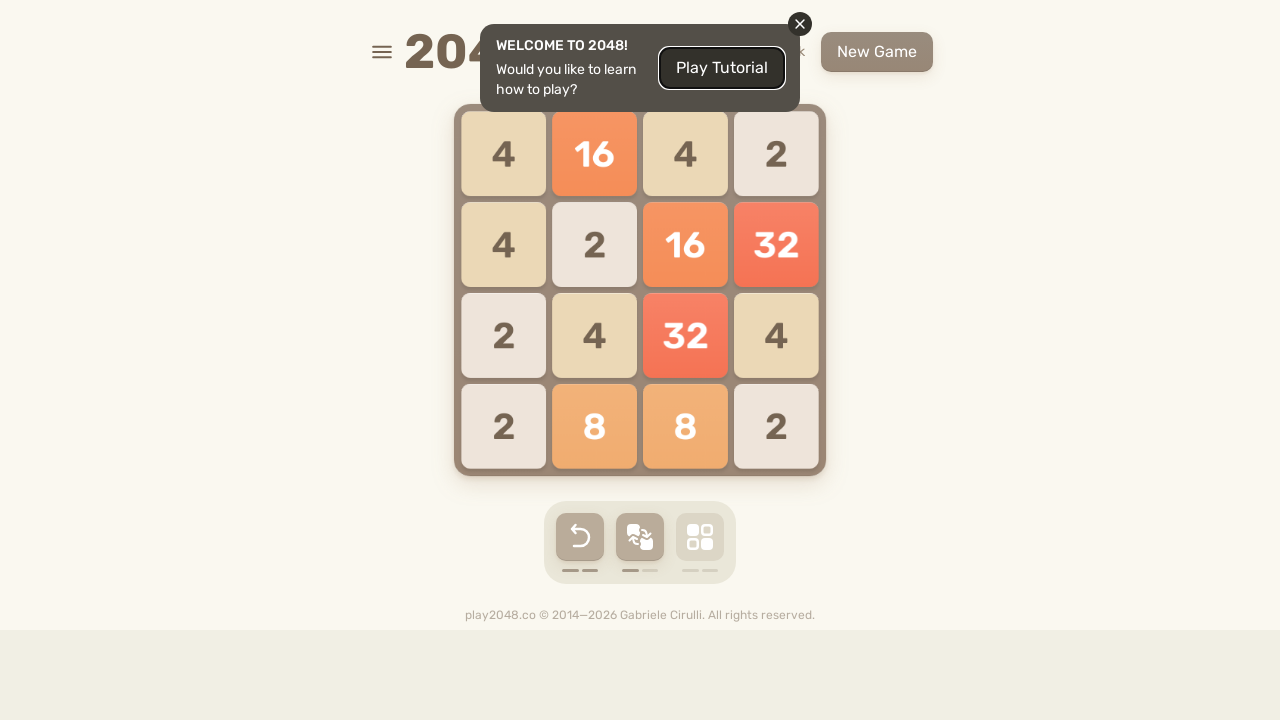

Pressed ArrowLeft key (iteration 16/200) on html
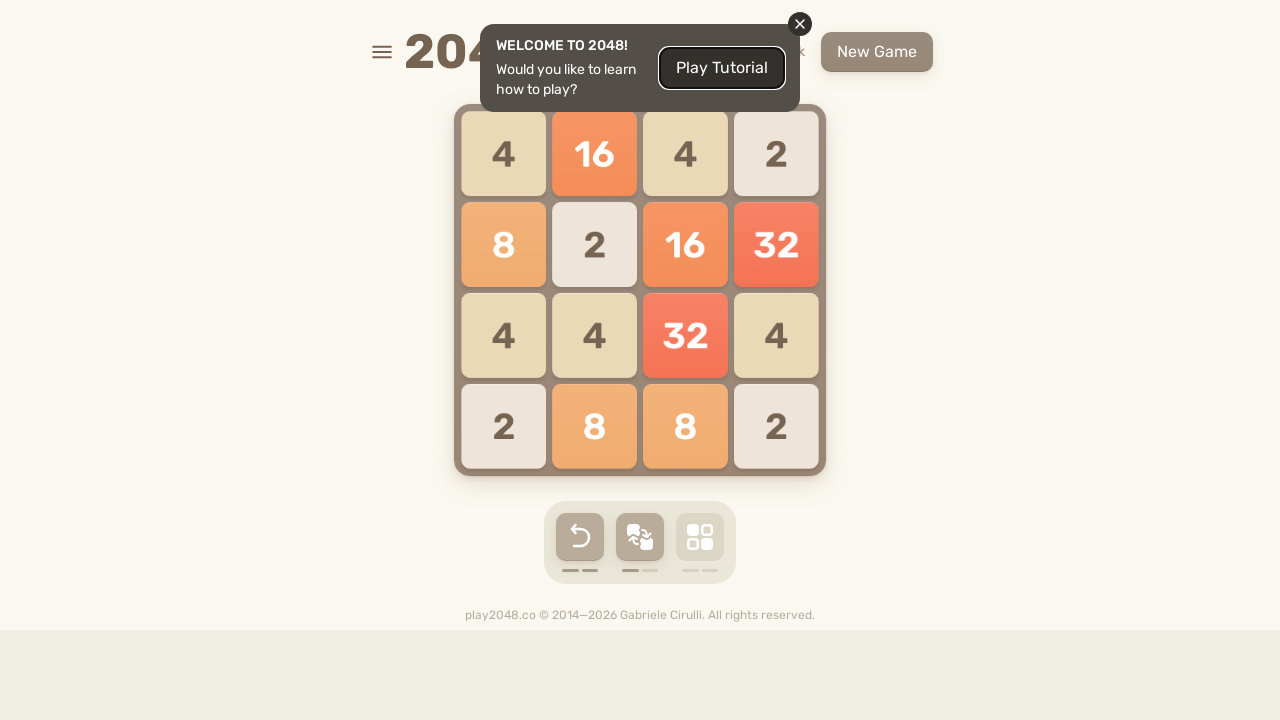

Pressed ArrowRight key (iteration 16/200) on html
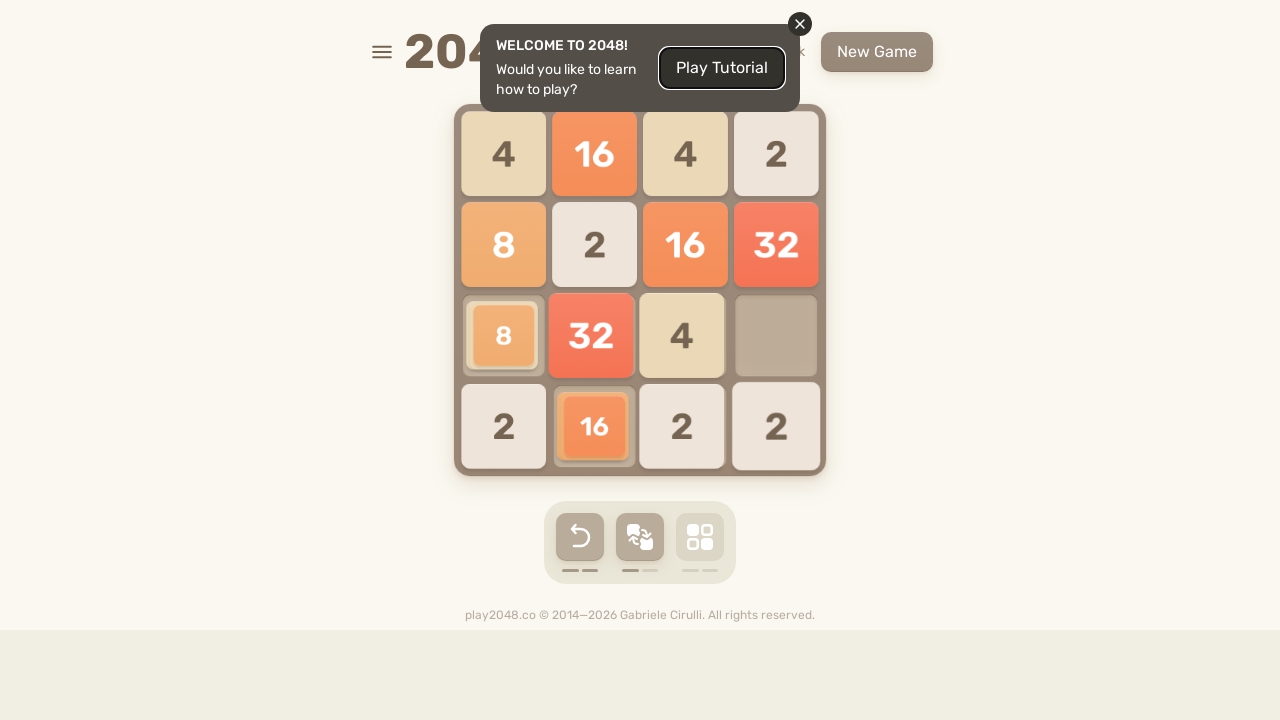

Pressed ArrowDown key (iteration 17/200) on html
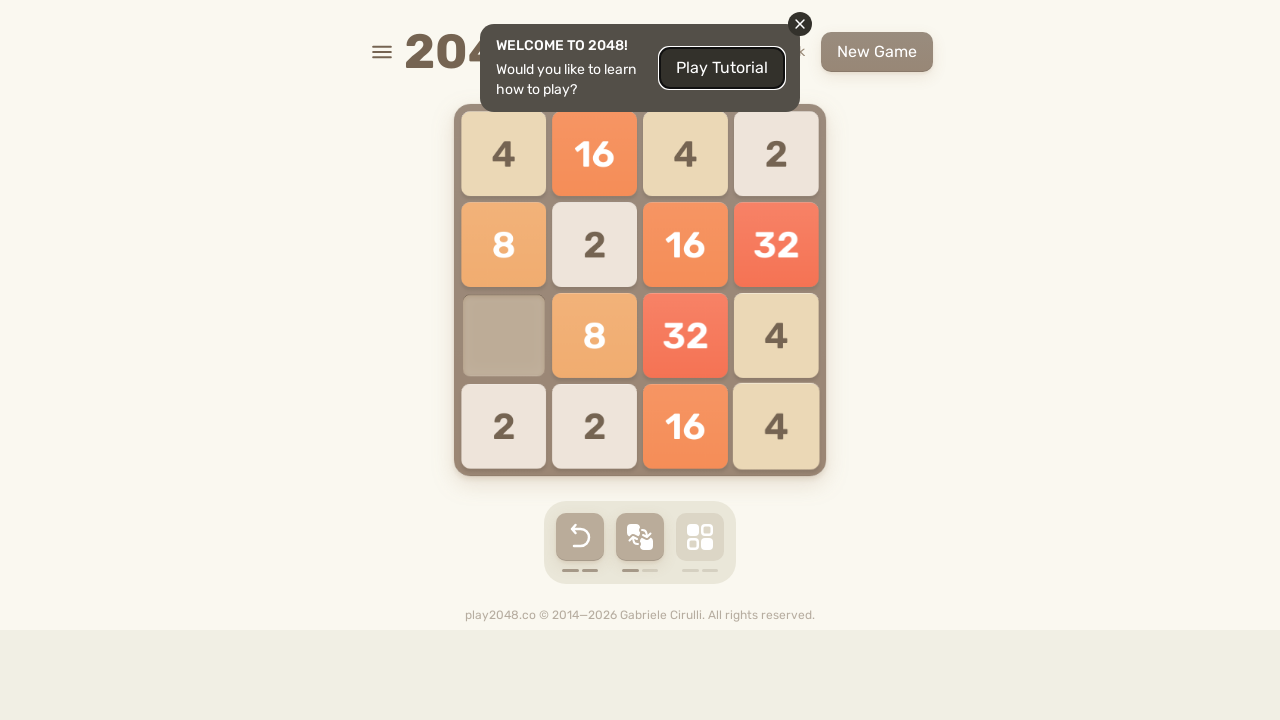

Pressed ArrowUp key (iteration 17/200) on html
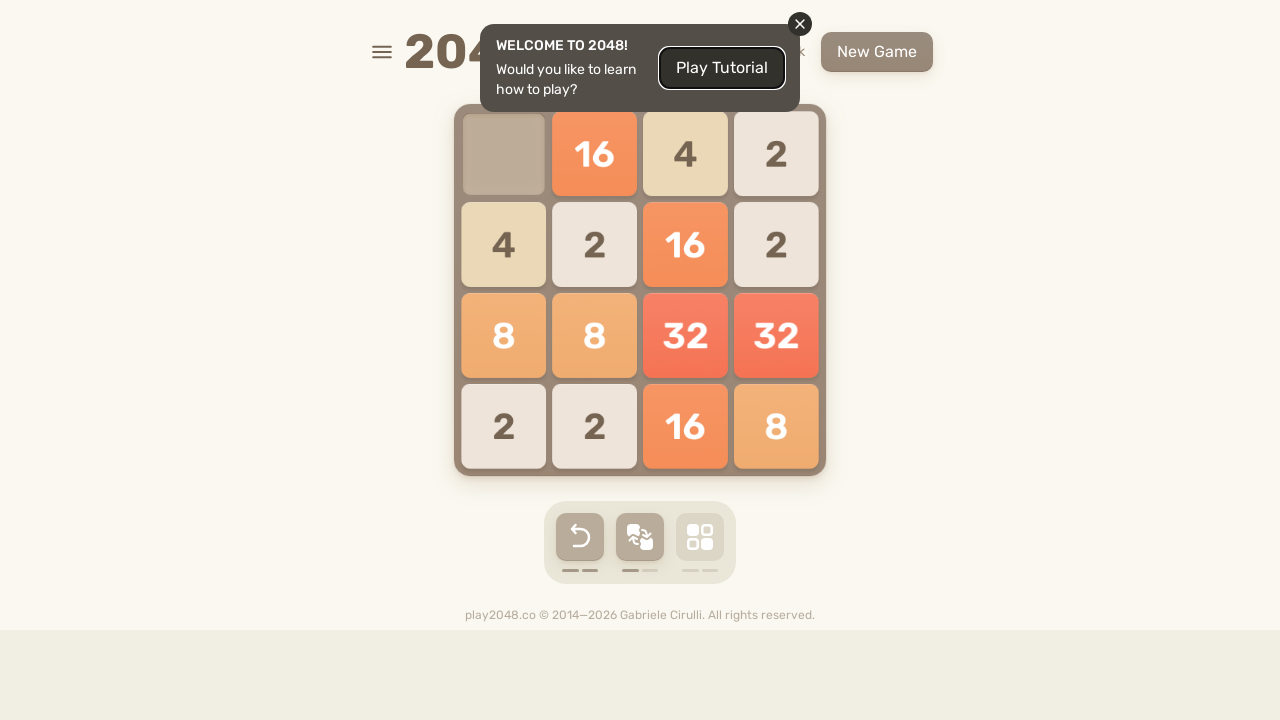

Pressed ArrowLeft key (iteration 17/200) on html
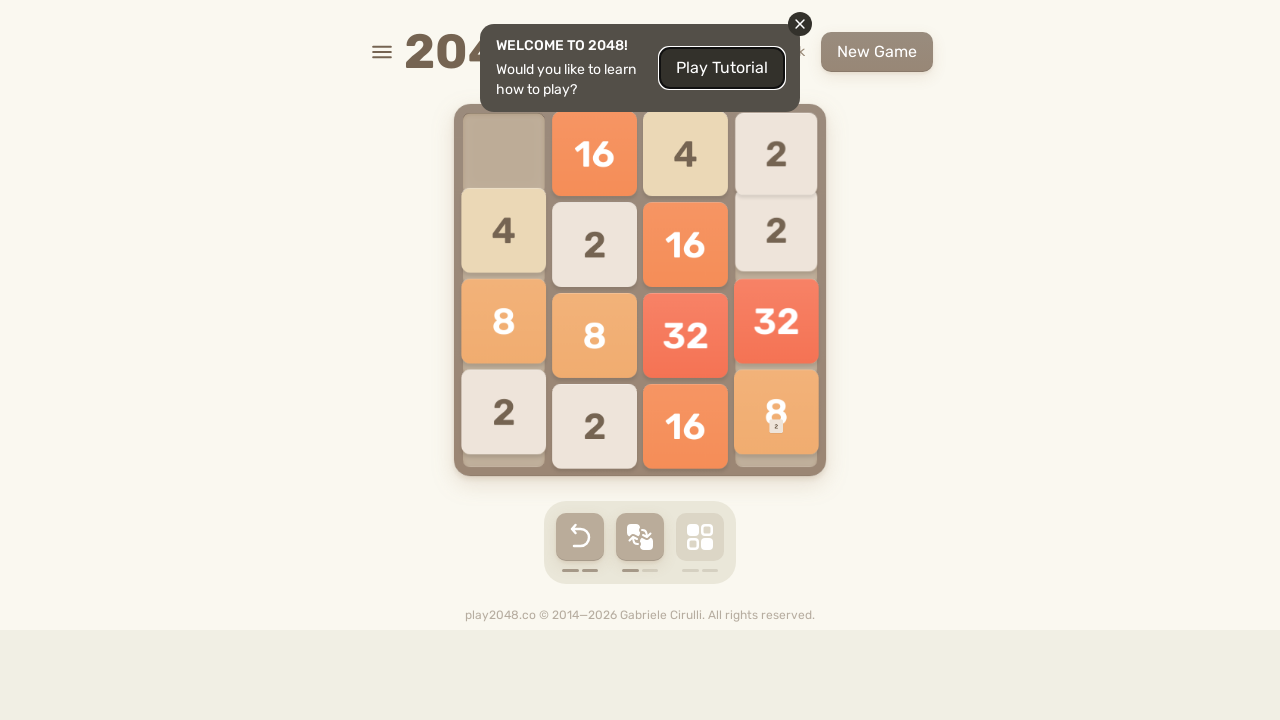

Pressed ArrowRight key (iteration 17/200) on html
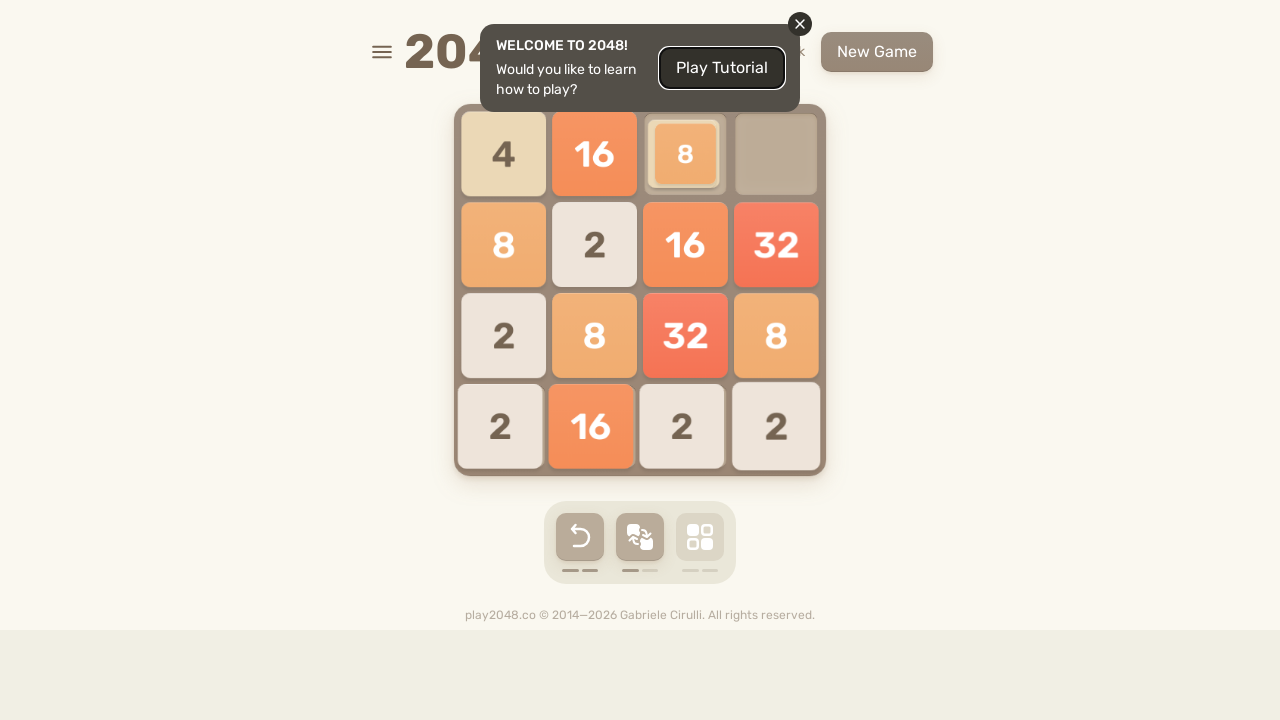

Pressed ArrowDown key (iteration 18/200) on html
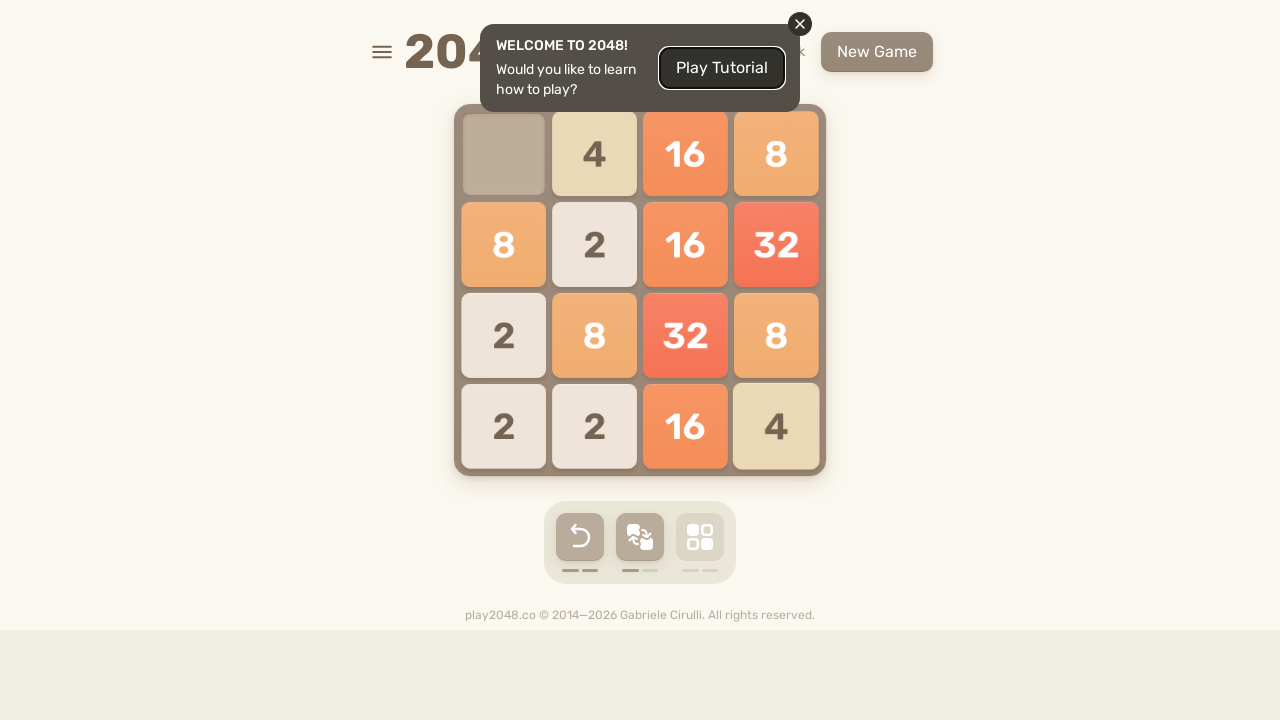

Pressed ArrowUp key (iteration 18/200) on html
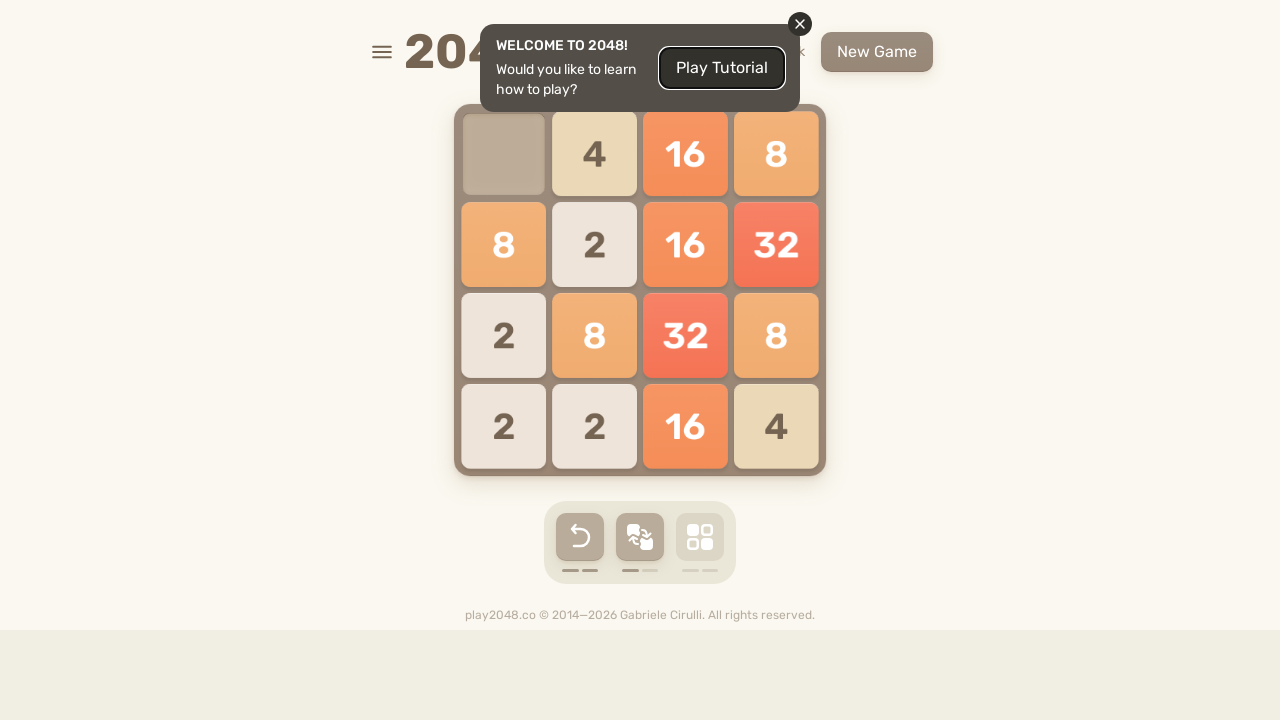

Pressed ArrowLeft key (iteration 18/200) on html
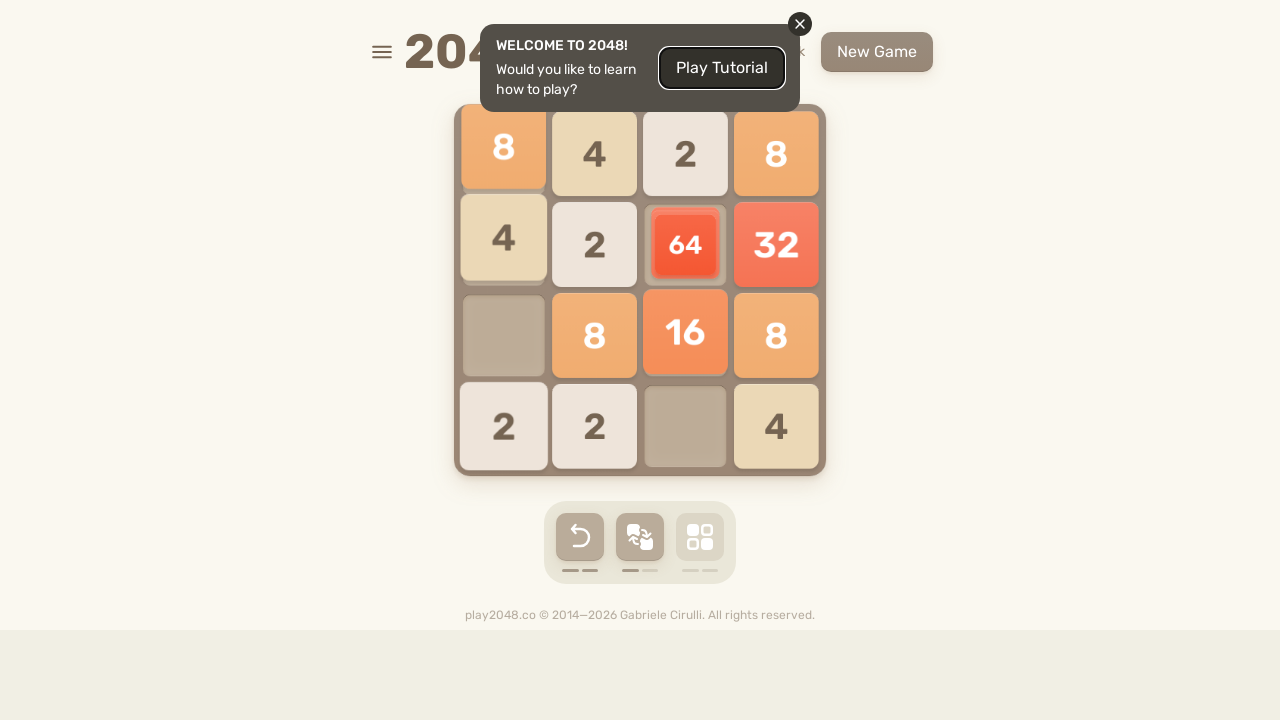

Pressed ArrowRight key (iteration 18/200) on html
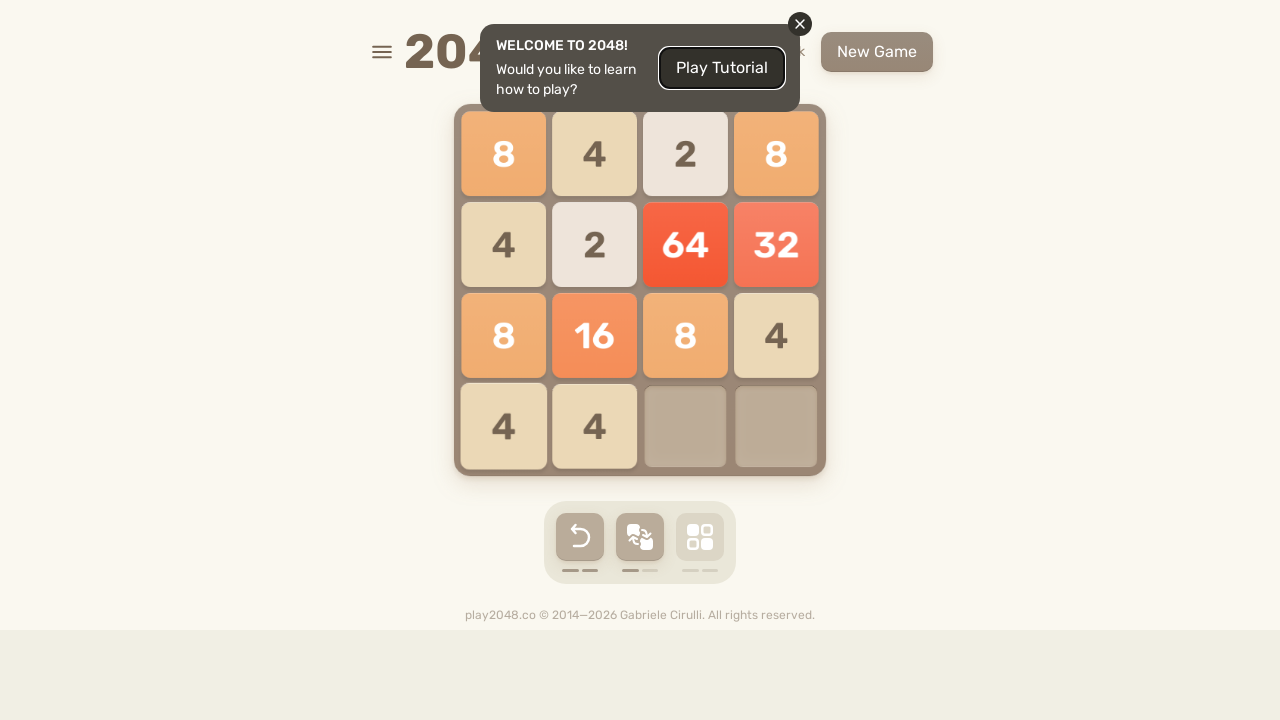

Pressed ArrowDown key (iteration 19/200) on html
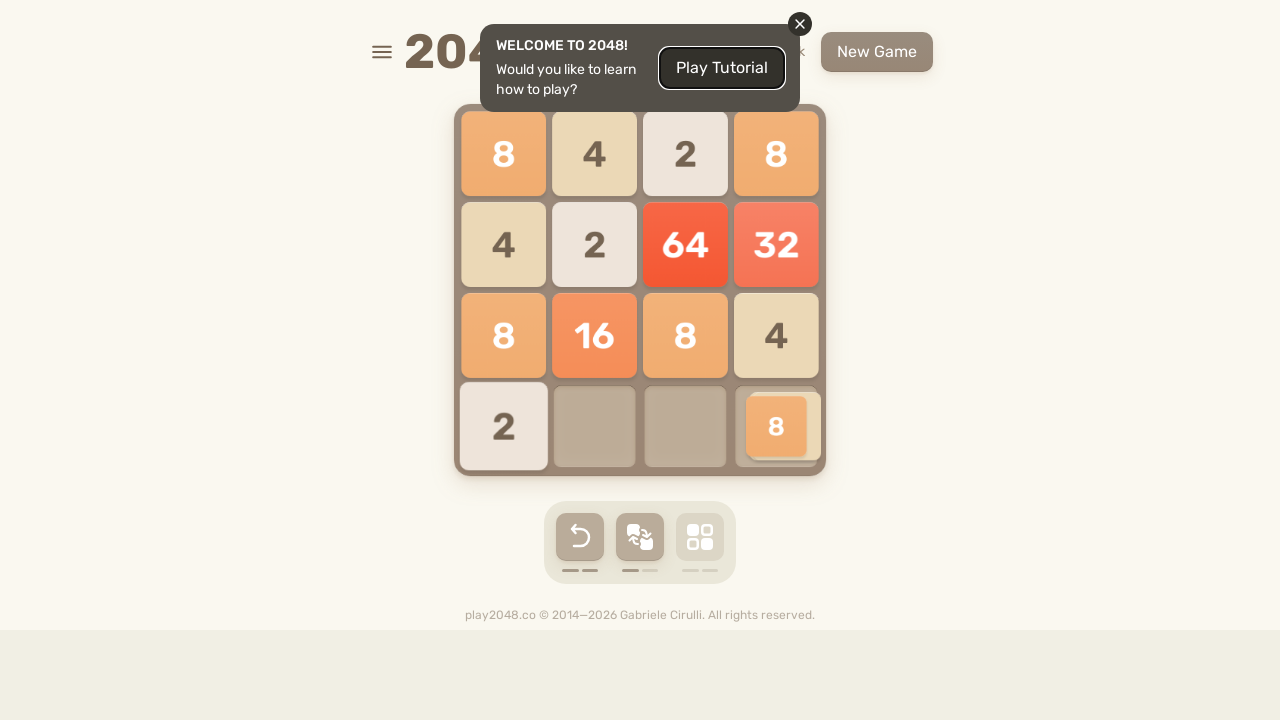

Pressed ArrowUp key (iteration 19/200) on html
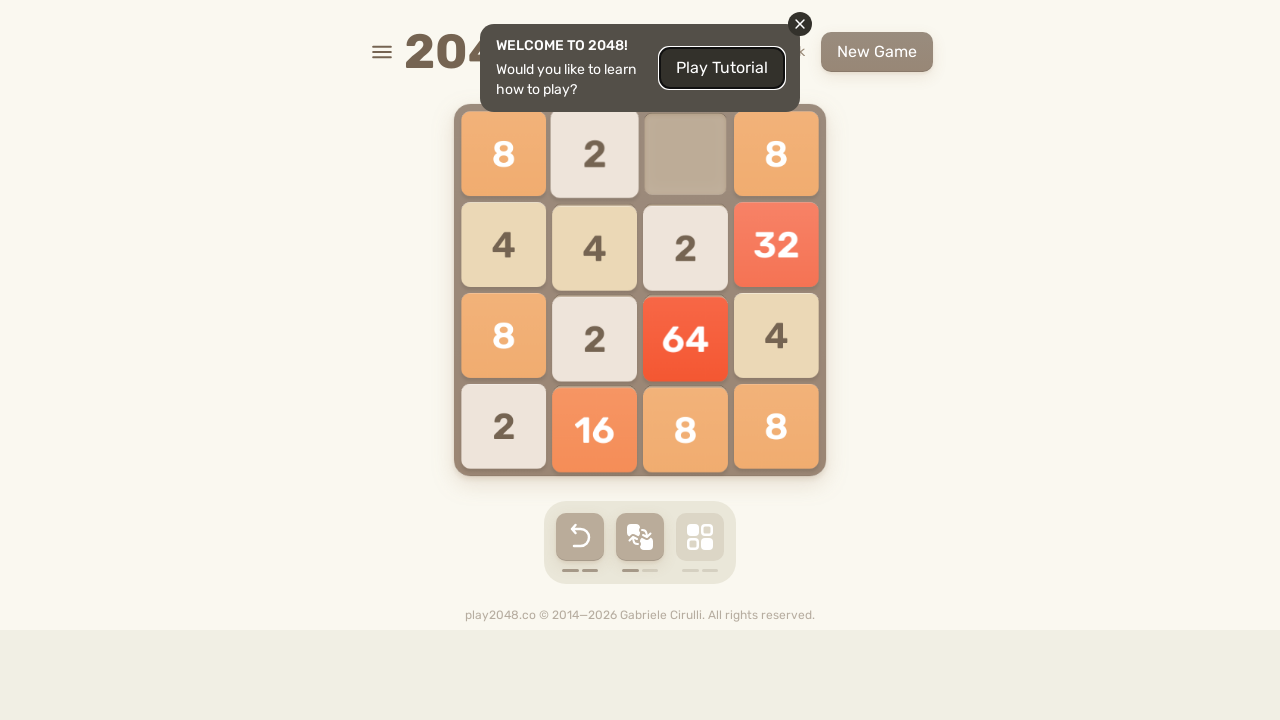

Pressed ArrowLeft key (iteration 19/200) on html
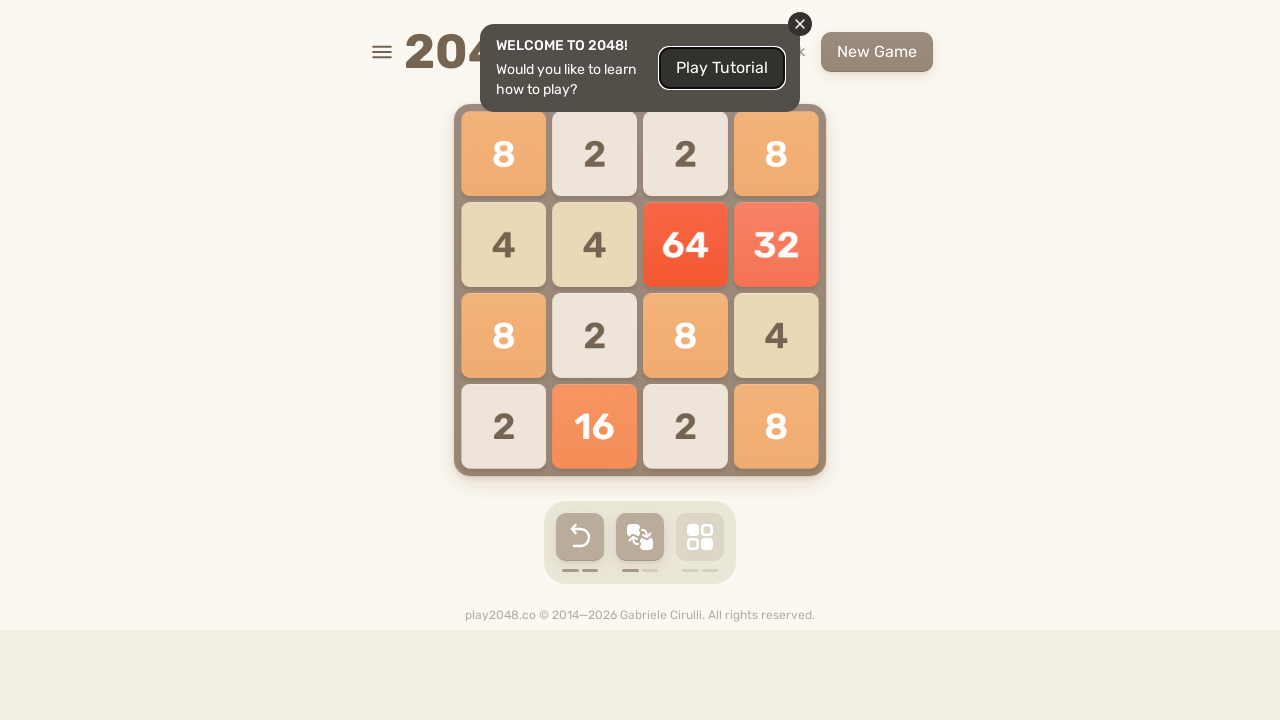

Pressed ArrowRight key (iteration 19/200) on html
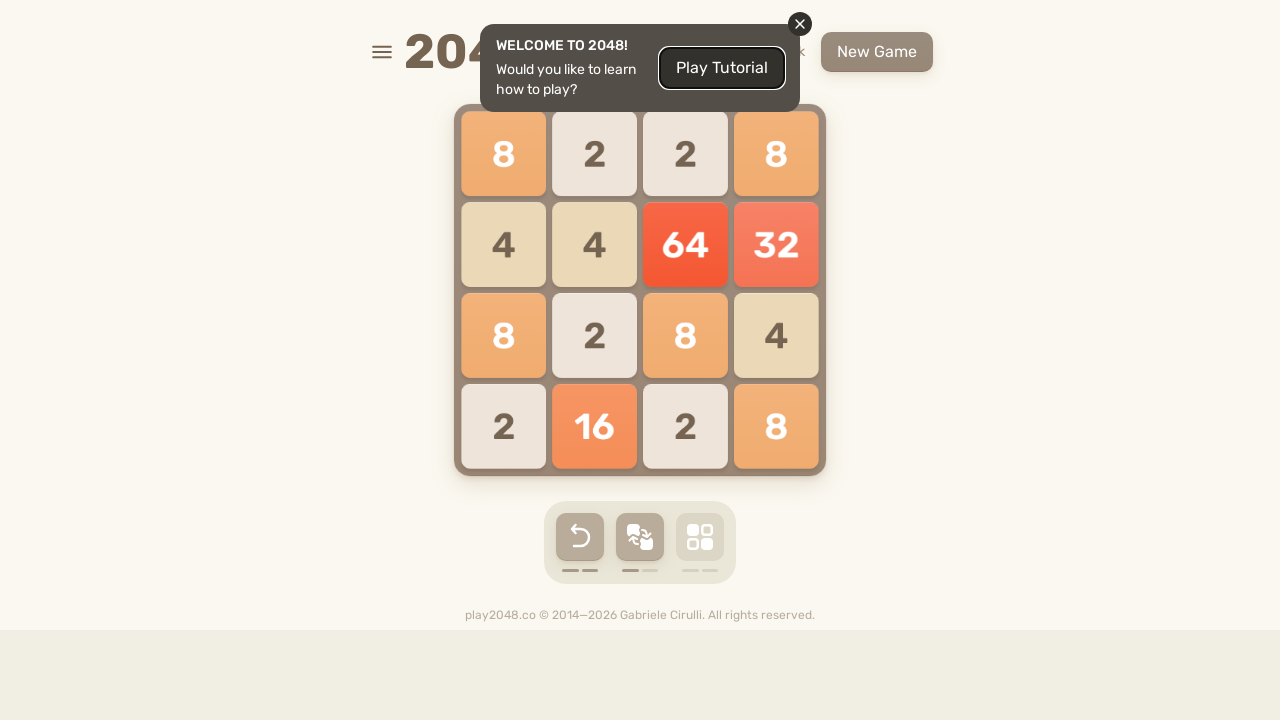

Pressed ArrowDown key (iteration 20/200) on html
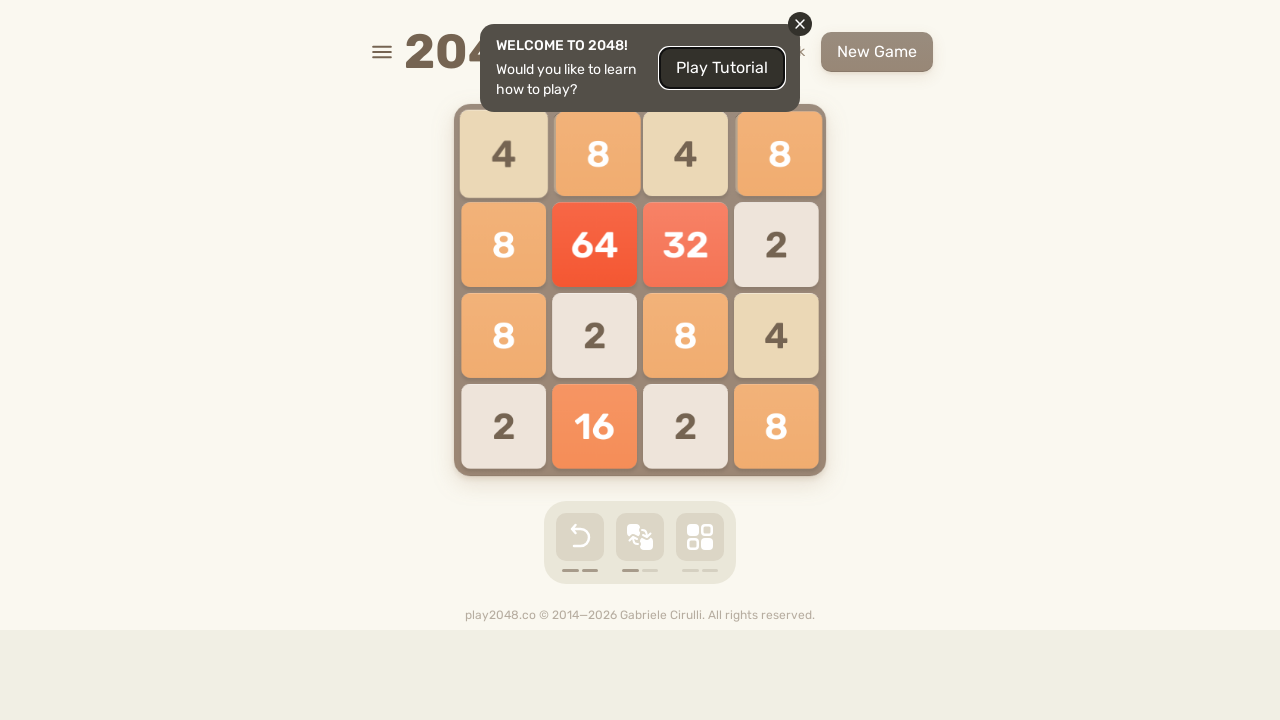

Pressed ArrowUp key (iteration 20/200) on html
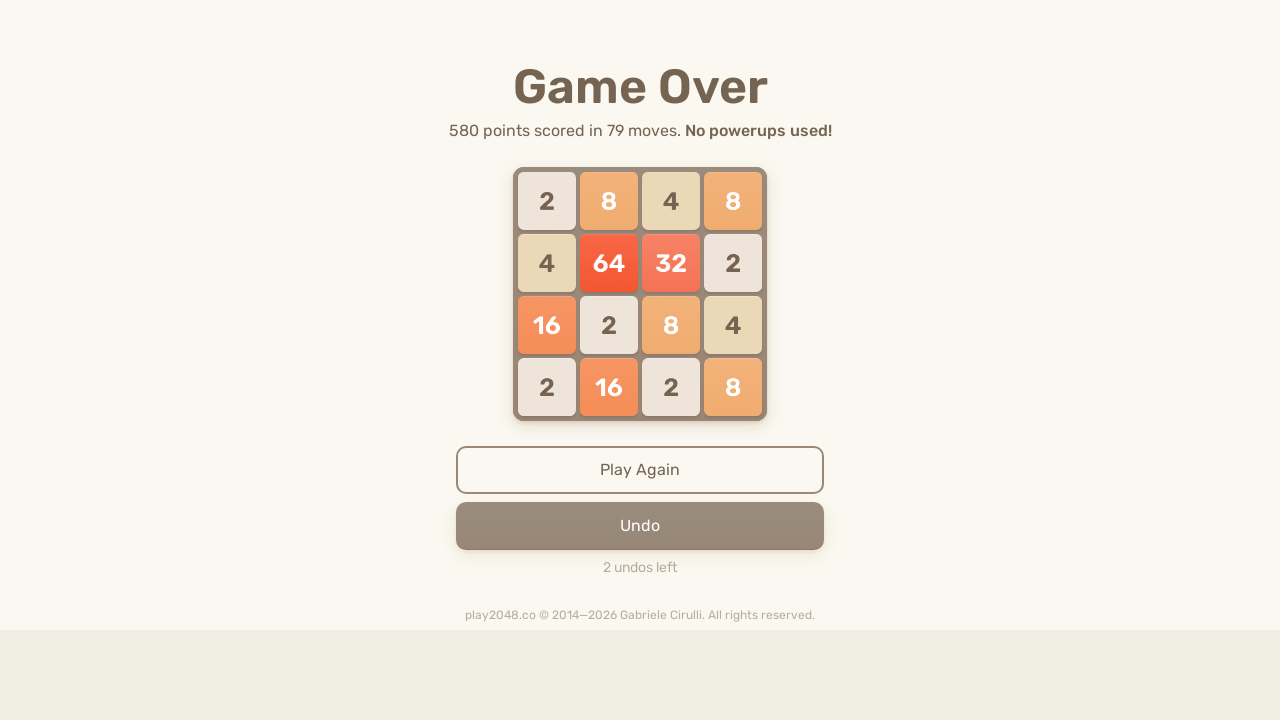

Pressed ArrowLeft key (iteration 20/200) on html
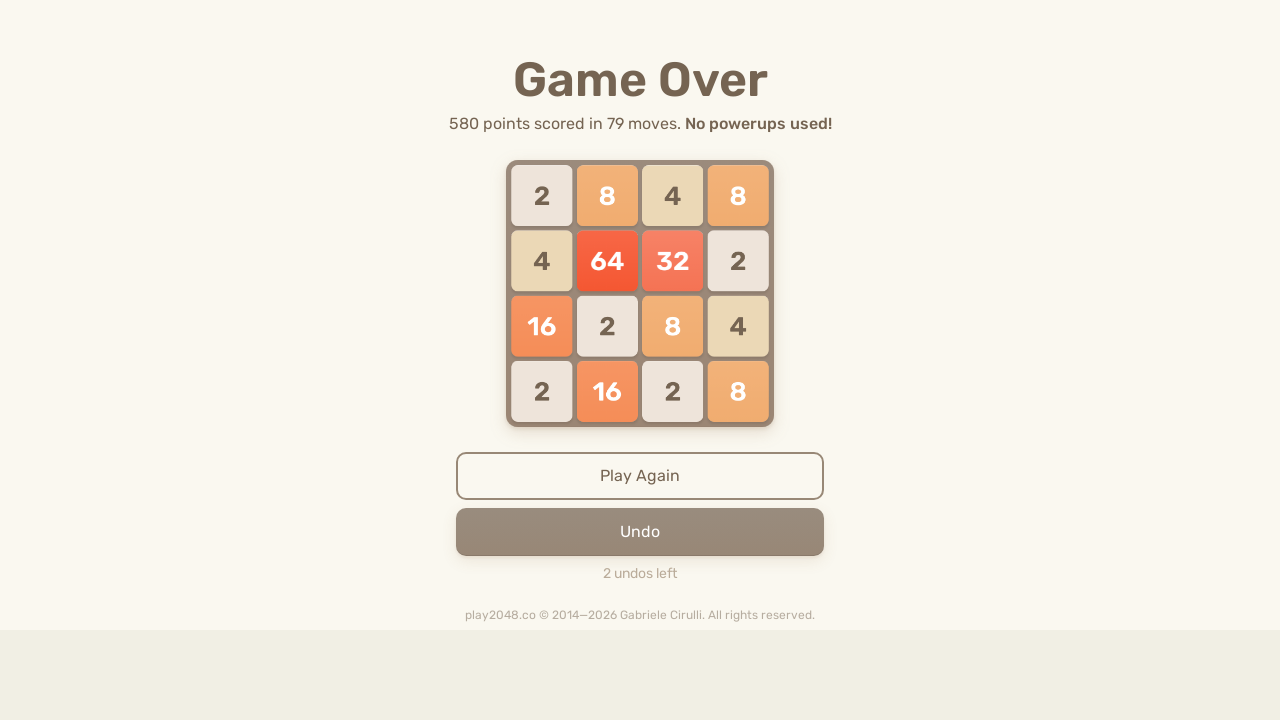

Pressed ArrowRight key (iteration 20/200) on html
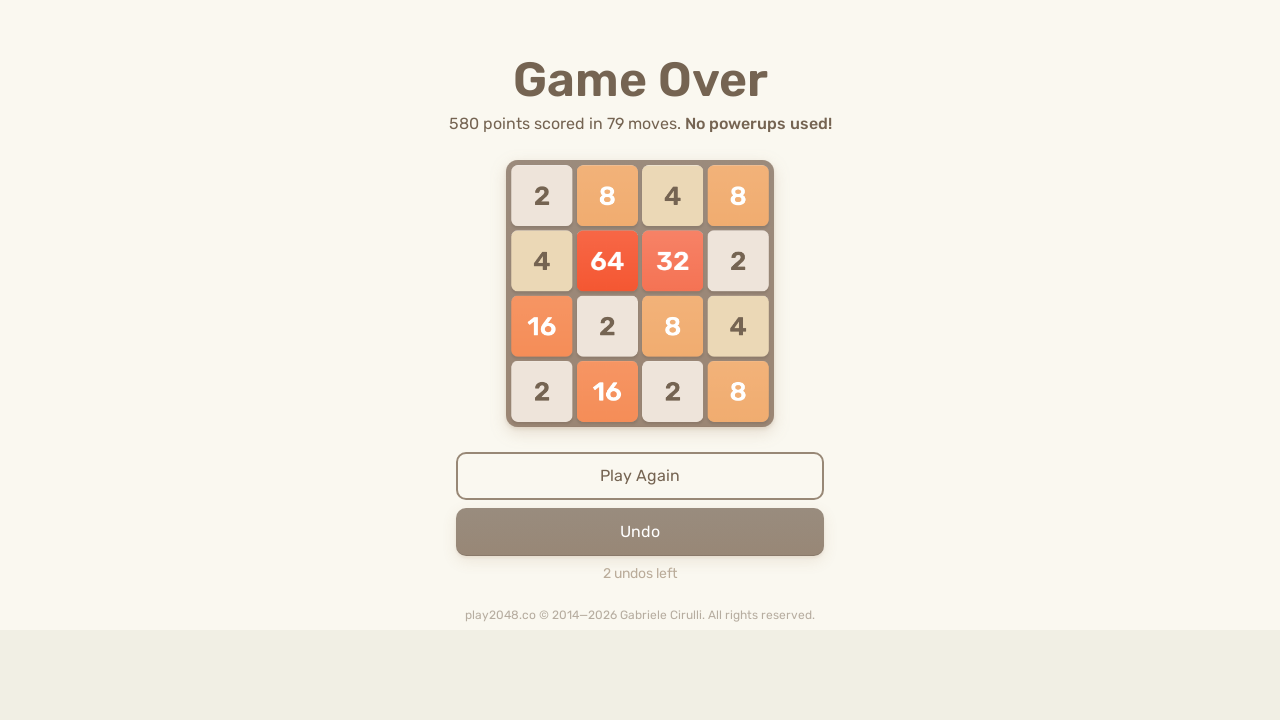

Pressed ArrowDown key (iteration 21/200) on html
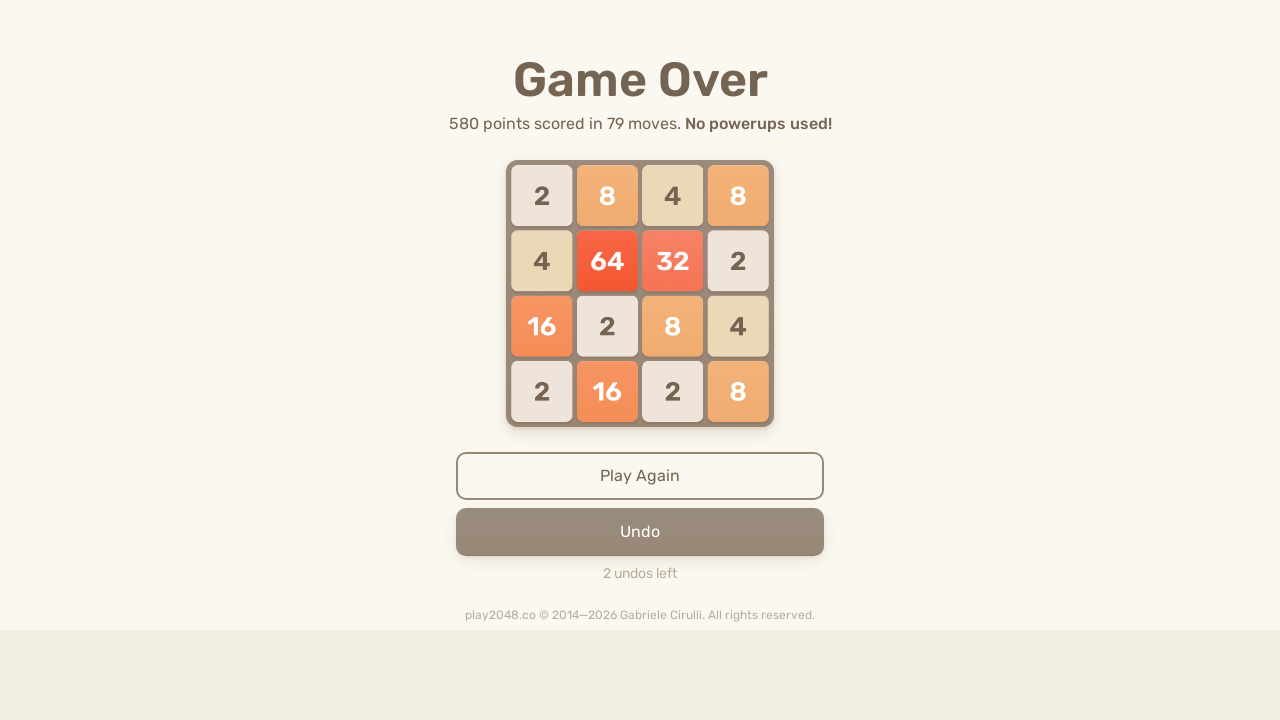

Pressed ArrowUp key (iteration 21/200) on html
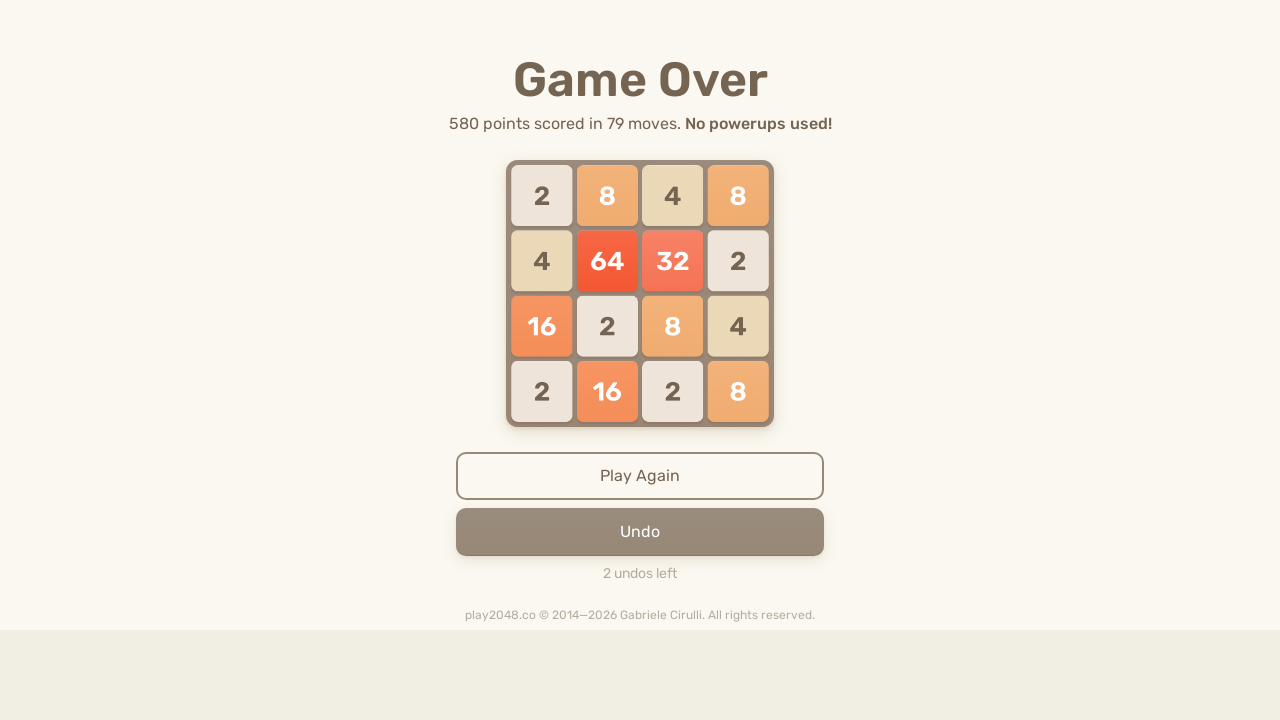

Pressed ArrowLeft key (iteration 21/200) on html
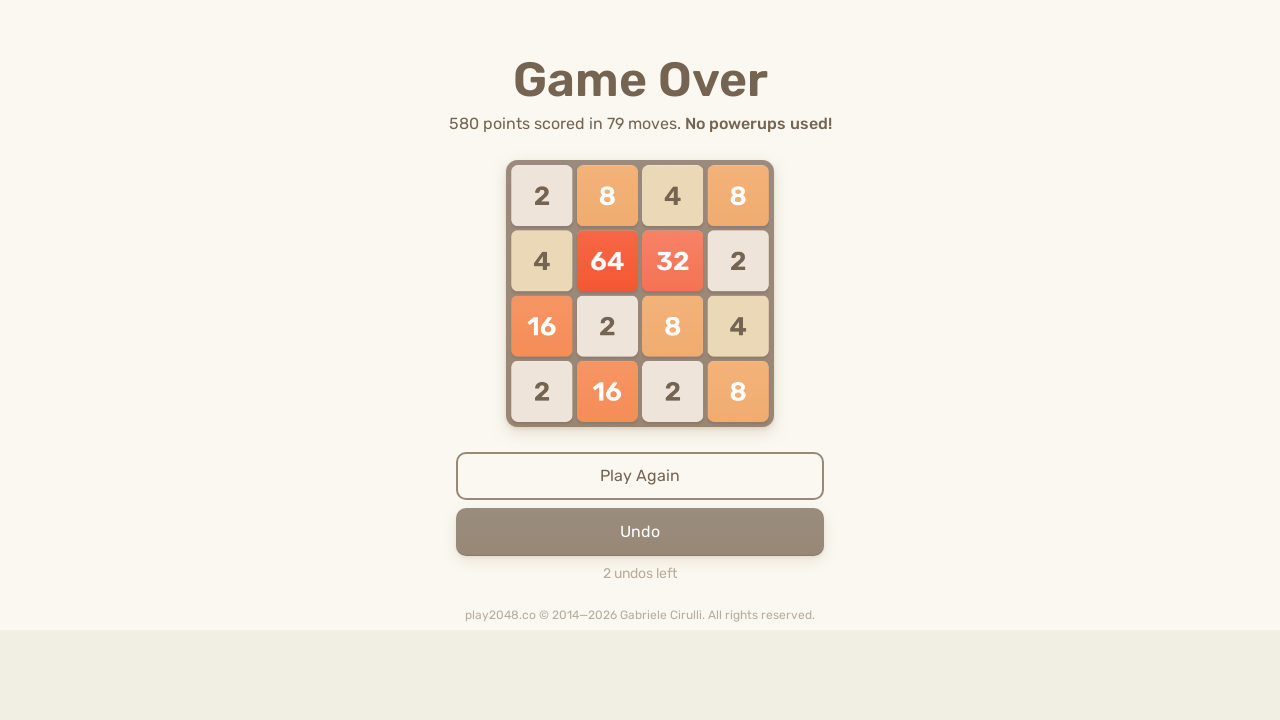

Pressed ArrowRight key (iteration 21/200) on html
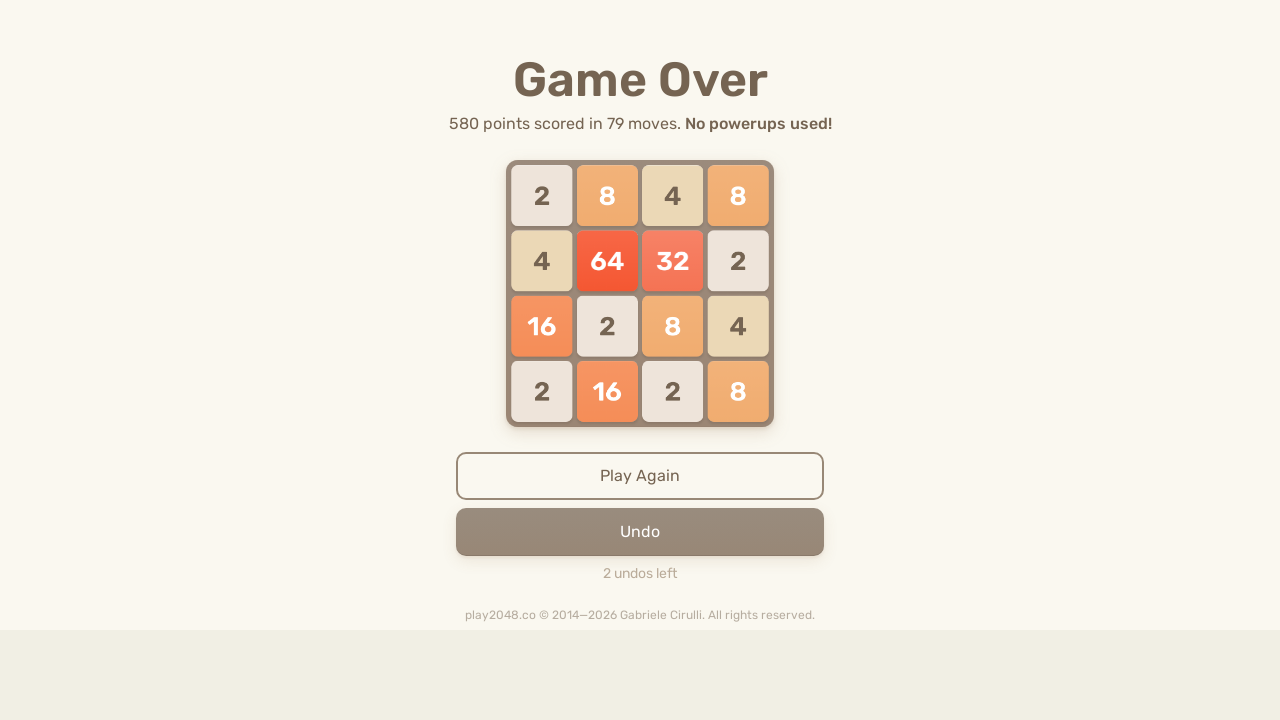

Pressed ArrowDown key (iteration 22/200) on html
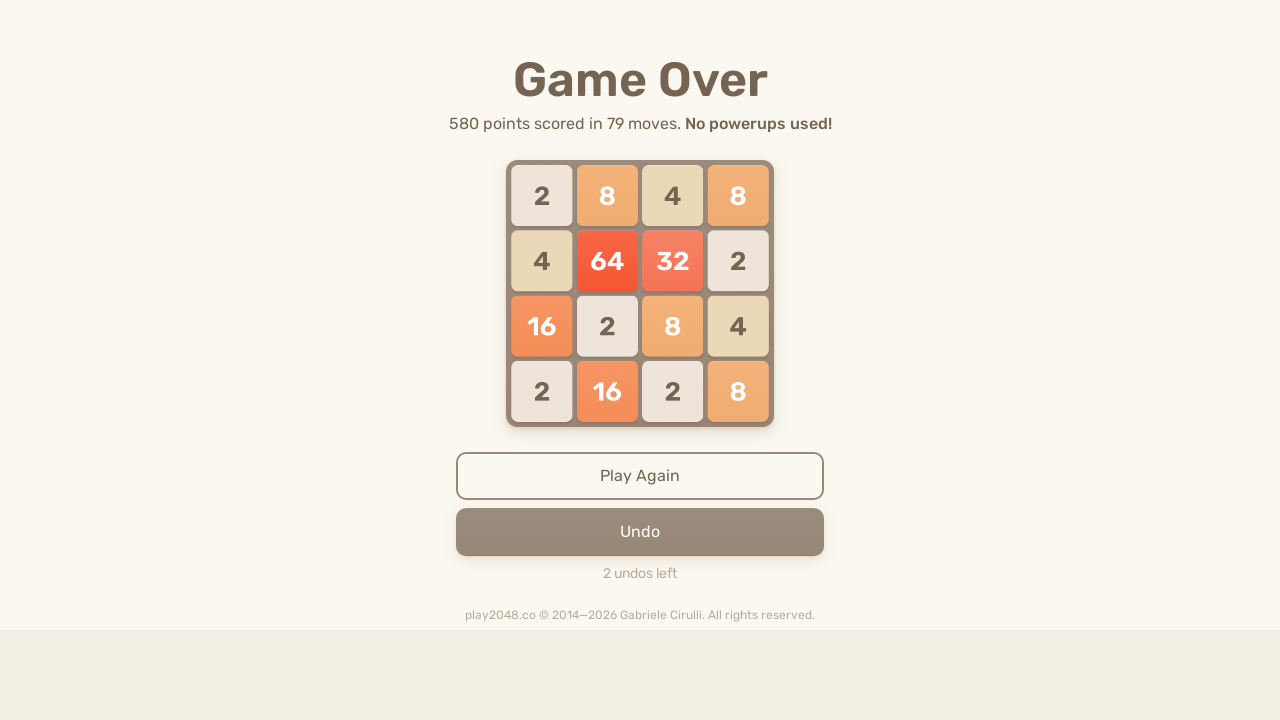

Pressed ArrowUp key (iteration 22/200) on html
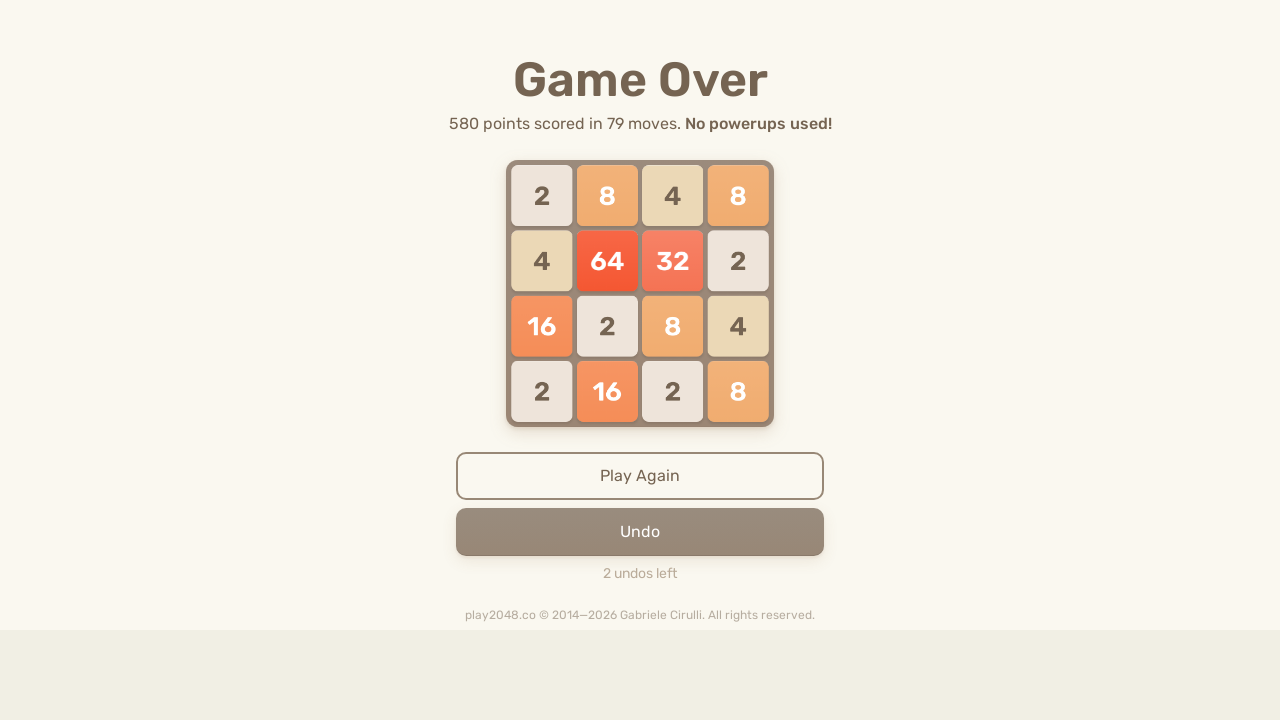

Pressed ArrowLeft key (iteration 22/200) on html
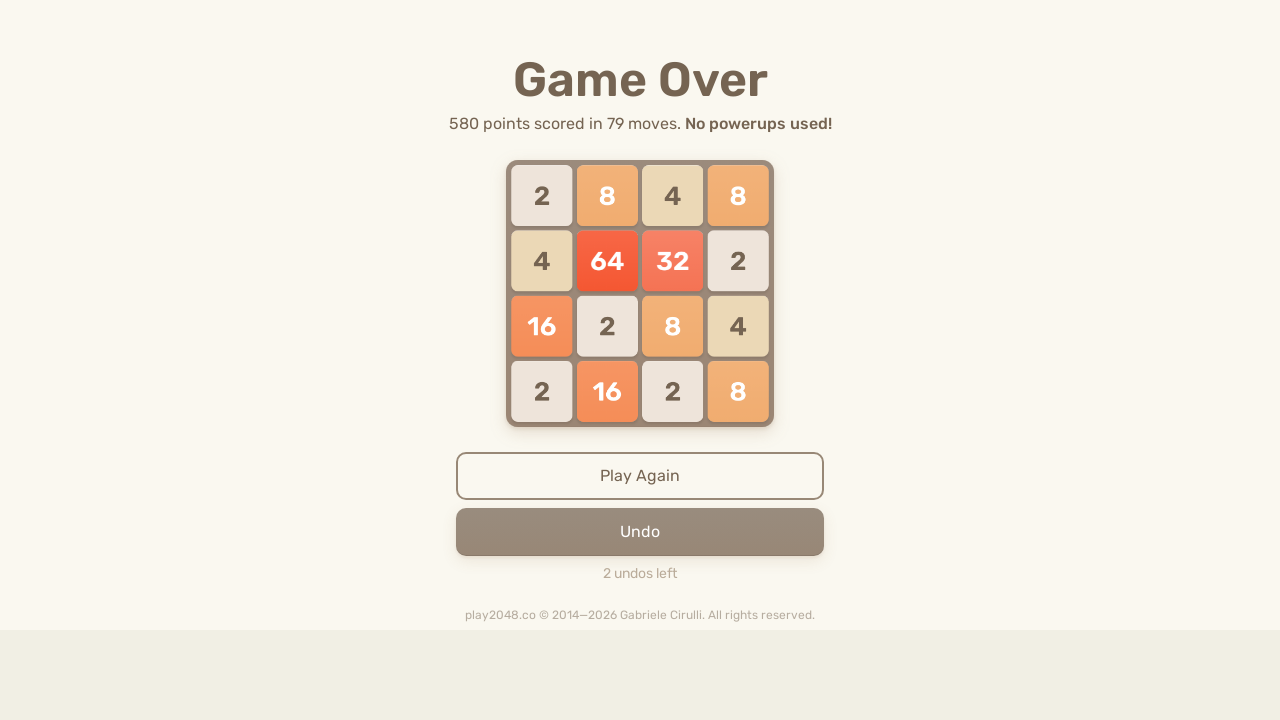

Pressed ArrowRight key (iteration 22/200) on html
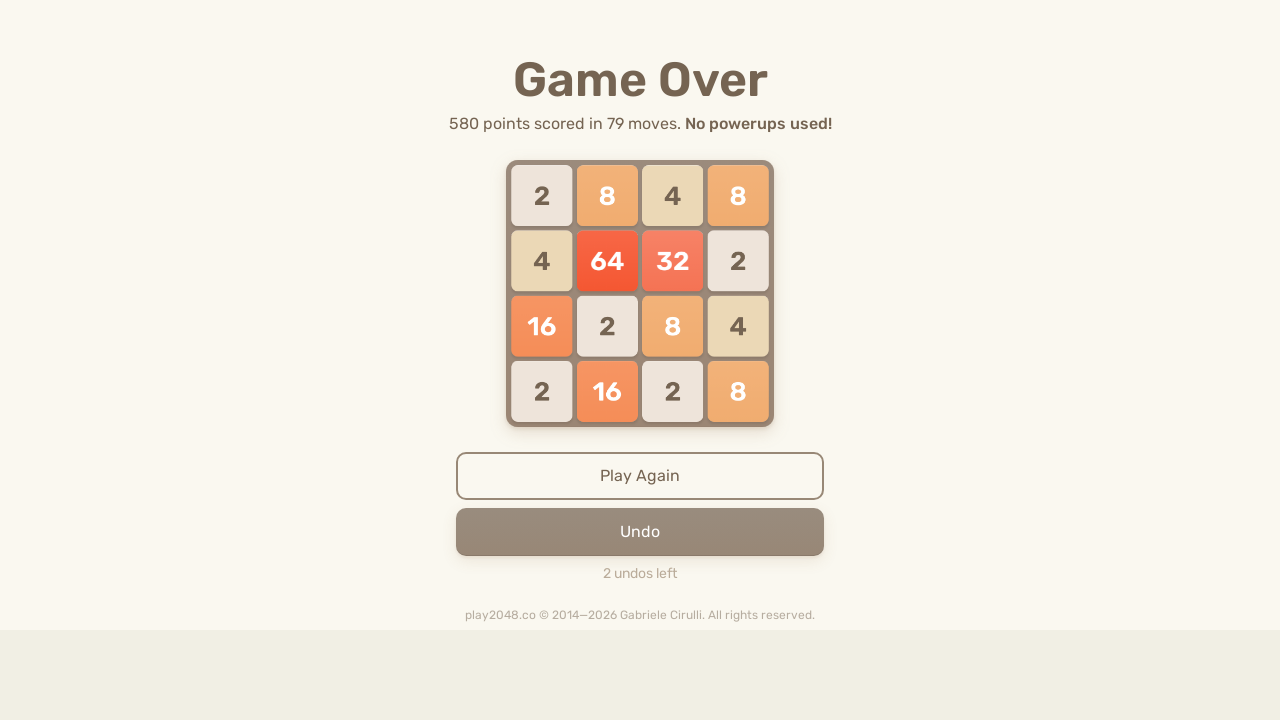

Pressed ArrowDown key (iteration 23/200) on html
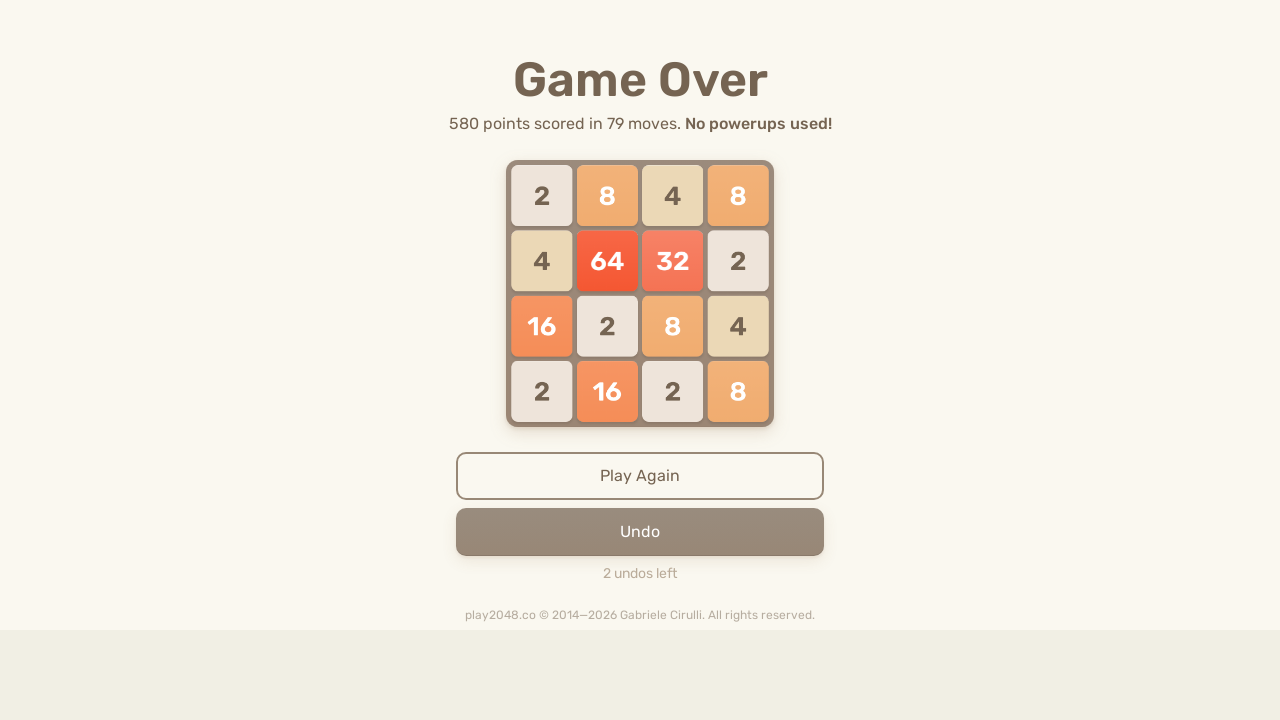

Pressed ArrowUp key (iteration 23/200) on html
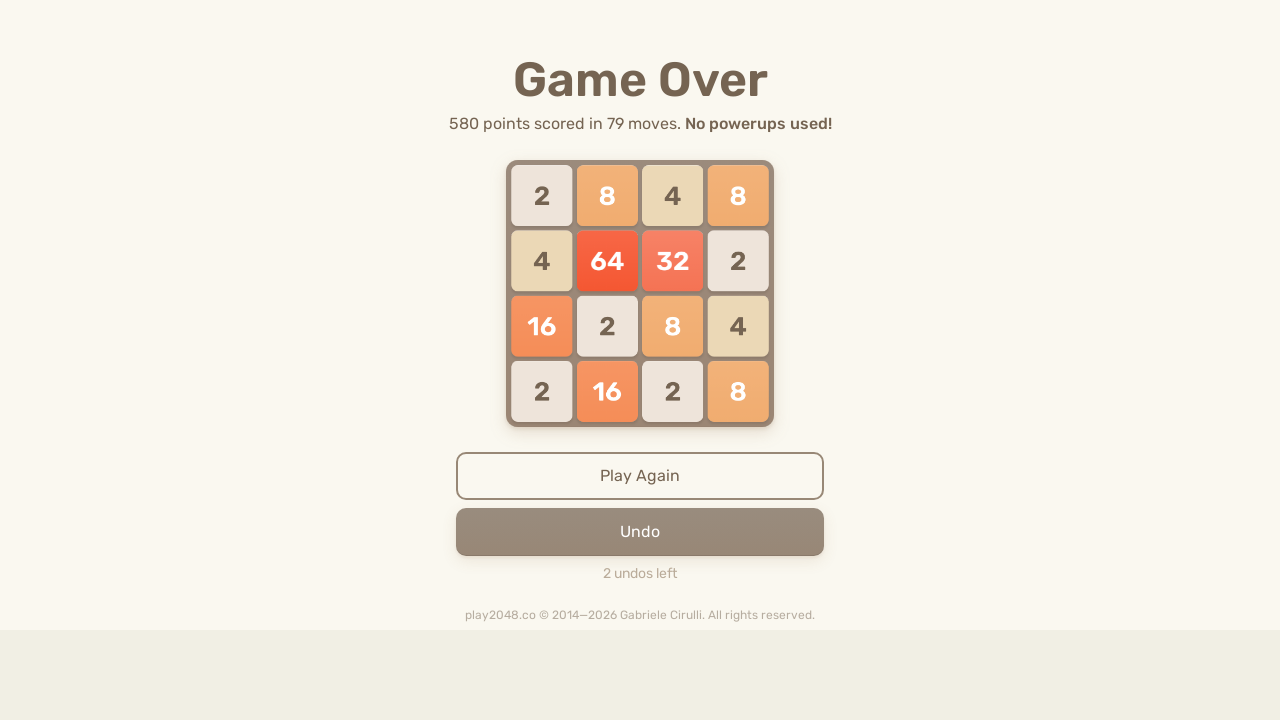

Pressed ArrowLeft key (iteration 23/200) on html
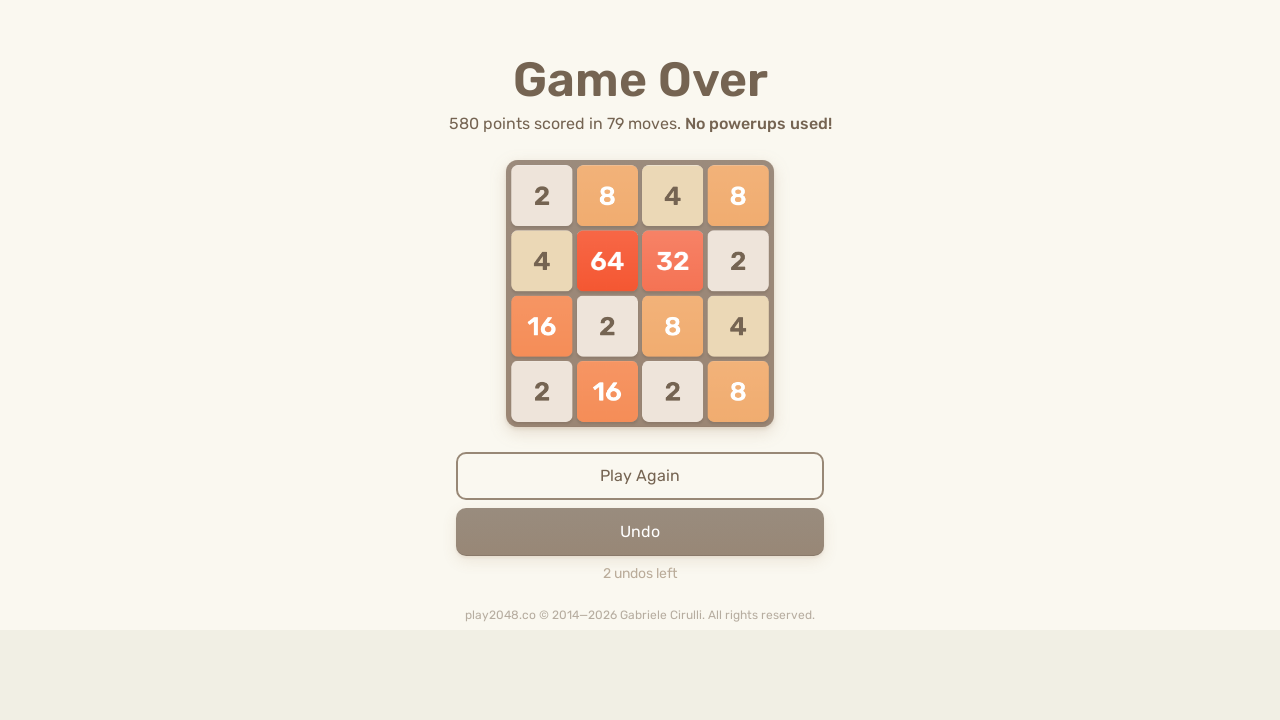

Pressed ArrowRight key (iteration 23/200) on html
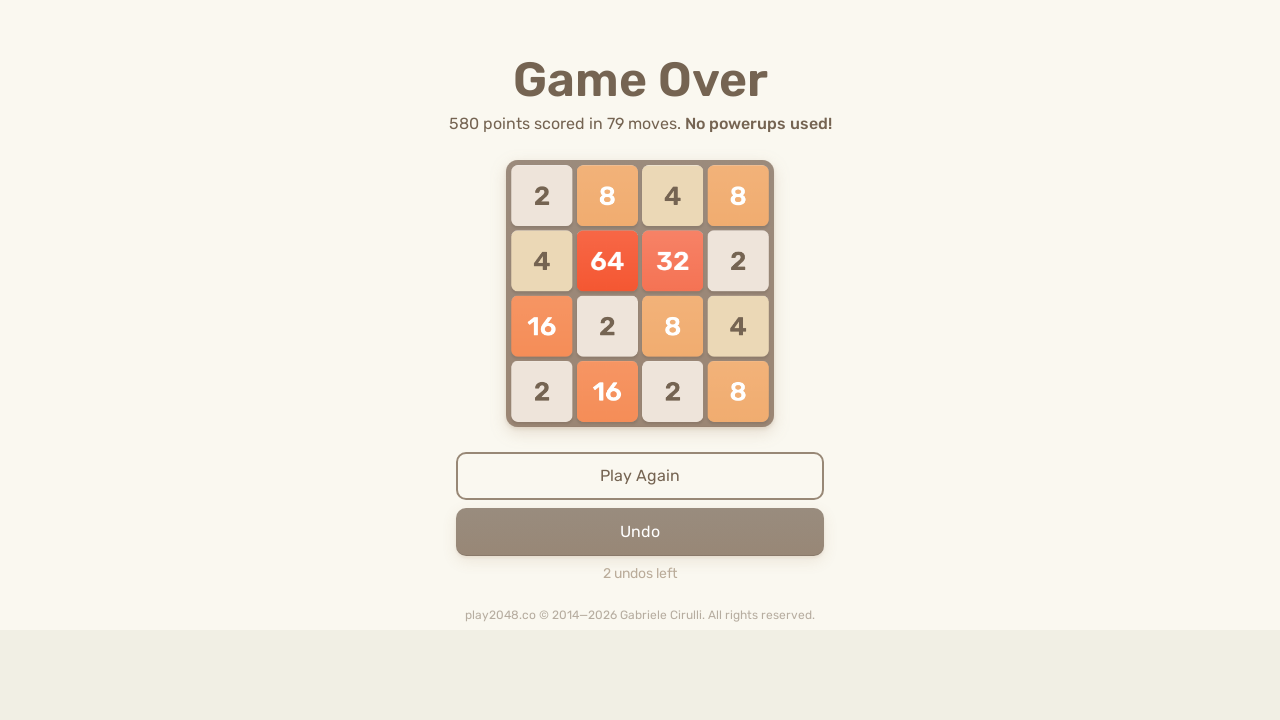

Pressed ArrowDown key (iteration 24/200) on html
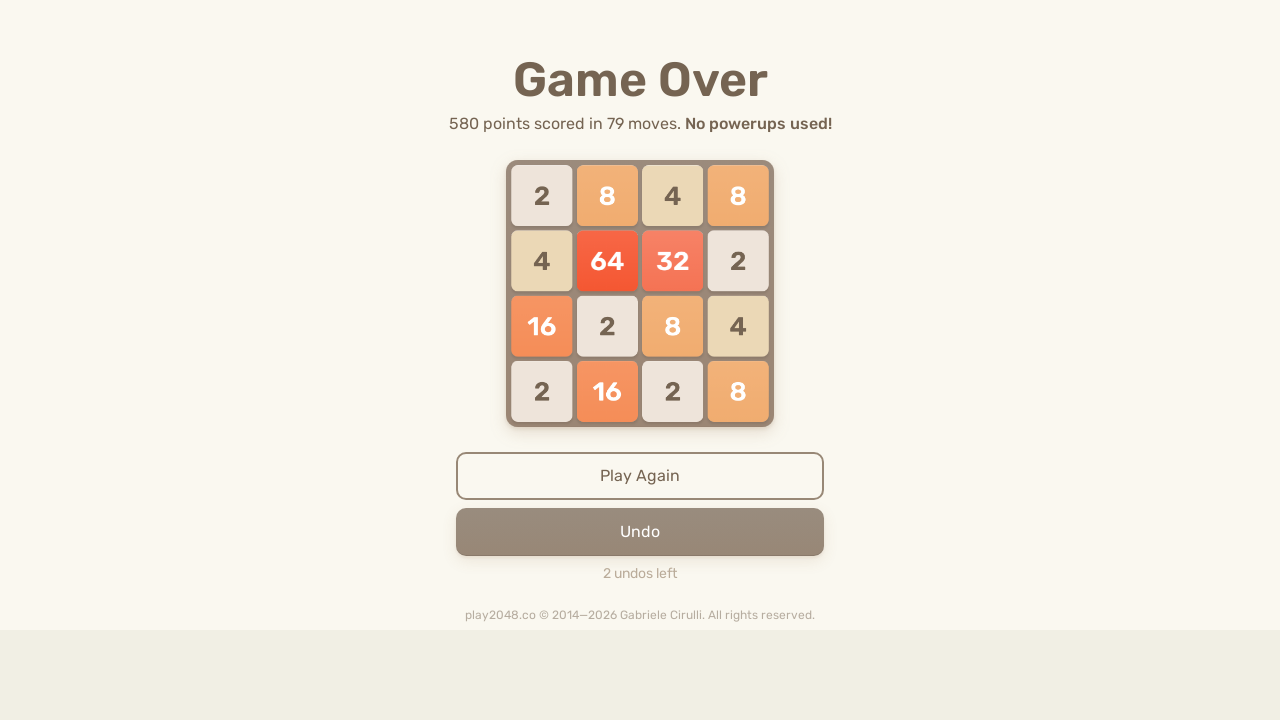

Pressed ArrowUp key (iteration 24/200) on html
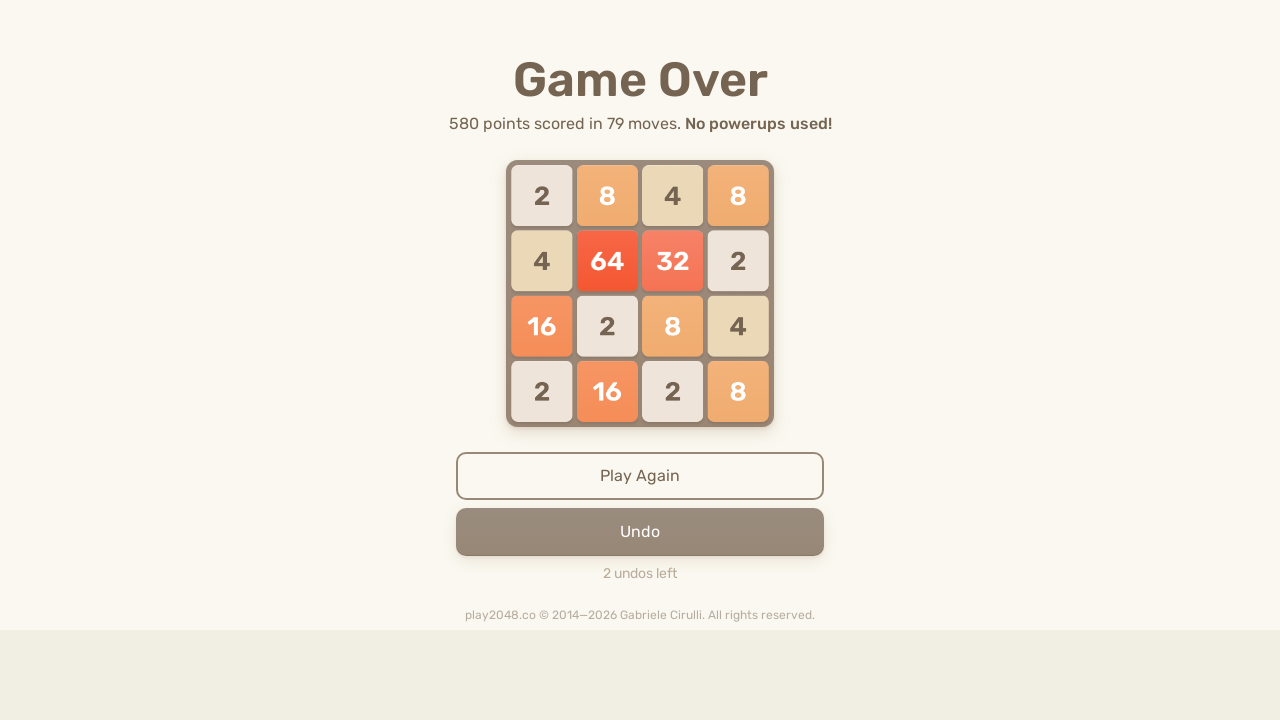

Pressed ArrowLeft key (iteration 24/200) on html
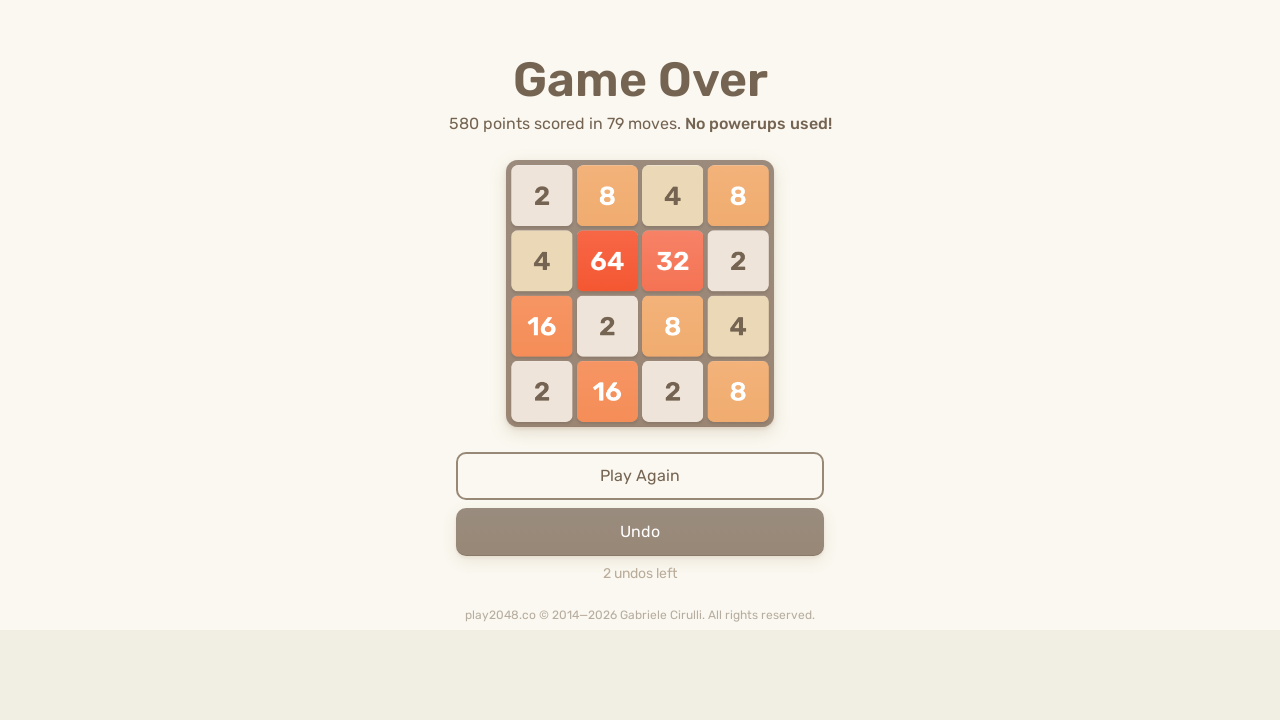

Pressed ArrowRight key (iteration 24/200) on html
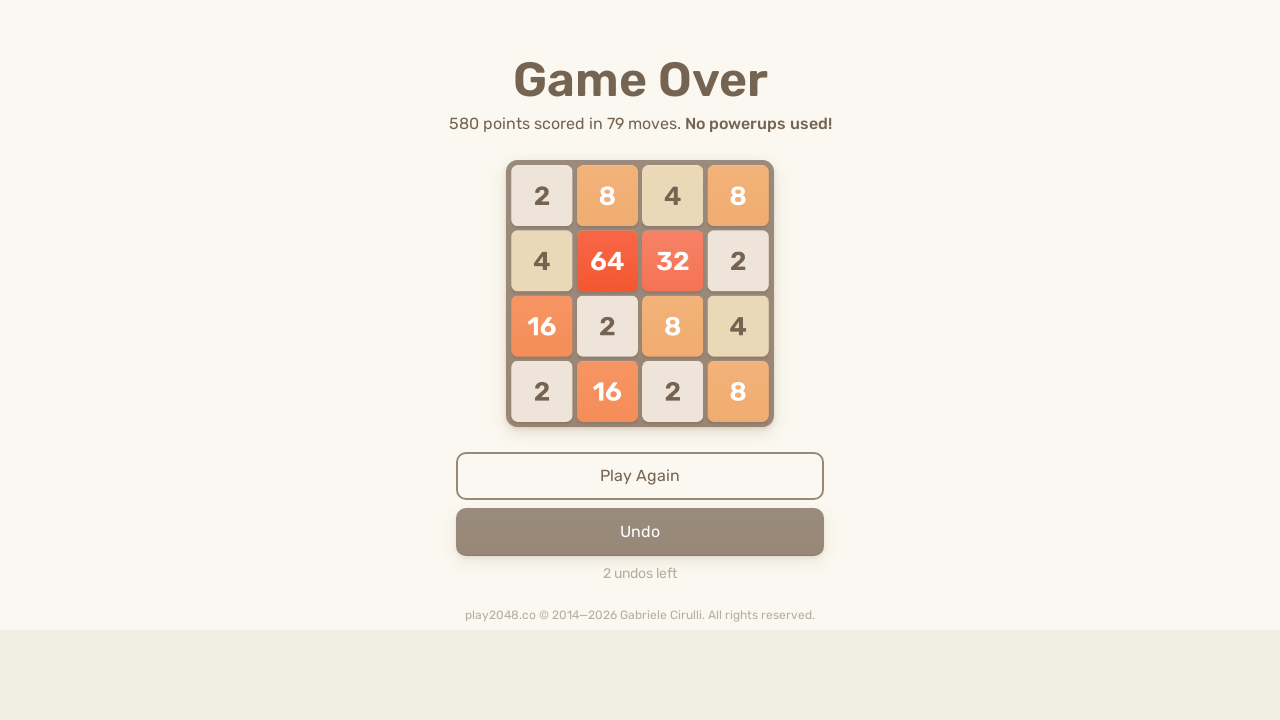

Pressed ArrowDown key (iteration 25/200) on html
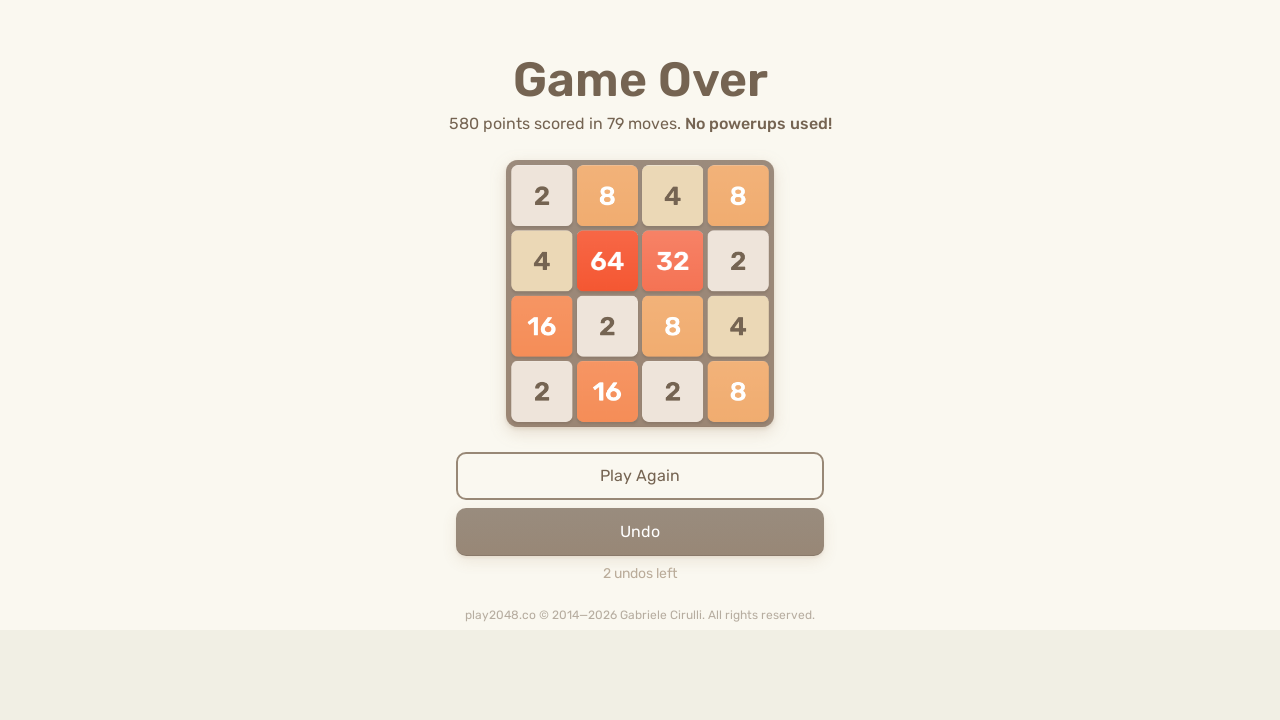

Pressed ArrowUp key (iteration 25/200) on html
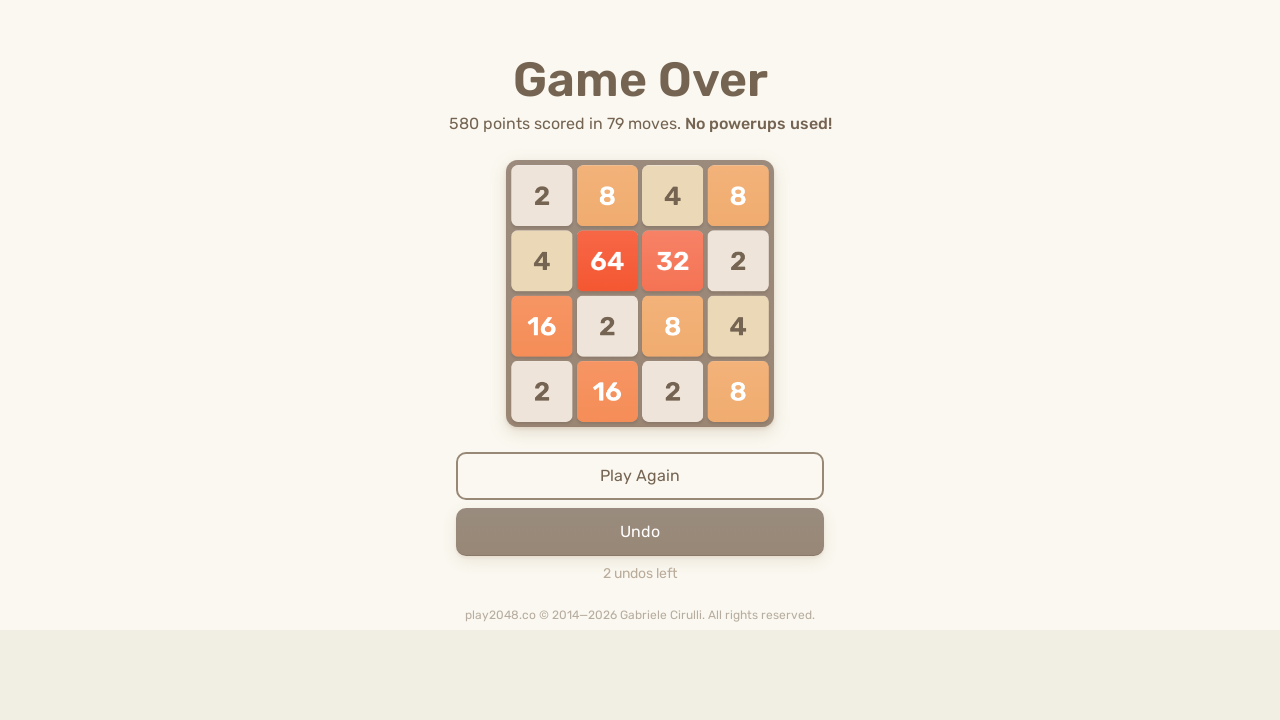

Pressed ArrowLeft key (iteration 25/200) on html
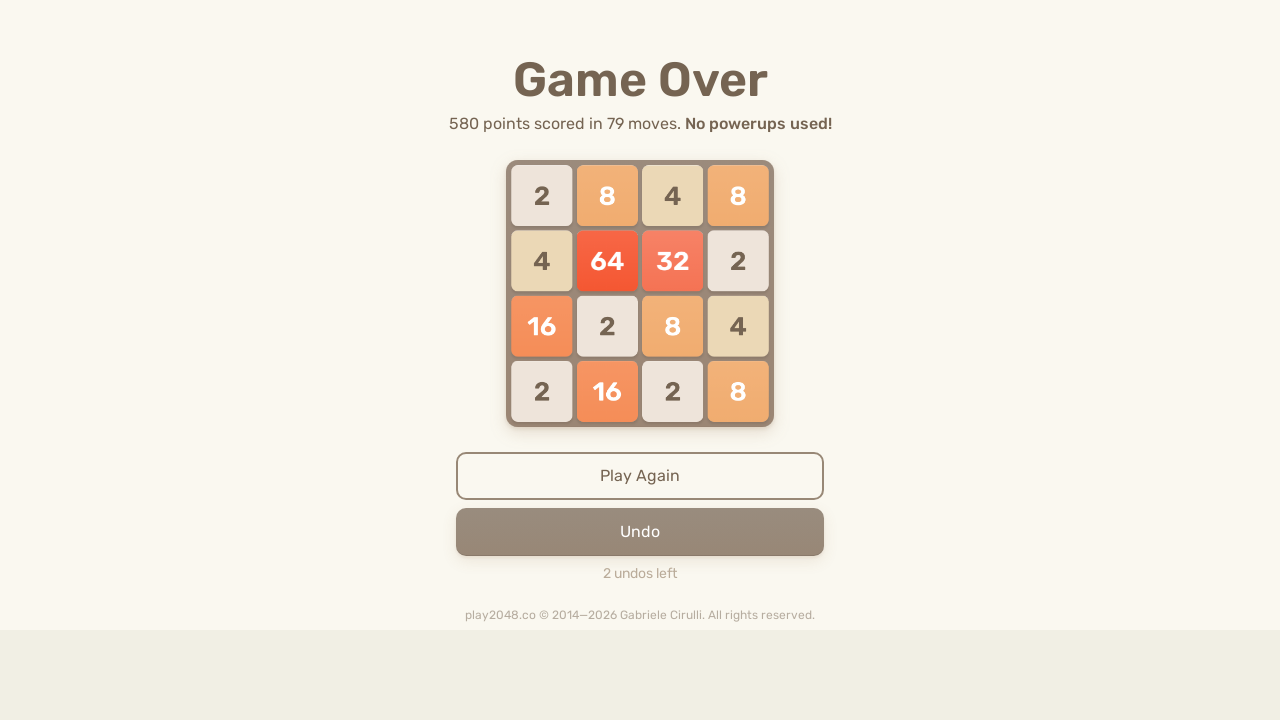

Pressed ArrowRight key (iteration 25/200) on html
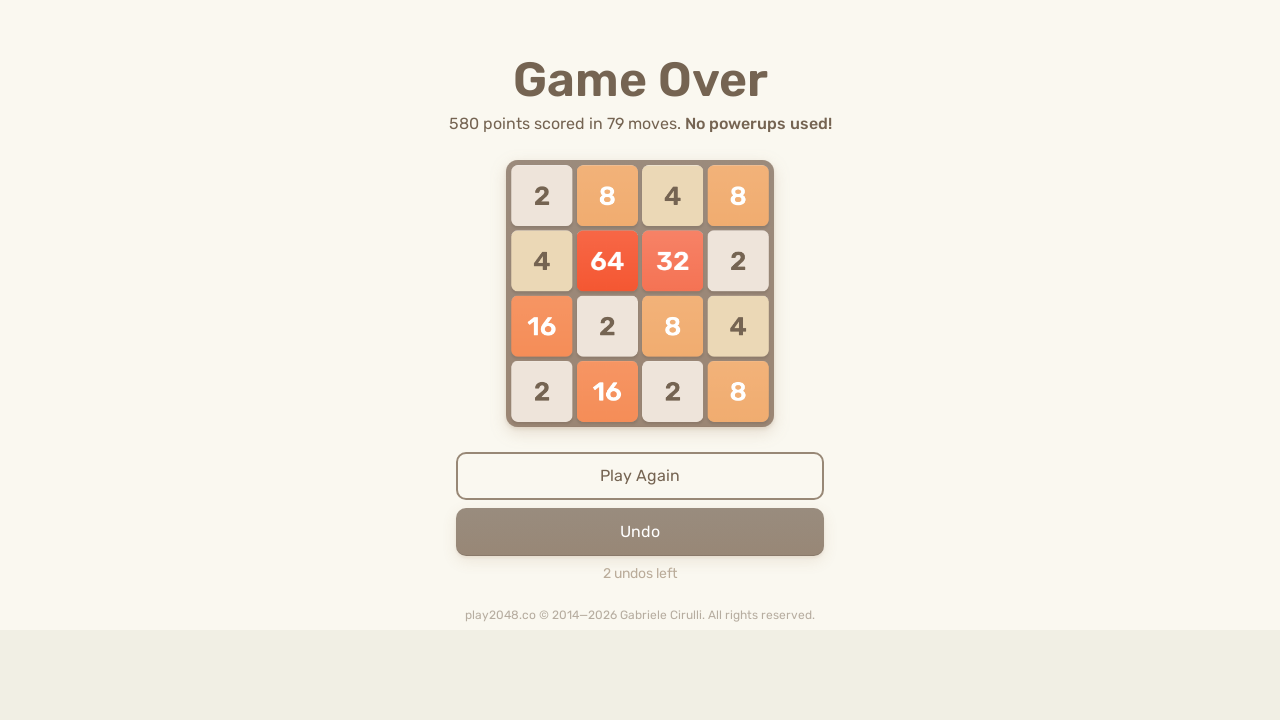

Pressed ArrowDown key (iteration 26/200) on html
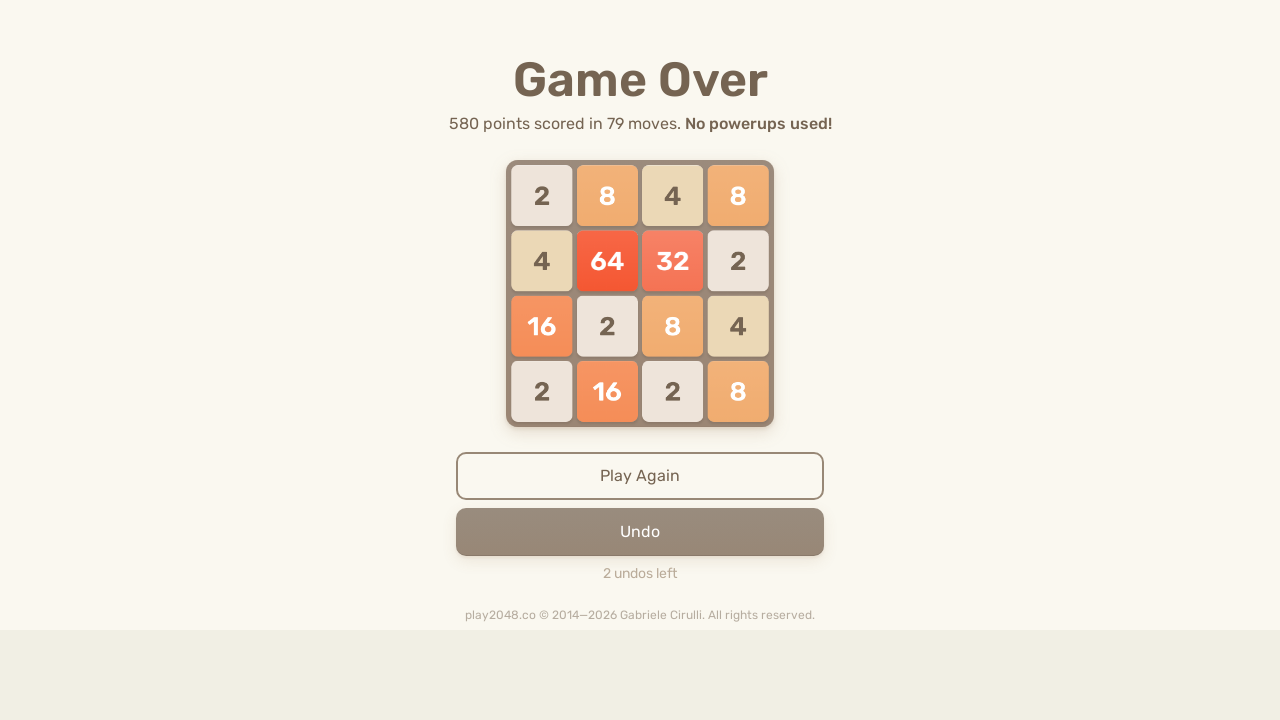

Pressed ArrowUp key (iteration 26/200) on html
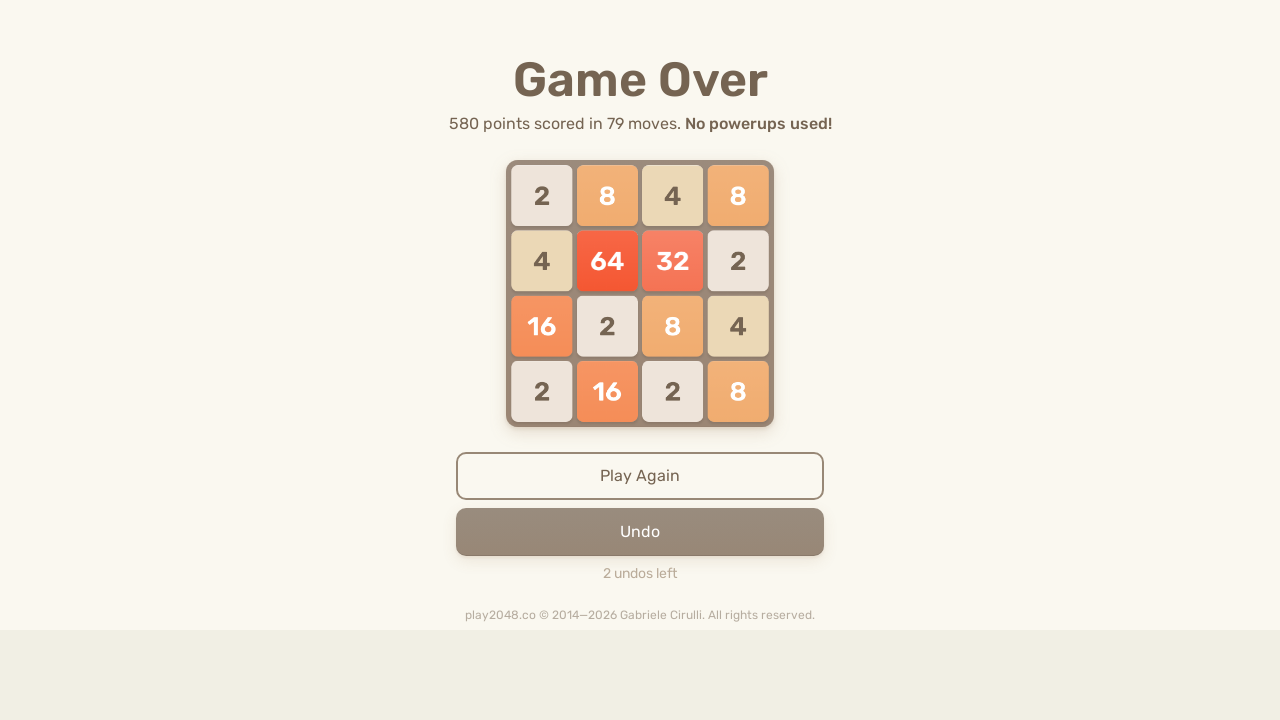

Pressed ArrowLeft key (iteration 26/200) on html
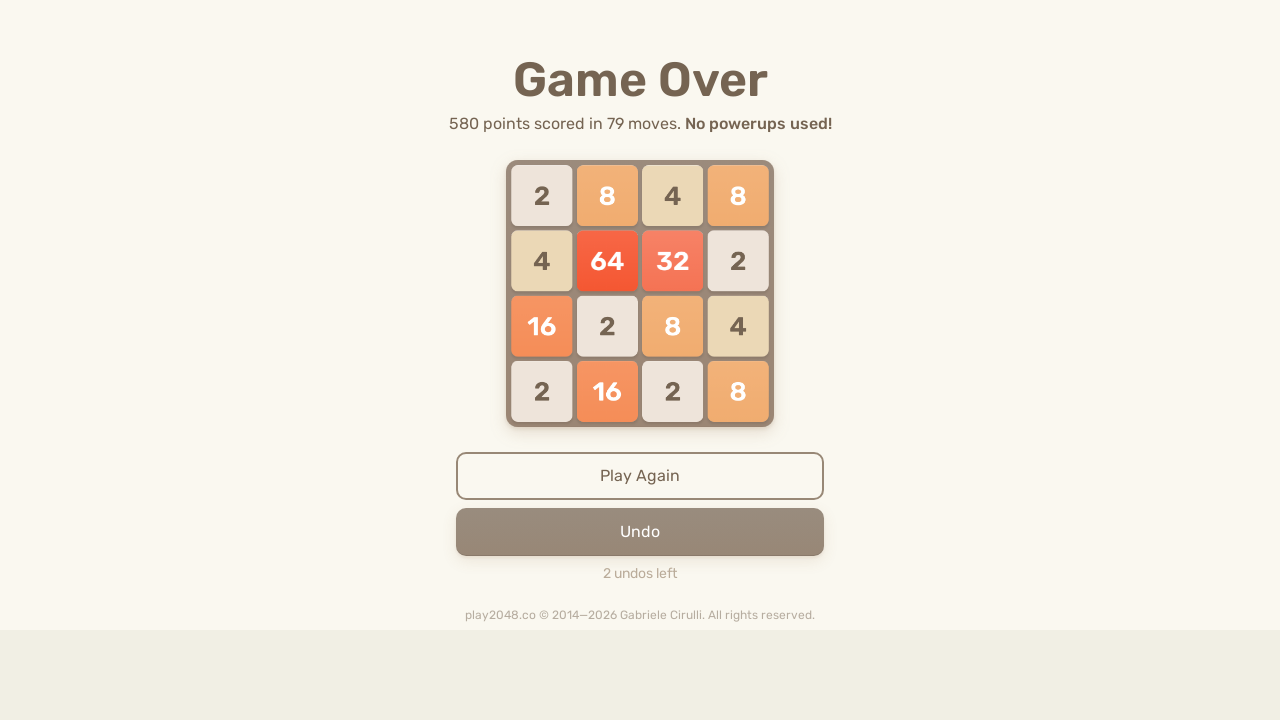

Pressed ArrowRight key (iteration 26/200) on html
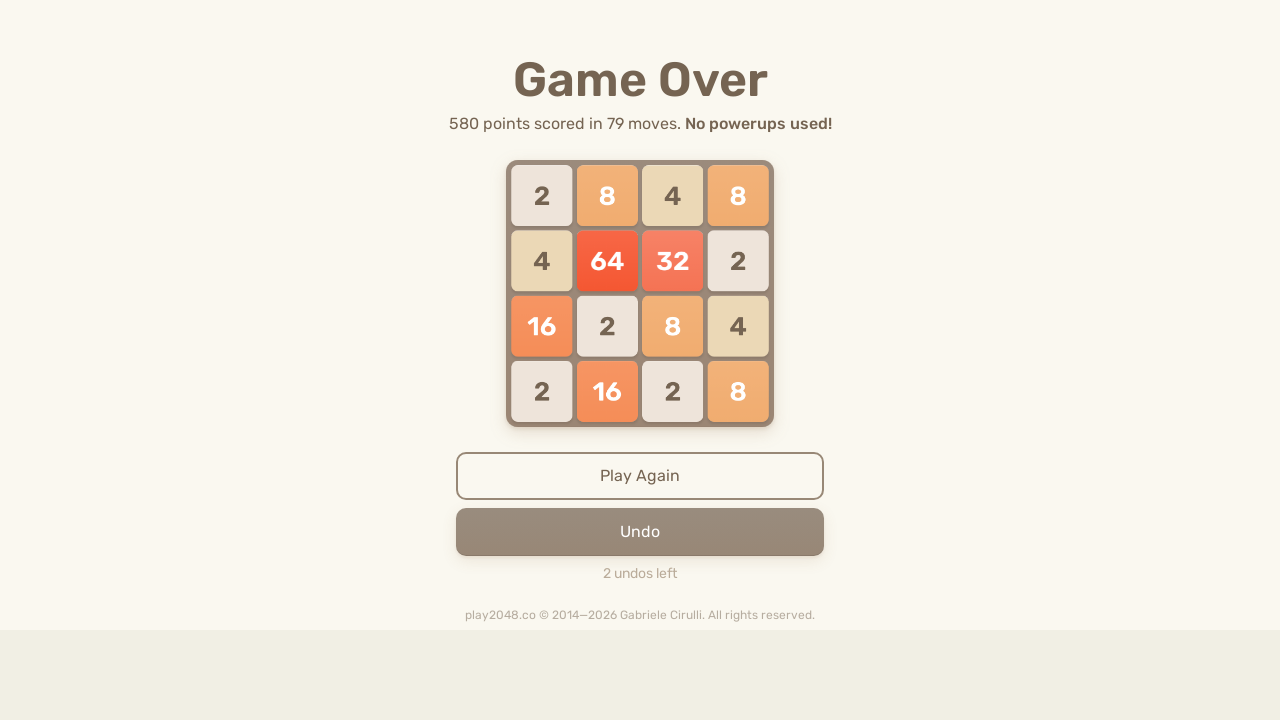

Pressed ArrowDown key (iteration 27/200) on html
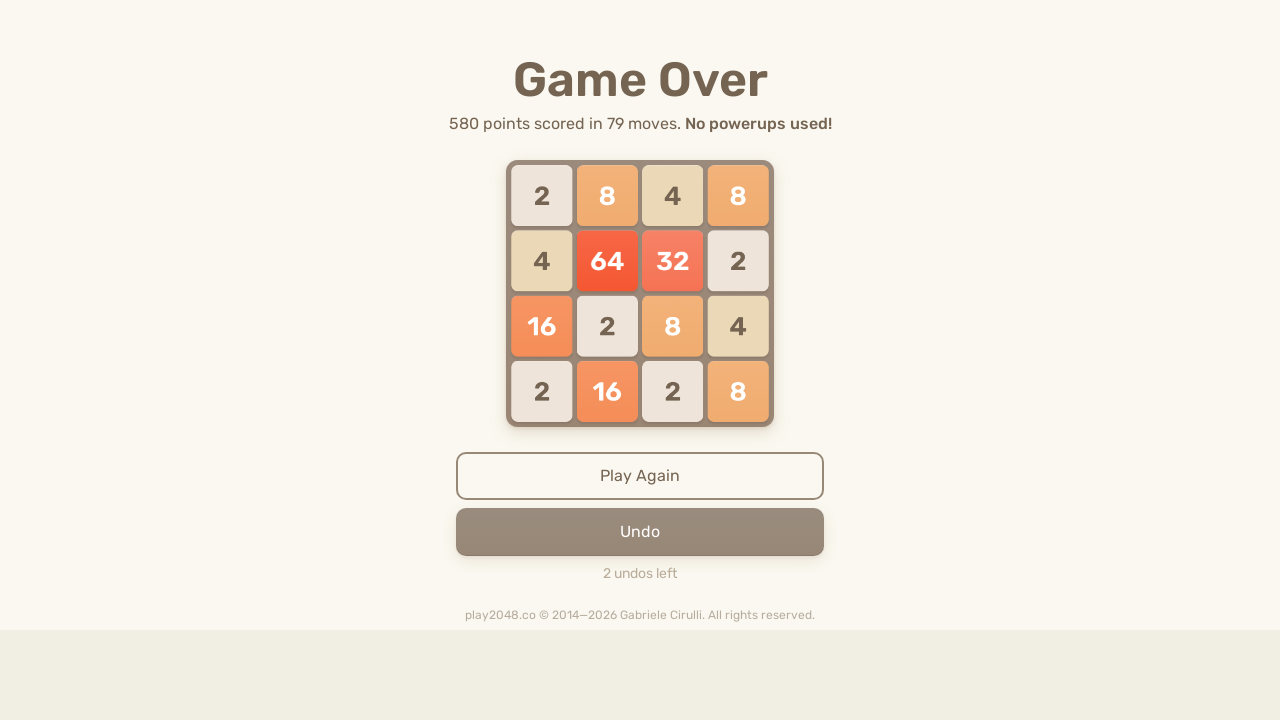

Pressed ArrowUp key (iteration 27/200) on html
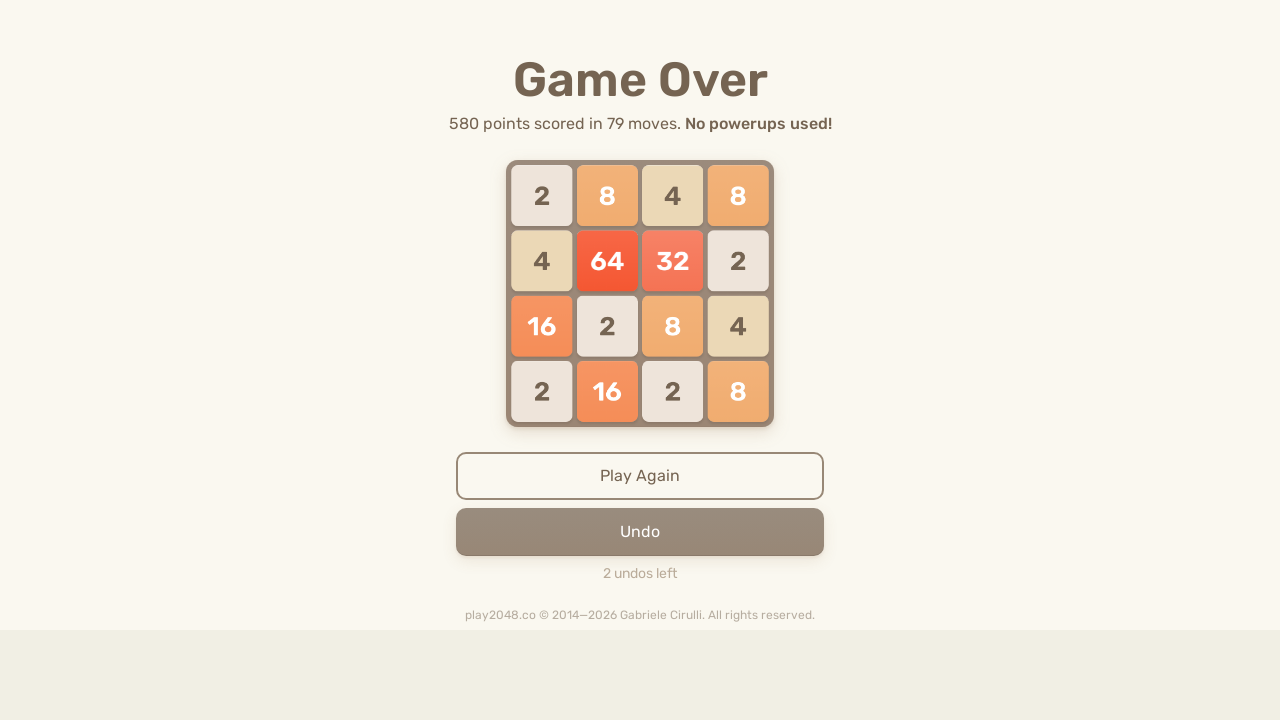

Pressed ArrowLeft key (iteration 27/200) on html
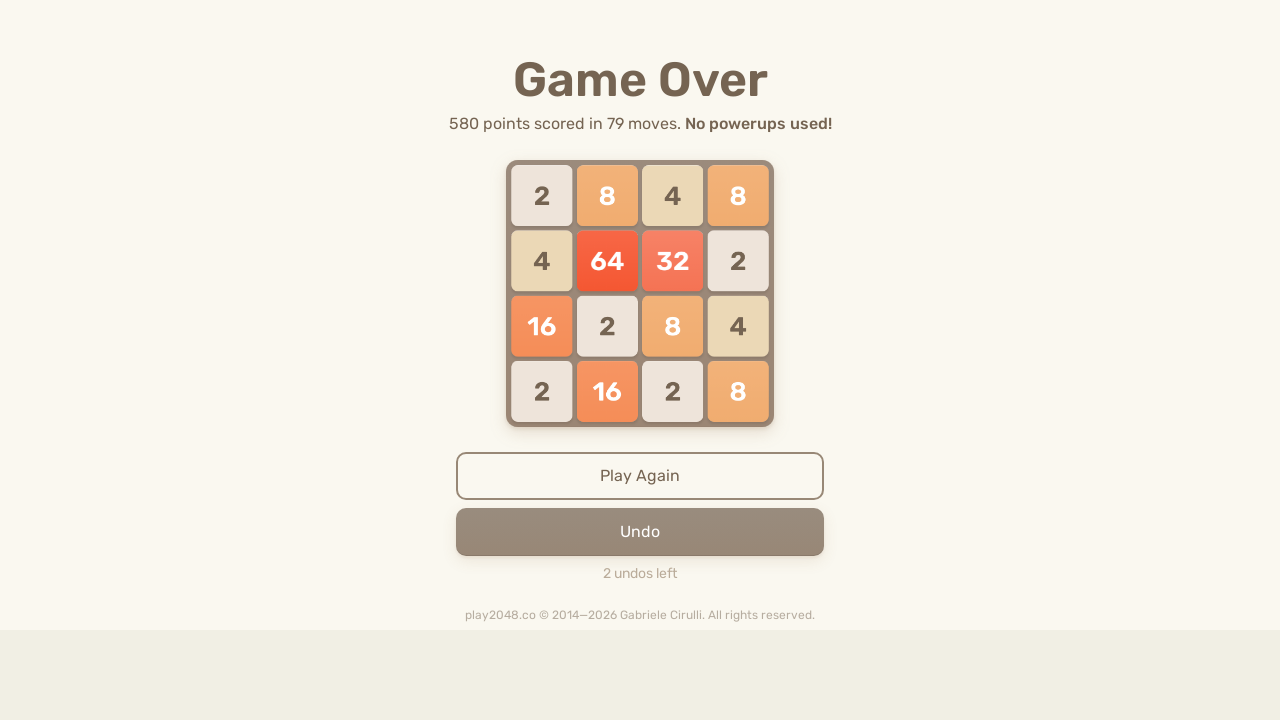

Pressed ArrowRight key (iteration 27/200) on html
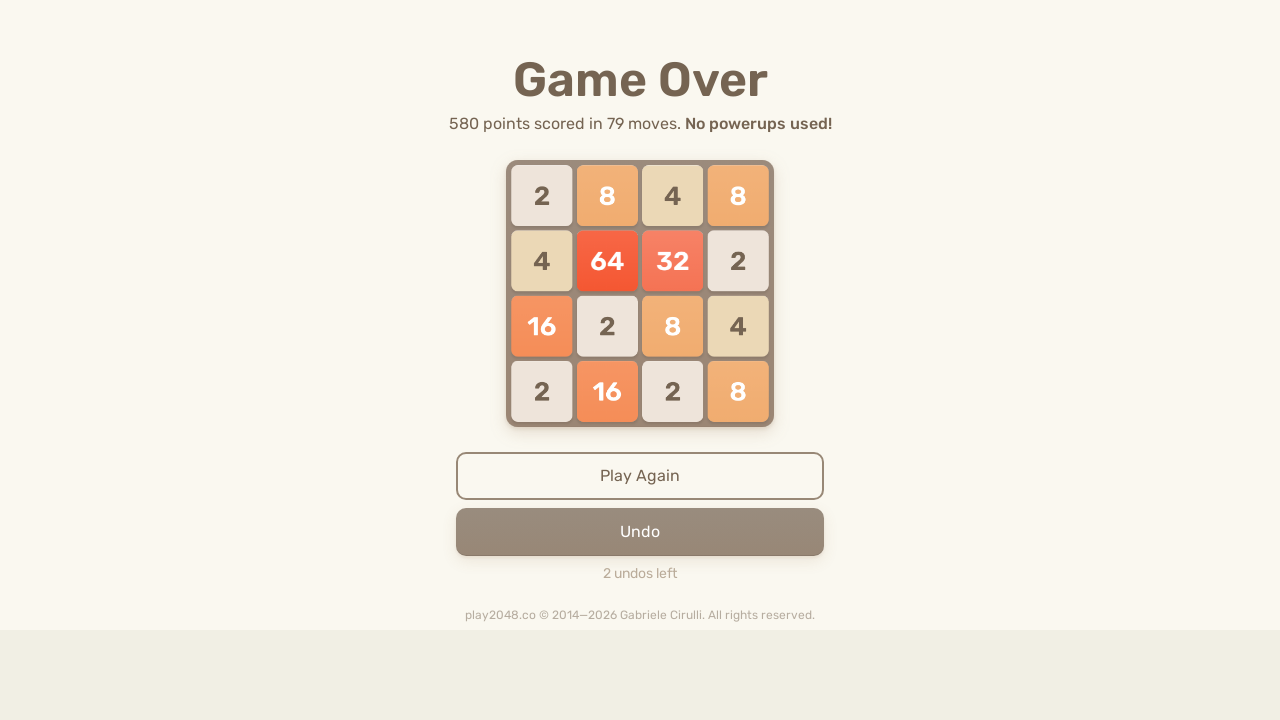

Pressed ArrowDown key (iteration 28/200) on html
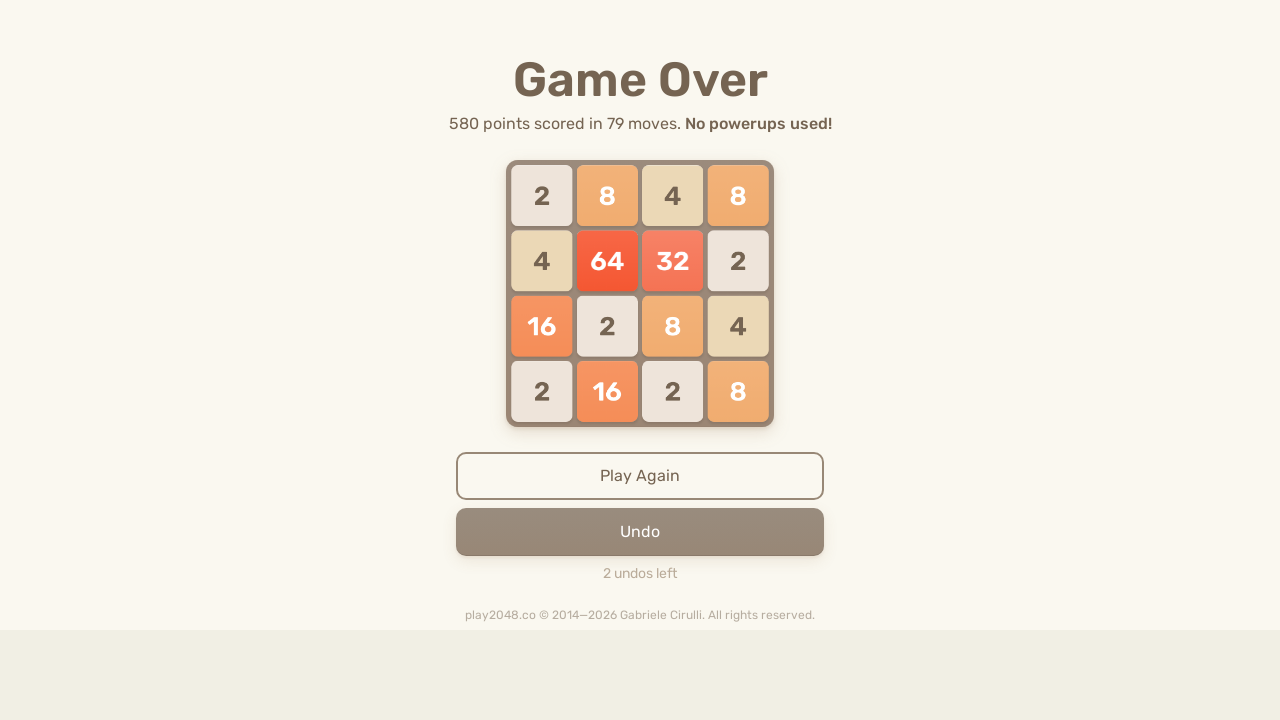

Pressed ArrowUp key (iteration 28/200) on html
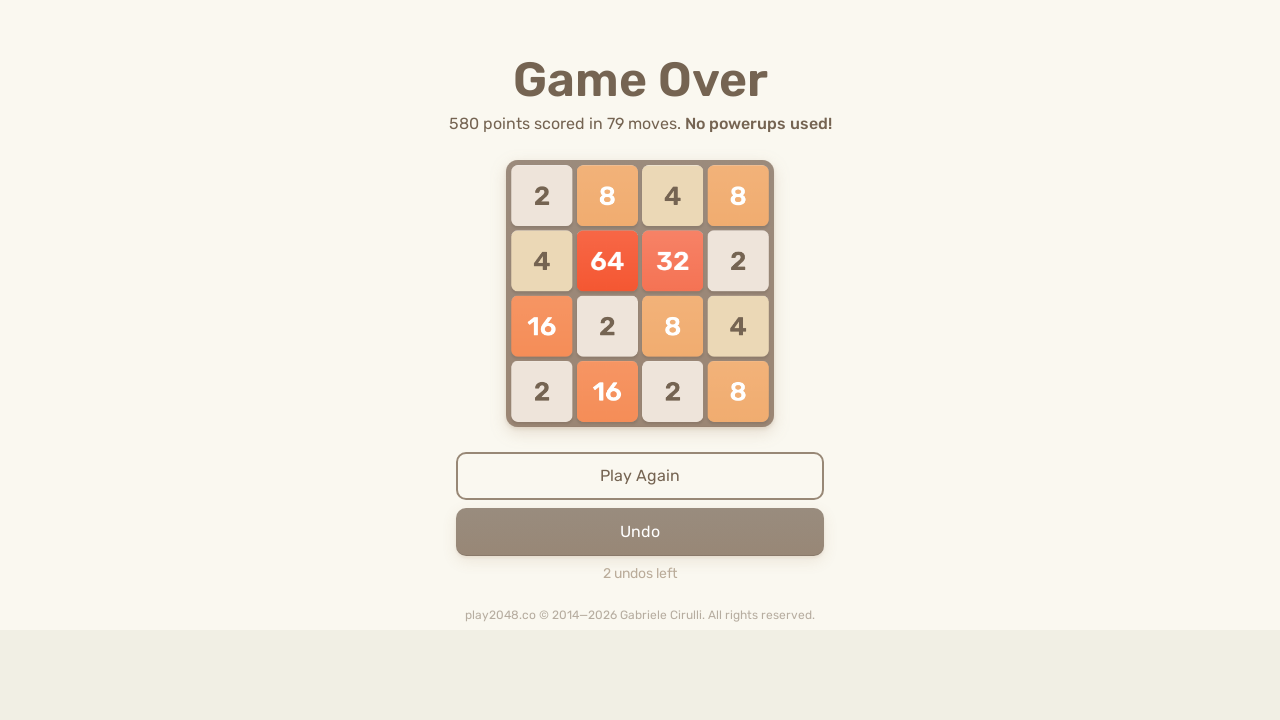

Pressed ArrowLeft key (iteration 28/200) on html
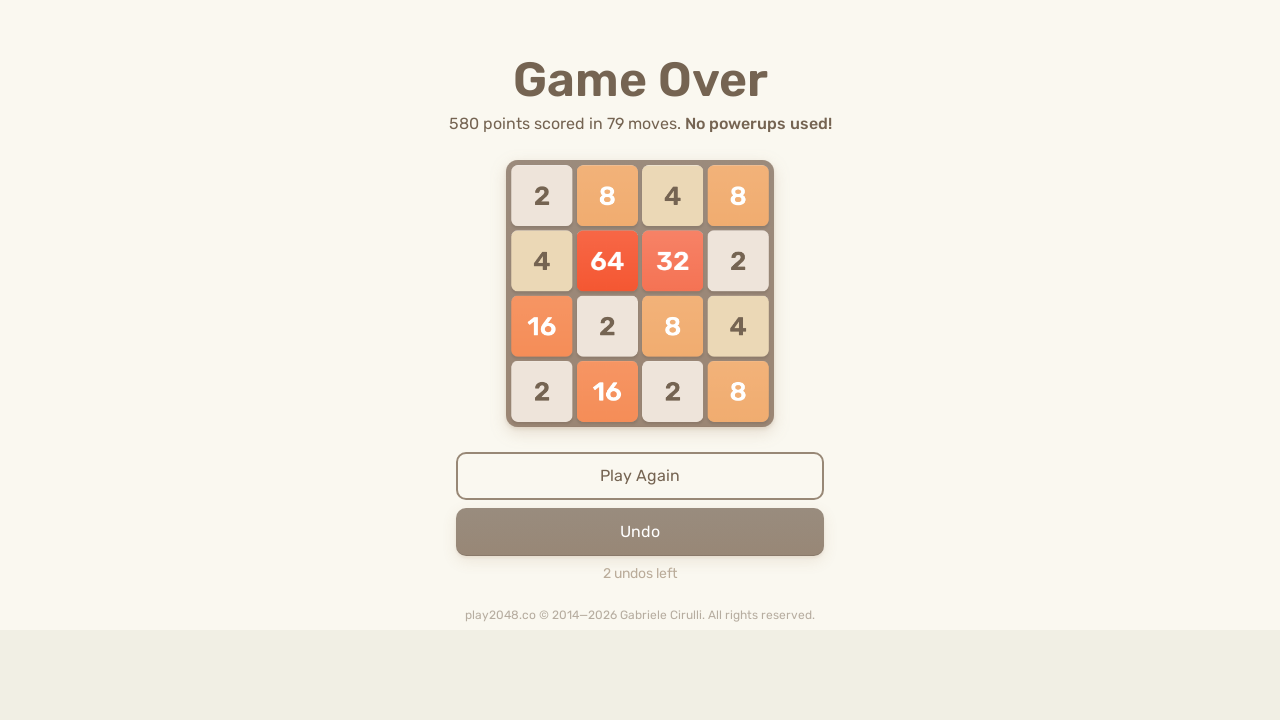

Pressed ArrowRight key (iteration 28/200) on html
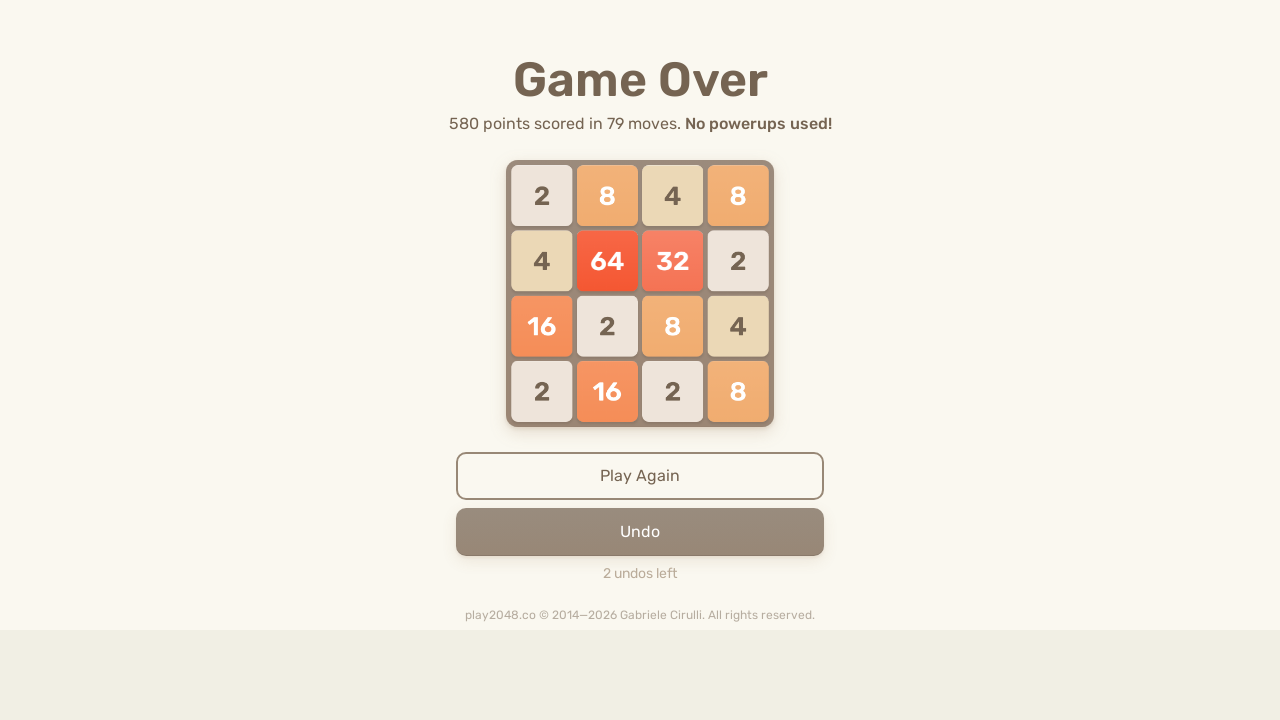

Pressed ArrowDown key (iteration 29/200) on html
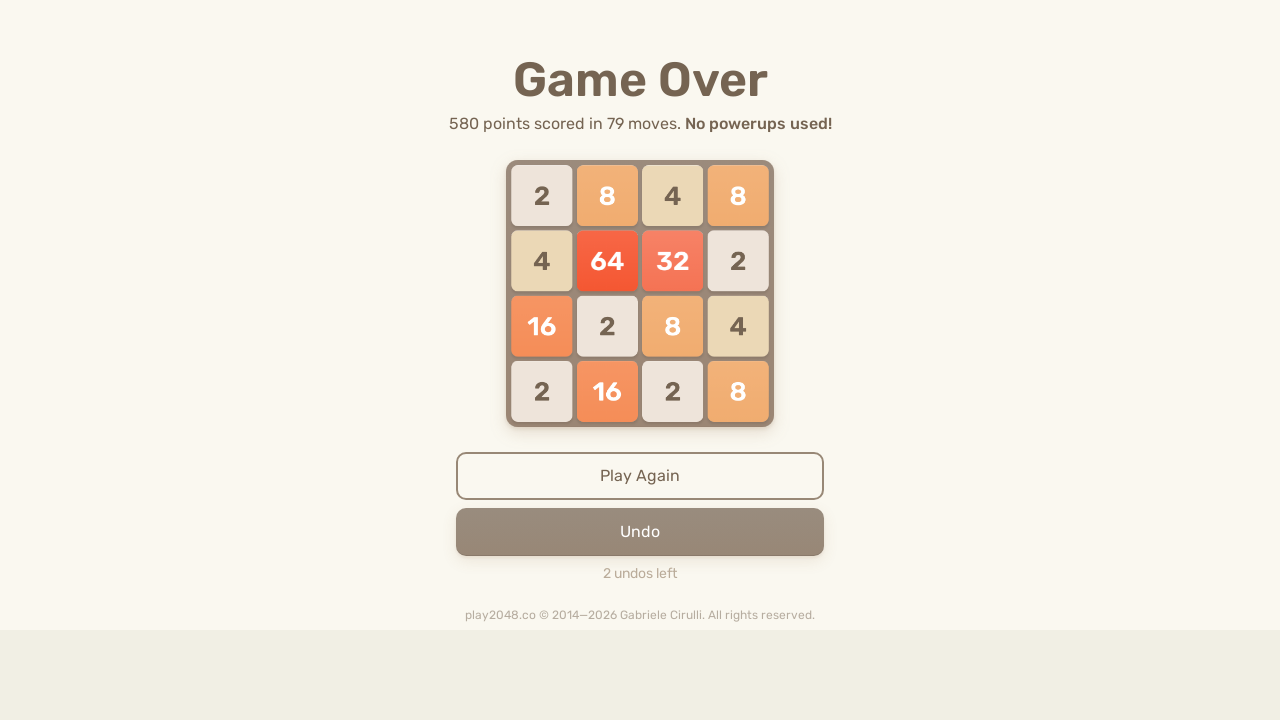

Pressed ArrowUp key (iteration 29/200) on html
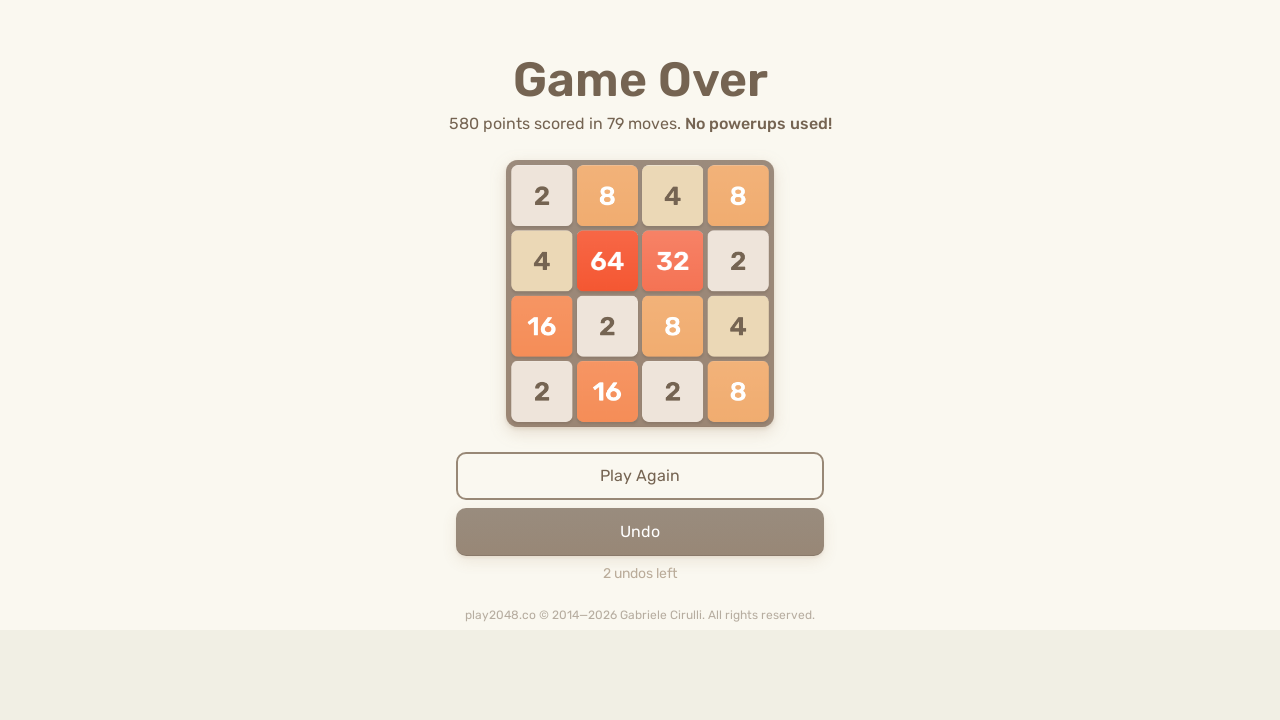

Pressed ArrowLeft key (iteration 29/200) on html
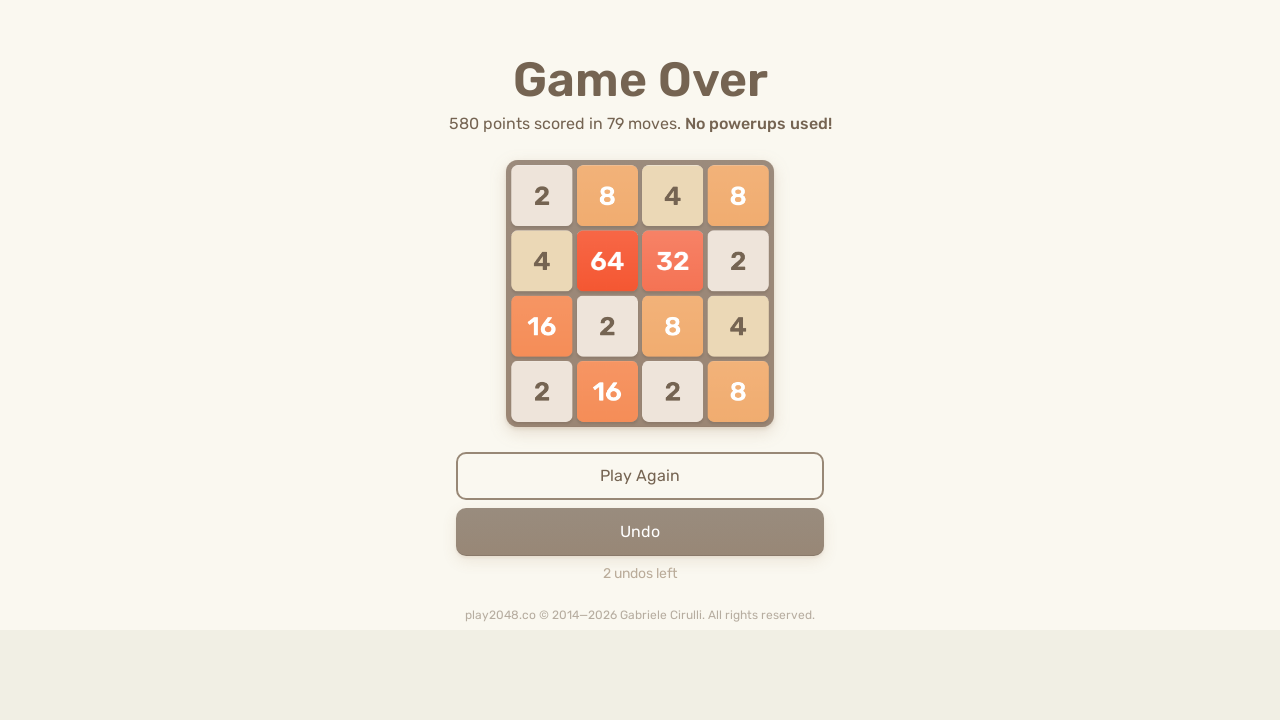

Pressed ArrowRight key (iteration 29/200) on html
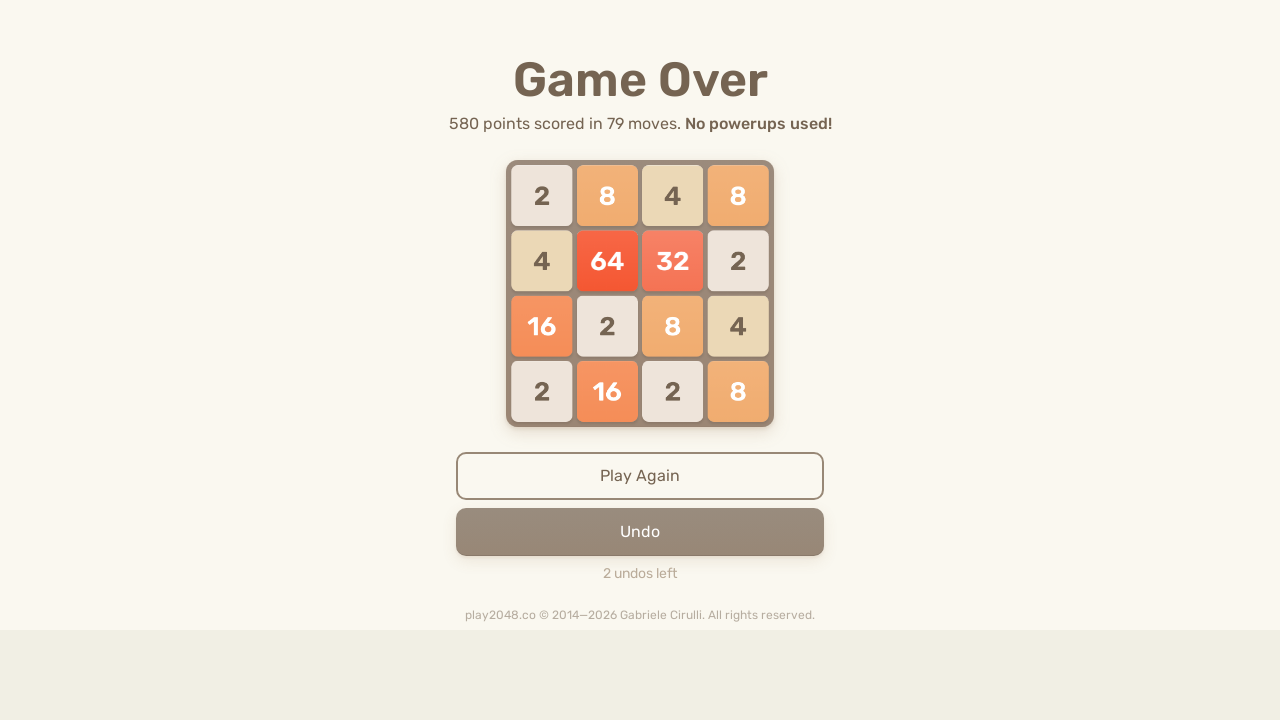

Pressed ArrowDown key (iteration 30/200) on html
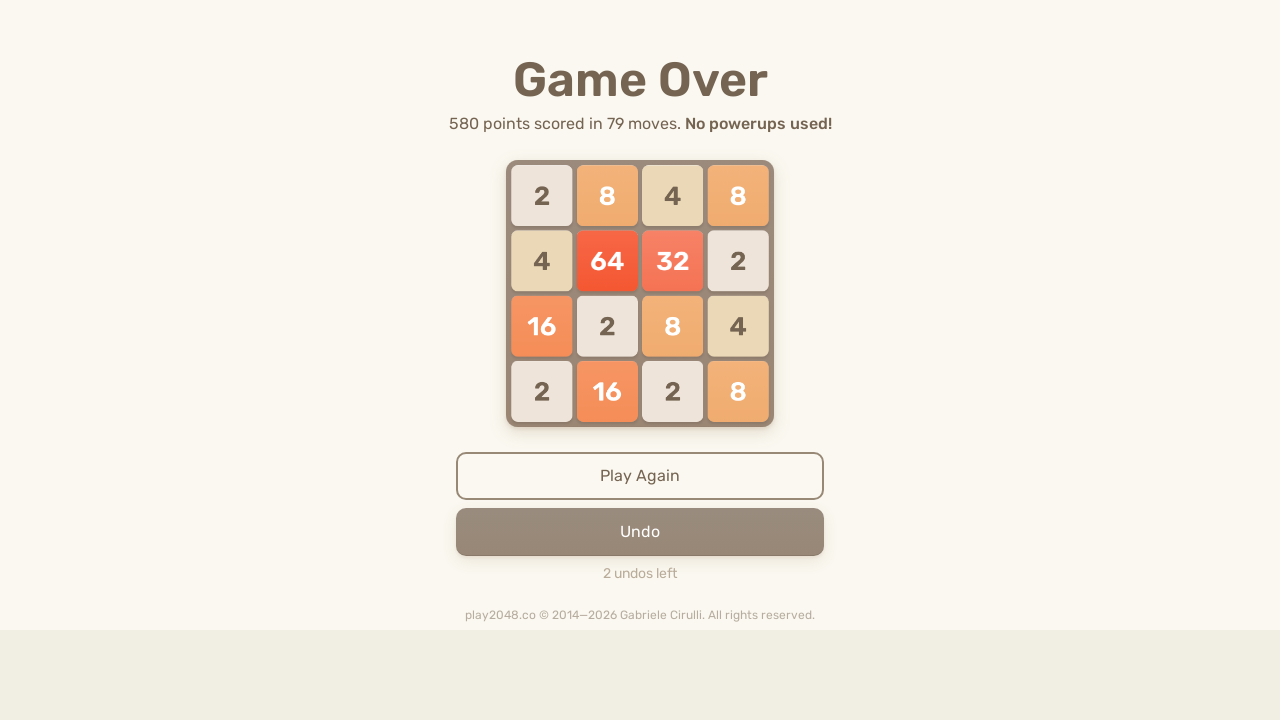

Pressed ArrowUp key (iteration 30/200) on html
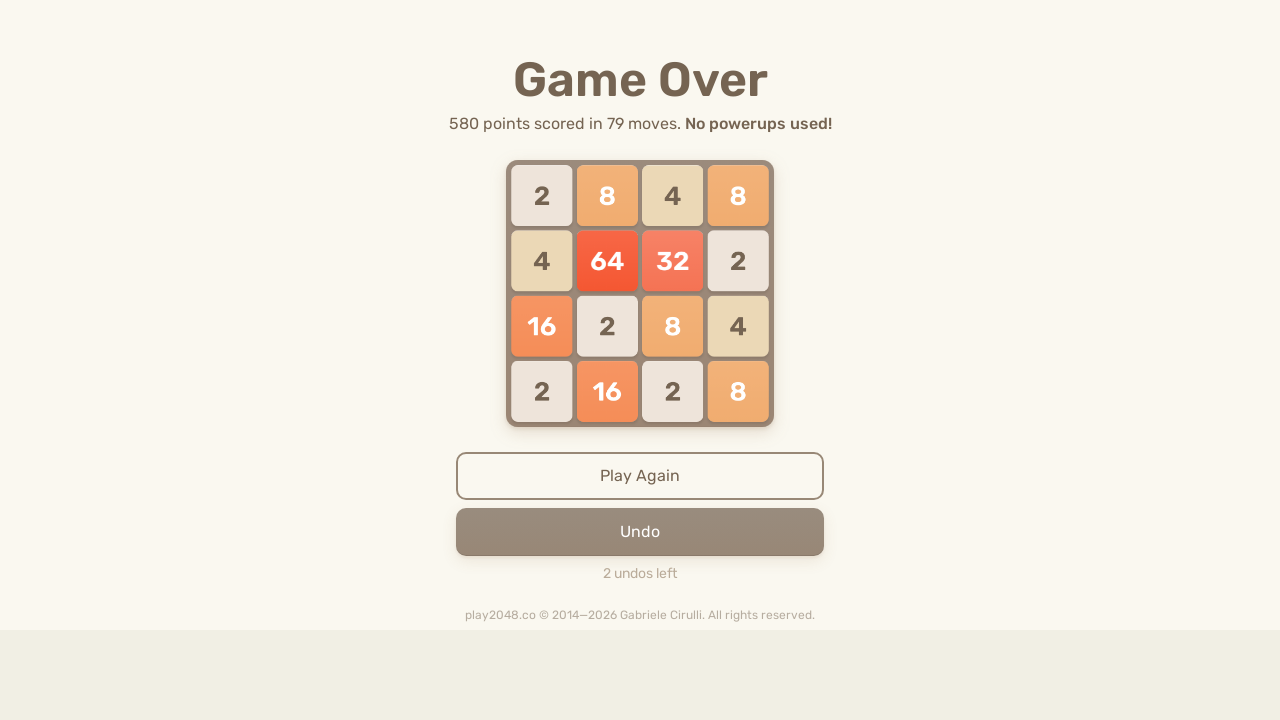

Pressed ArrowLeft key (iteration 30/200) on html
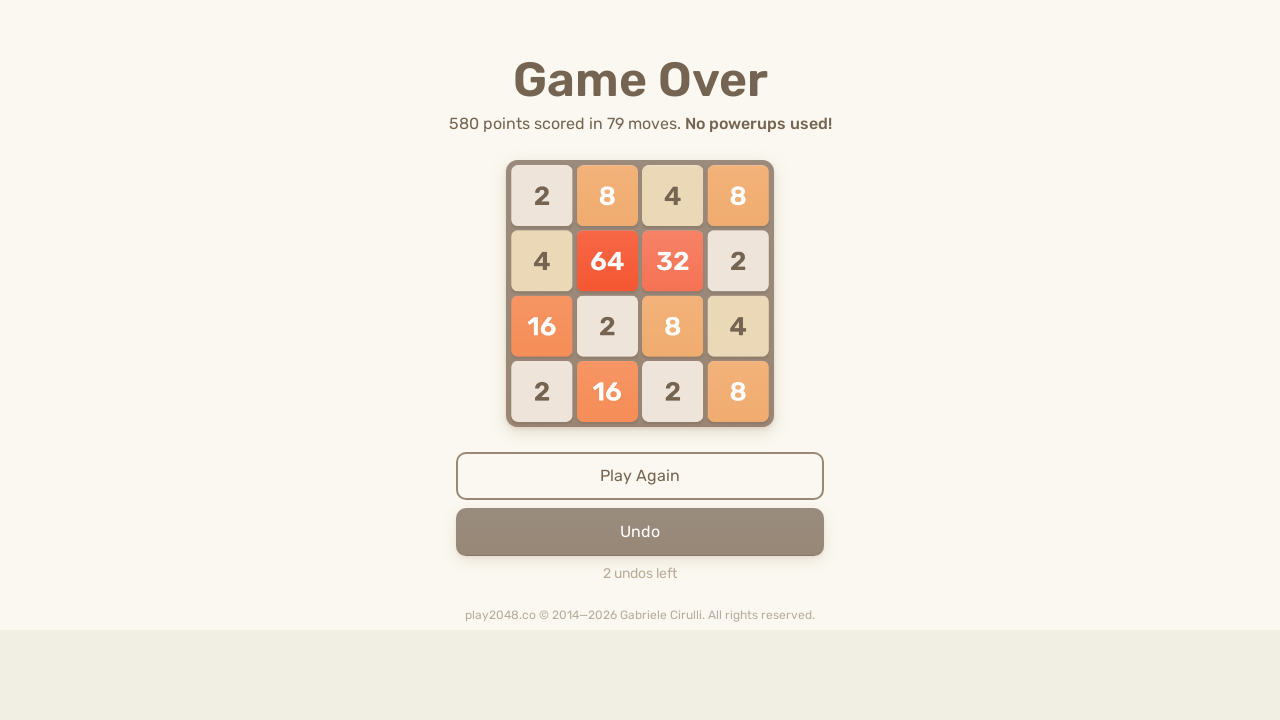

Pressed ArrowRight key (iteration 30/200) on html
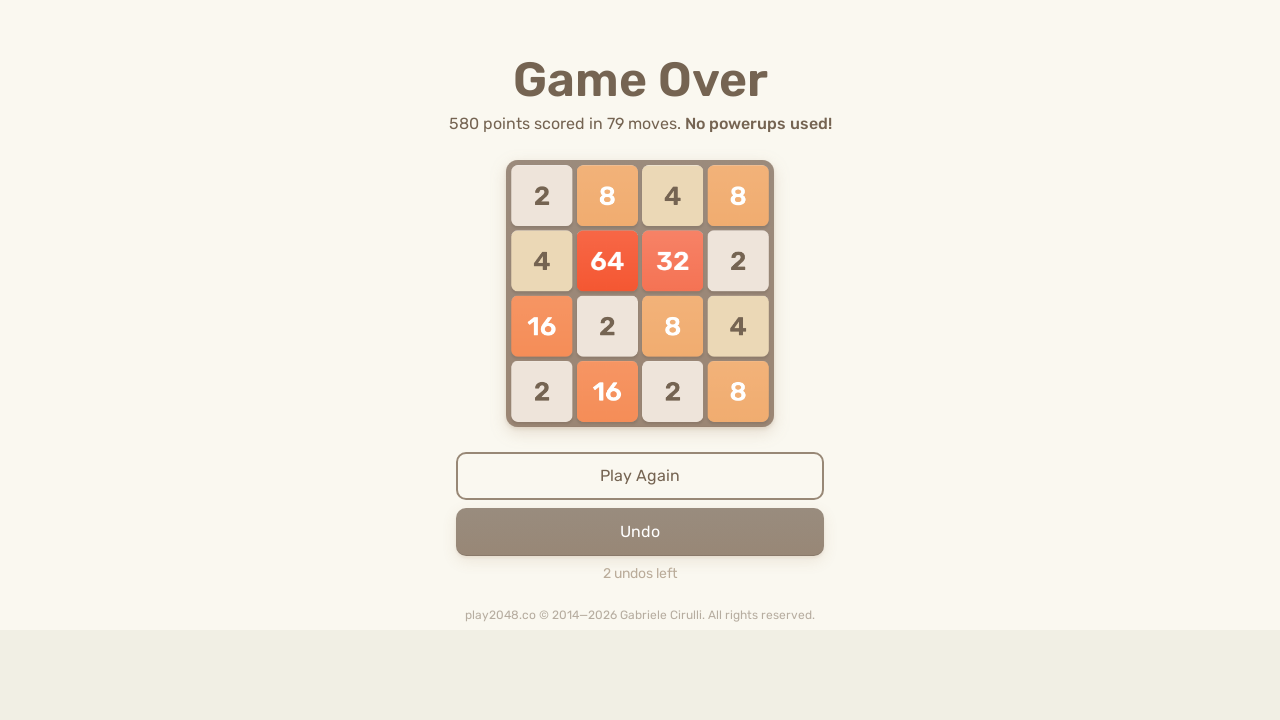

Pressed ArrowDown key (iteration 31/200) on html
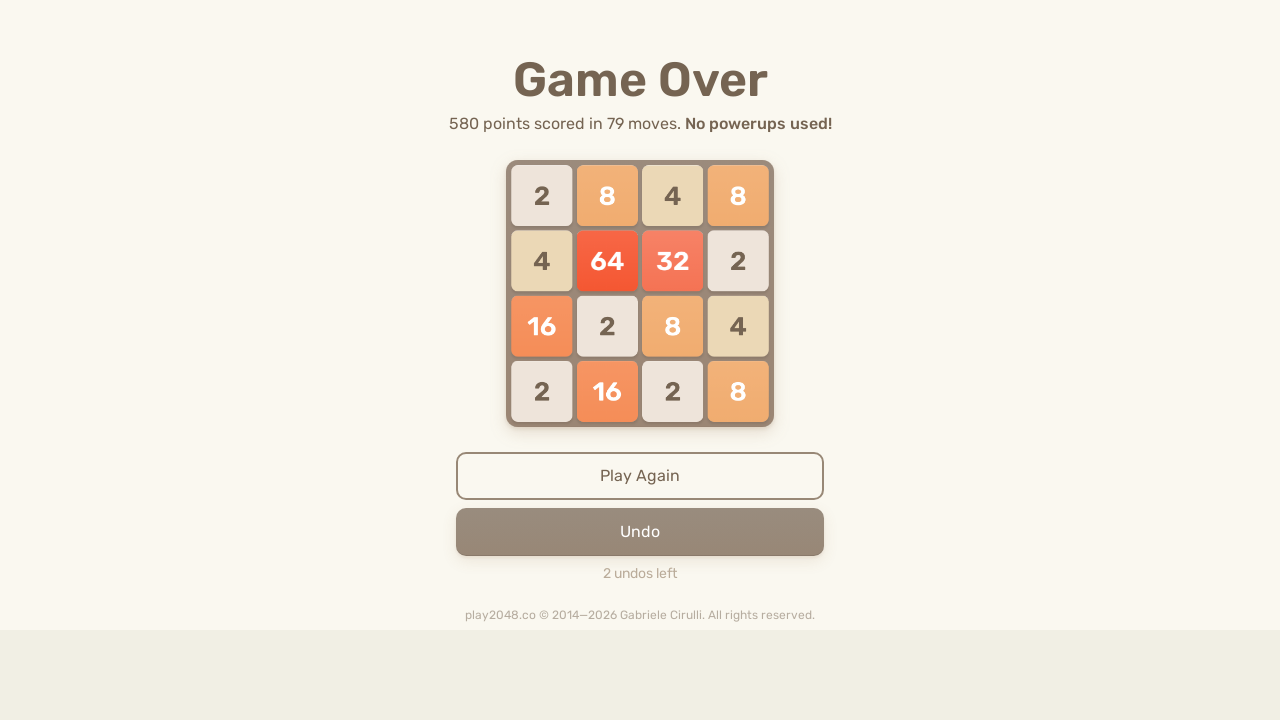

Pressed ArrowUp key (iteration 31/200) on html
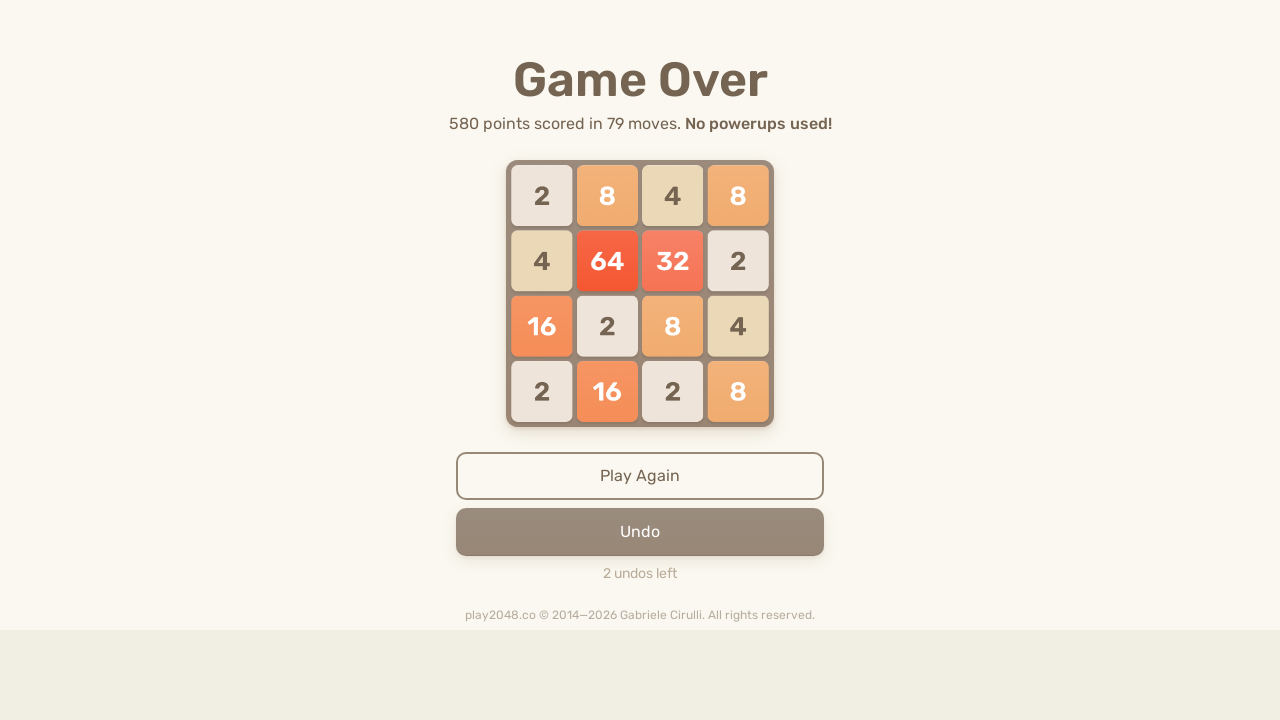

Pressed ArrowLeft key (iteration 31/200) on html
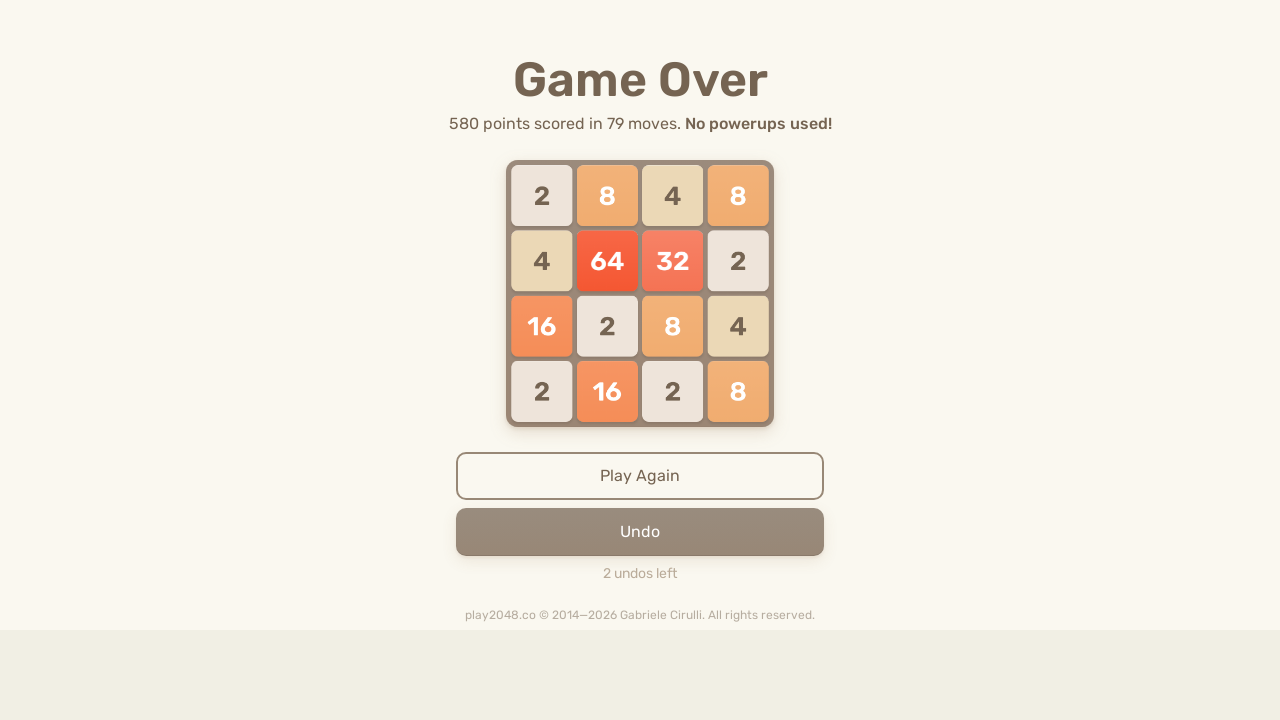

Pressed ArrowRight key (iteration 31/200) on html
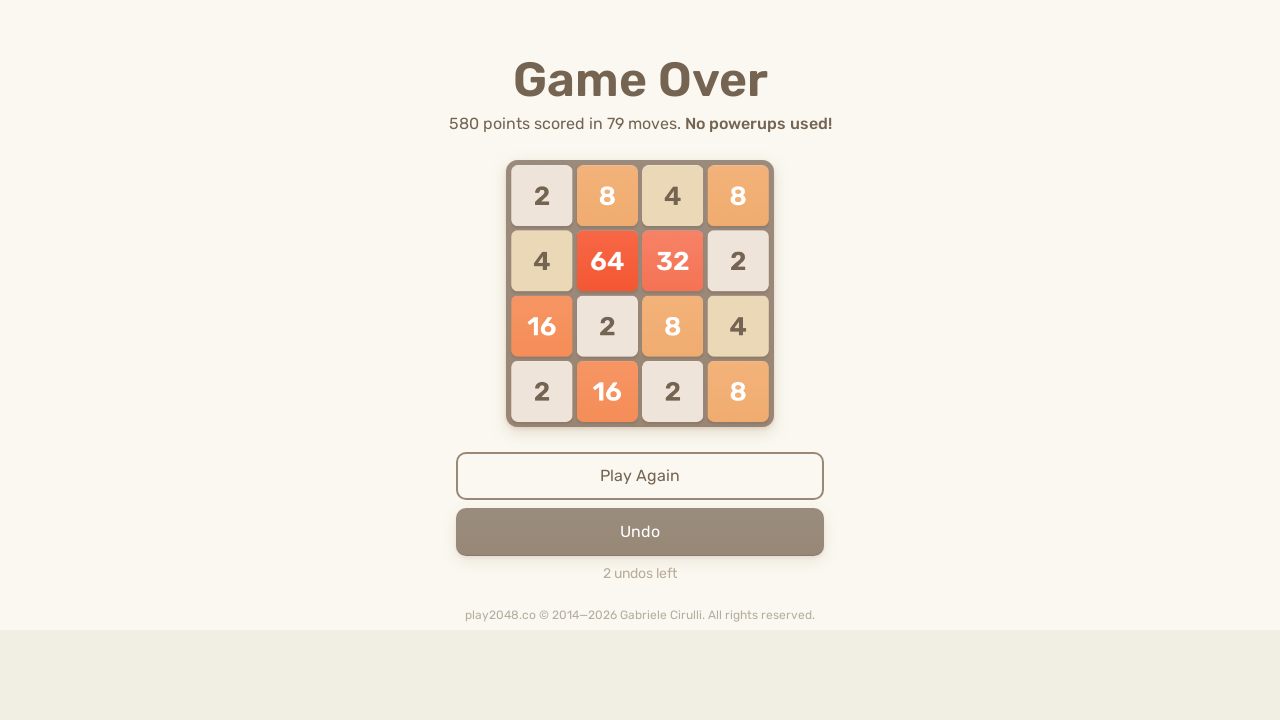

Pressed ArrowDown key (iteration 32/200) on html
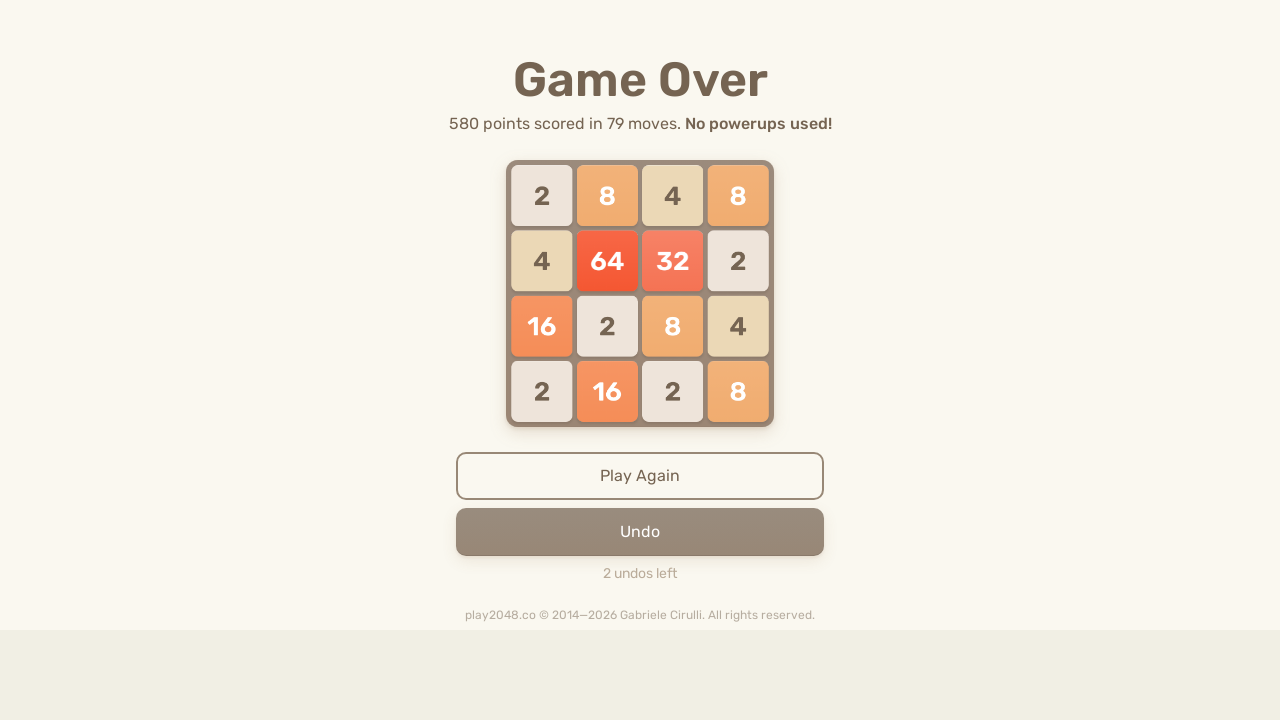

Pressed ArrowUp key (iteration 32/200) on html
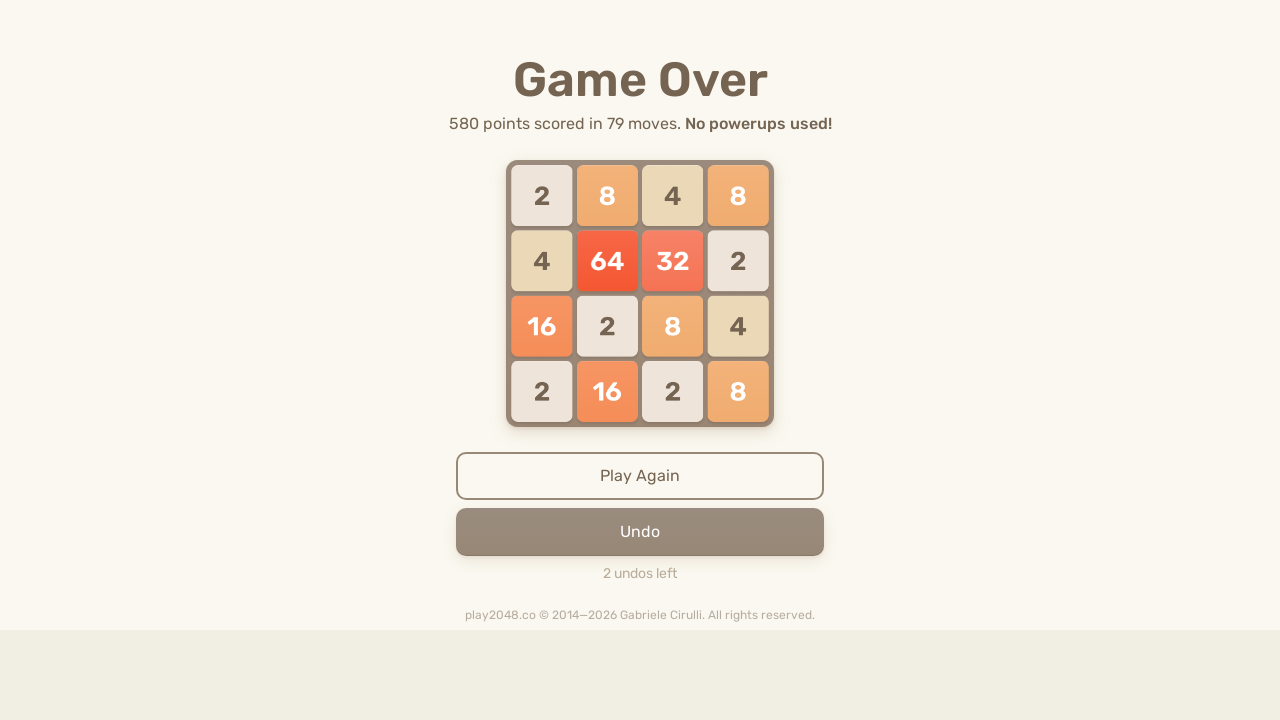

Pressed ArrowLeft key (iteration 32/200) on html
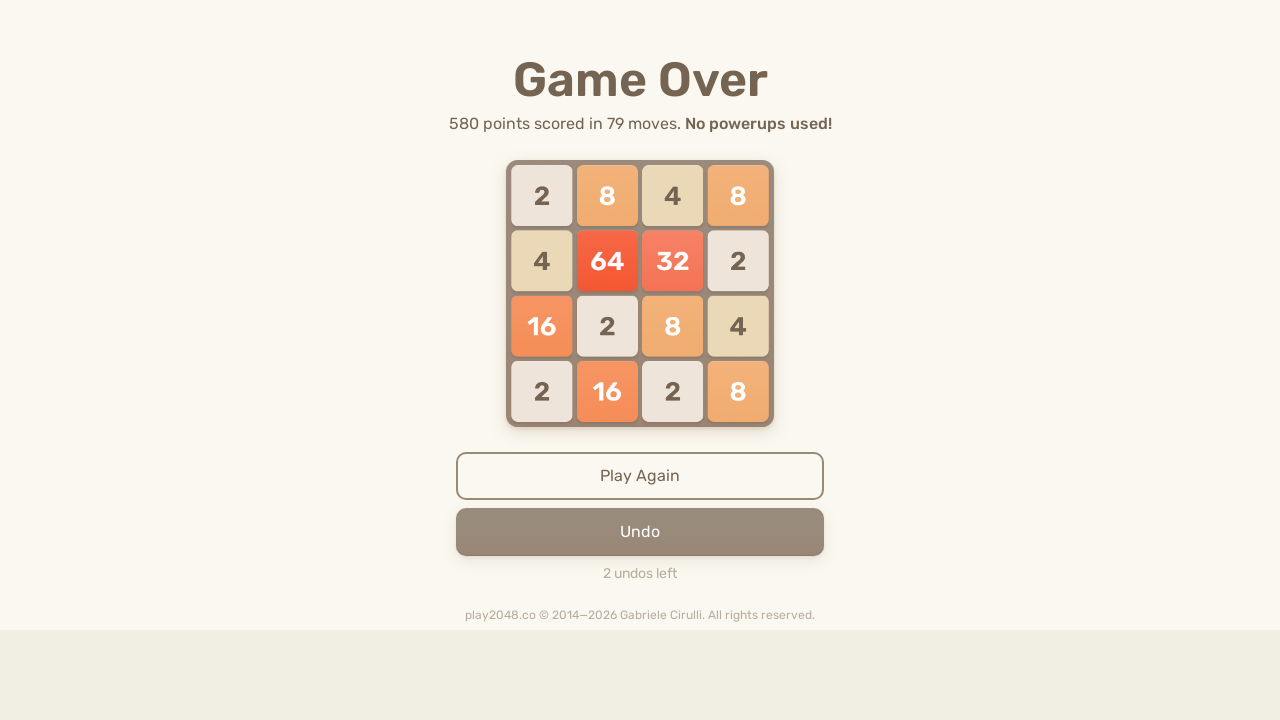

Pressed ArrowRight key (iteration 32/200) on html
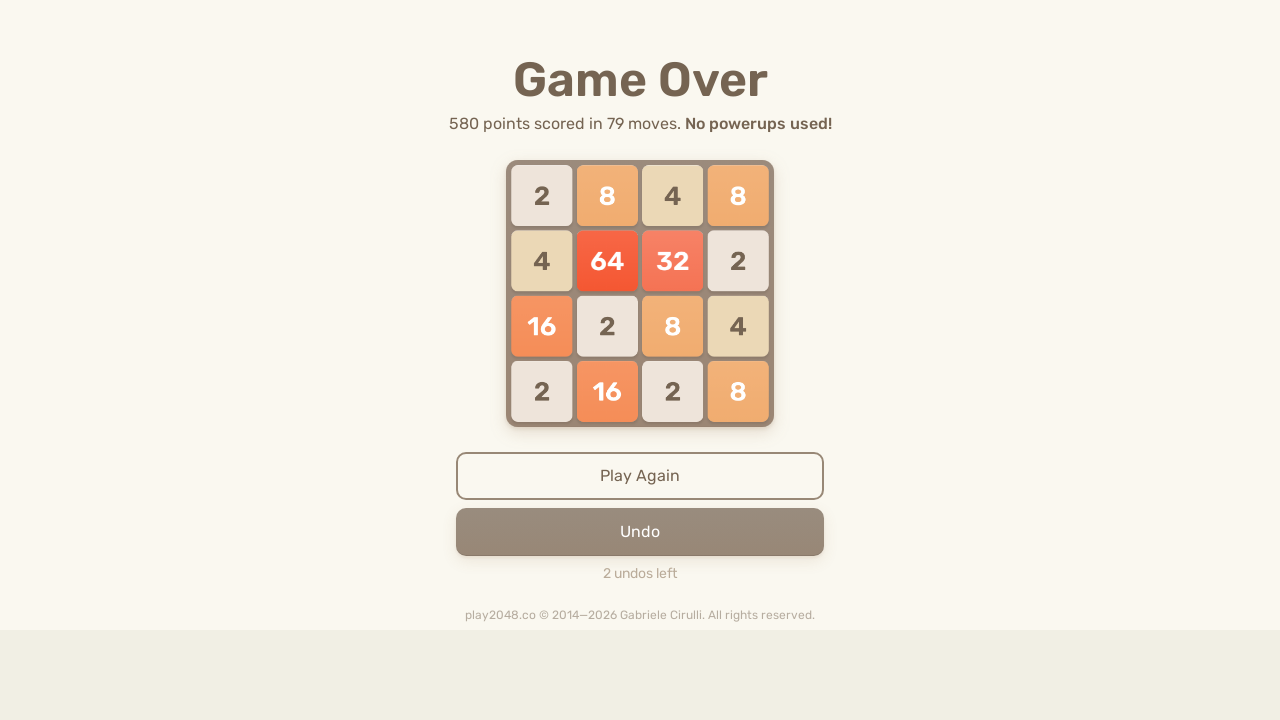

Pressed ArrowDown key (iteration 33/200) on html
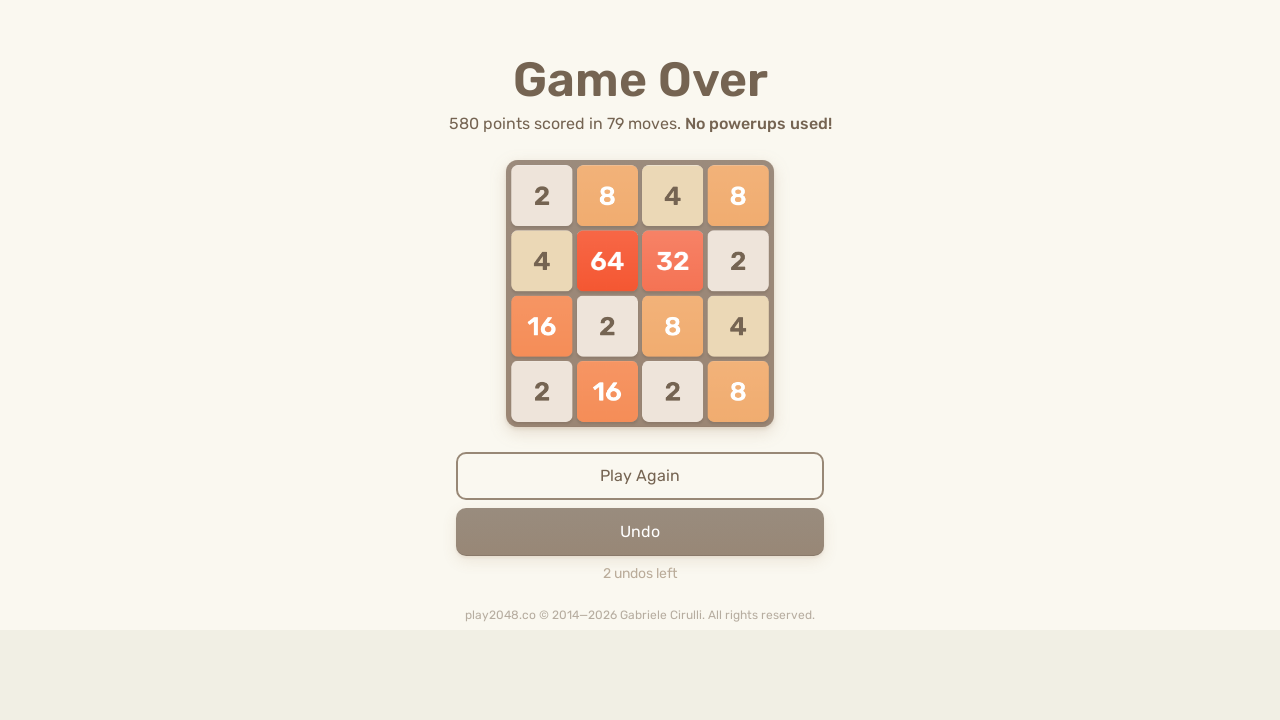

Pressed ArrowUp key (iteration 33/200) on html
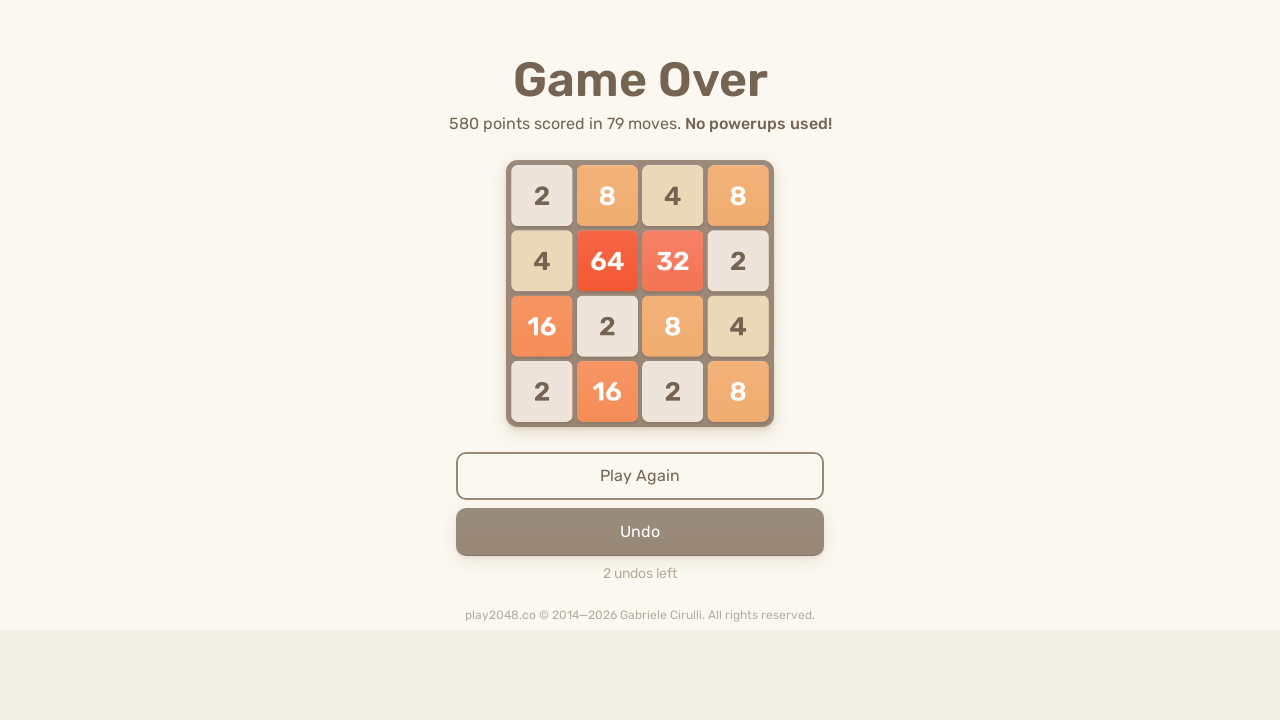

Pressed ArrowLeft key (iteration 33/200) on html
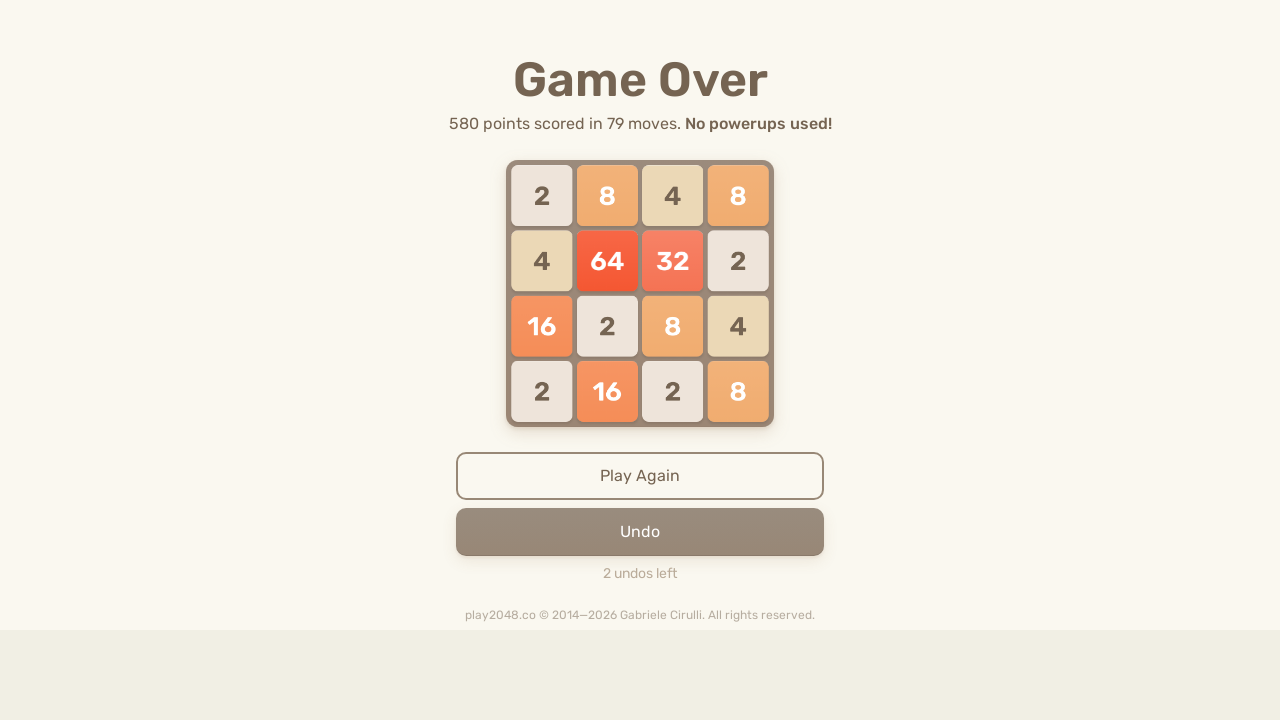

Pressed ArrowRight key (iteration 33/200) on html
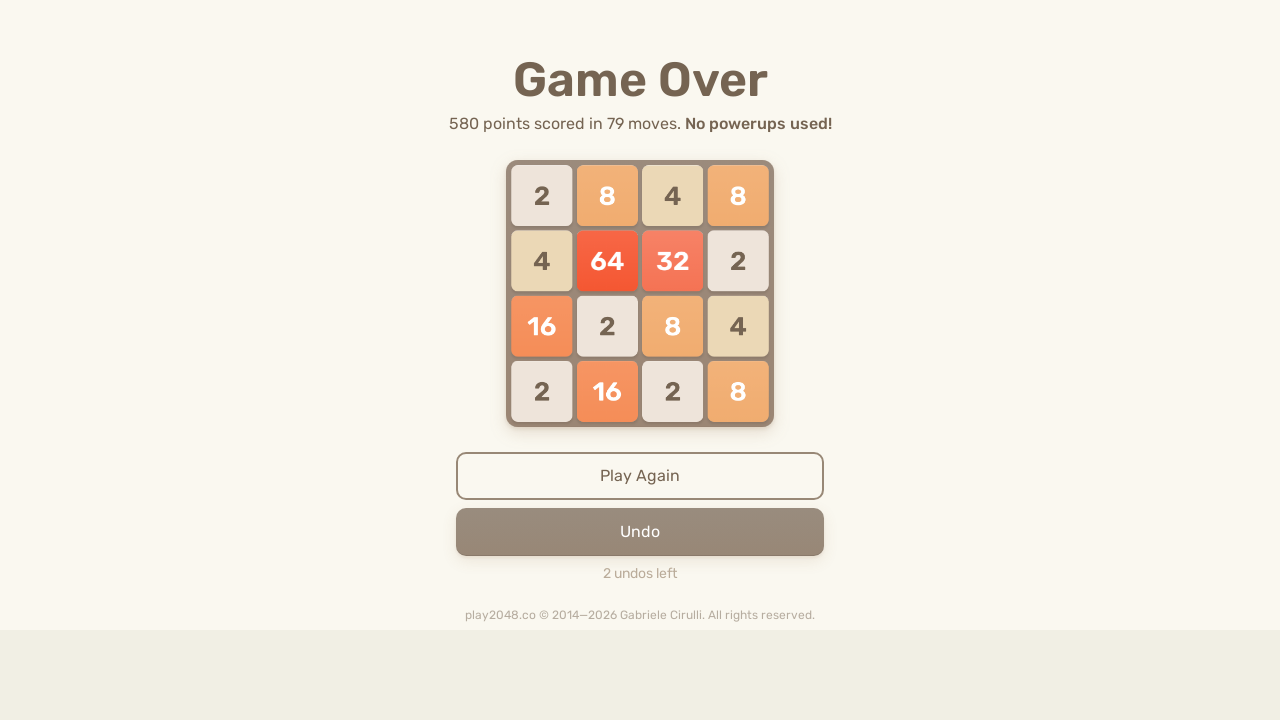

Pressed ArrowDown key (iteration 34/200) on html
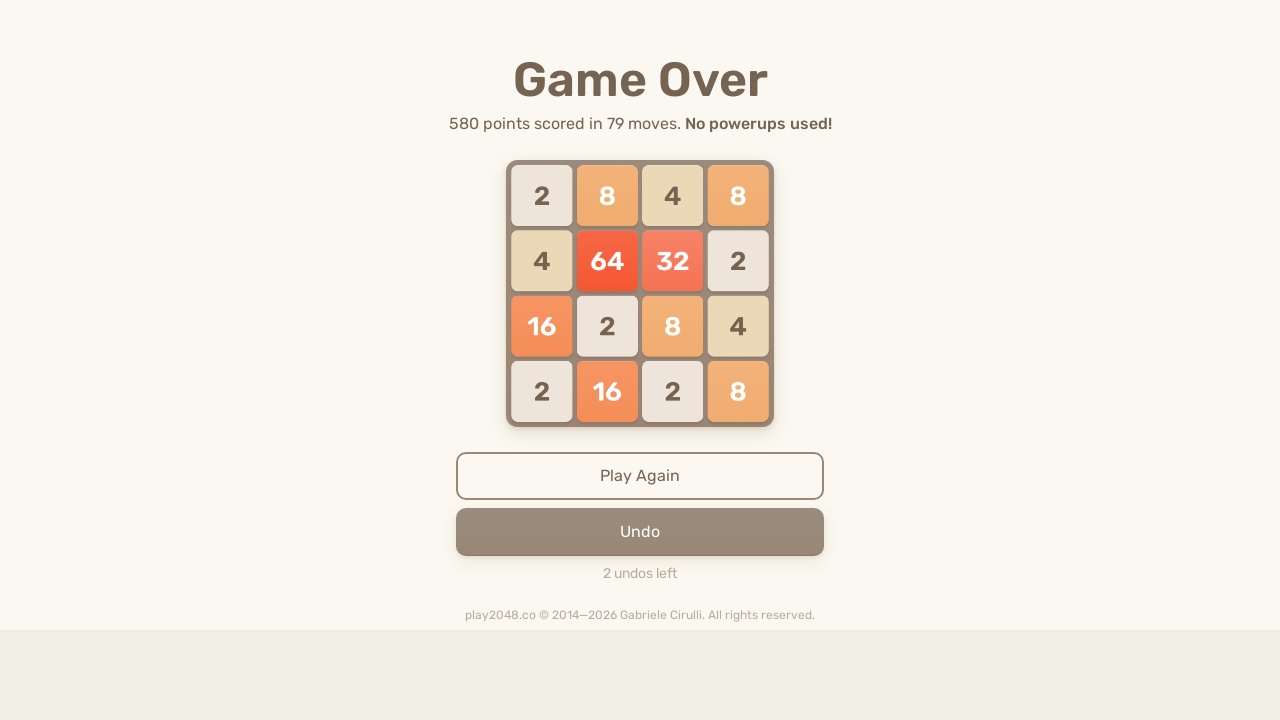

Pressed ArrowUp key (iteration 34/200) on html
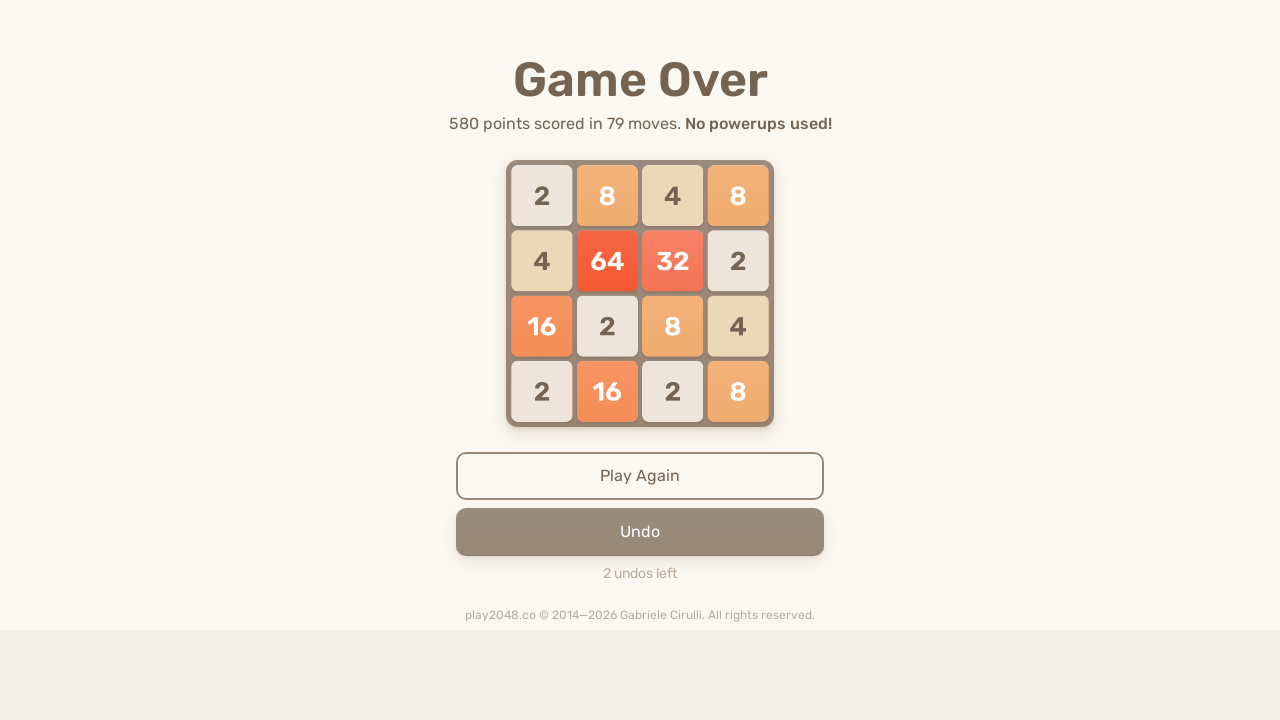

Pressed ArrowLeft key (iteration 34/200) on html
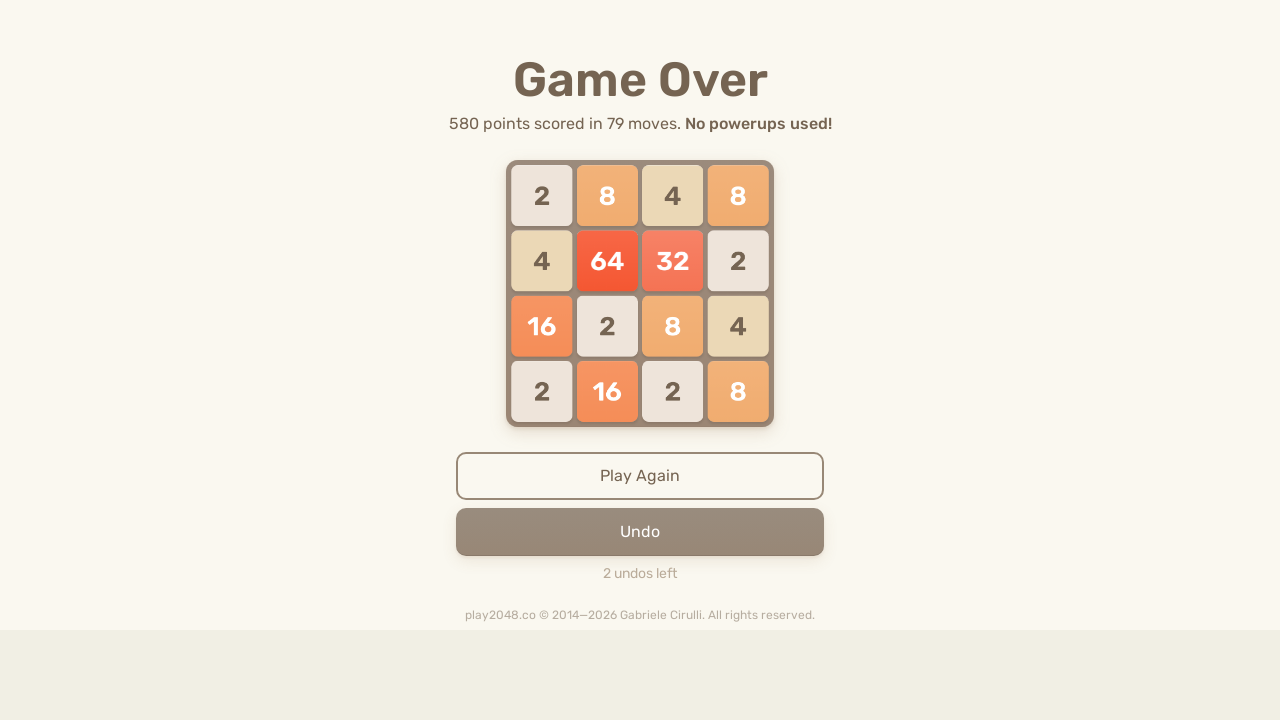

Pressed ArrowRight key (iteration 34/200) on html
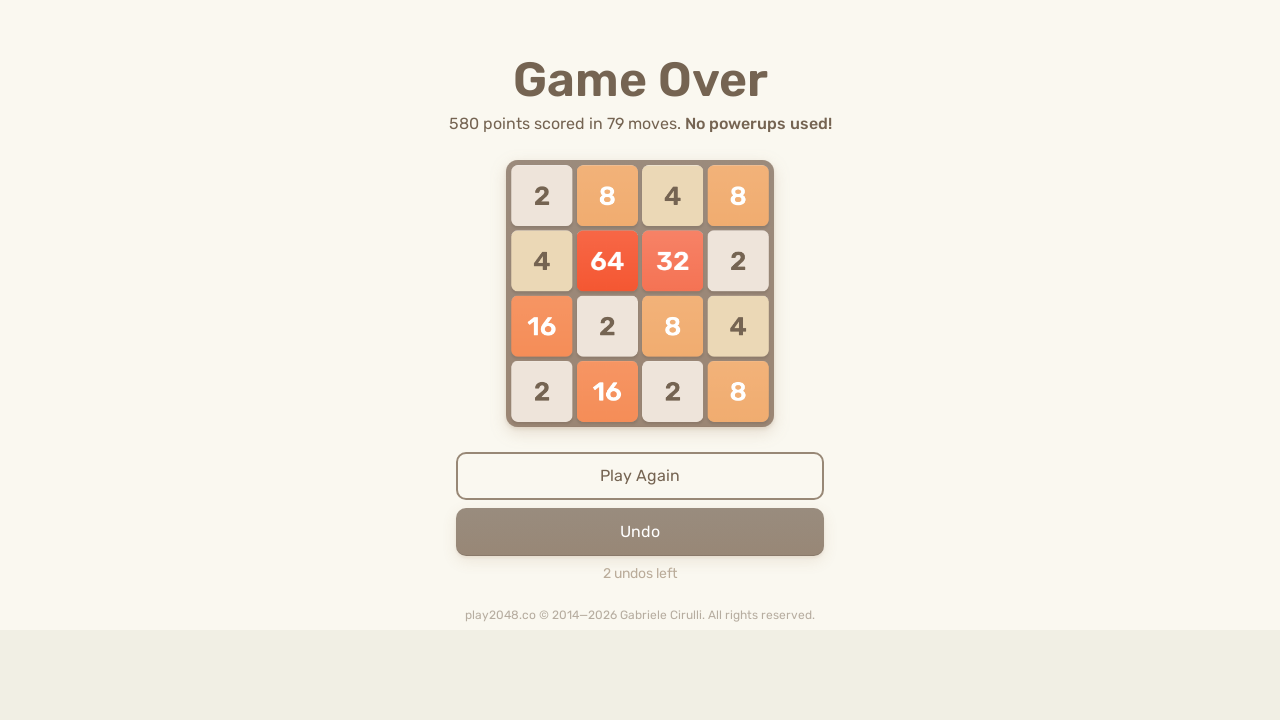

Pressed ArrowDown key (iteration 35/200) on html
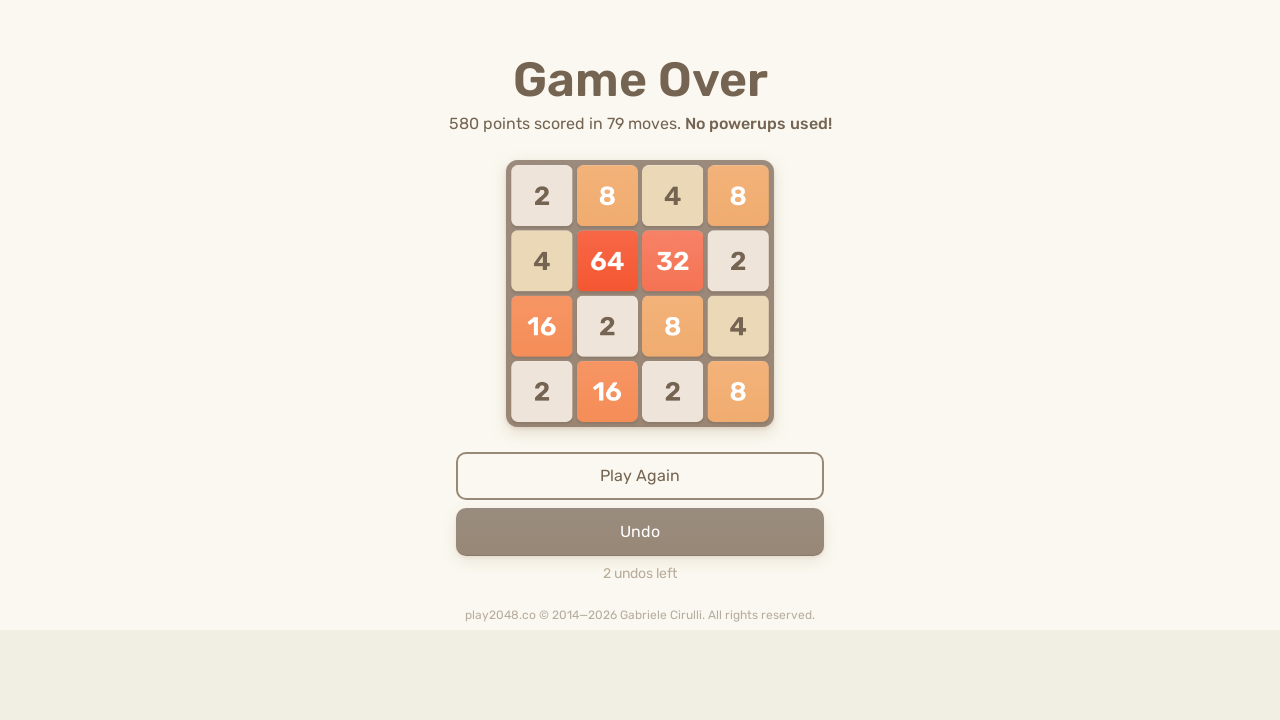

Pressed ArrowUp key (iteration 35/200) on html
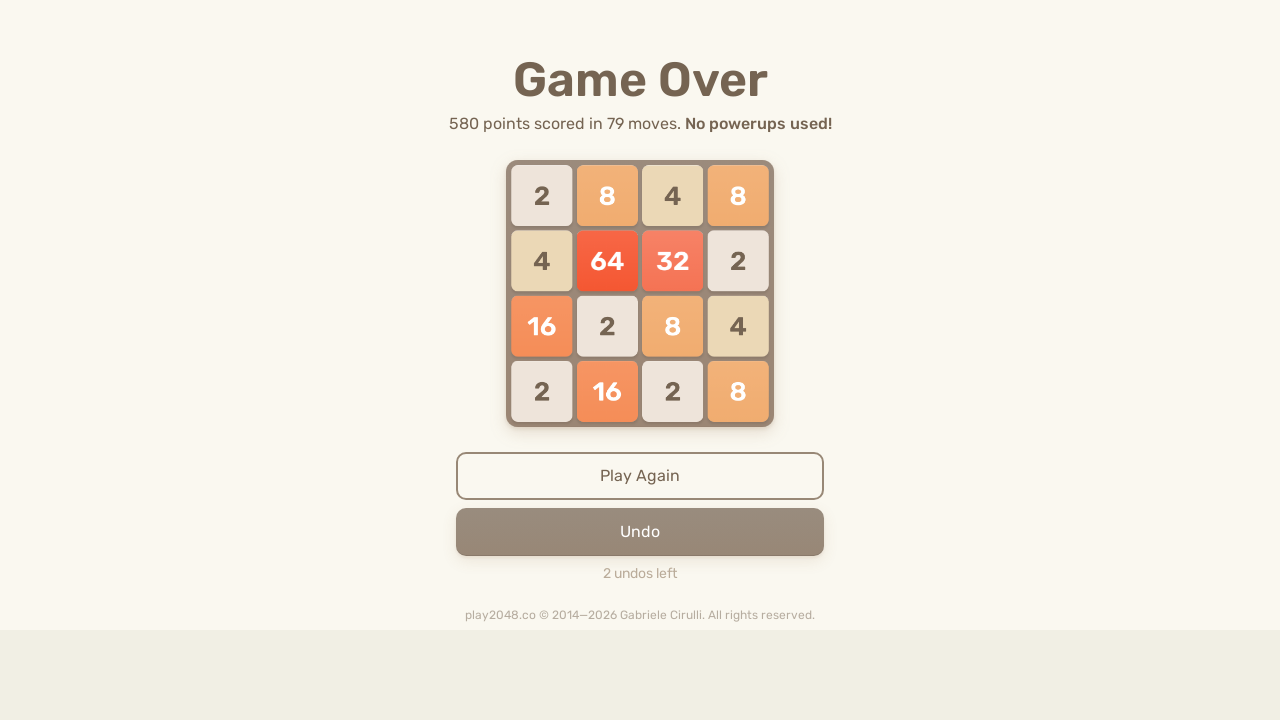

Pressed ArrowLeft key (iteration 35/200) on html
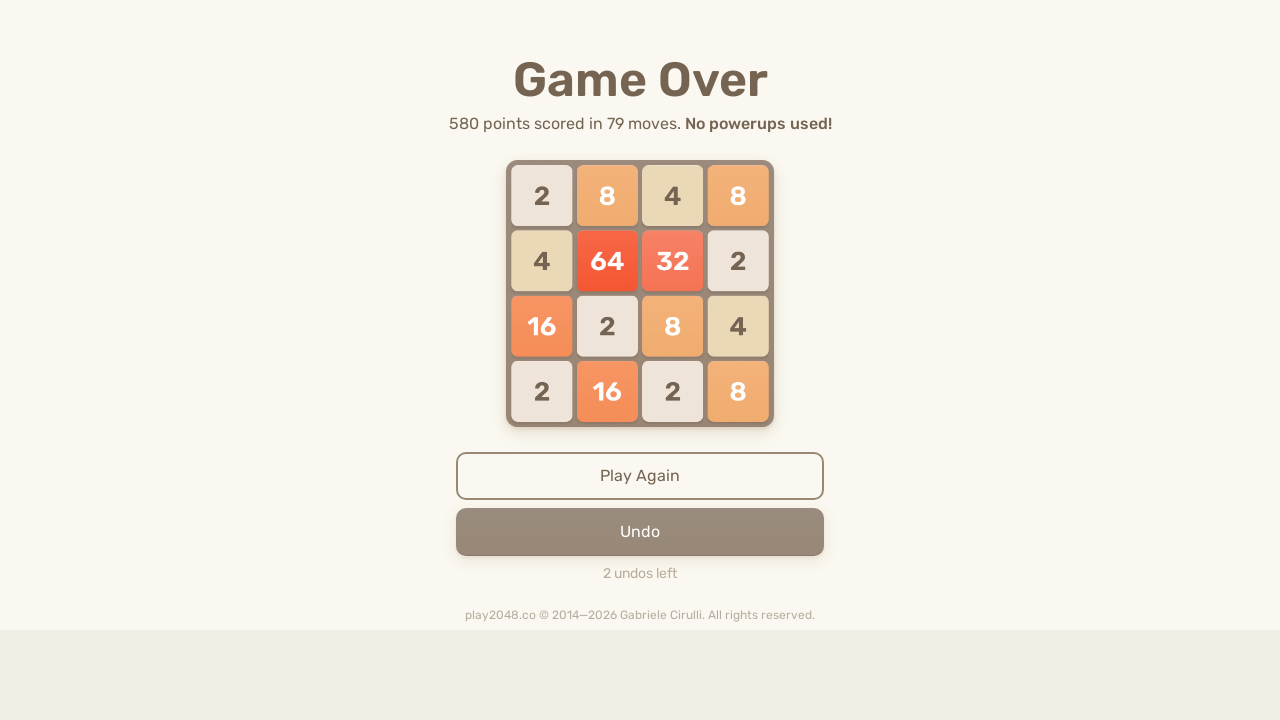

Pressed ArrowRight key (iteration 35/200) on html
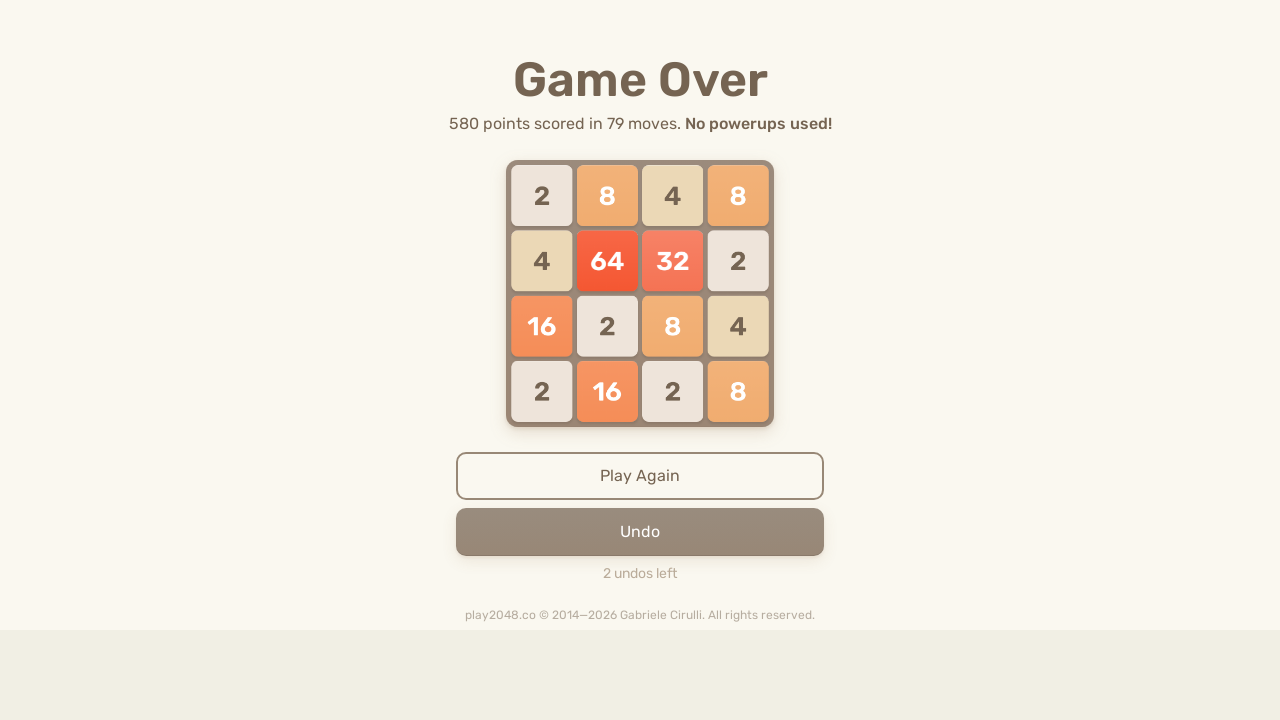

Pressed ArrowDown key (iteration 36/200) on html
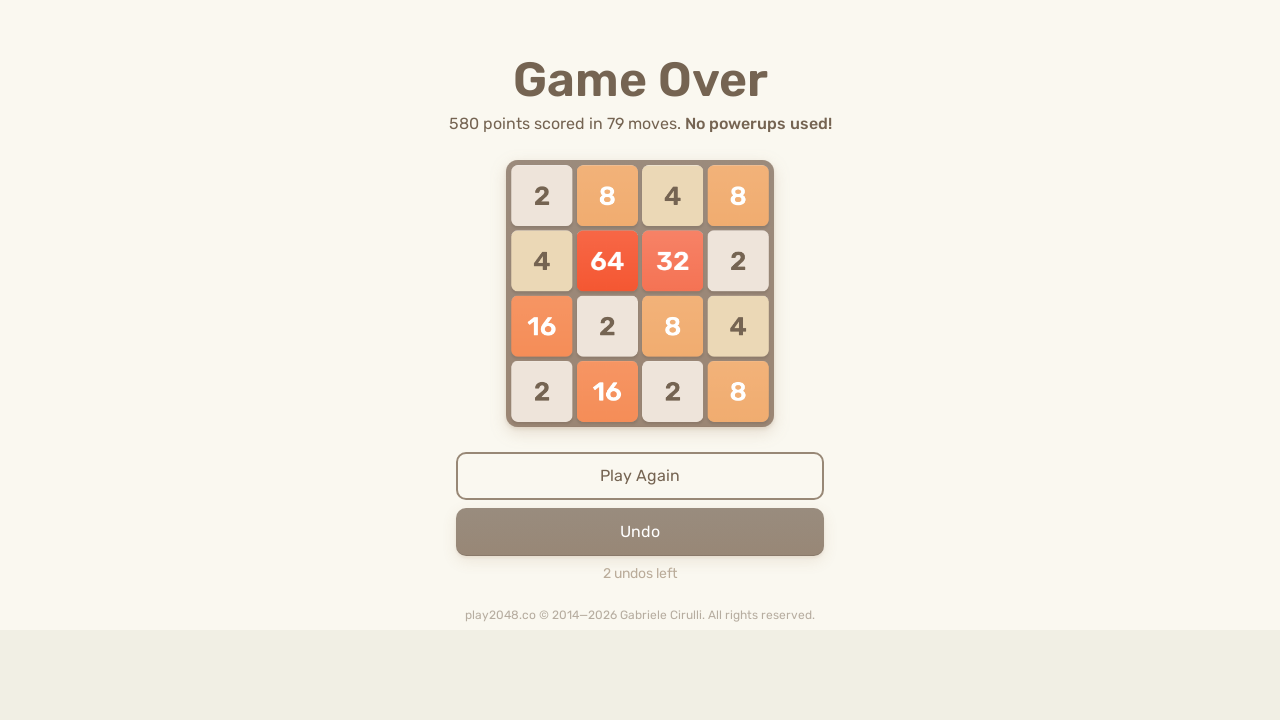

Pressed ArrowUp key (iteration 36/200) on html
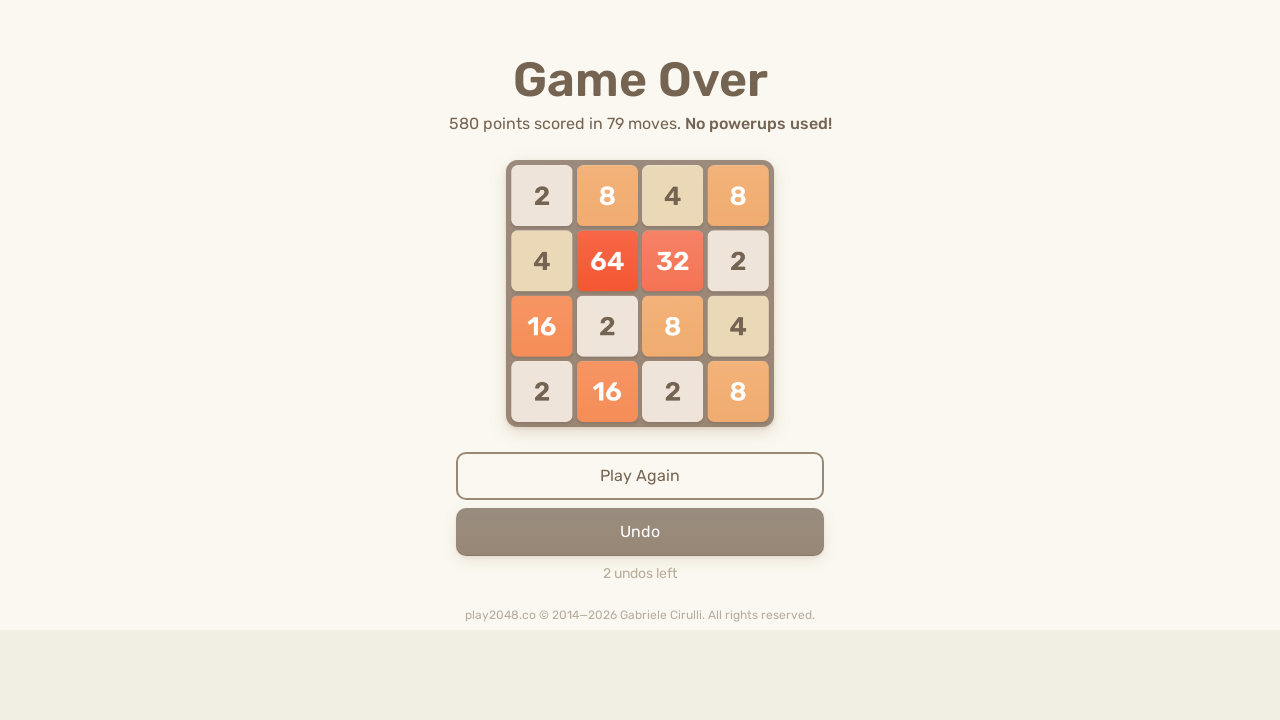

Pressed ArrowLeft key (iteration 36/200) on html
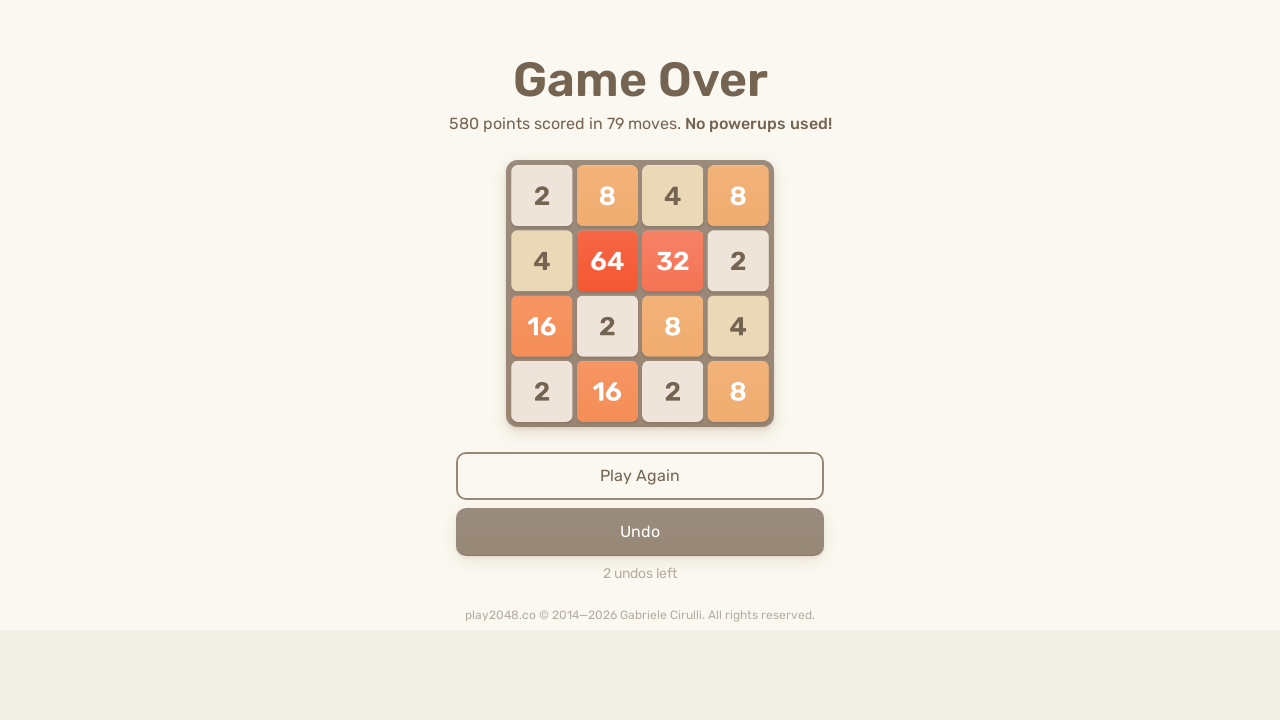

Pressed ArrowRight key (iteration 36/200) on html
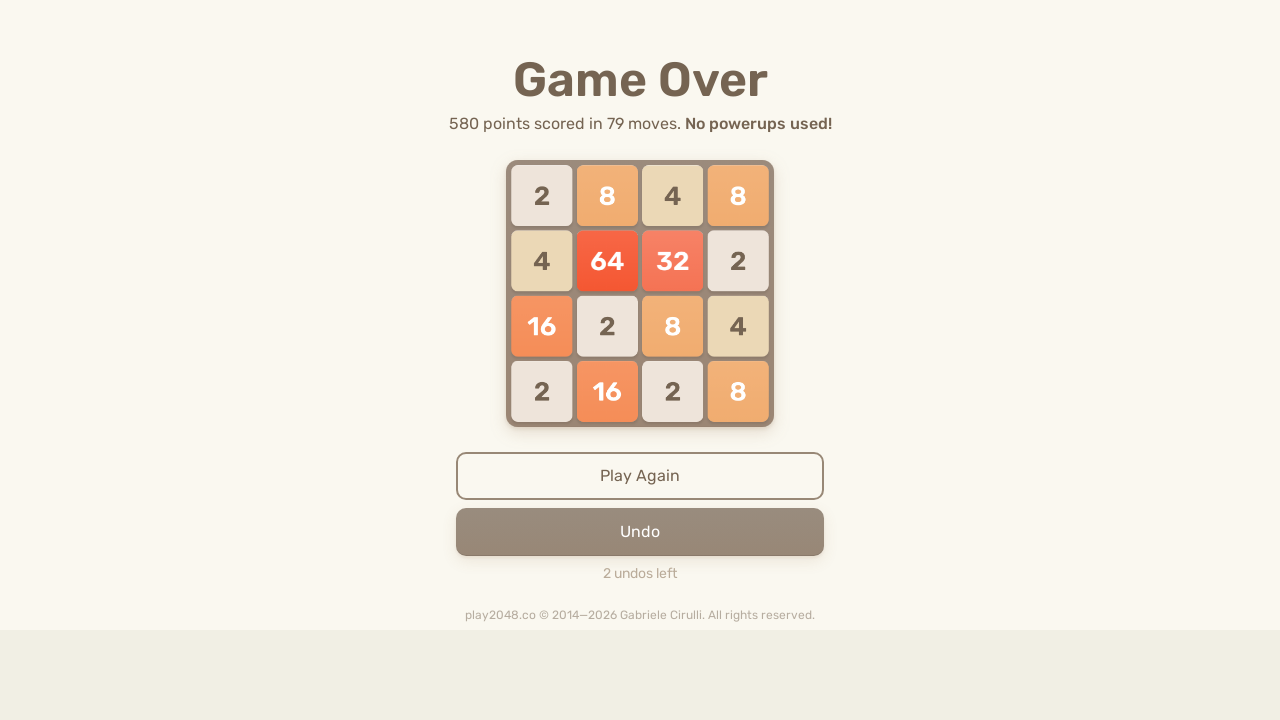

Pressed ArrowDown key (iteration 37/200) on html
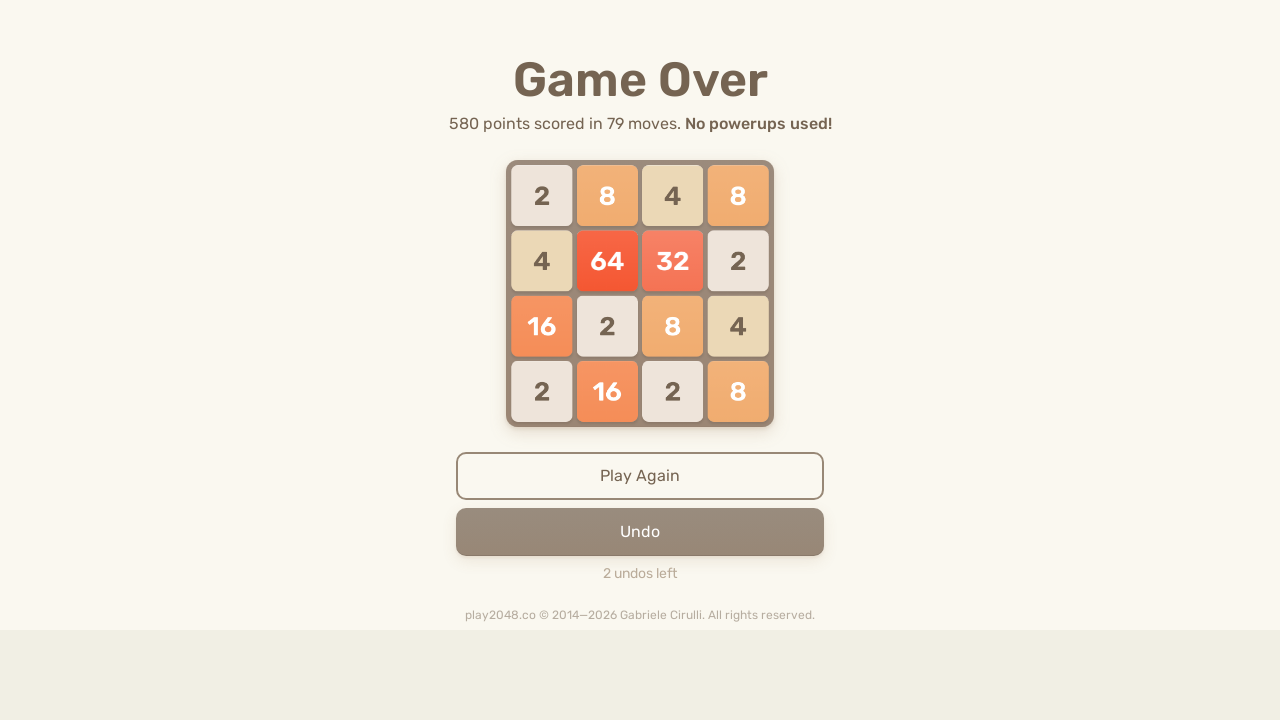

Pressed ArrowUp key (iteration 37/200) on html
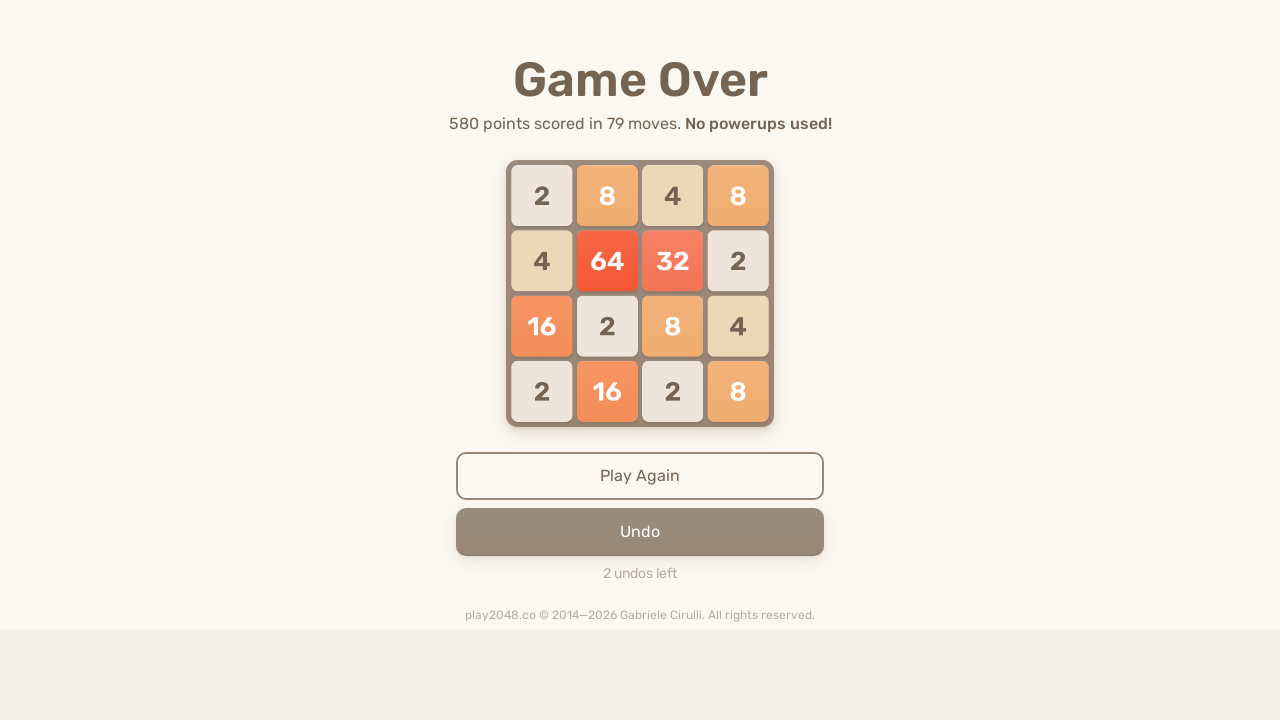

Pressed ArrowLeft key (iteration 37/200) on html
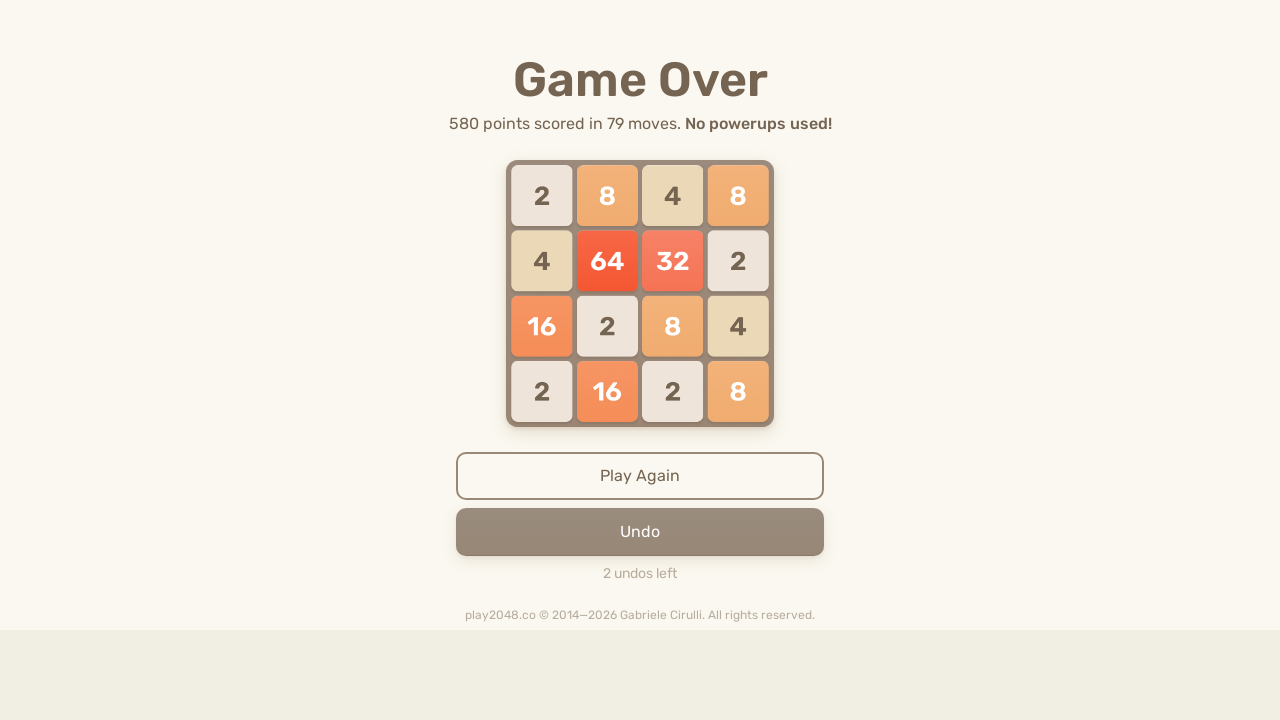

Pressed ArrowRight key (iteration 37/200) on html
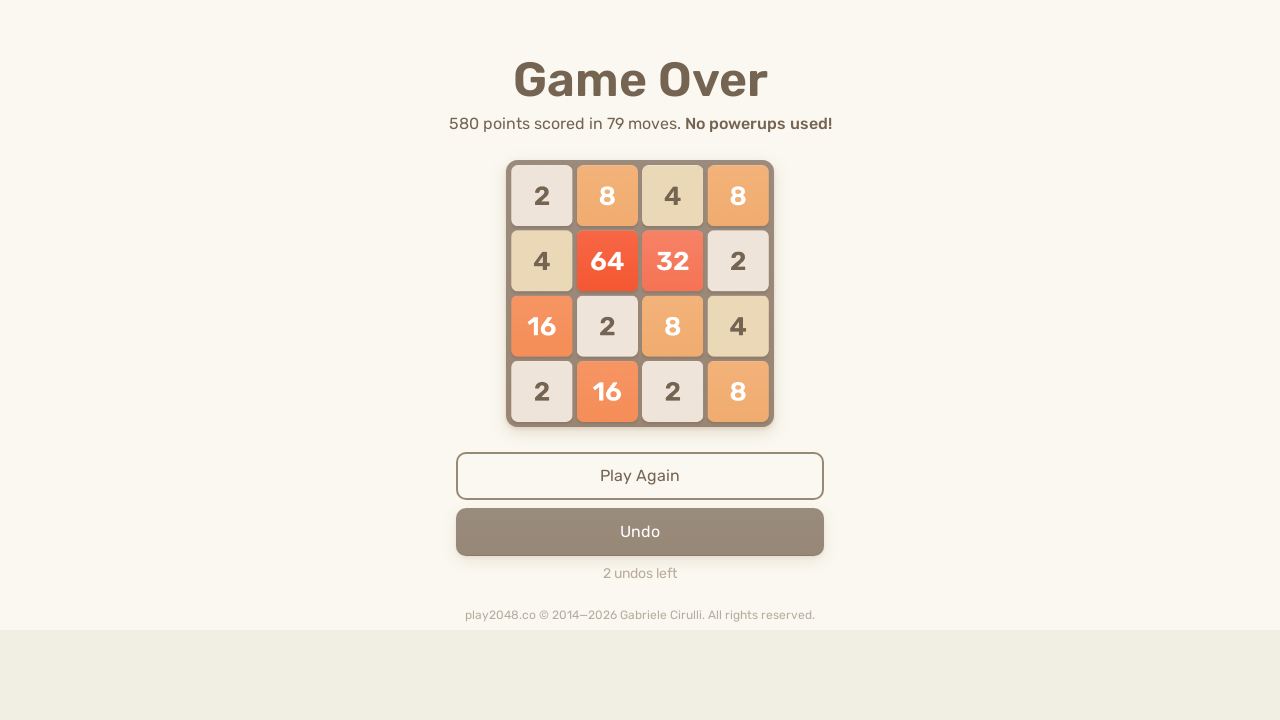

Pressed ArrowDown key (iteration 38/200) on html
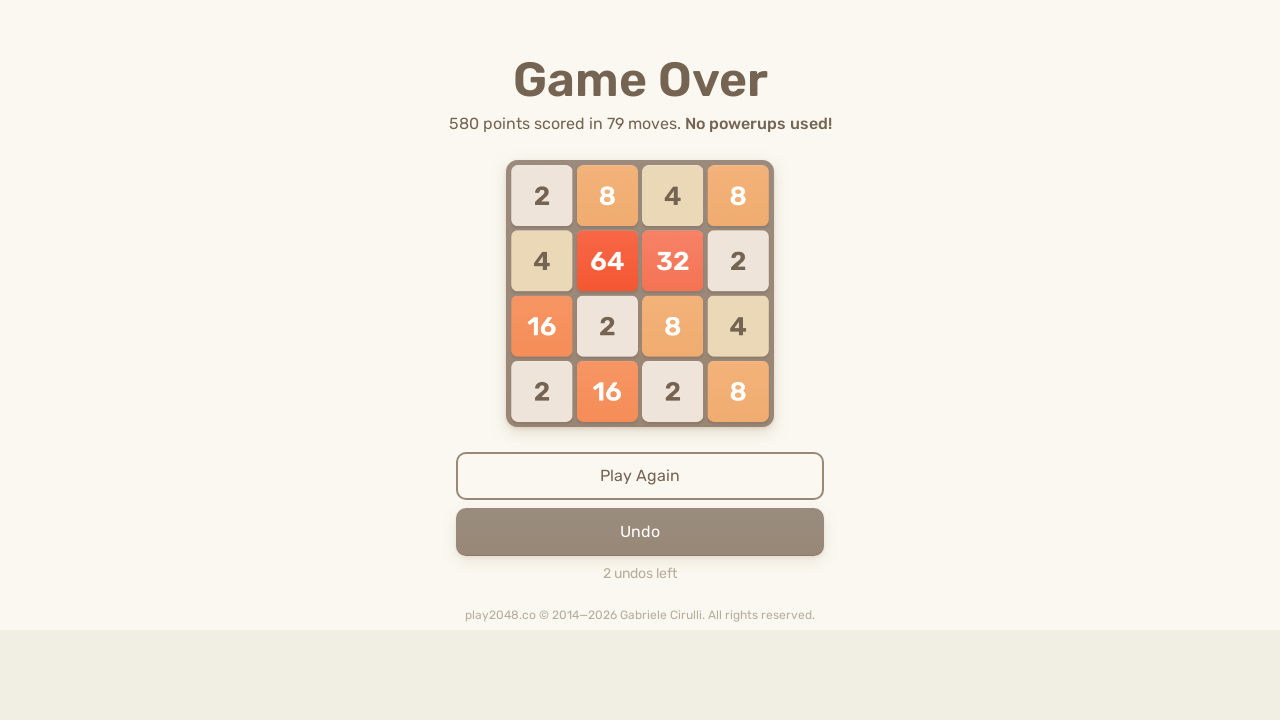

Pressed ArrowUp key (iteration 38/200) on html
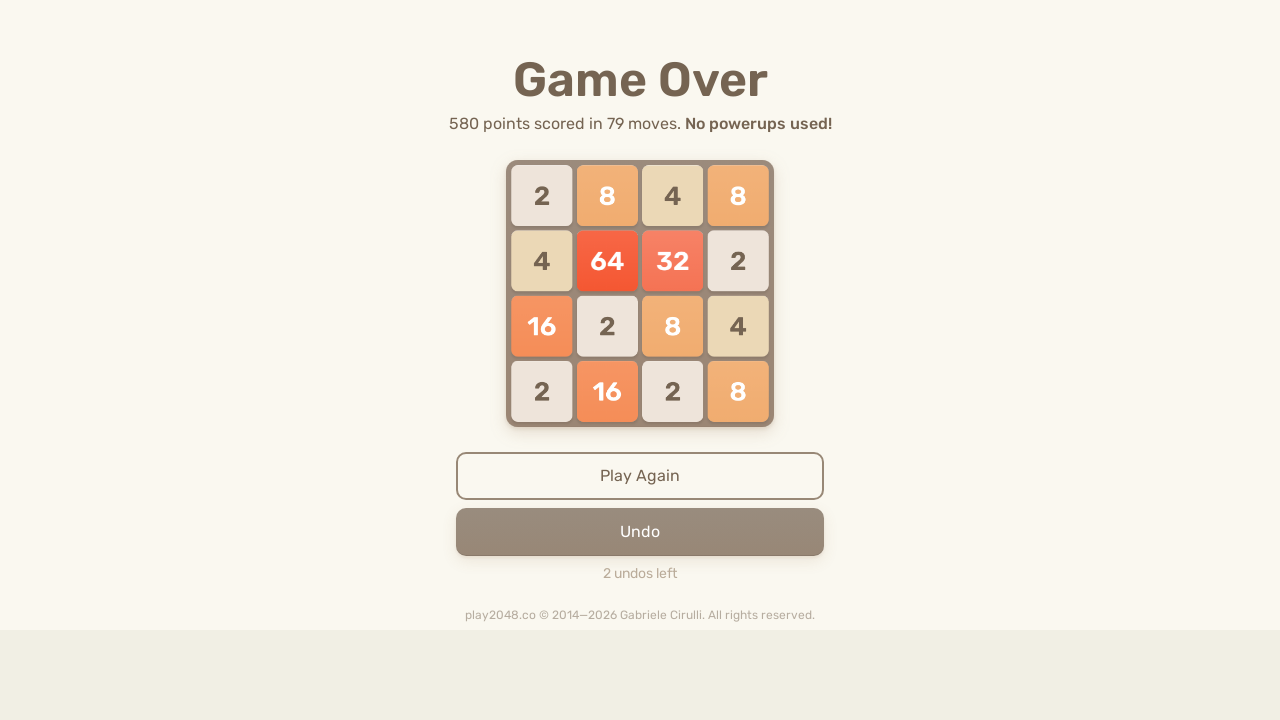

Pressed ArrowLeft key (iteration 38/200) on html
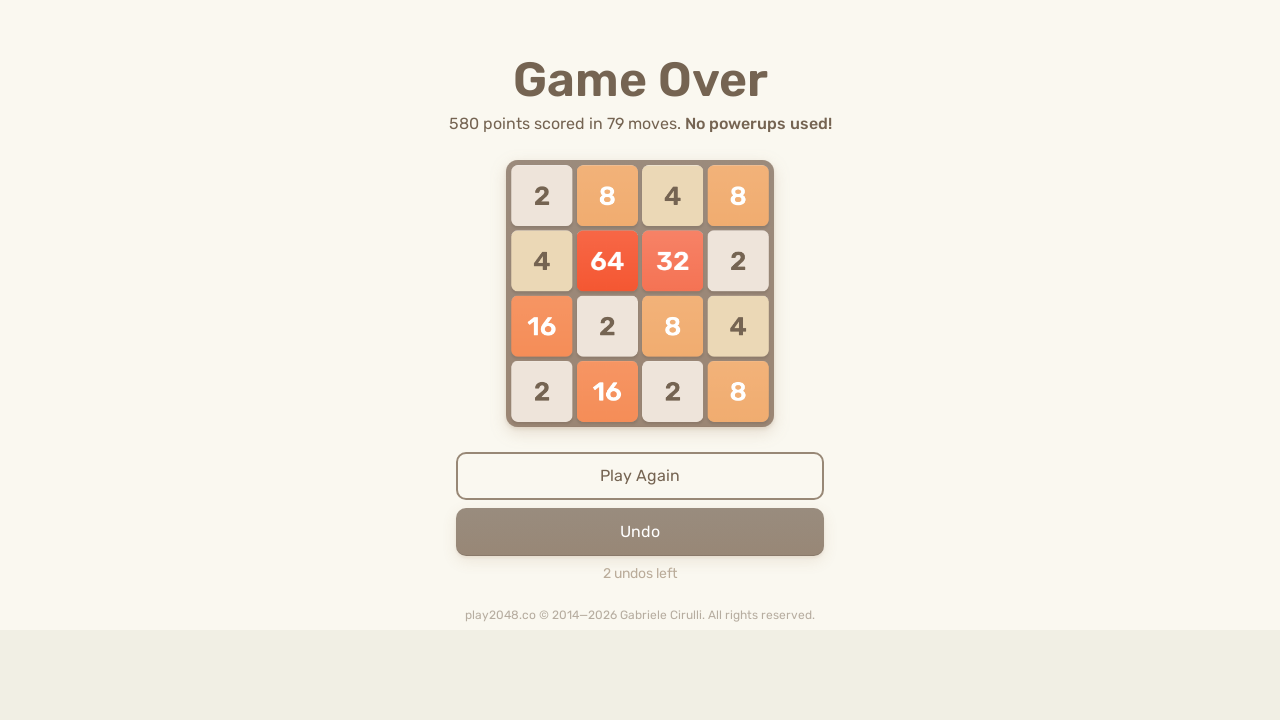

Pressed ArrowRight key (iteration 38/200) on html
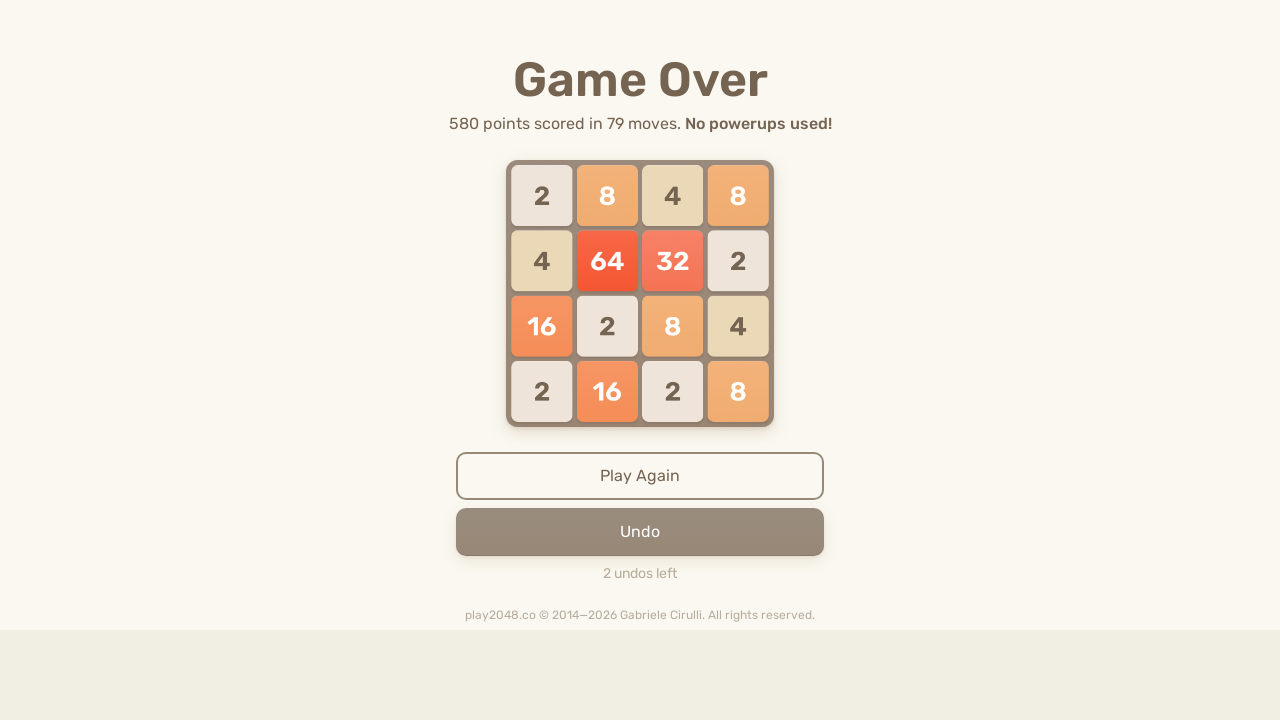

Pressed ArrowDown key (iteration 39/200) on html
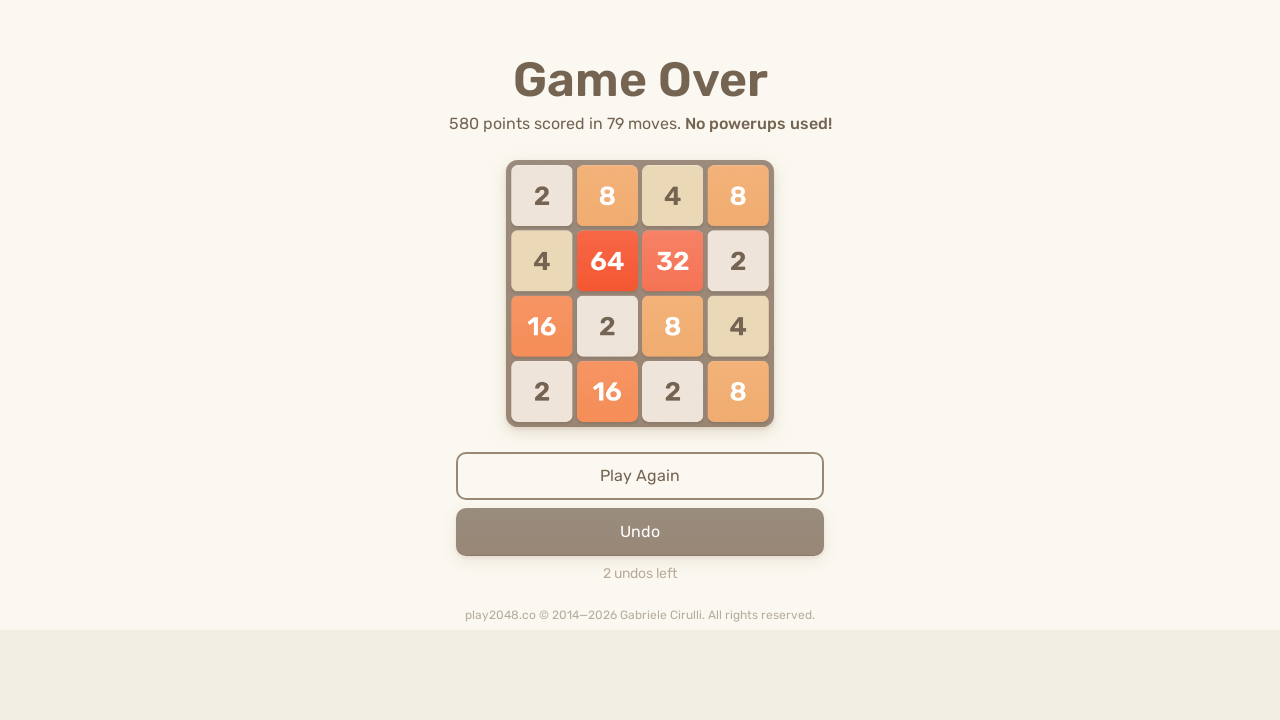

Pressed ArrowUp key (iteration 39/200) on html
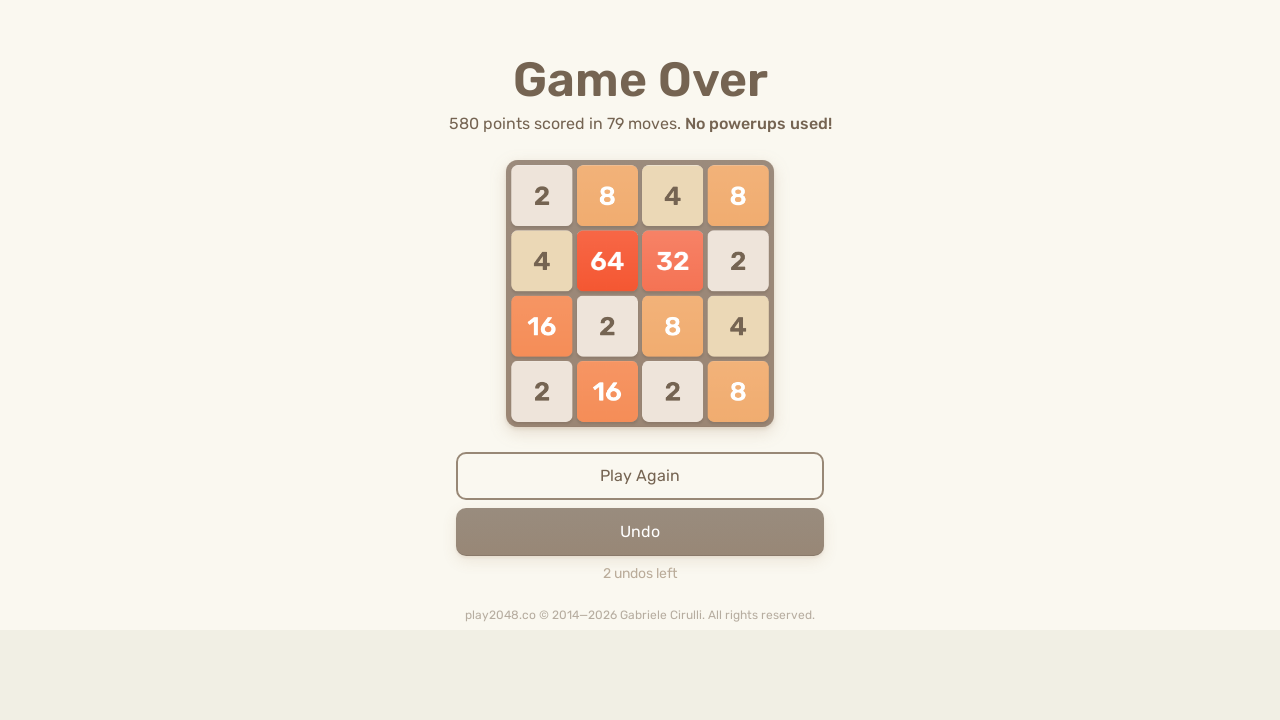

Pressed ArrowLeft key (iteration 39/200) on html
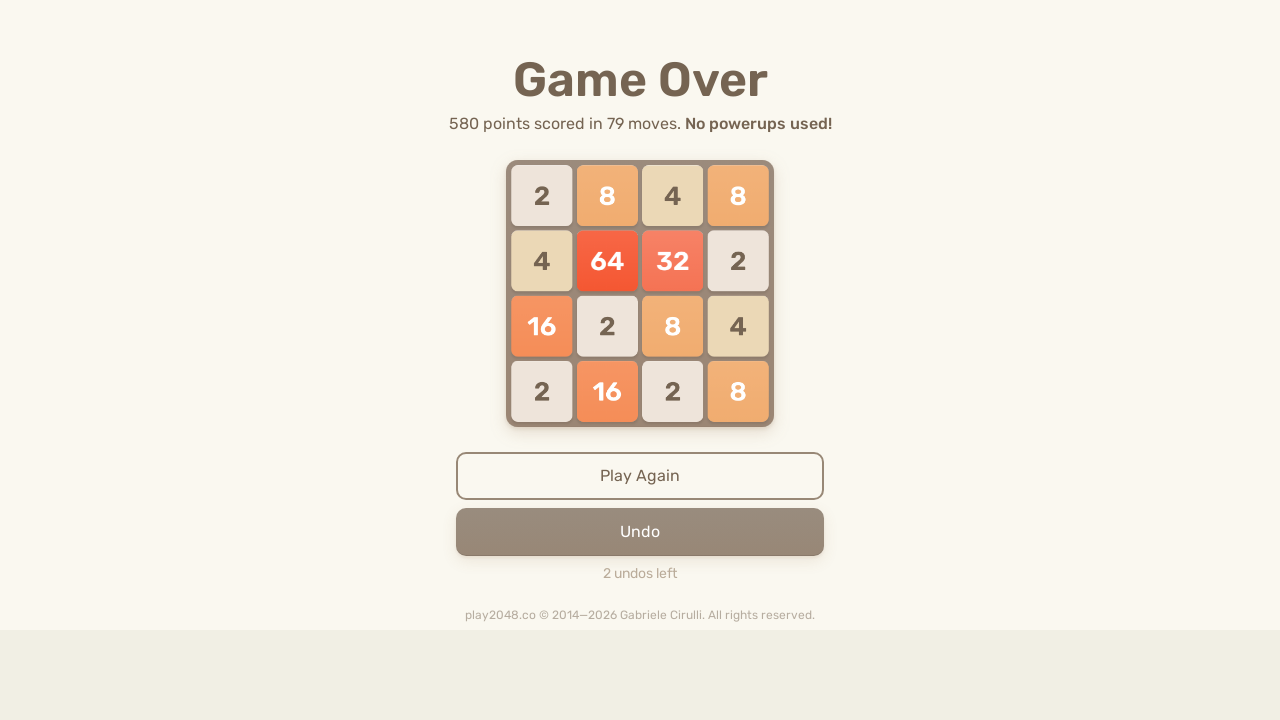

Pressed ArrowRight key (iteration 39/200) on html
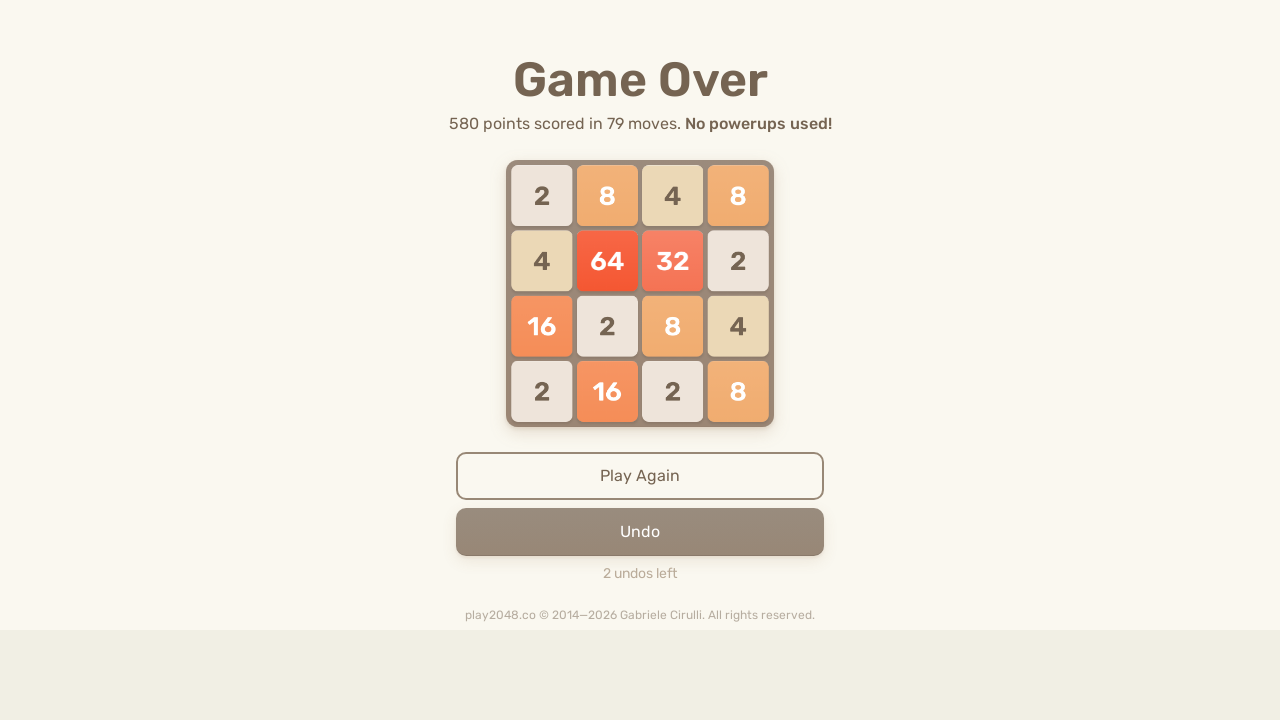

Pressed ArrowDown key (iteration 40/200) on html
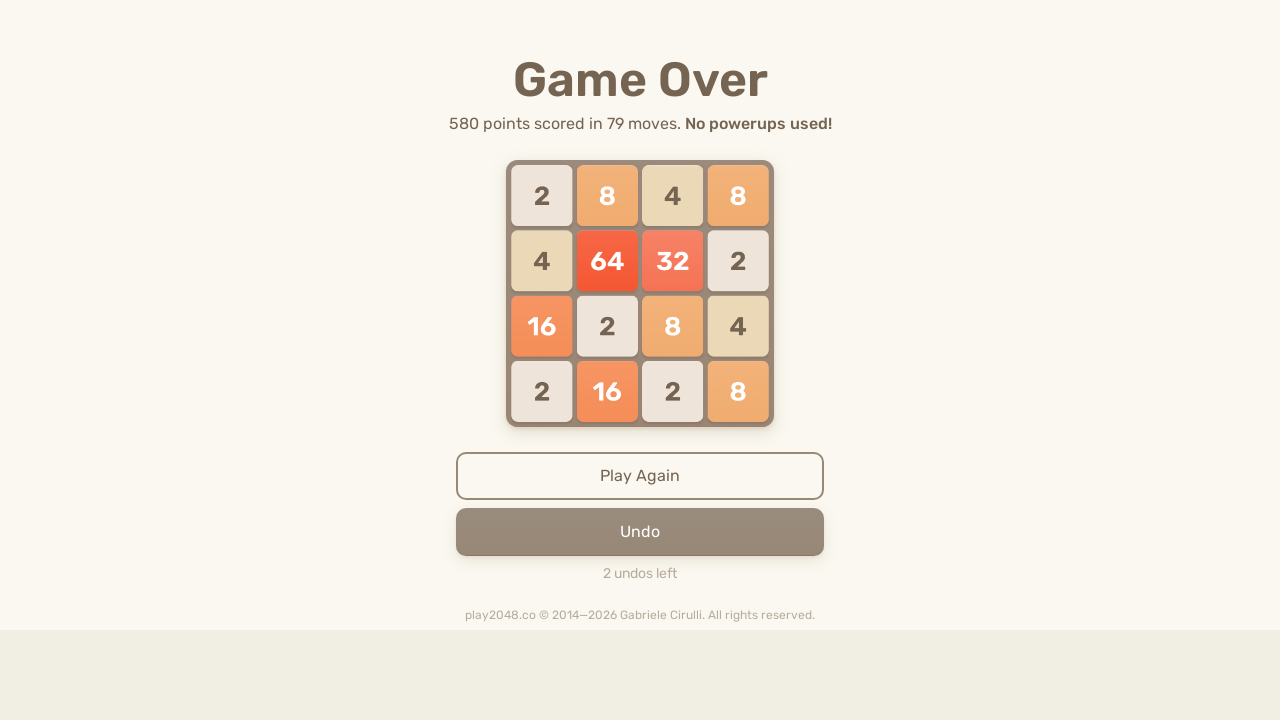

Pressed ArrowUp key (iteration 40/200) on html
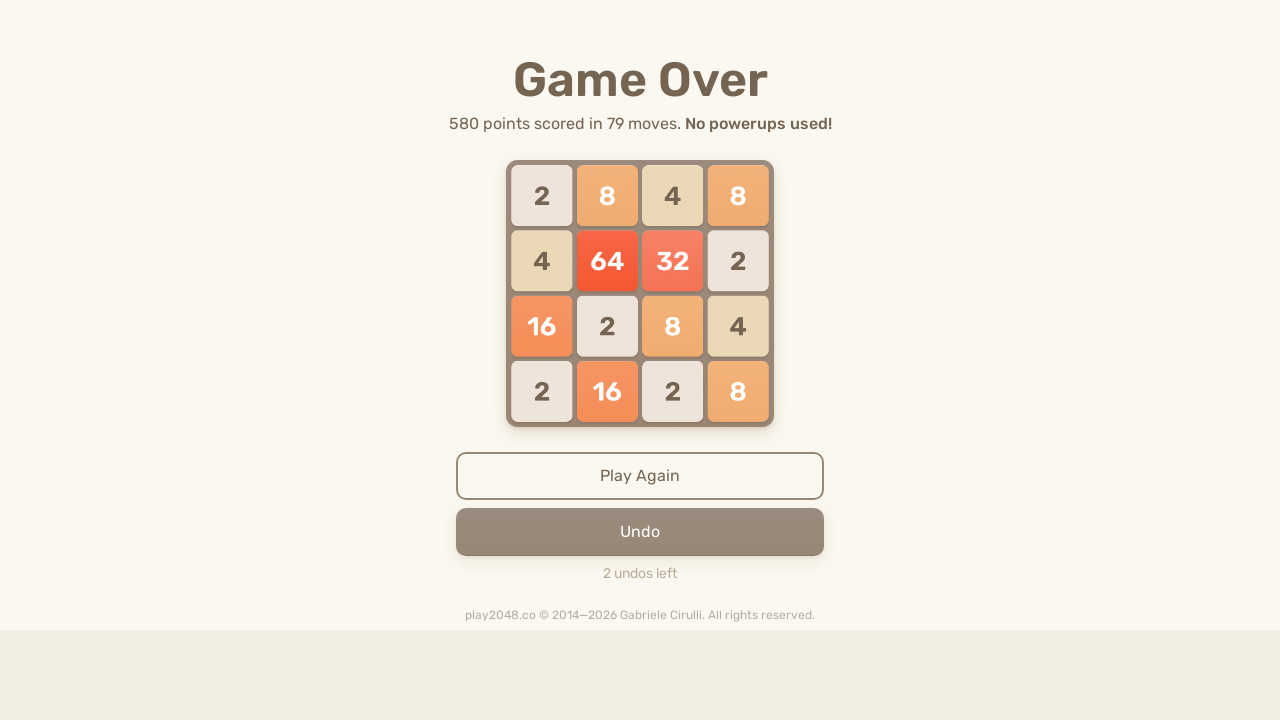

Pressed ArrowLeft key (iteration 40/200) on html
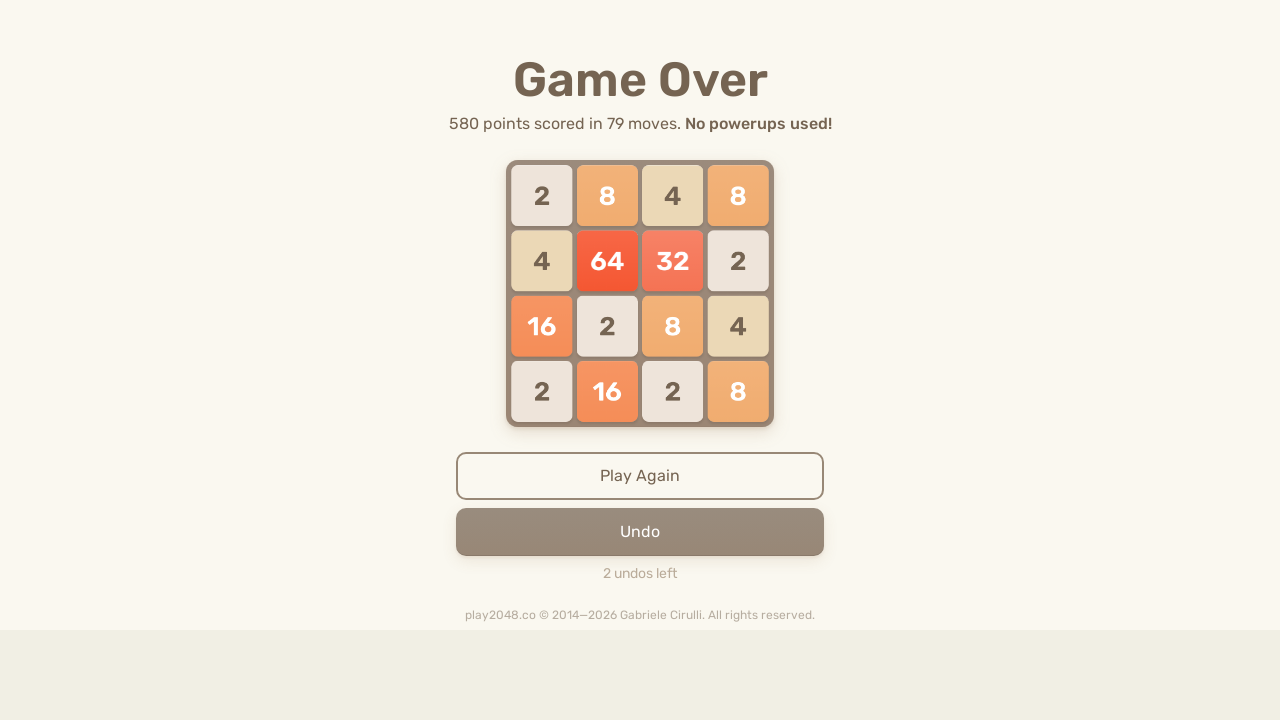

Pressed ArrowRight key (iteration 40/200) on html
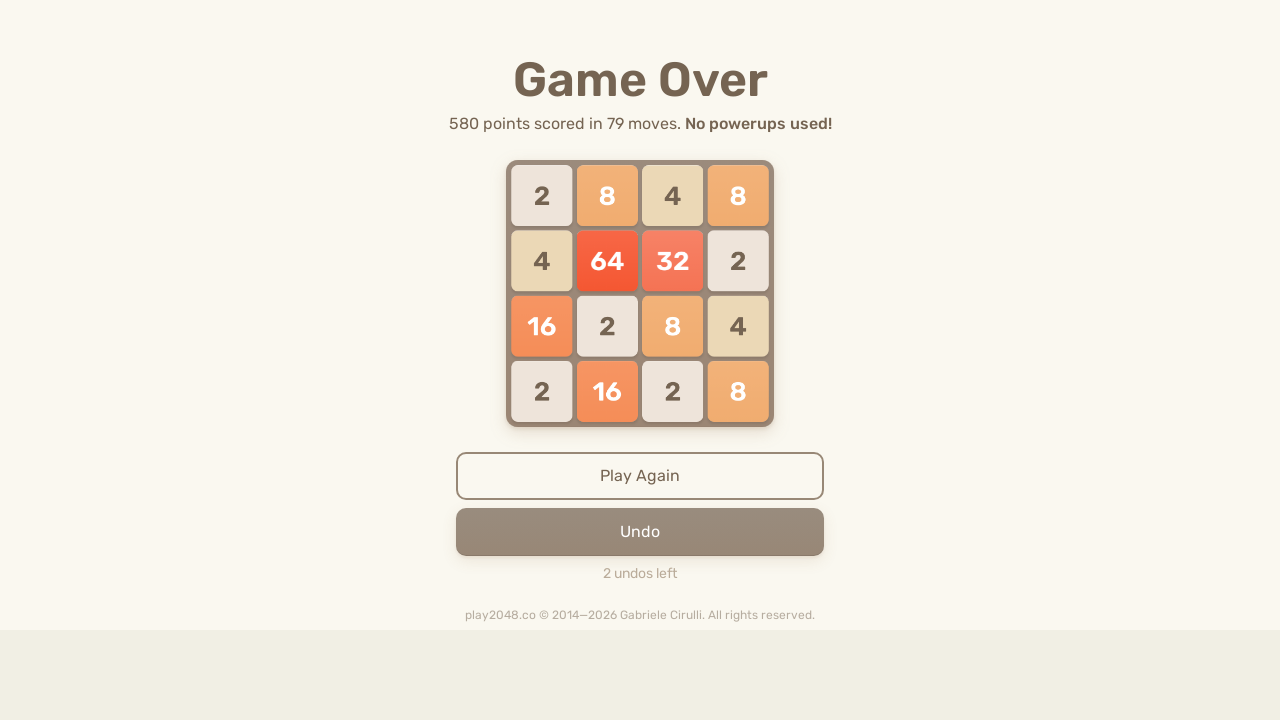

Pressed ArrowDown key (iteration 41/200) on html
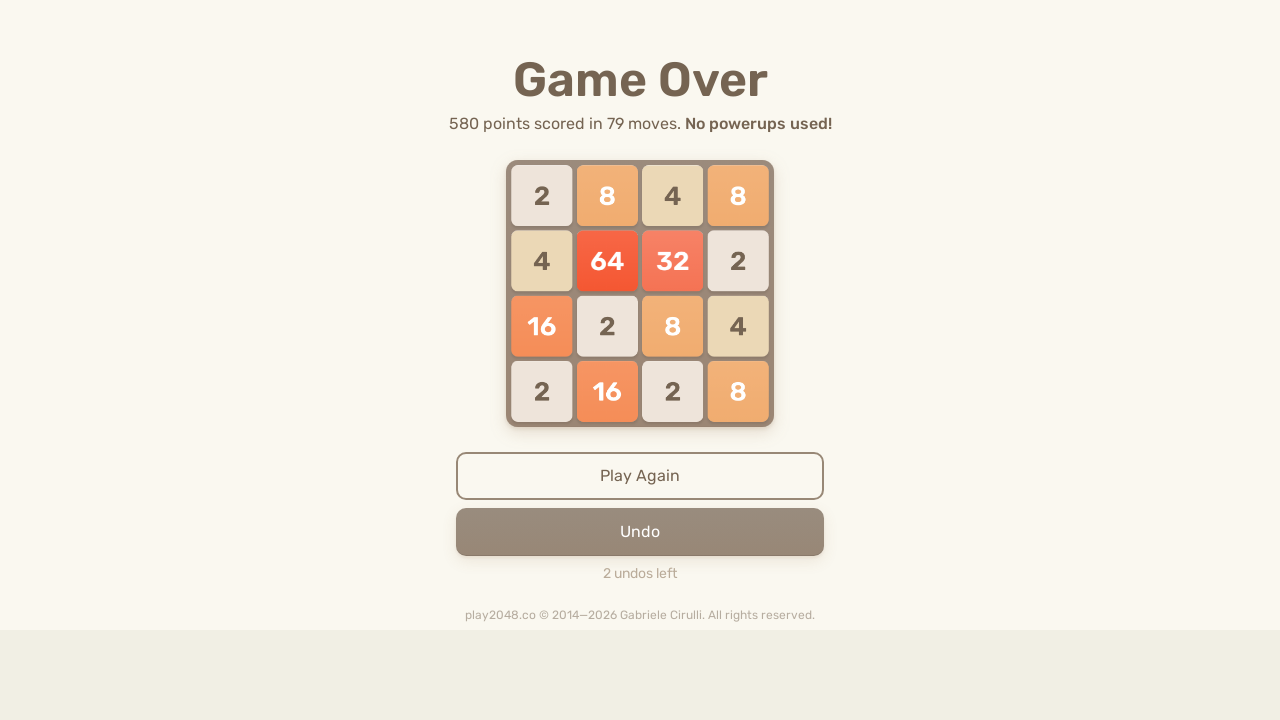

Pressed ArrowUp key (iteration 41/200) on html
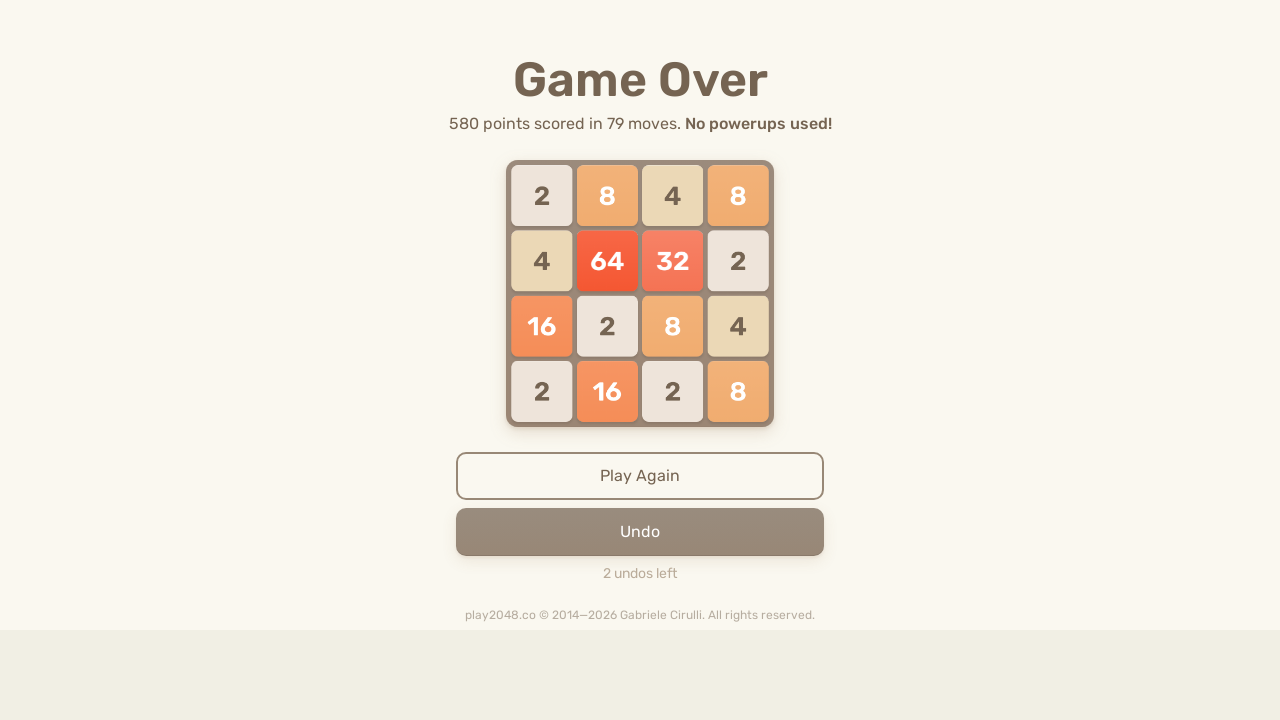

Pressed ArrowLeft key (iteration 41/200) on html
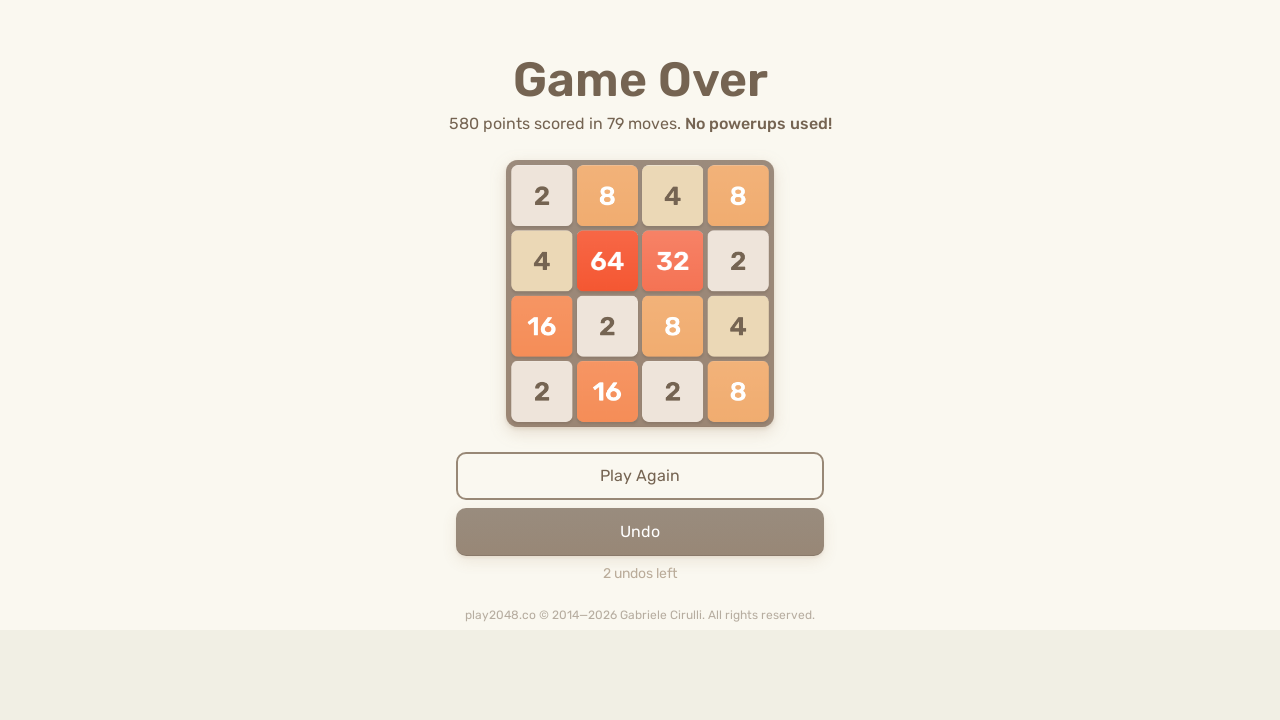

Pressed ArrowRight key (iteration 41/200) on html
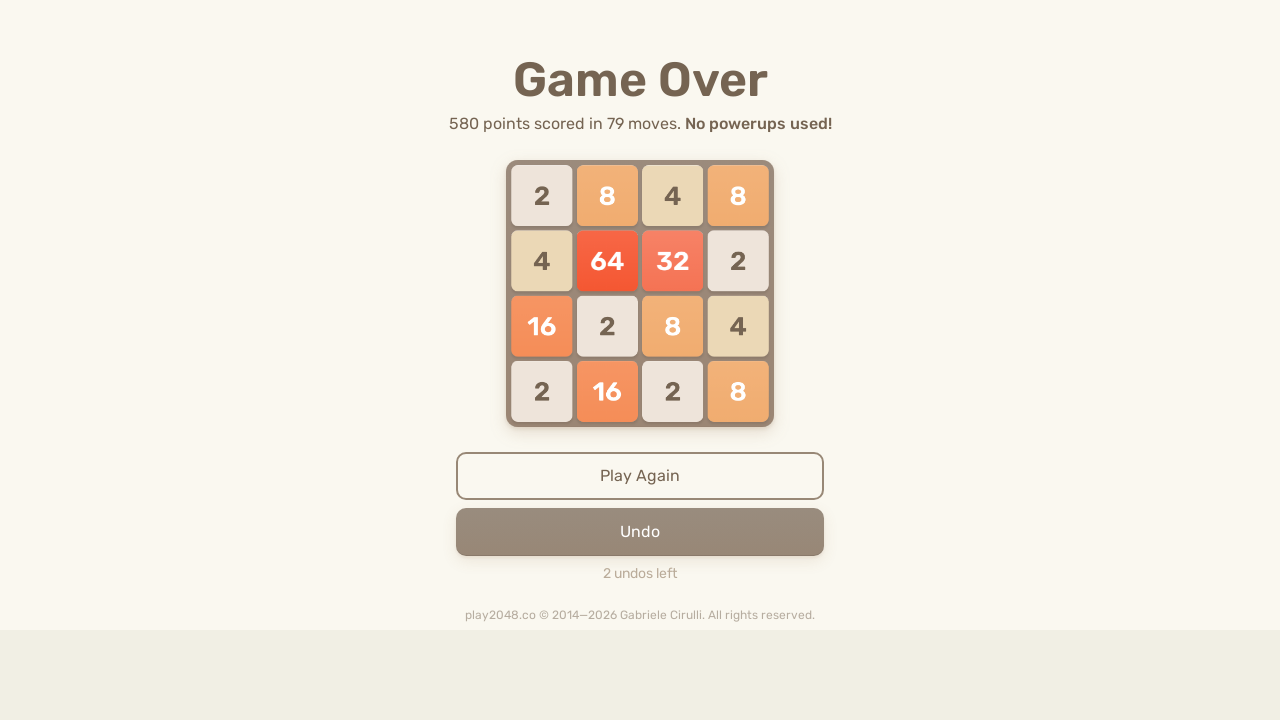

Pressed ArrowDown key (iteration 42/200) on html
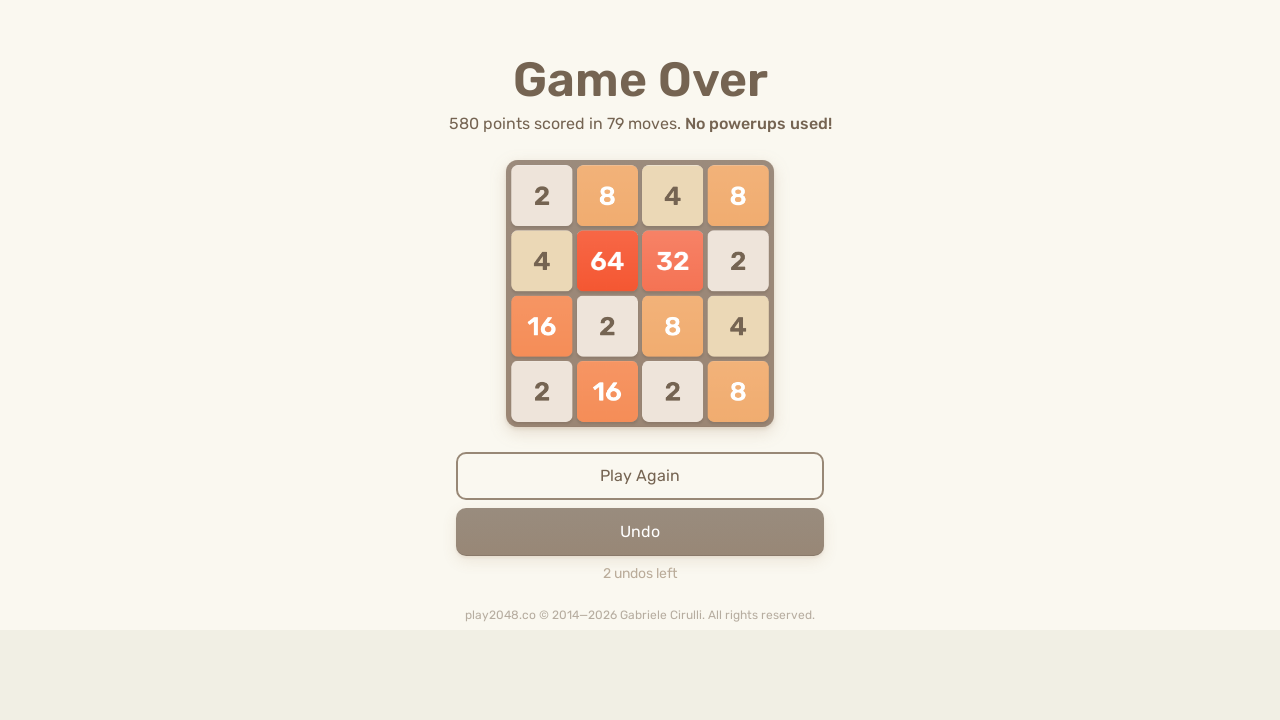

Pressed ArrowUp key (iteration 42/200) on html
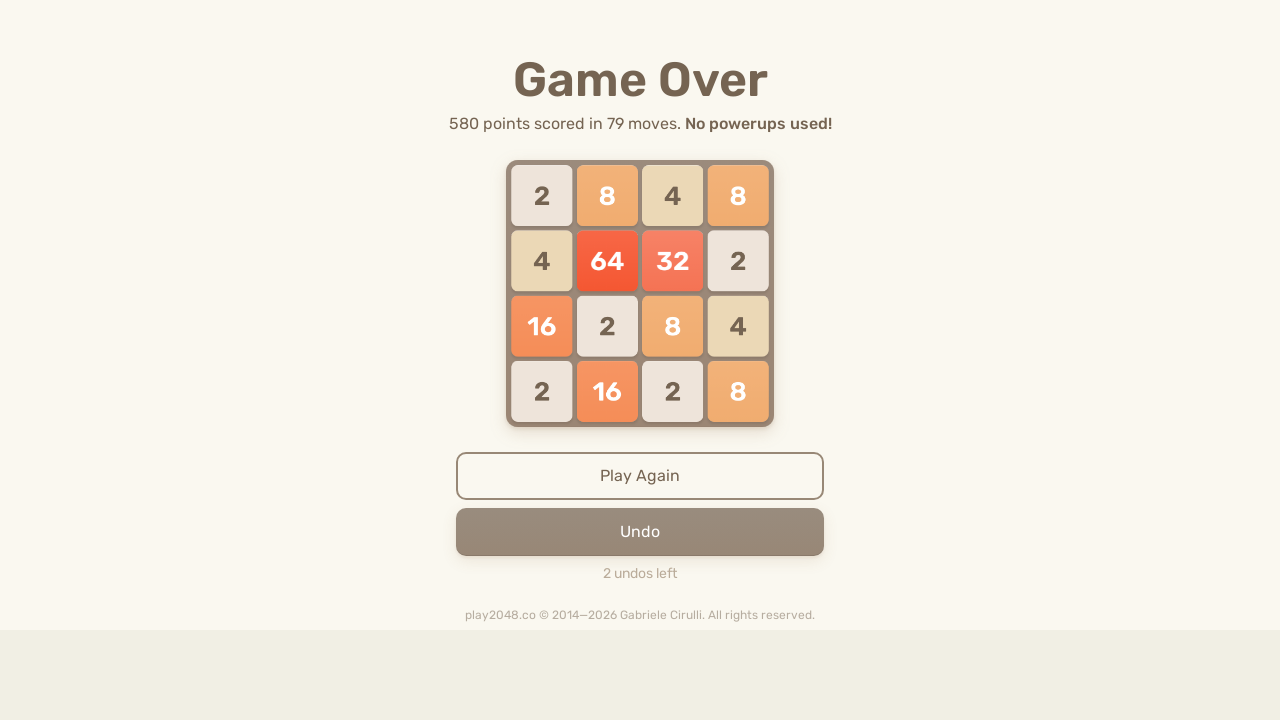

Pressed ArrowLeft key (iteration 42/200) on html
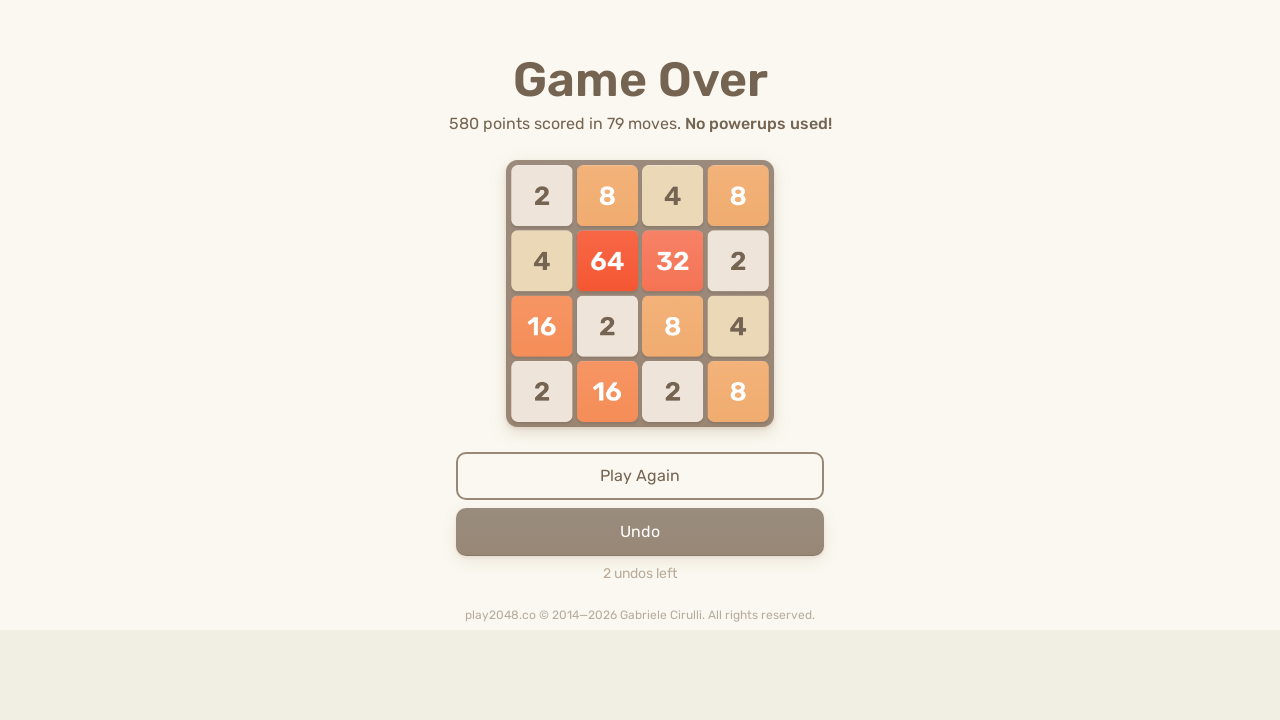

Pressed ArrowRight key (iteration 42/200) on html
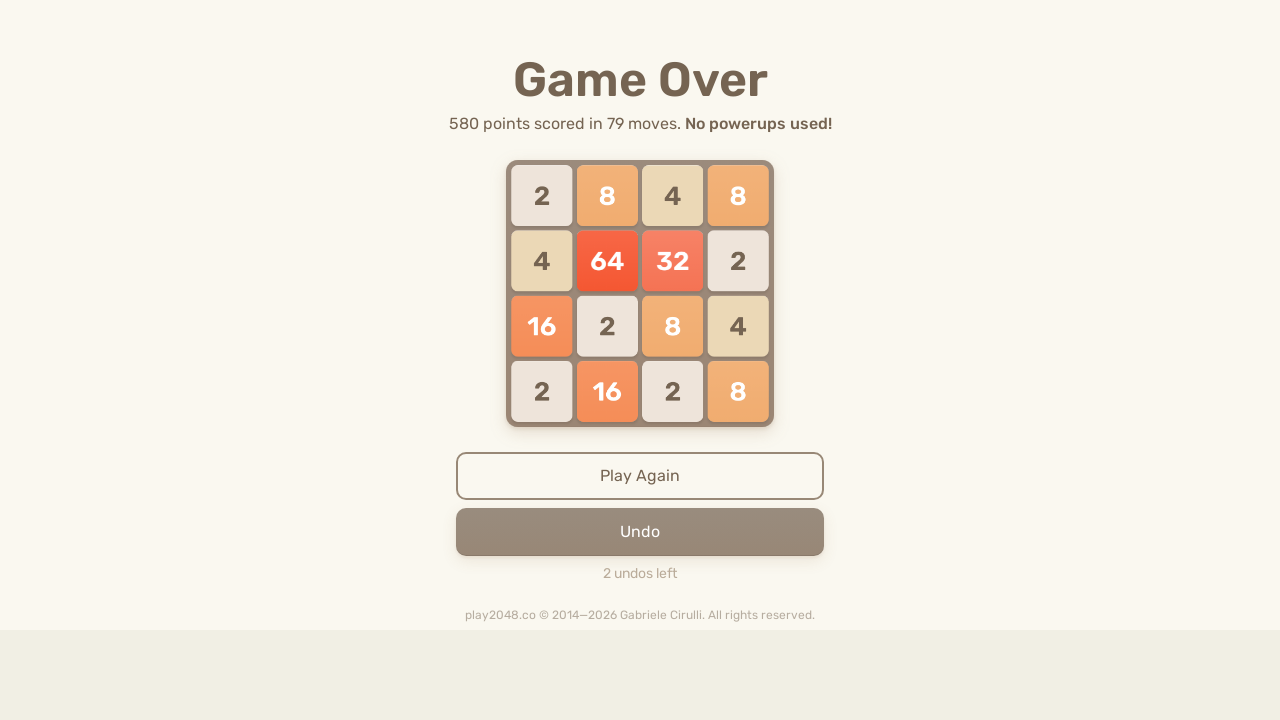

Pressed ArrowDown key (iteration 43/200) on html
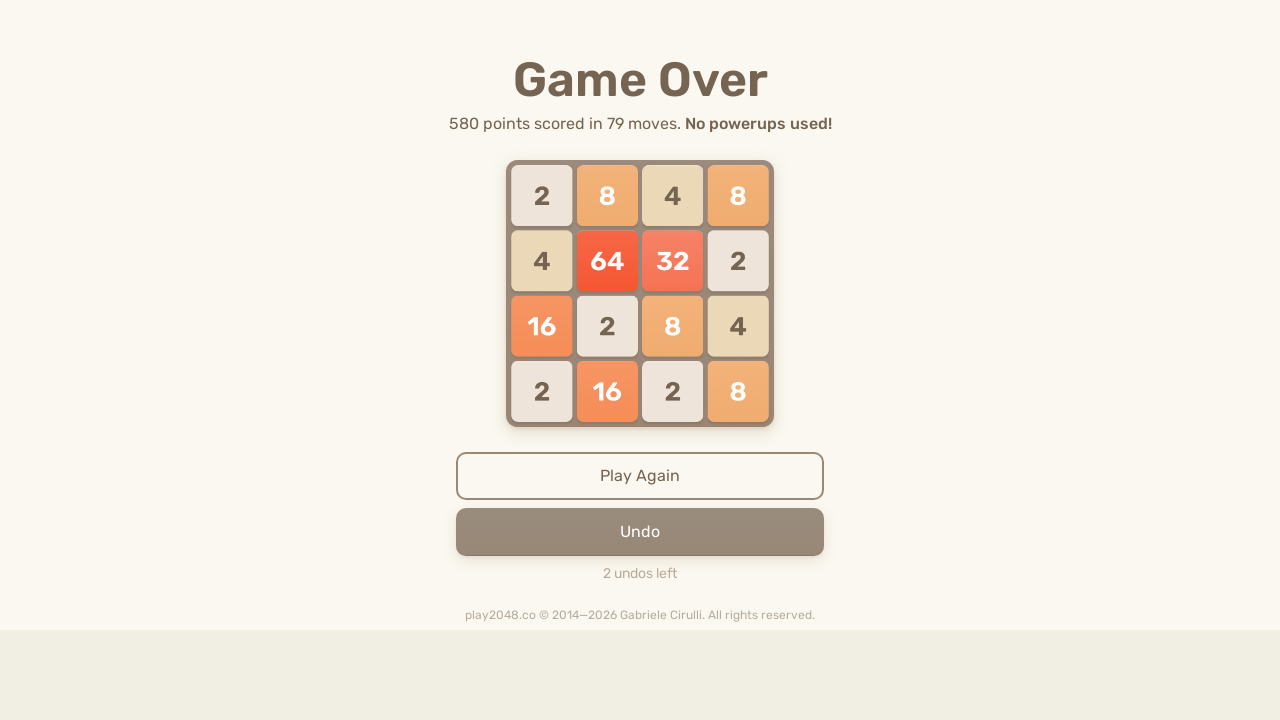

Pressed ArrowUp key (iteration 43/200) on html
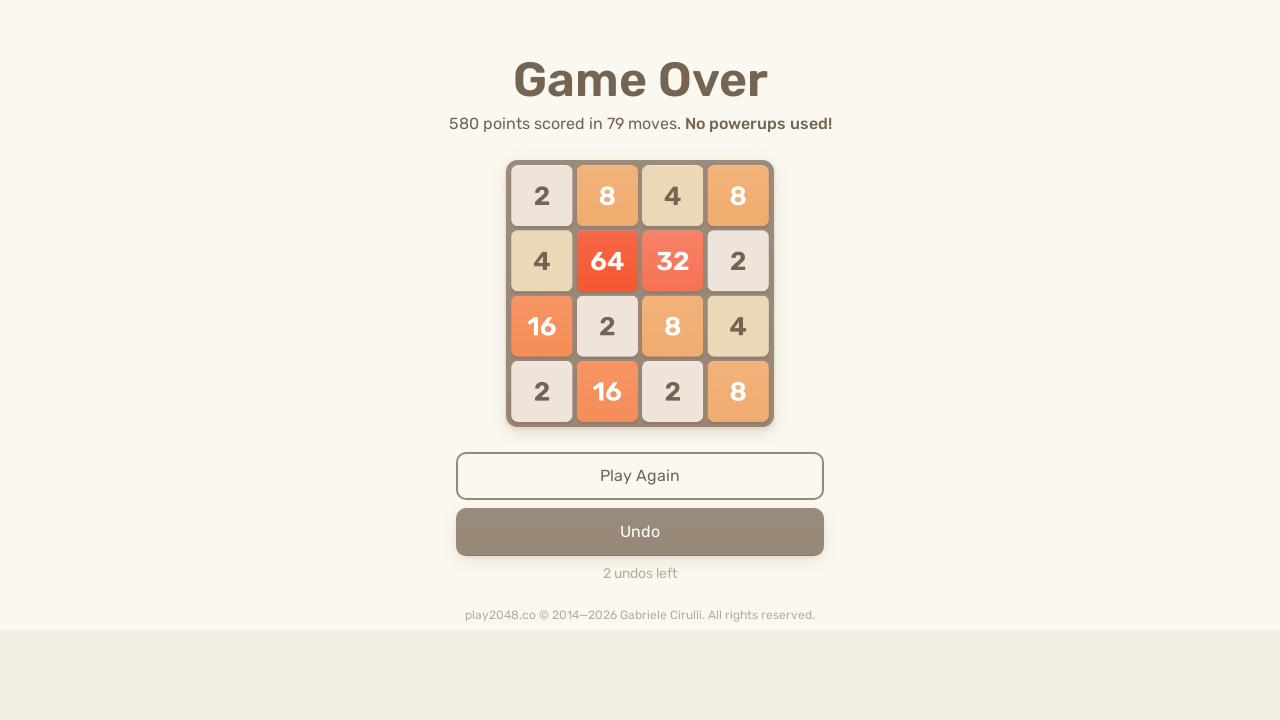

Pressed ArrowLeft key (iteration 43/200) on html
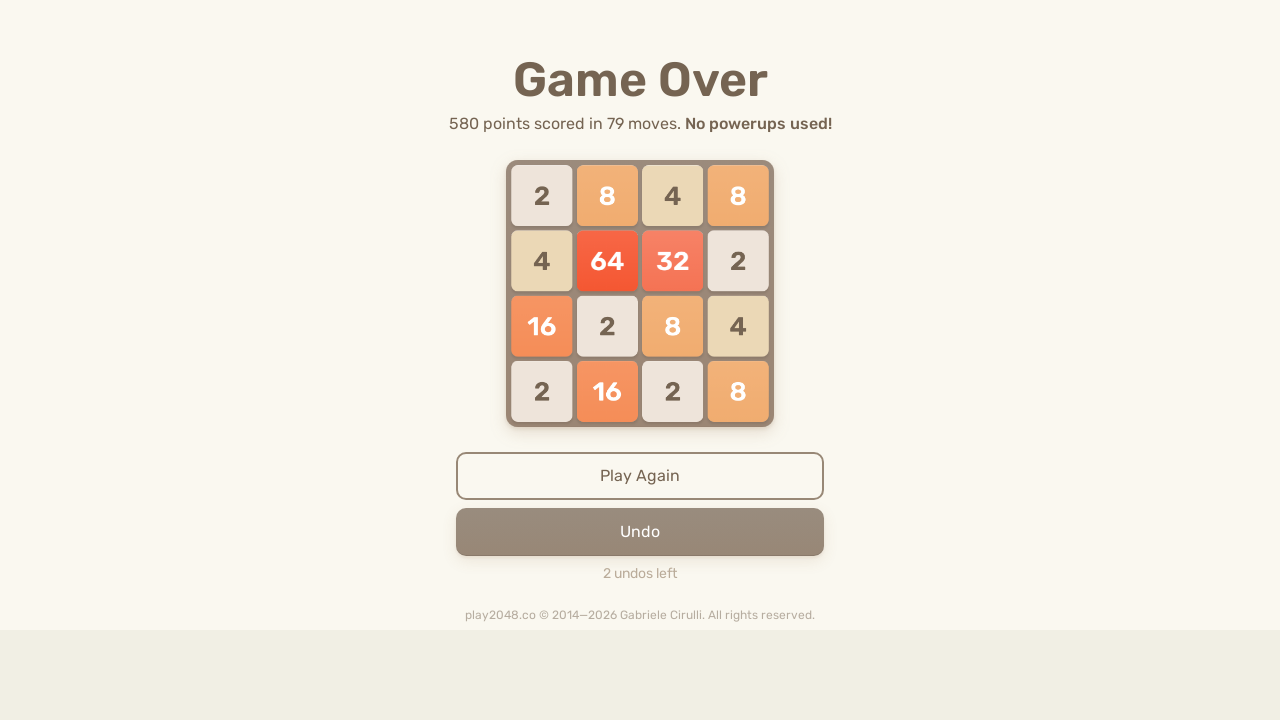

Pressed ArrowRight key (iteration 43/200) on html
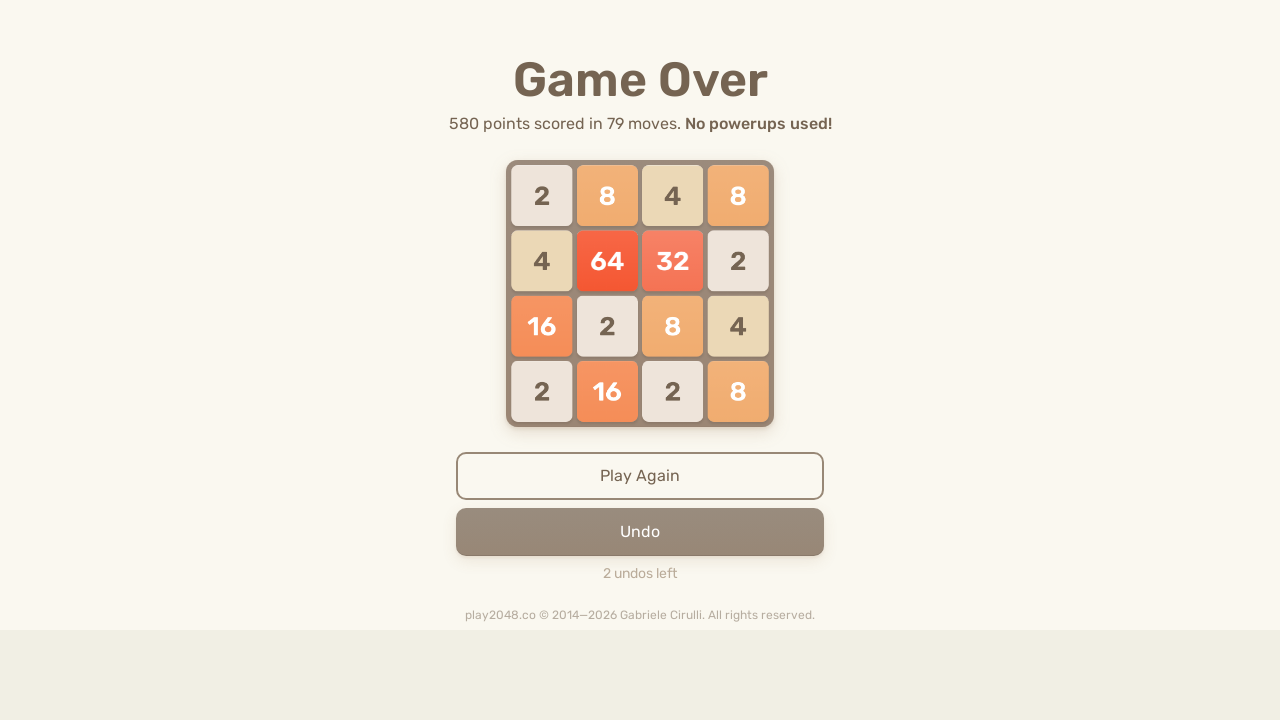

Pressed ArrowDown key (iteration 44/200) on html
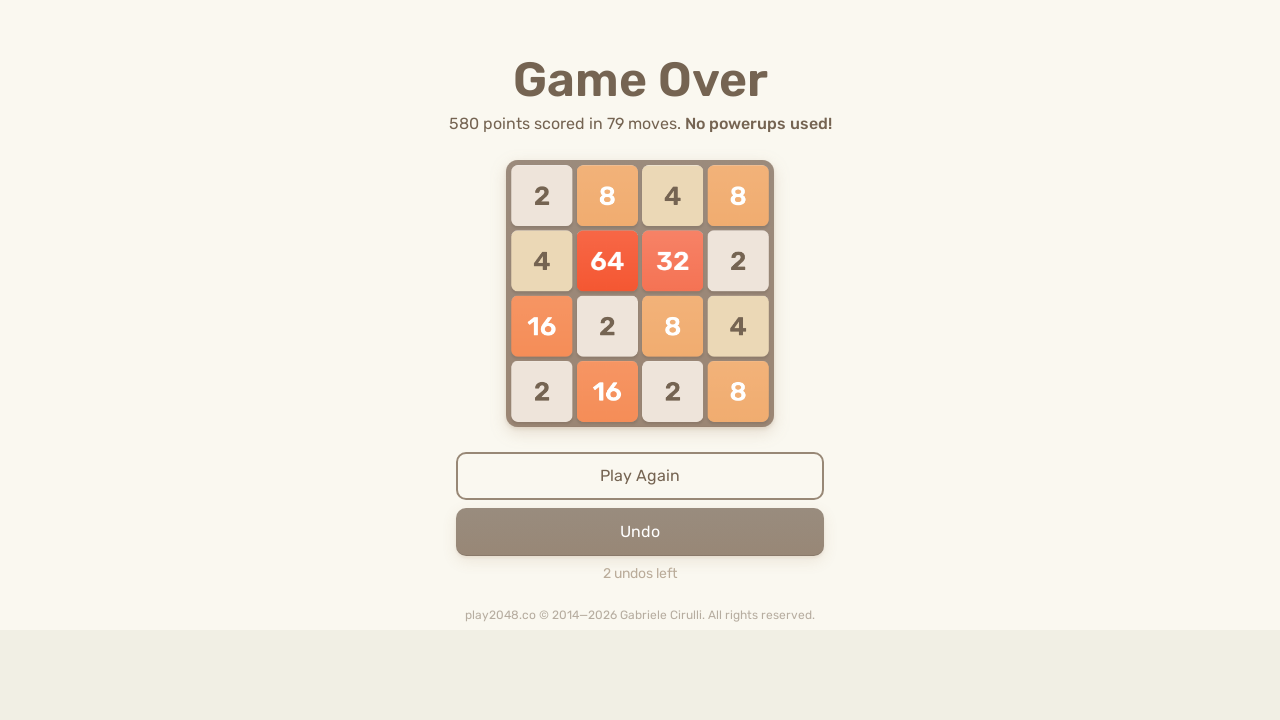

Pressed ArrowUp key (iteration 44/200) on html
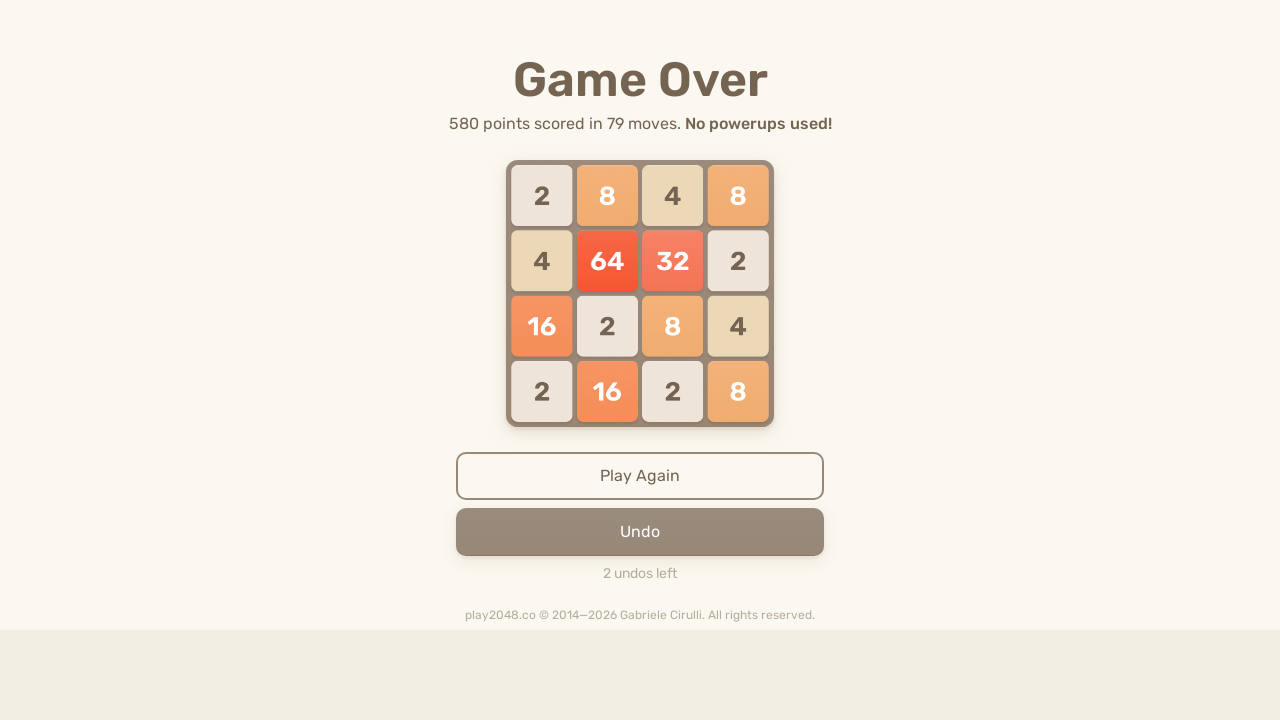

Pressed ArrowLeft key (iteration 44/200) on html
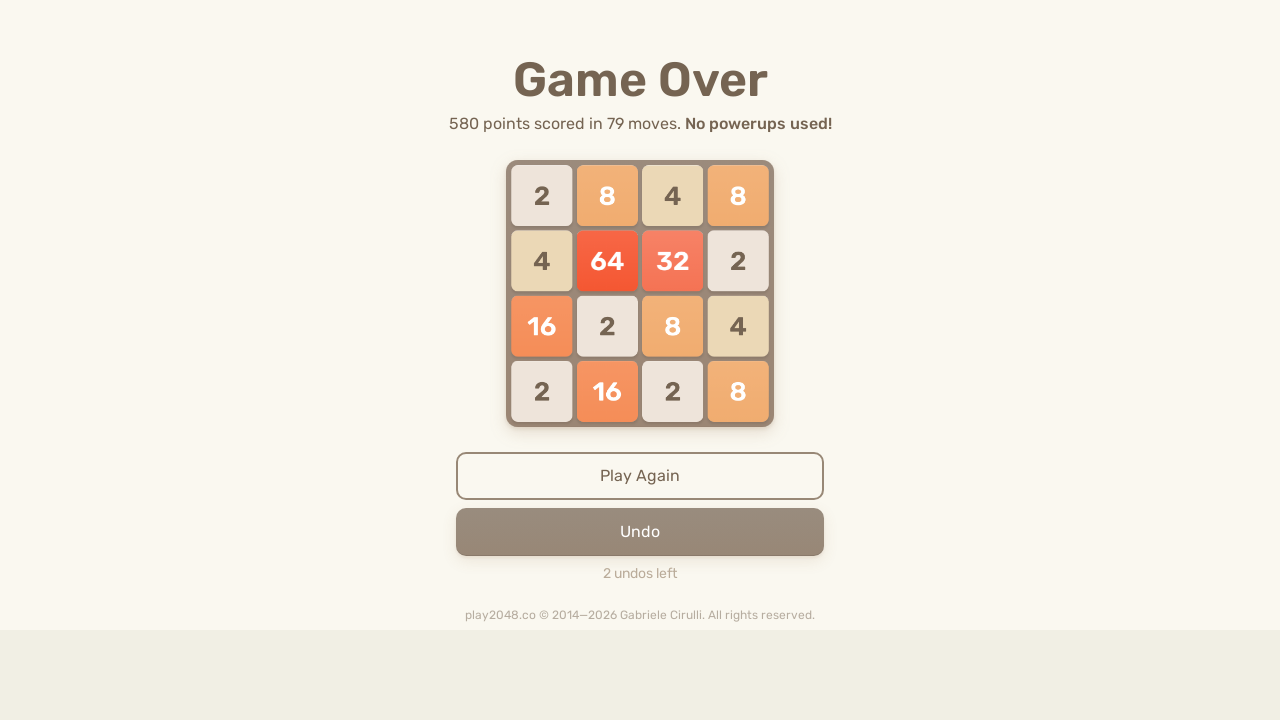

Pressed ArrowRight key (iteration 44/200) on html
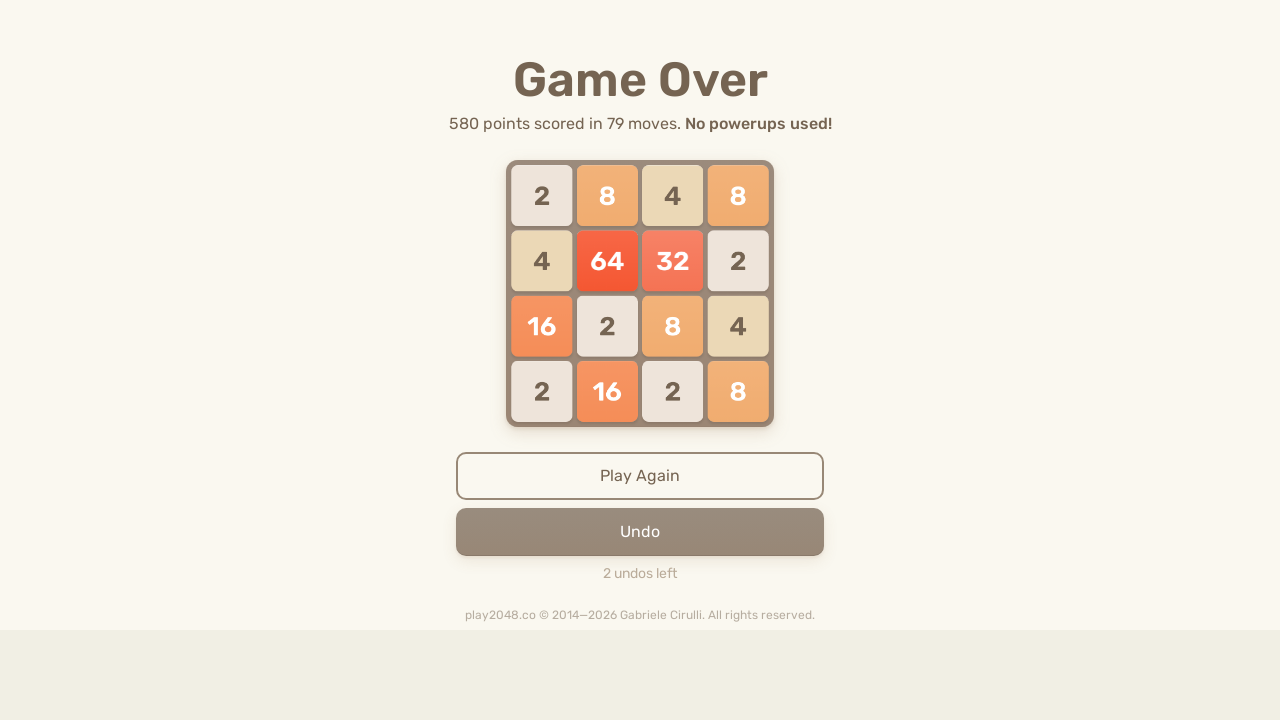

Pressed ArrowDown key (iteration 45/200) on html
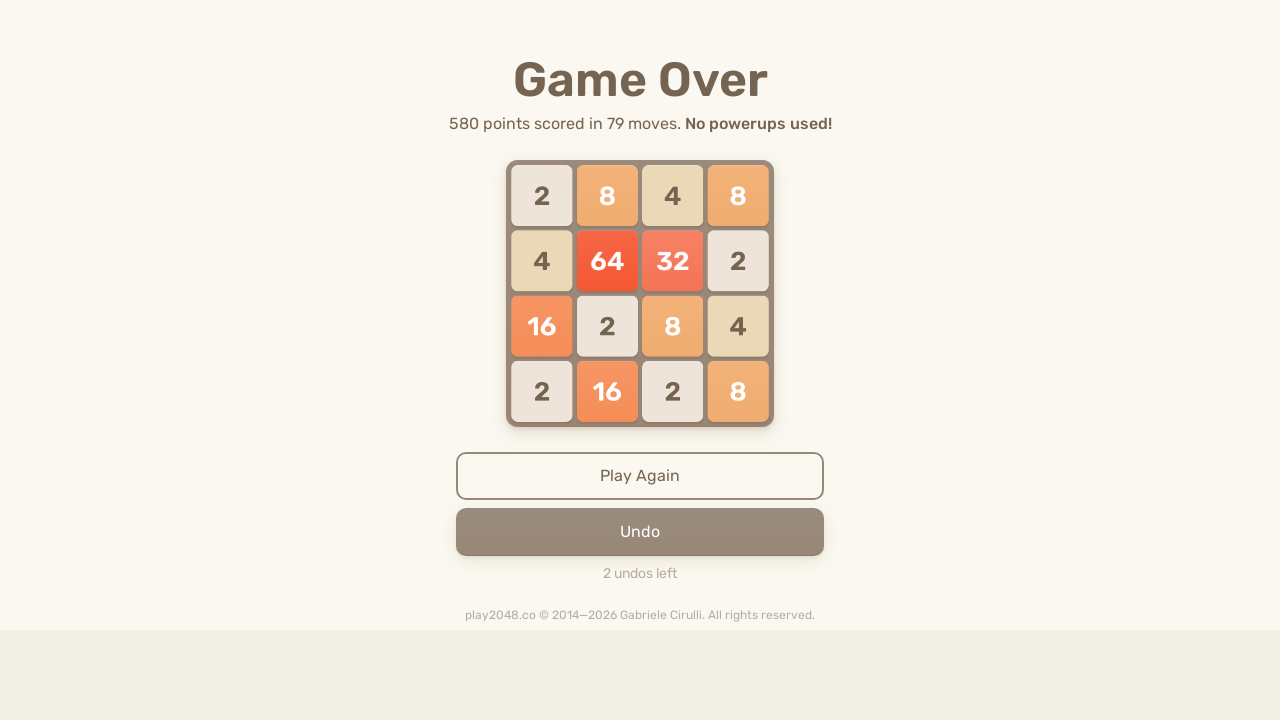

Pressed ArrowUp key (iteration 45/200) on html
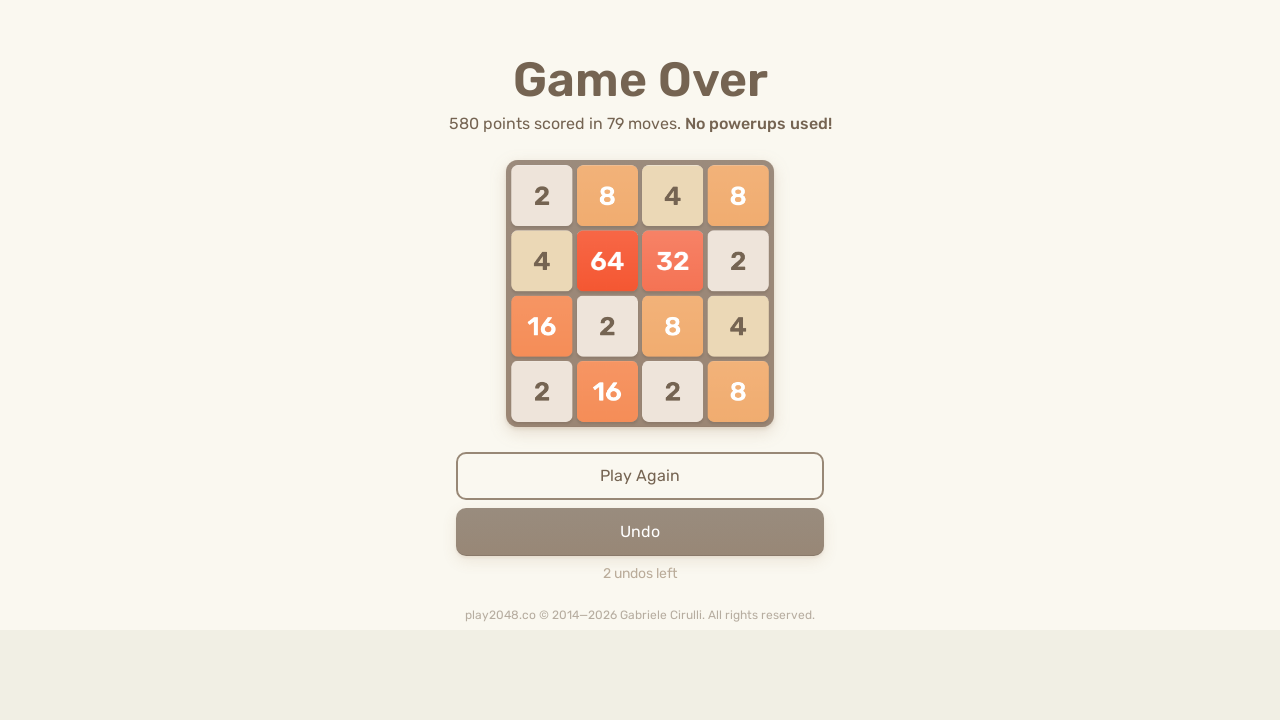

Pressed ArrowLeft key (iteration 45/200) on html
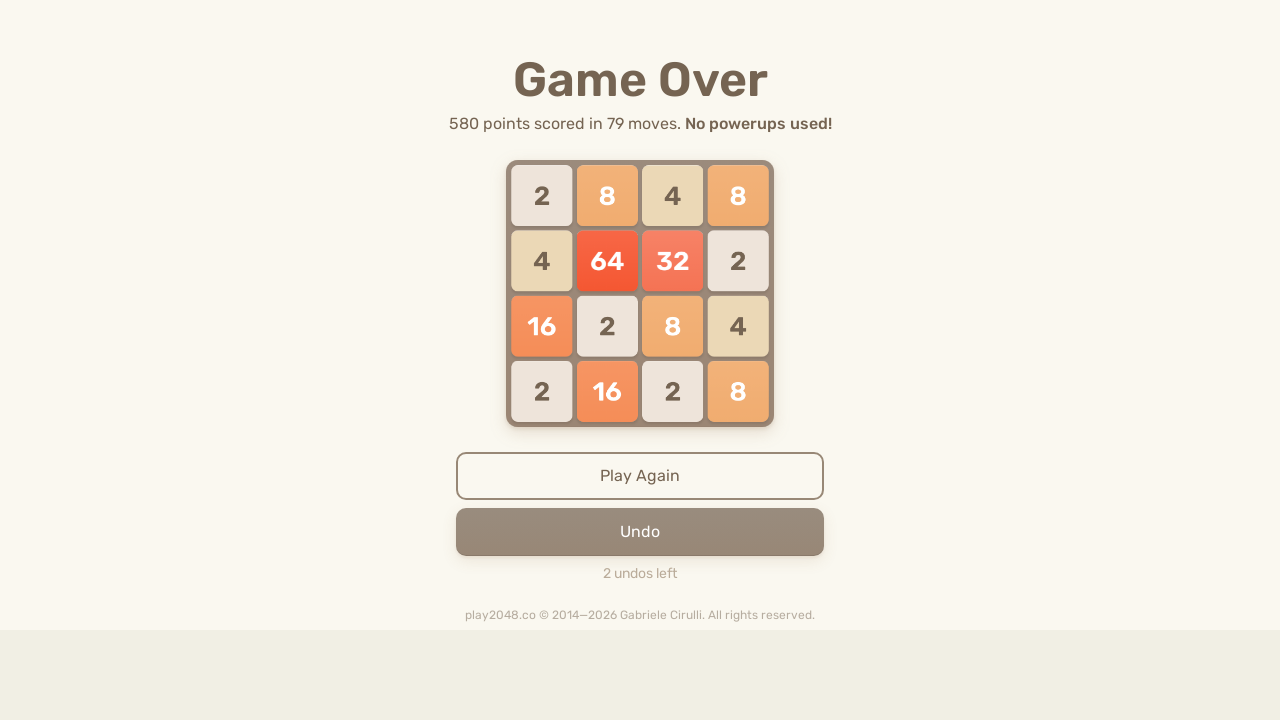

Pressed ArrowRight key (iteration 45/200) on html
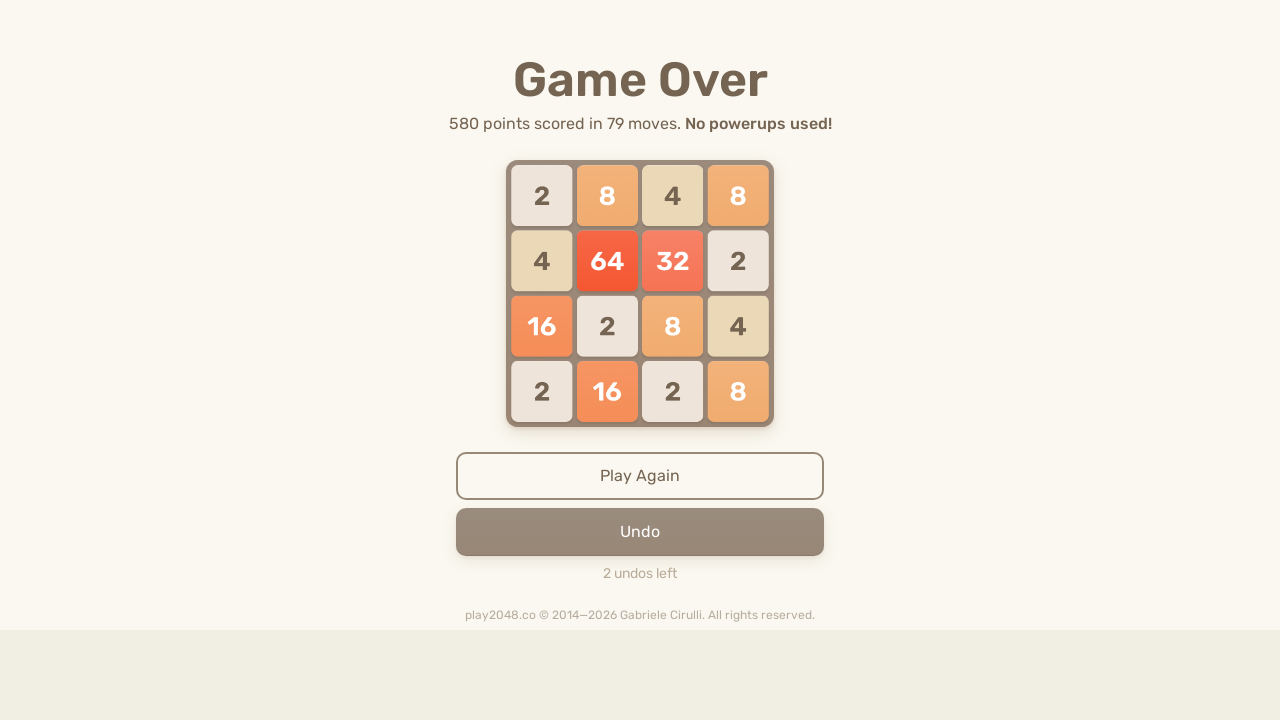

Pressed ArrowDown key (iteration 46/200) on html
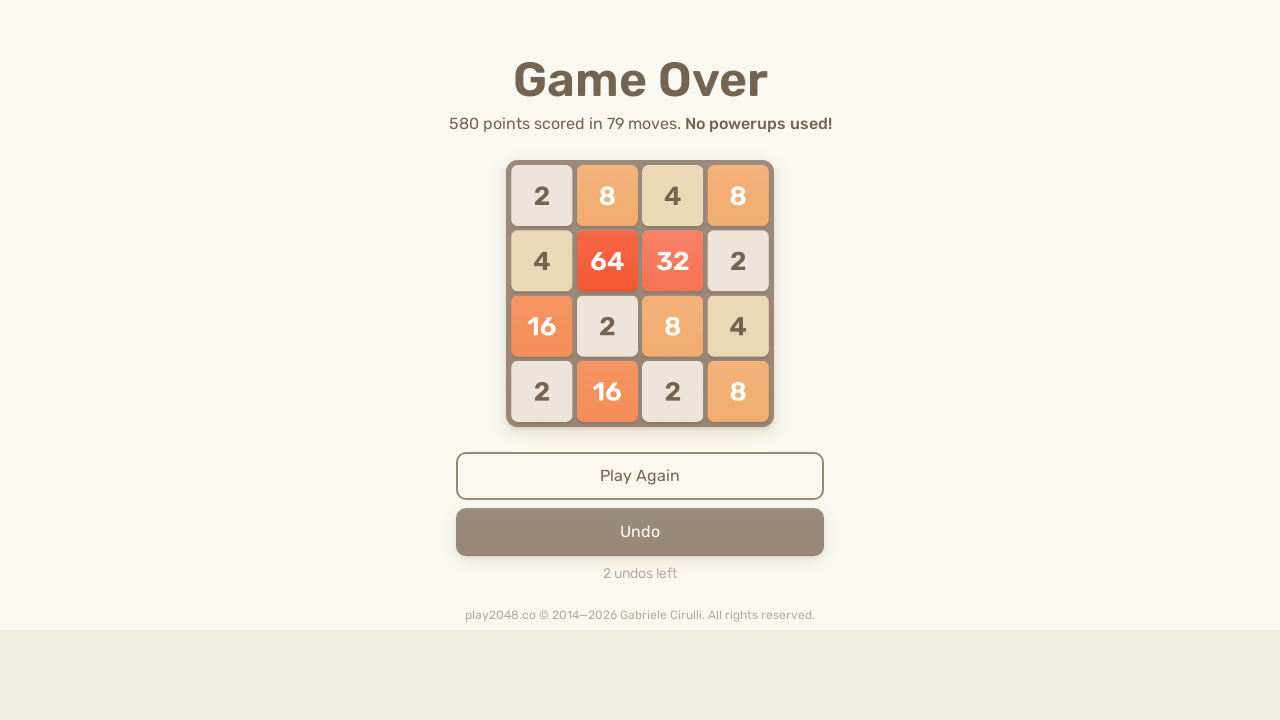

Pressed ArrowUp key (iteration 46/200) on html
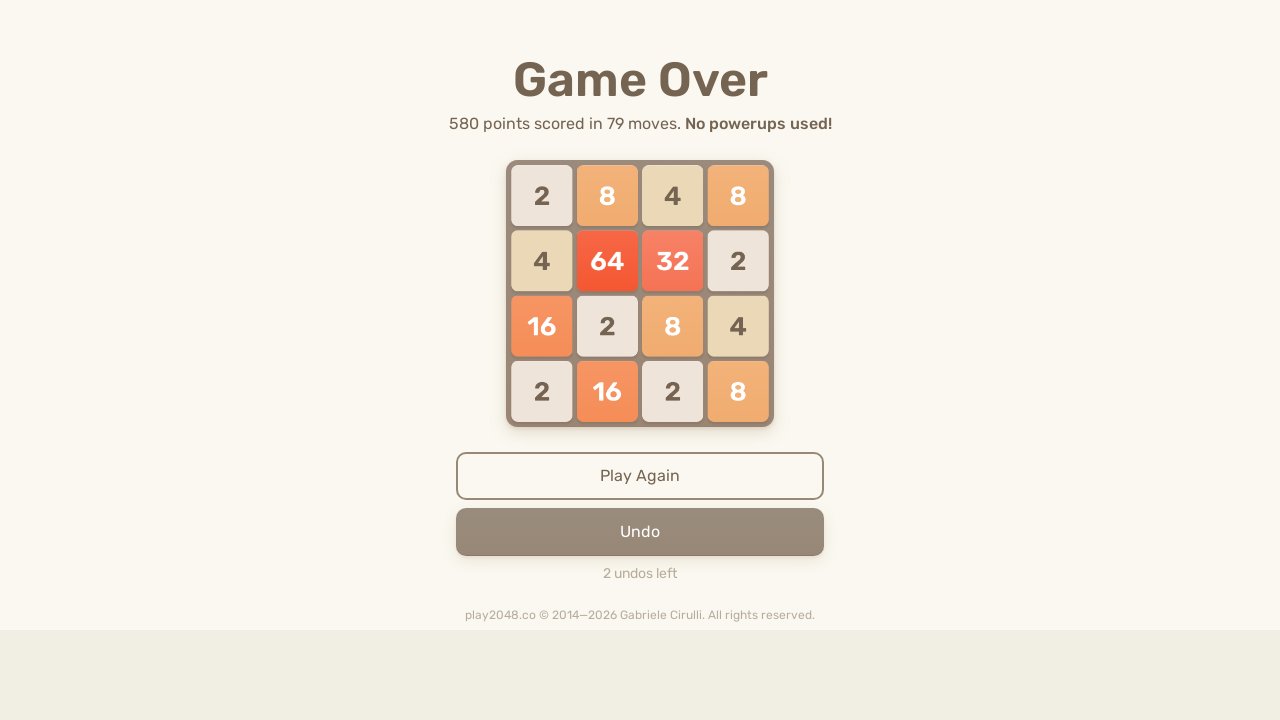

Pressed ArrowLeft key (iteration 46/200) on html
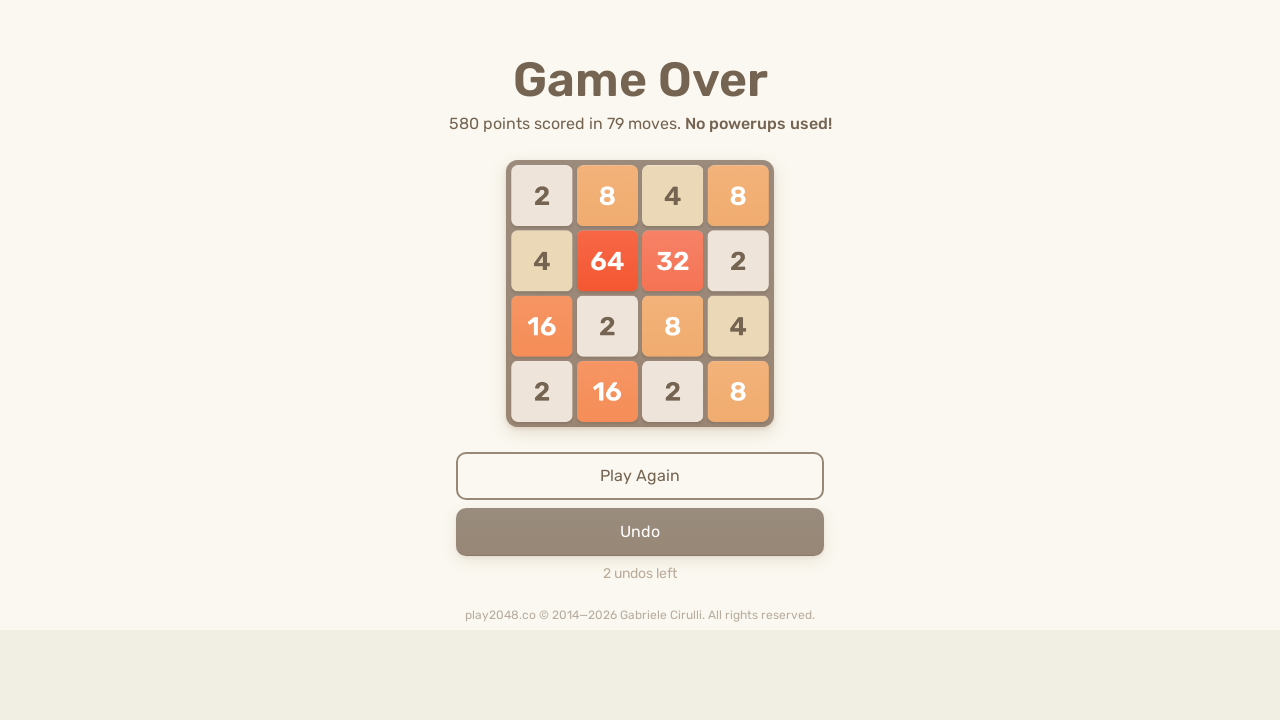

Pressed ArrowRight key (iteration 46/200) on html
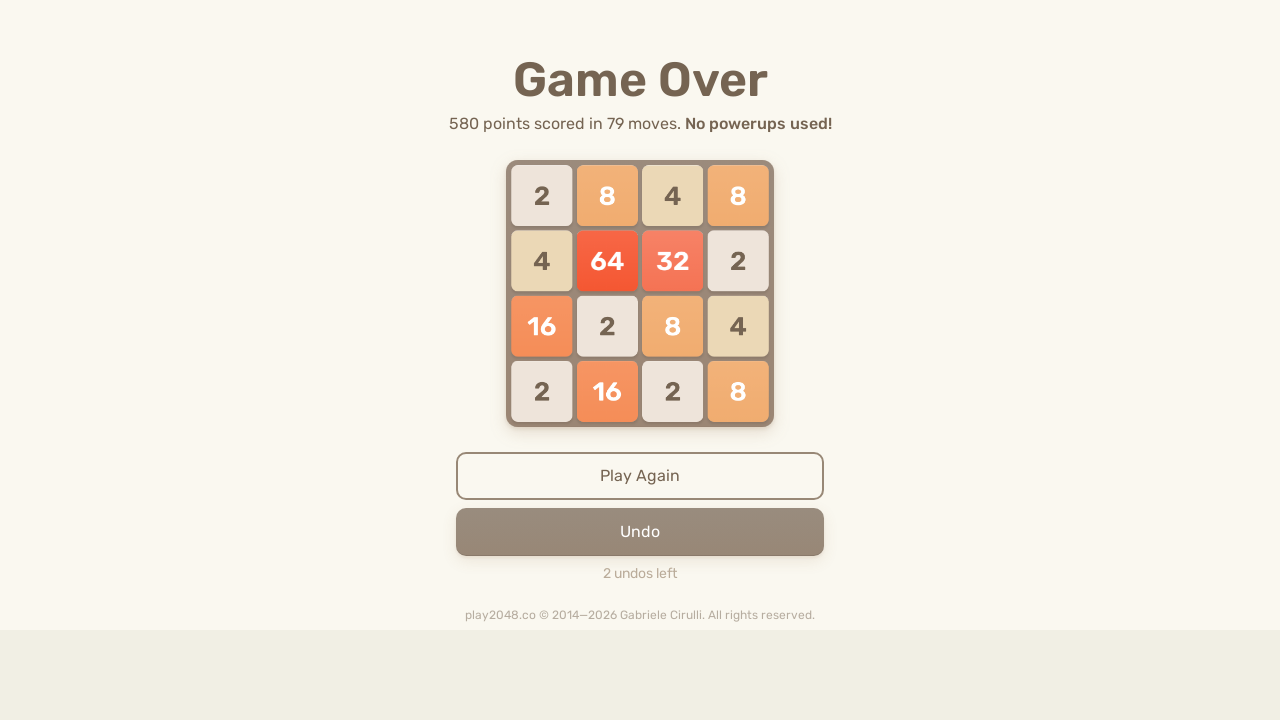

Pressed ArrowDown key (iteration 47/200) on html
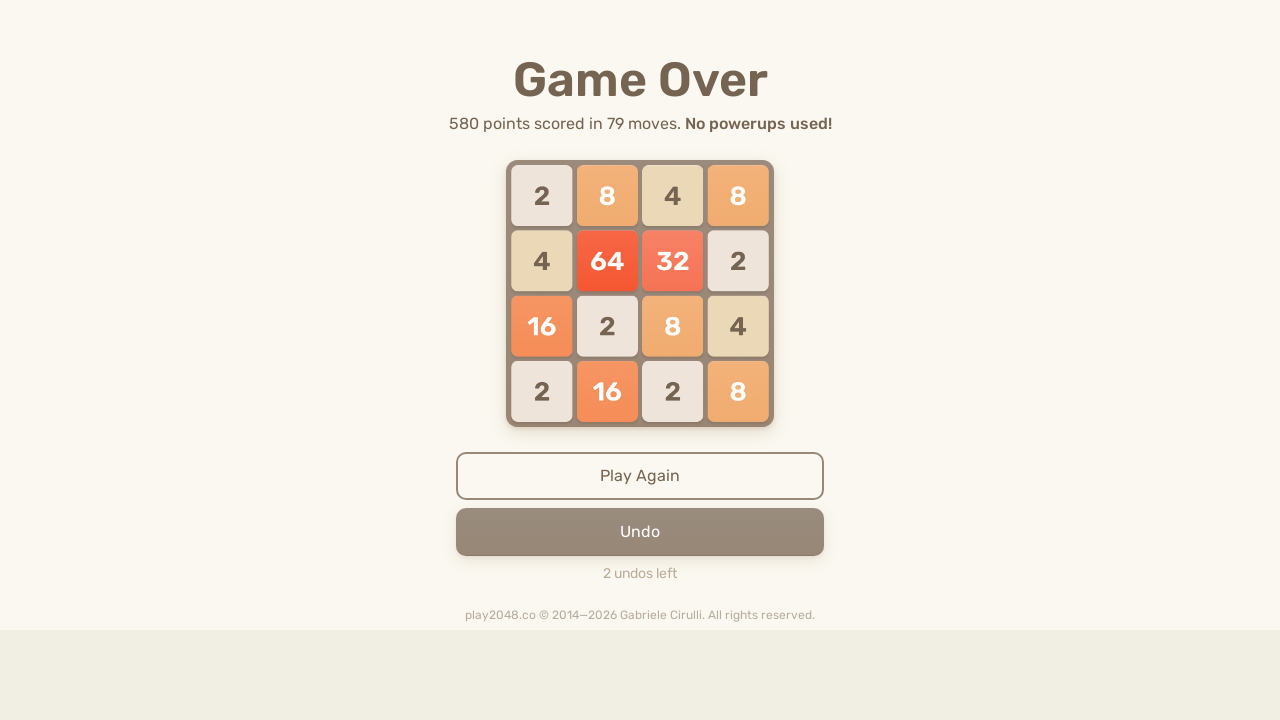

Pressed ArrowUp key (iteration 47/200) on html
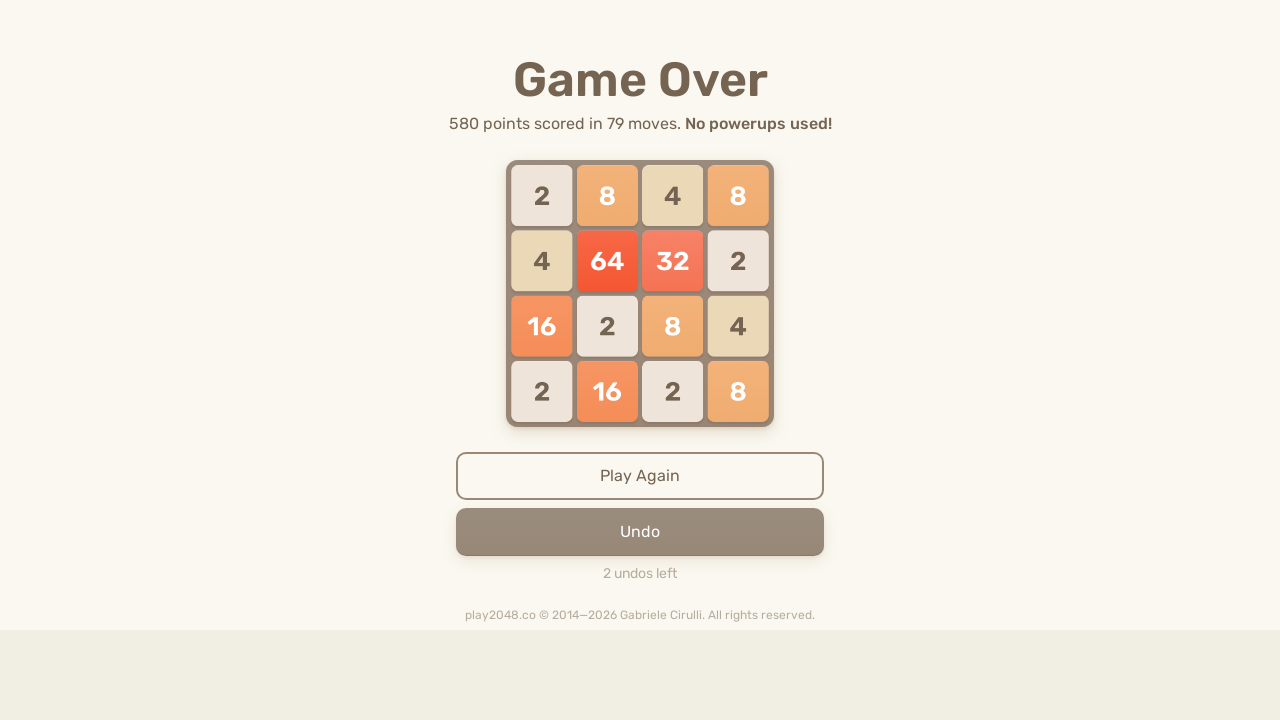

Pressed ArrowLeft key (iteration 47/200) on html
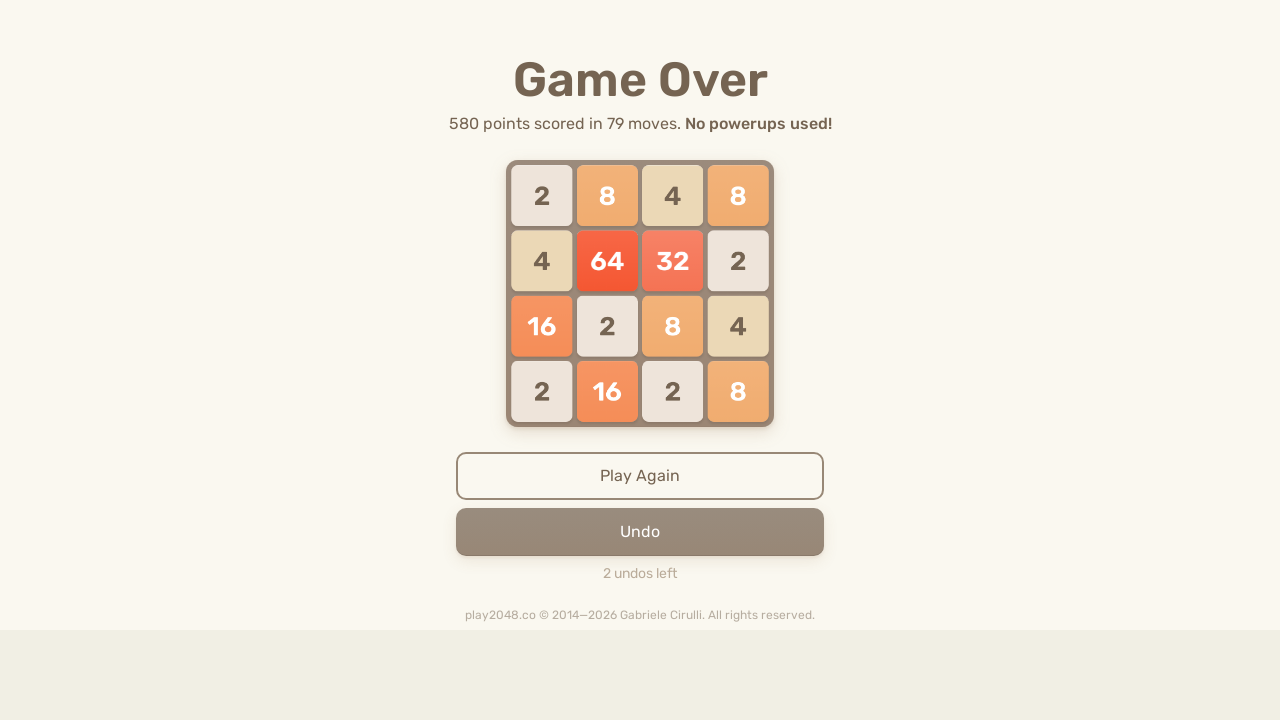

Pressed ArrowRight key (iteration 47/200) on html
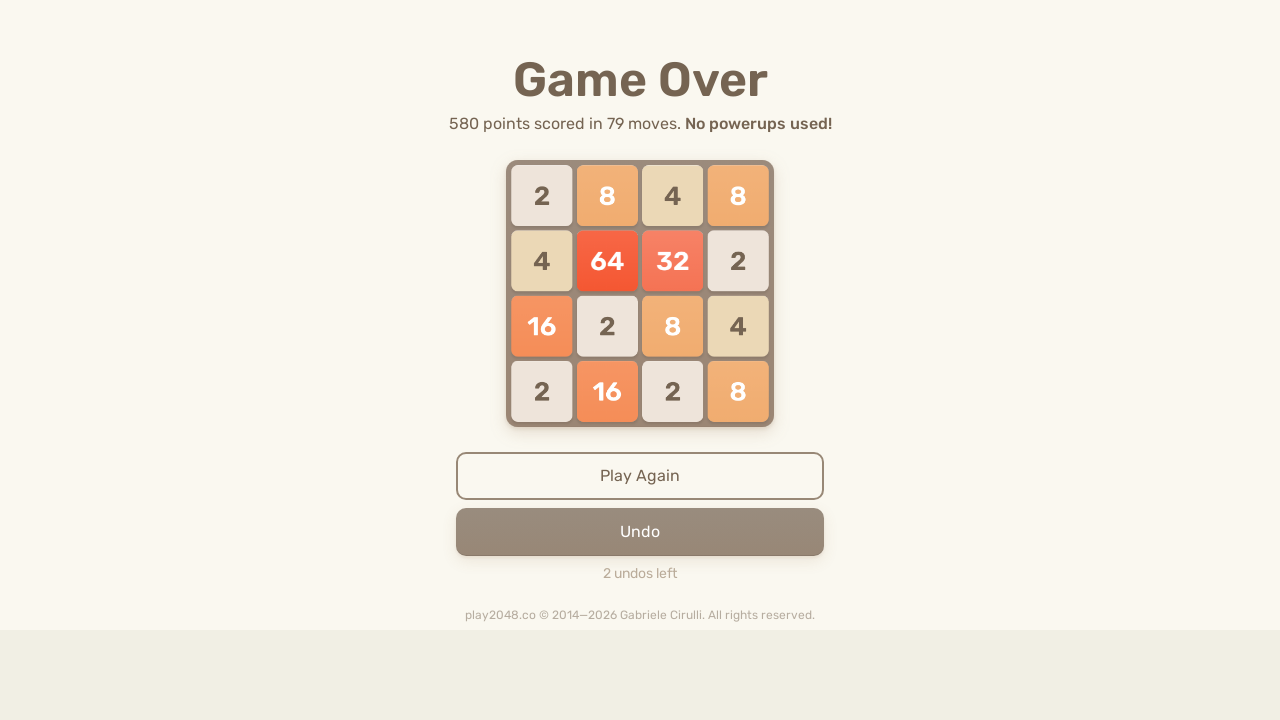

Pressed ArrowDown key (iteration 48/200) on html
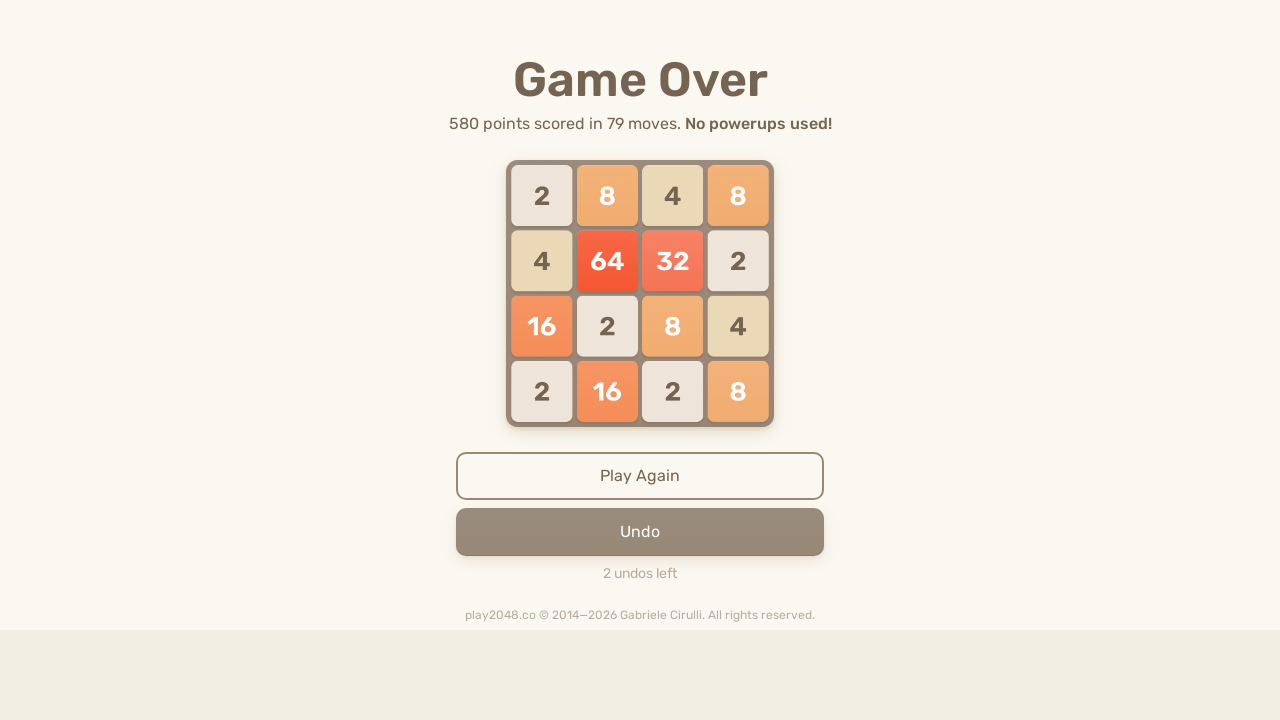

Pressed ArrowUp key (iteration 48/200) on html
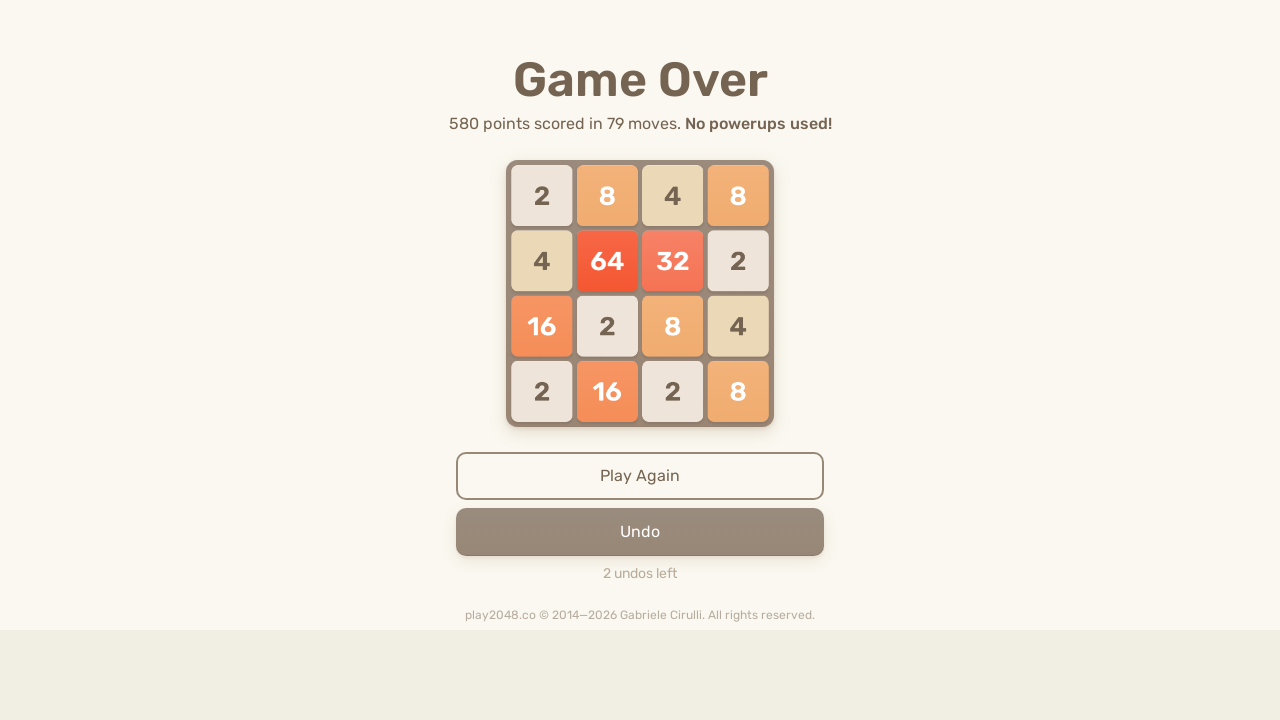

Pressed ArrowLeft key (iteration 48/200) on html
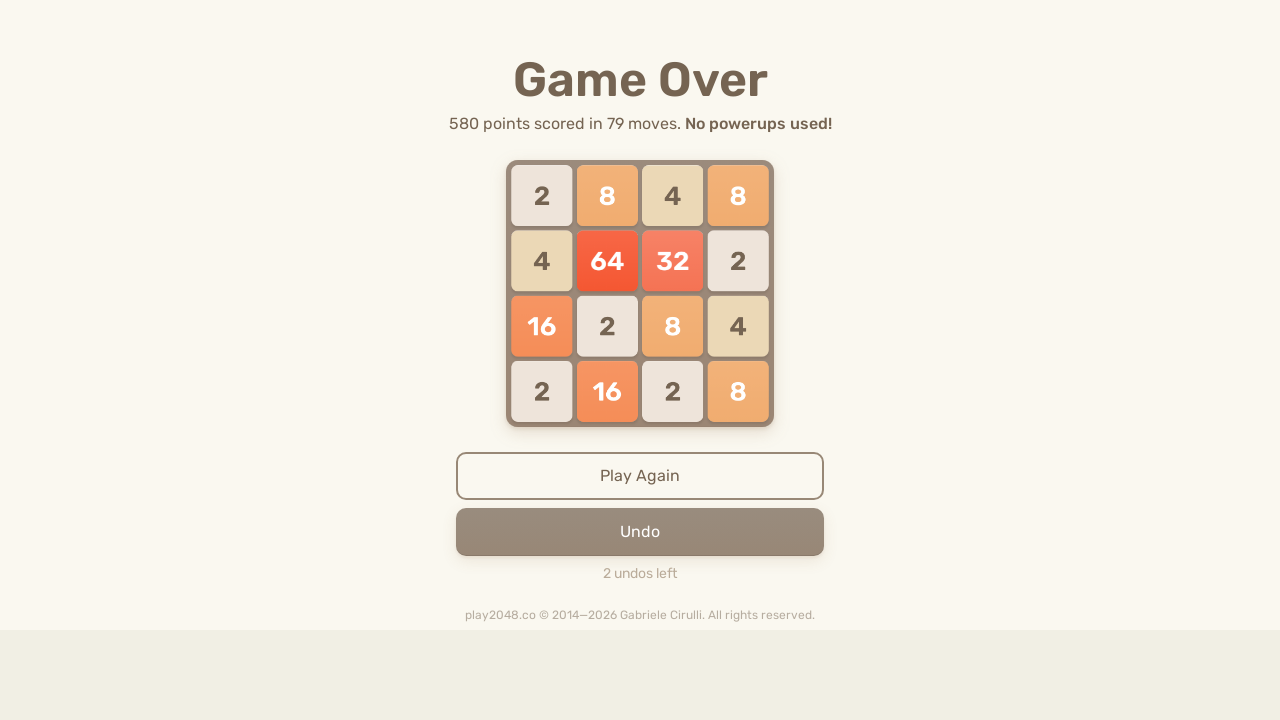

Pressed ArrowRight key (iteration 48/200) on html
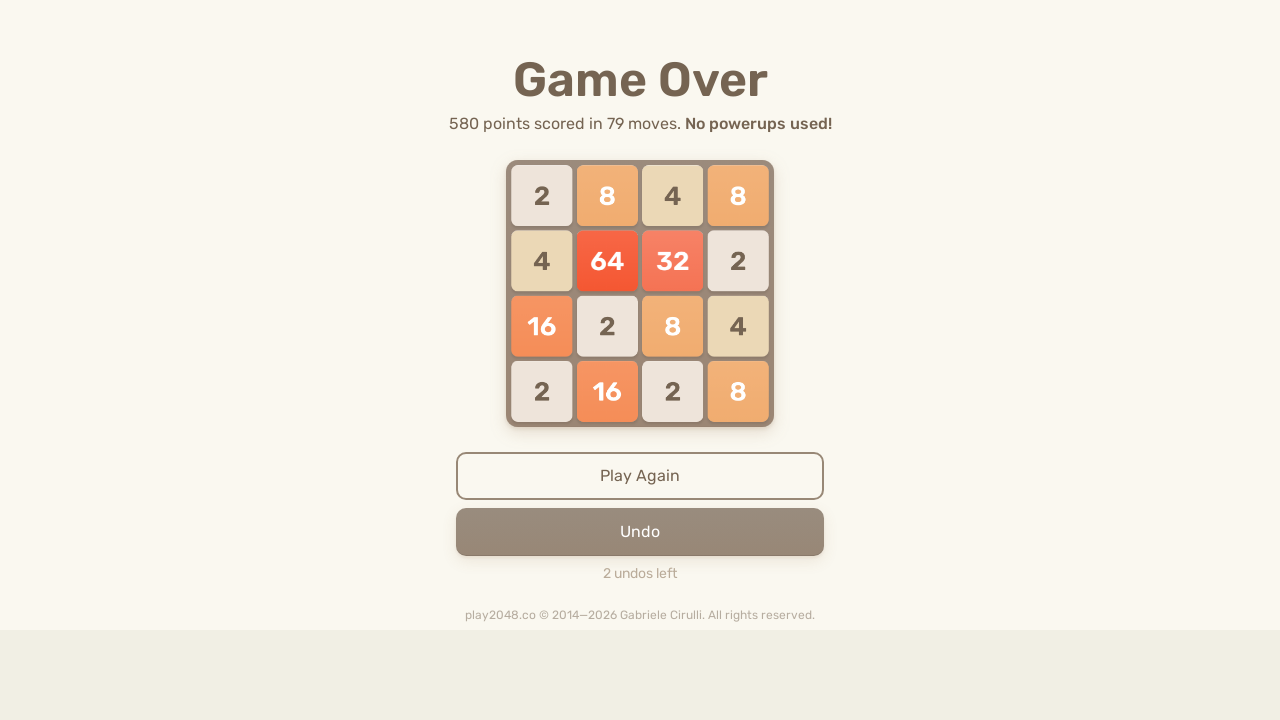

Pressed ArrowDown key (iteration 49/200) on html
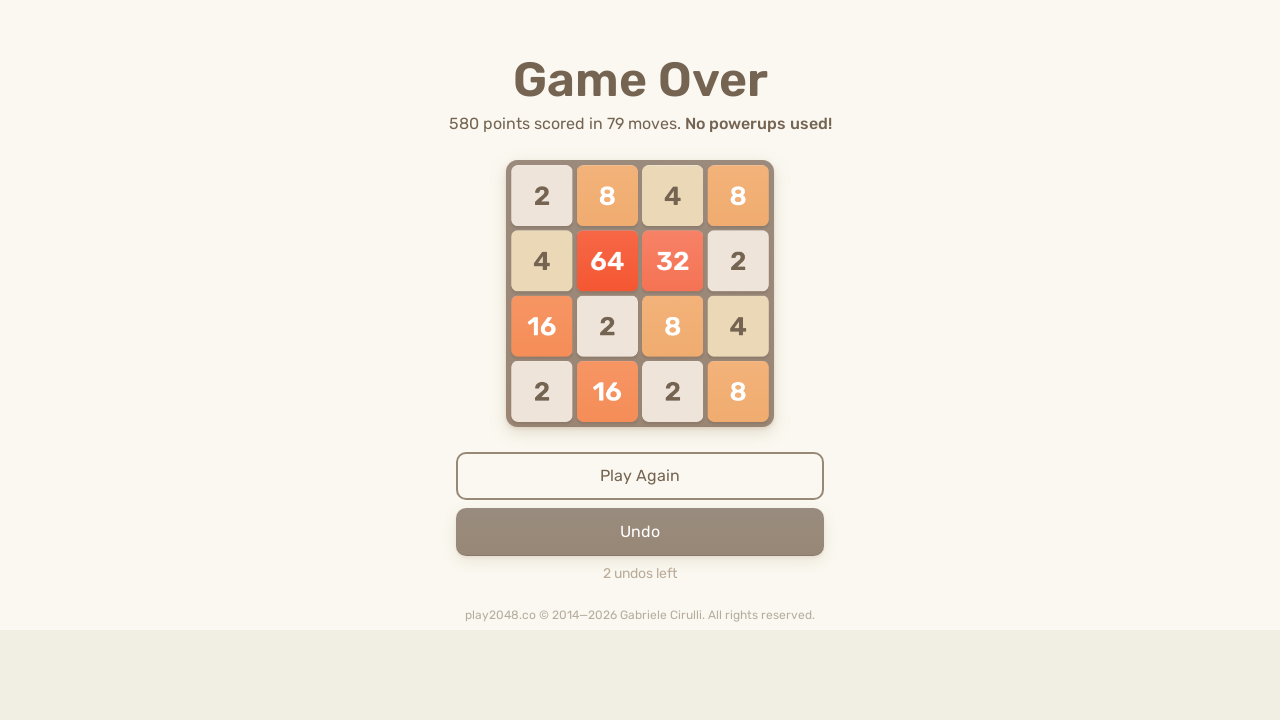

Pressed ArrowUp key (iteration 49/200) on html
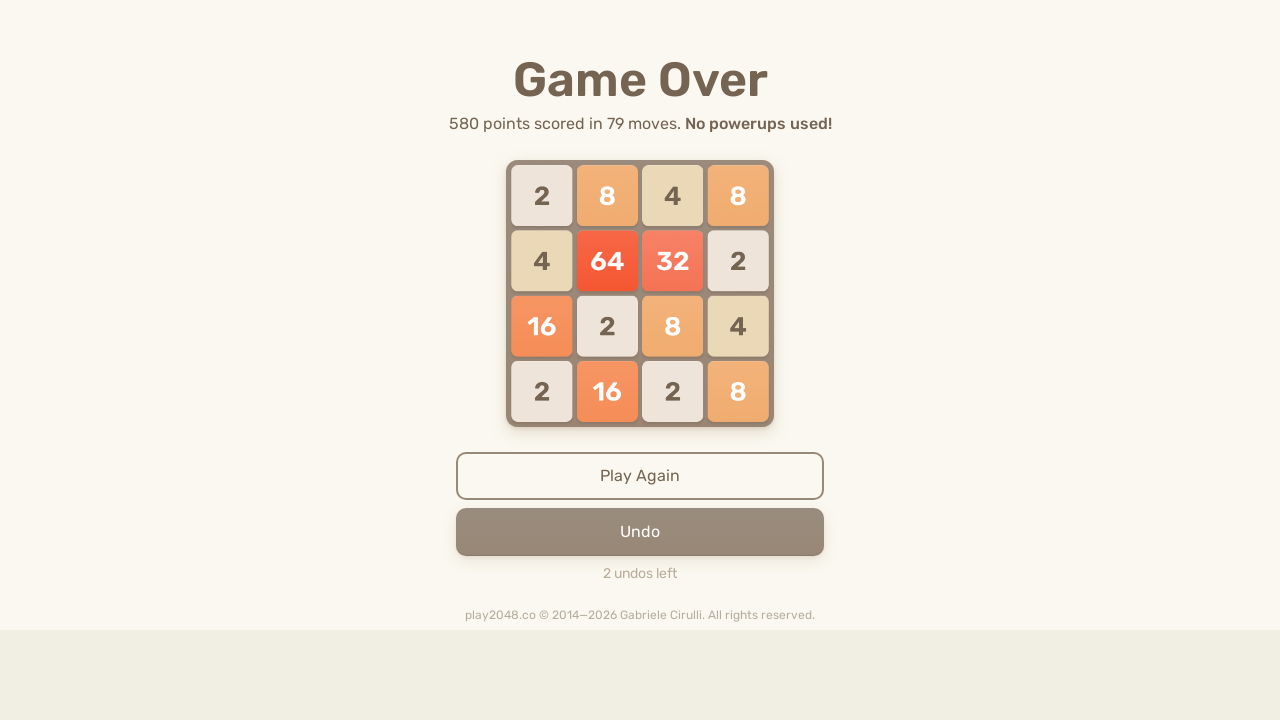

Pressed ArrowLeft key (iteration 49/200) on html
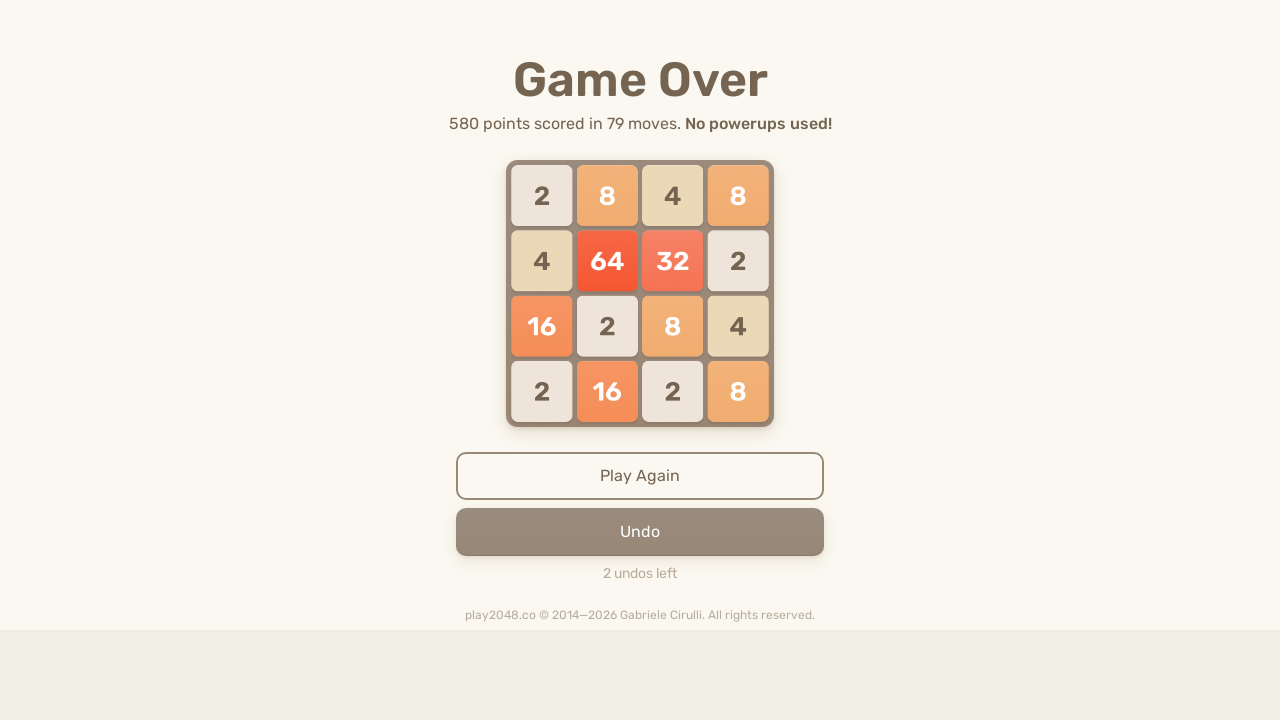

Pressed ArrowRight key (iteration 49/200) on html
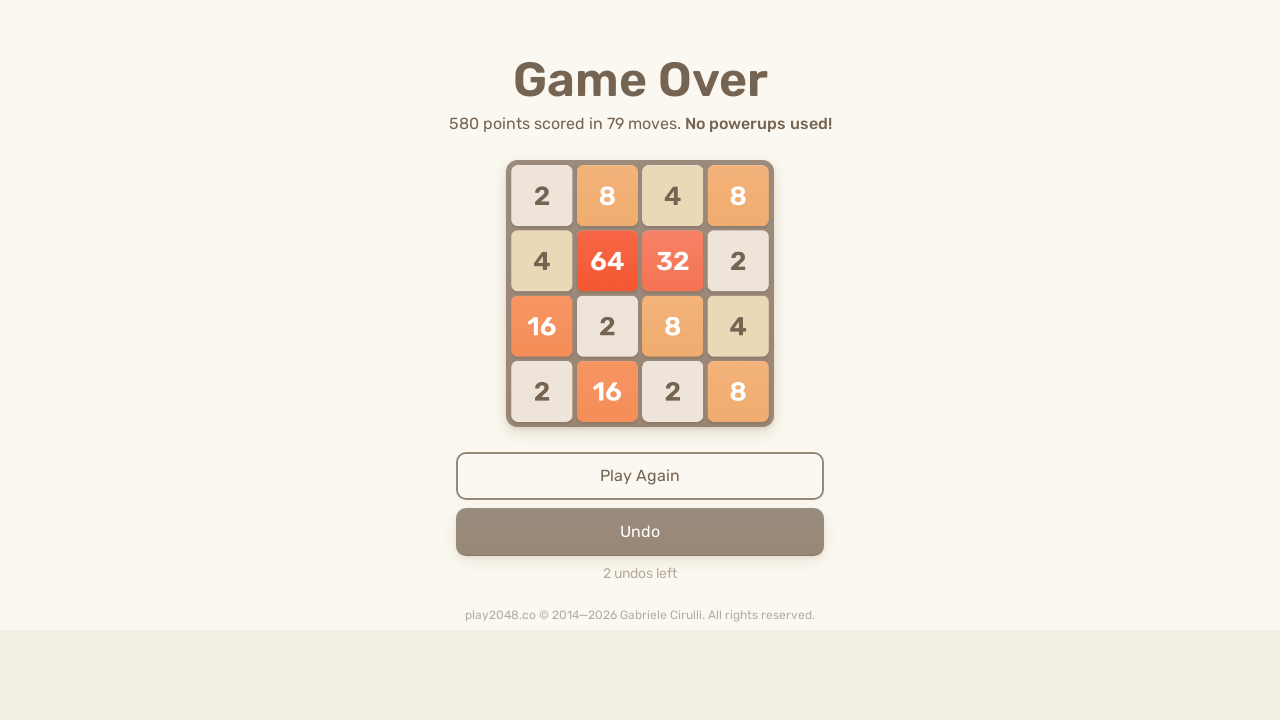

Pressed ArrowDown key (iteration 50/200) on html
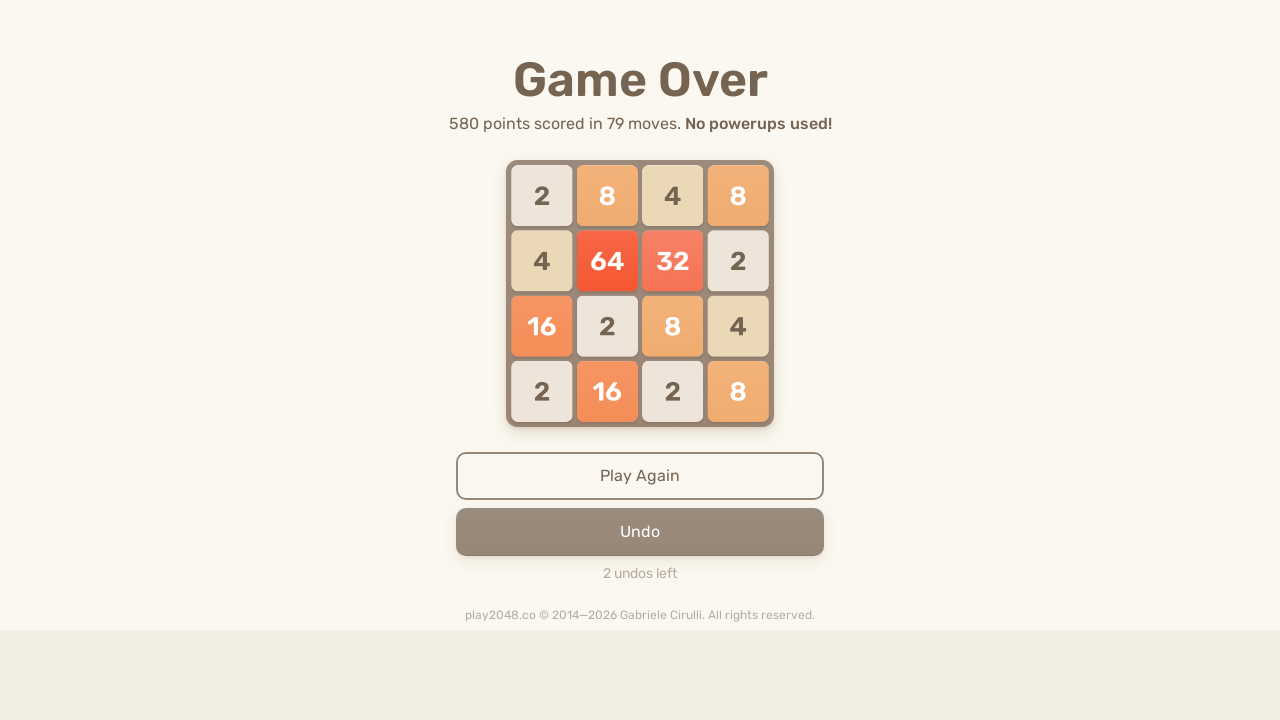

Pressed ArrowUp key (iteration 50/200) on html
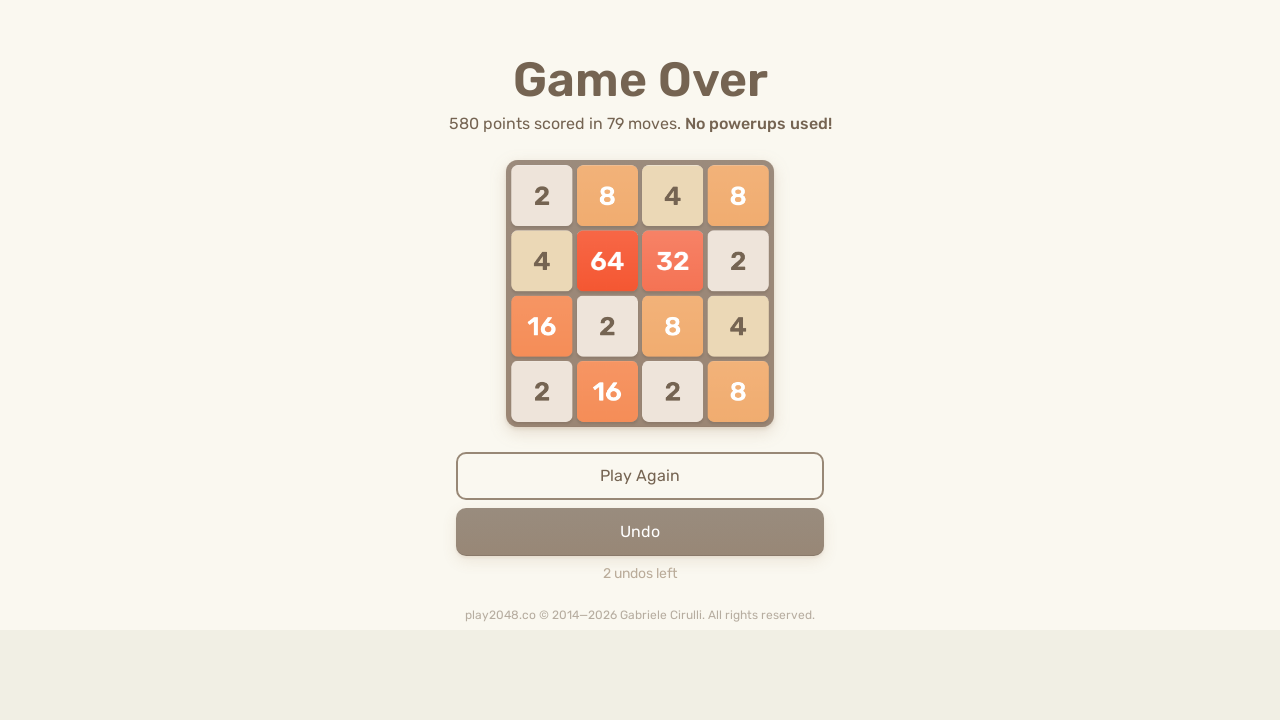

Pressed ArrowLeft key (iteration 50/200) on html
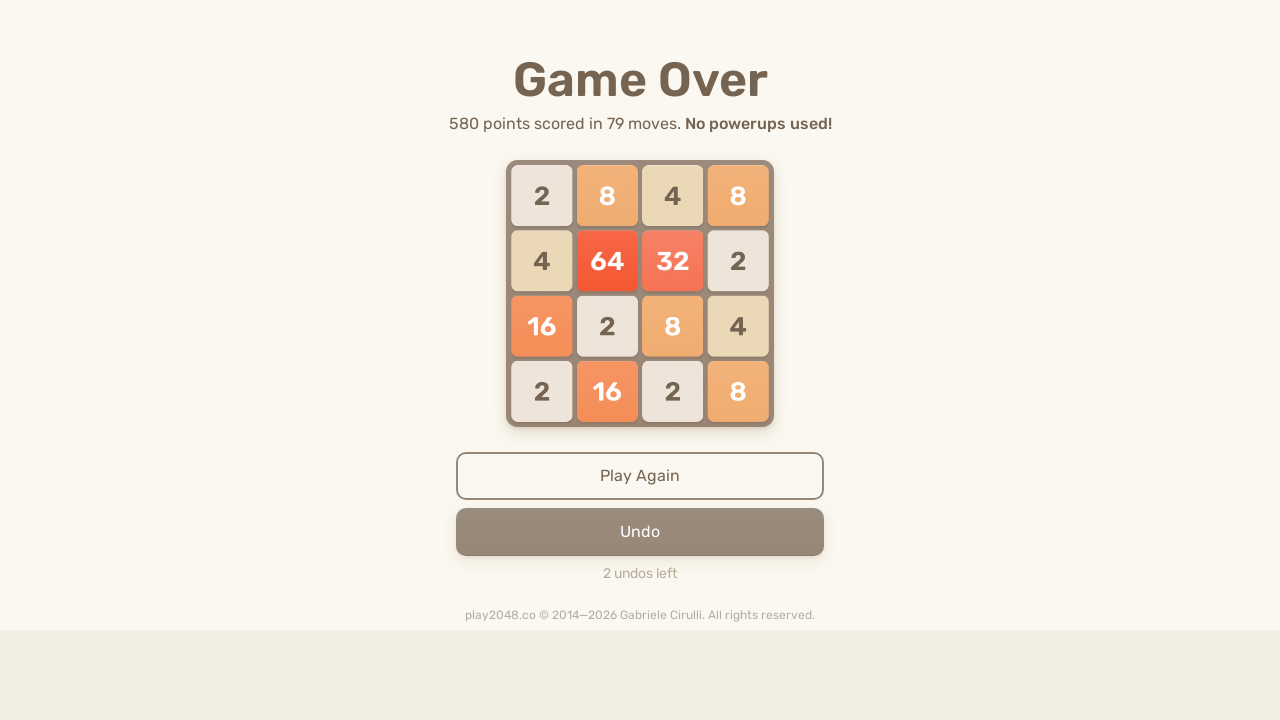

Pressed ArrowRight key (iteration 50/200) on html
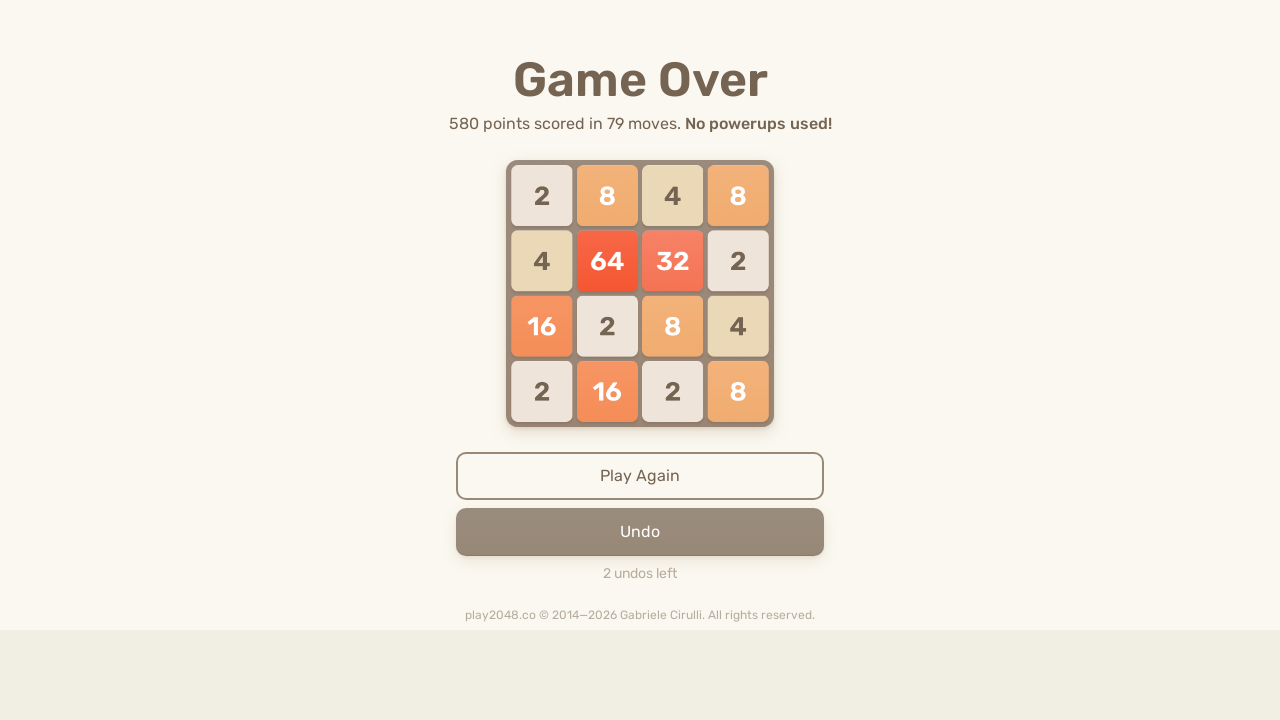

Pressed ArrowDown key (iteration 51/200) on html
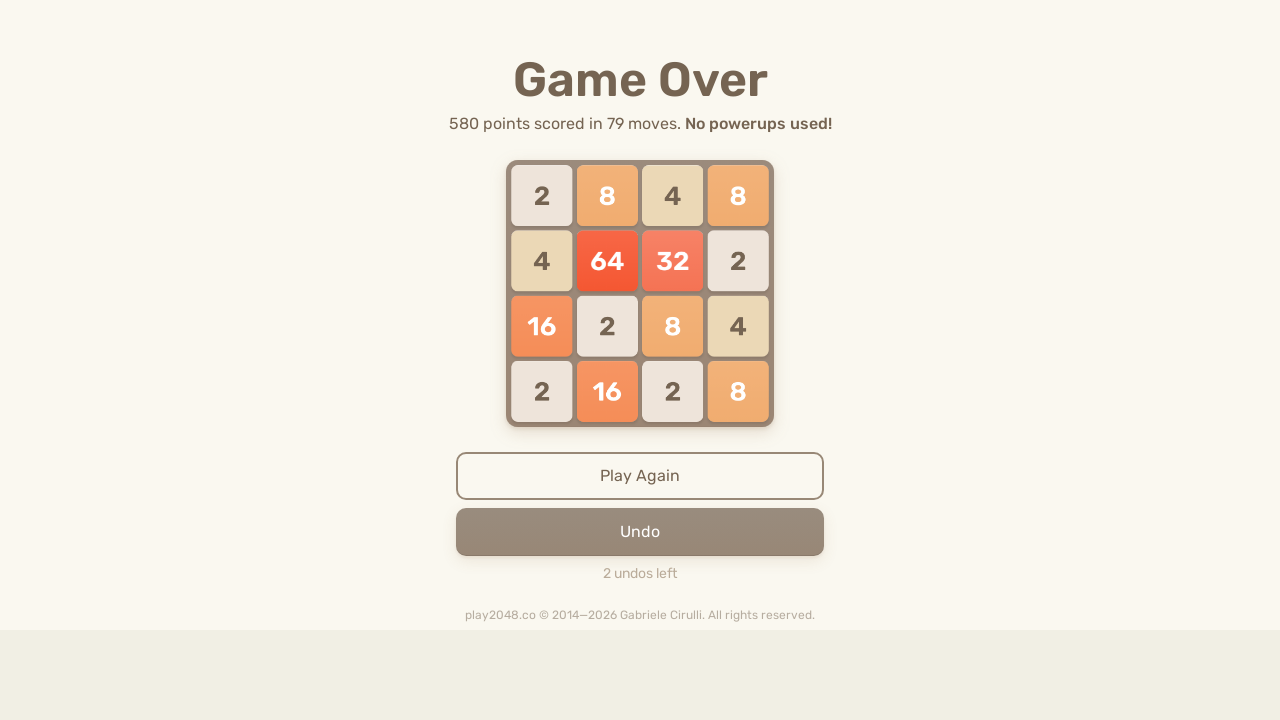

Pressed ArrowUp key (iteration 51/200) on html
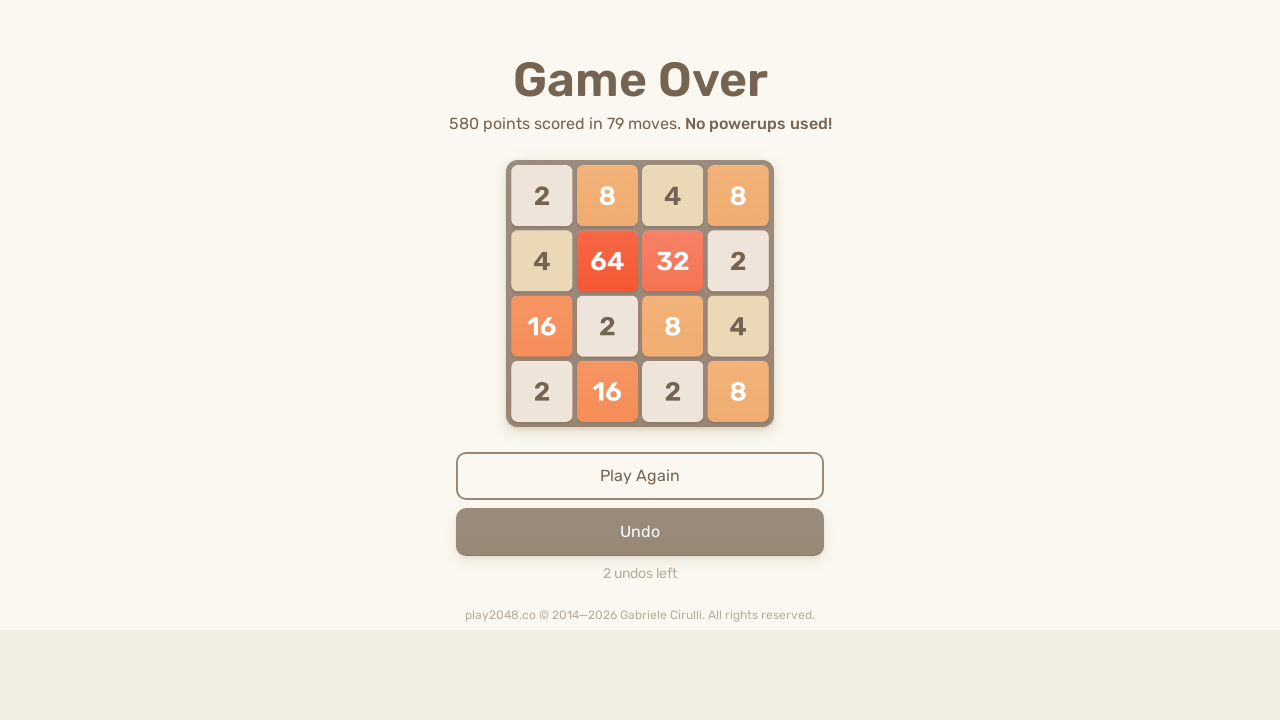

Pressed ArrowLeft key (iteration 51/200) on html
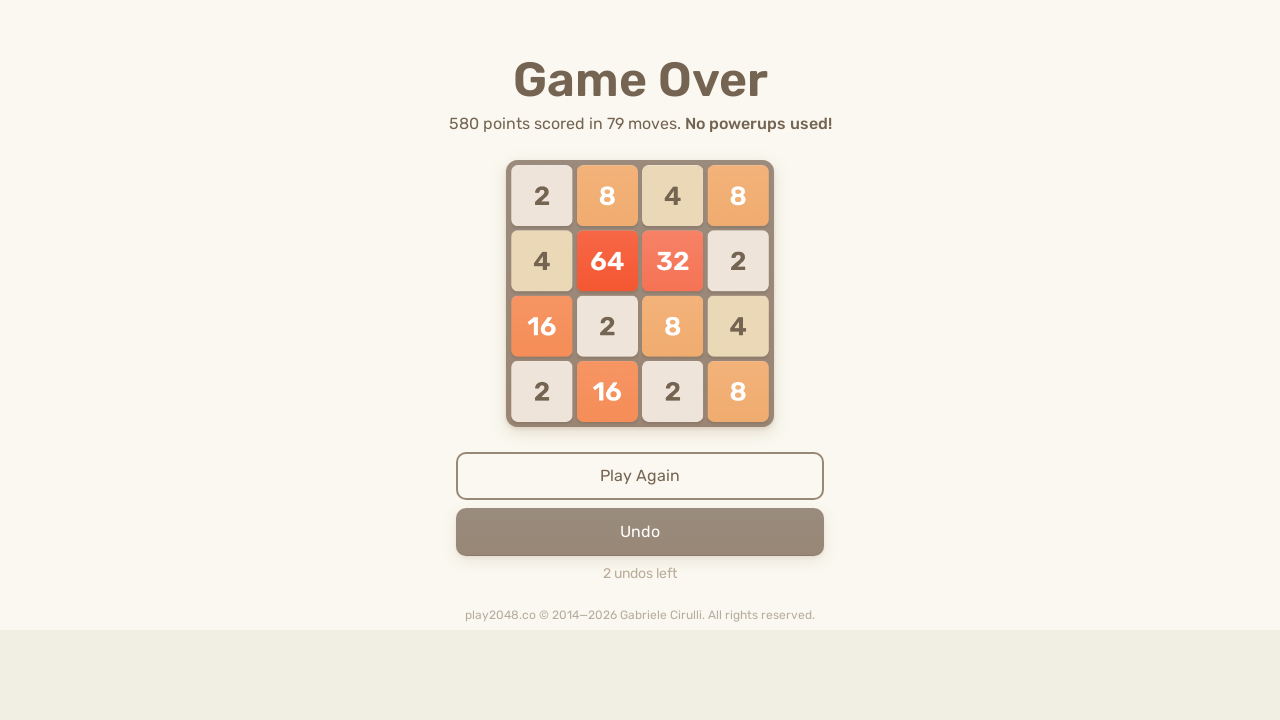

Pressed ArrowRight key (iteration 51/200) on html
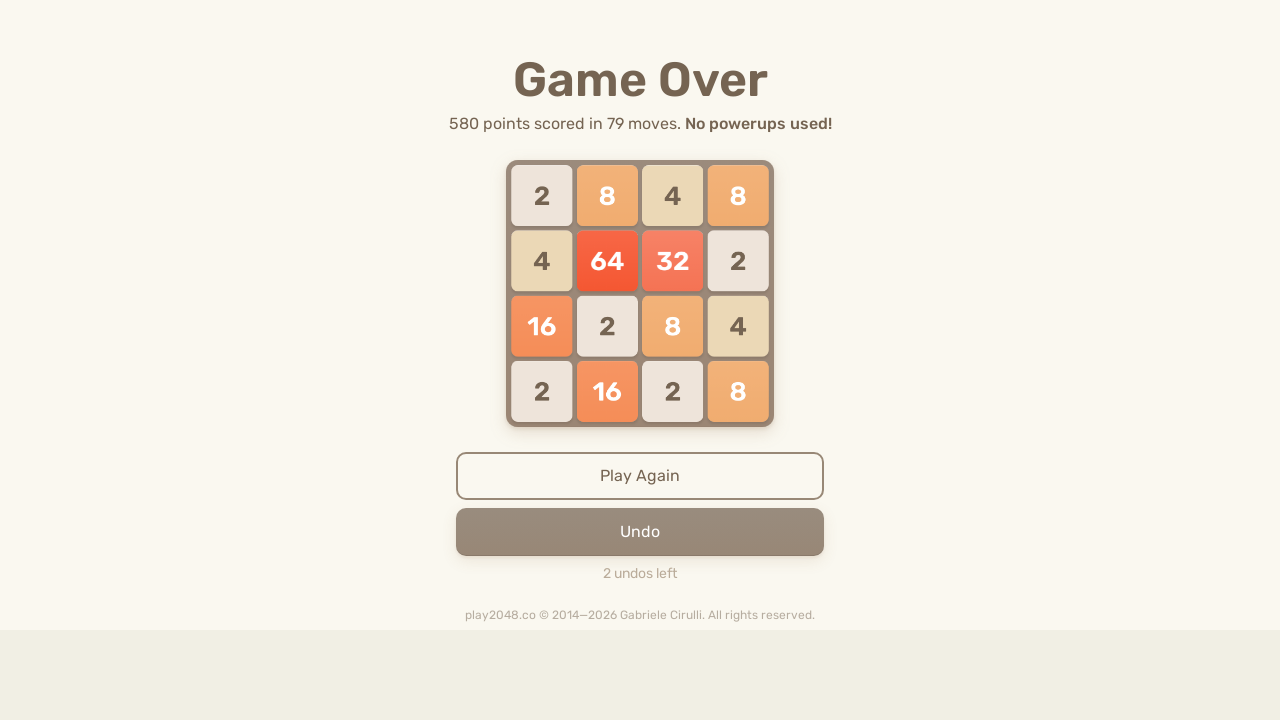

Pressed ArrowDown key (iteration 52/200) on html
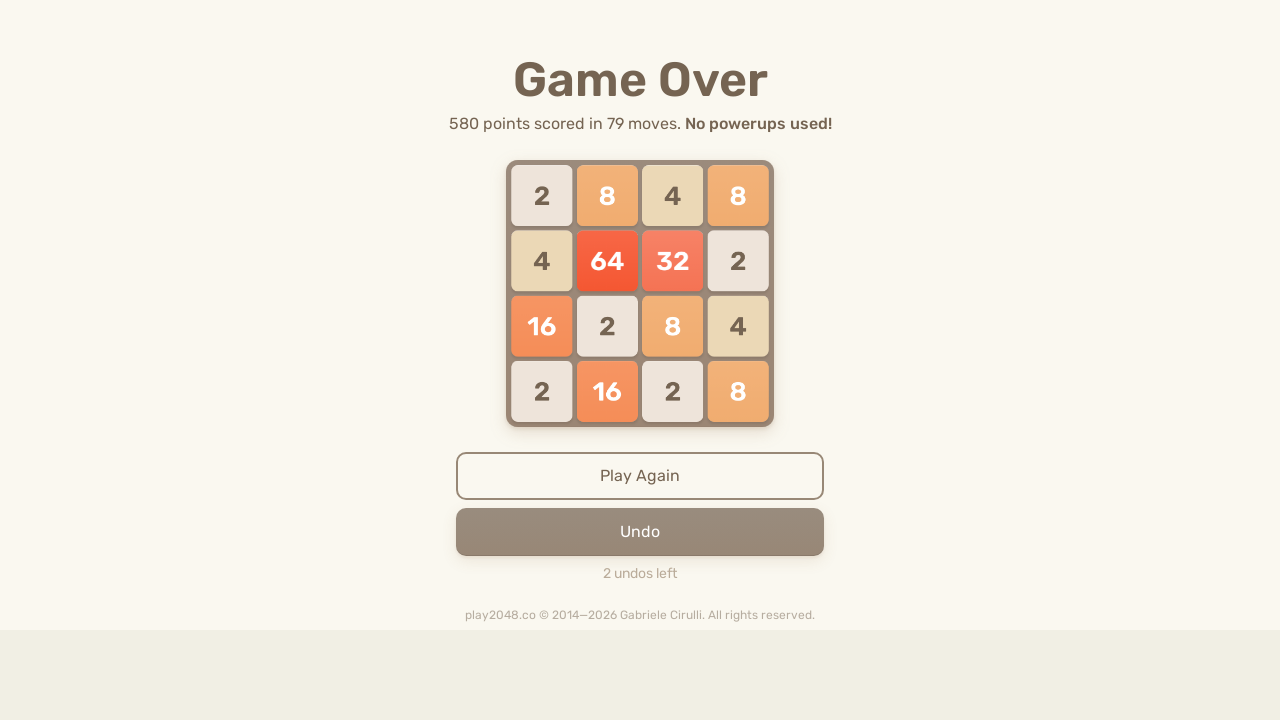

Pressed ArrowUp key (iteration 52/200) on html
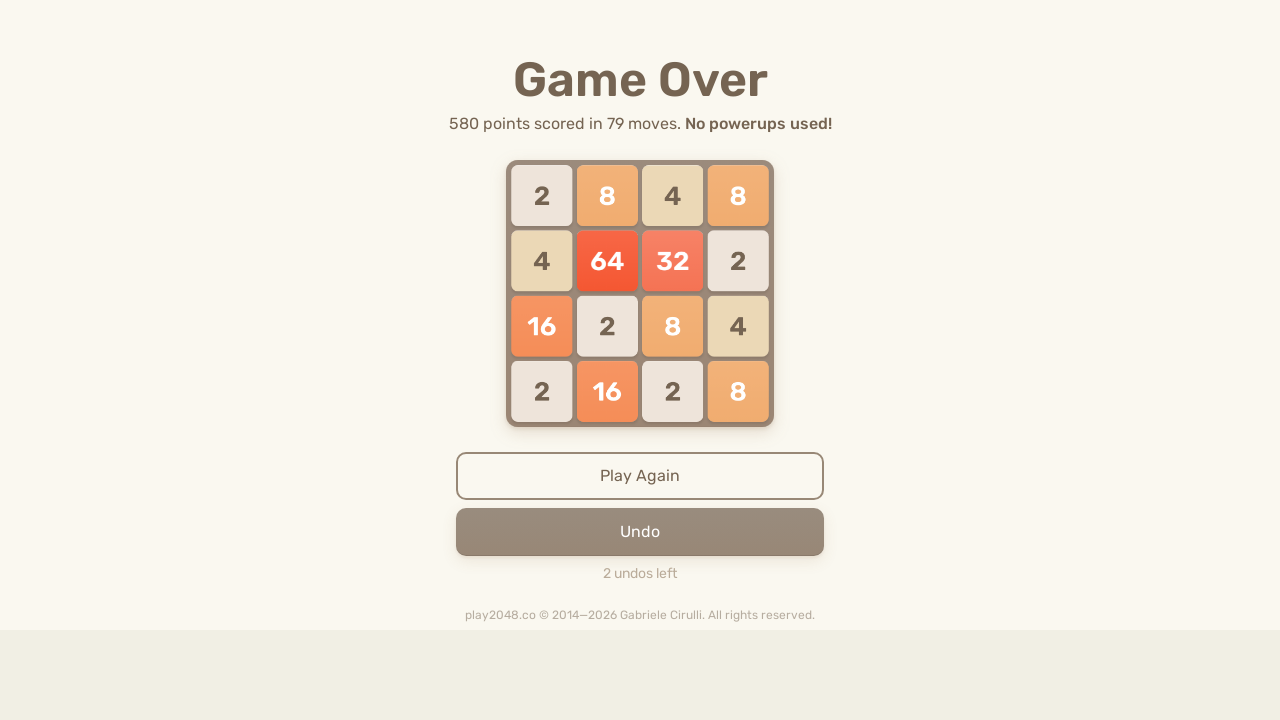

Pressed ArrowLeft key (iteration 52/200) on html
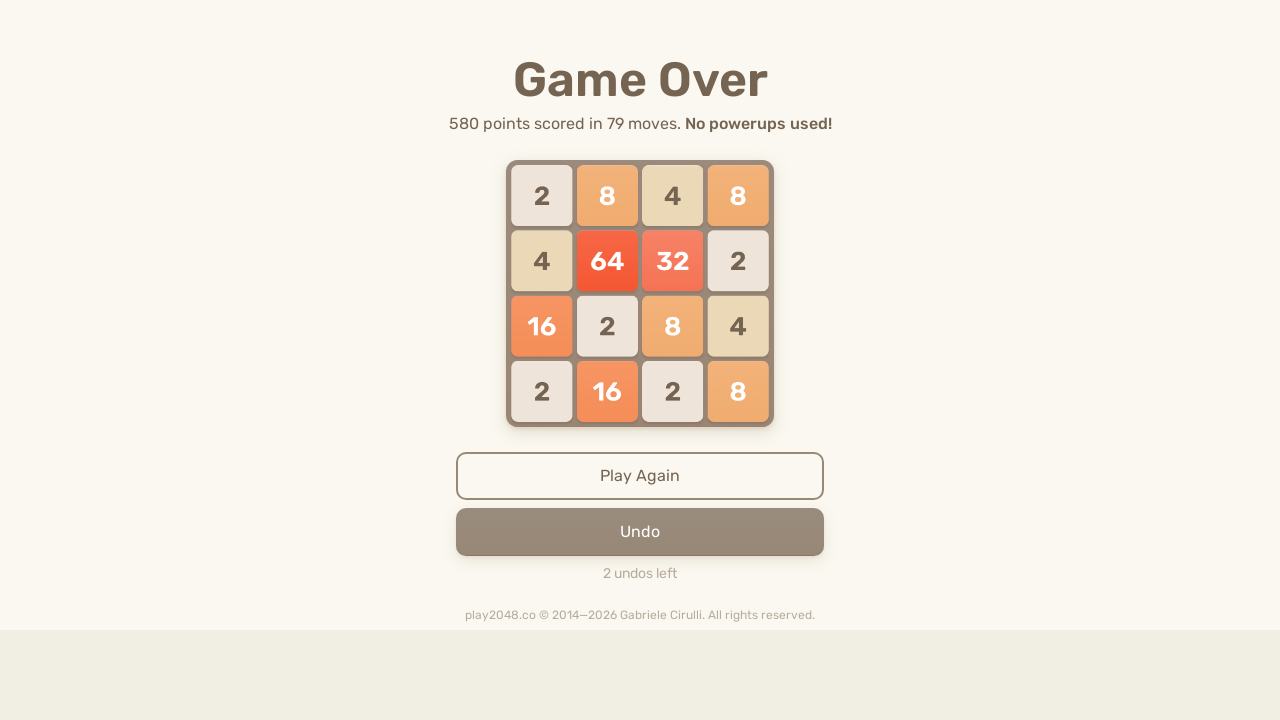

Pressed ArrowRight key (iteration 52/200) on html
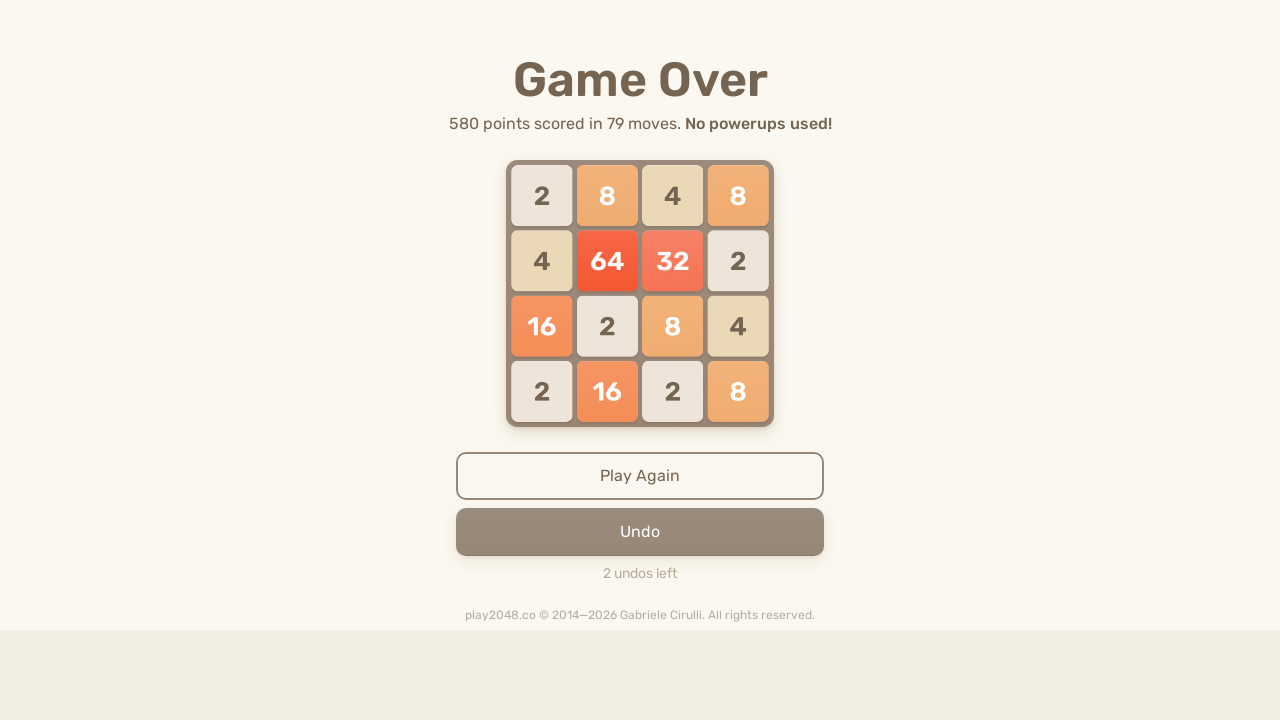

Pressed ArrowDown key (iteration 53/200) on html
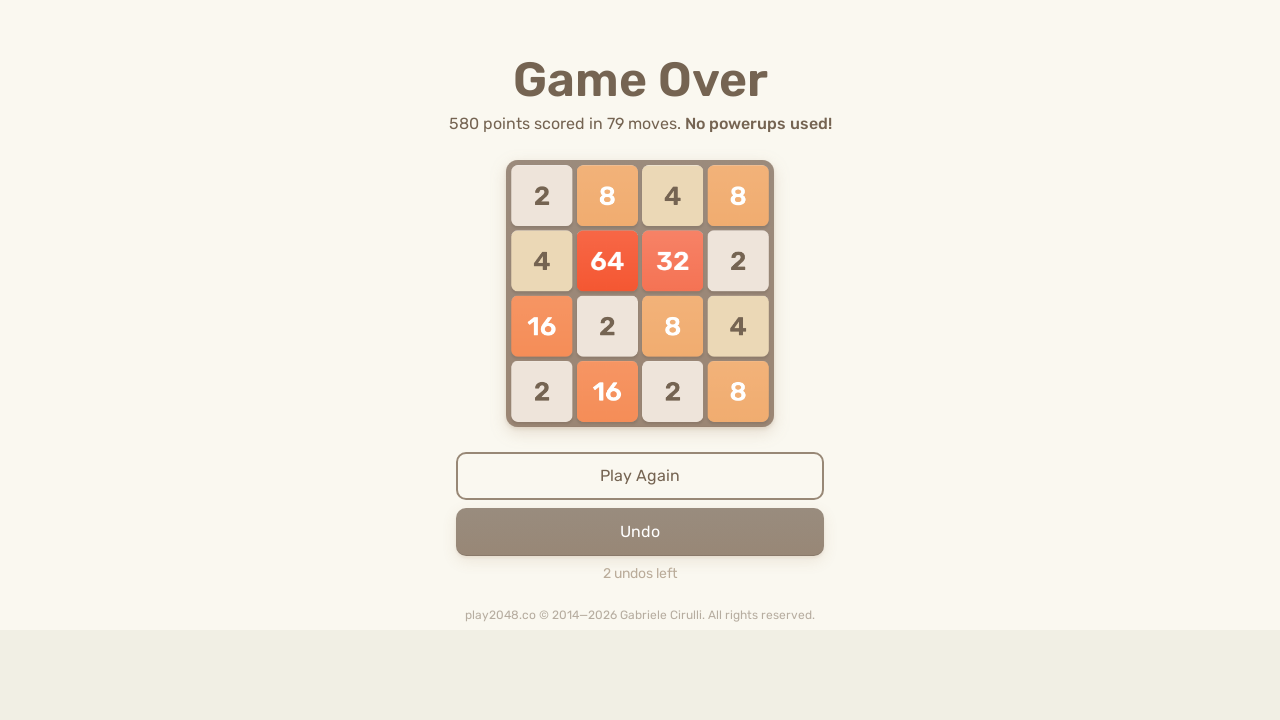

Pressed ArrowUp key (iteration 53/200) on html
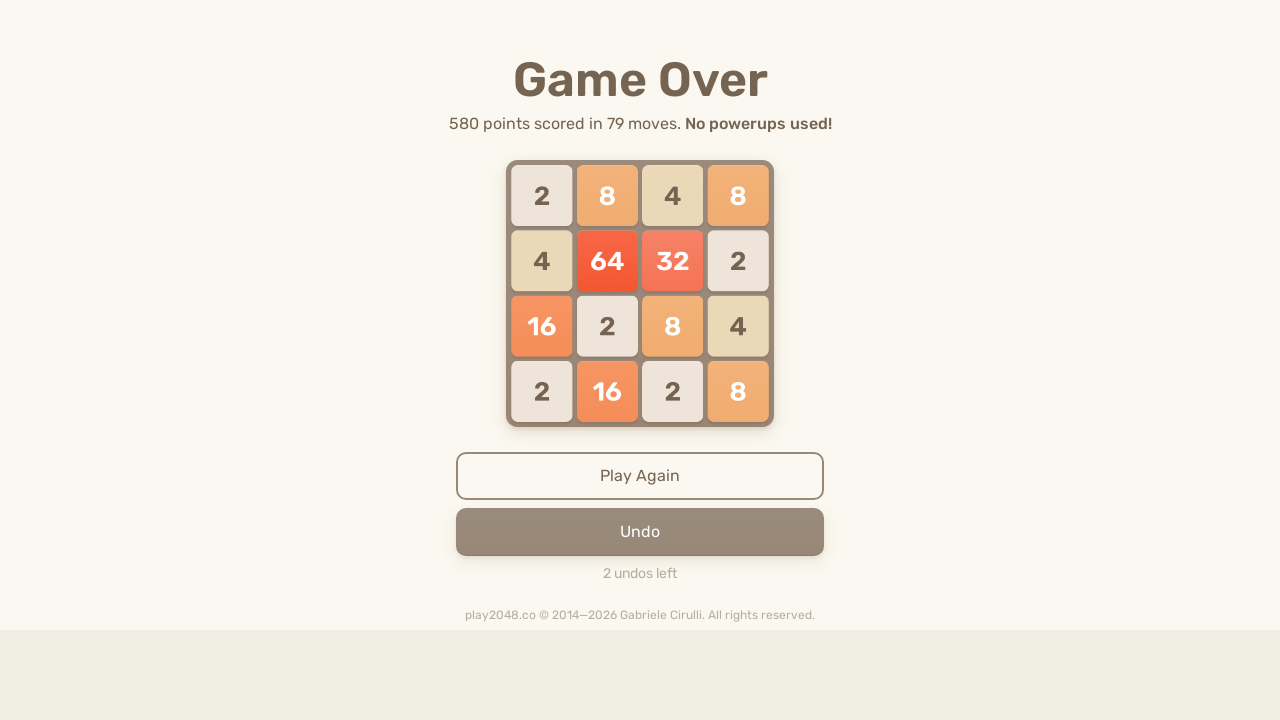

Pressed ArrowLeft key (iteration 53/200) on html
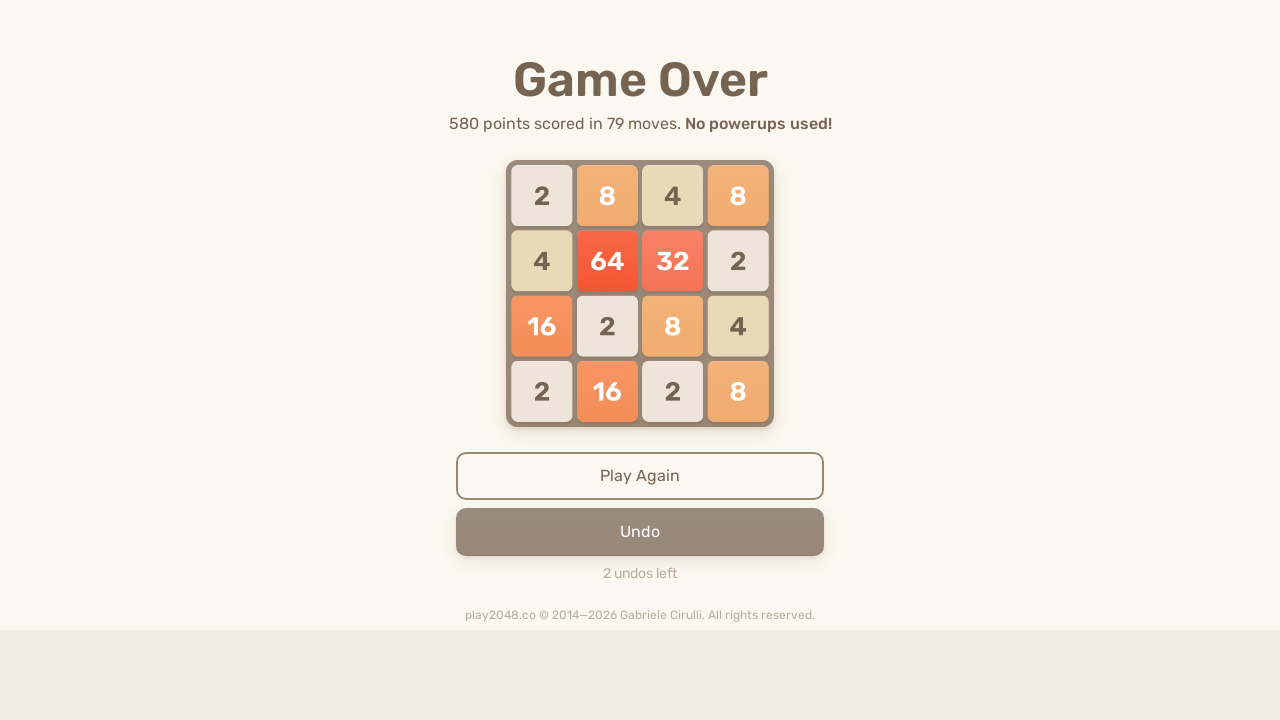

Pressed ArrowRight key (iteration 53/200) on html
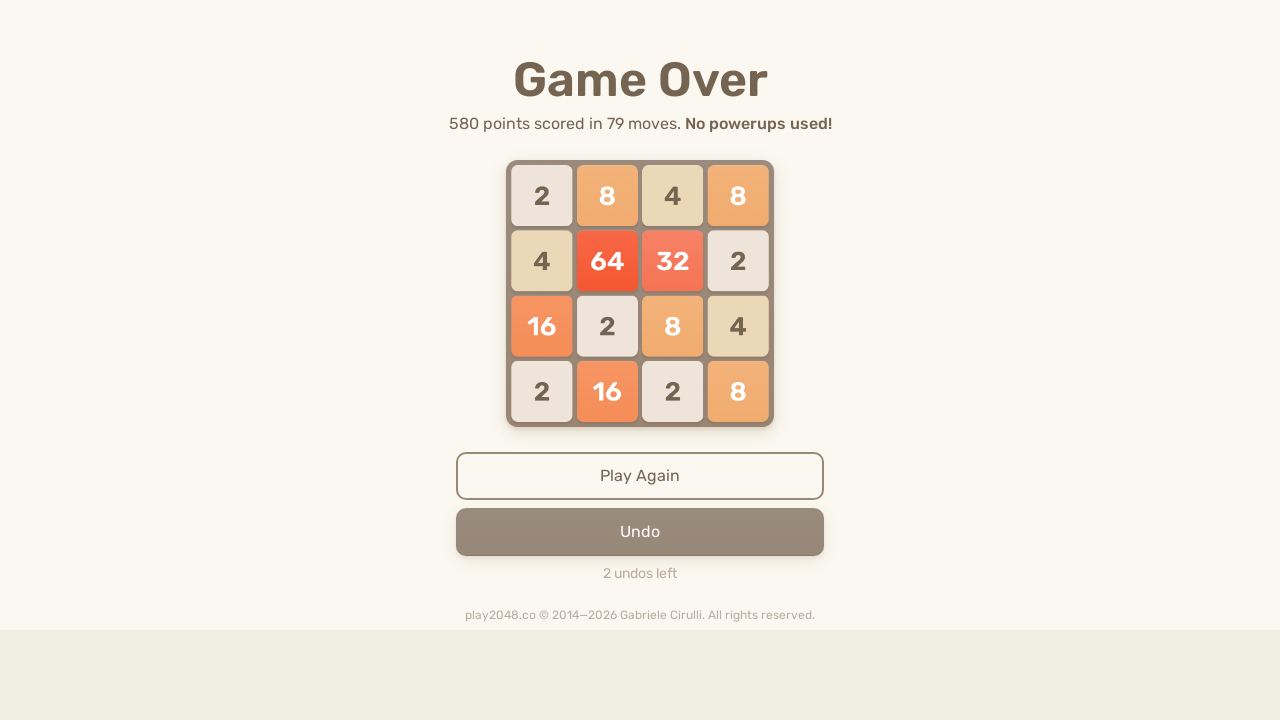

Pressed ArrowDown key (iteration 54/200) on html
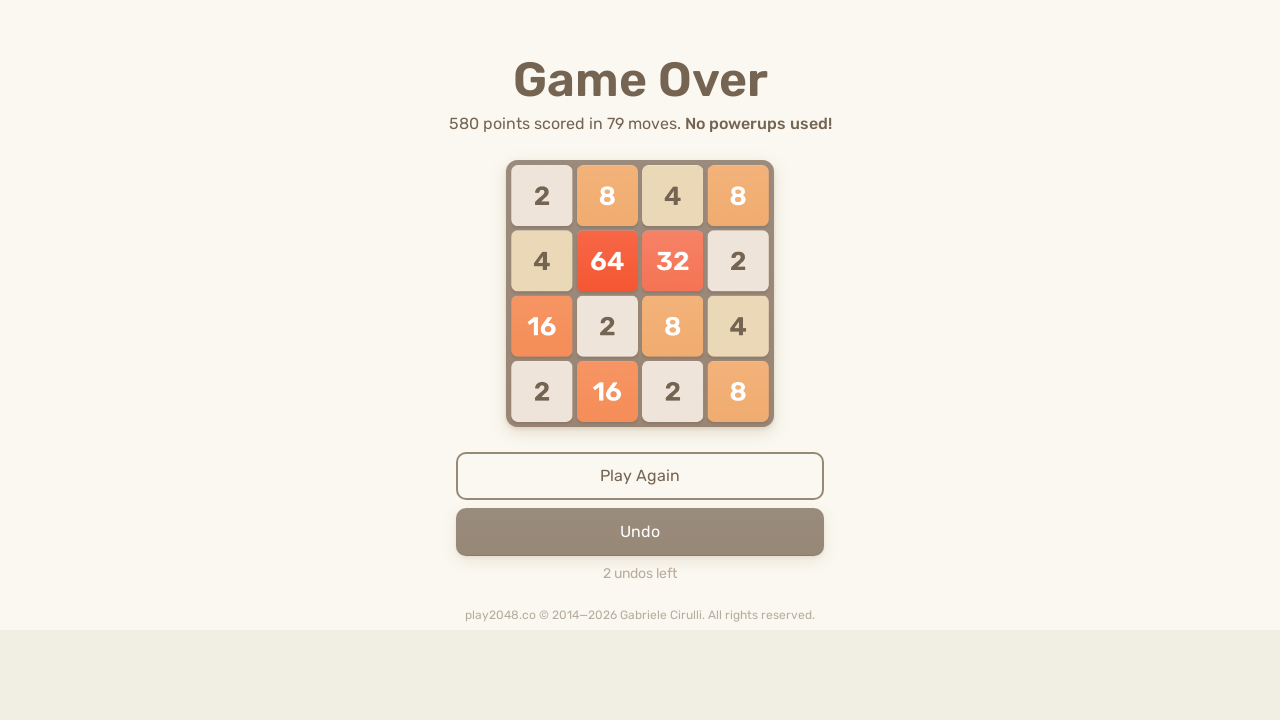

Pressed ArrowUp key (iteration 54/200) on html
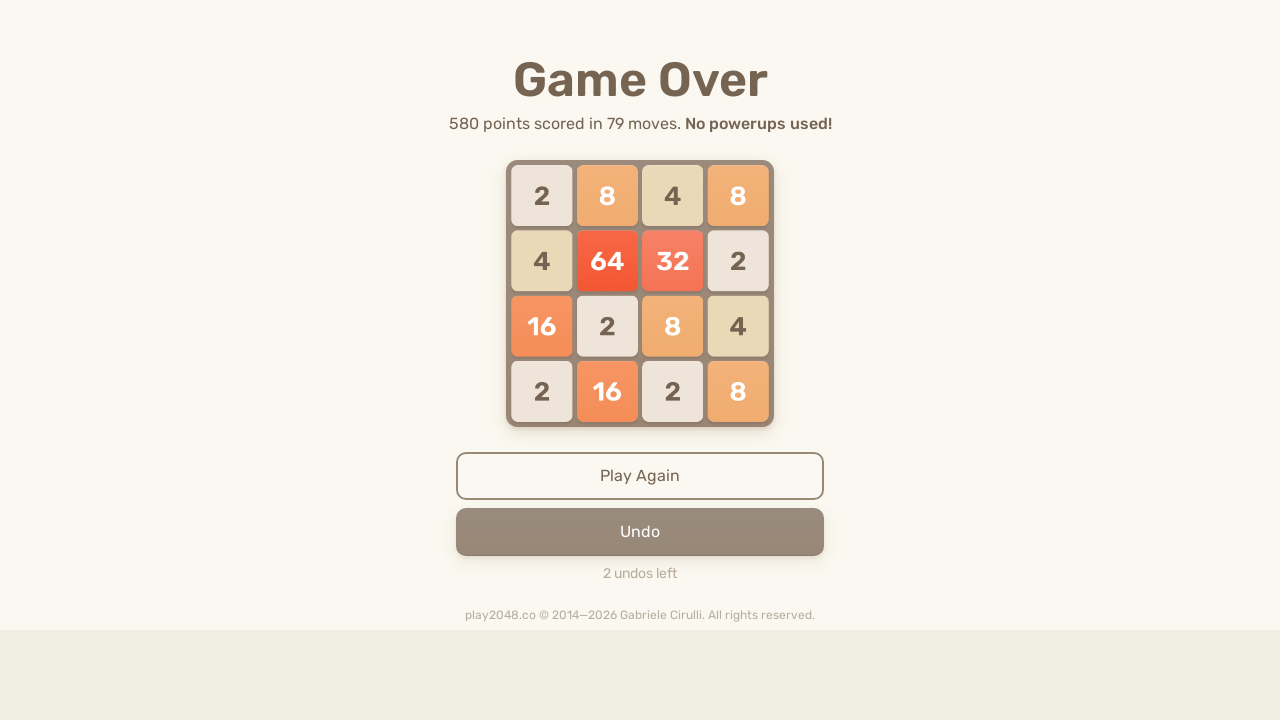

Pressed ArrowLeft key (iteration 54/200) on html
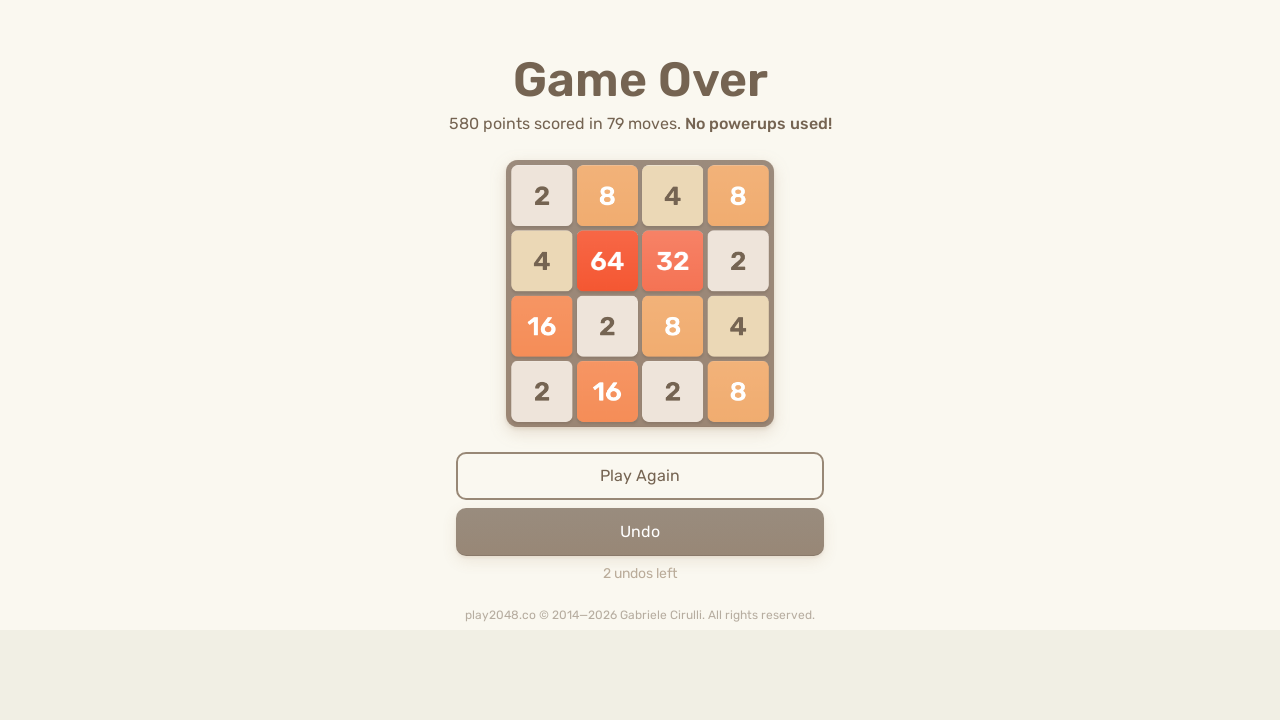

Pressed ArrowRight key (iteration 54/200) on html
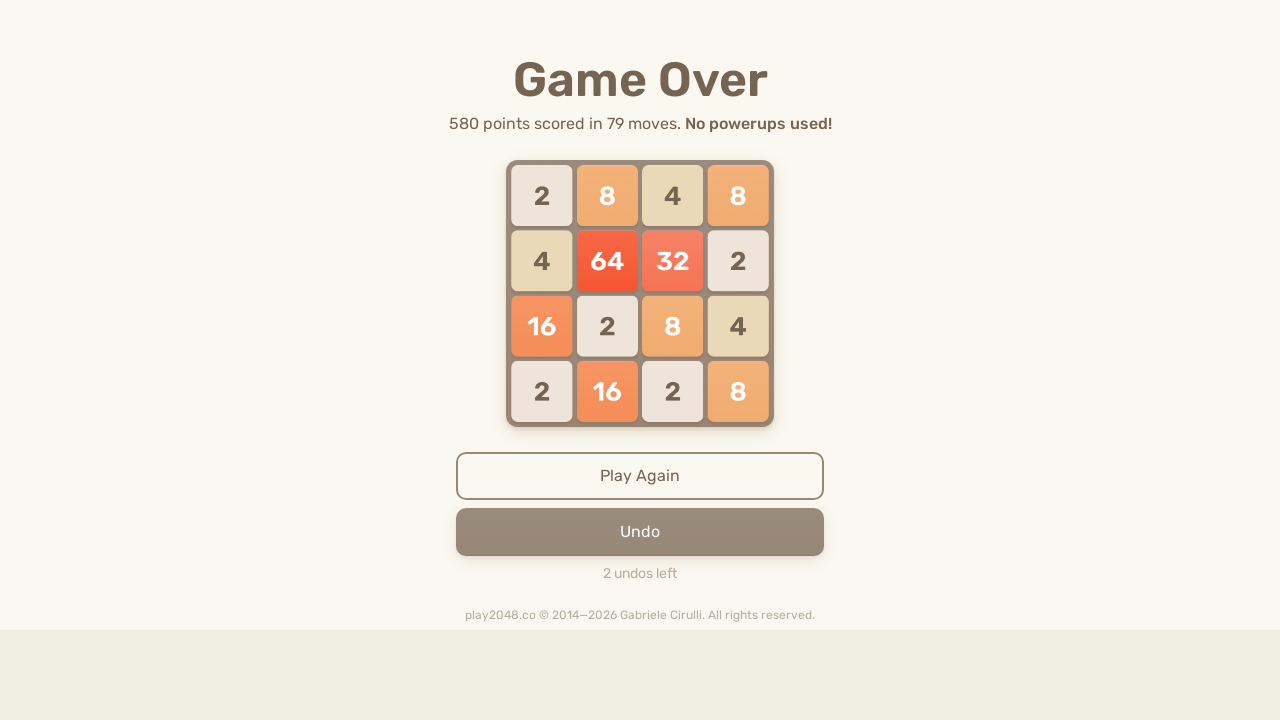

Pressed ArrowDown key (iteration 55/200) on html
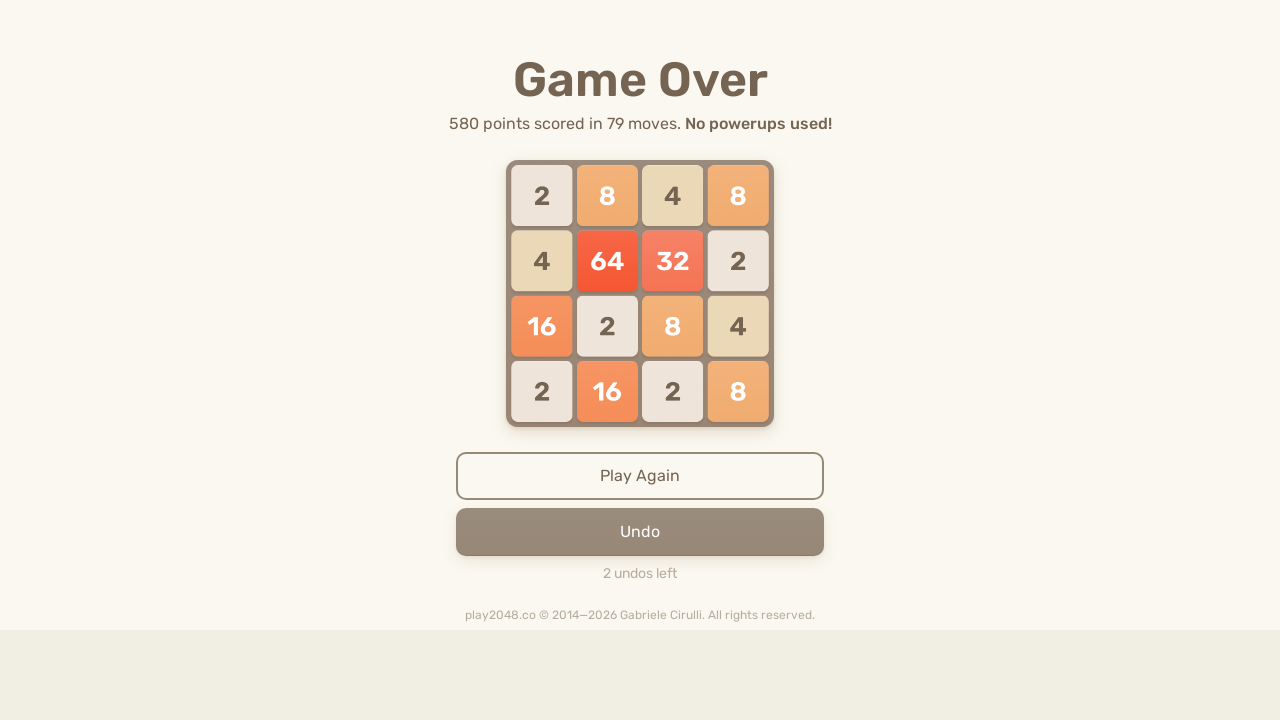

Pressed ArrowUp key (iteration 55/200) on html
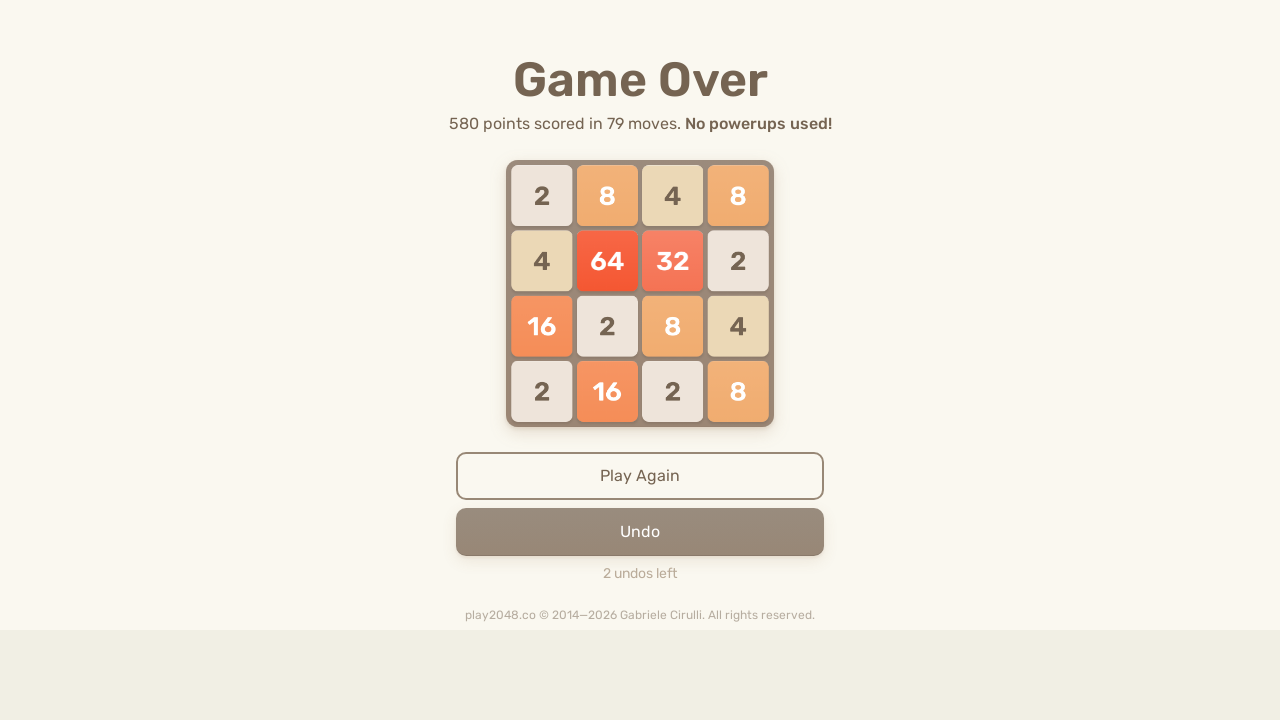

Pressed ArrowLeft key (iteration 55/200) on html
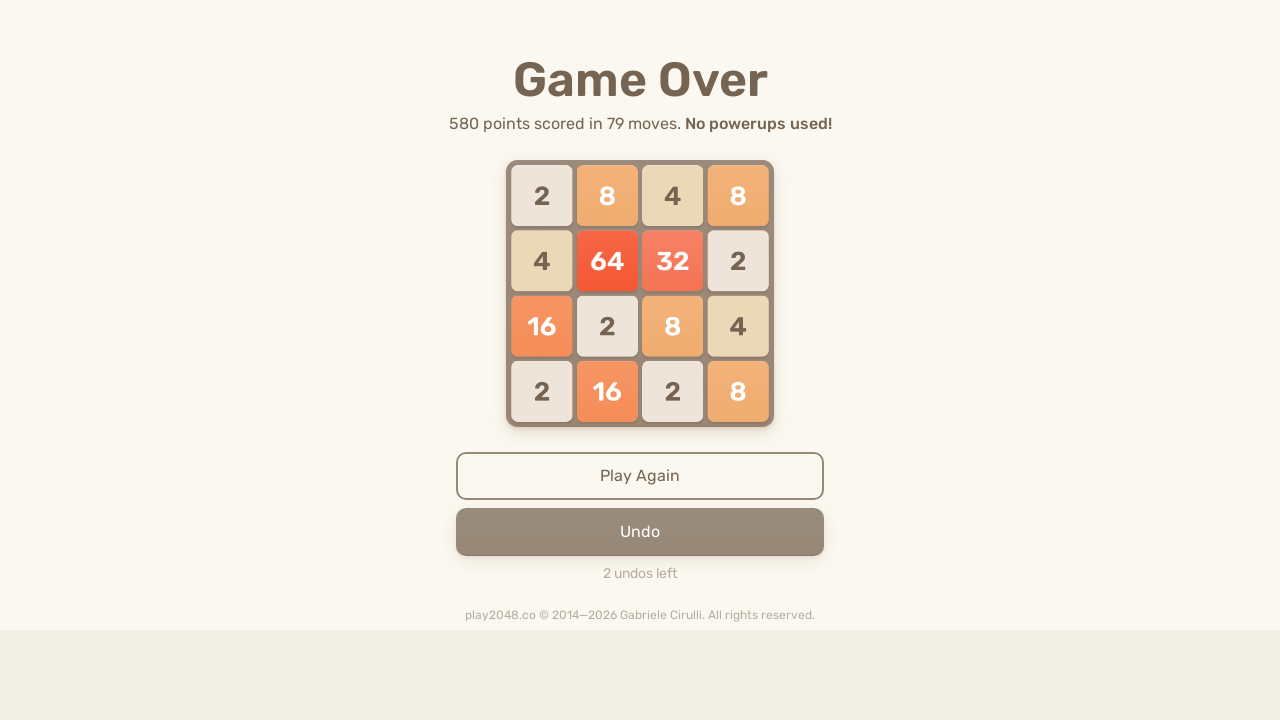

Pressed ArrowRight key (iteration 55/200) on html
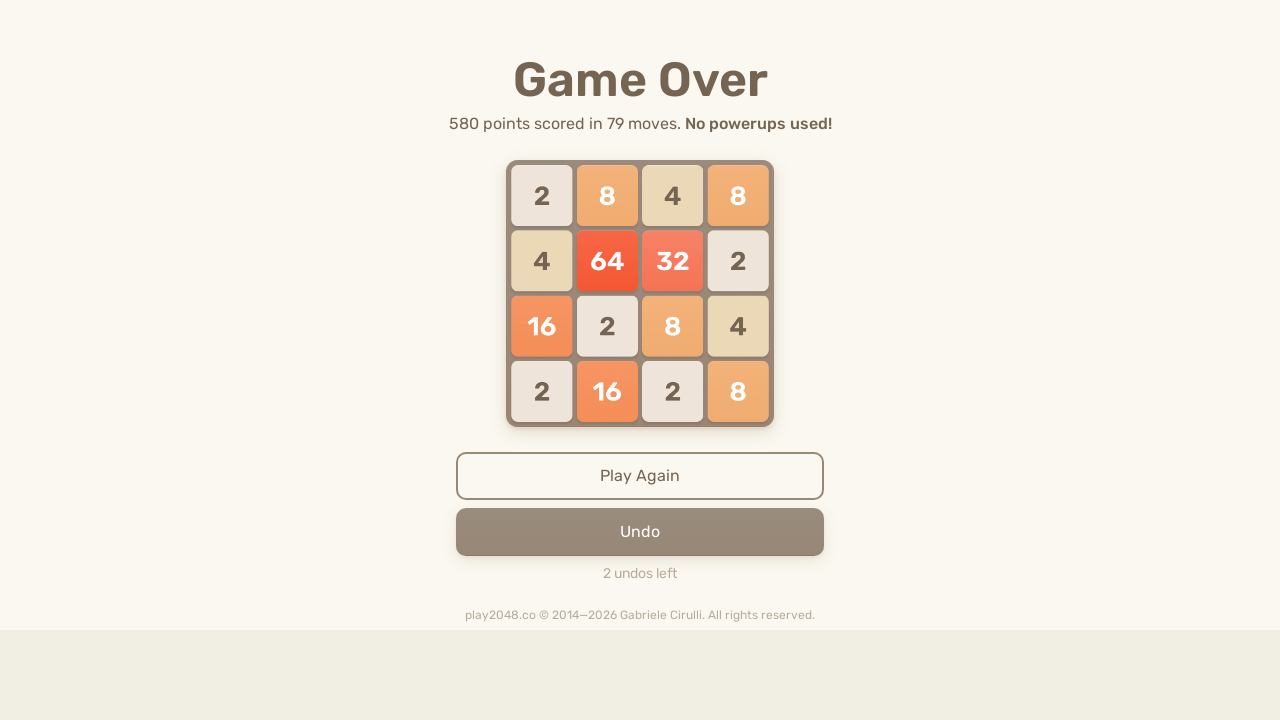

Pressed ArrowDown key (iteration 56/200) on html
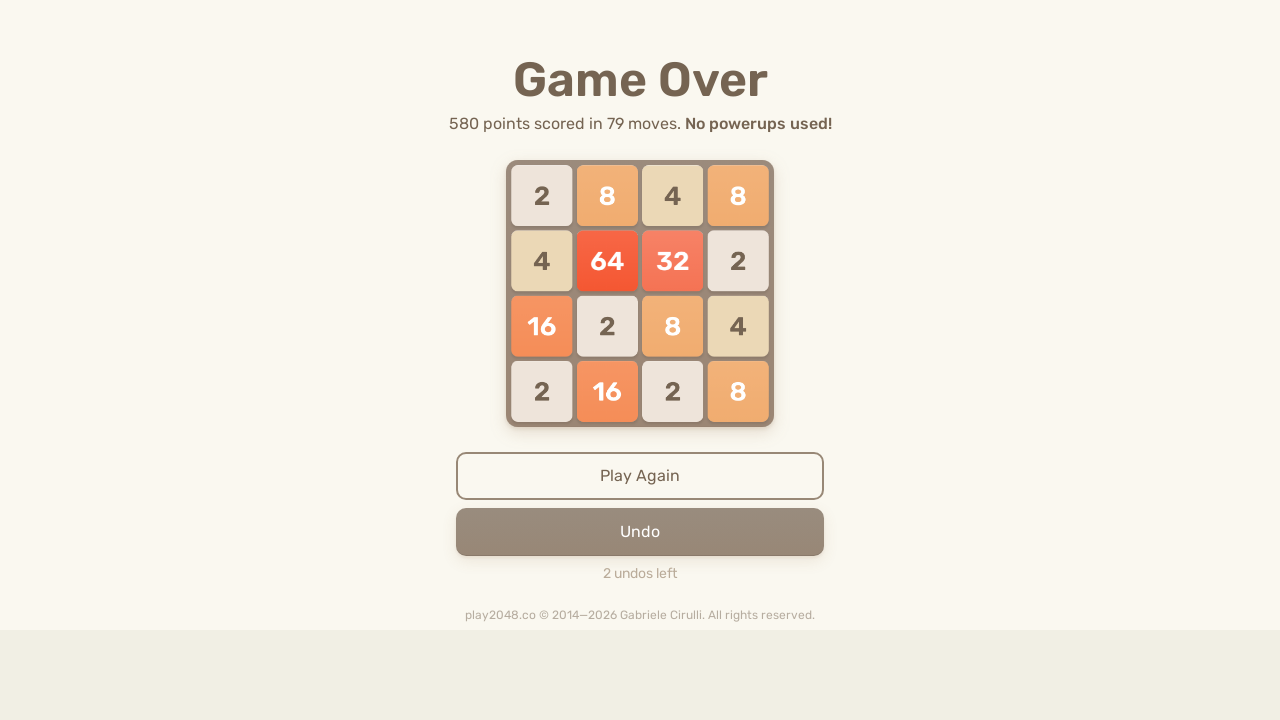

Pressed ArrowUp key (iteration 56/200) on html
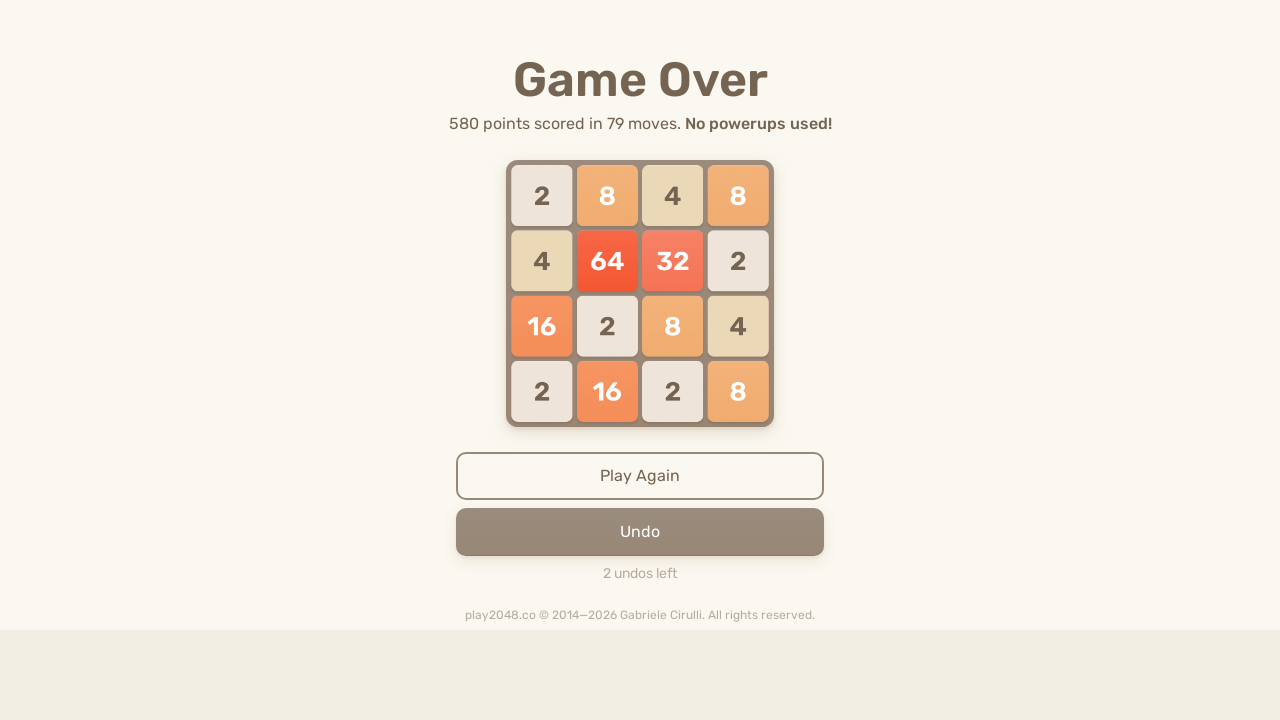

Pressed ArrowLeft key (iteration 56/200) on html
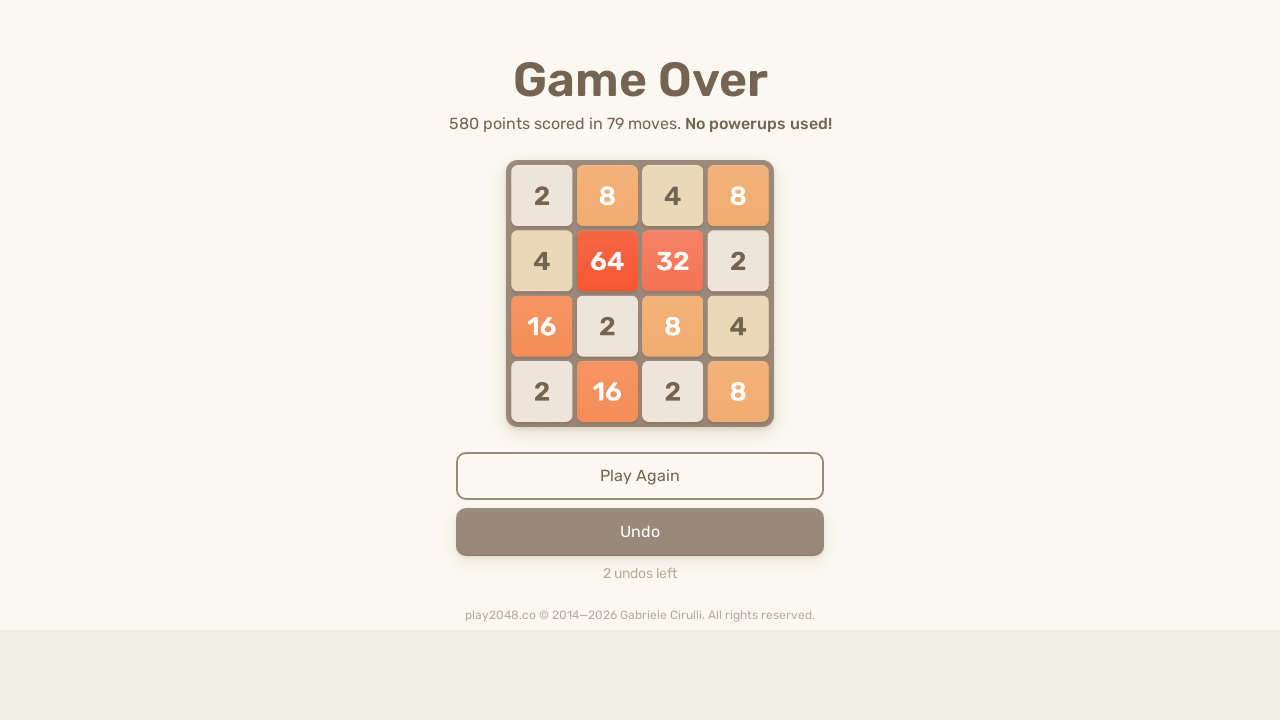

Pressed ArrowRight key (iteration 56/200) on html
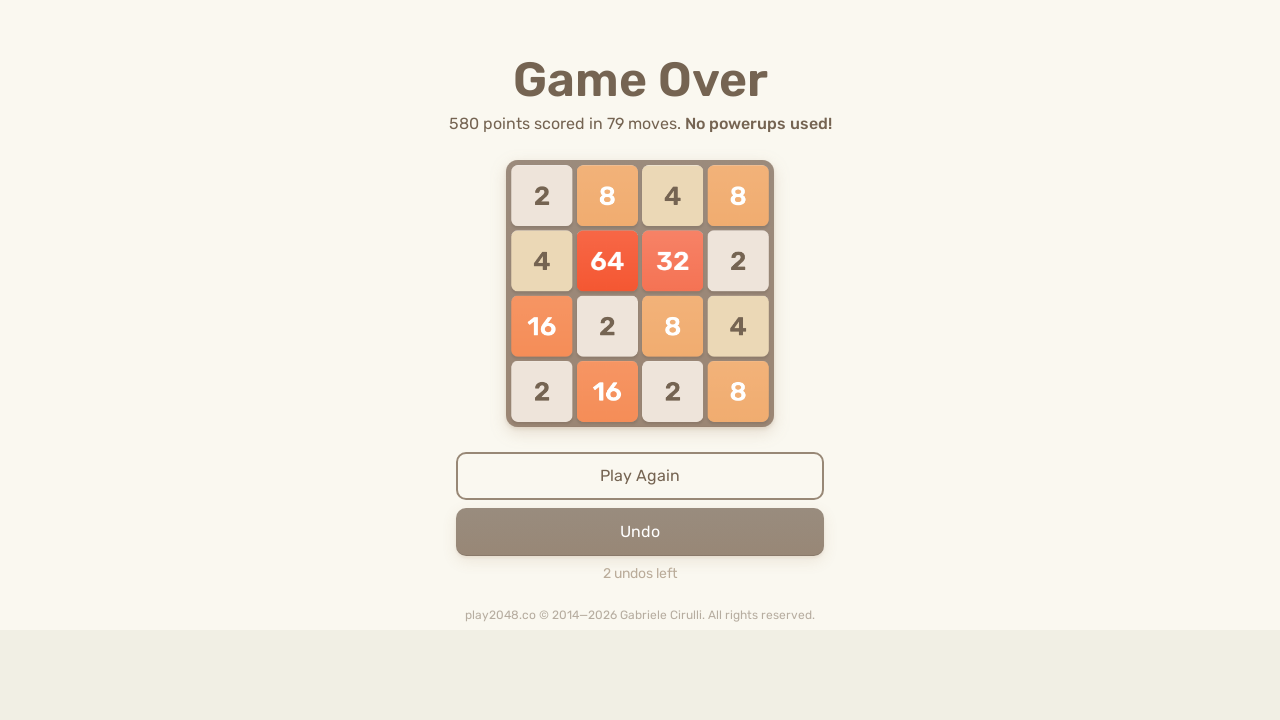

Pressed ArrowDown key (iteration 57/200) on html
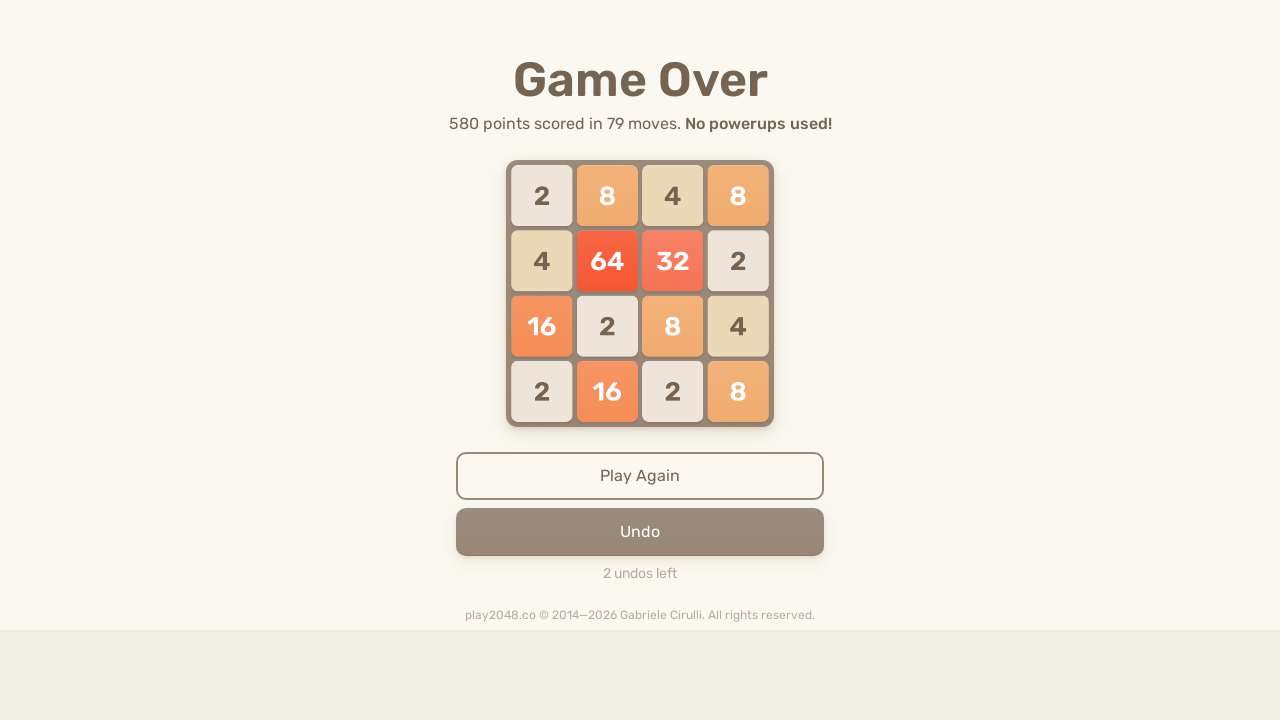

Pressed ArrowUp key (iteration 57/200) on html
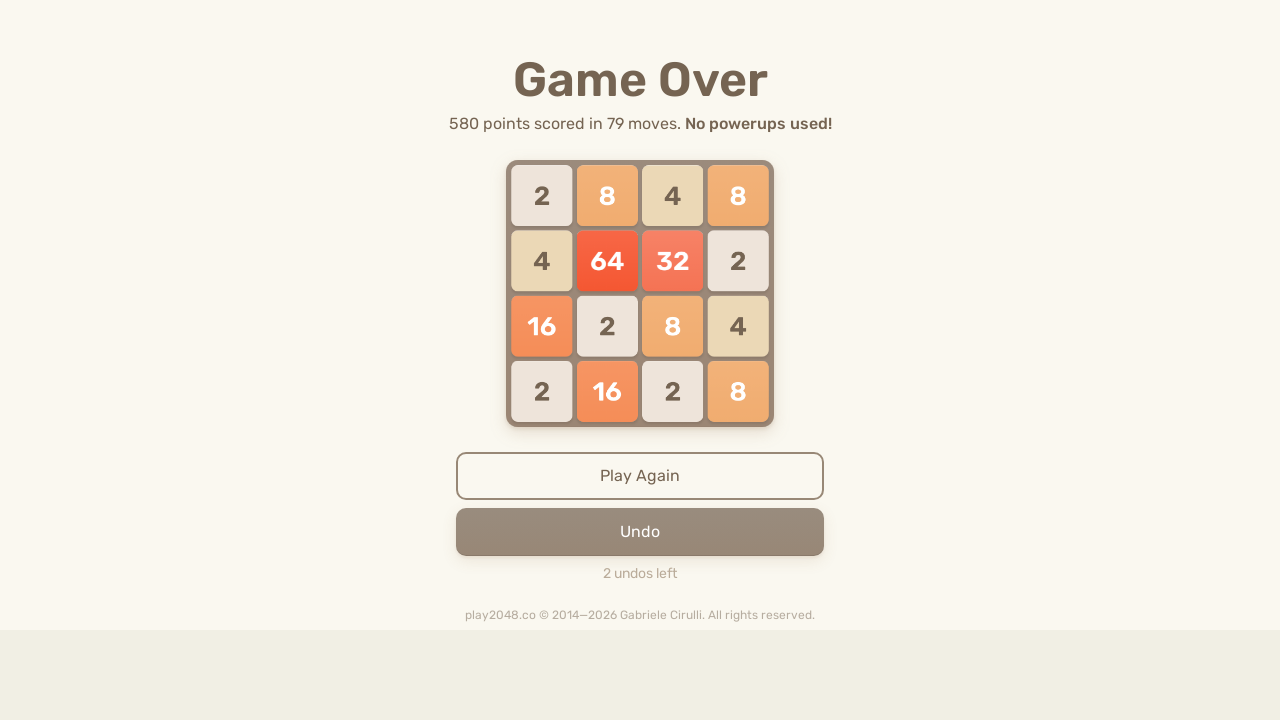

Pressed ArrowLeft key (iteration 57/200) on html
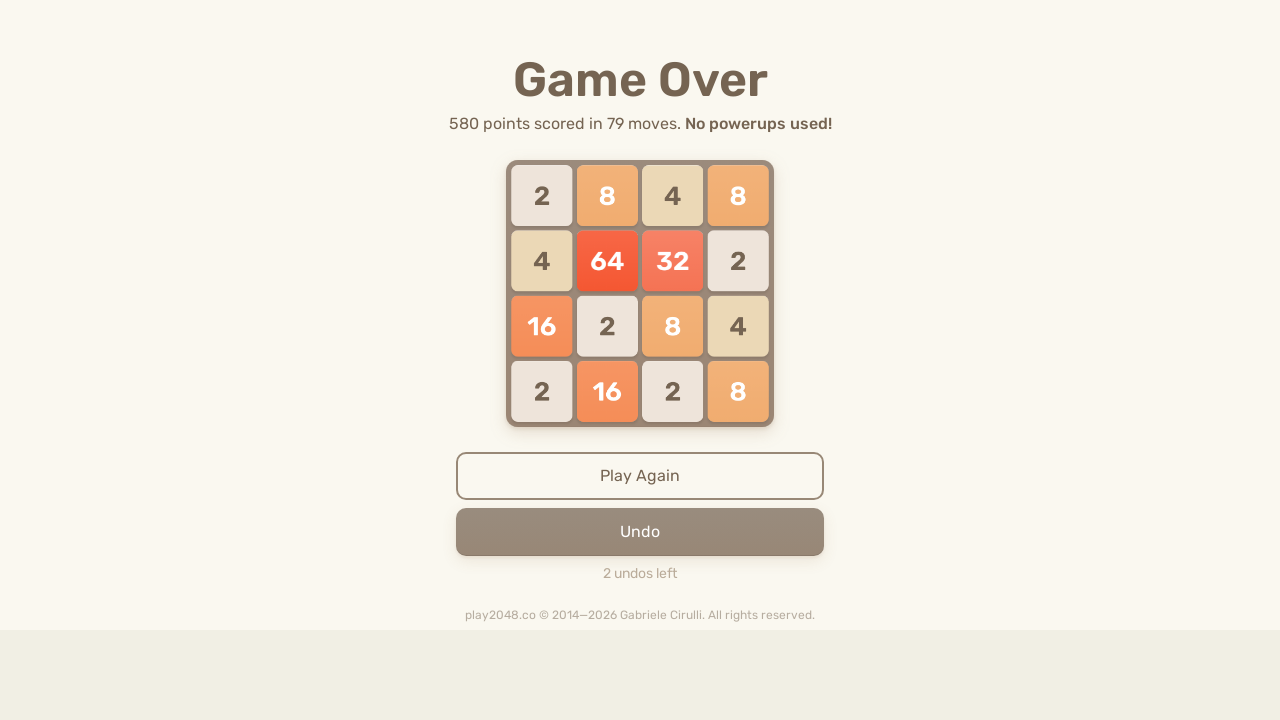

Pressed ArrowRight key (iteration 57/200) on html
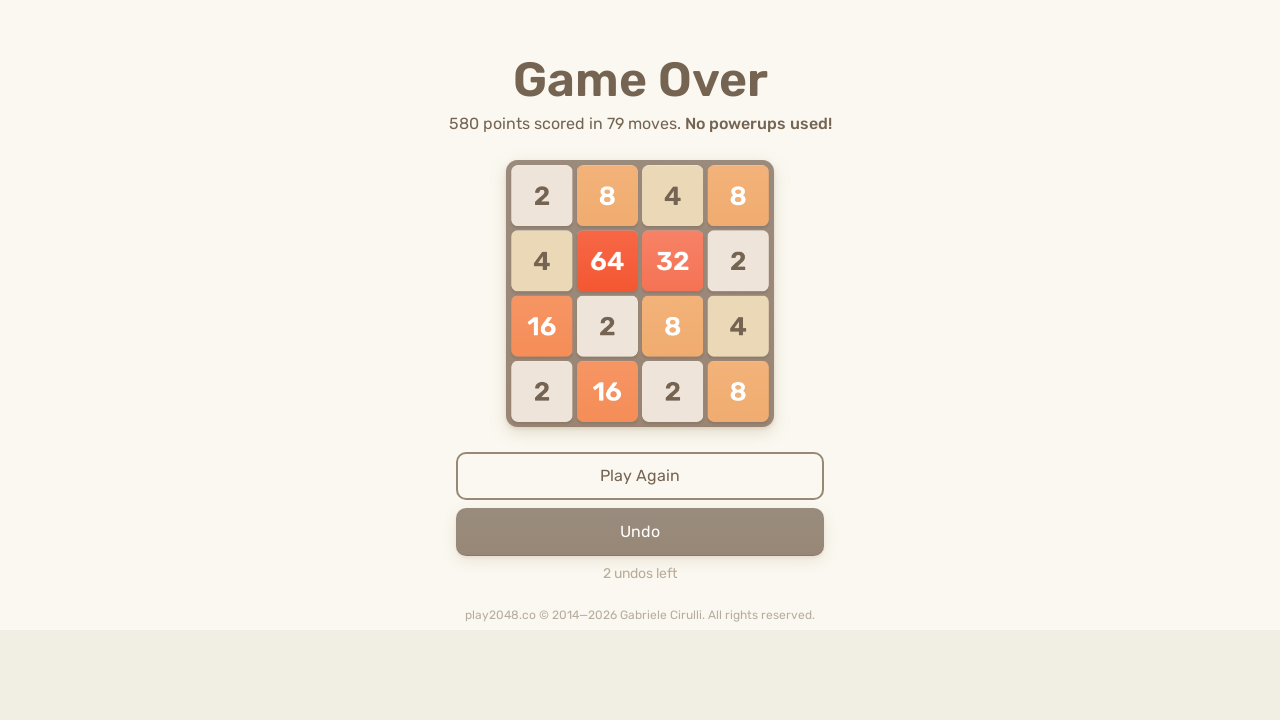

Pressed ArrowDown key (iteration 58/200) on html
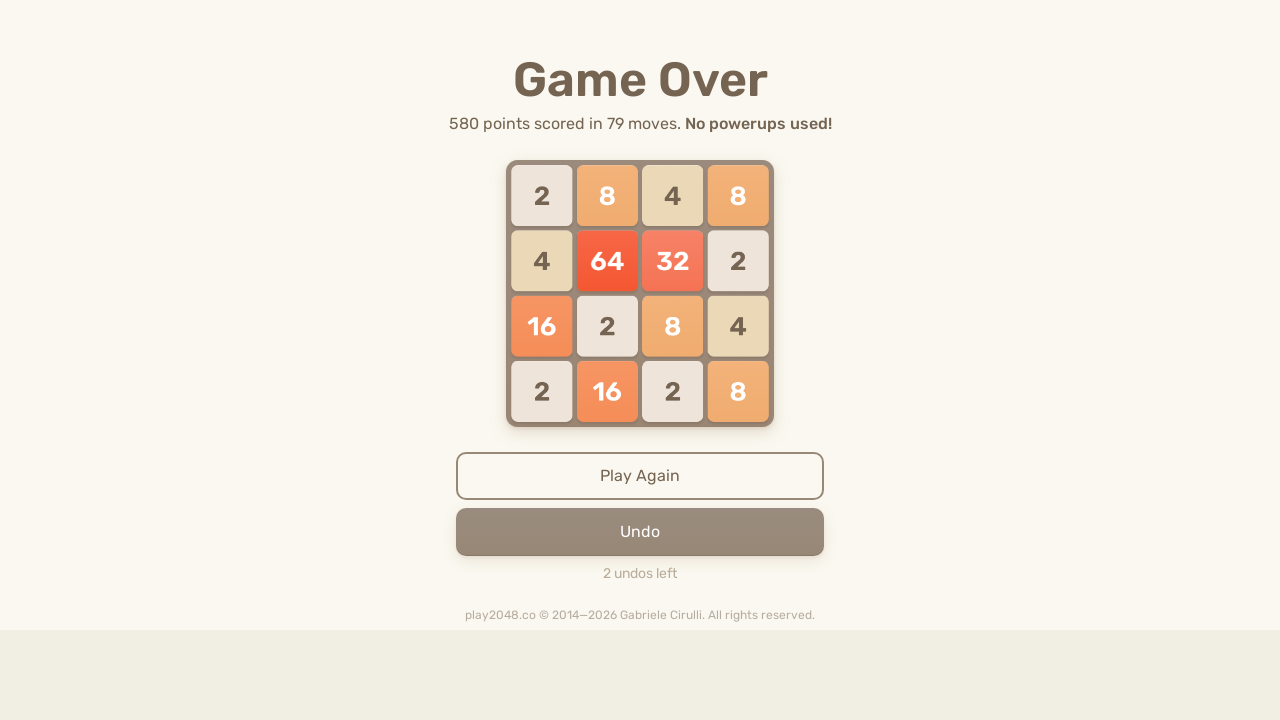

Pressed ArrowUp key (iteration 58/200) on html
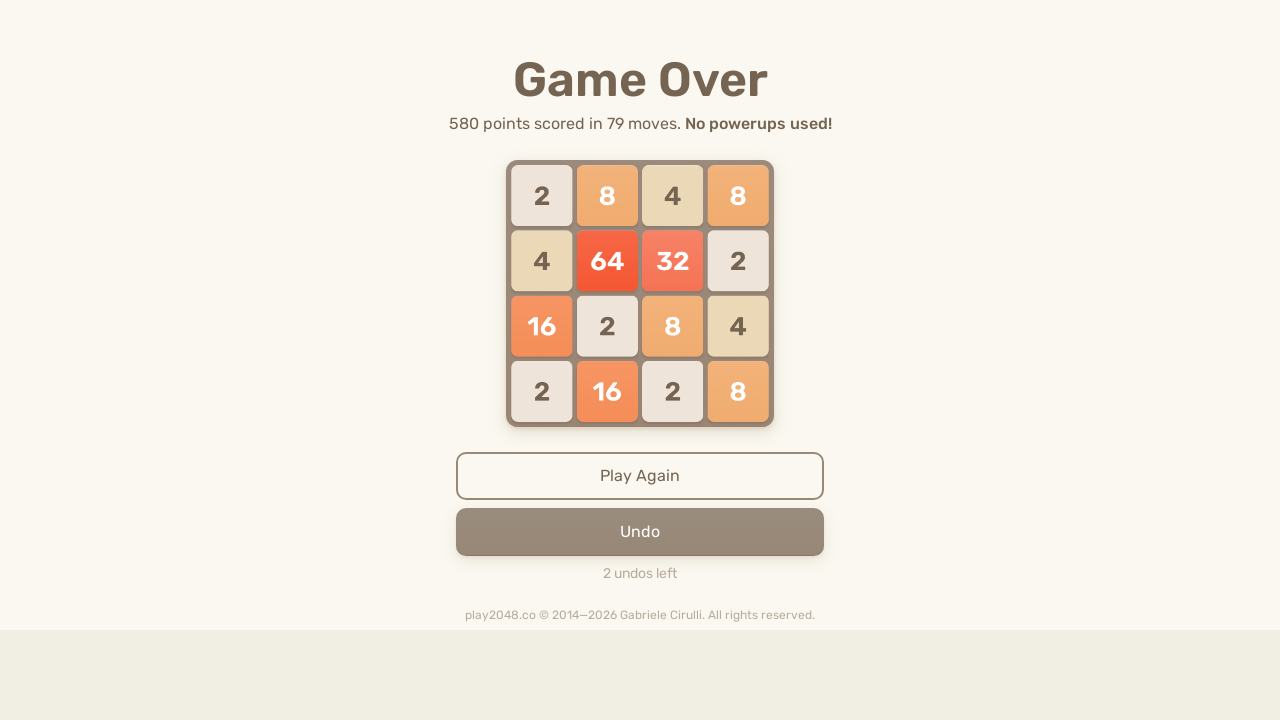

Pressed ArrowLeft key (iteration 58/200) on html
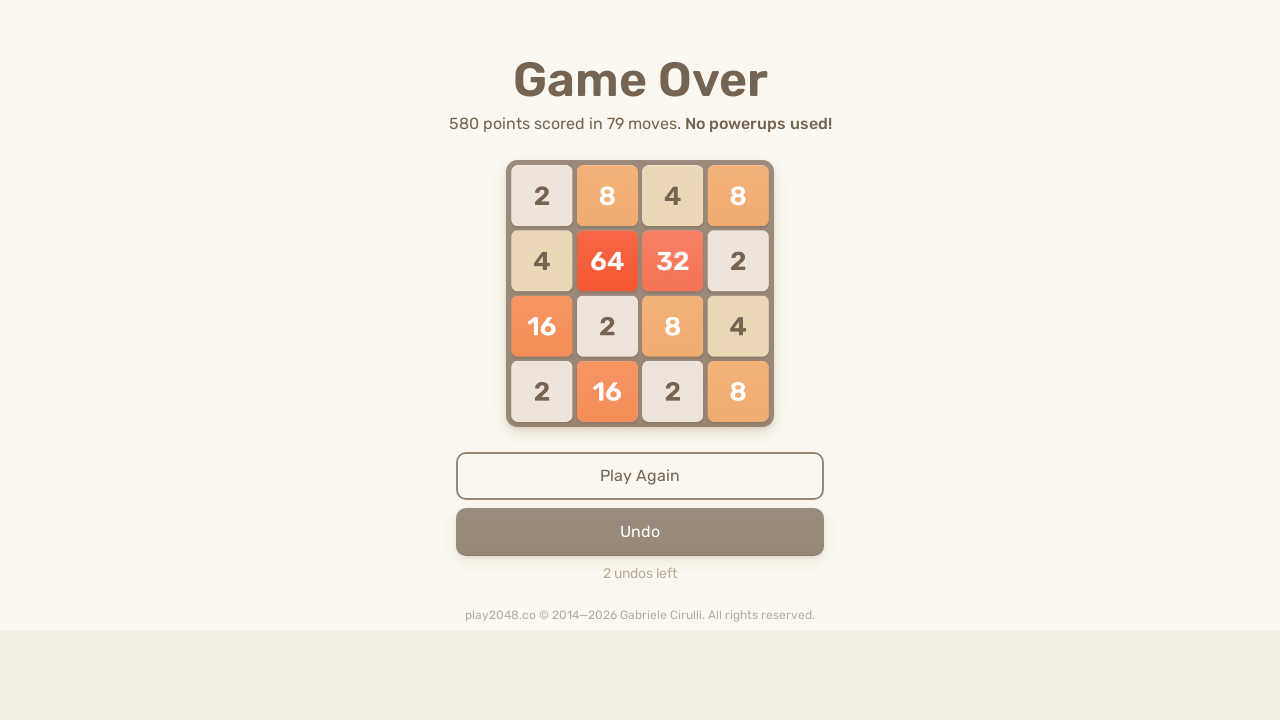

Pressed ArrowRight key (iteration 58/200) on html
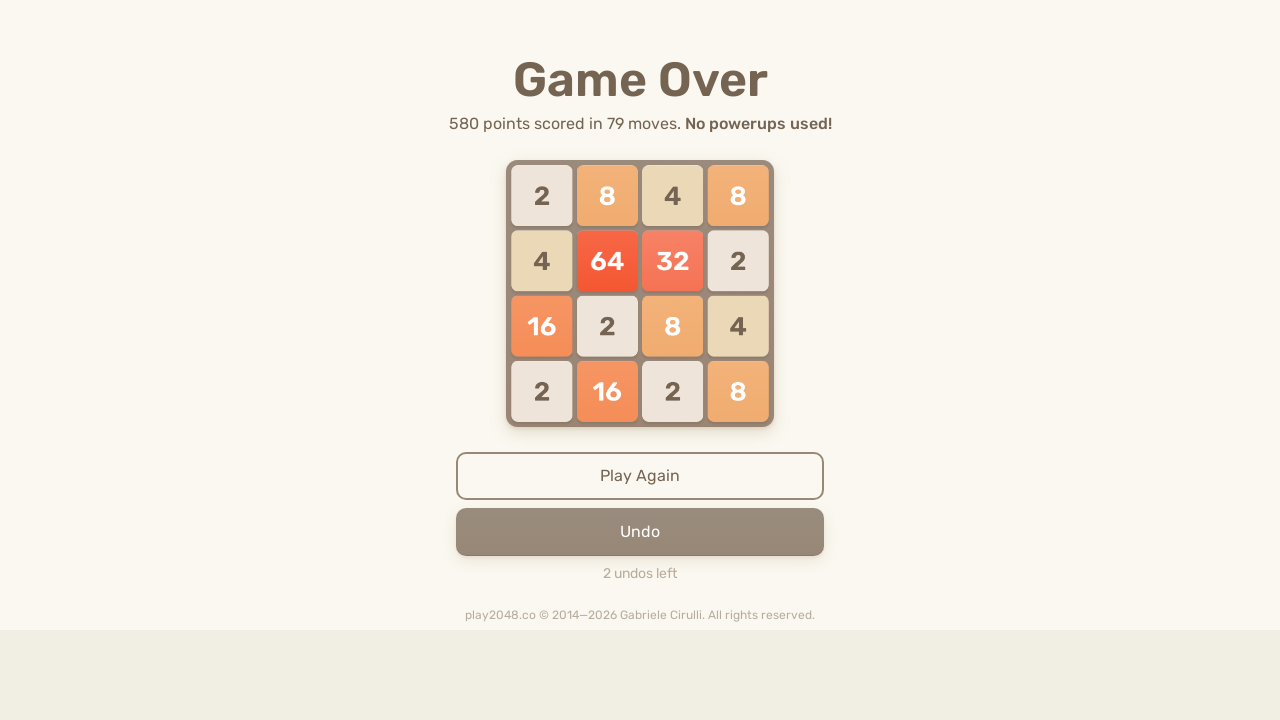

Pressed ArrowDown key (iteration 59/200) on html
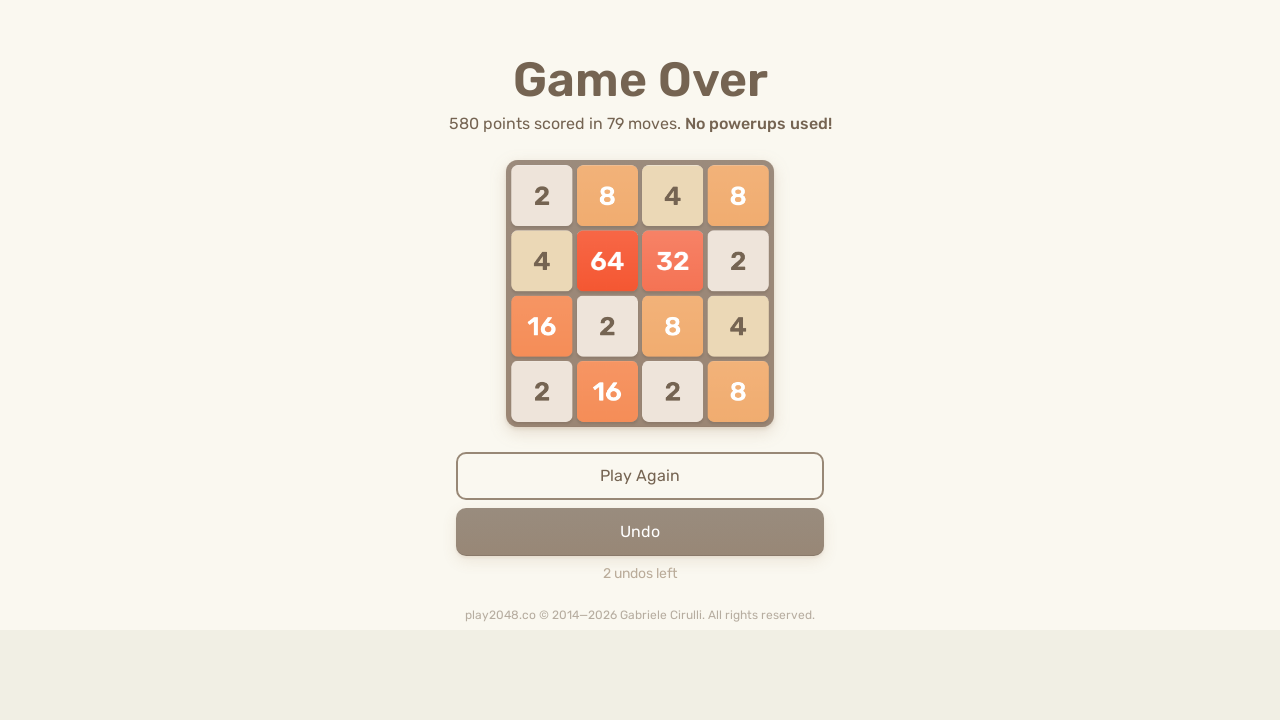

Pressed ArrowUp key (iteration 59/200) on html
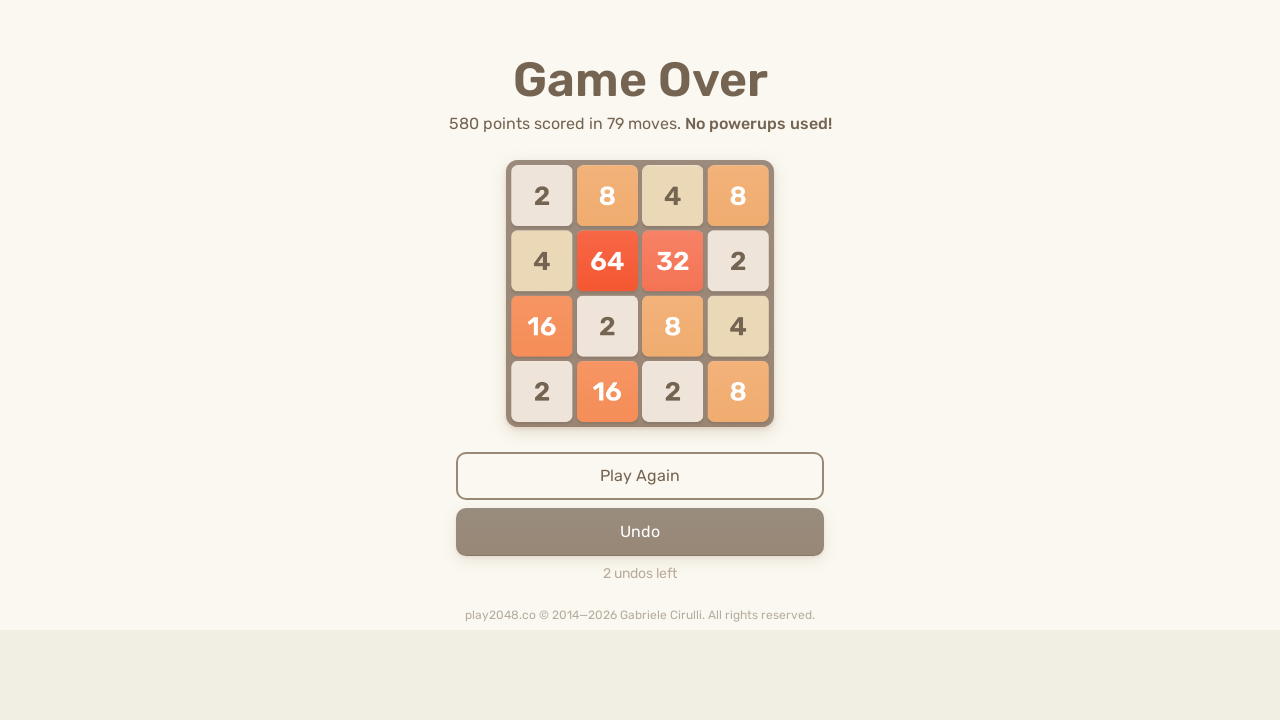

Pressed ArrowLeft key (iteration 59/200) on html
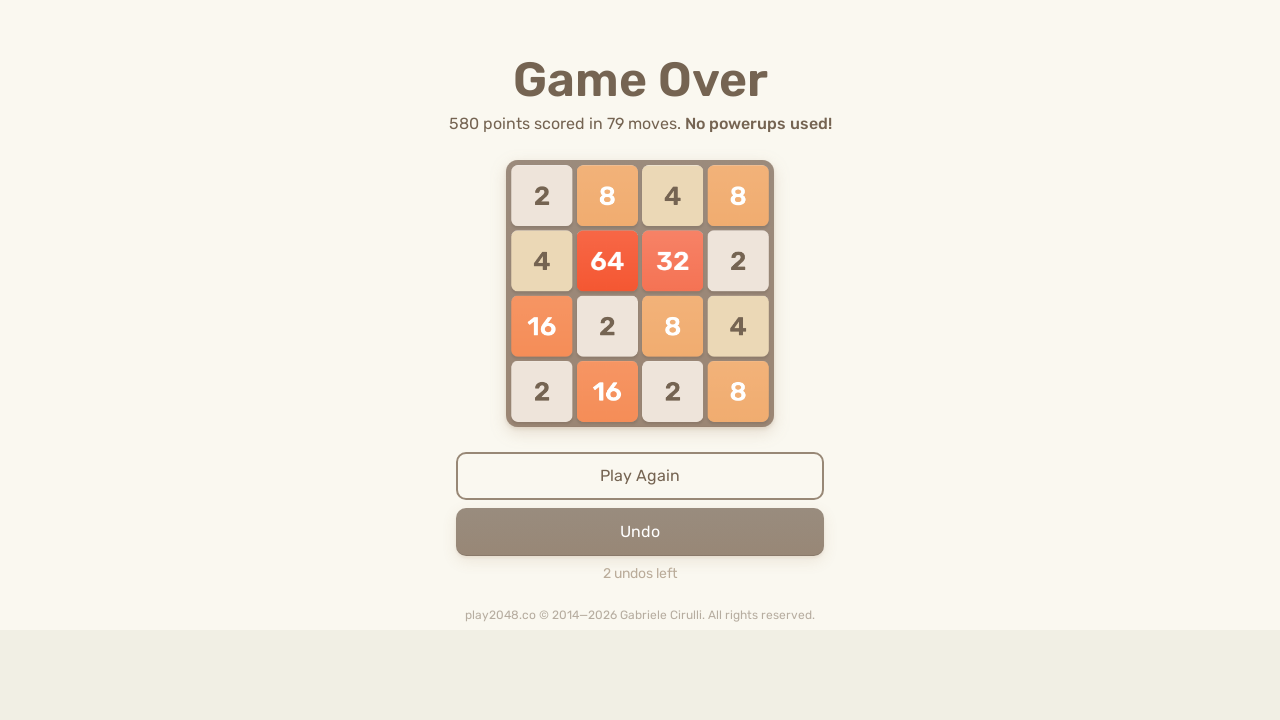

Pressed ArrowRight key (iteration 59/200) on html
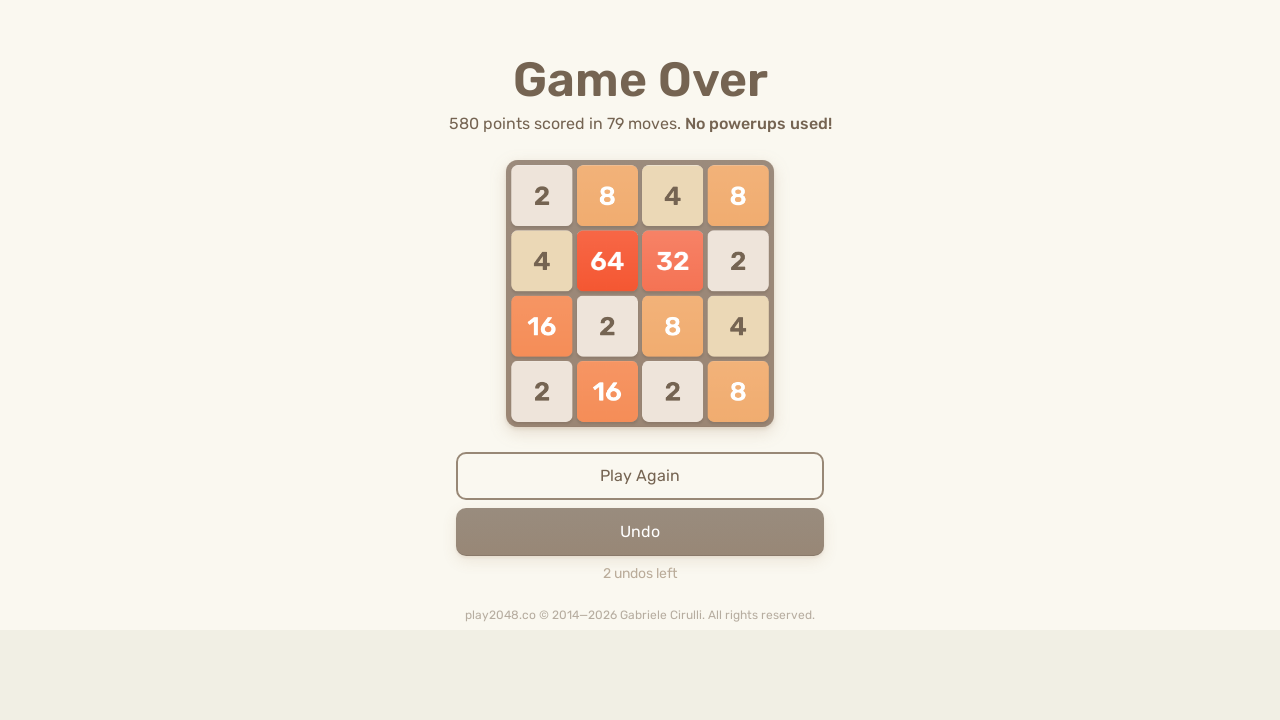

Pressed ArrowDown key (iteration 60/200) on html
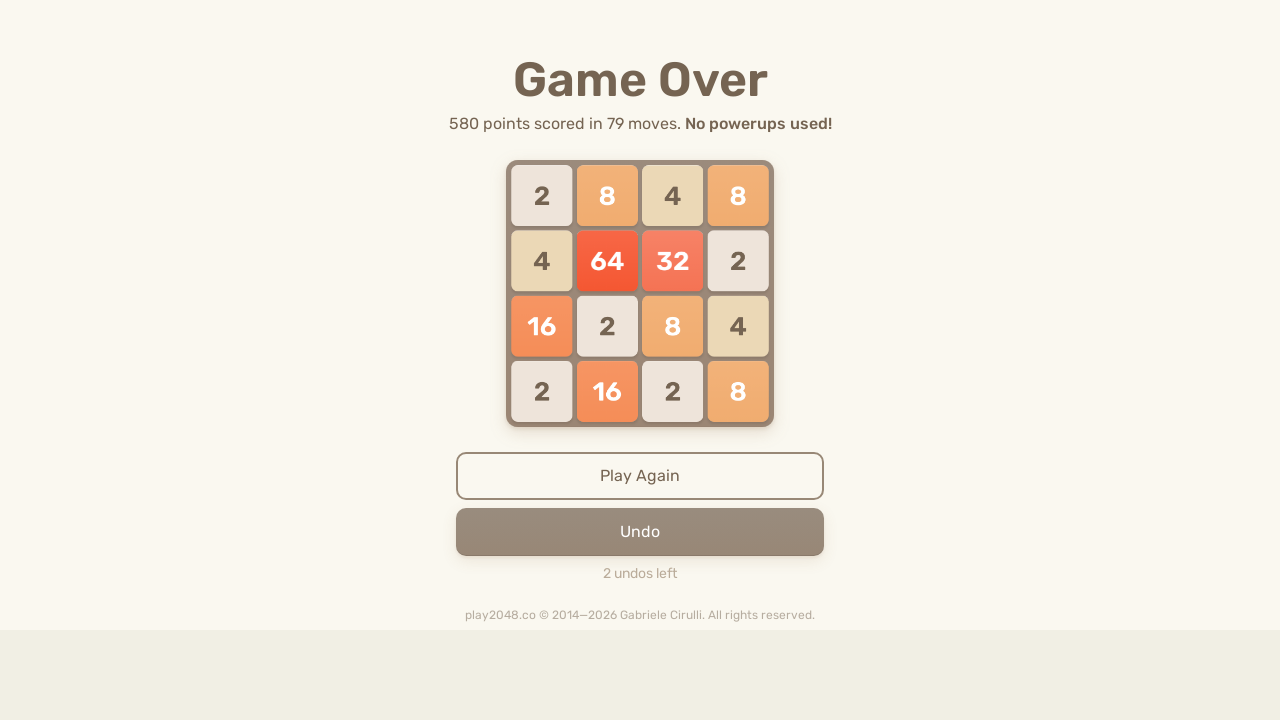

Pressed ArrowUp key (iteration 60/200) on html
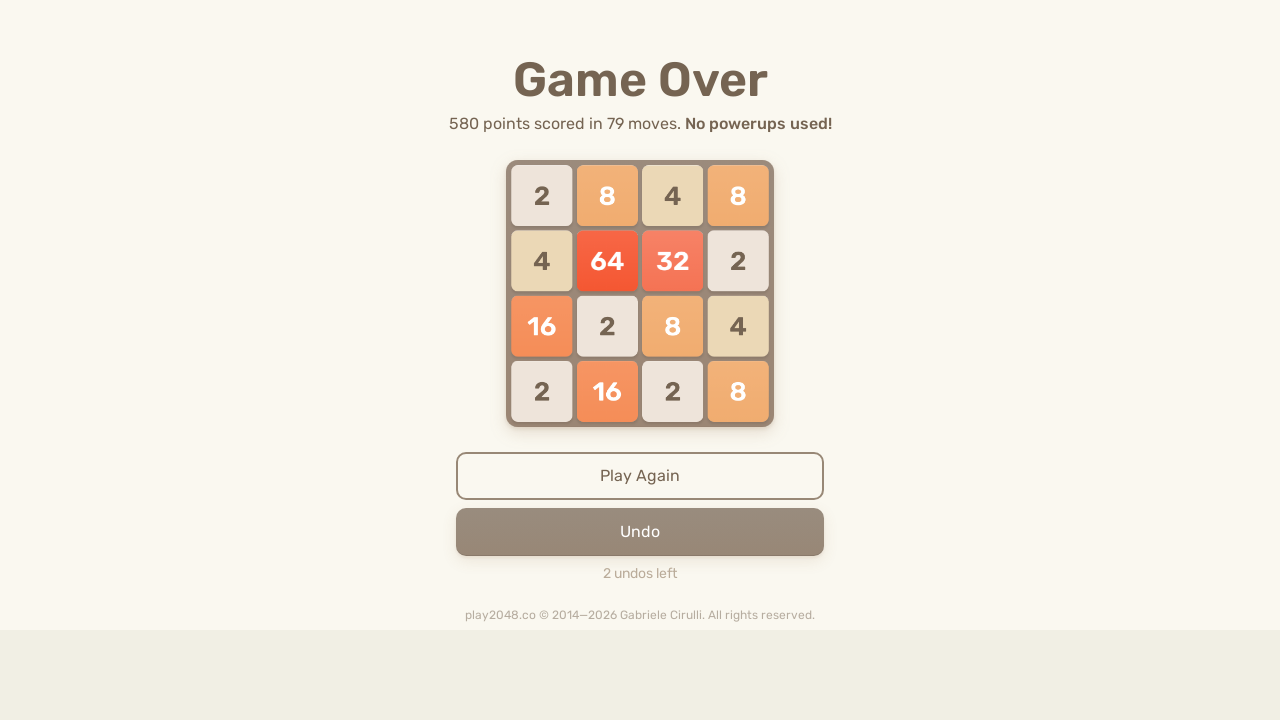

Pressed ArrowLeft key (iteration 60/200) on html
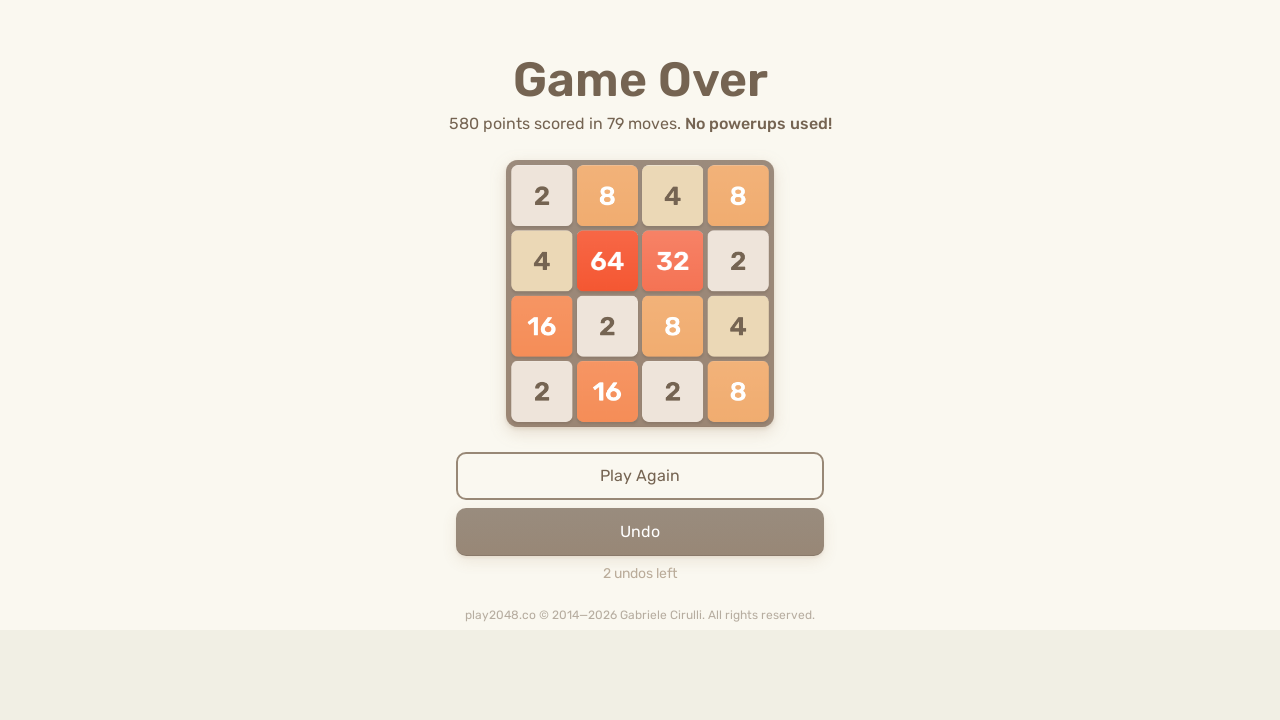

Pressed ArrowRight key (iteration 60/200) on html
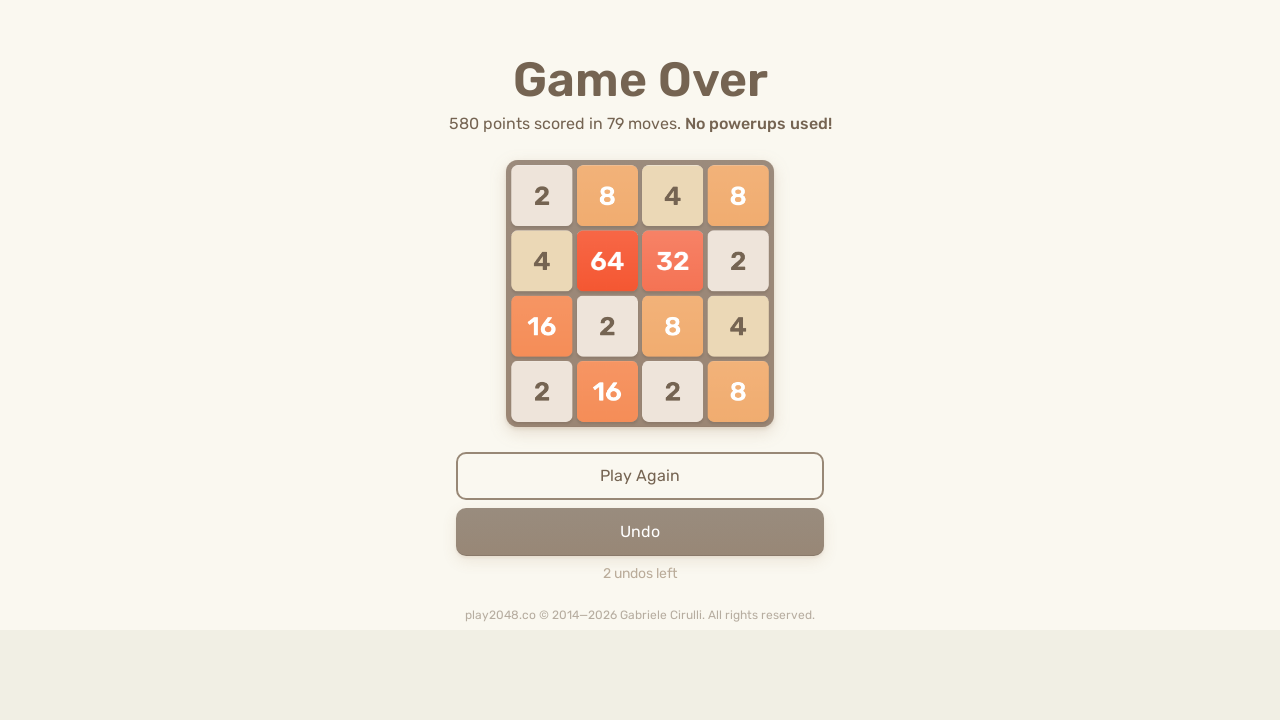

Pressed ArrowDown key (iteration 61/200) on html
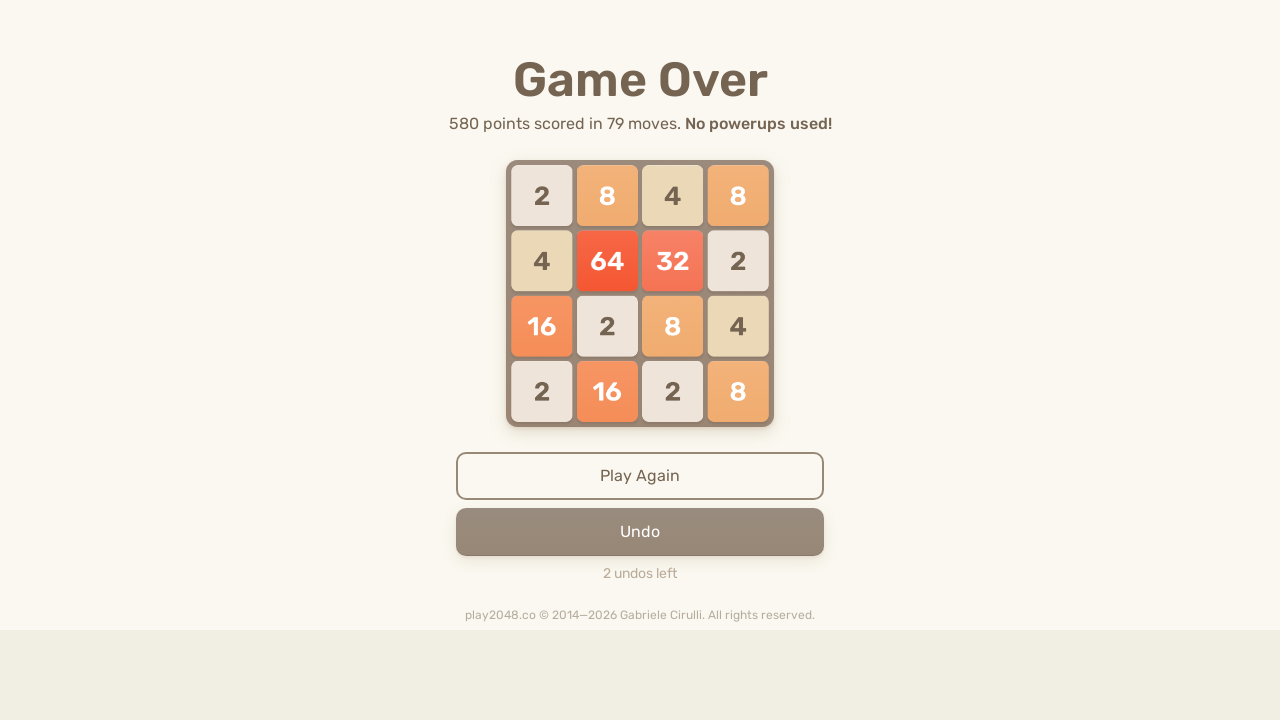

Pressed ArrowUp key (iteration 61/200) on html
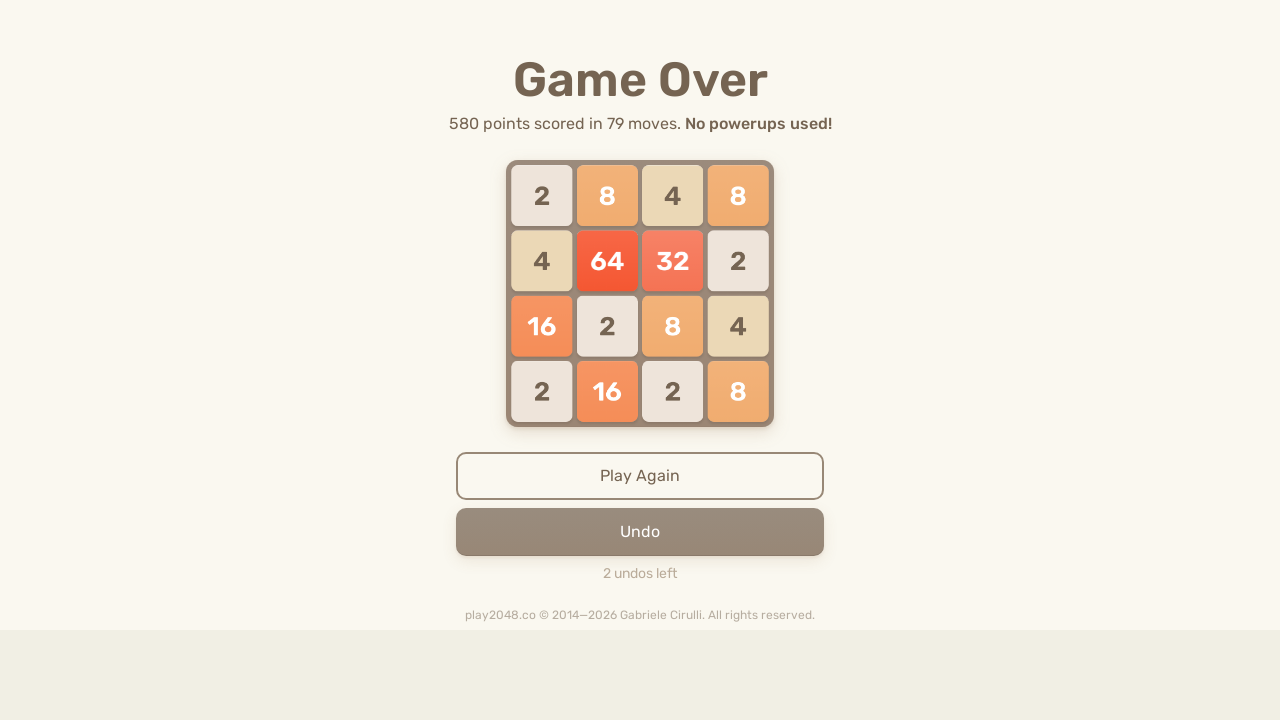

Pressed ArrowLeft key (iteration 61/200) on html
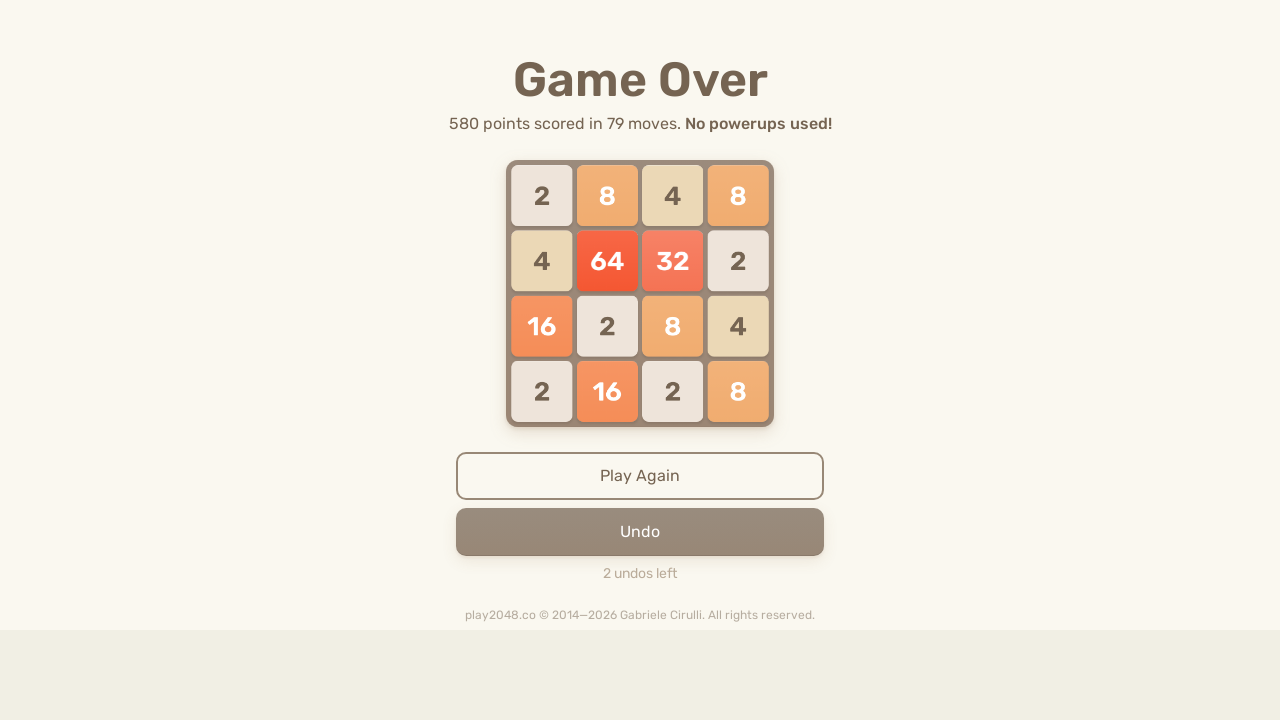

Pressed ArrowRight key (iteration 61/200) on html
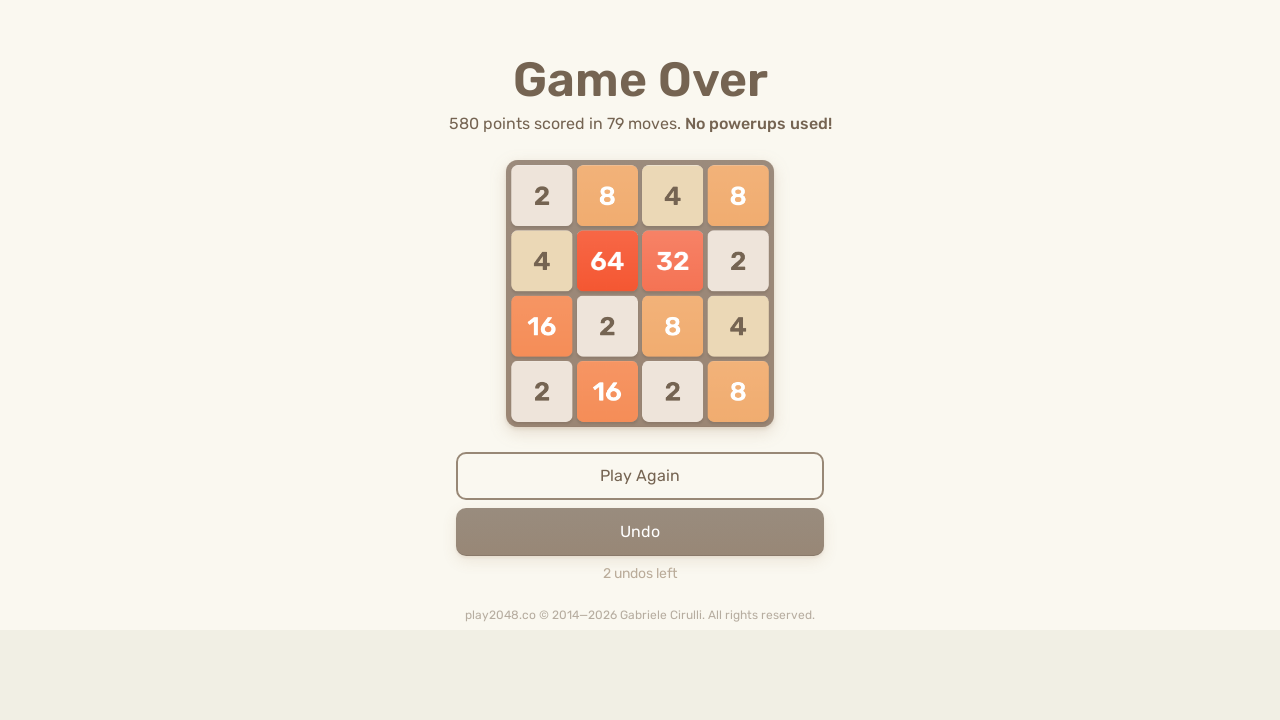

Pressed ArrowDown key (iteration 62/200) on html
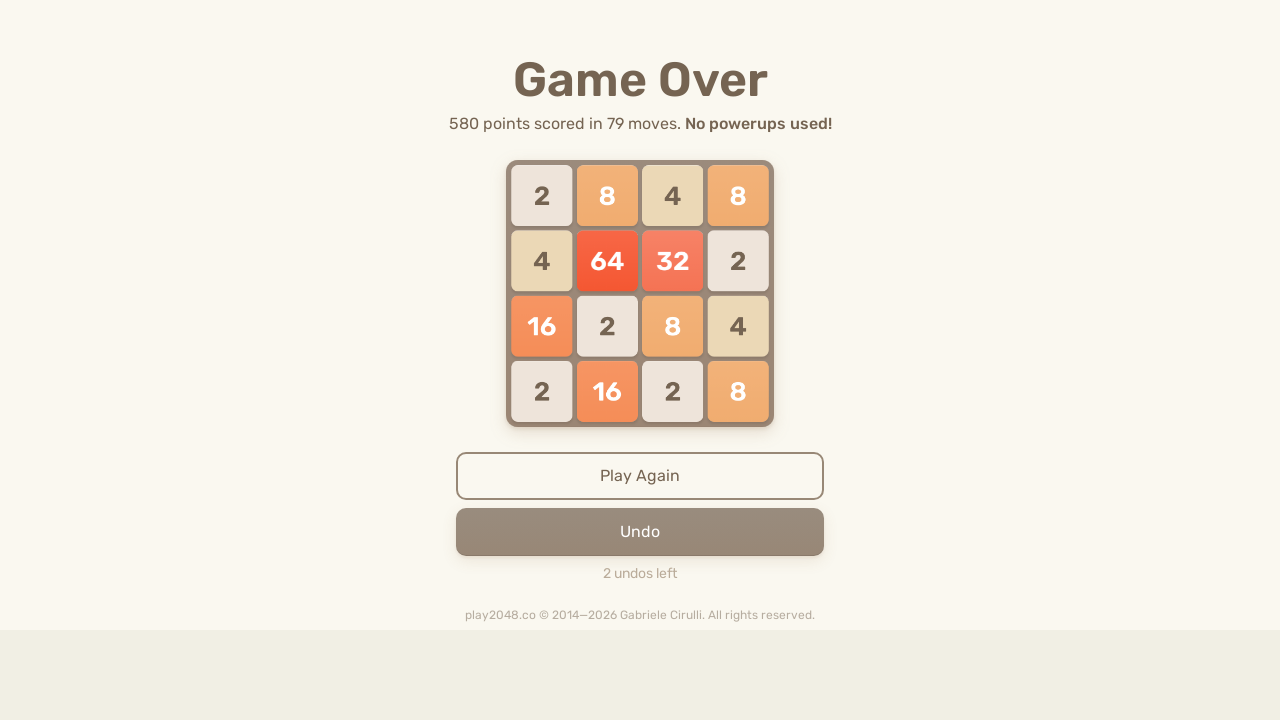

Pressed ArrowUp key (iteration 62/200) on html
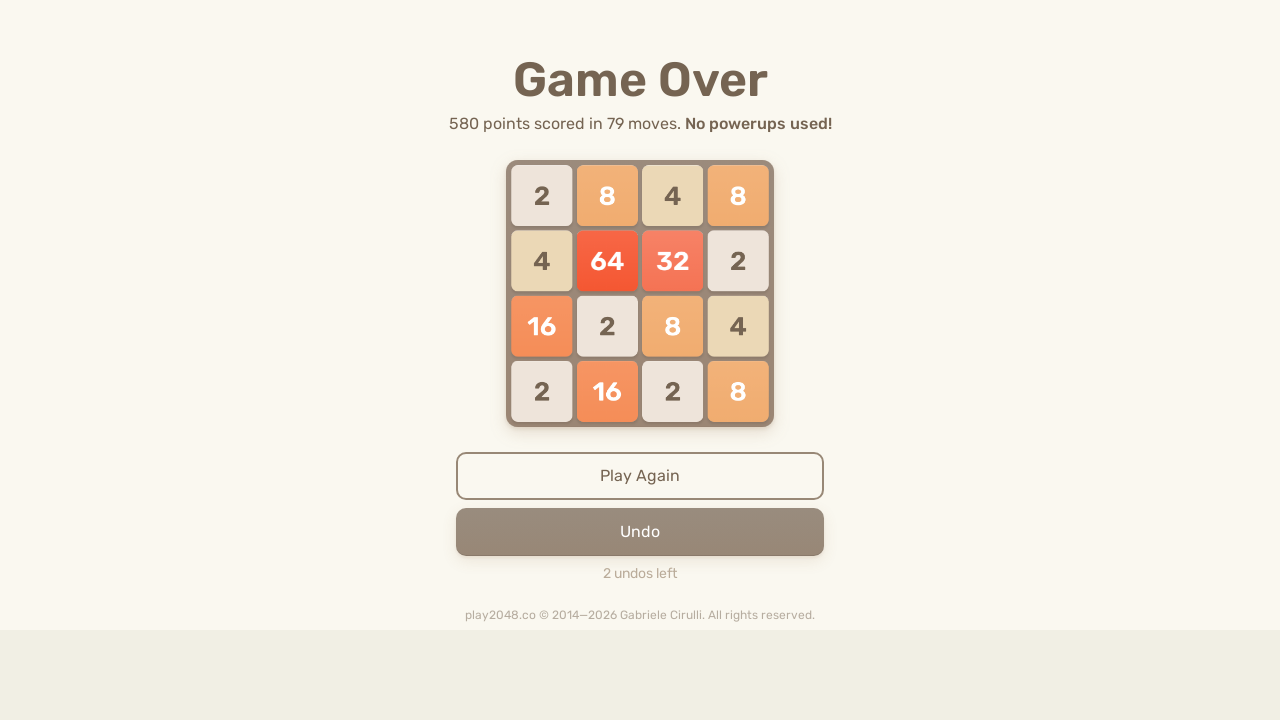

Pressed ArrowLeft key (iteration 62/200) on html
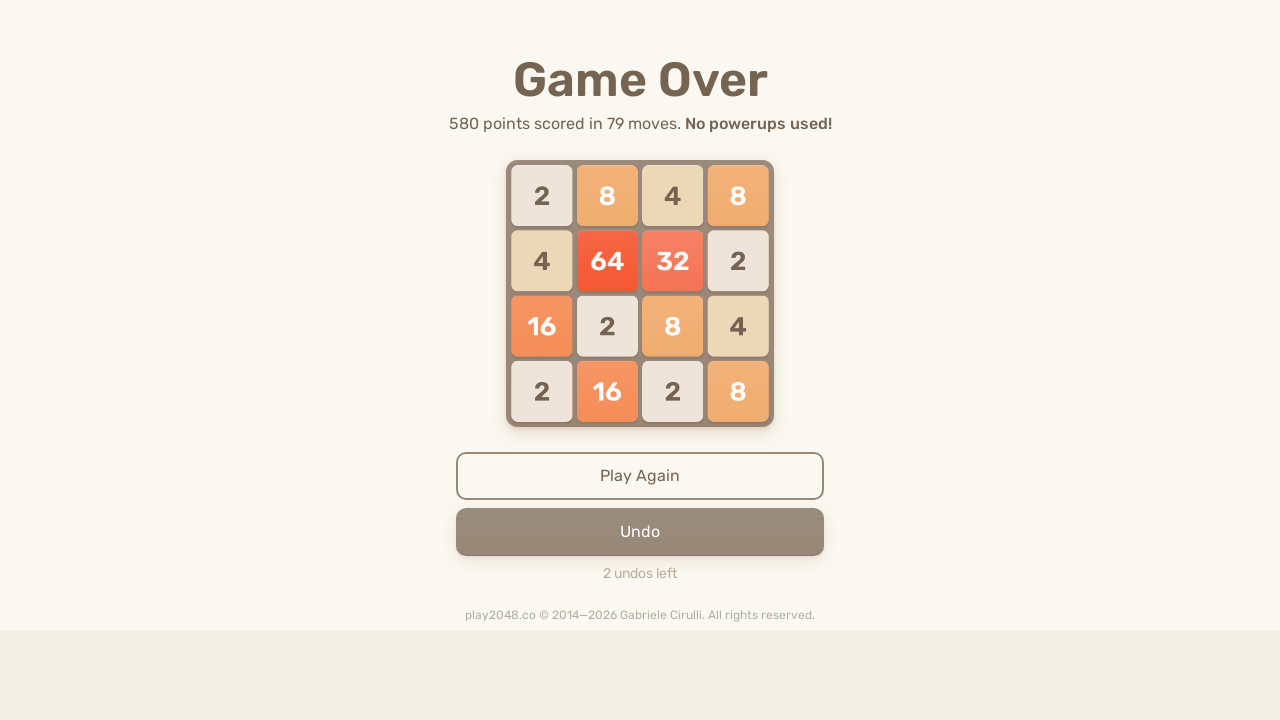

Pressed ArrowRight key (iteration 62/200) on html
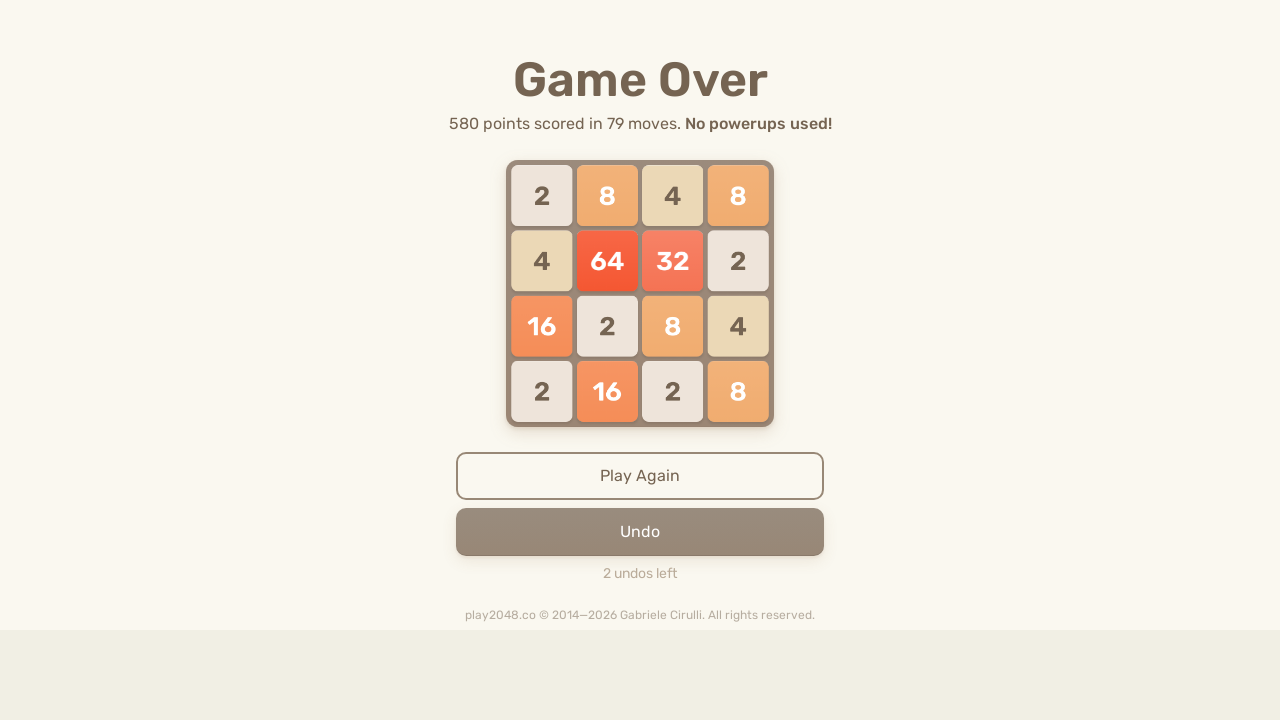

Pressed ArrowDown key (iteration 63/200) on html
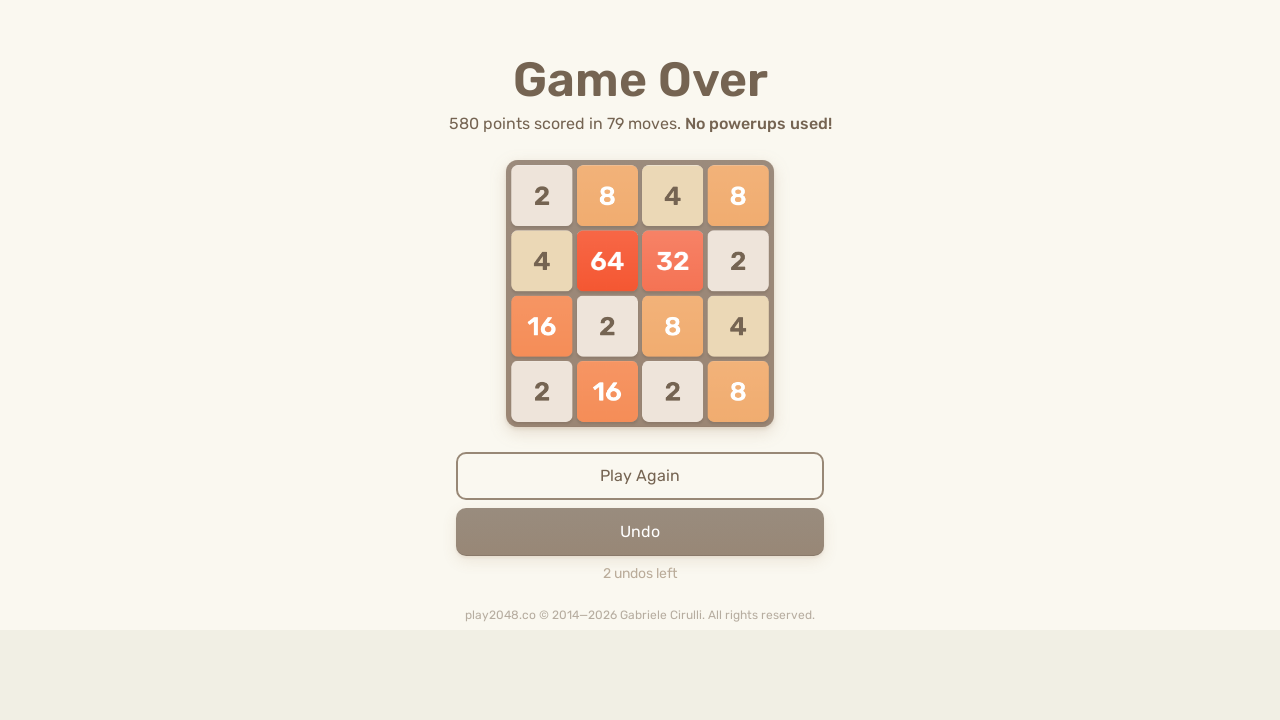

Pressed ArrowUp key (iteration 63/200) on html
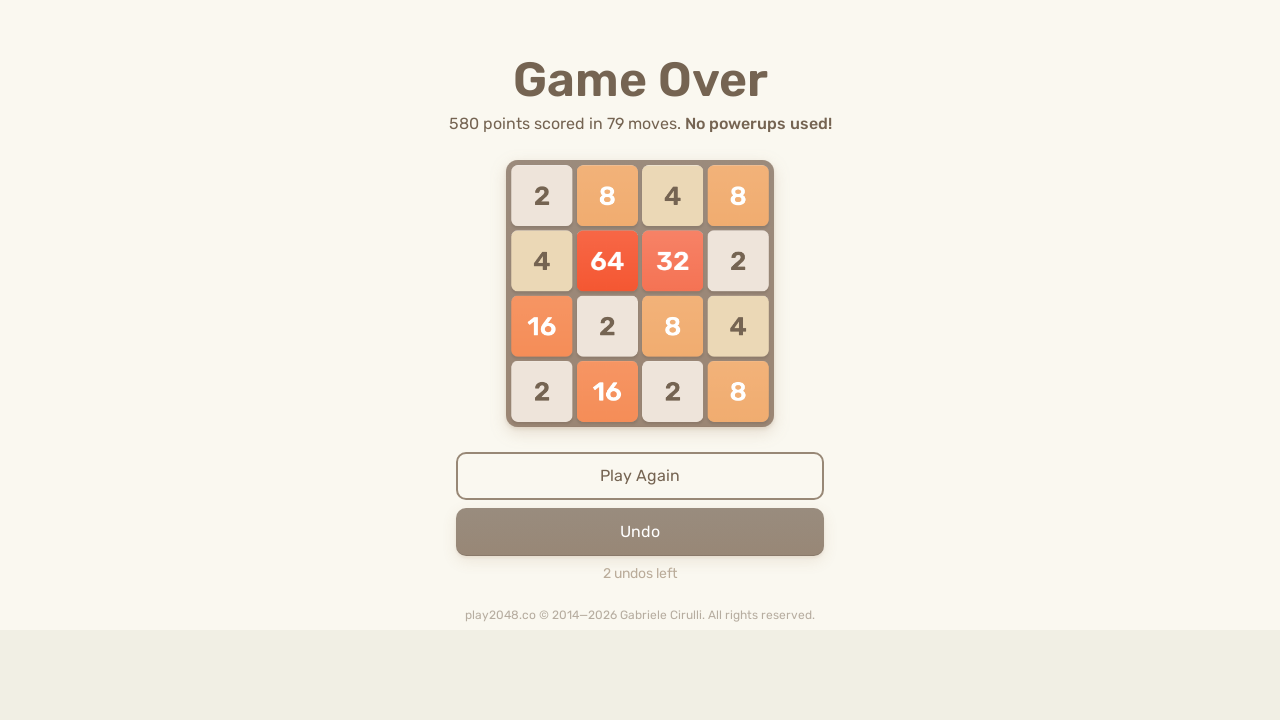

Pressed ArrowLeft key (iteration 63/200) on html
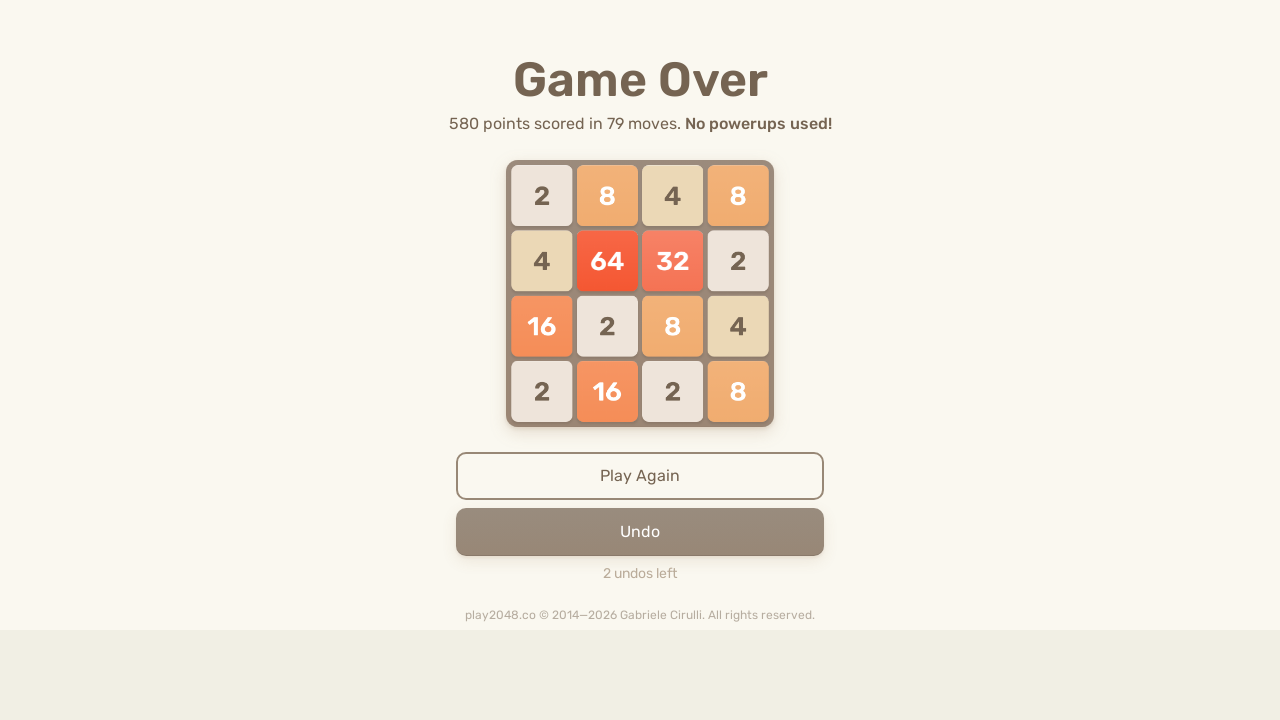

Pressed ArrowRight key (iteration 63/200) on html
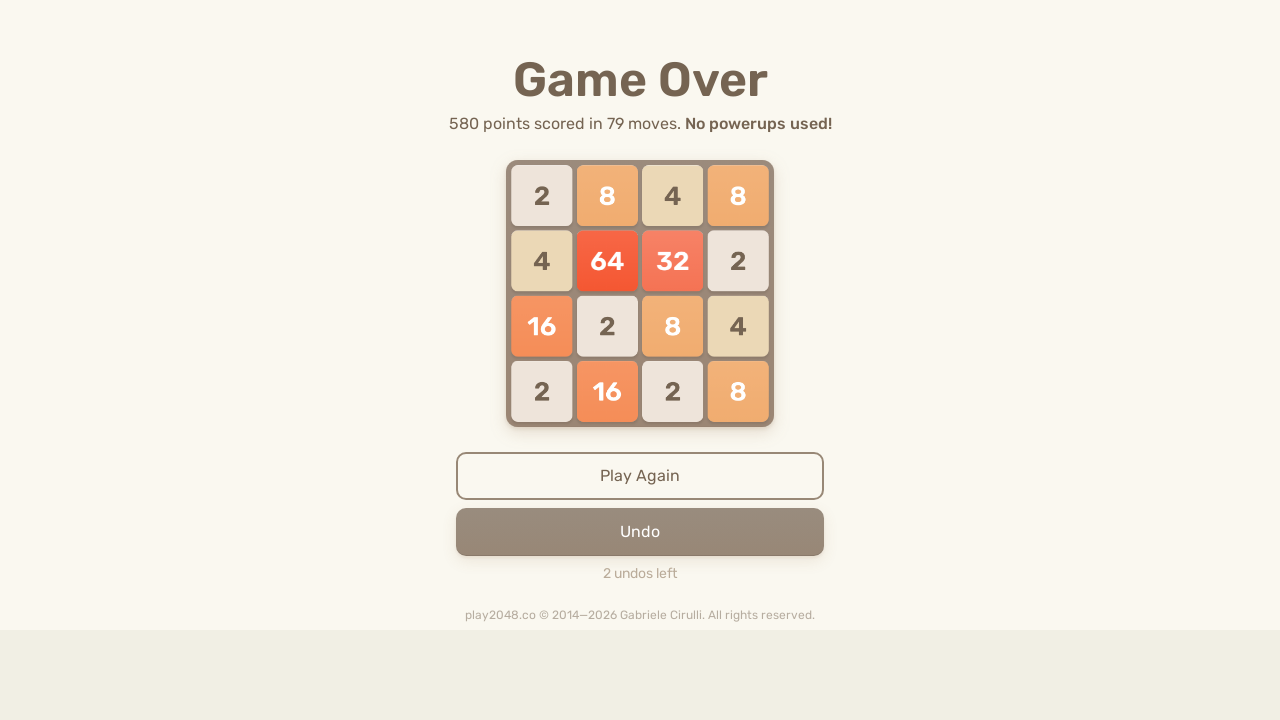

Pressed ArrowDown key (iteration 64/200) on html
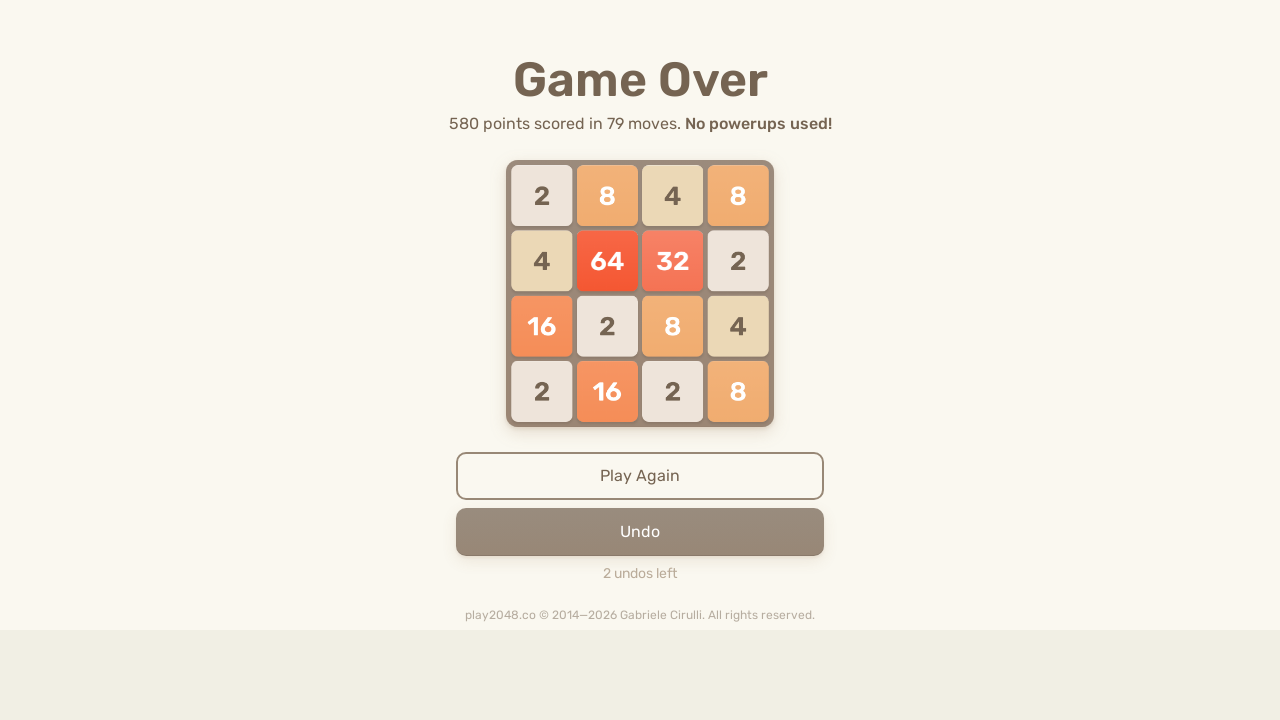

Pressed ArrowUp key (iteration 64/200) on html
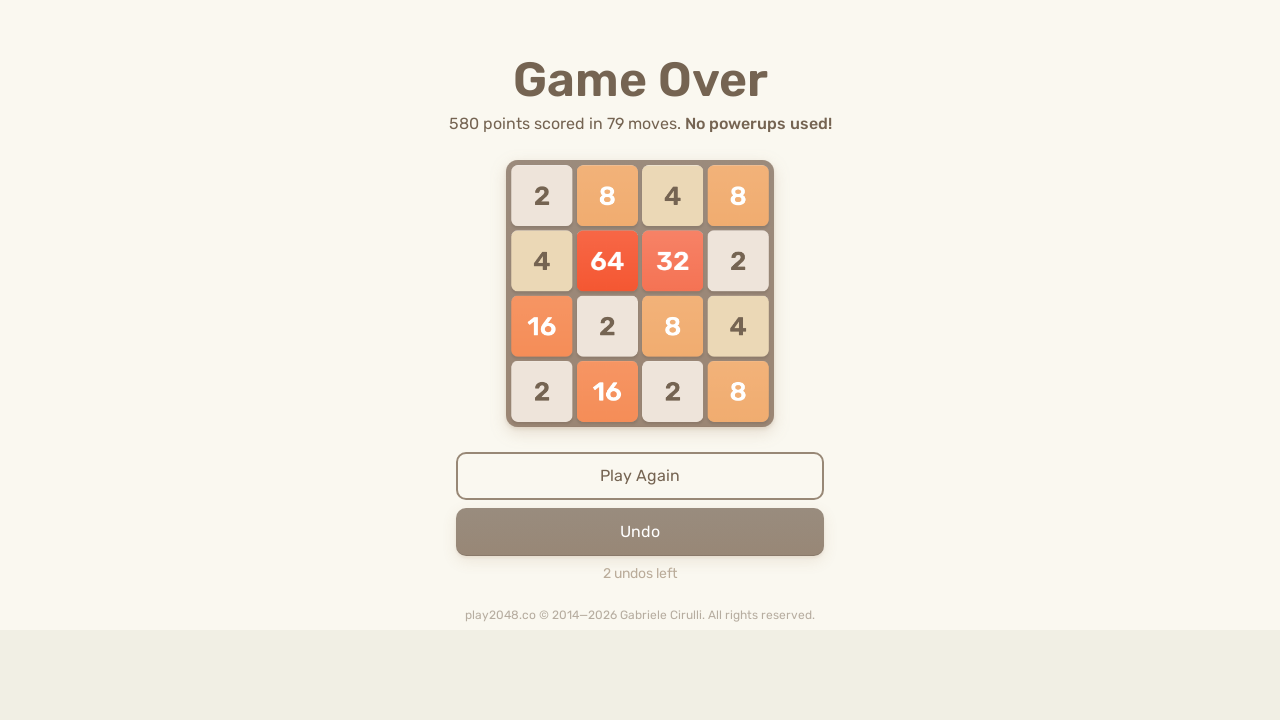

Pressed ArrowLeft key (iteration 64/200) on html
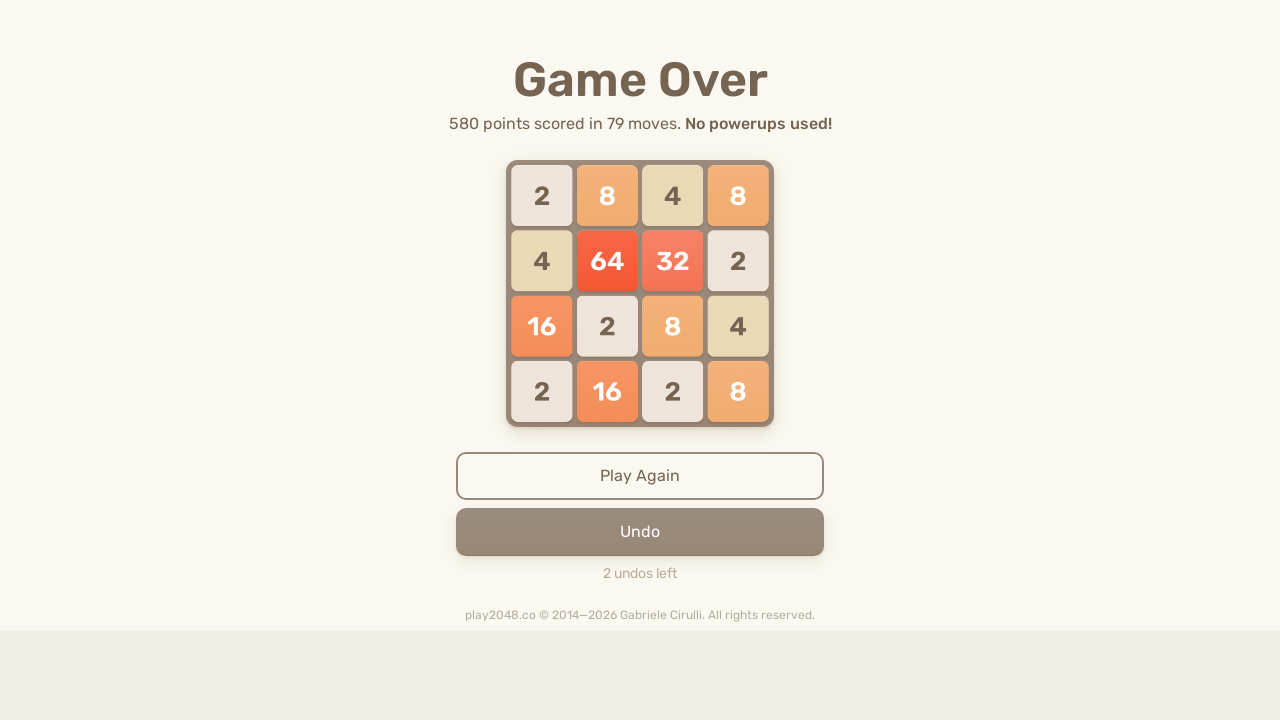

Pressed ArrowRight key (iteration 64/200) on html
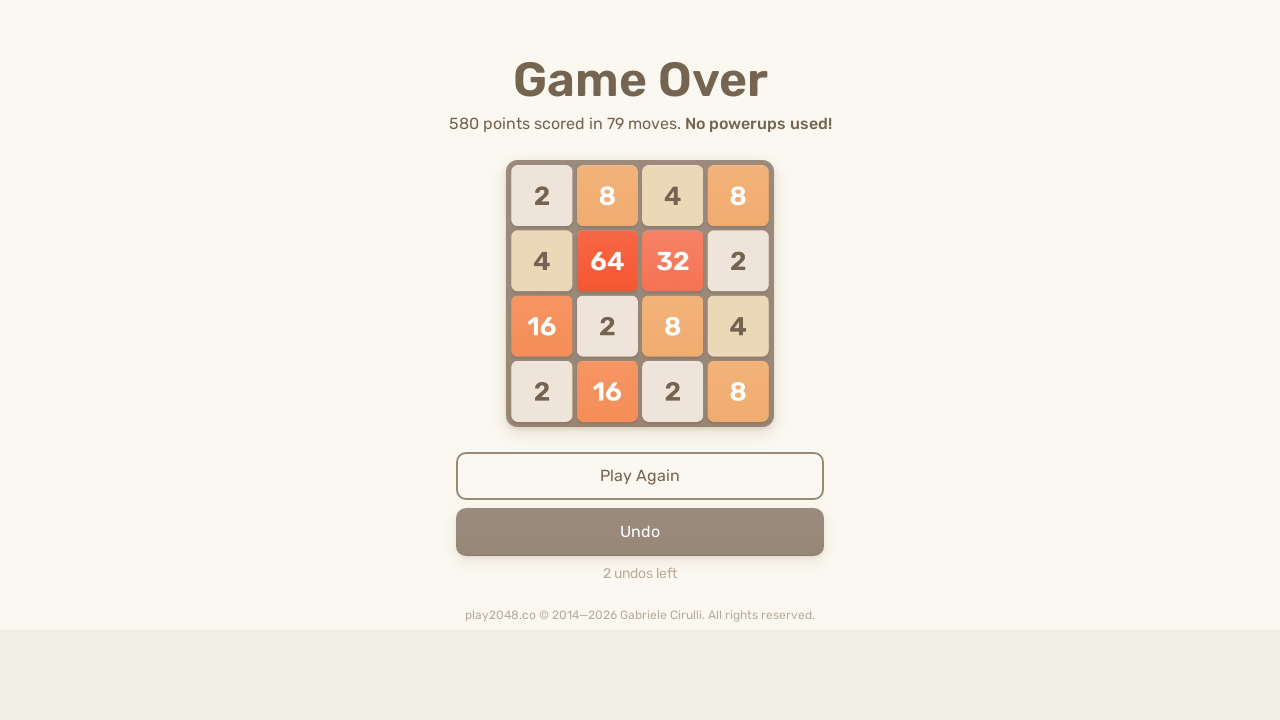

Pressed ArrowDown key (iteration 65/200) on html
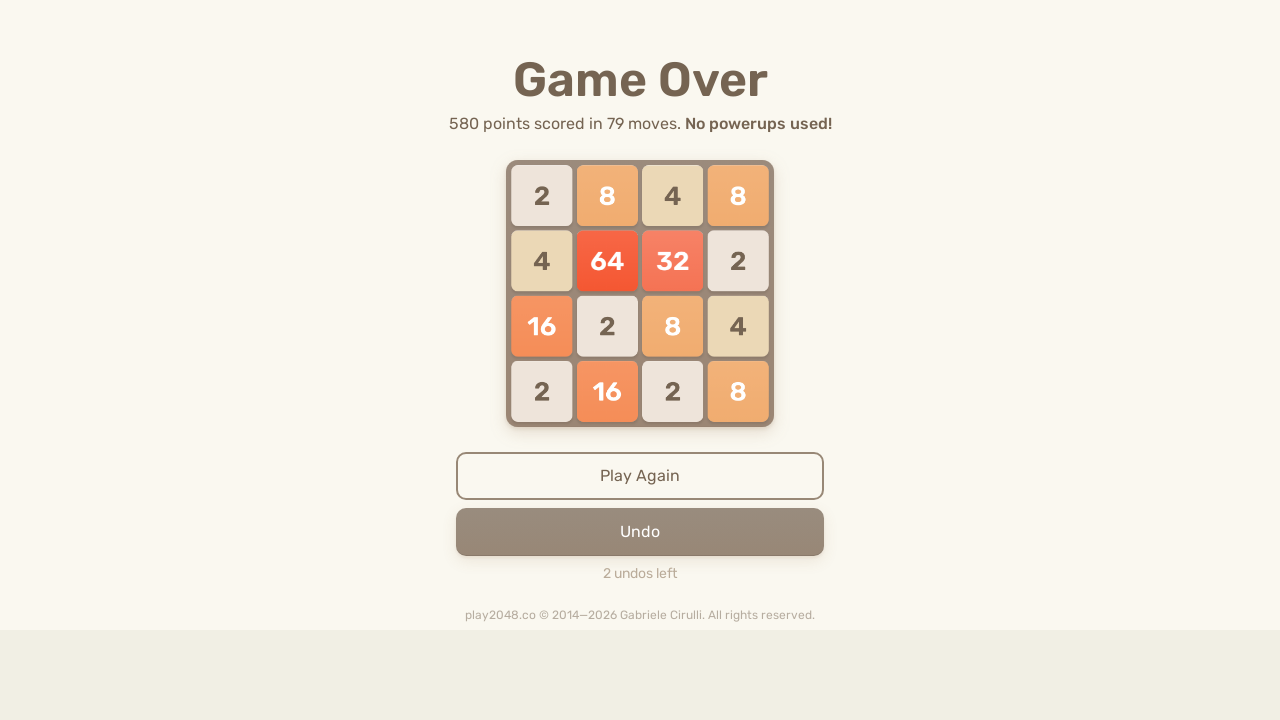

Pressed ArrowUp key (iteration 65/200) on html
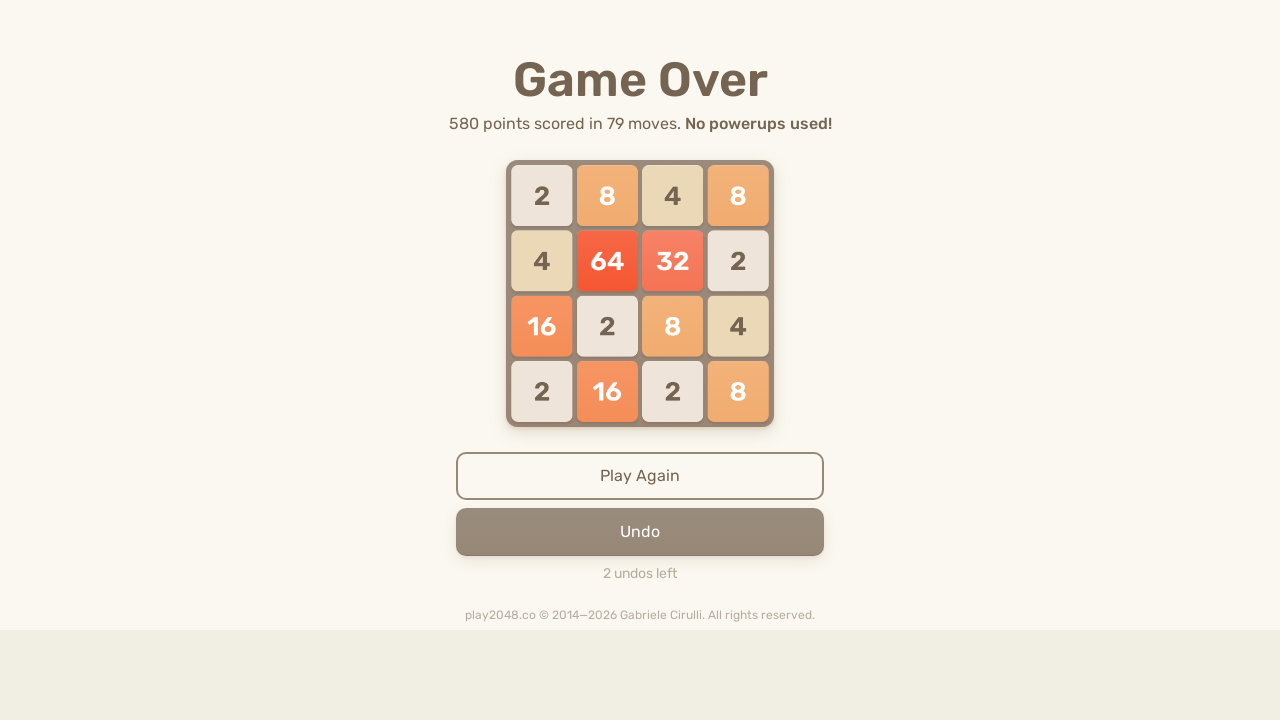

Pressed ArrowLeft key (iteration 65/200) on html
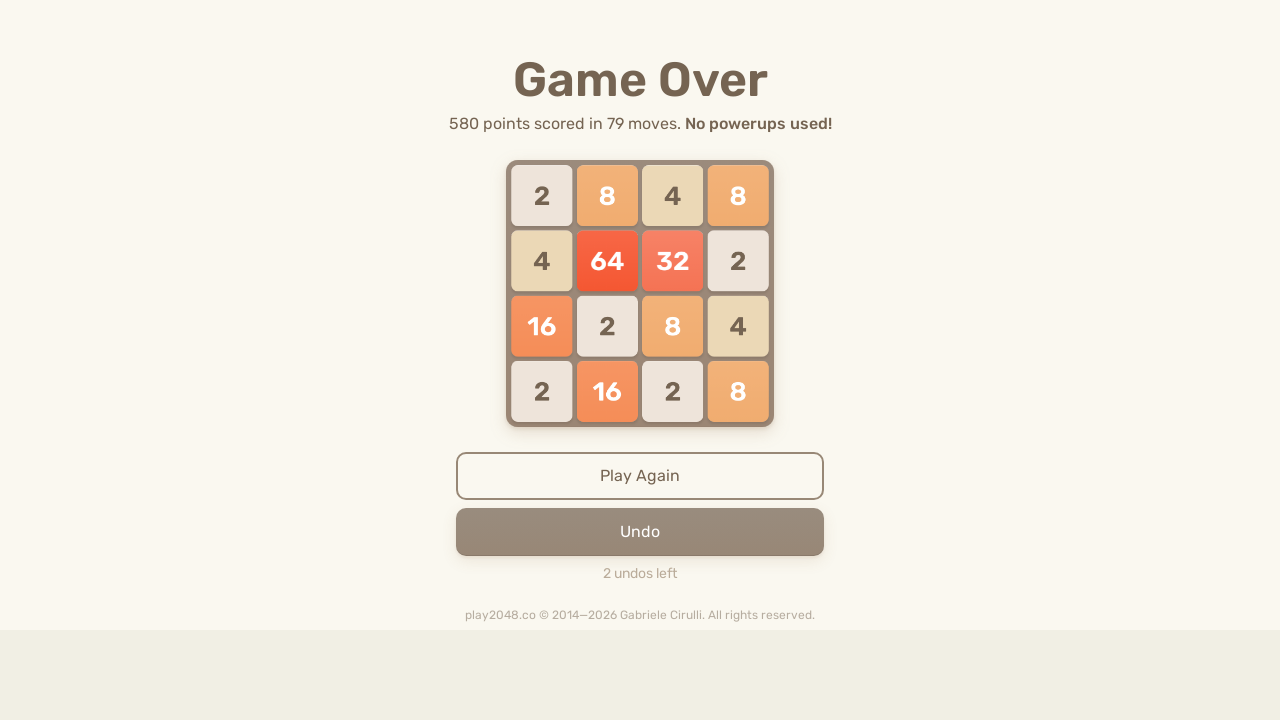

Pressed ArrowRight key (iteration 65/200) on html
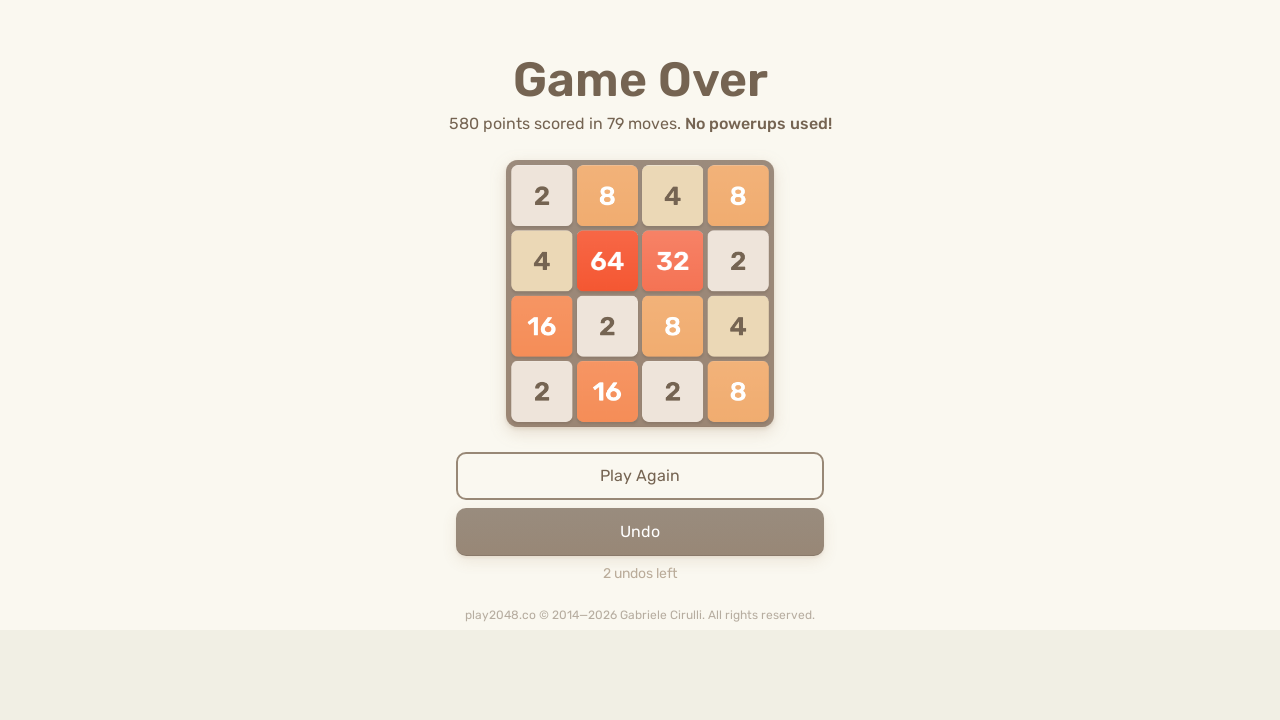

Pressed ArrowDown key (iteration 66/200) on html
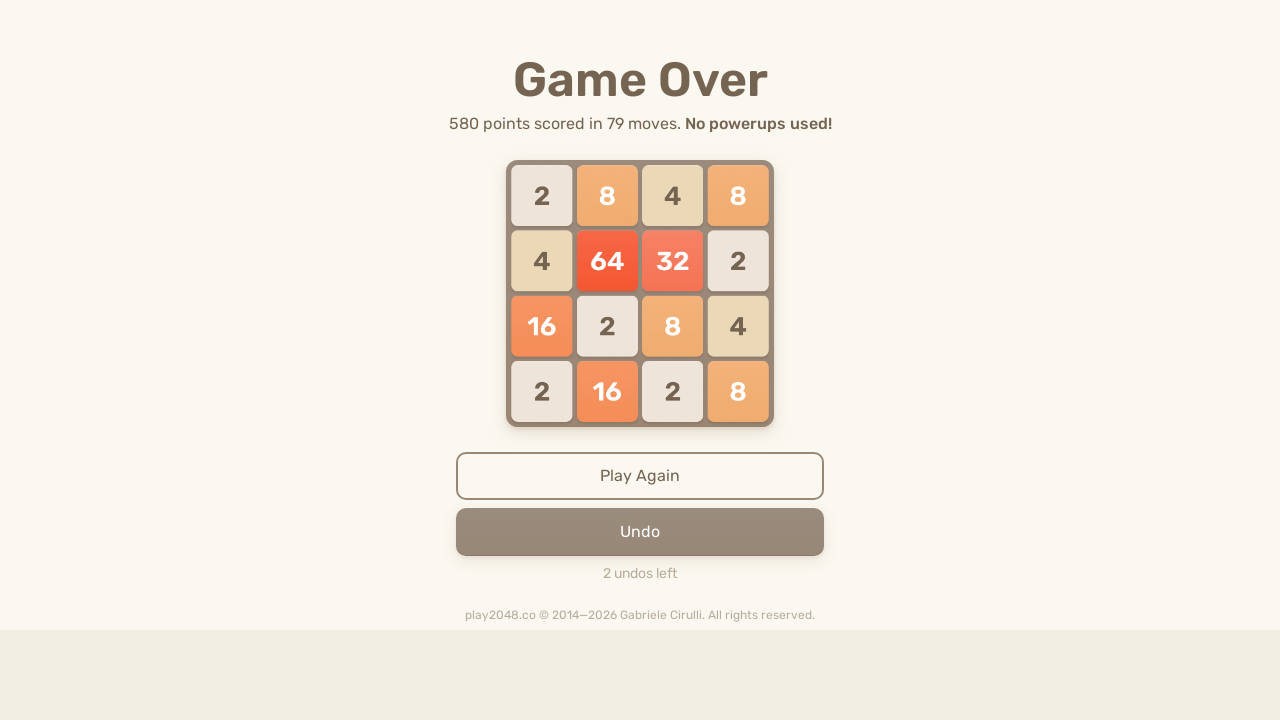

Pressed ArrowUp key (iteration 66/200) on html
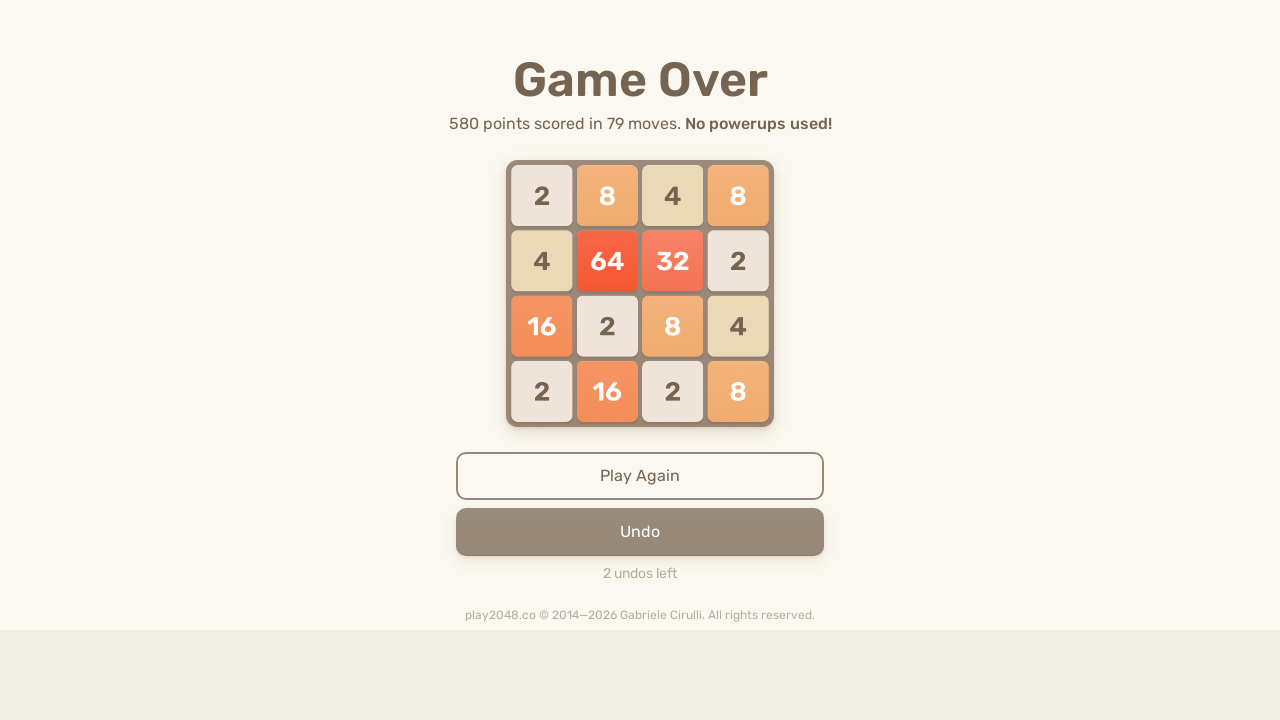

Pressed ArrowLeft key (iteration 66/200) on html
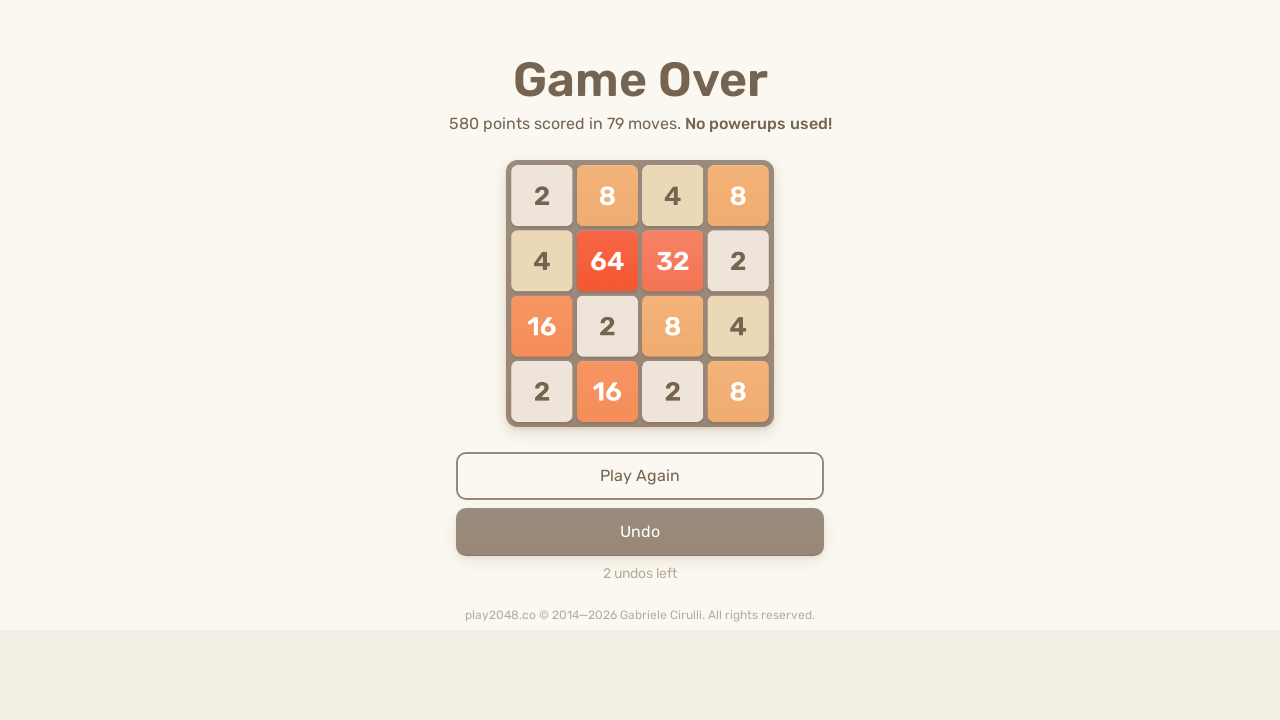

Pressed ArrowRight key (iteration 66/200) on html
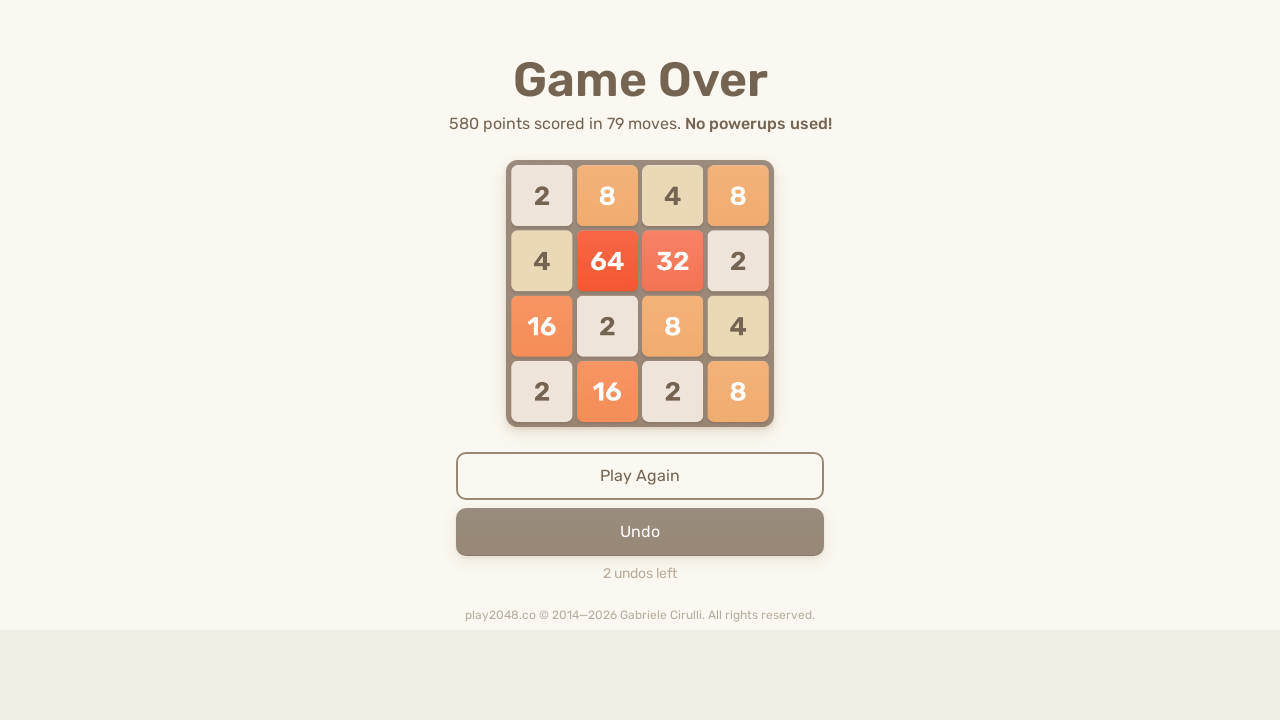

Pressed ArrowDown key (iteration 67/200) on html
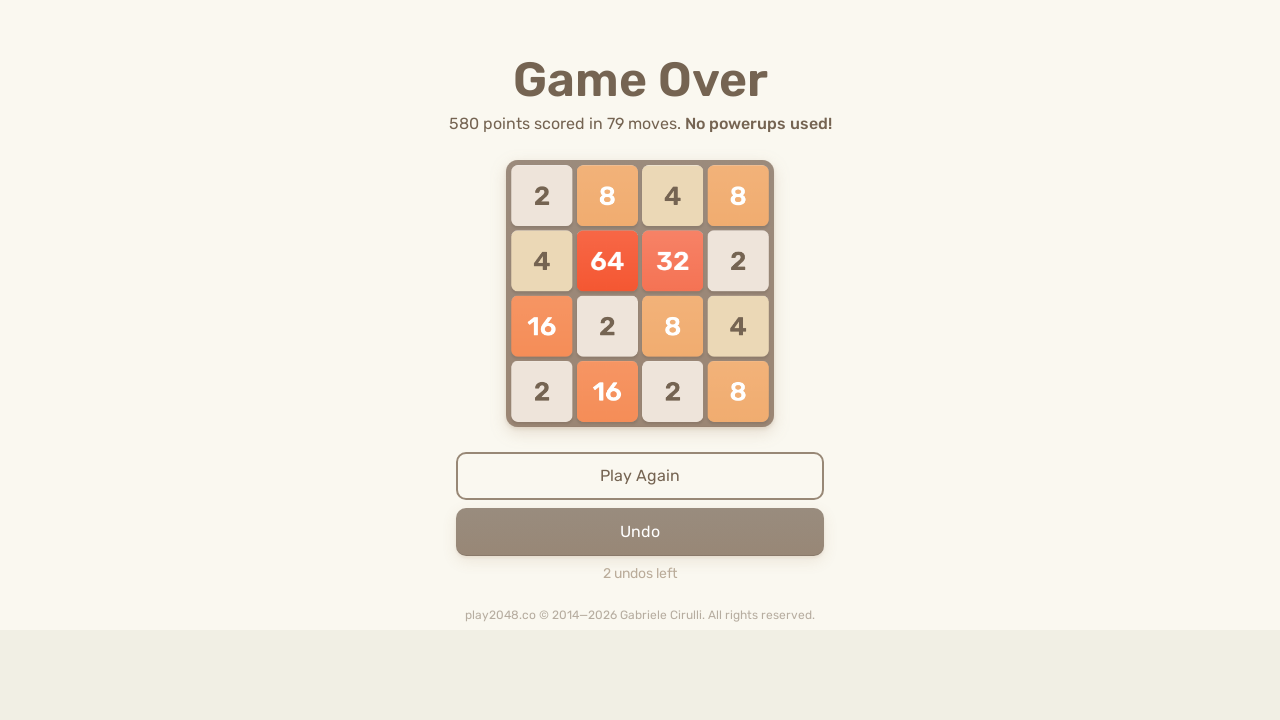

Pressed ArrowUp key (iteration 67/200) on html
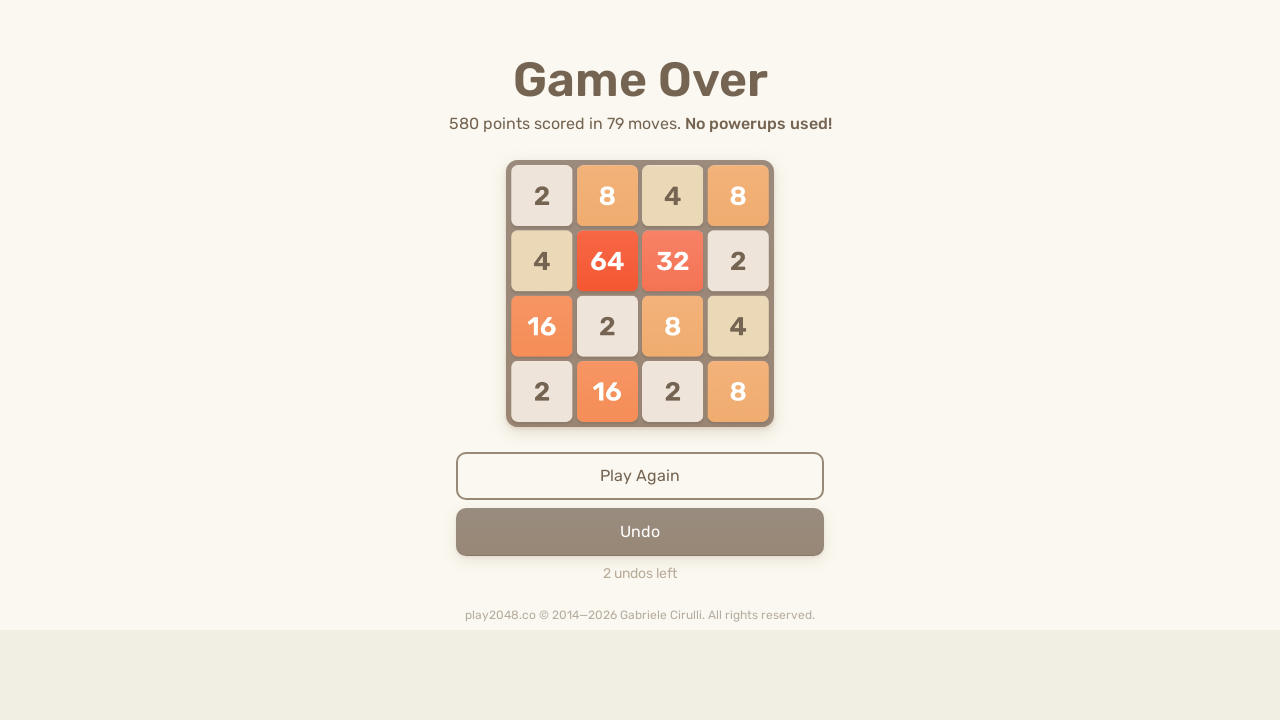

Pressed ArrowLeft key (iteration 67/200) on html
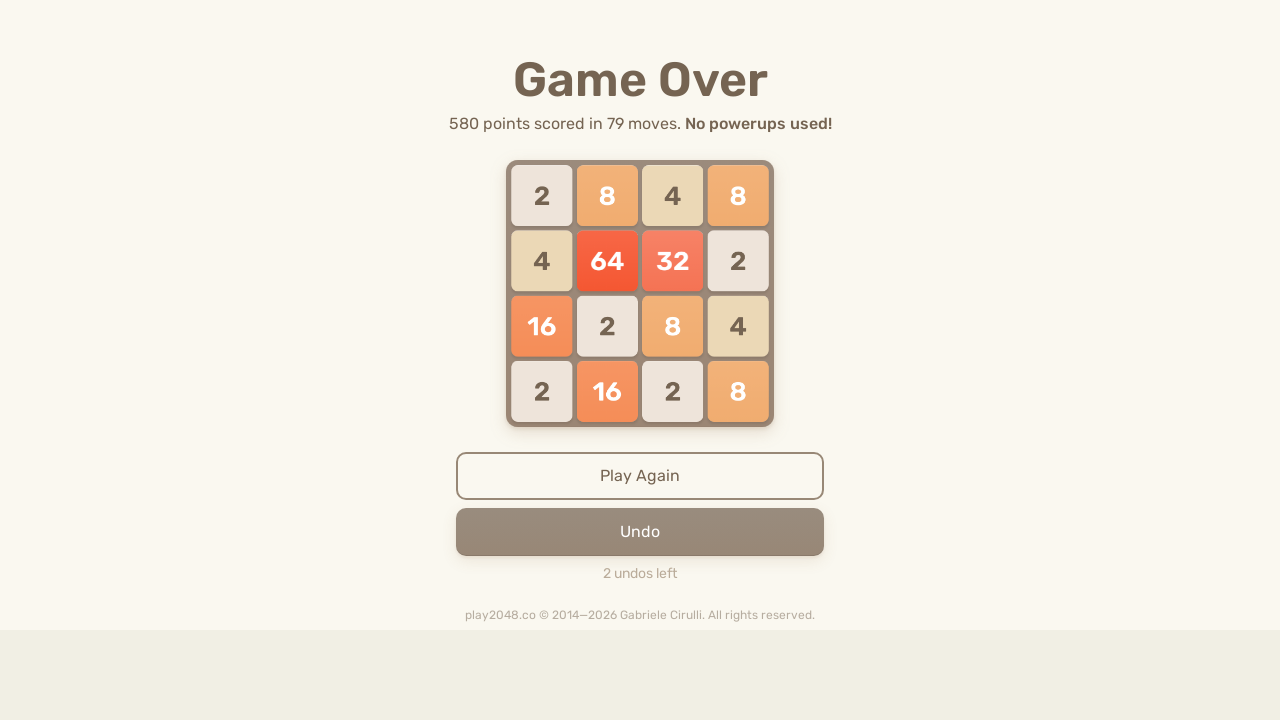

Pressed ArrowRight key (iteration 67/200) on html
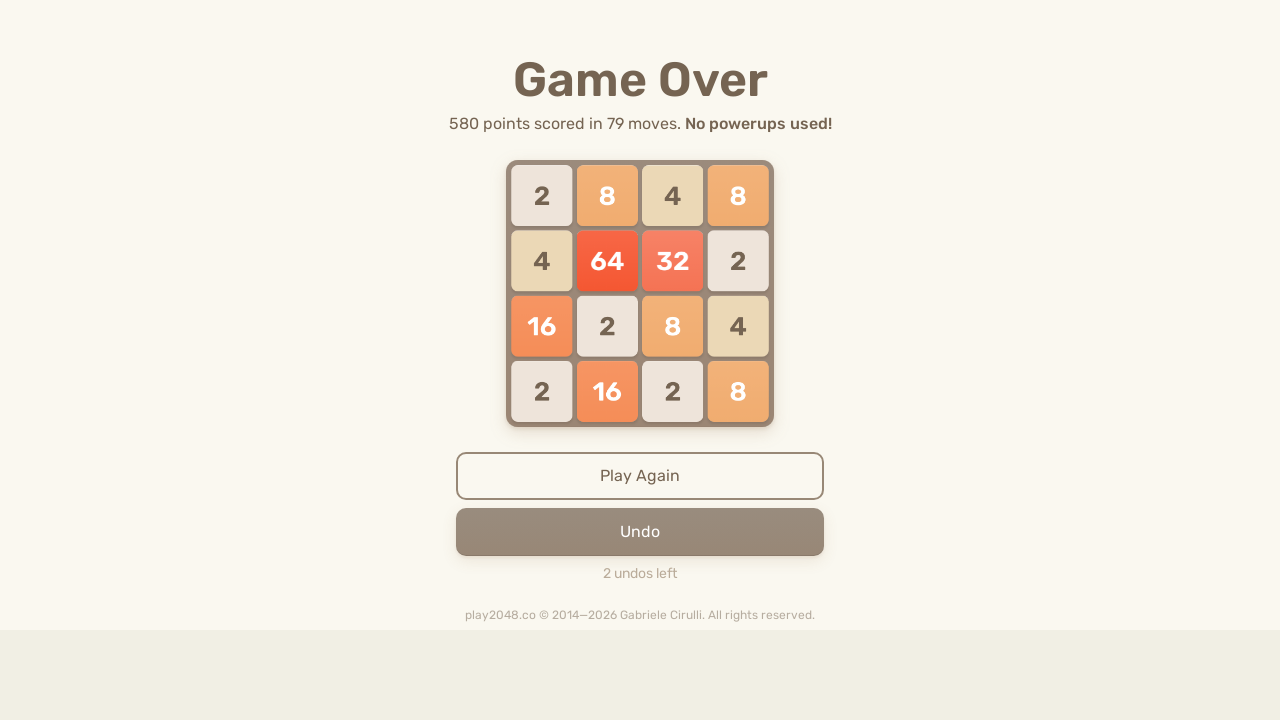

Pressed ArrowDown key (iteration 68/200) on html
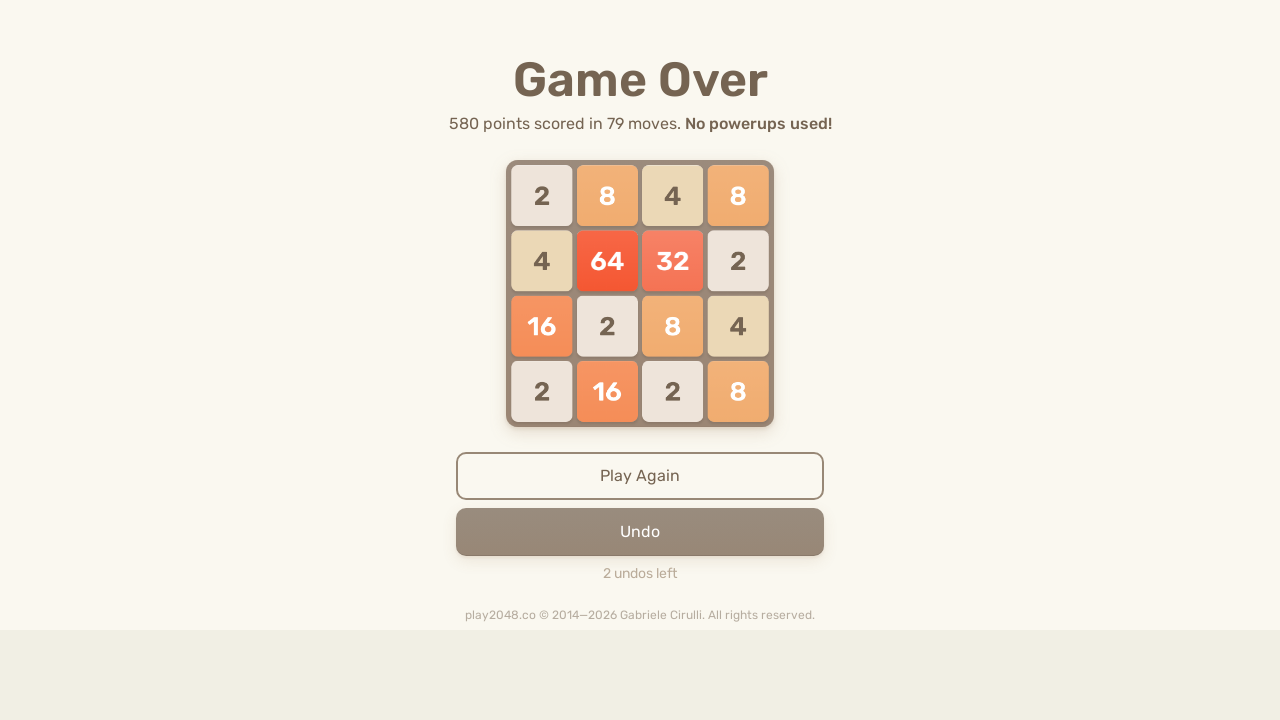

Pressed ArrowUp key (iteration 68/200) on html
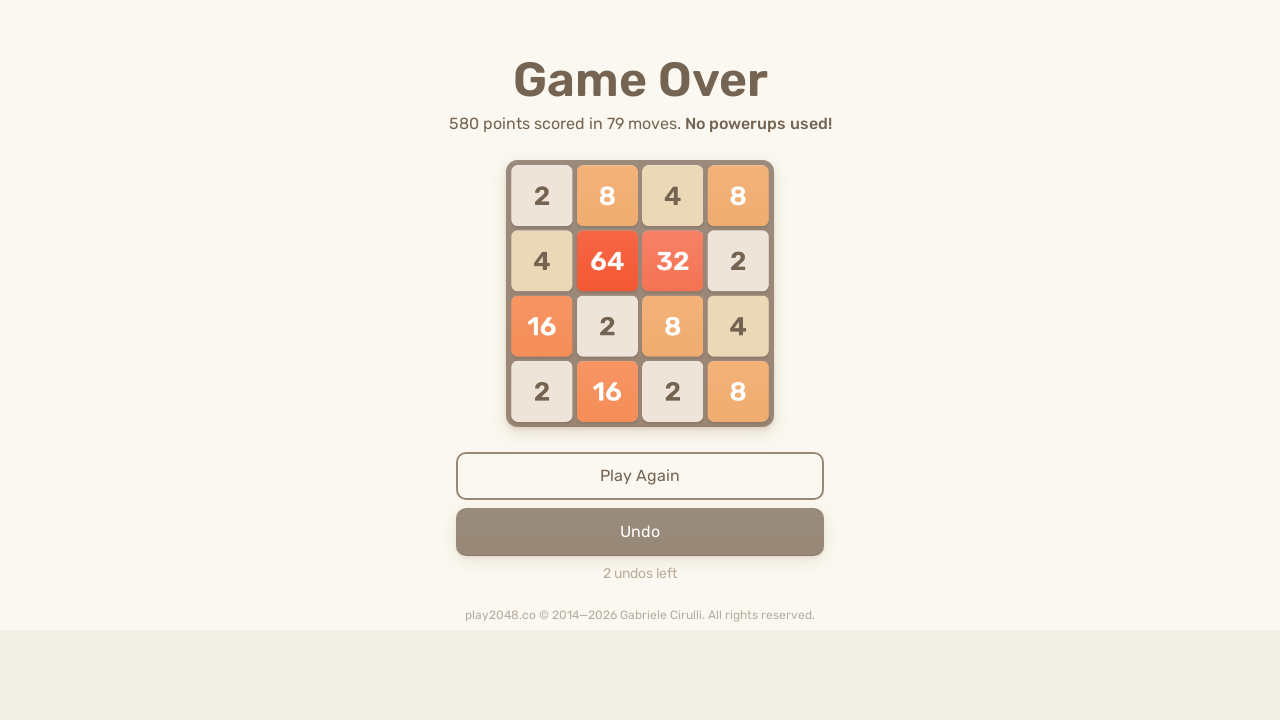

Pressed ArrowLeft key (iteration 68/200) on html
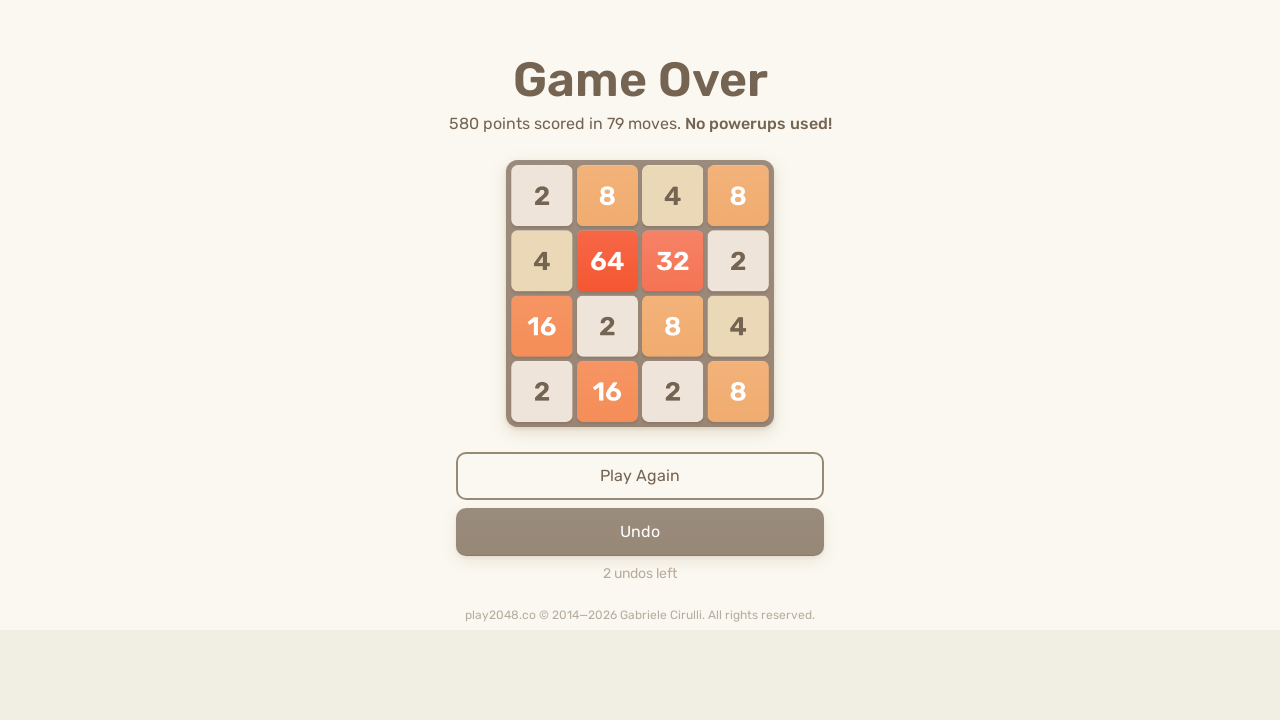

Pressed ArrowRight key (iteration 68/200) on html
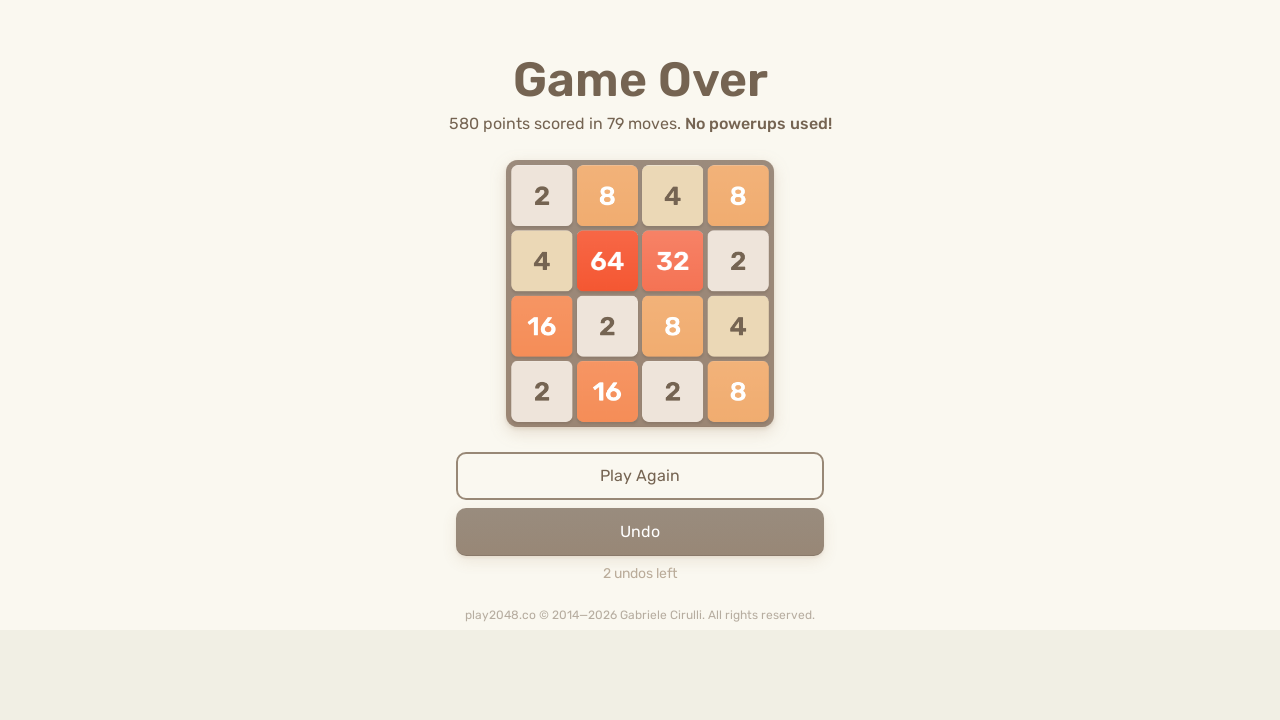

Pressed ArrowDown key (iteration 69/200) on html
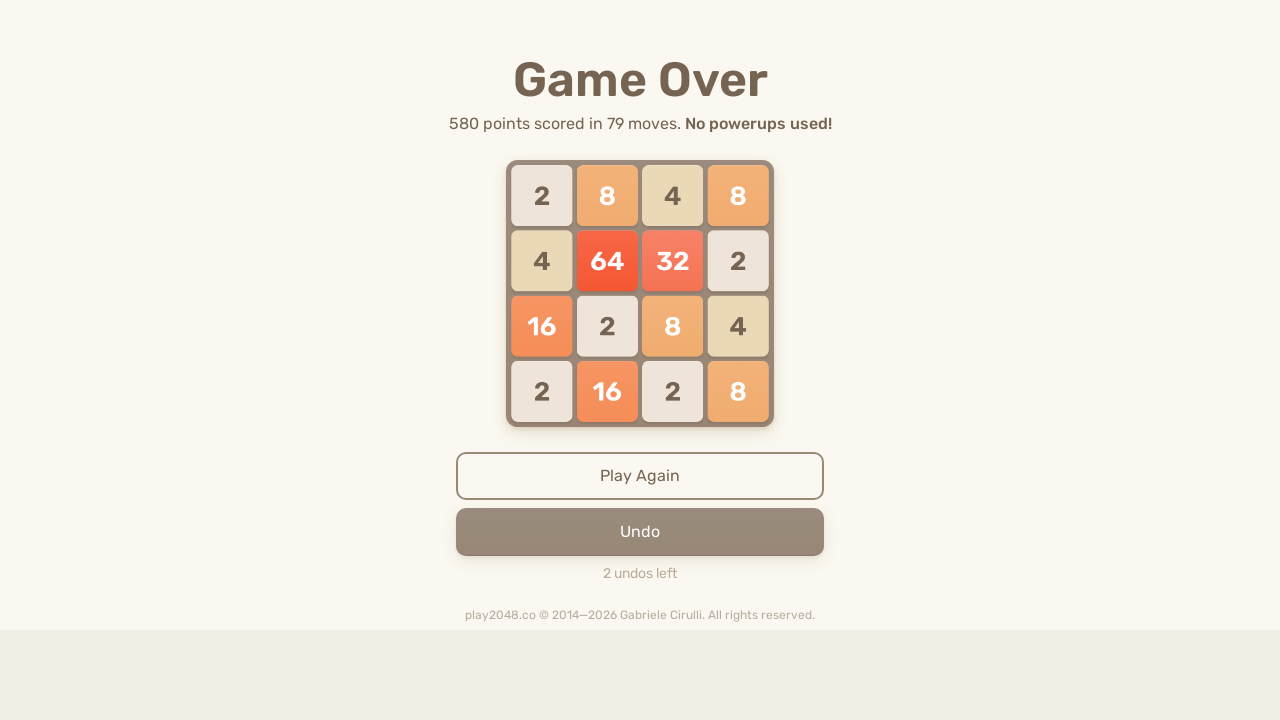

Pressed ArrowUp key (iteration 69/200) on html
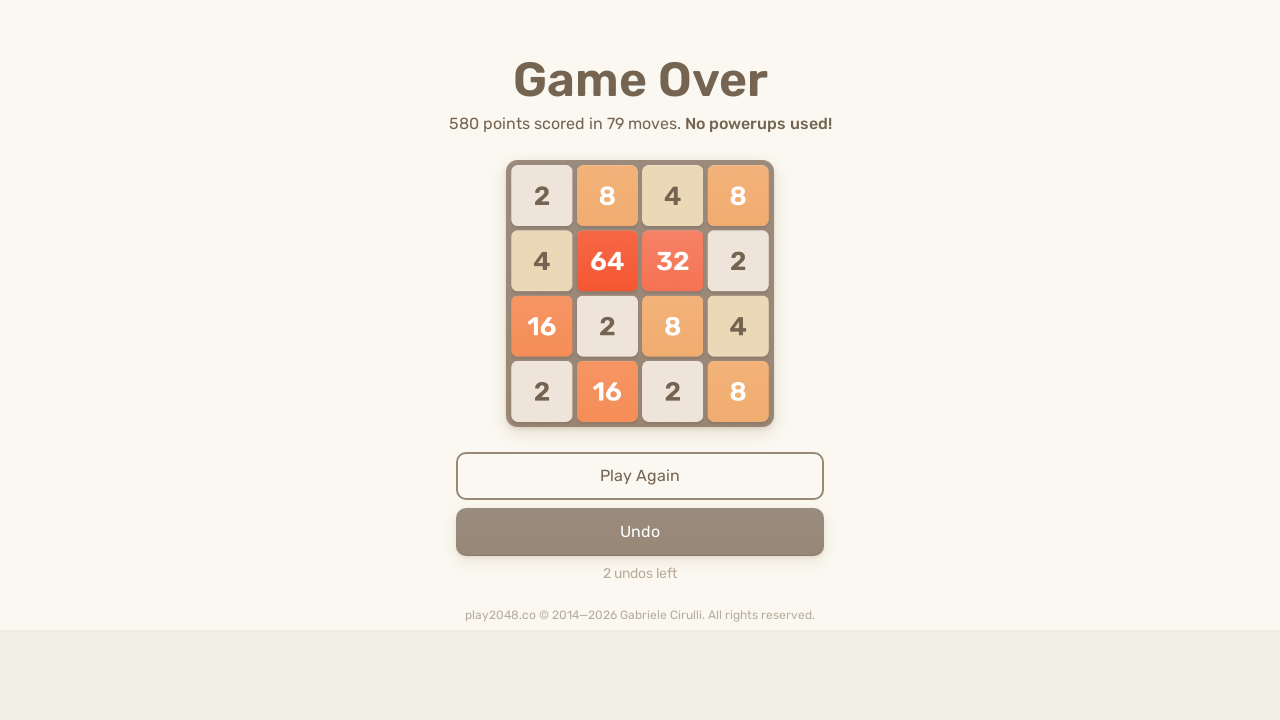

Pressed ArrowLeft key (iteration 69/200) on html
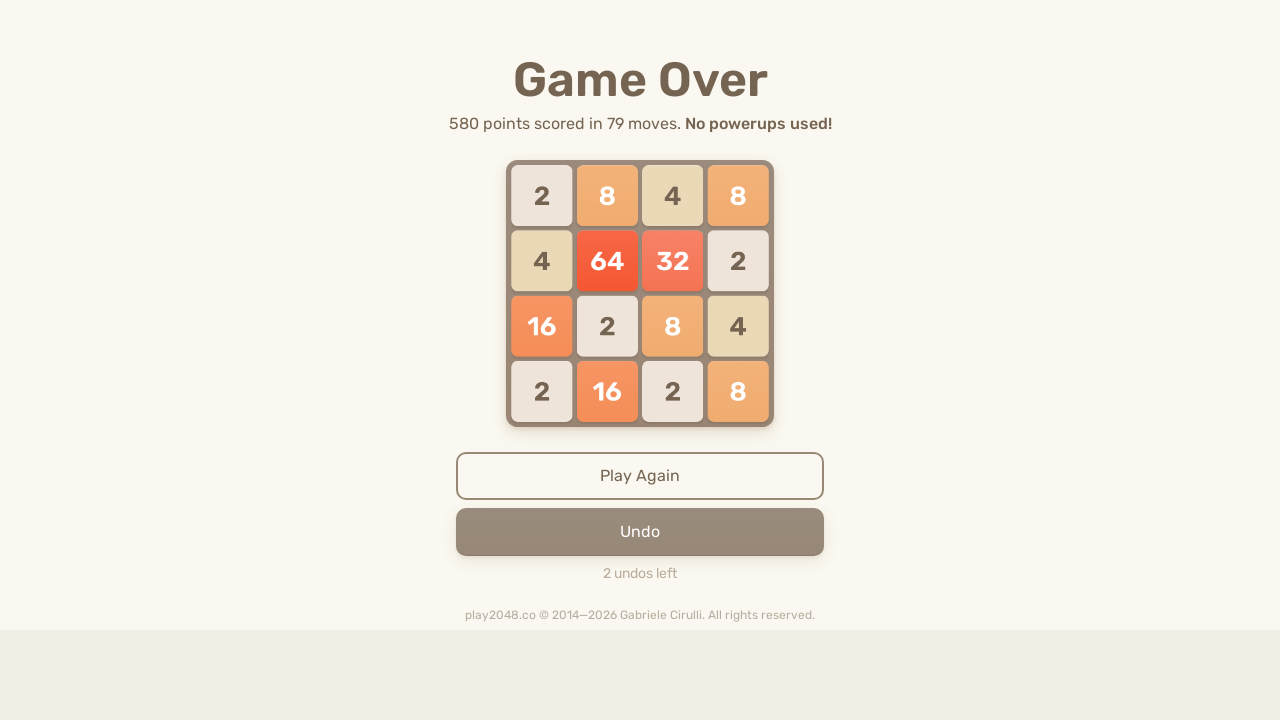

Pressed ArrowRight key (iteration 69/200) on html
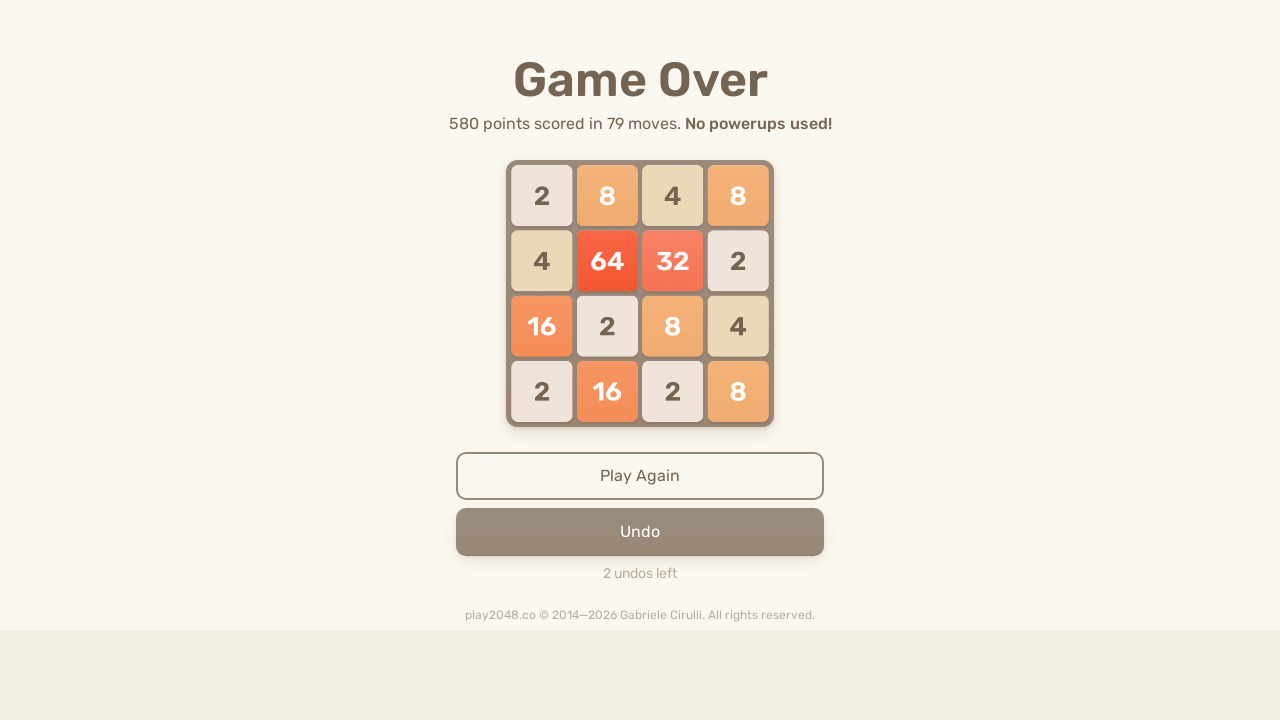

Pressed ArrowDown key (iteration 70/200) on html
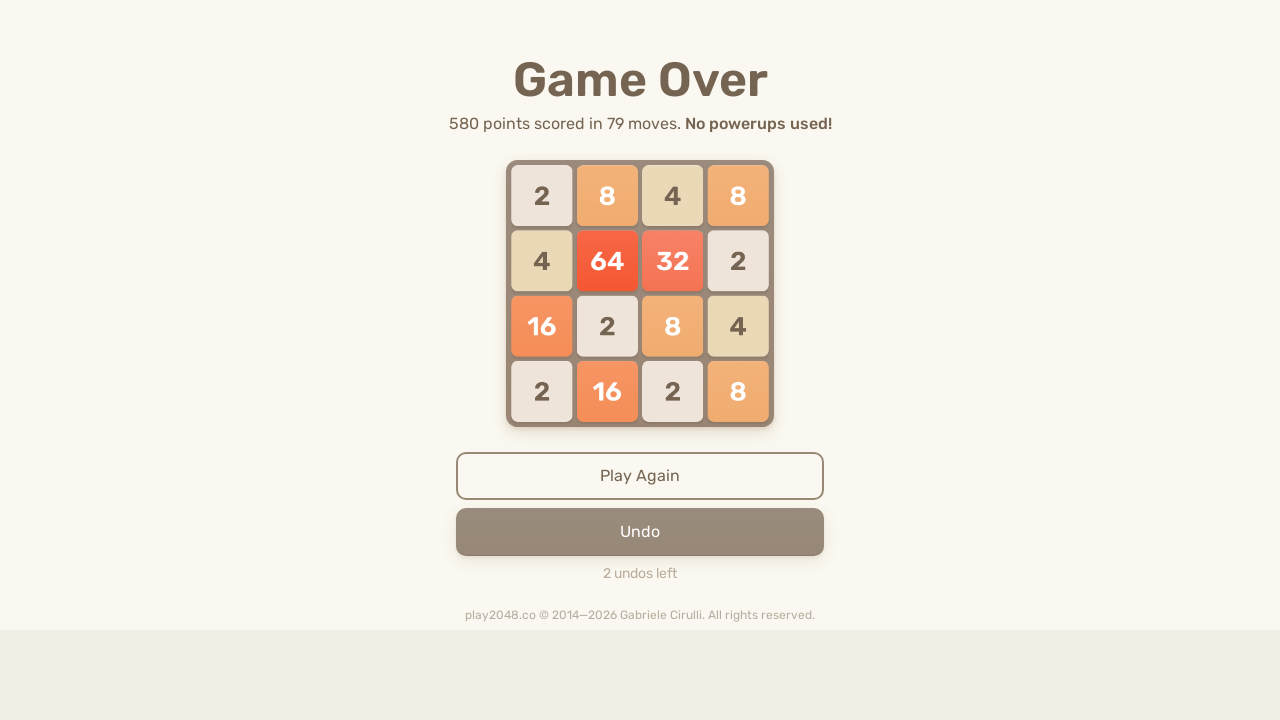

Pressed ArrowUp key (iteration 70/200) on html
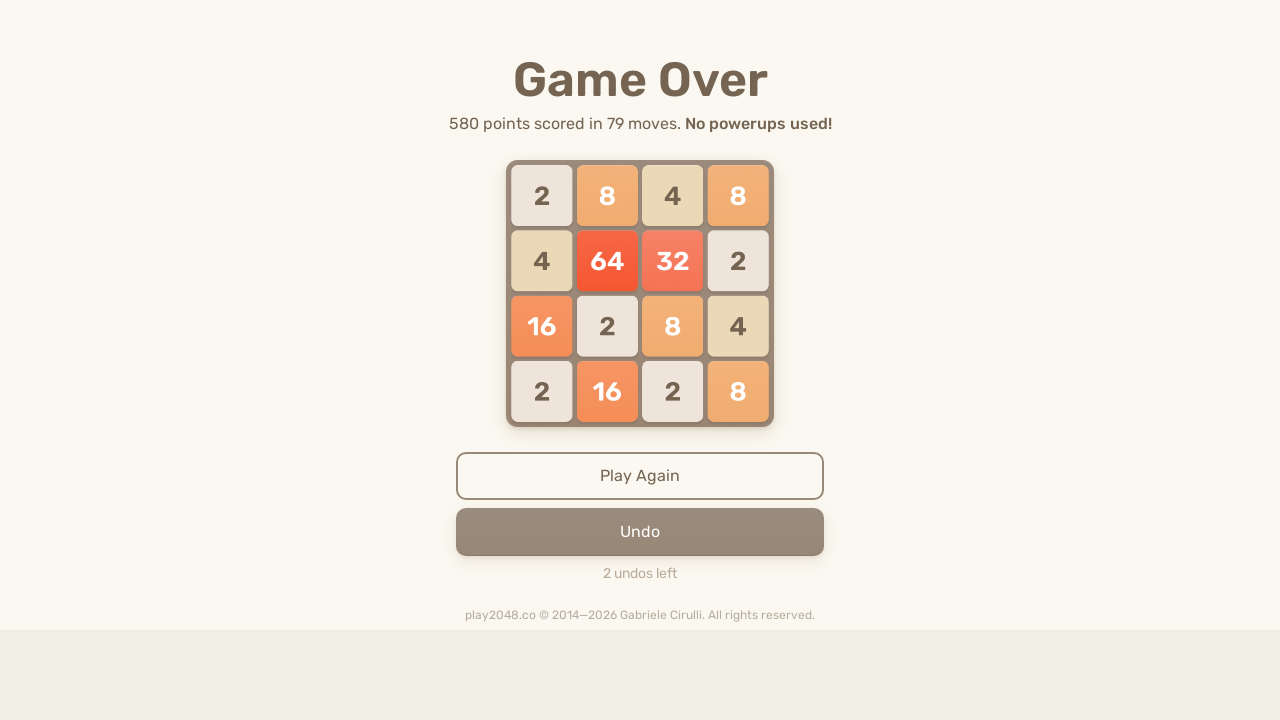

Pressed ArrowLeft key (iteration 70/200) on html
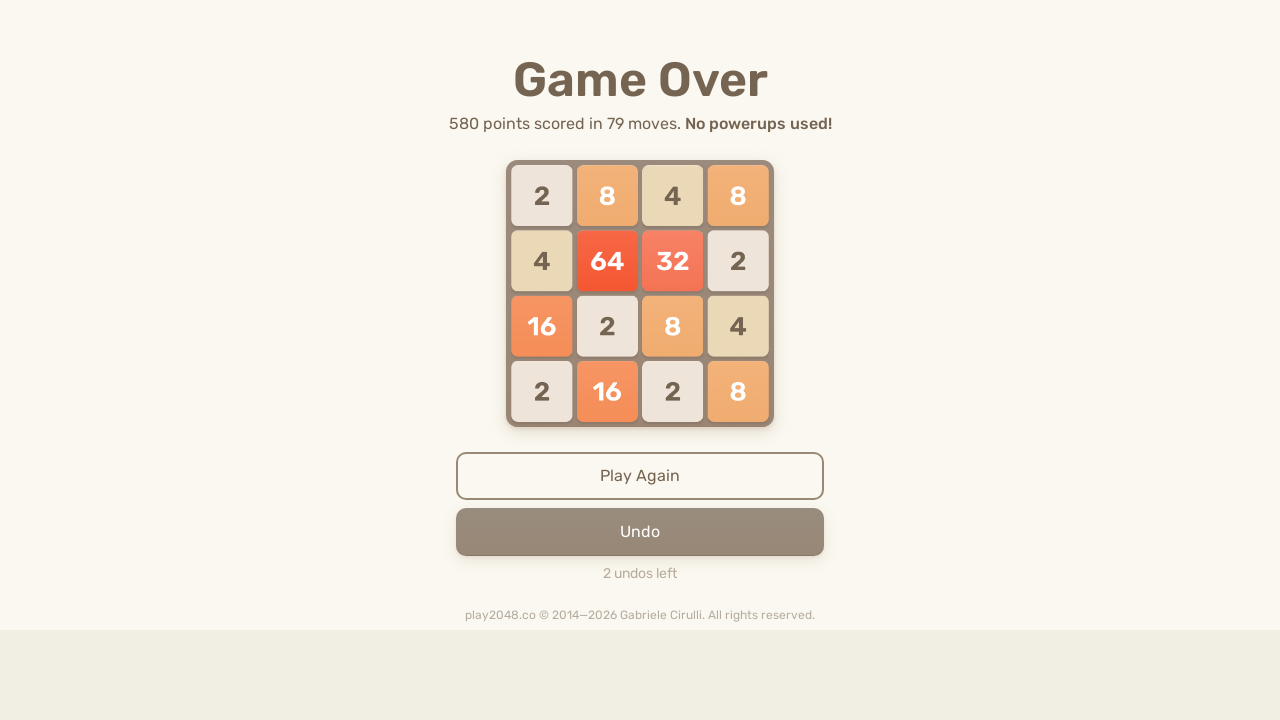

Pressed ArrowRight key (iteration 70/200) on html
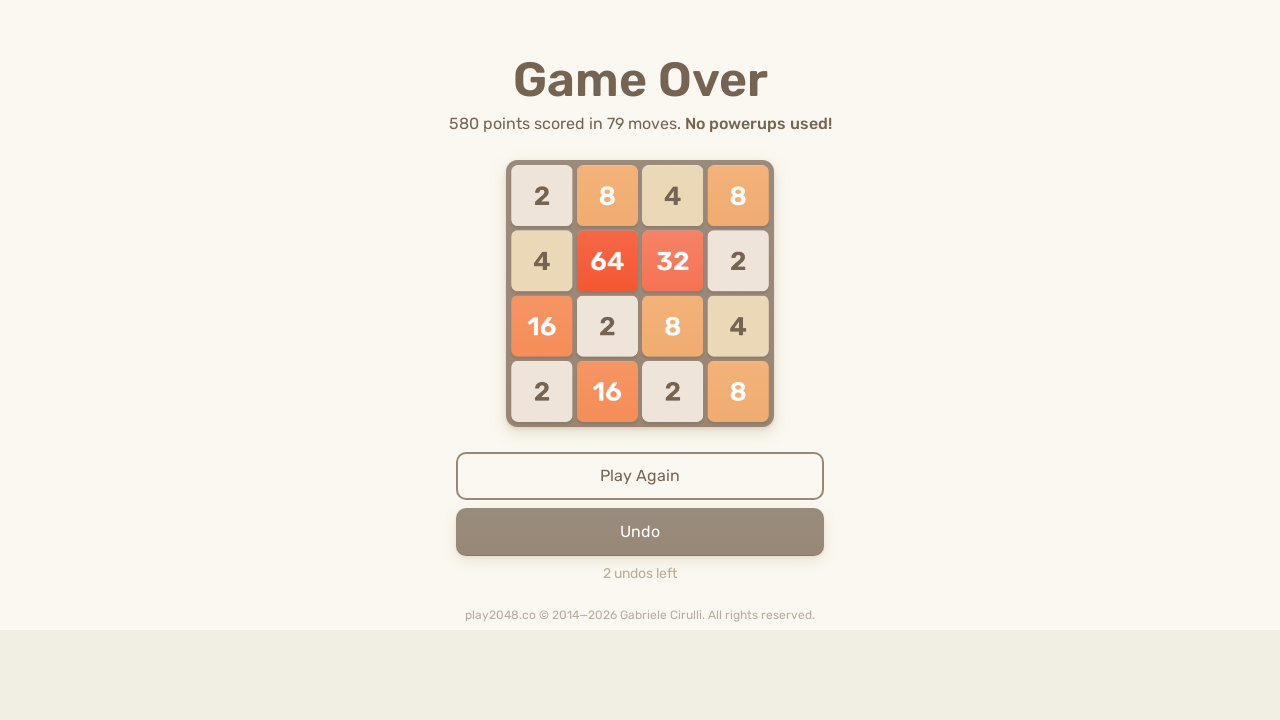

Pressed ArrowDown key (iteration 71/200) on html
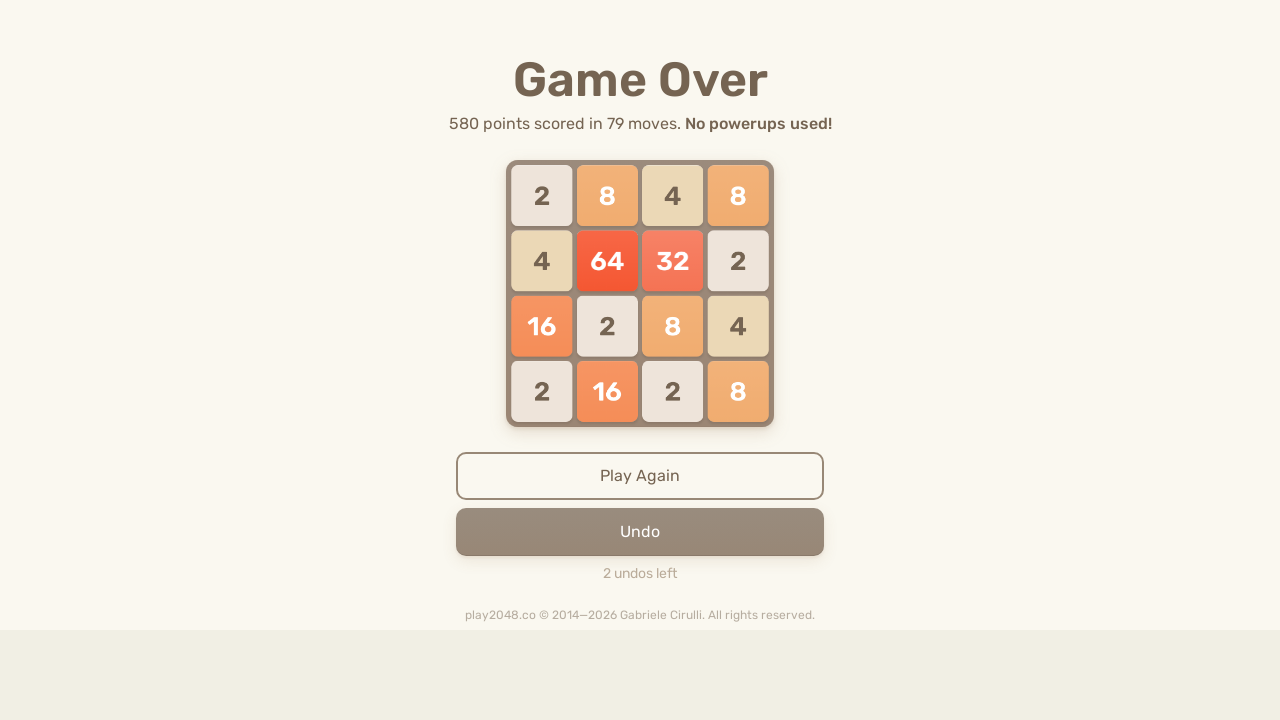

Pressed ArrowUp key (iteration 71/200) on html
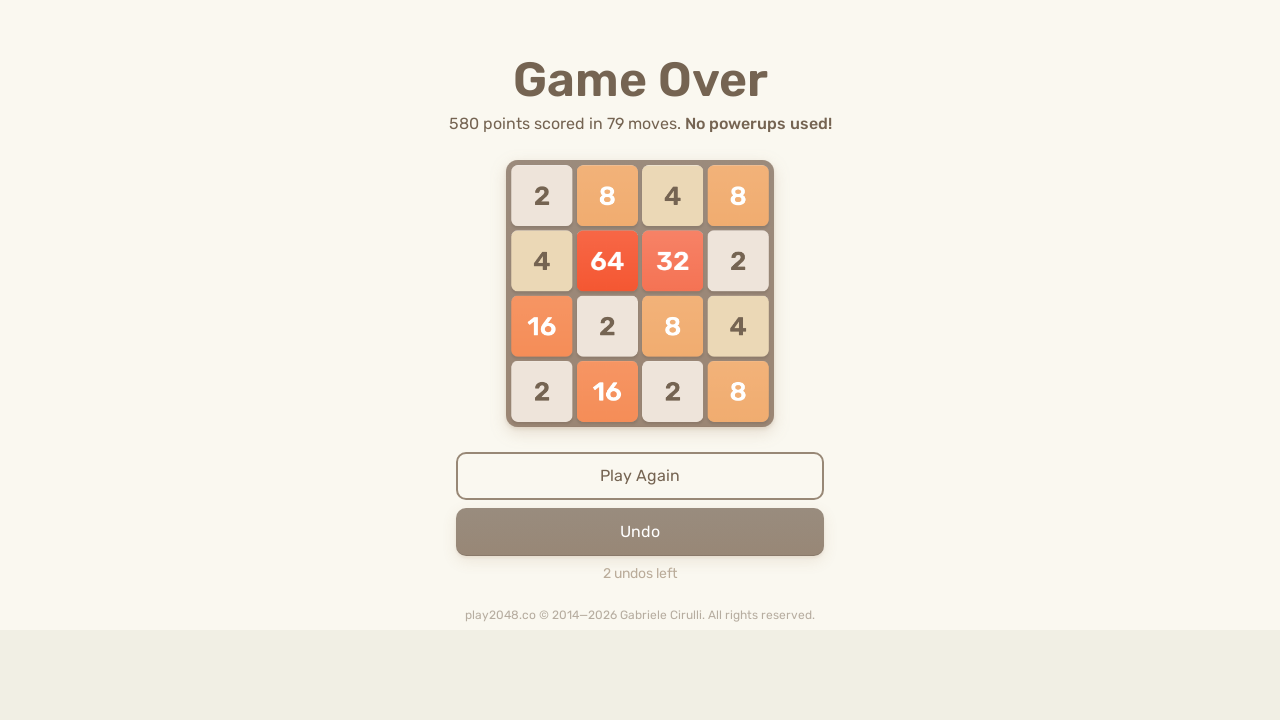

Pressed ArrowLeft key (iteration 71/200) on html
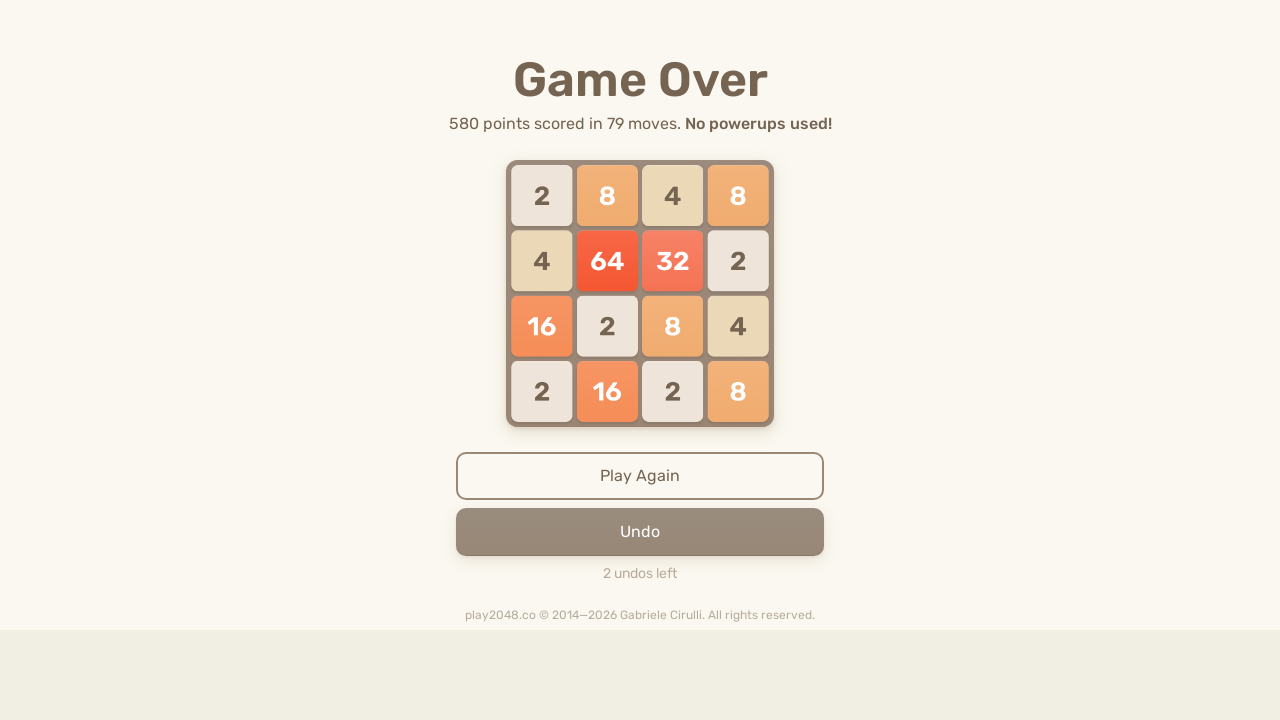

Pressed ArrowRight key (iteration 71/200) on html
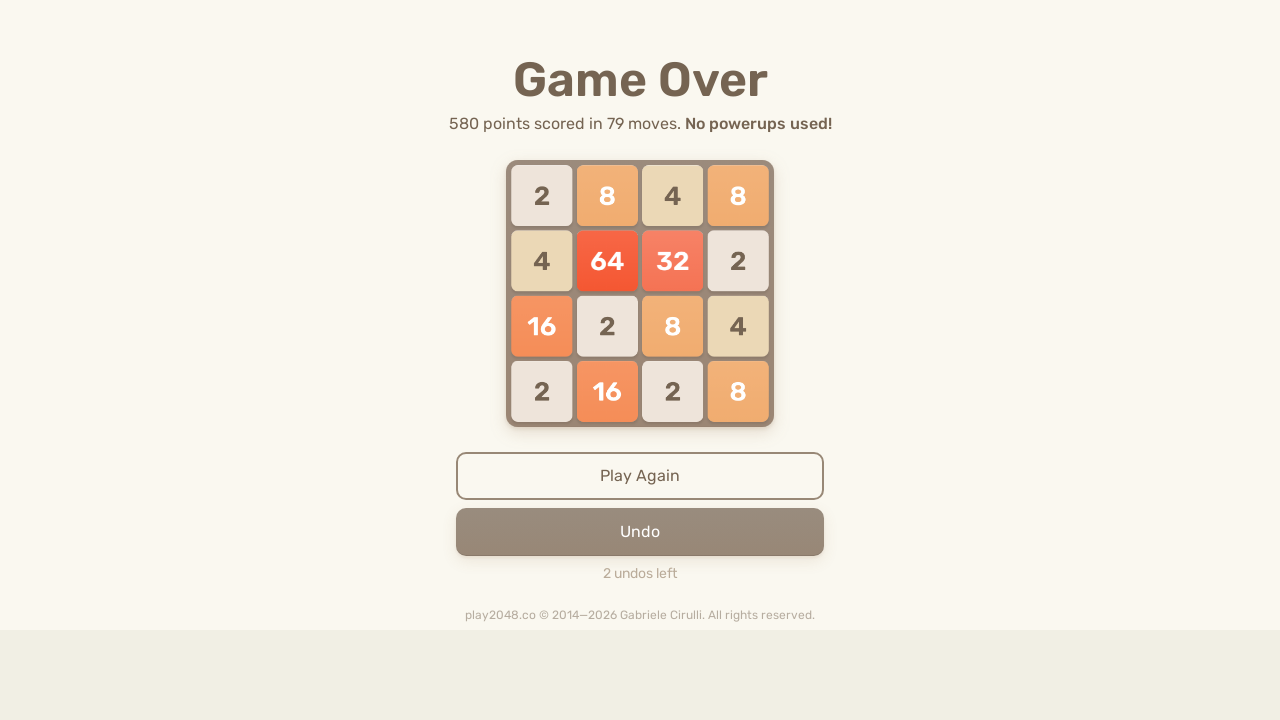

Pressed ArrowDown key (iteration 72/200) on html
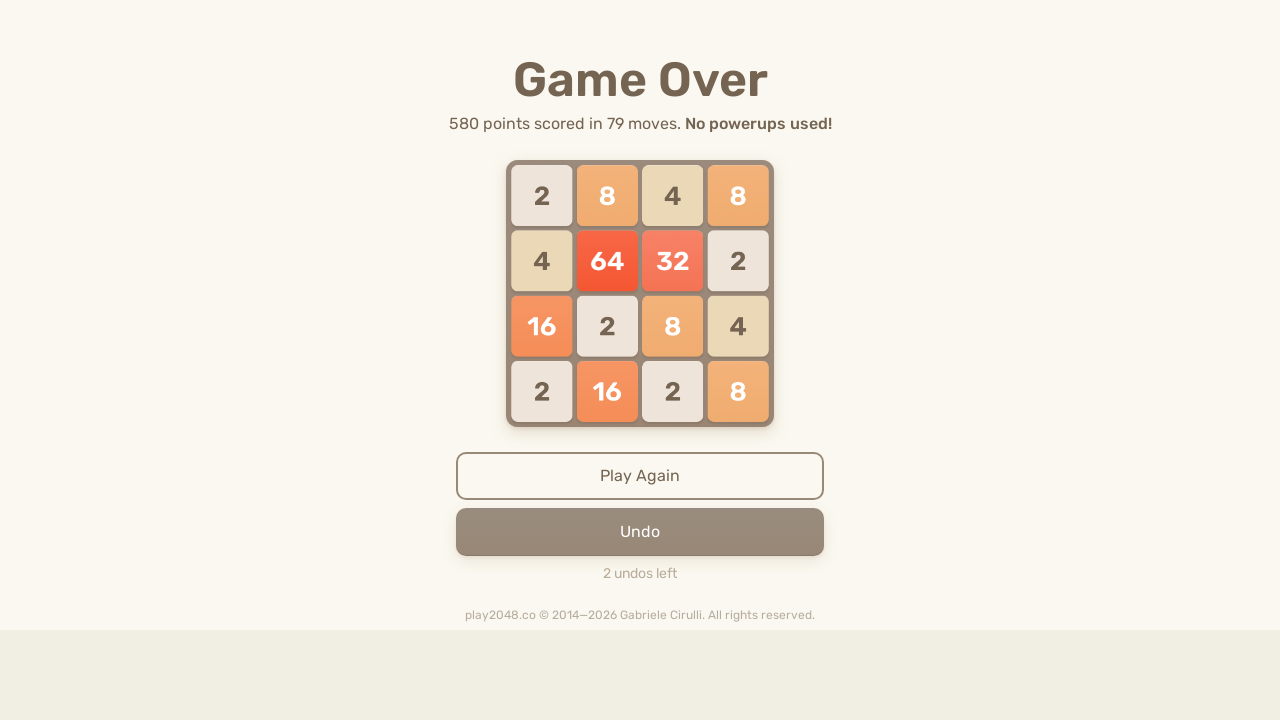

Pressed ArrowUp key (iteration 72/200) on html
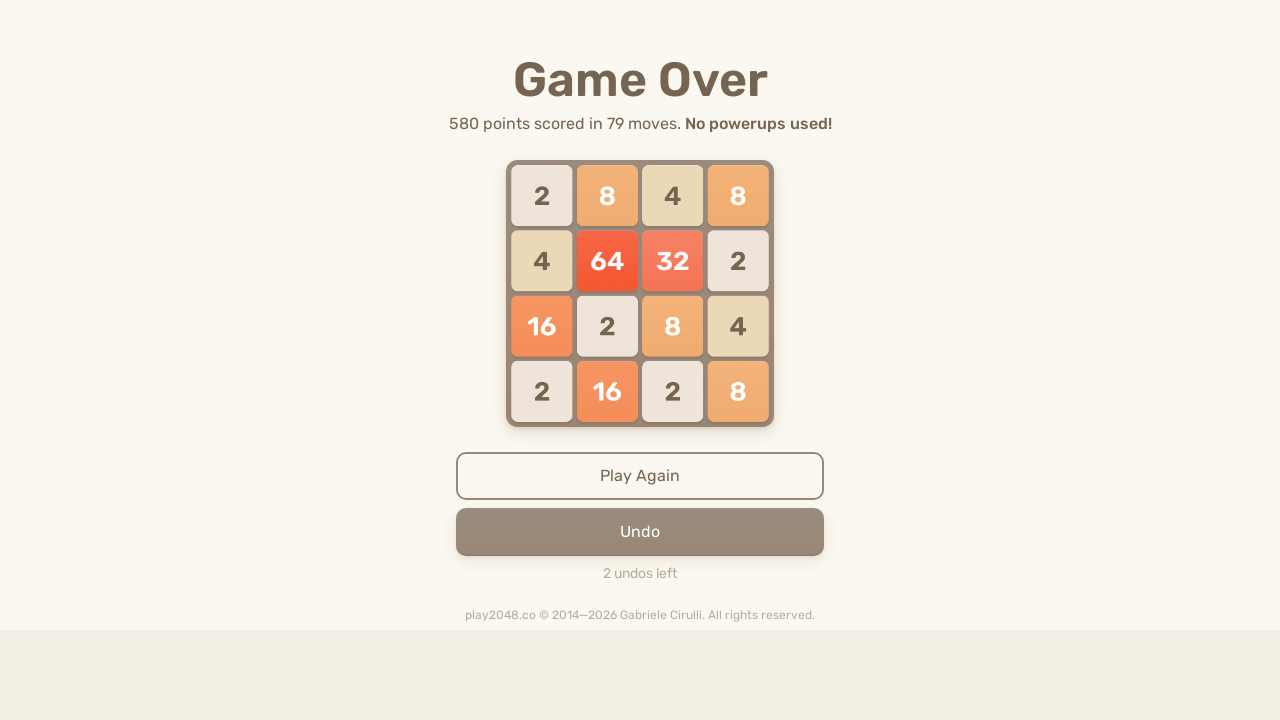

Pressed ArrowLeft key (iteration 72/200) on html
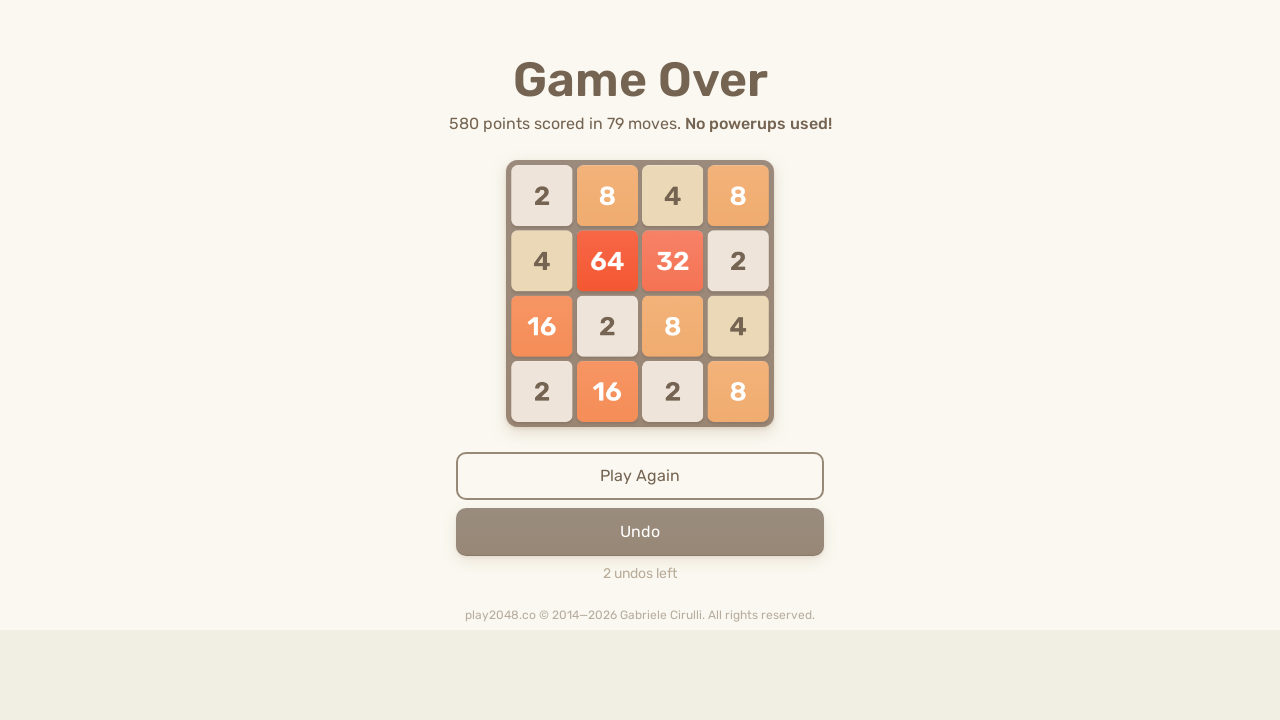

Pressed ArrowRight key (iteration 72/200) on html
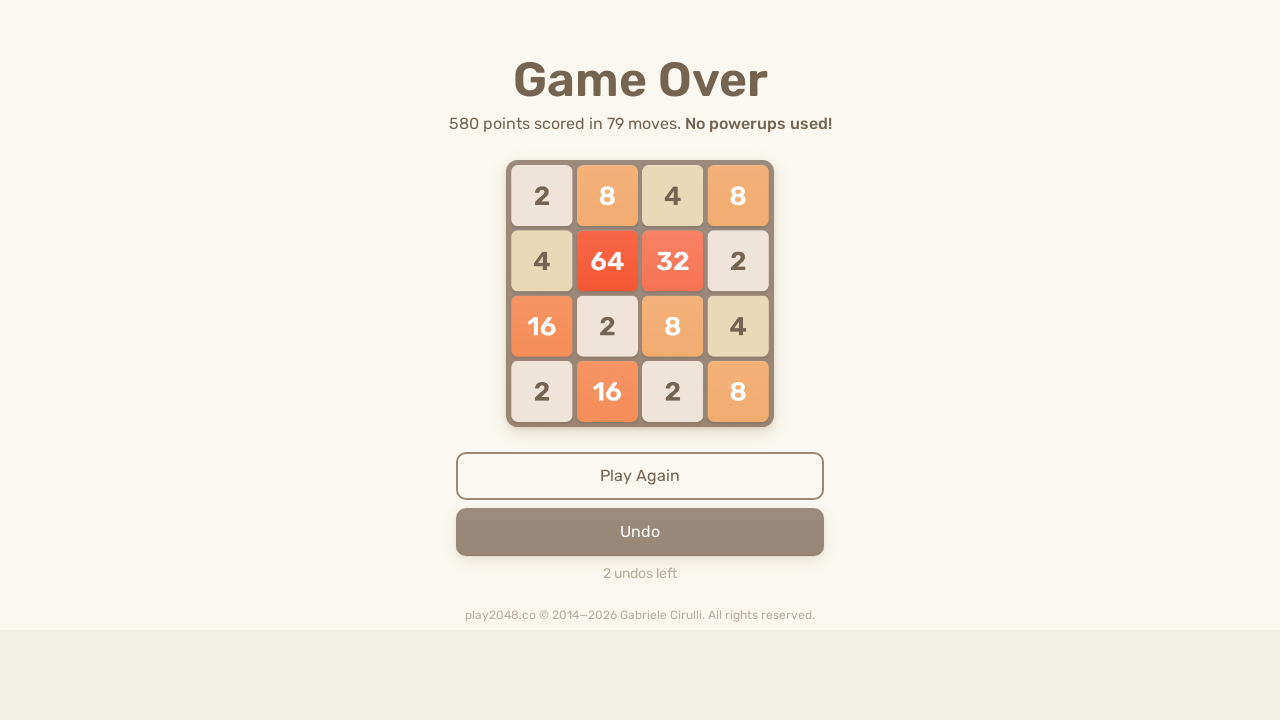

Pressed ArrowDown key (iteration 73/200) on html
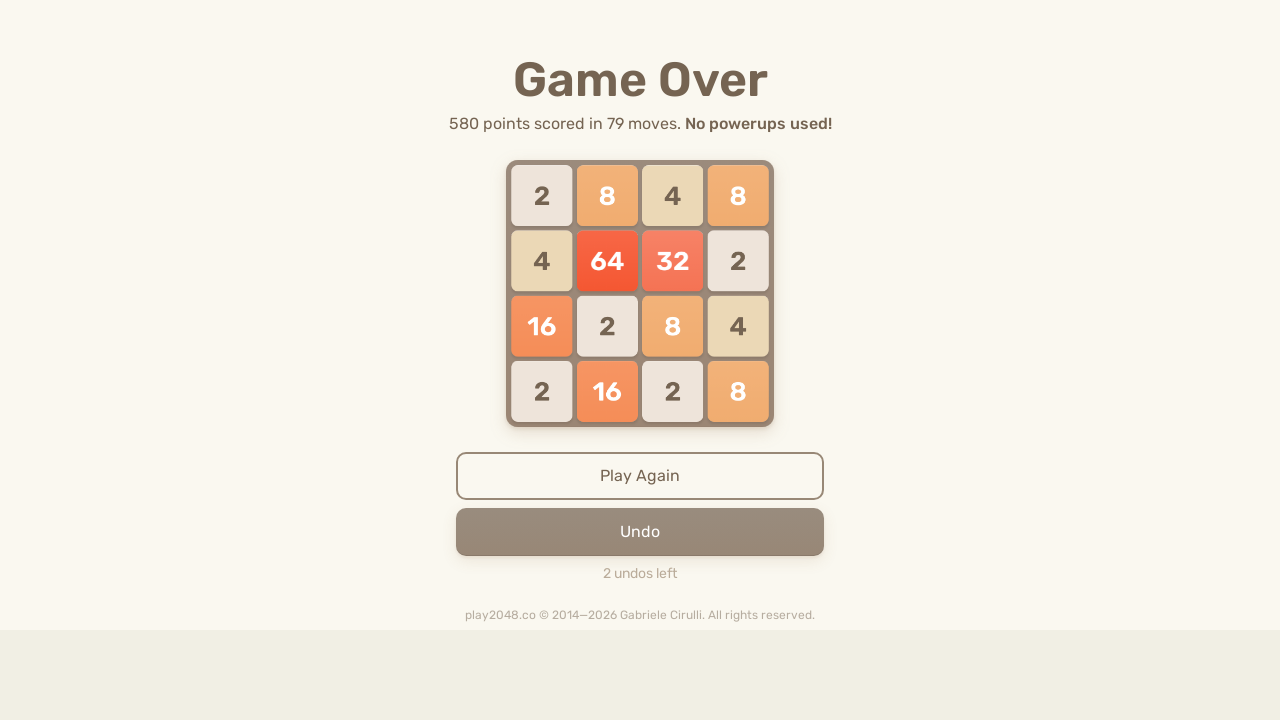

Pressed ArrowUp key (iteration 73/200) on html
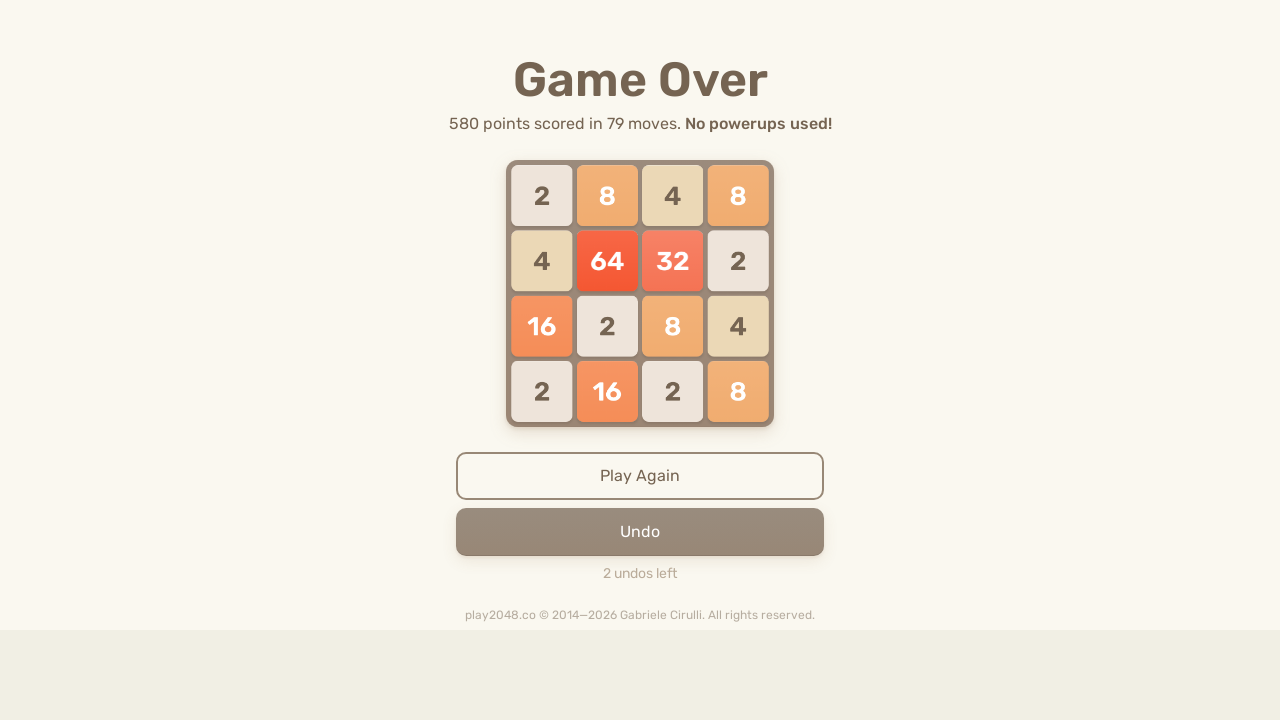

Pressed ArrowLeft key (iteration 73/200) on html
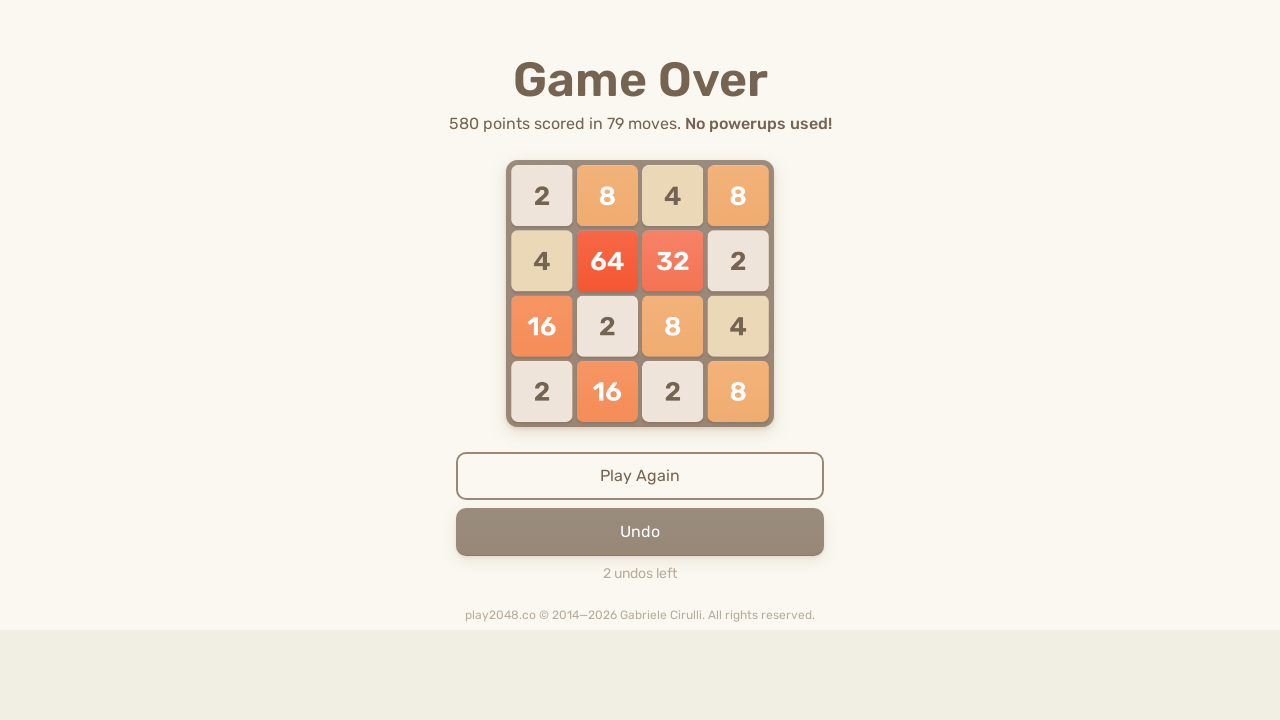

Pressed ArrowRight key (iteration 73/200) on html
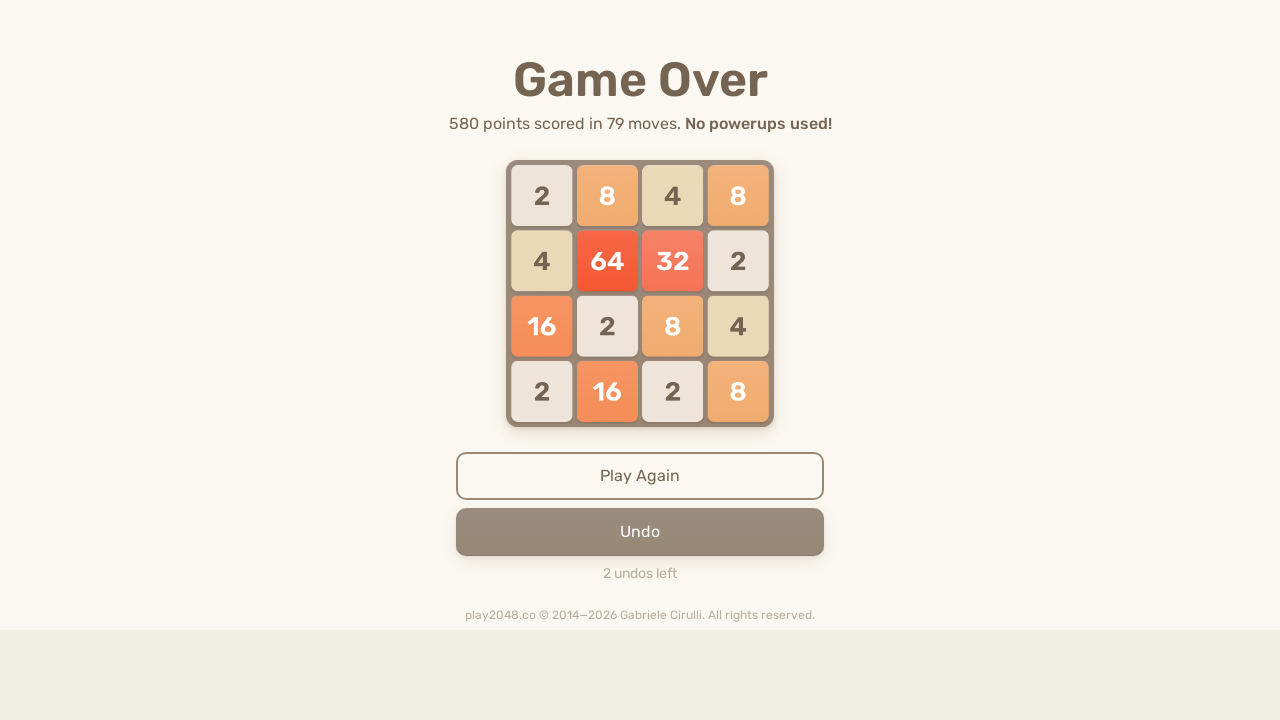

Pressed ArrowDown key (iteration 74/200) on html
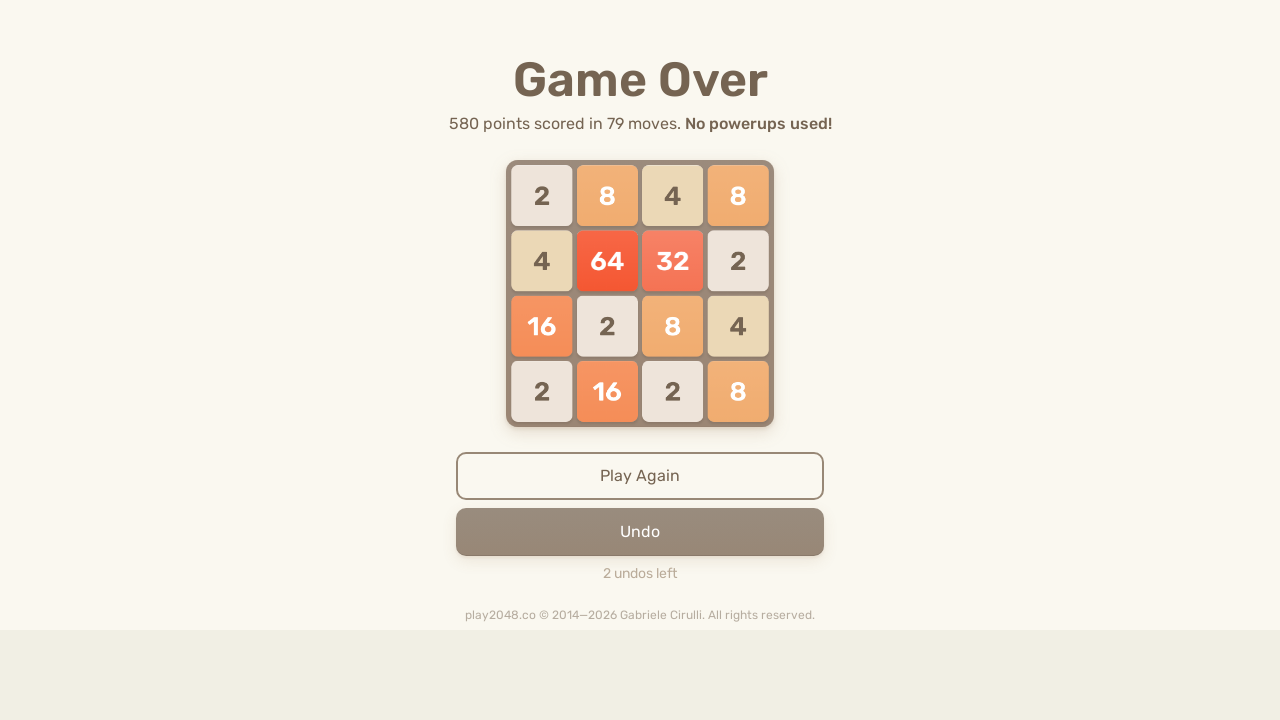

Pressed ArrowUp key (iteration 74/200) on html
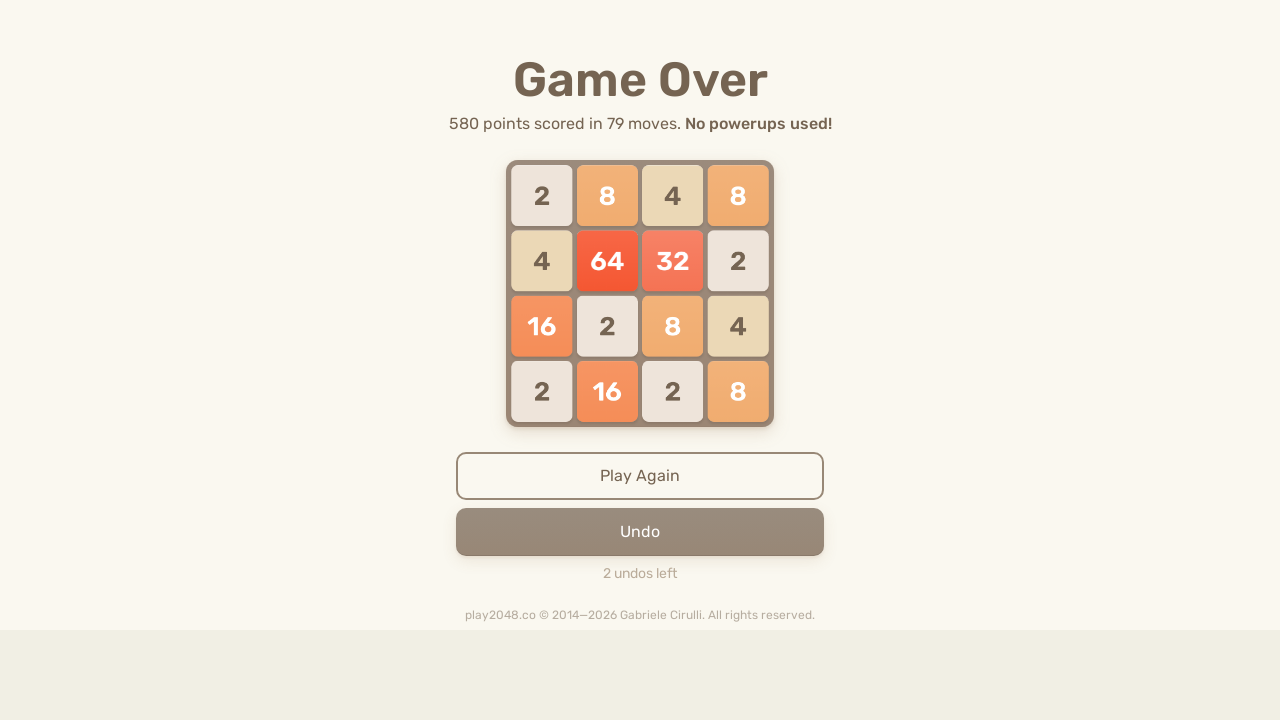

Pressed ArrowLeft key (iteration 74/200) on html
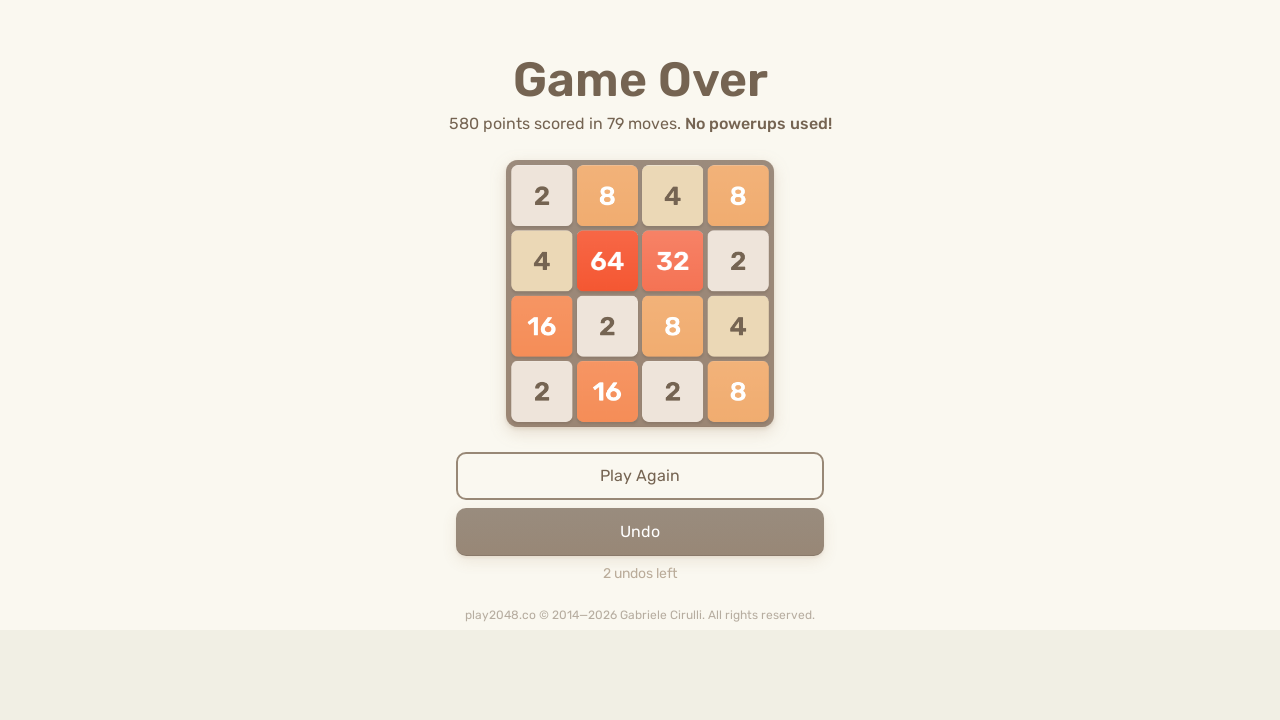

Pressed ArrowRight key (iteration 74/200) on html
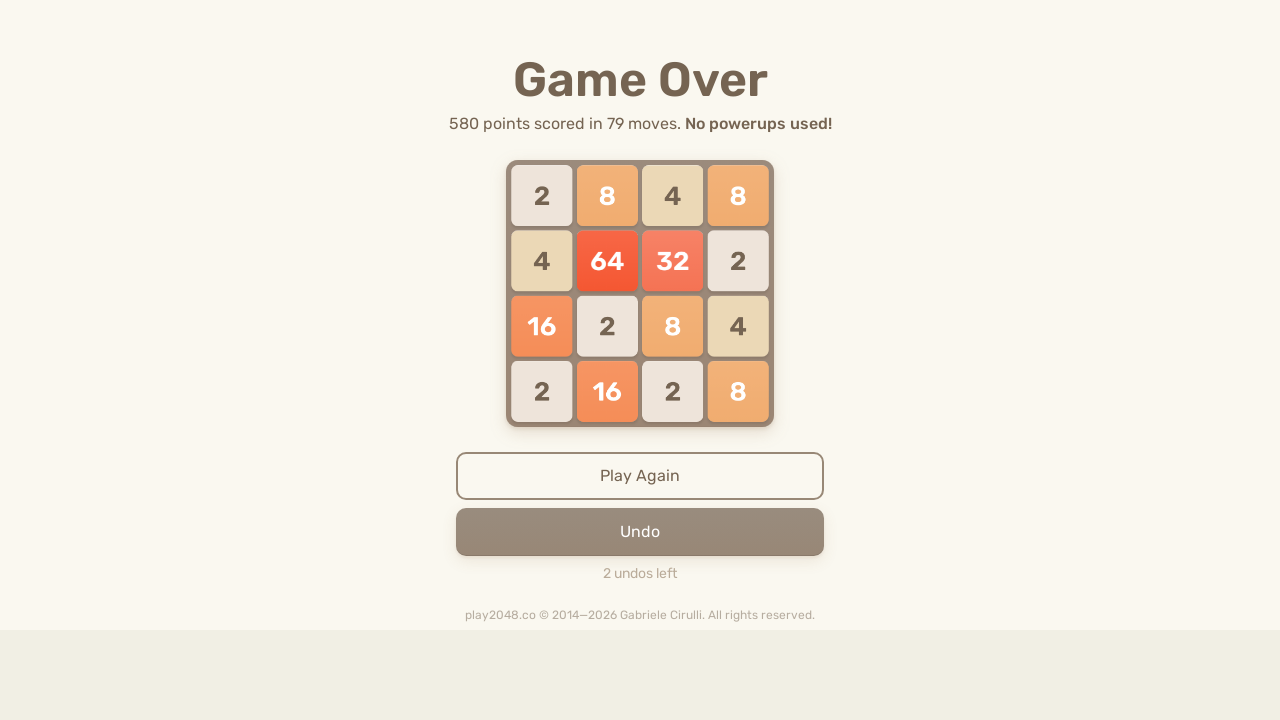

Pressed ArrowDown key (iteration 75/200) on html
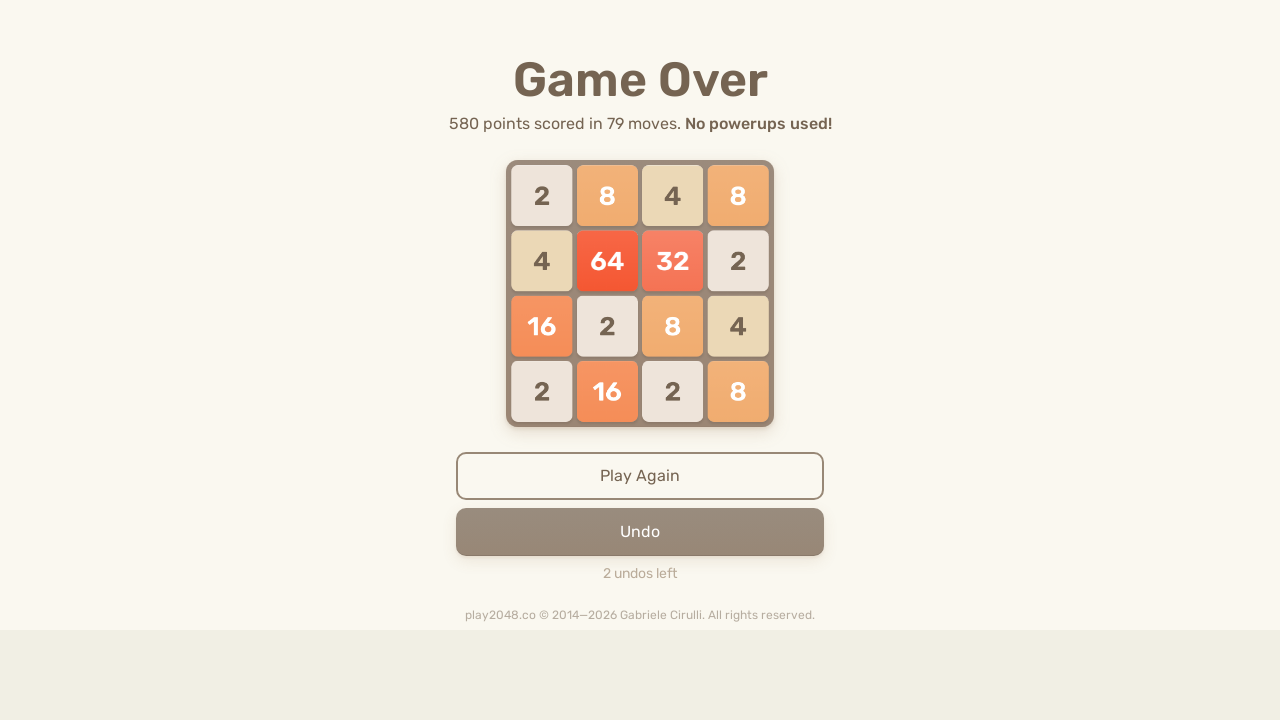

Pressed ArrowUp key (iteration 75/200) on html
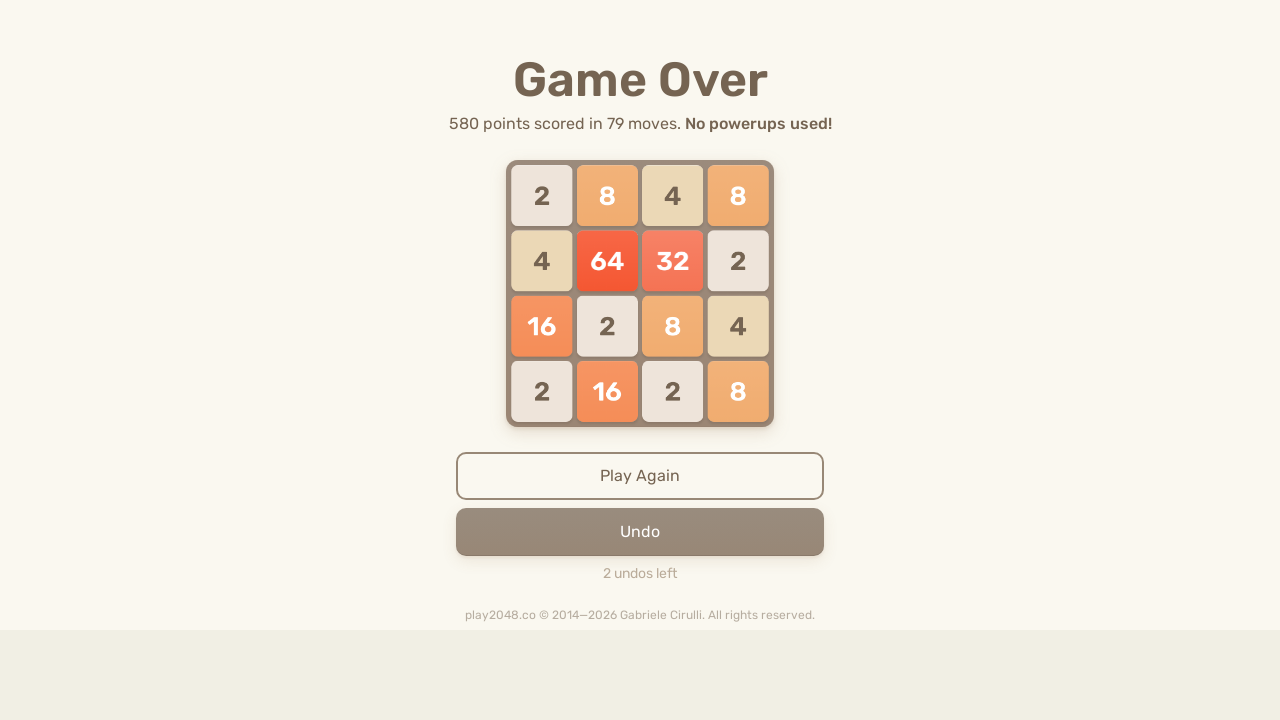

Pressed ArrowLeft key (iteration 75/200) on html
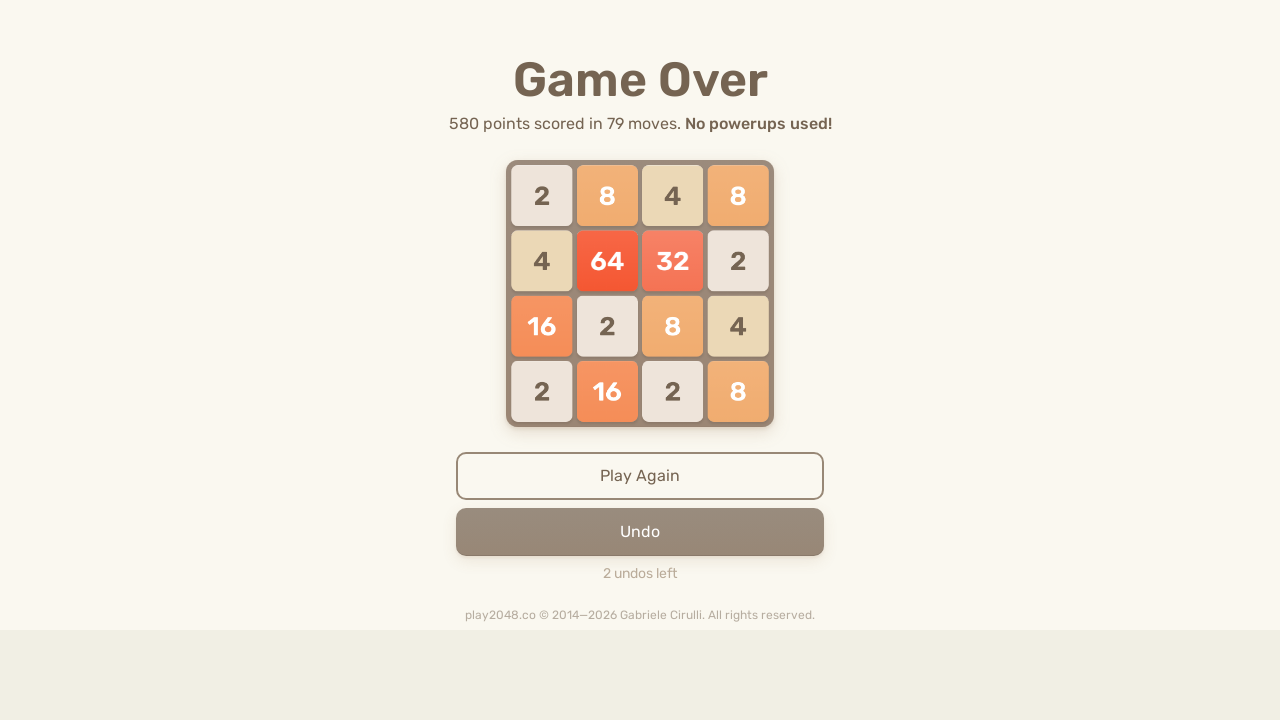

Pressed ArrowRight key (iteration 75/200) on html
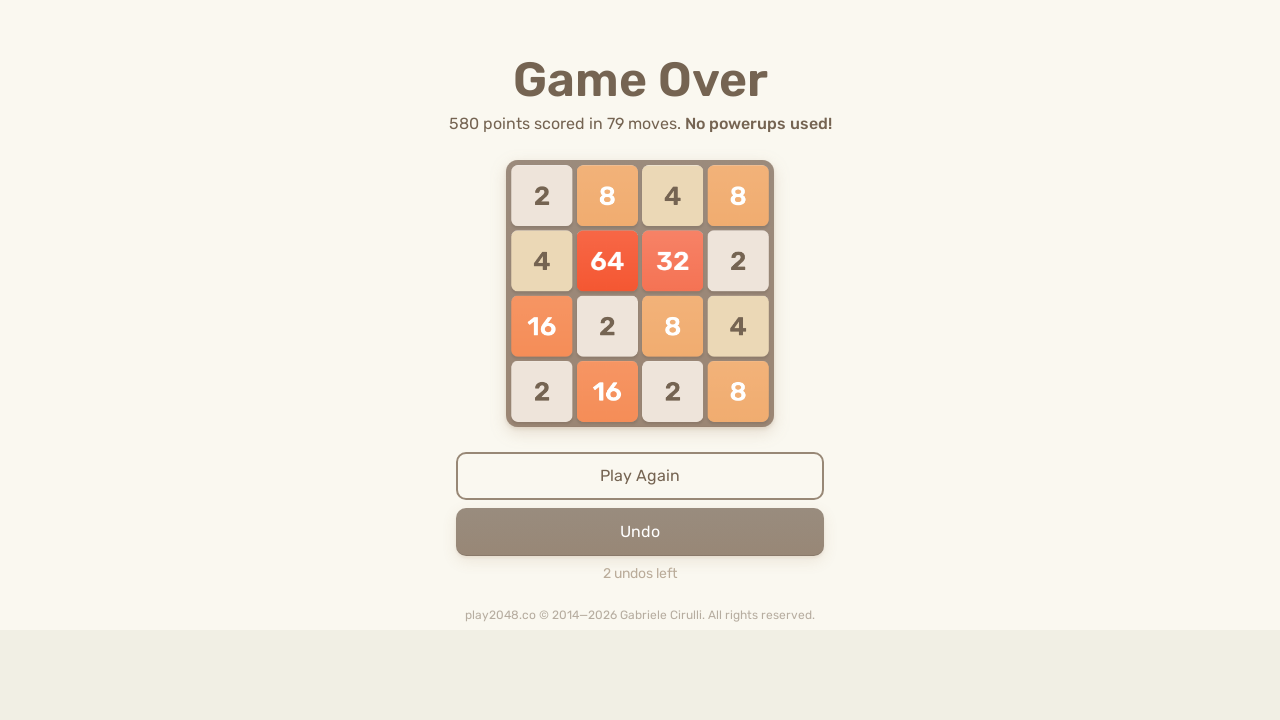

Pressed ArrowDown key (iteration 76/200) on html
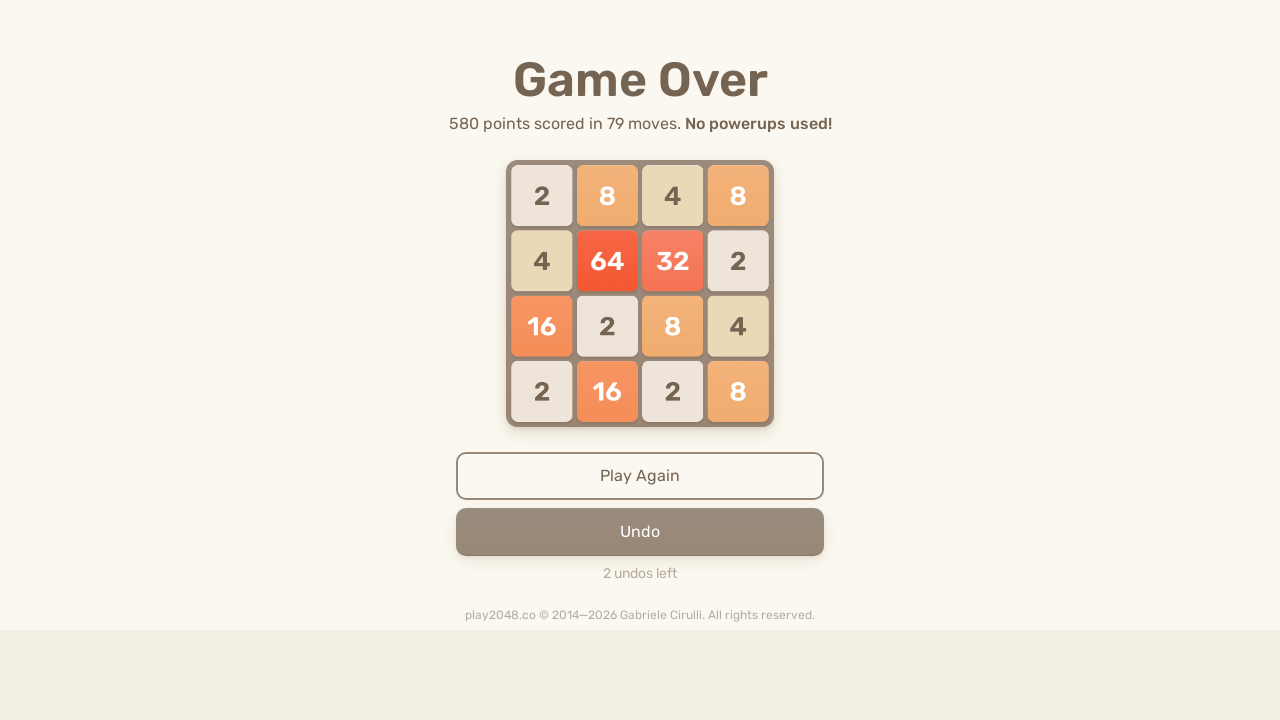

Pressed ArrowUp key (iteration 76/200) on html
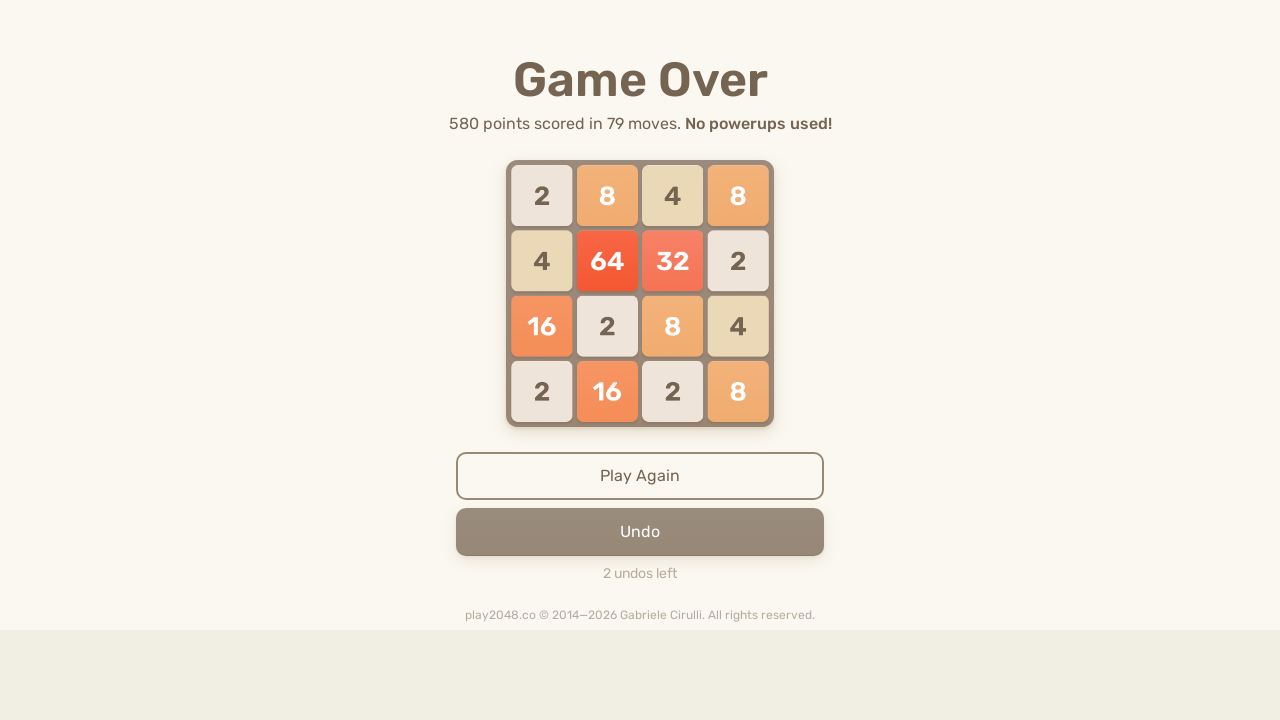

Pressed ArrowLeft key (iteration 76/200) on html
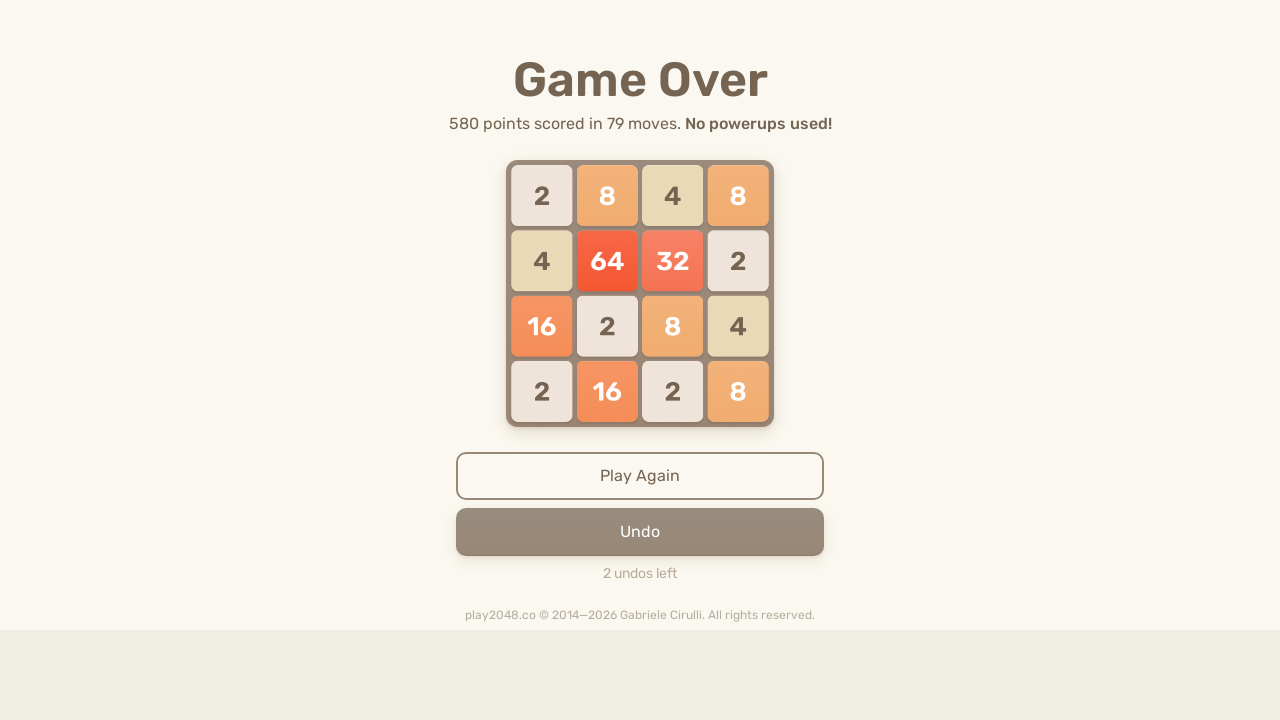

Pressed ArrowRight key (iteration 76/200) on html
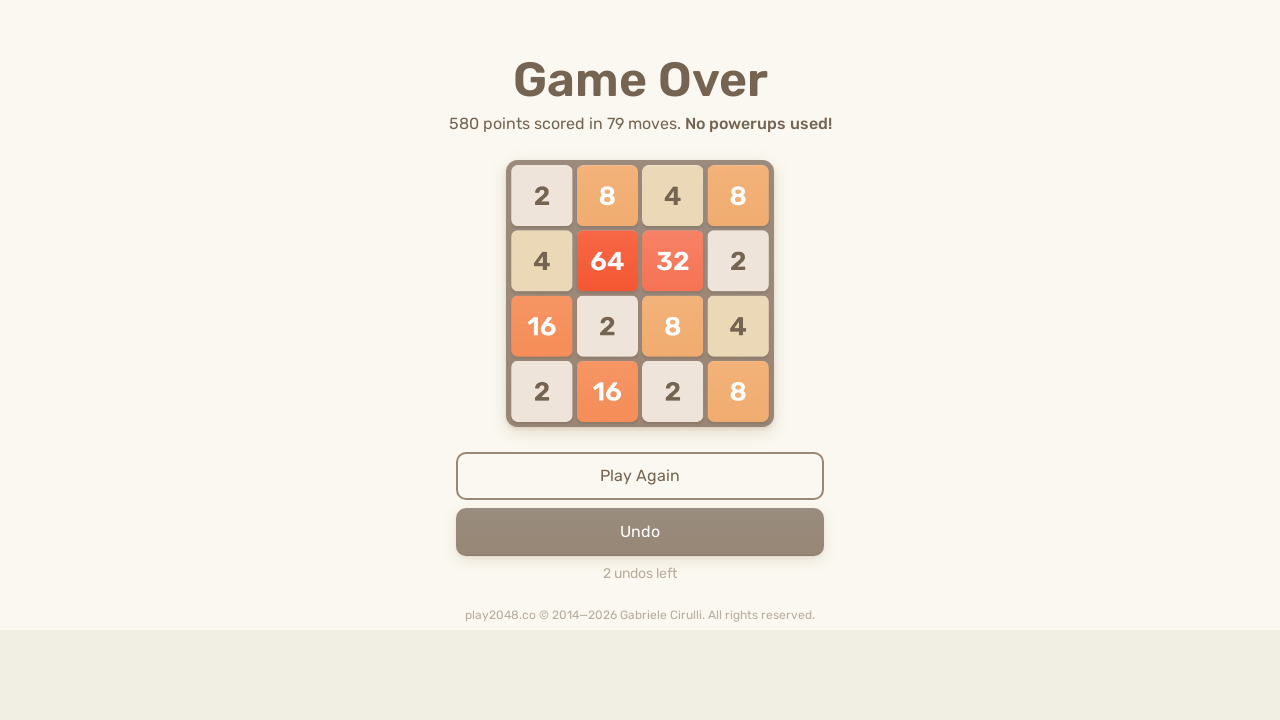

Pressed ArrowDown key (iteration 77/200) on html
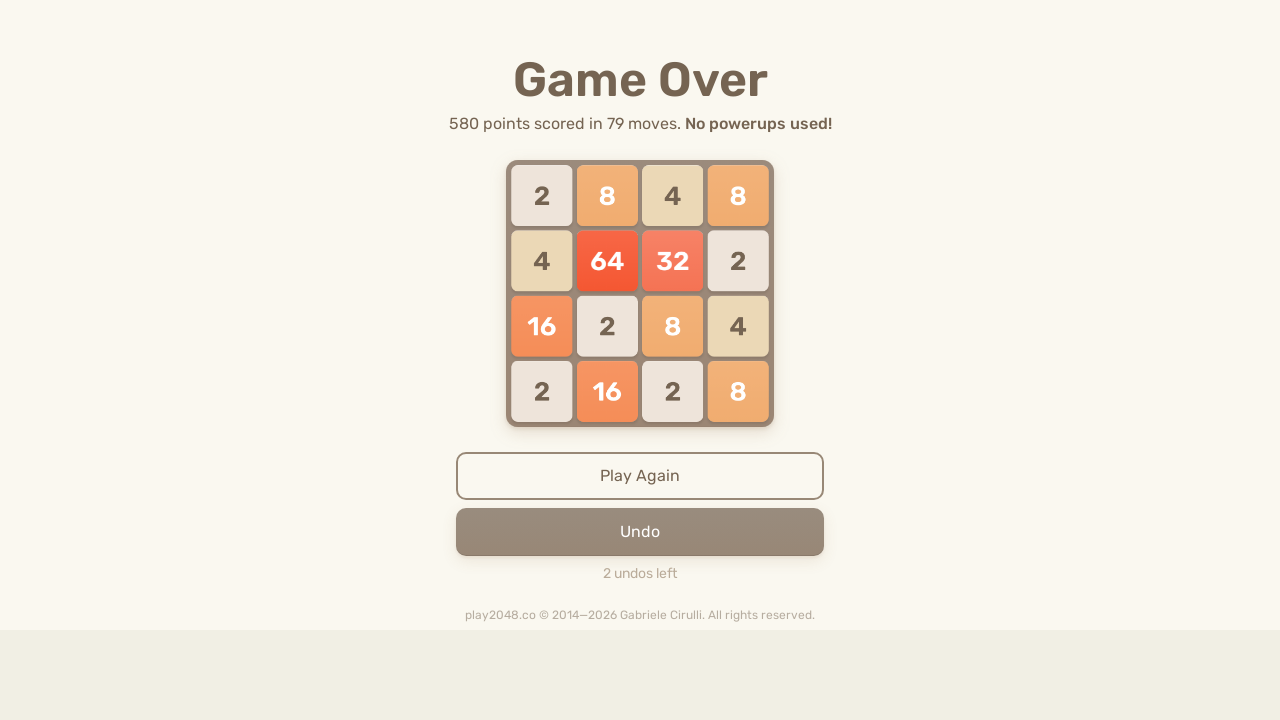

Pressed ArrowUp key (iteration 77/200) on html
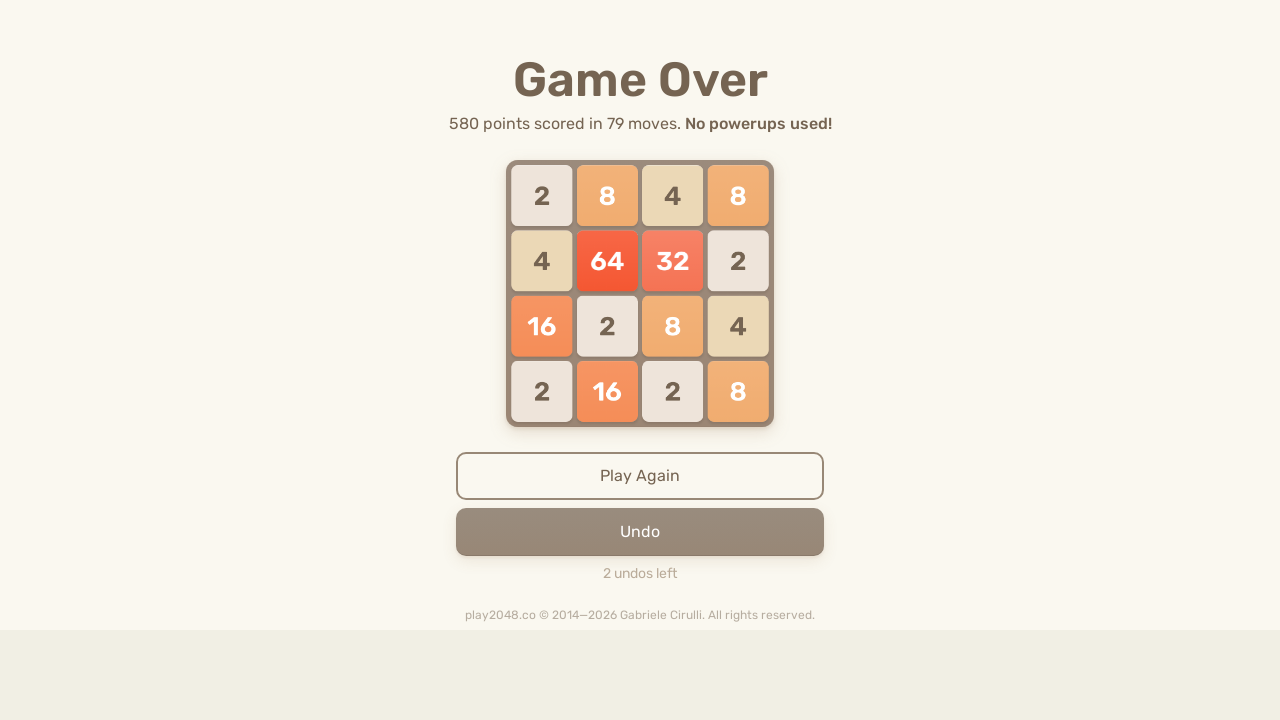

Pressed ArrowLeft key (iteration 77/200) on html
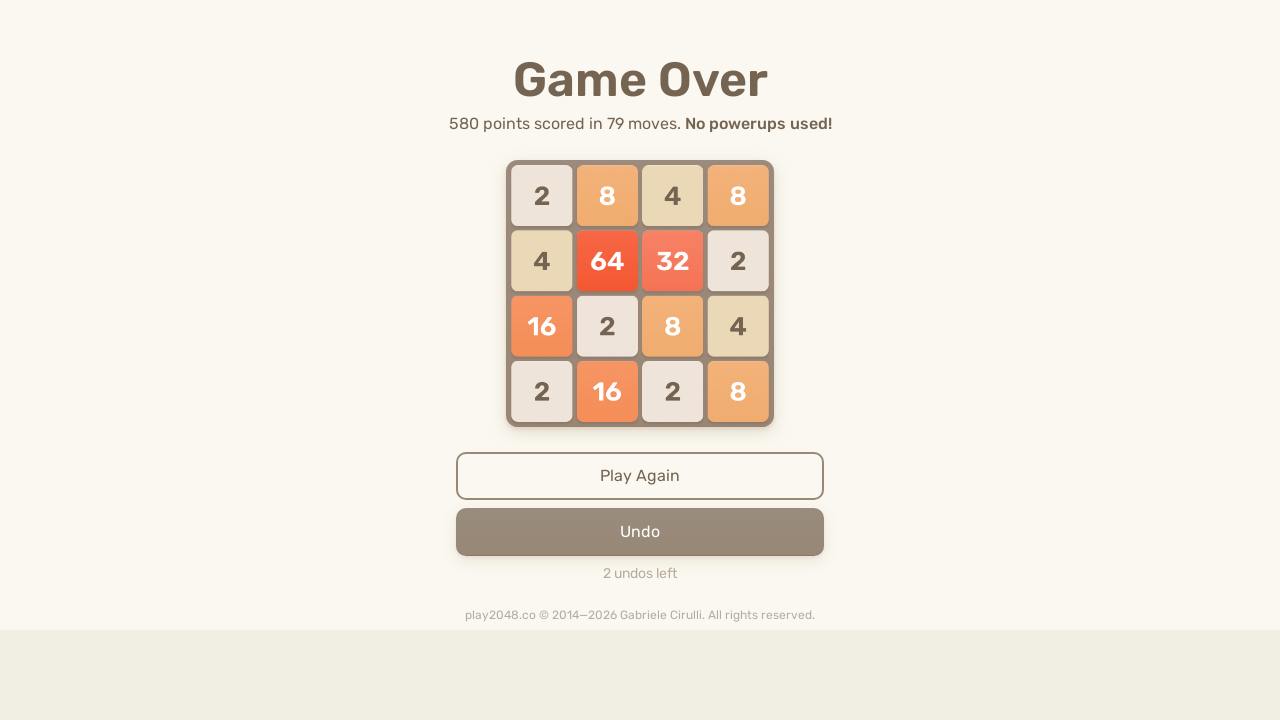

Pressed ArrowRight key (iteration 77/200) on html
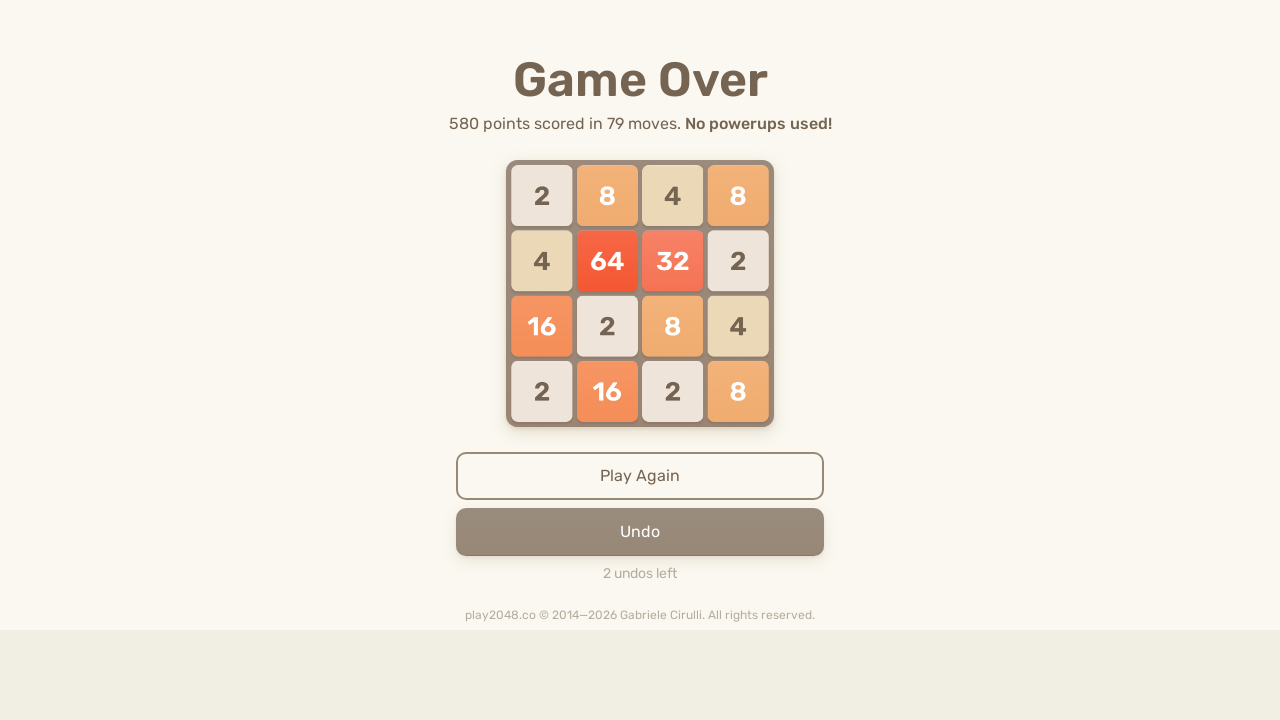

Pressed ArrowDown key (iteration 78/200) on html
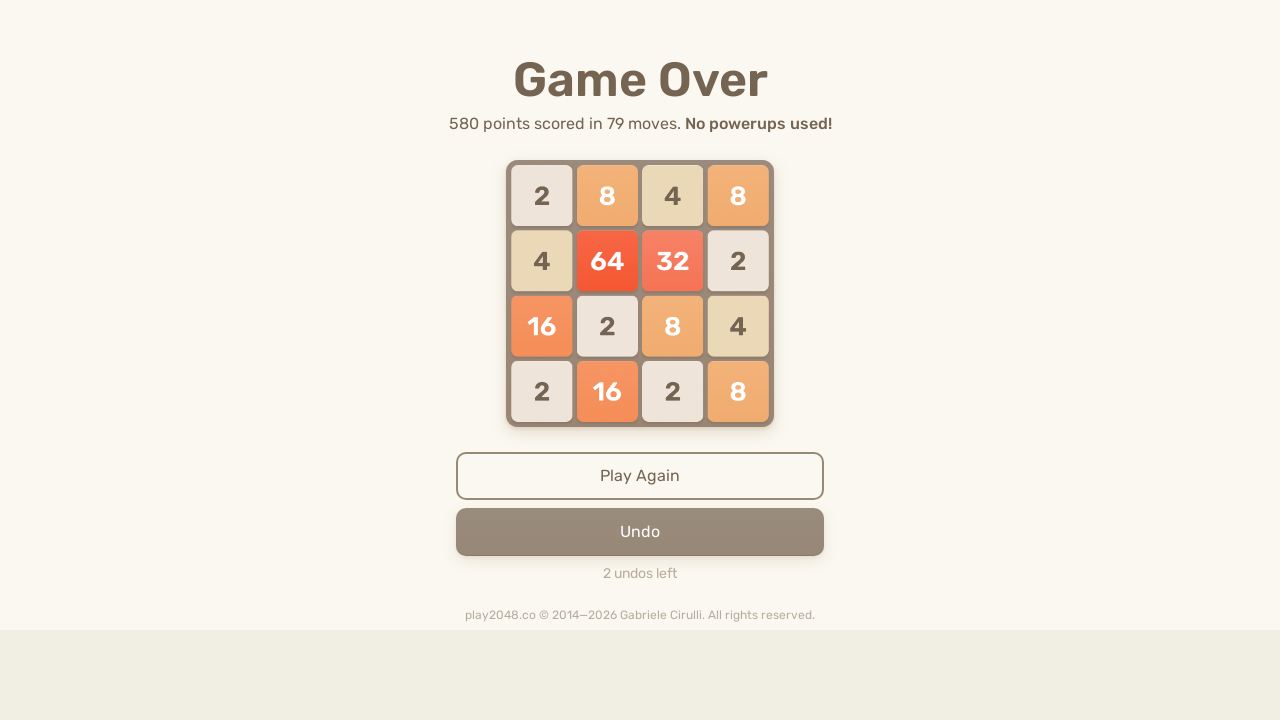

Pressed ArrowUp key (iteration 78/200) on html
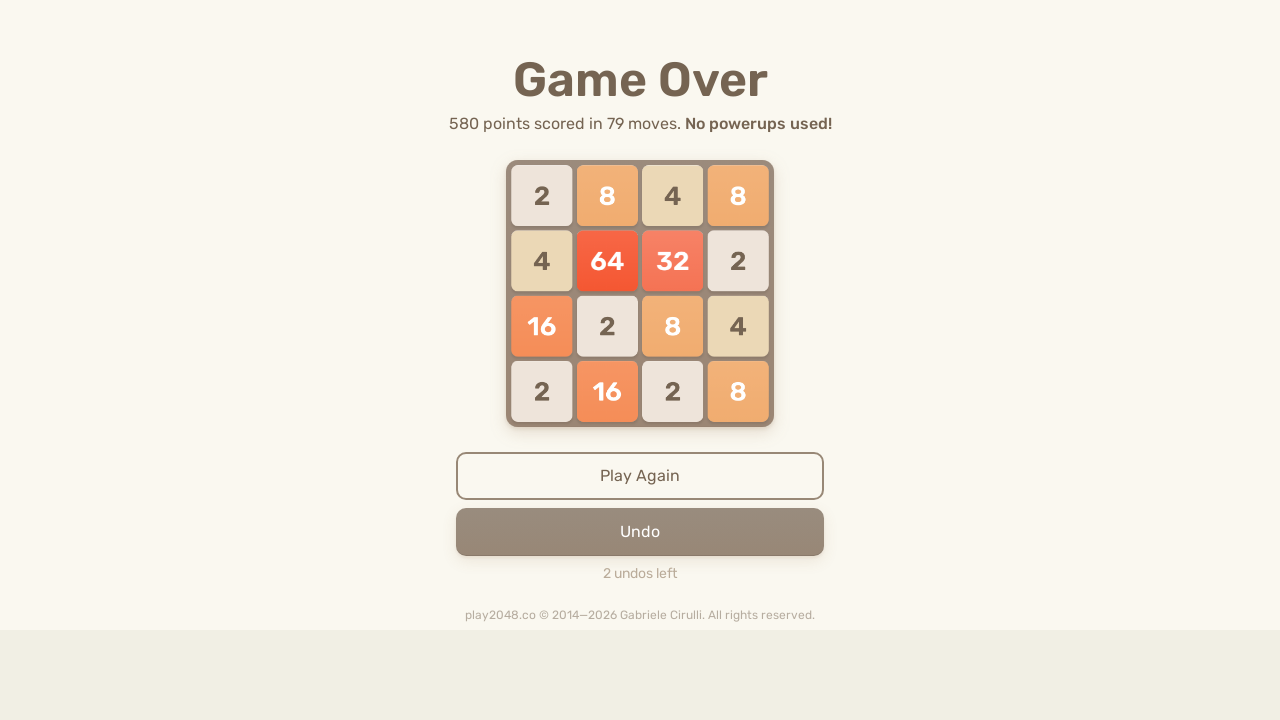

Pressed ArrowLeft key (iteration 78/200) on html
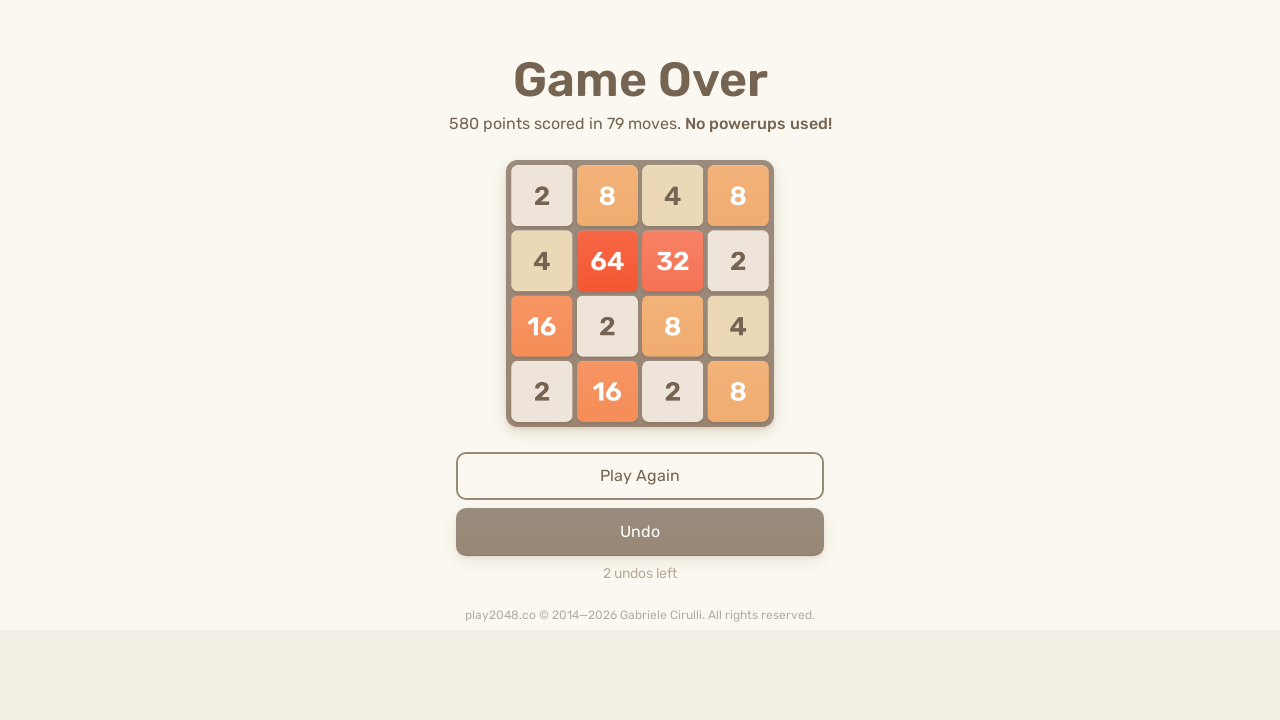

Pressed ArrowRight key (iteration 78/200) on html
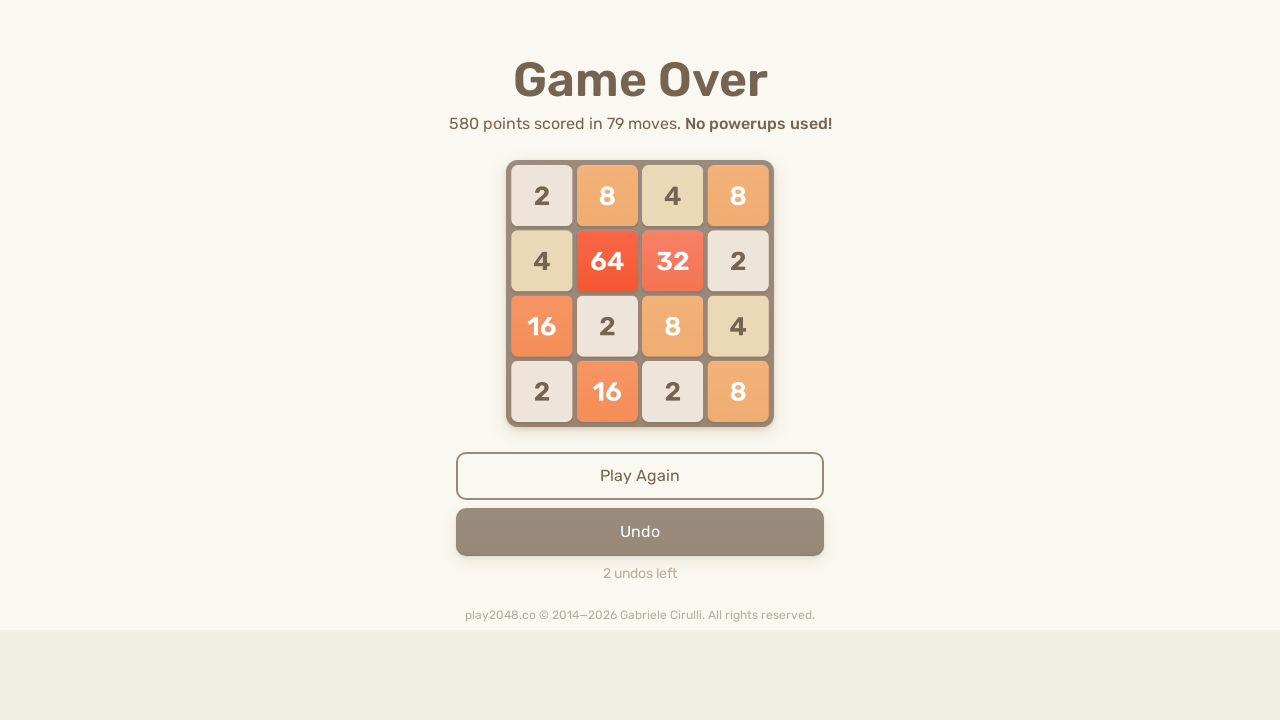

Pressed ArrowDown key (iteration 79/200) on html
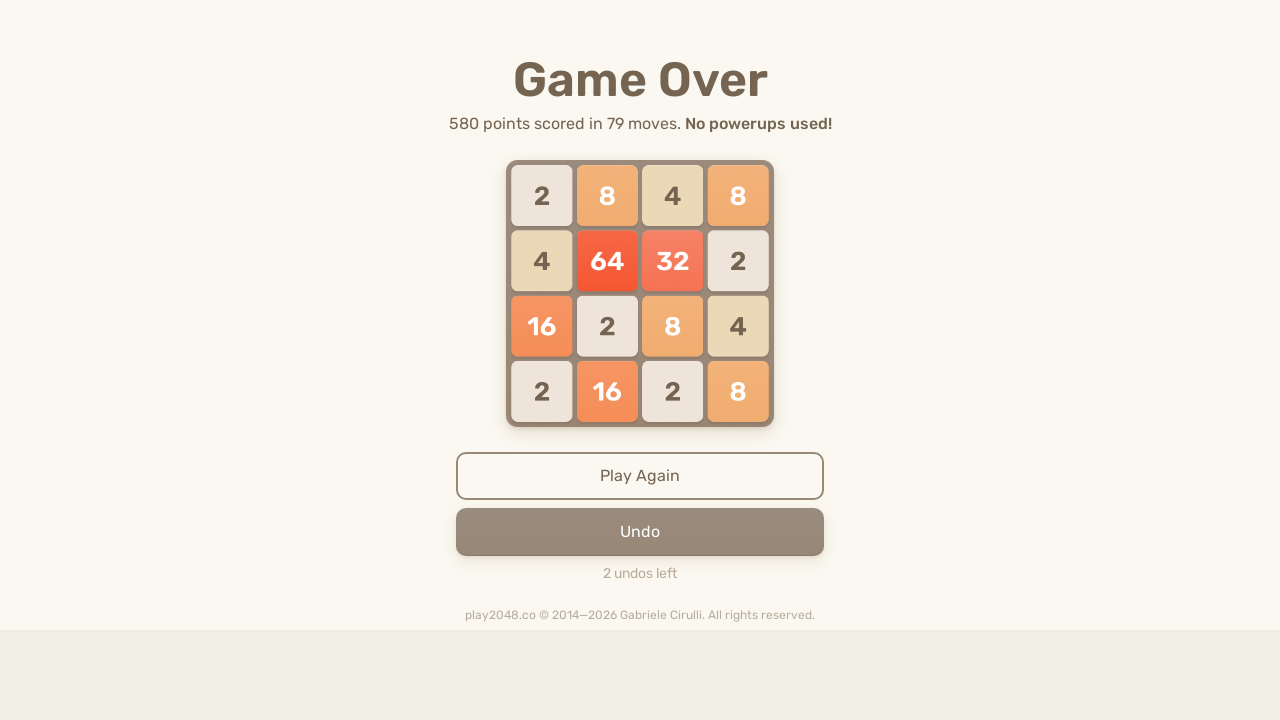

Pressed ArrowUp key (iteration 79/200) on html
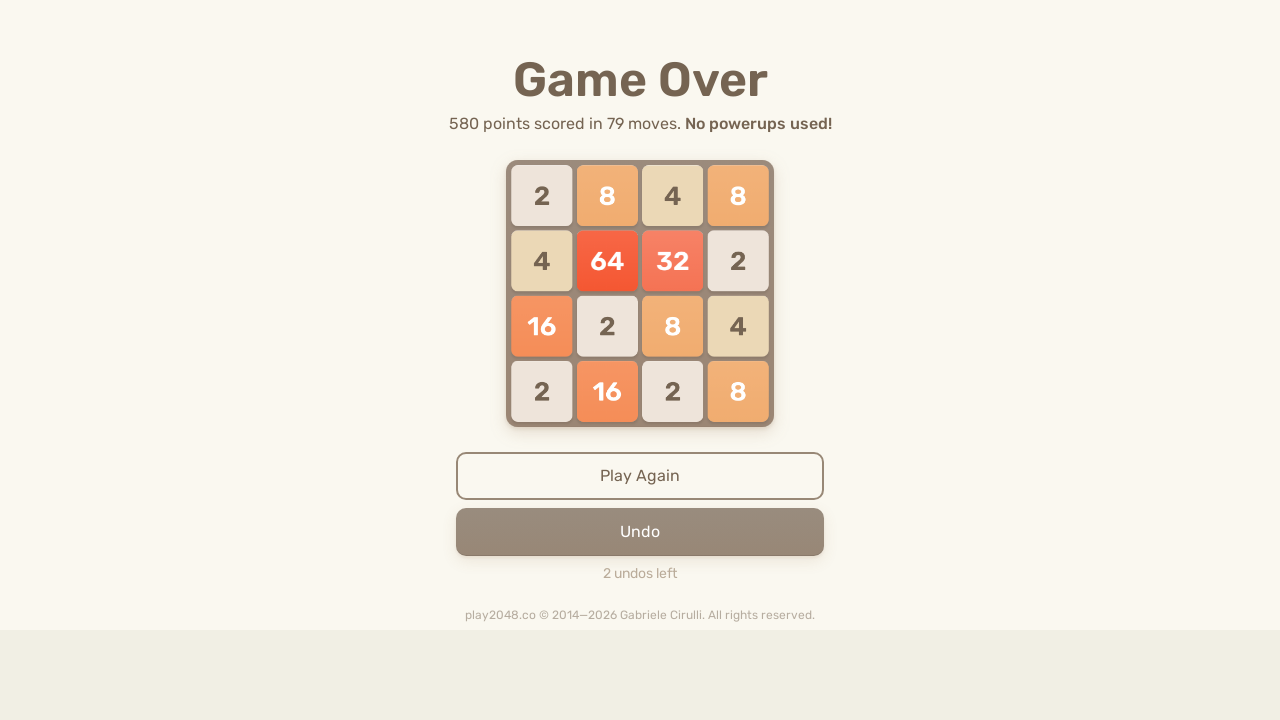

Pressed ArrowLeft key (iteration 79/200) on html
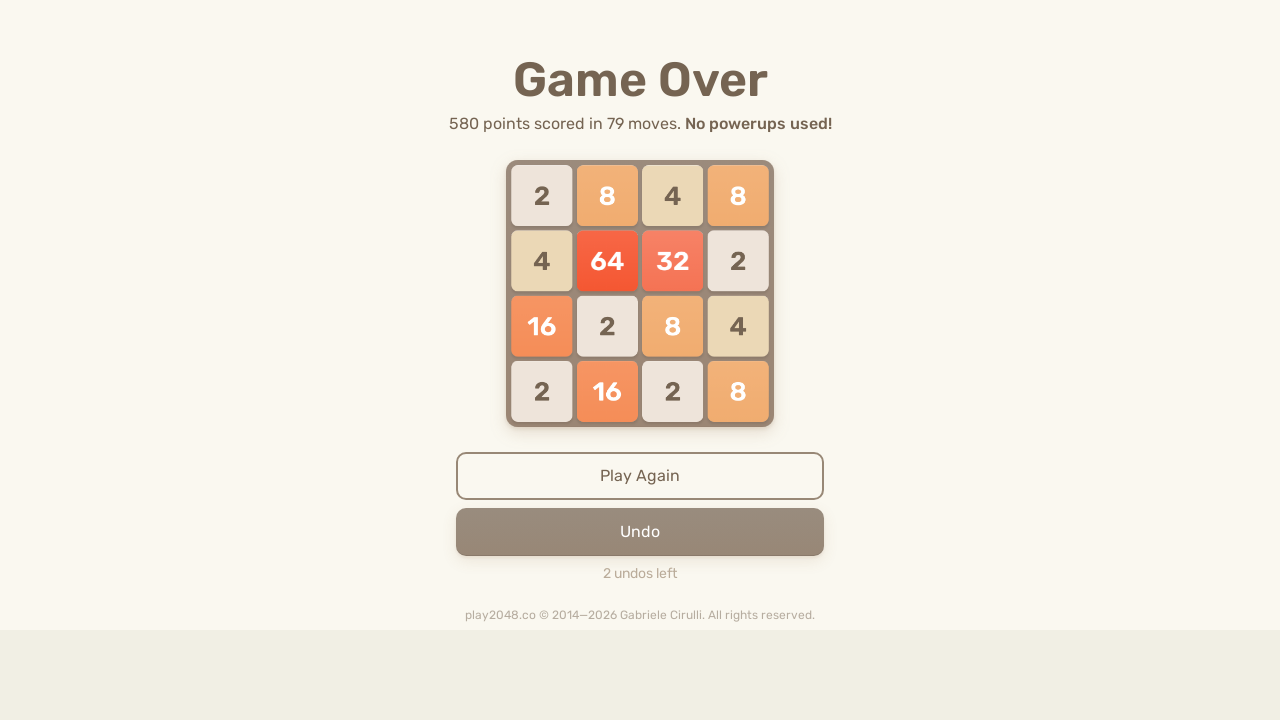

Pressed ArrowRight key (iteration 79/200) on html
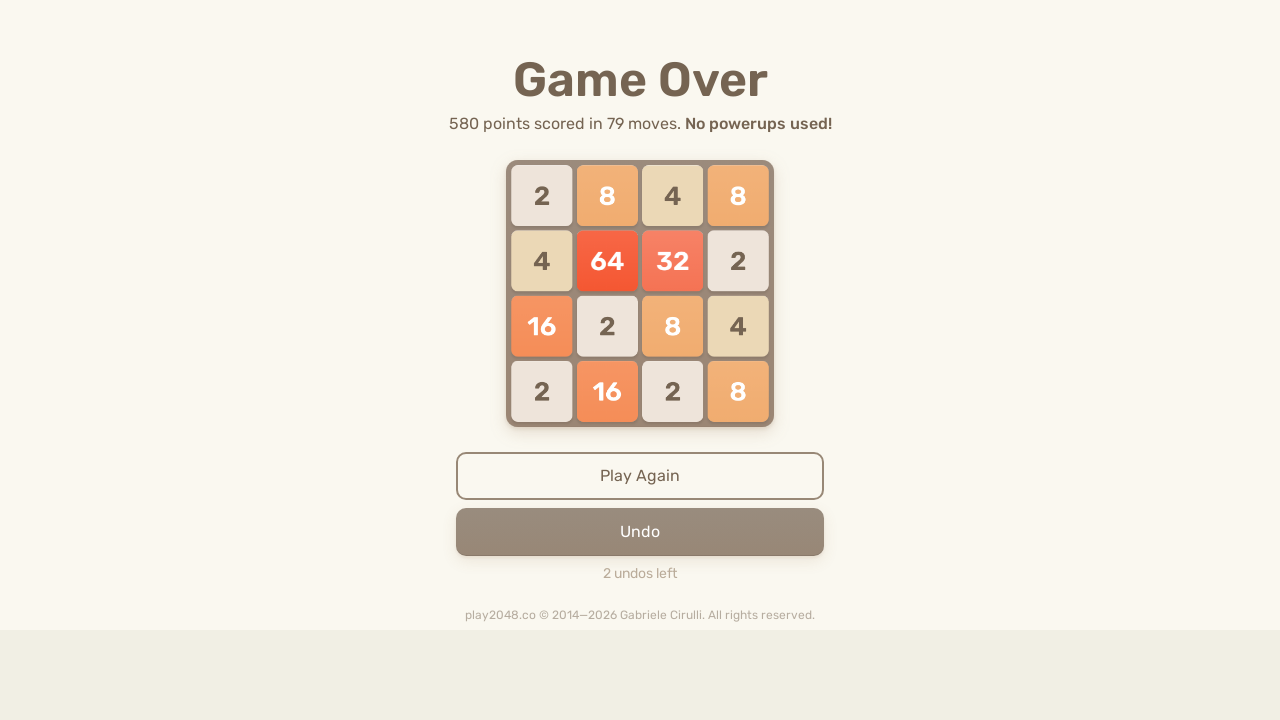

Pressed ArrowDown key (iteration 80/200) on html
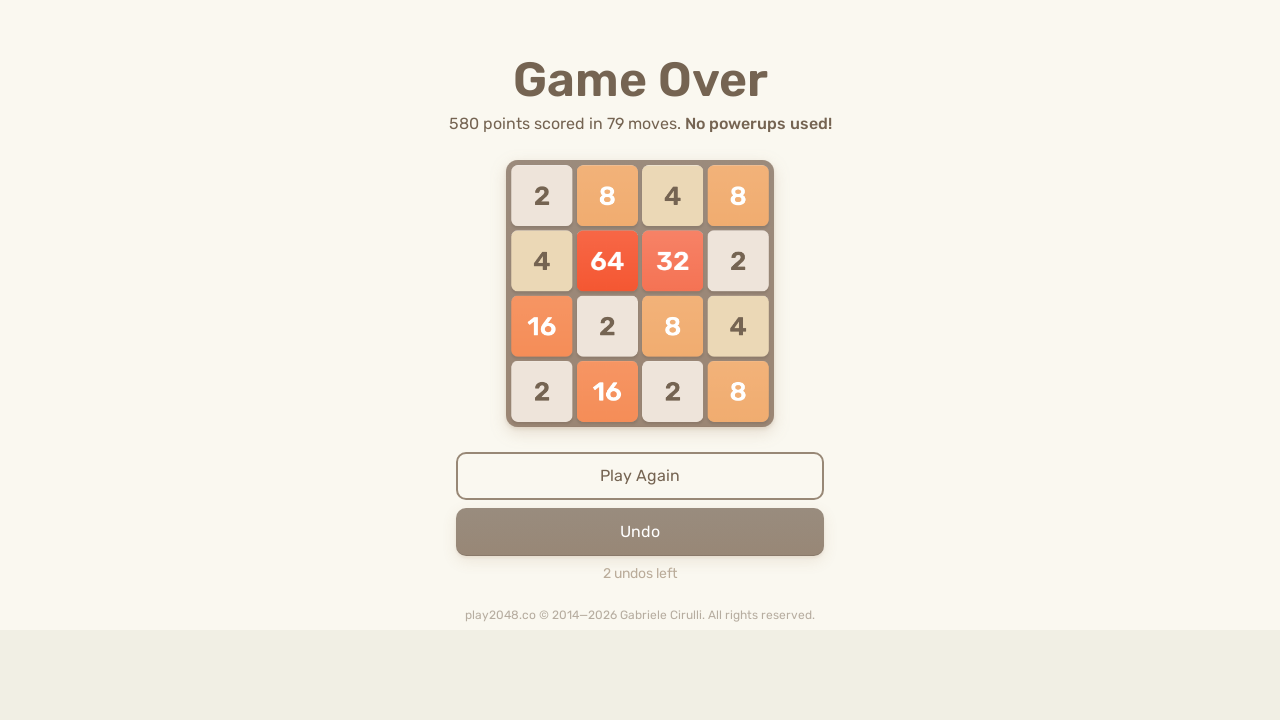

Pressed ArrowUp key (iteration 80/200) on html
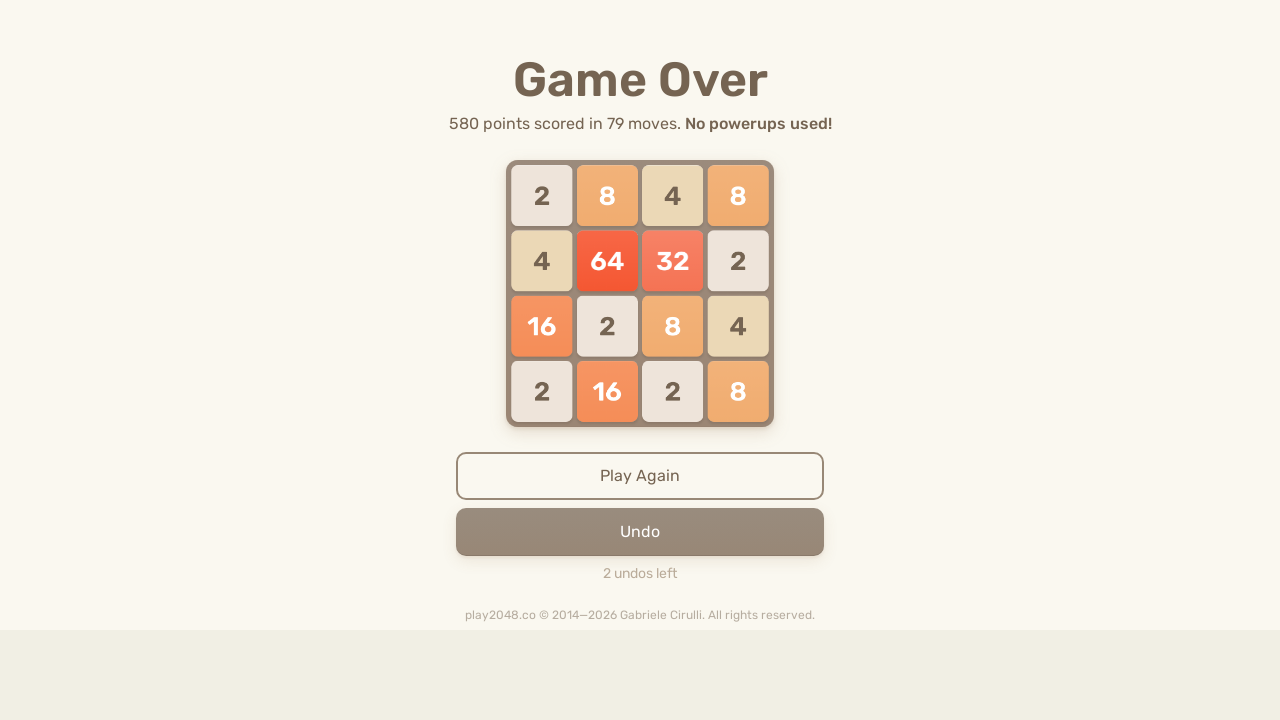

Pressed ArrowLeft key (iteration 80/200) on html
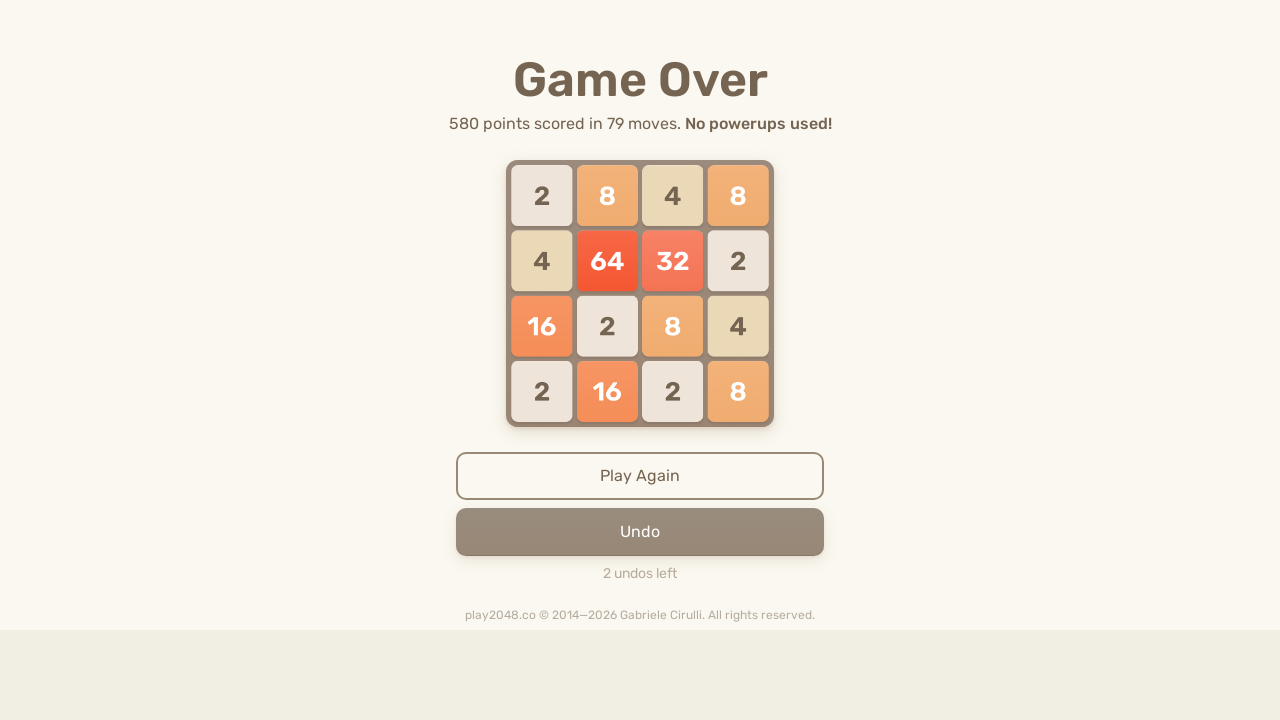

Pressed ArrowRight key (iteration 80/200) on html
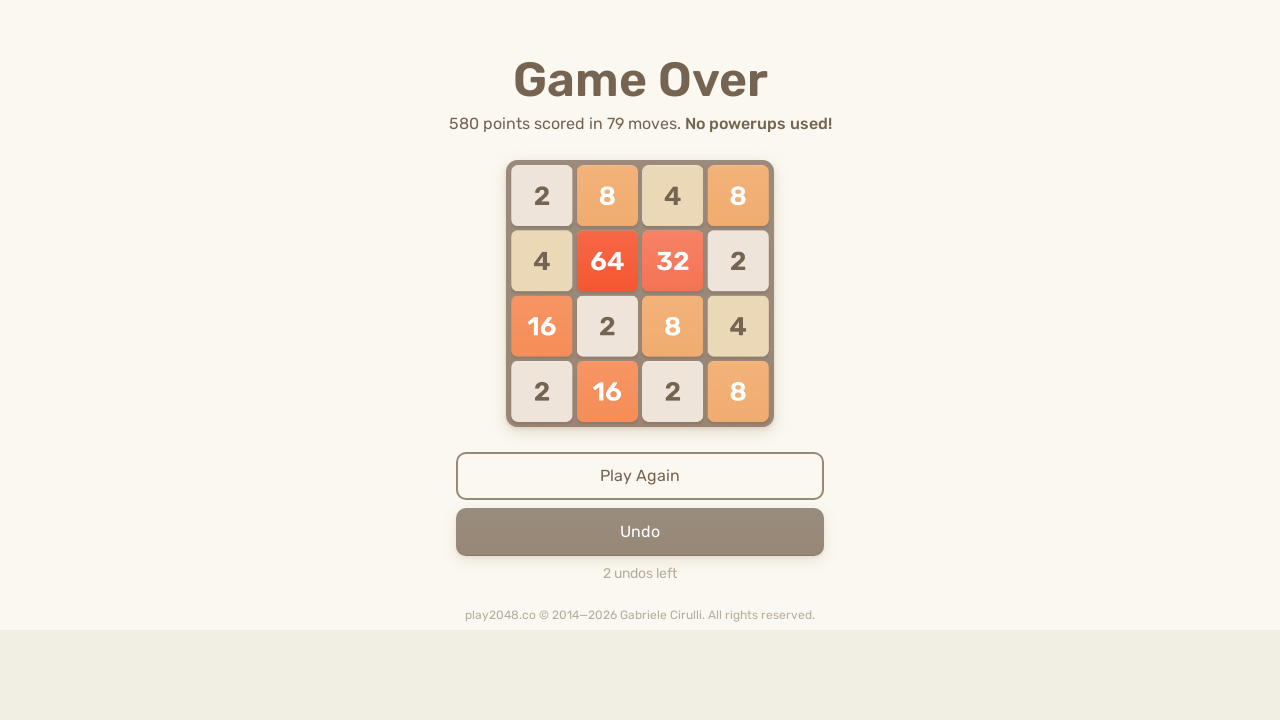

Pressed ArrowDown key (iteration 81/200) on html
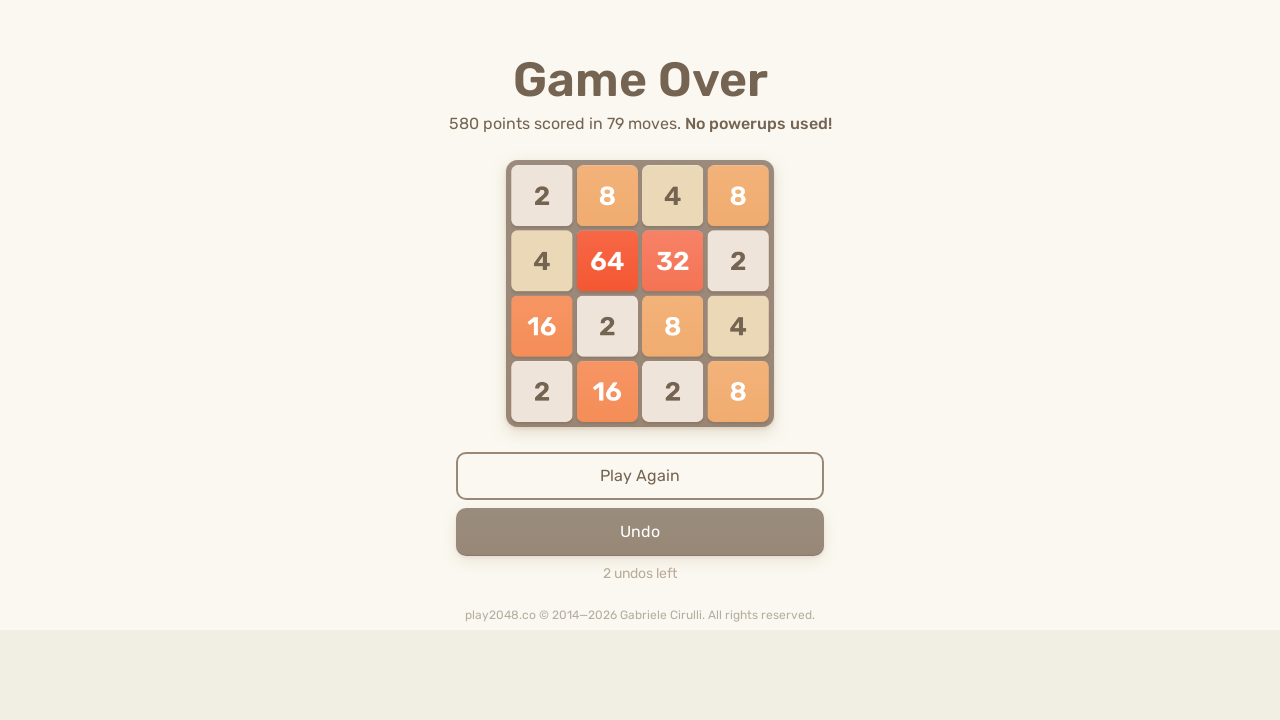

Pressed ArrowUp key (iteration 81/200) on html
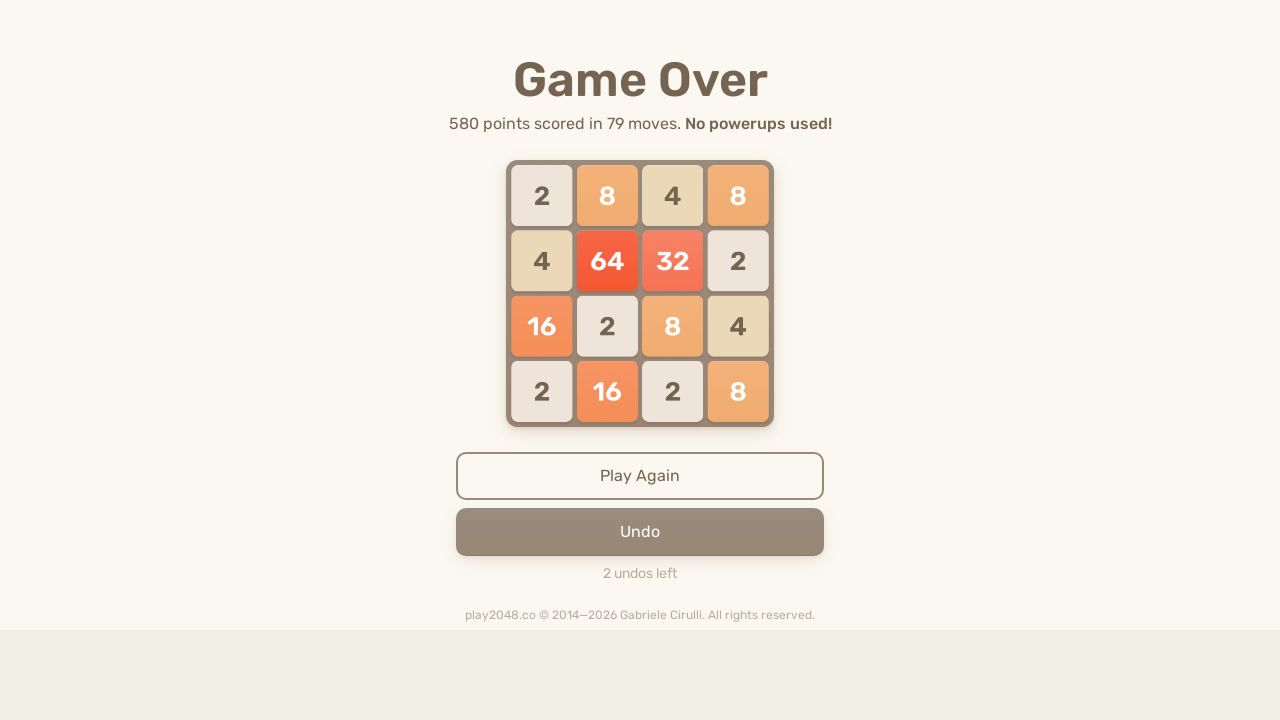

Pressed ArrowLeft key (iteration 81/200) on html
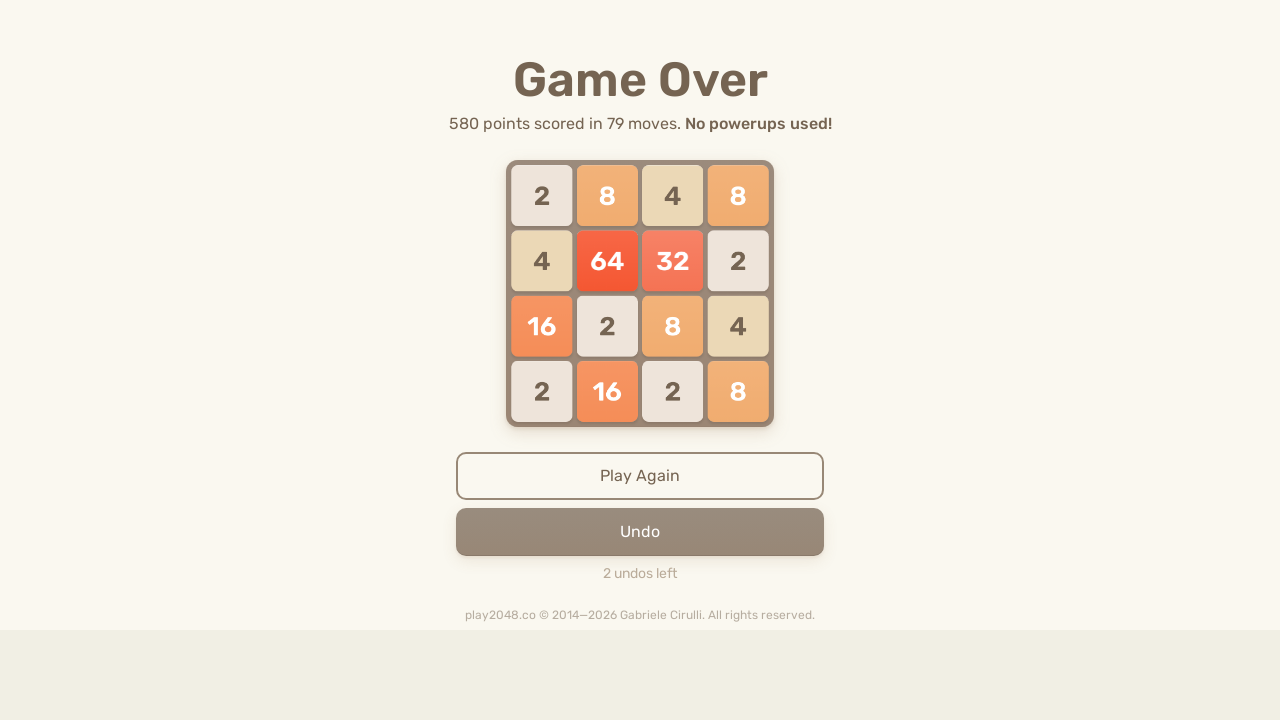

Pressed ArrowRight key (iteration 81/200) on html
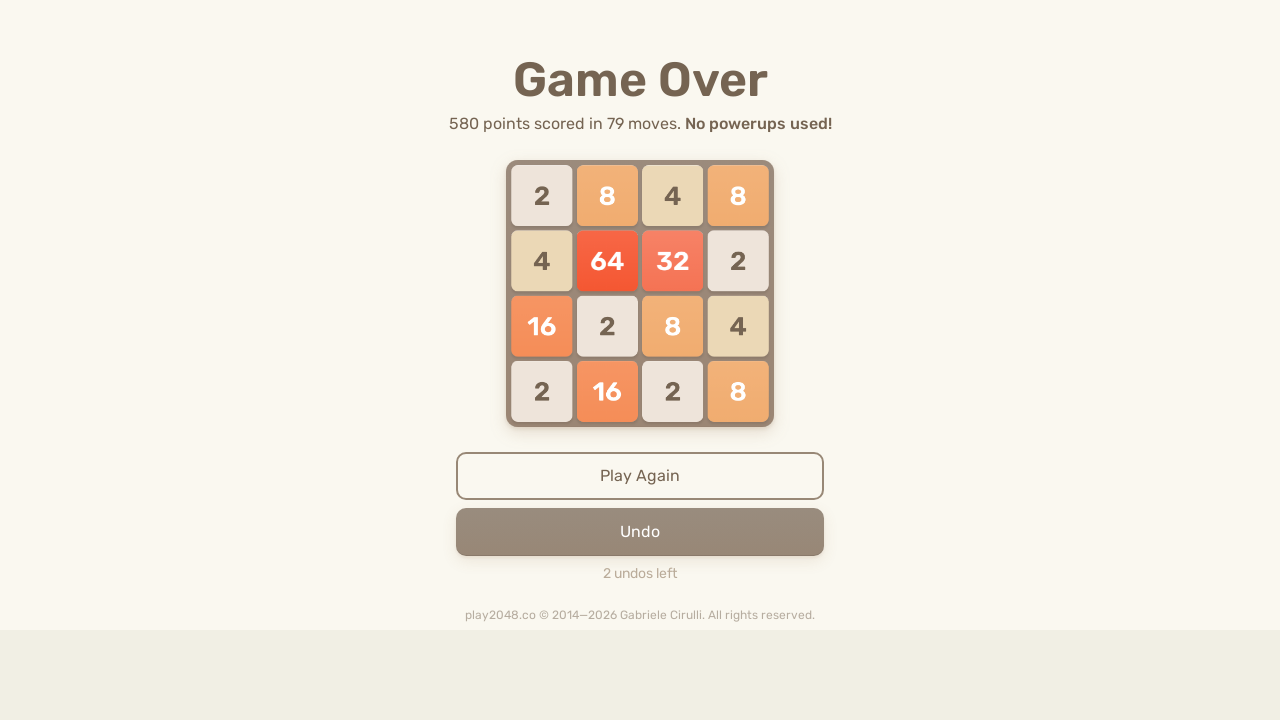

Pressed ArrowDown key (iteration 82/200) on html
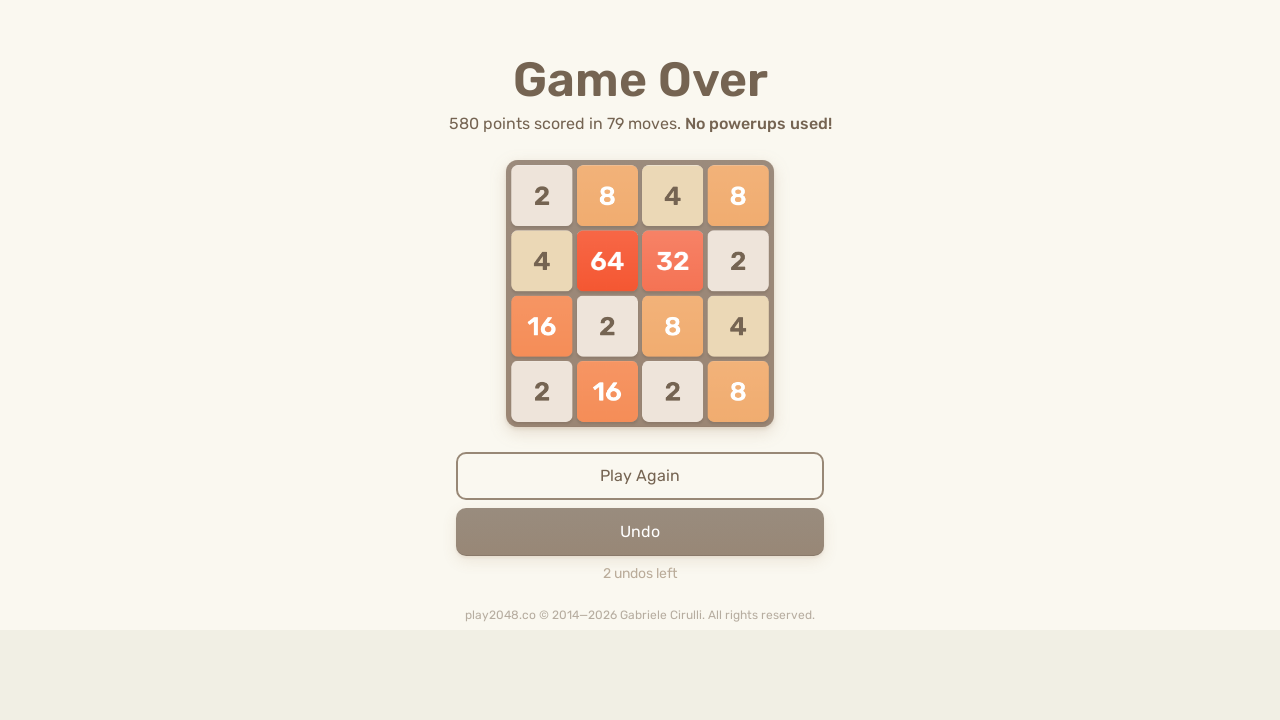

Pressed ArrowUp key (iteration 82/200) on html
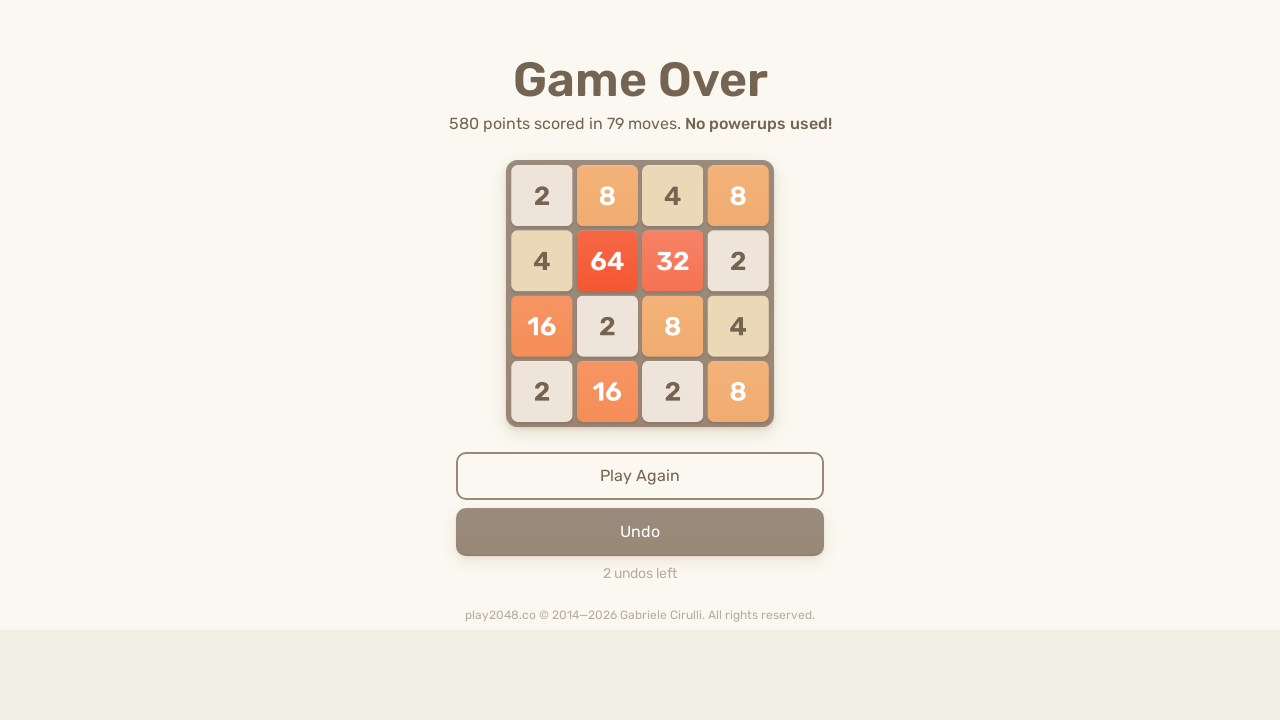

Pressed ArrowLeft key (iteration 82/200) on html
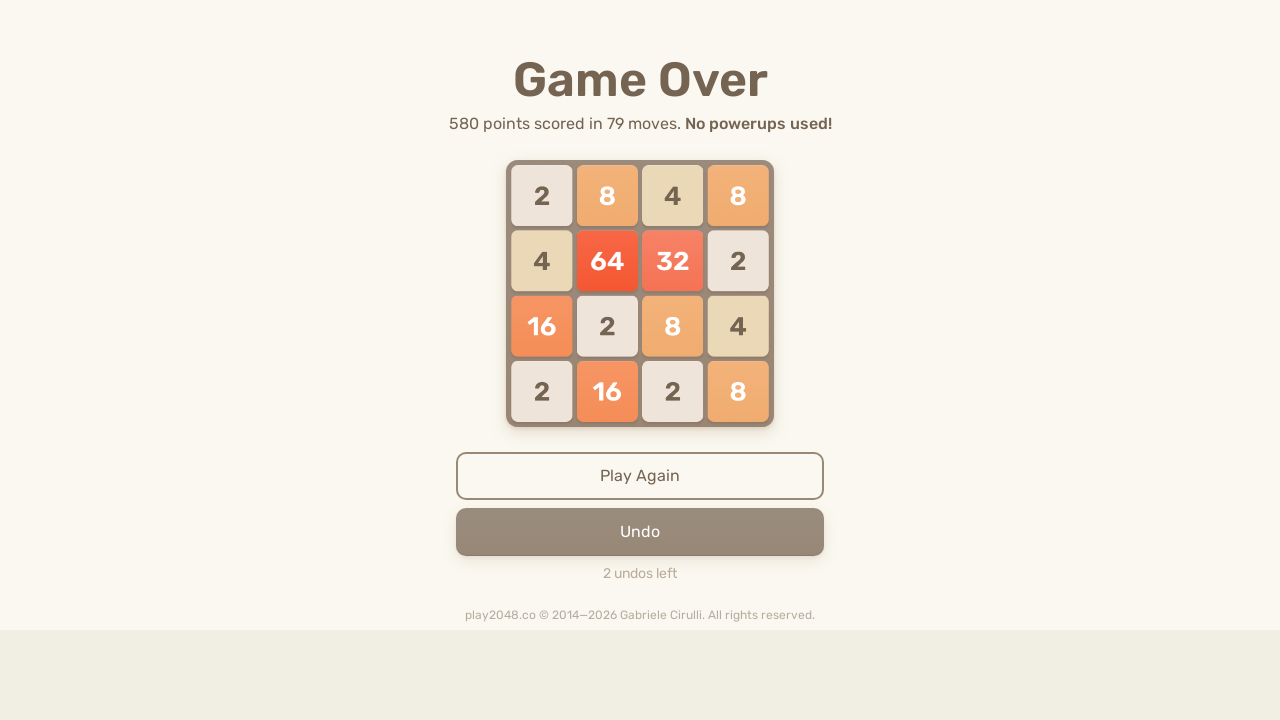

Pressed ArrowRight key (iteration 82/200) on html
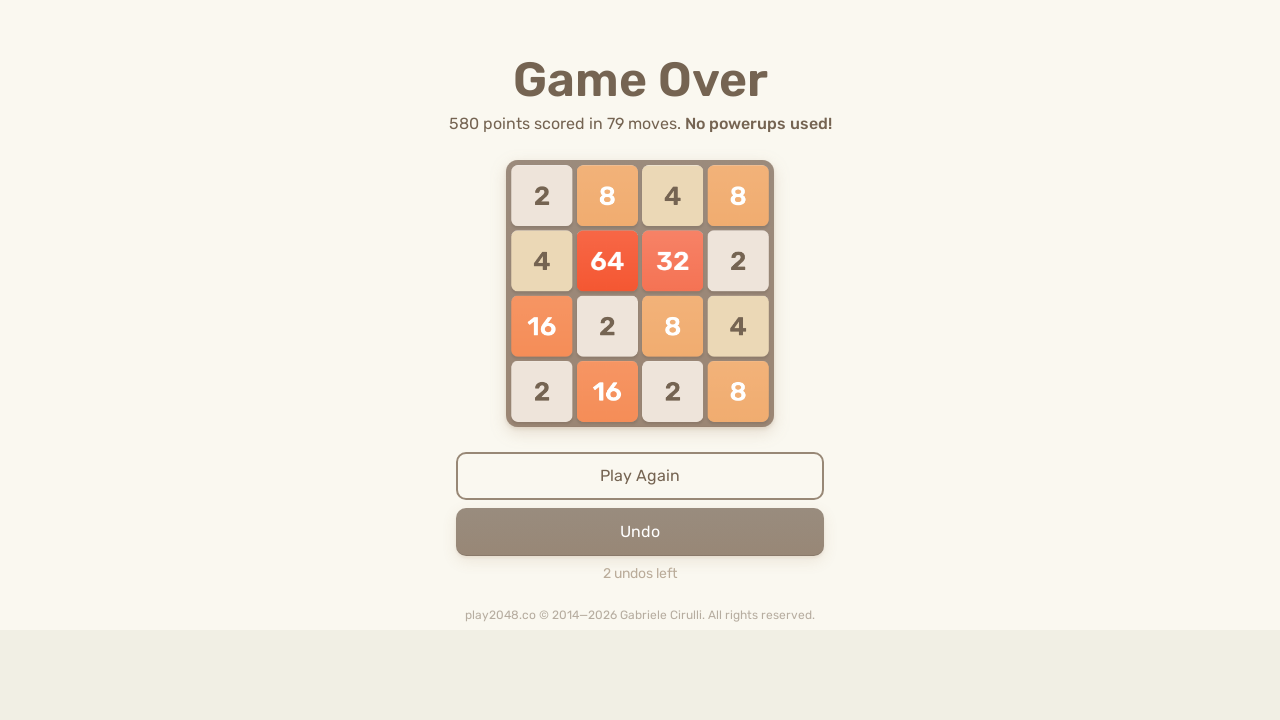

Pressed ArrowDown key (iteration 83/200) on html
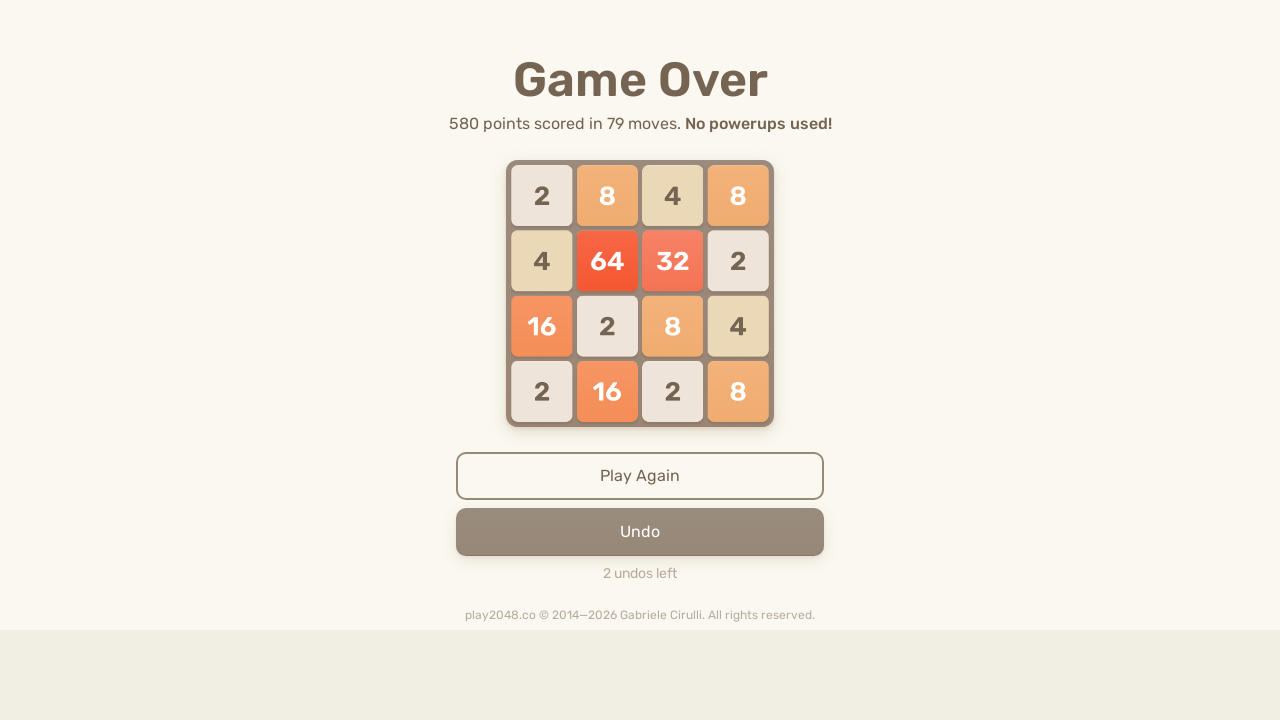

Pressed ArrowUp key (iteration 83/200) on html
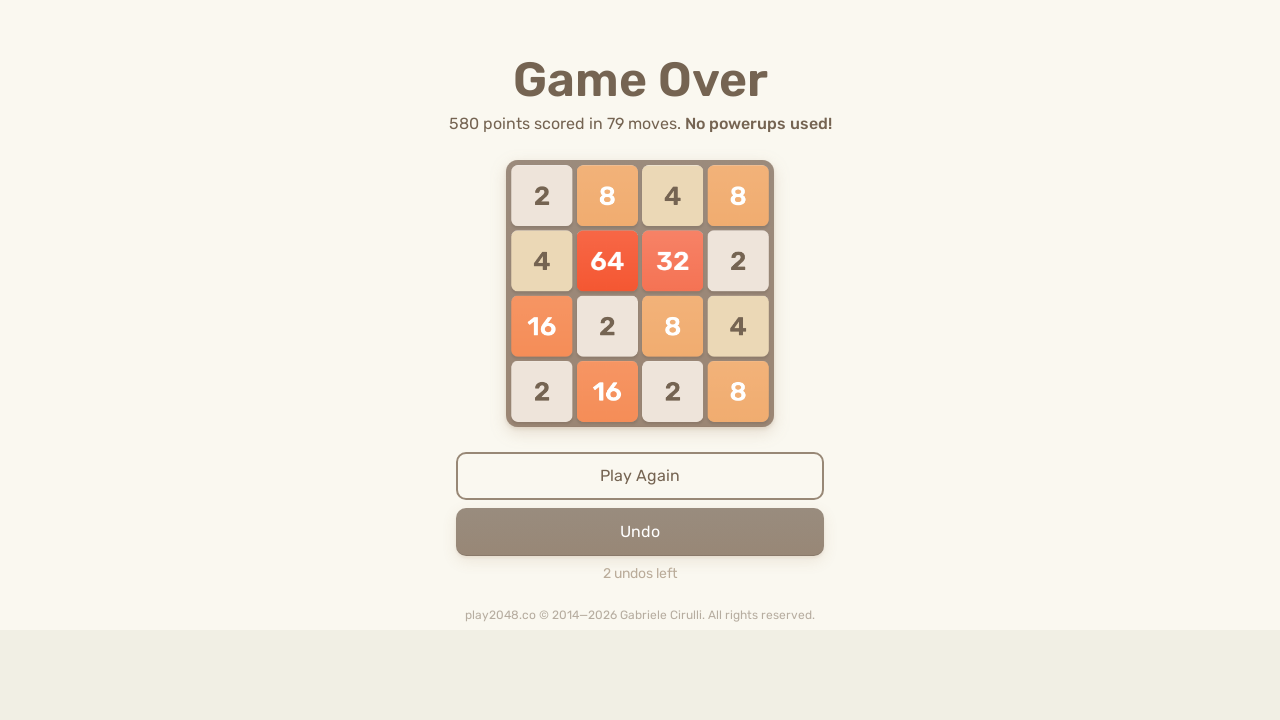

Pressed ArrowLeft key (iteration 83/200) on html
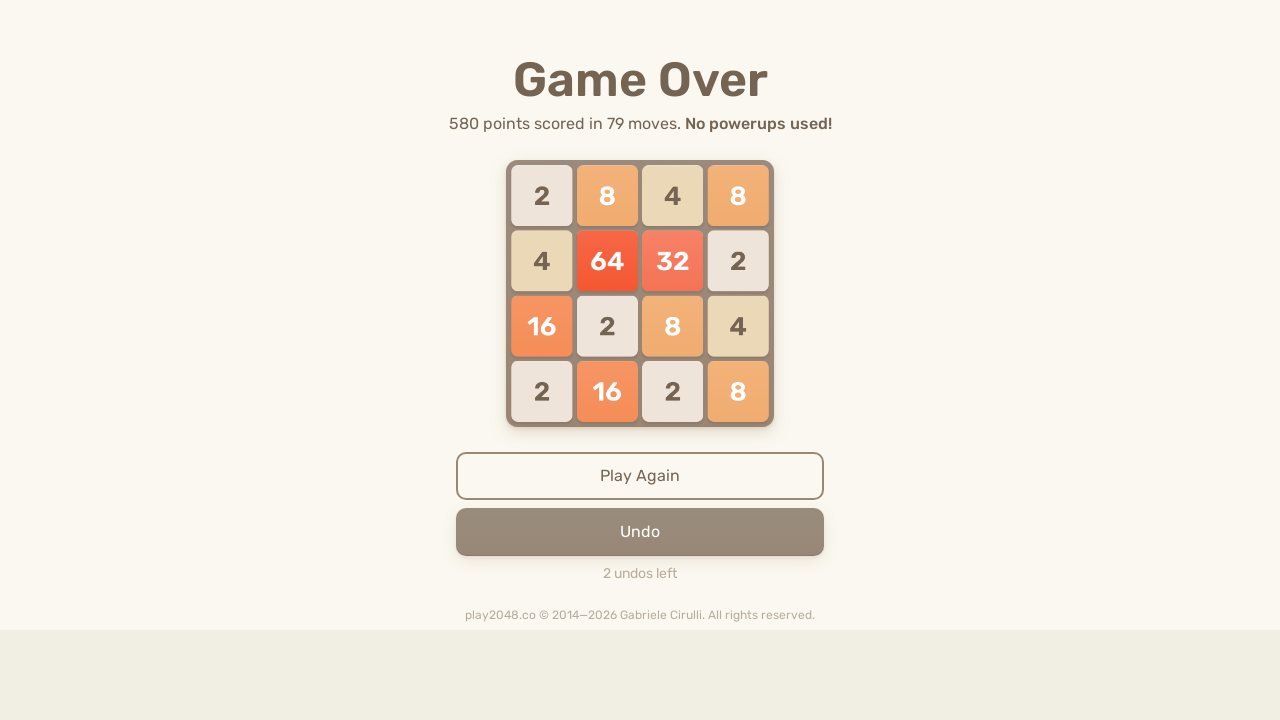

Pressed ArrowRight key (iteration 83/200) on html
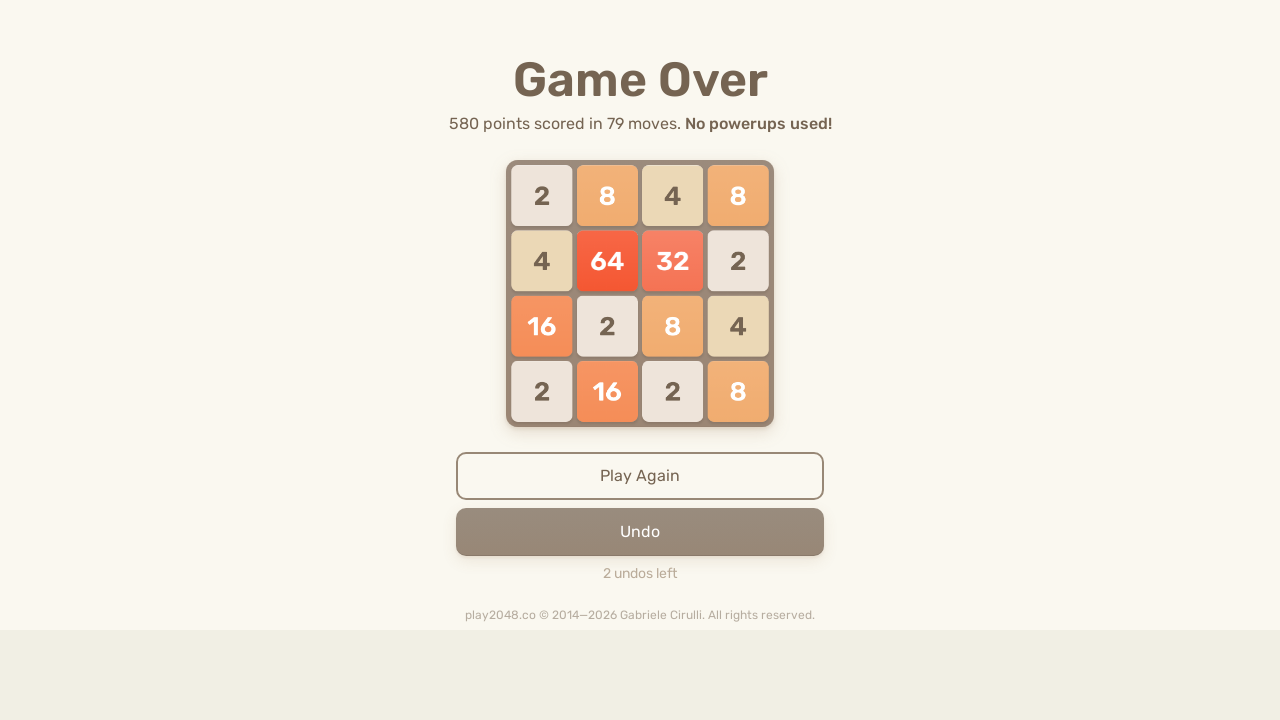

Pressed ArrowDown key (iteration 84/200) on html
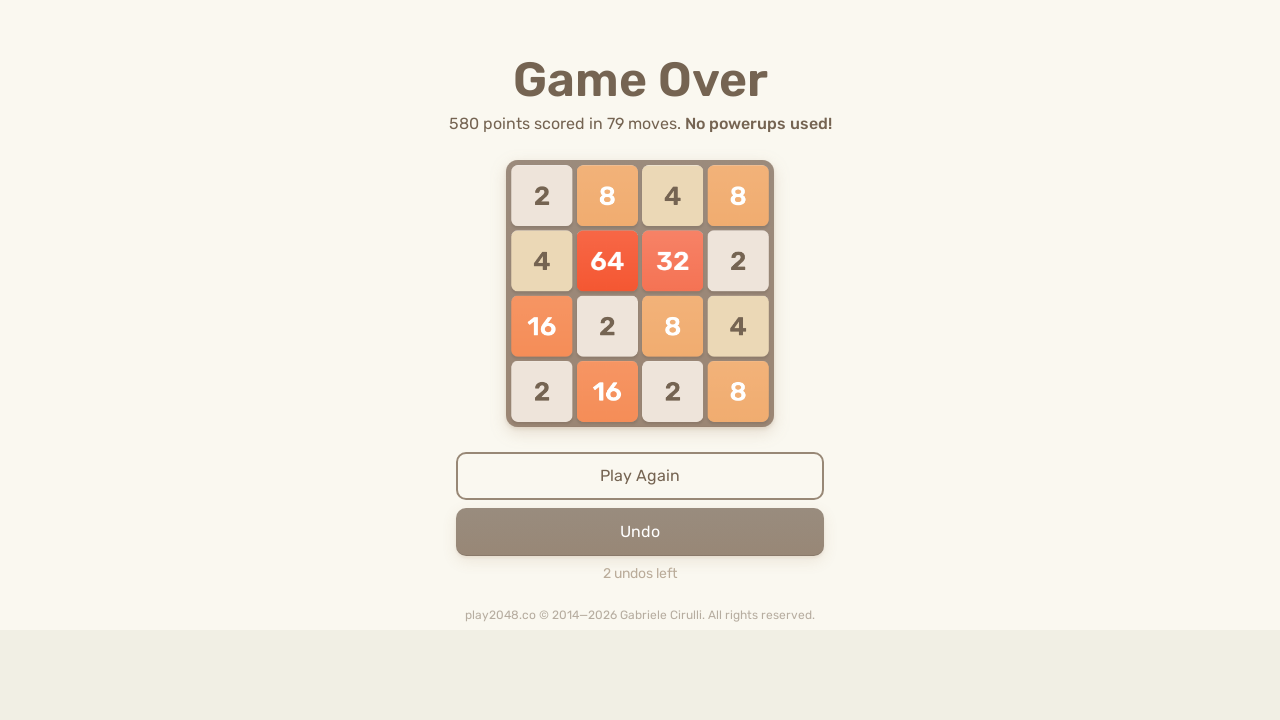

Pressed ArrowUp key (iteration 84/200) on html
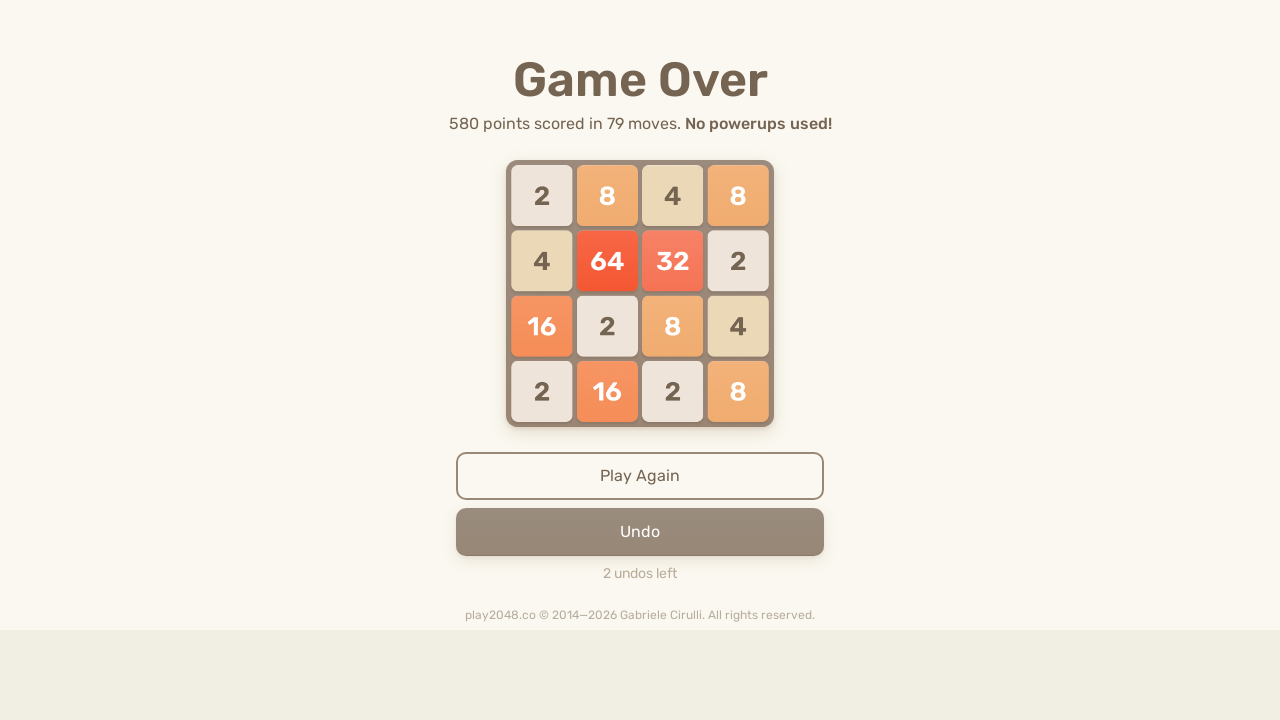

Pressed ArrowLeft key (iteration 84/200) on html
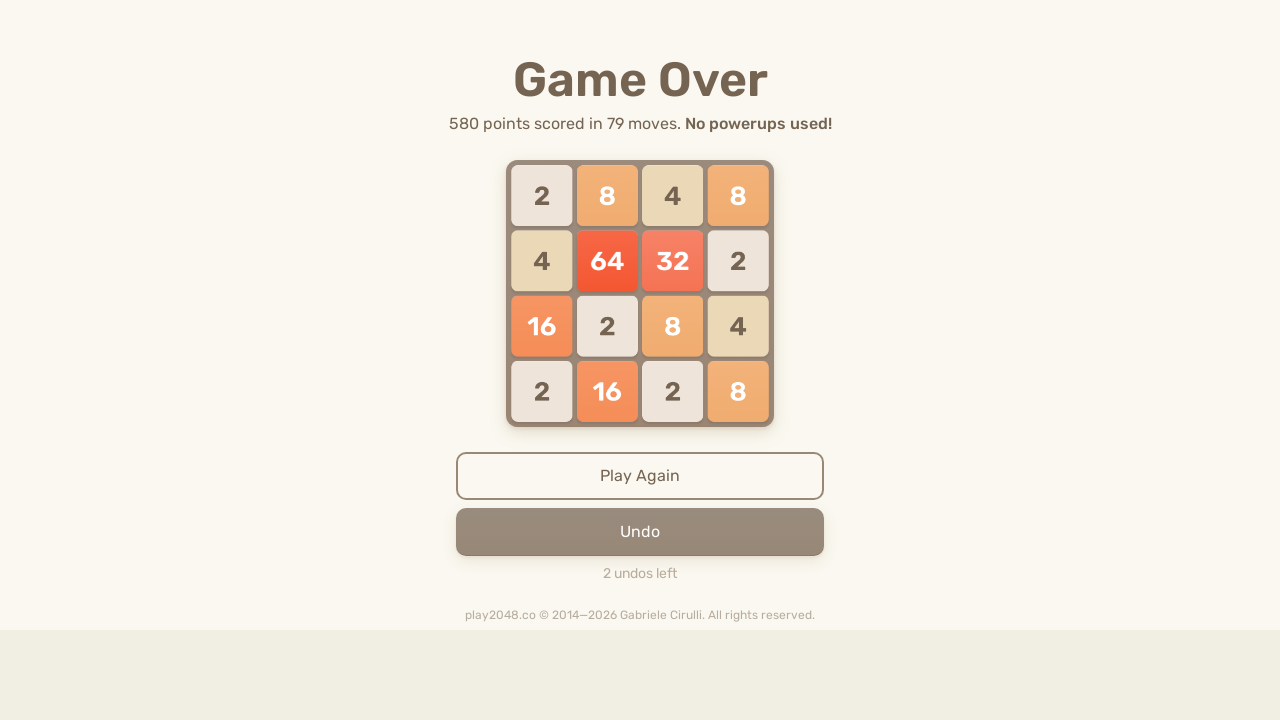

Pressed ArrowRight key (iteration 84/200) on html
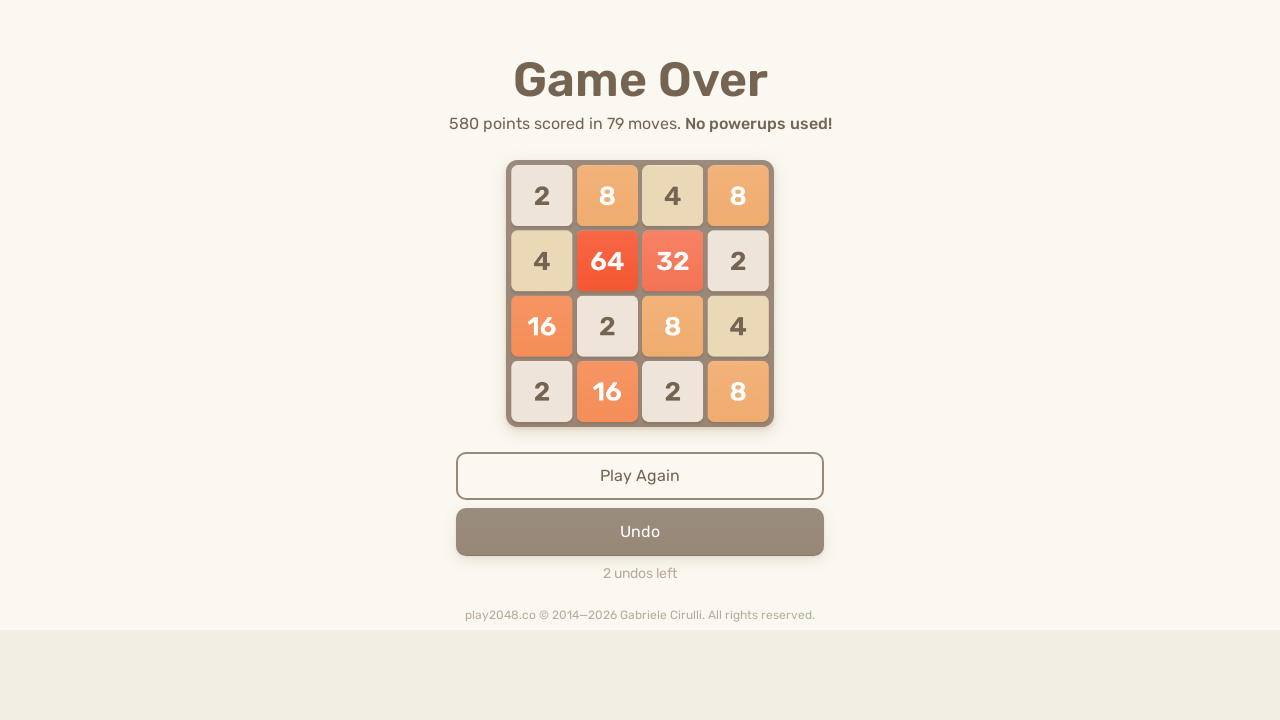

Pressed ArrowDown key (iteration 85/200) on html
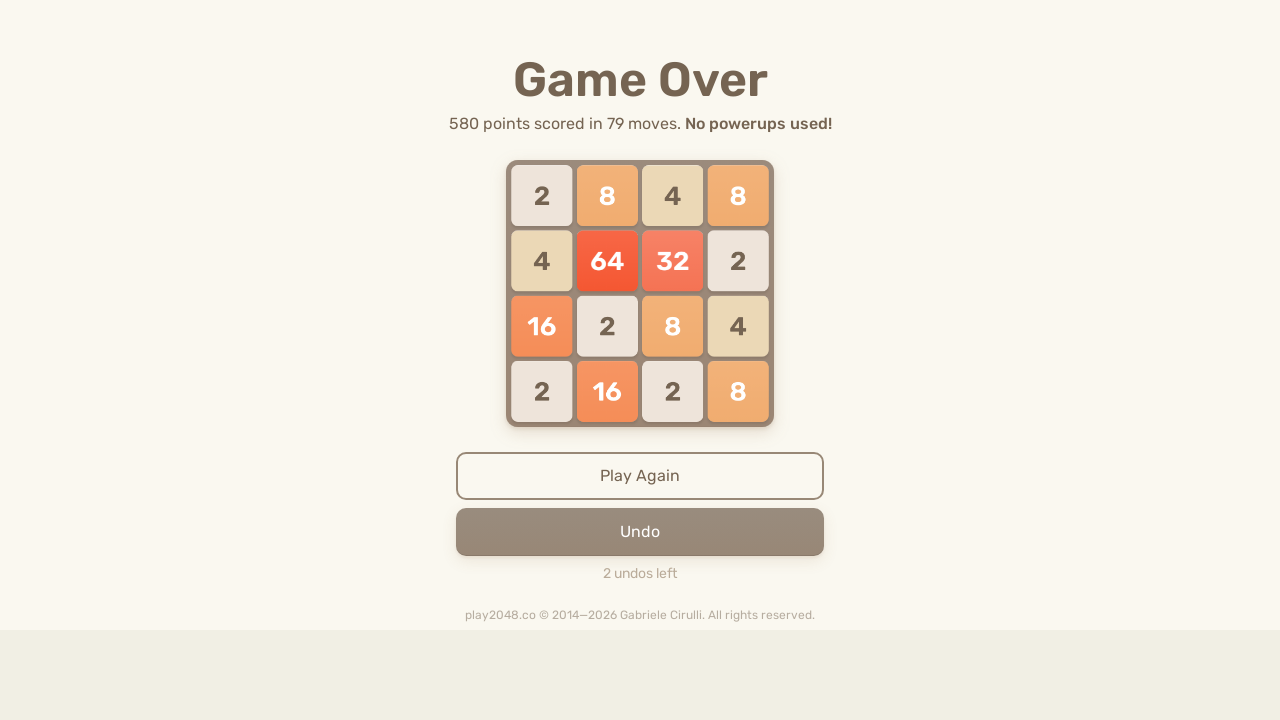

Pressed ArrowUp key (iteration 85/200) on html
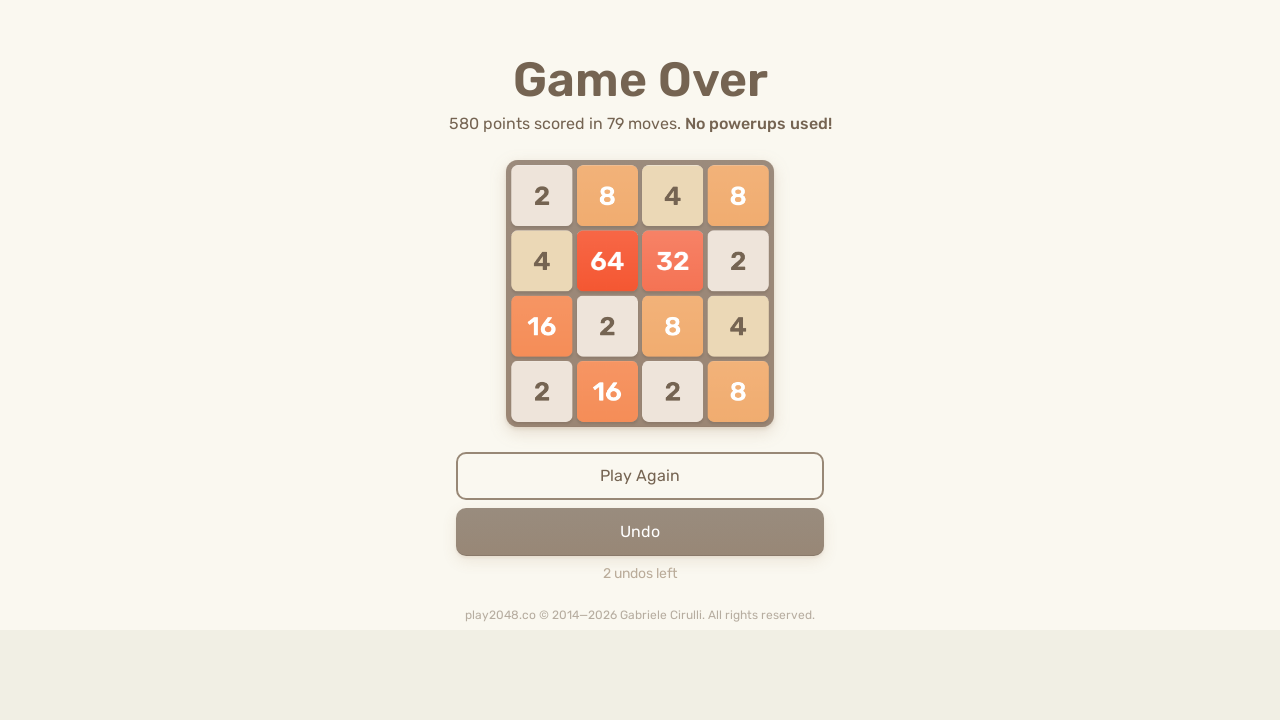

Pressed ArrowLeft key (iteration 85/200) on html
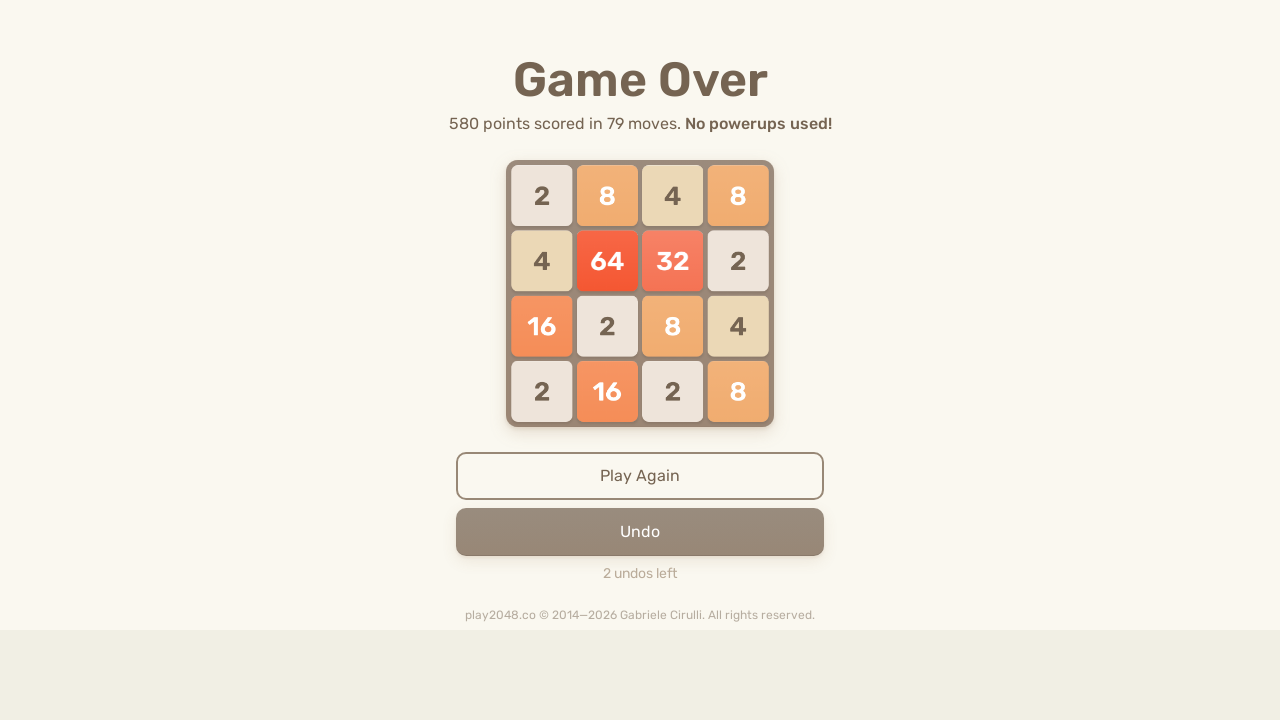

Pressed ArrowRight key (iteration 85/200) on html
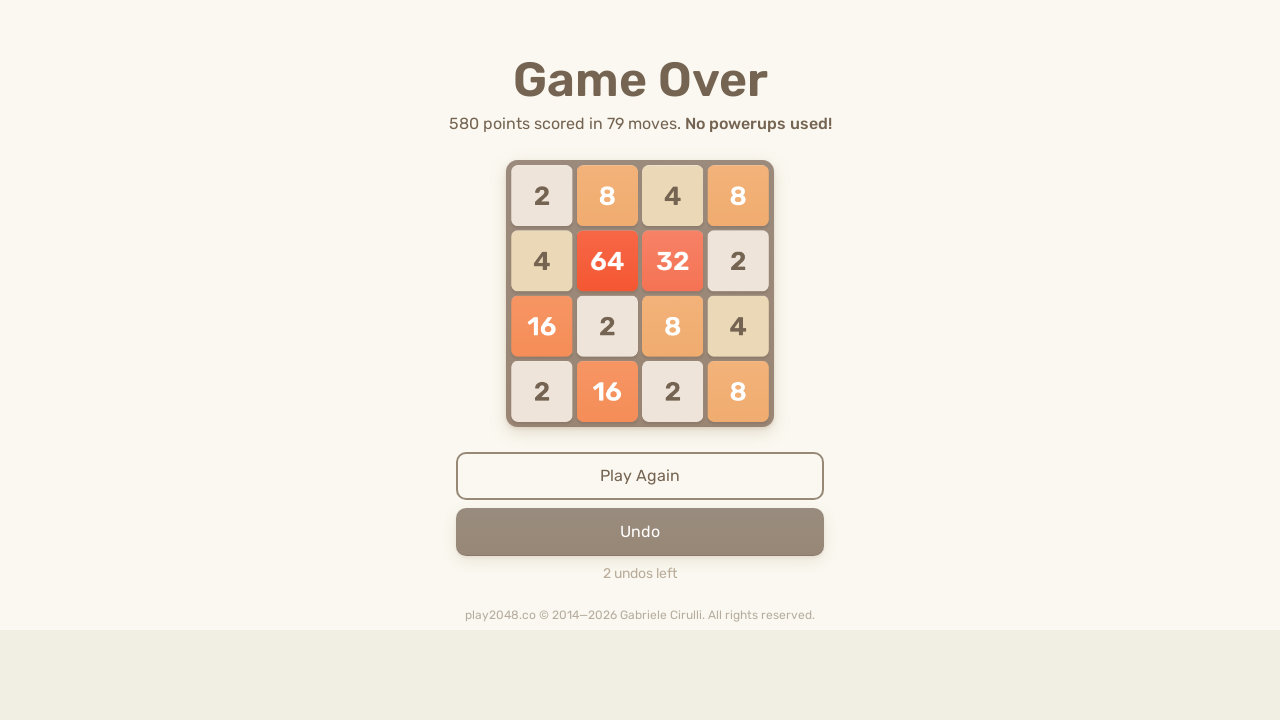

Pressed ArrowDown key (iteration 86/200) on html
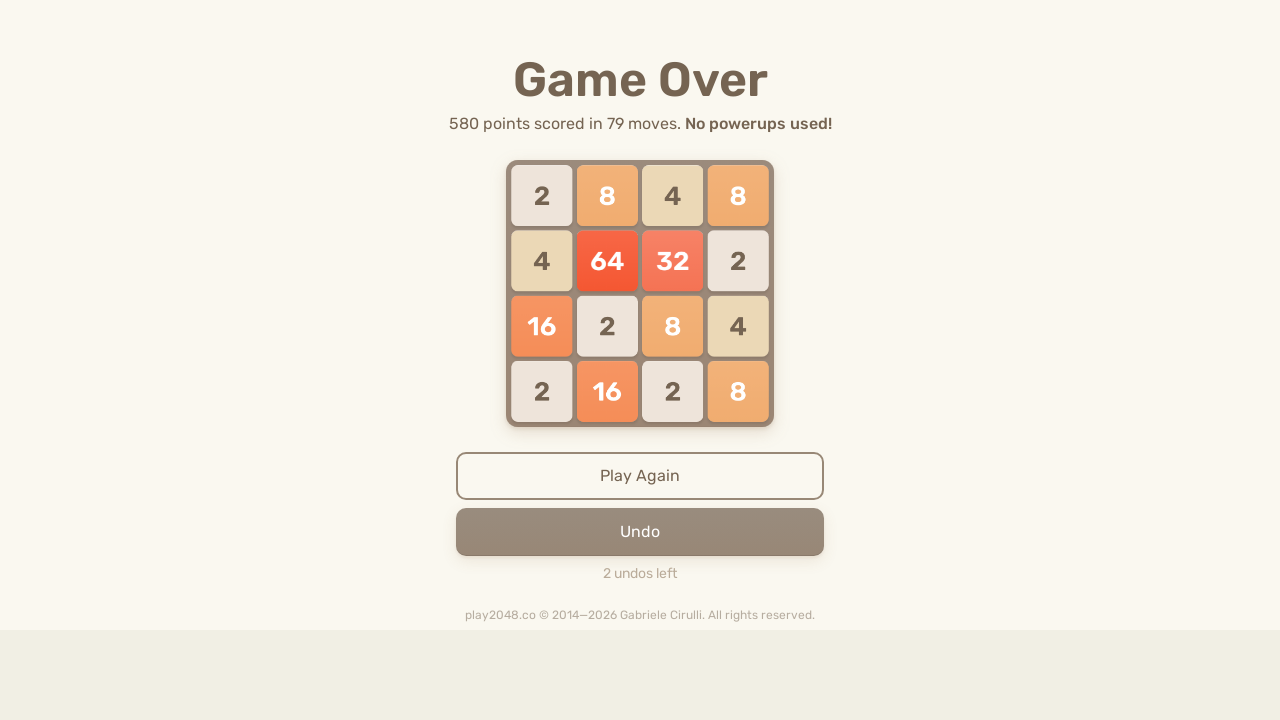

Pressed ArrowUp key (iteration 86/200) on html
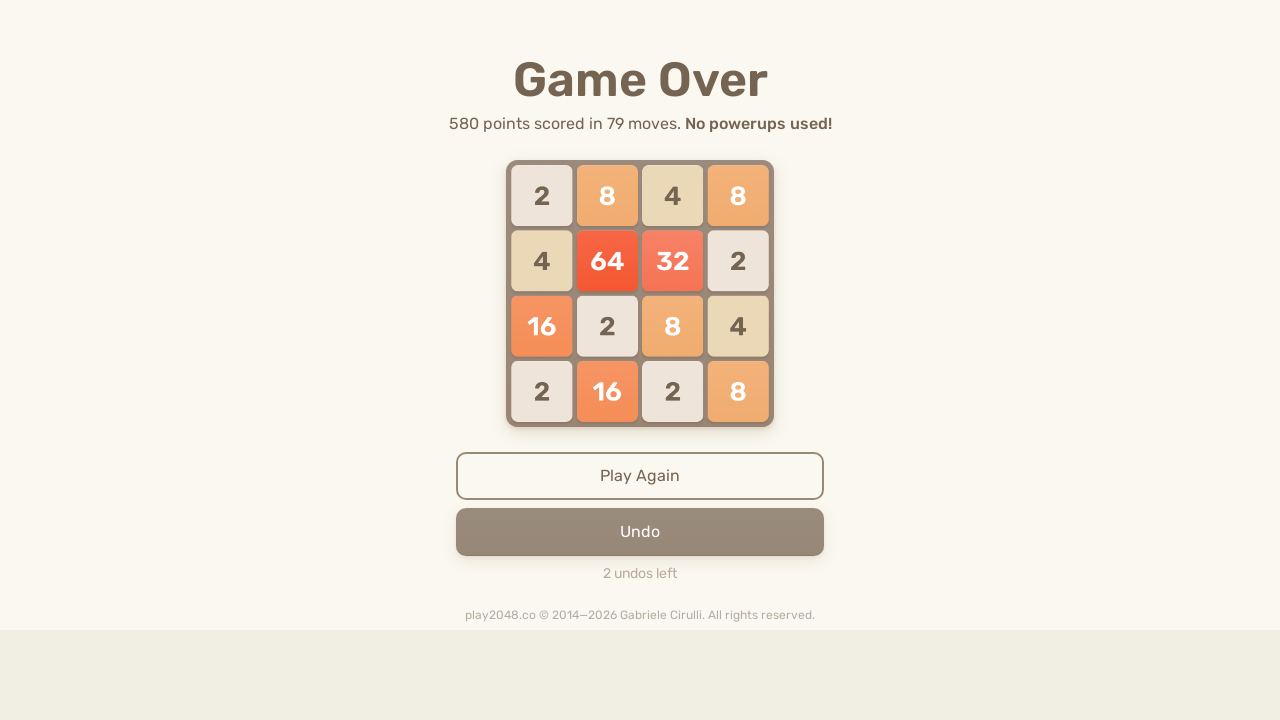

Pressed ArrowLeft key (iteration 86/200) on html
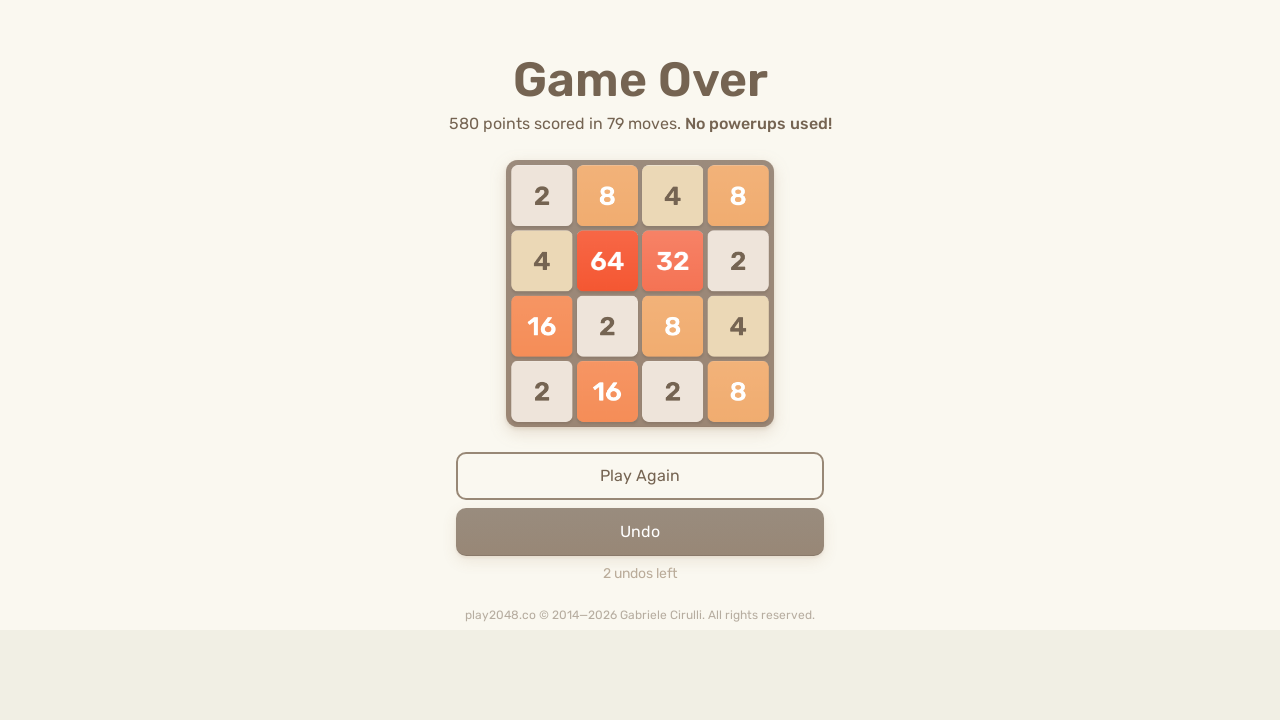

Pressed ArrowRight key (iteration 86/200) on html
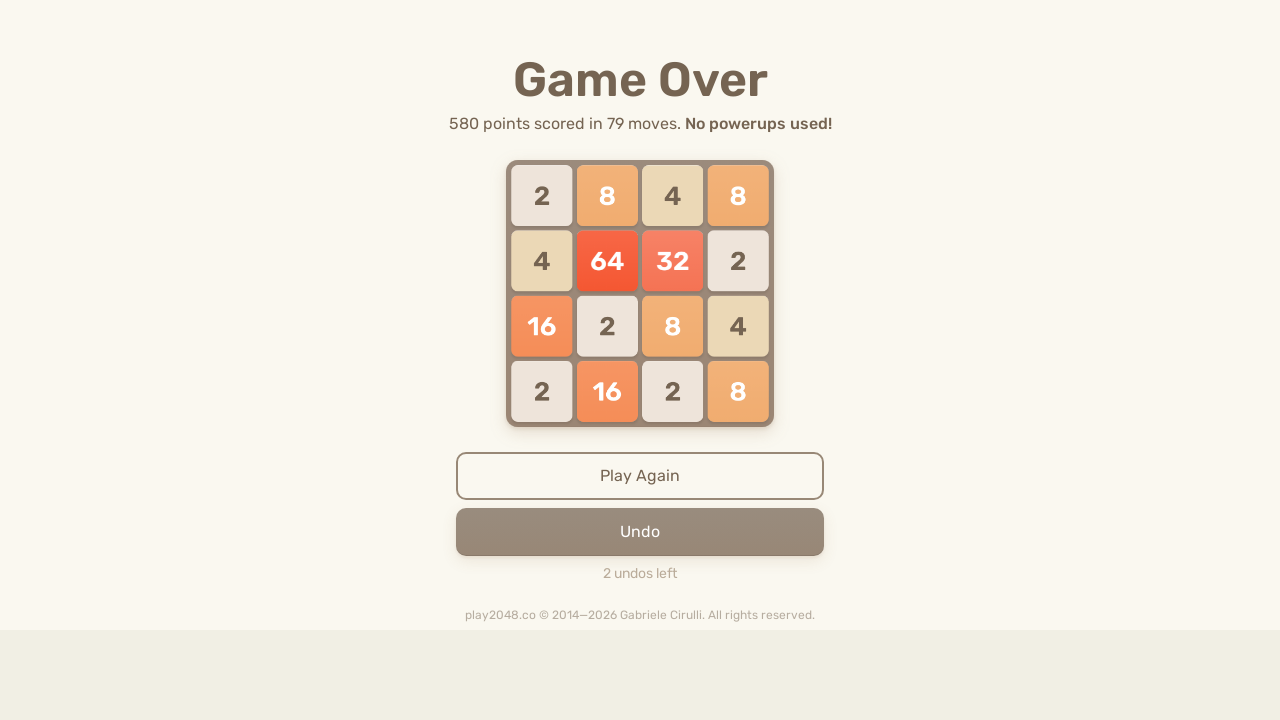

Pressed ArrowDown key (iteration 87/200) on html
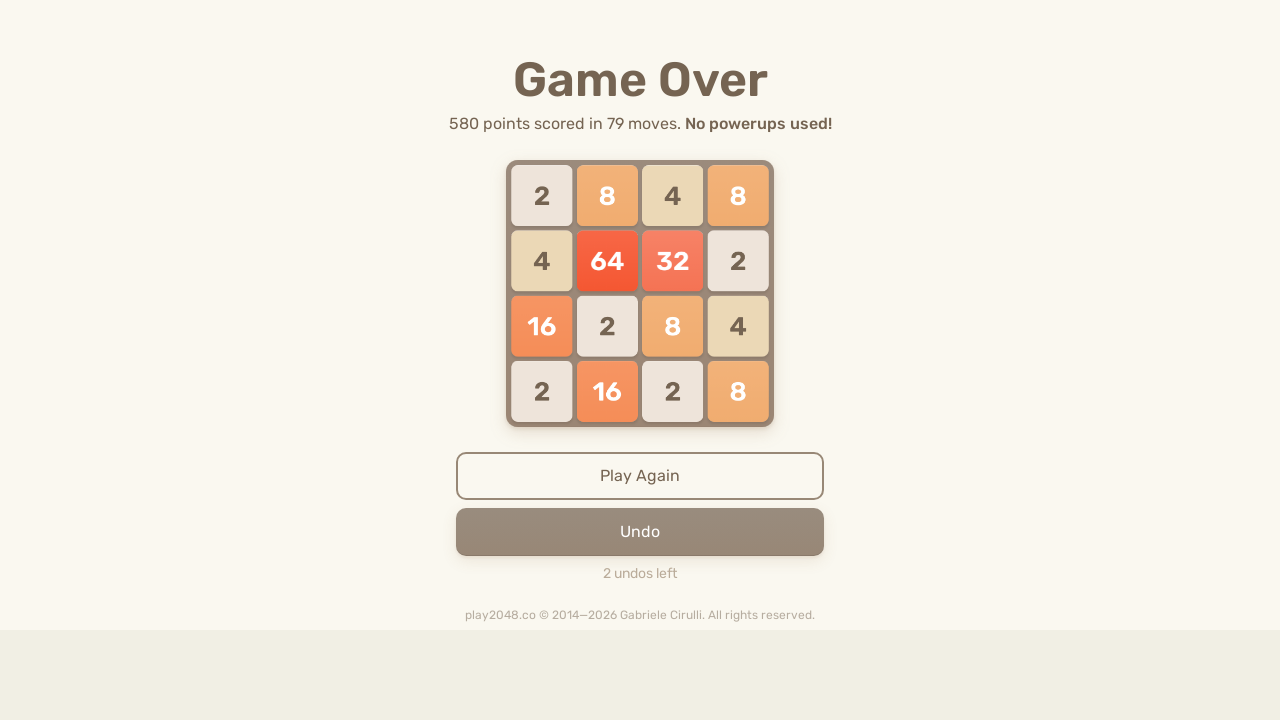

Pressed ArrowUp key (iteration 87/200) on html
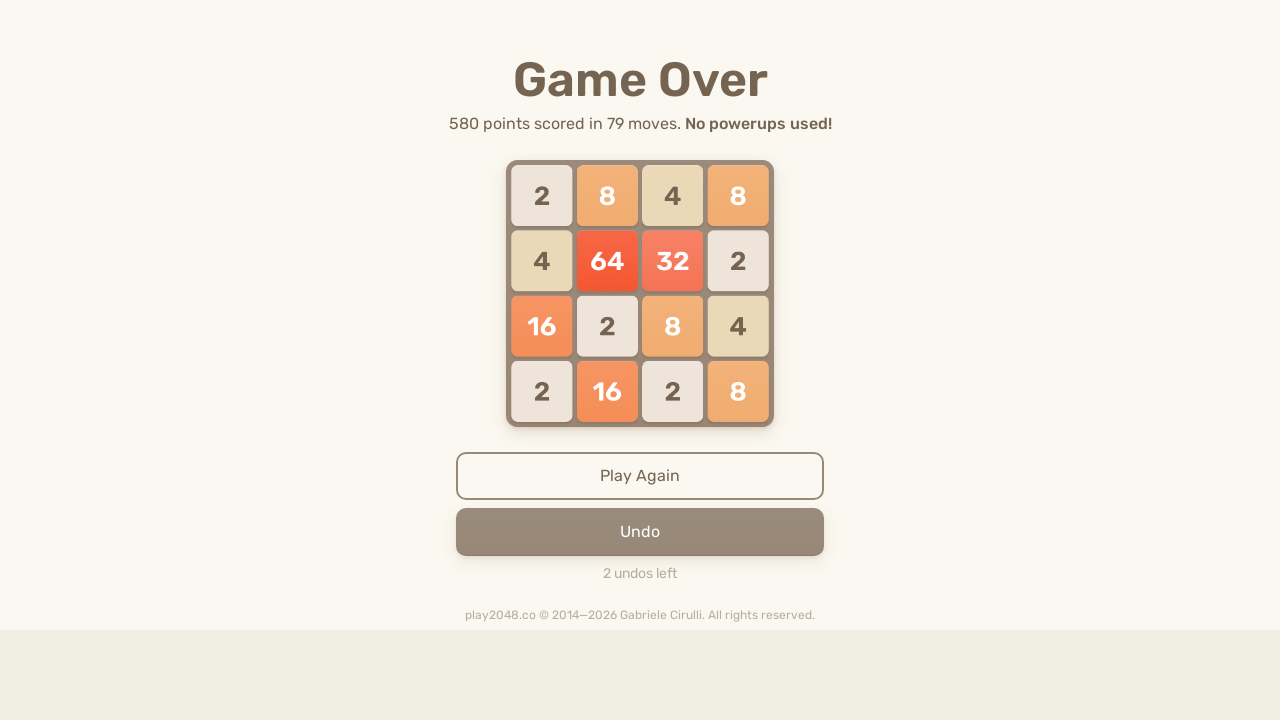

Pressed ArrowLeft key (iteration 87/200) on html
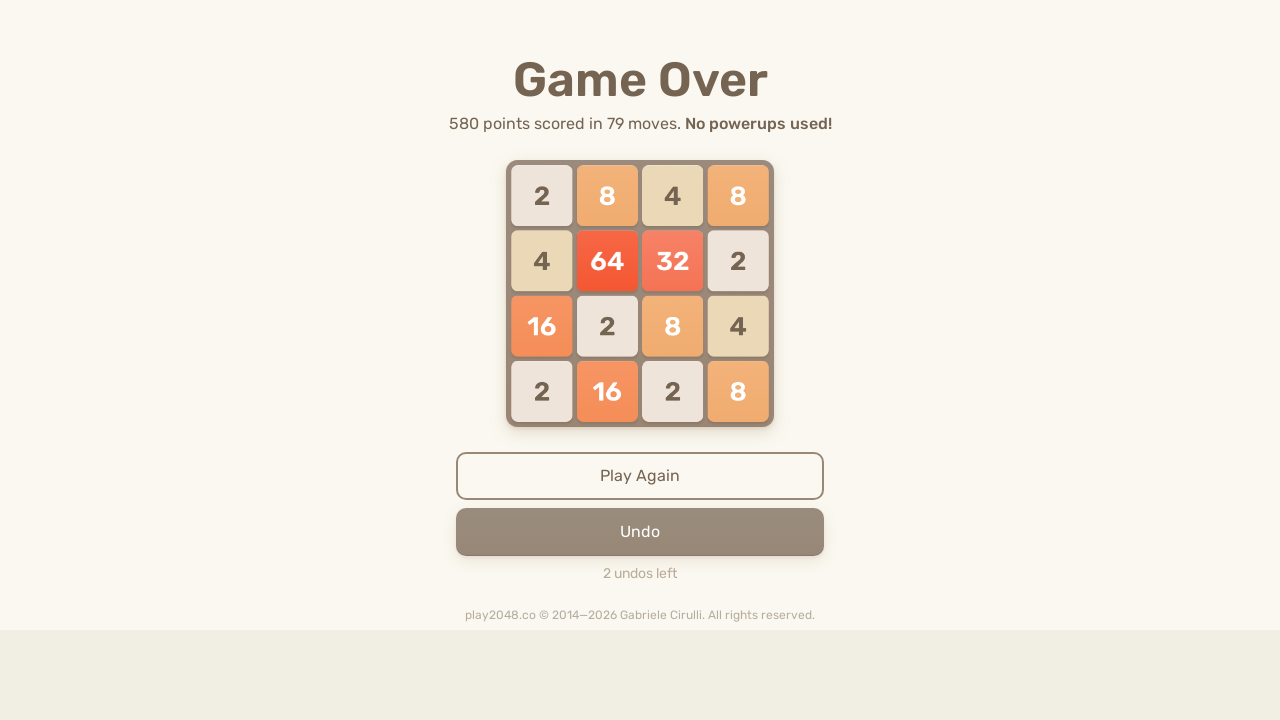

Pressed ArrowRight key (iteration 87/200) on html
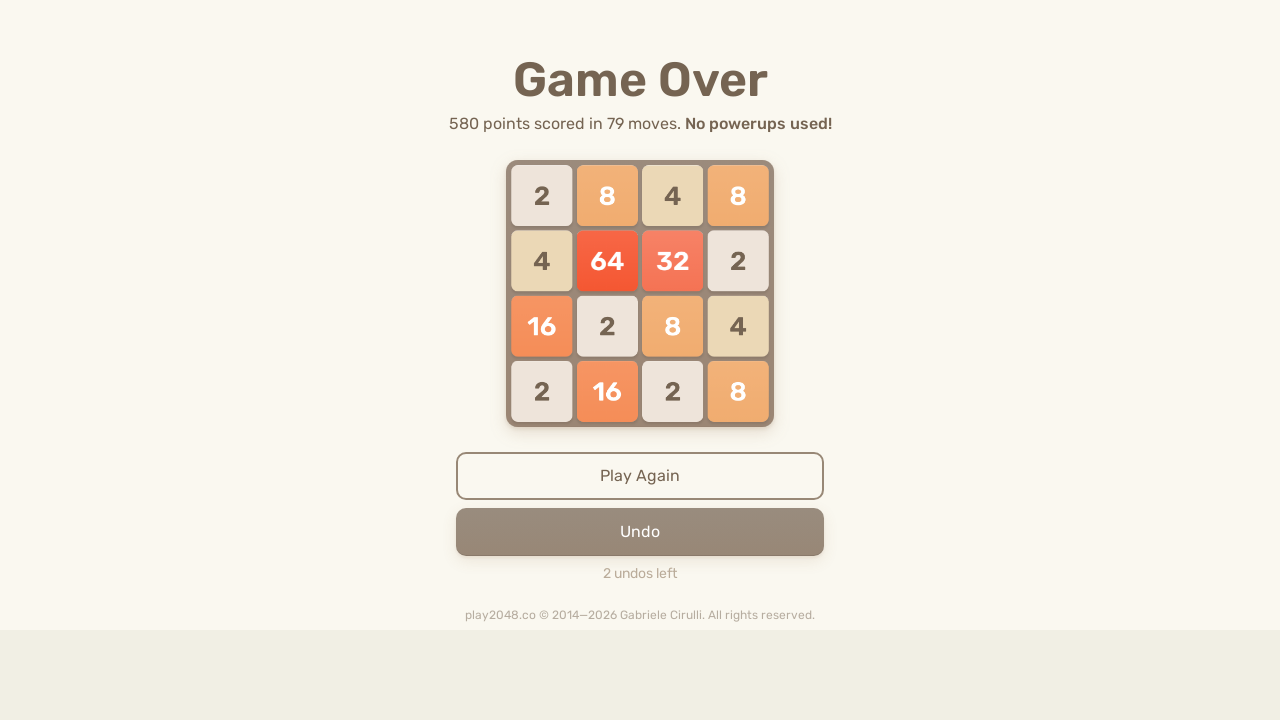

Pressed ArrowDown key (iteration 88/200) on html
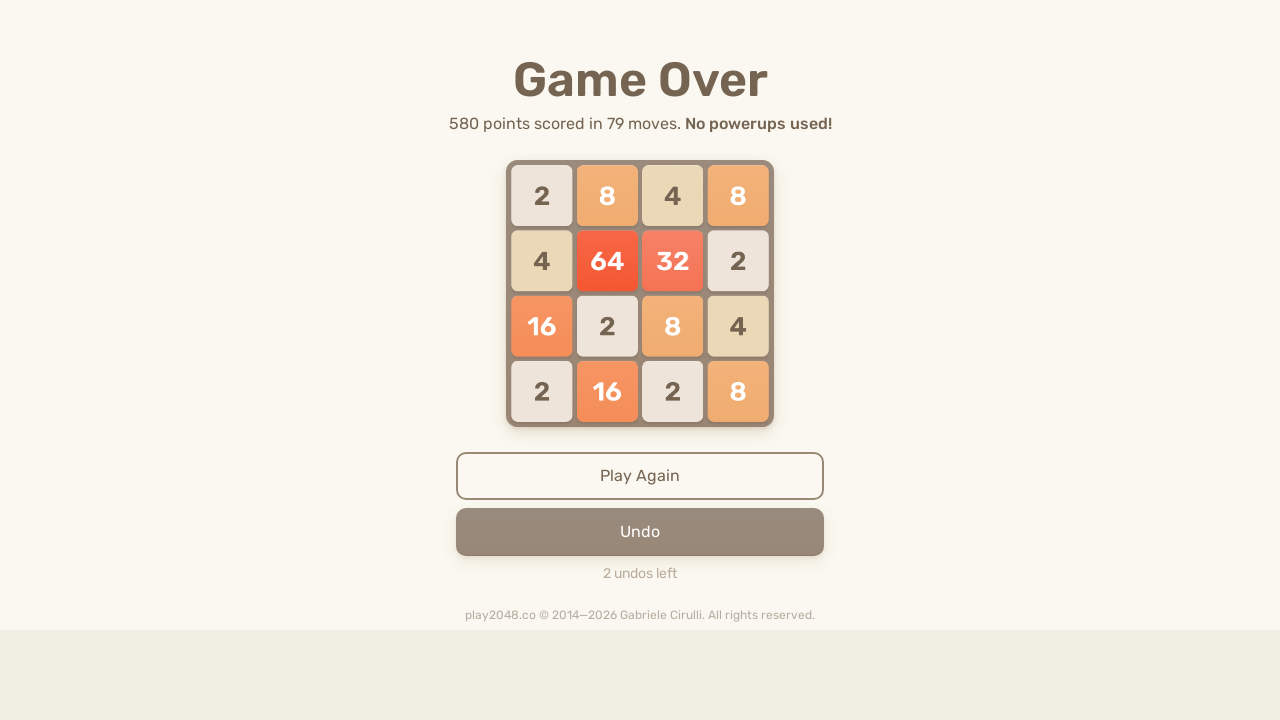

Pressed ArrowUp key (iteration 88/200) on html
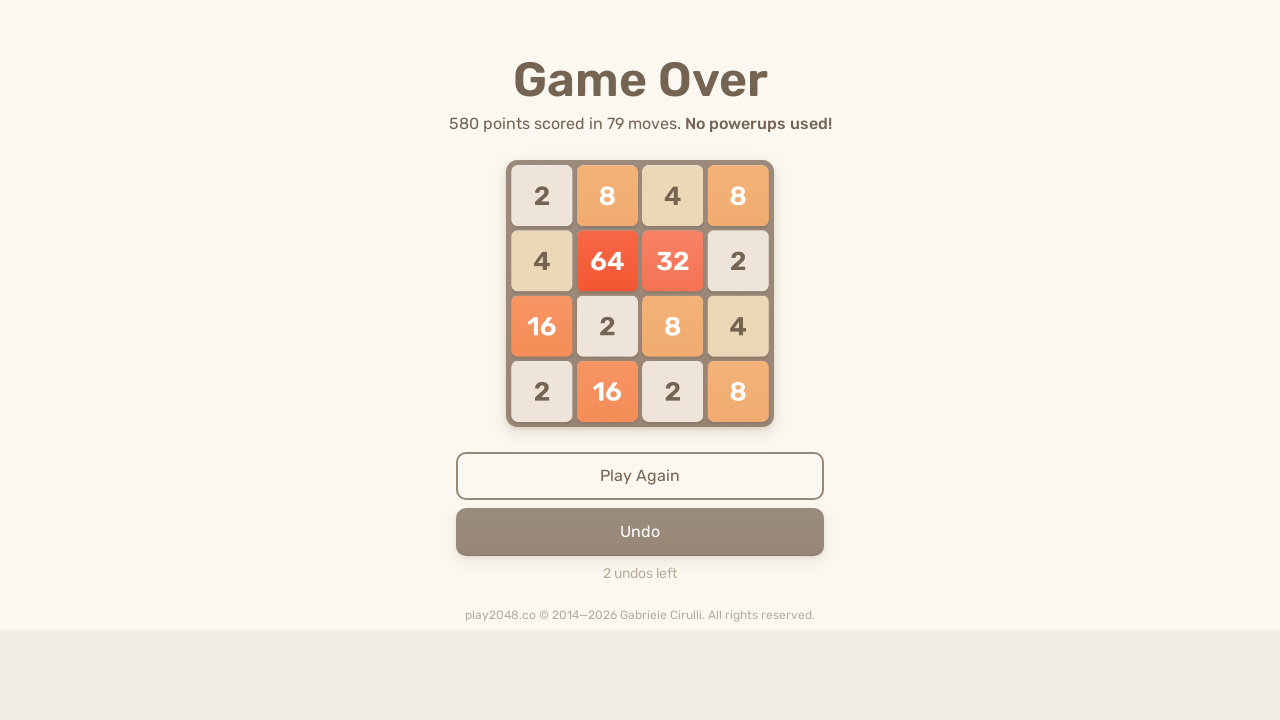

Pressed ArrowLeft key (iteration 88/200) on html
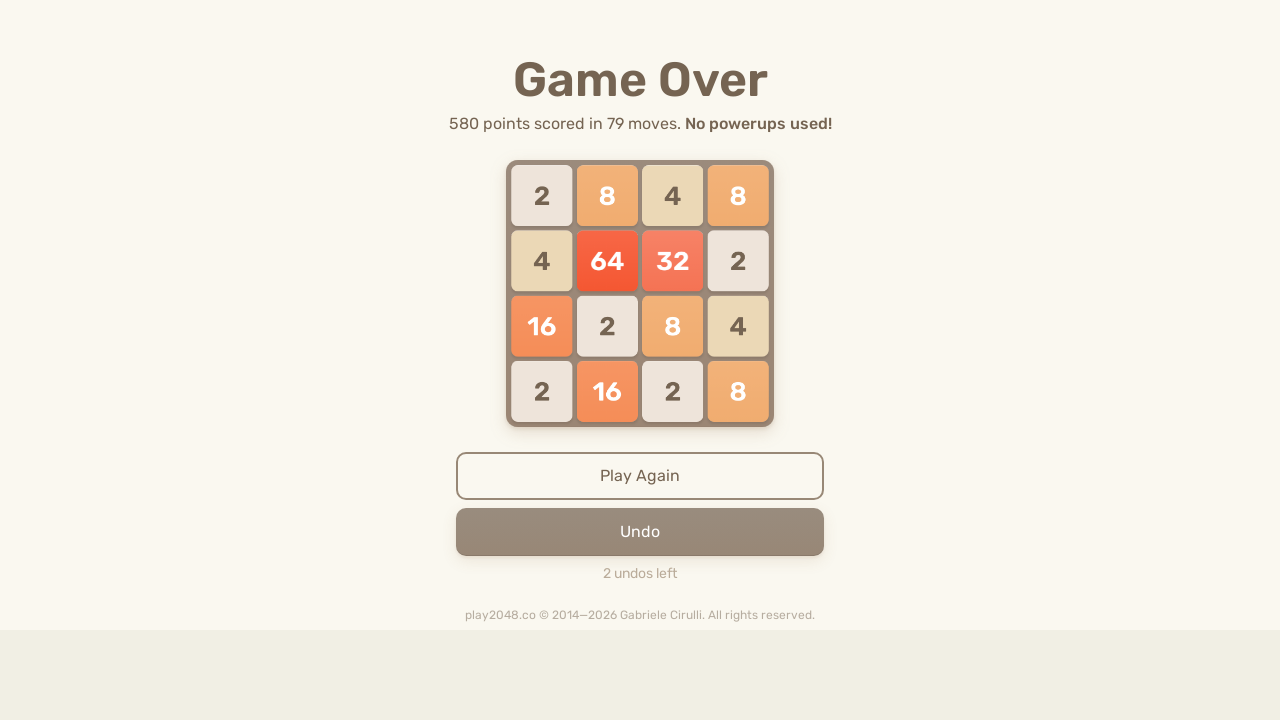

Pressed ArrowRight key (iteration 88/200) on html
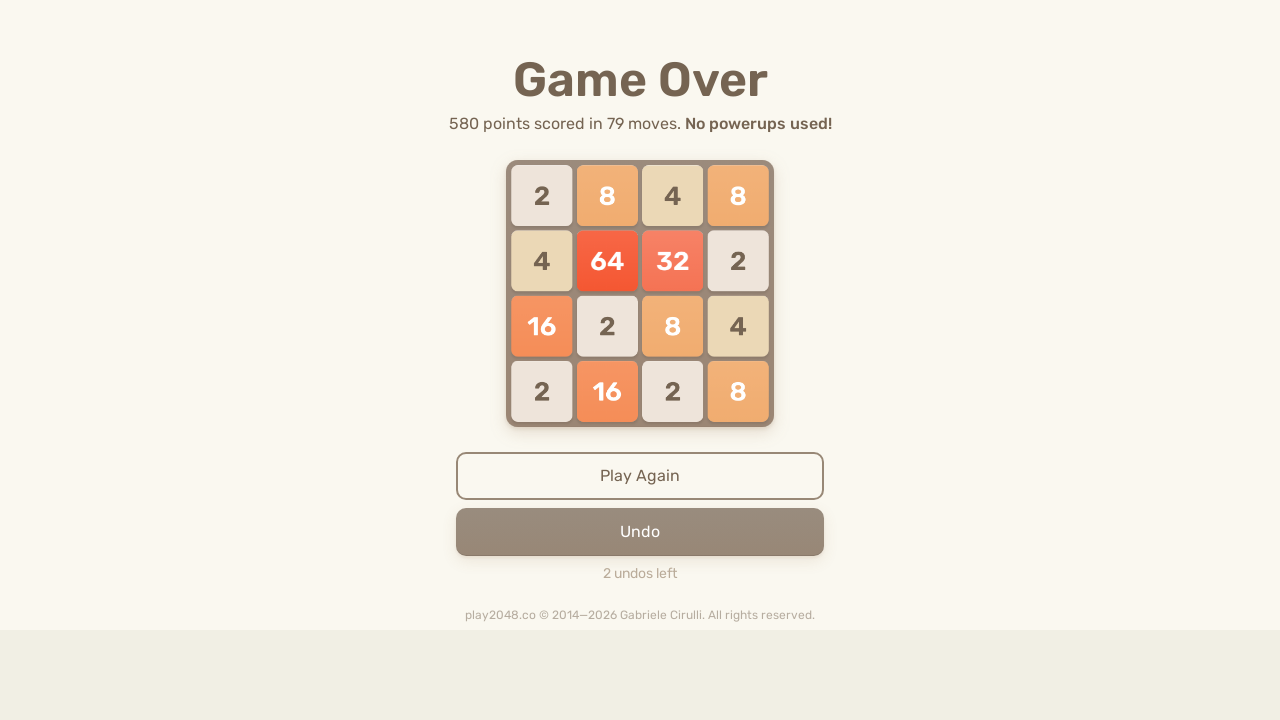

Pressed ArrowDown key (iteration 89/200) on html
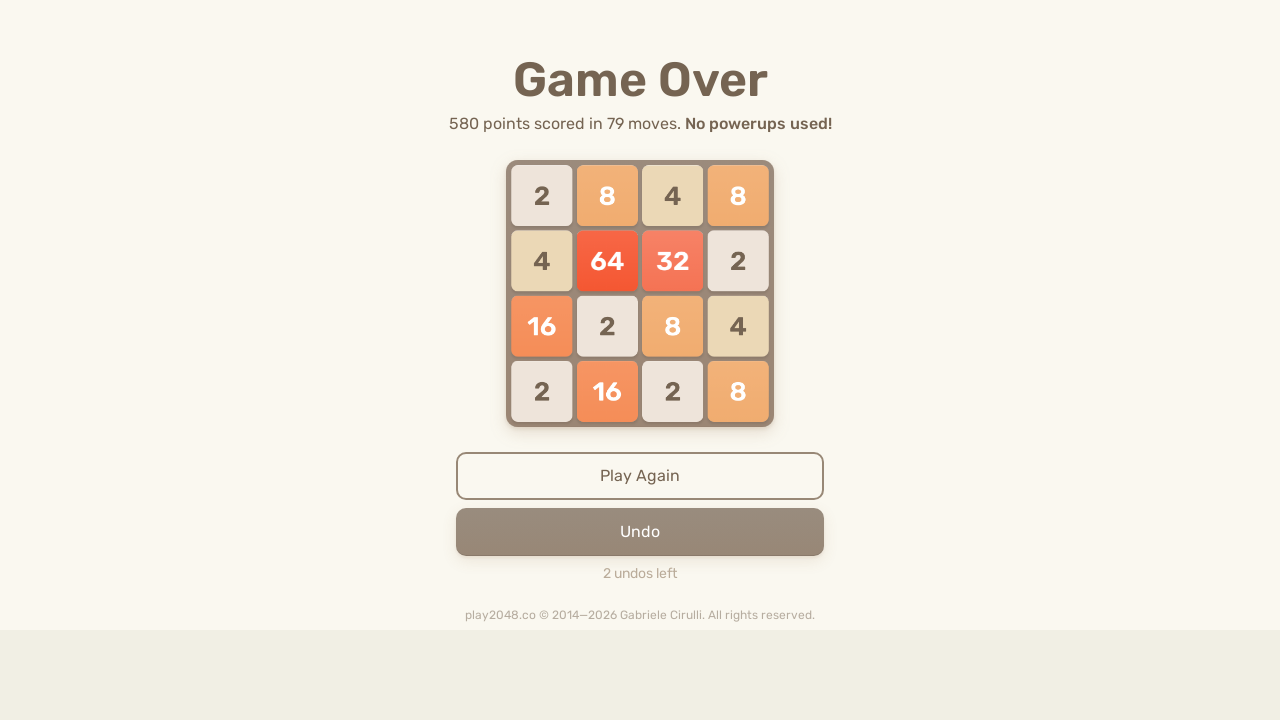

Pressed ArrowUp key (iteration 89/200) on html
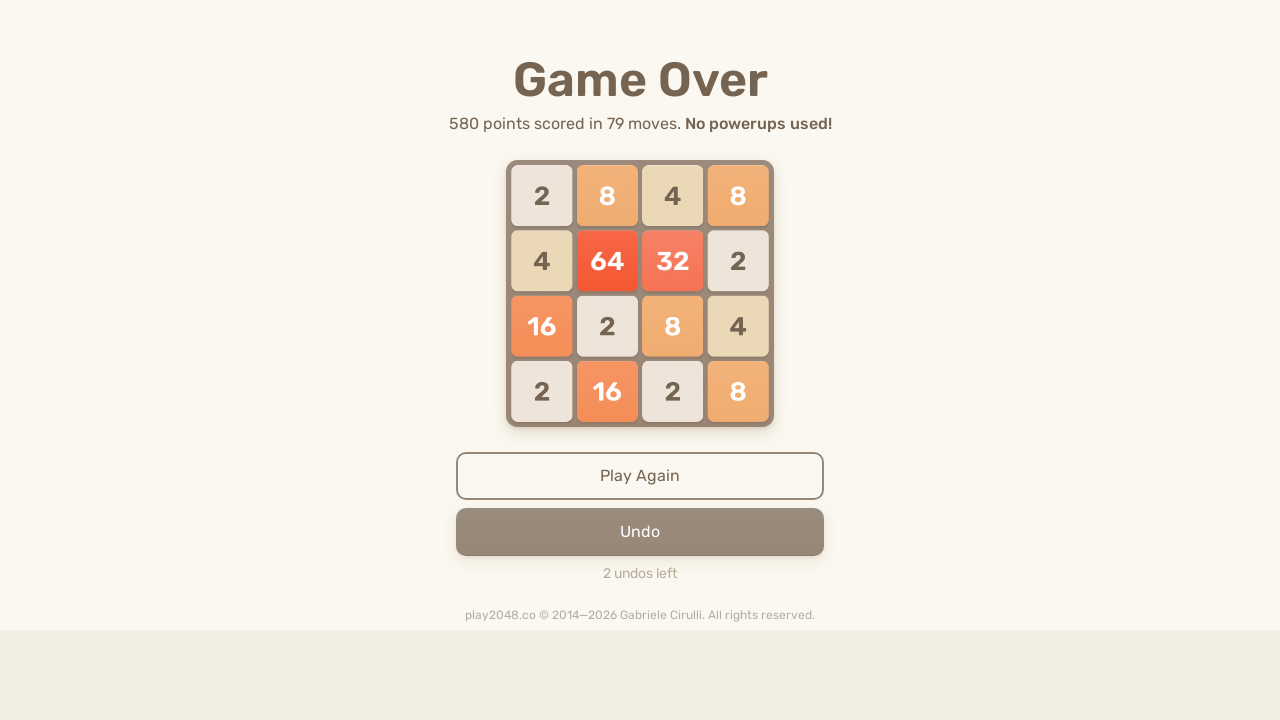

Pressed ArrowLeft key (iteration 89/200) on html
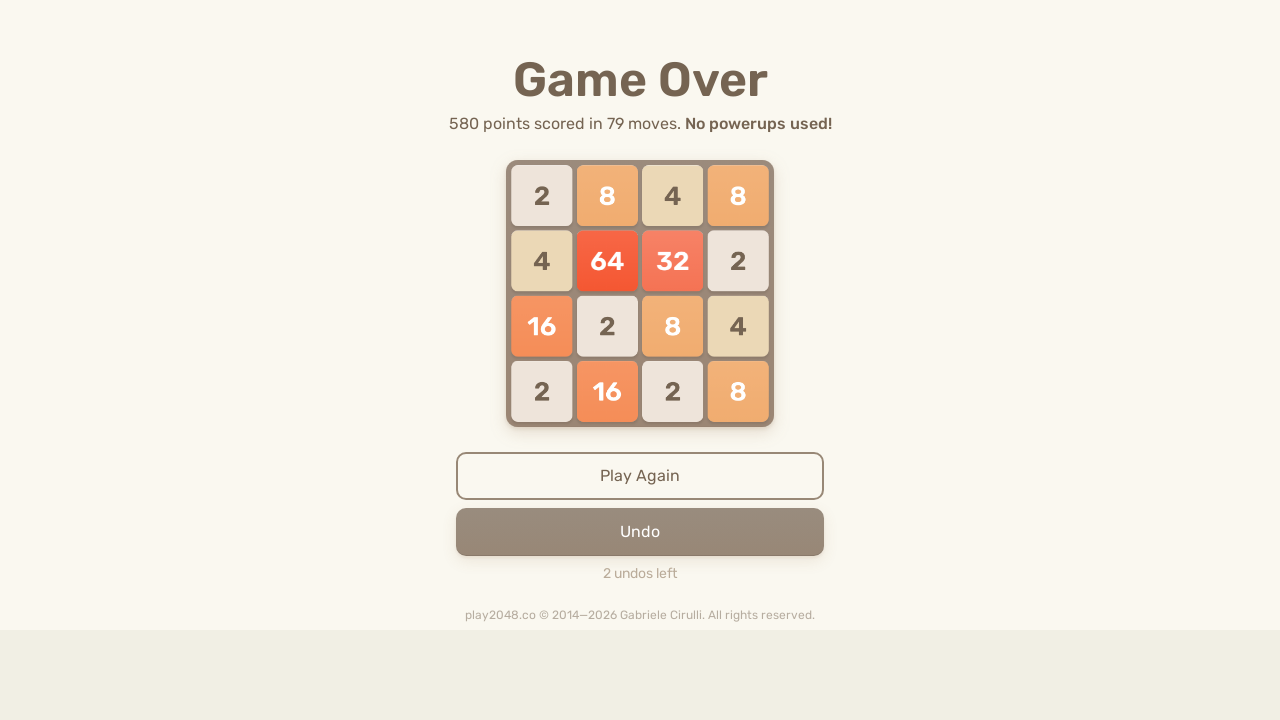

Pressed ArrowRight key (iteration 89/200) on html
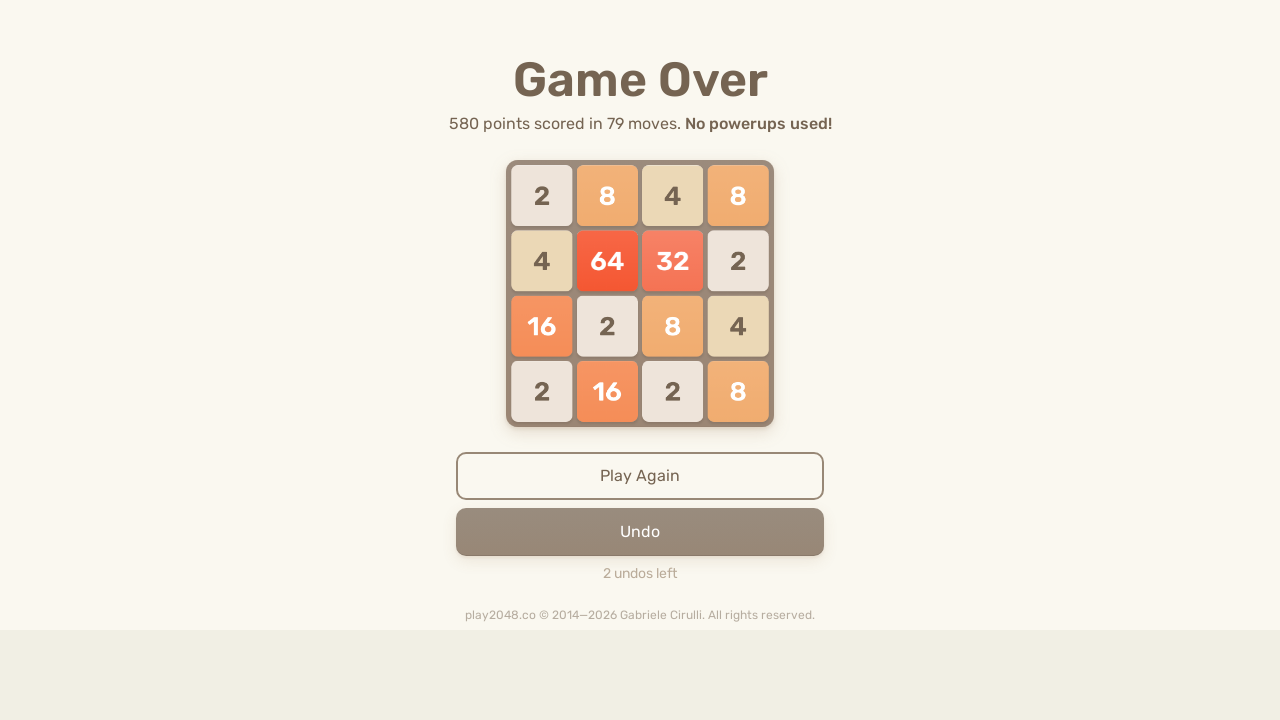

Pressed ArrowDown key (iteration 90/200) on html
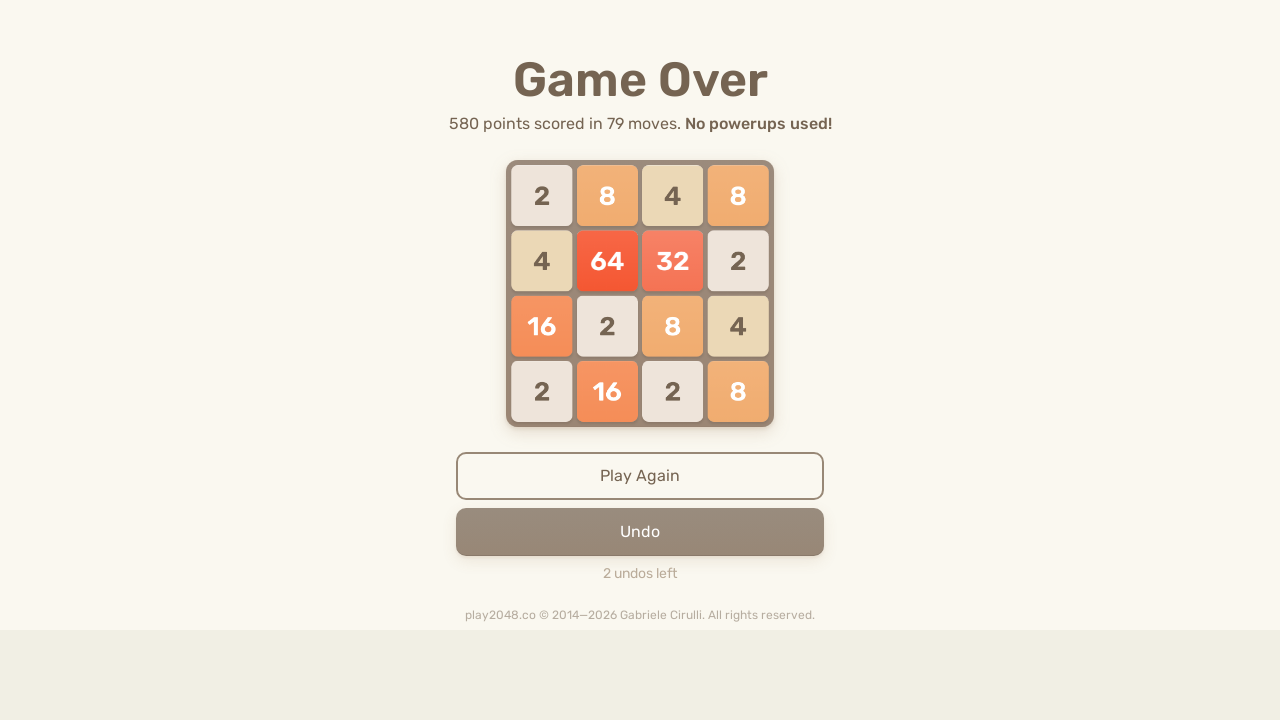

Pressed ArrowUp key (iteration 90/200) on html
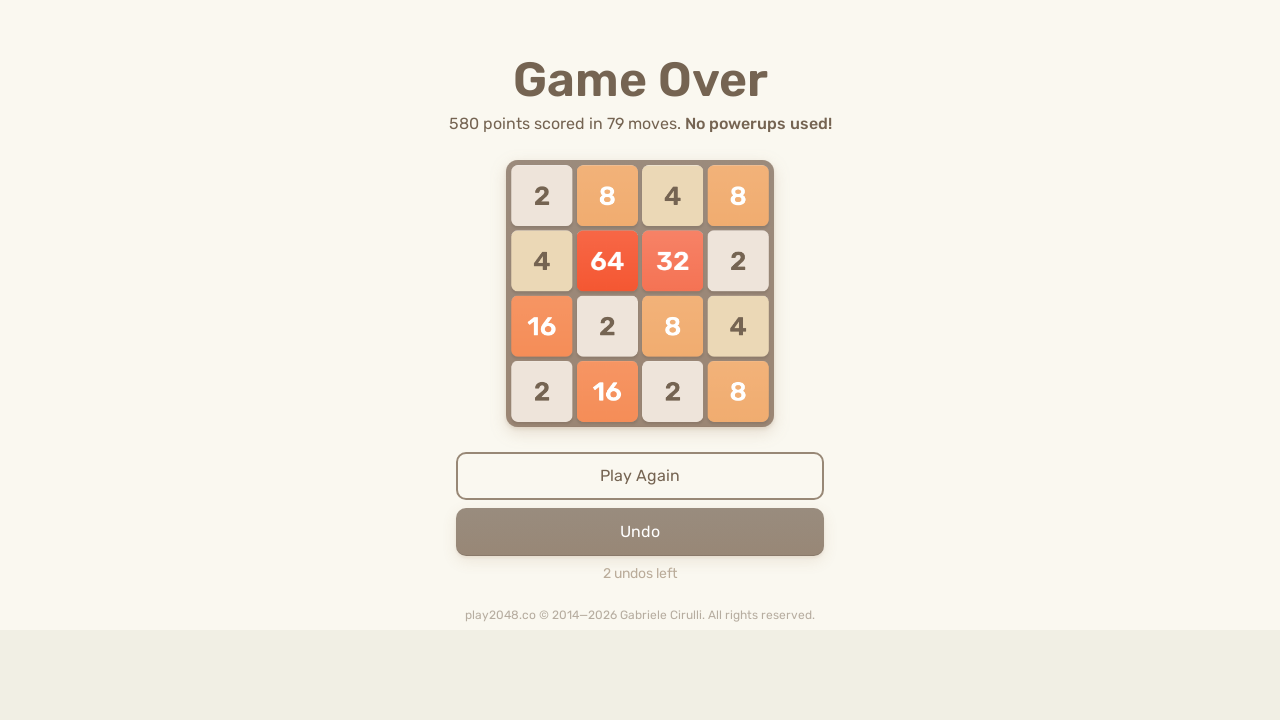

Pressed ArrowLeft key (iteration 90/200) on html
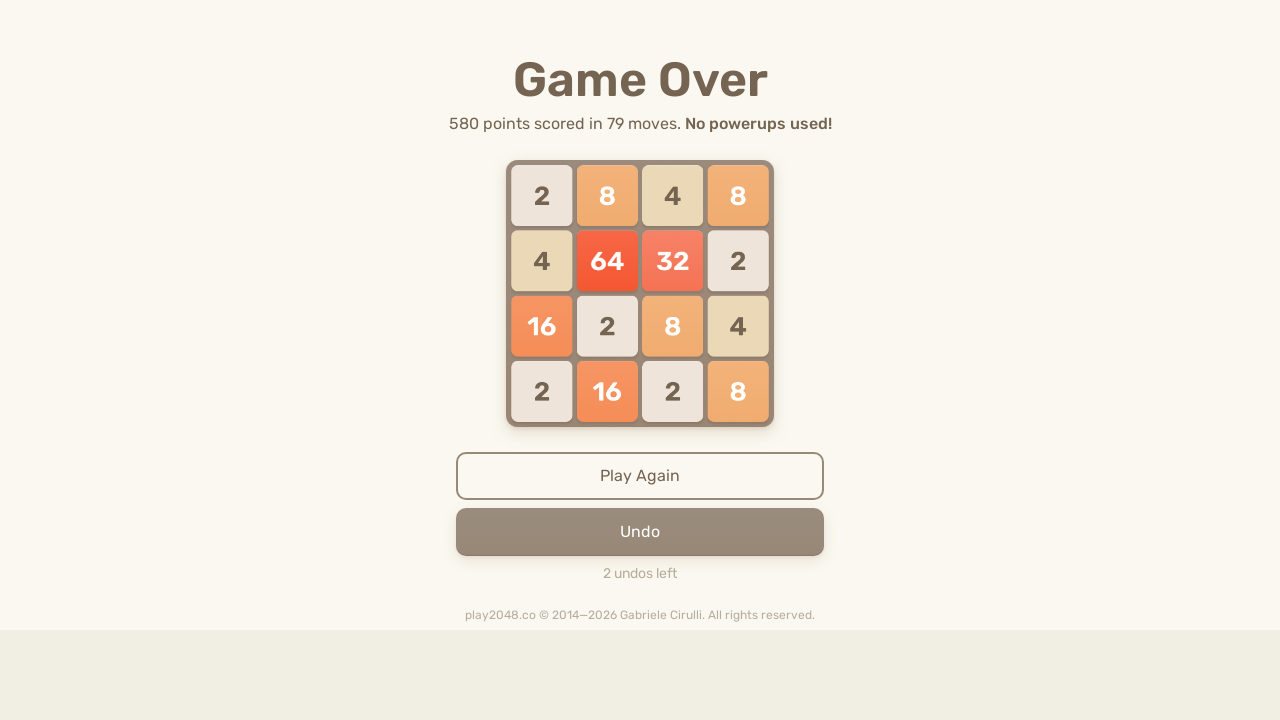

Pressed ArrowRight key (iteration 90/200) on html
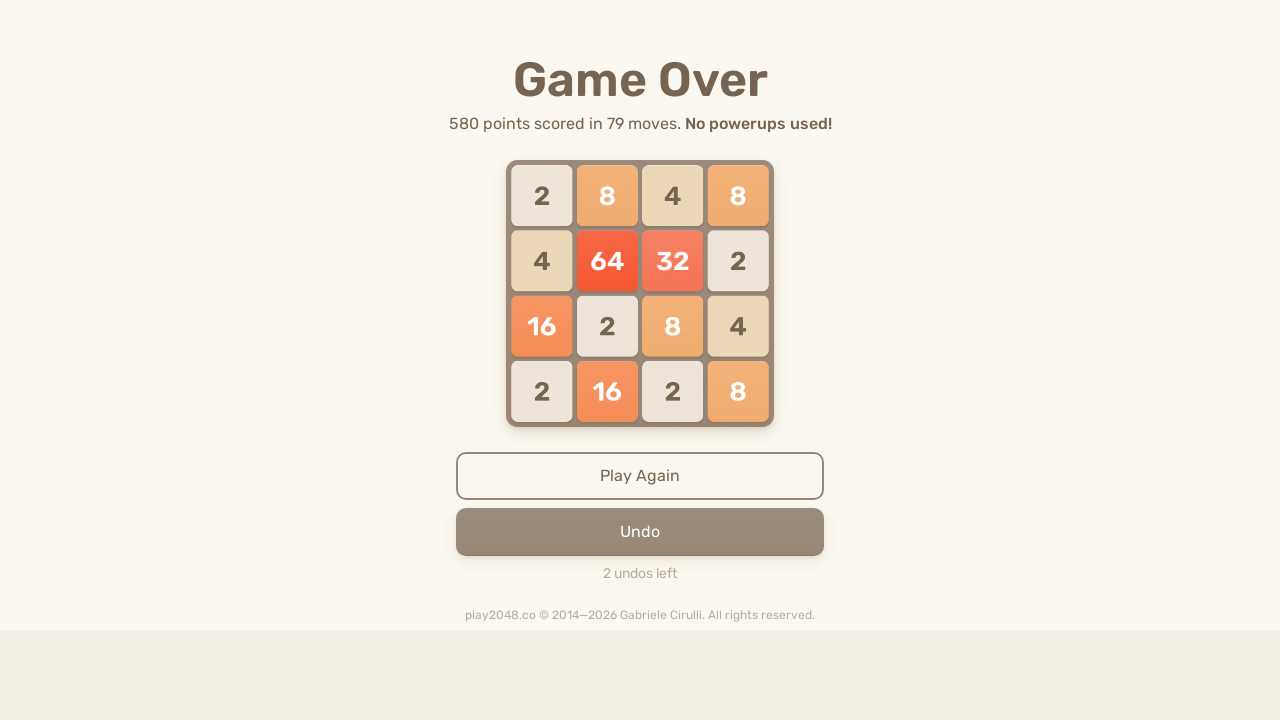

Pressed ArrowDown key (iteration 91/200) on html
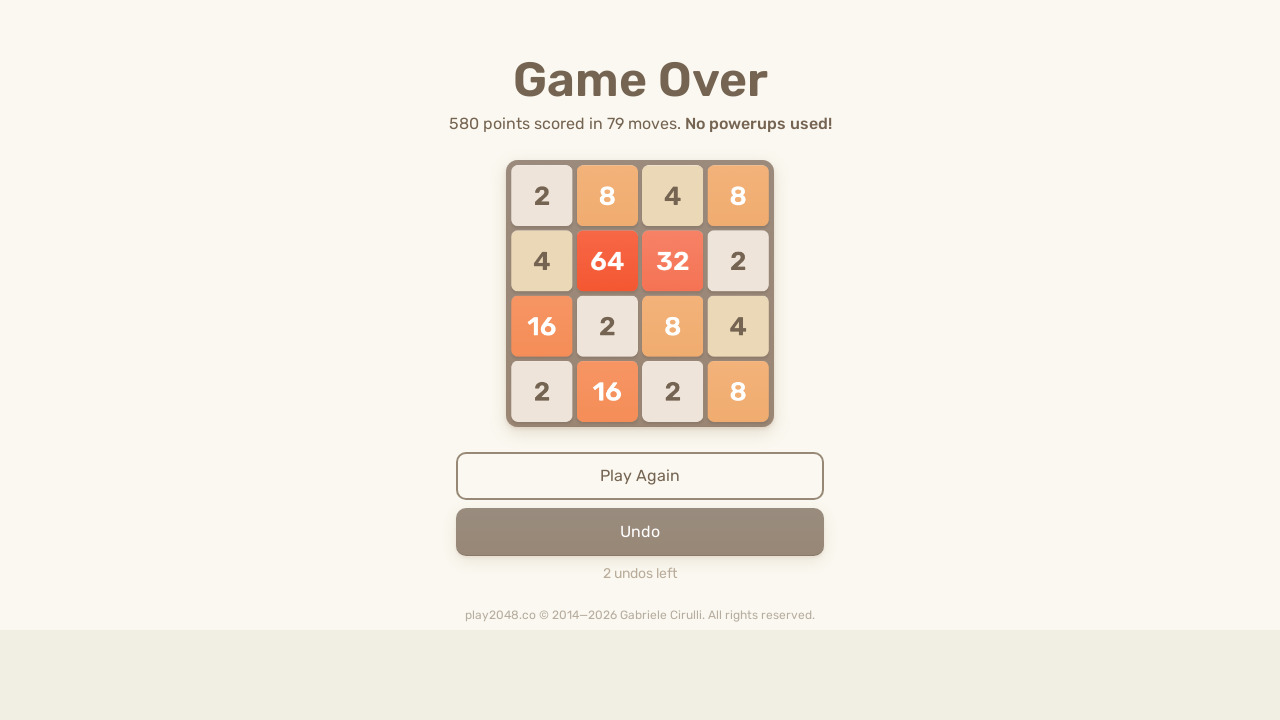

Pressed ArrowUp key (iteration 91/200) on html
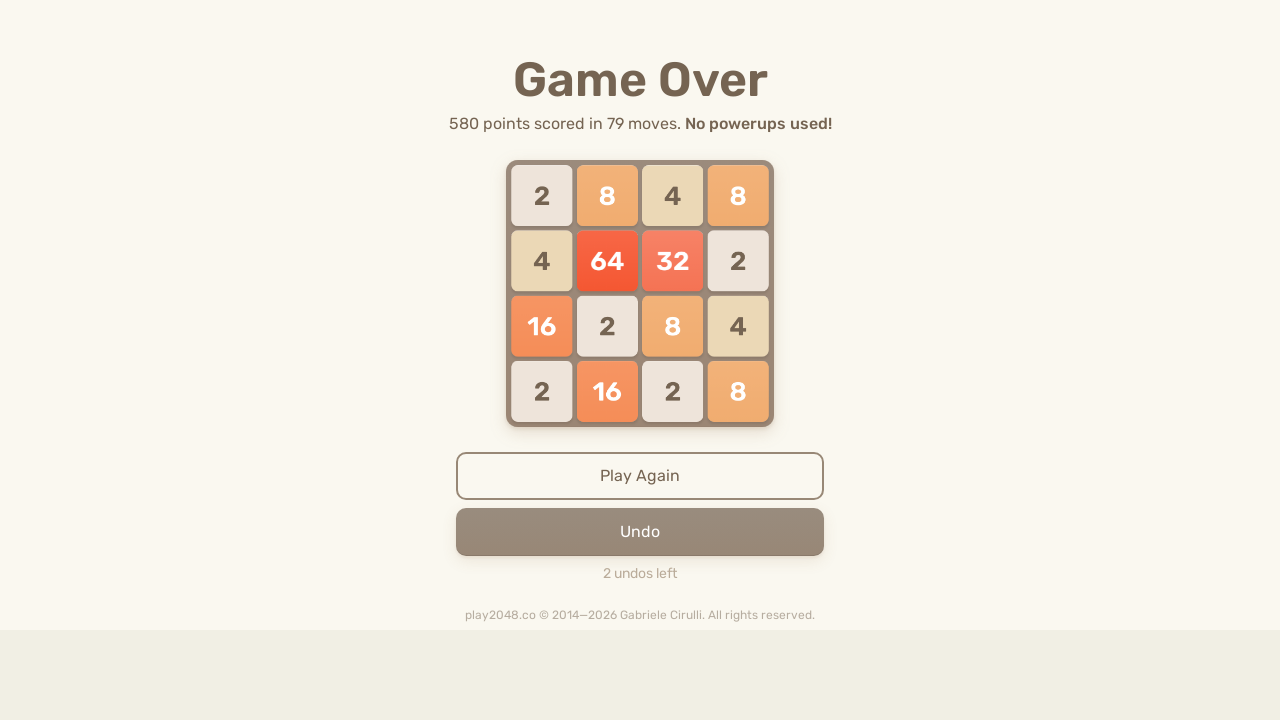

Pressed ArrowLeft key (iteration 91/200) on html
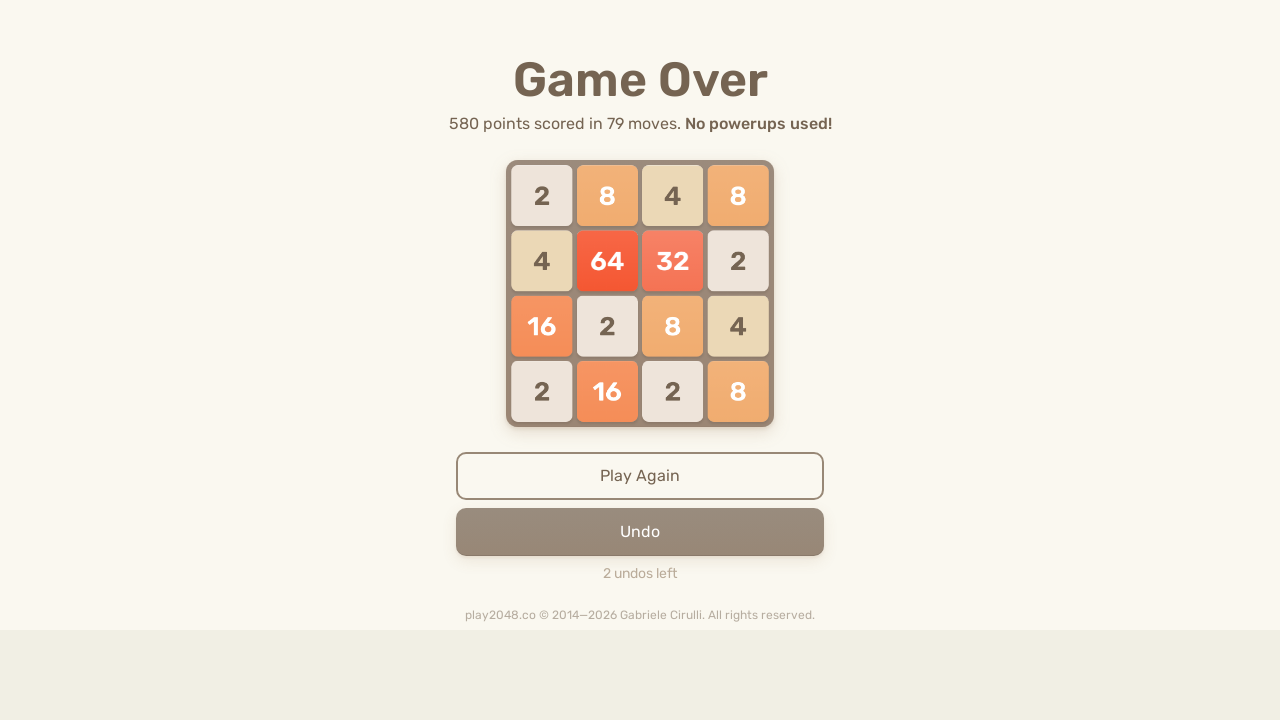

Pressed ArrowRight key (iteration 91/200) on html
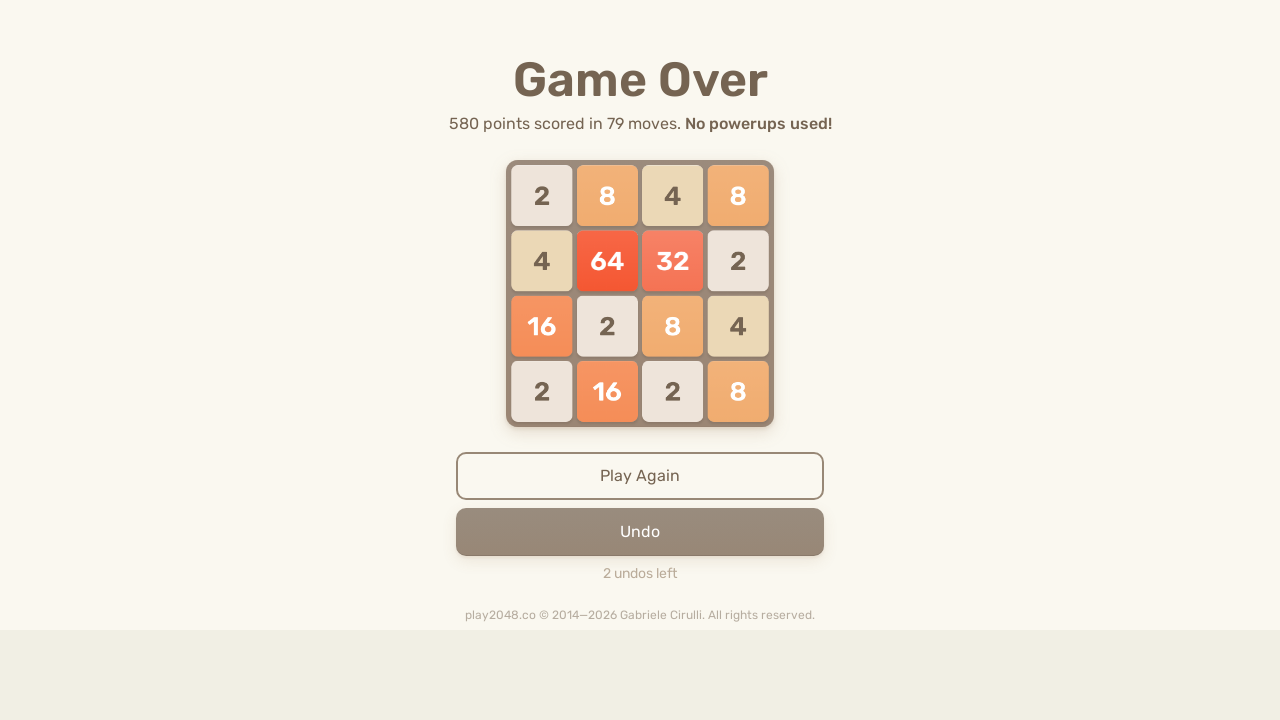

Pressed ArrowDown key (iteration 92/200) on html
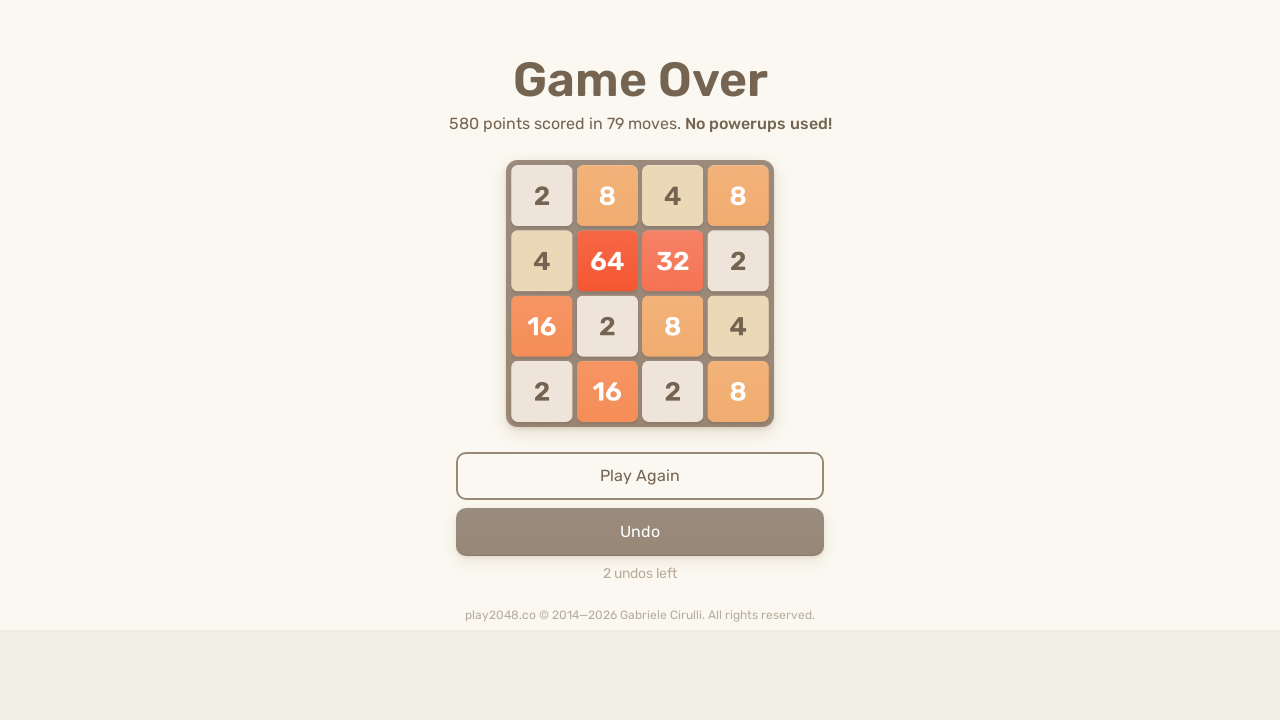

Pressed ArrowUp key (iteration 92/200) on html
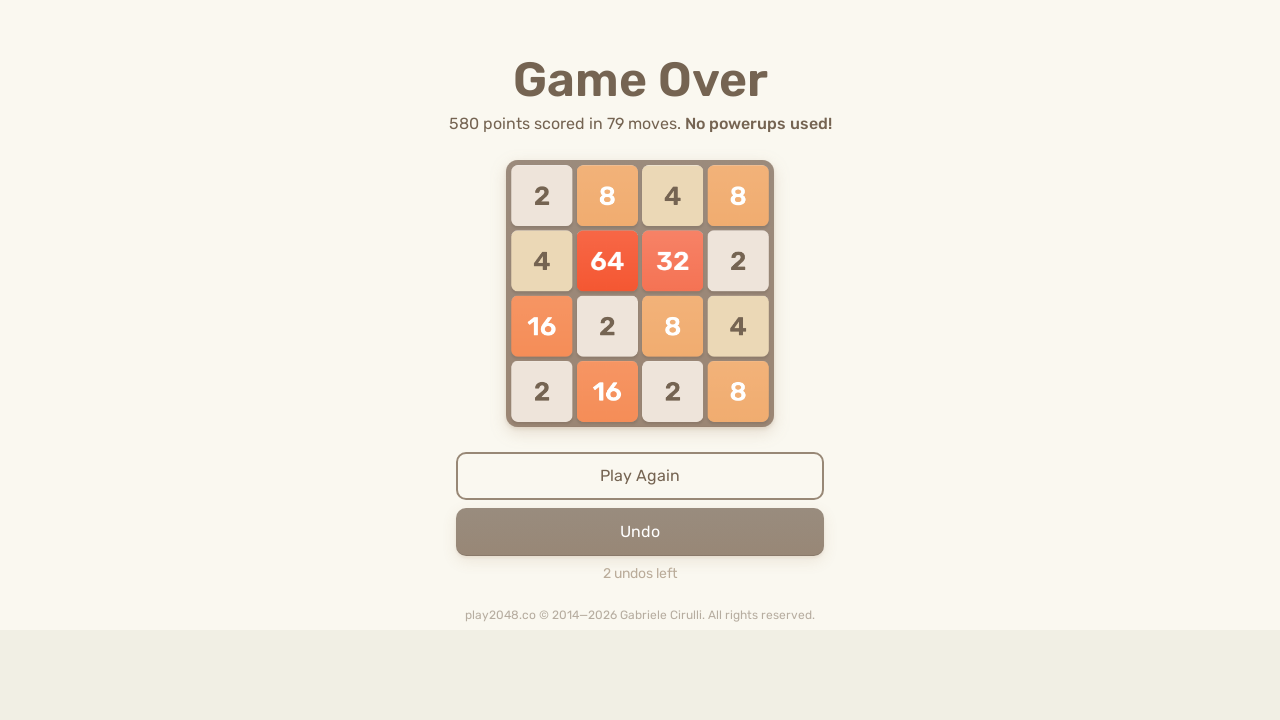

Pressed ArrowLeft key (iteration 92/200) on html
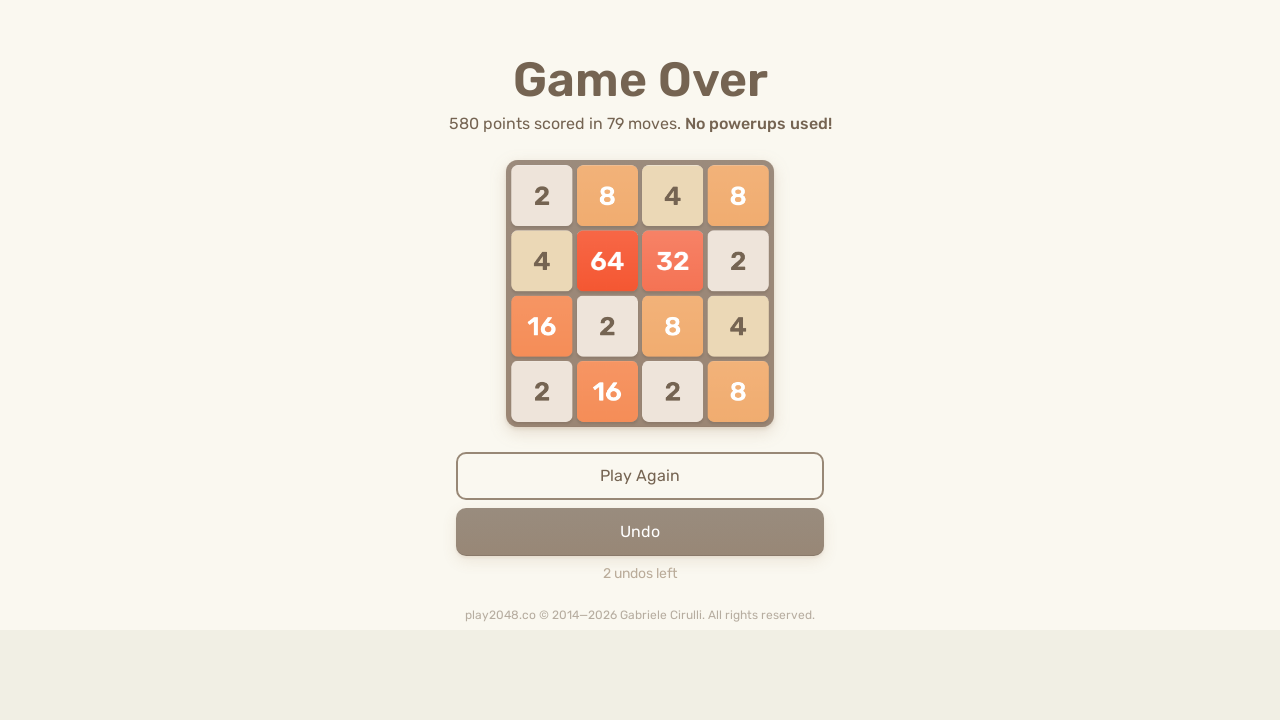

Pressed ArrowRight key (iteration 92/200) on html
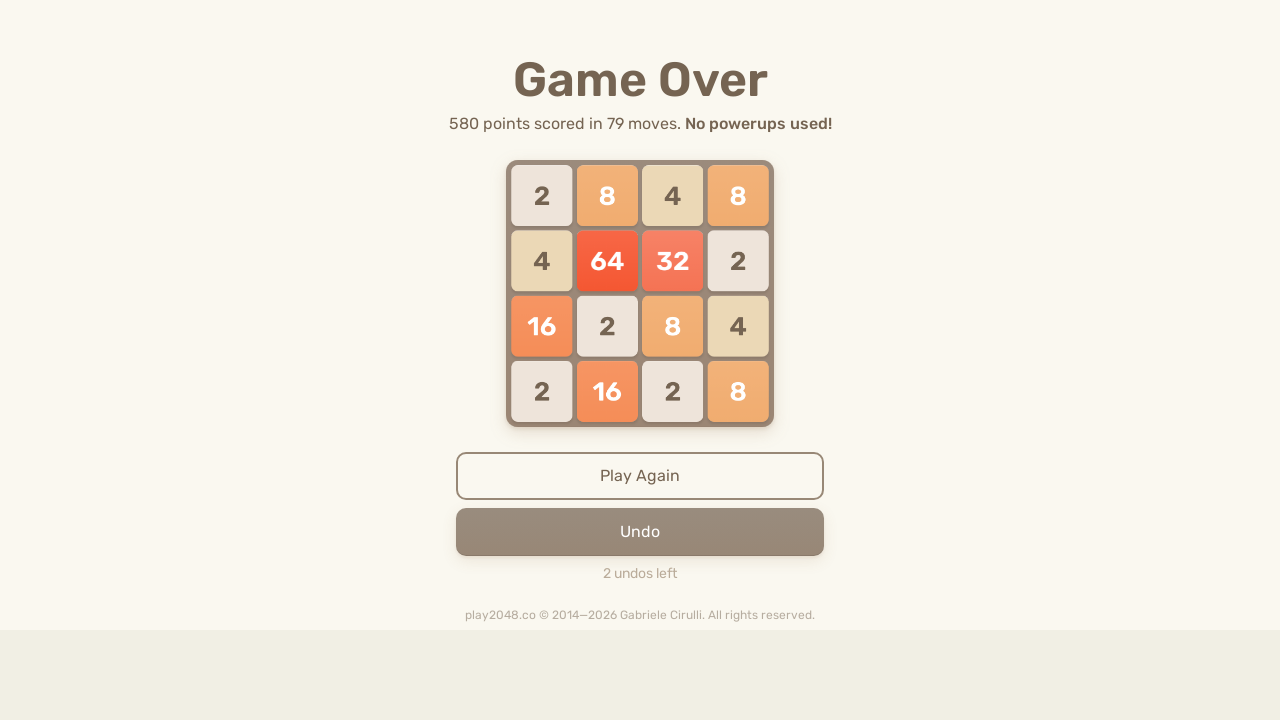

Pressed ArrowDown key (iteration 93/200) on html
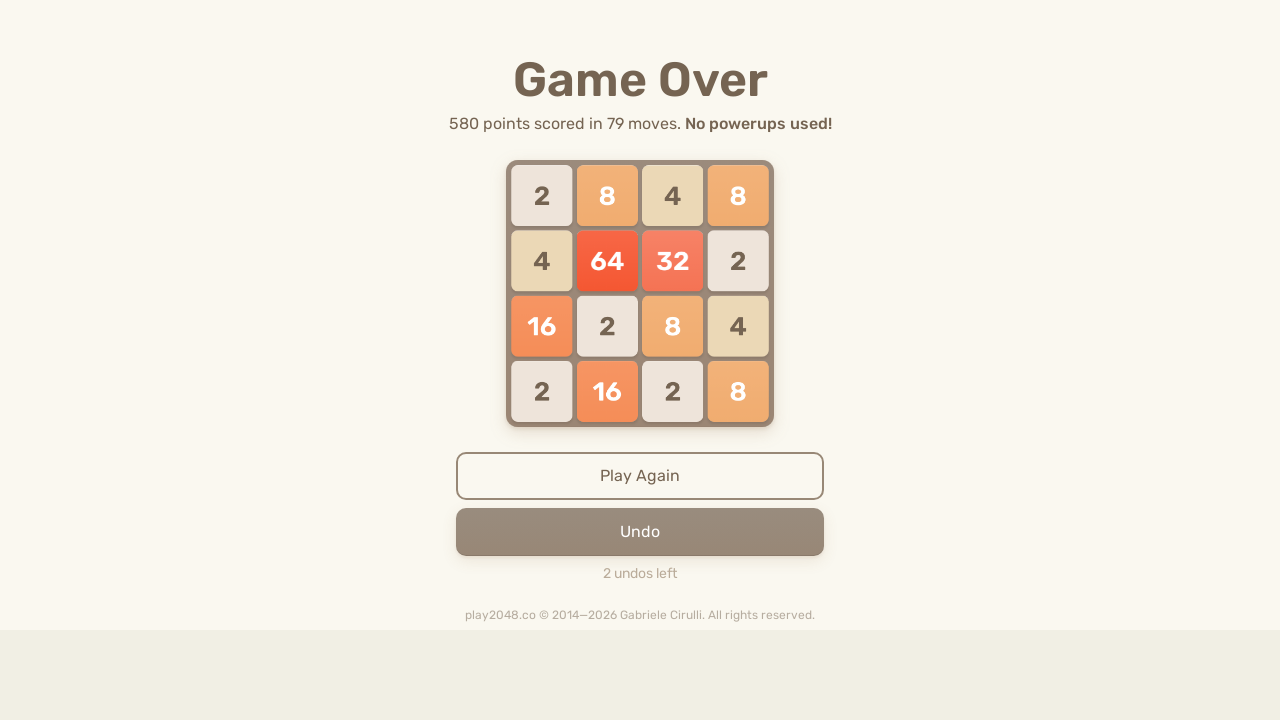

Pressed ArrowUp key (iteration 93/200) on html
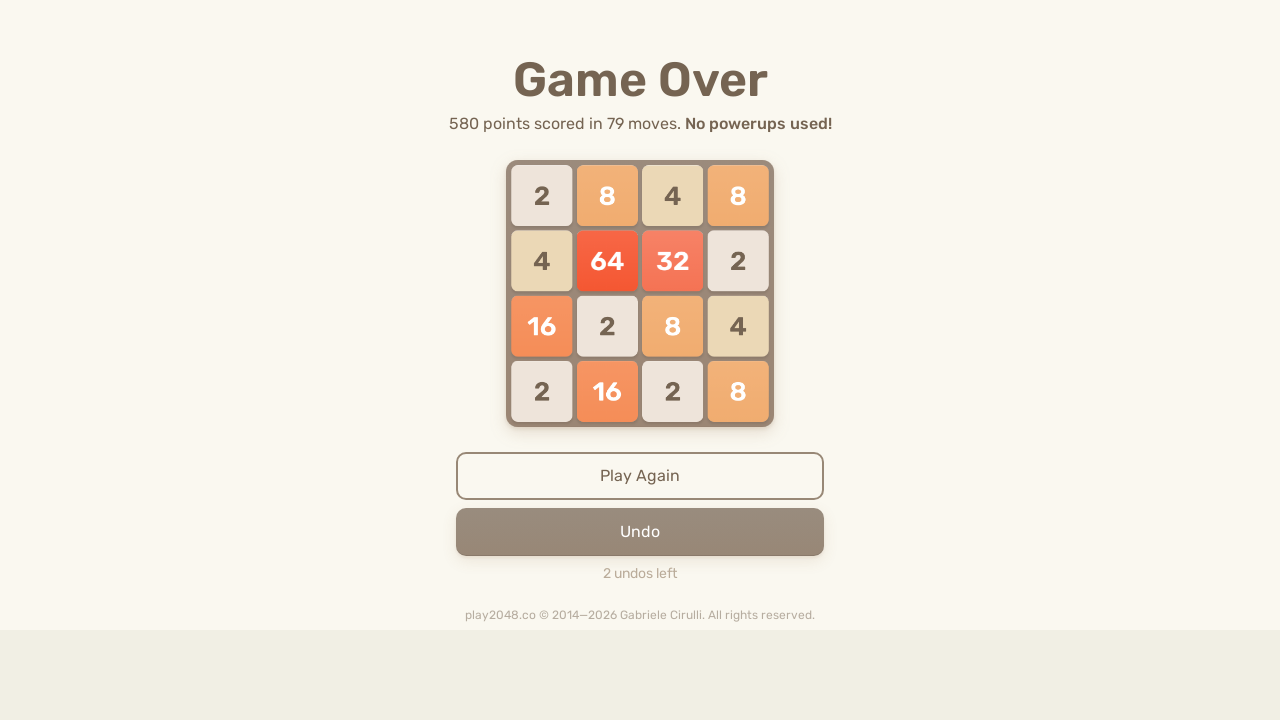

Pressed ArrowLeft key (iteration 93/200) on html
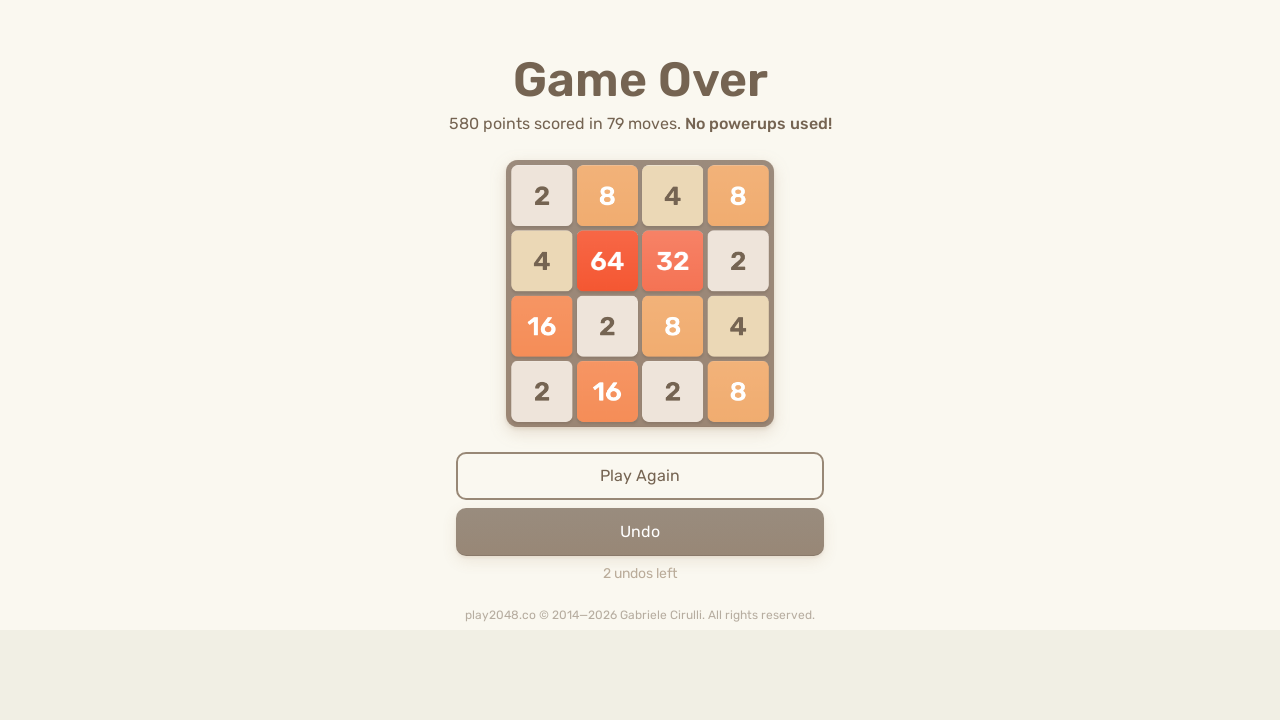

Pressed ArrowRight key (iteration 93/200) on html
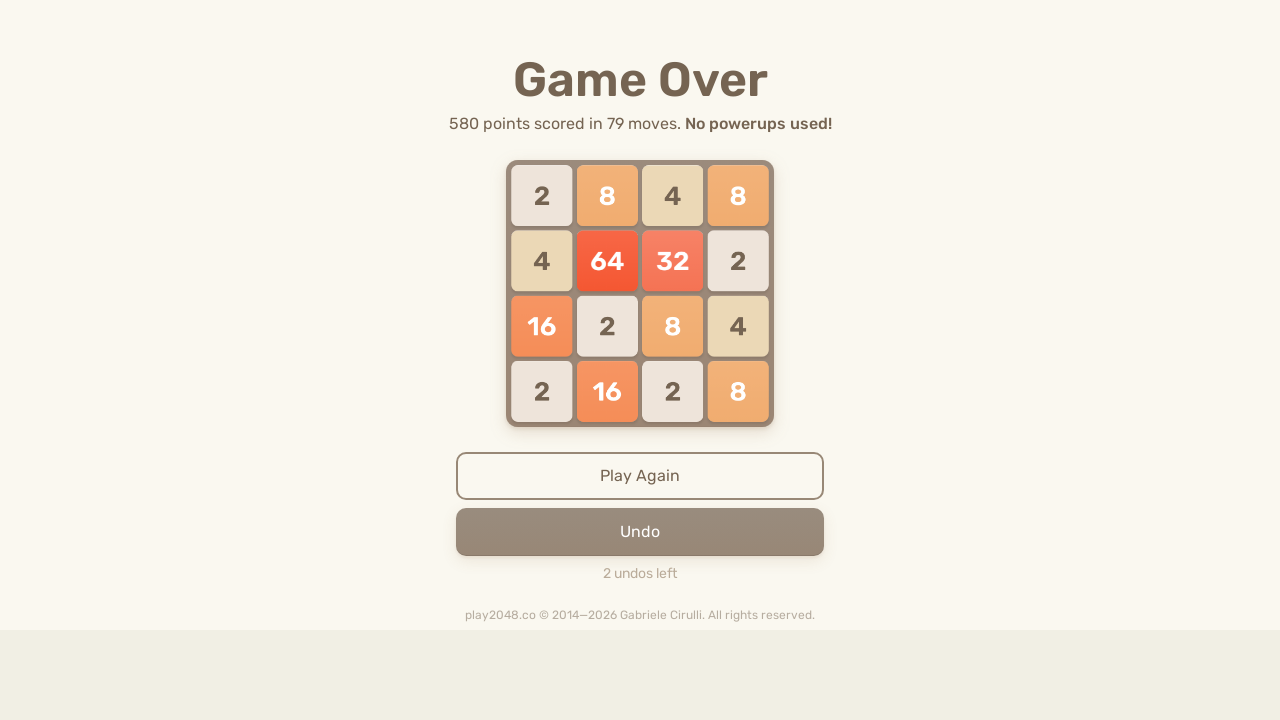

Pressed ArrowDown key (iteration 94/200) on html
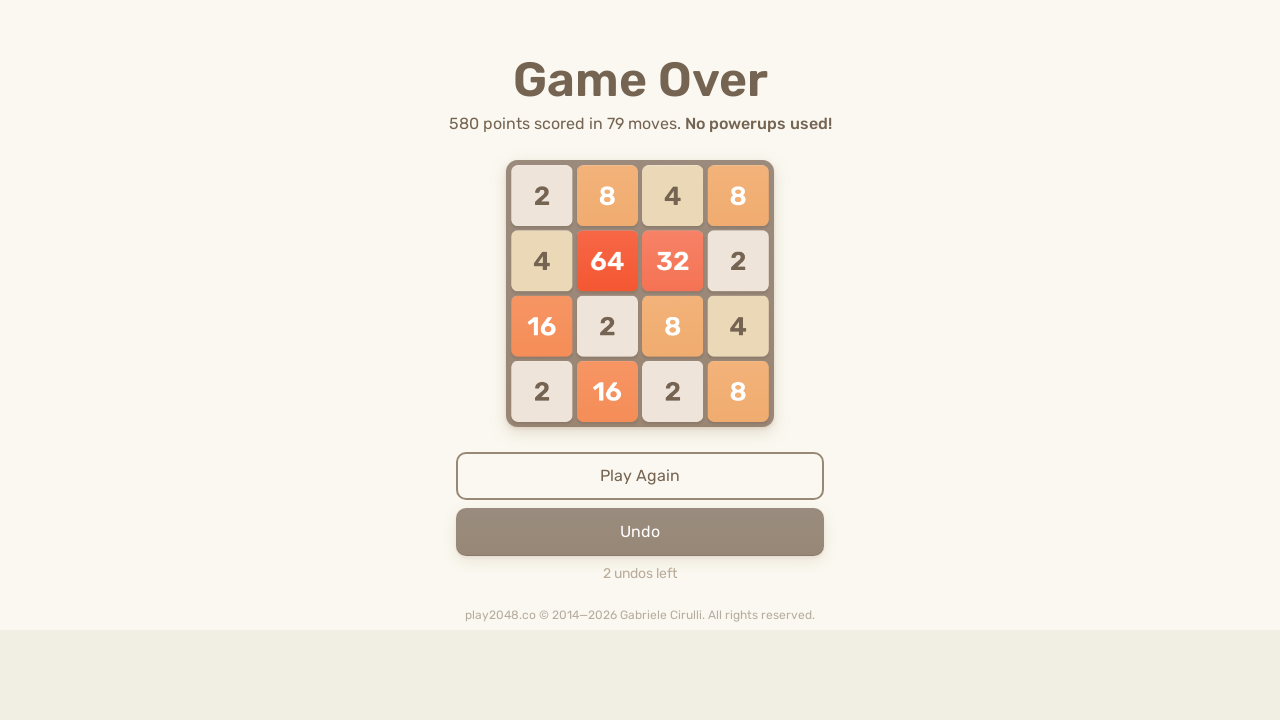

Pressed ArrowUp key (iteration 94/200) on html
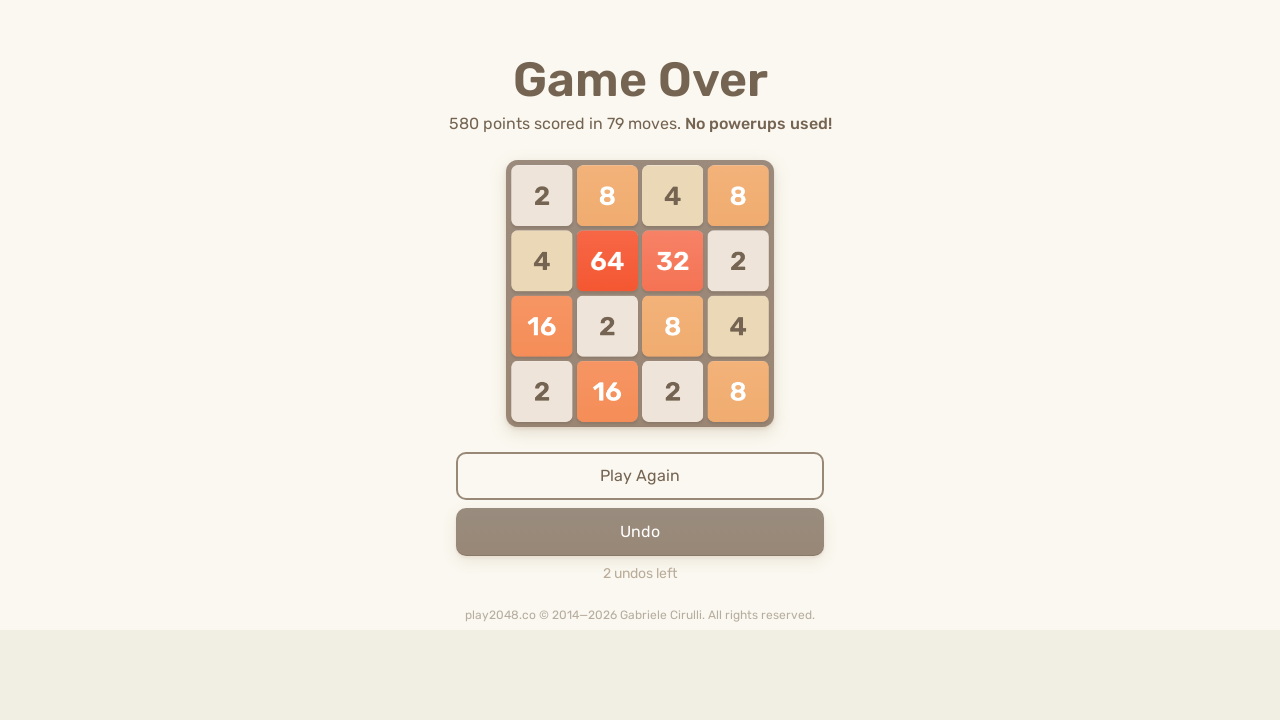

Pressed ArrowLeft key (iteration 94/200) on html
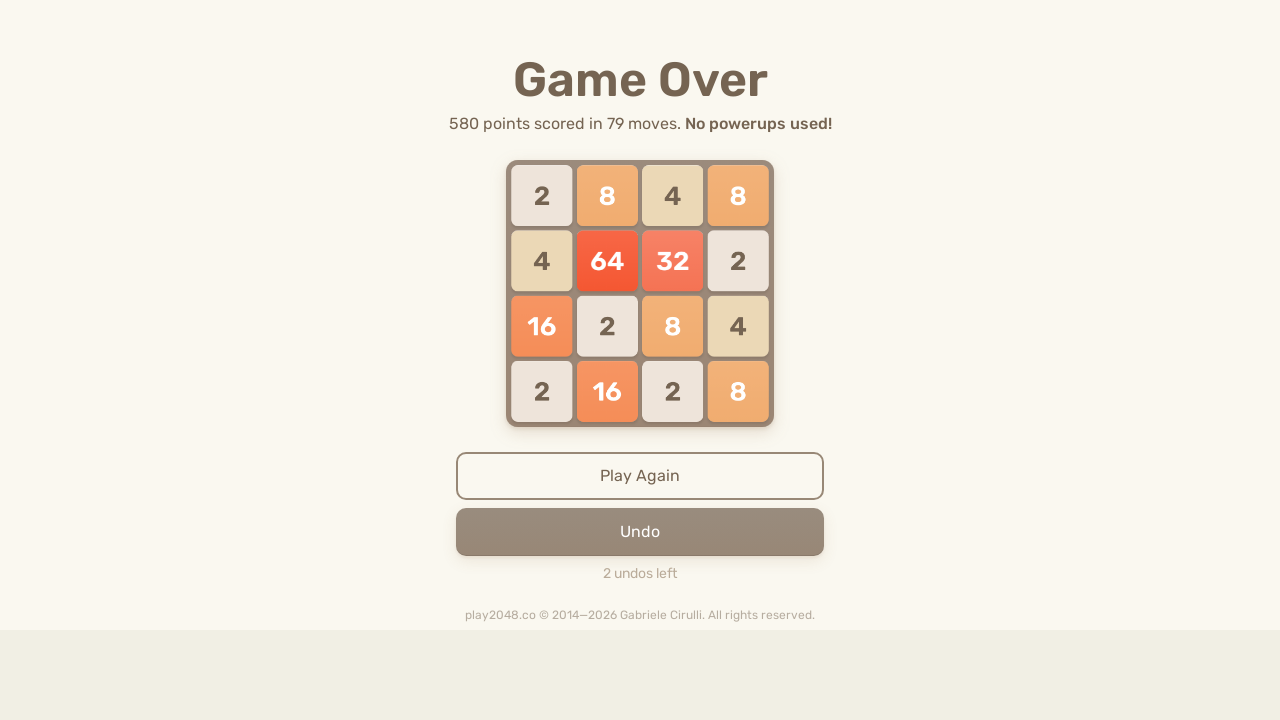

Pressed ArrowRight key (iteration 94/200) on html
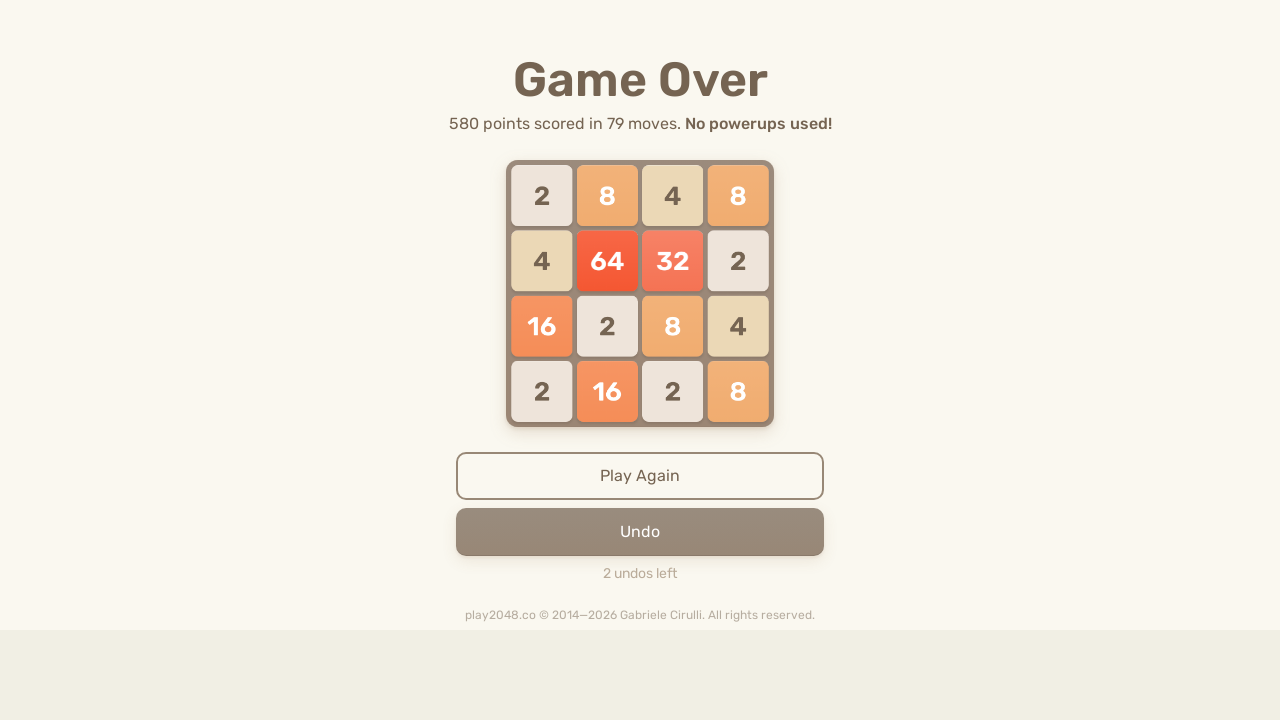

Pressed ArrowDown key (iteration 95/200) on html
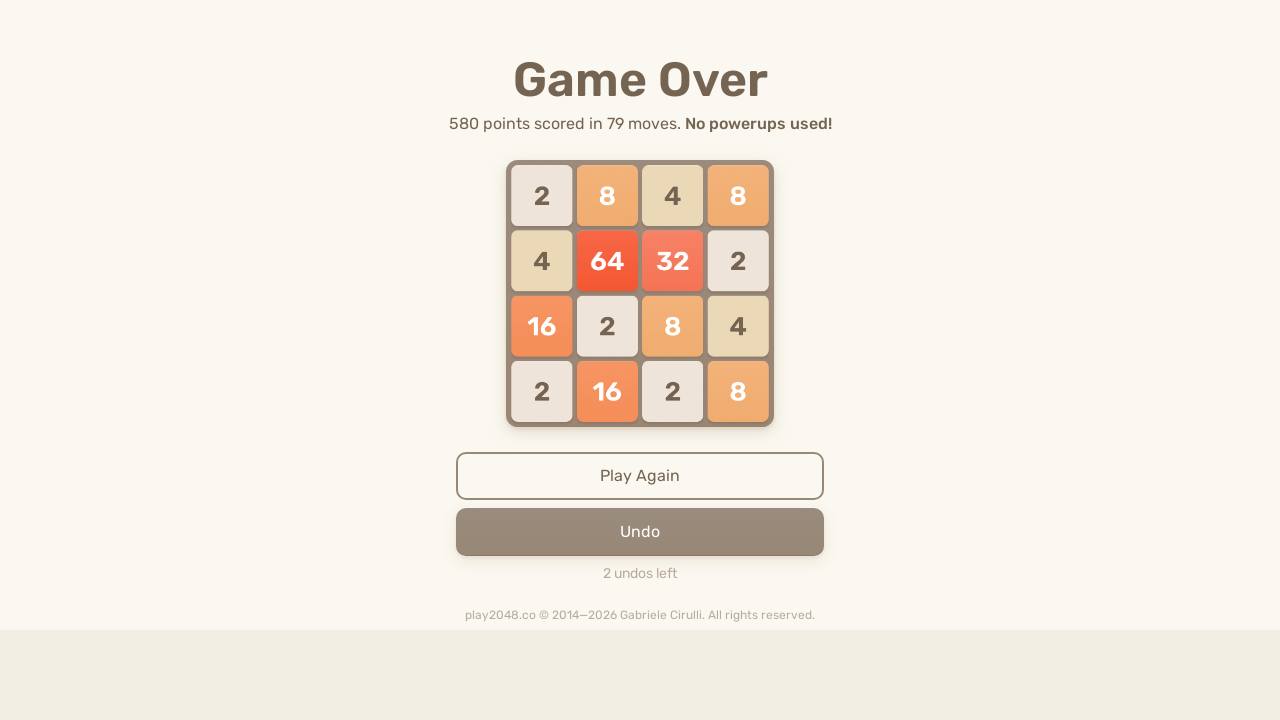

Pressed ArrowUp key (iteration 95/200) on html
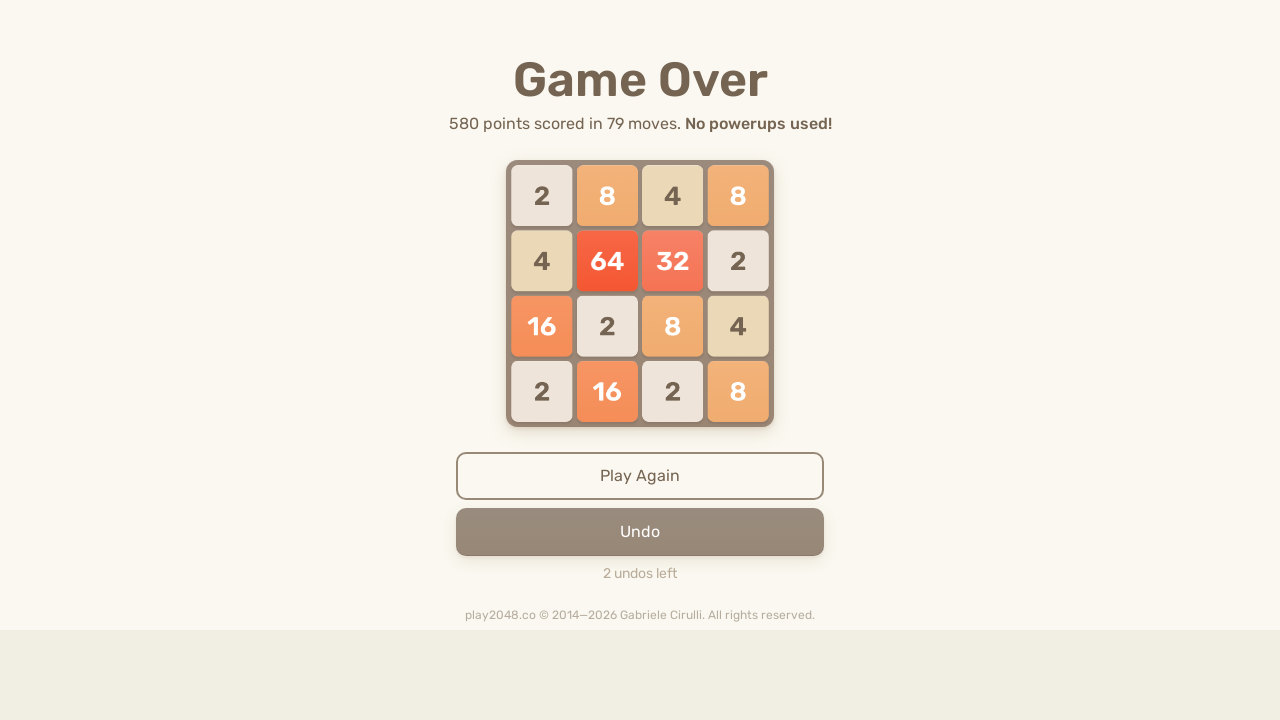

Pressed ArrowLeft key (iteration 95/200) on html
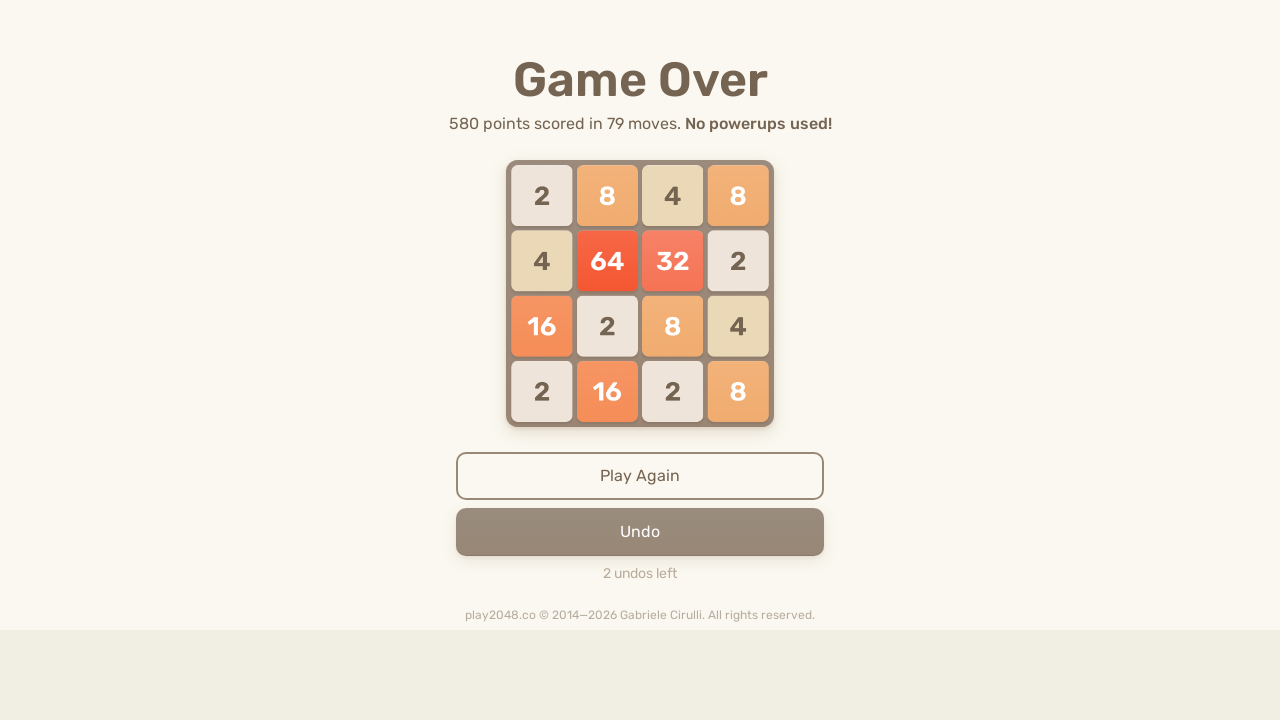

Pressed ArrowRight key (iteration 95/200) on html
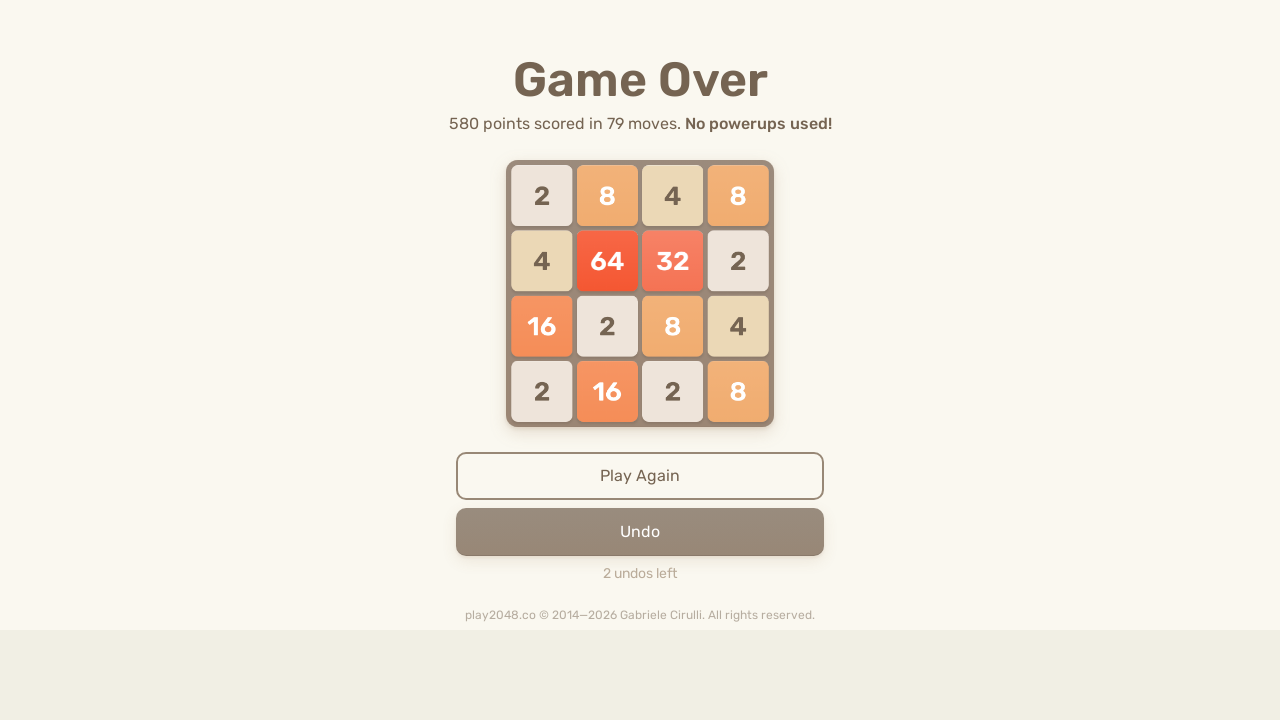

Pressed ArrowDown key (iteration 96/200) on html
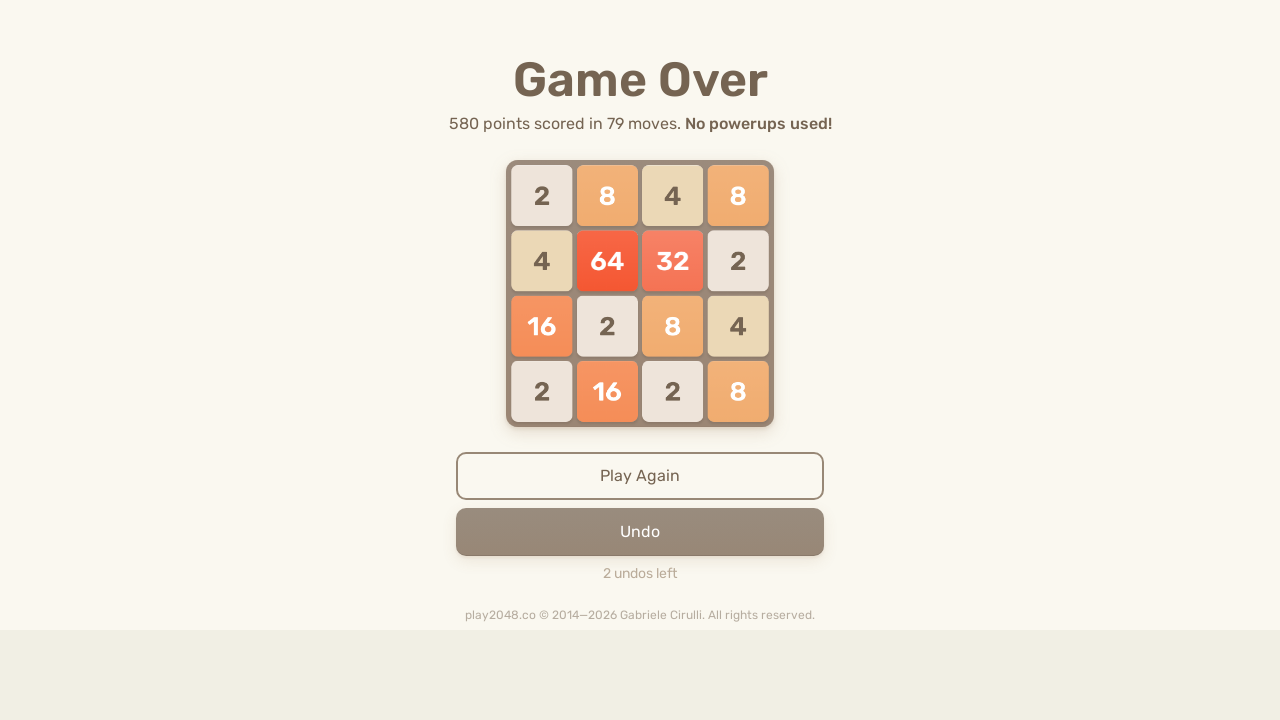

Pressed ArrowUp key (iteration 96/200) on html
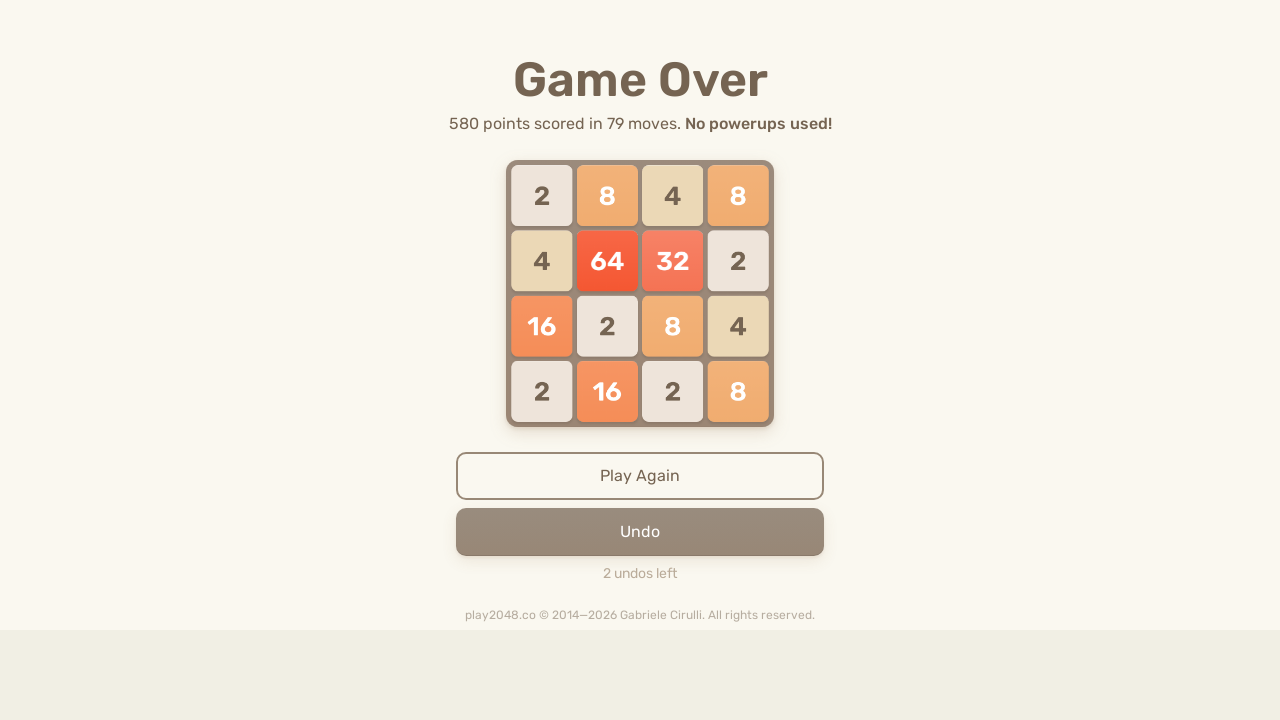

Pressed ArrowLeft key (iteration 96/200) on html
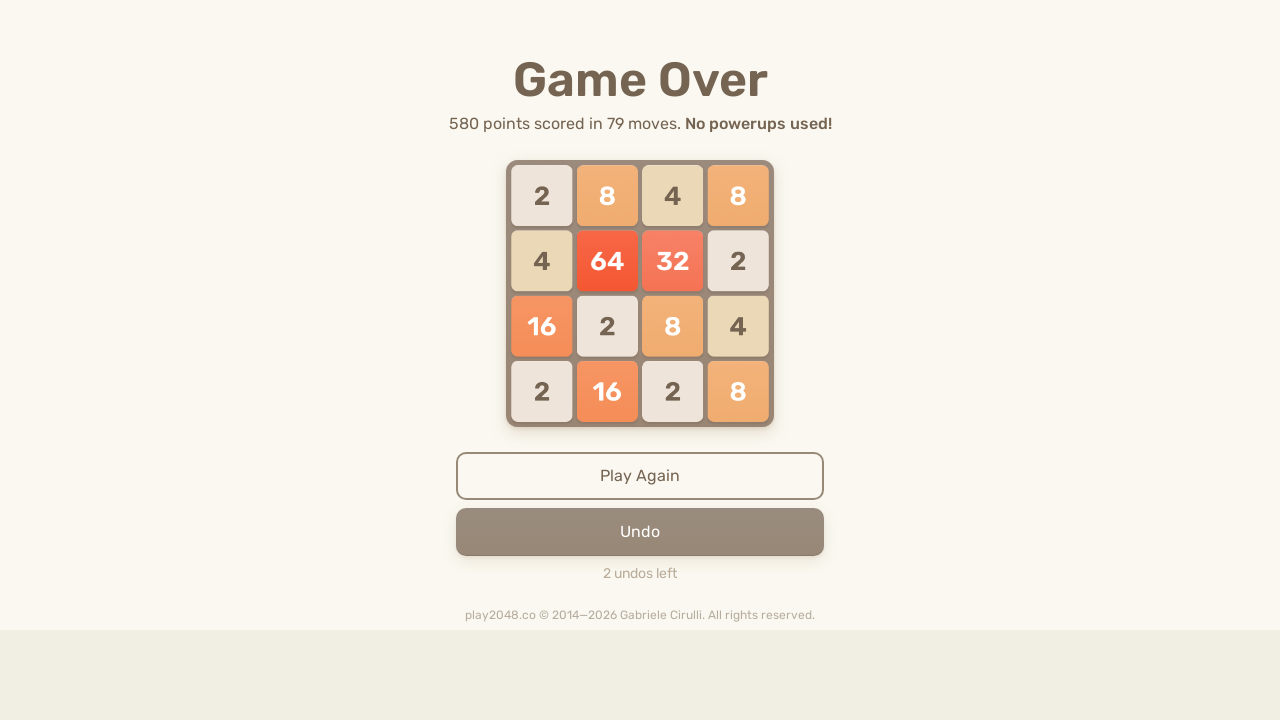

Pressed ArrowRight key (iteration 96/200) on html
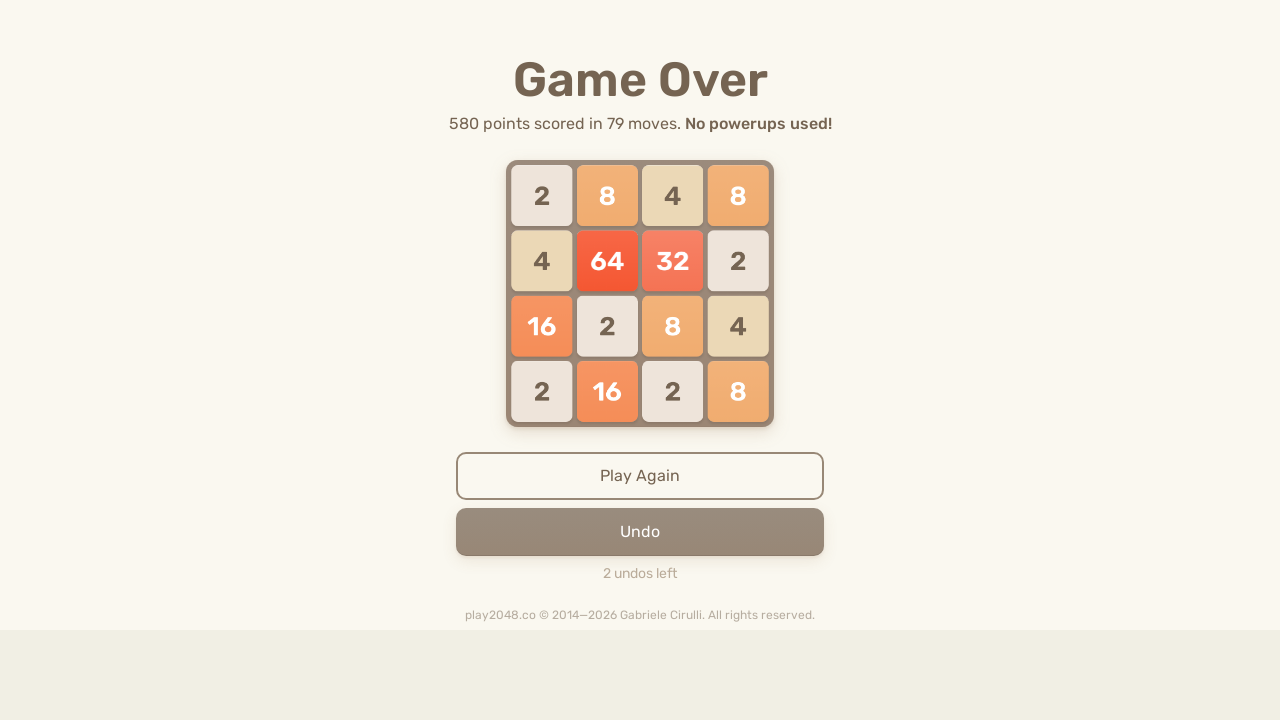

Pressed ArrowDown key (iteration 97/200) on html
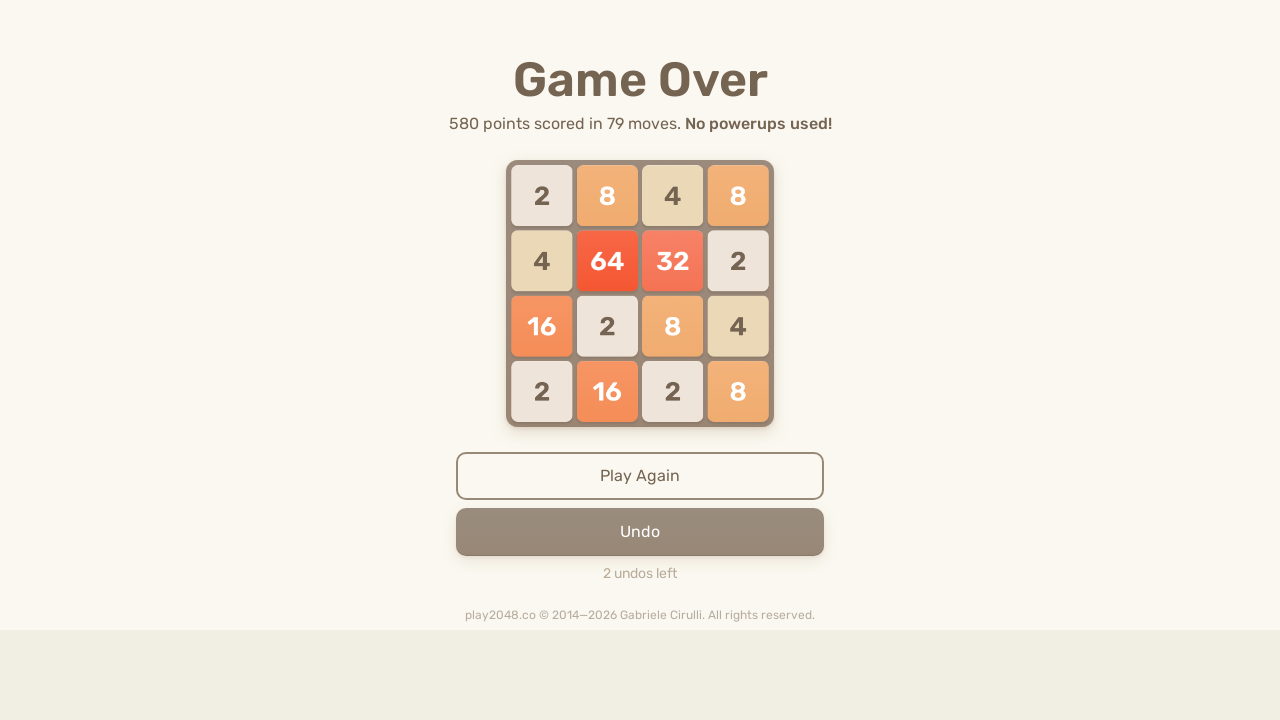

Pressed ArrowUp key (iteration 97/200) on html
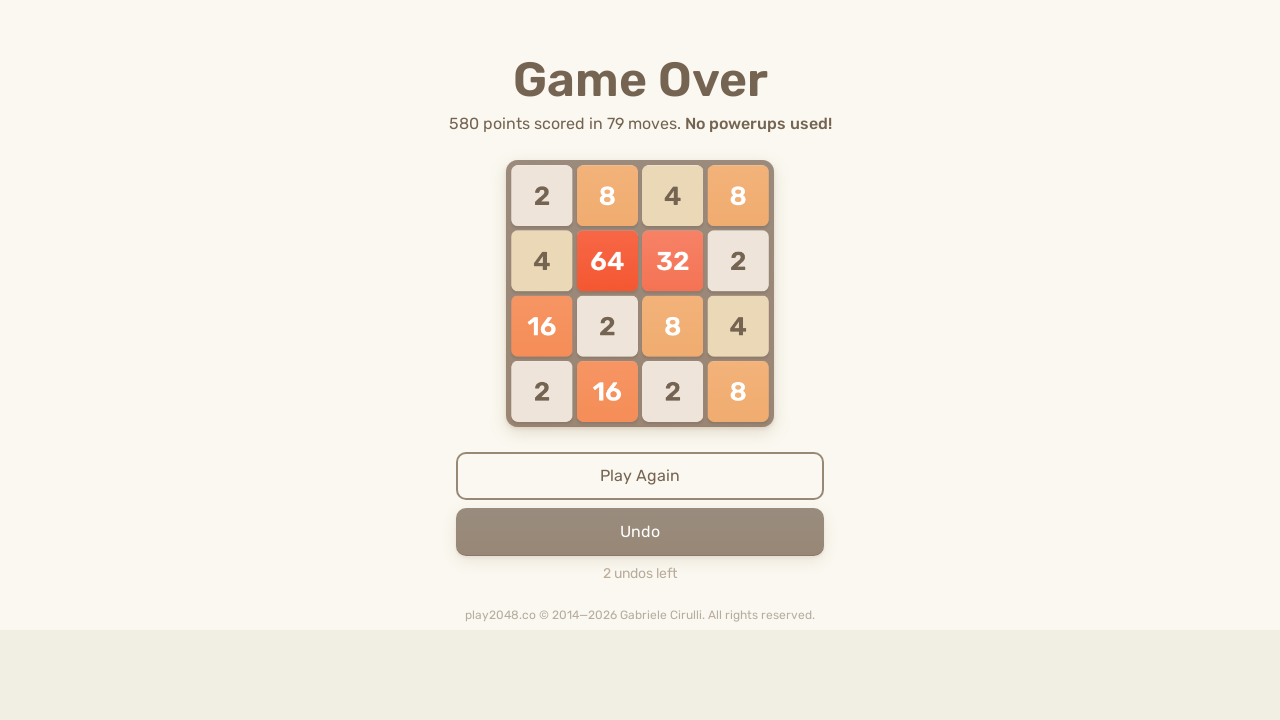

Pressed ArrowLeft key (iteration 97/200) on html
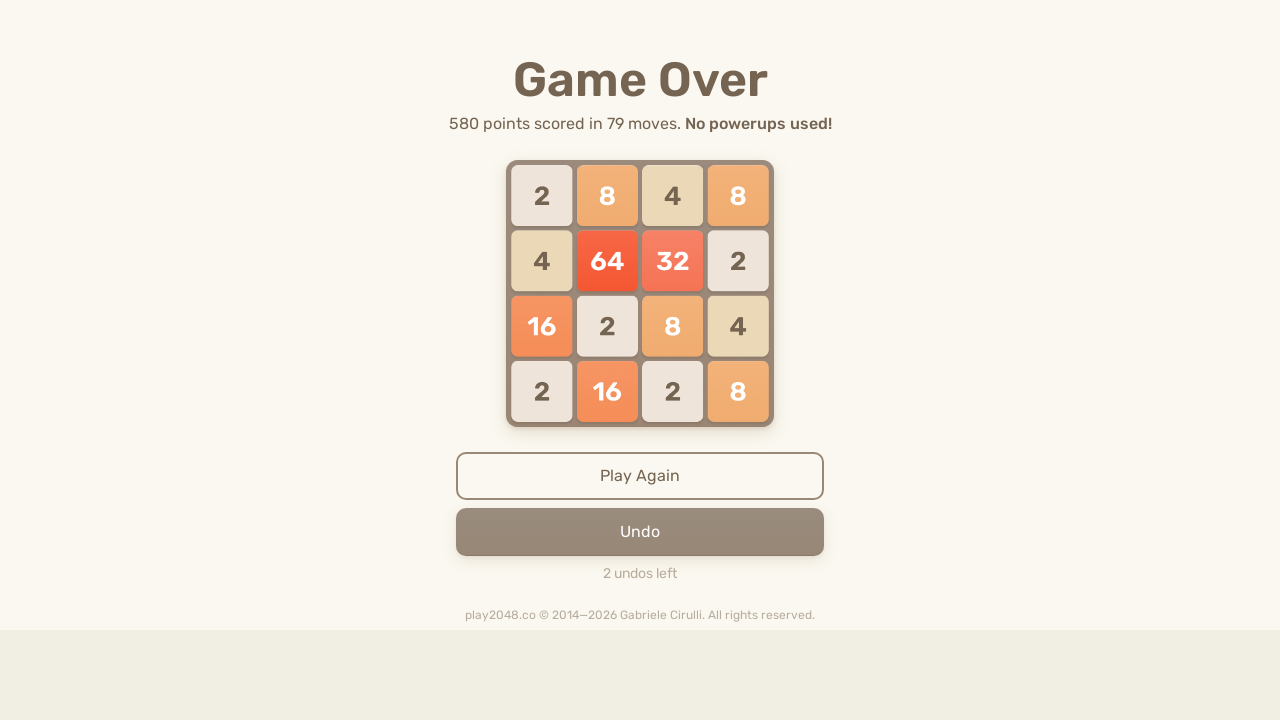

Pressed ArrowRight key (iteration 97/200) on html
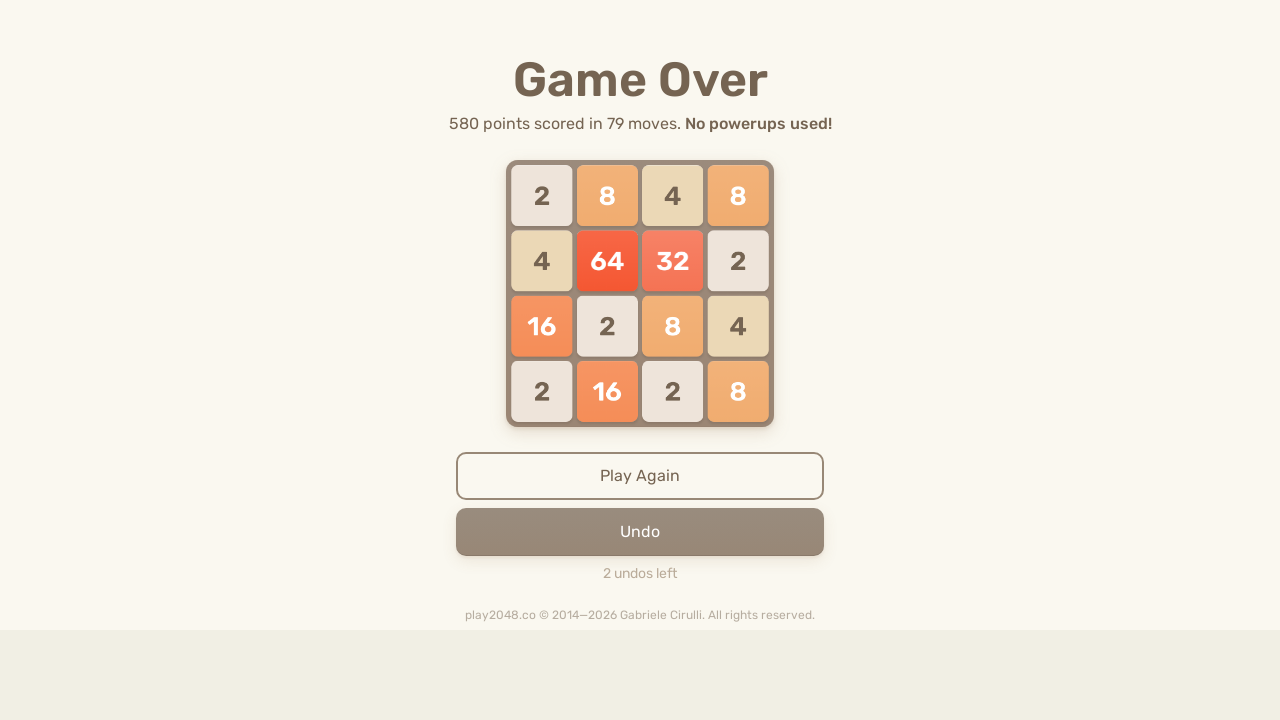

Pressed ArrowDown key (iteration 98/200) on html
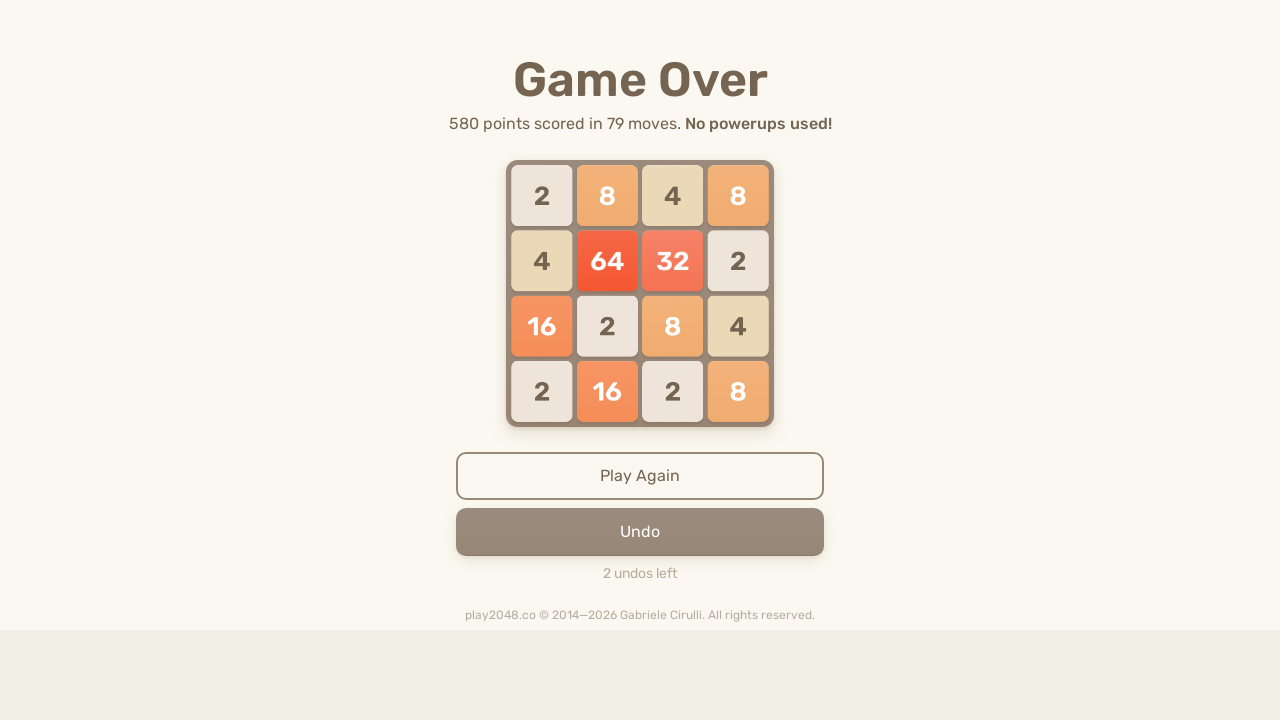

Pressed ArrowUp key (iteration 98/200) on html
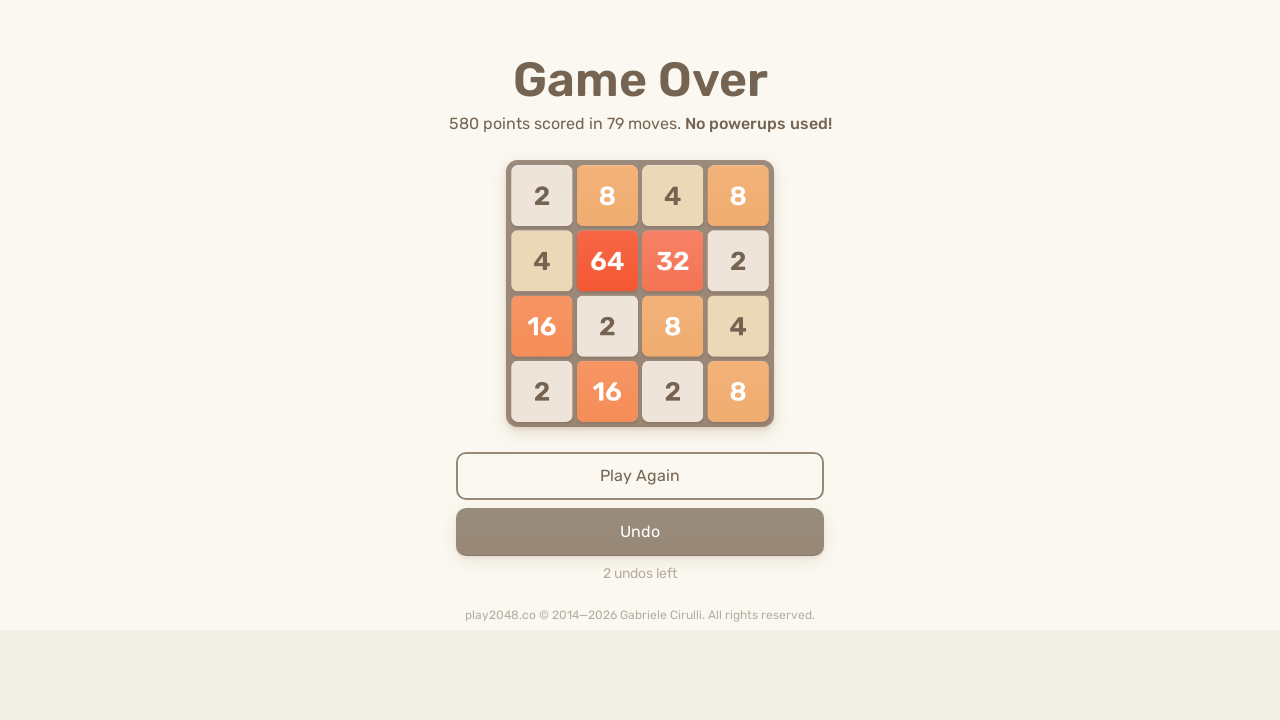

Pressed ArrowLeft key (iteration 98/200) on html
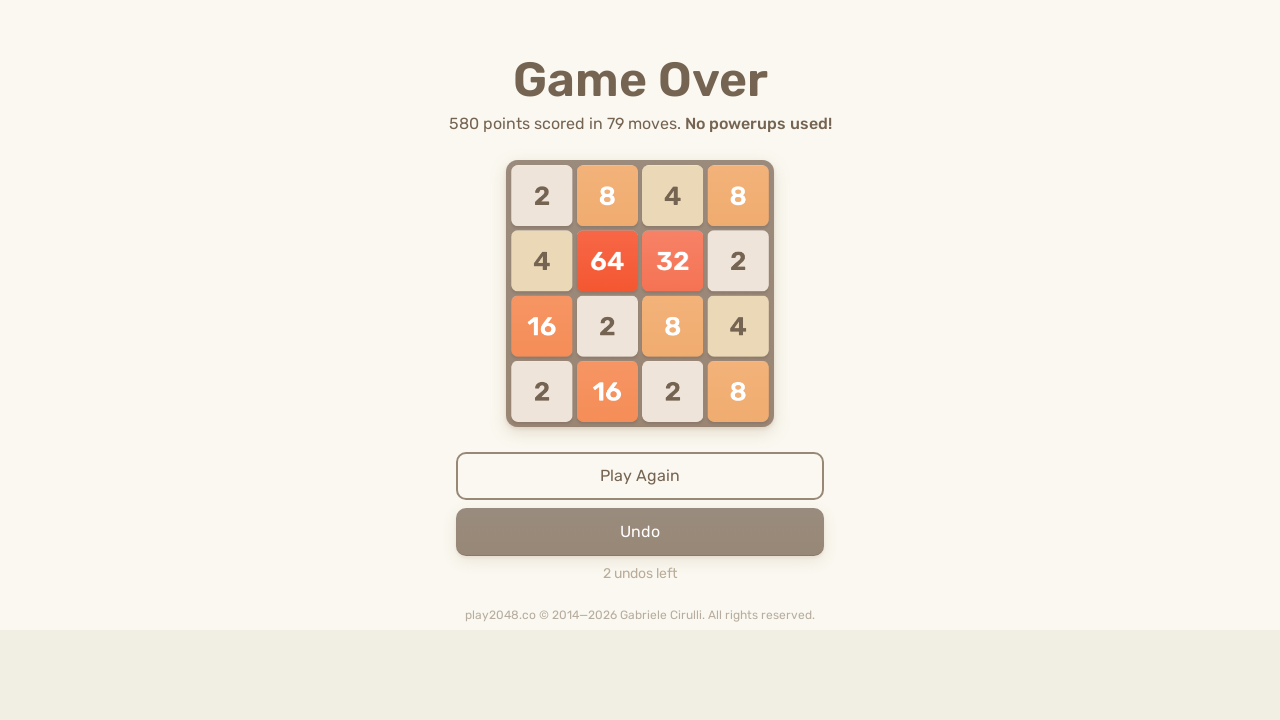

Pressed ArrowRight key (iteration 98/200) on html
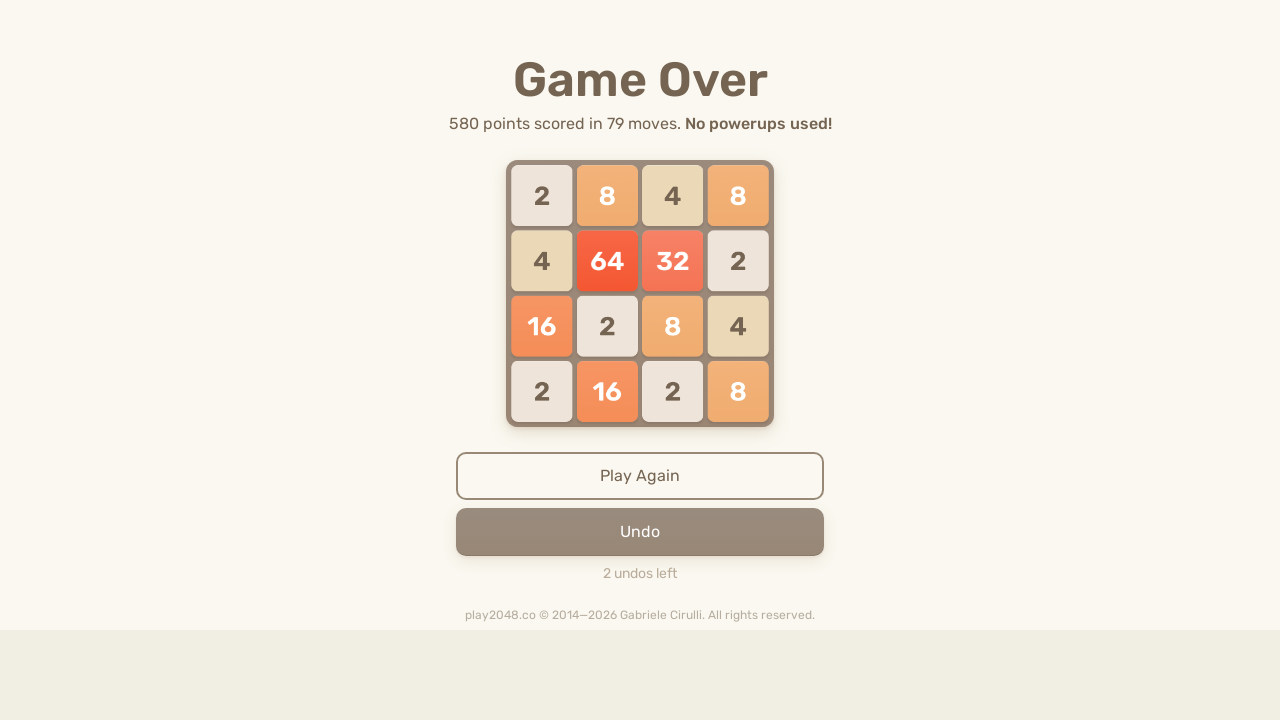

Pressed ArrowDown key (iteration 99/200) on html
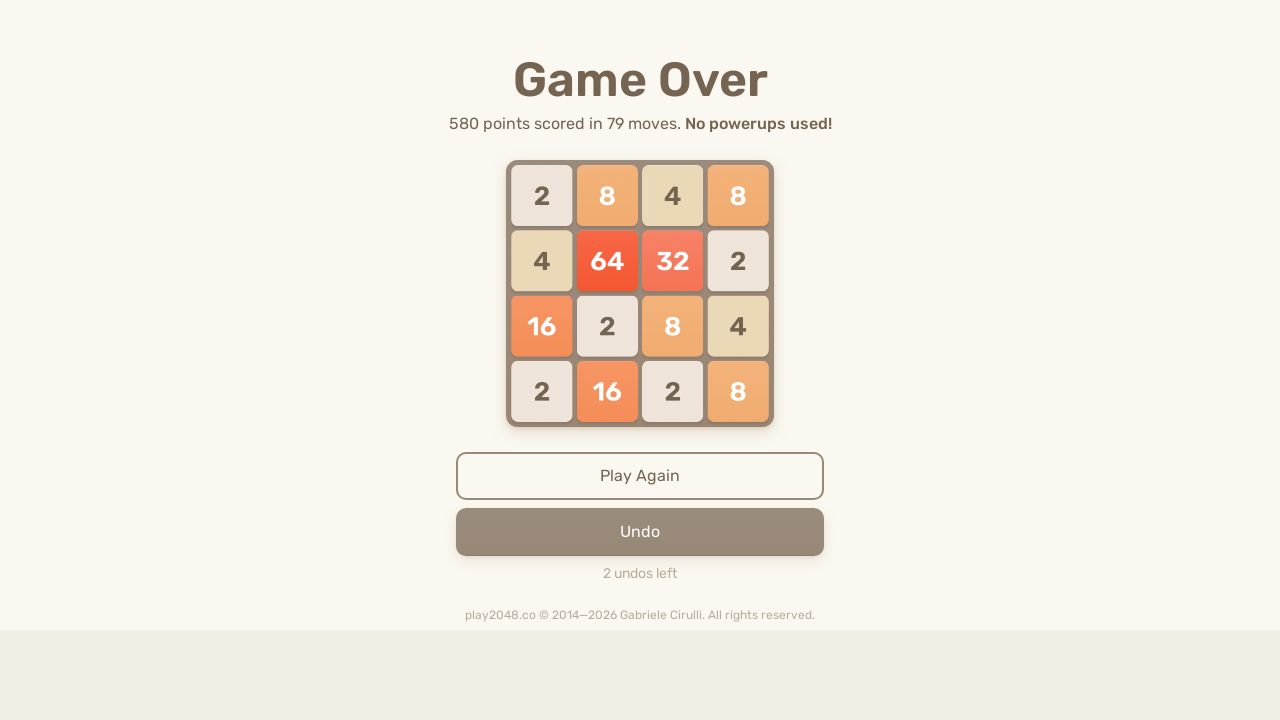

Pressed ArrowUp key (iteration 99/200) on html
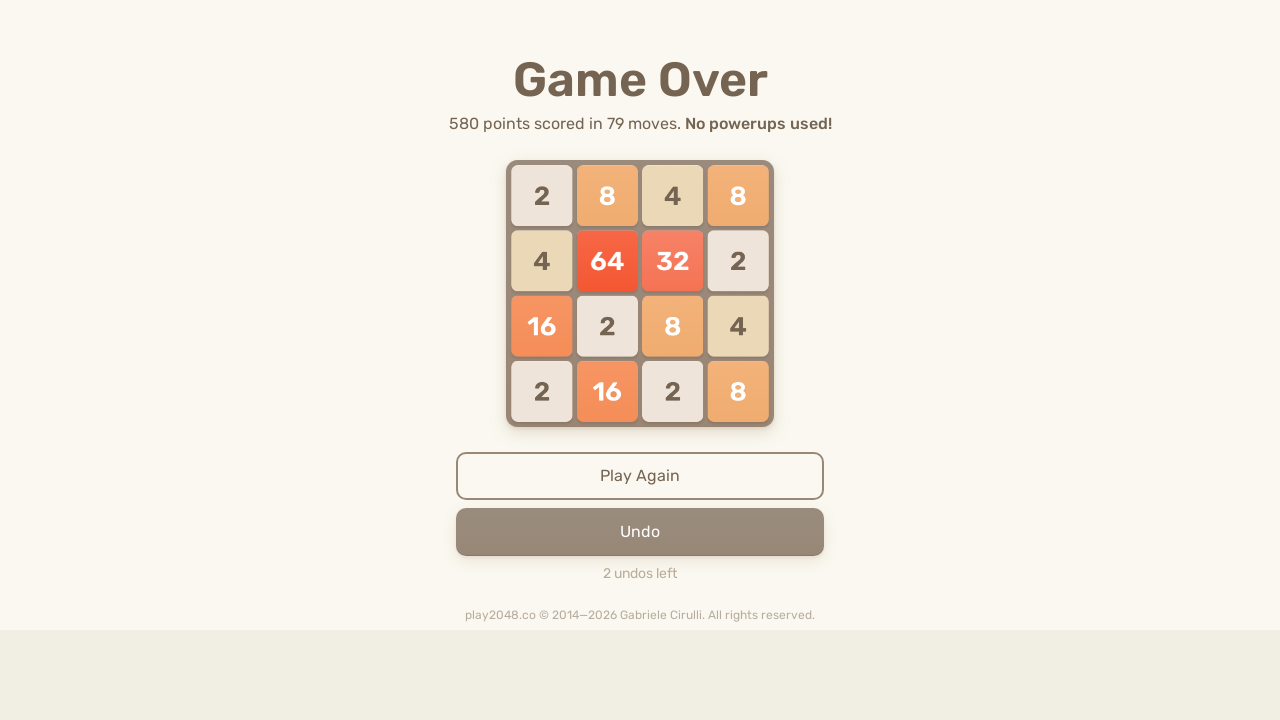

Pressed ArrowLeft key (iteration 99/200) on html
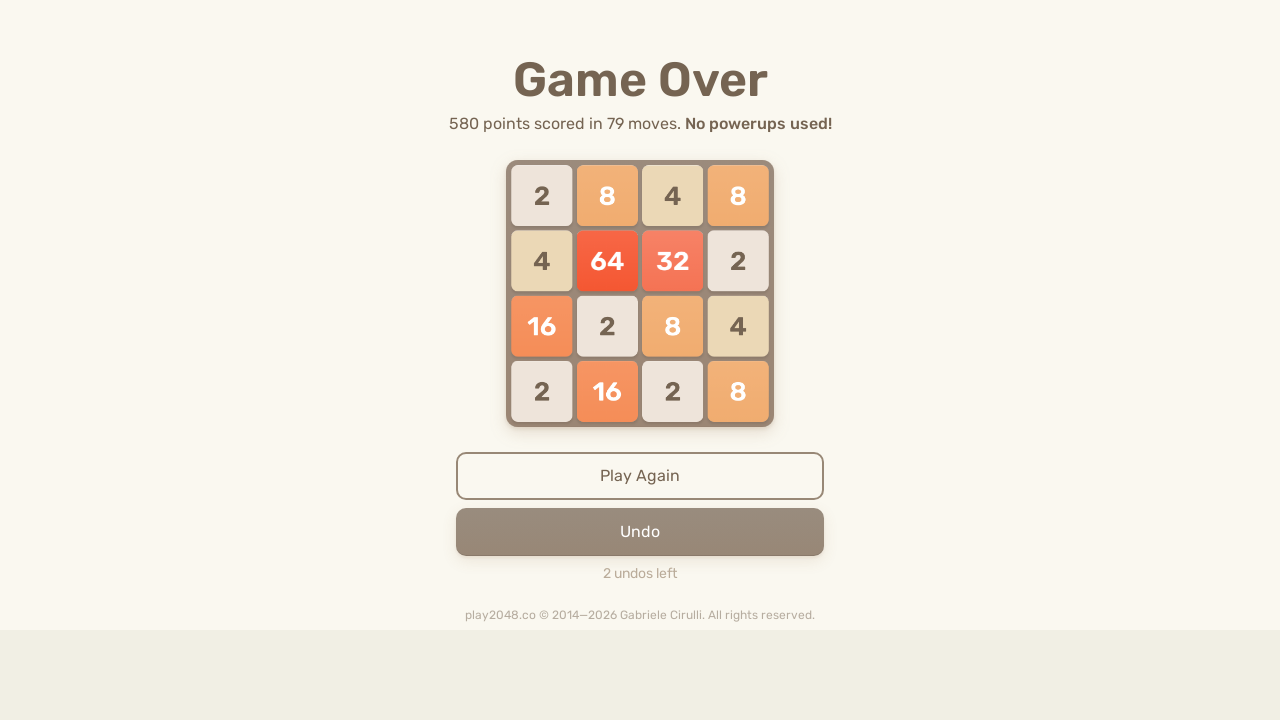

Pressed ArrowRight key (iteration 99/200) on html
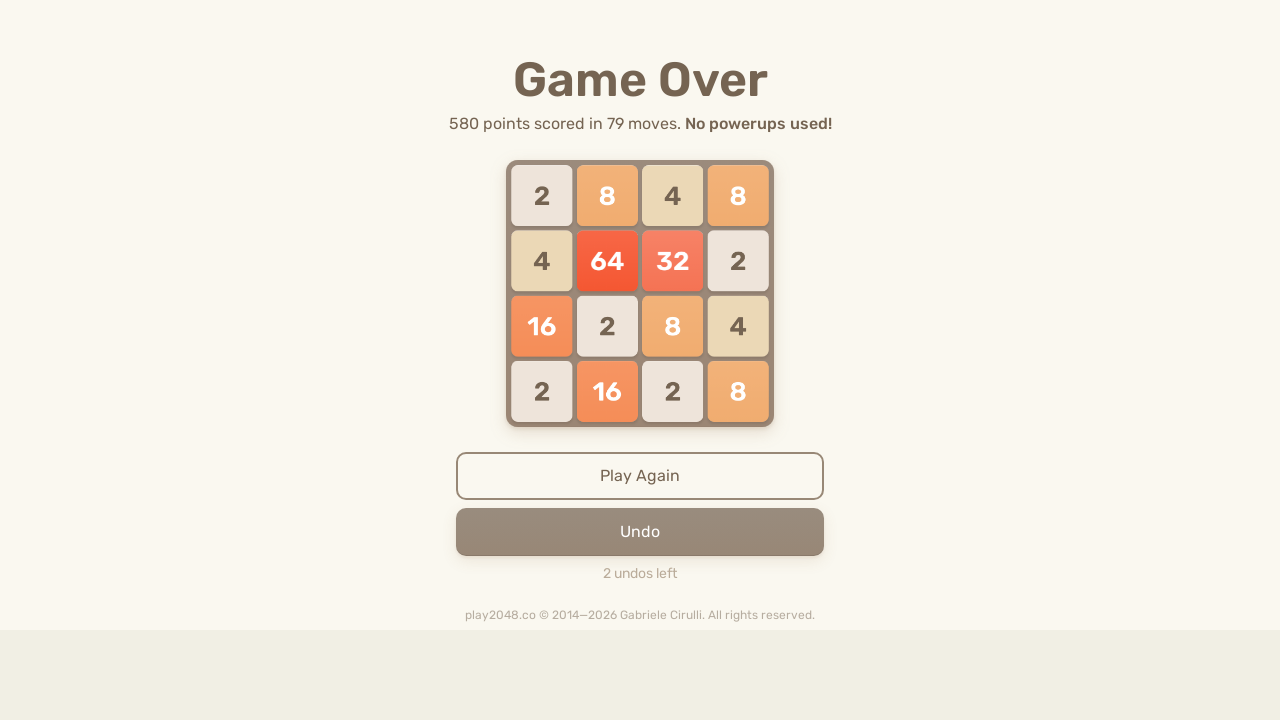

Pressed ArrowDown key (iteration 100/200) on html
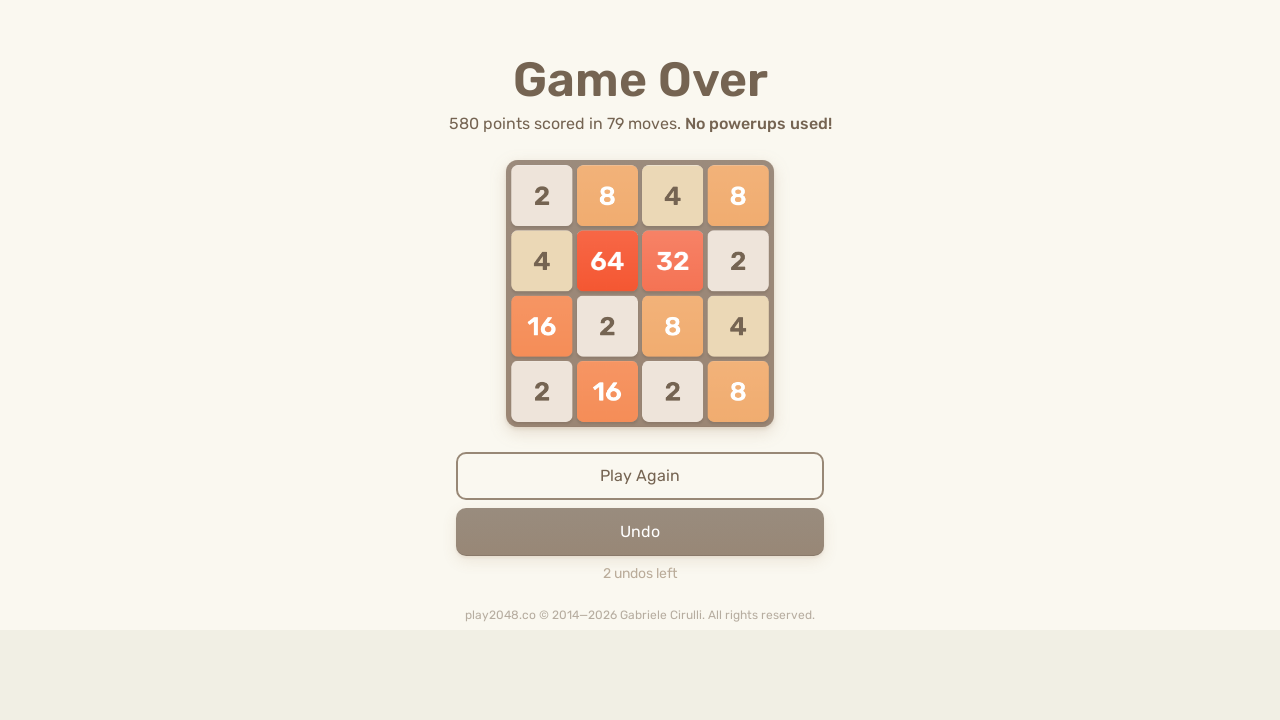

Pressed ArrowUp key (iteration 100/200) on html
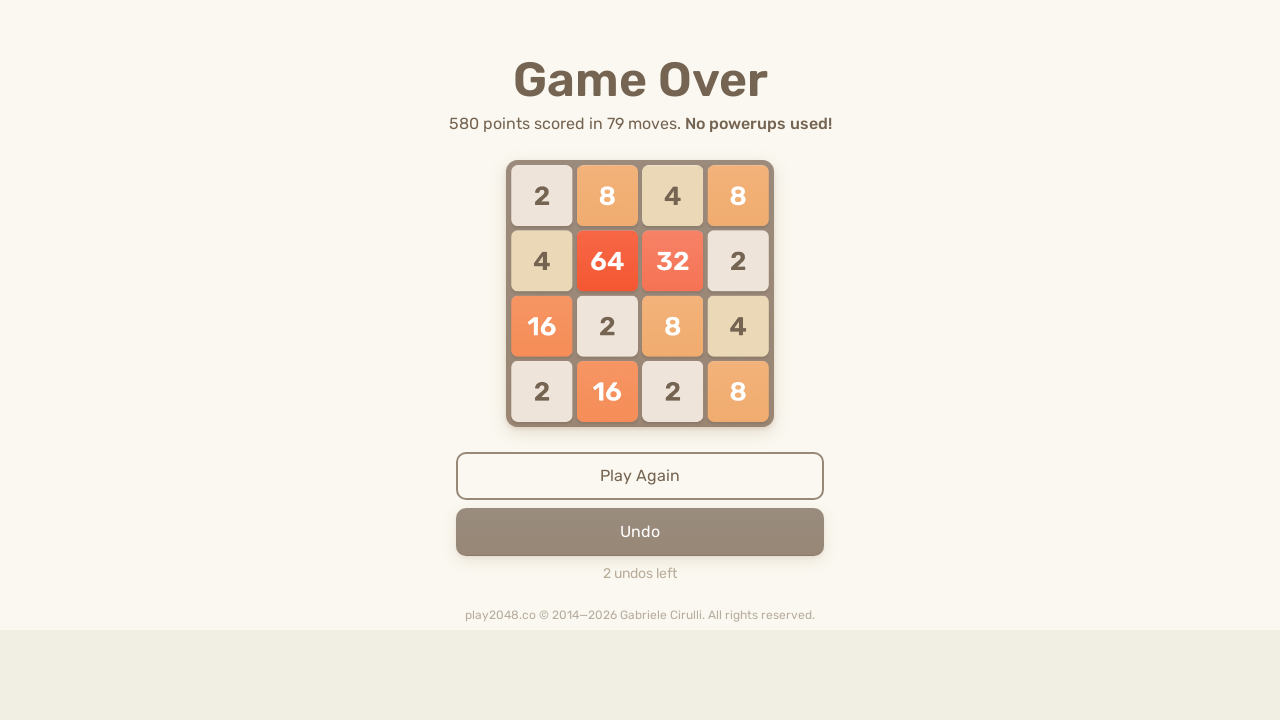

Pressed ArrowLeft key (iteration 100/200) on html
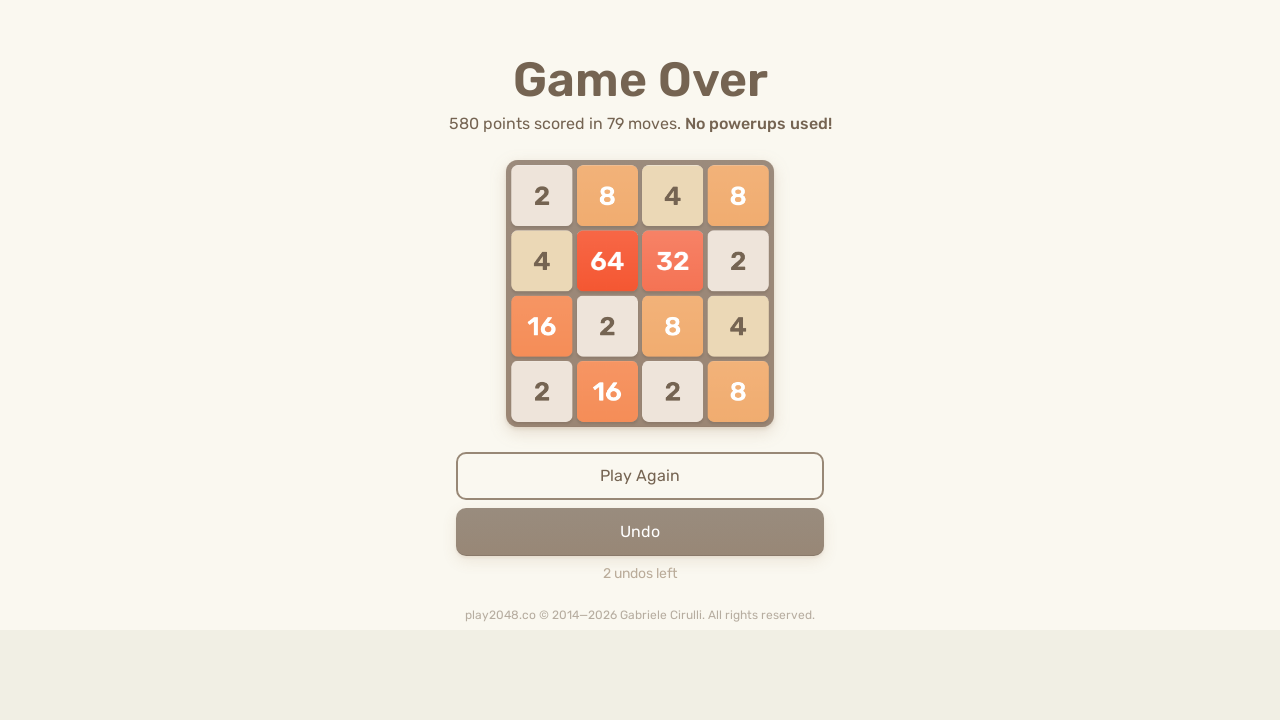

Pressed ArrowRight key (iteration 100/200) on html
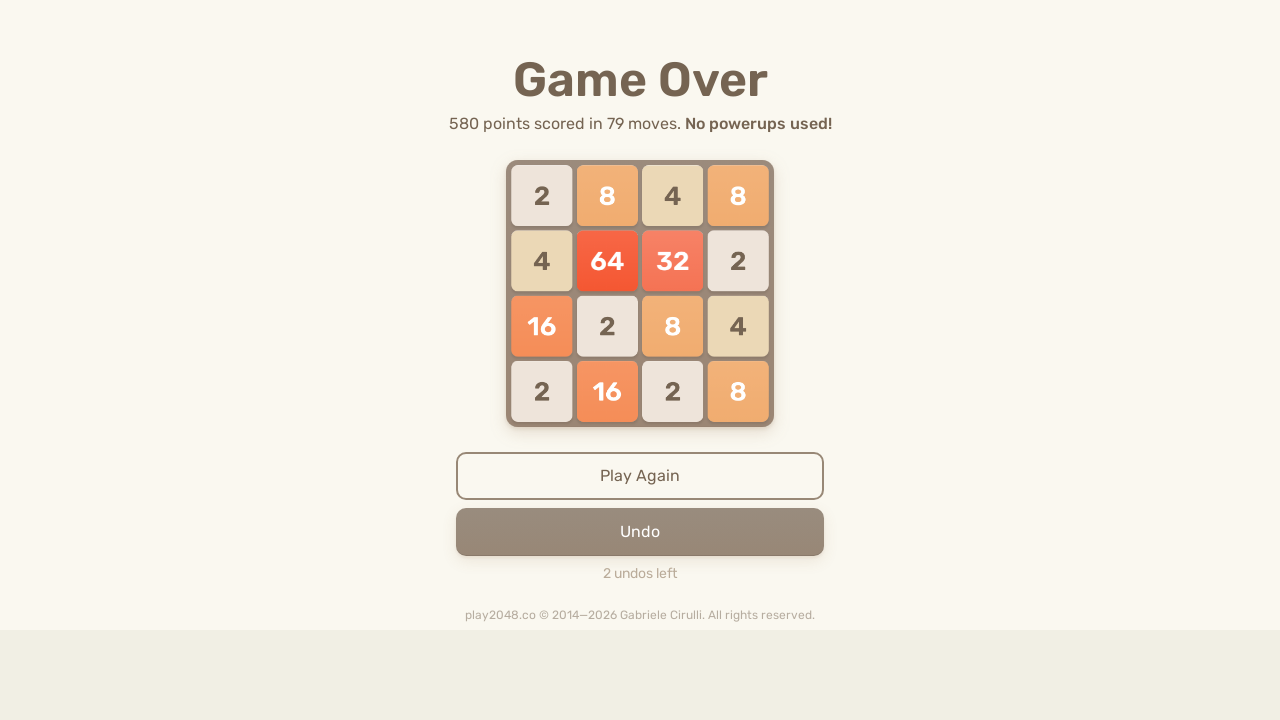

Pressed ArrowDown key (iteration 101/200) on html
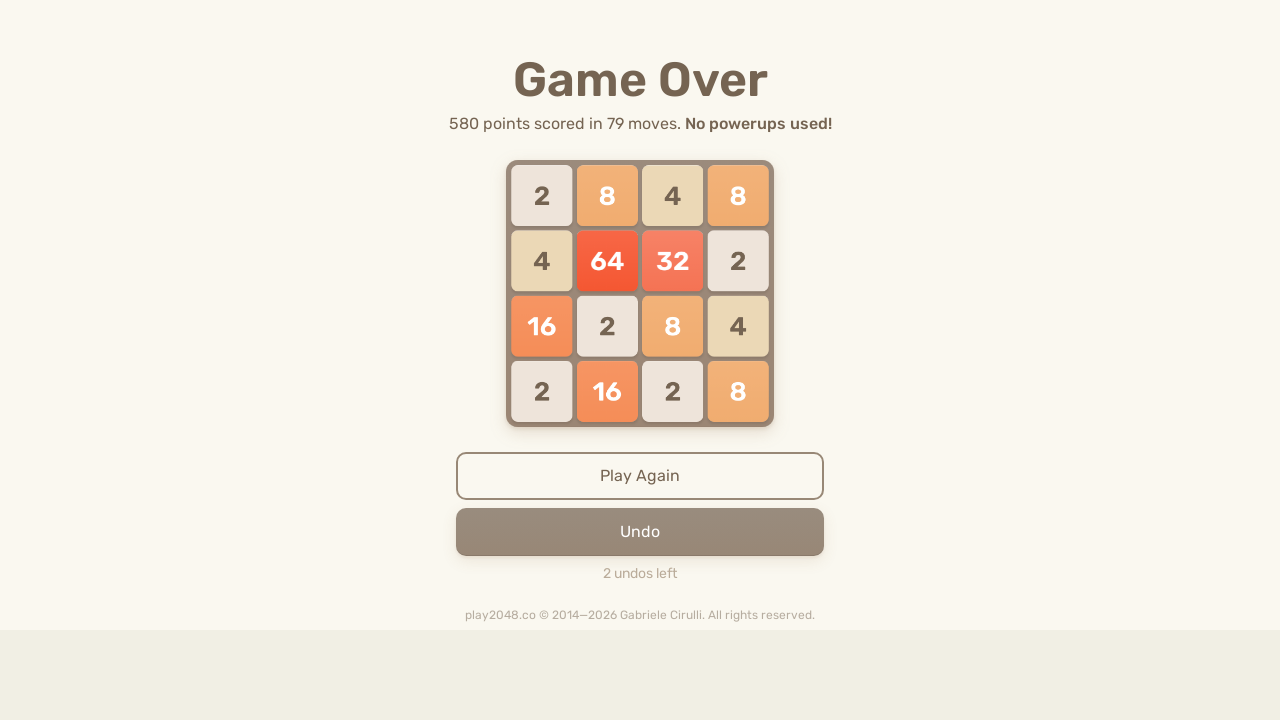

Pressed ArrowUp key (iteration 101/200) on html
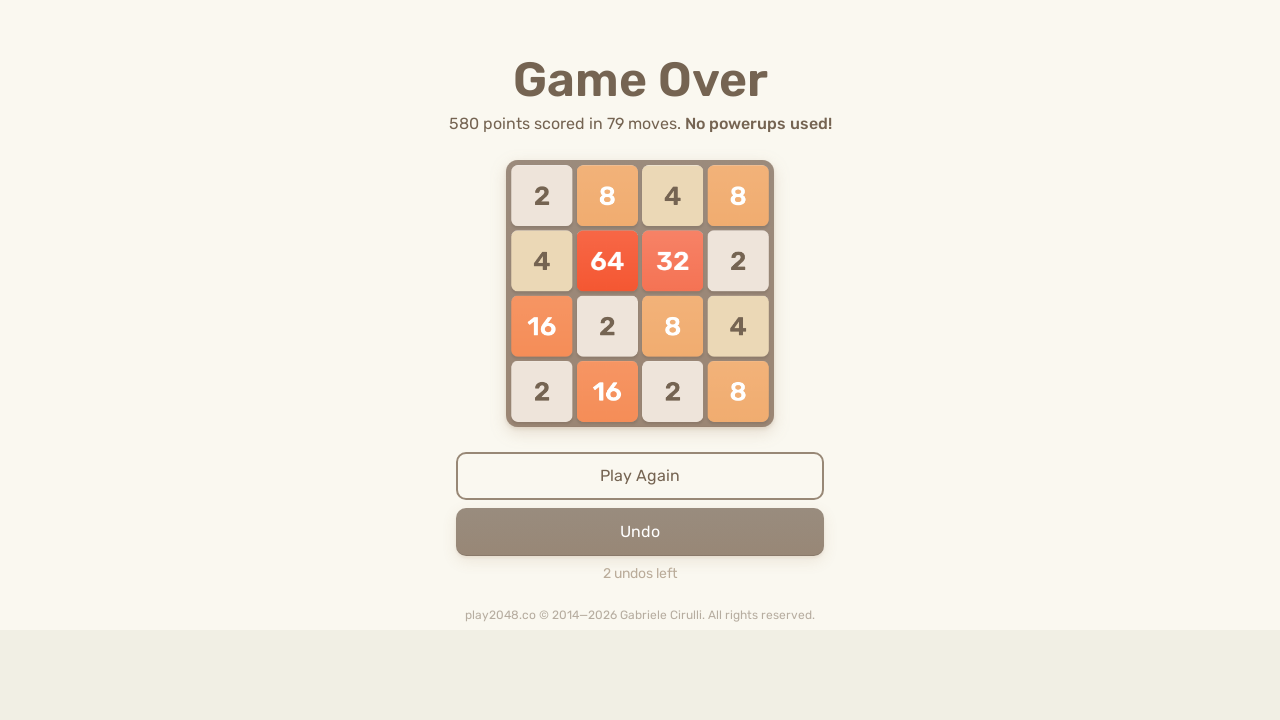

Pressed ArrowLeft key (iteration 101/200) on html
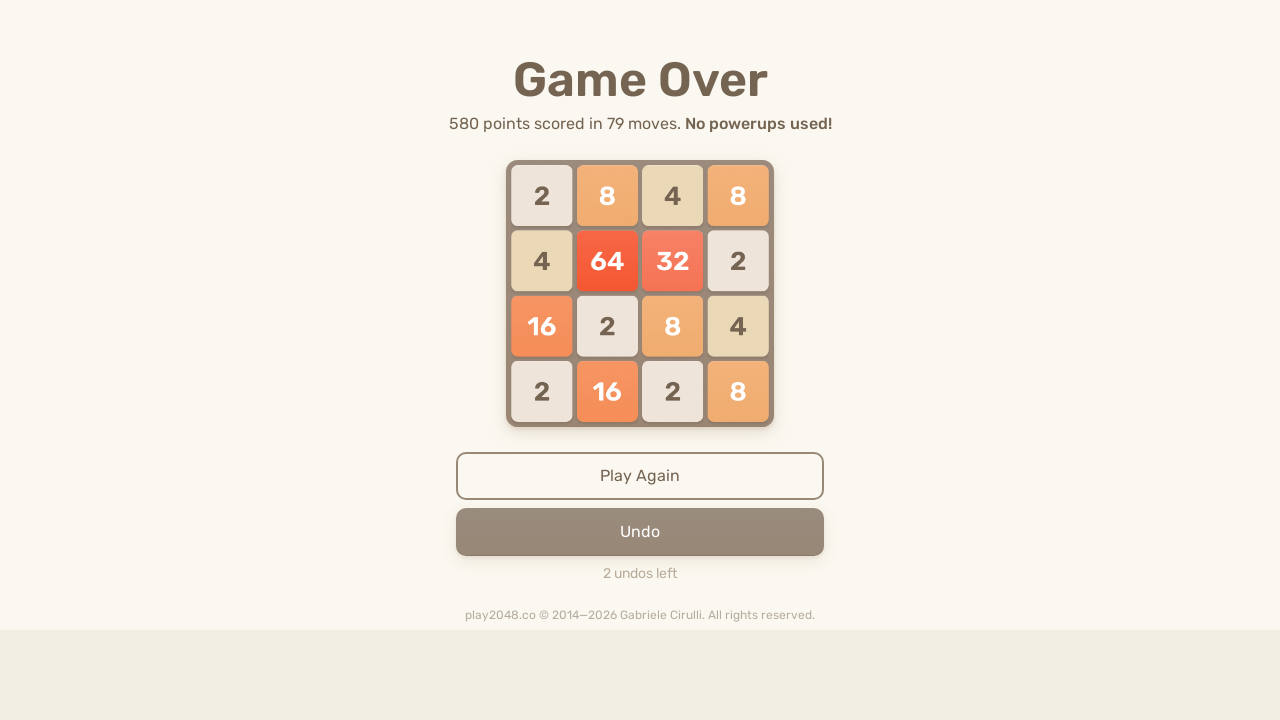

Pressed ArrowRight key (iteration 101/200) on html
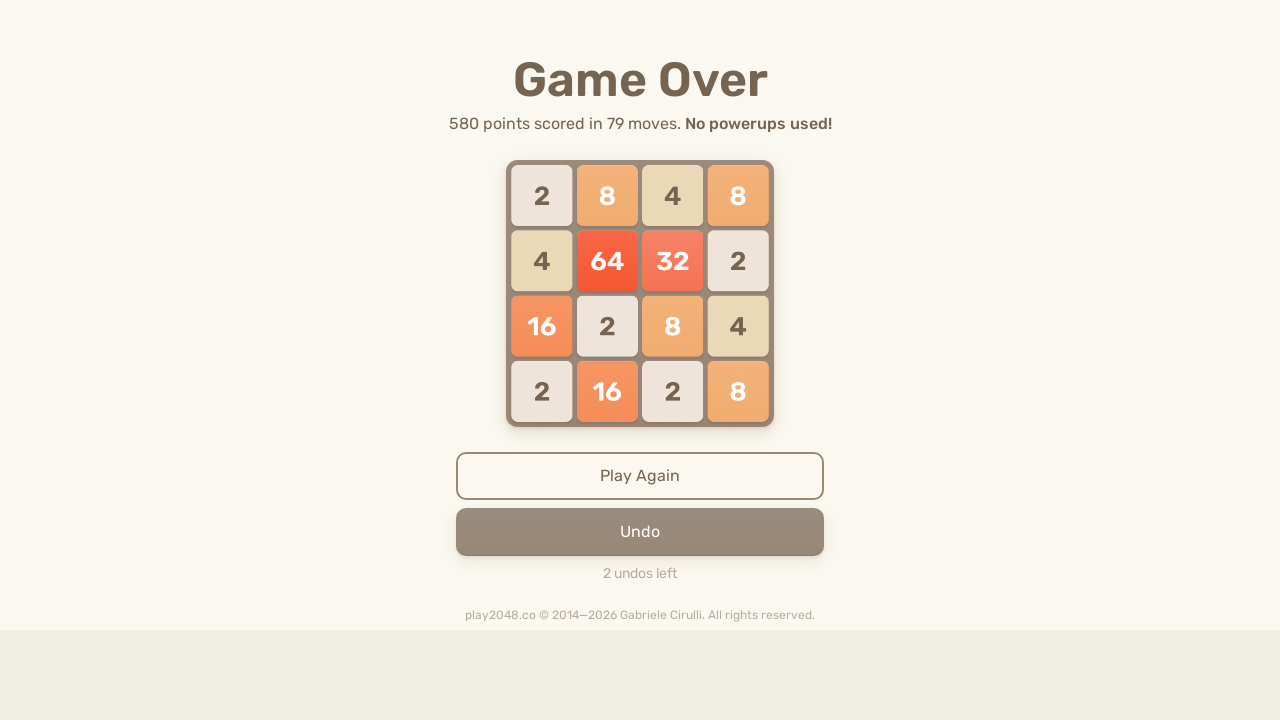

Pressed ArrowDown key (iteration 102/200) on html
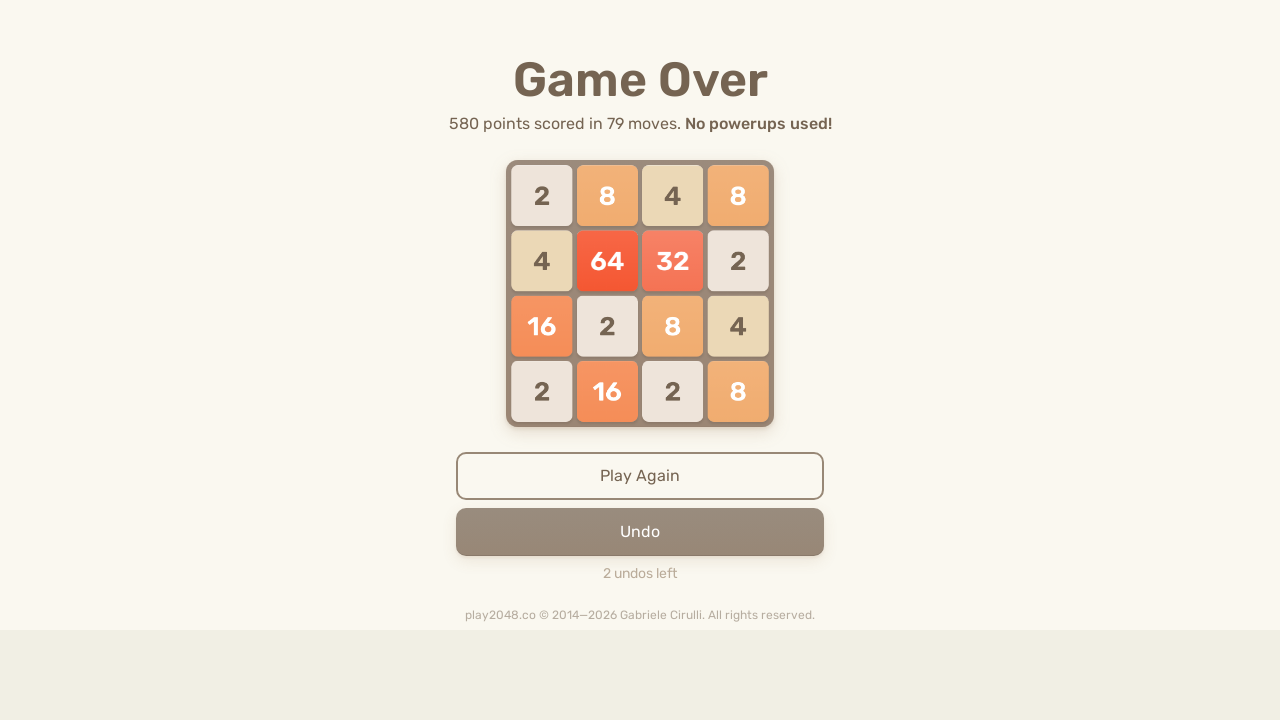

Pressed ArrowUp key (iteration 102/200) on html
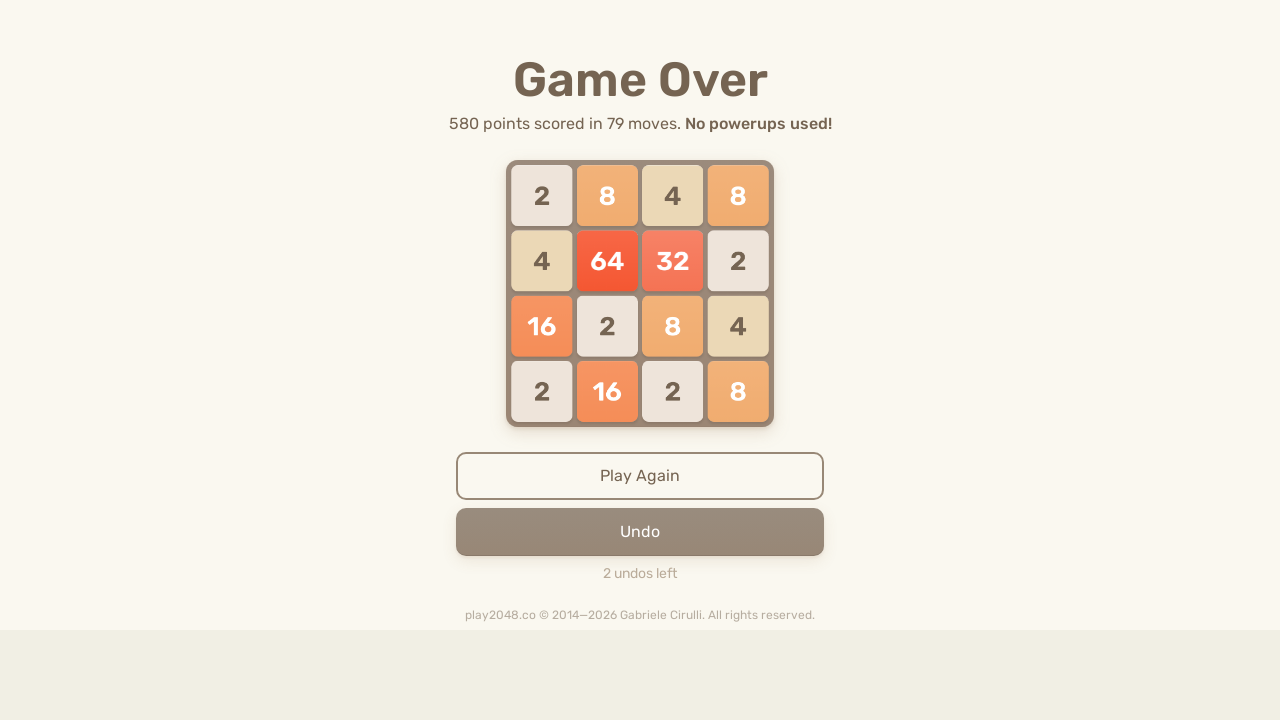

Pressed ArrowLeft key (iteration 102/200) on html
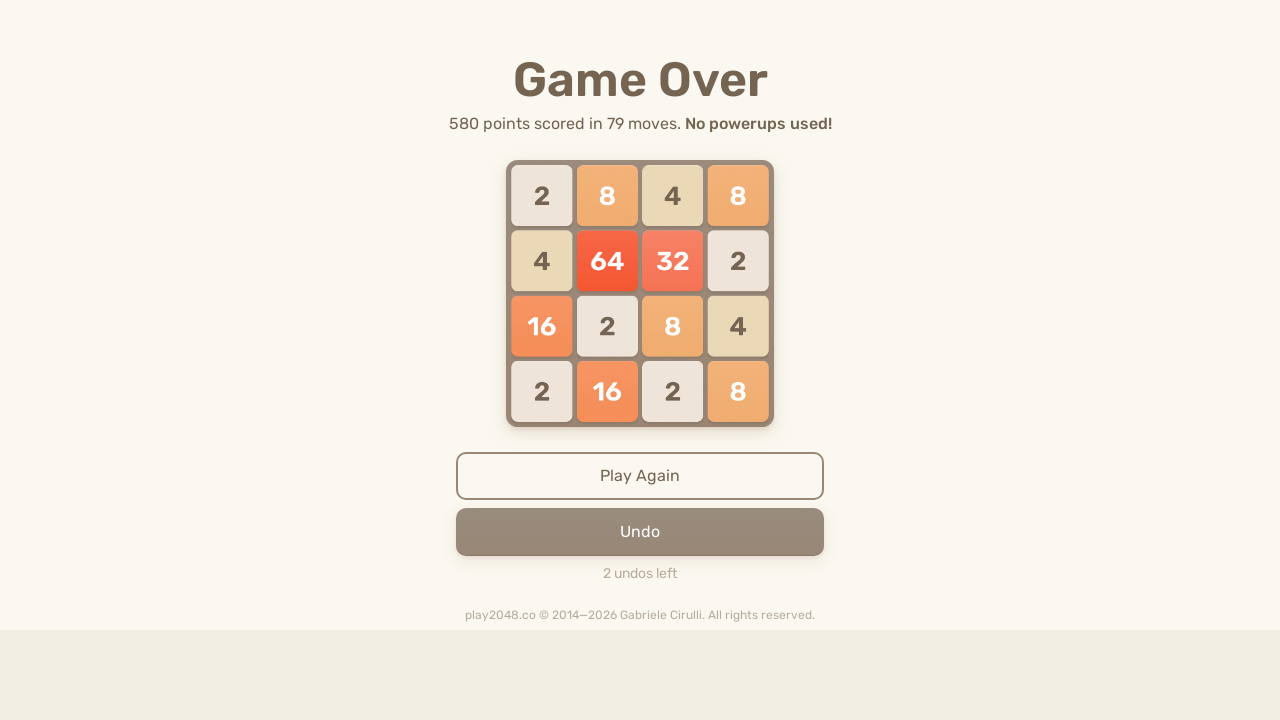

Pressed ArrowRight key (iteration 102/200) on html
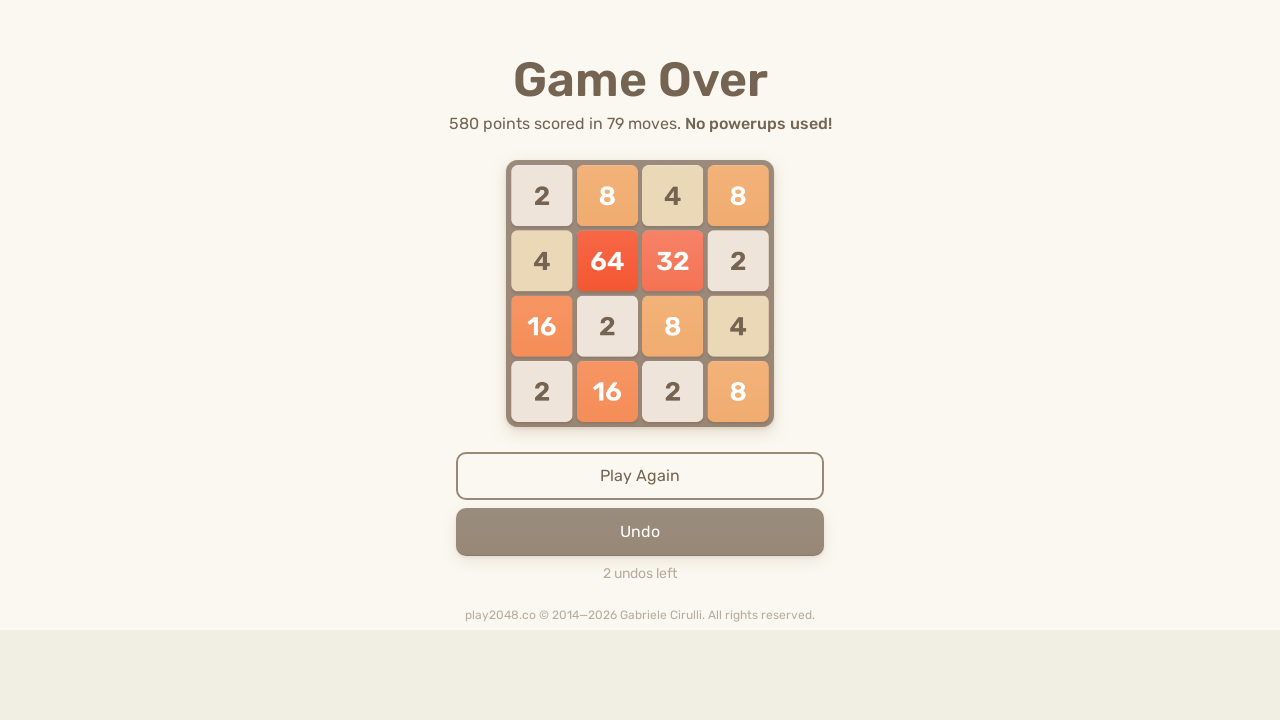

Pressed ArrowDown key (iteration 103/200) on html
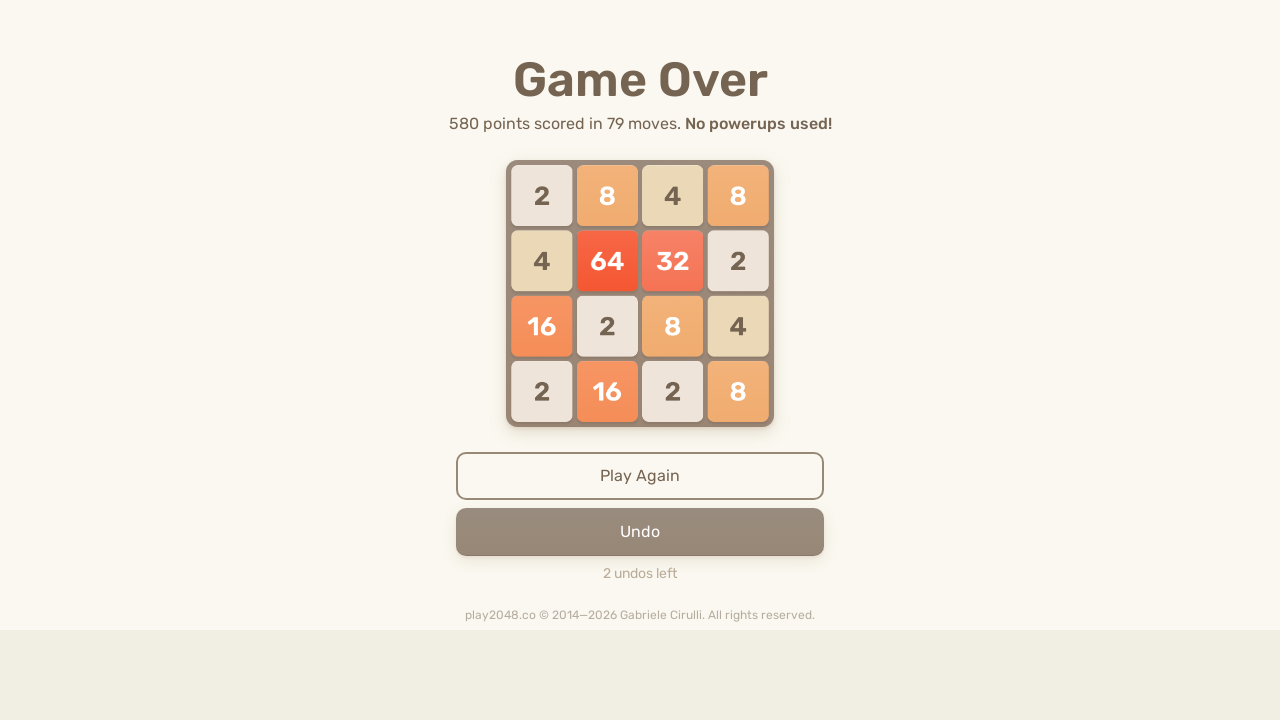

Pressed ArrowUp key (iteration 103/200) on html
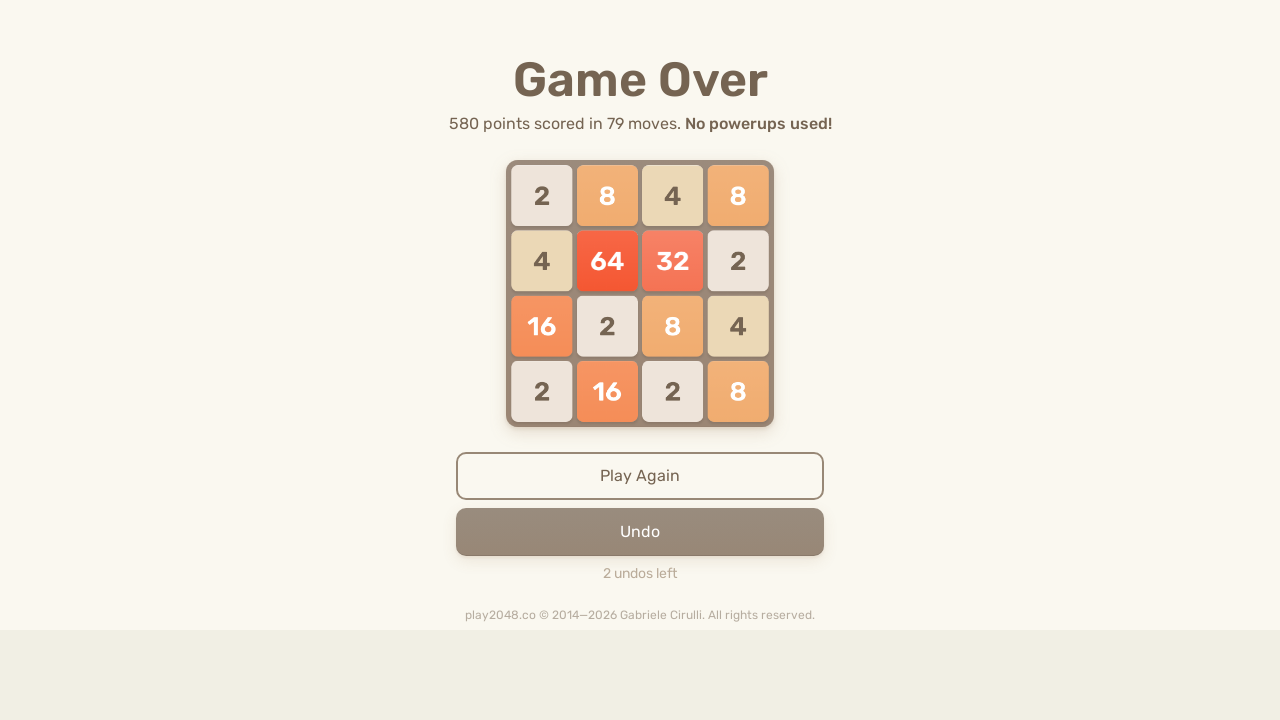

Pressed ArrowLeft key (iteration 103/200) on html
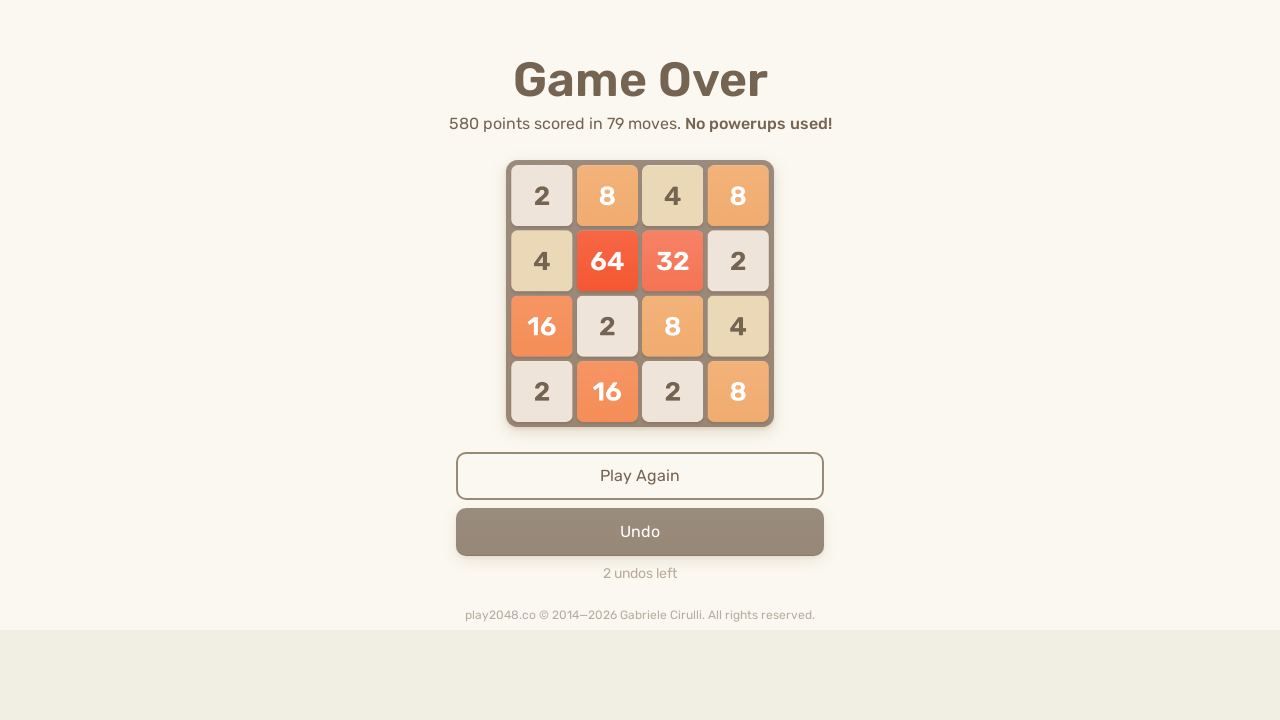

Pressed ArrowRight key (iteration 103/200) on html
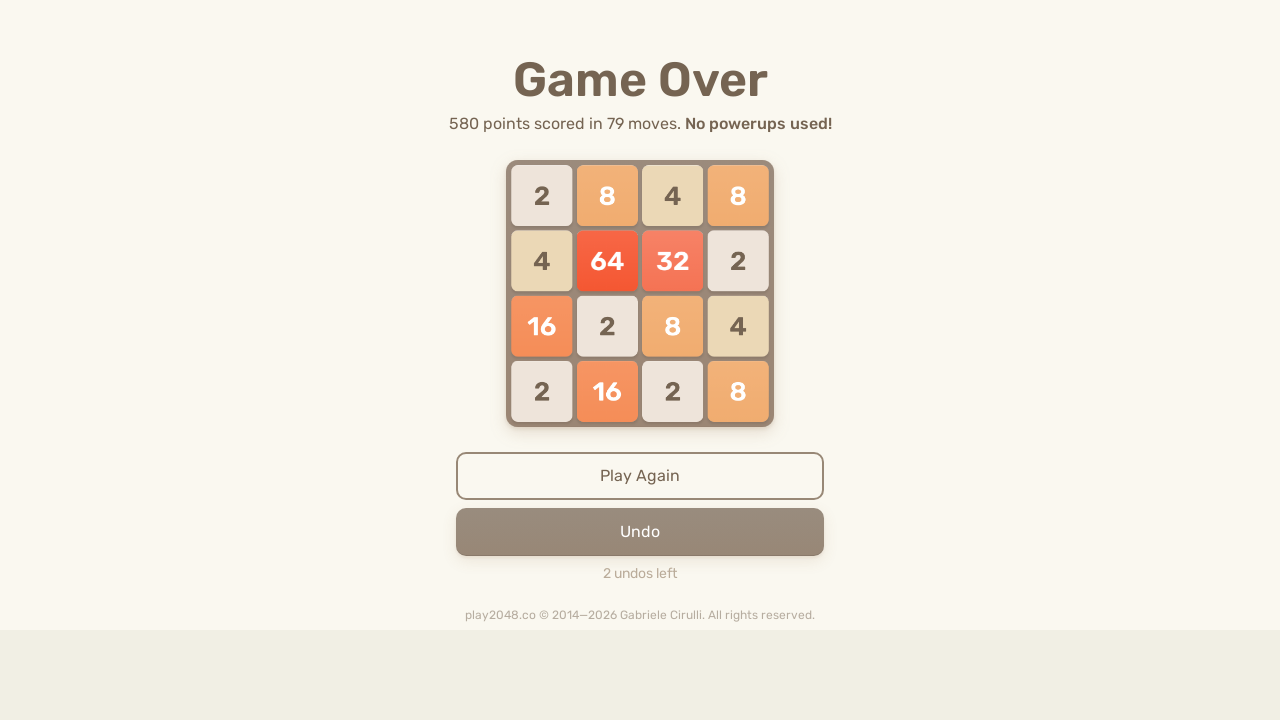

Pressed ArrowDown key (iteration 104/200) on html
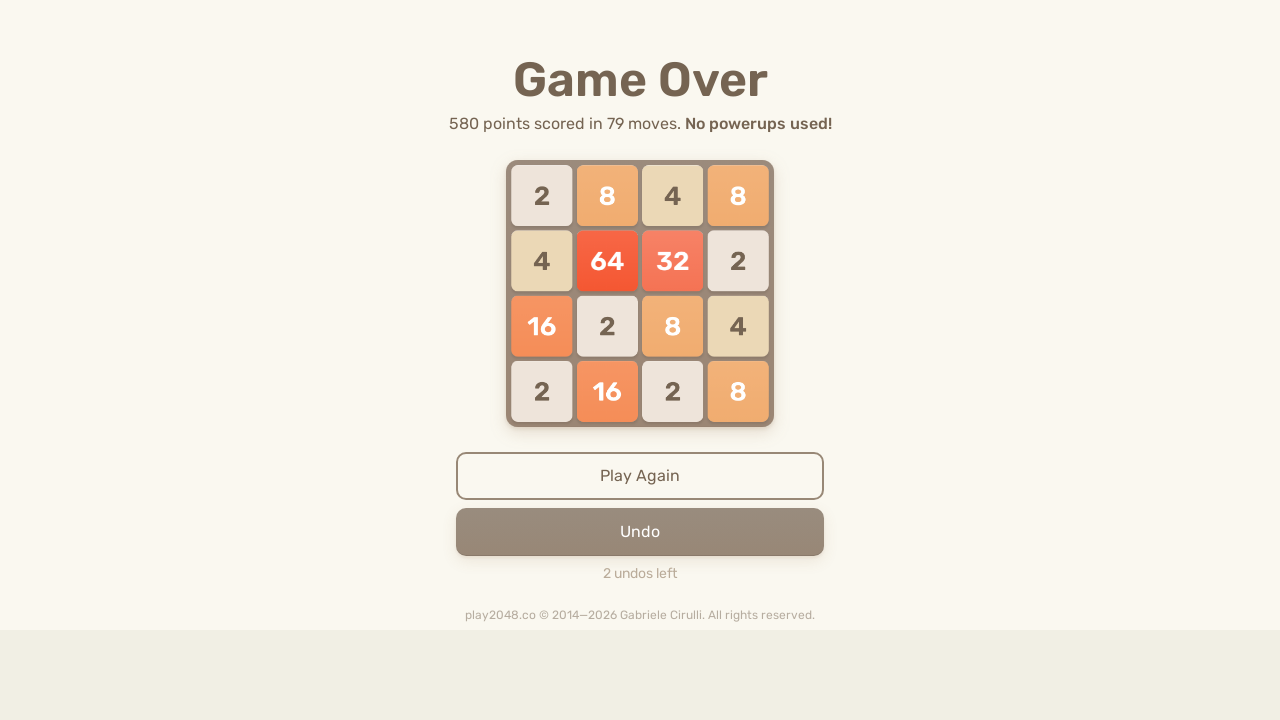

Pressed ArrowUp key (iteration 104/200) on html
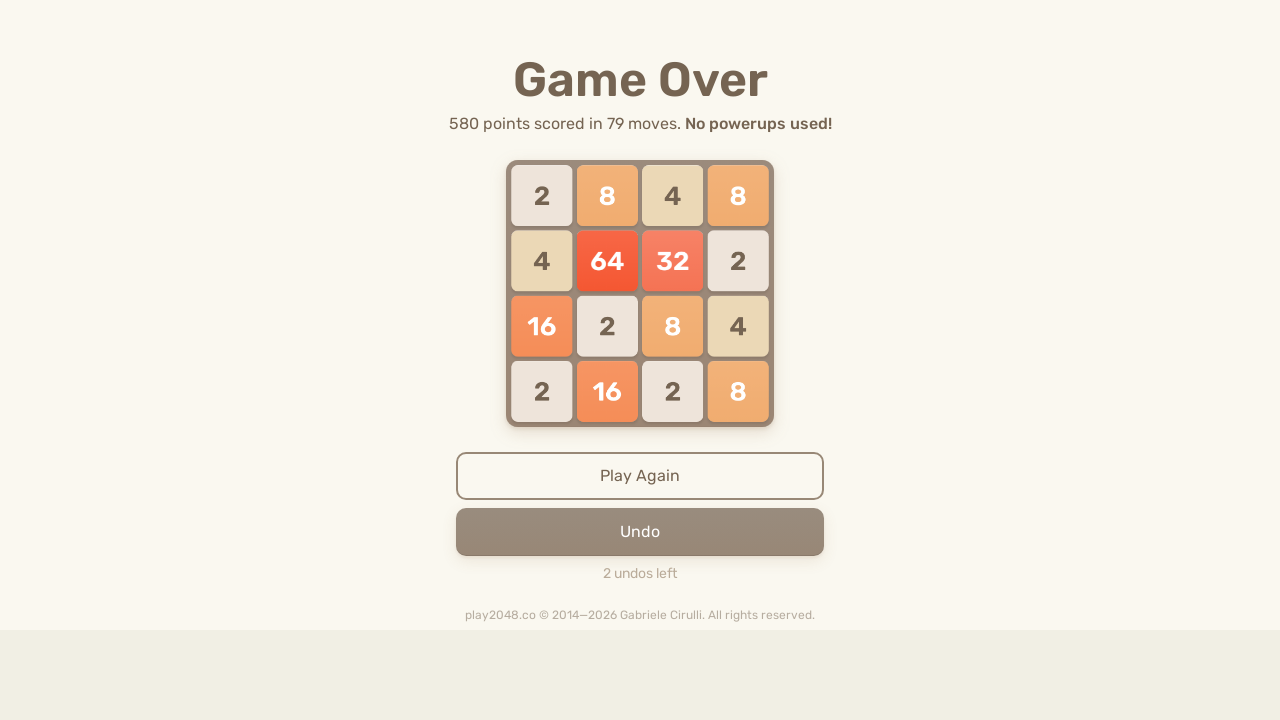

Pressed ArrowLeft key (iteration 104/200) on html
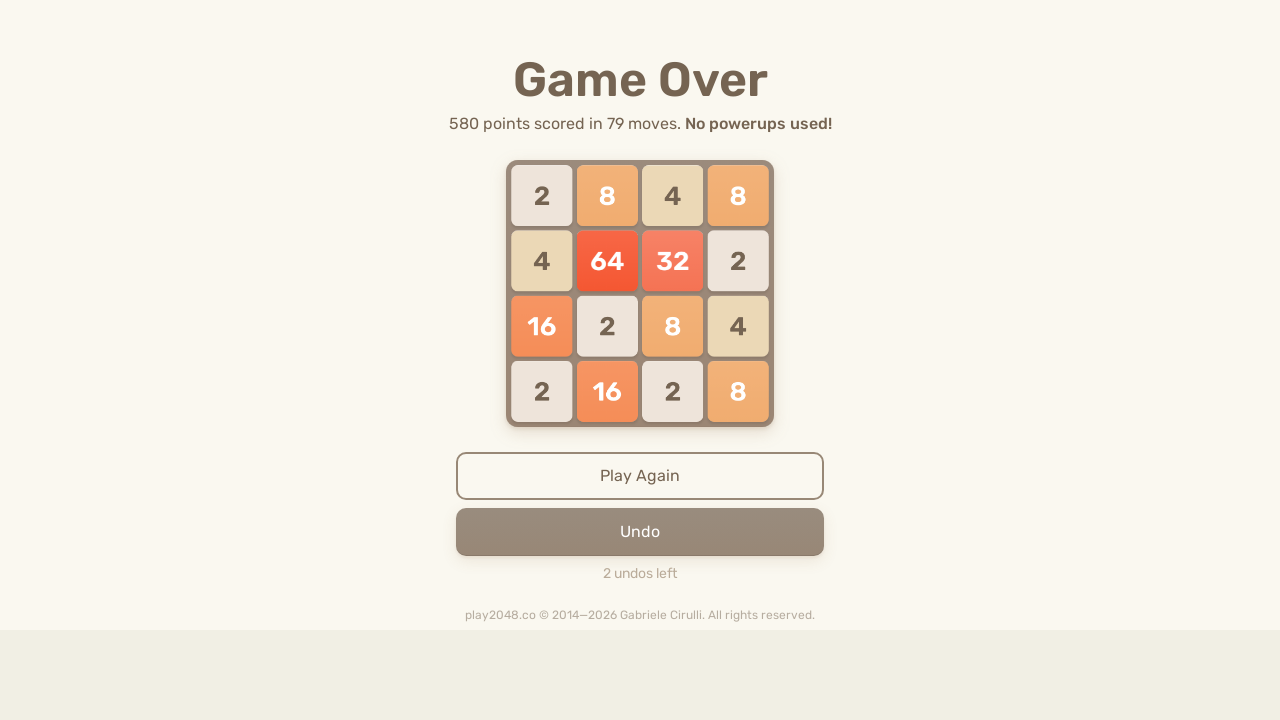

Pressed ArrowRight key (iteration 104/200) on html
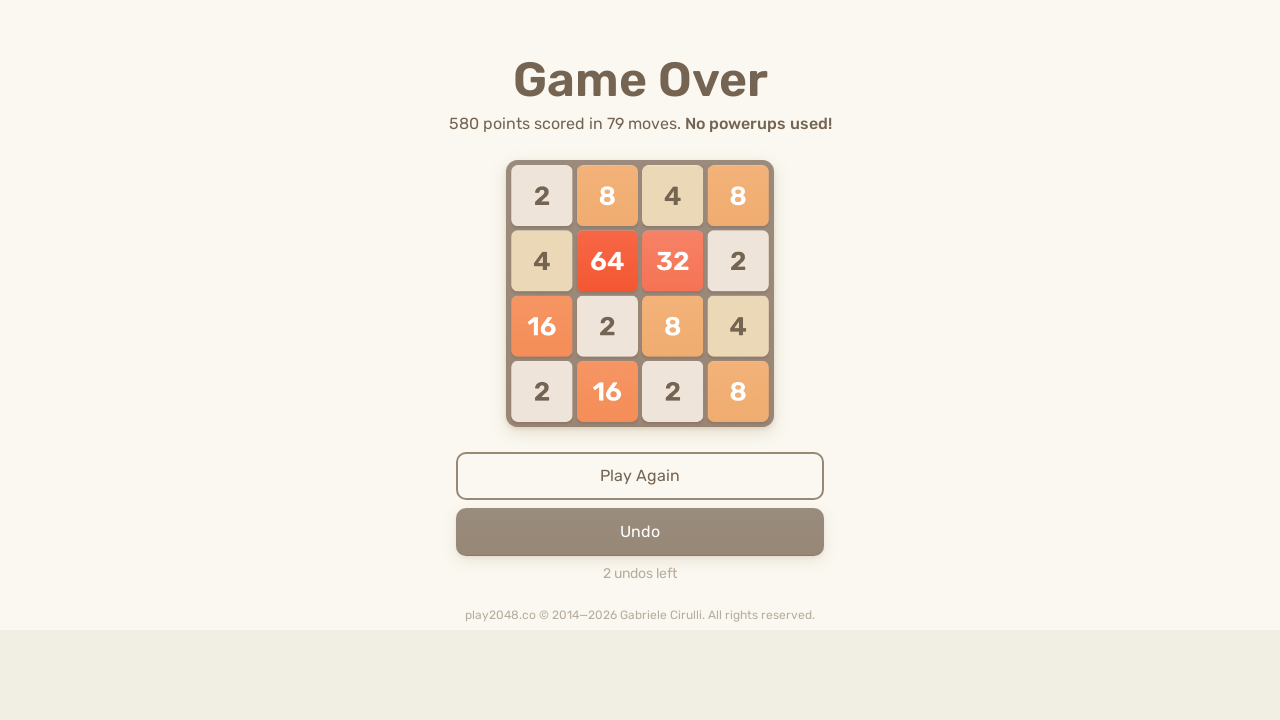

Pressed ArrowDown key (iteration 105/200) on html
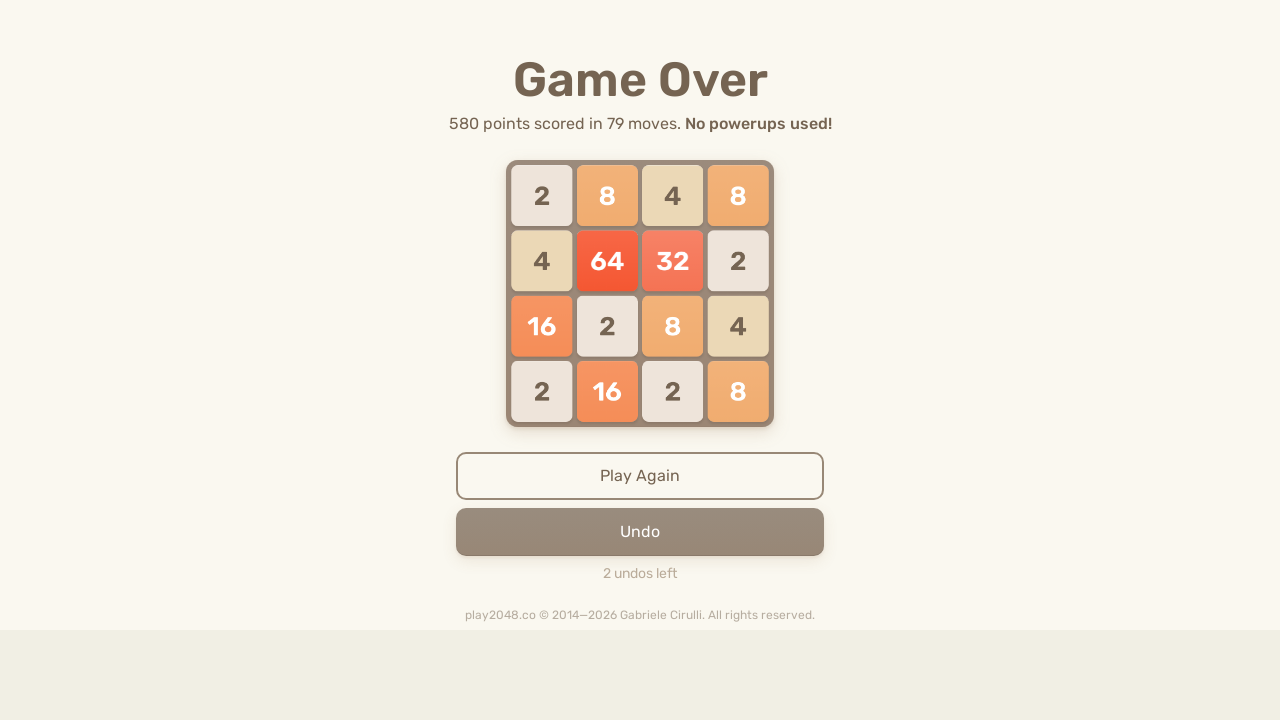

Pressed ArrowUp key (iteration 105/200) on html
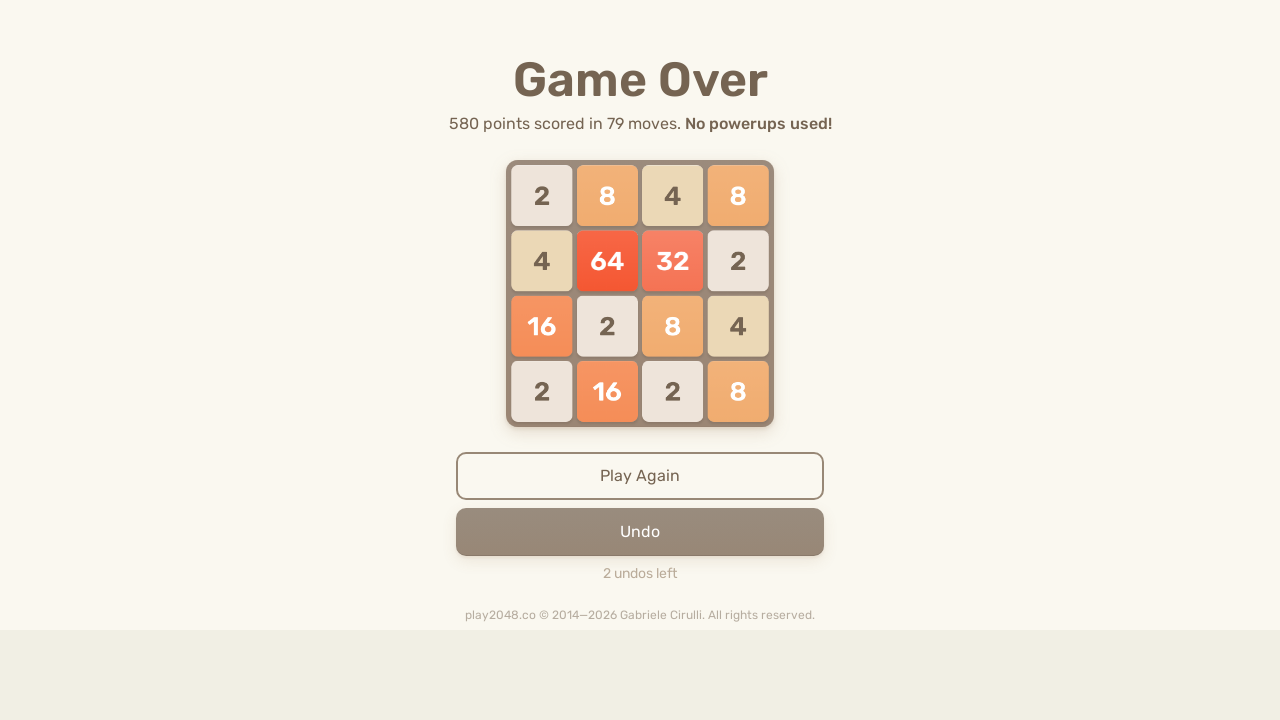

Pressed ArrowLeft key (iteration 105/200) on html
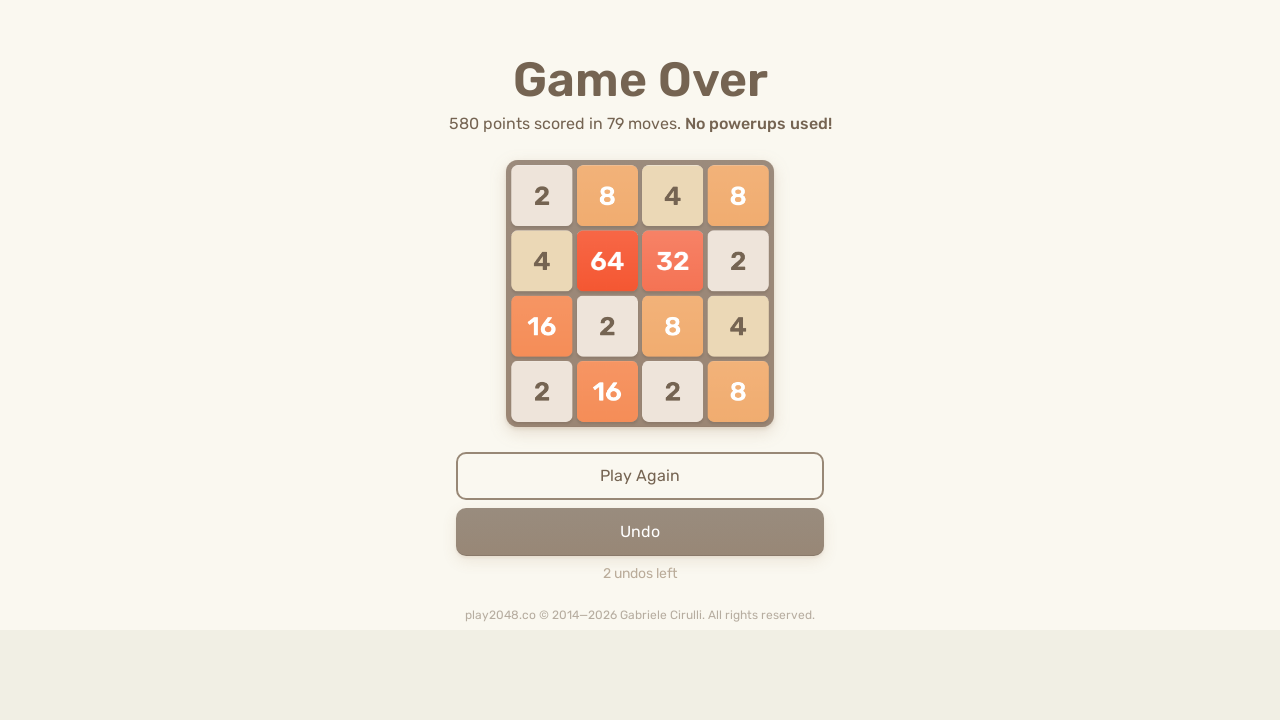

Pressed ArrowRight key (iteration 105/200) on html
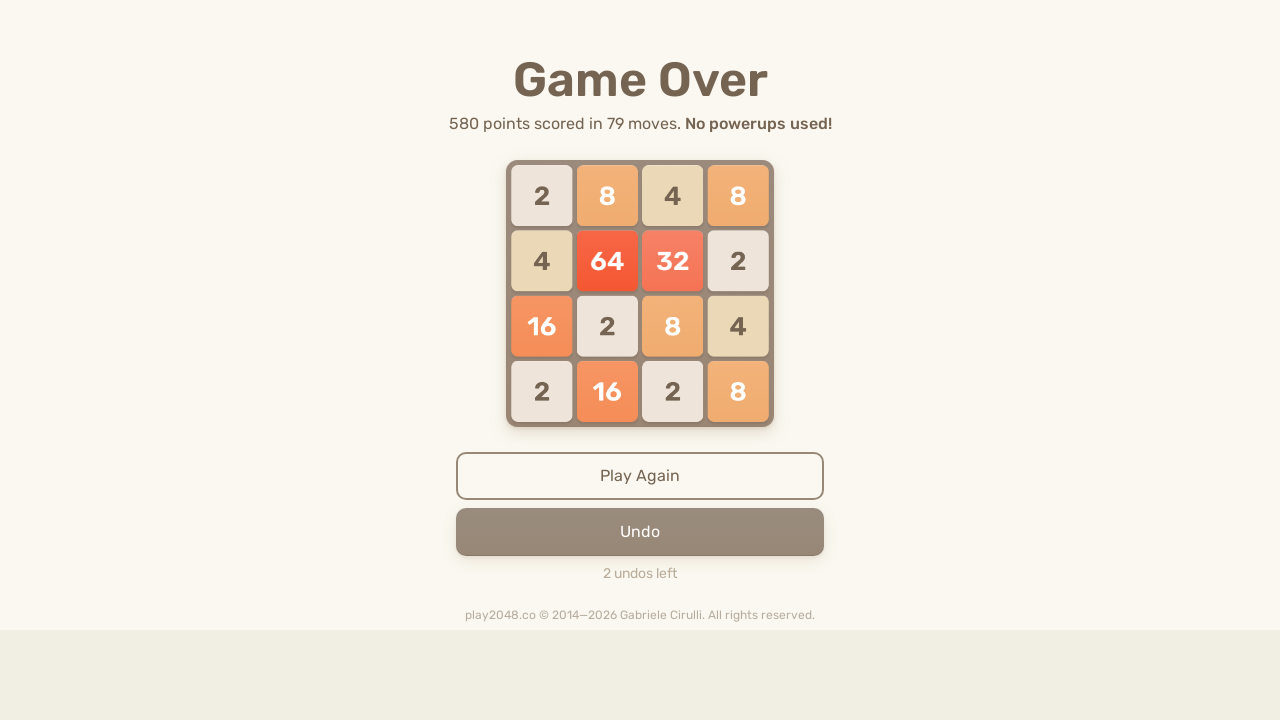

Pressed ArrowDown key (iteration 106/200) on html
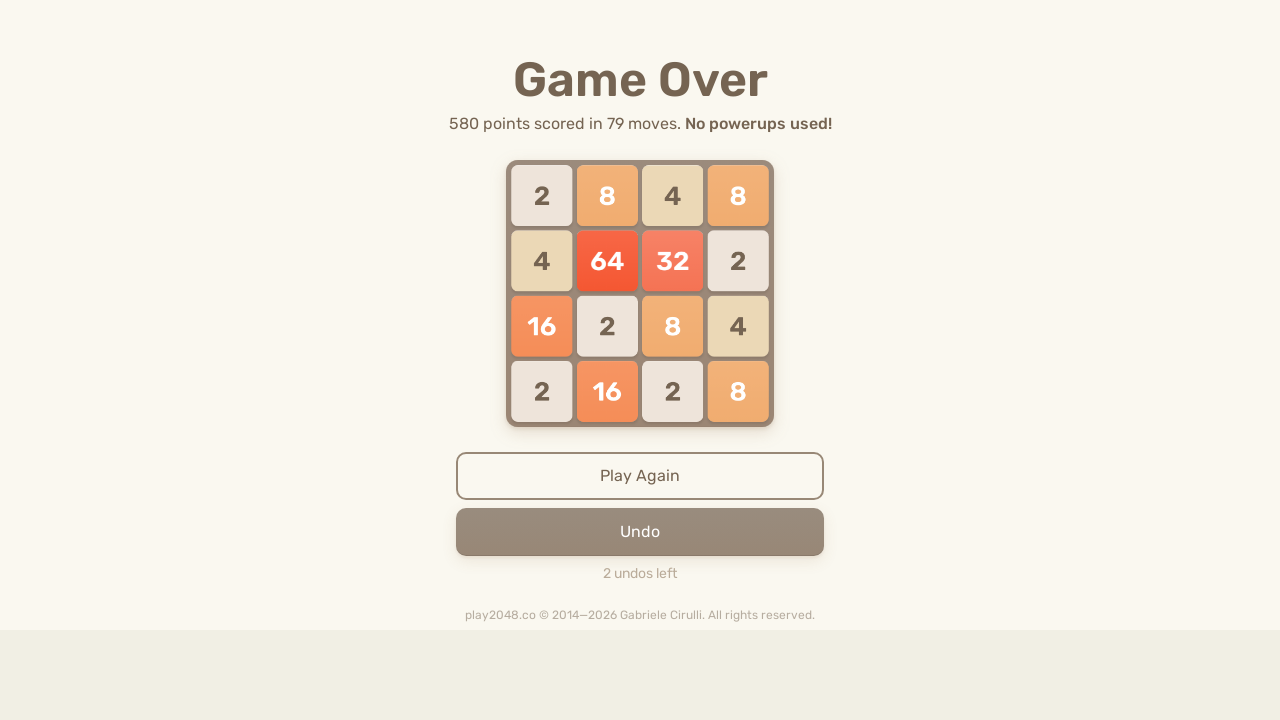

Pressed ArrowUp key (iteration 106/200) on html
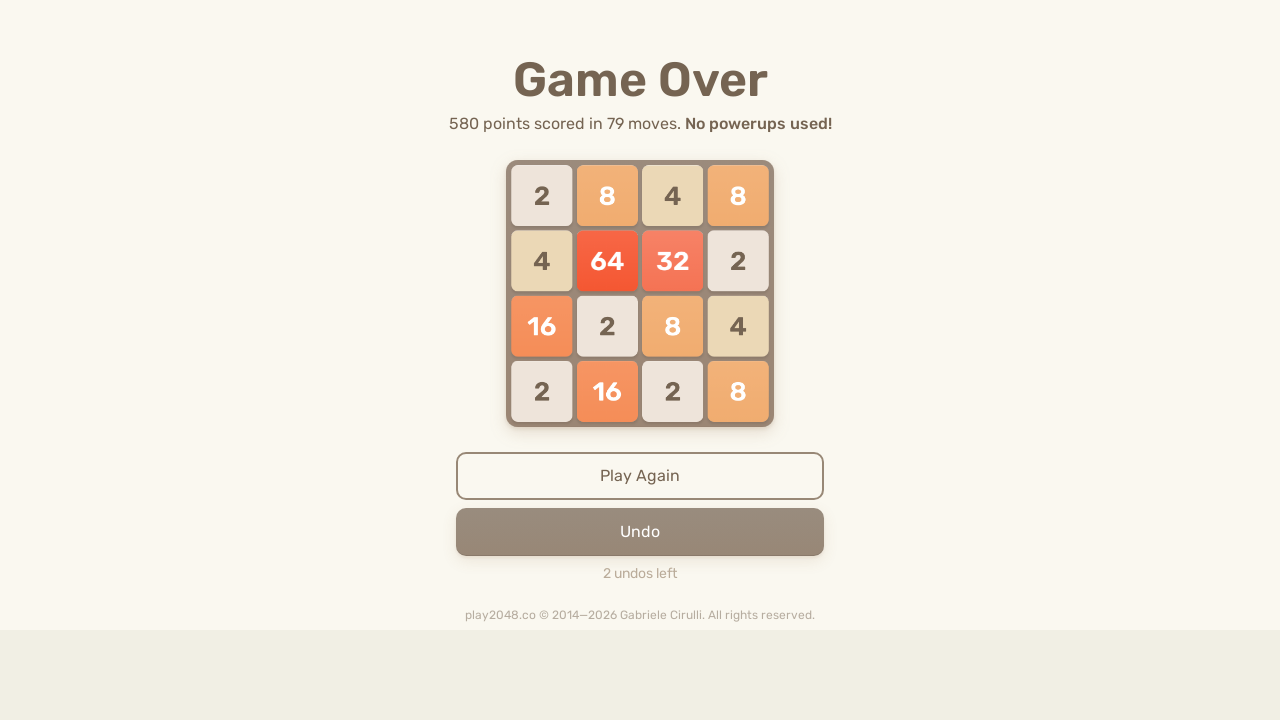

Pressed ArrowLeft key (iteration 106/200) on html
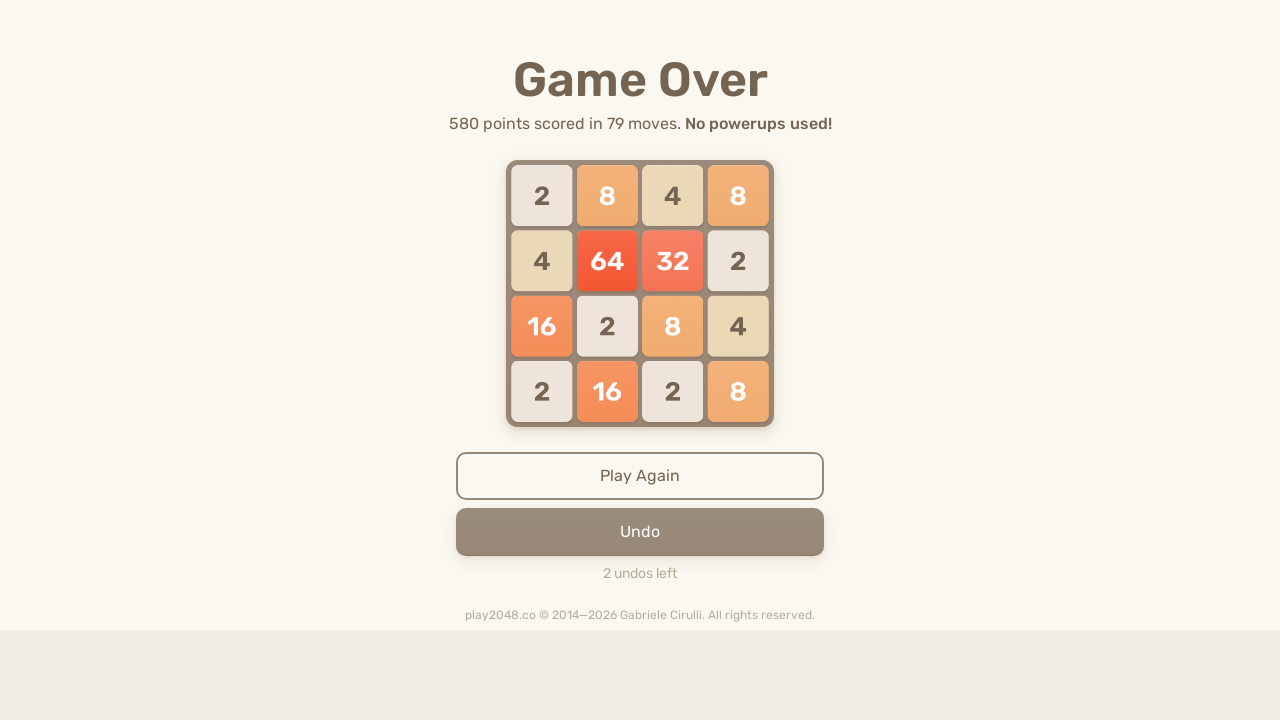

Pressed ArrowRight key (iteration 106/200) on html
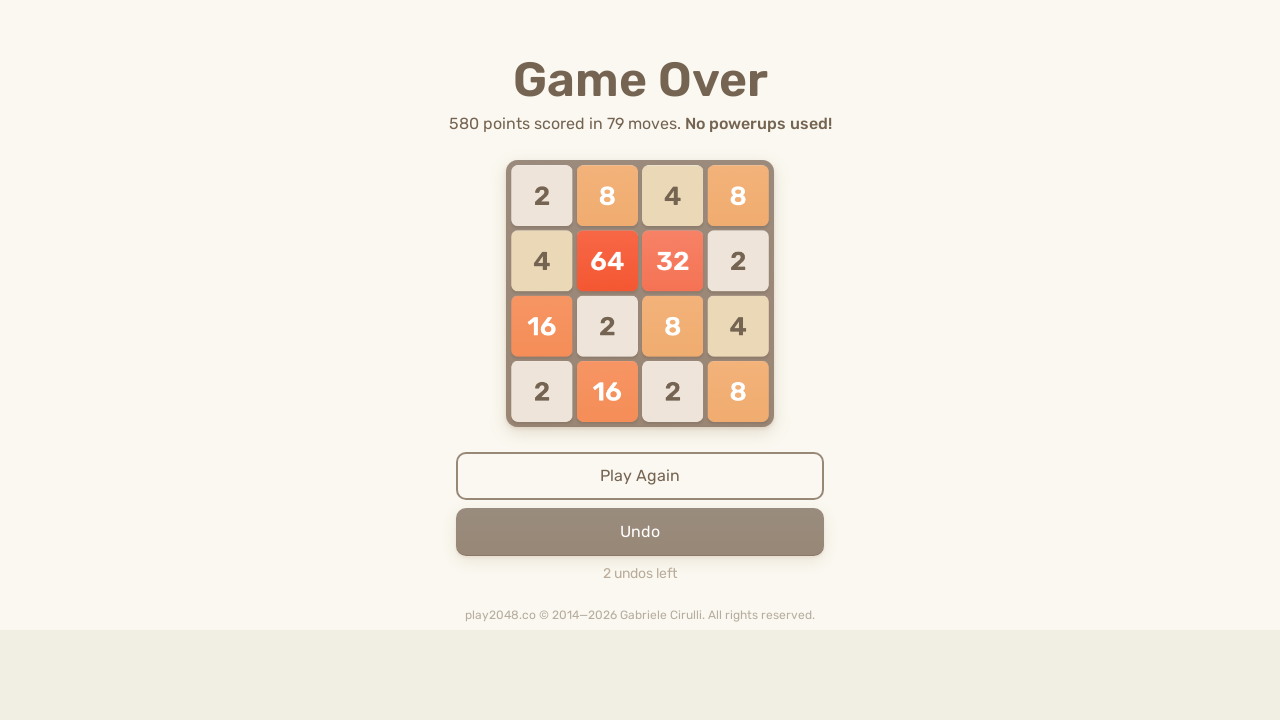

Pressed ArrowDown key (iteration 107/200) on html
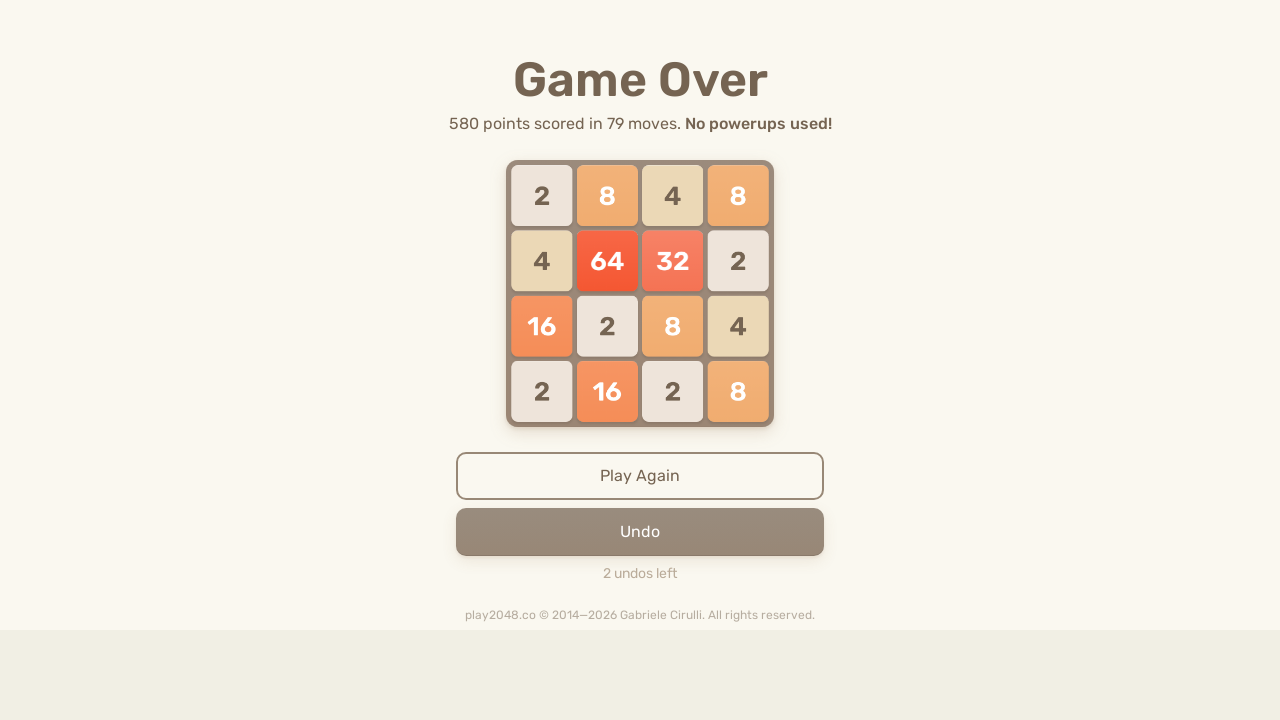

Pressed ArrowUp key (iteration 107/200) on html
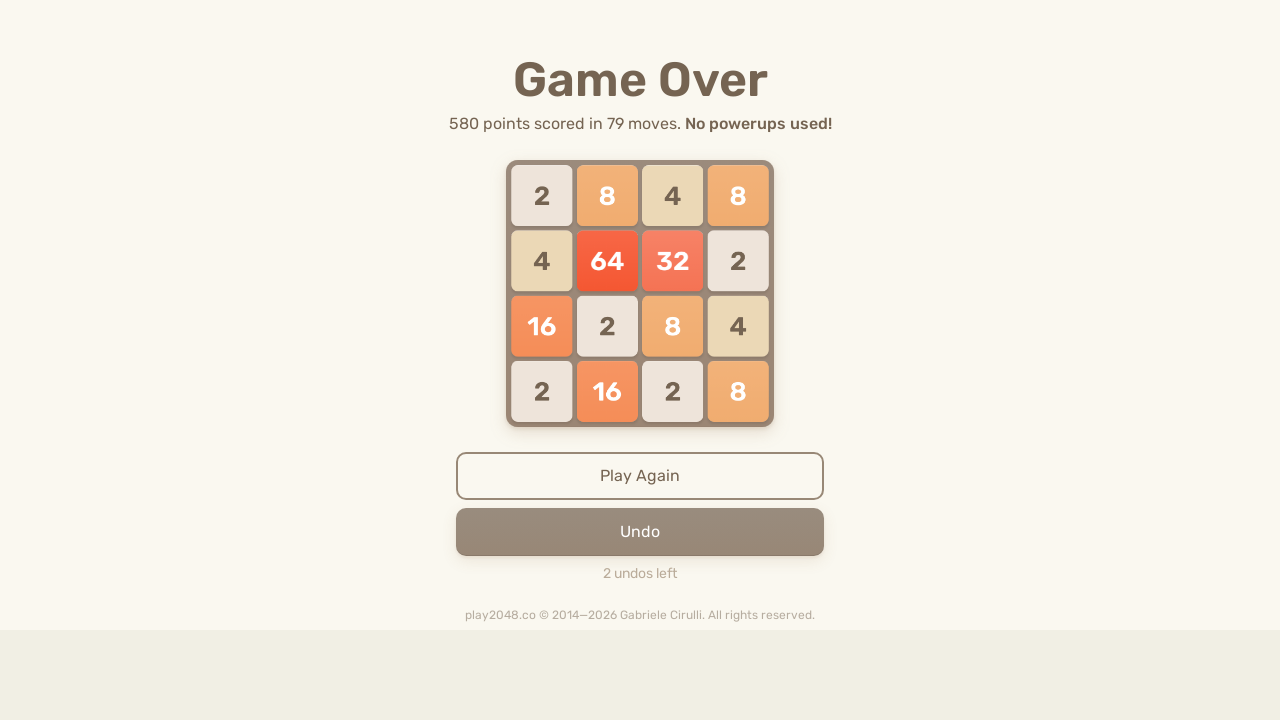

Pressed ArrowLeft key (iteration 107/200) on html
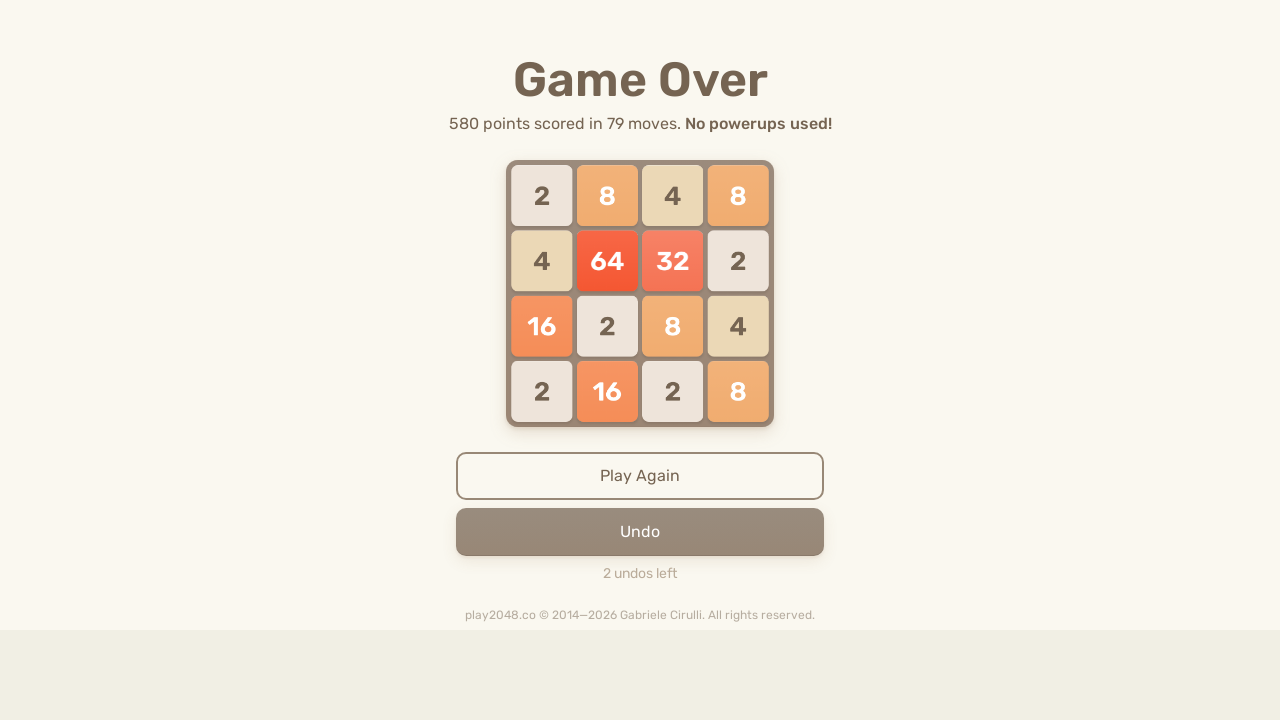

Pressed ArrowRight key (iteration 107/200) on html
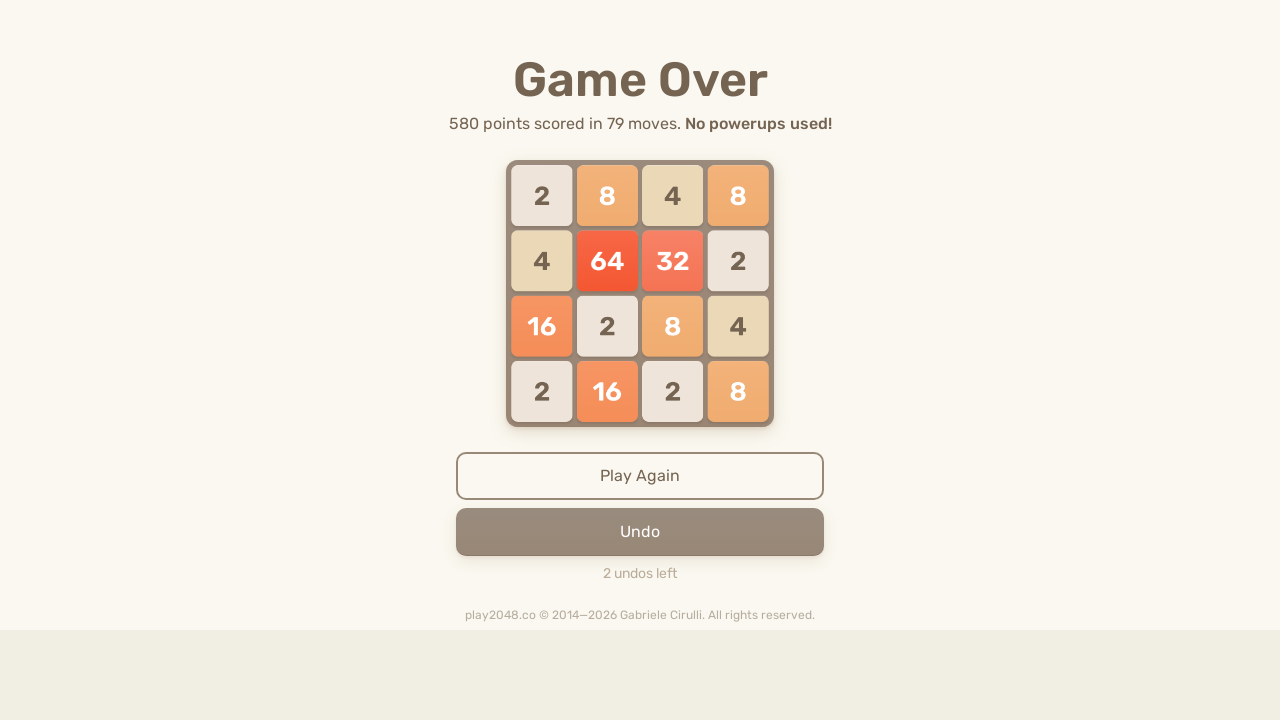

Pressed ArrowDown key (iteration 108/200) on html
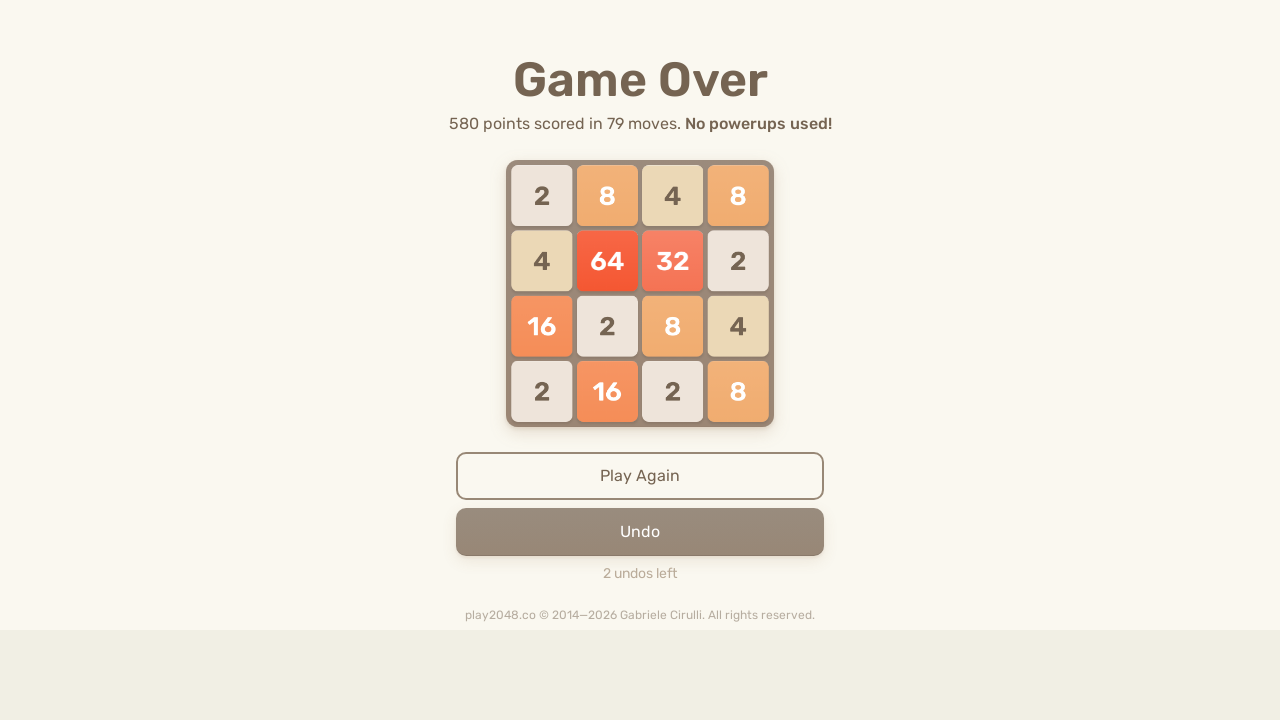

Pressed ArrowUp key (iteration 108/200) on html
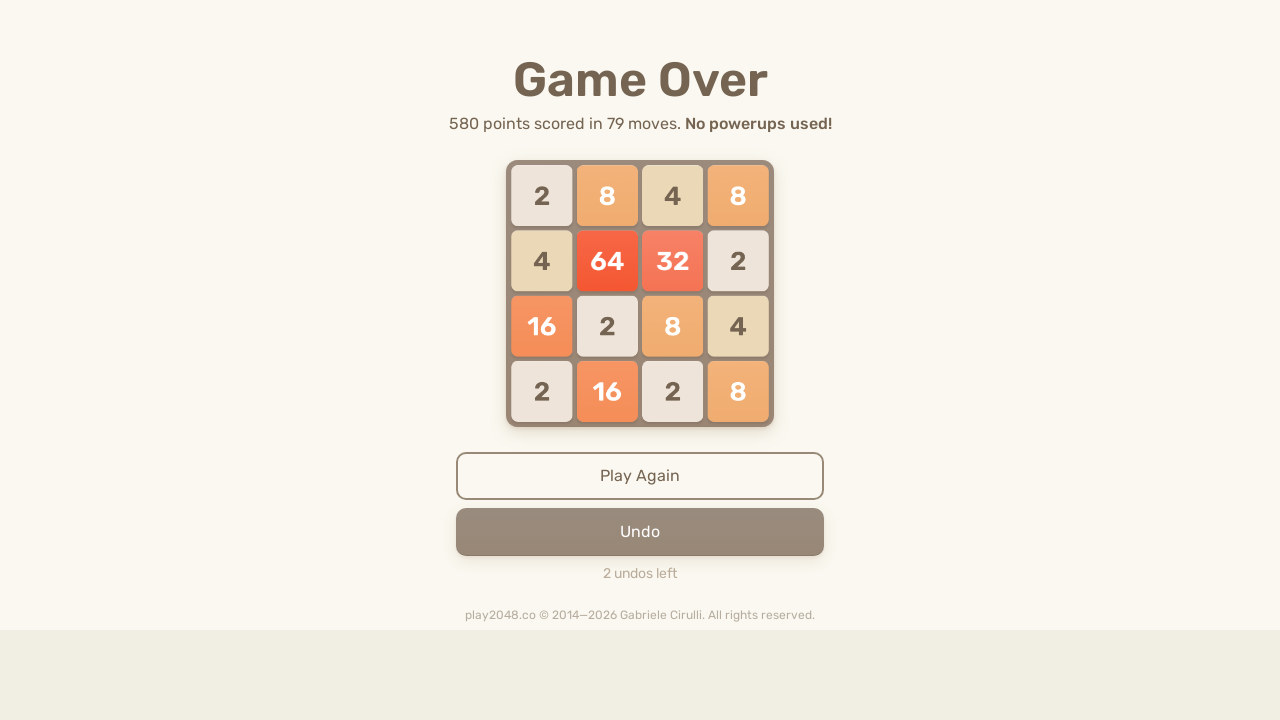

Pressed ArrowLeft key (iteration 108/200) on html
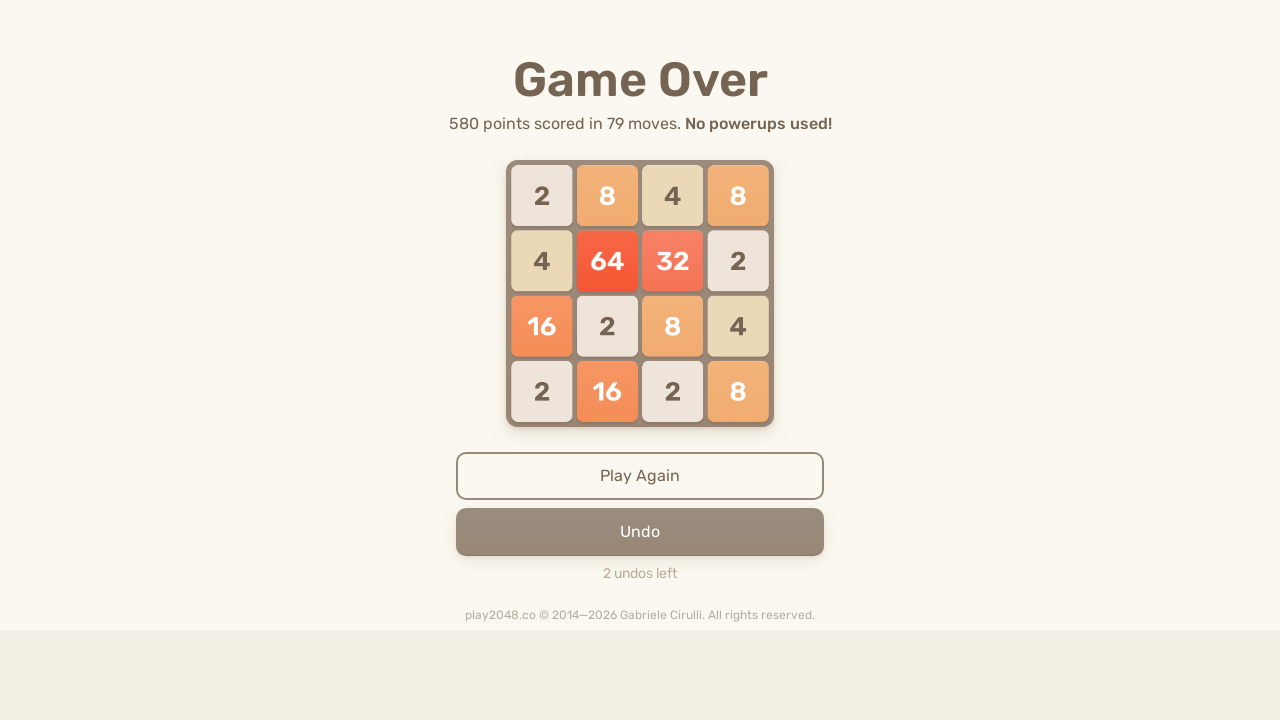

Pressed ArrowRight key (iteration 108/200) on html
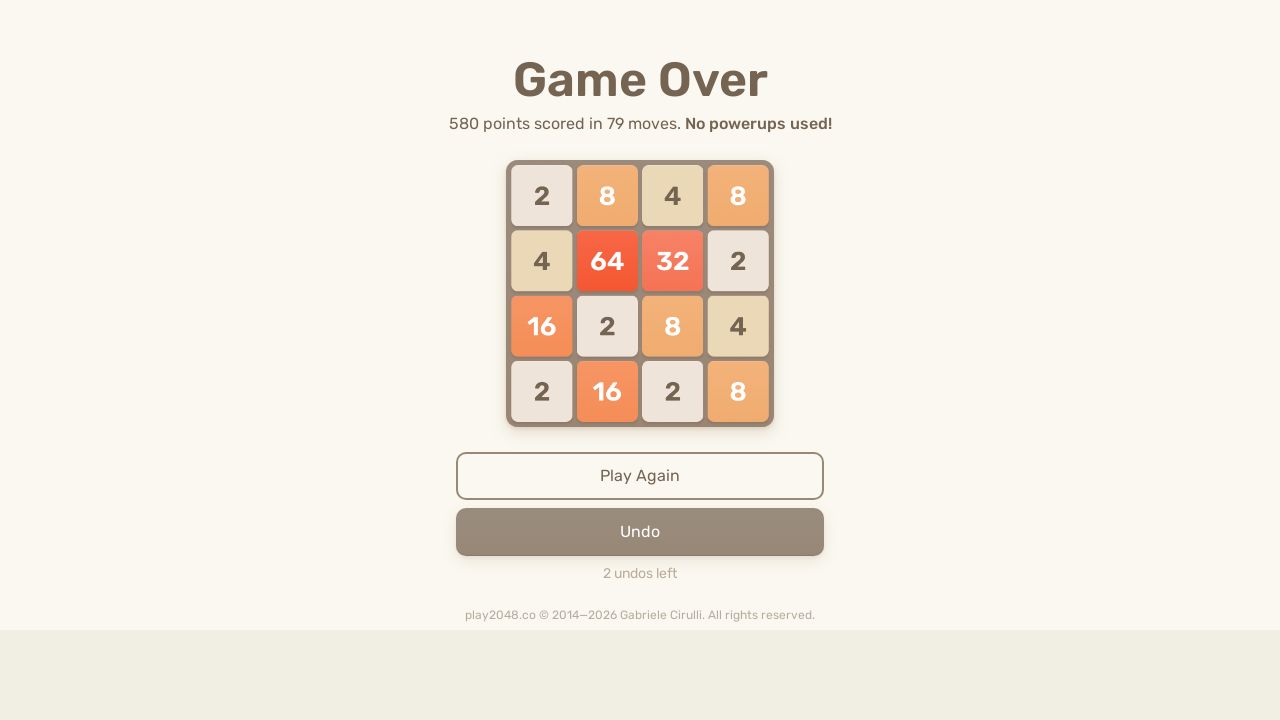

Pressed ArrowDown key (iteration 109/200) on html
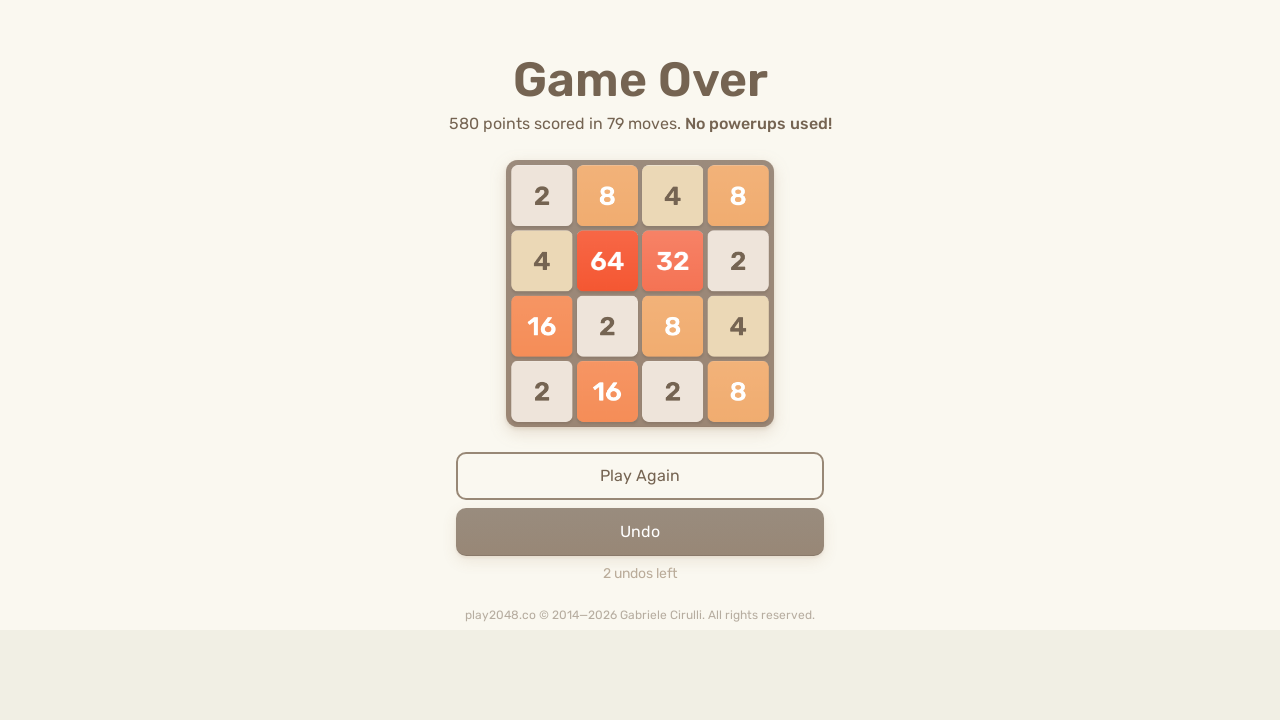

Pressed ArrowUp key (iteration 109/200) on html
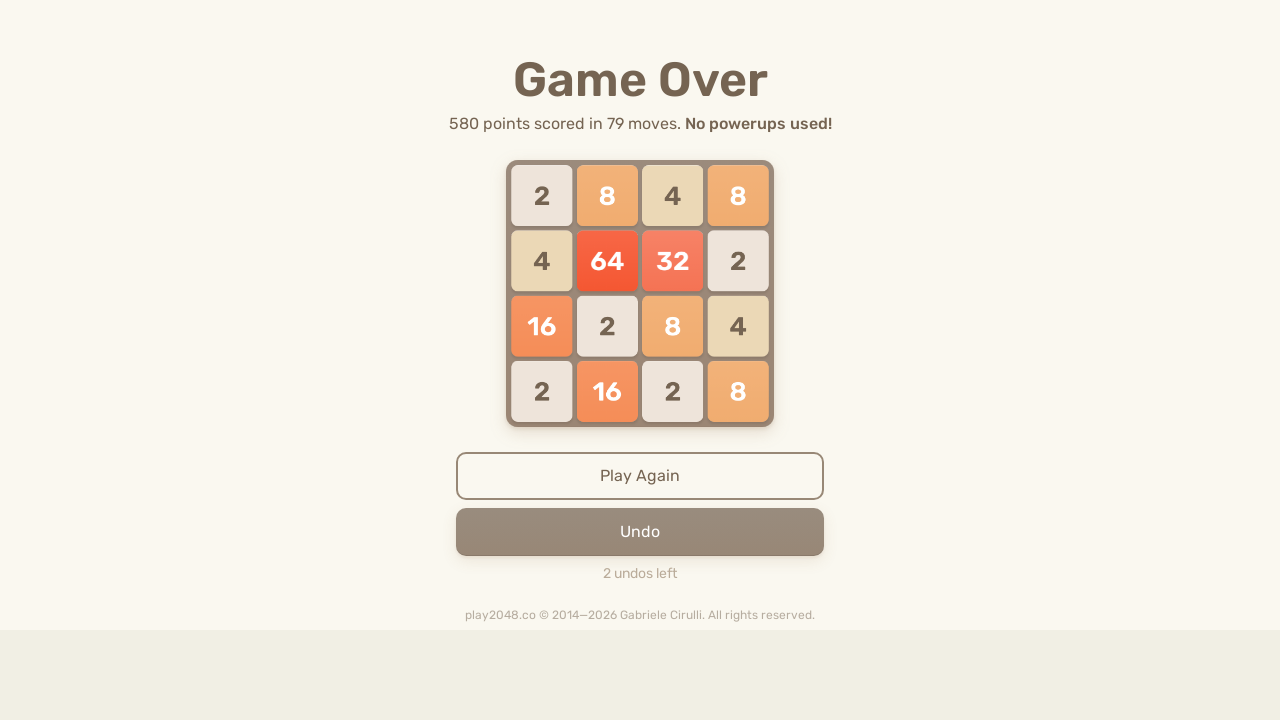

Pressed ArrowLeft key (iteration 109/200) on html
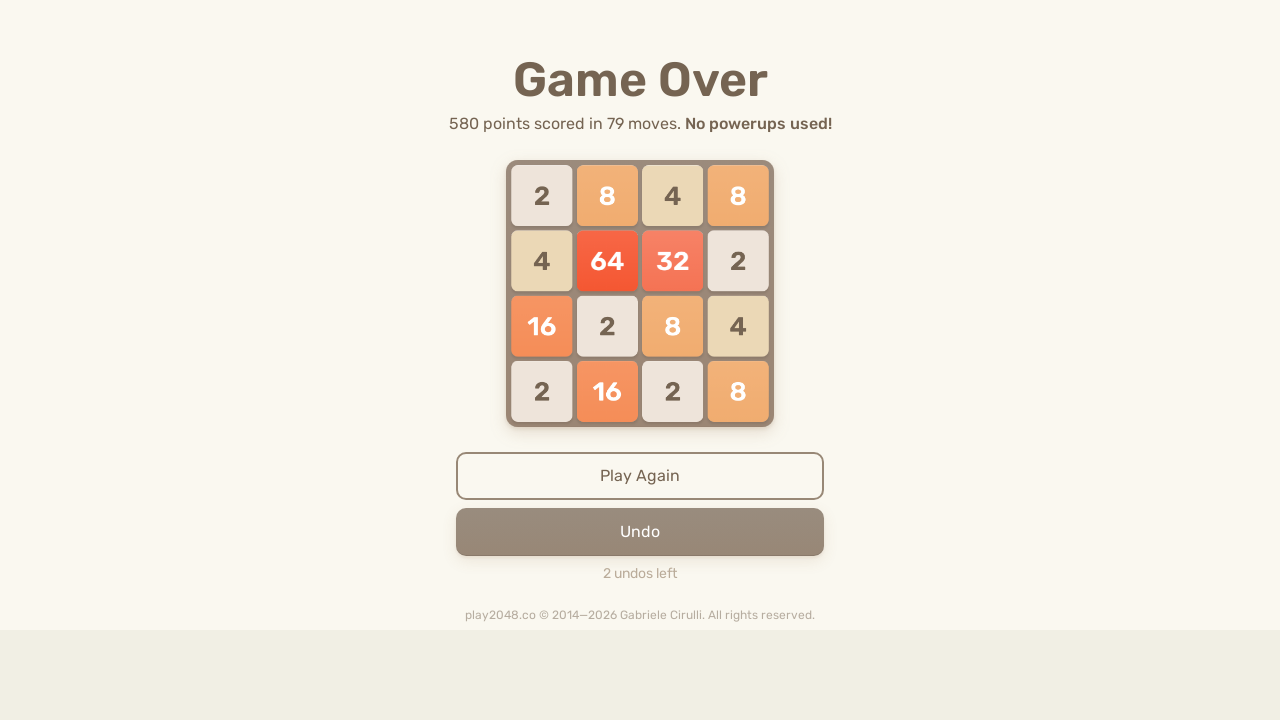

Pressed ArrowRight key (iteration 109/200) on html
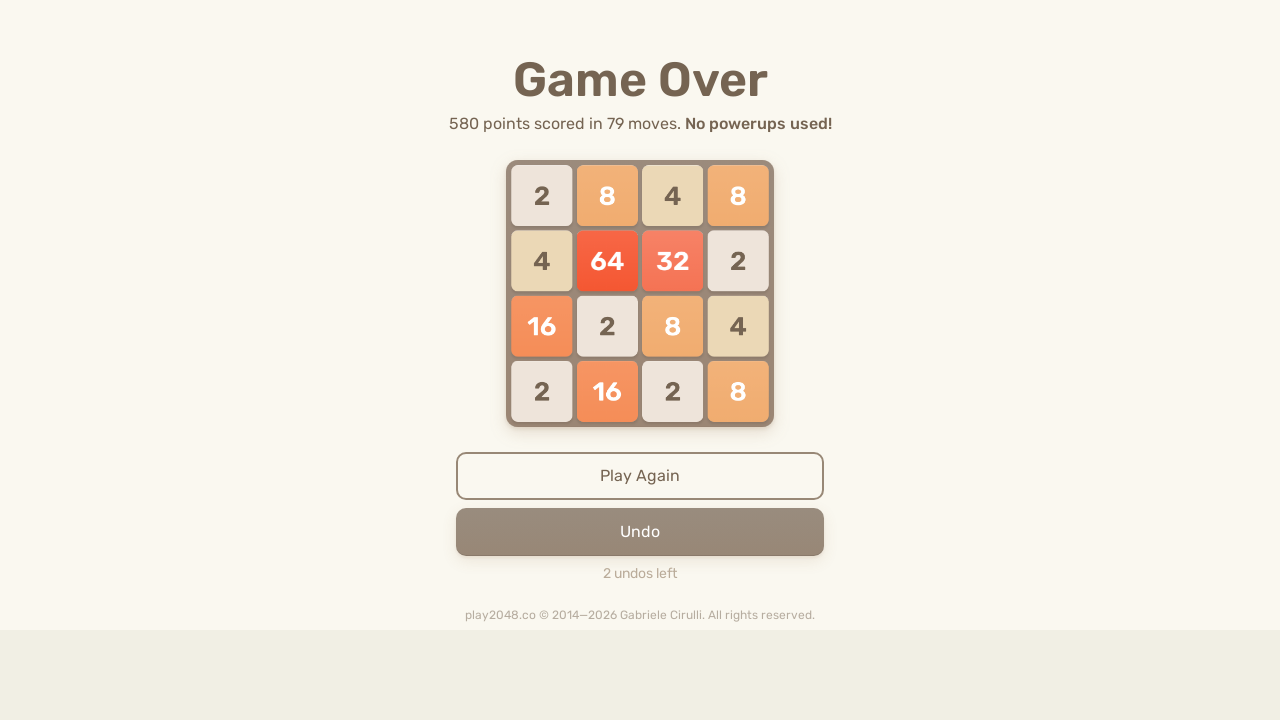

Pressed ArrowDown key (iteration 110/200) on html
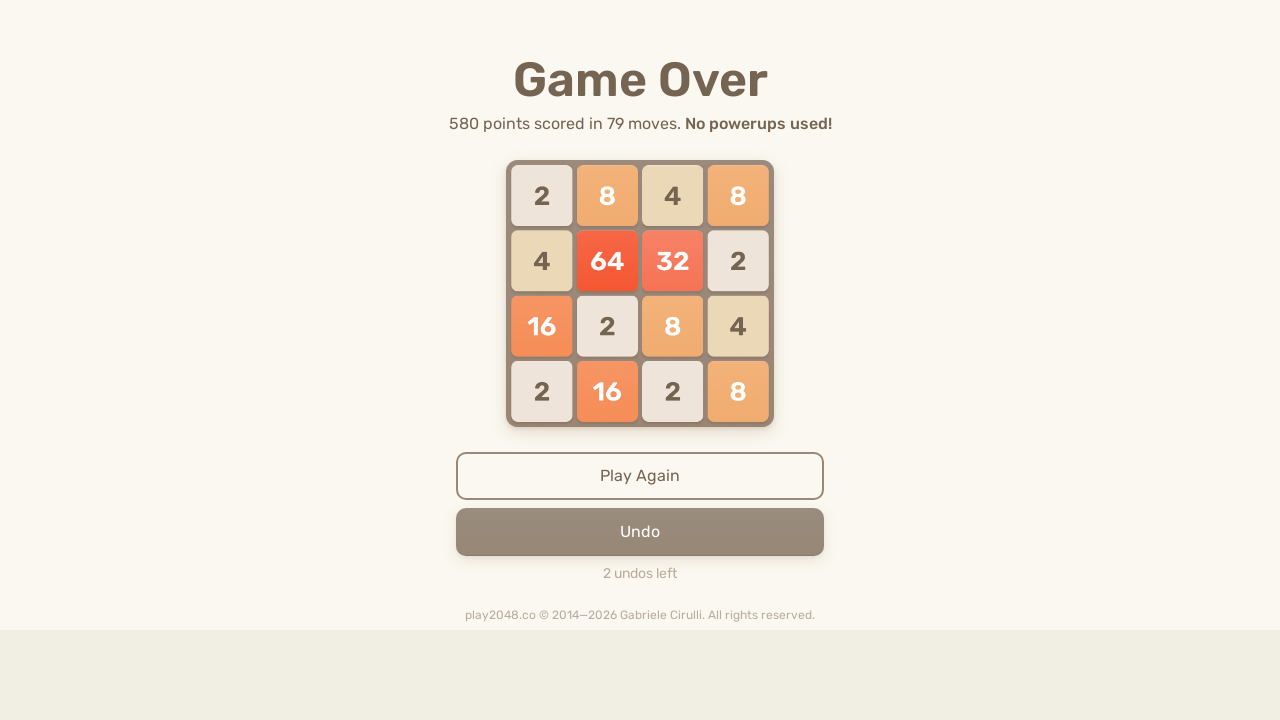

Pressed ArrowUp key (iteration 110/200) on html
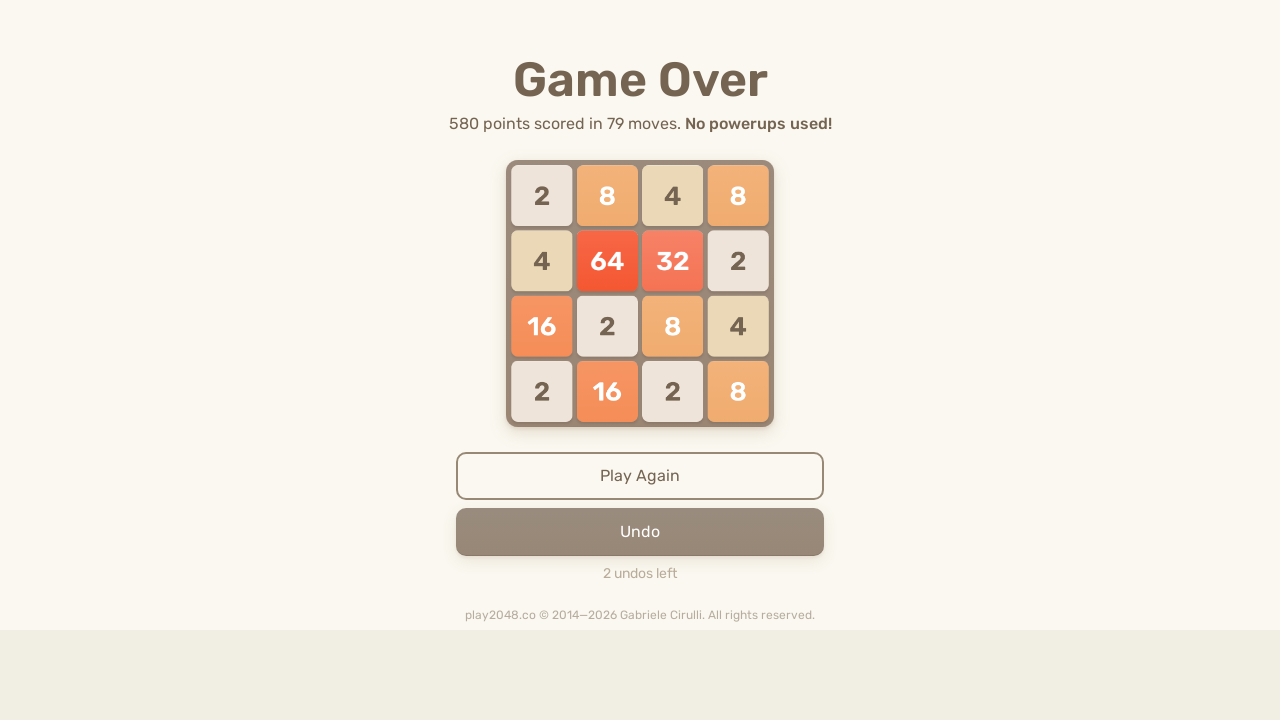

Pressed ArrowLeft key (iteration 110/200) on html
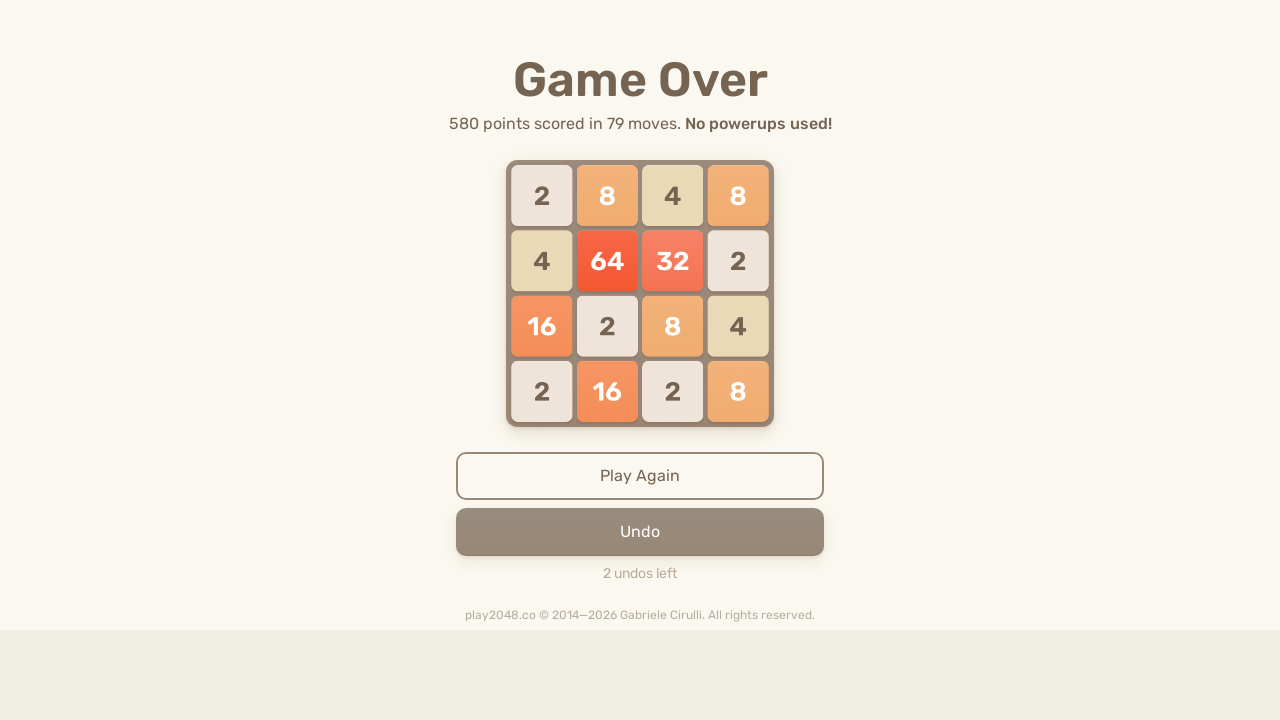

Pressed ArrowRight key (iteration 110/200) on html
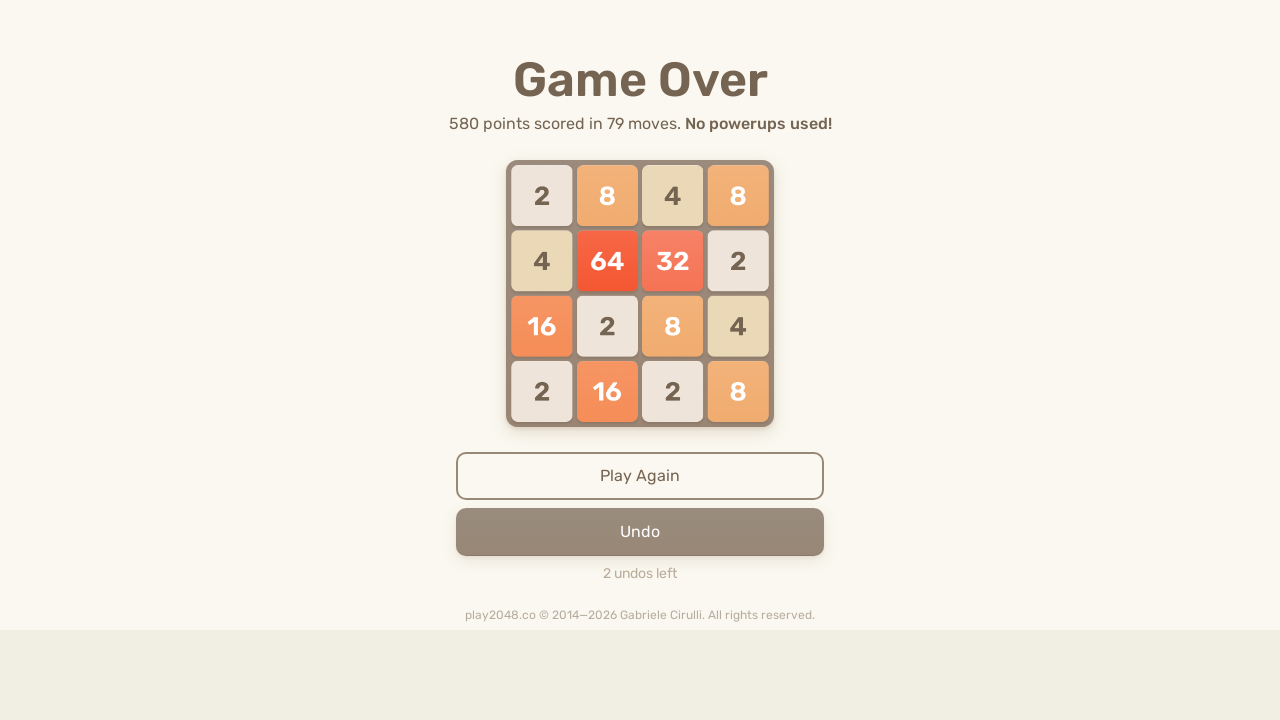

Pressed ArrowDown key (iteration 111/200) on html
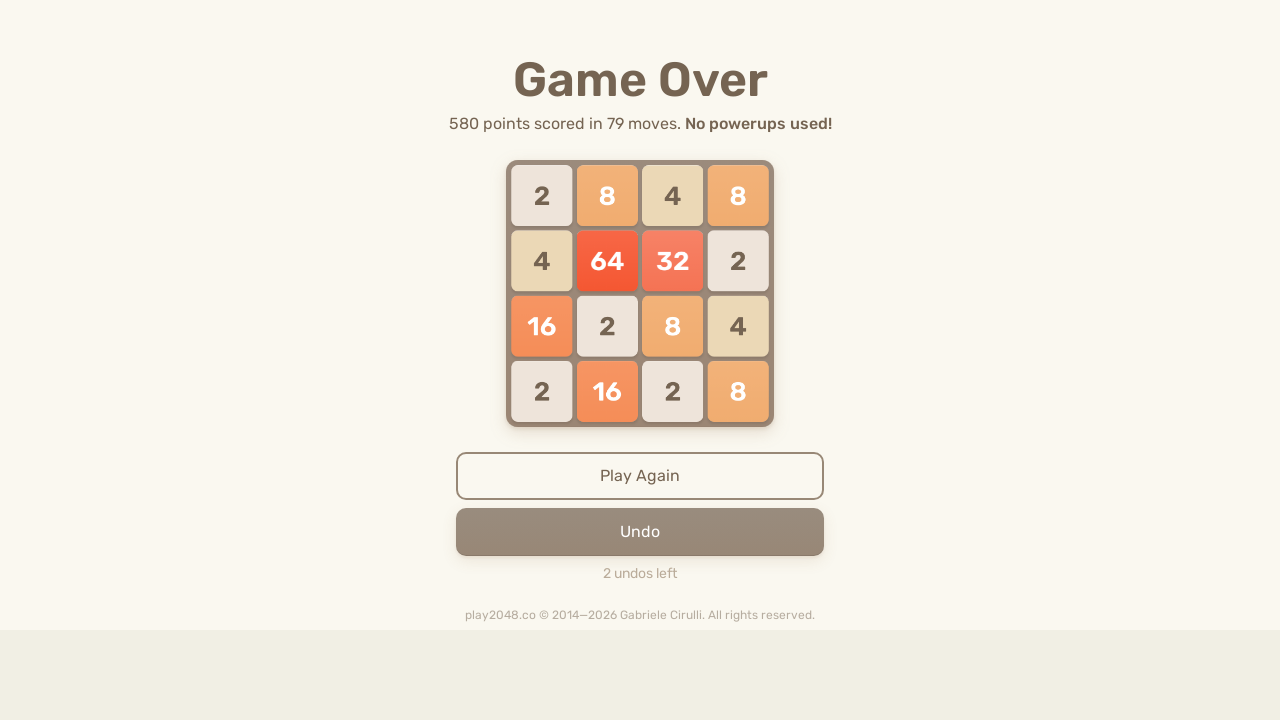

Pressed ArrowUp key (iteration 111/200) on html
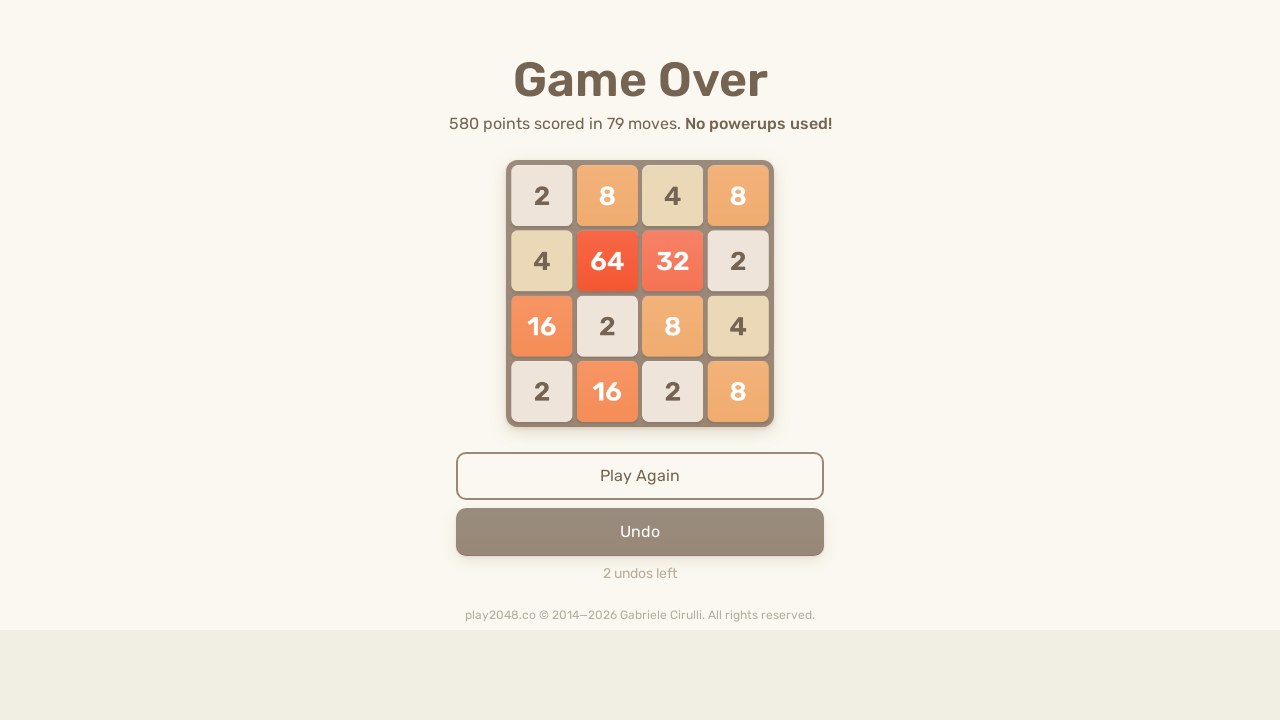

Pressed ArrowLeft key (iteration 111/200) on html
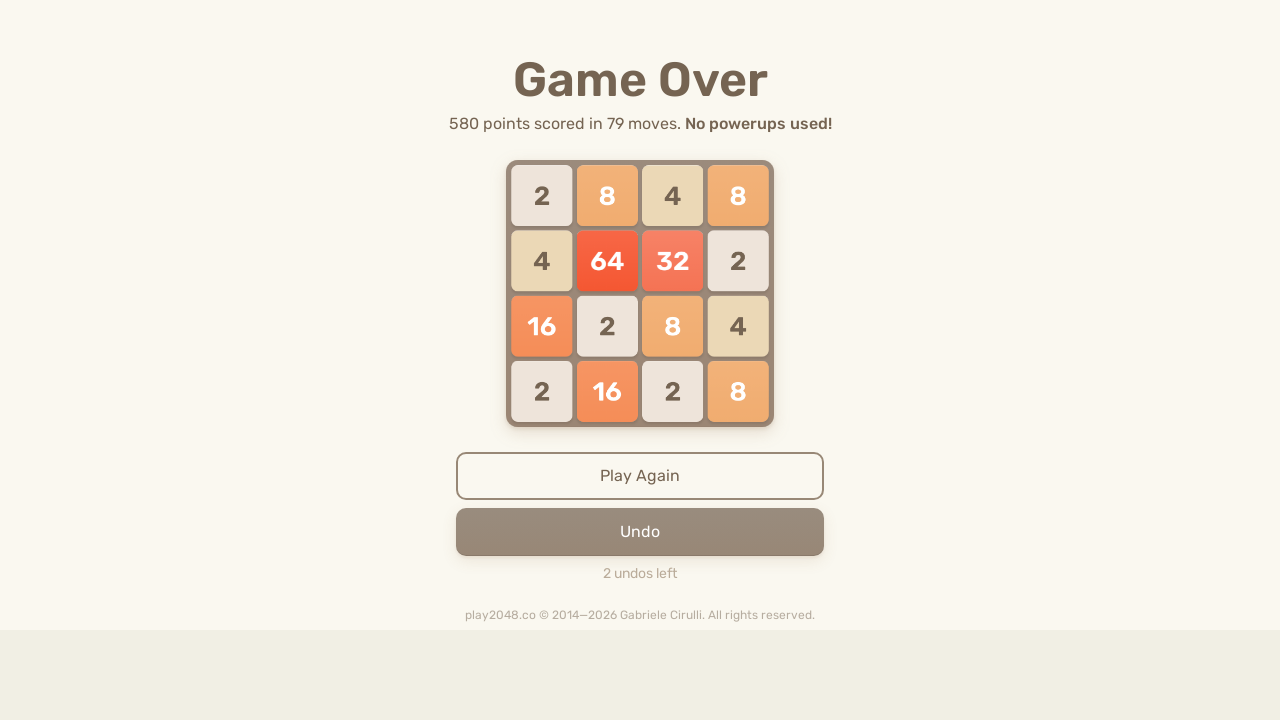

Pressed ArrowRight key (iteration 111/200) on html
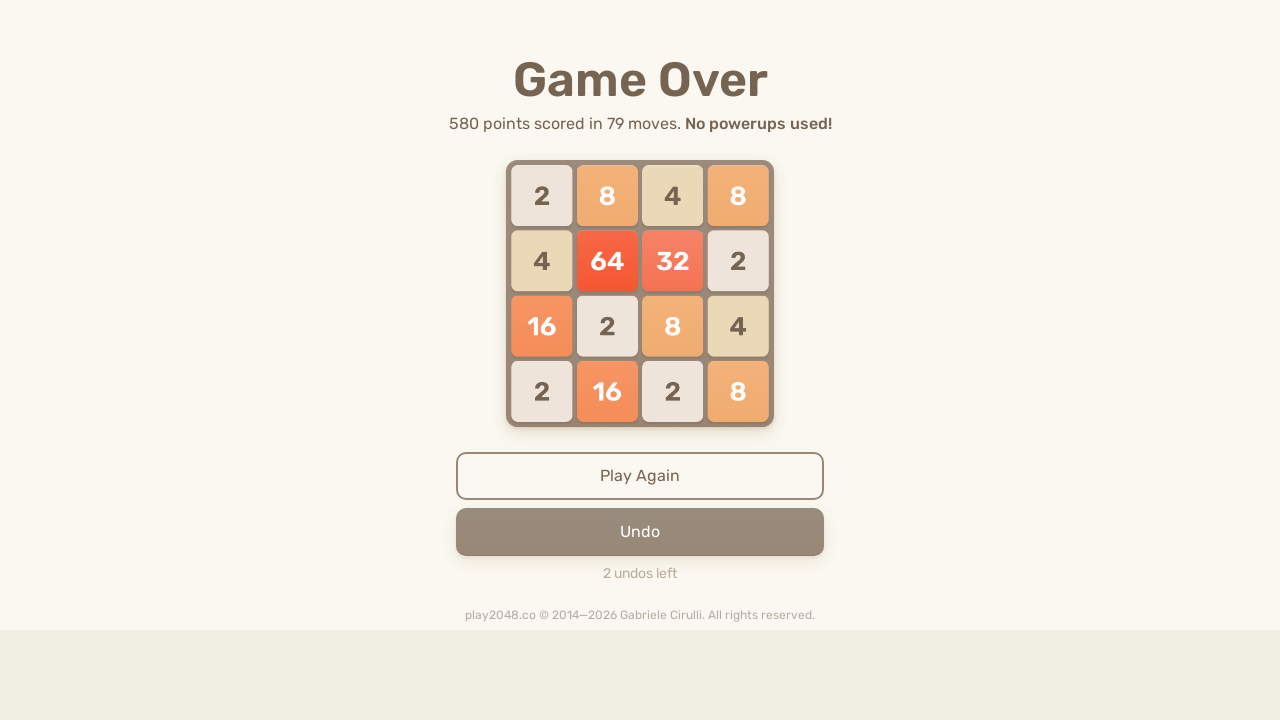

Pressed ArrowDown key (iteration 112/200) on html
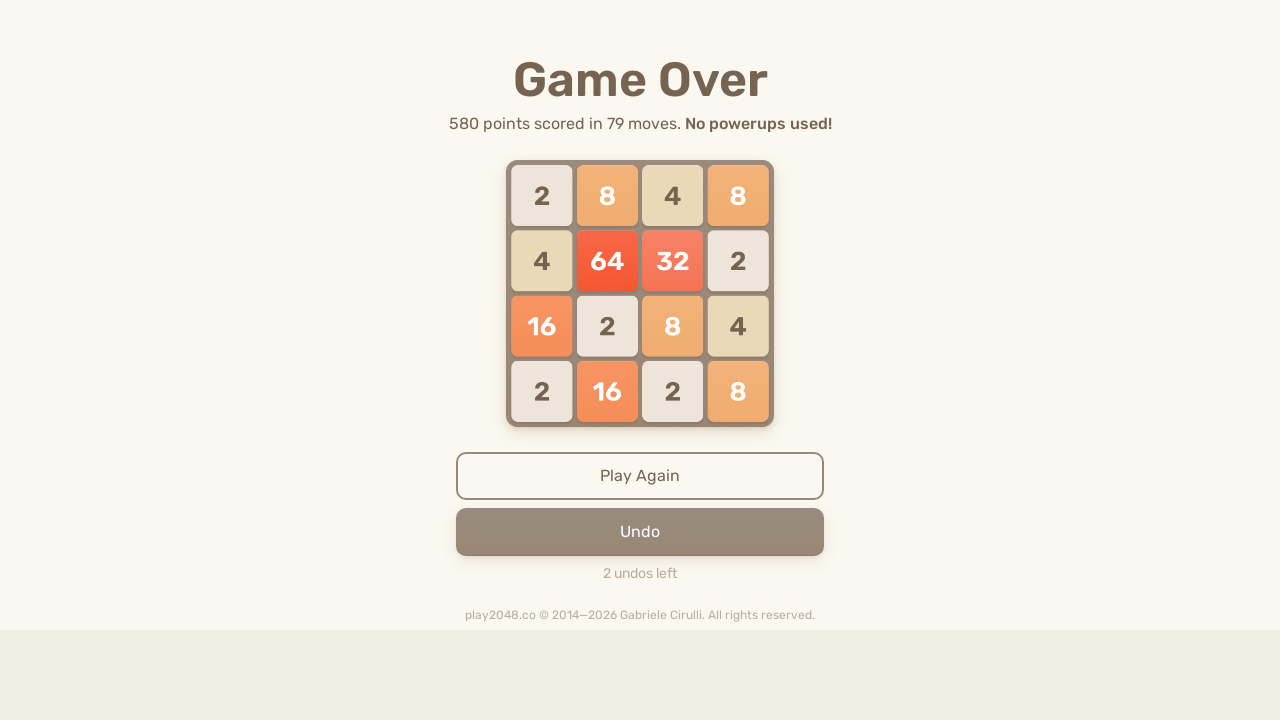

Pressed ArrowUp key (iteration 112/200) on html
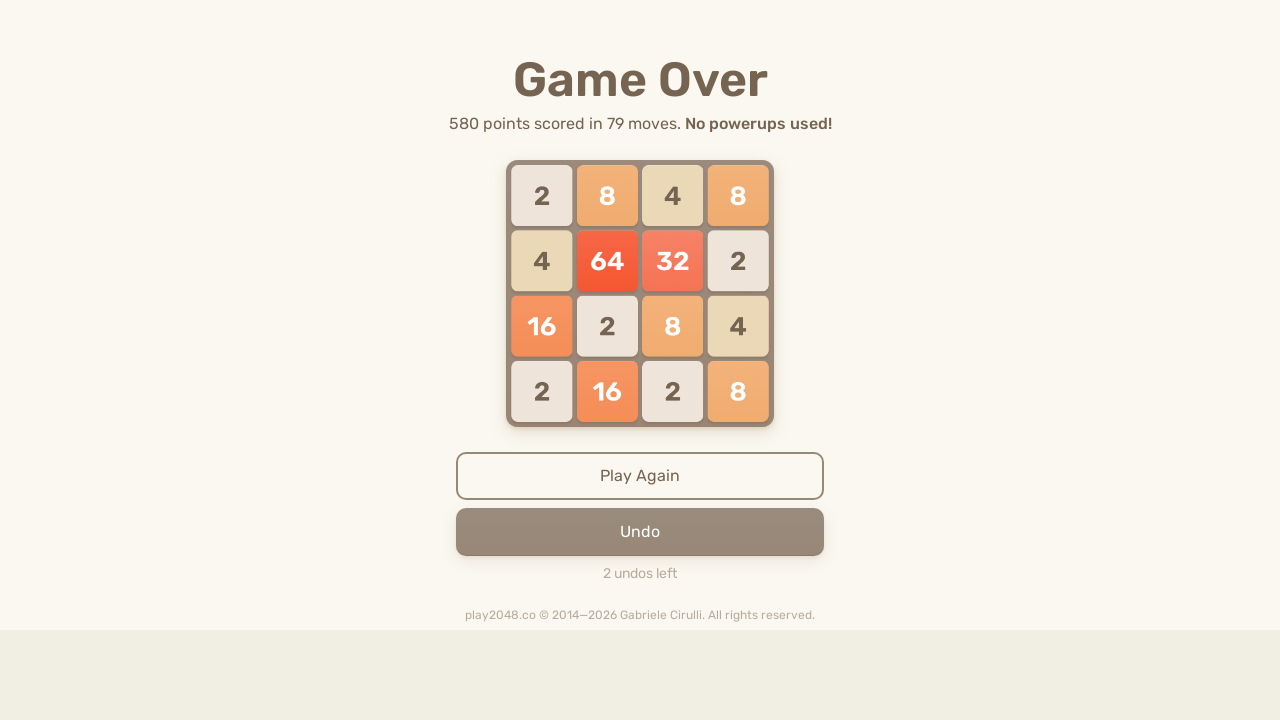

Pressed ArrowLeft key (iteration 112/200) on html
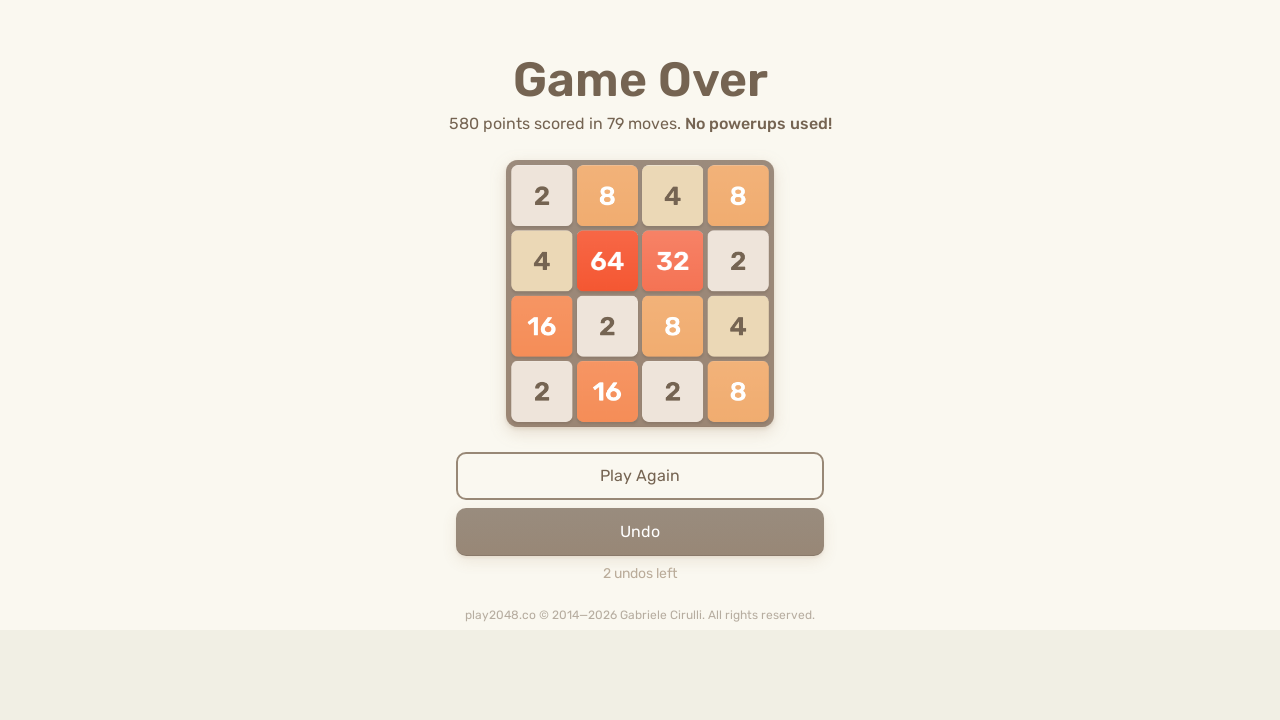

Pressed ArrowRight key (iteration 112/200) on html
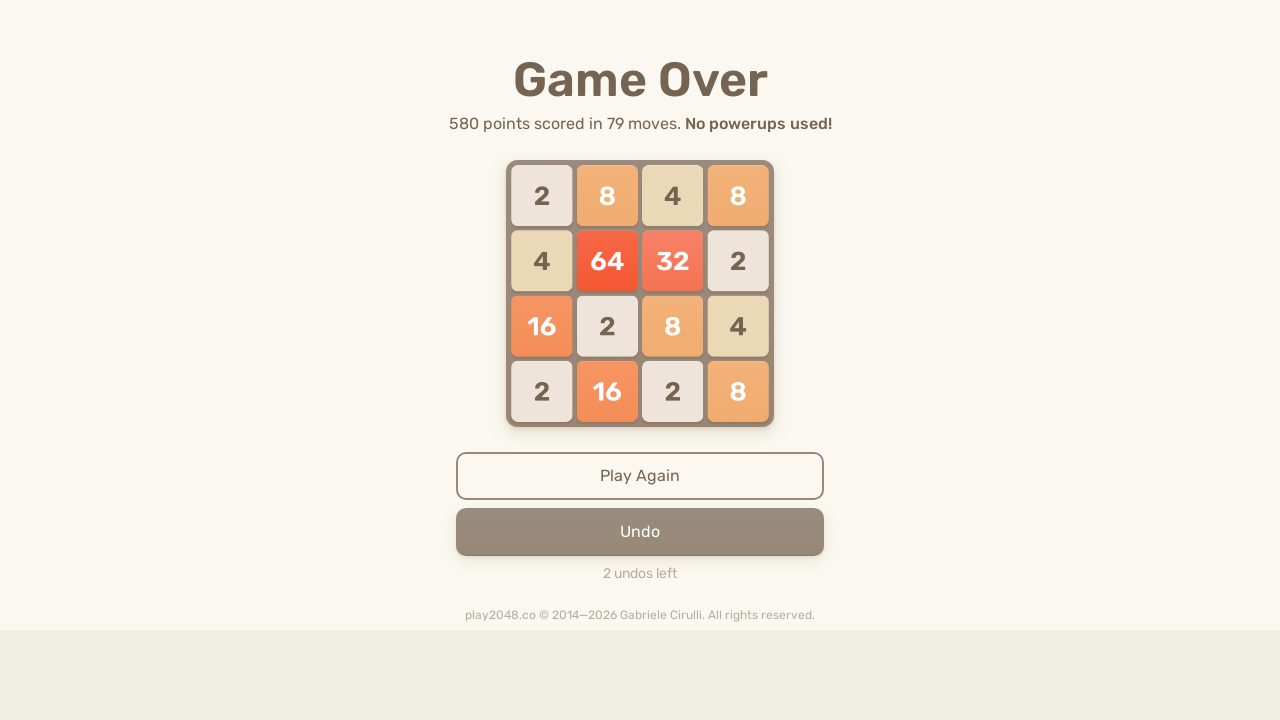

Pressed ArrowDown key (iteration 113/200) on html
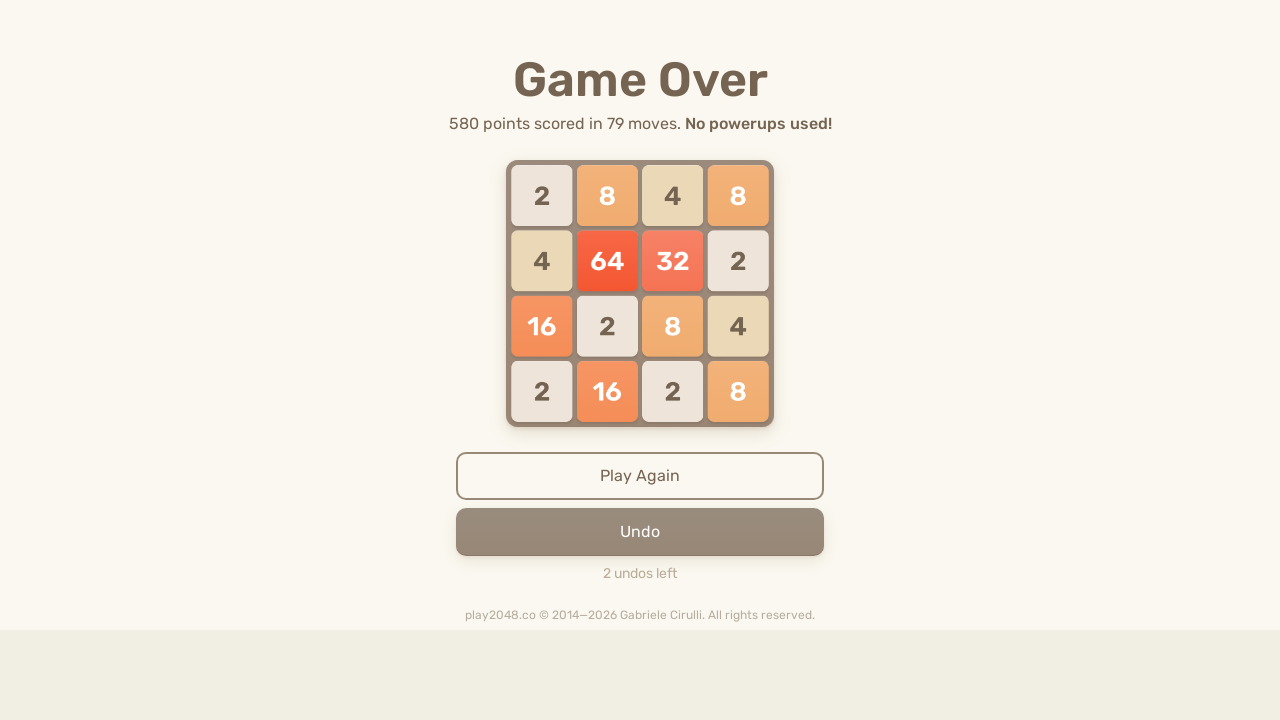

Pressed ArrowUp key (iteration 113/200) on html
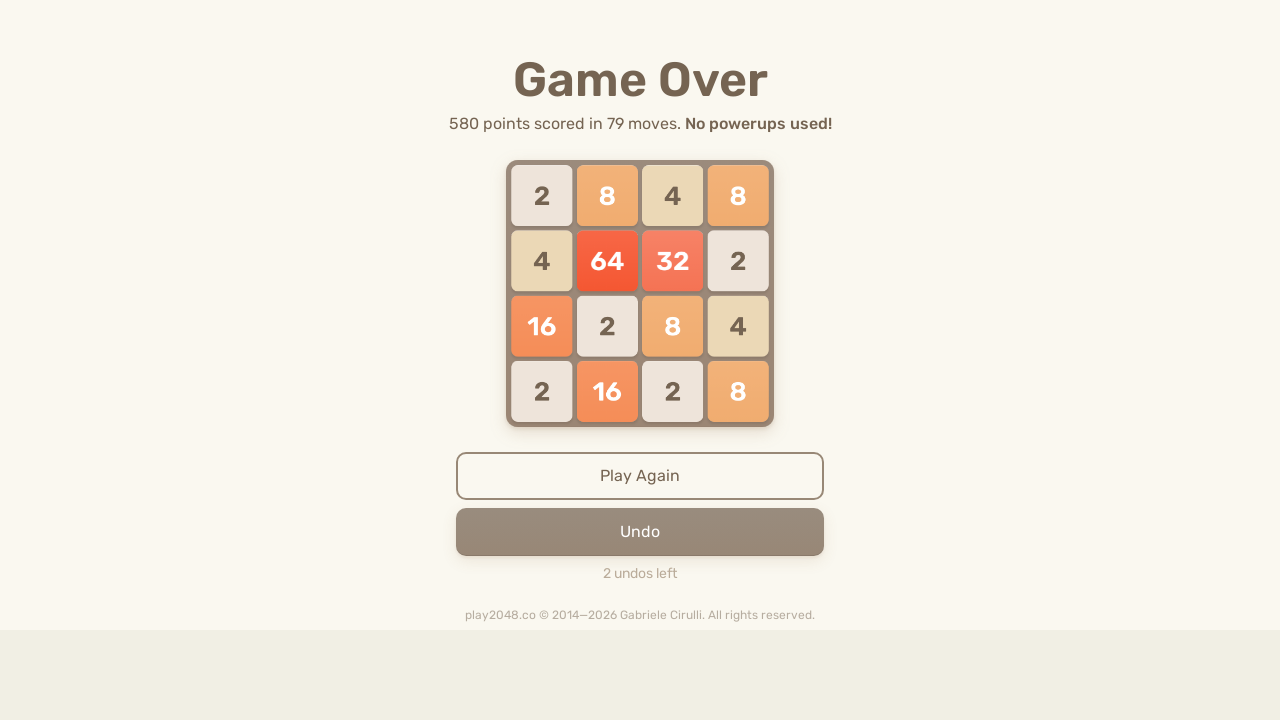

Pressed ArrowLeft key (iteration 113/200) on html
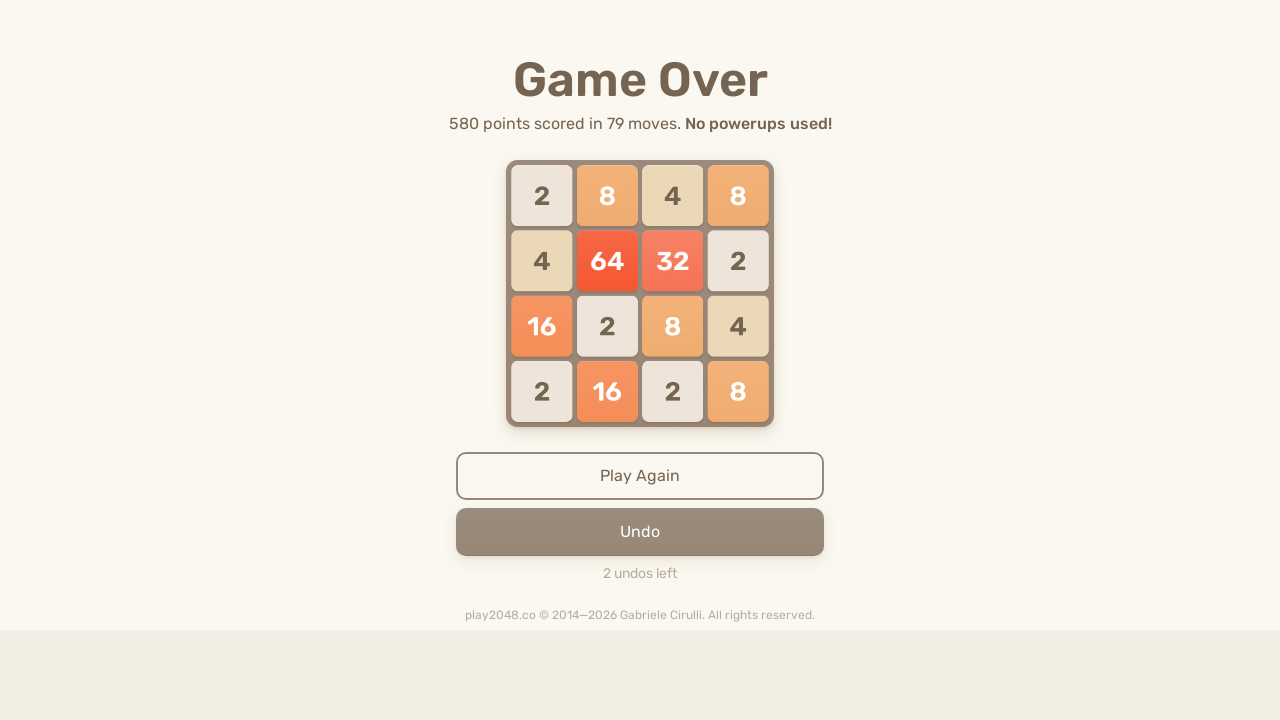

Pressed ArrowRight key (iteration 113/200) on html
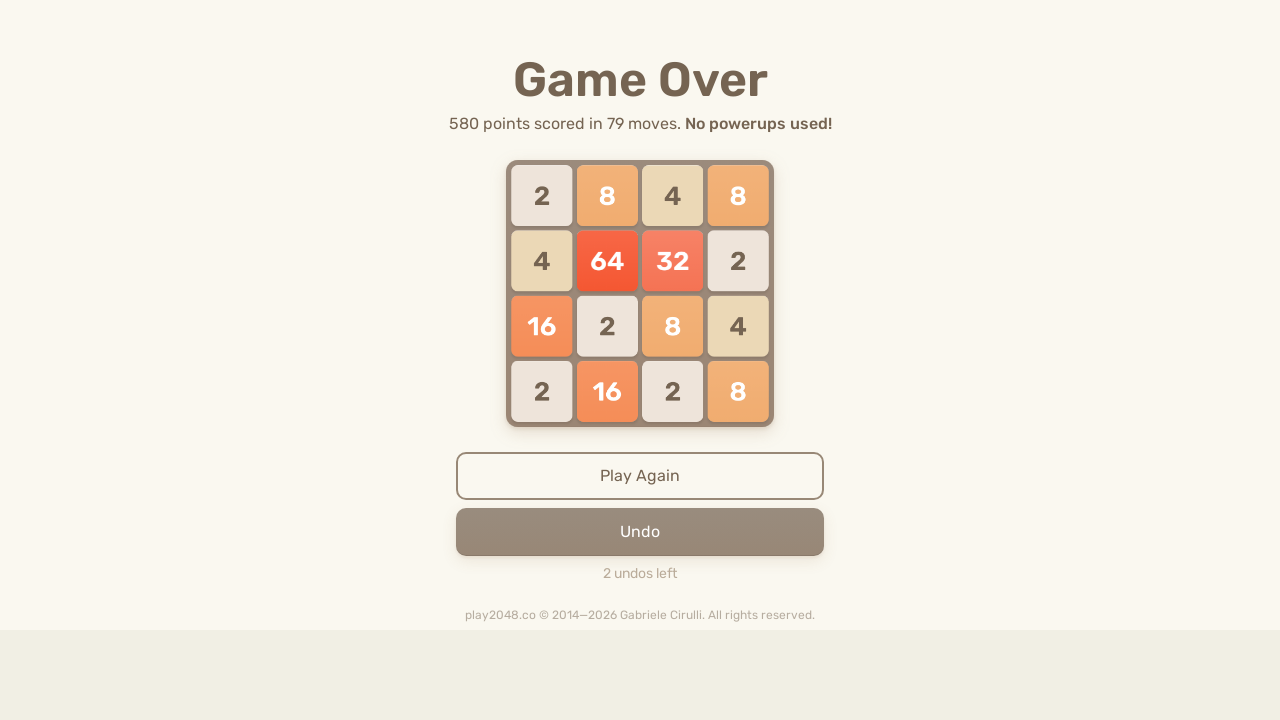

Pressed ArrowDown key (iteration 114/200) on html
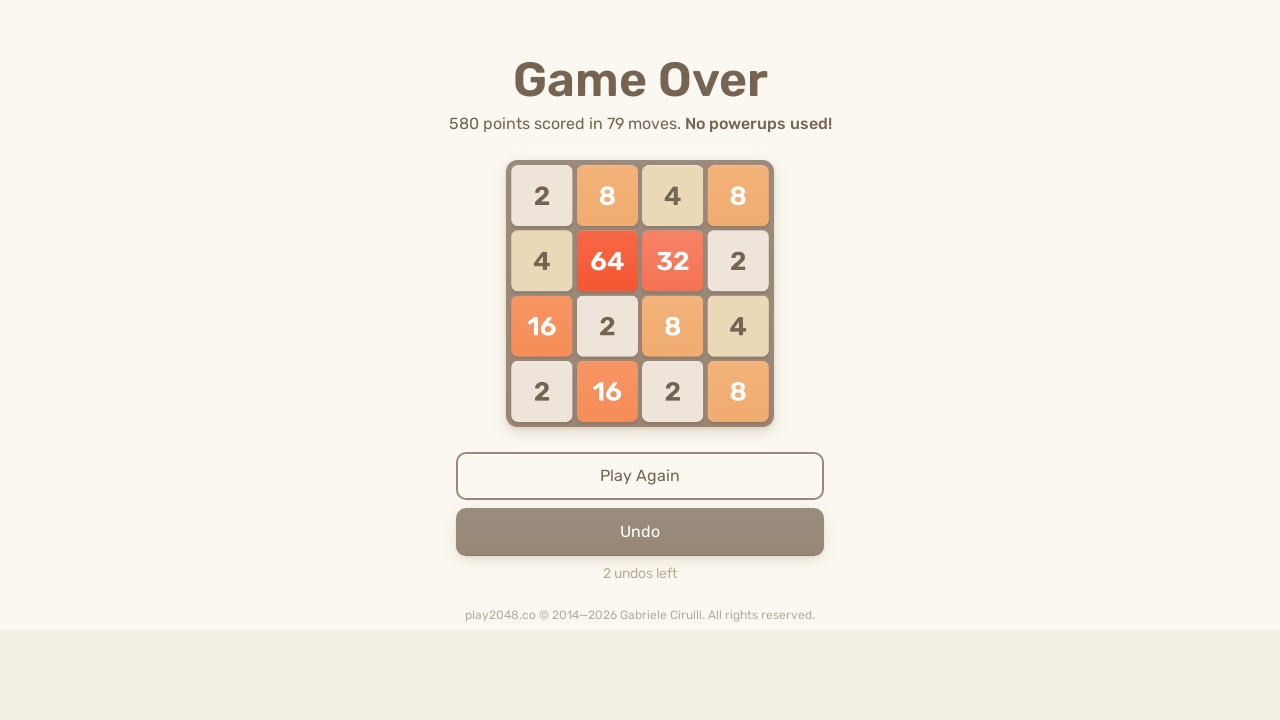

Pressed ArrowUp key (iteration 114/200) on html
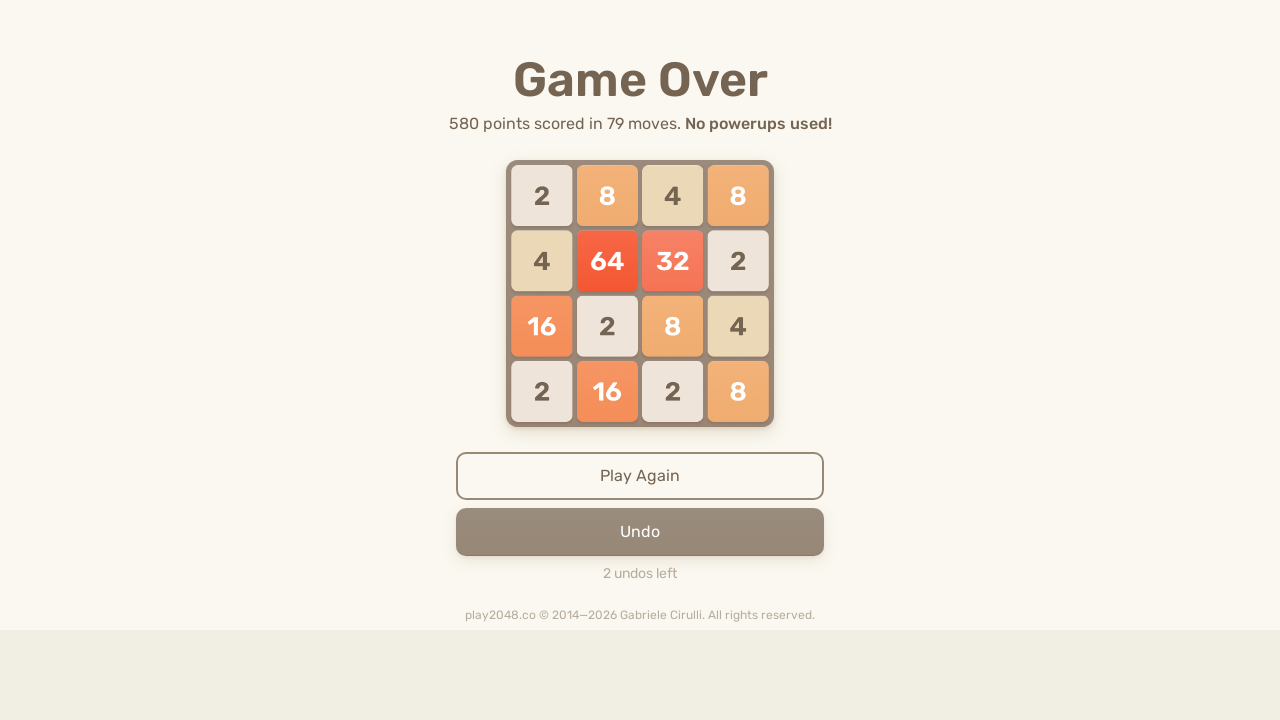

Pressed ArrowLeft key (iteration 114/200) on html
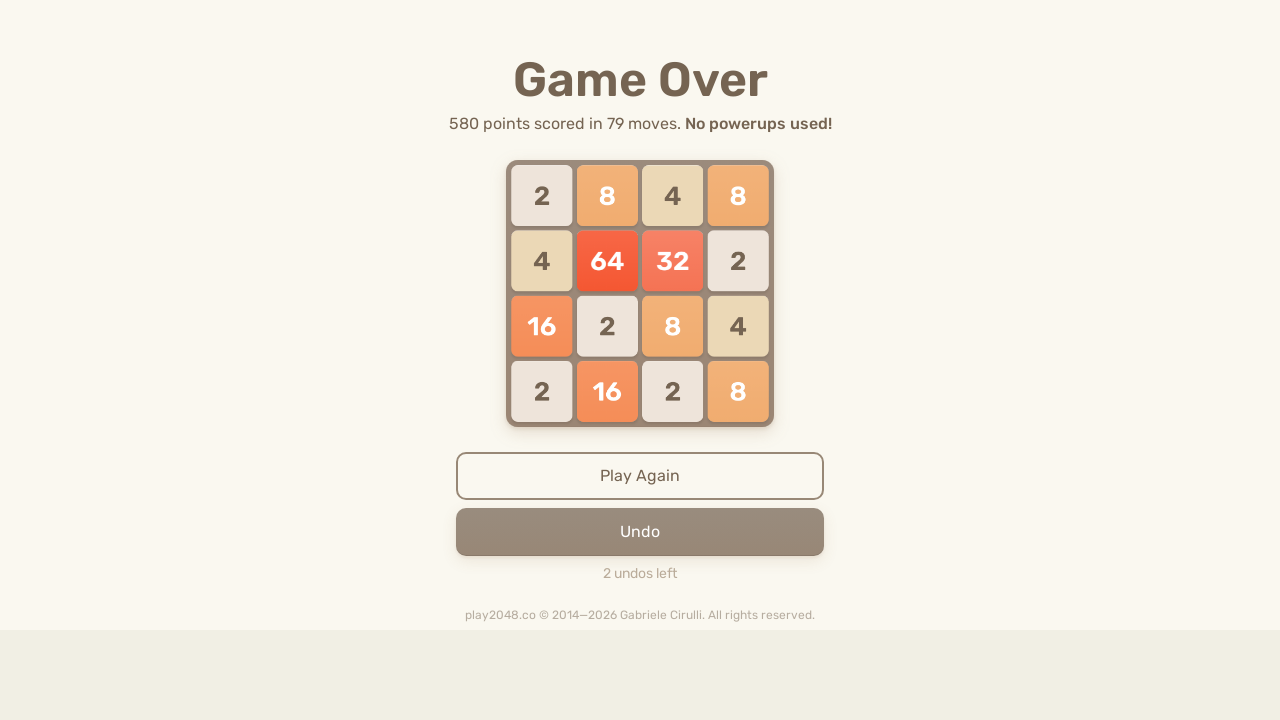

Pressed ArrowRight key (iteration 114/200) on html
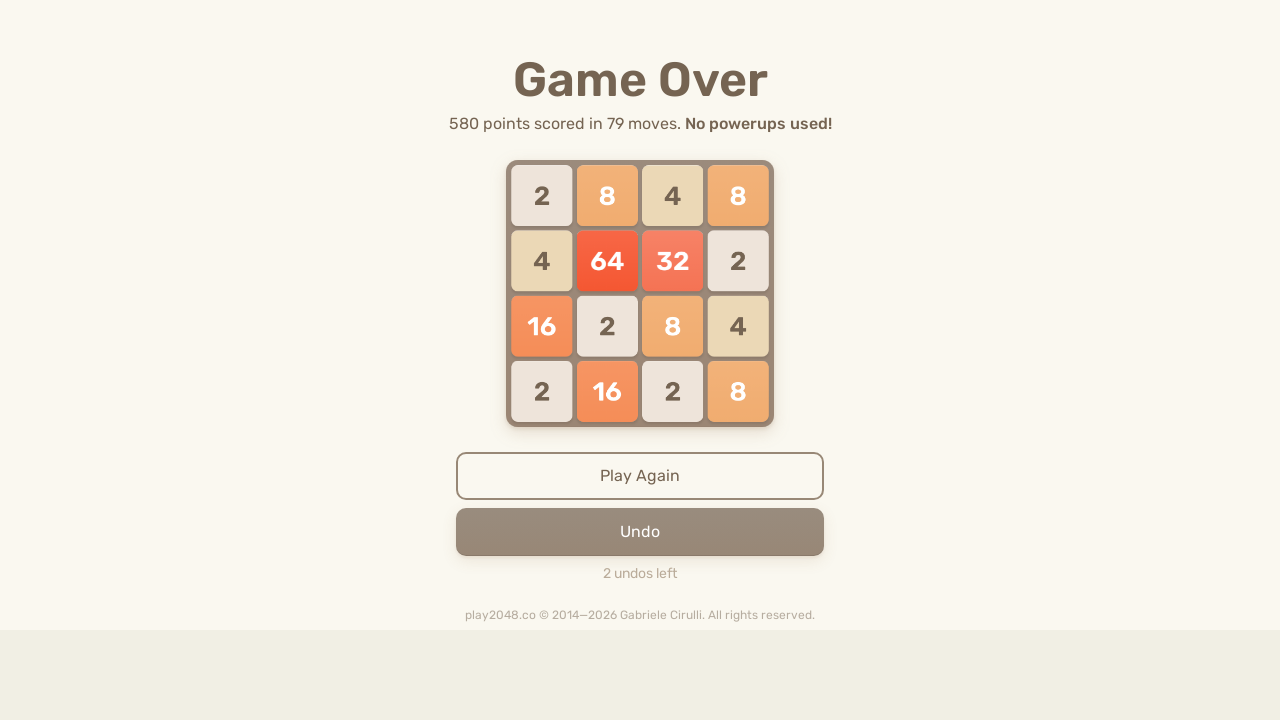

Pressed ArrowDown key (iteration 115/200) on html
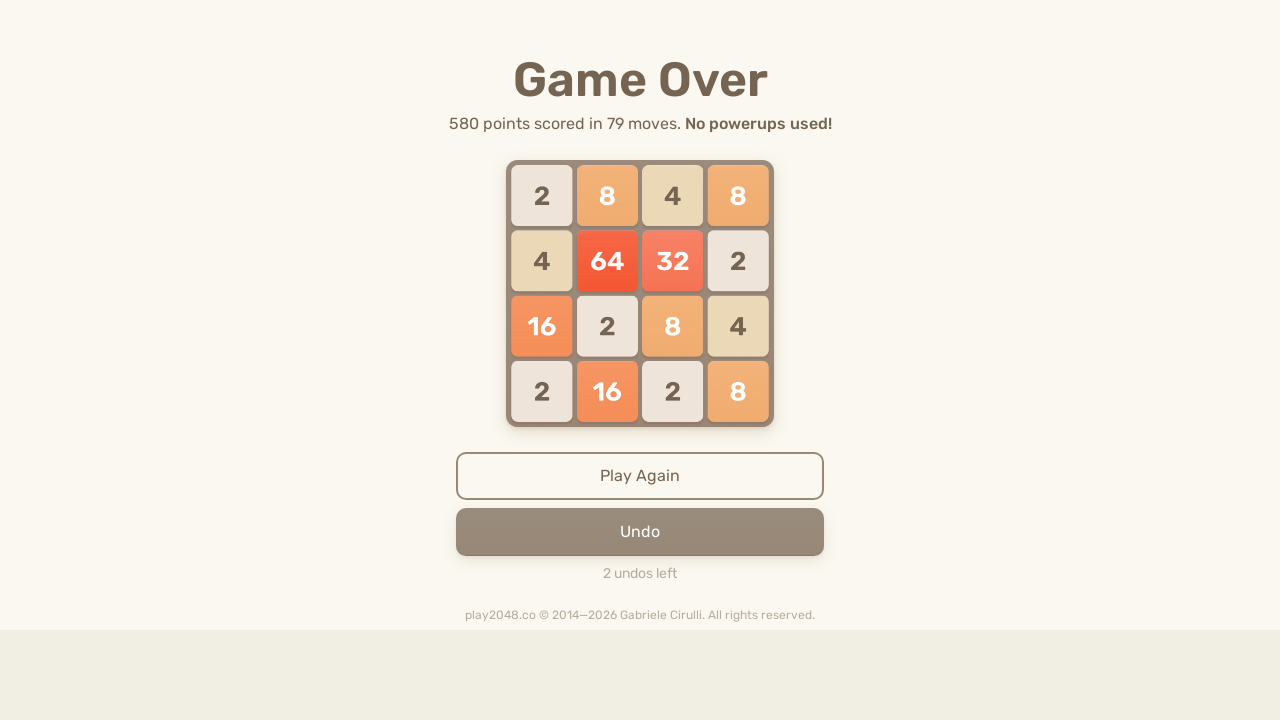

Pressed ArrowUp key (iteration 115/200) on html
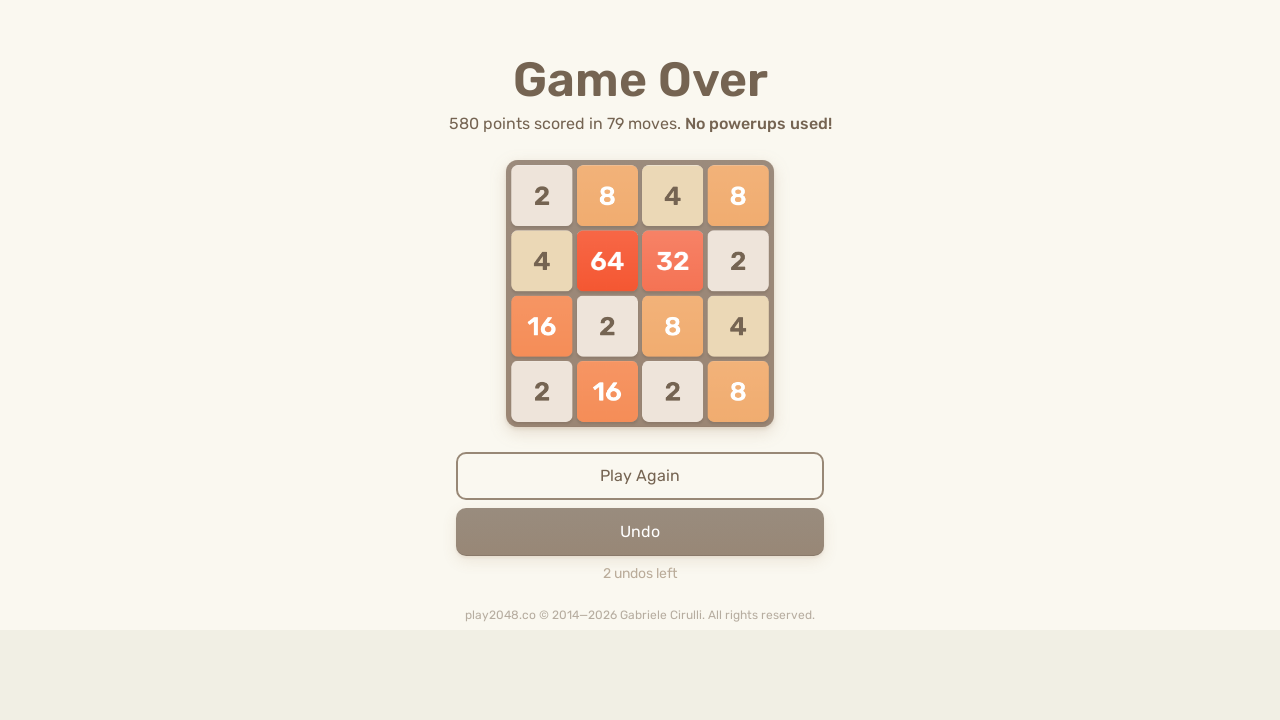

Pressed ArrowLeft key (iteration 115/200) on html
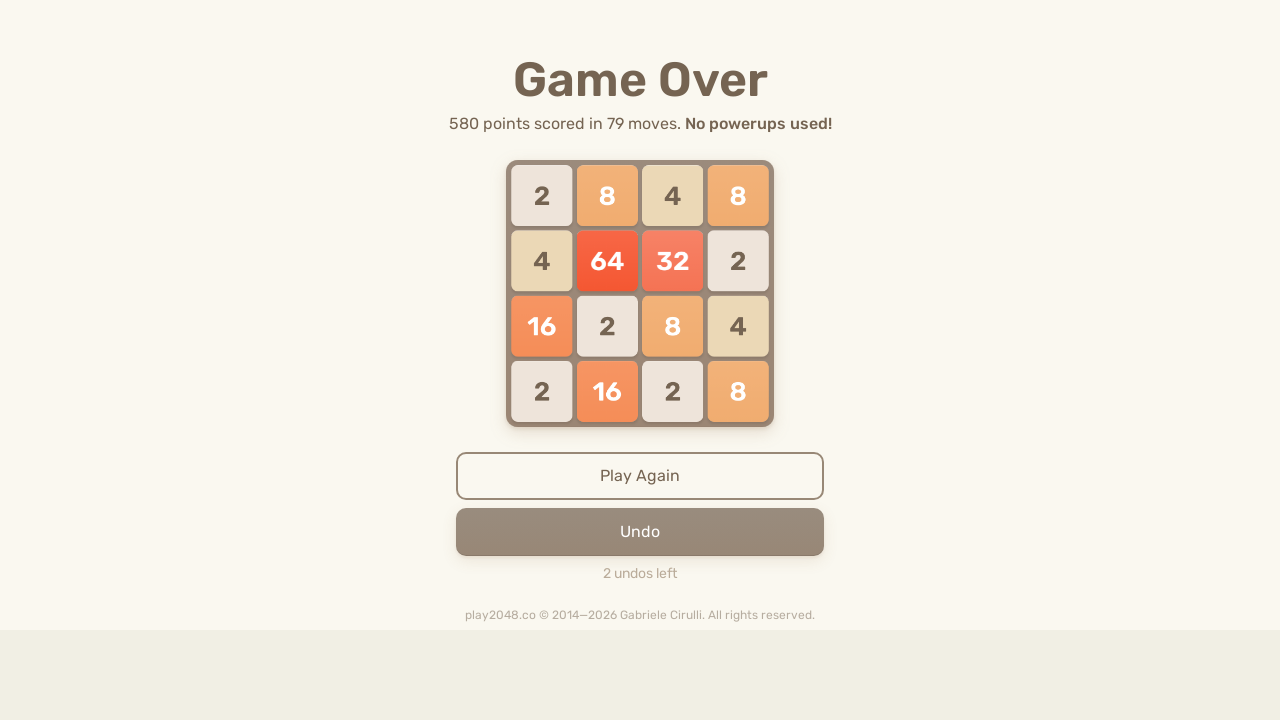

Pressed ArrowRight key (iteration 115/200) on html
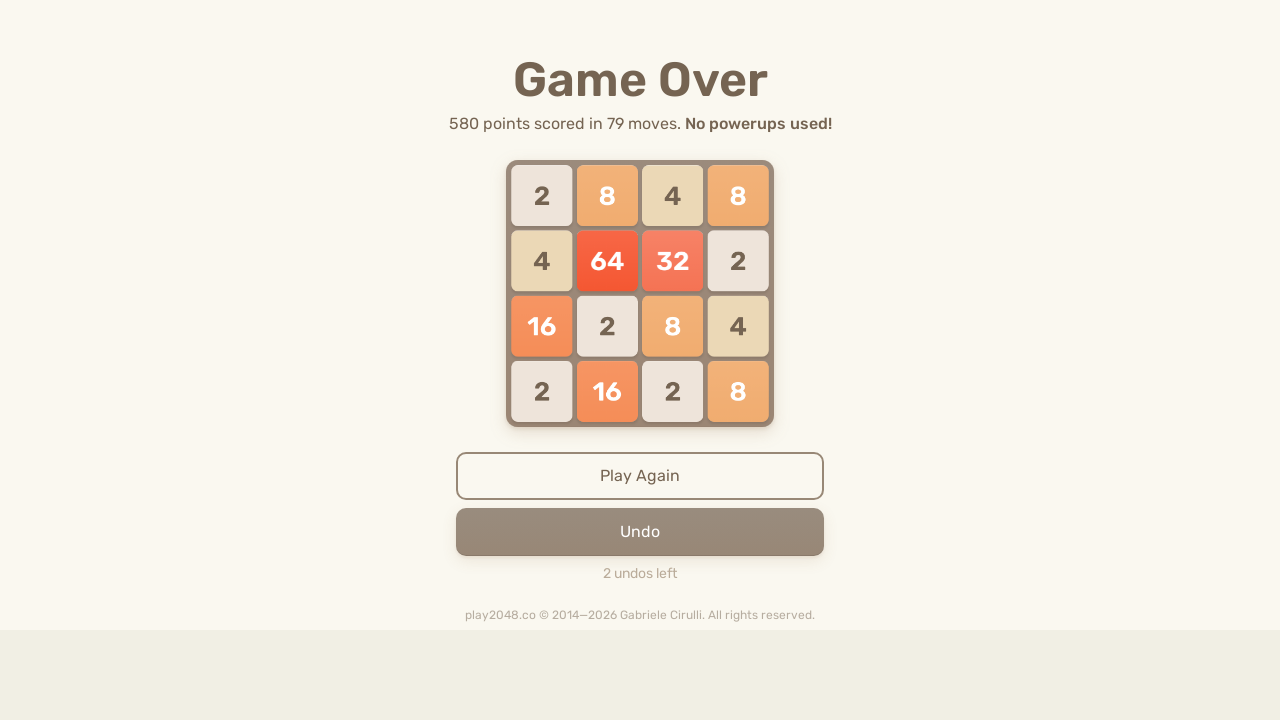

Pressed ArrowDown key (iteration 116/200) on html
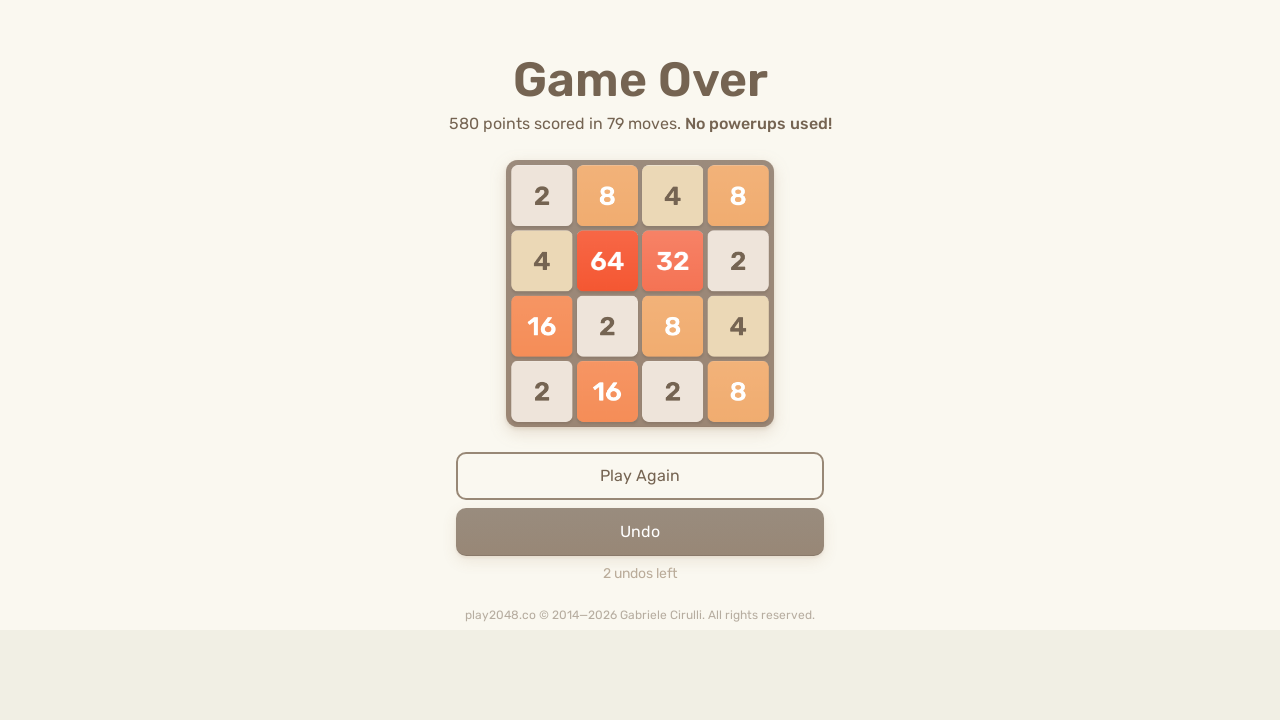

Pressed ArrowUp key (iteration 116/200) on html
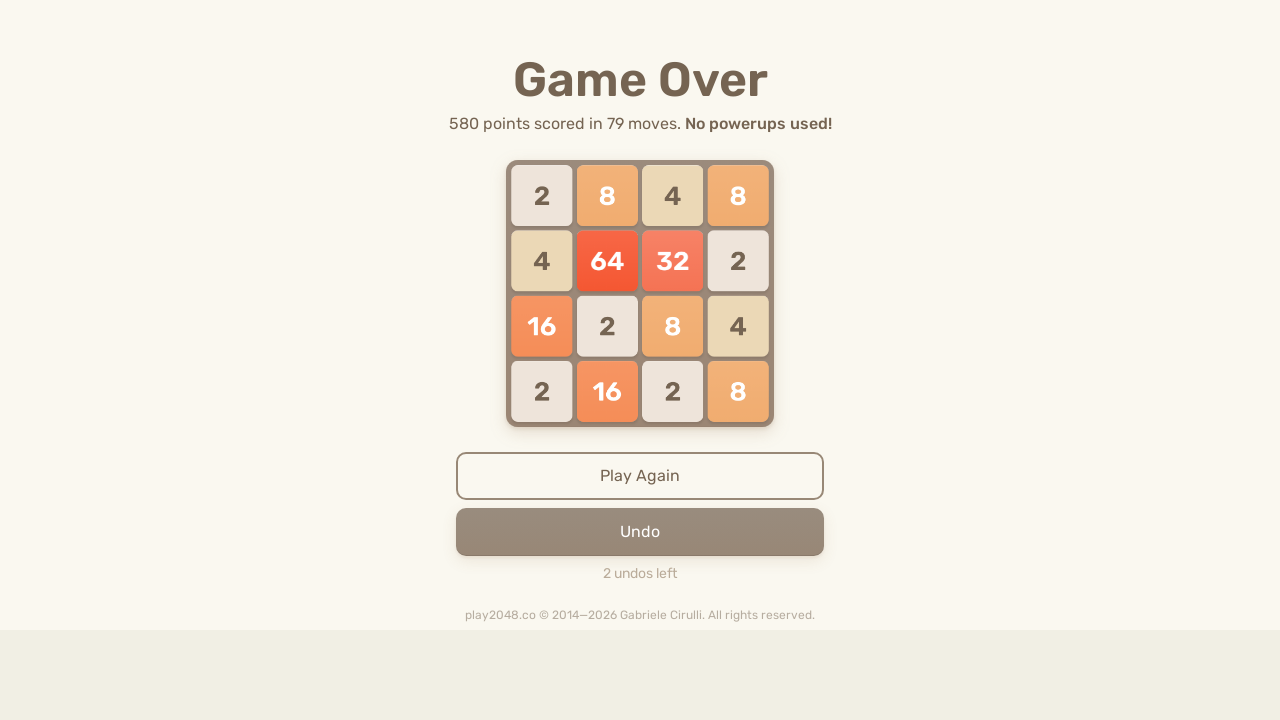

Pressed ArrowLeft key (iteration 116/200) on html
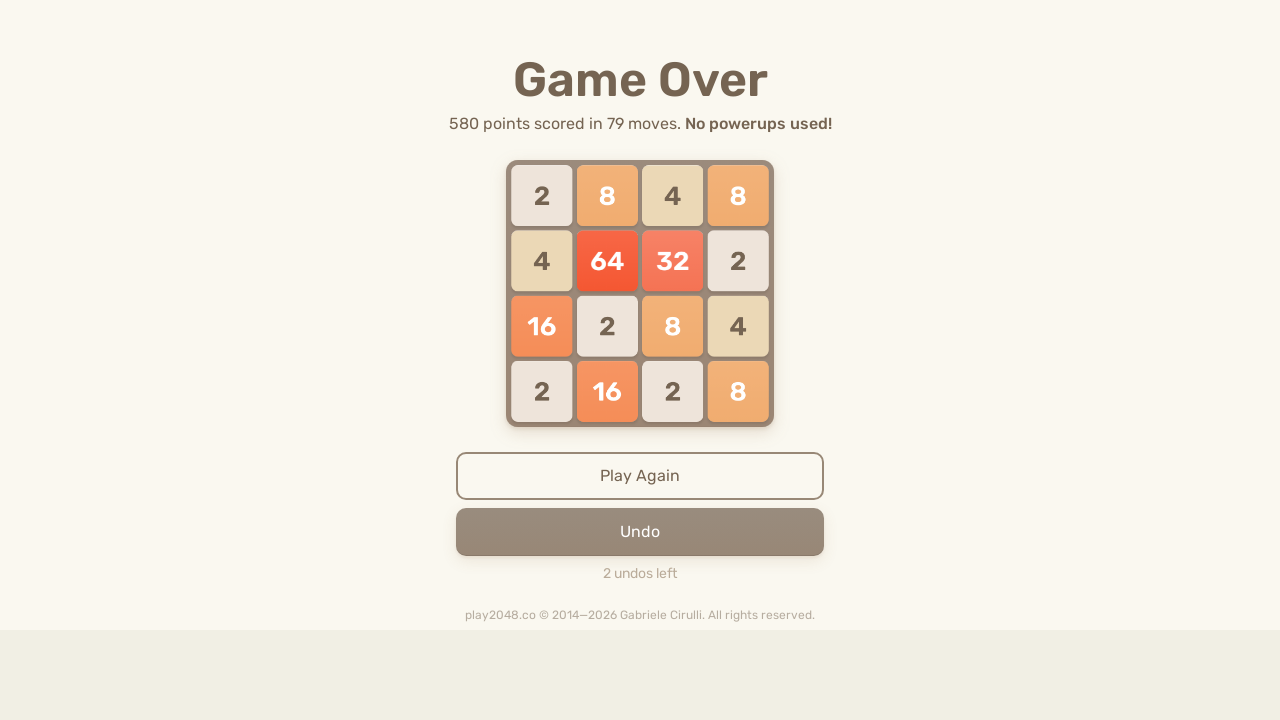

Pressed ArrowRight key (iteration 116/200) on html
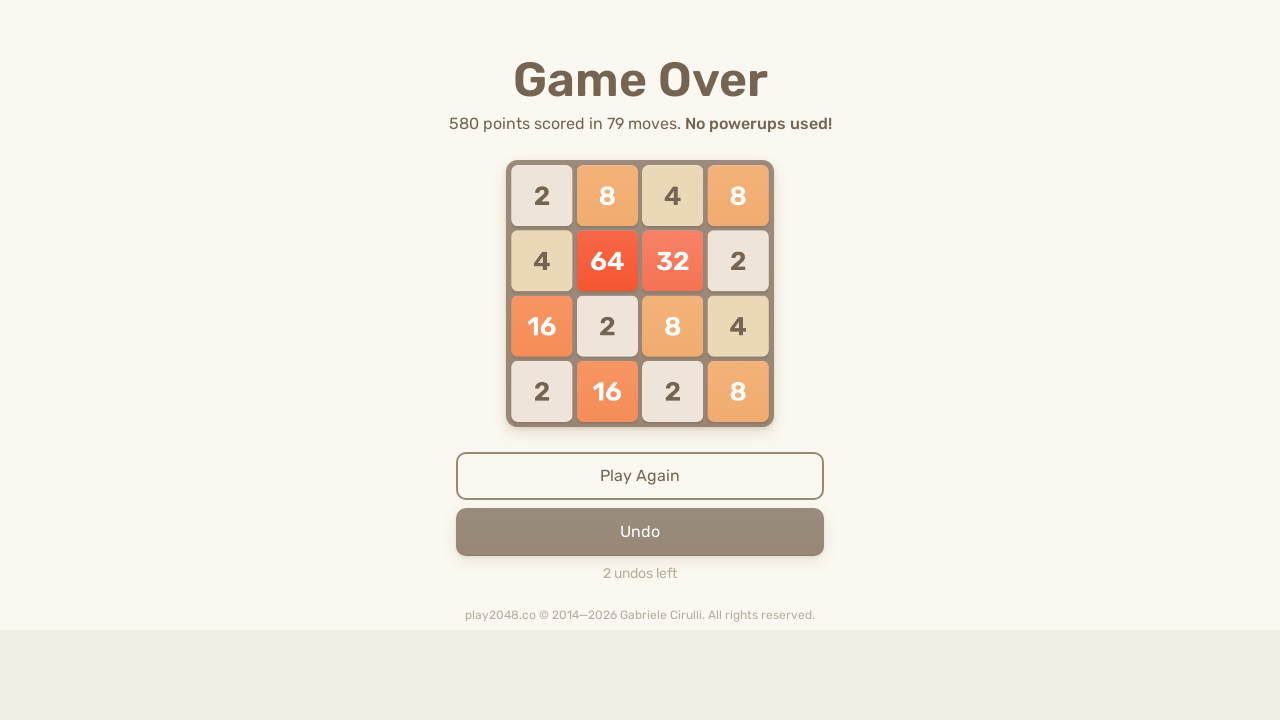

Pressed ArrowDown key (iteration 117/200) on html
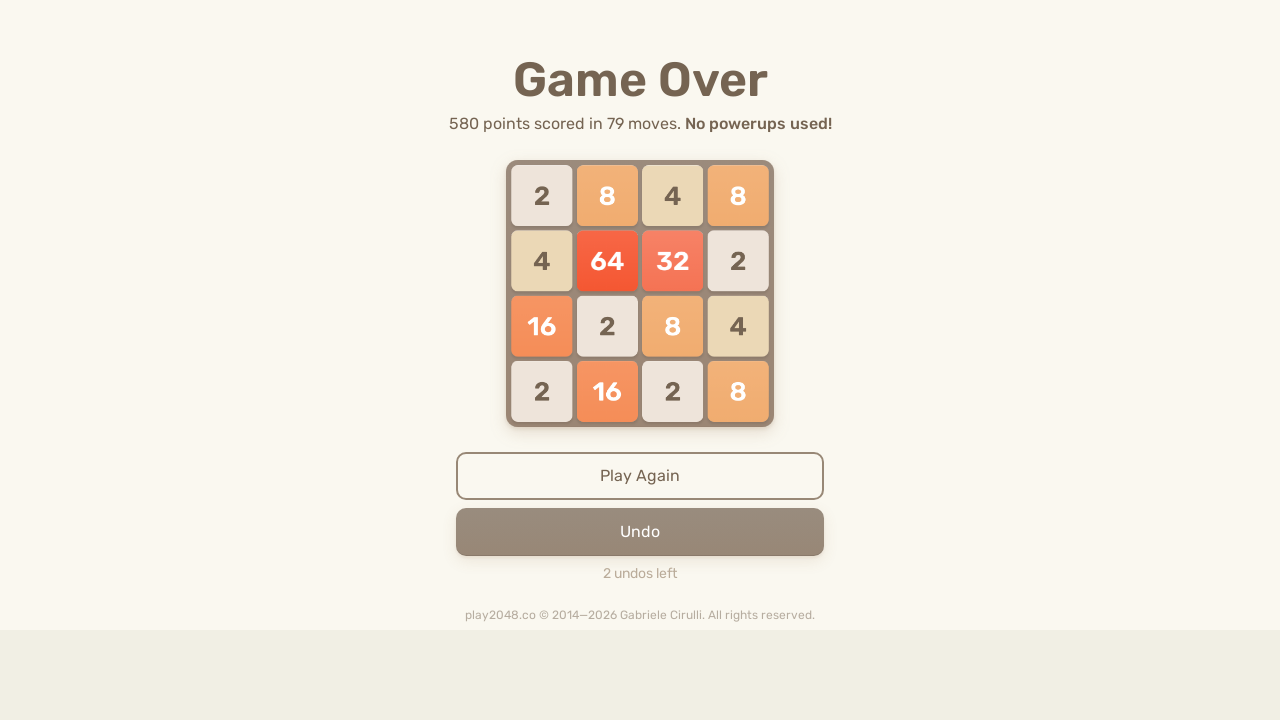

Pressed ArrowUp key (iteration 117/200) on html
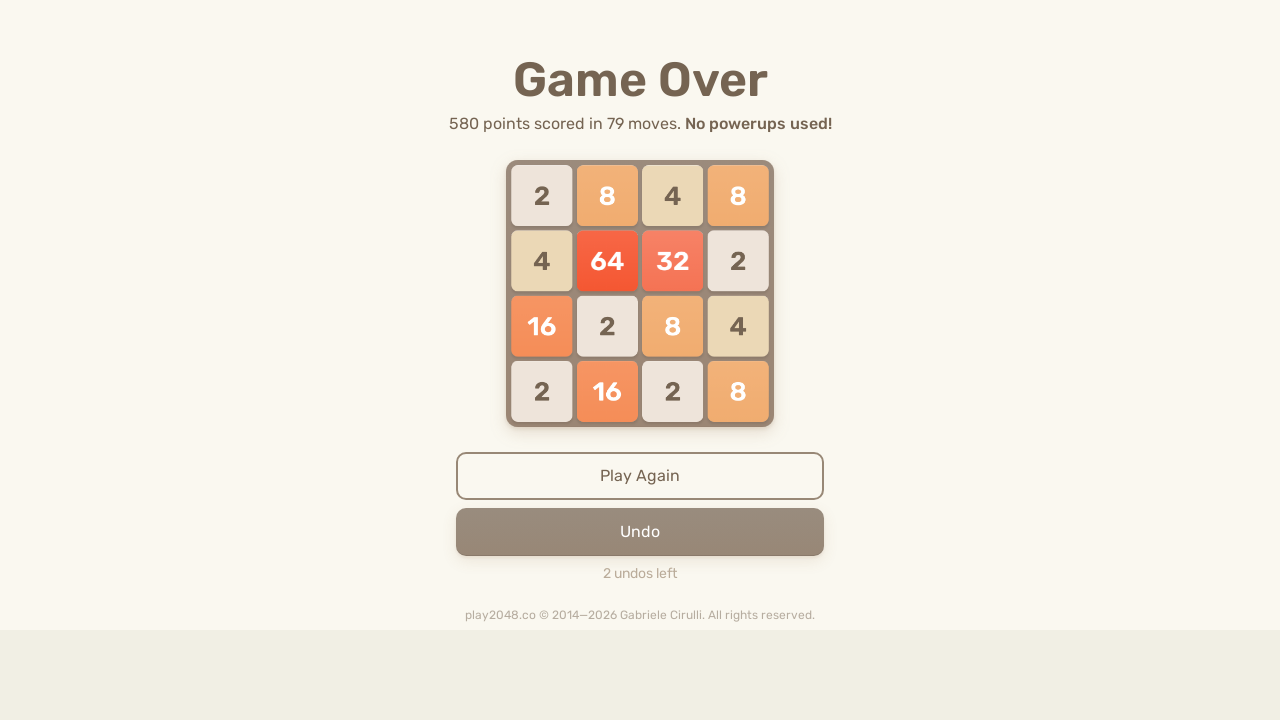

Pressed ArrowLeft key (iteration 117/200) on html
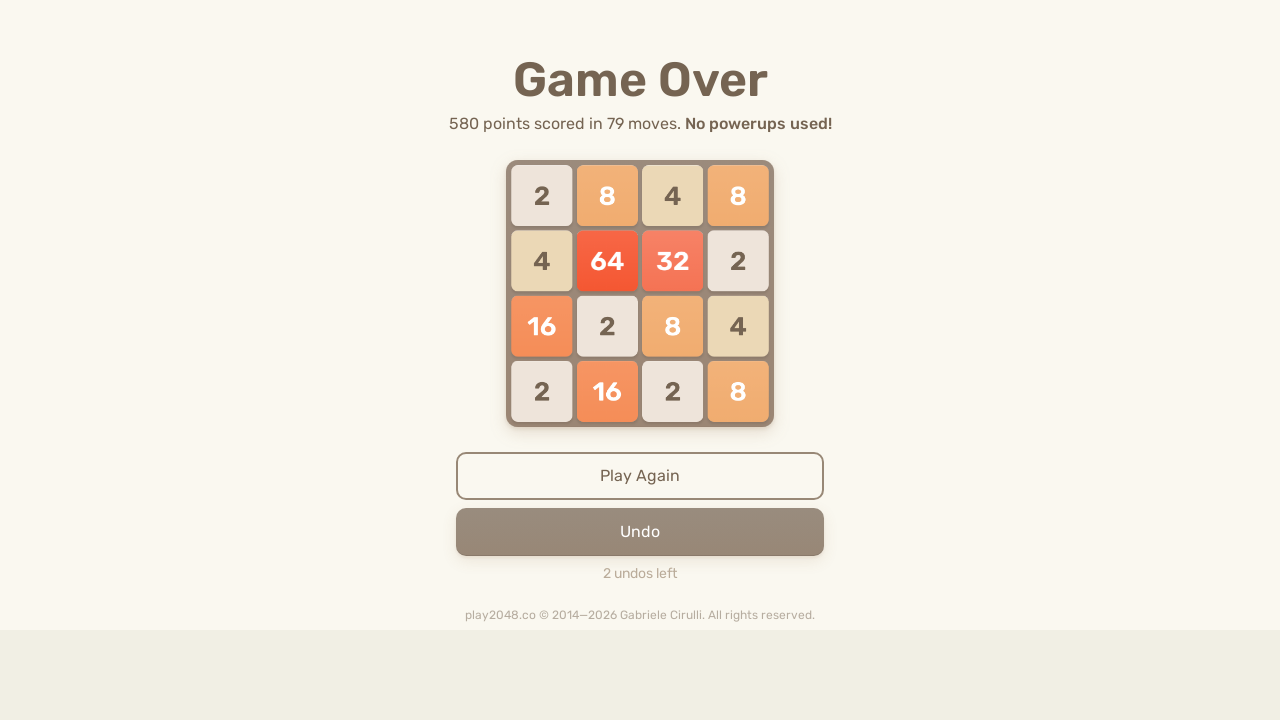

Pressed ArrowRight key (iteration 117/200) on html
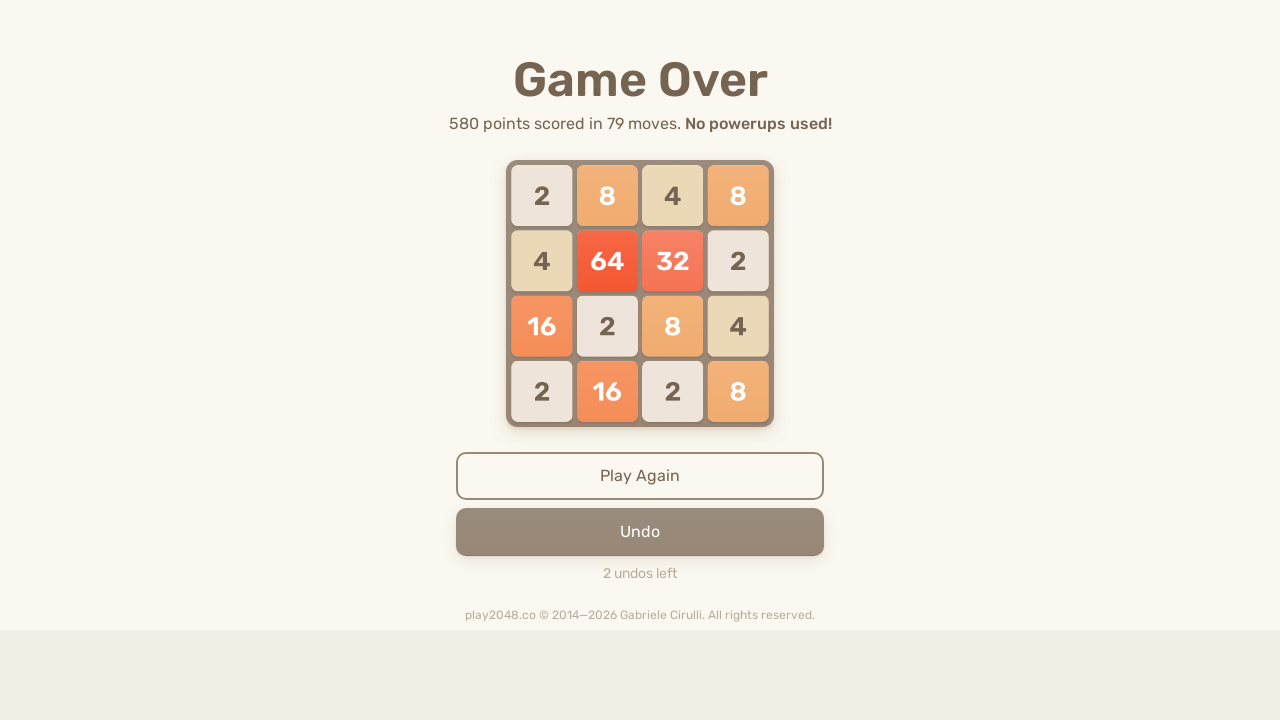

Pressed ArrowDown key (iteration 118/200) on html
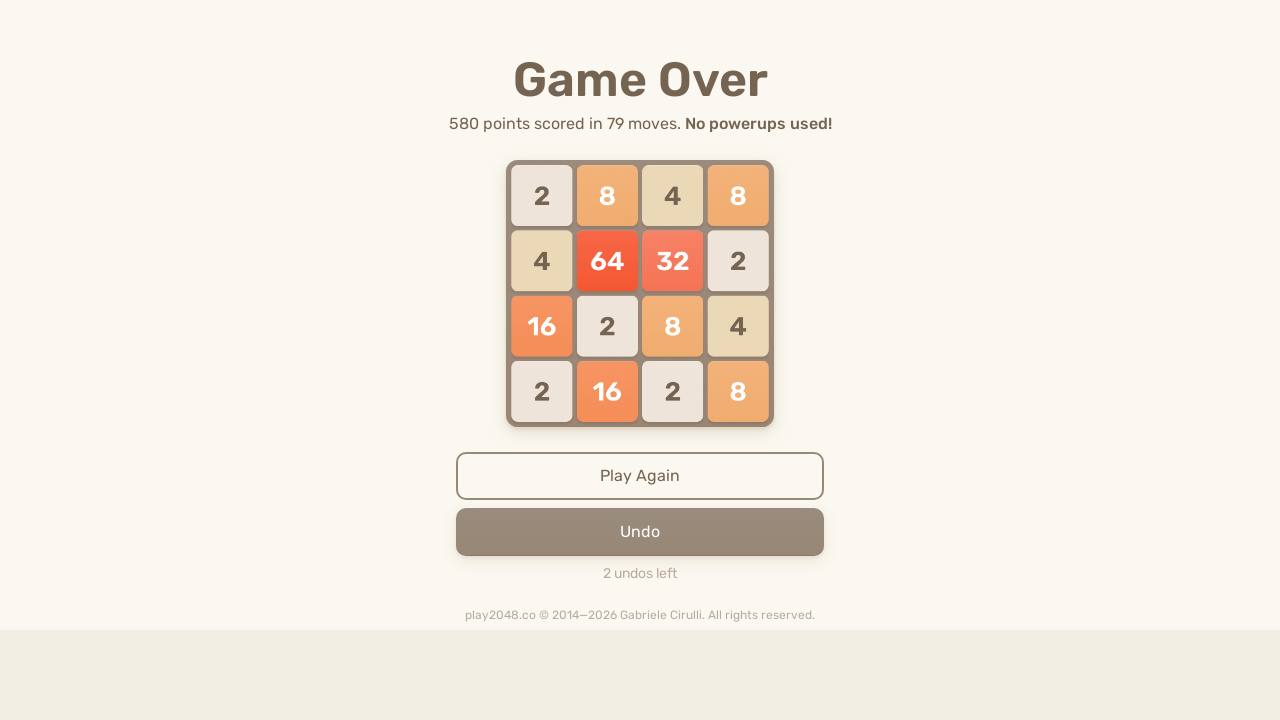

Pressed ArrowUp key (iteration 118/200) on html
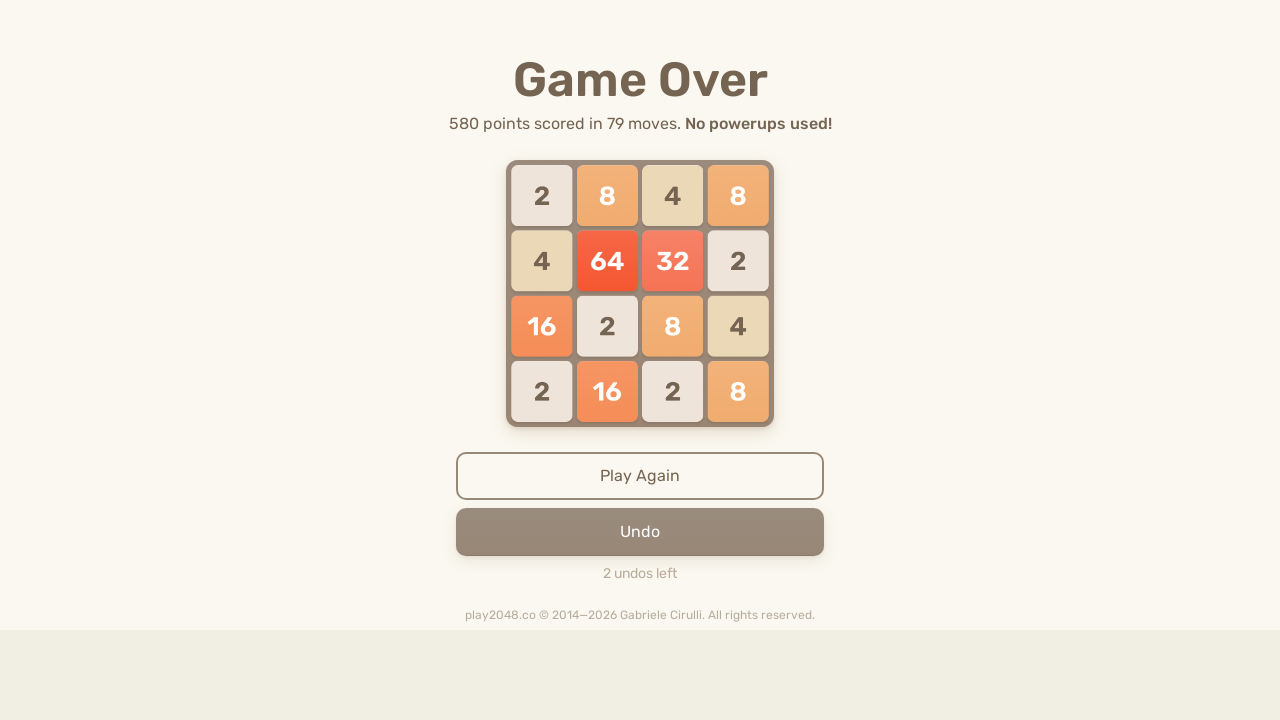

Pressed ArrowLeft key (iteration 118/200) on html
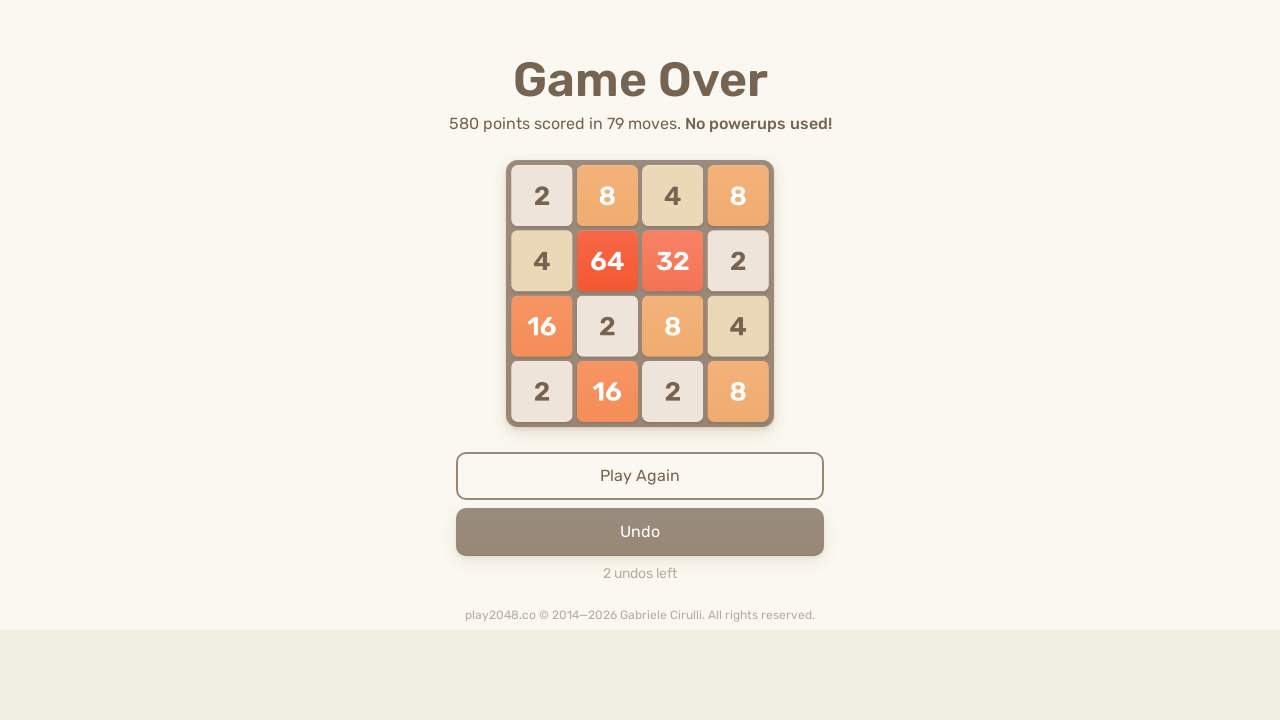

Pressed ArrowRight key (iteration 118/200) on html
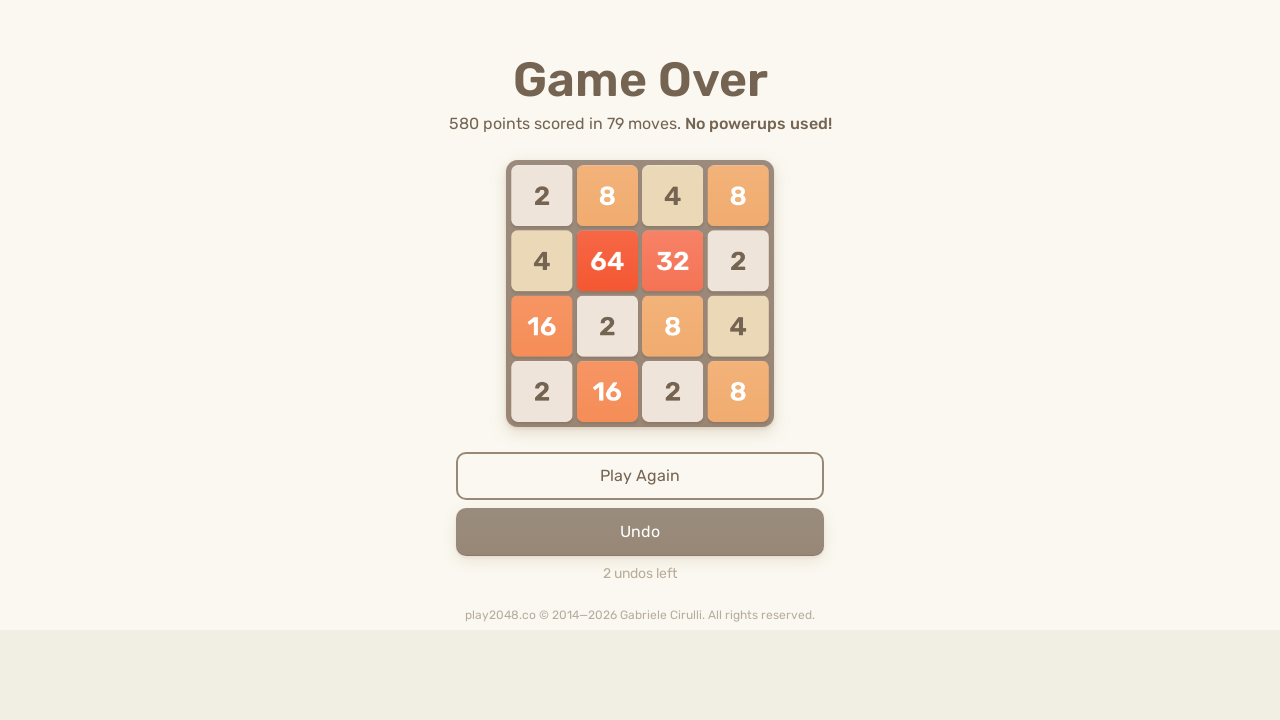

Pressed ArrowDown key (iteration 119/200) on html
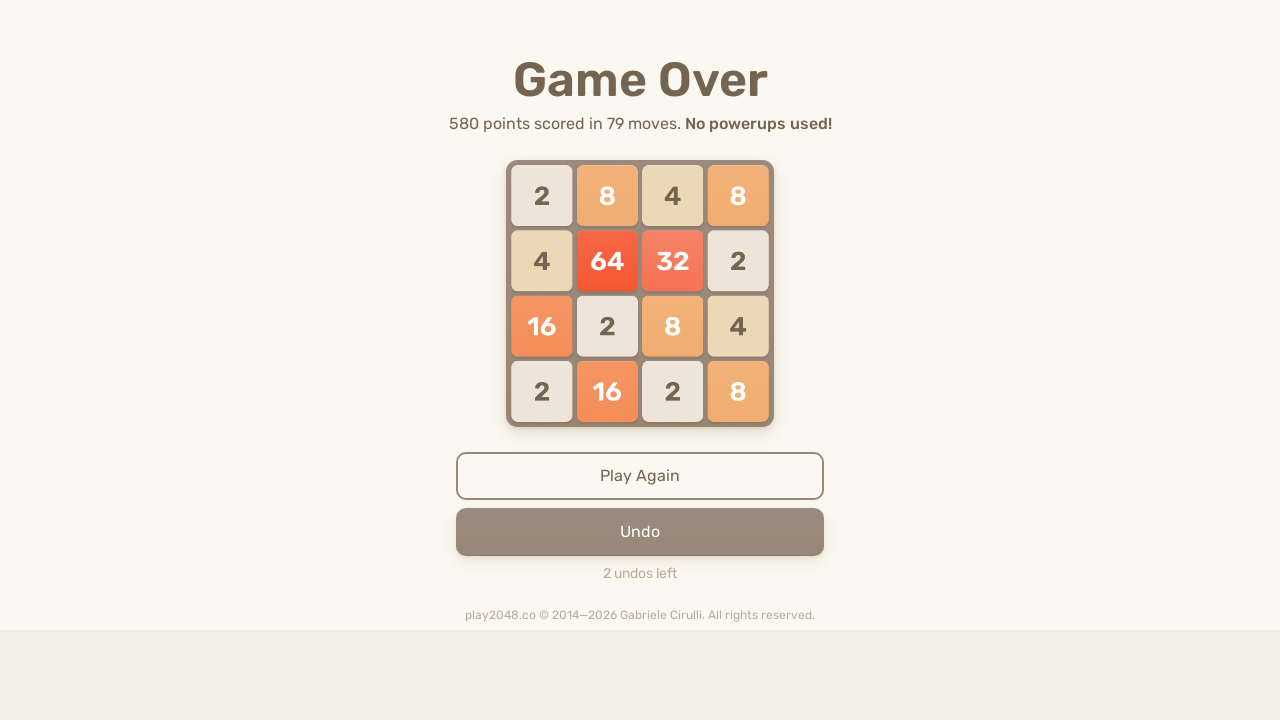

Pressed ArrowUp key (iteration 119/200) on html
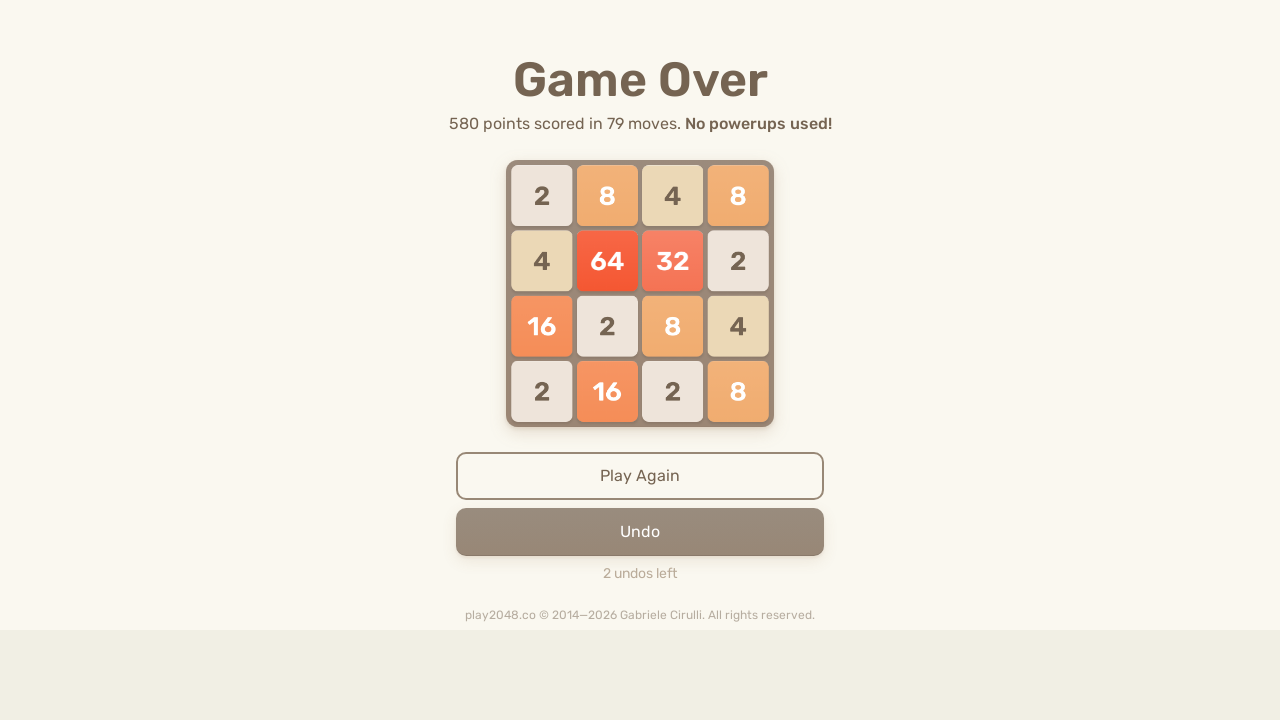

Pressed ArrowLeft key (iteration 119/200) on html
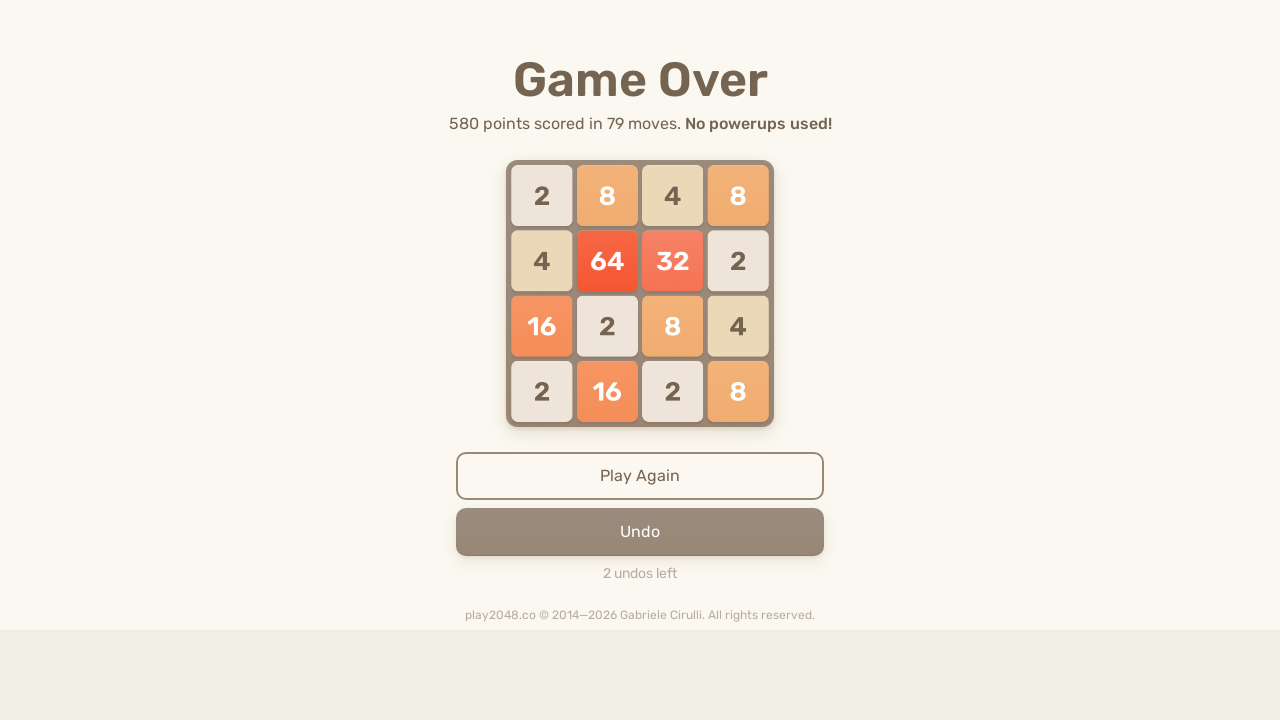

Pressed ArrowRight key (iteration 119/200) on html
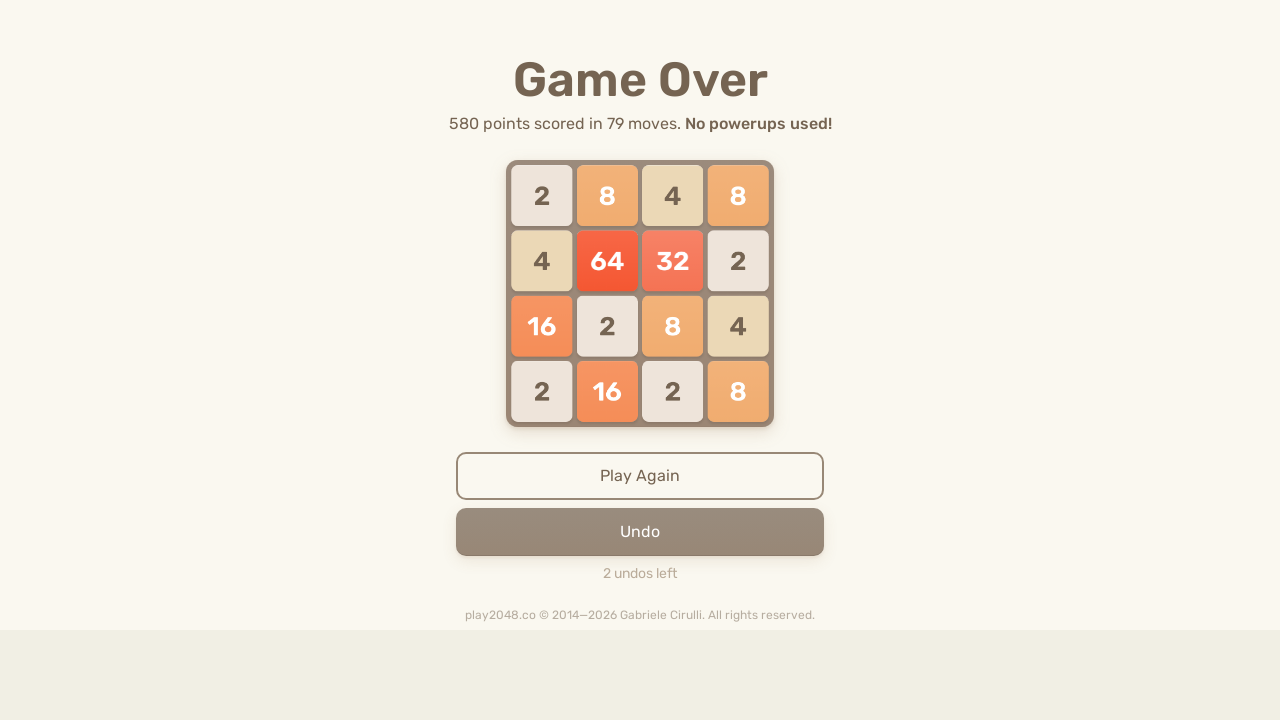

Pressed ArrowDown key (iteration 120/200) on html
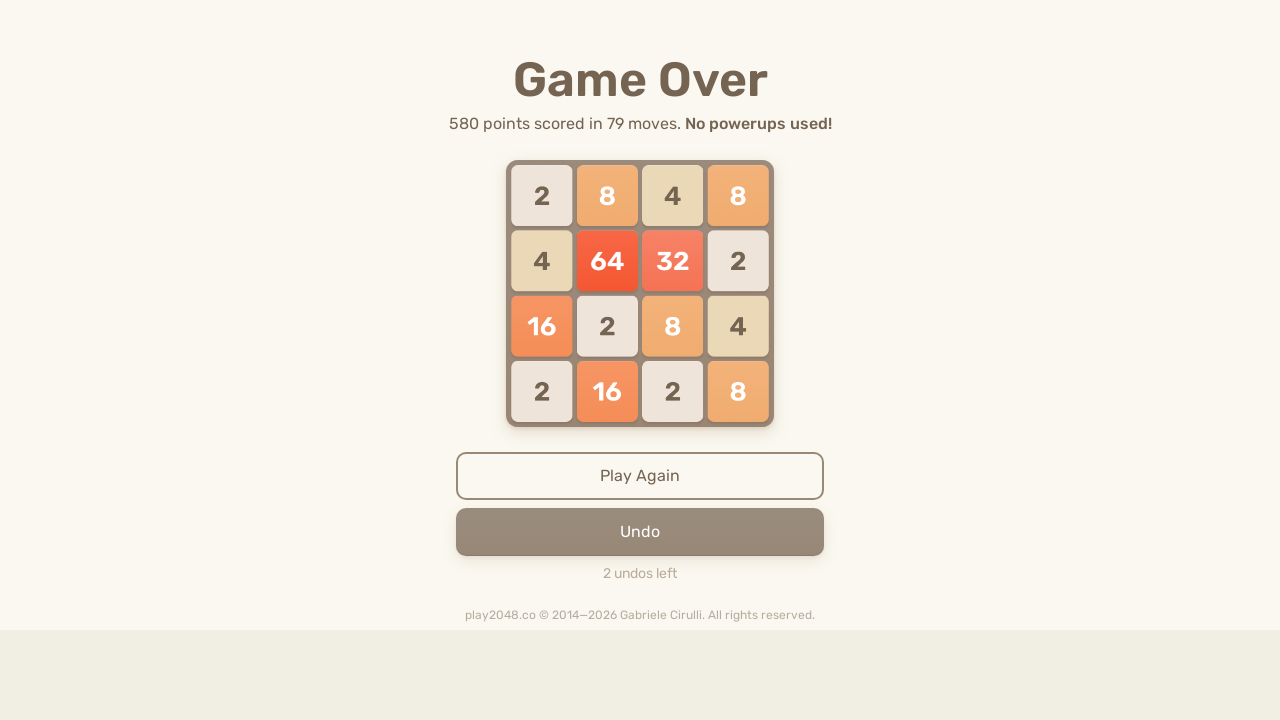

Pressed ArrowUp key (iteration 120/200) on html
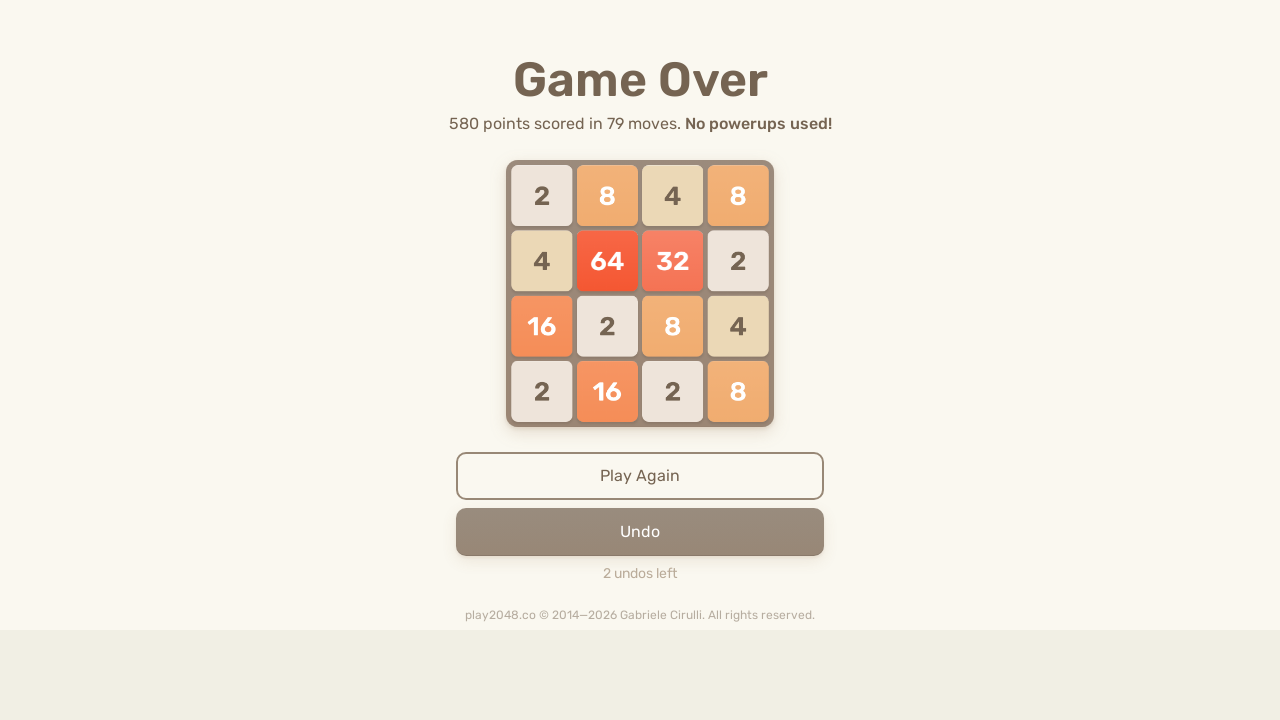

Pressed ArrowLeft key (iteration 120/200) on html
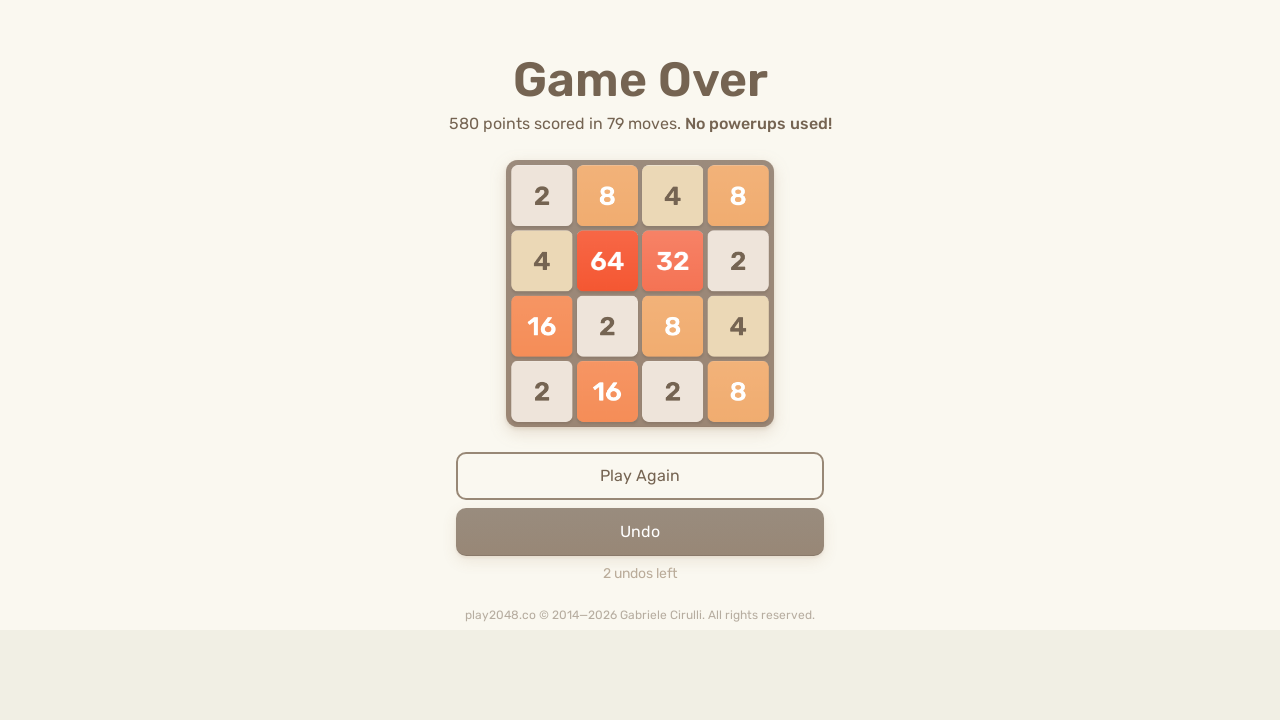

Pressed ArrowRight key (iteration 120/200) on html
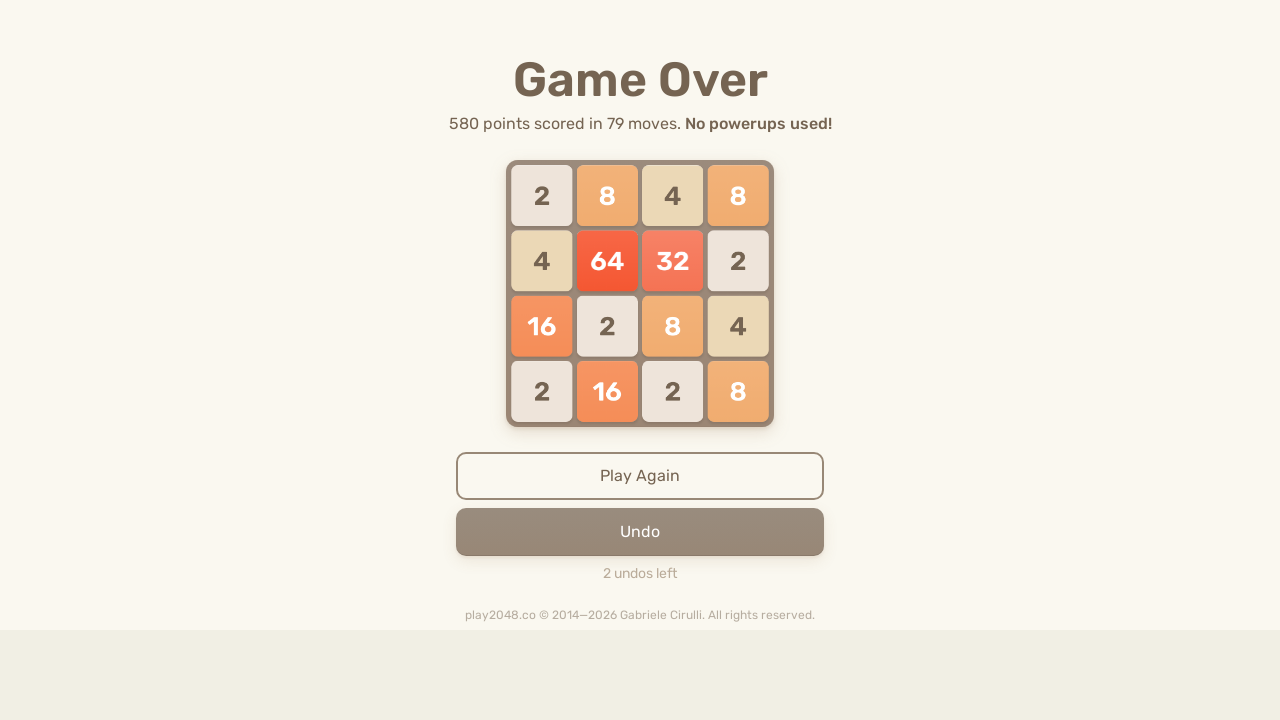

Pressed ArrowDown key (iteration 121/200) on html
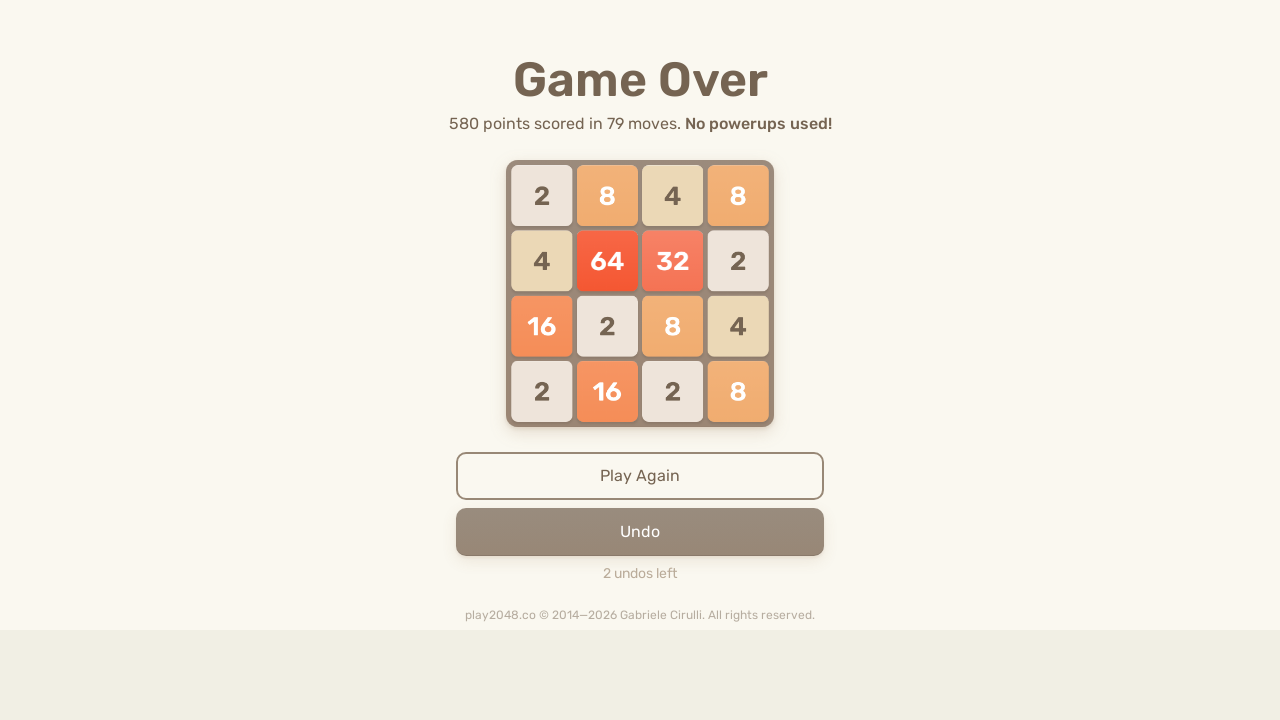

Pressed ArrowUp key (iteration 121/200) on html
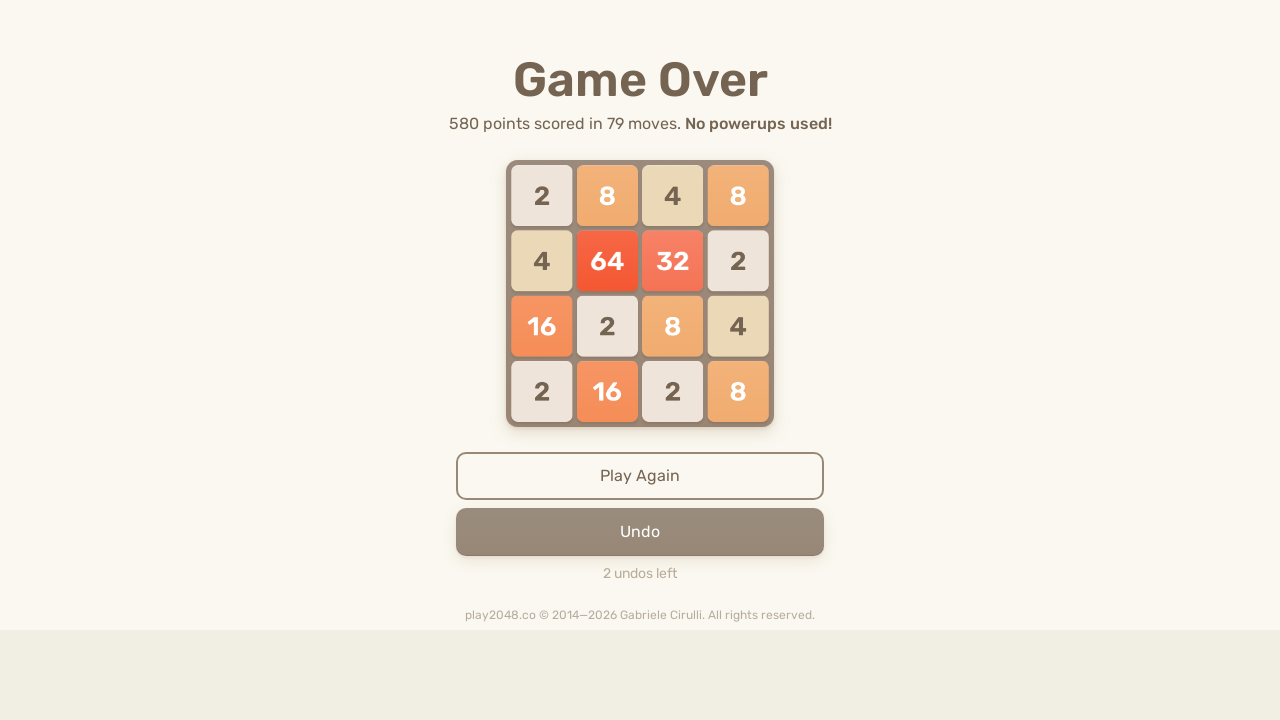

Pressed ArrowLeft key (iteration 121/200) on html
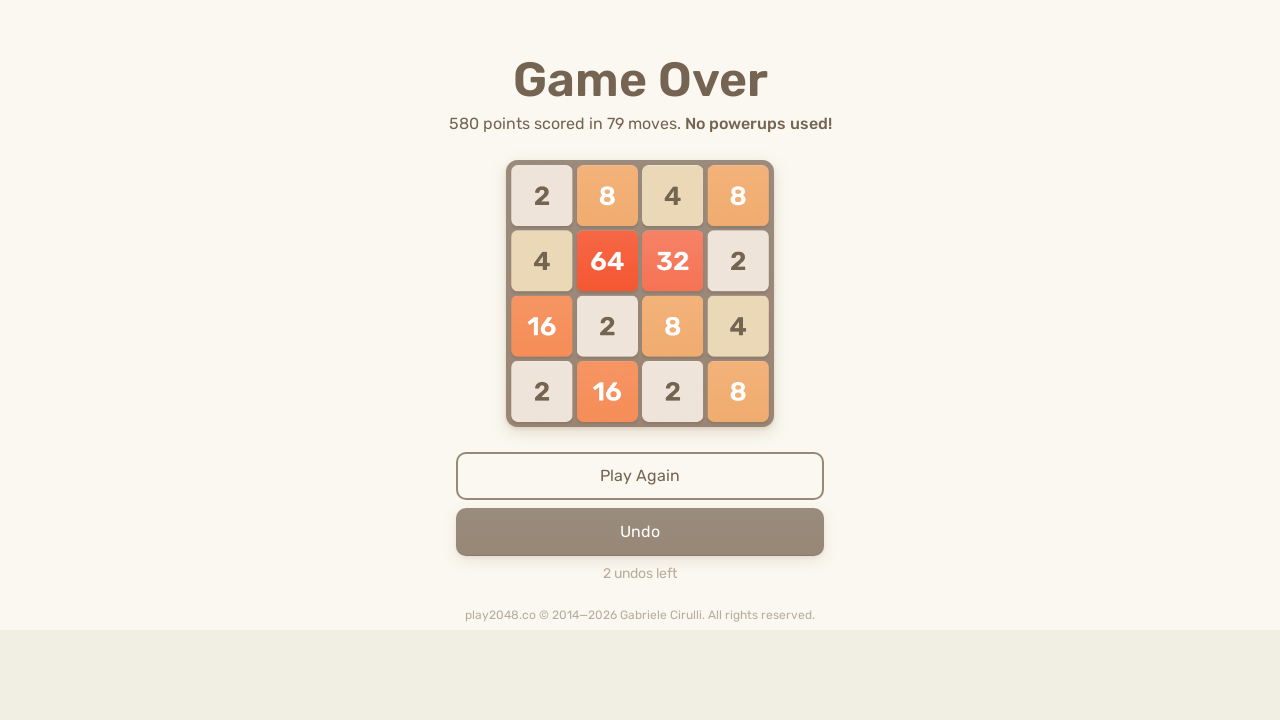

Pressed ArrowRight key (iteration 121/200) on html
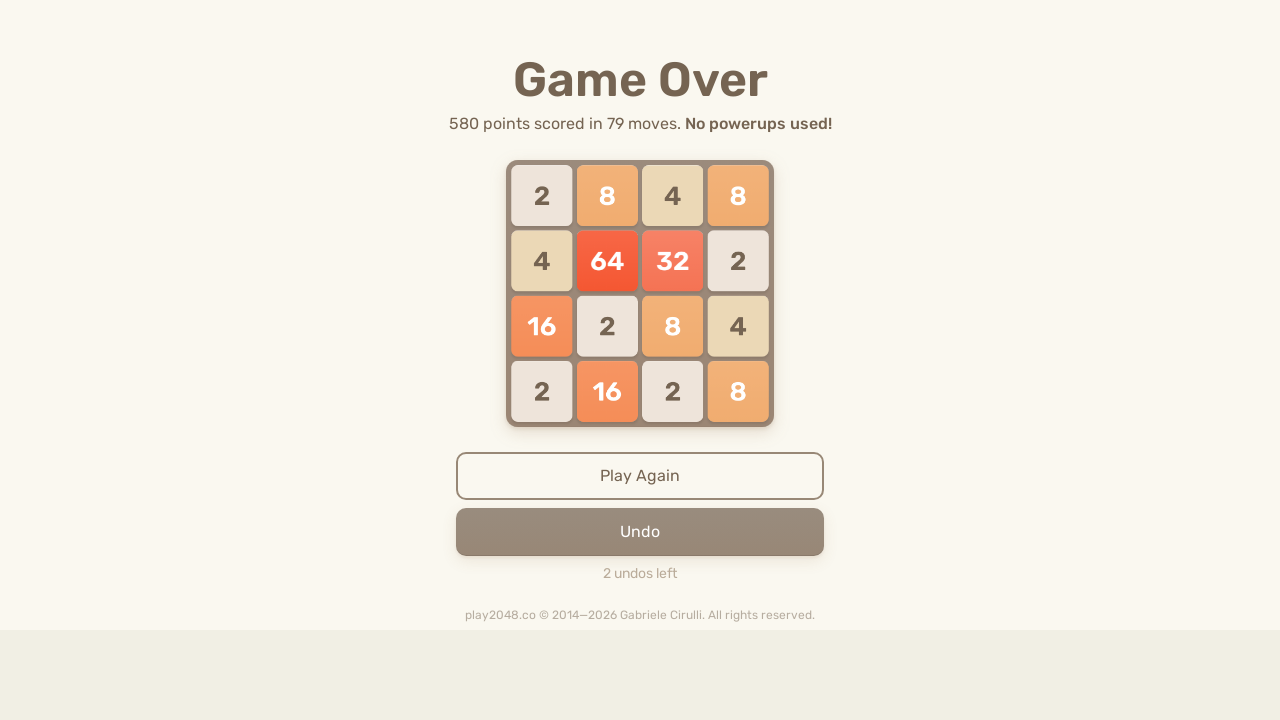

Pressed ArrowDown key (iteration 122/200) on html
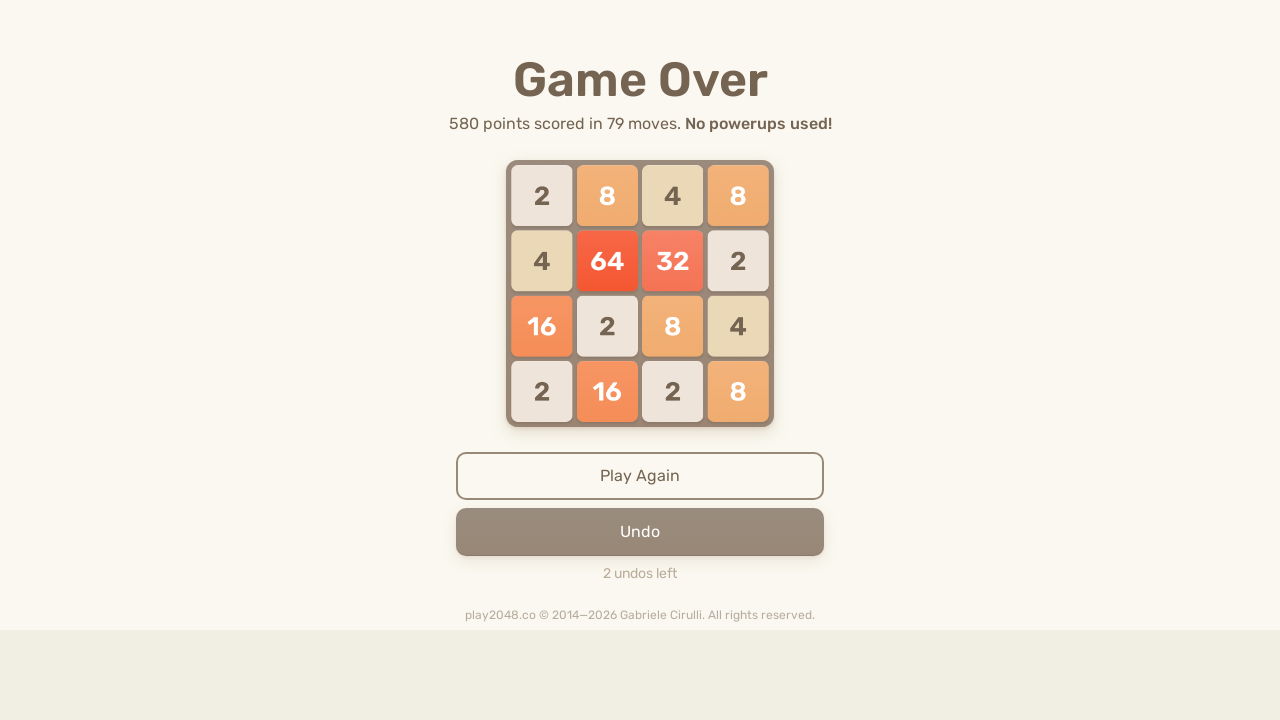

Pressed ArrowUp key (iteration 122/200) on html
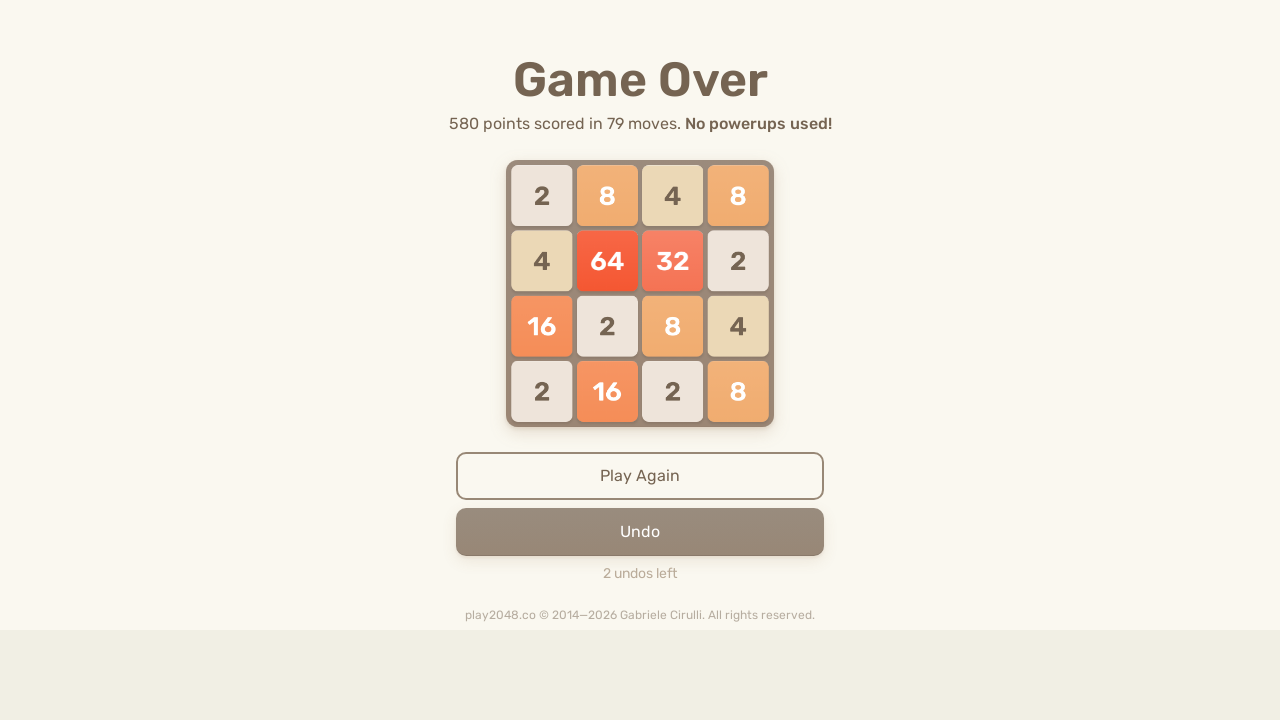

Pressed ArrowLeft key (iteration 122/200) on html
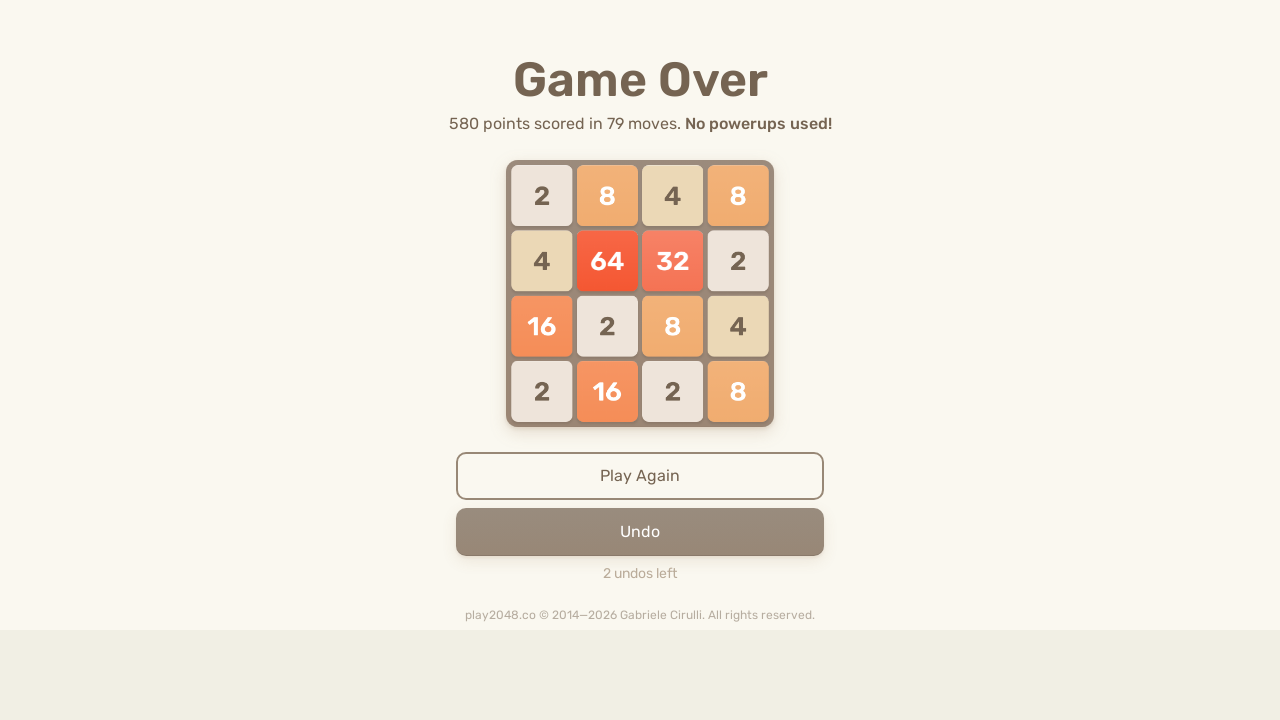

Pressed ArrowRight key (iteration 122/200) on html
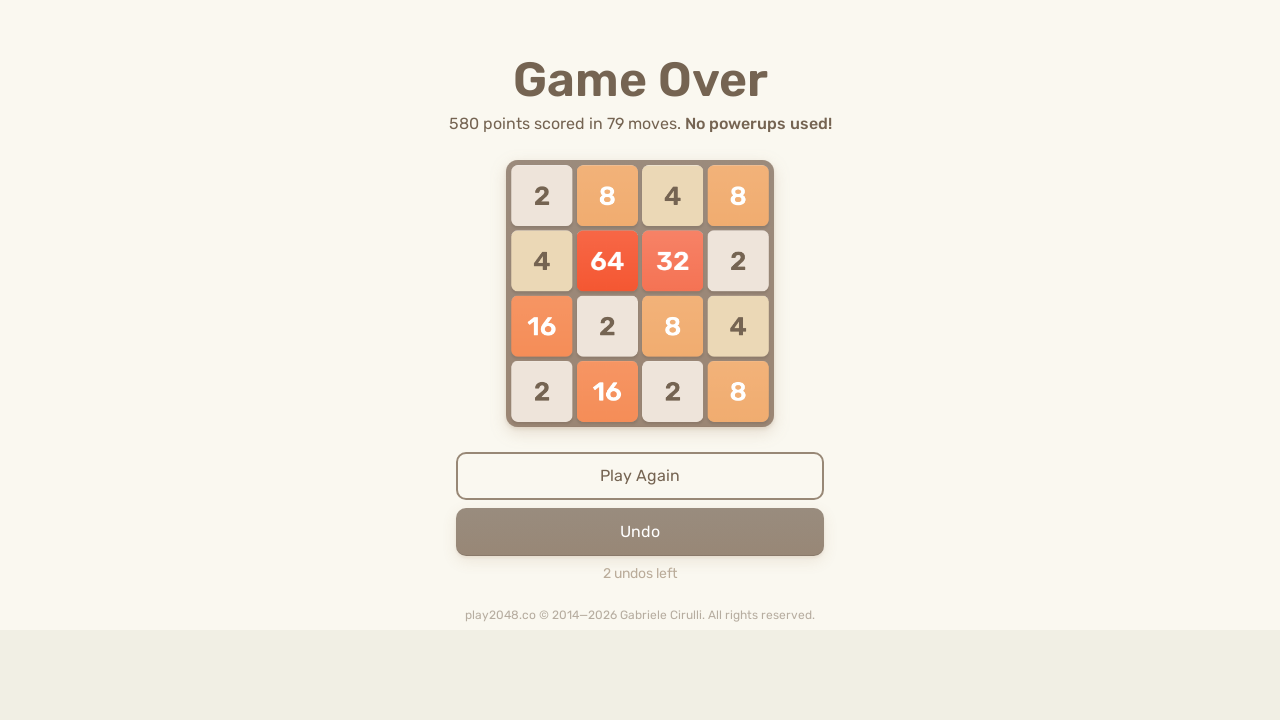

Pressed ArrowDown key (iteration 123/200) on html
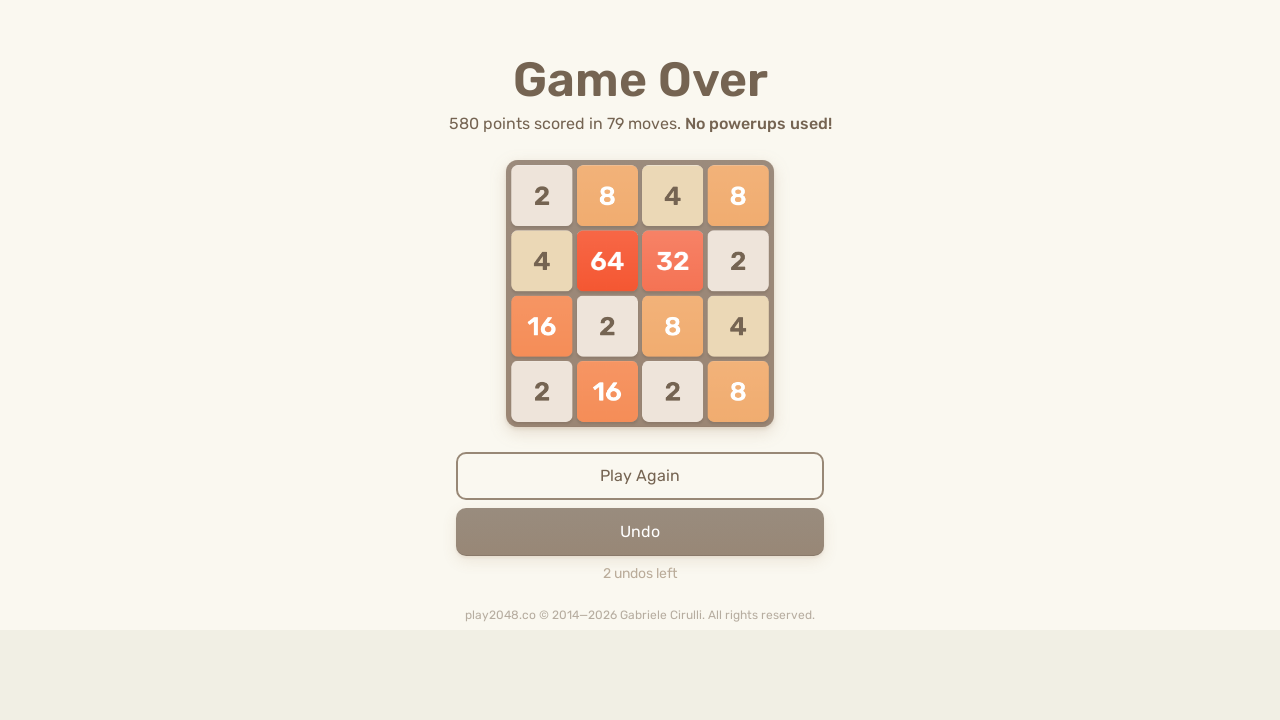

Pressed ArrowUp key (iteration 123/200) on html
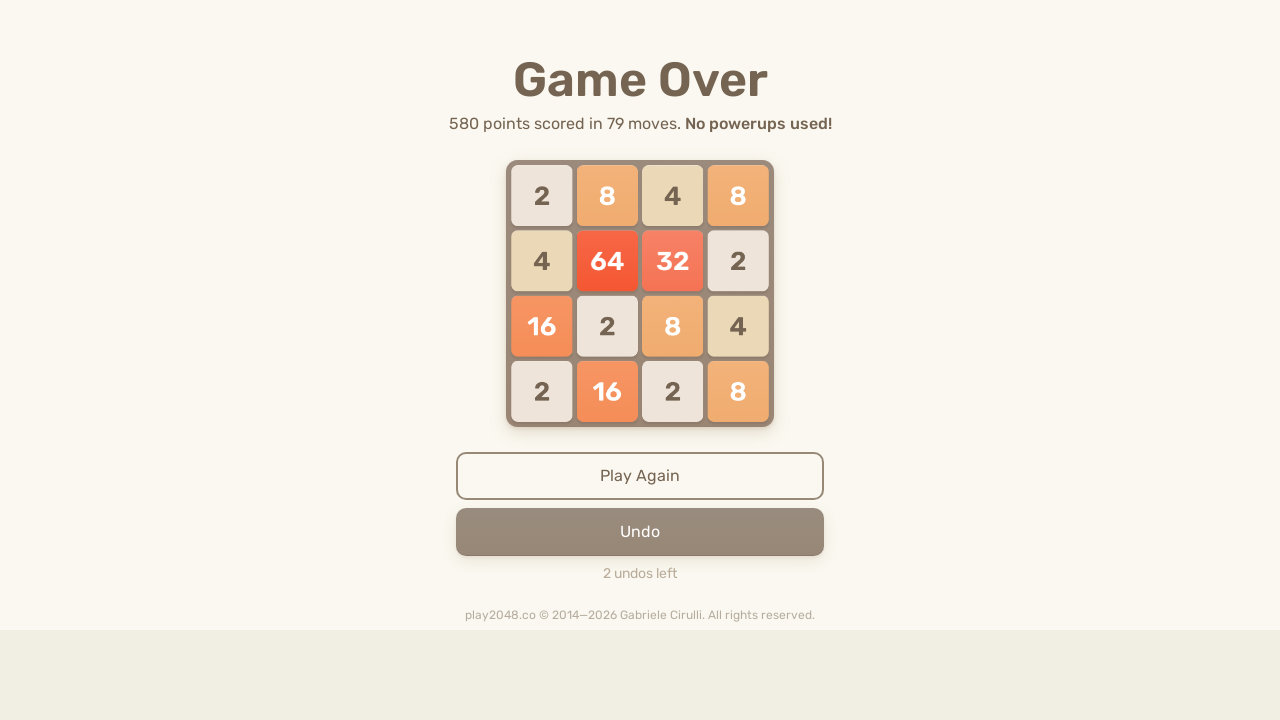

Pressed ArrowLeft key (iteration 123/200) on html
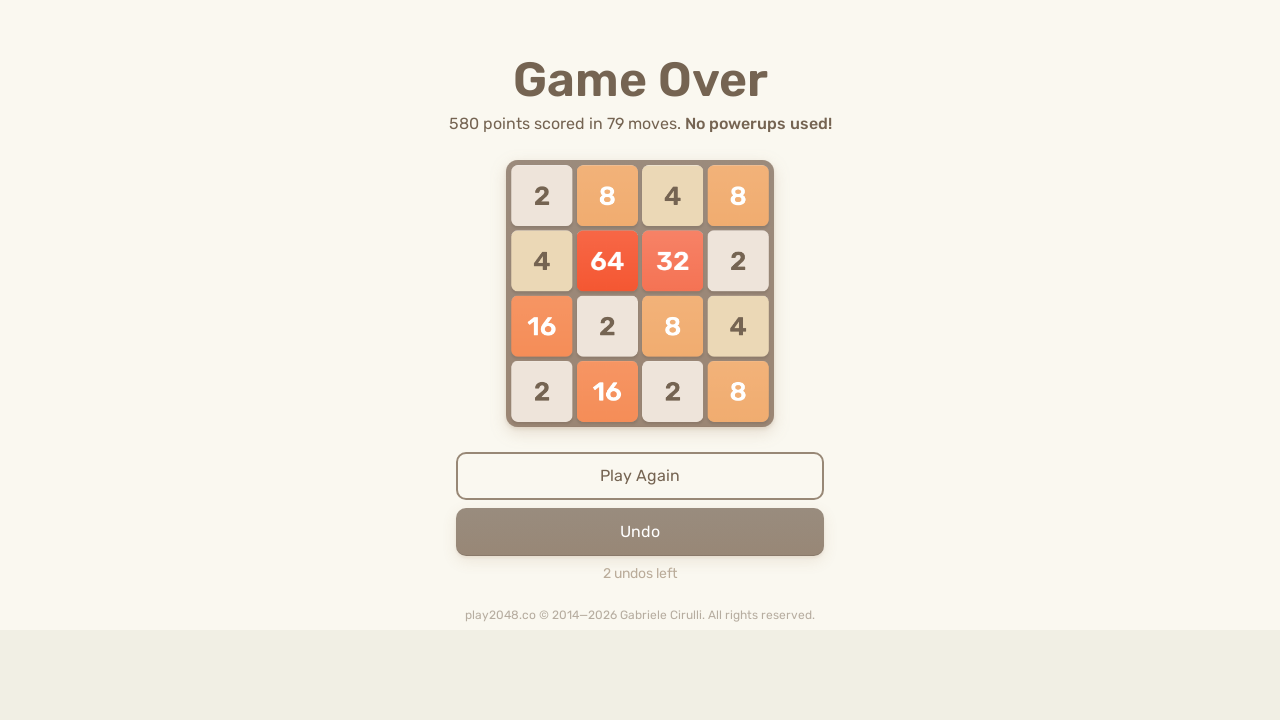

Pressed ArrowRight key (iteration 123/200) on html
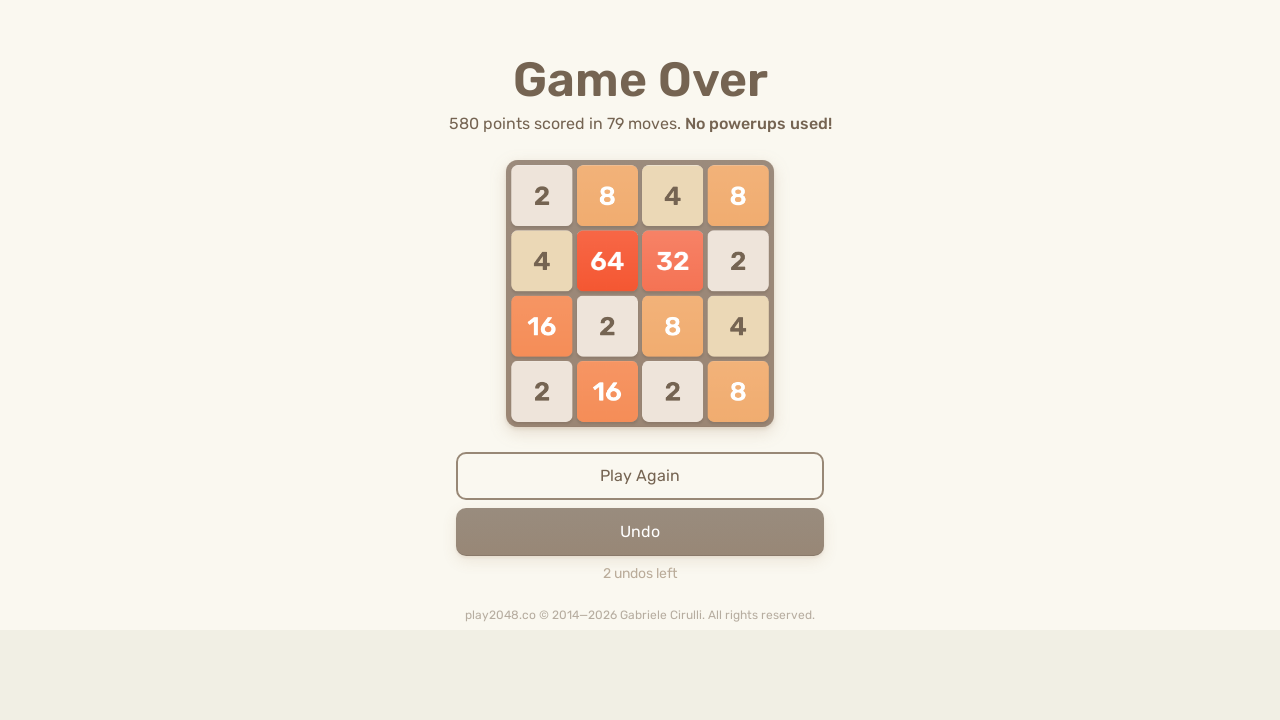

Pressed ArrowDown key (iteration 124/200) on html
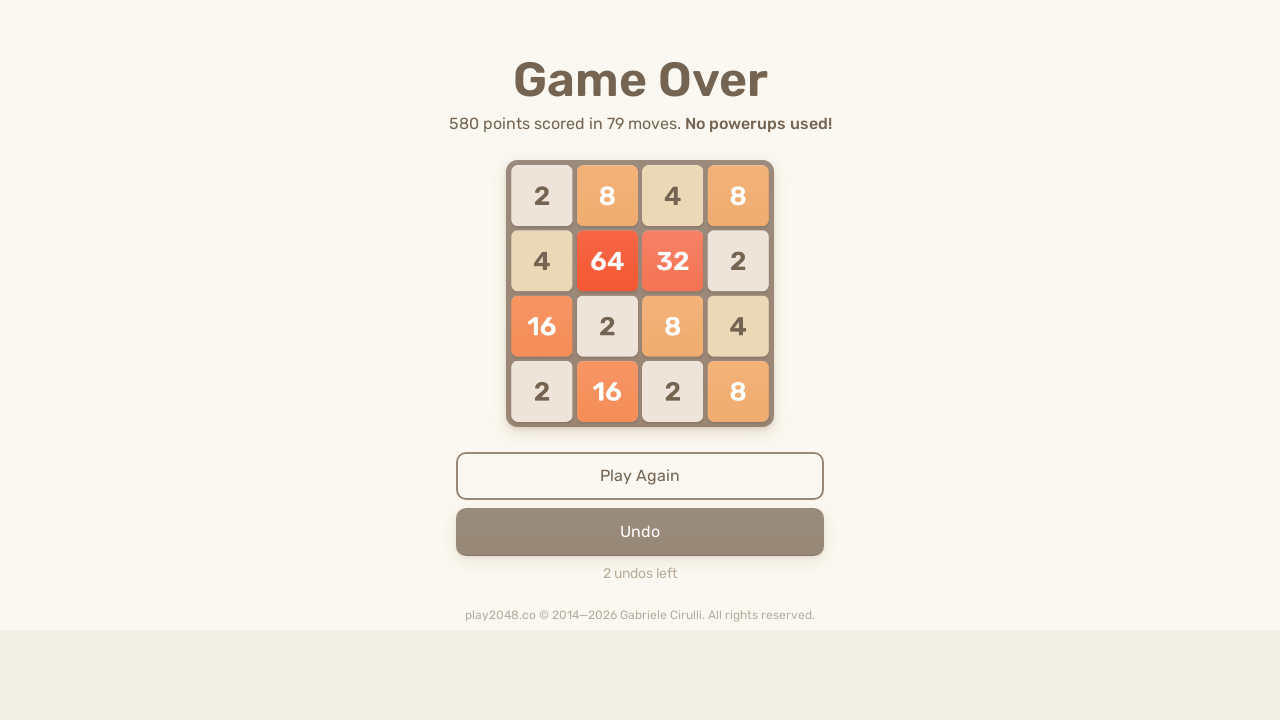

Pressed ArrowUp key (iteration 124/200) on html
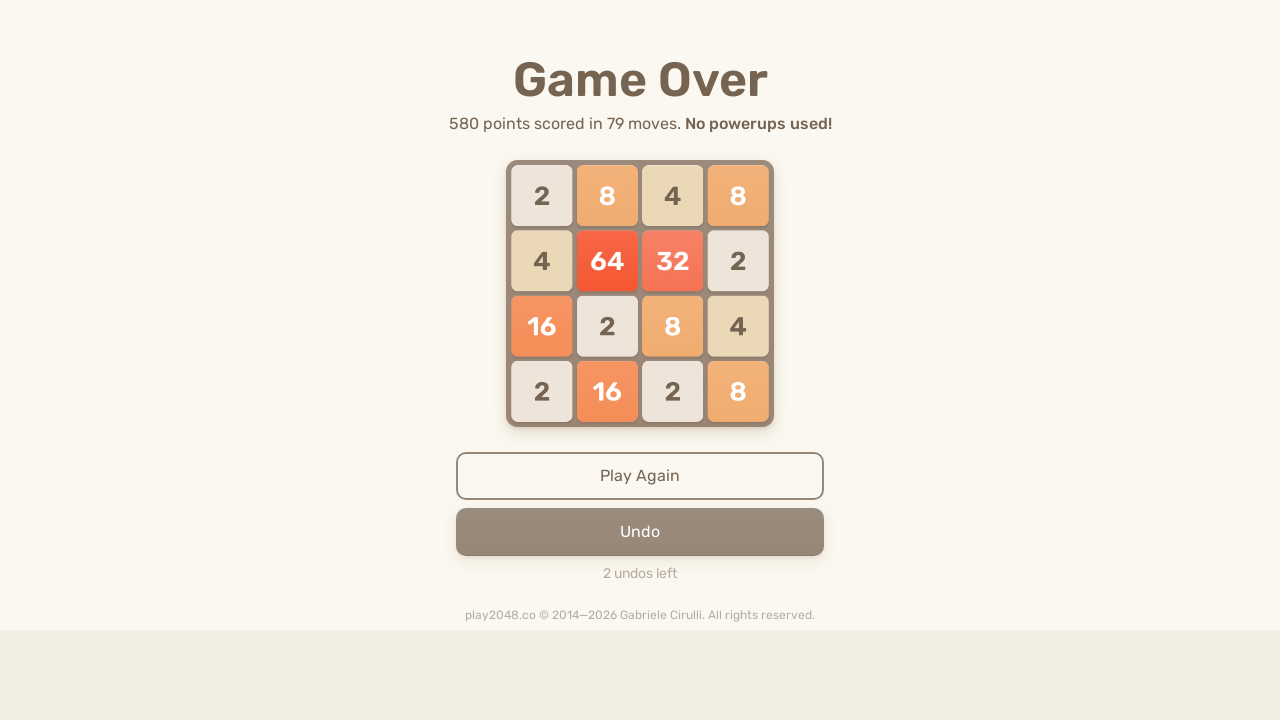

Pressed ArrowLeft key (iteration 124/200) on html
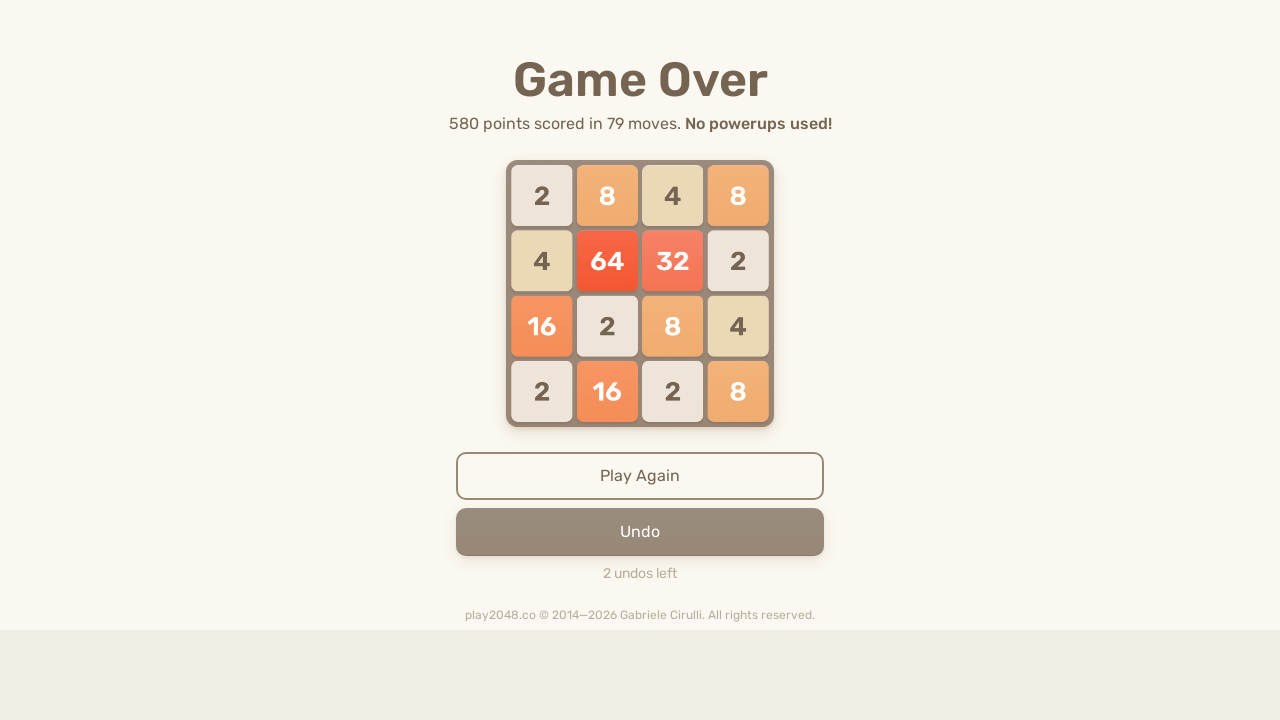

Pressed ArrowRight key (iteration 124/200) on html
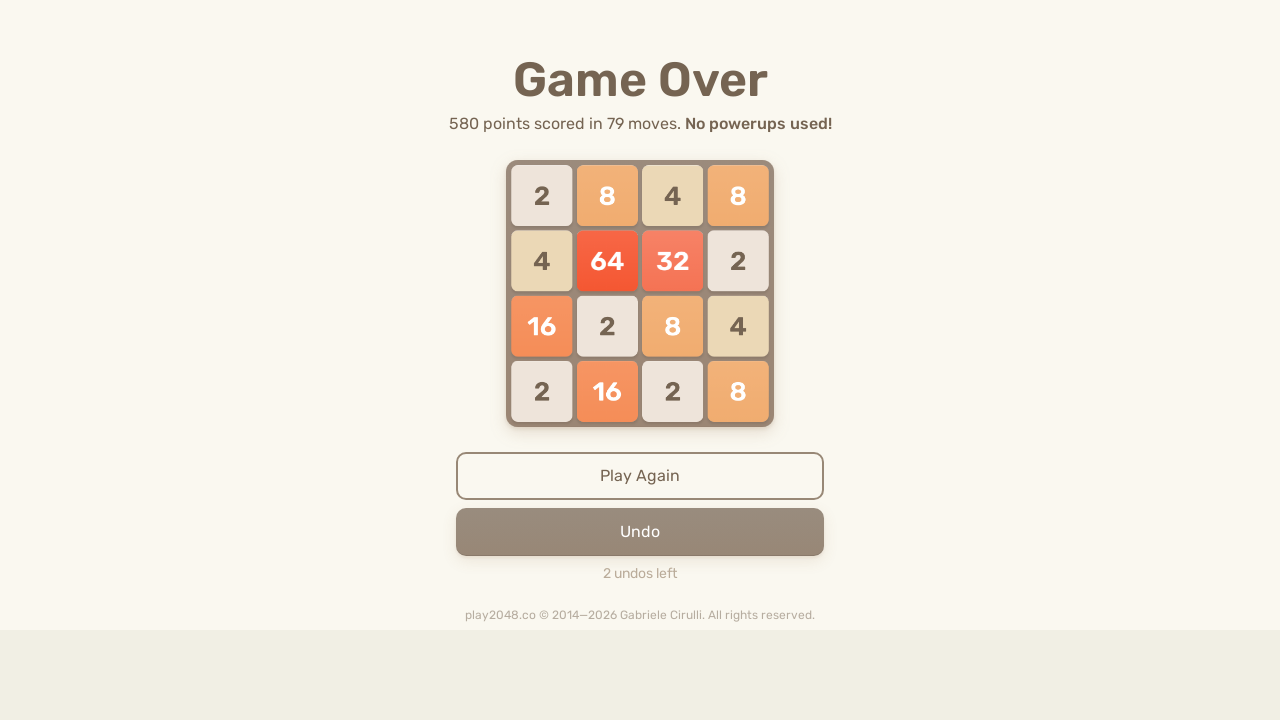

Pressed ArrowDown key (iteration 125/200) on html
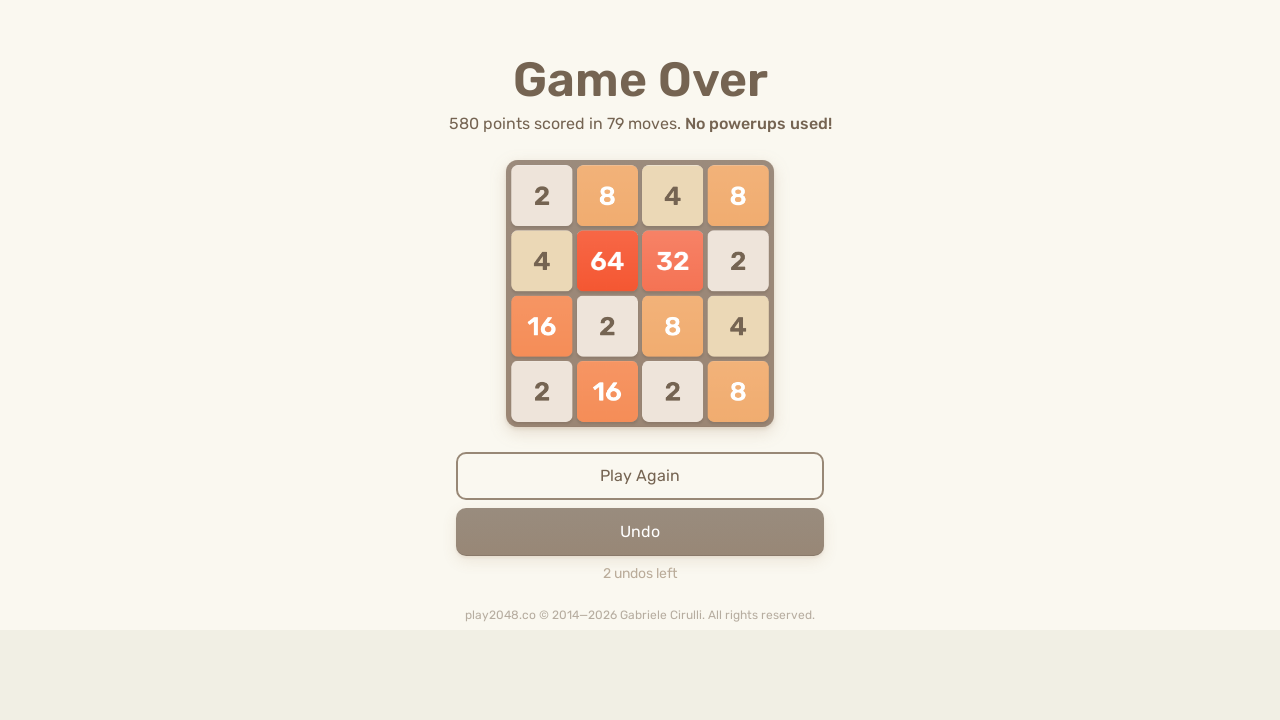

Pressed ArrowUp key (iteration 125/200) on html
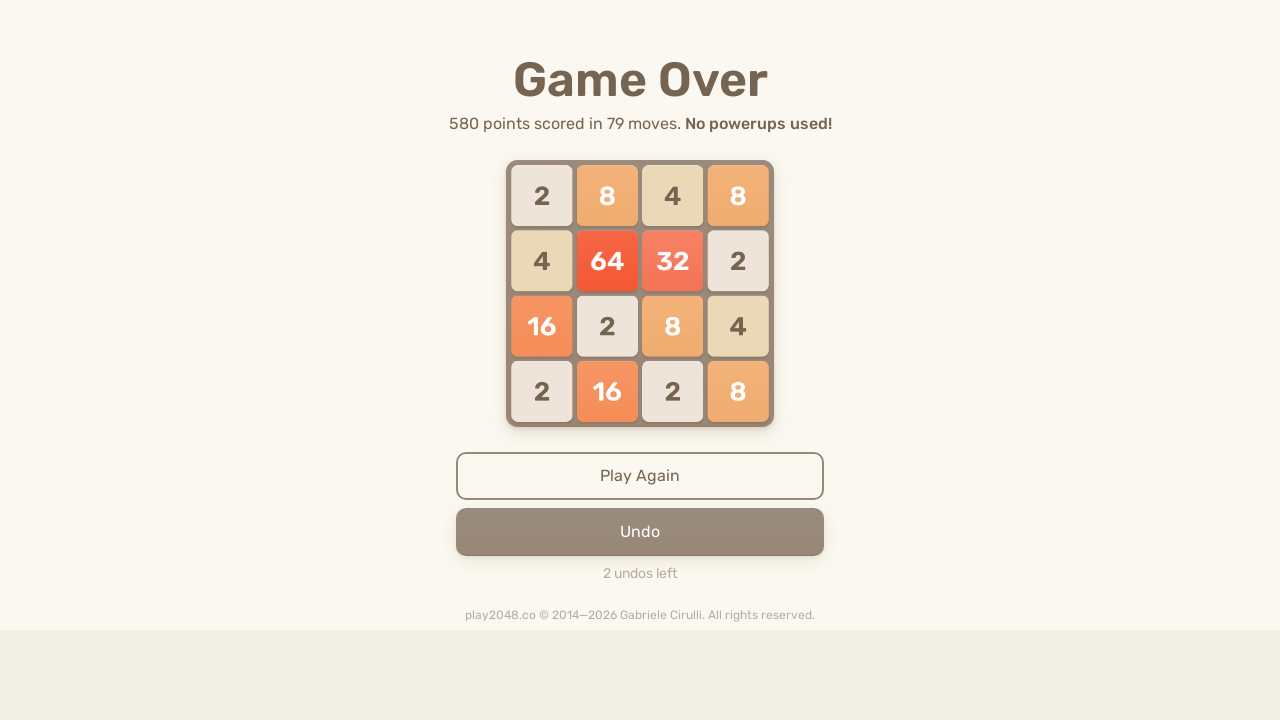

Pressed ArrowLeft key (iteration 125/200) on html
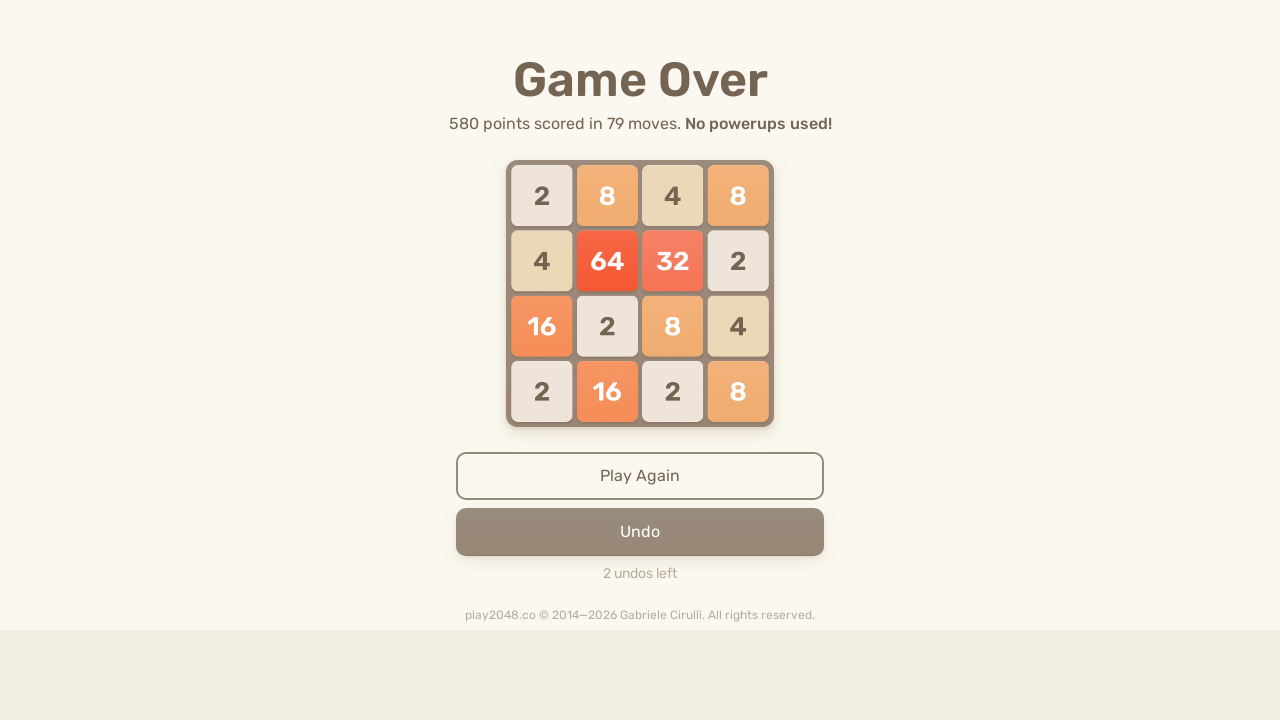

Pressed ArrowRight key (iteration 125/200) on html
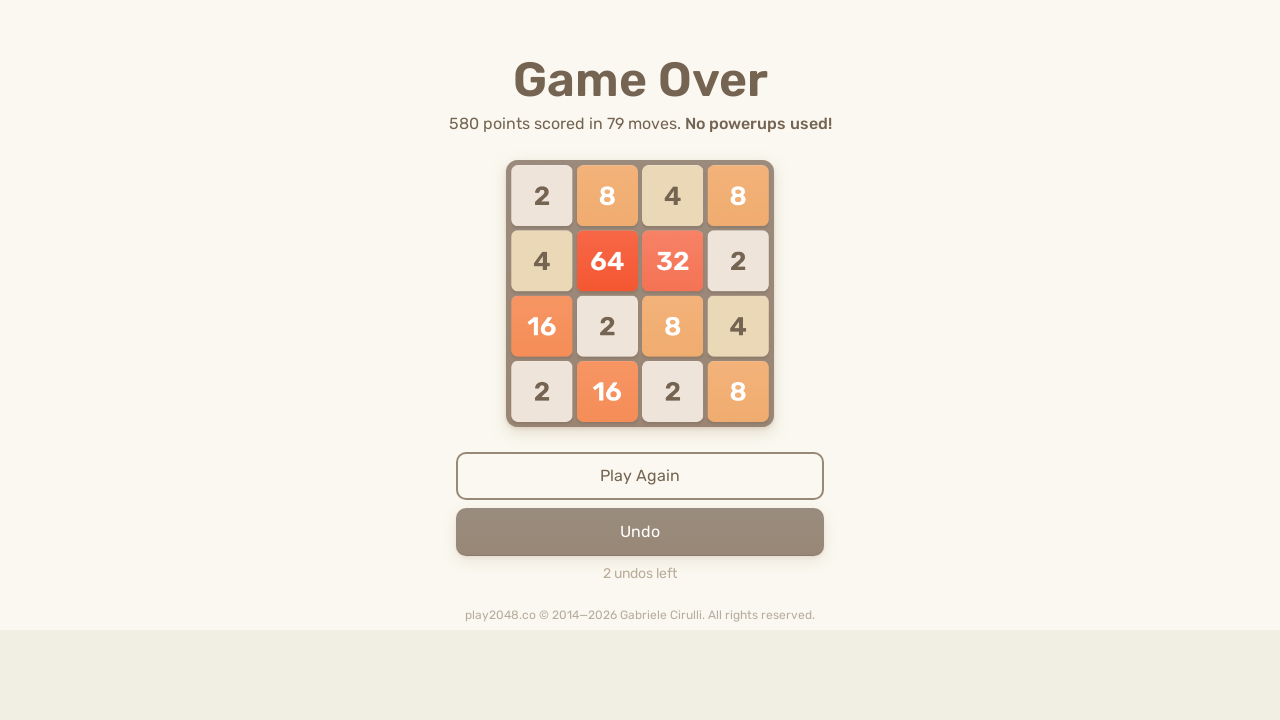

Pressed ArrowDown key (iteration 126/200) on html
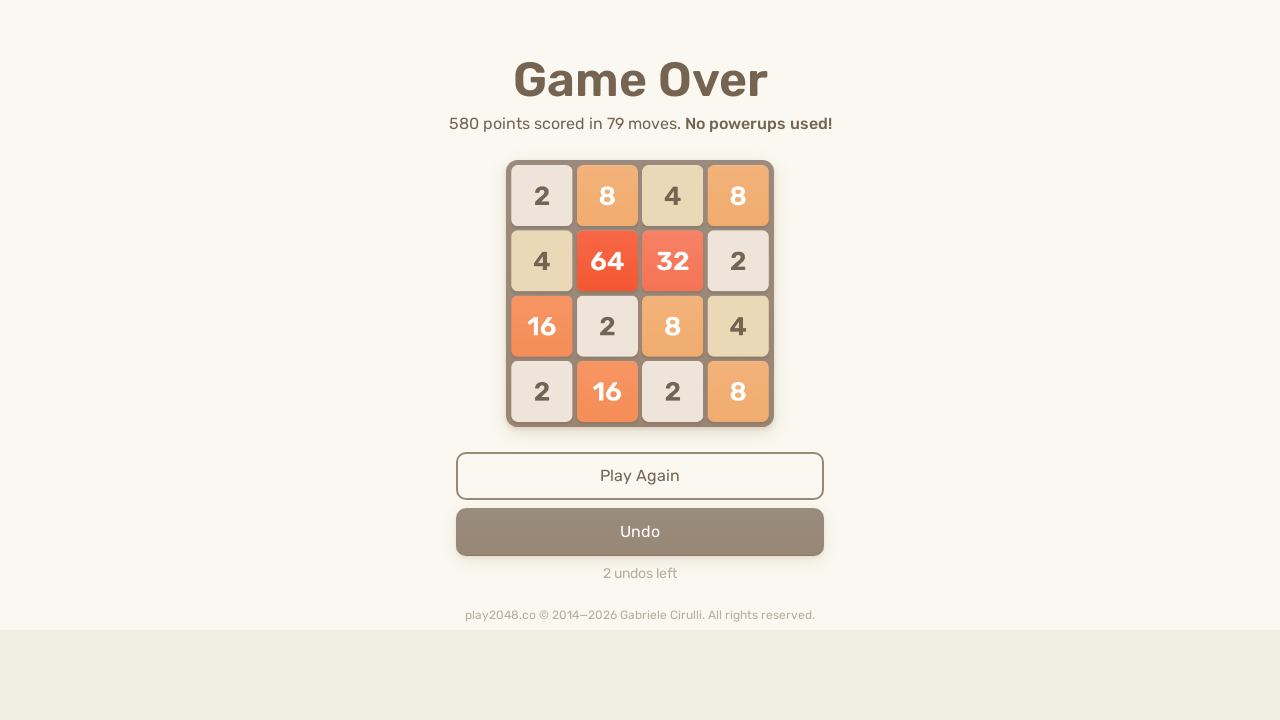

Pressed ArrowUp key (iteration 126/200) on html
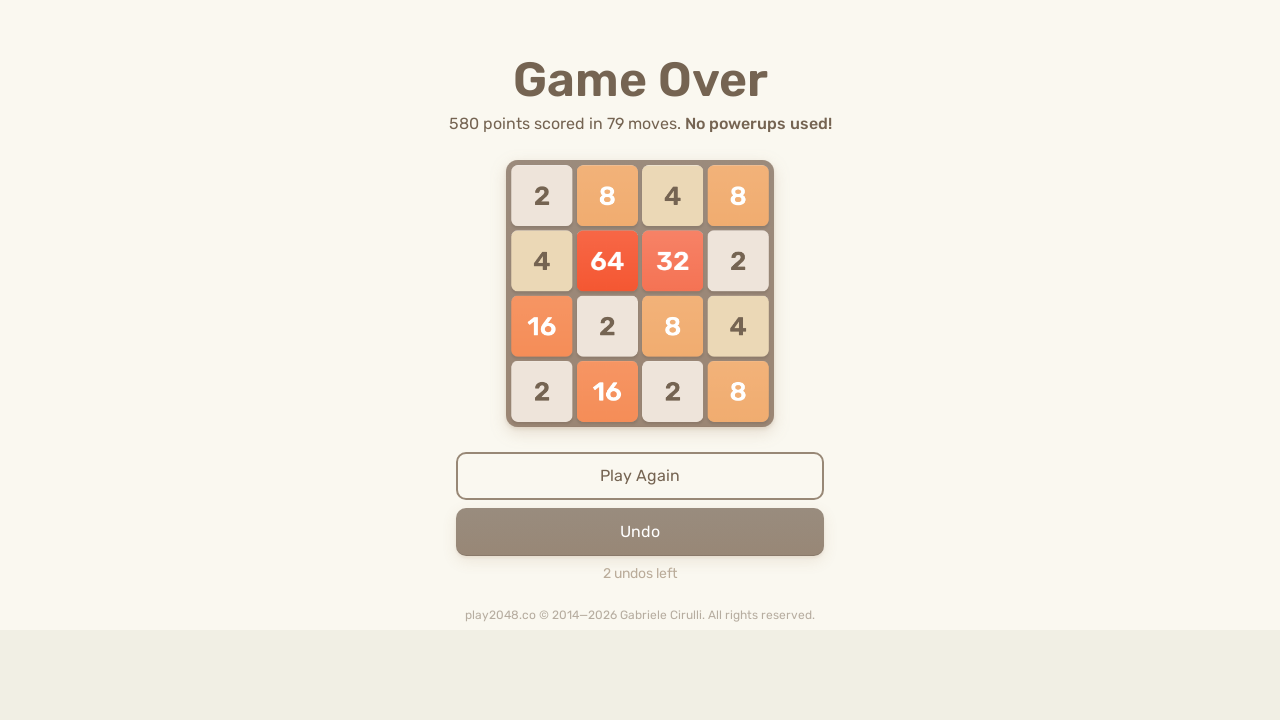

Pressed ArrowLeft key (iteration 126/200) on html
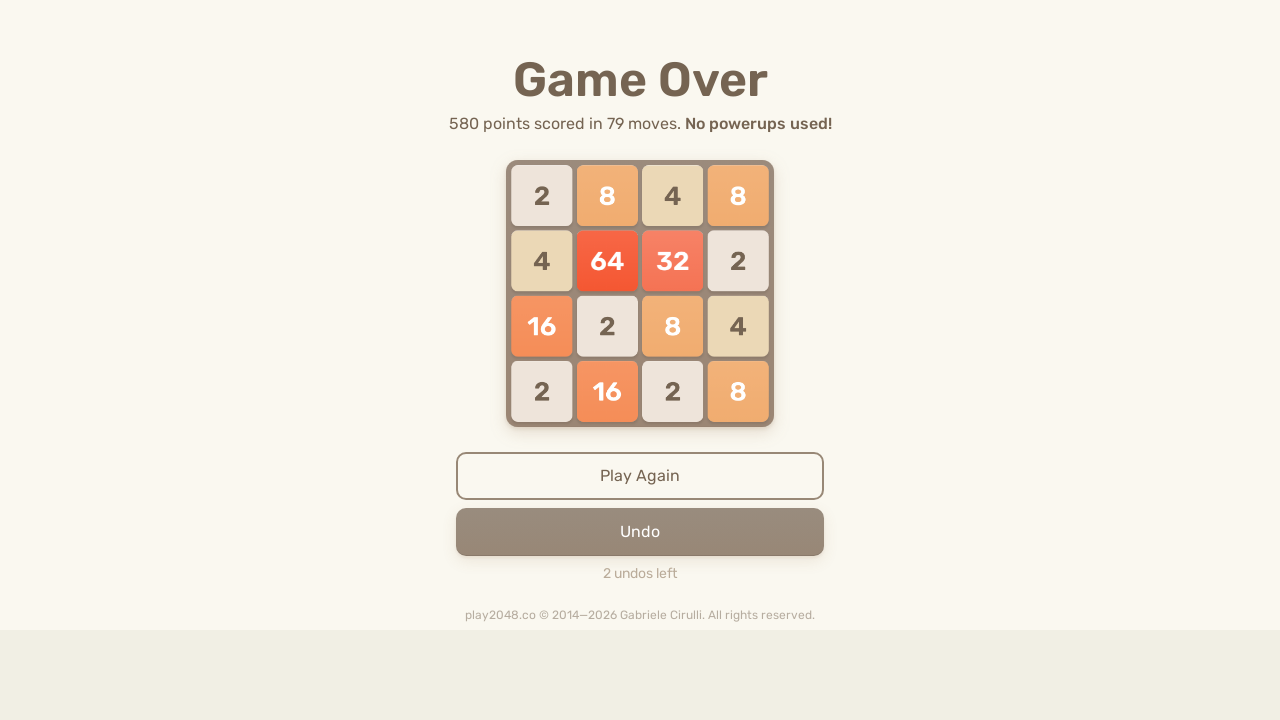

Pressed ArrowRight key (iteration 126/200) on html
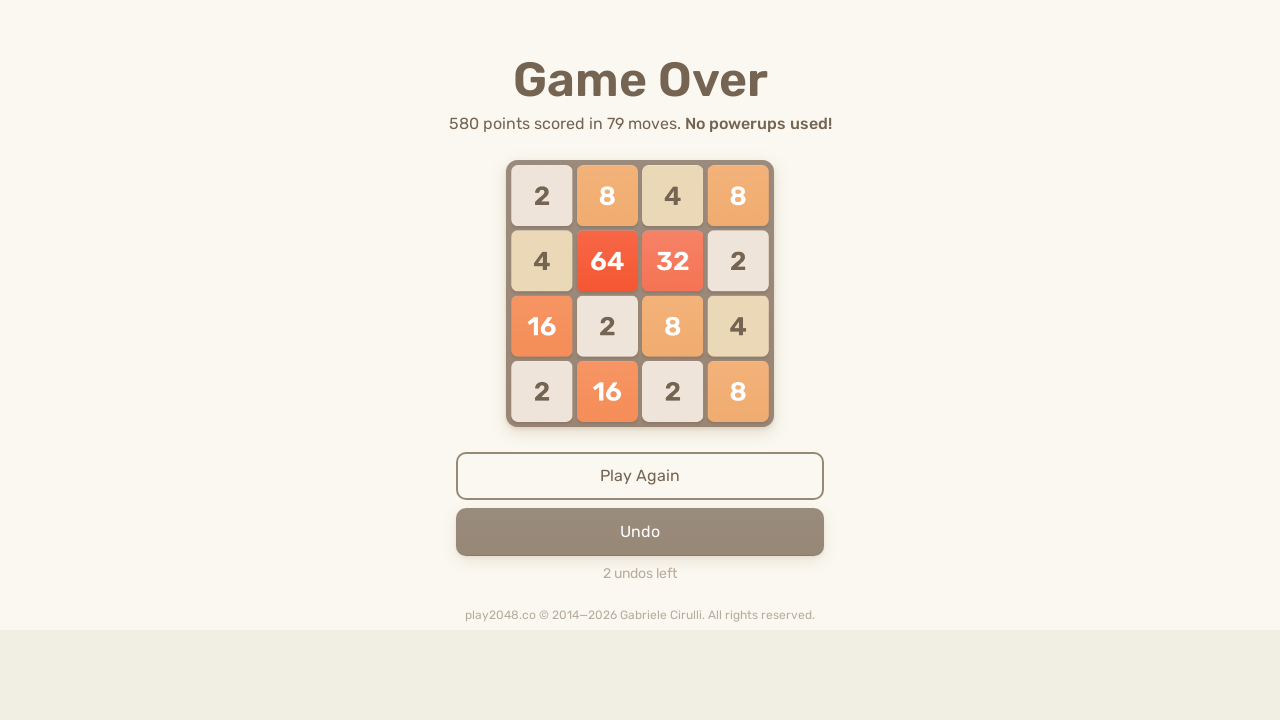

Pressed ArrowDown key (iteration 127/200) on html
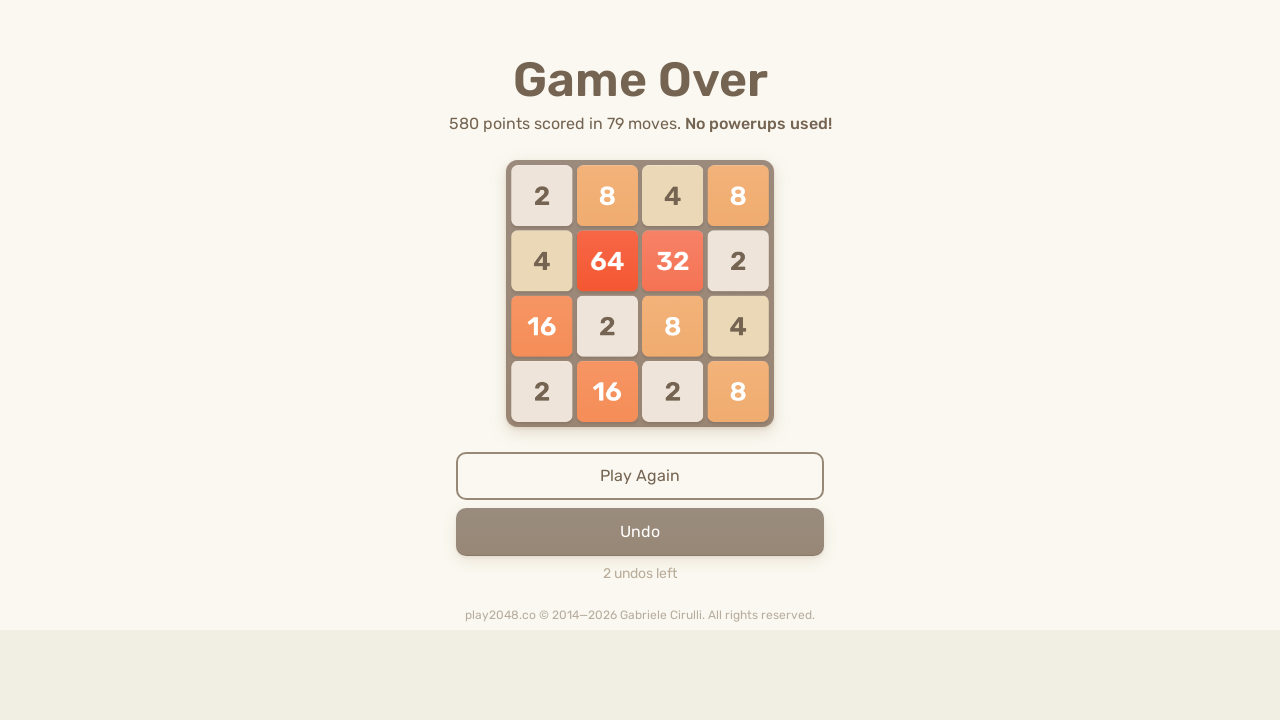

Pressed ArrowUp key (iteration 127/200) on html
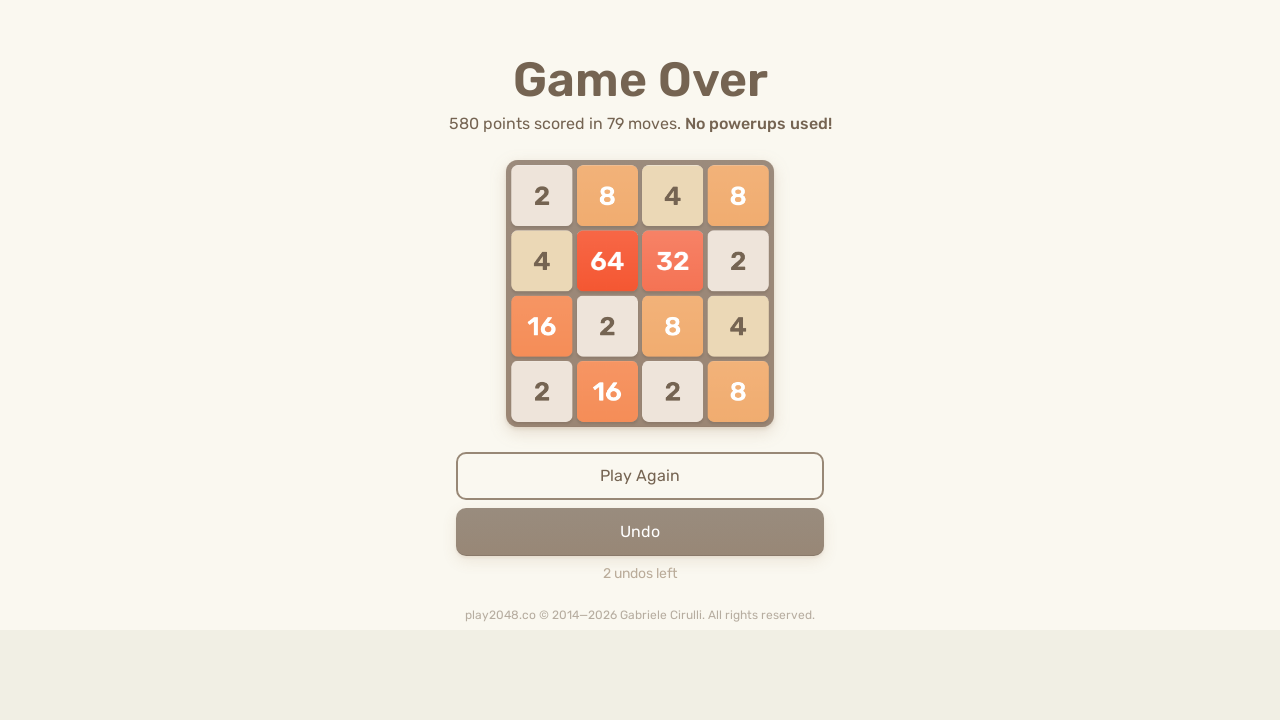

Pressed ArrowLeft key (iteration 127/200) on html
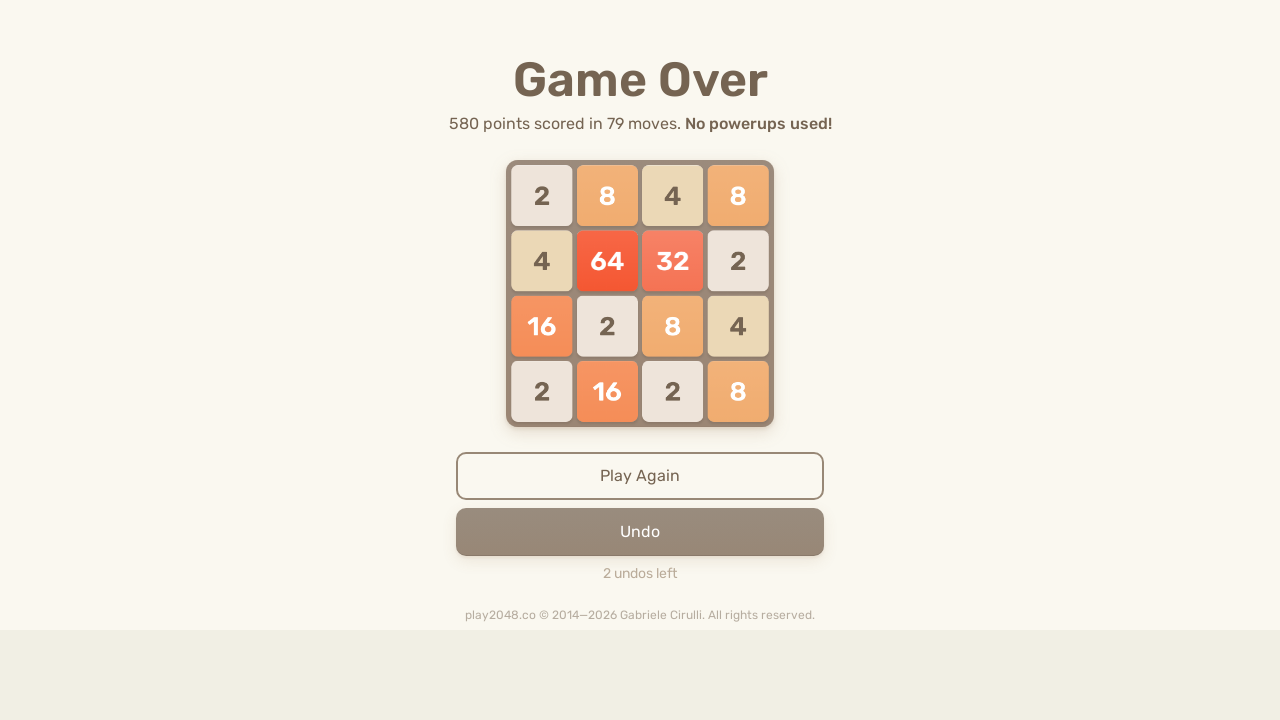

Pressed ArrowRight key (iteration 127/200) on html
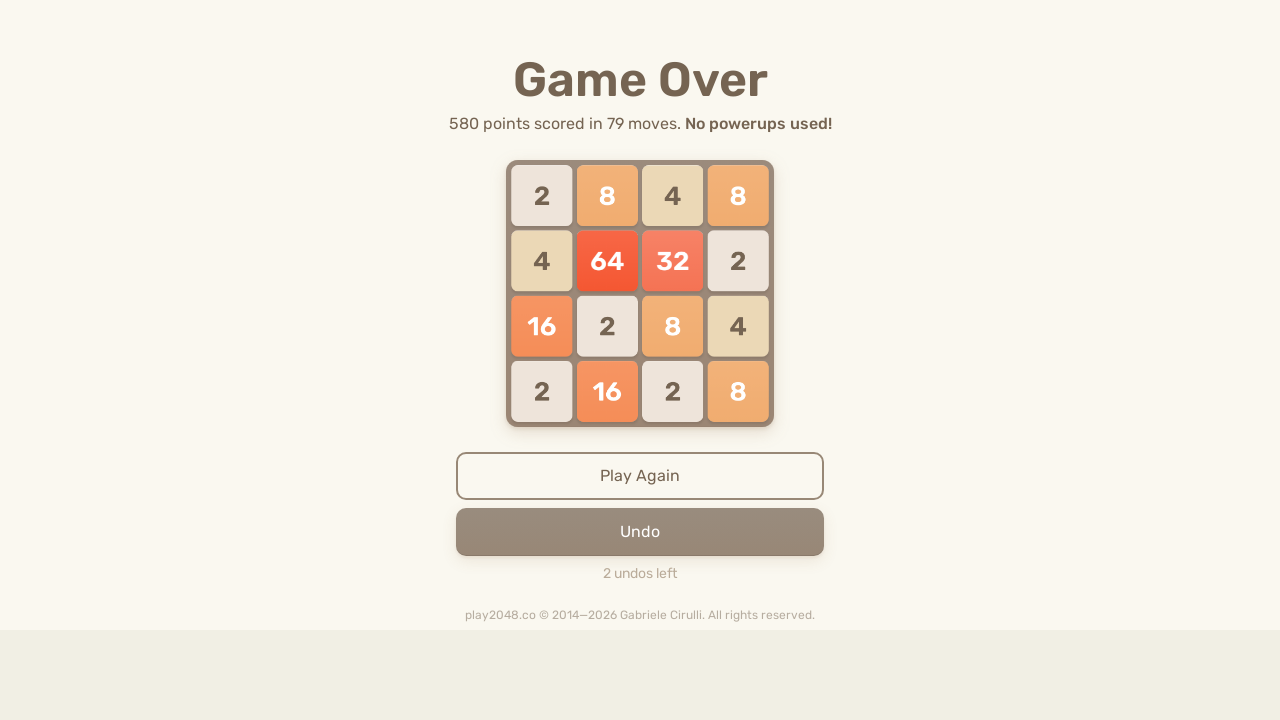

Pressed ArrowDown key (iteration 128/200) on html
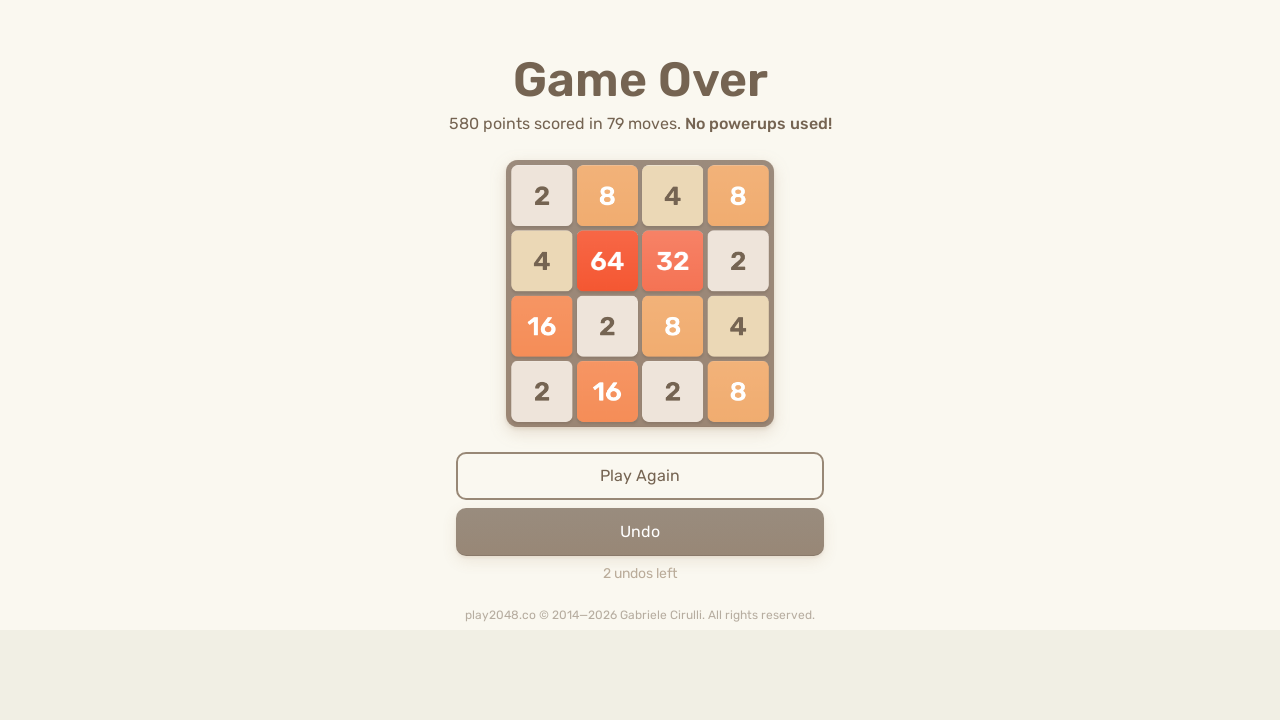

Pressed ArrowUp key (iteration 128/200) on html
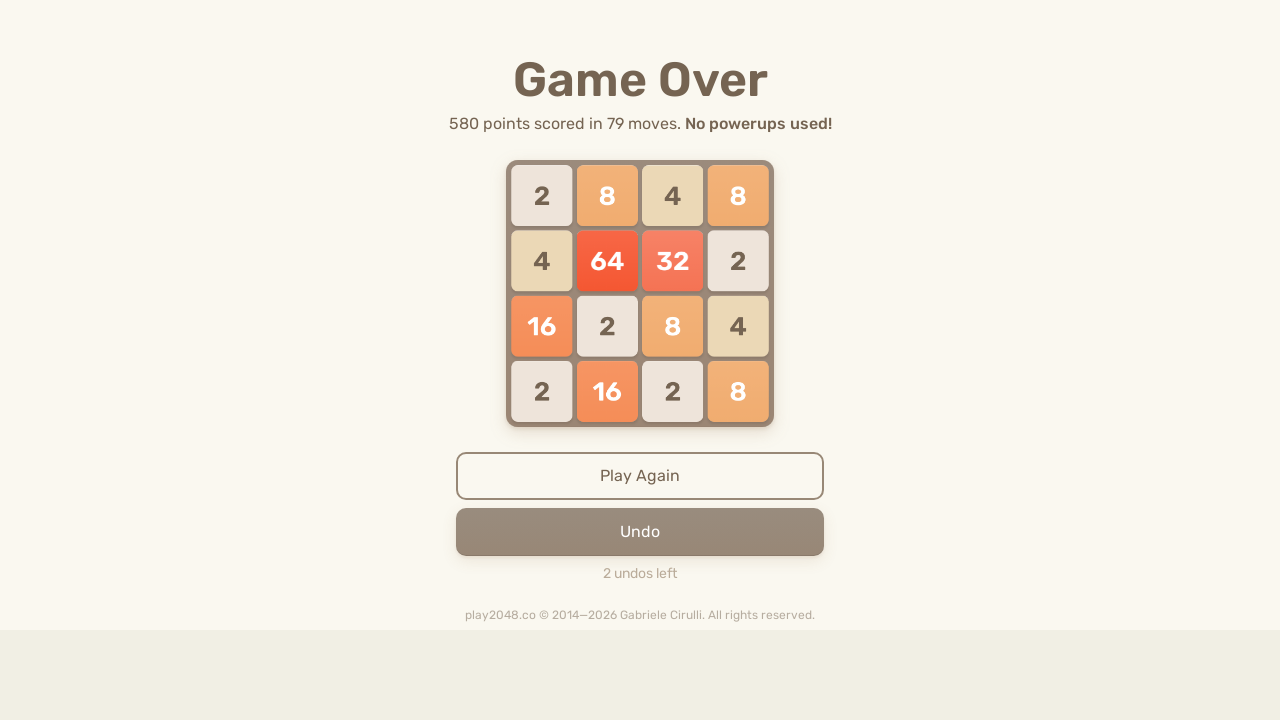

Pressed ArrowLeft key (iteration 128/200) on html
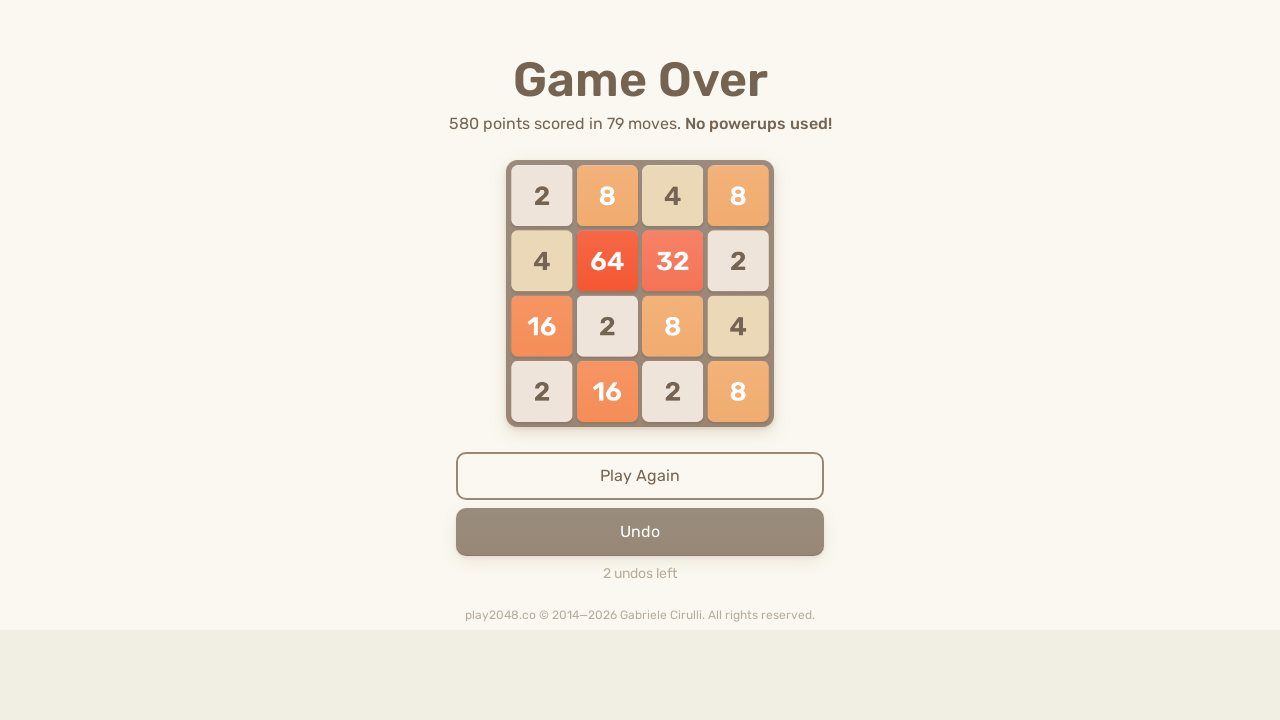

Pressed ArrowRight key (iteration 128/200) on html
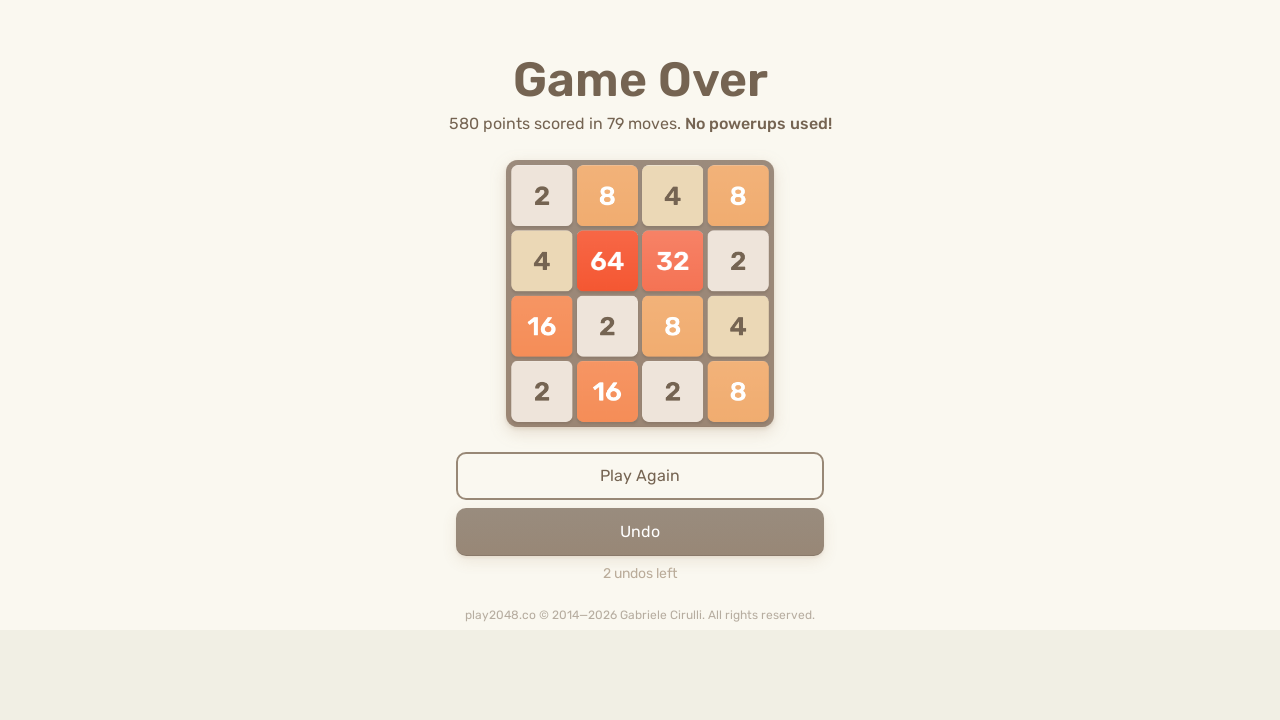

Pressed ArrowDown key (iteration 129/200) on html
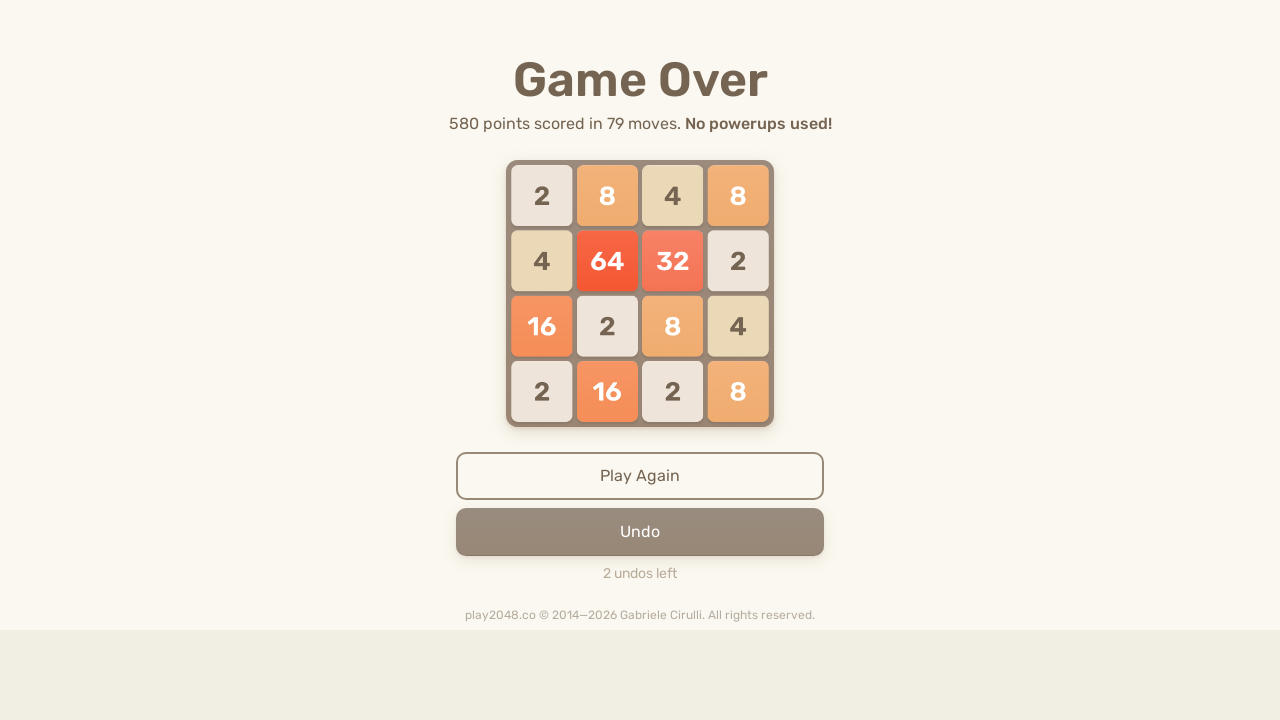

Pressed ArrowUp key (iteration 129/200) on html
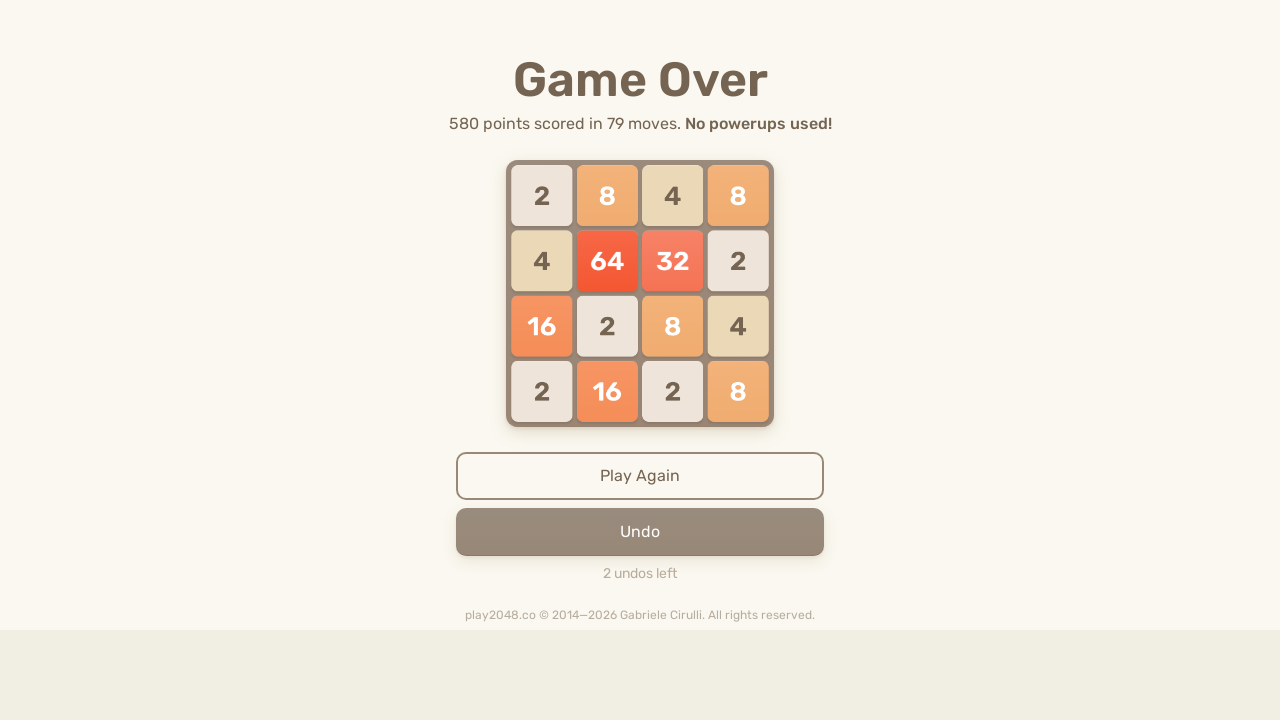

Pressed ArrowLeft key (iteration 129/200) on html
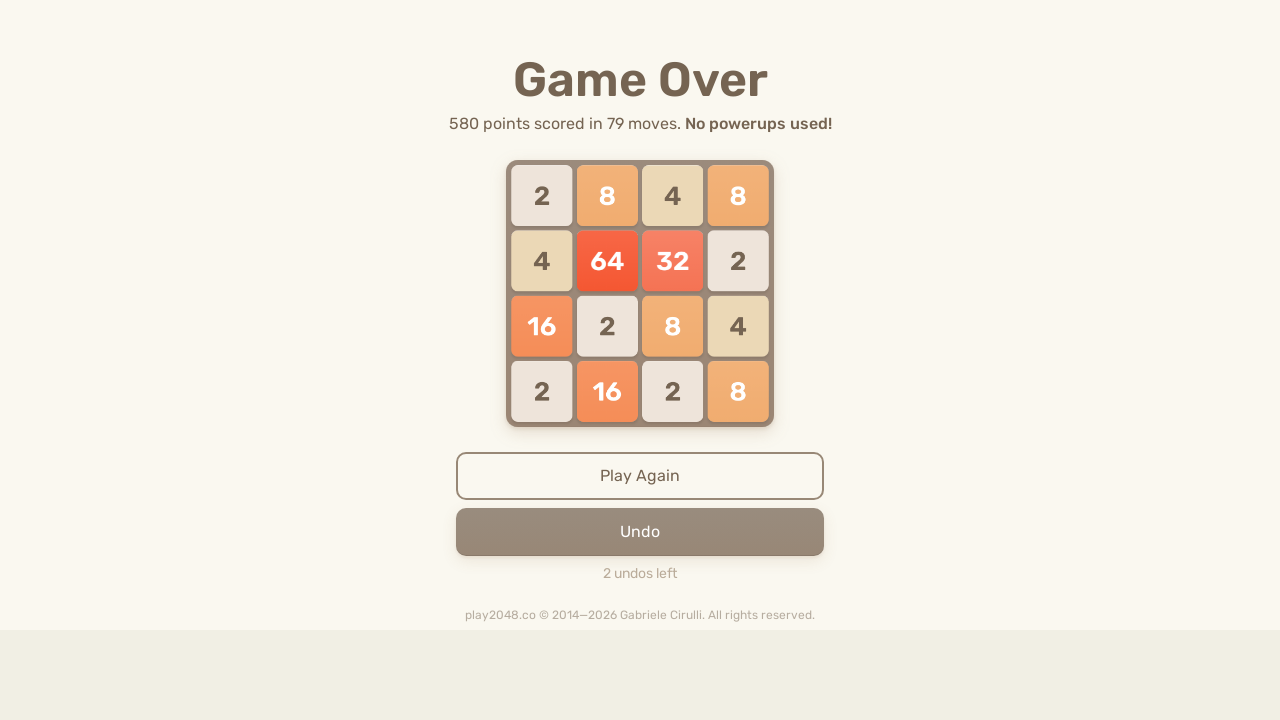

Pressed ArrowRight key (iteration 129/200) on html
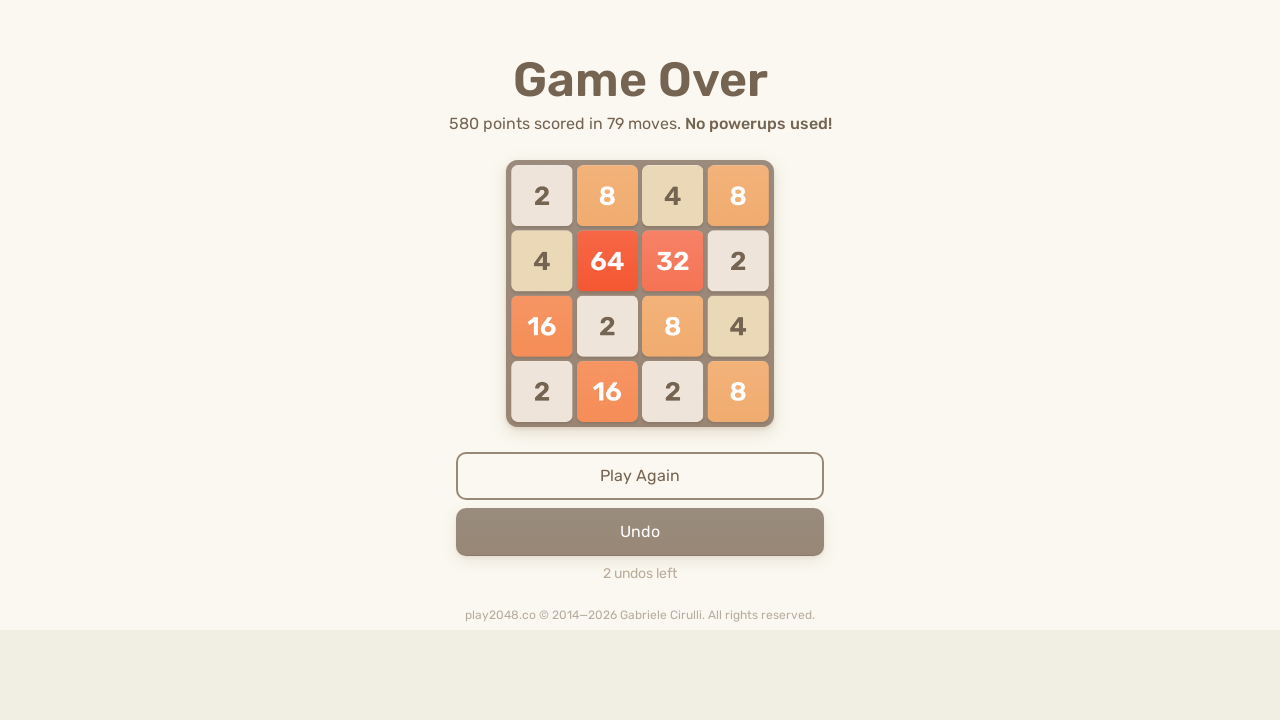

Pressed ArrowDown key (iteration 130/200) on html
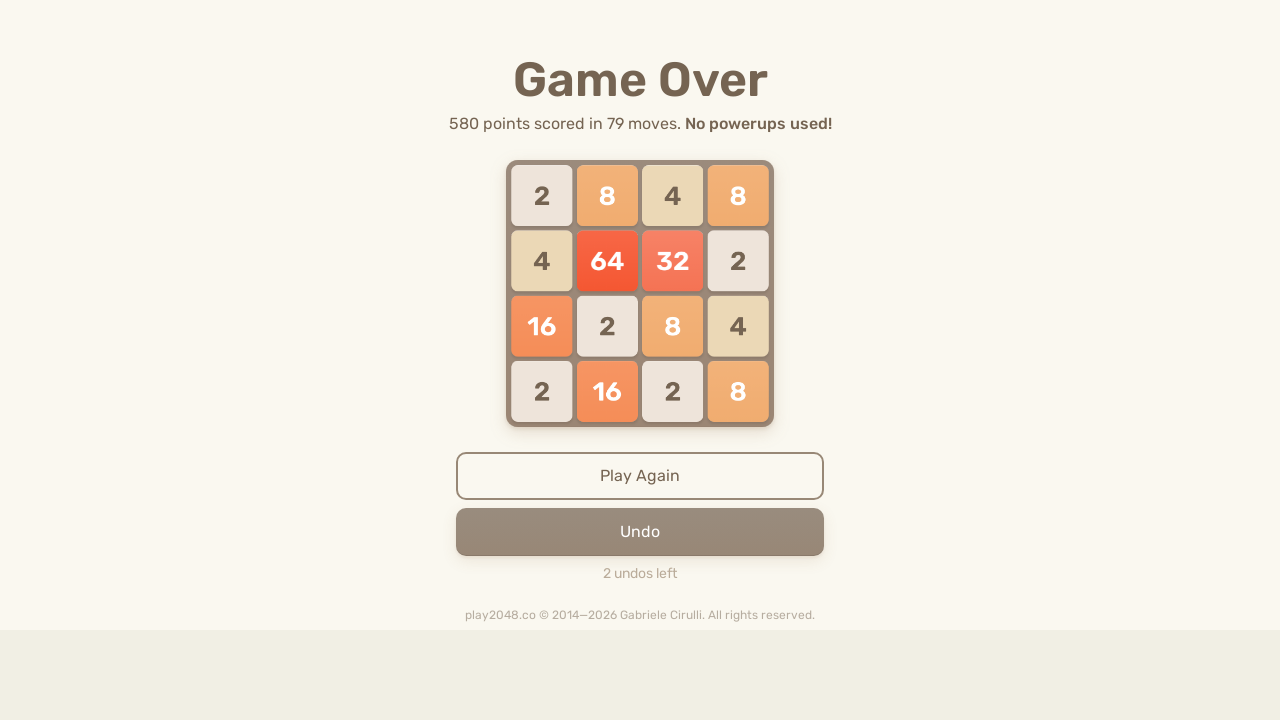

Pressed ArrowUp key (iteration 130/200) on html
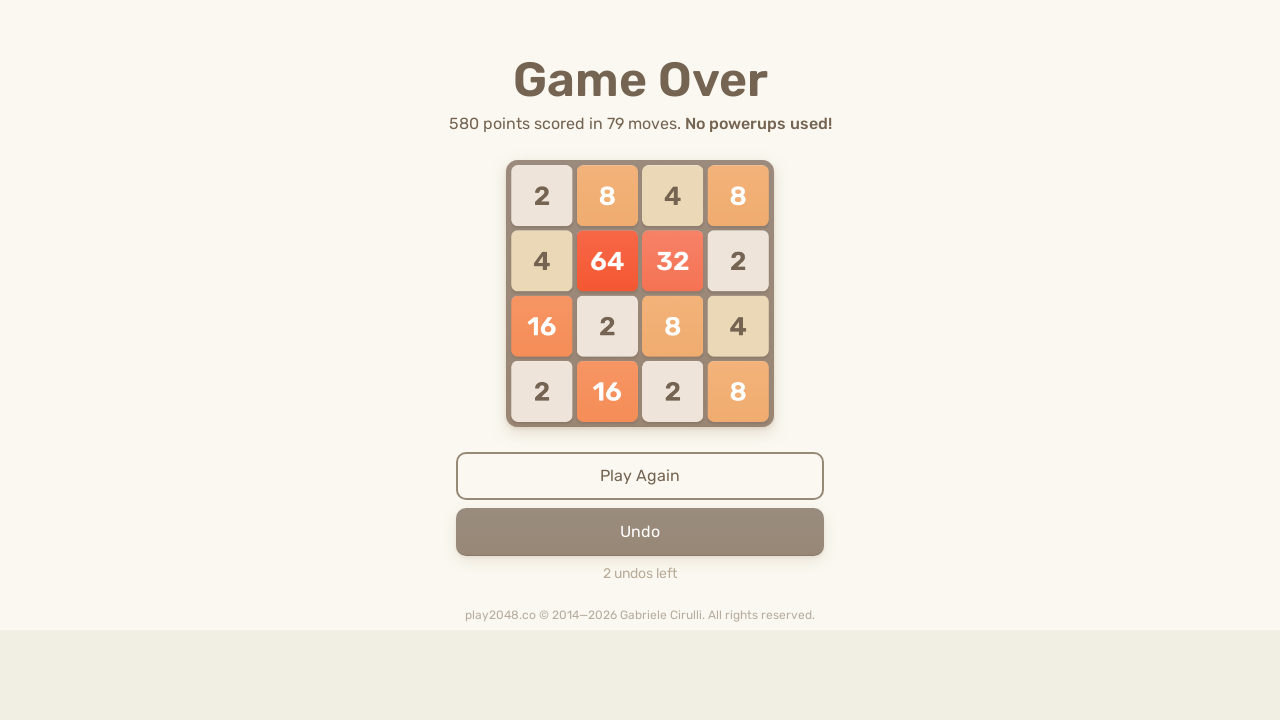

Pressed ArrowLeft key (iteration 130/200) on html
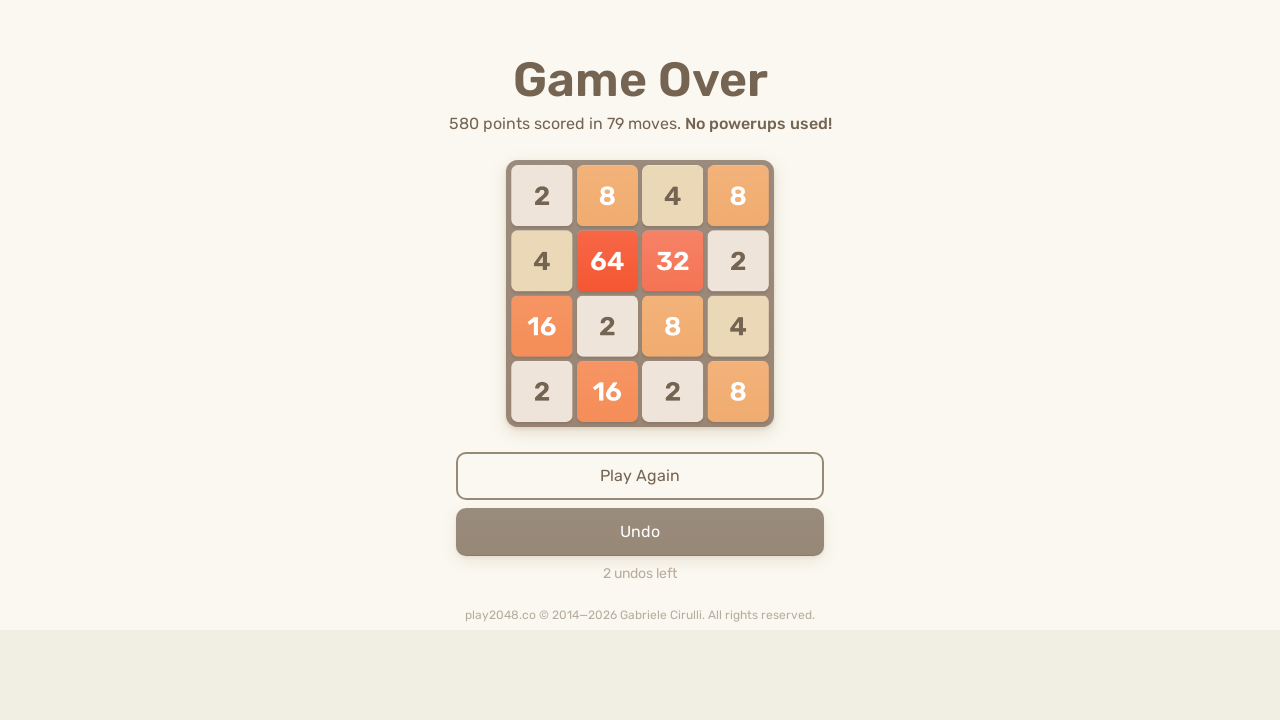

Pressed ArrowRight key (iteration 130/200) on html
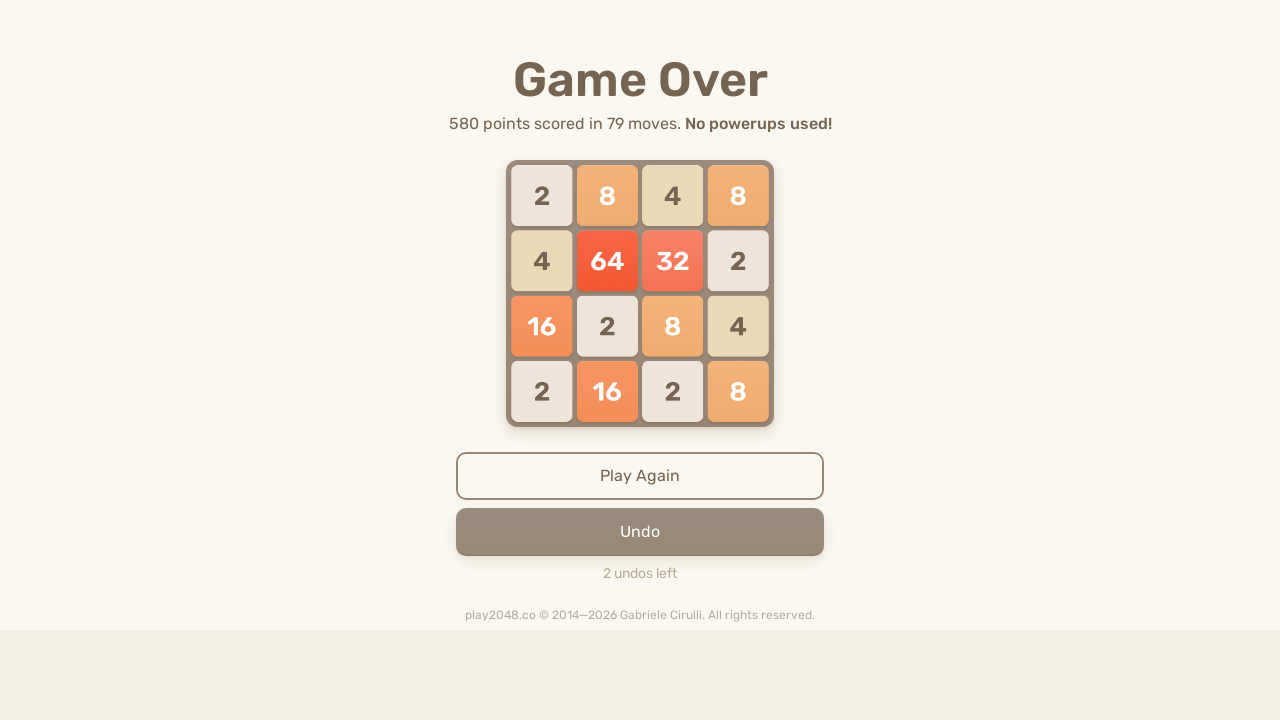

Pressed ArrowDown key (iteration 131/200) on html
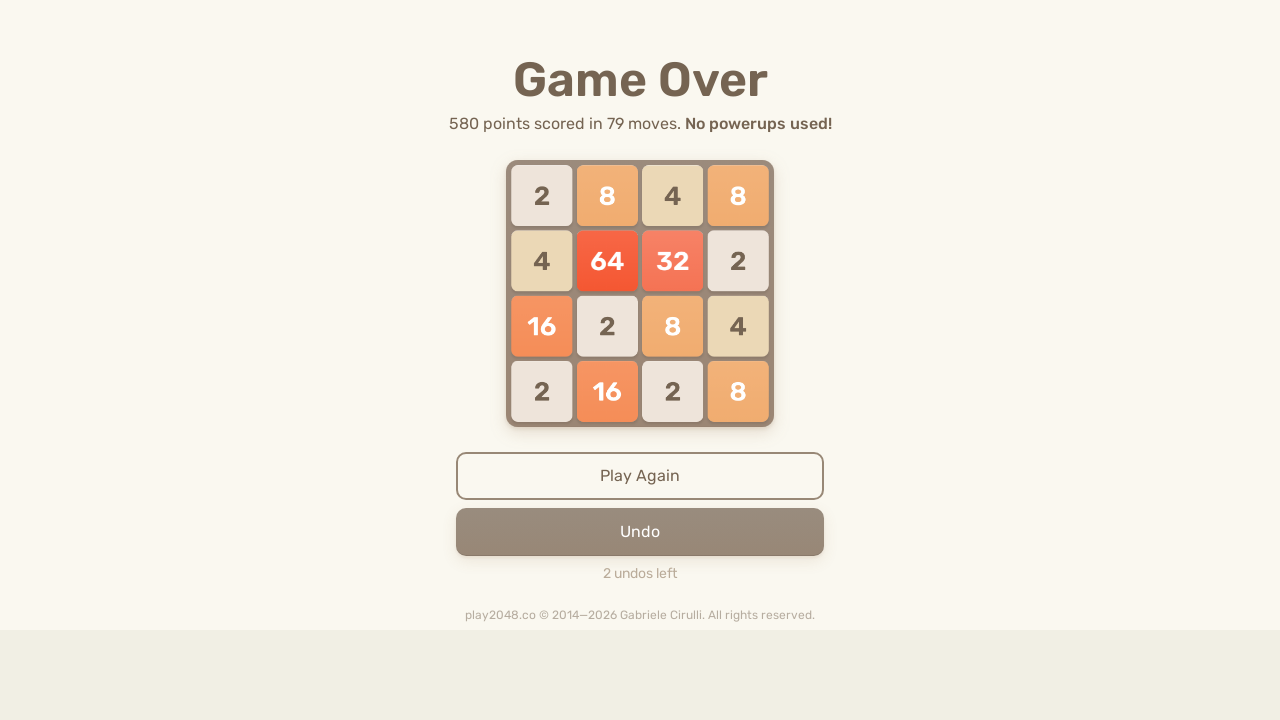

Pressed ArrowUp key (iteration 131/200) on html
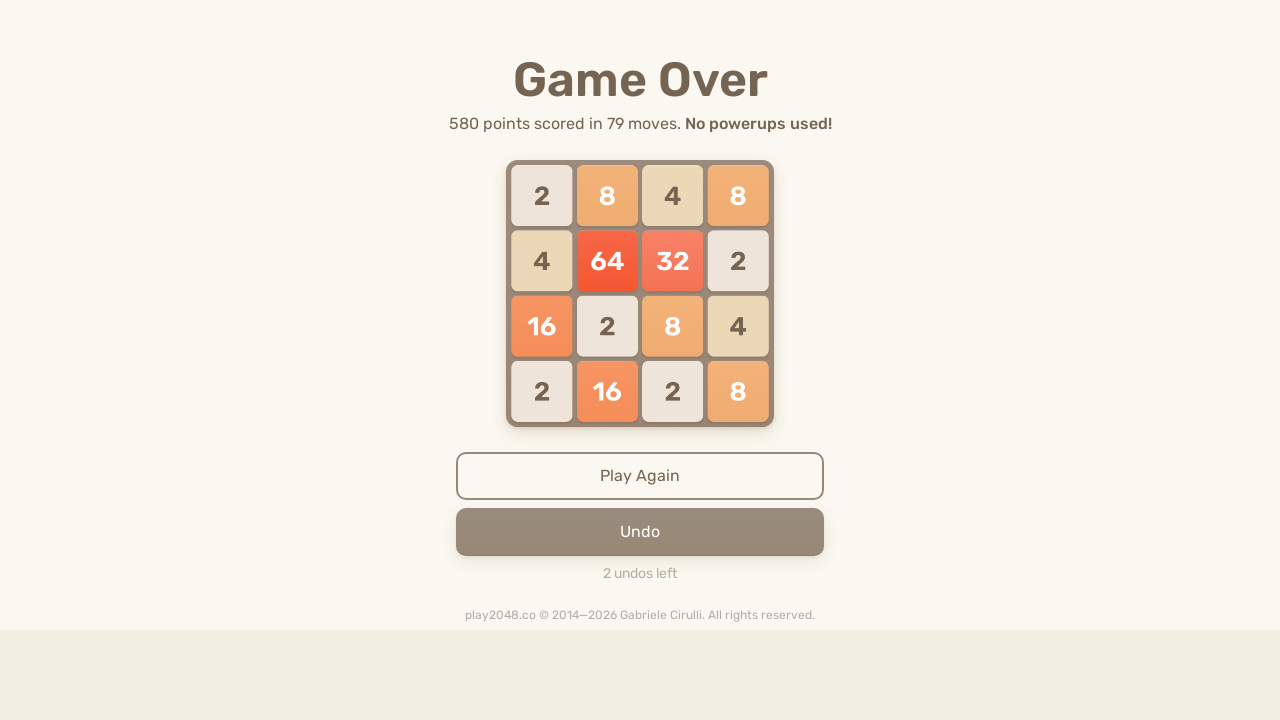

Pressed ArrowLeft key (iteration 131/200) on html
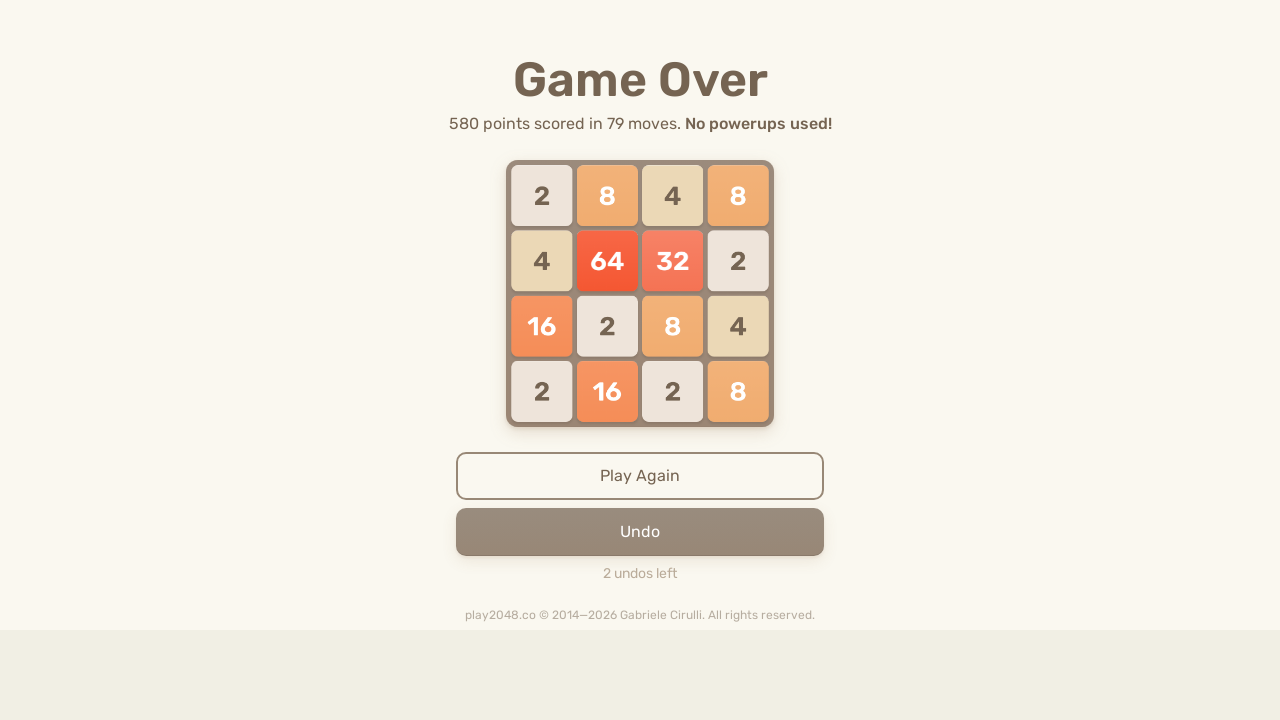

Pressed ArrowRight key (iteration 131/200) on html
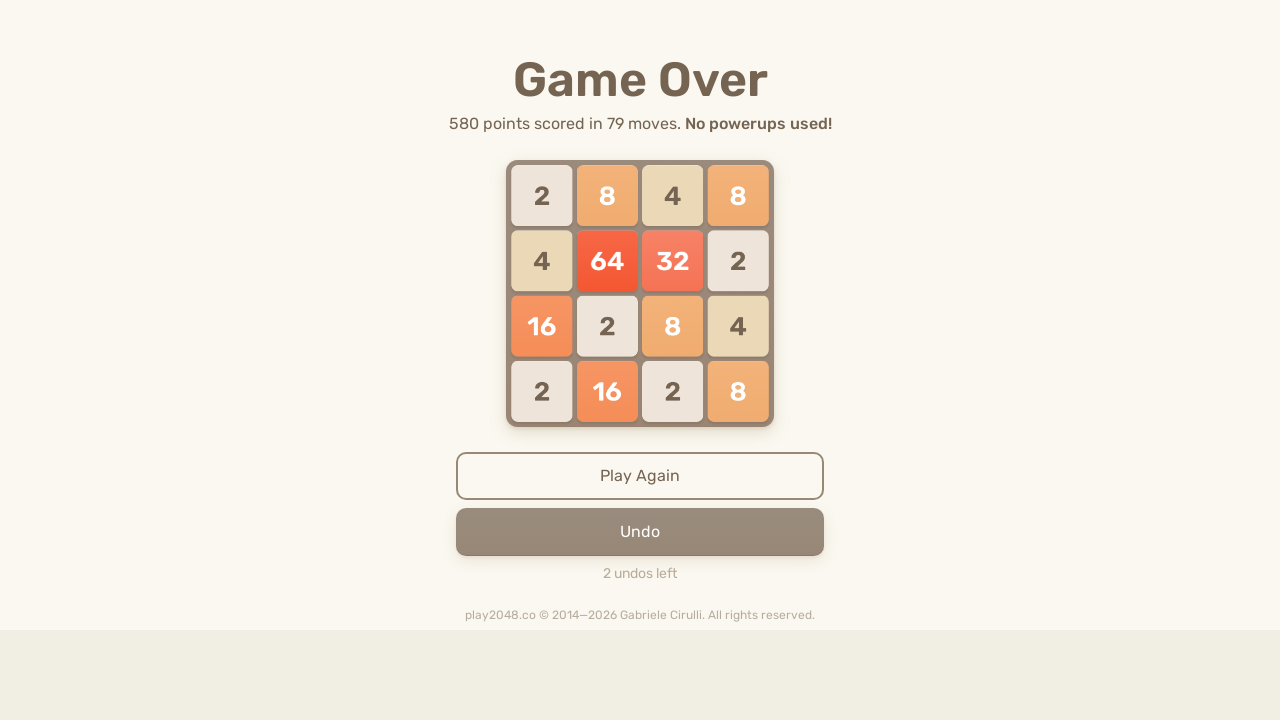

Pressed ArrowDown key (iteration 132/200) on html
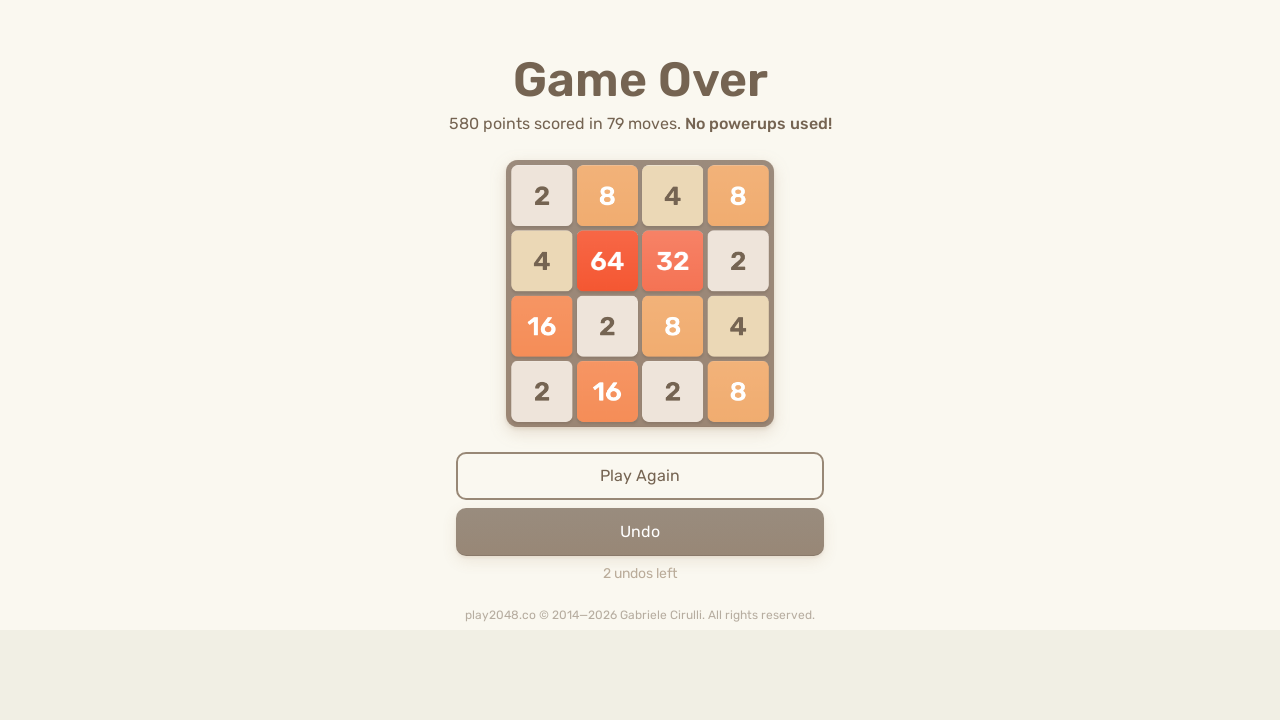

Pressed ArrowUp key (iteration 132/200) on html
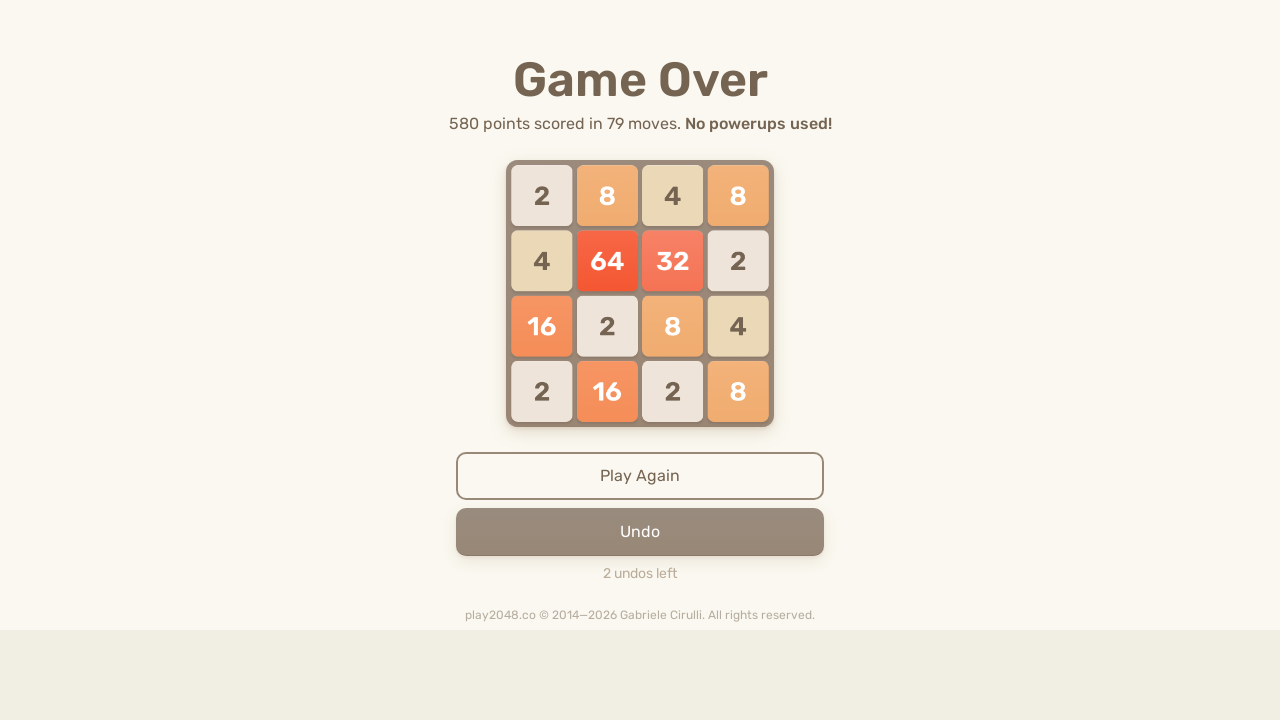

Pressed ArrowLeft key (iteration 132/200) on html
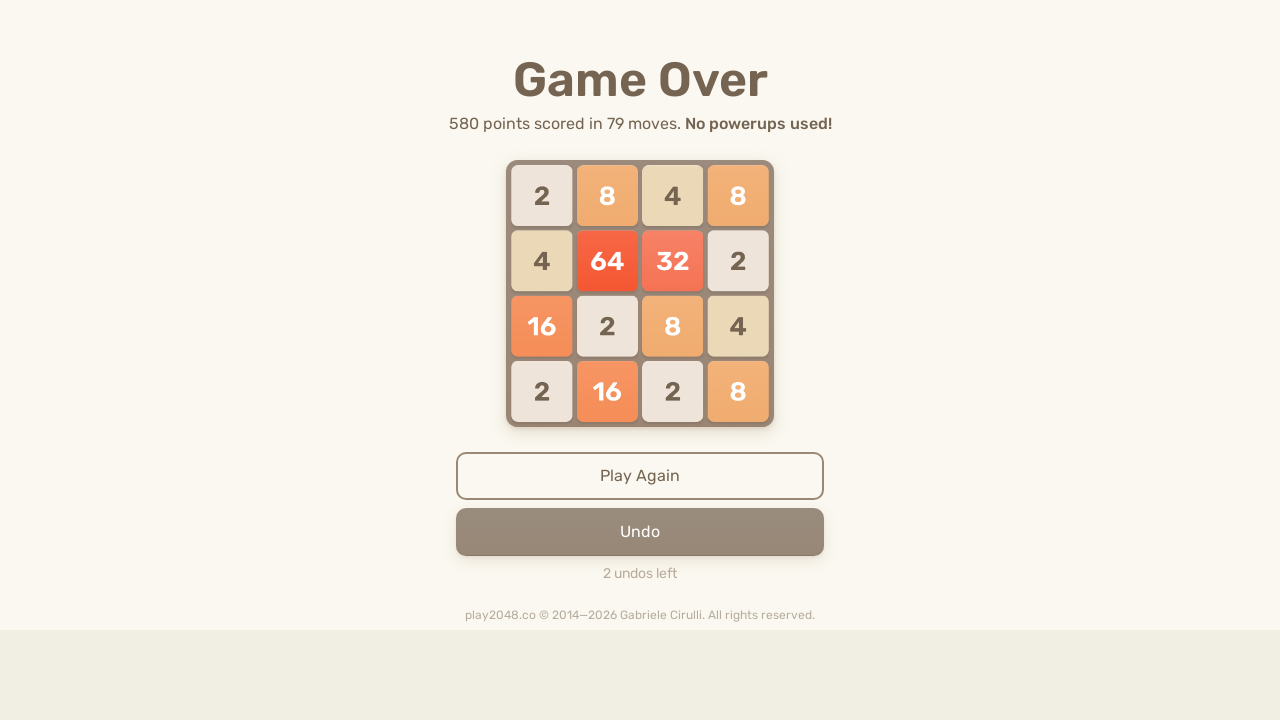

Pressed ArrowRight key (iteration 132/200) on html
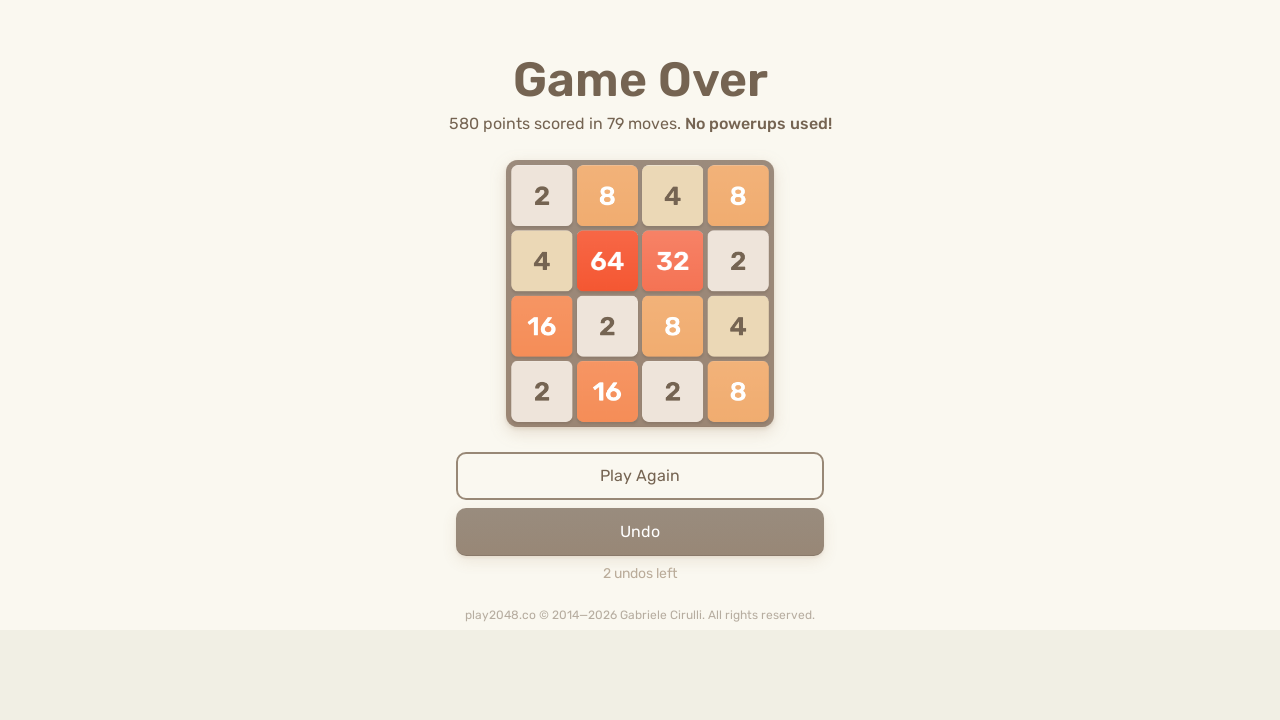

Pressed ArrowDown key (iteration 133/200) on html
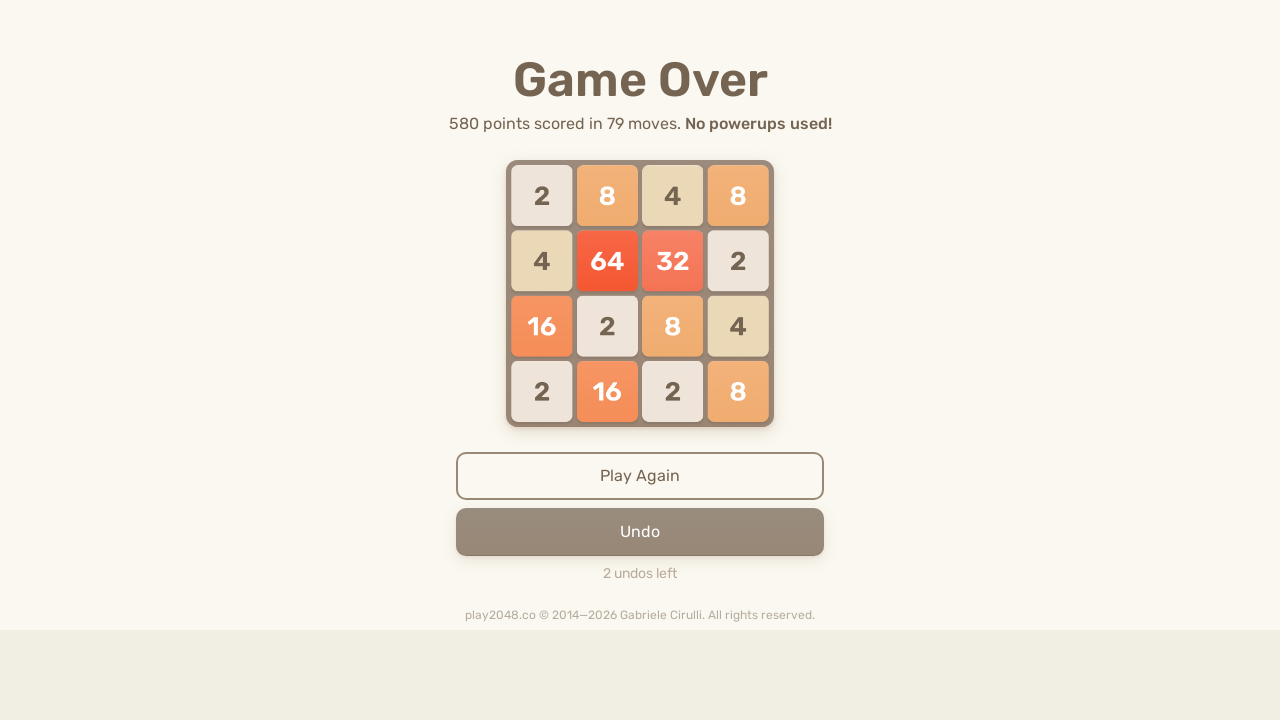

Pressed ArrowUp key (iteration 133/200) on html
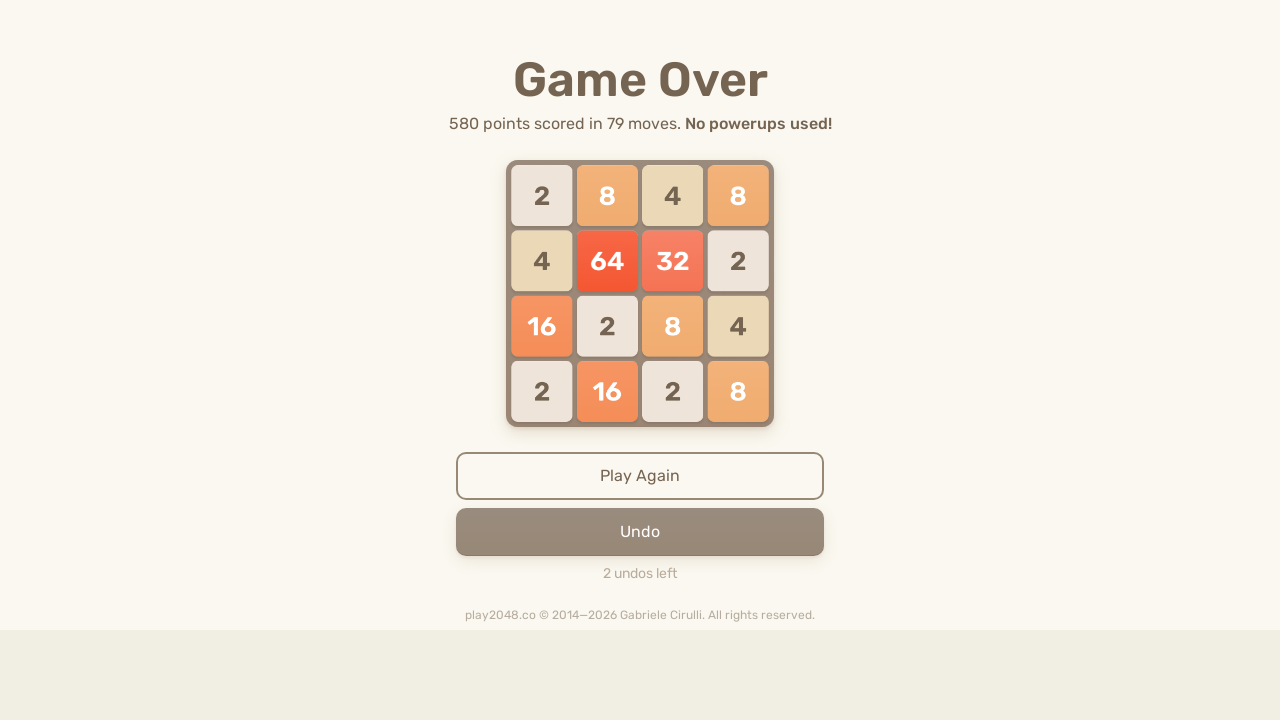

Pressed ArrowLeft key (iteration 133/200) on html
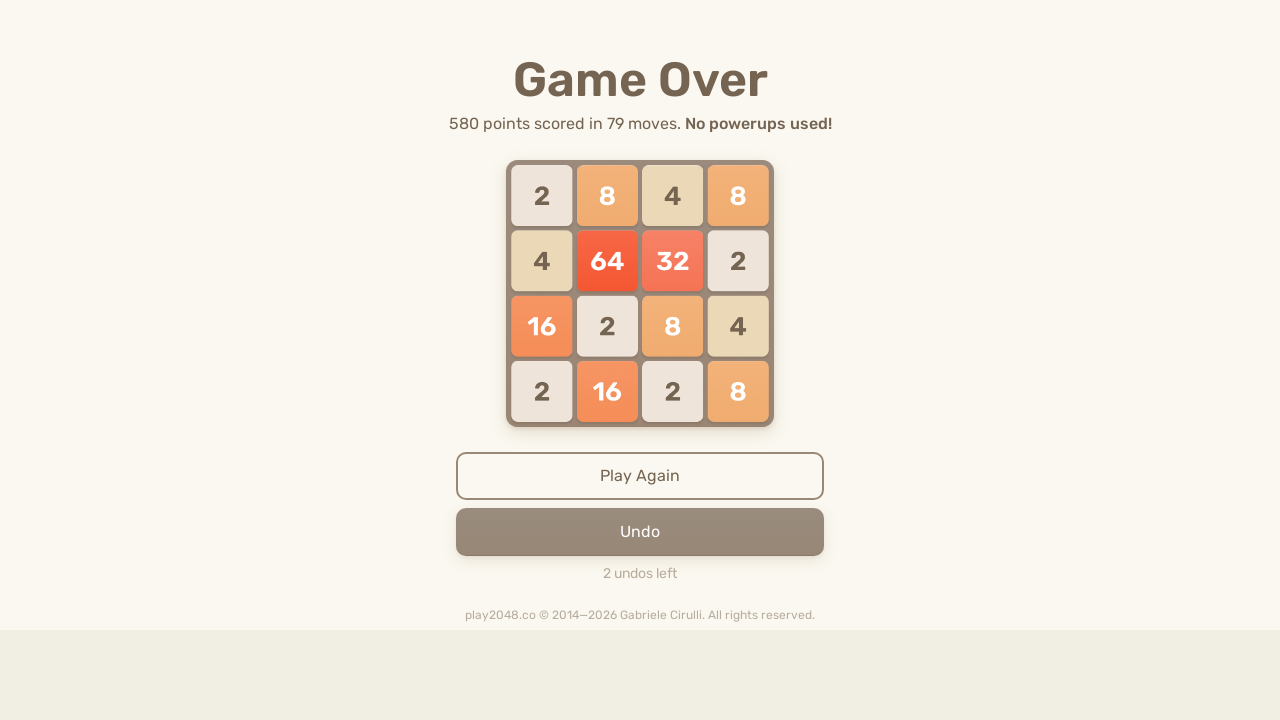

Pressed ArrowRight key (iteration 133/200) on html
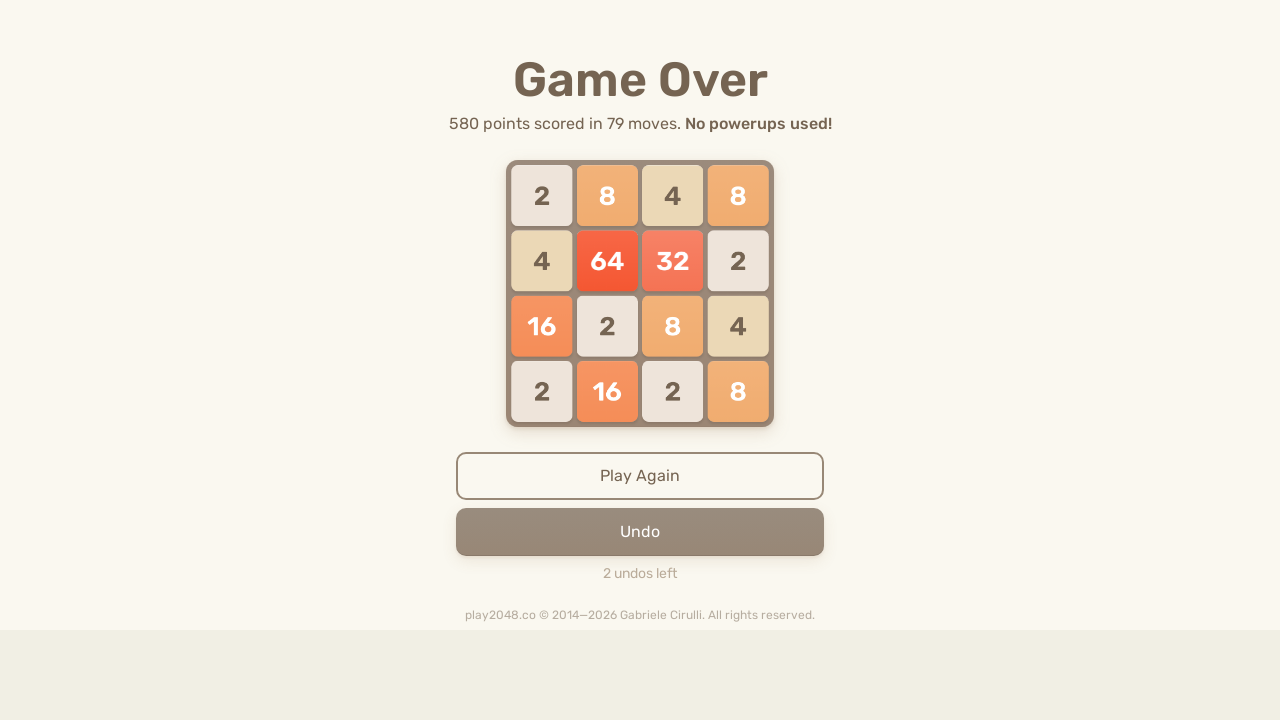

Pressed ArrowDown key (iteration 134/200) on html
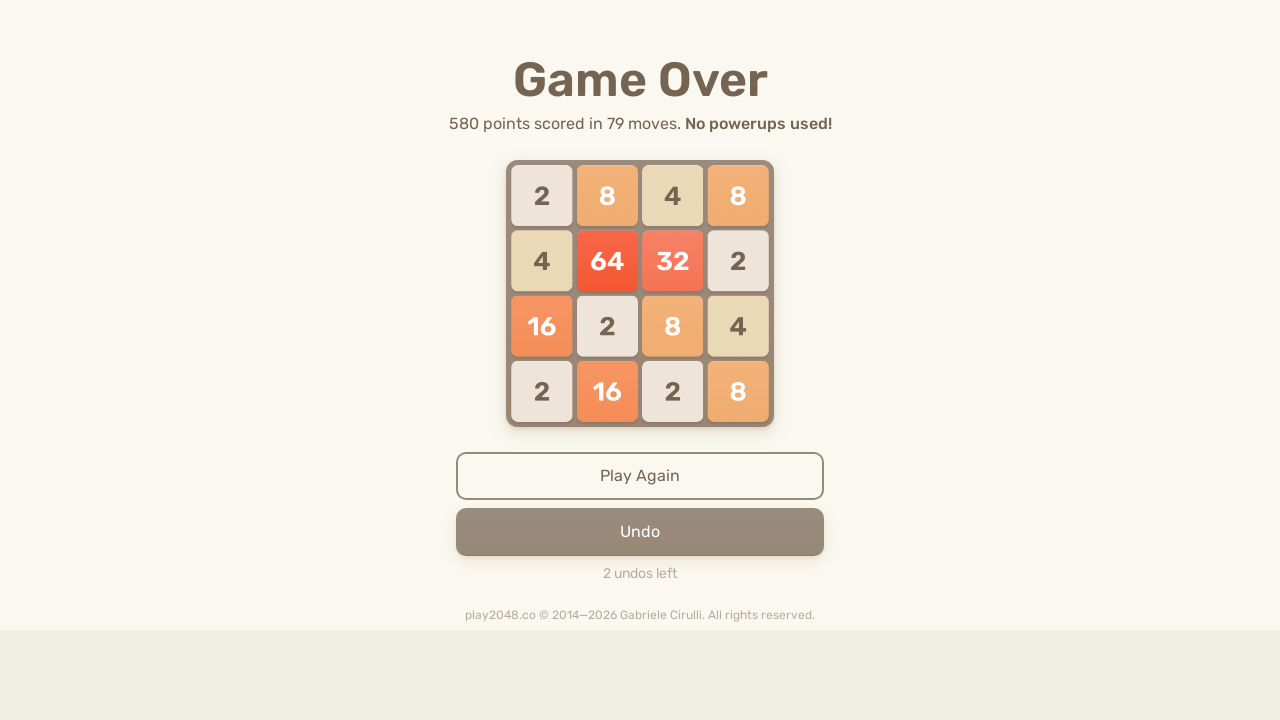

Pressed ArrowUp key (iteration 134/200) on html
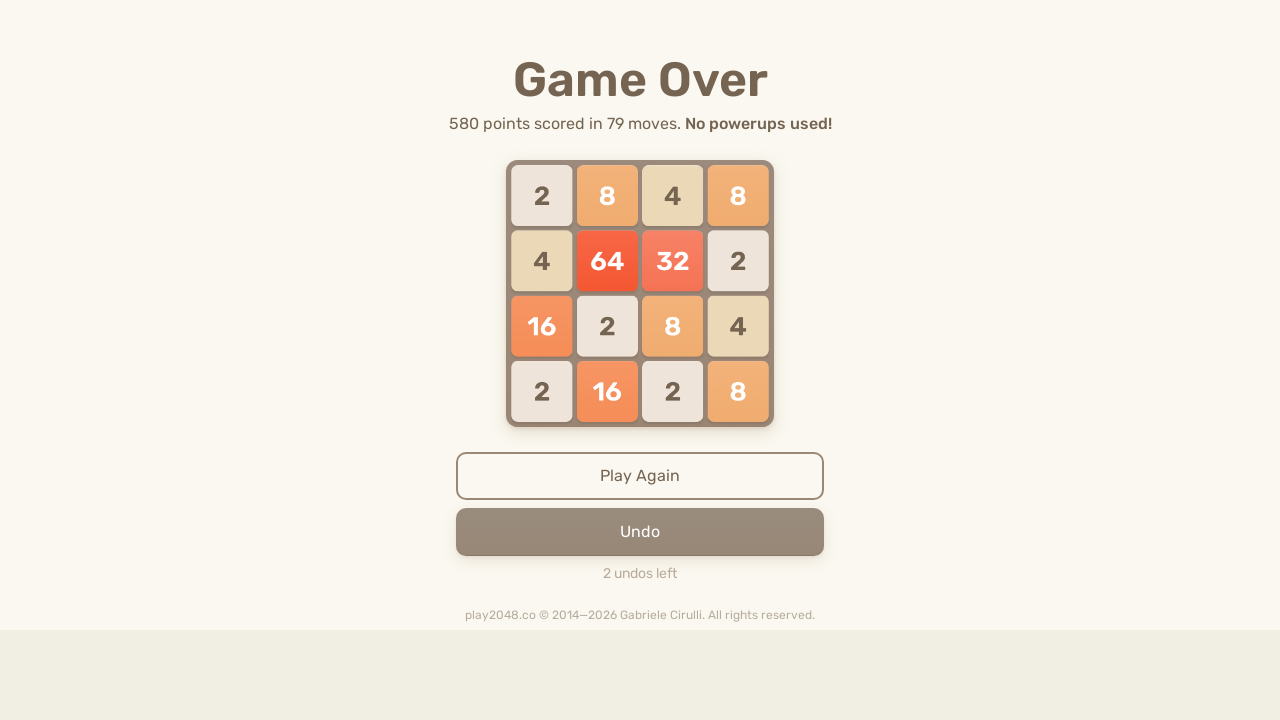

Pressed ArrowLeft key (iteration 134/200) on html
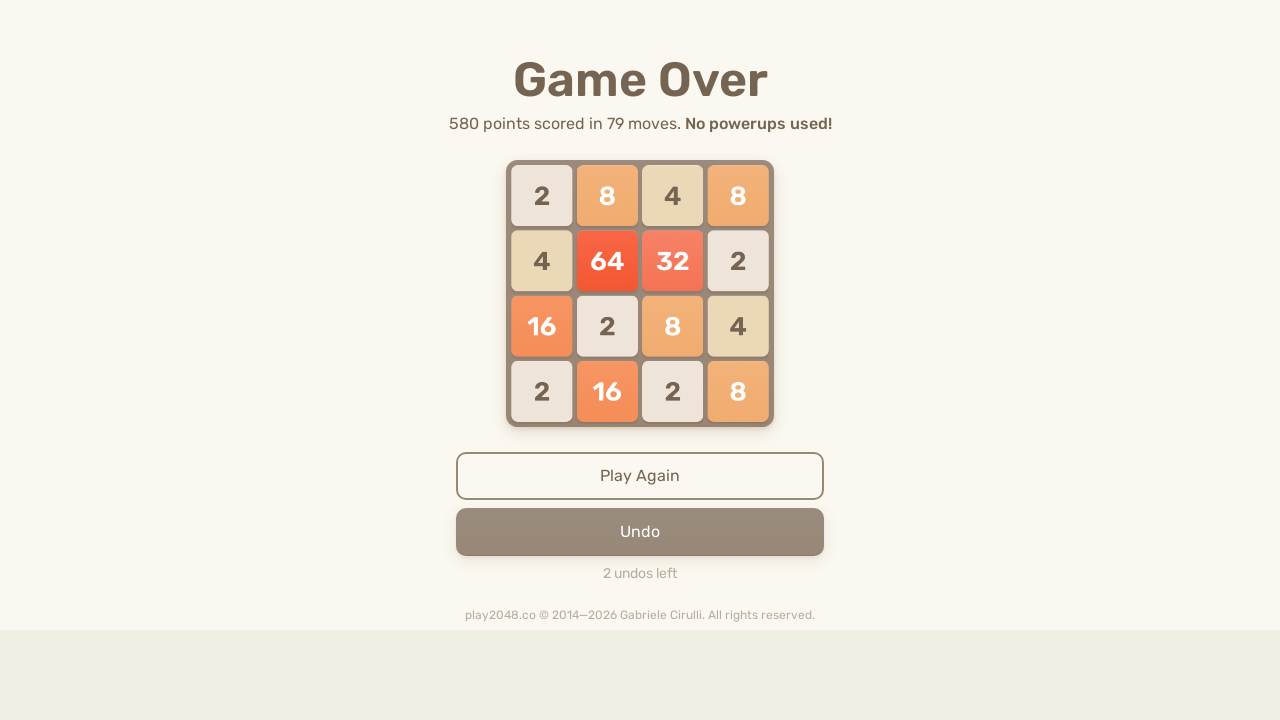

Pressed ArrowRight key (iteration 134/200) on html
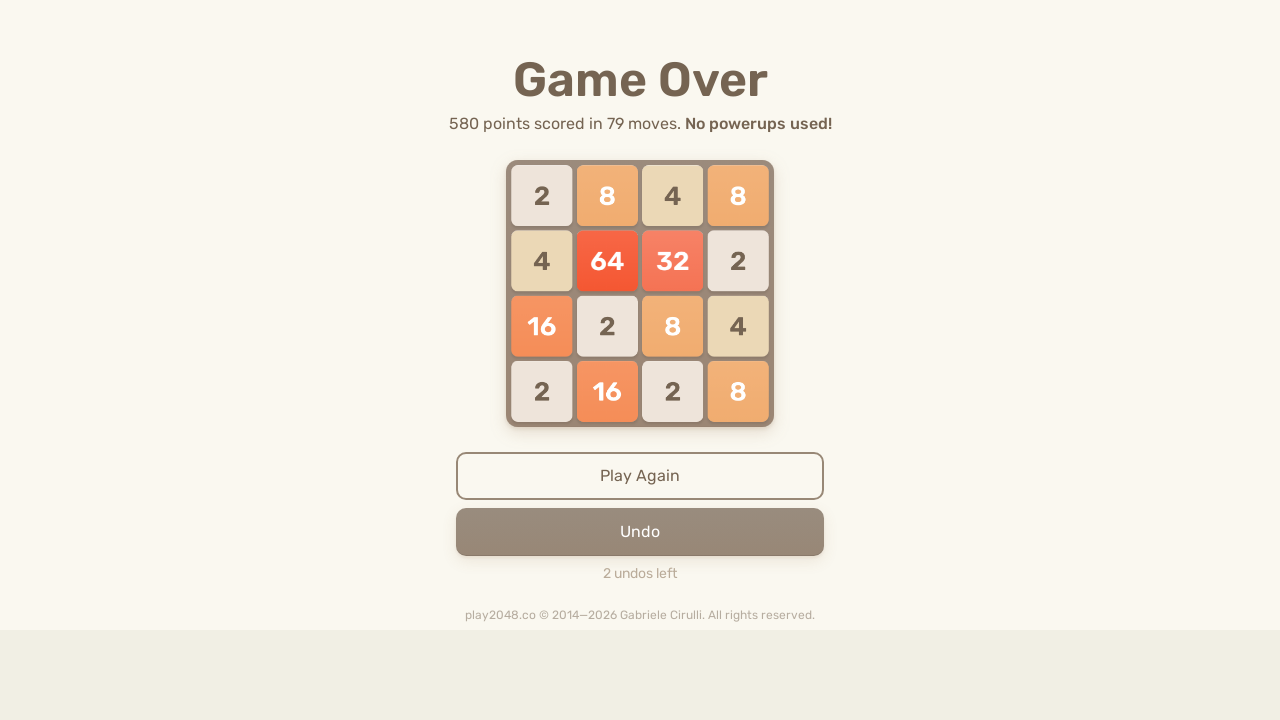

Pressed ArrowDown key (iteration 135/200) on html
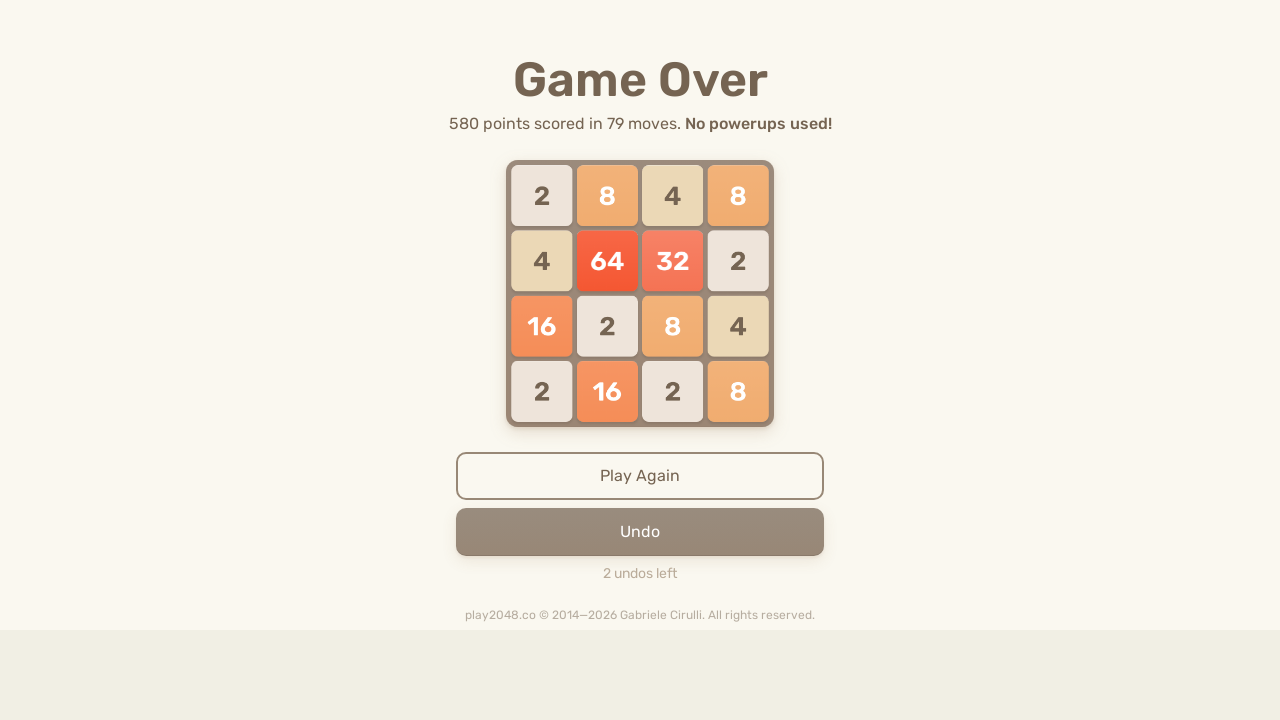

Pressed ArrowUp key (iteration 135/200) on html
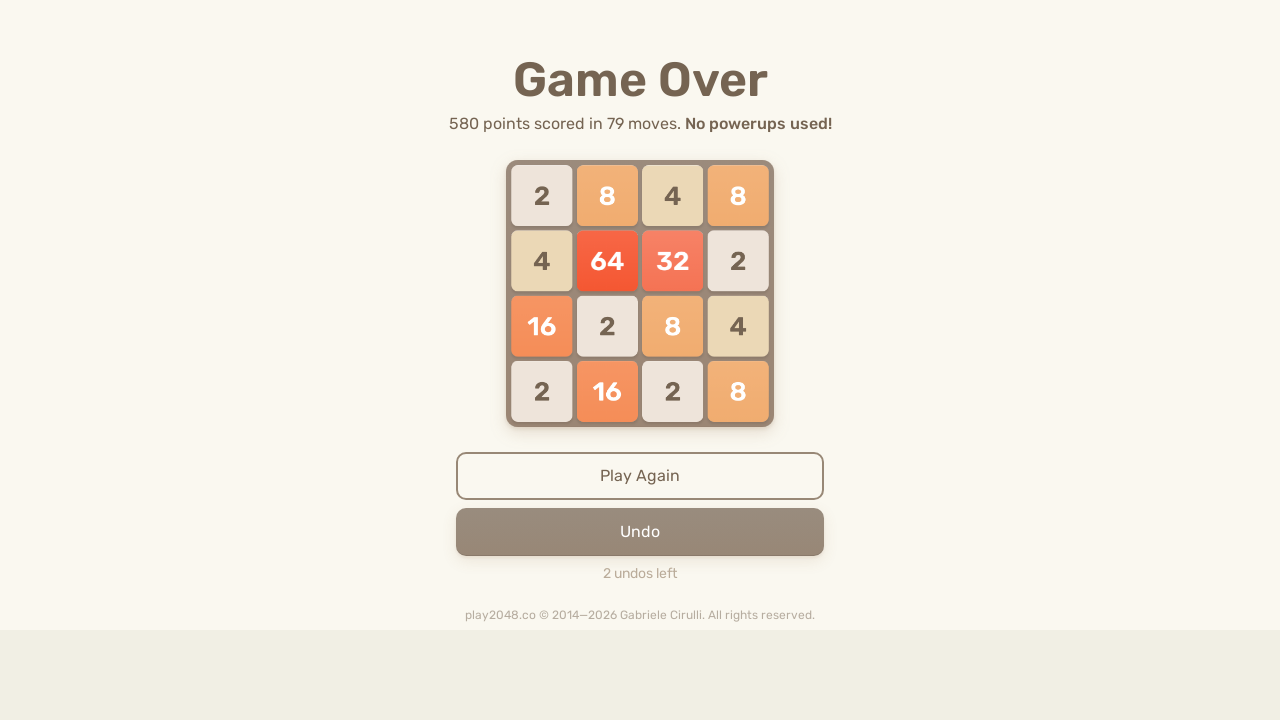

Pressed ArrowLeft key (iteration 135/200) on html
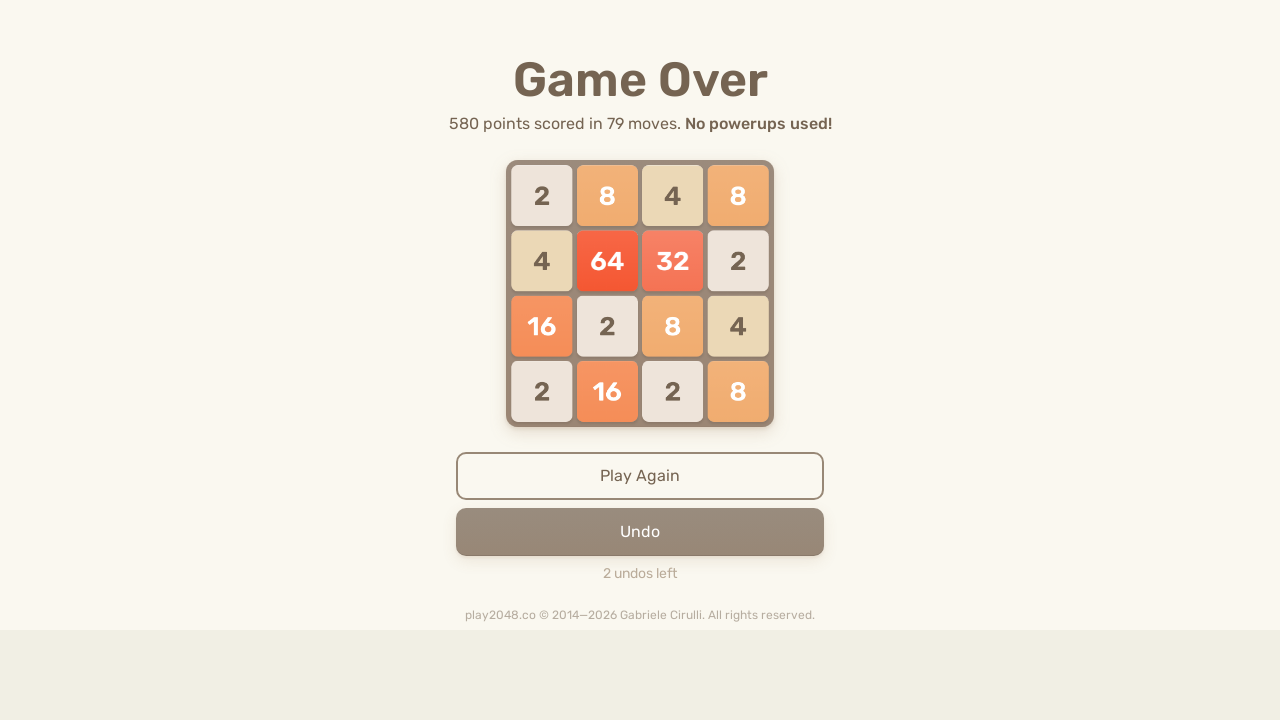

Pressed ArrowRight key (iteration 135/200) on html
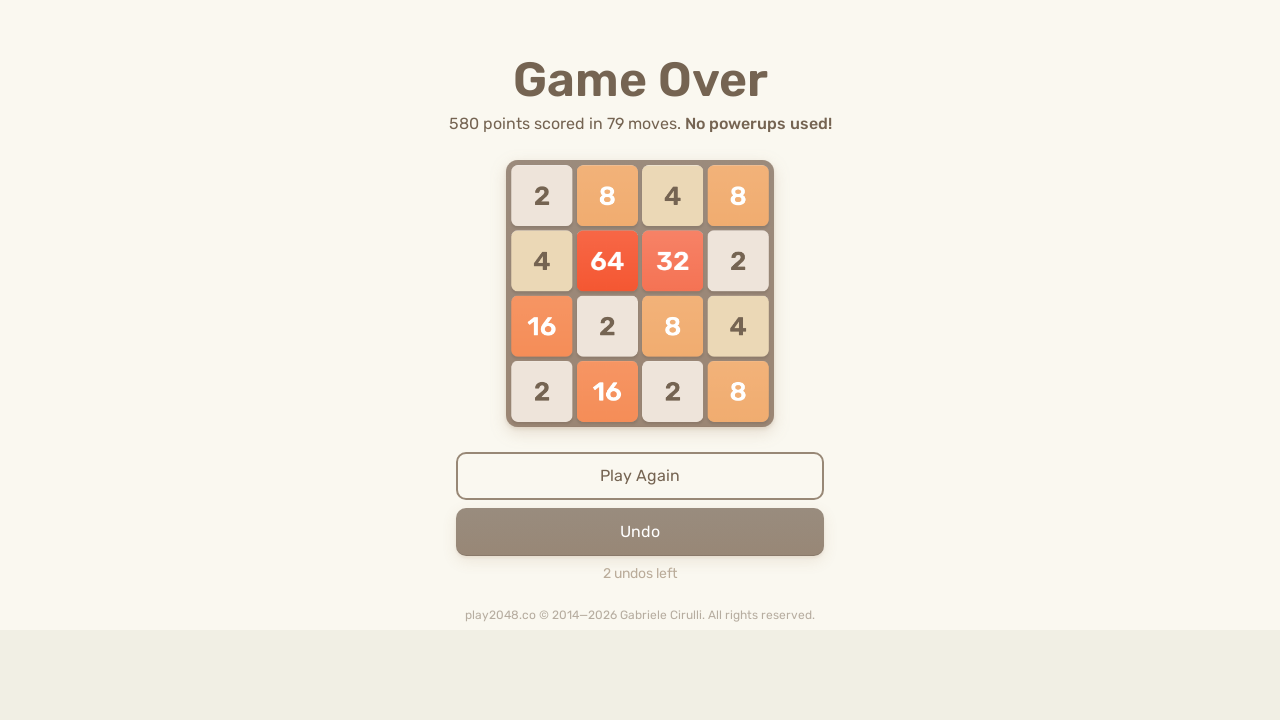

Pressed ArrowDown key (iteration 136/200) on html
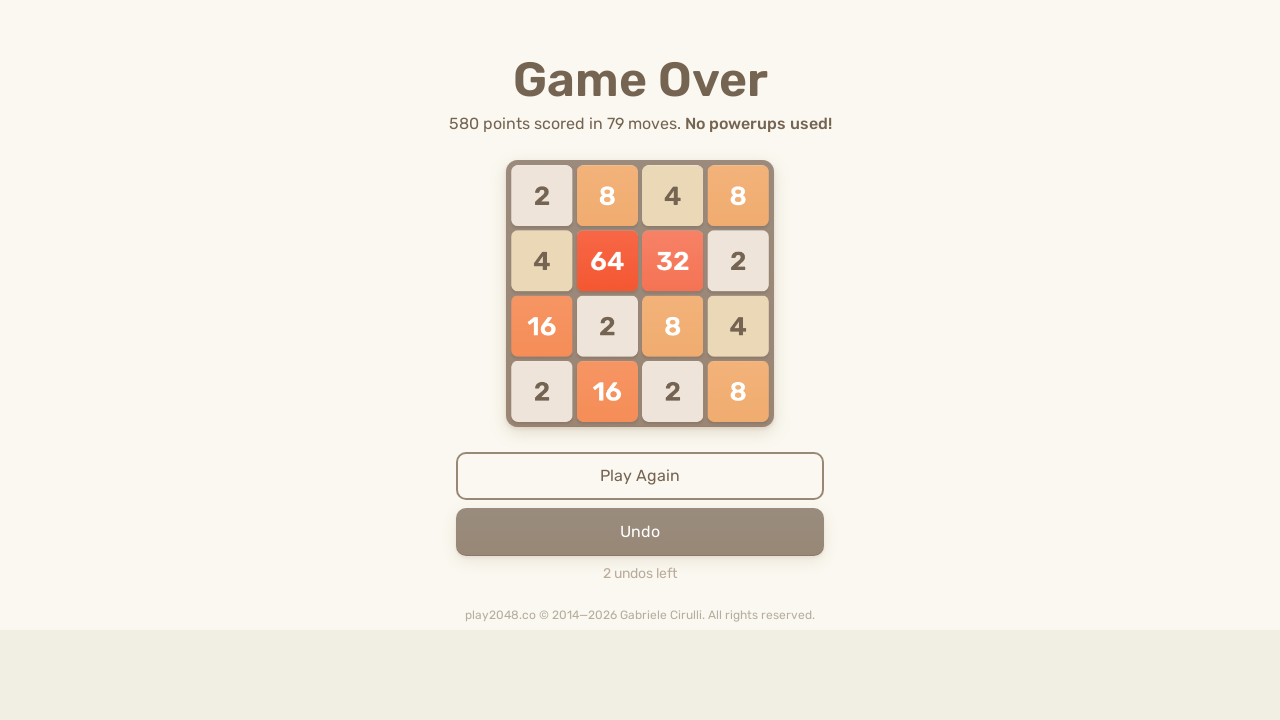

Pressed ArrowUp key (iteration 136/200) on html
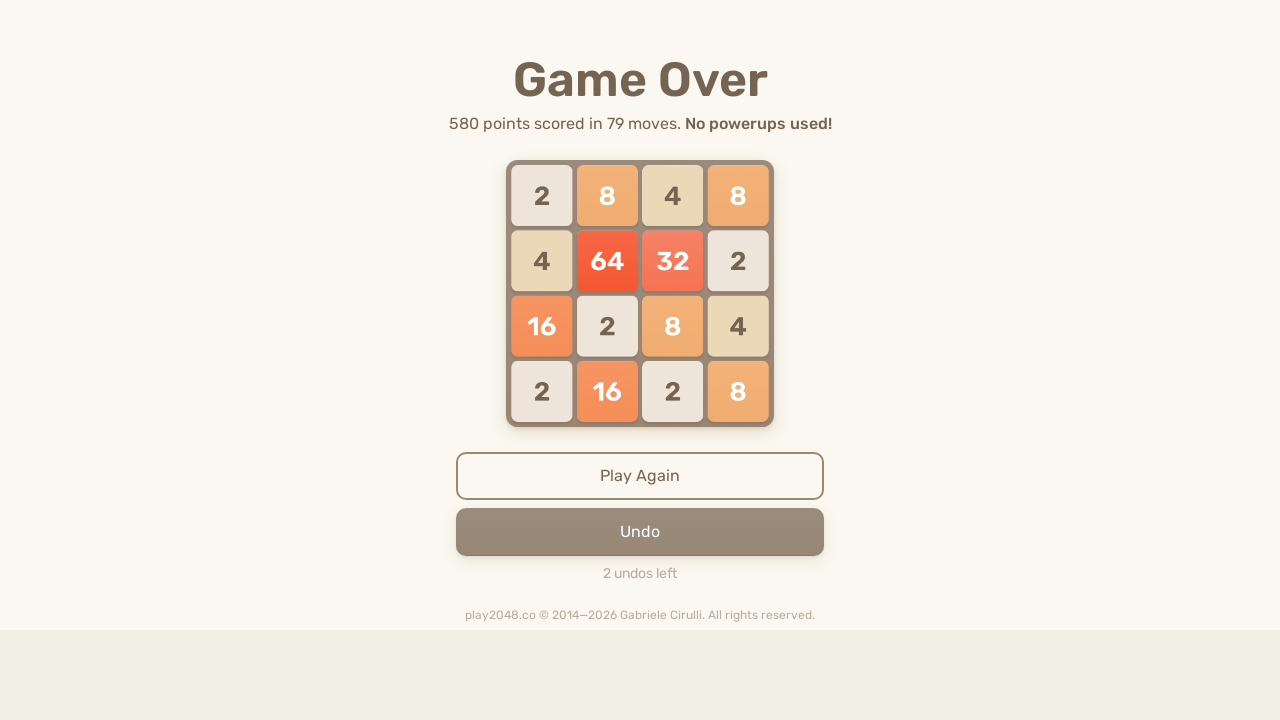

Pressed ArrowLeft key (iteration 136/200) on html
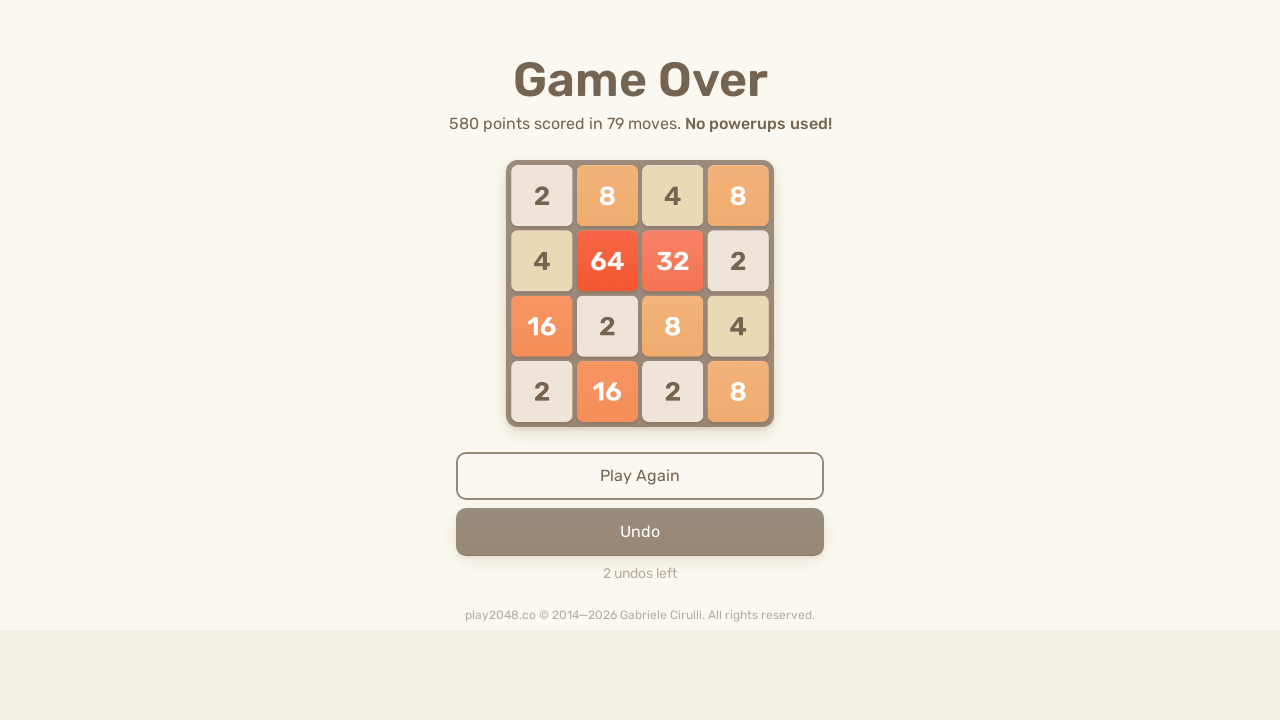

Pressed ArrowRight key (iteration 136/200) on html
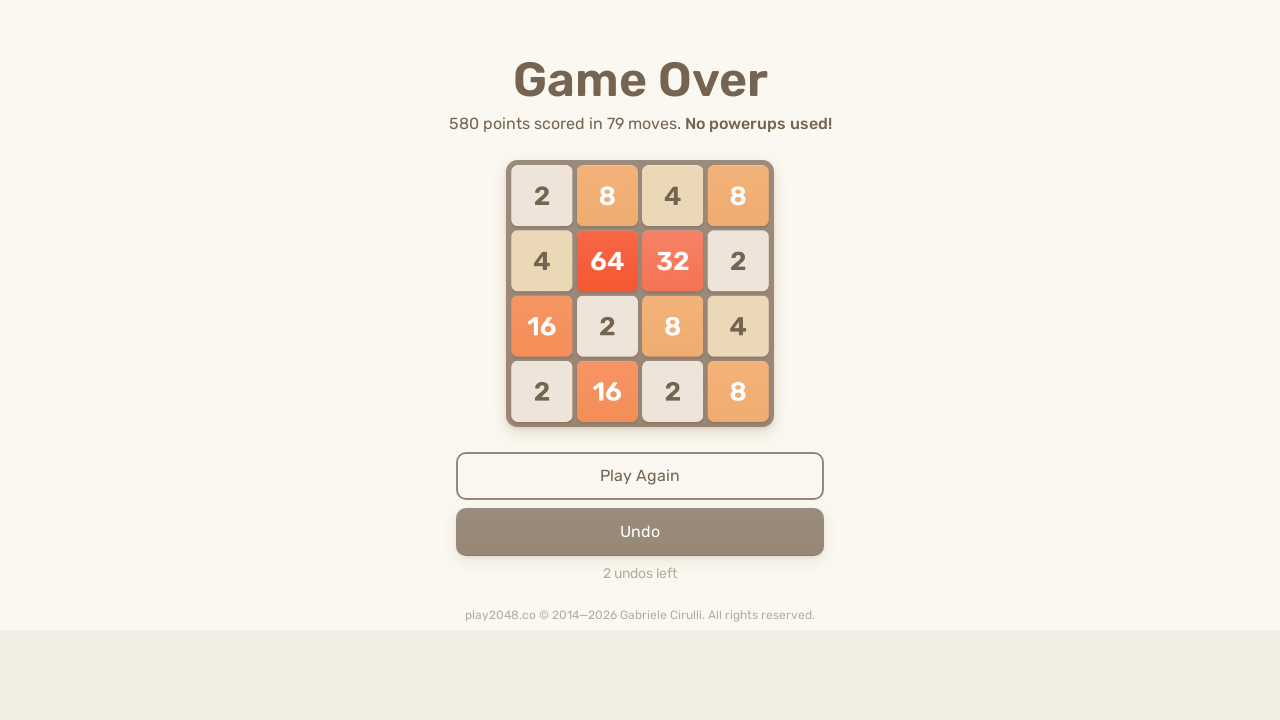

Pressed ArrowDown key (iteration 137/200) on html
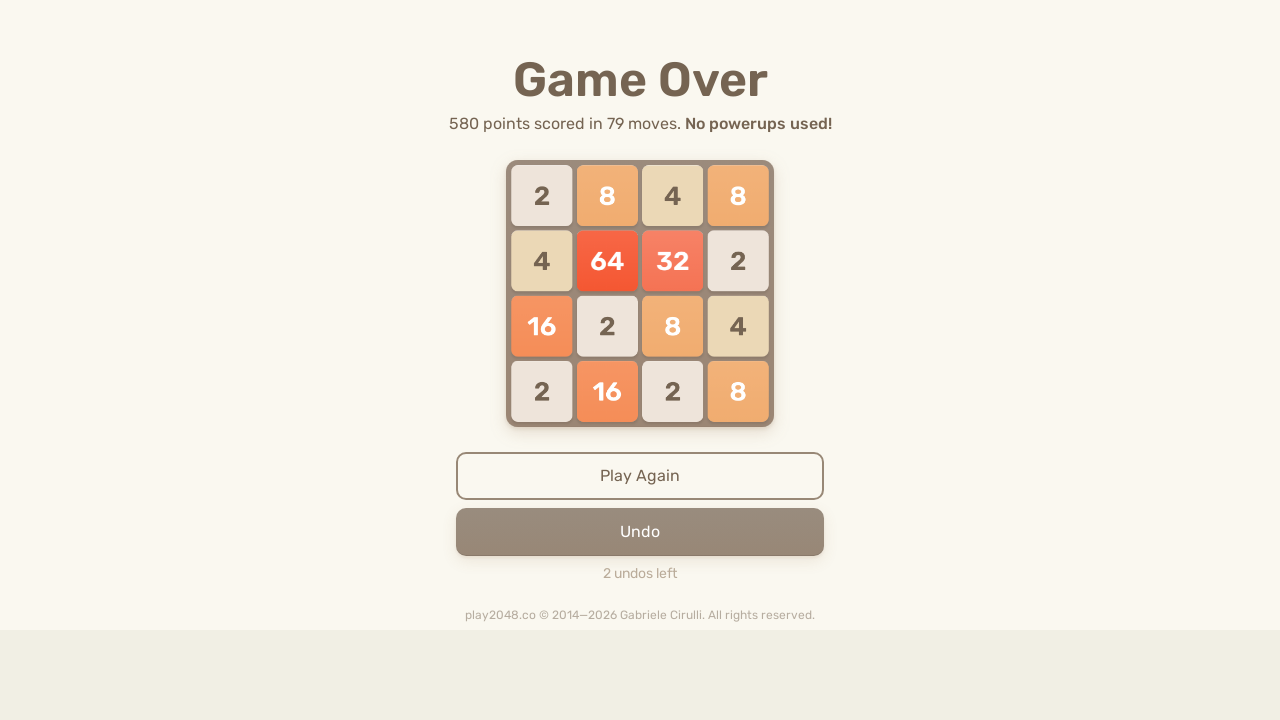

Pressed ArrowUp key (iteration 137/200) on html
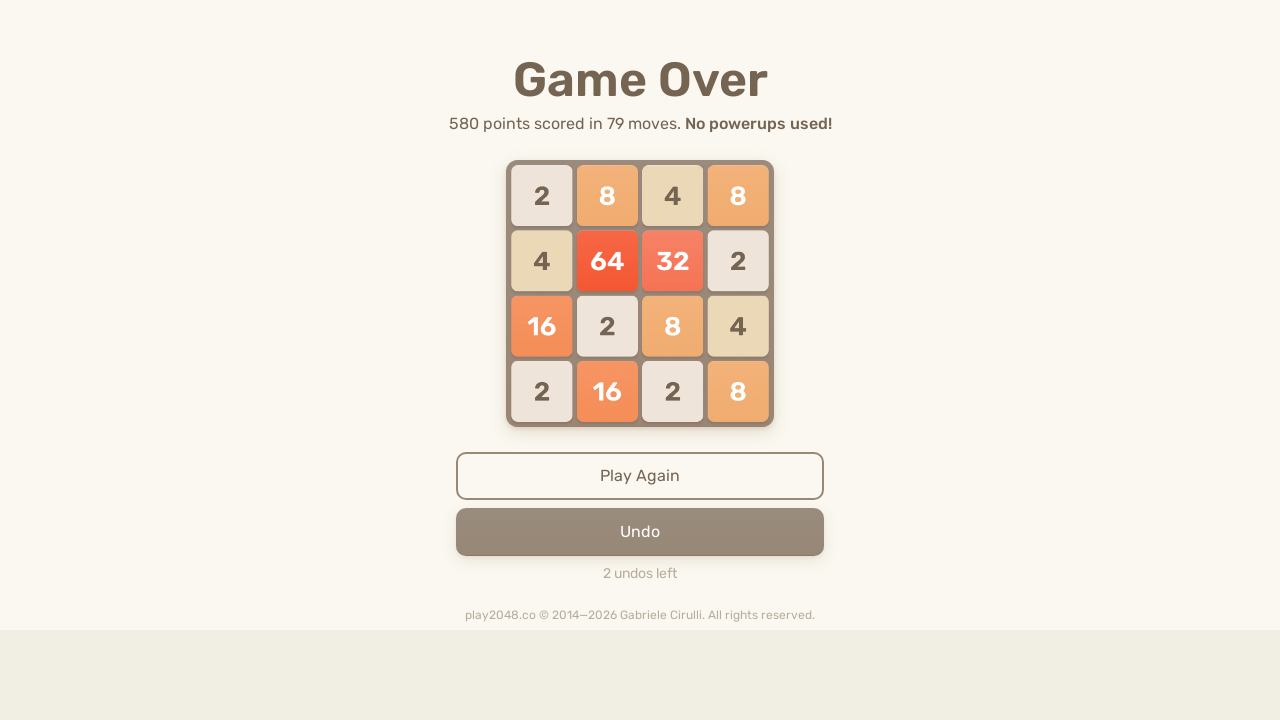

Pressed ArrowLeft key (iteration 137/200) on html
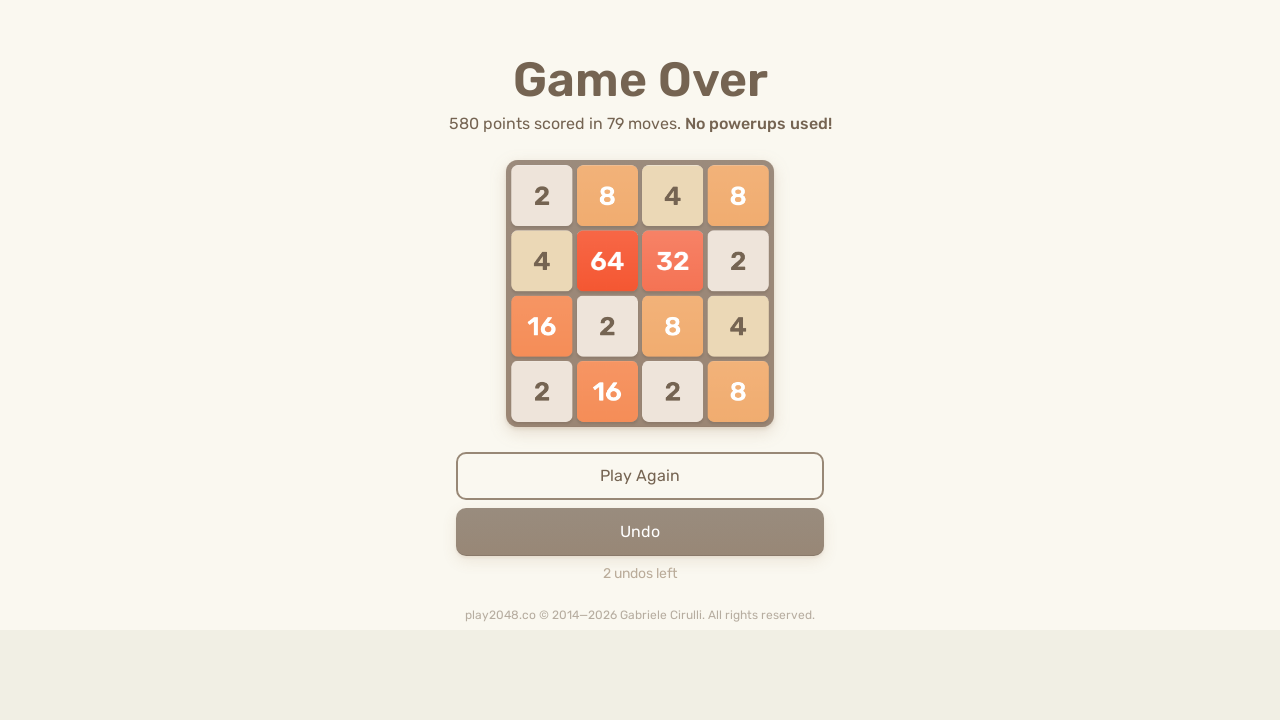

Pressed ArrowRight key (iteration 137/200) on html
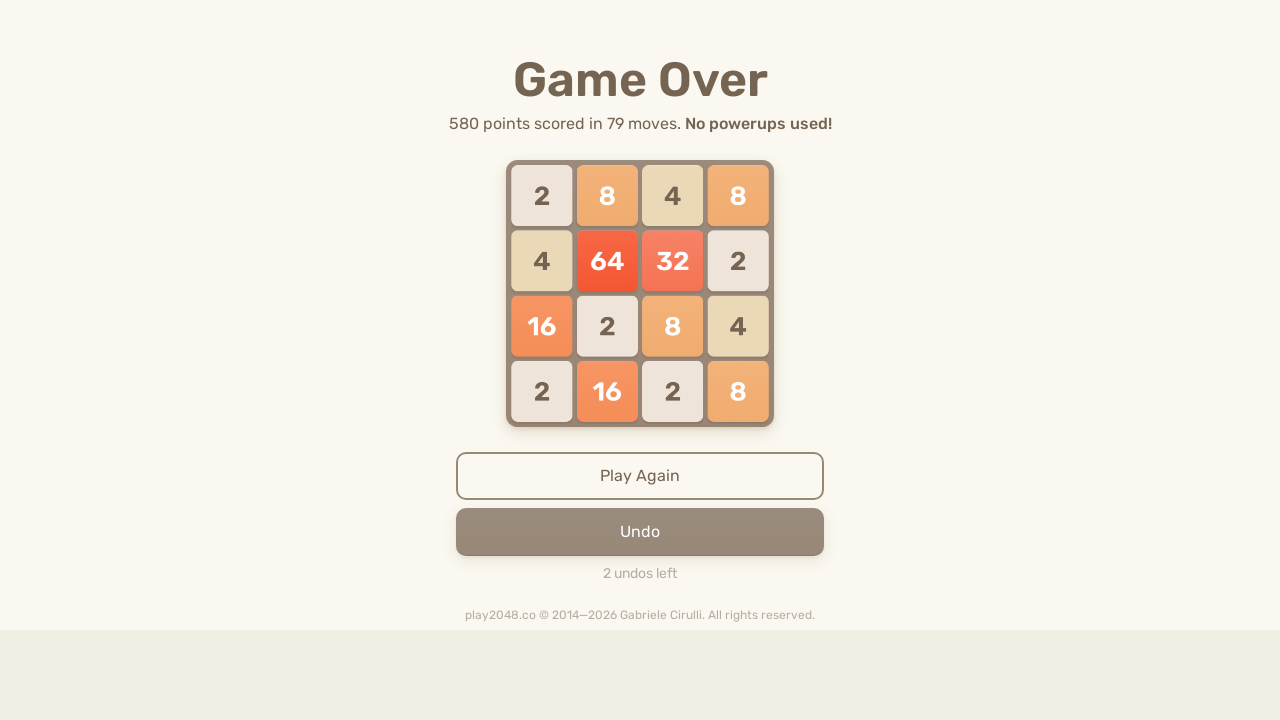

Pressed ArrowDown key (iteration 138/200) on html
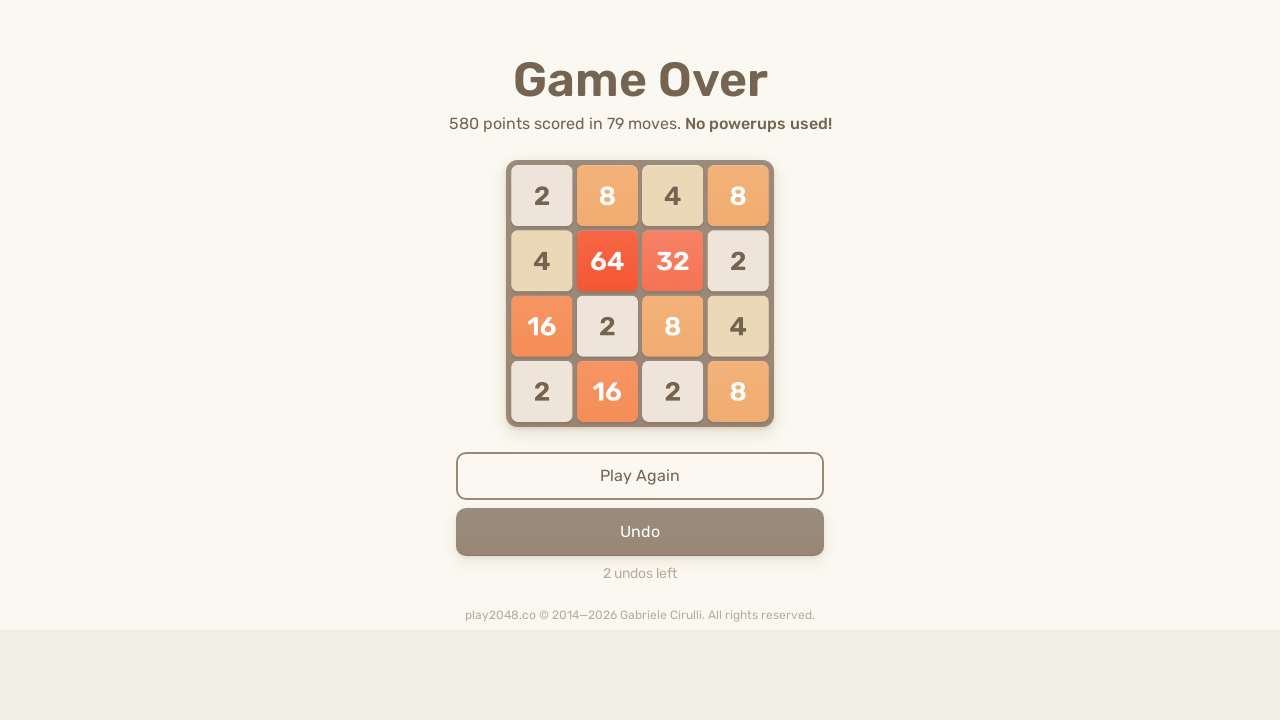

Pressed ArrowUp key (iteration 138/200) on html
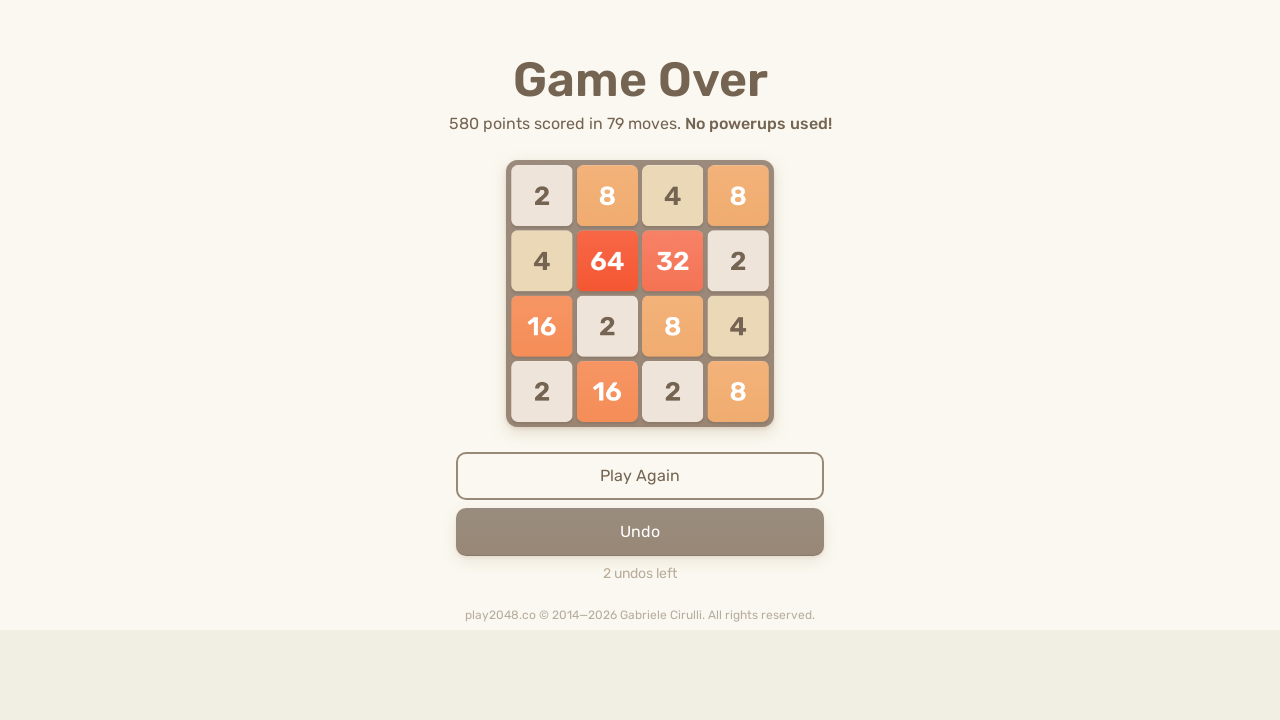

Pressed ArrowLeft key (iteration 138/200) on html
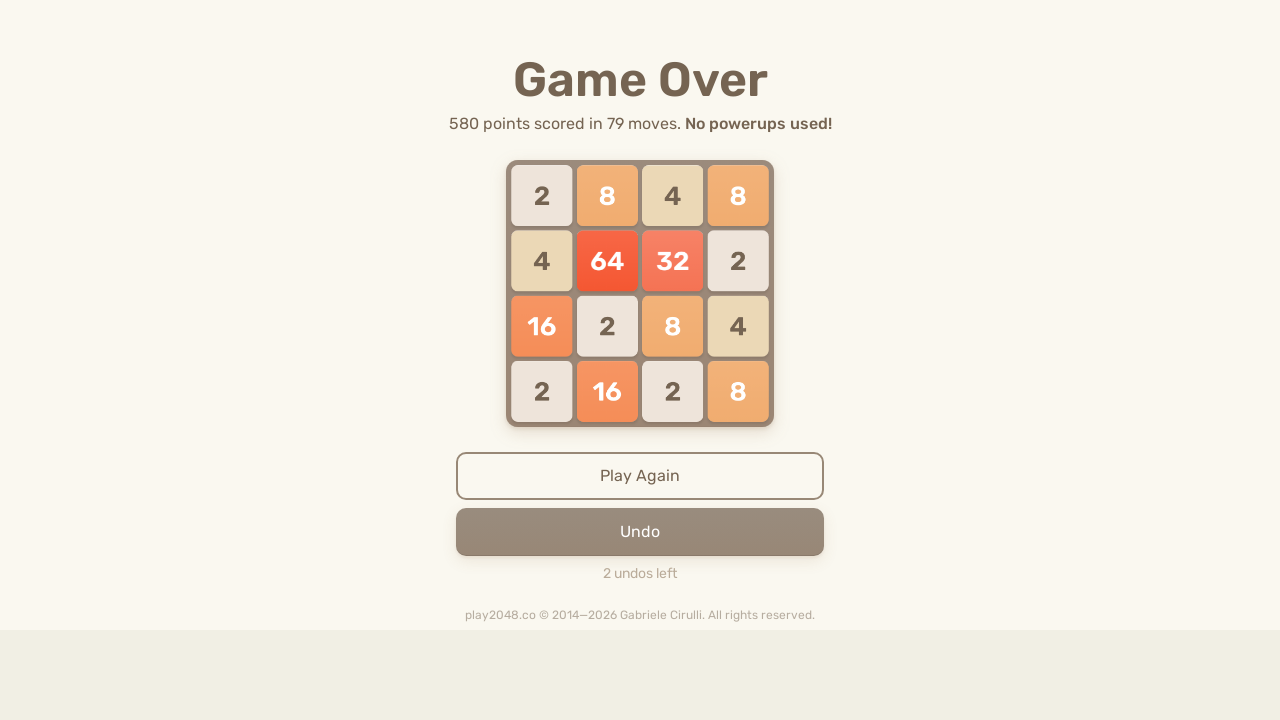

Pressed ArrowRight key (iteration 138/200) on html
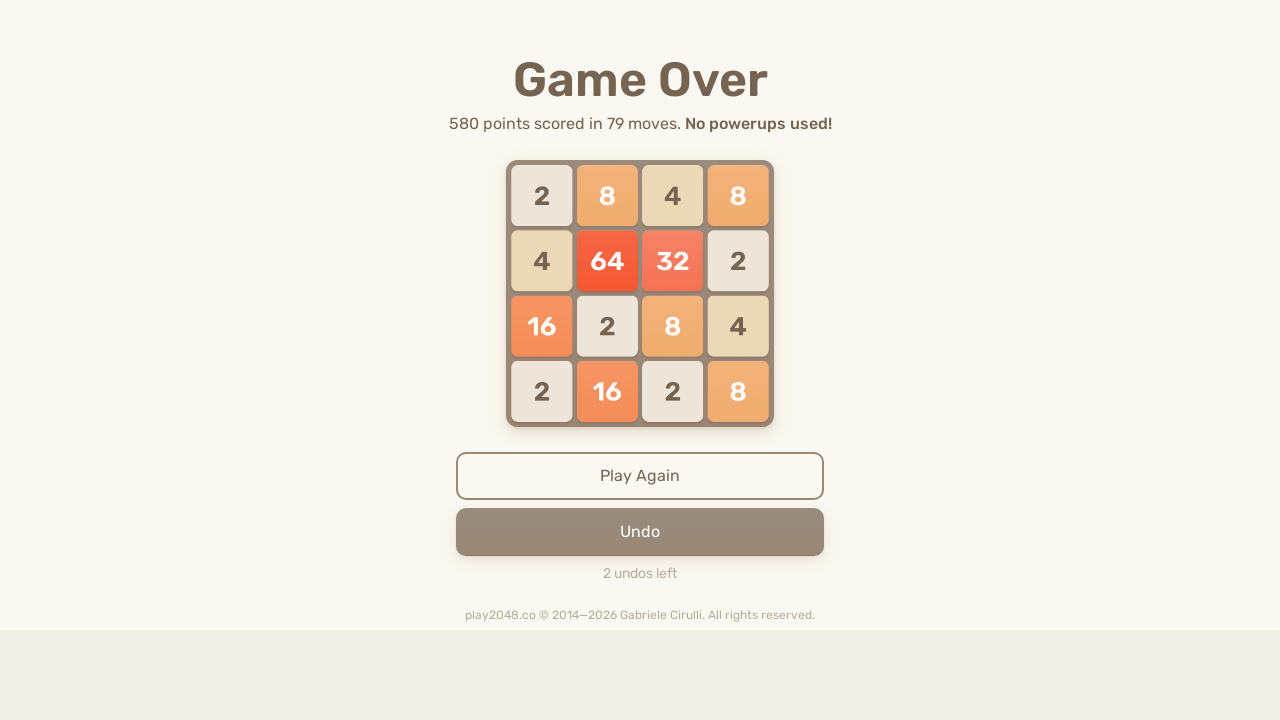

Pressed ArrowDown key (iteration 139/200) on html
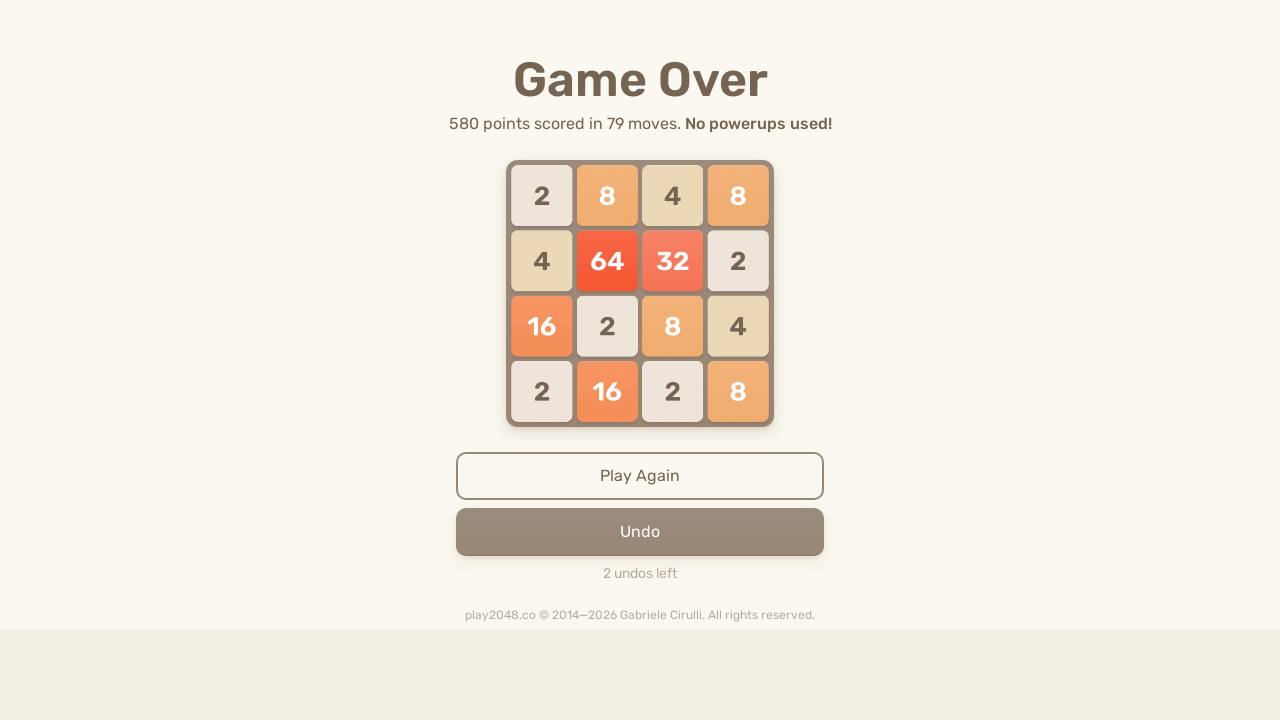

Pressed ArrowUp key (iteration 139/200) on html
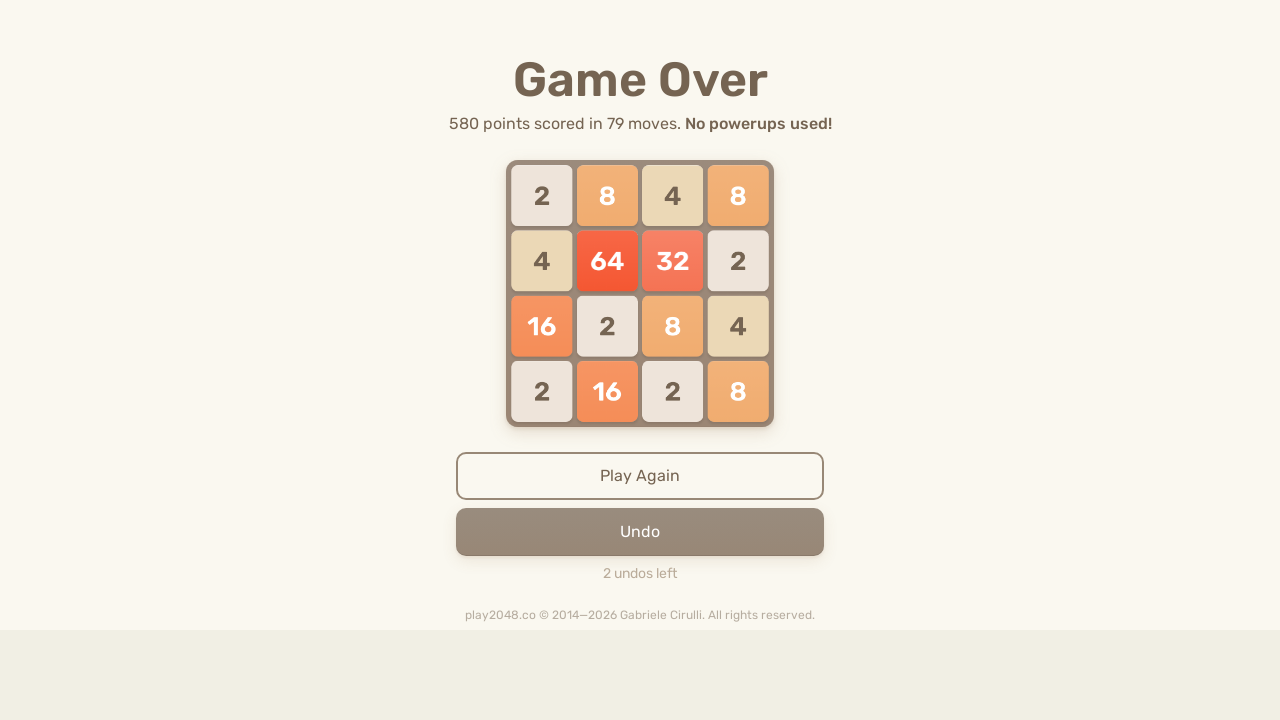

Pressed ArrowLeft key (iteration 139/200) on html
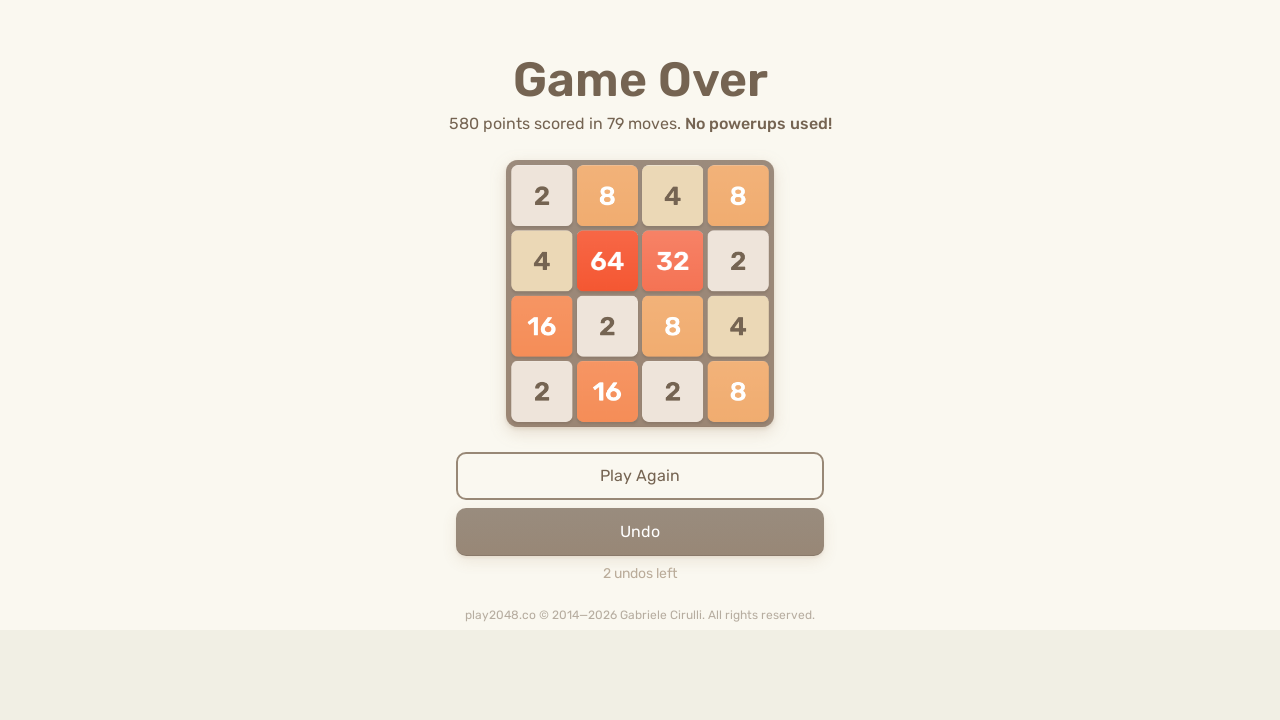

Pressed ArrowRight key (iteration 139/200) on html
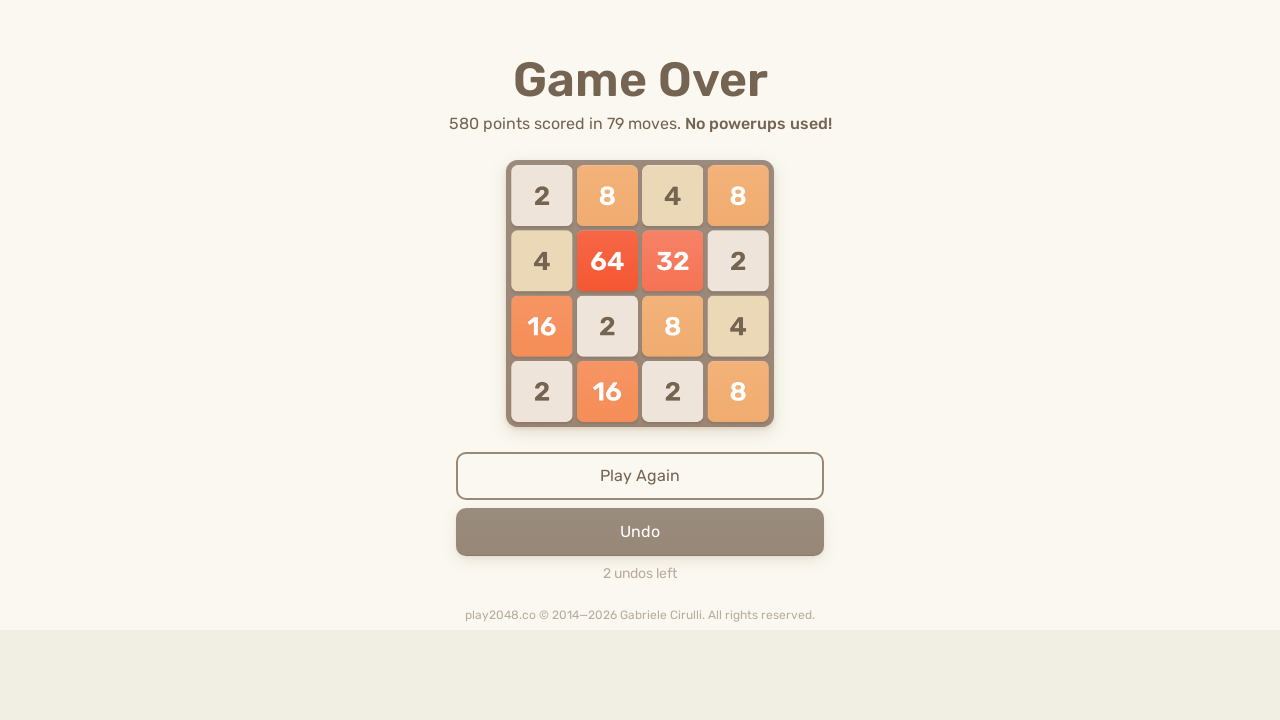

Pressed ArrowDown key (iteration 140/200) on html
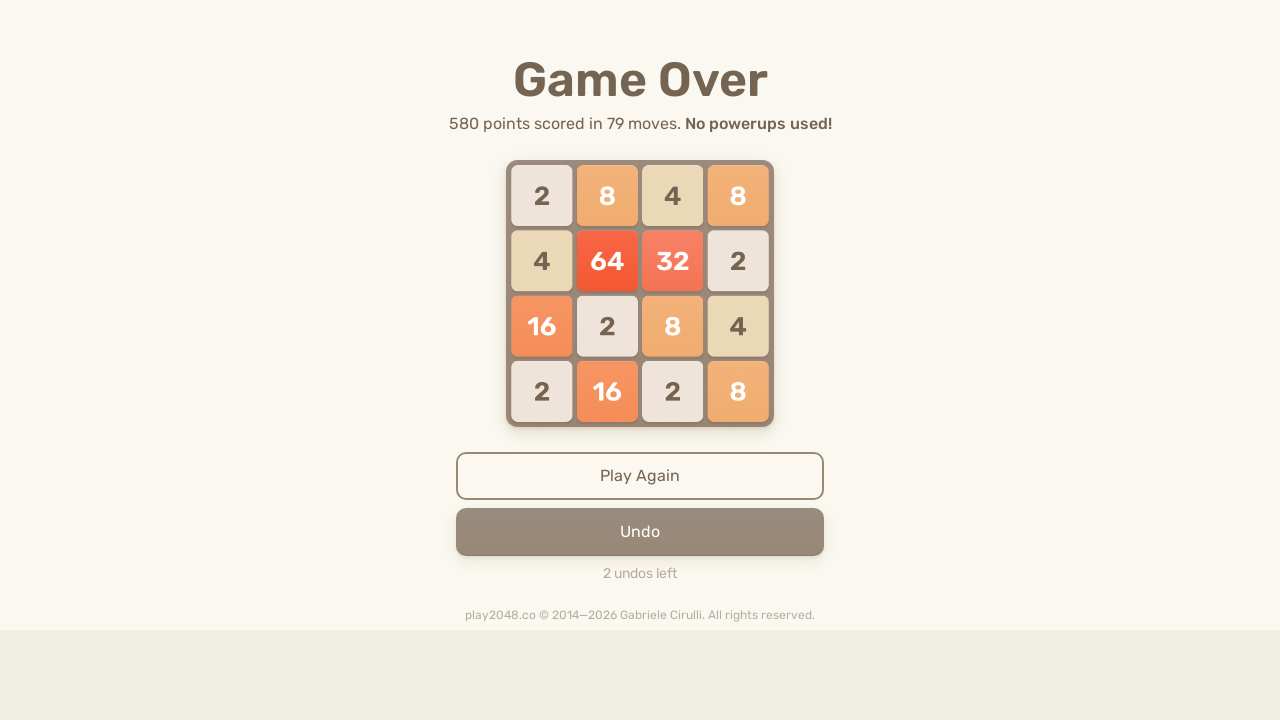

Pressed ArrowUp key (iteration 140/200) on html
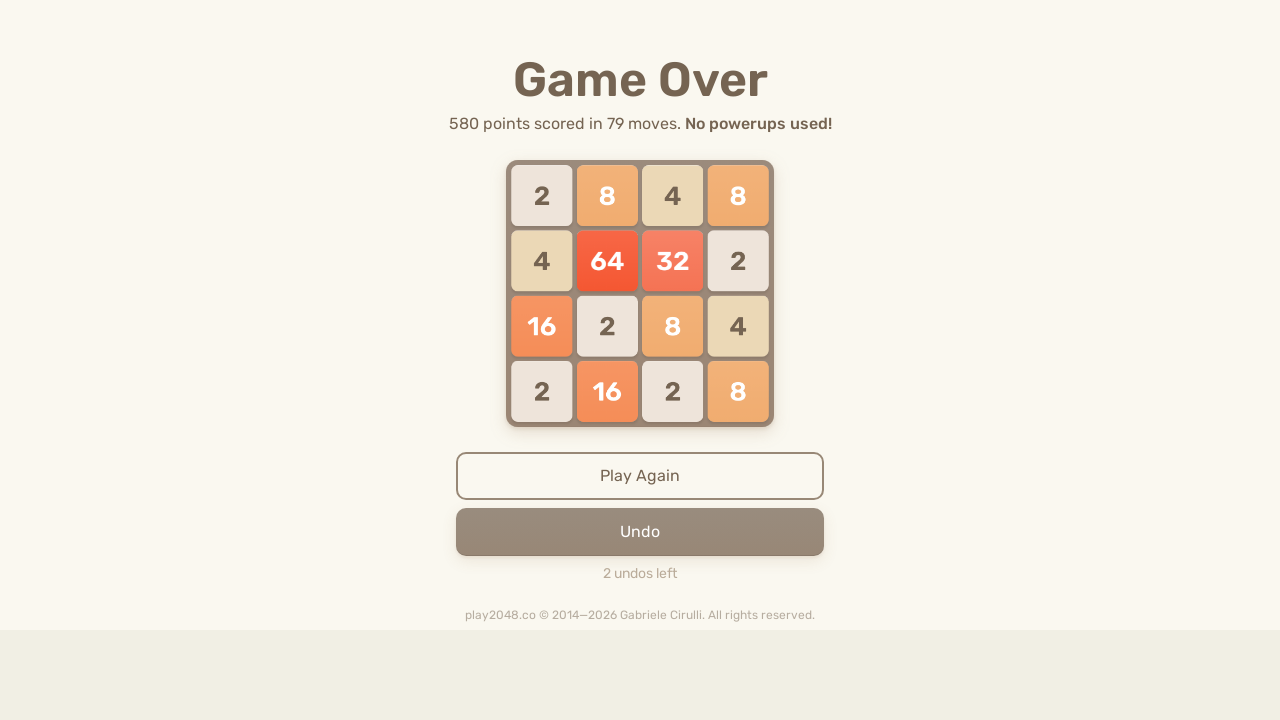

Pressed ArrowLeft key (iteration 140/200) on html
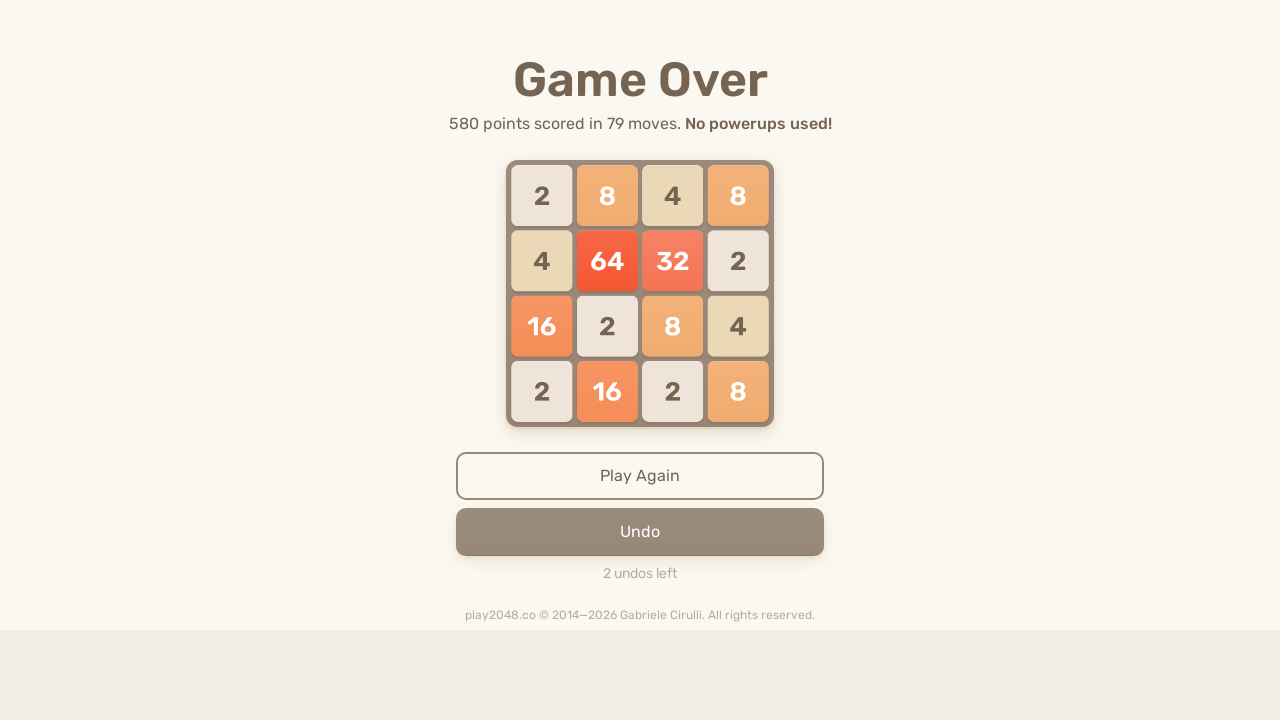

Pressed ArrowRight key (iteration 140/200) on html
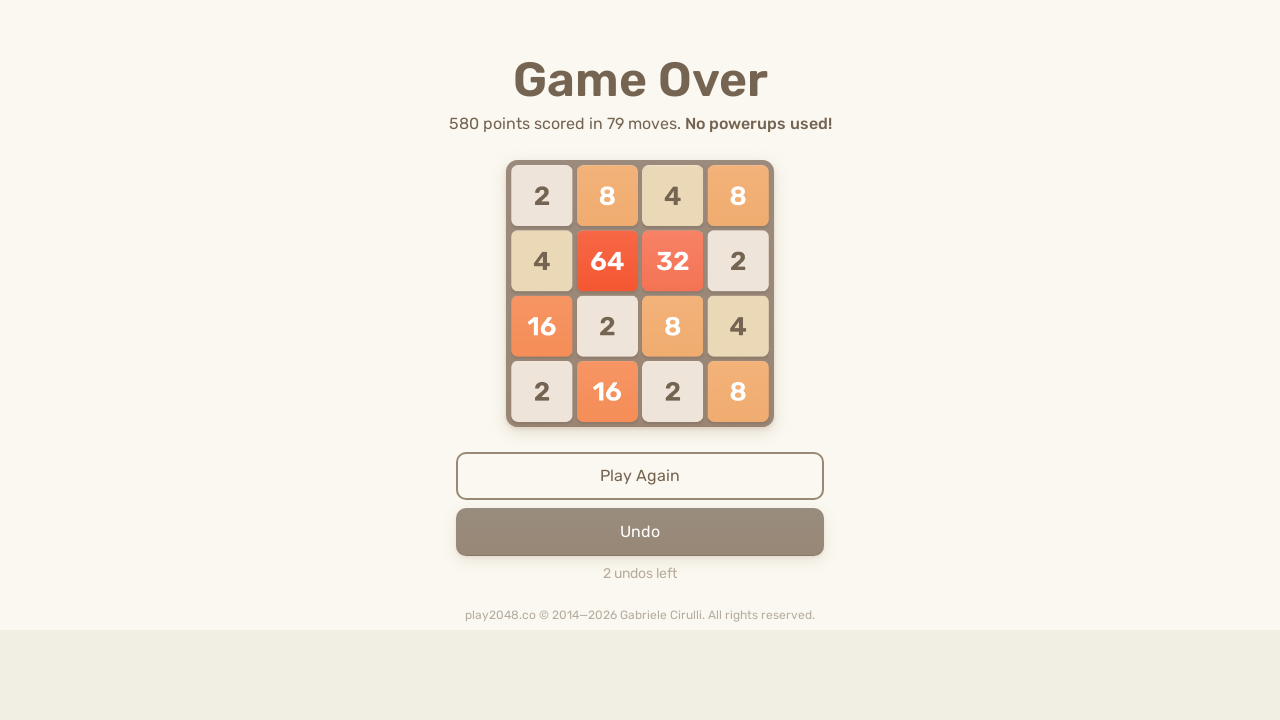

Pressed ArrowDown key (iteration 141/200) on html
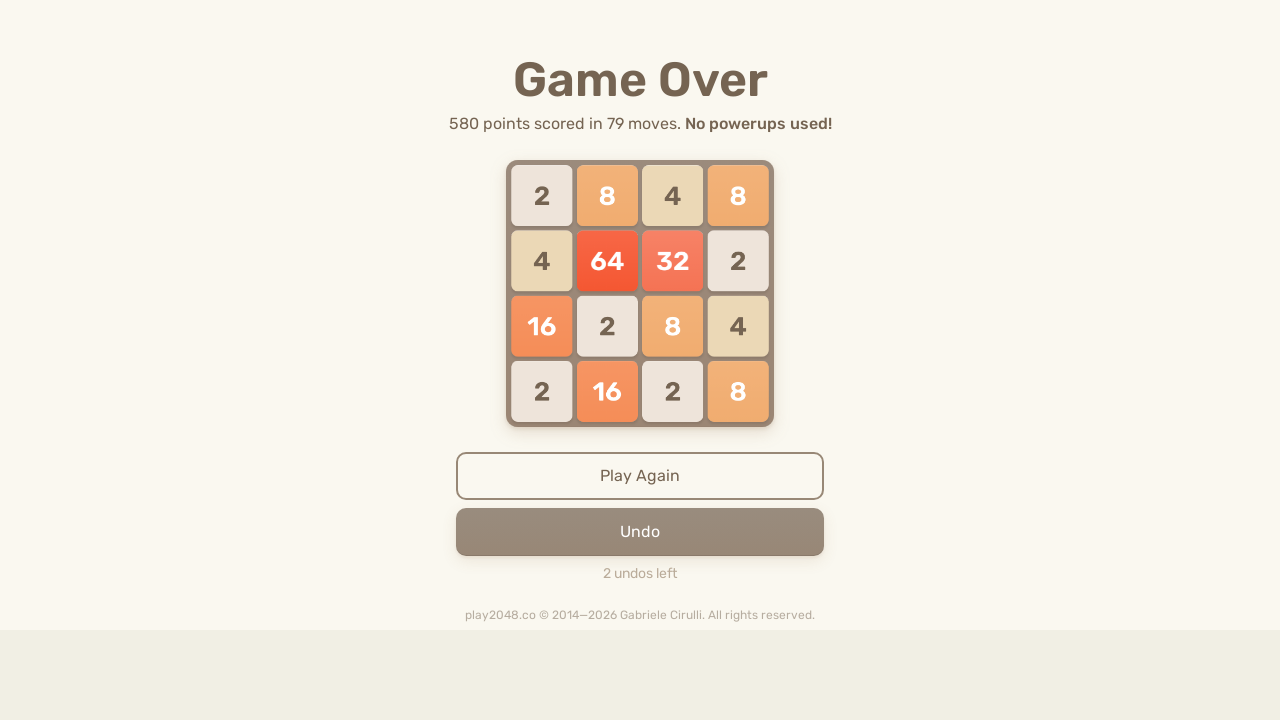

Pressed ArrowUp key (iteration 141/200) on html
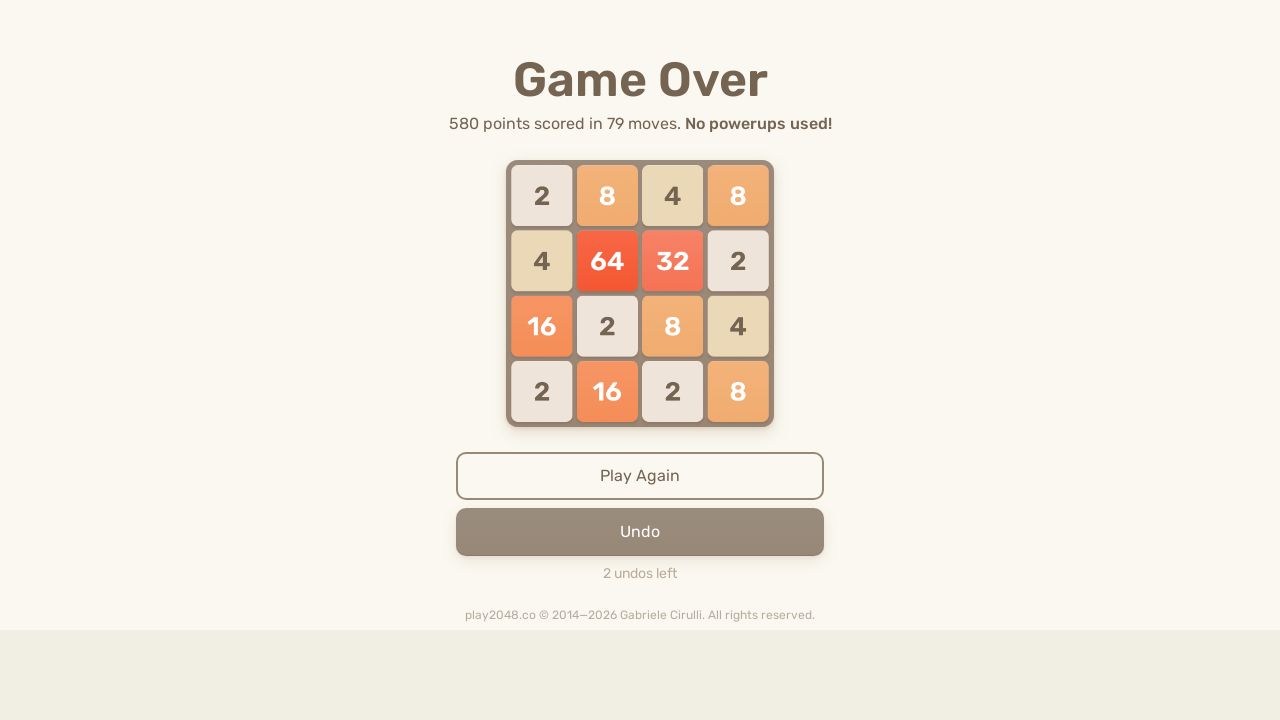

Pressed ArrowLeft key (iteration 141/200) on html
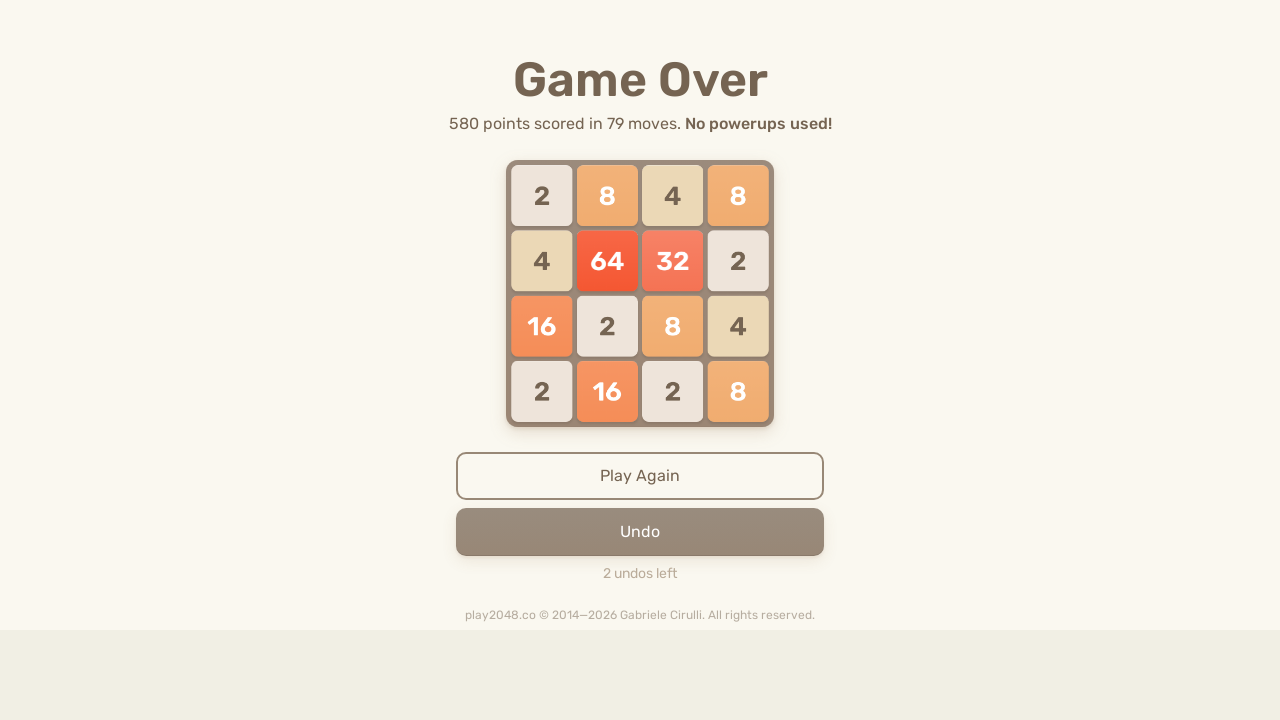

Pressed ArrowRight key (iteration 141/200) on html
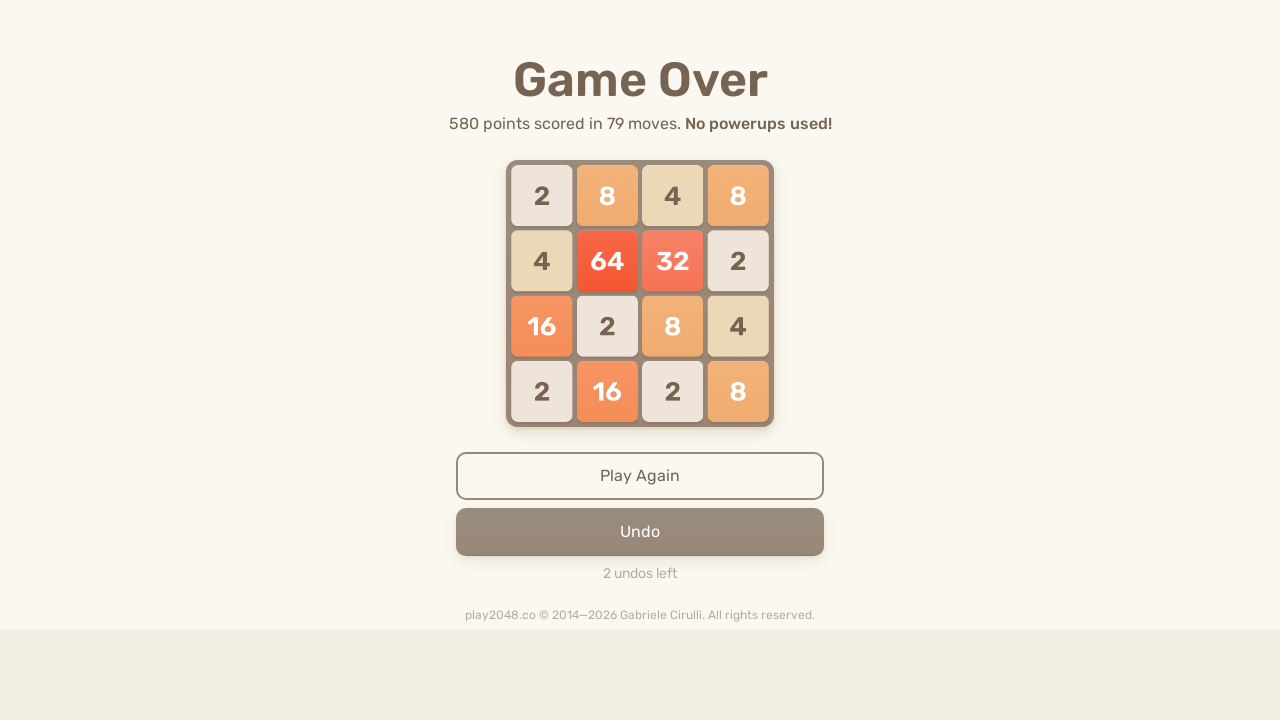

Pressed ArrowDown key (iteration 142/200) on html
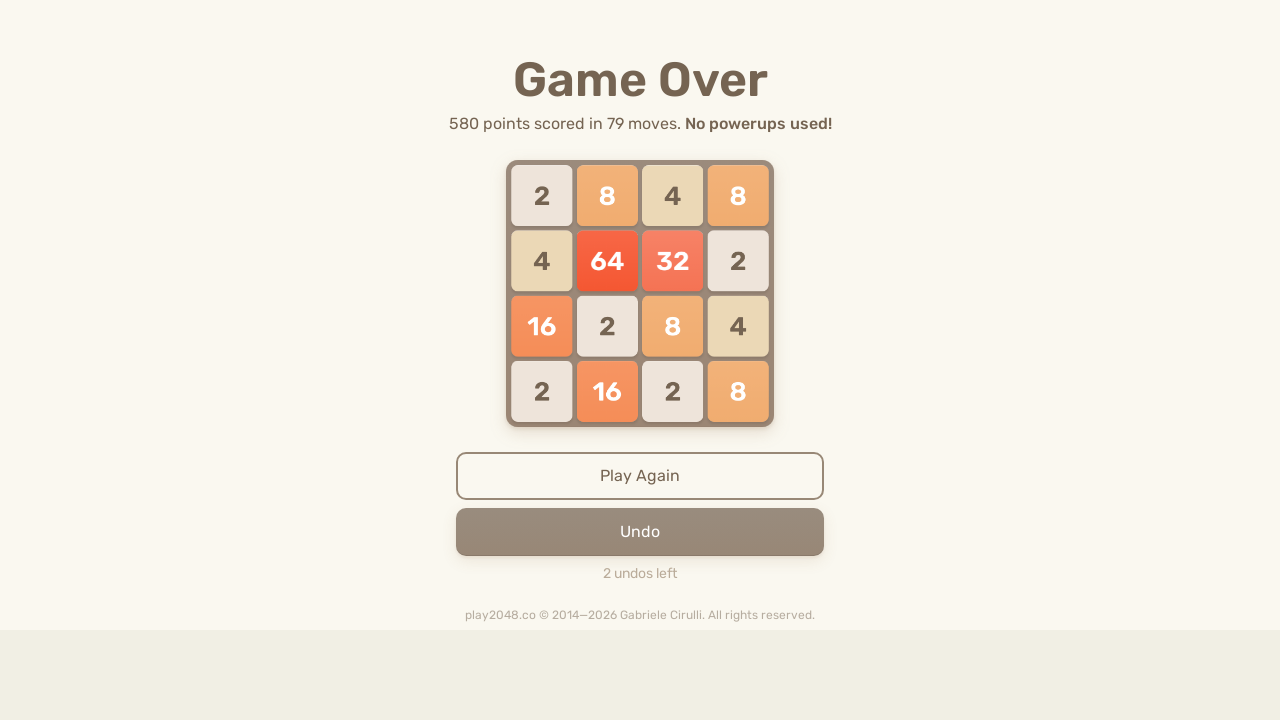

Pressed ArrowUp key (iteration 142/200) on html
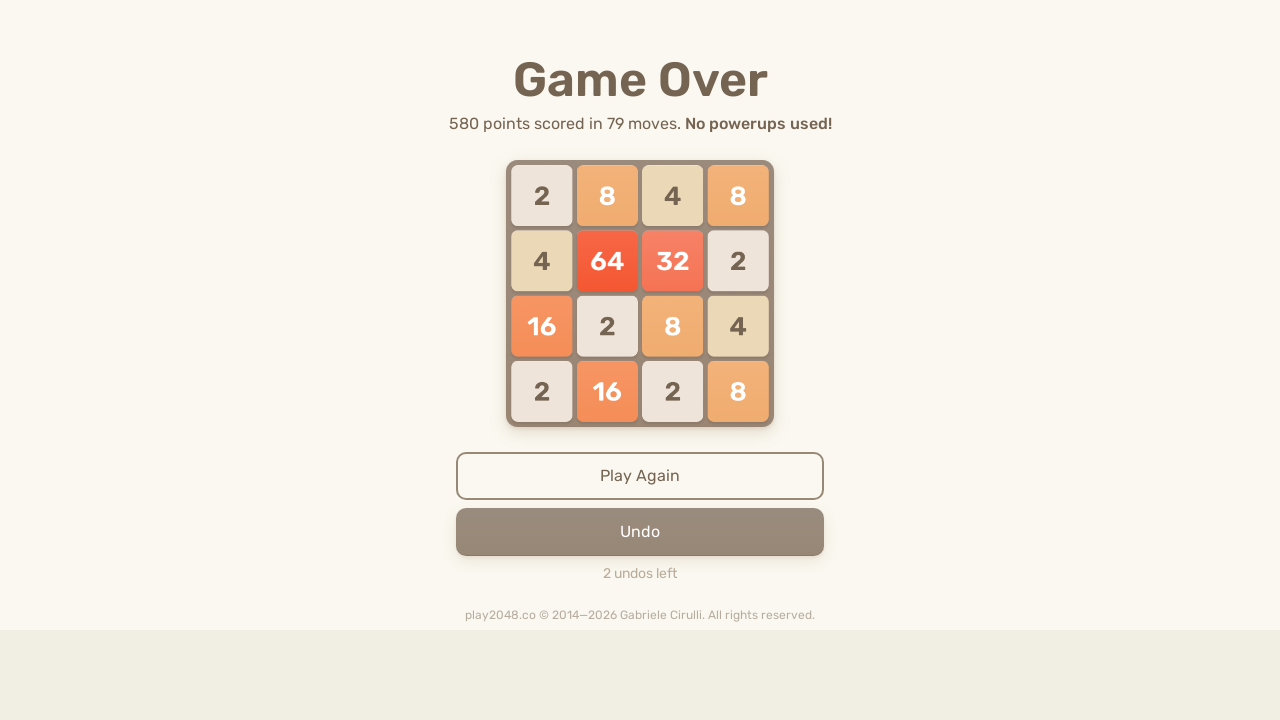

Pressed ArrowLeft key (iteration 142/200) on html
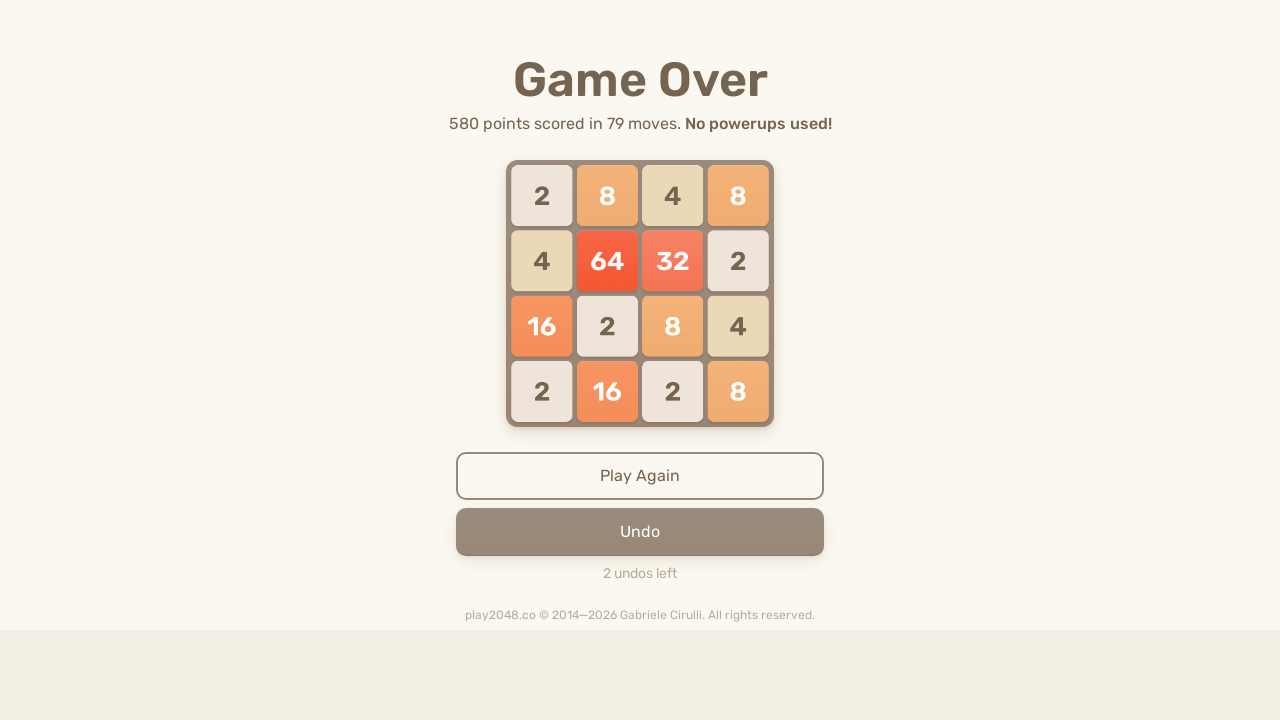

Pressed ArrowRight key (iteration 142/200) on html
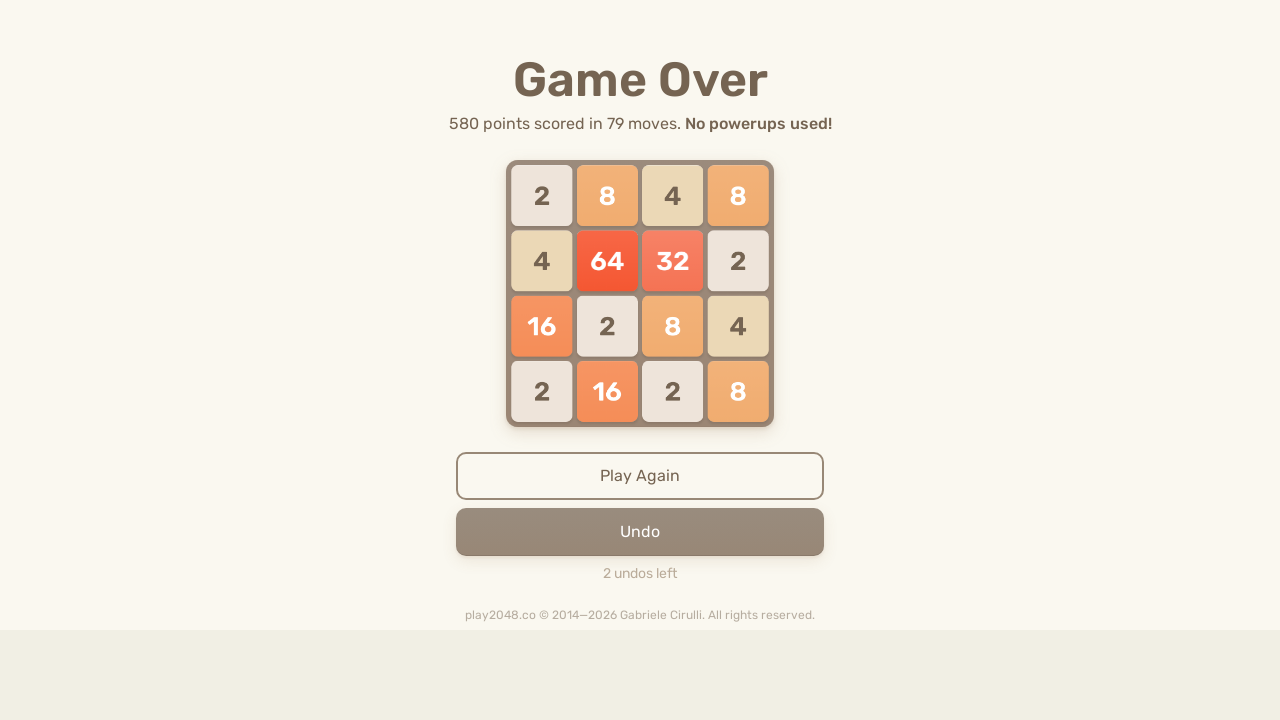

Pressed ArrowDown key (iteration 143/200) on html
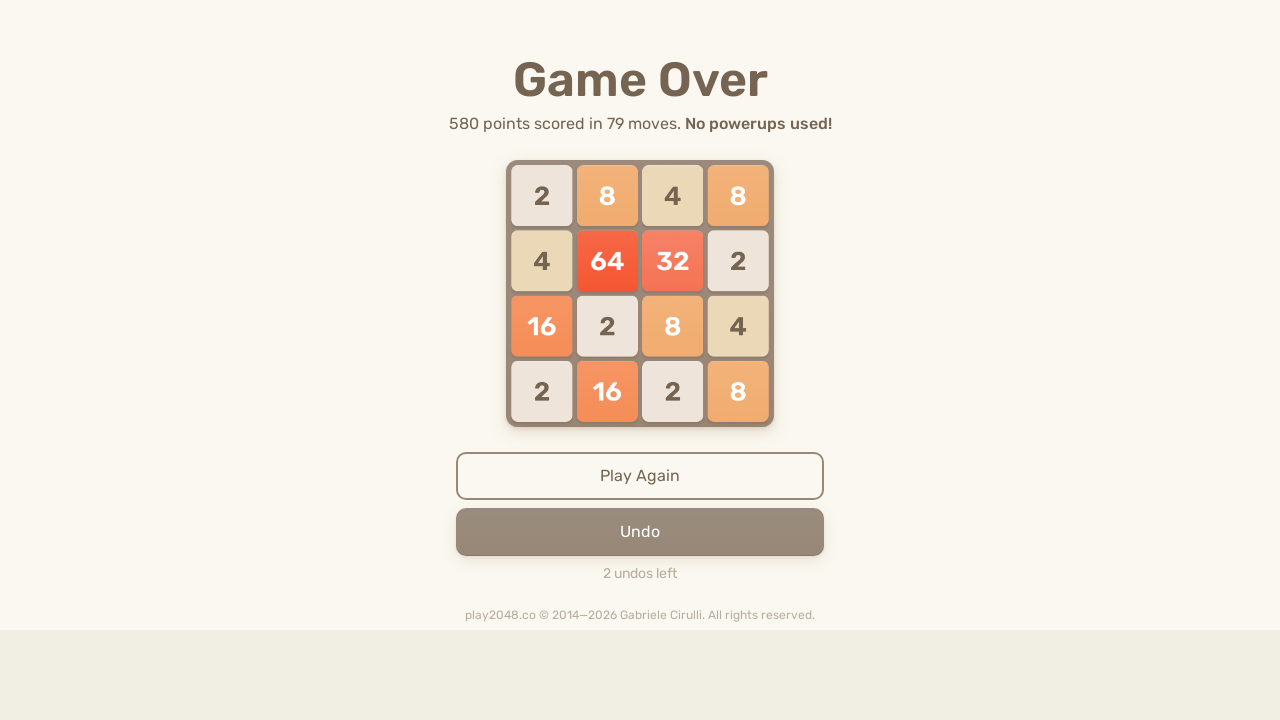

Pressed ArrowUp key (iteration 143/200) on html
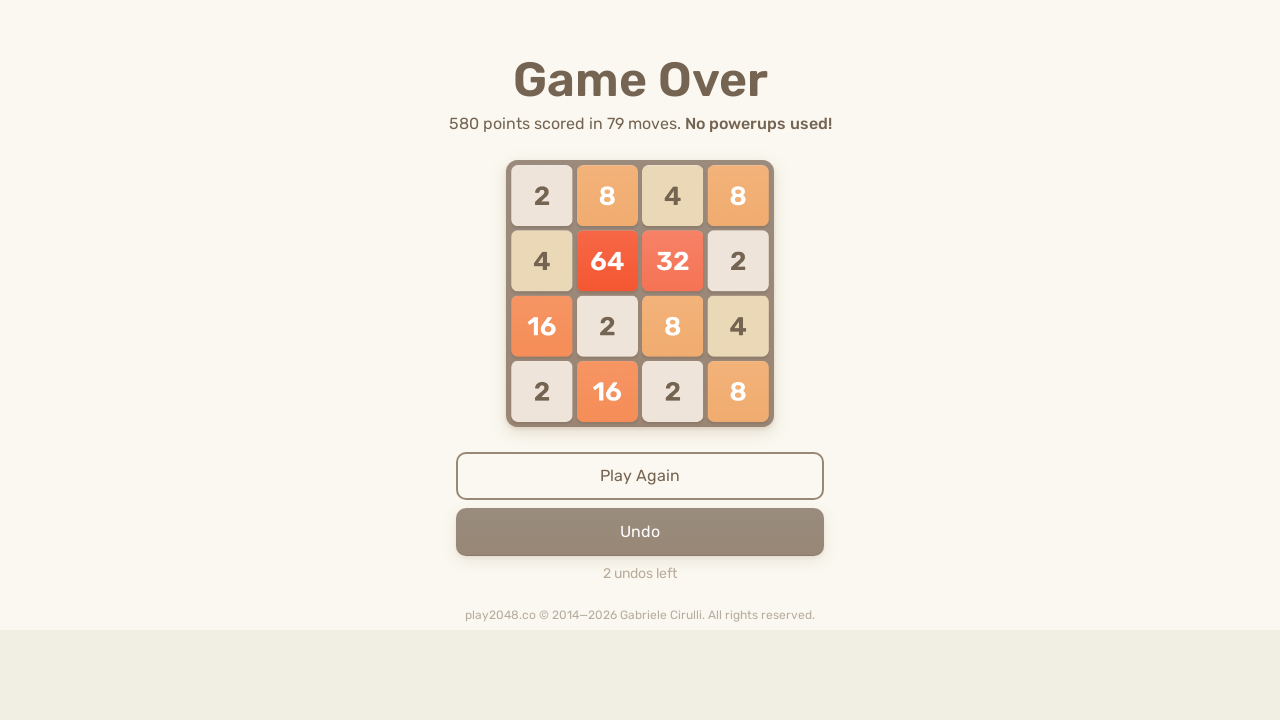

Pressed ArrowLeft key (iteration 143/200) on html
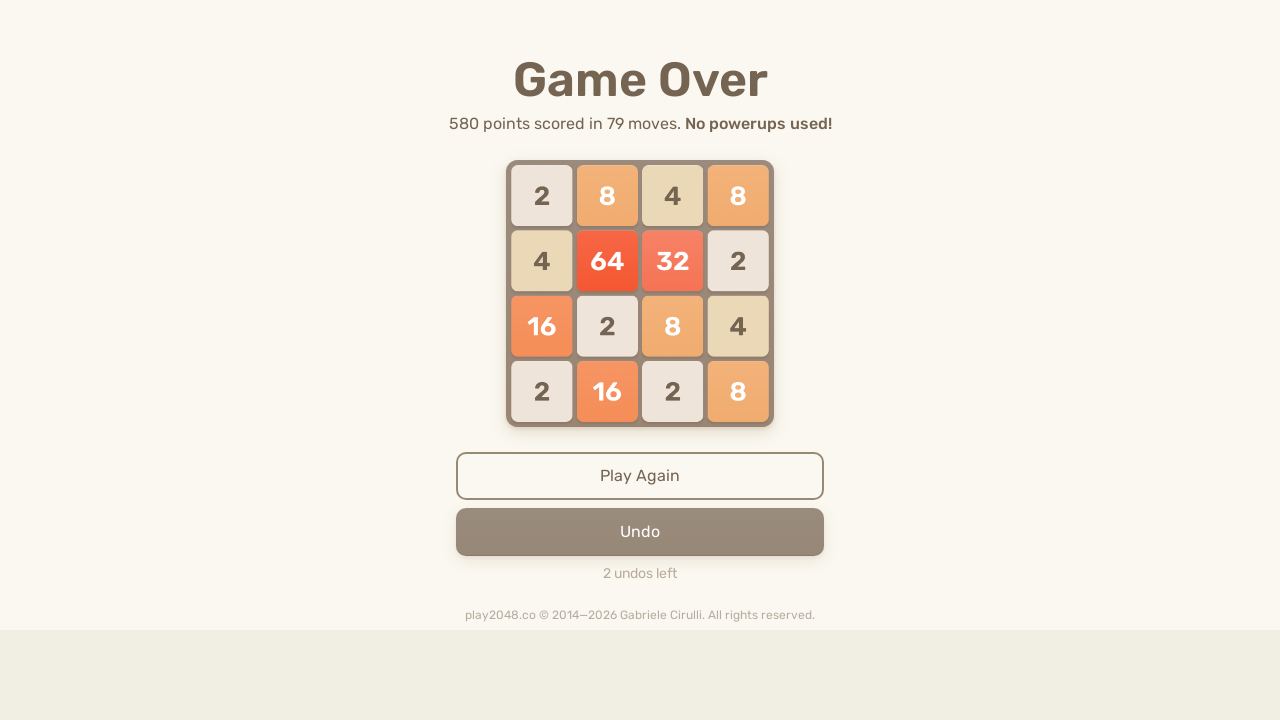

Pressed ArrowRight key (iteration 143/200) on html
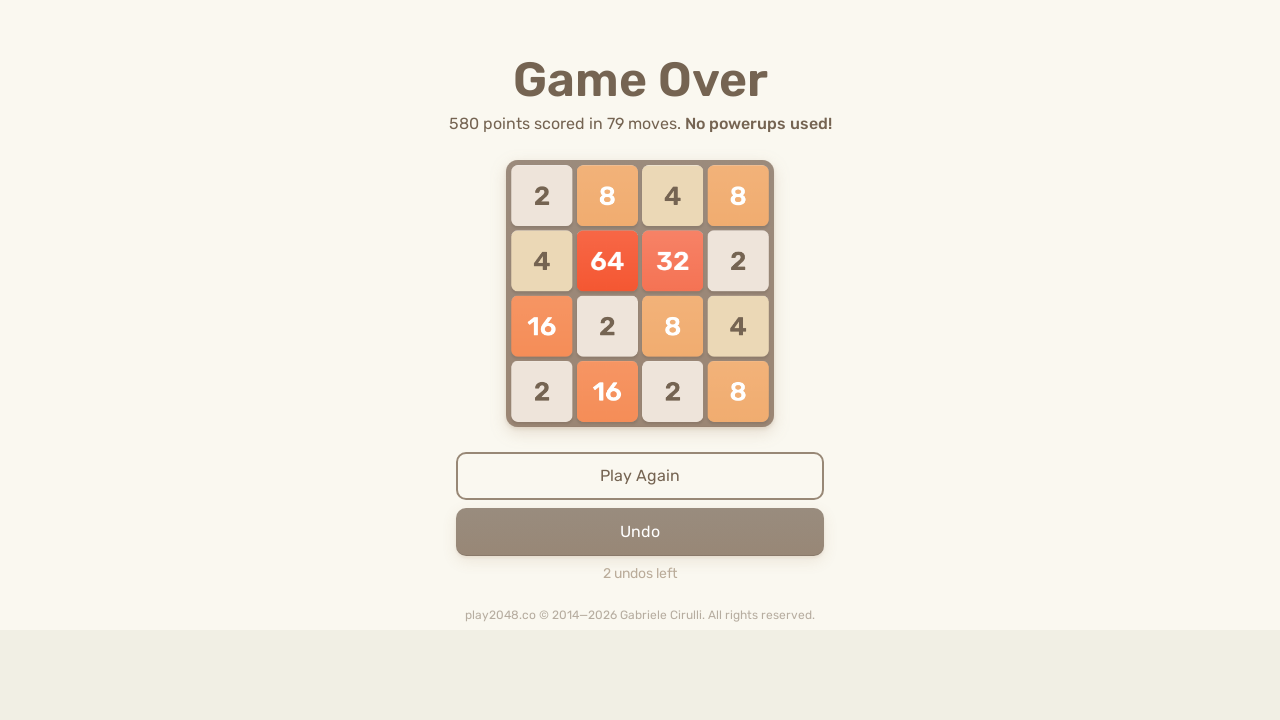

Pressed ArrowDown key (iteration 144/200) on html
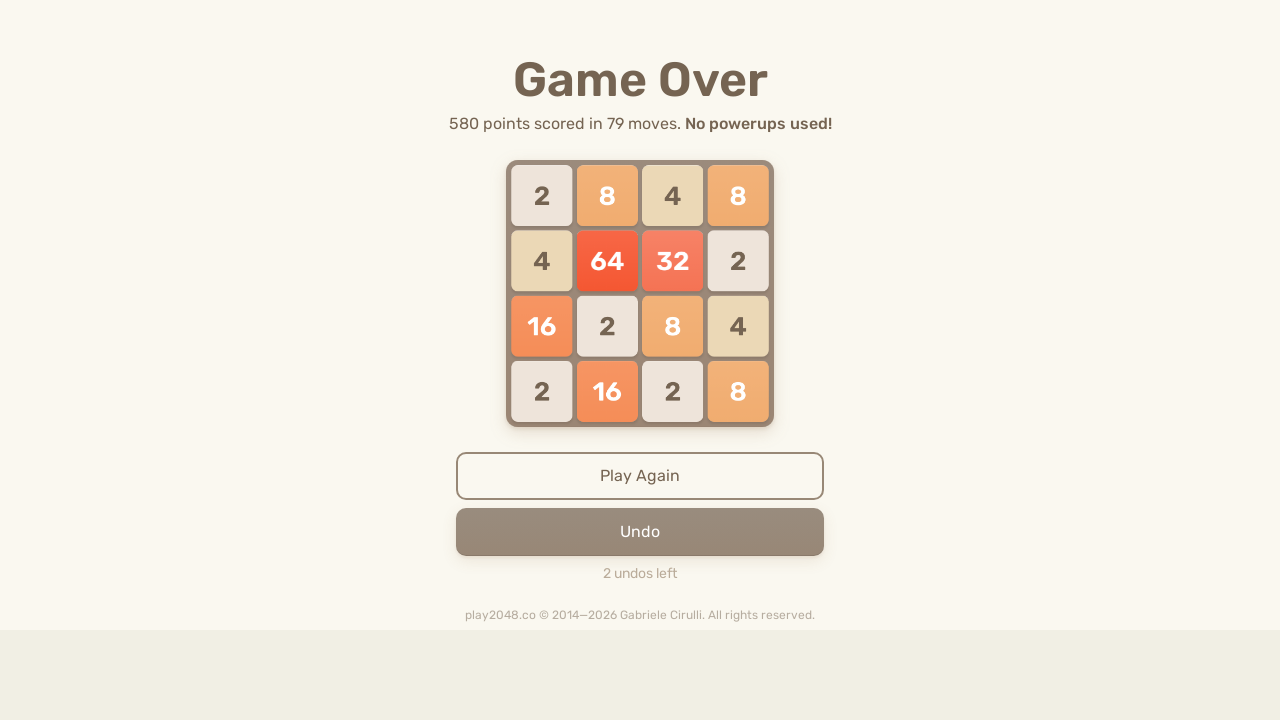

Pressed ArrowUp key (iteration 144/200) on html
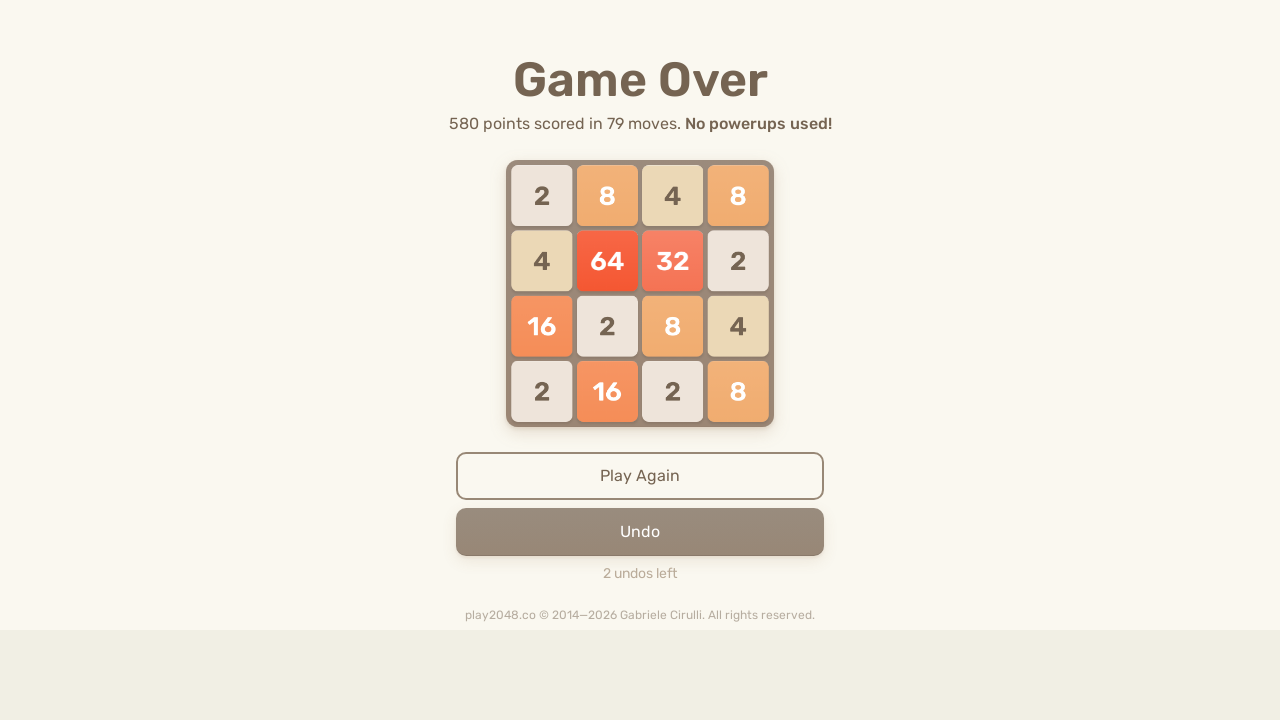

Pressed ArrowLeft key (iteration 144/200) on html
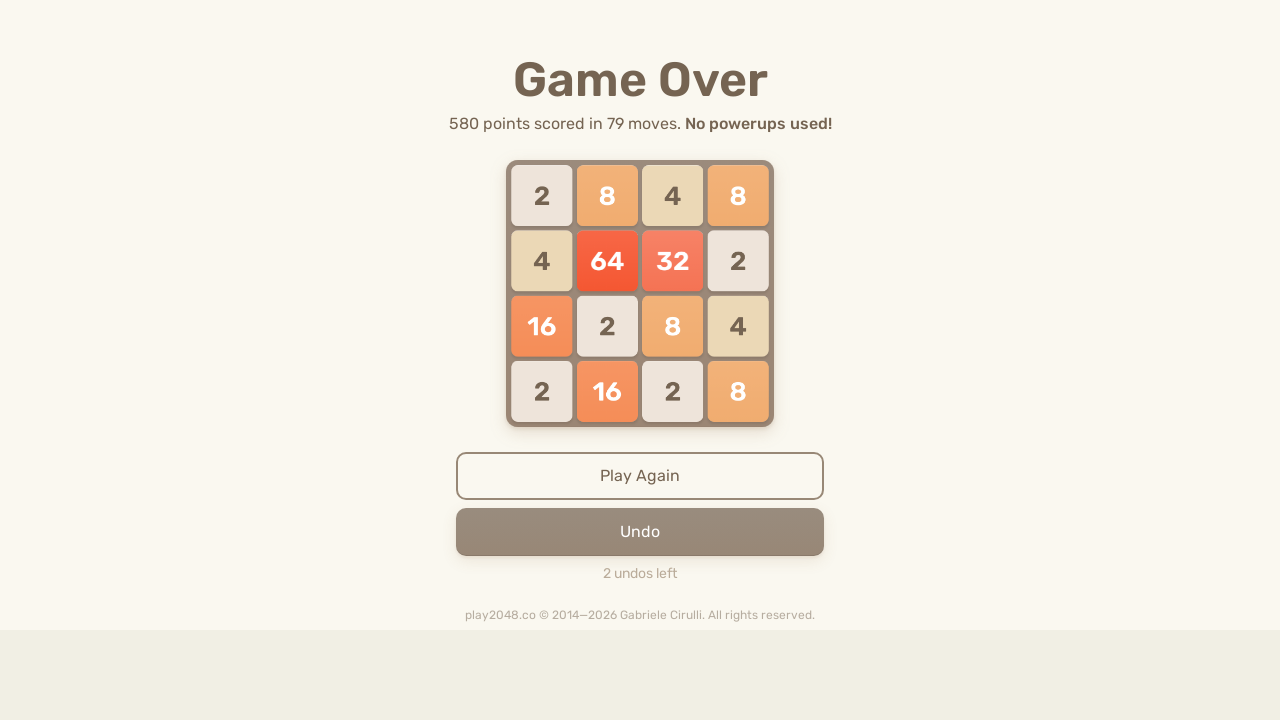

Pressed ArrowRight key (iteration 144/200) on html
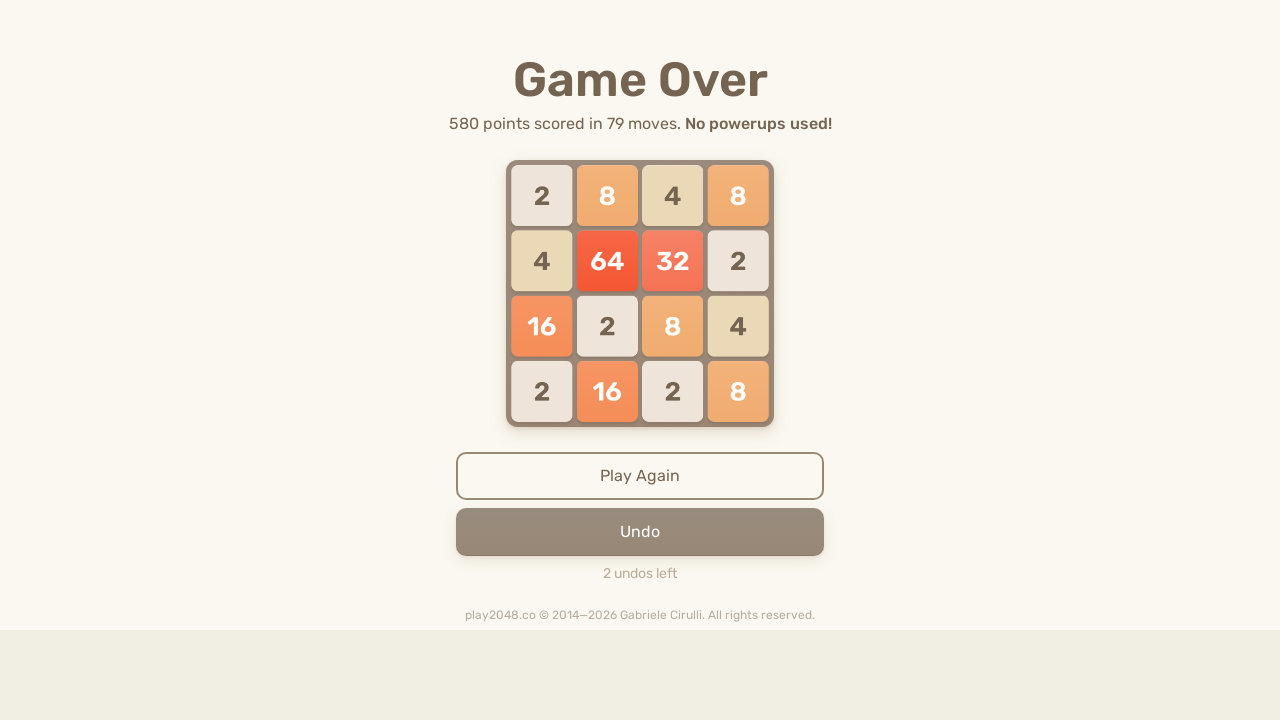

Pressed ArrowDown key (iteration 145/200) on html
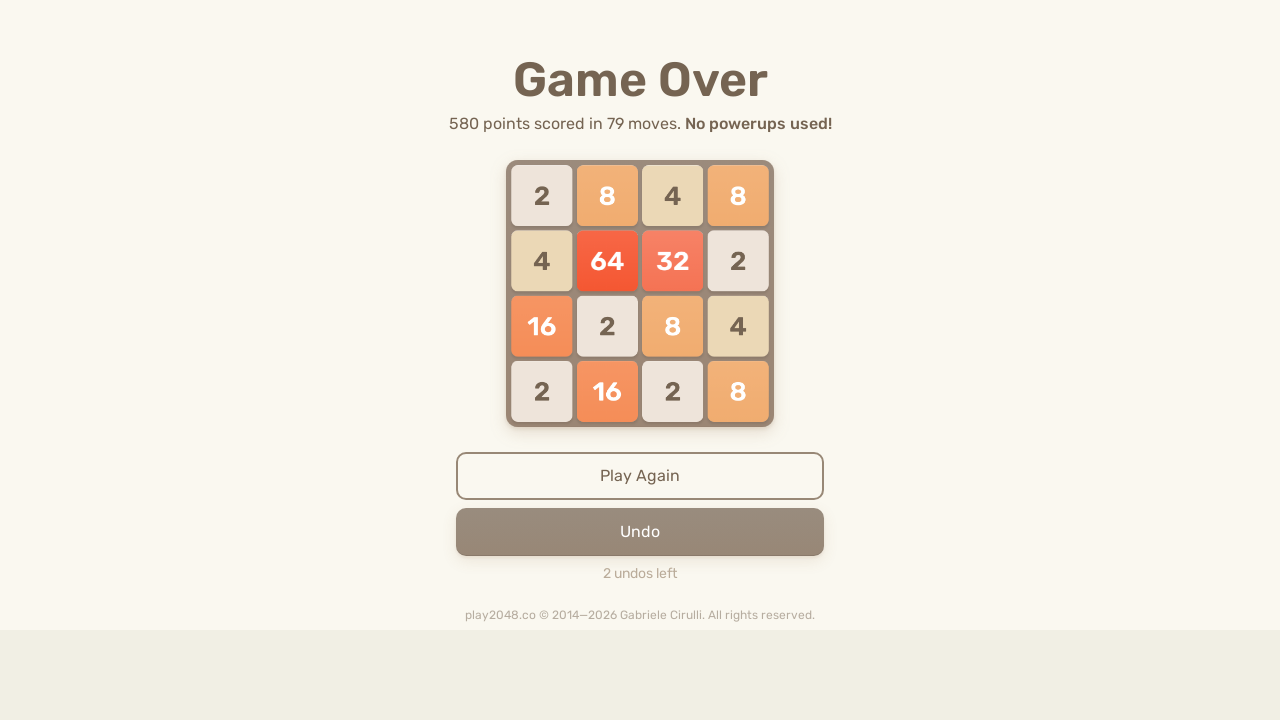

Pressed ArrowUp key (iteration 145/200) on html
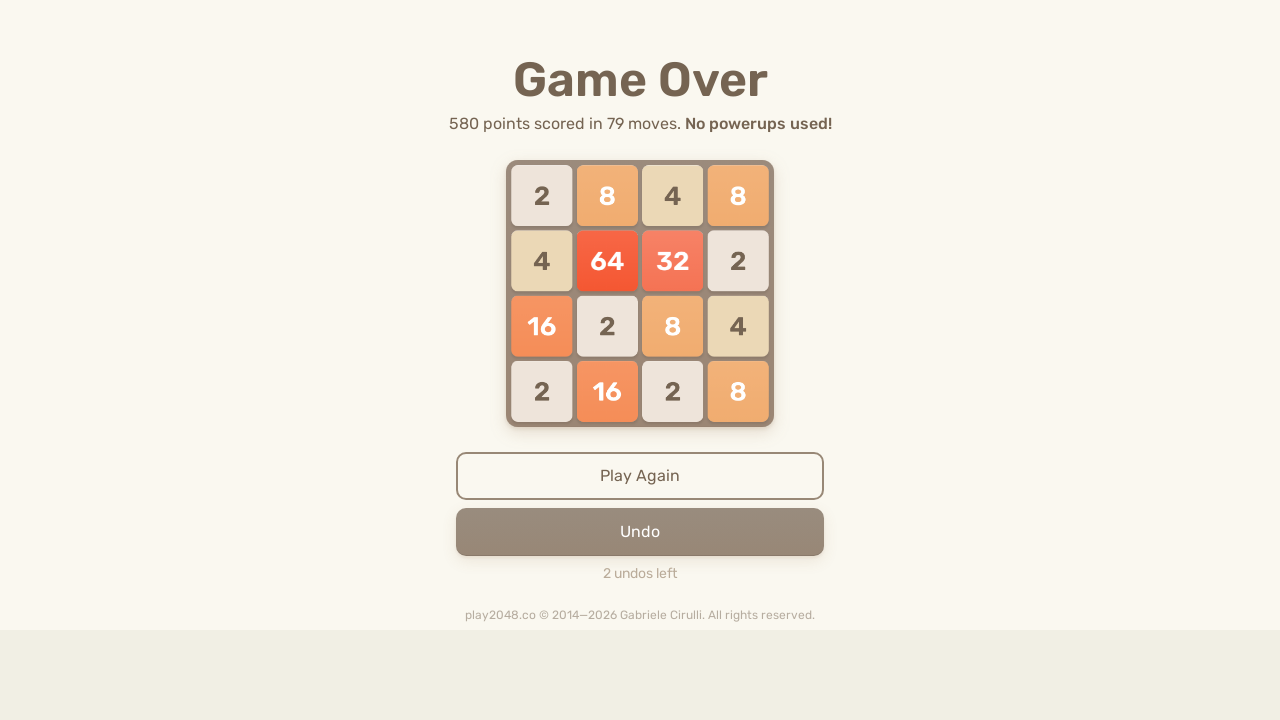

Pressed ArrowLeft key (iteration 145/200) on html
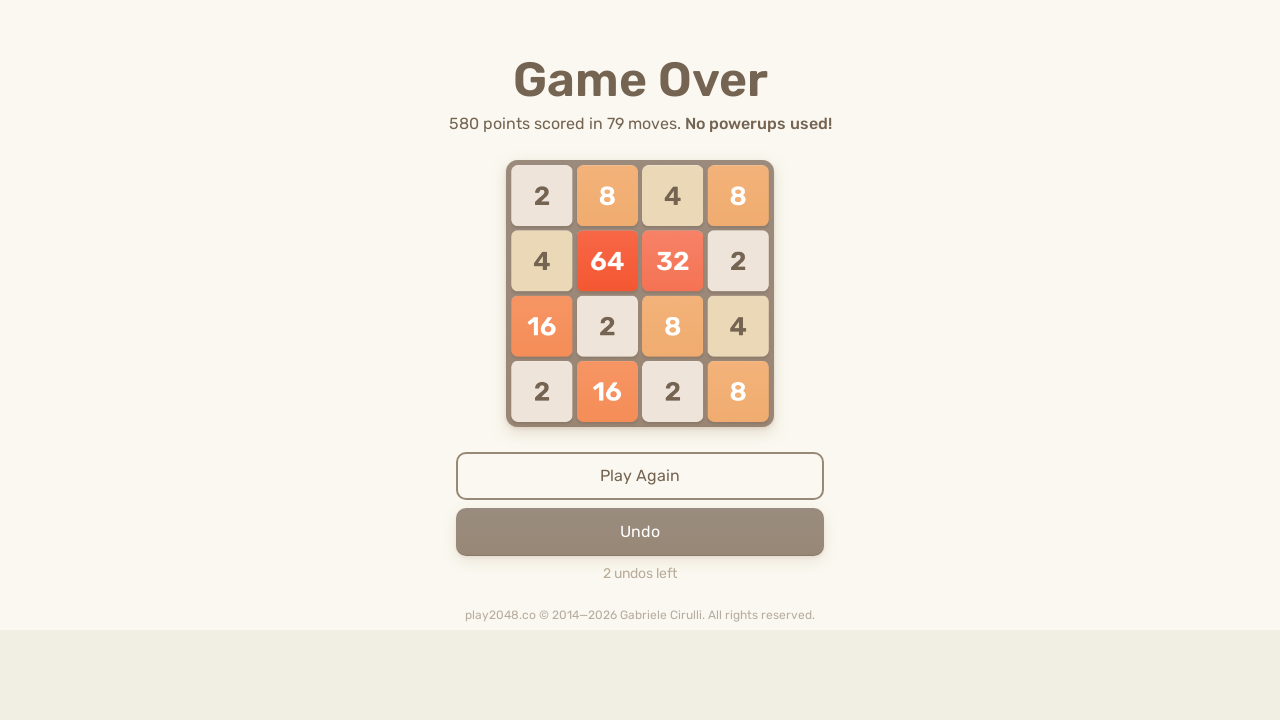

Pressed ArrowRight key (iteration 145/200) on html
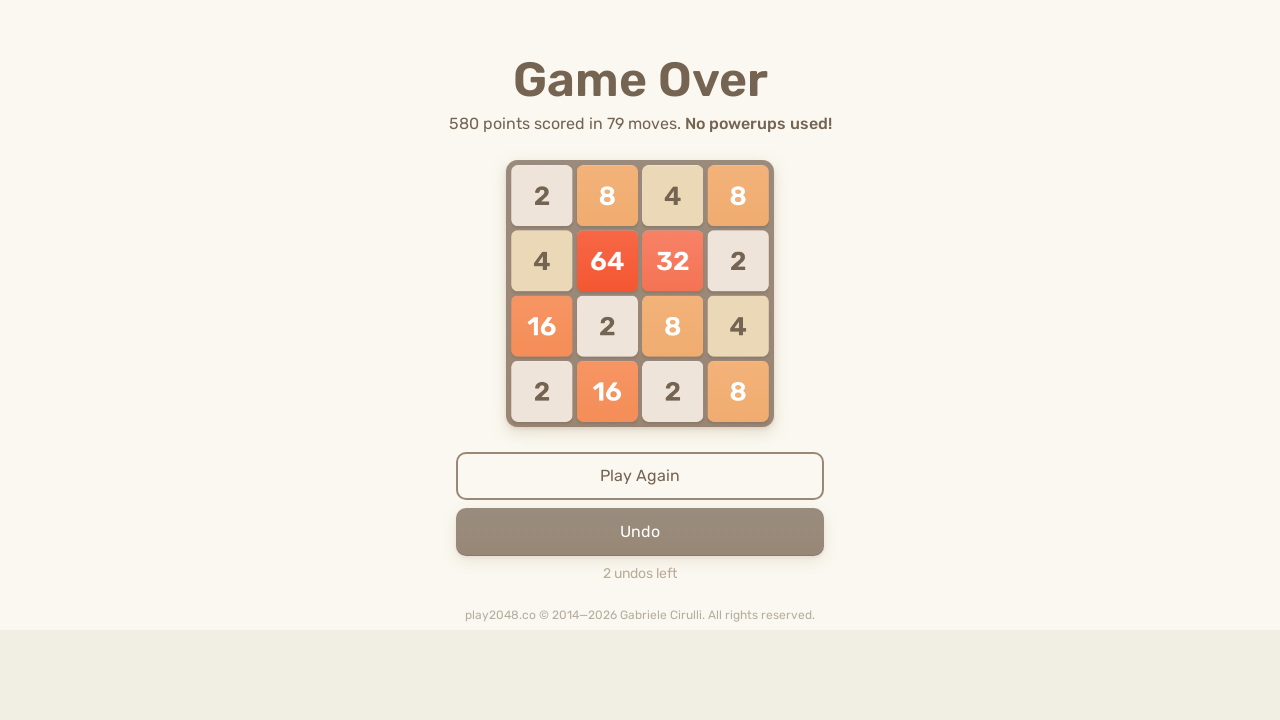

Pressed ArrowDown key (iteration 146/200) on html
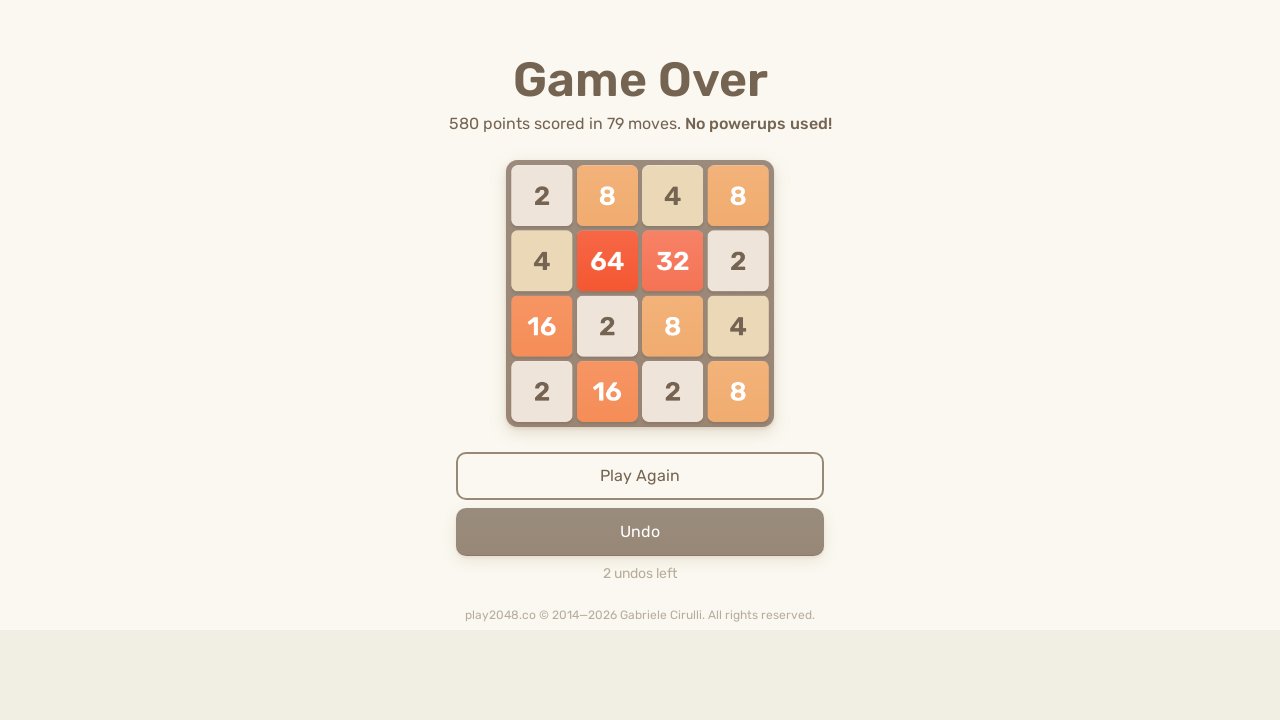

Pressed ArrowUp key (iteration 146/200) on html
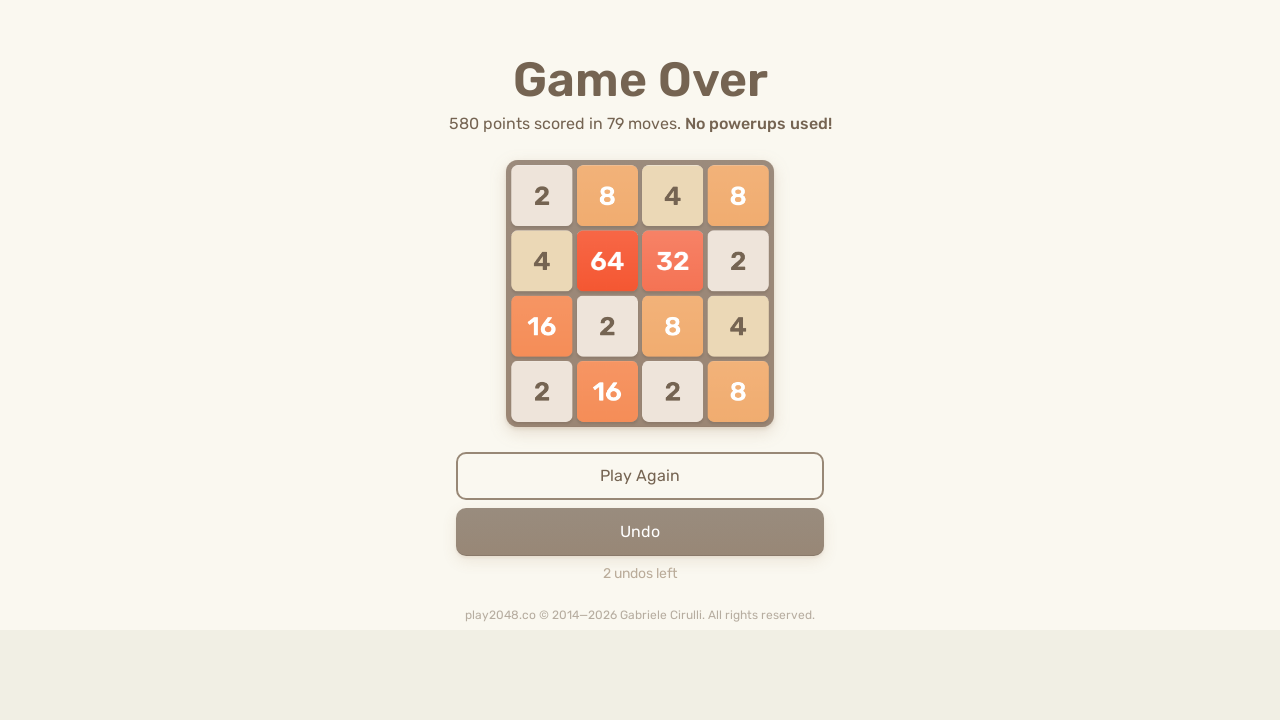

Pressed ArrowLeft key (iteration 146/200) on html
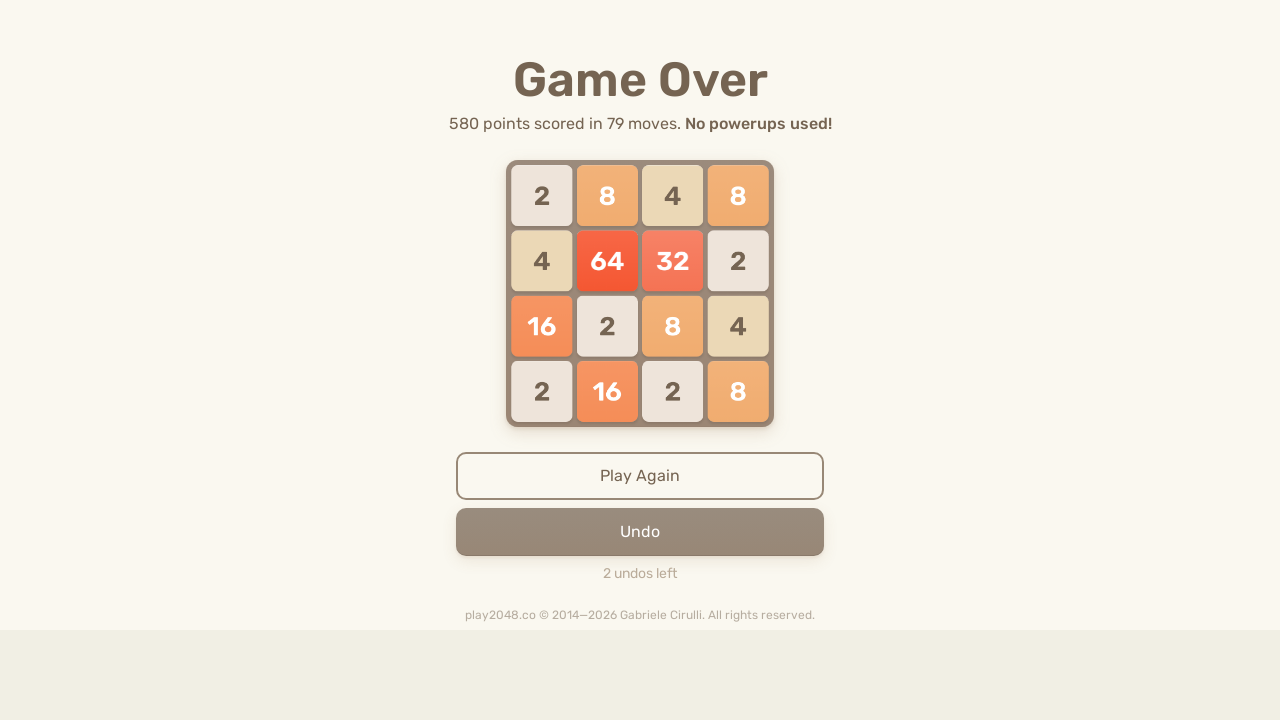

Pressed ArrowRight key (iteration 146/200) on html
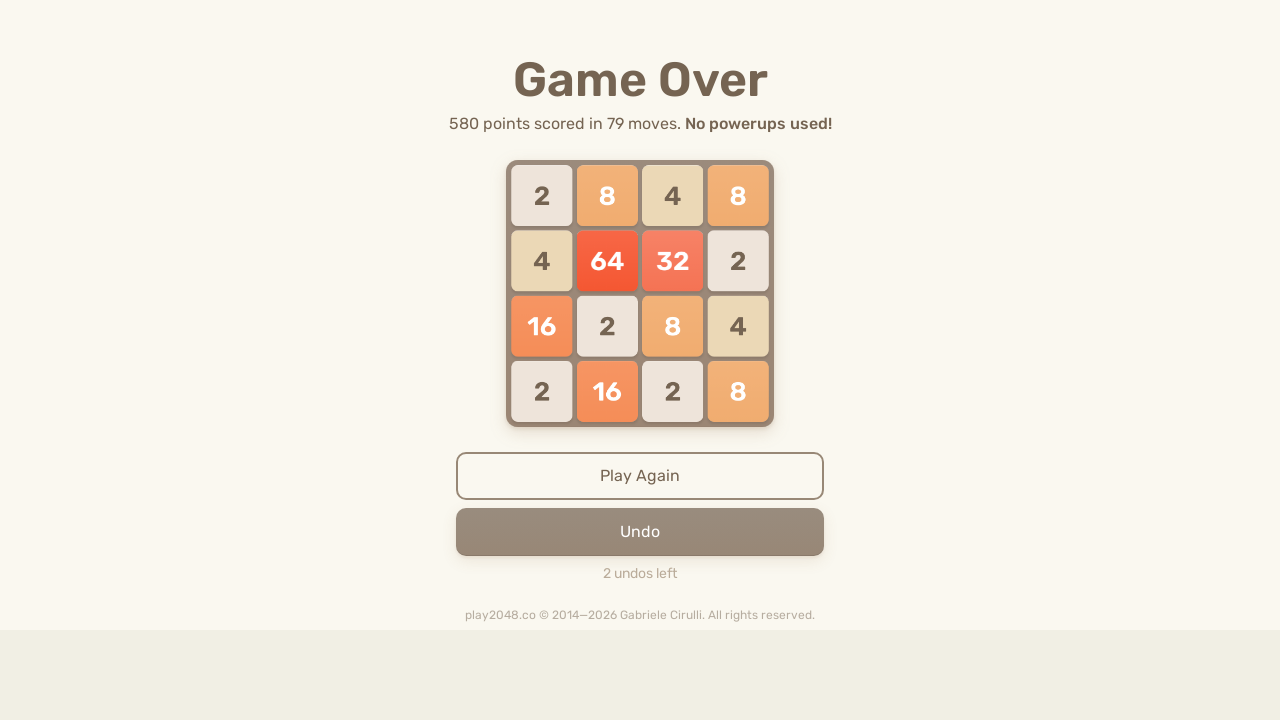

Pressed ArrowDown key (iteration 147/200) on html
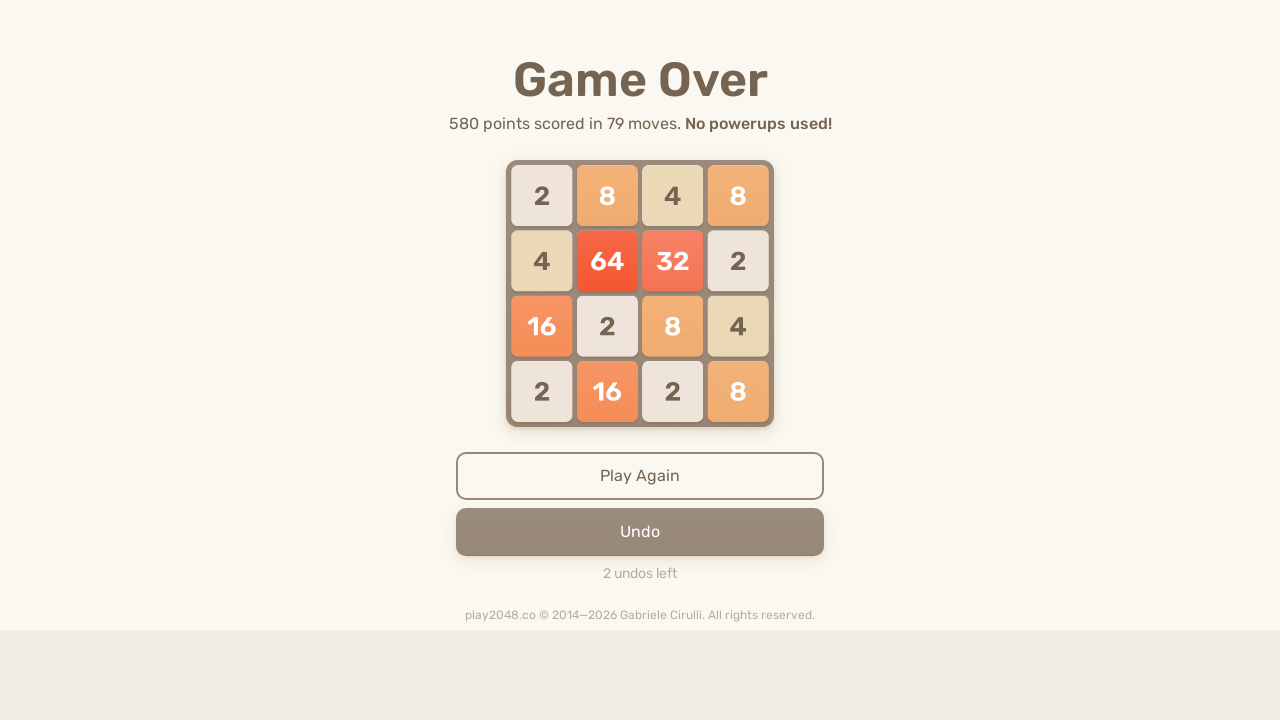

Pressed ArrowUp key (iteration 147/200) on html
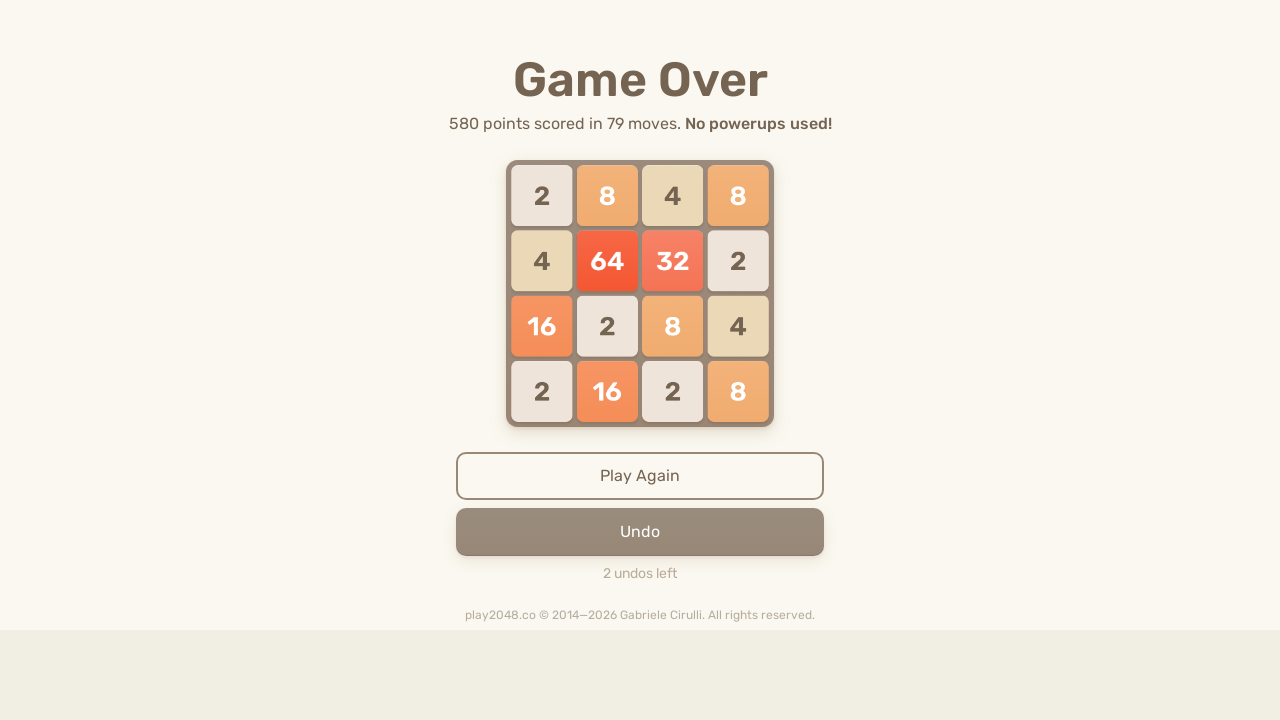

Pressed ArrowLeft key (iteration 147/200) on html
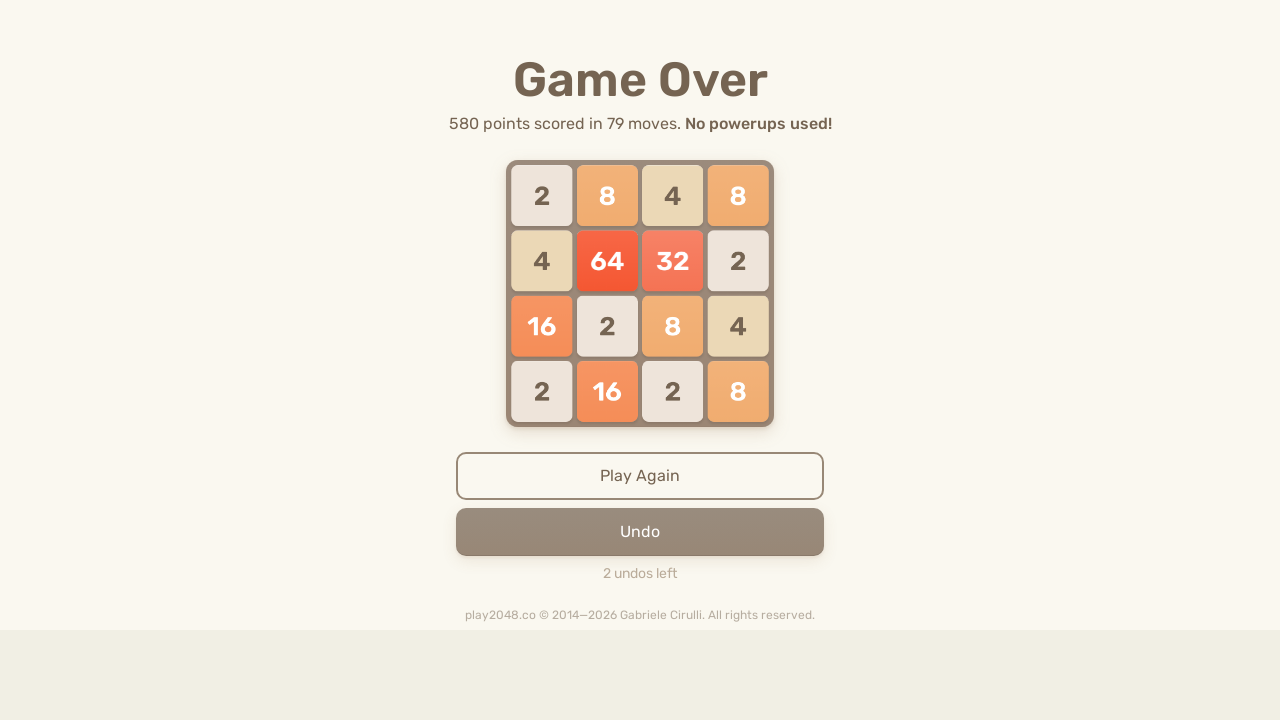

Pressed ArrowRight key (iteration 147/200) on html
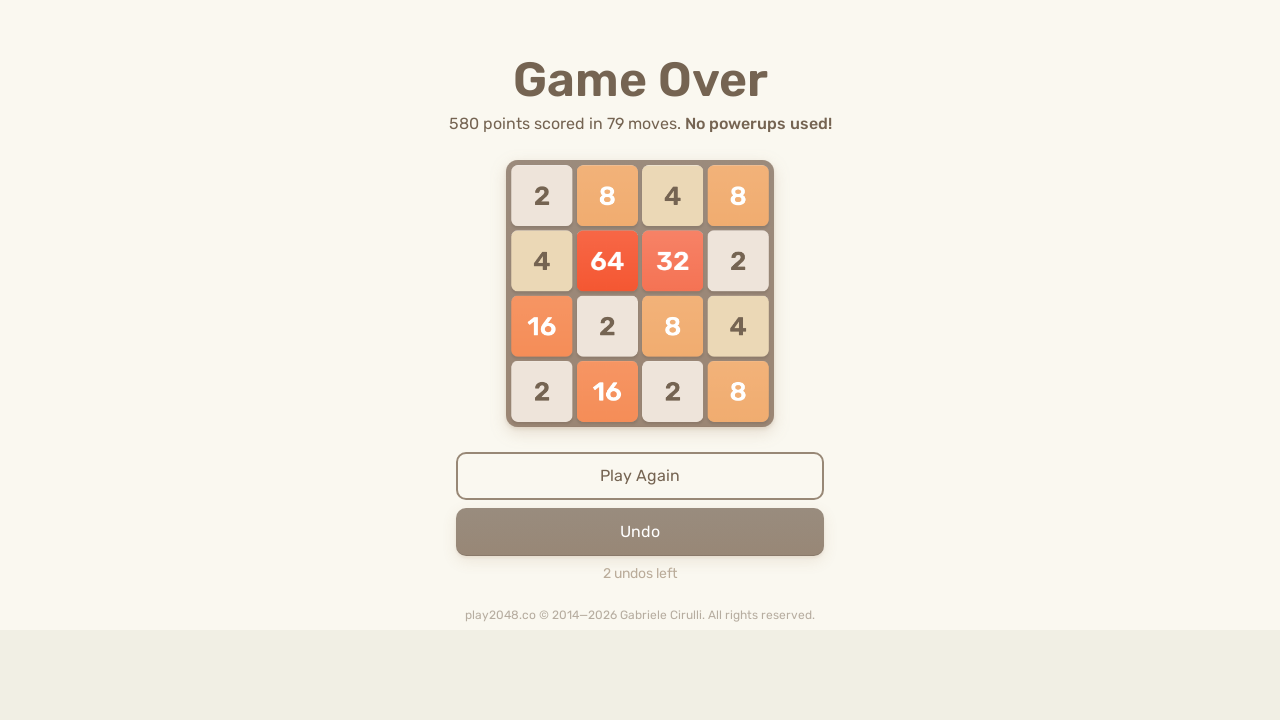

Pressed ArrowDown key (iteration 148/200) on html
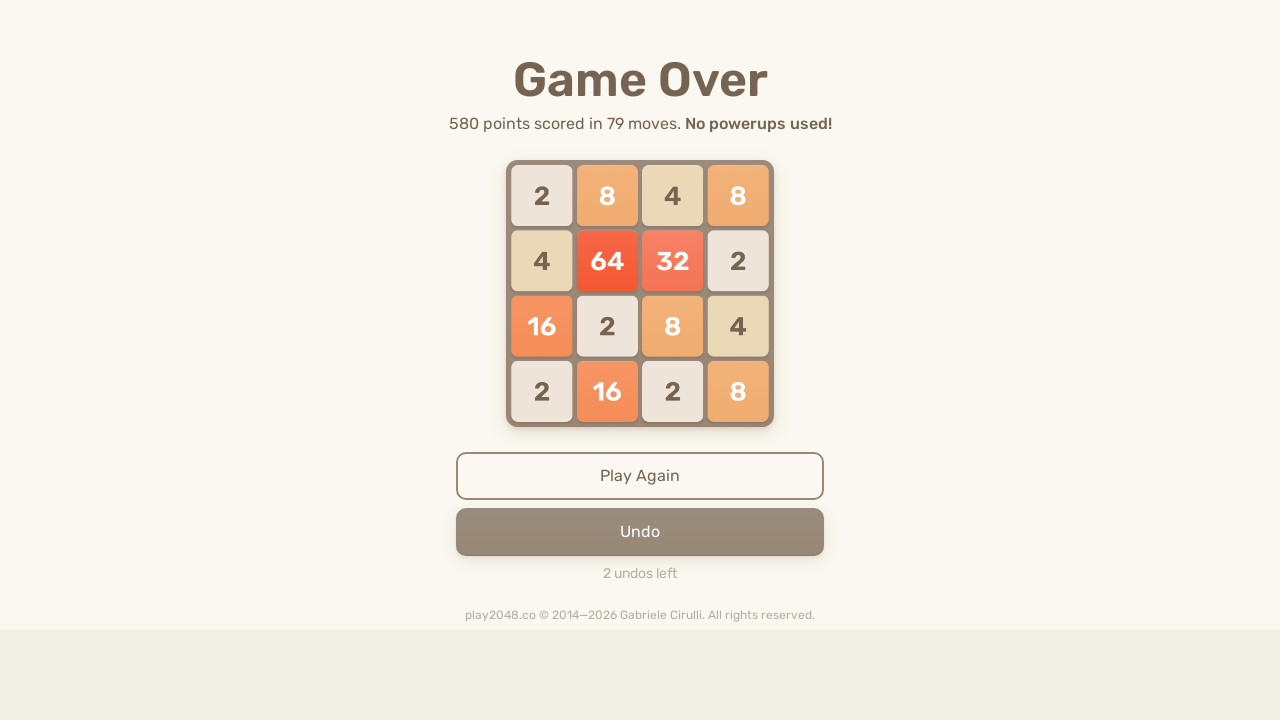

Pressed ArrowUp key (iteration 148/200) on html
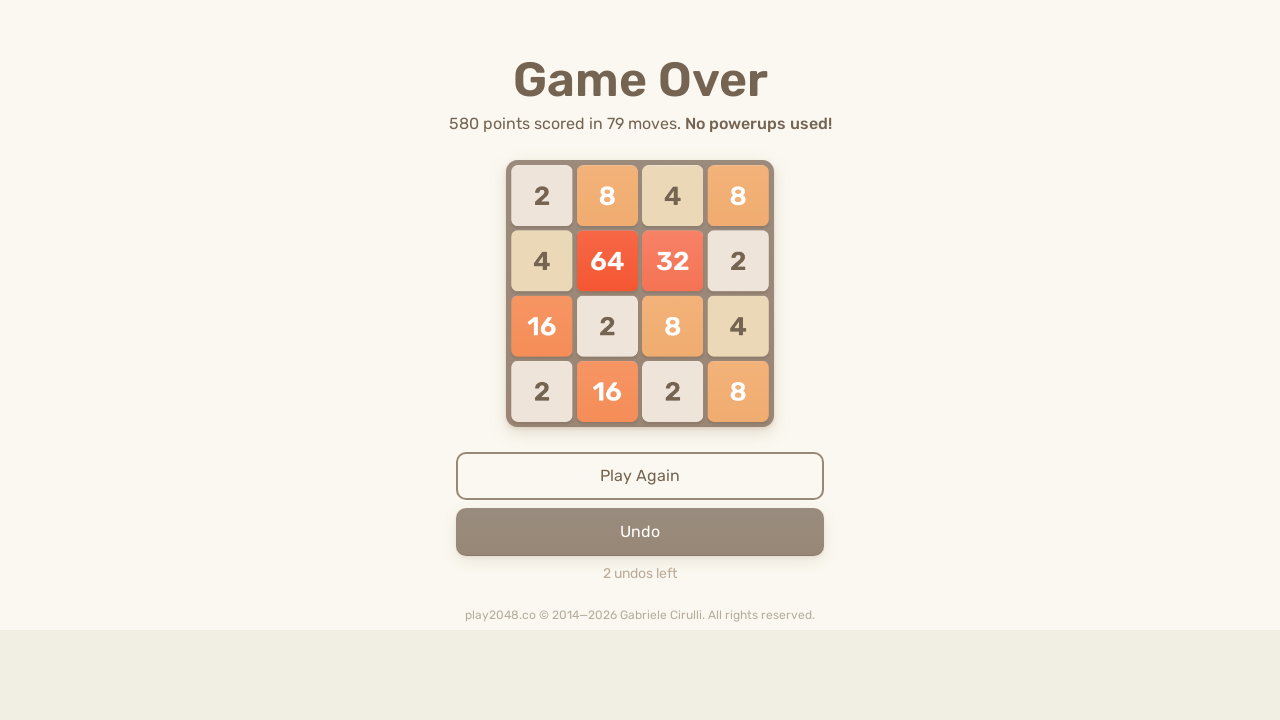

Pressed ArrowLeft key (iteration 148/200) on html
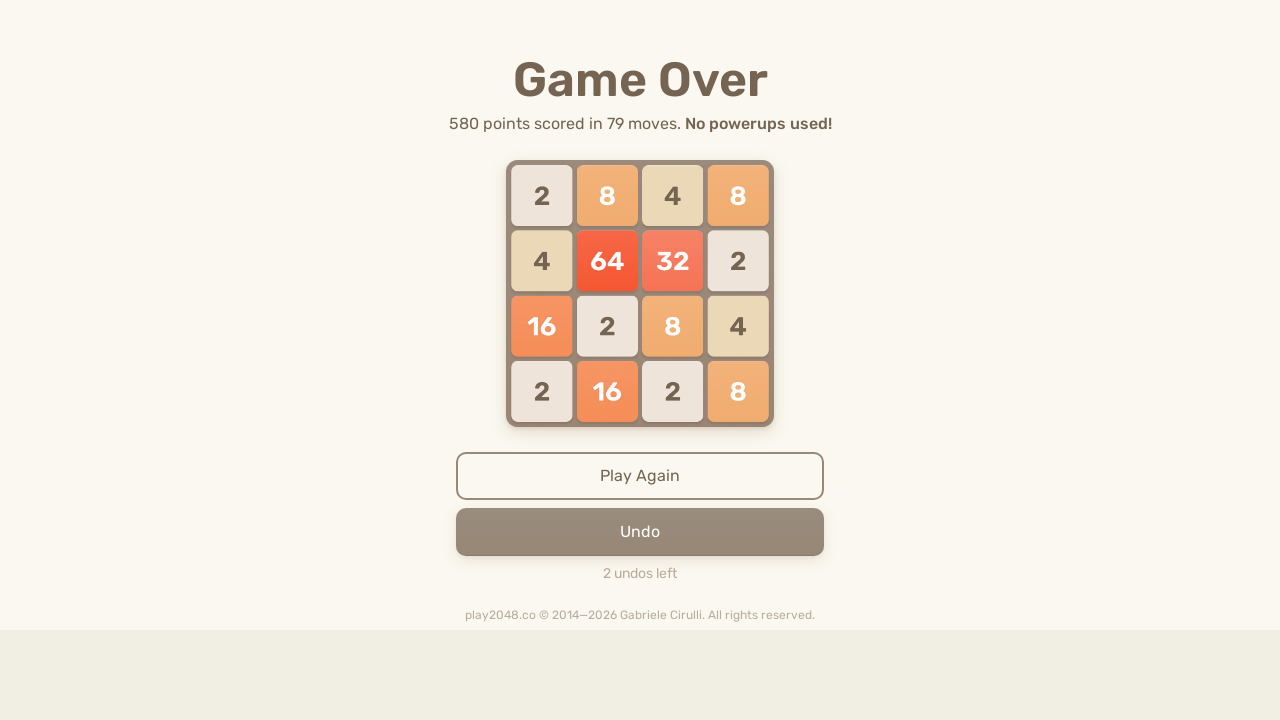

Pressed ArrowRight key (iteration 148/200) on html
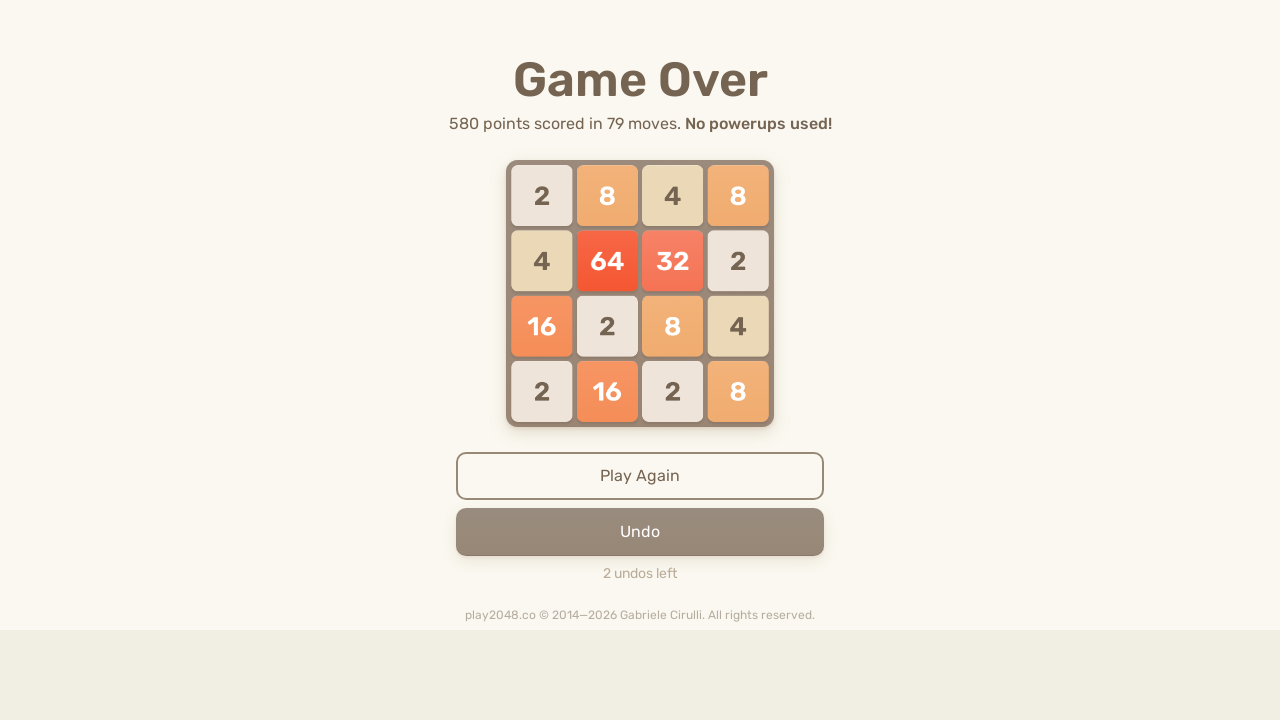

Pressed ArrowDown key (iteration 149/200) on html
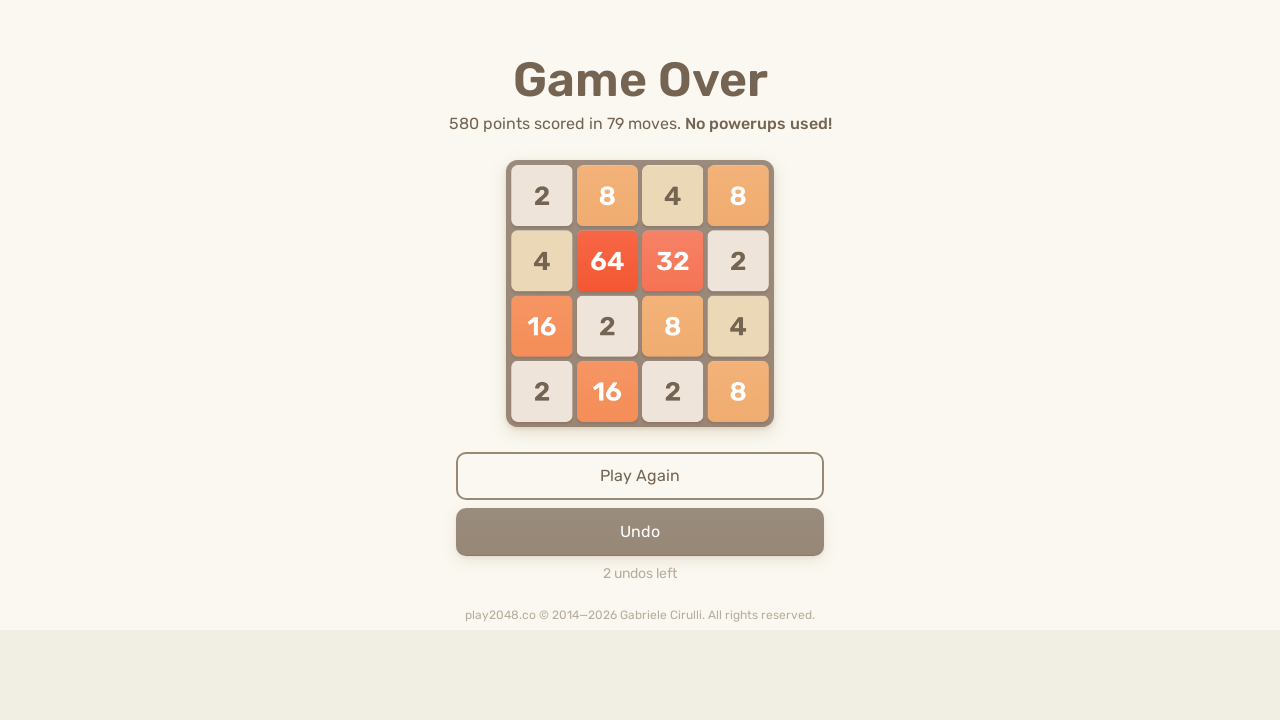

Pressed ArrowUp key (iteration 149/200) on html
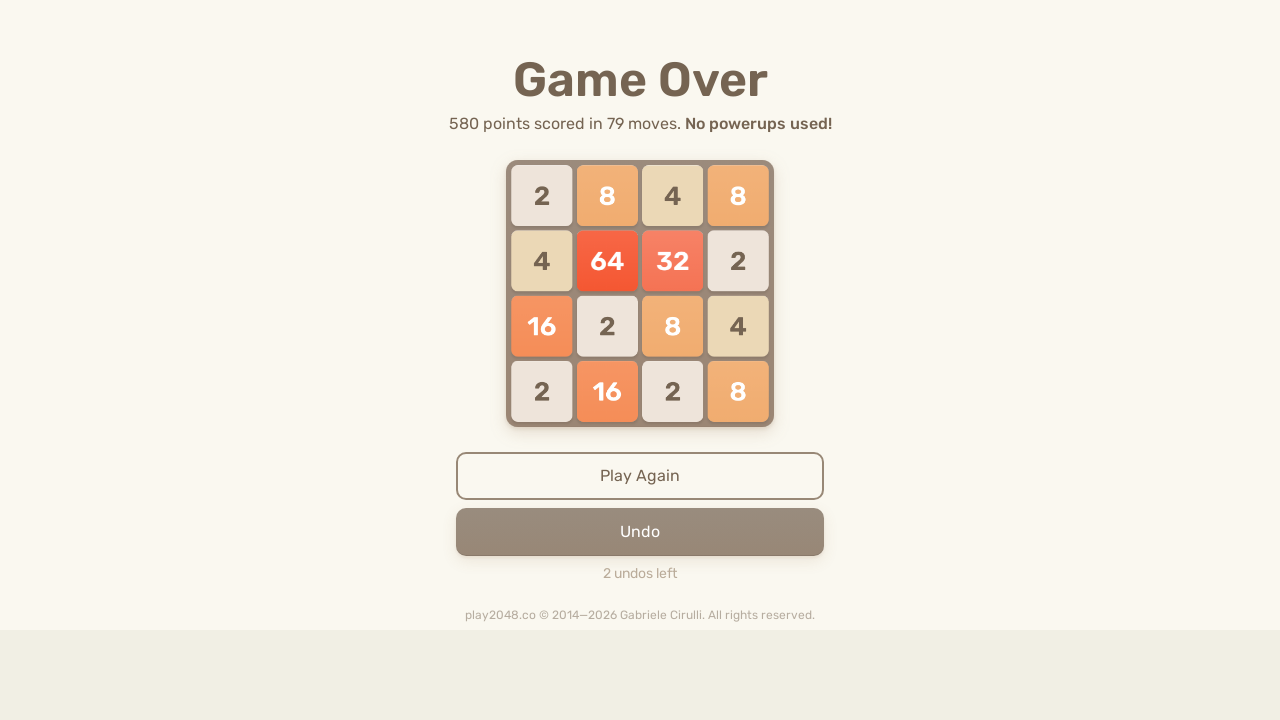

Pressed ArrowLeft key (iteration 149/200) on html
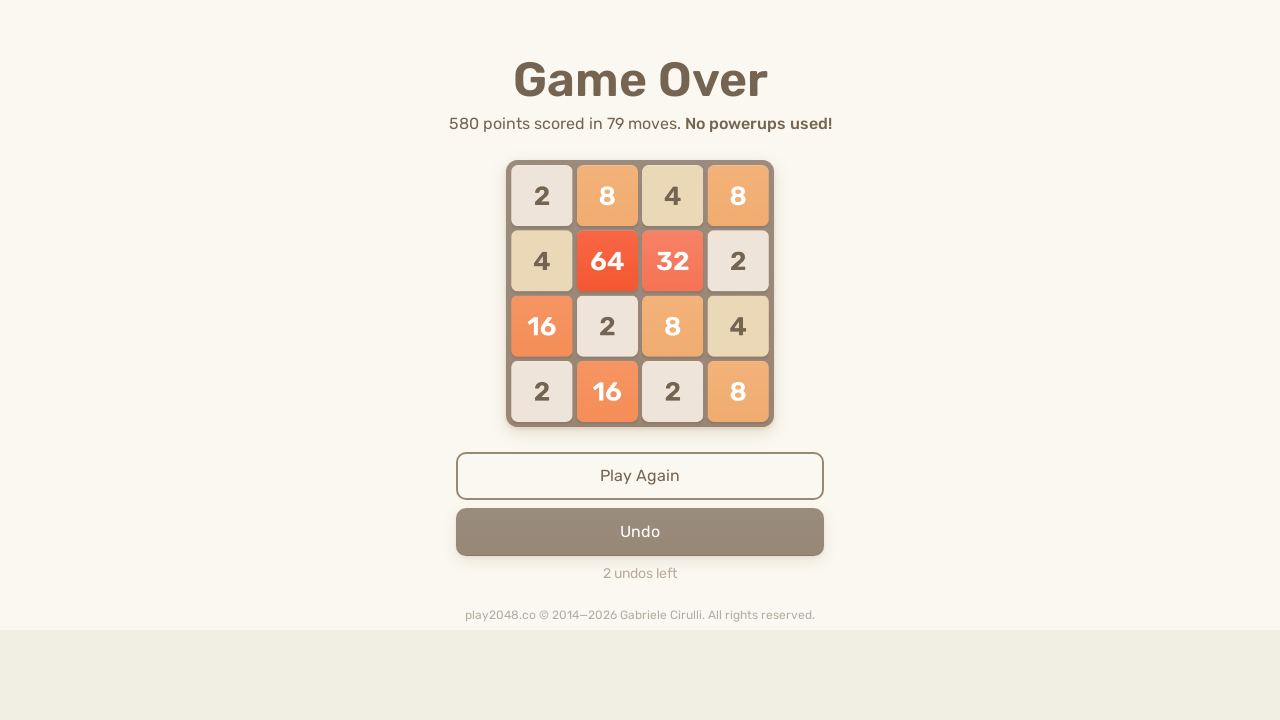

Pressed ArrowRight key (iteration 149/200) on html
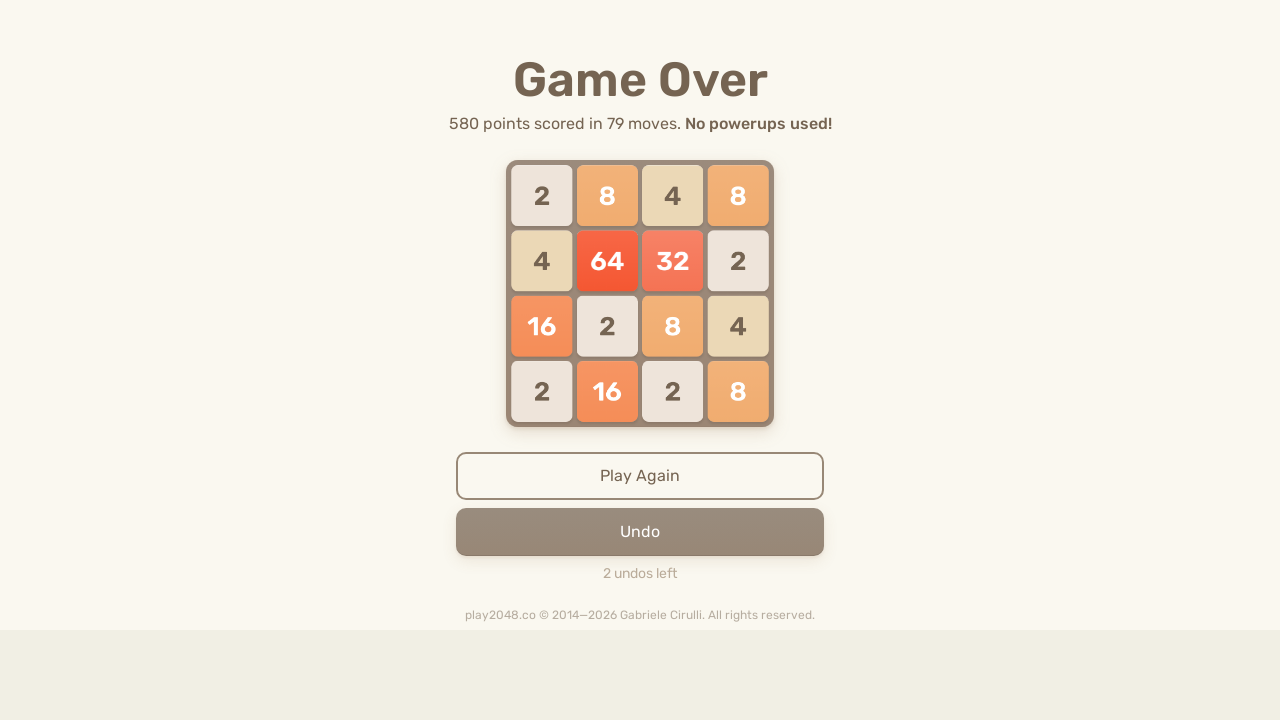

Pressed ArrowDown key (iteration 150/200) on html
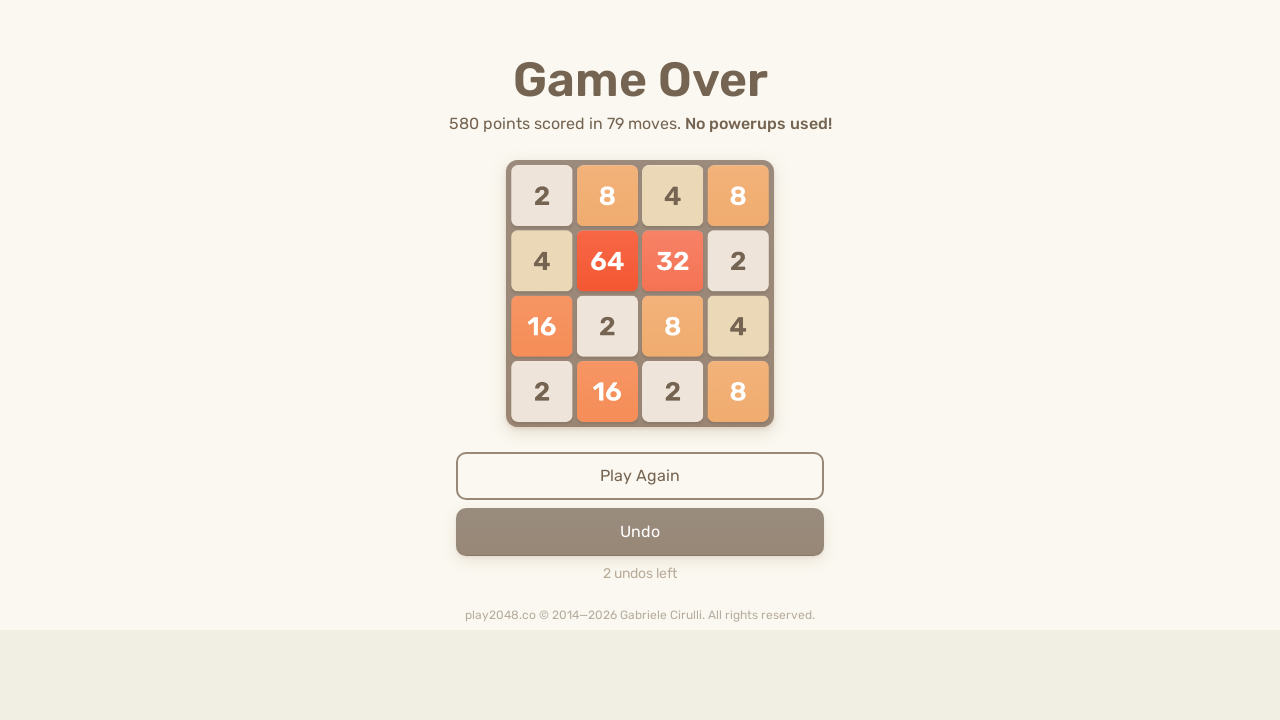

Pressed ArrowUp key (iteration 150/200) on html
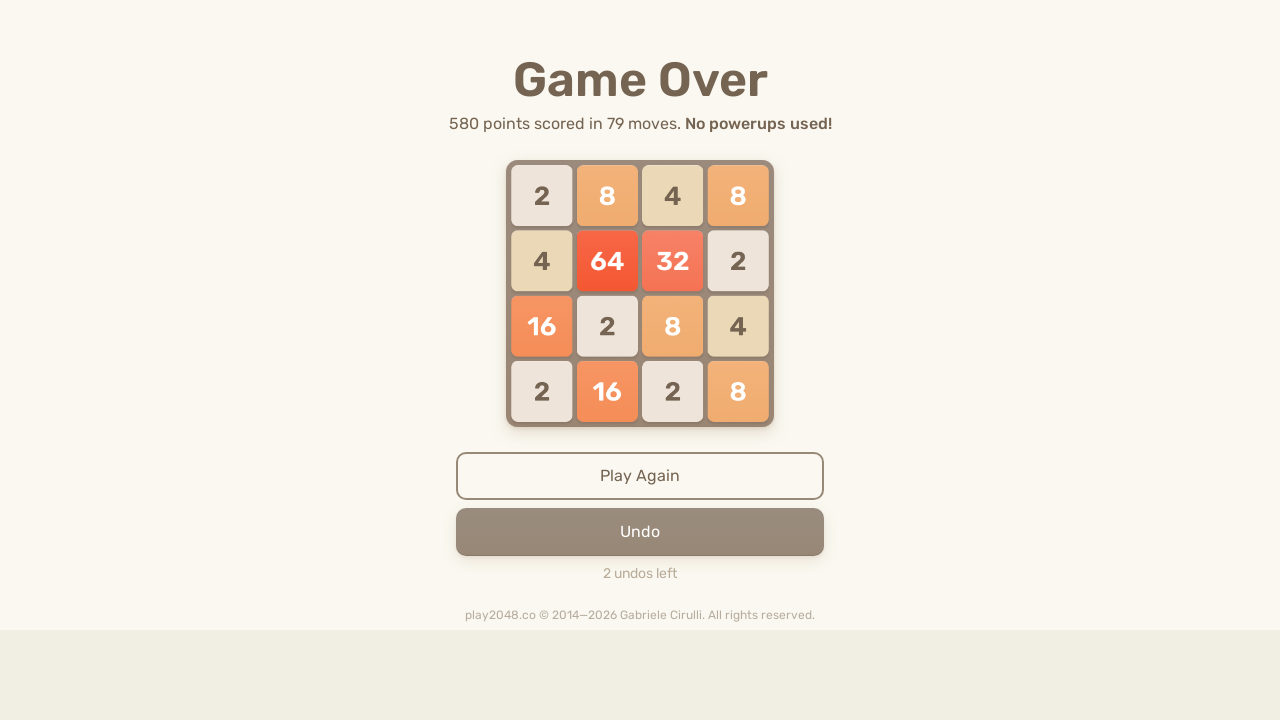

Pressed ArrowLeft key (iteration 150/200) on html
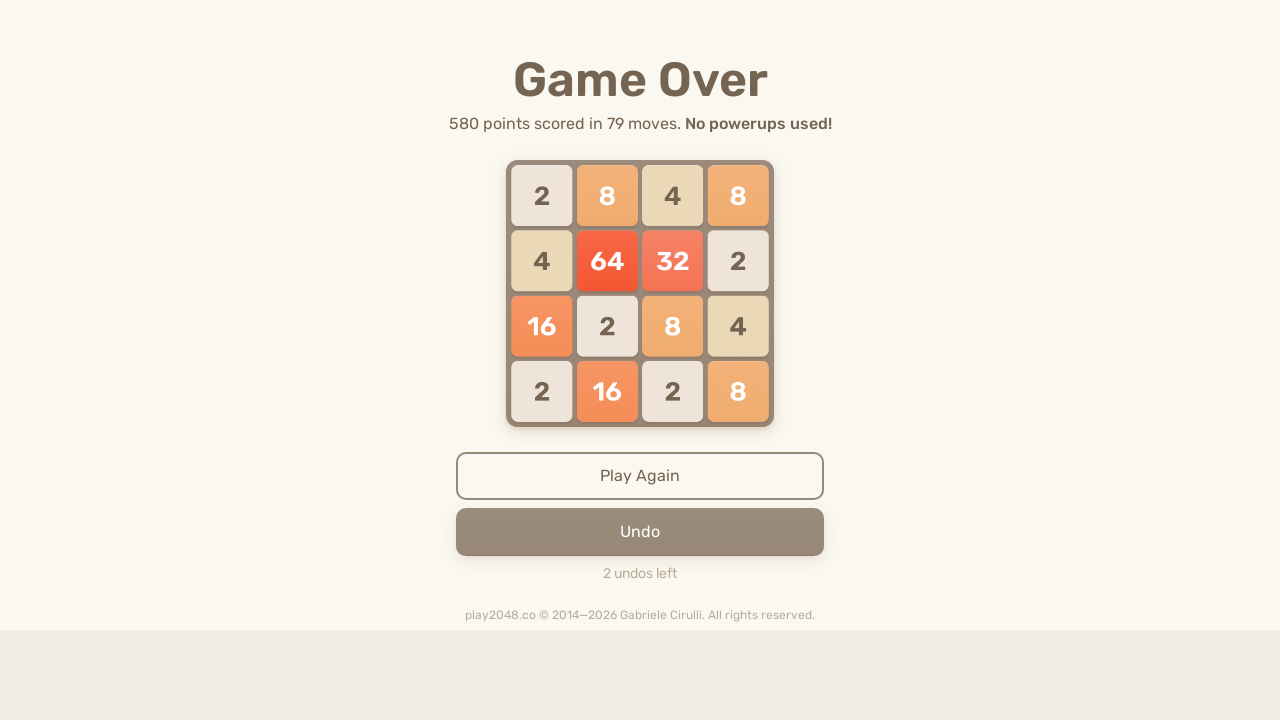

Pressed ArrowRight key (iteration 150/200) on html
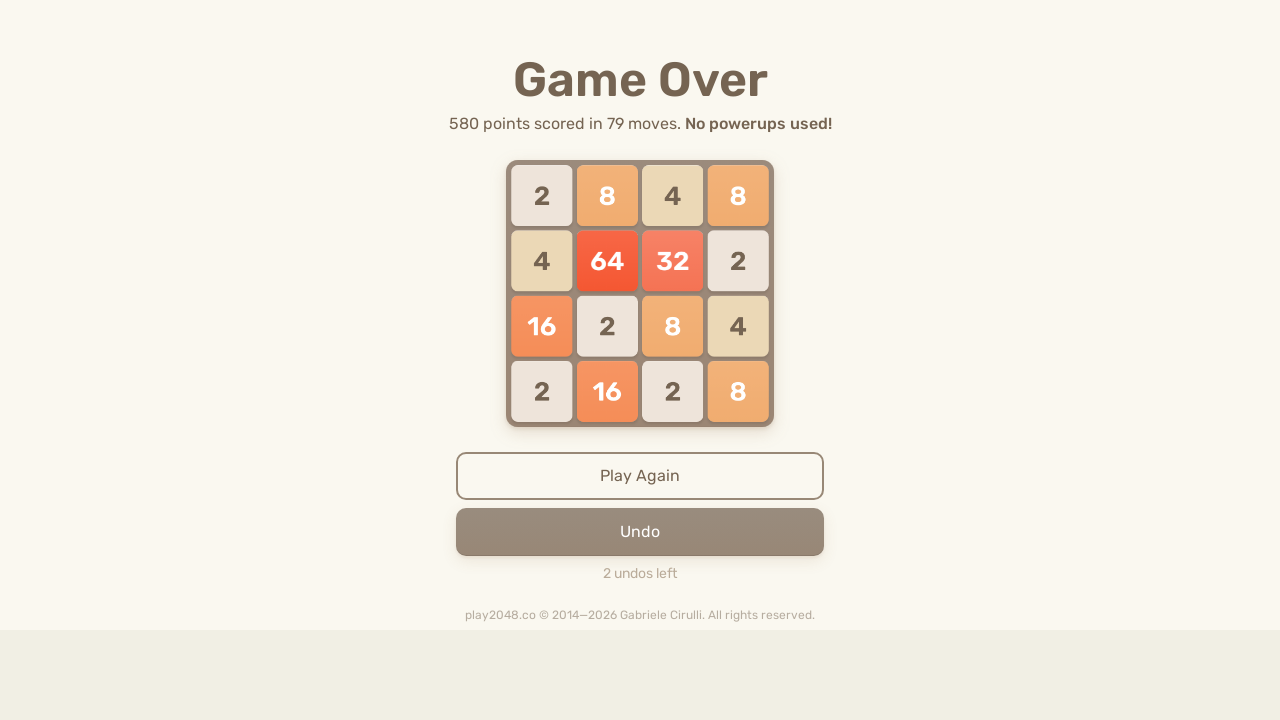

Pressed ArrowDown key (iteration 151/200) on html
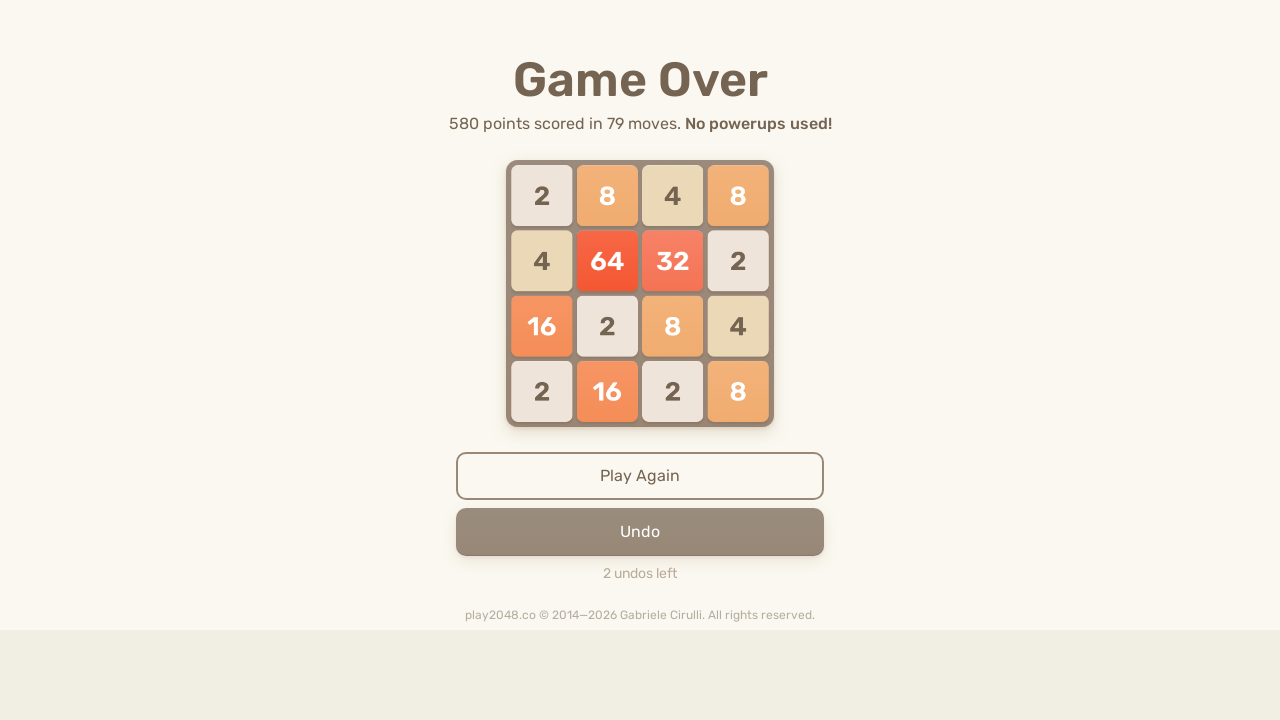

Pressed ArrowUp key (iteration 151/200) on html
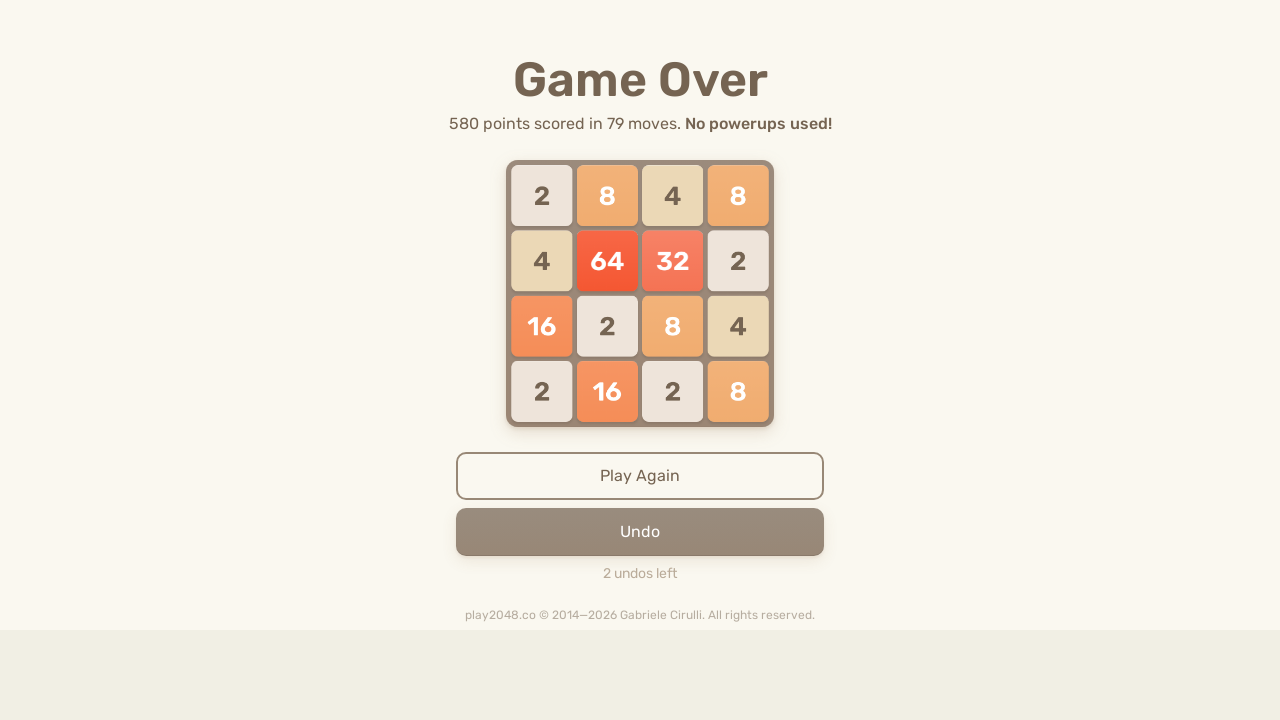

Pressed ArrowLeft key (iteration 151/200) on html
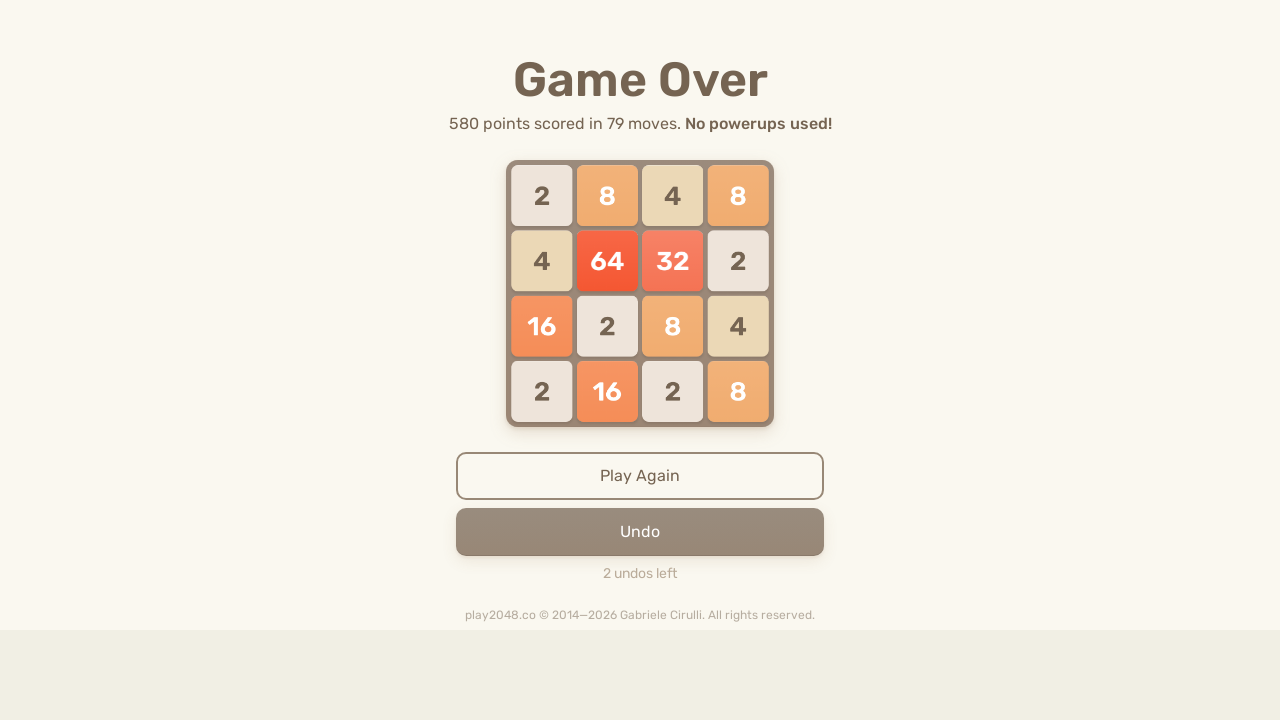

Pressed ArrowRight key (iteration 151/200) on html
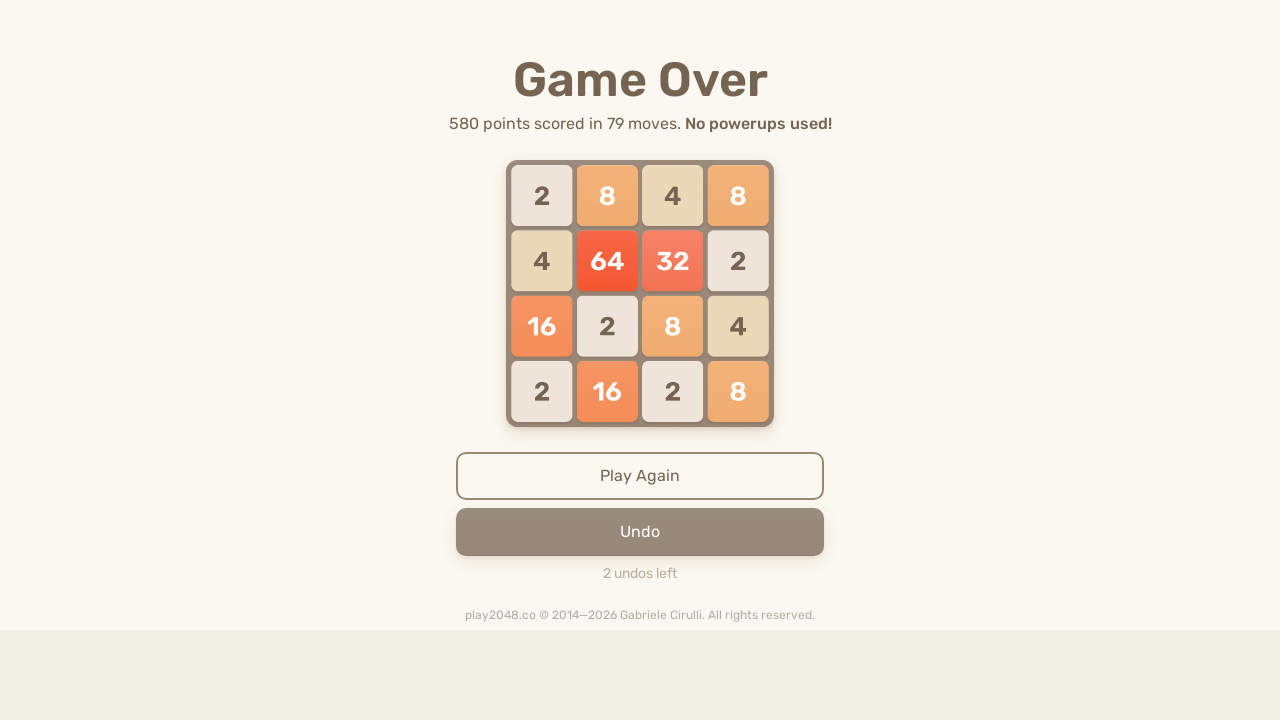

Pressed ArrowDown key (iteration 152/200) on html
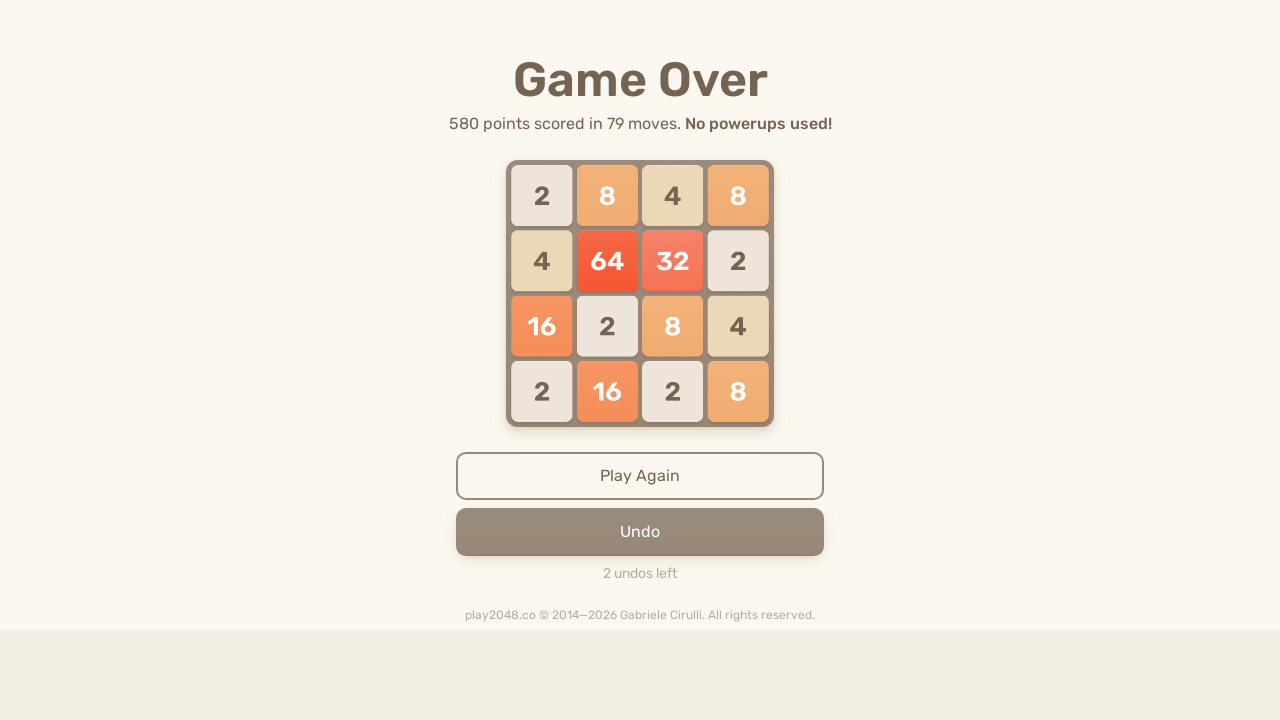

Pressed ArrowUp key (iteration 152/200) on html
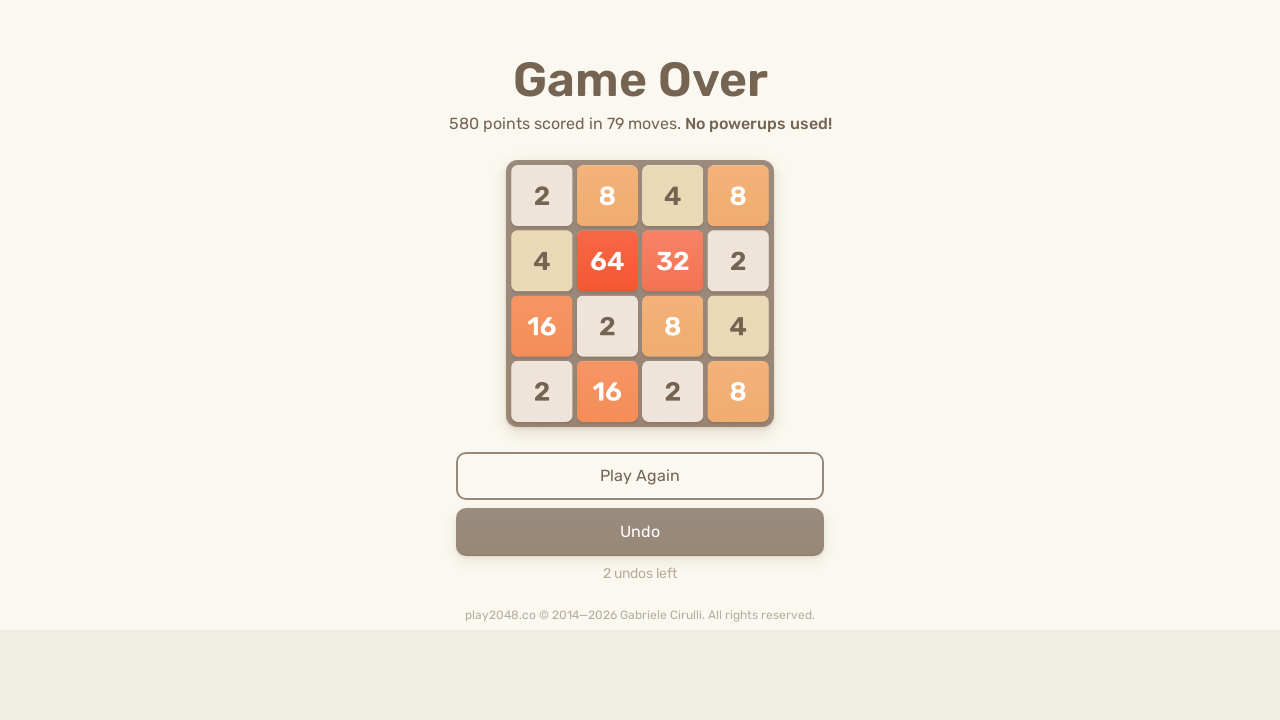

Pressed ArrowLeft key (iteration 152/200) on html
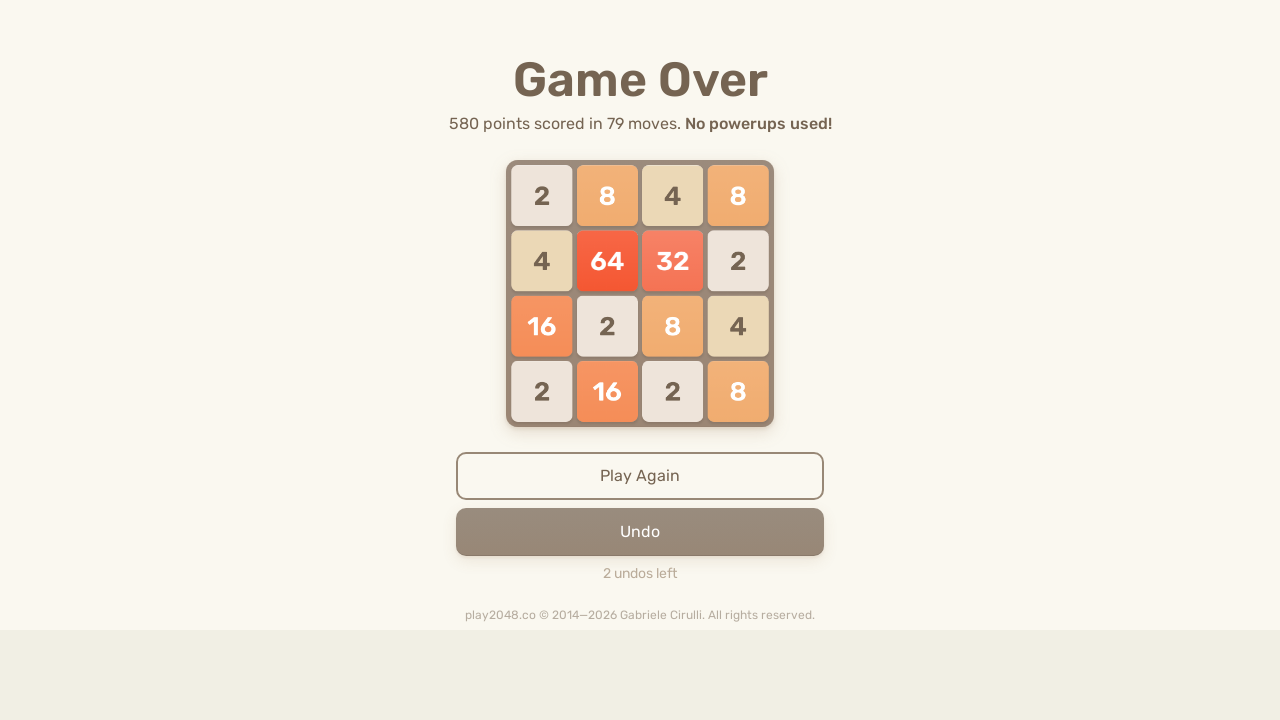

Pressed ArrowRight key (iteration 152/200) on html
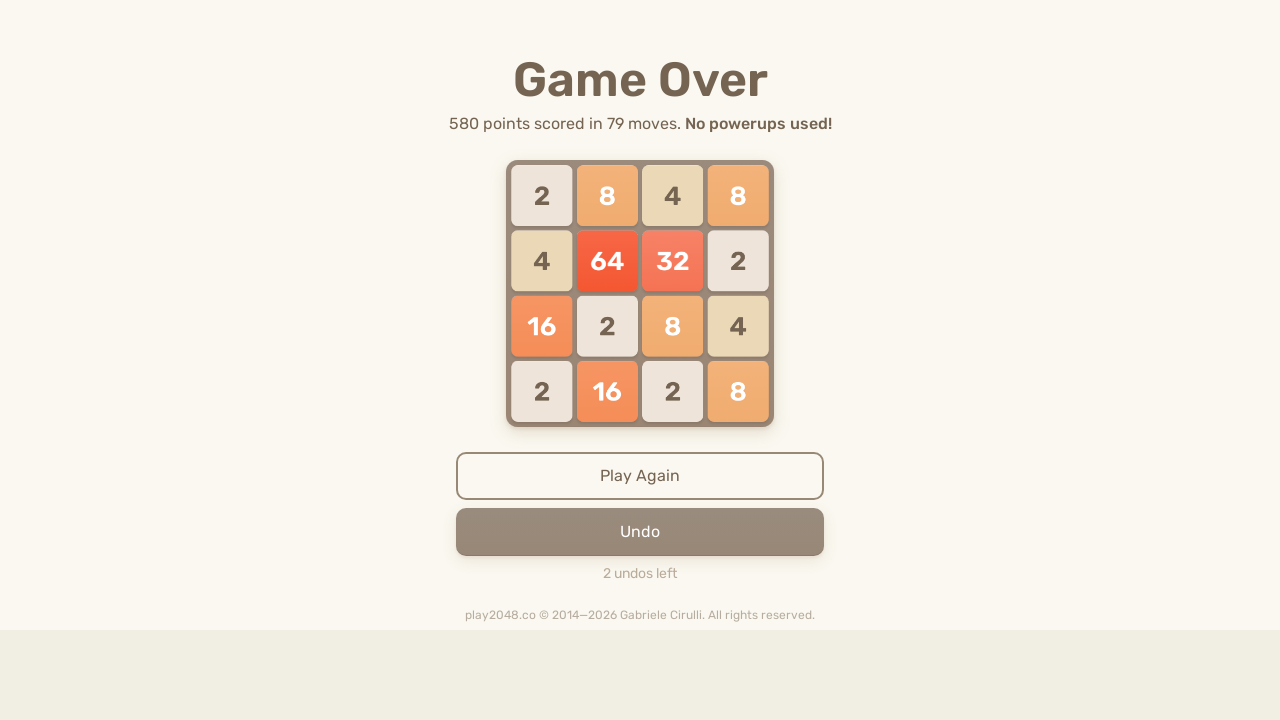

Pressed ArrowDown key (iteration 153/200) on html
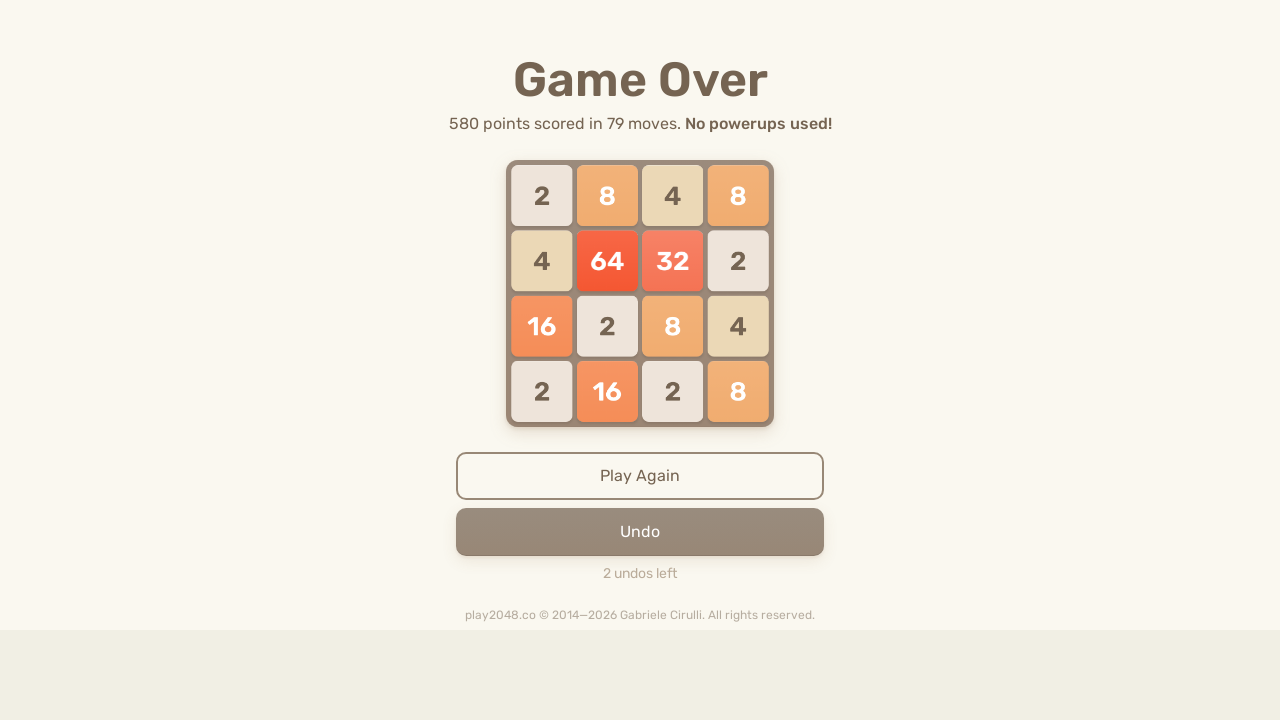

Pressed ArrowUp key (iteration 153/200) on html
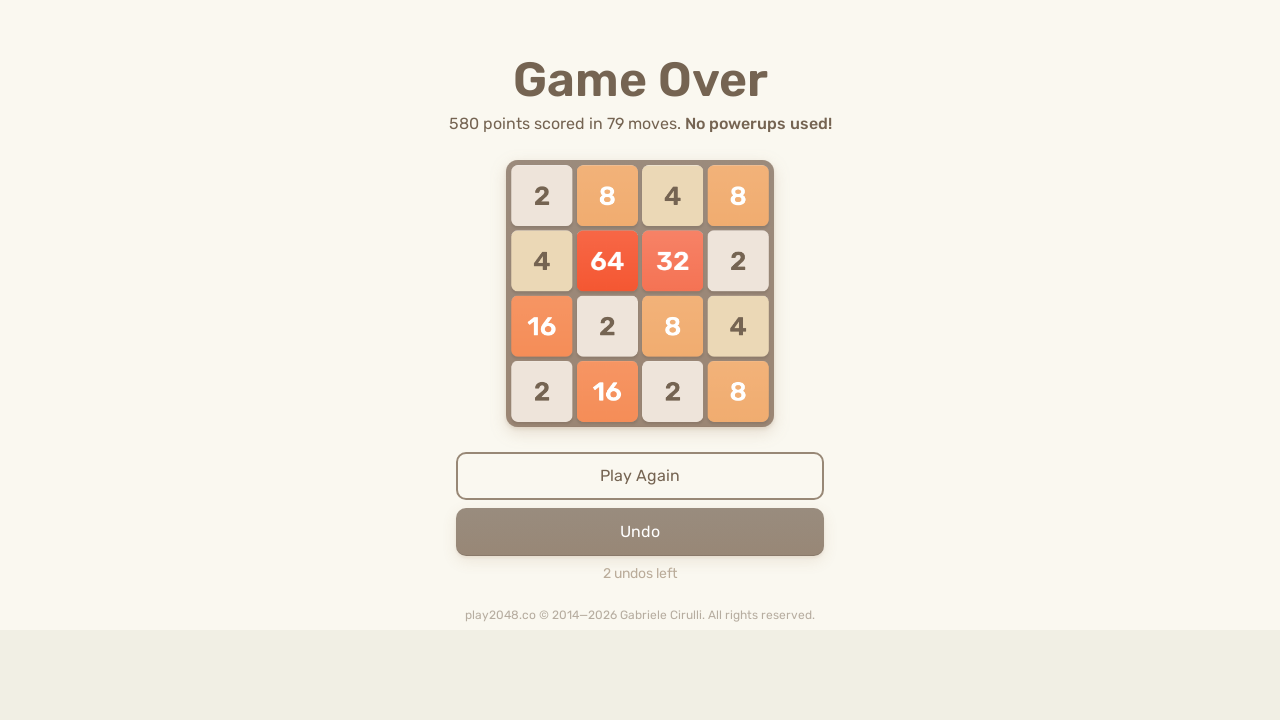

Pressed ArrowLeft key (iteration 153/200) on html
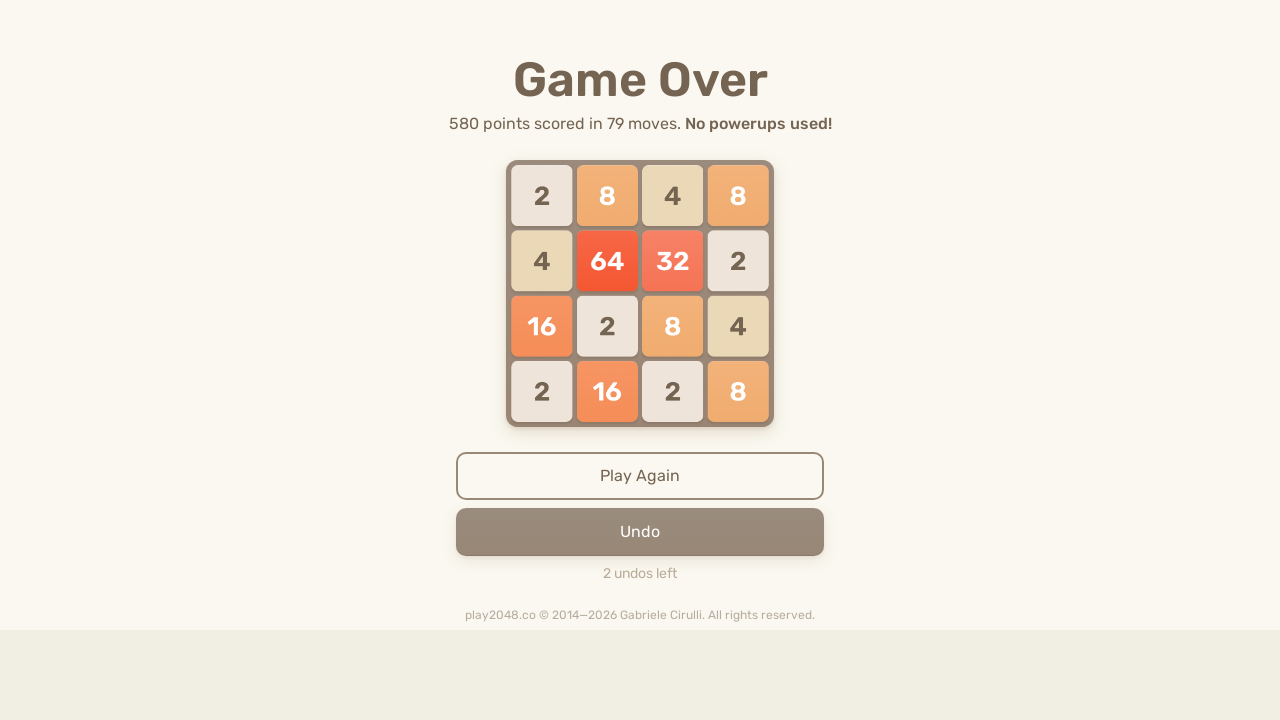

Pressed ArrowRight key (iteration 153/200) on html
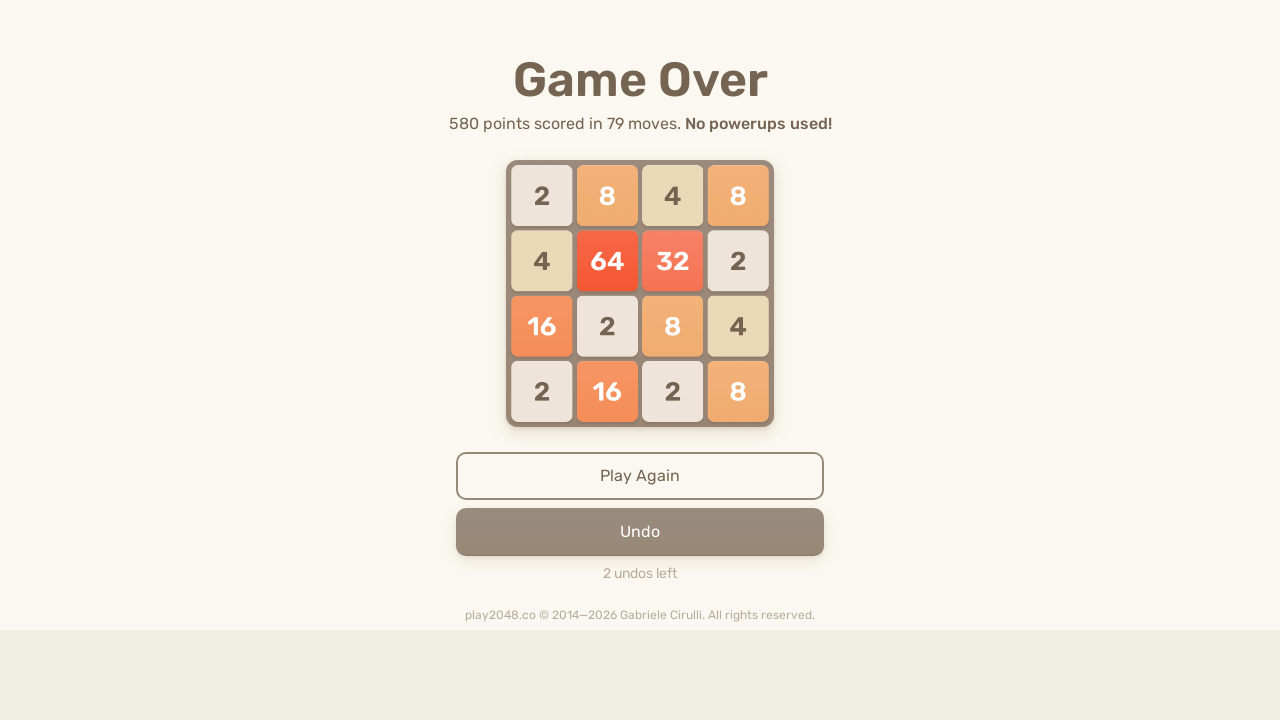

Pressed ArrowDown key (iteration 154/200) on html
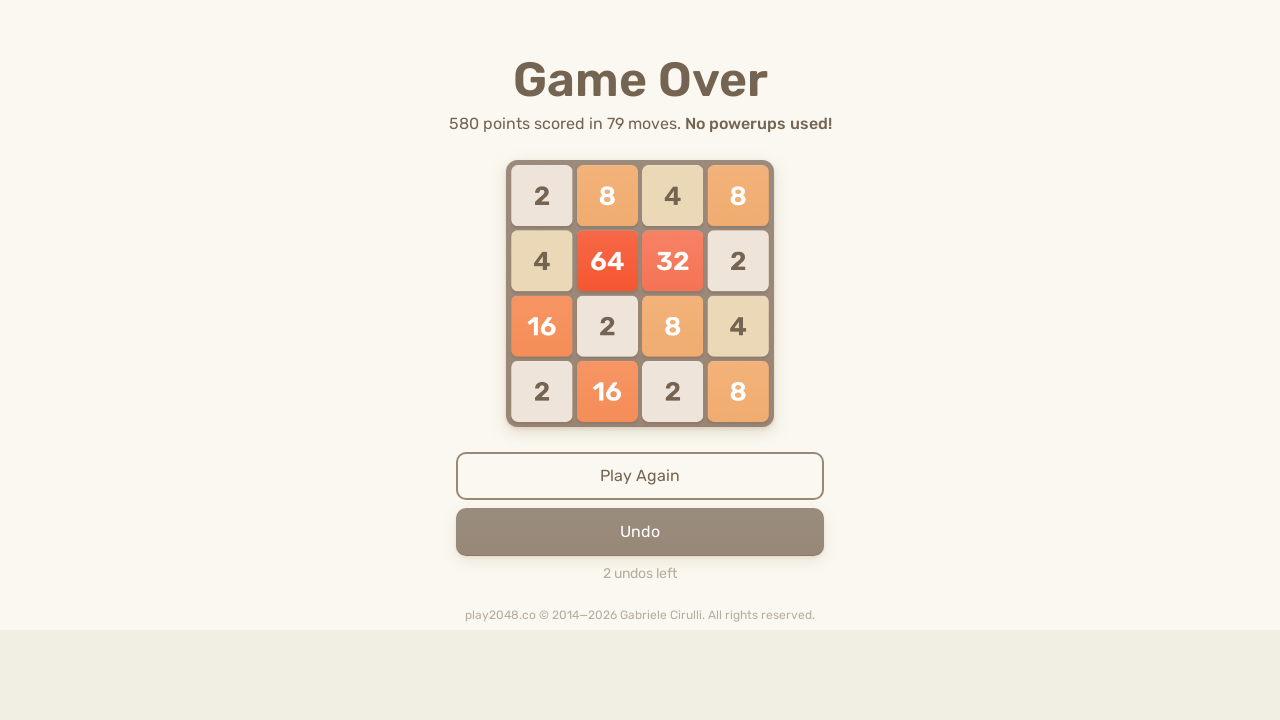

Pressed ArrowUp key (iteration 154/200) on html
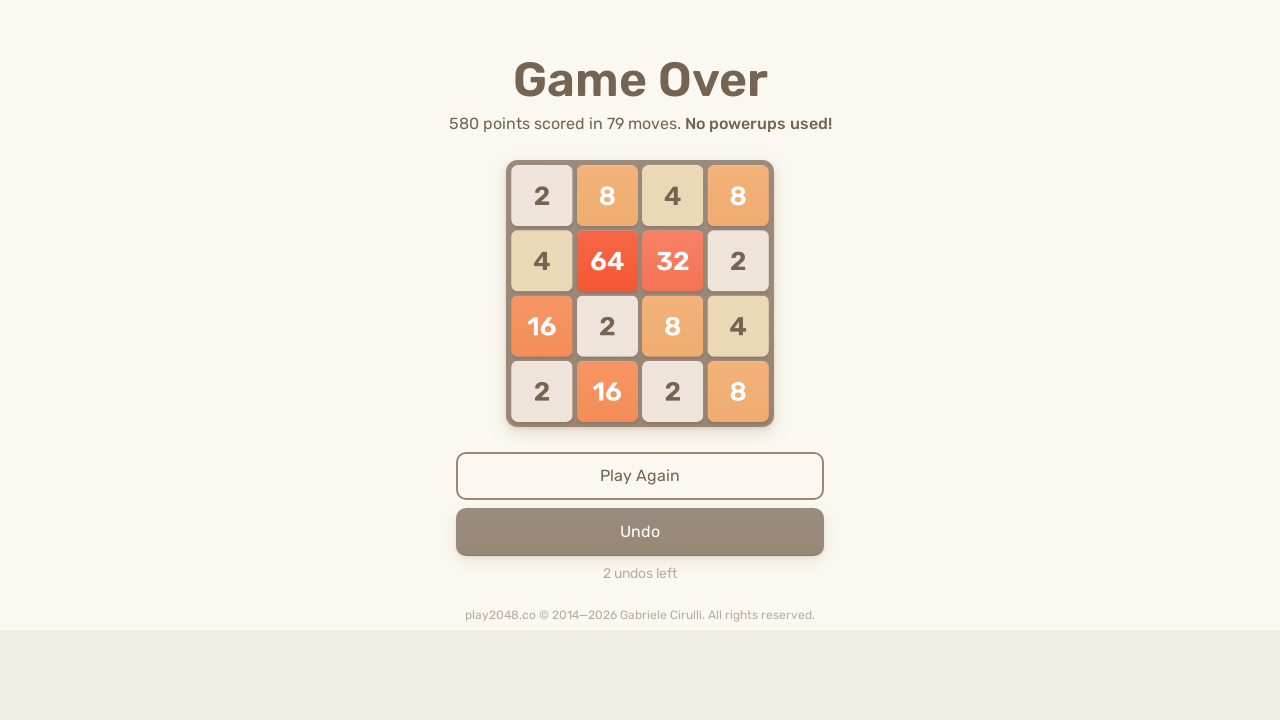

Pressed ArrowLeft key (iteration 154/200) on html
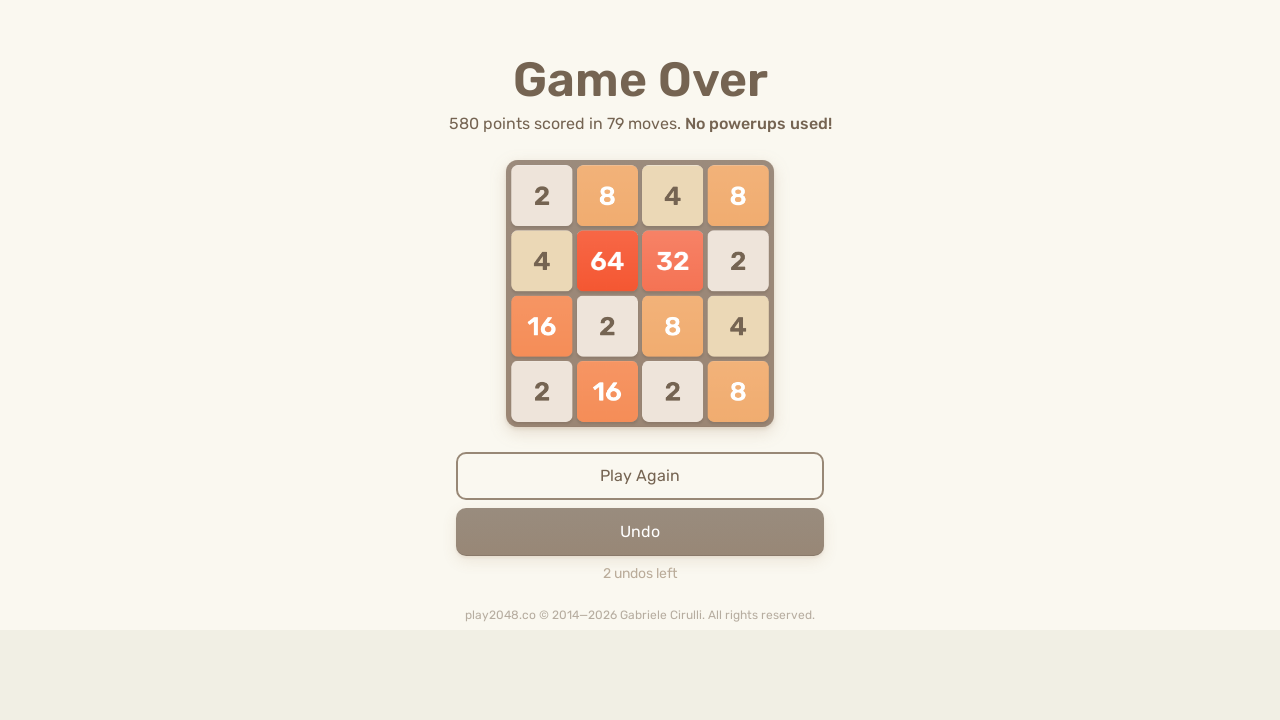

Pressed ArrowRight key (iteration 154/200) on html
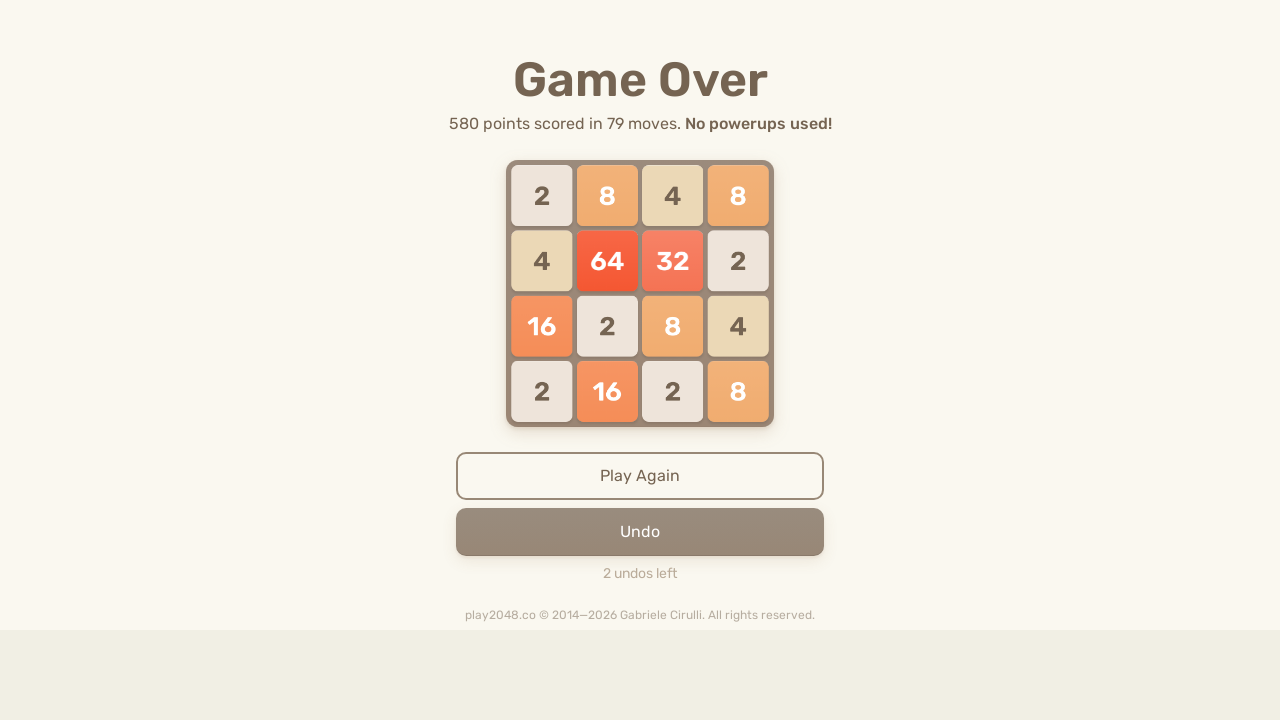

Pressed ArrowDown key (iteration 155/200) on html
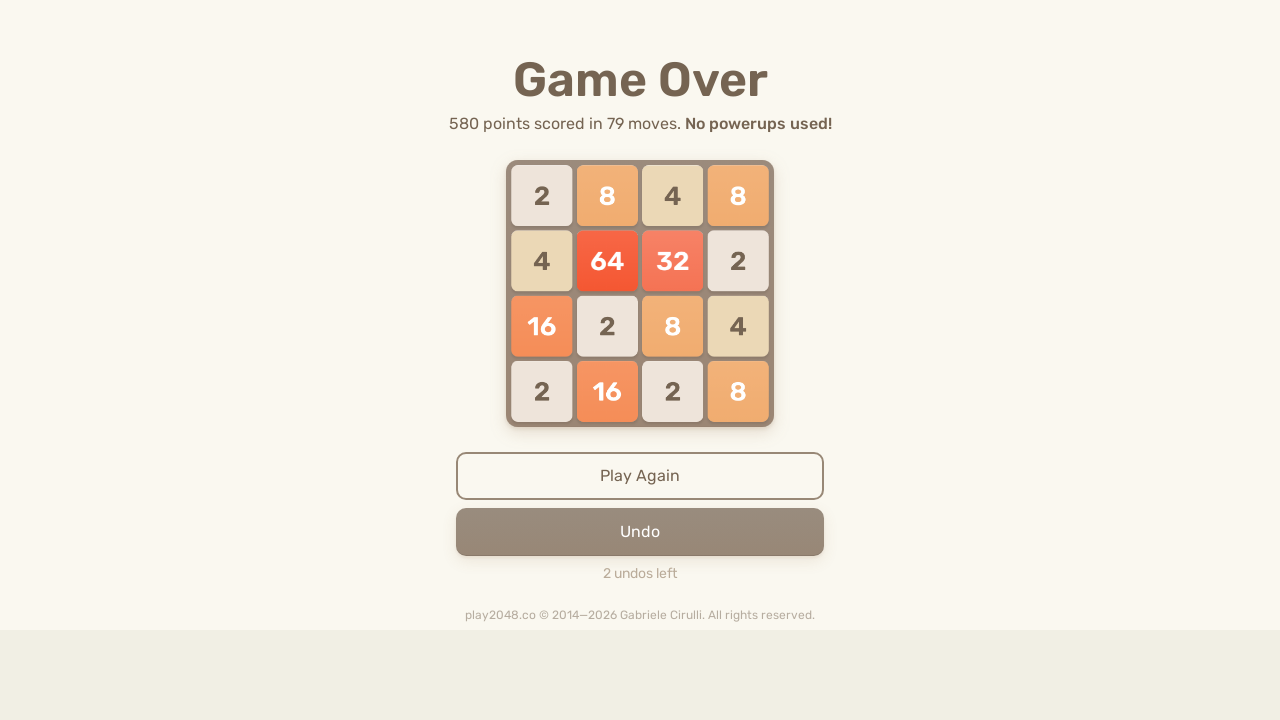

Pressed ArrowUp key (iteration 155/200) on html
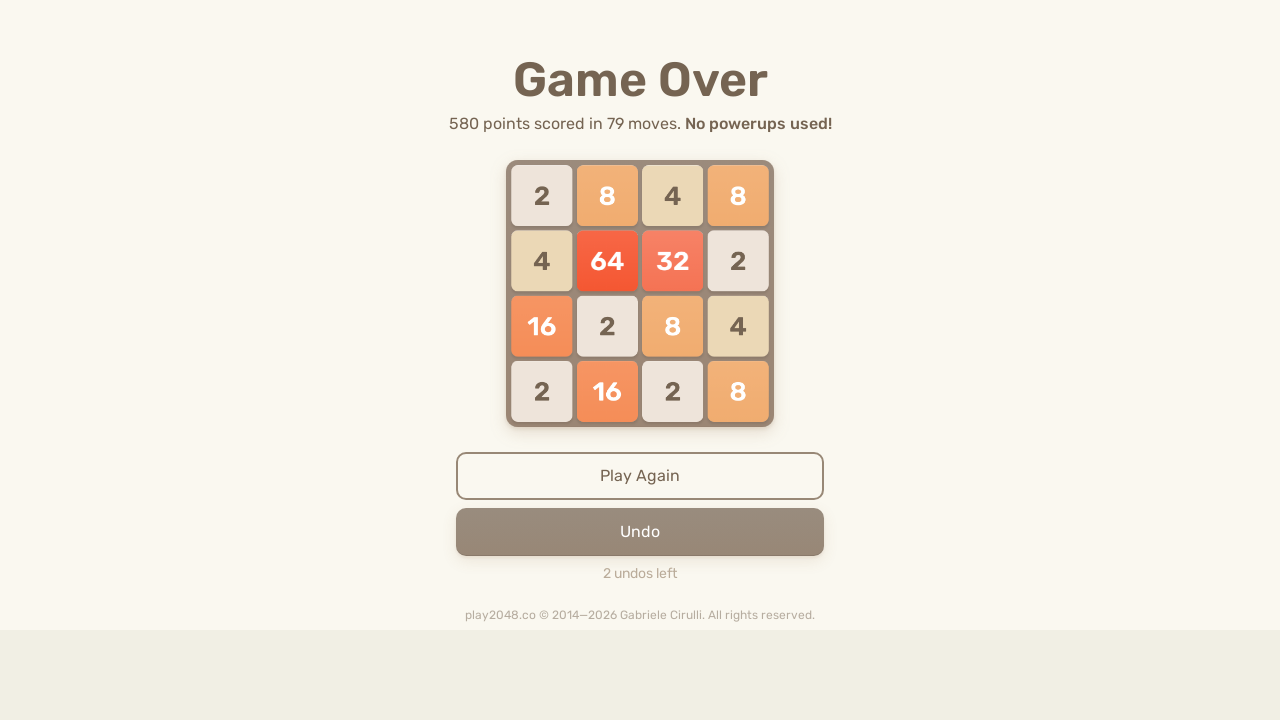

Pressed ArrowLeft key (iteration 155/200) on html
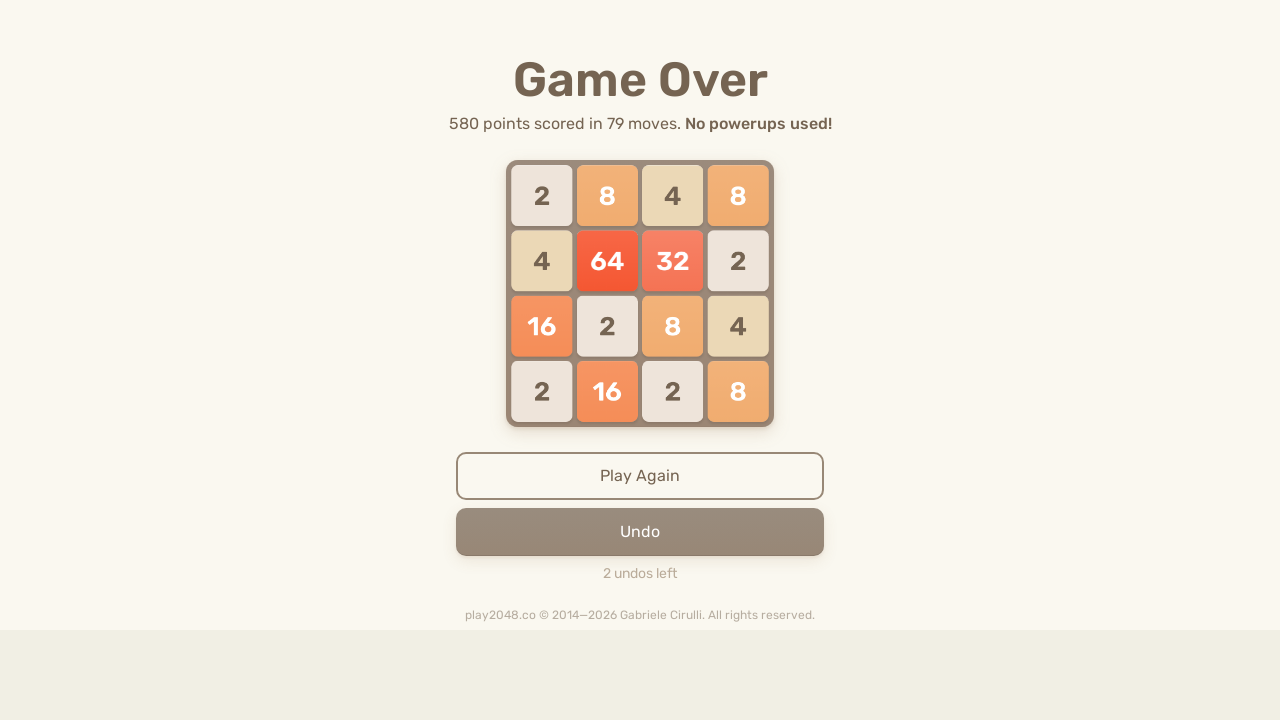

Pressed ArrowRight key (iteration 155/200) on html
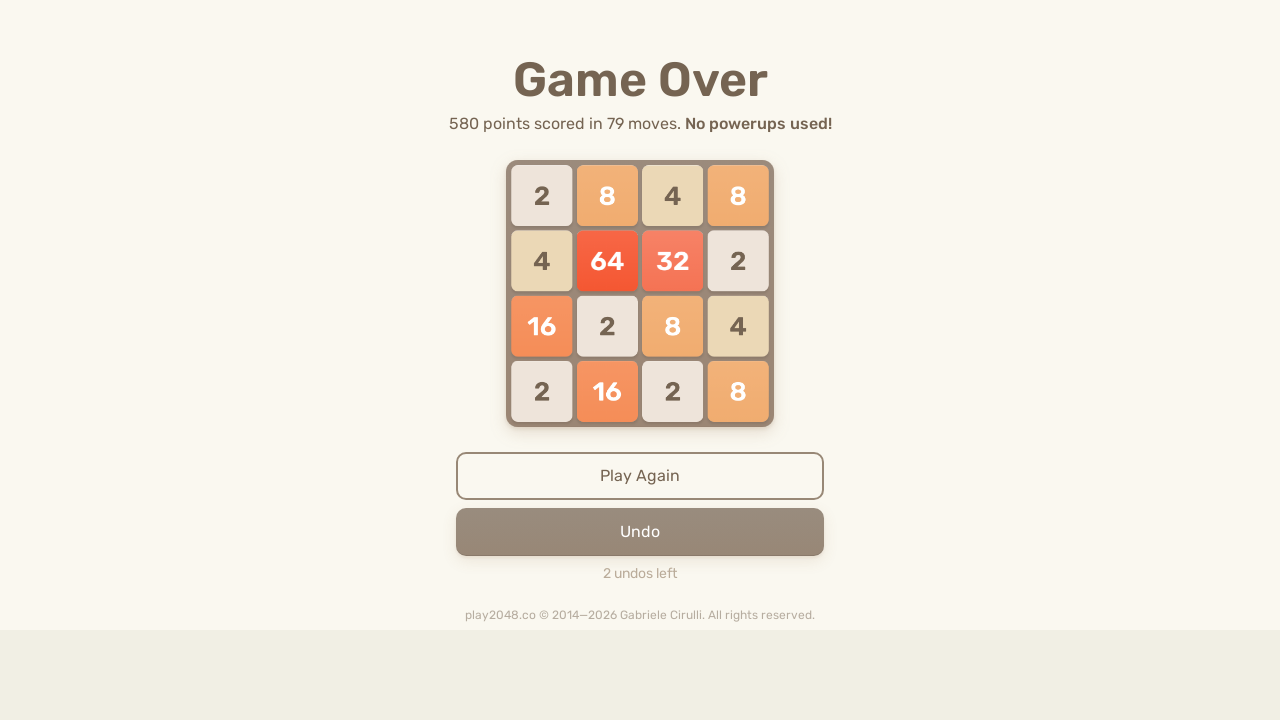

Pressed ArrowDown key (iteration 156/200) on html
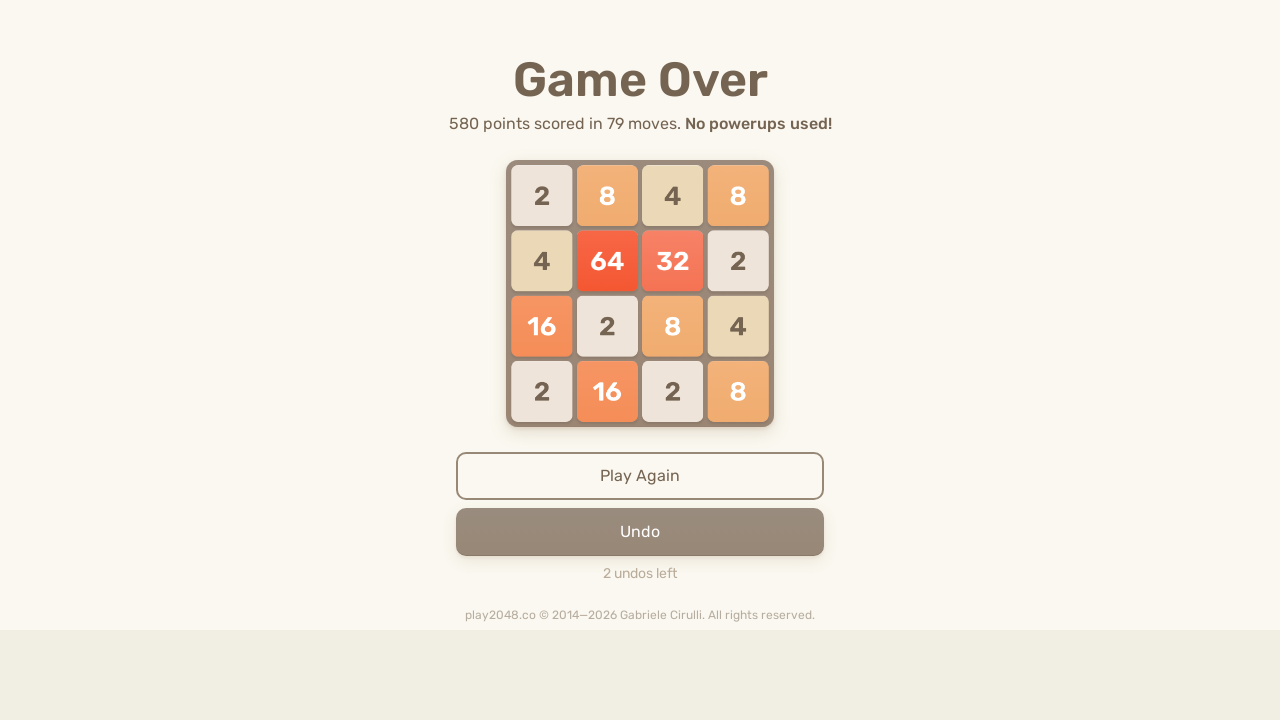

Pressed ArrowUp key (iteration 156/200) on html
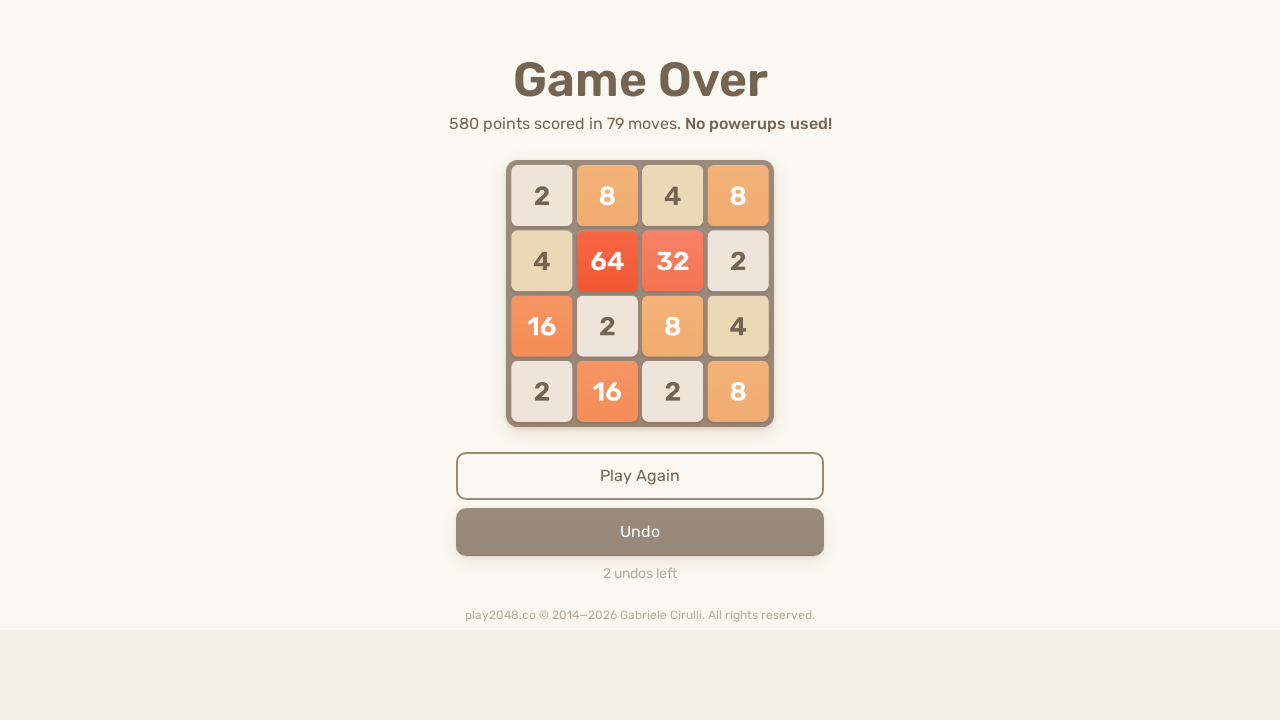

Pressed ArrowLeft key (iteration 156/200) on html
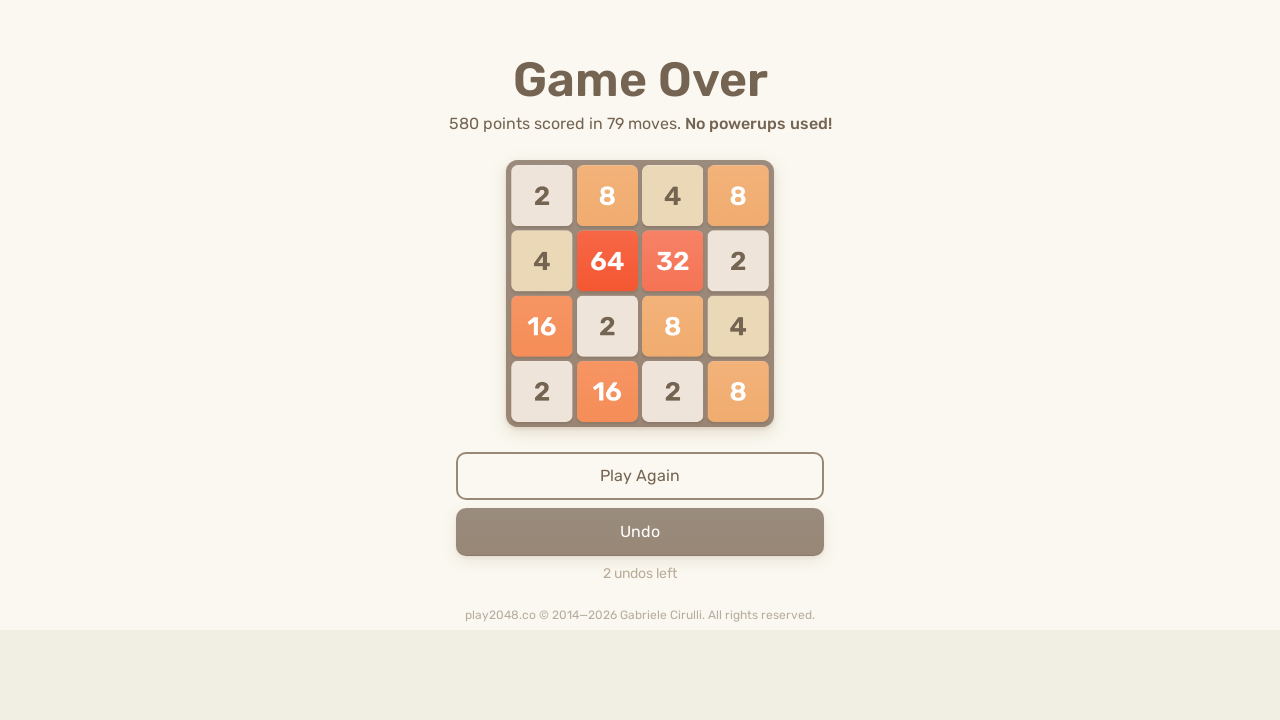

Pressed ArrowRight key (iteration 156/200) on html
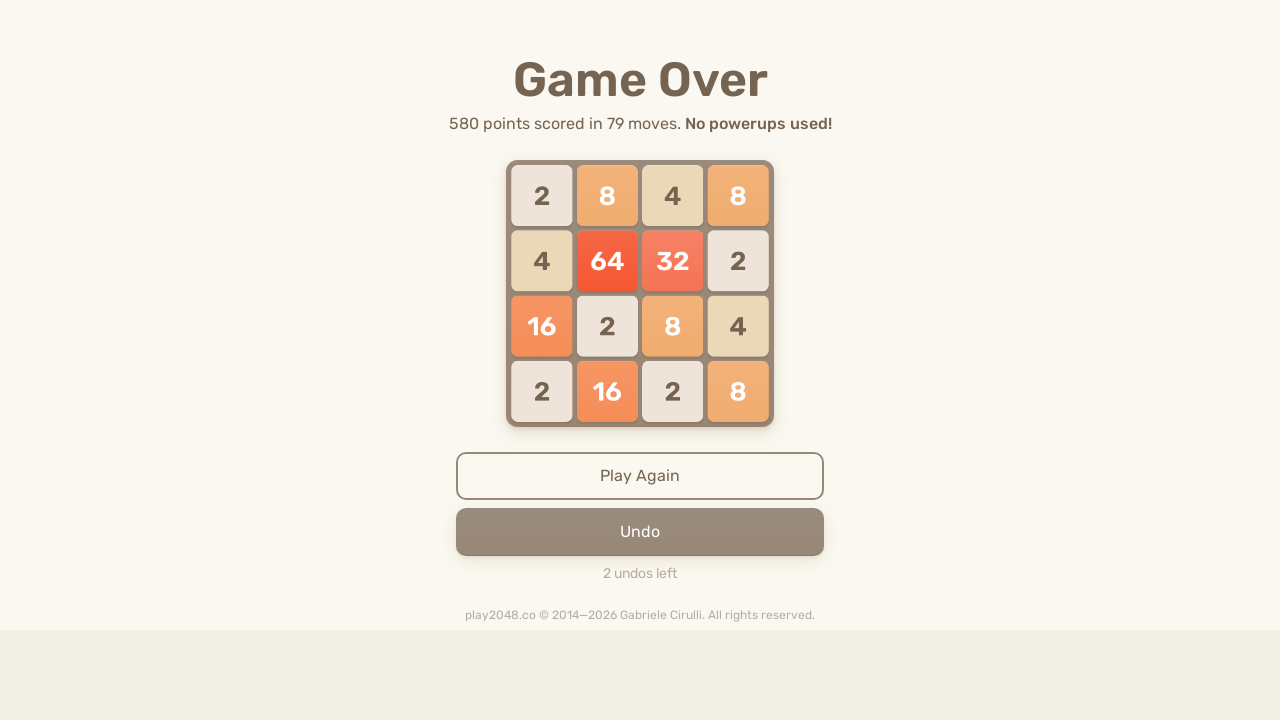

Pressed ArrowDown key (iteration 157/200) on html
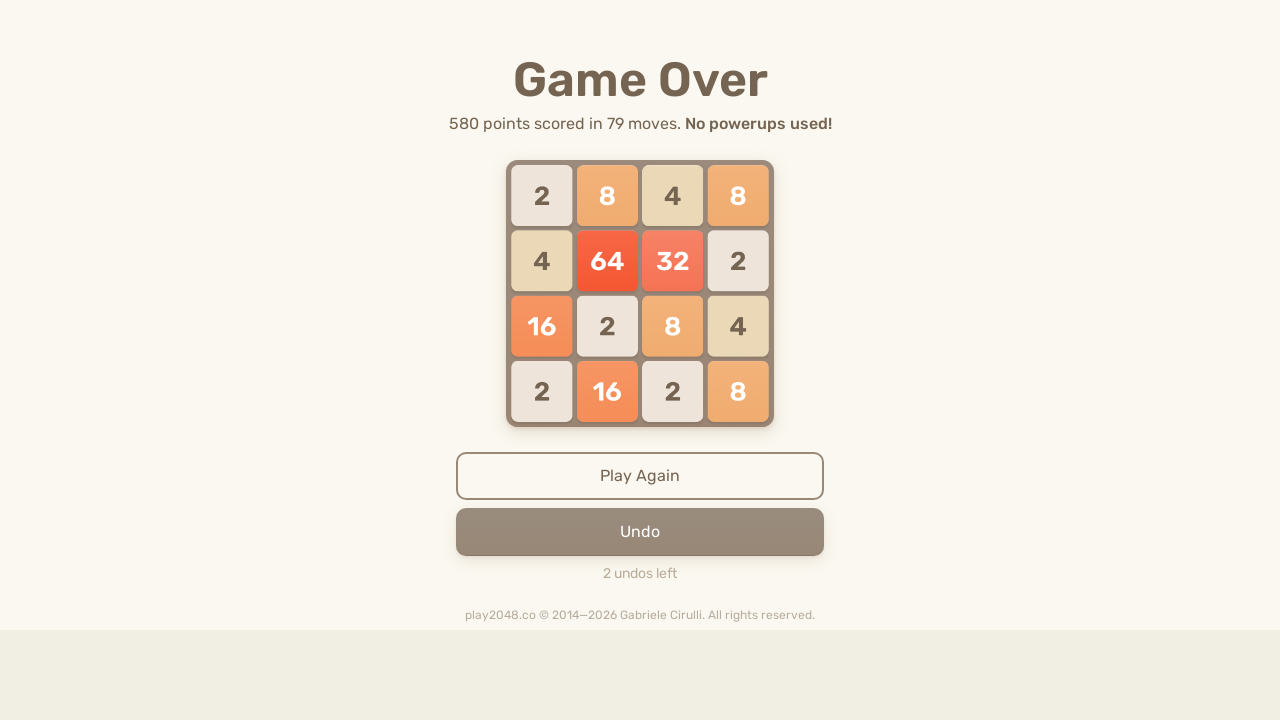

Pressed ArrowUp key (iteration 157/200) on html
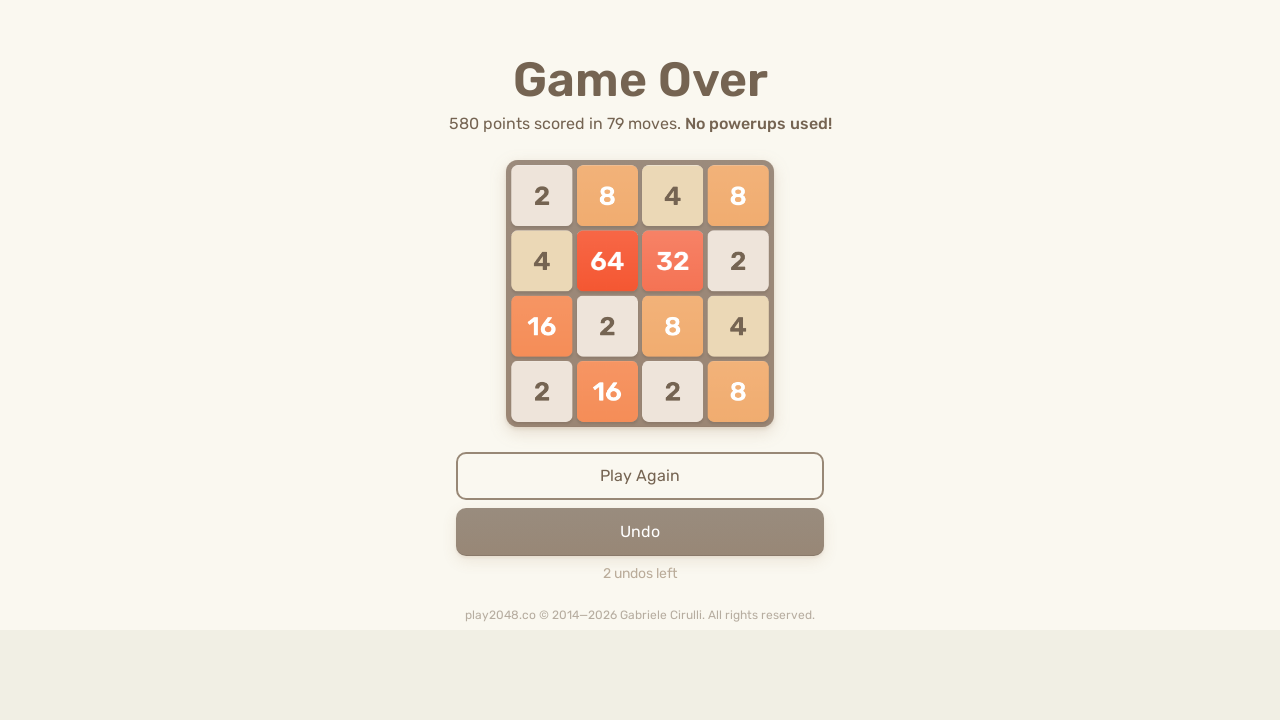

Pressed ArrowLeft key (iteration 157/200) on html
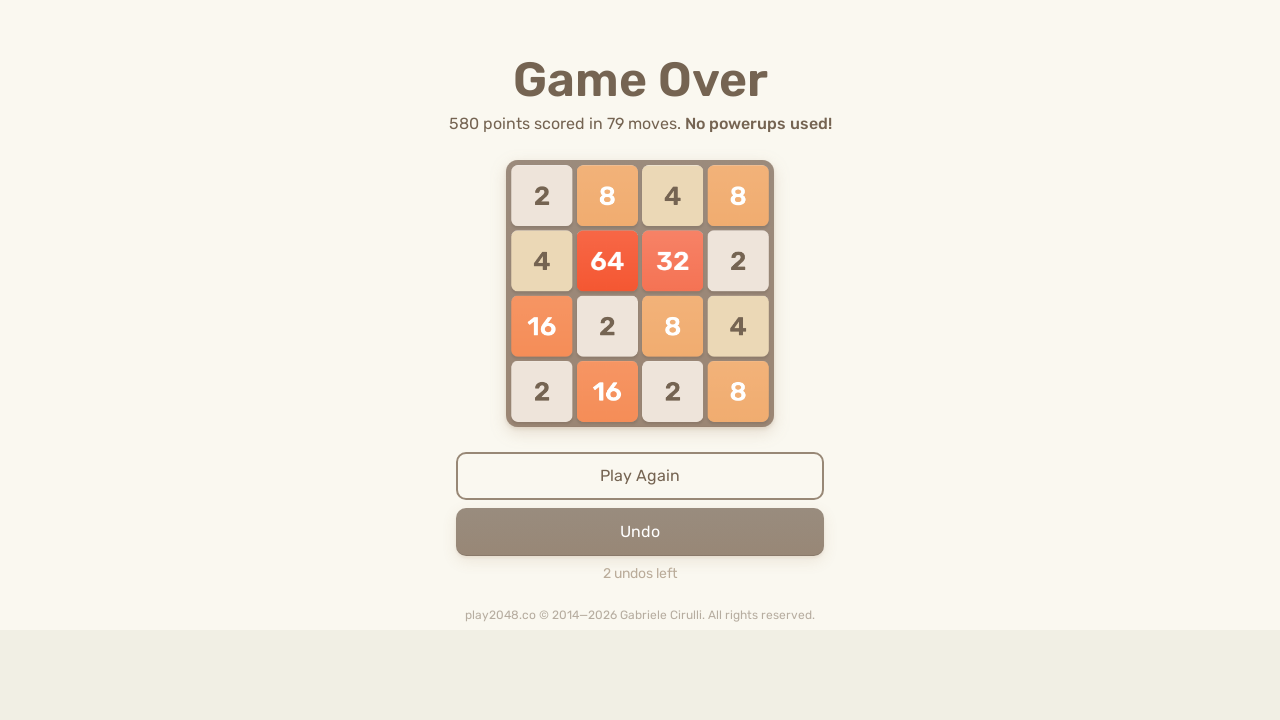

Pressed ArrowRight key (iteration 157/200) on html
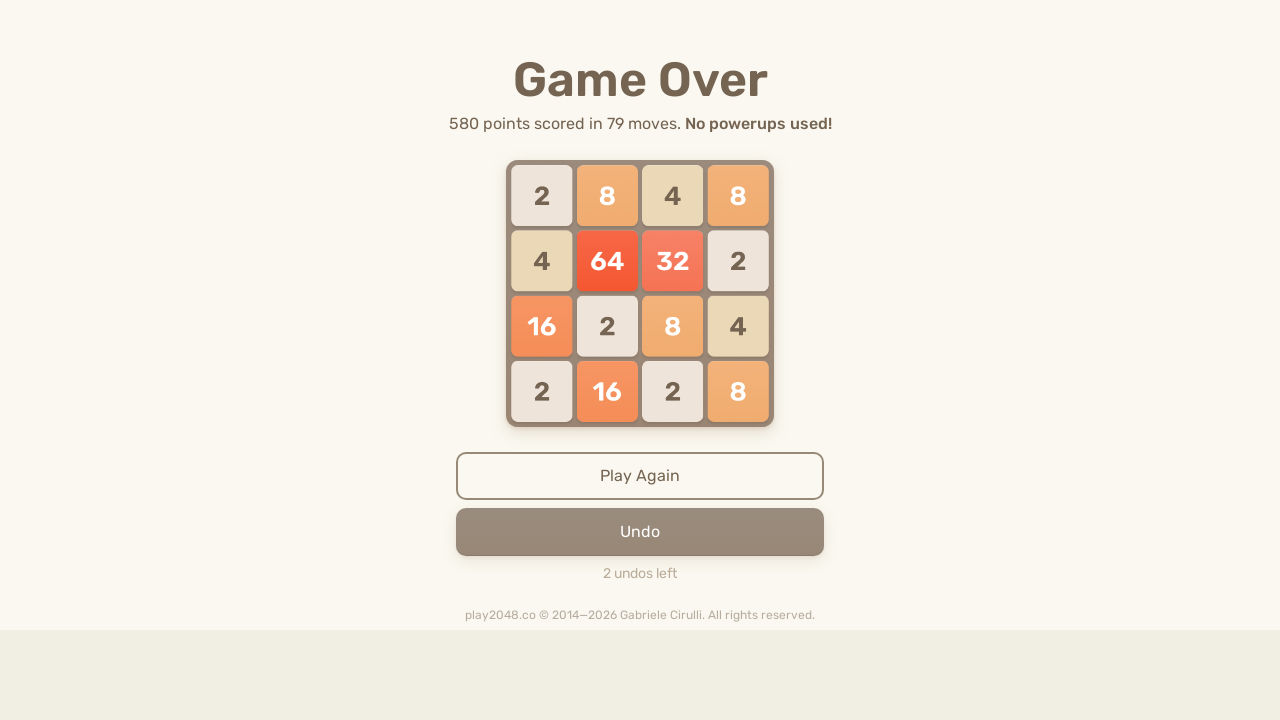

Pressed ArrowDown key (iteration 158/200) on html
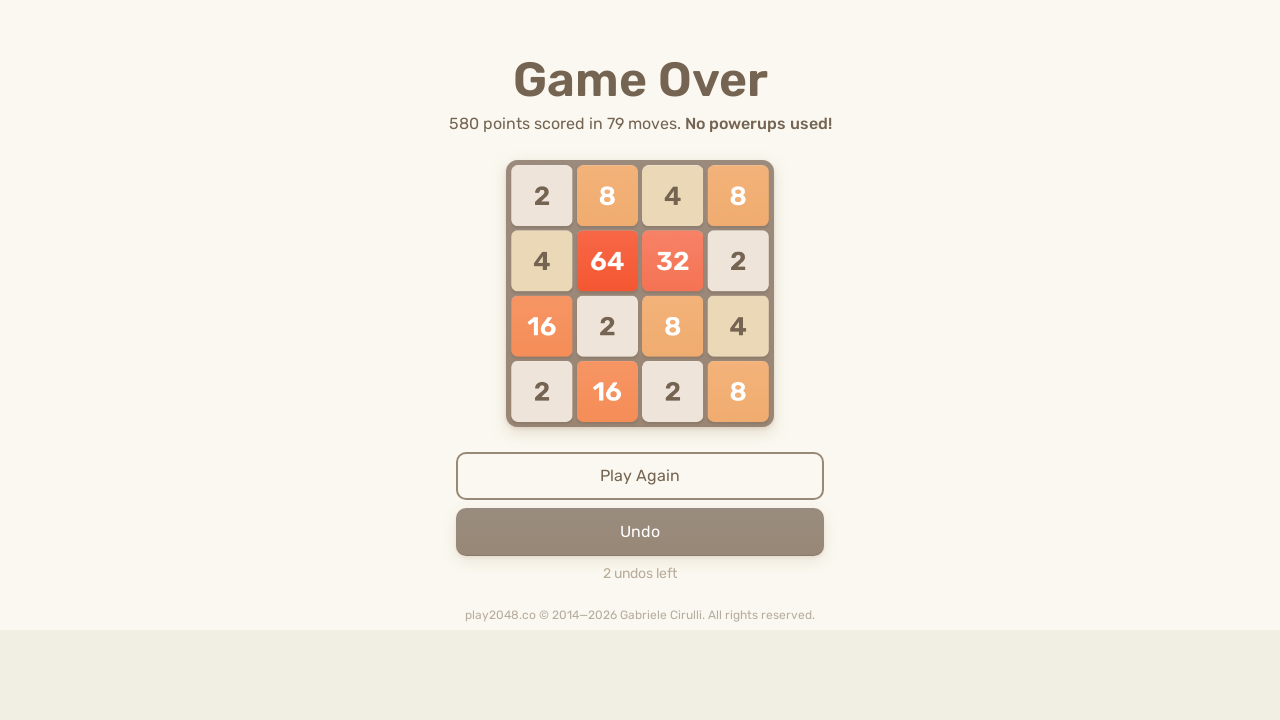

Pressed ArrowUp key (iteration 158/200) on html
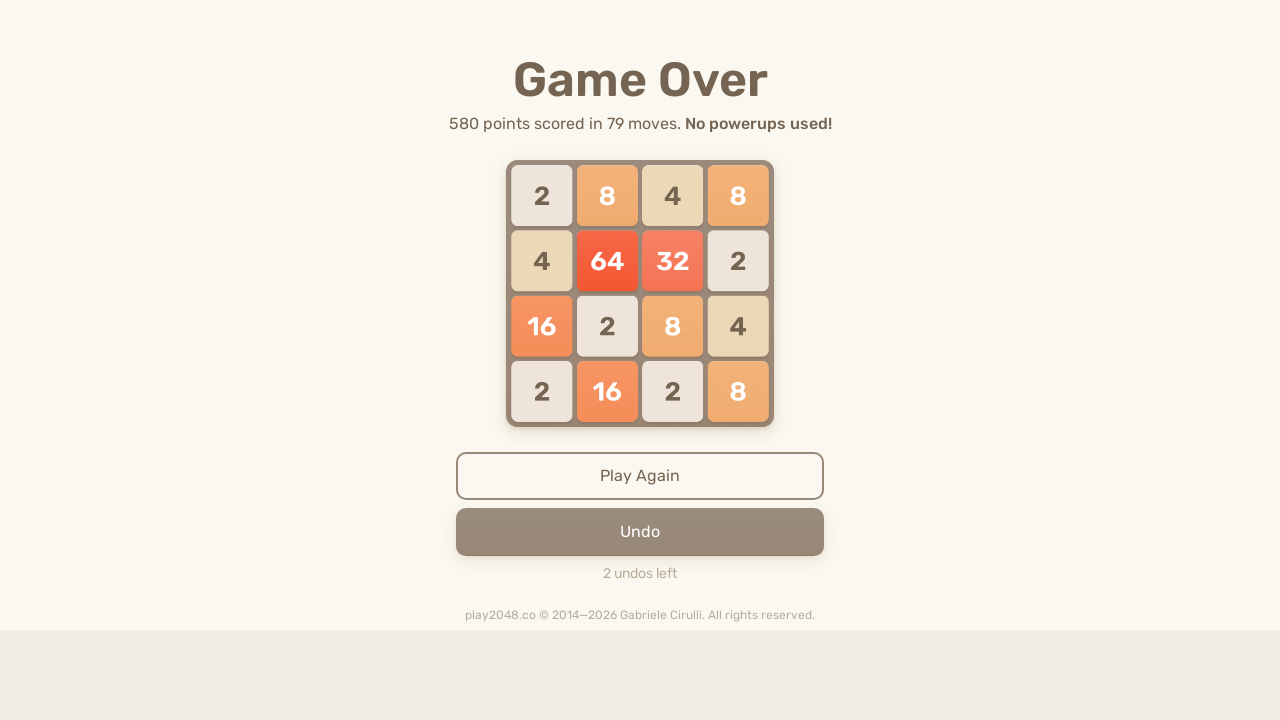

Pressed ArrowLeft key (iteration 158/200) on html
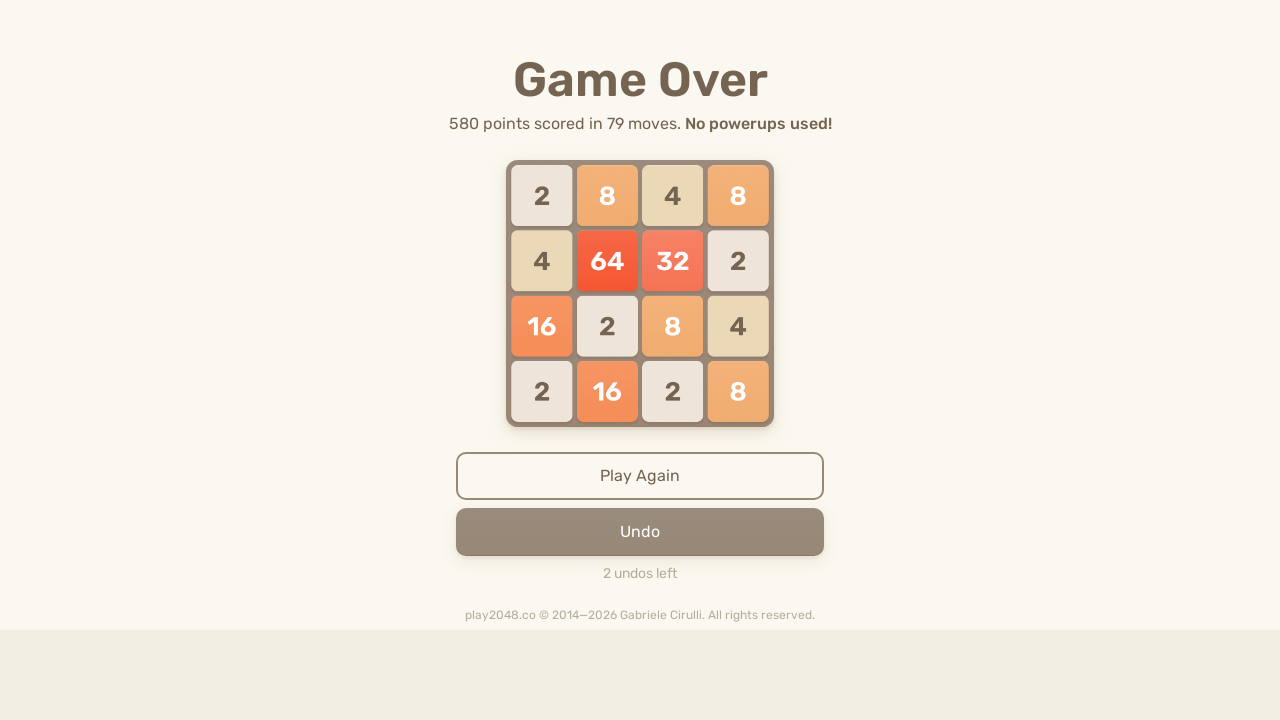

Pressed ArrowRight key (iteration 158/200) on html
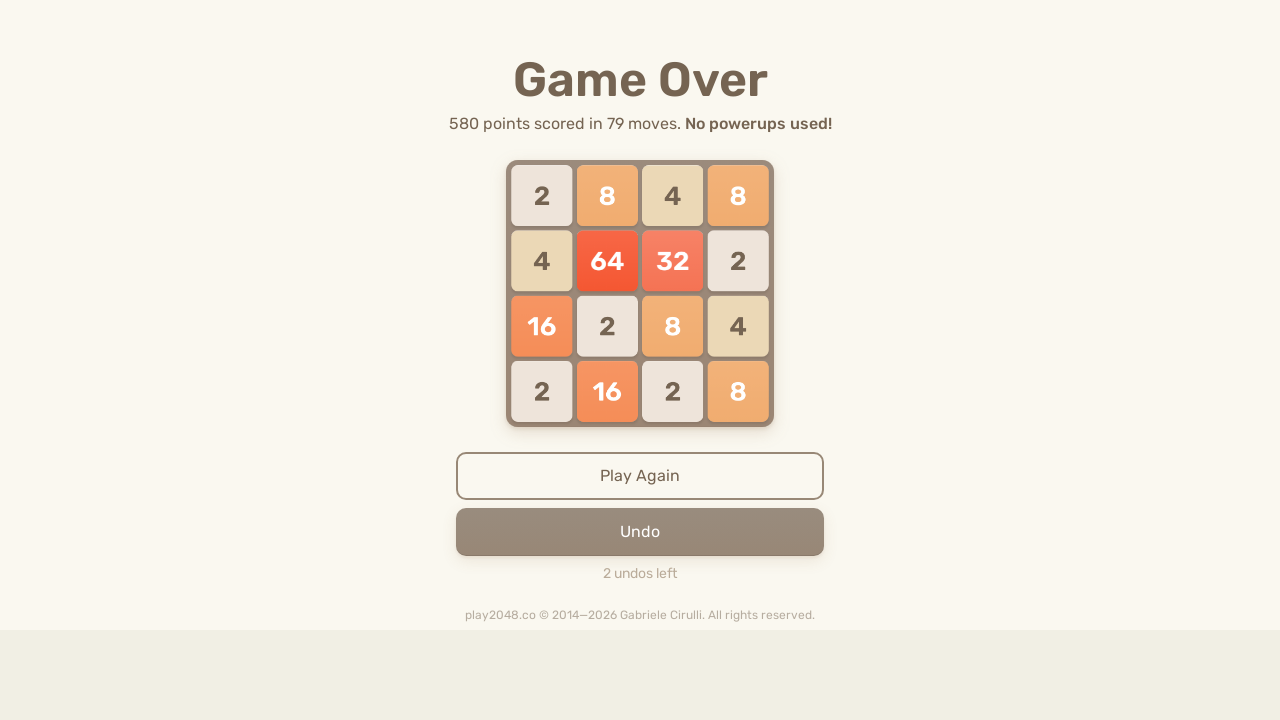

Pressed ArrowDown key (iteration 159/200) on html
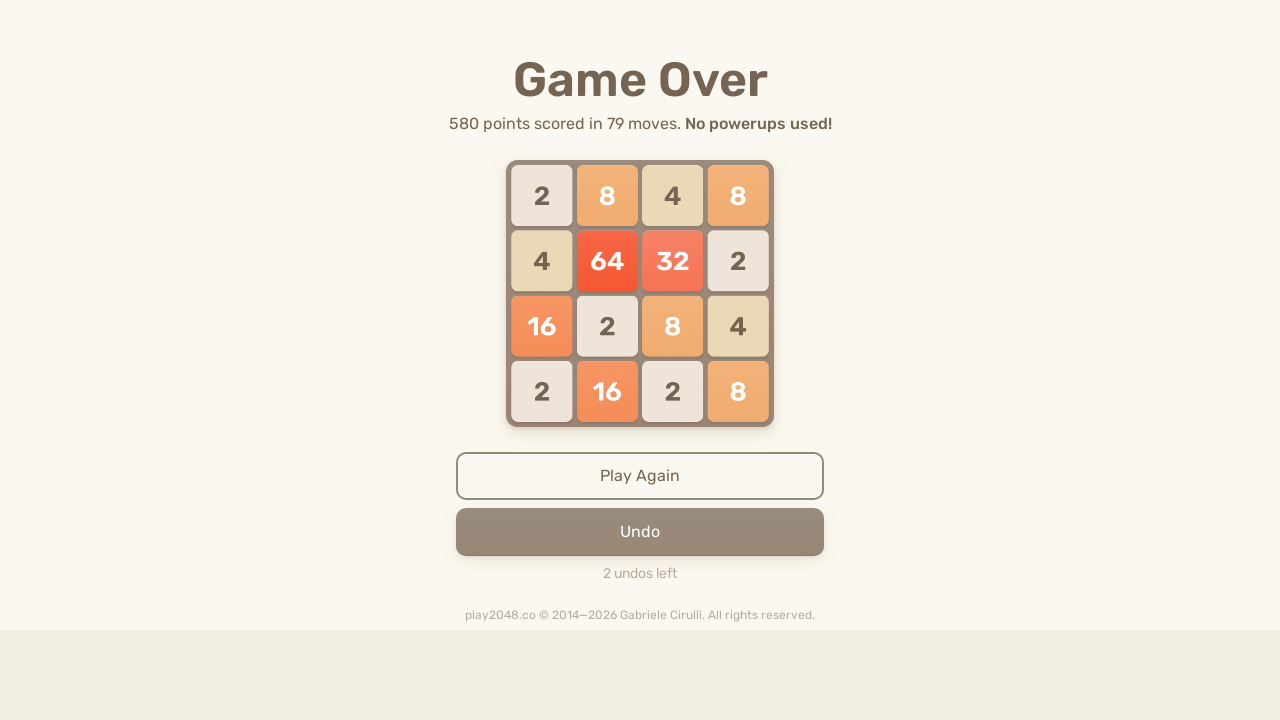

Pressed ArrowUp key (iteration 159/200) on html
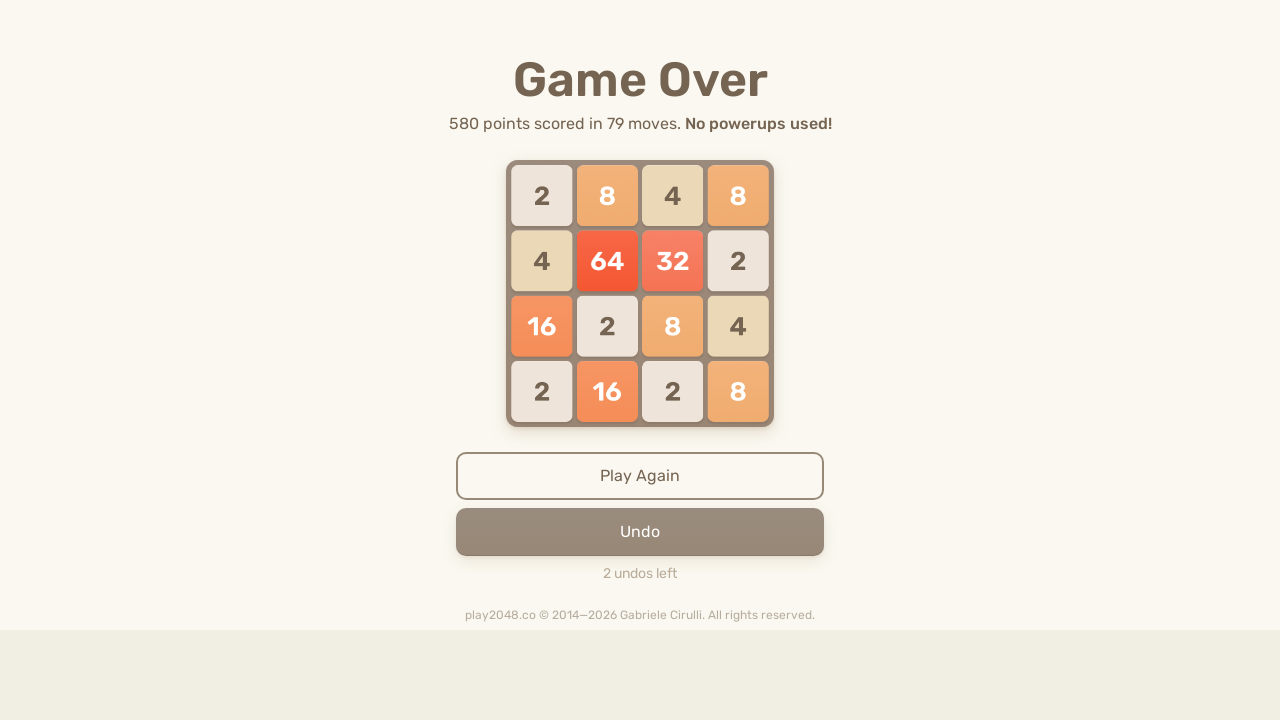

Pressed ArrowLeft key (iteration 159/200) on html
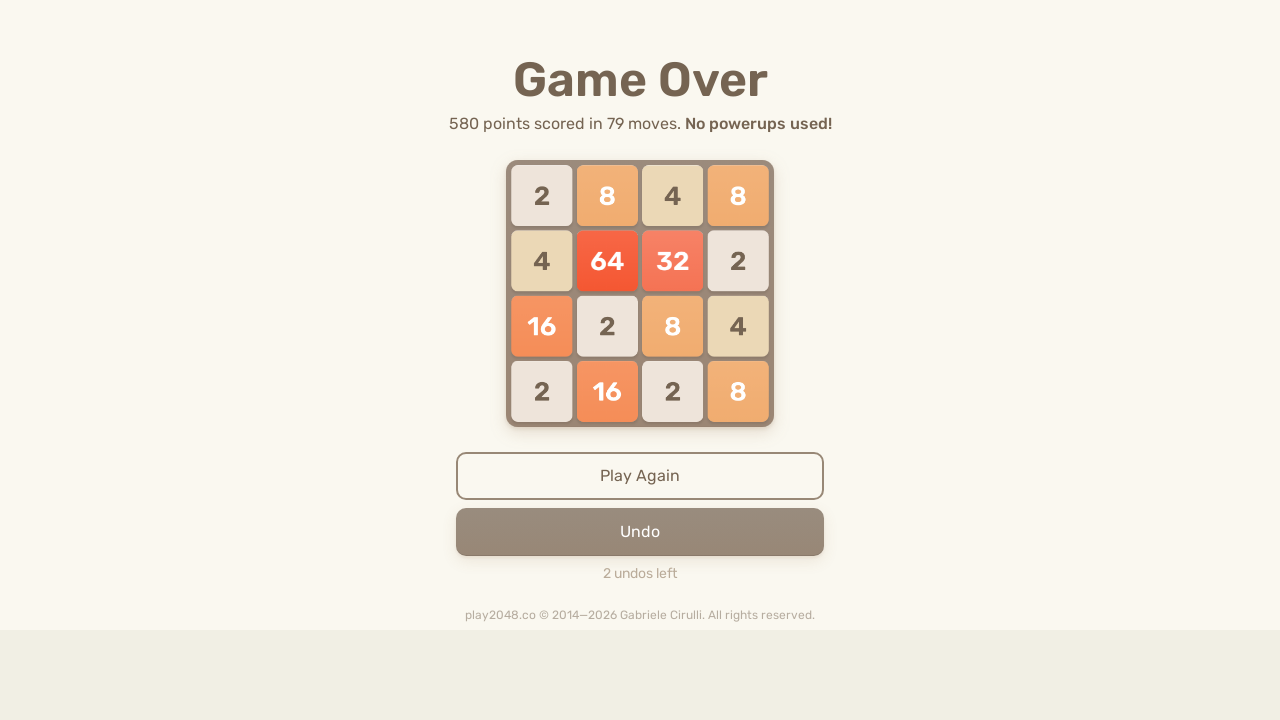

Pressed ArrowRight key (iteration 159/200) on html
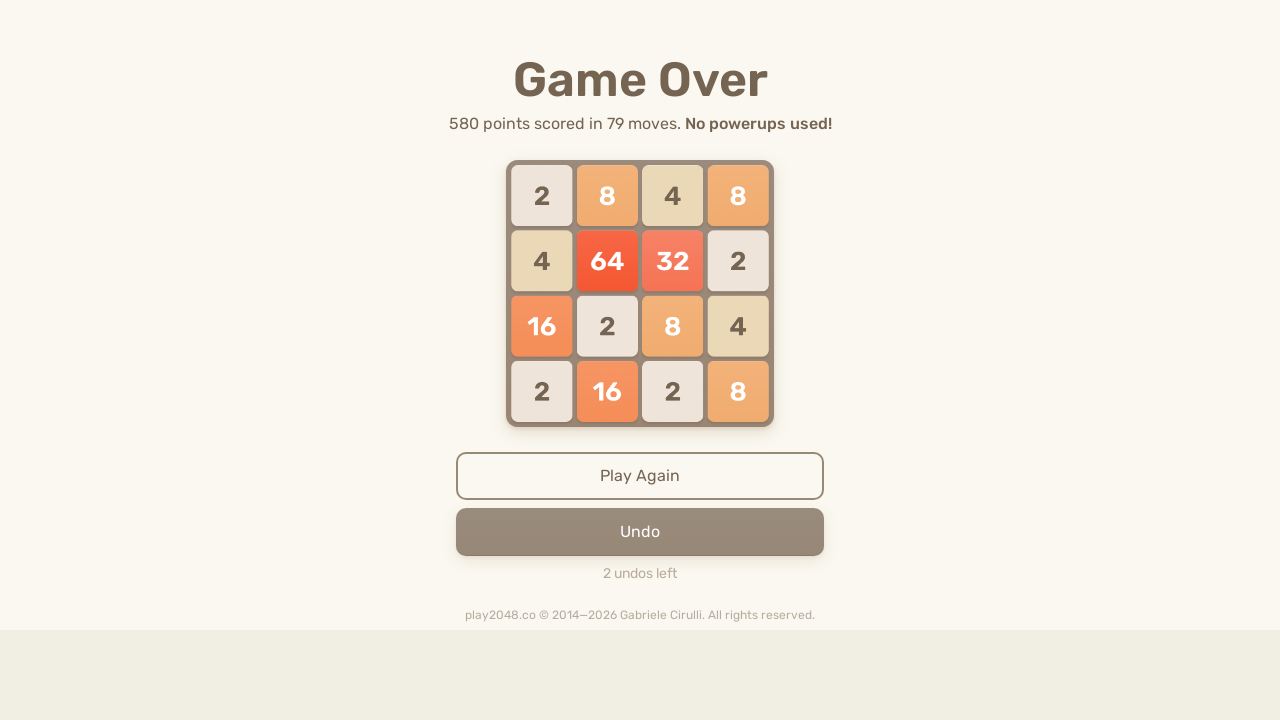

Pressed ArrowDown key (iteration 160/200) on html
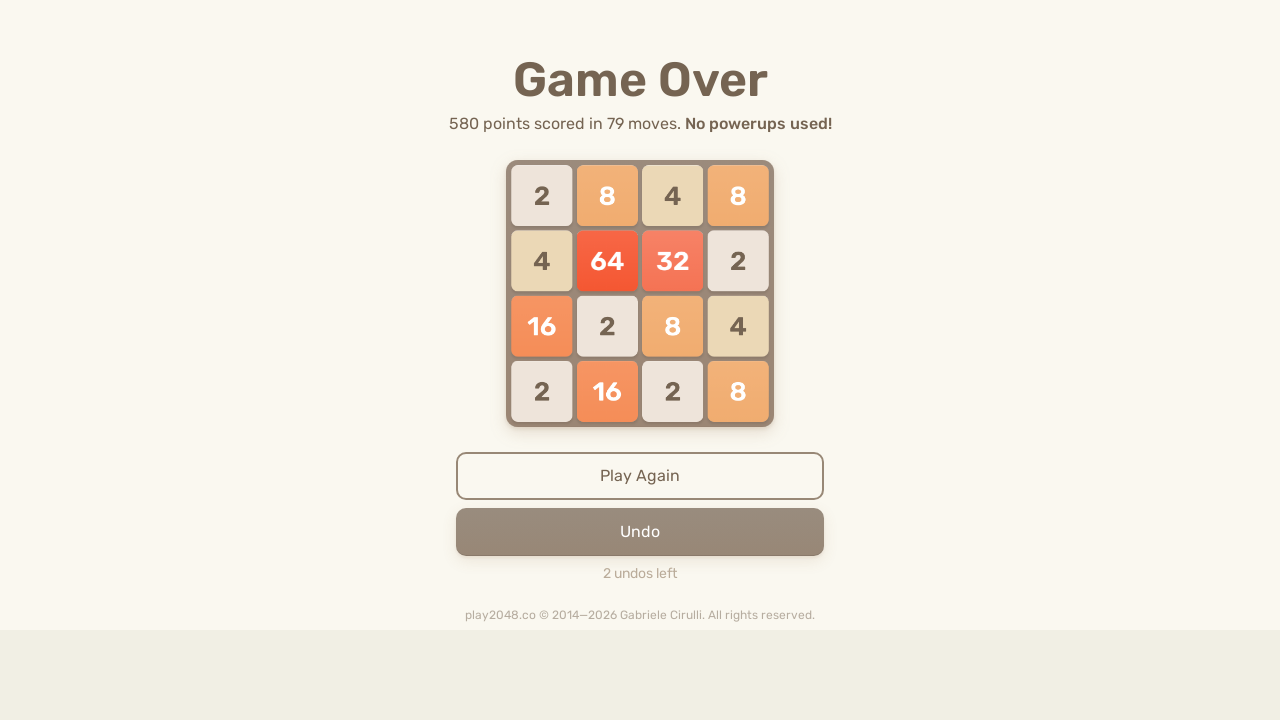

Pressed ArrowUp key (iteration 160/200) on html
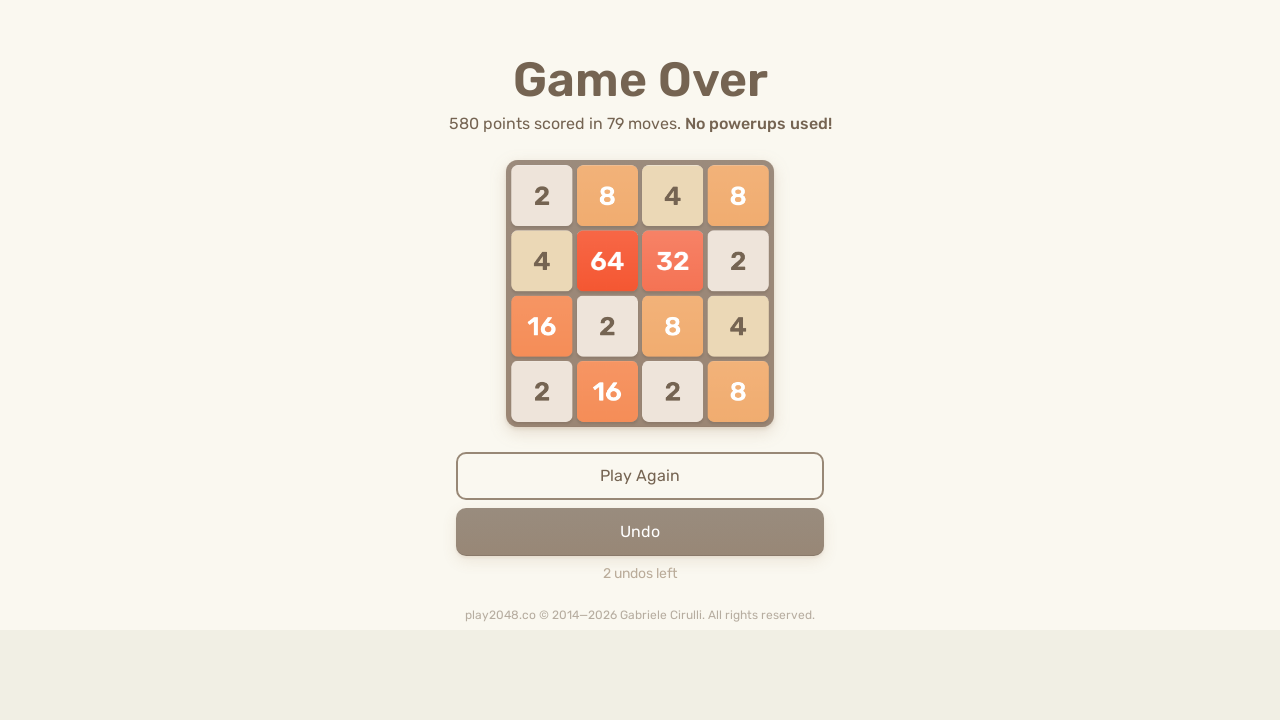

Pressed ArrowLeft key (iteration 160/200) on html
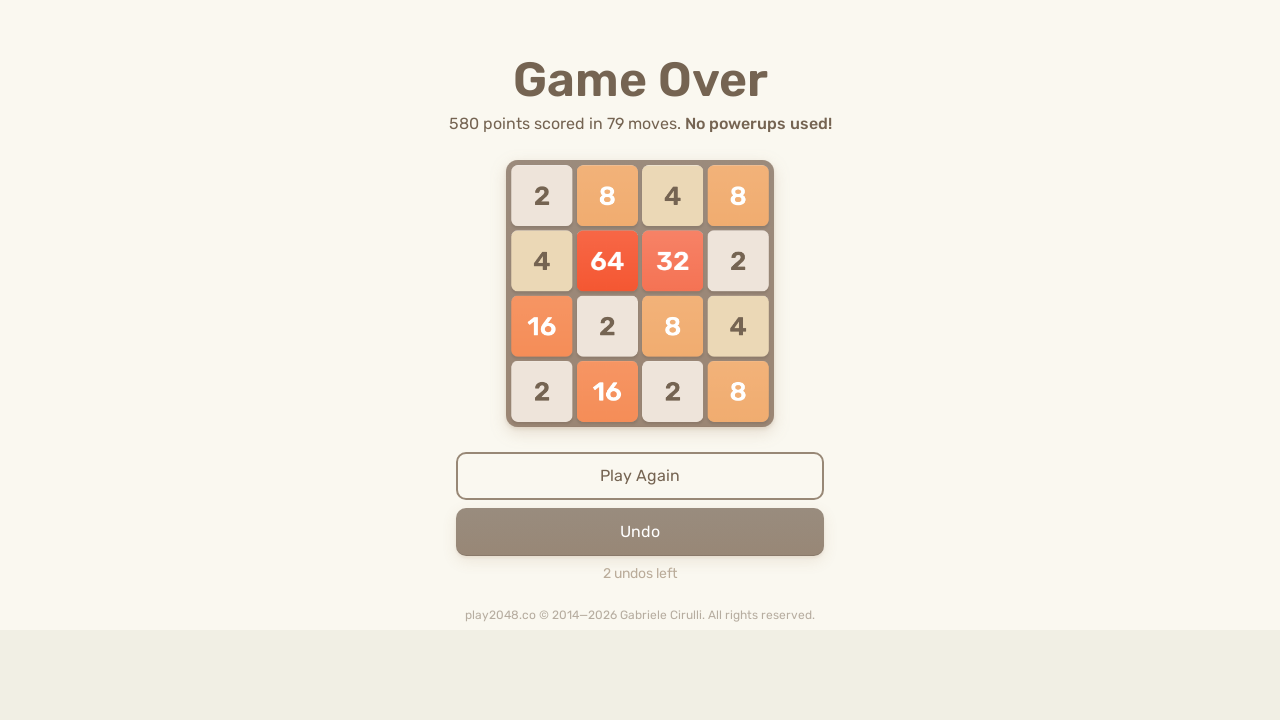

Pressed ArrowRight key (iteration 160/200) on html
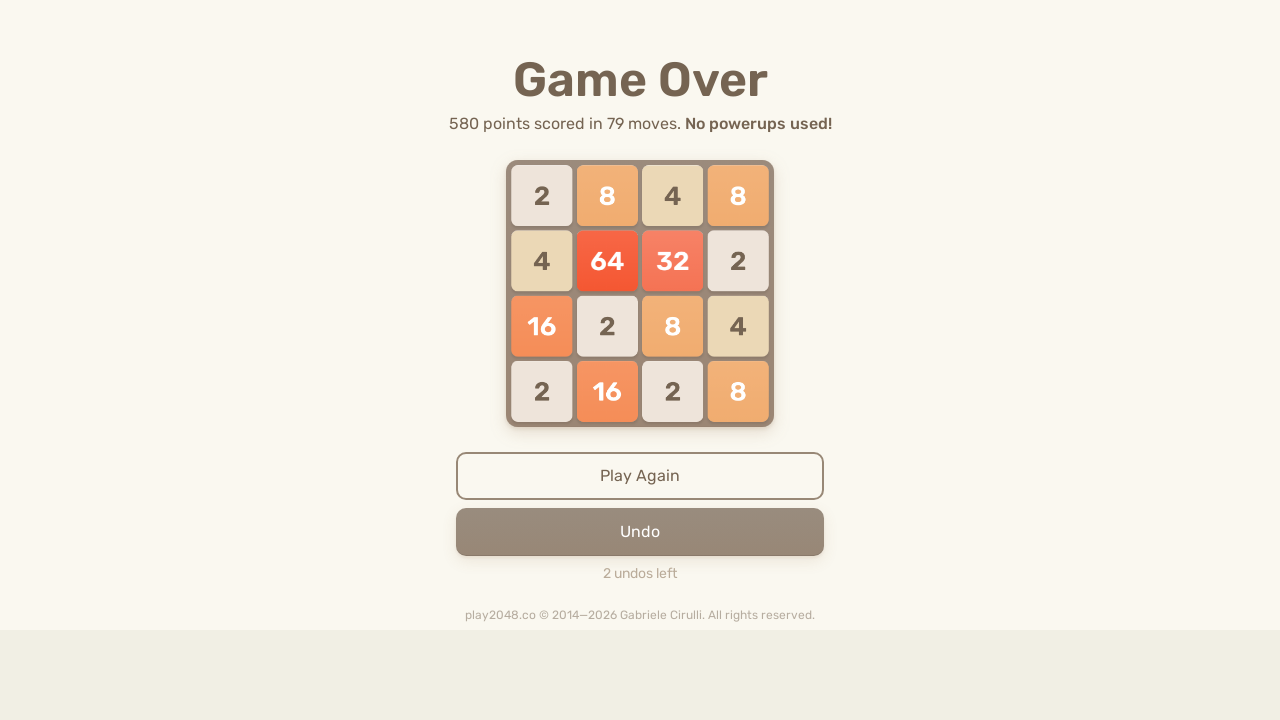

Pressed ArrowDown key (iteration 161/200) on html
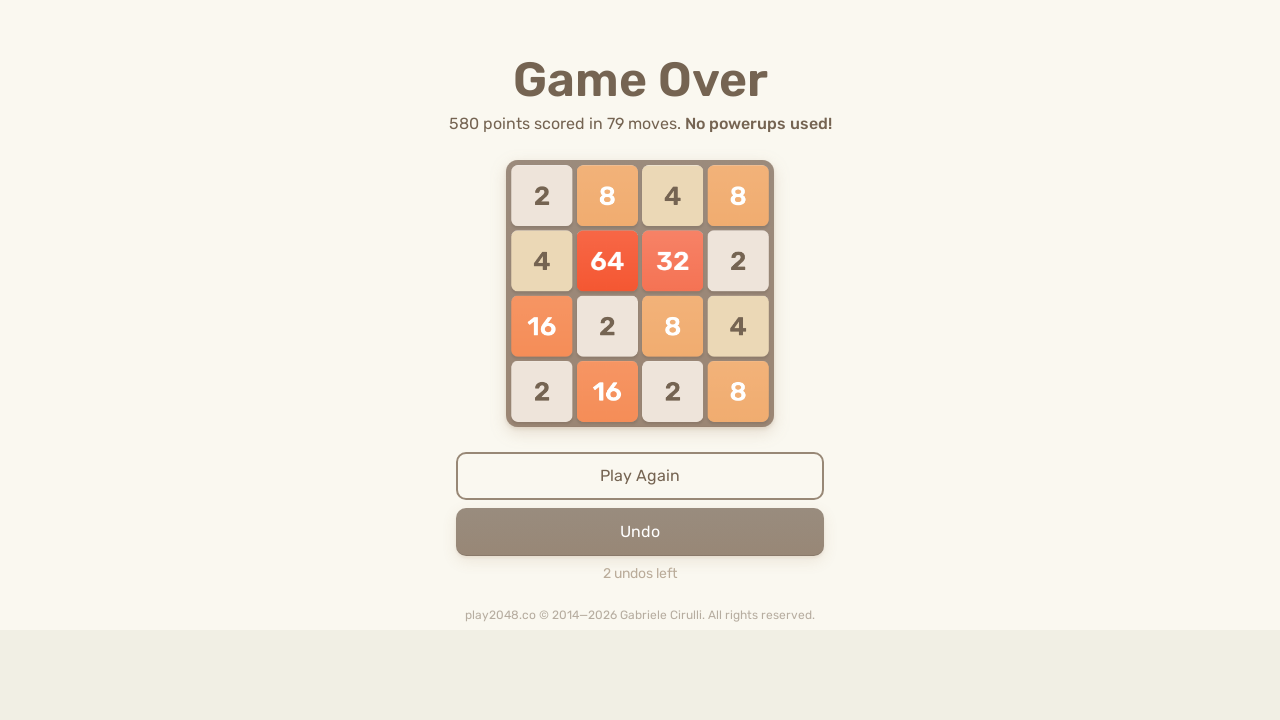

Pressed ArrowUp key (iteration 161/200) on html
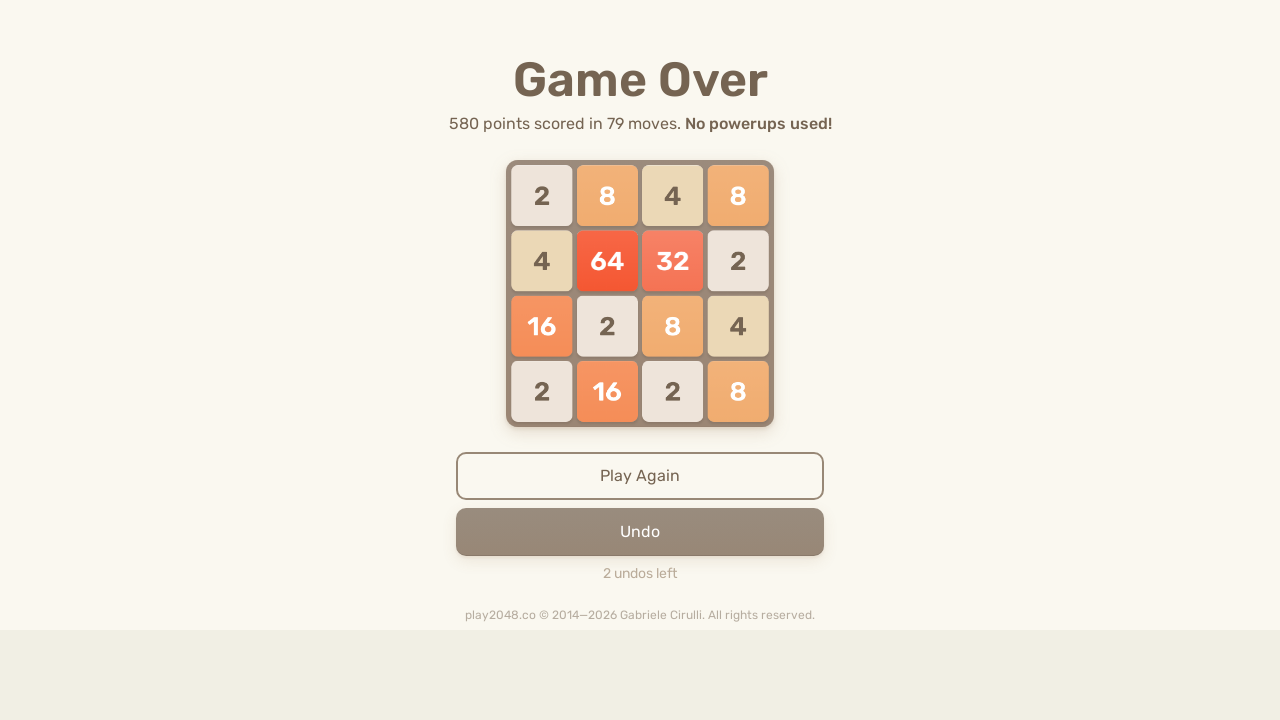

Pressed ArrowLeft key (iteration 161/200) on html
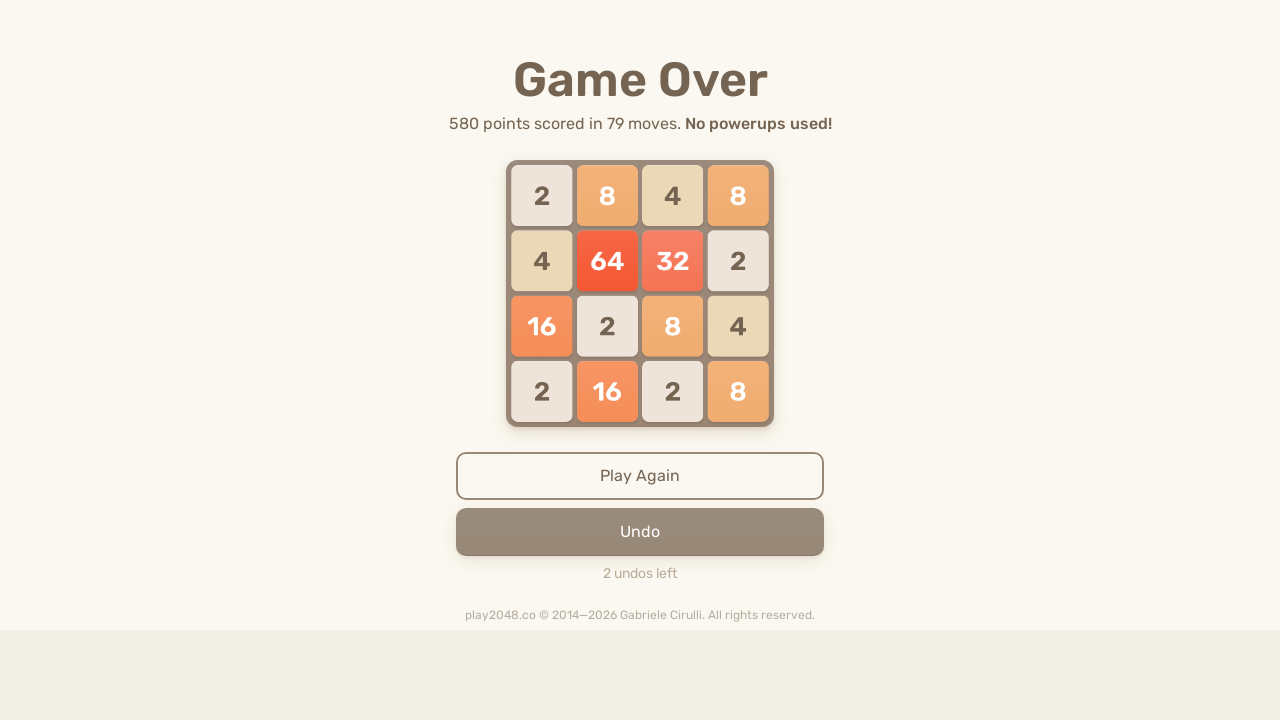

Pressed ArrowRight key (iteration 161/200) on html
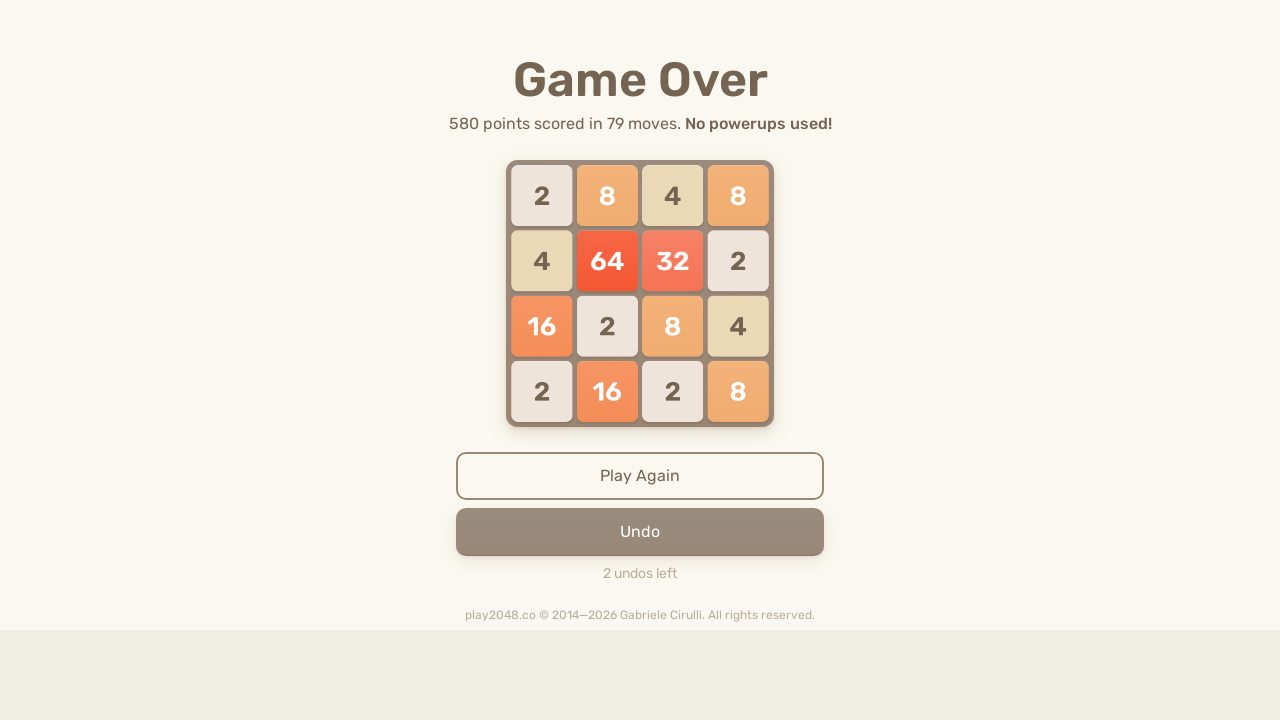

Pressed ArrowDown key (iteration 162/200) on html
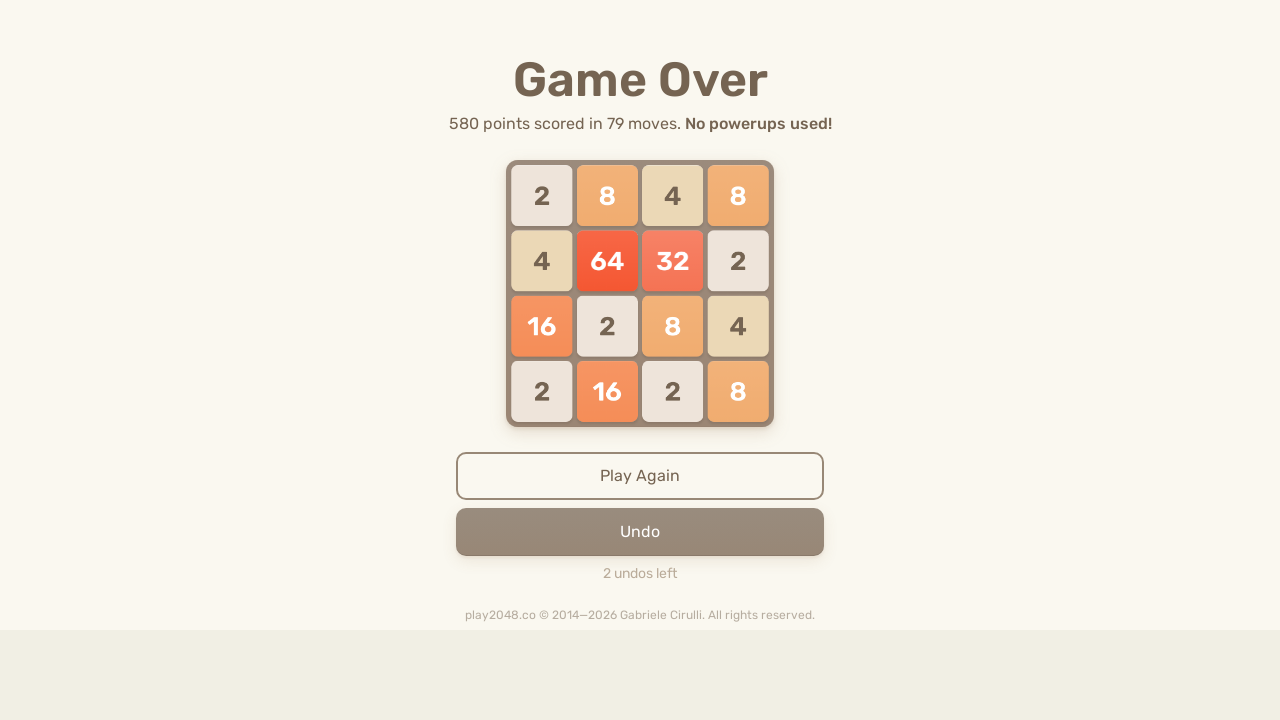

Pressed ArrowUp key (iteration 162/200) on html
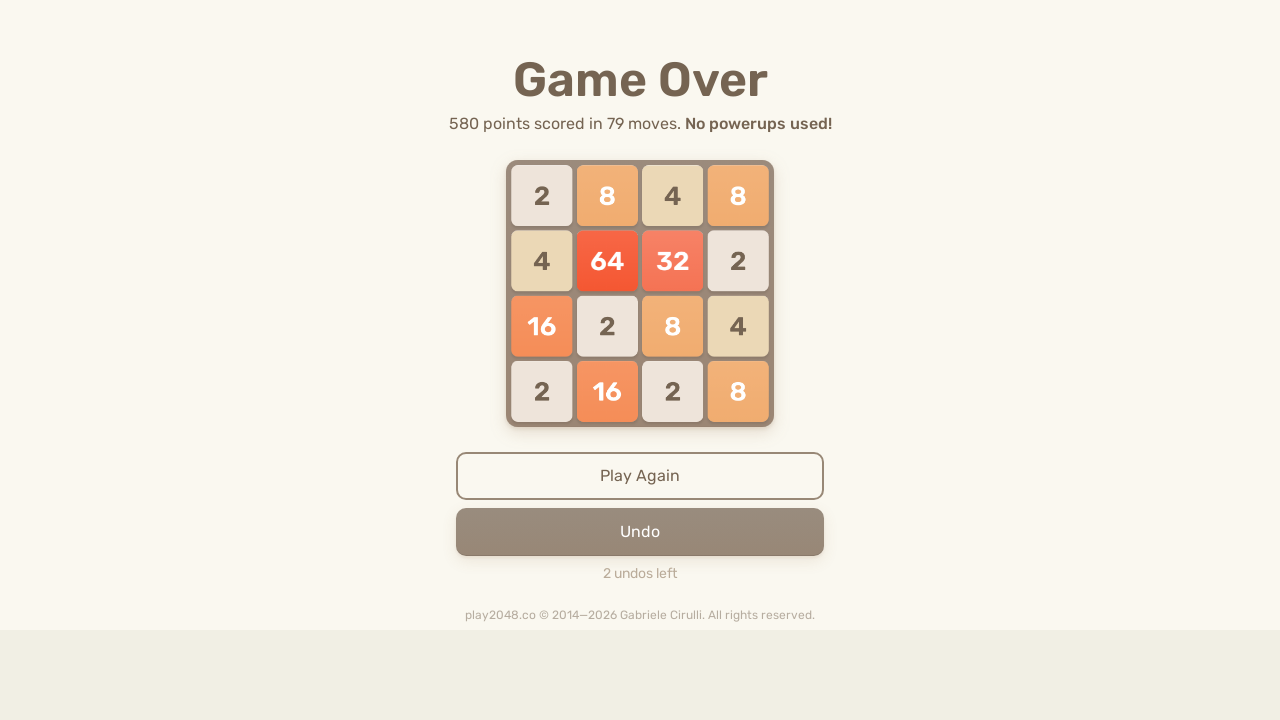

Pressed ArrowLeft key (iteration 162/200) on html
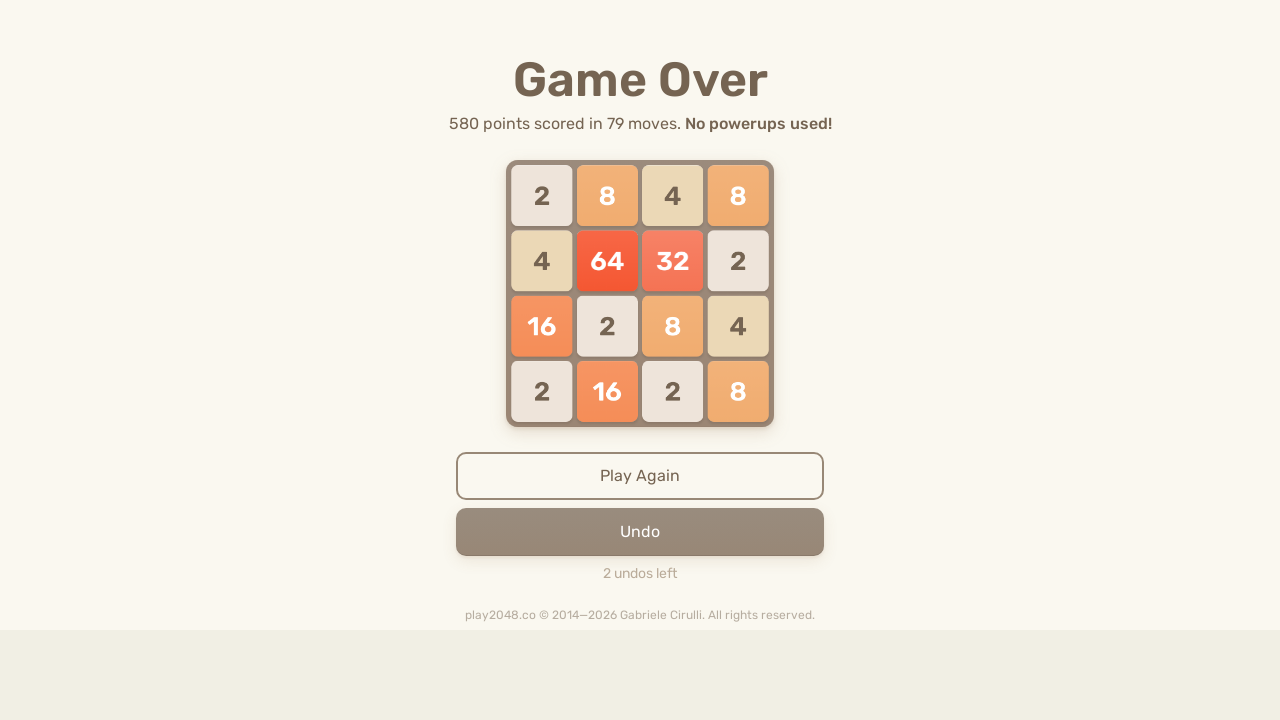

Pressed ArrowRight key (iteration 162/200) on html
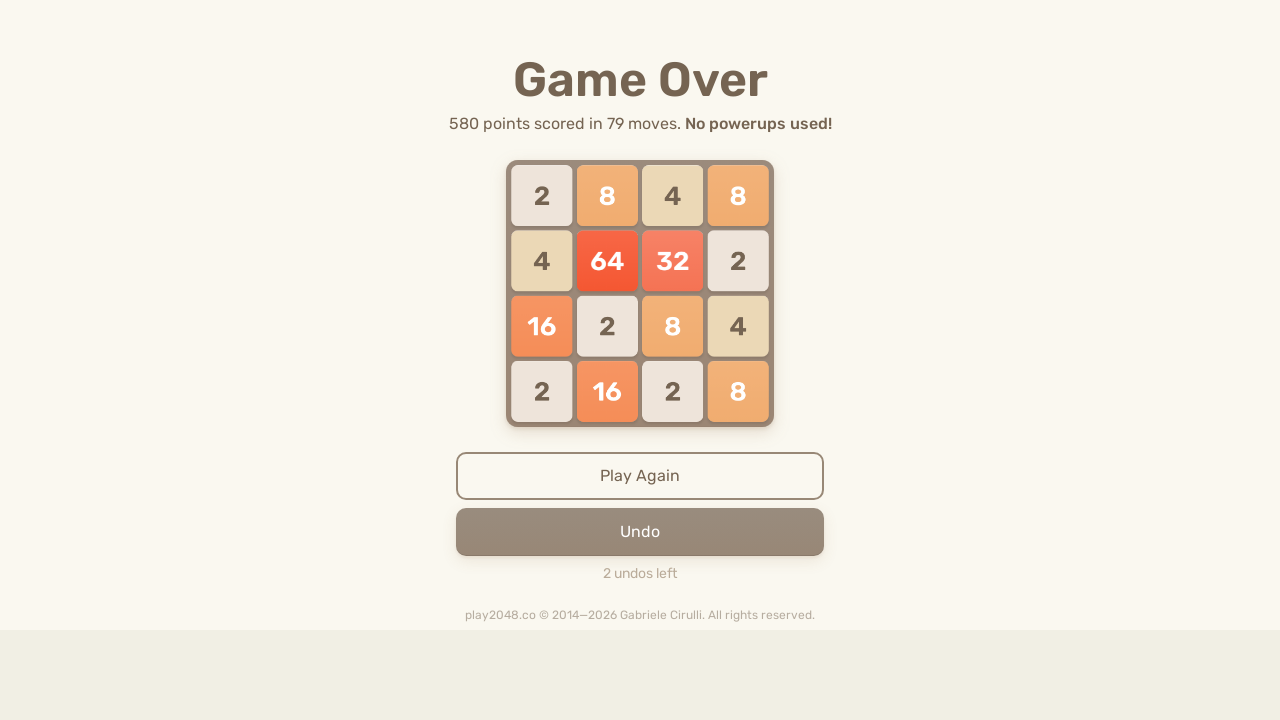

Pressed ArrowDown key (iteration 163/200) on html
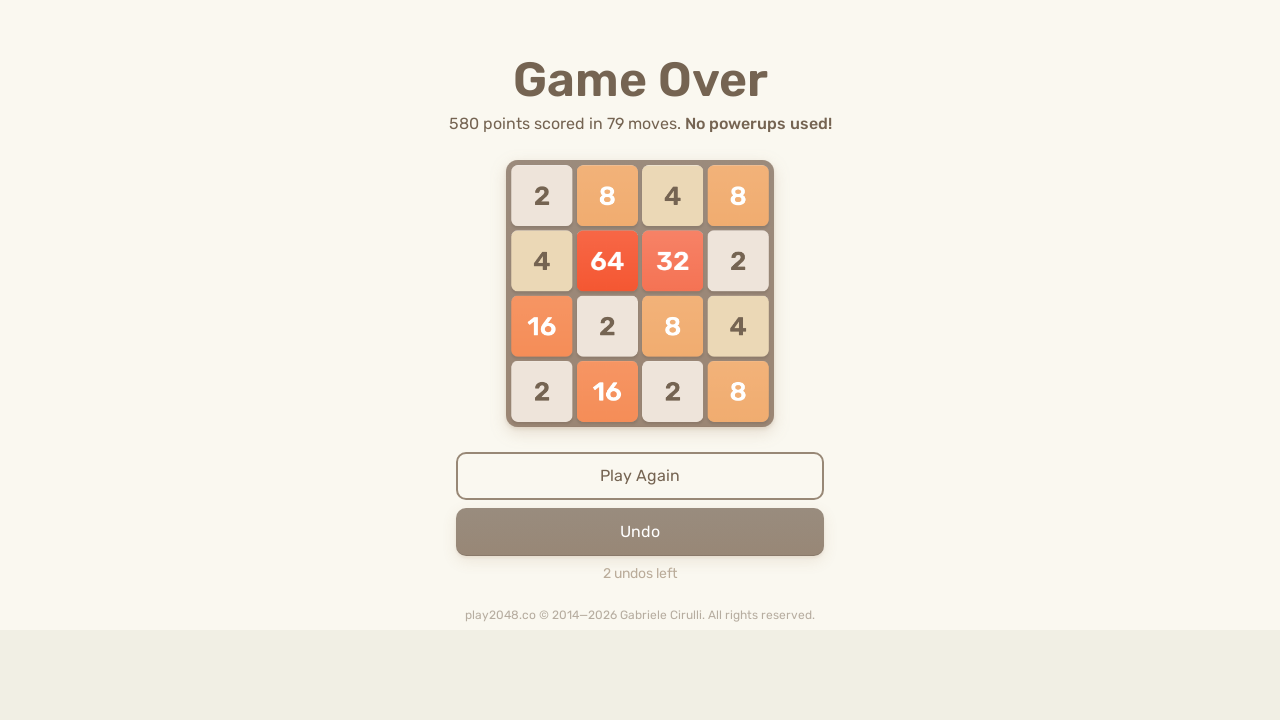

Pressed ArrowUp key (iteration 163/200) on html
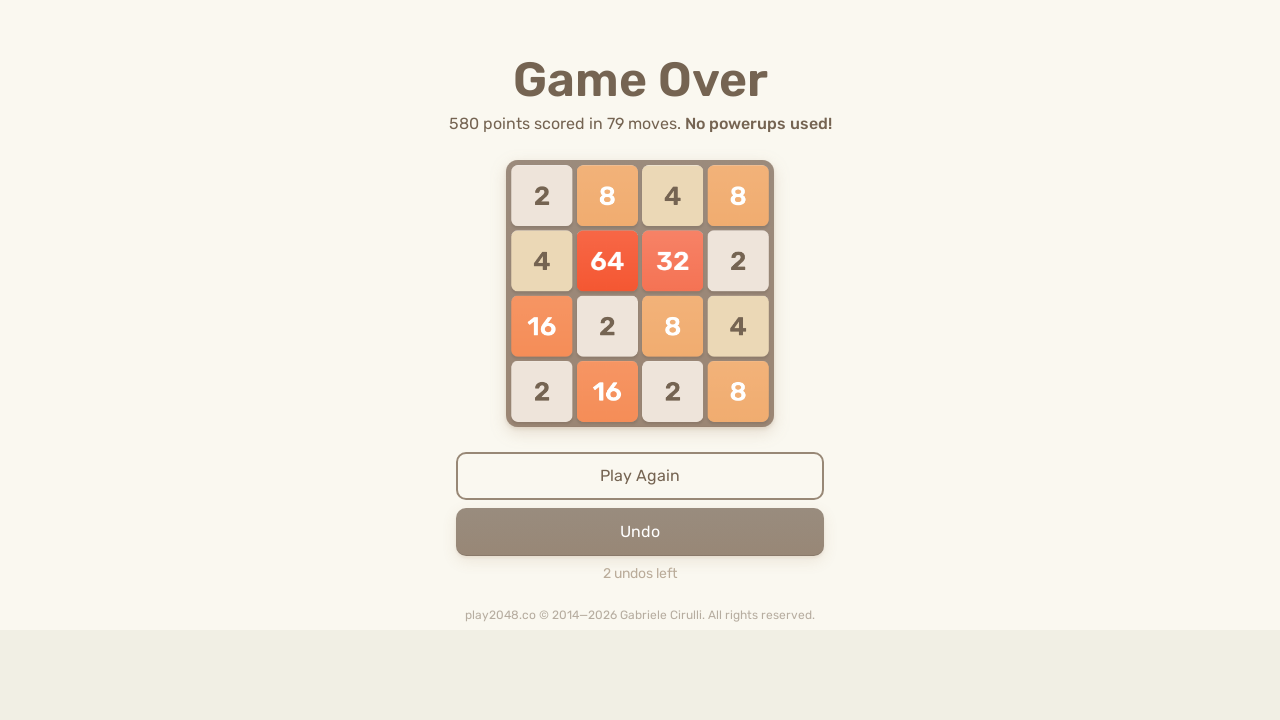

Pressed ArrowLeft key (iteration 163/200) on html
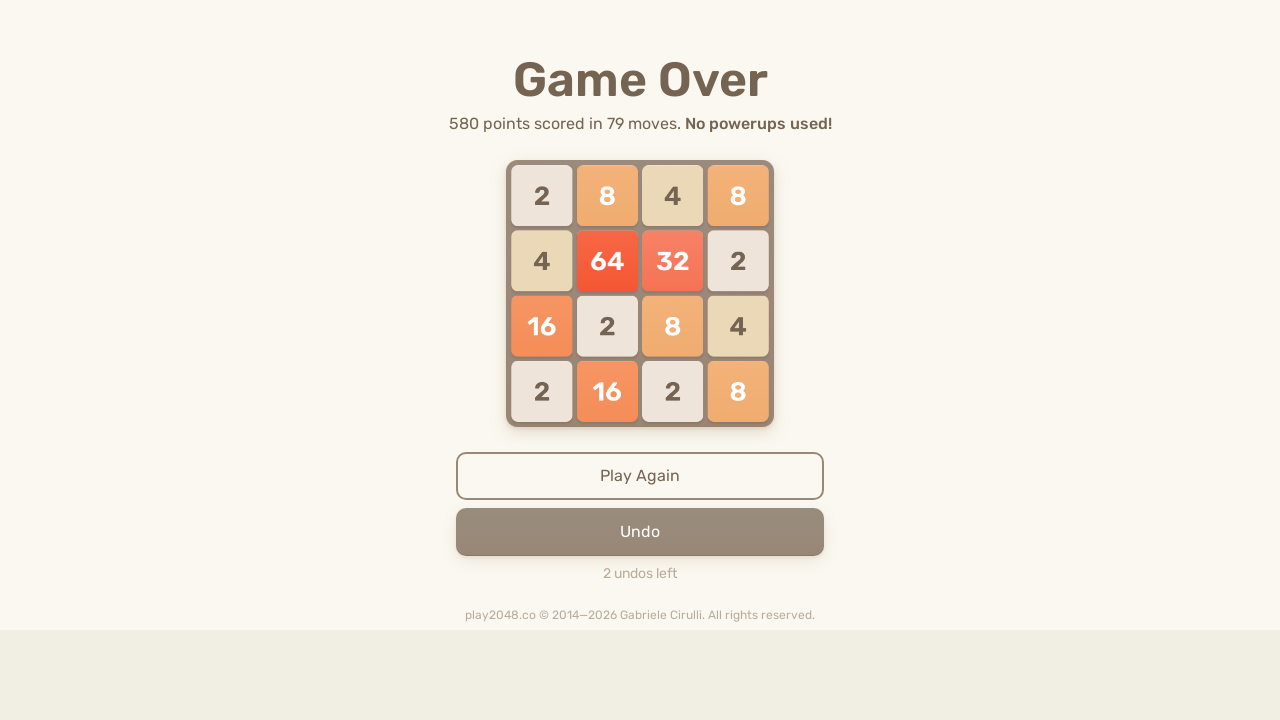

Pressed ArrowRight key (iteration 163/200) on html
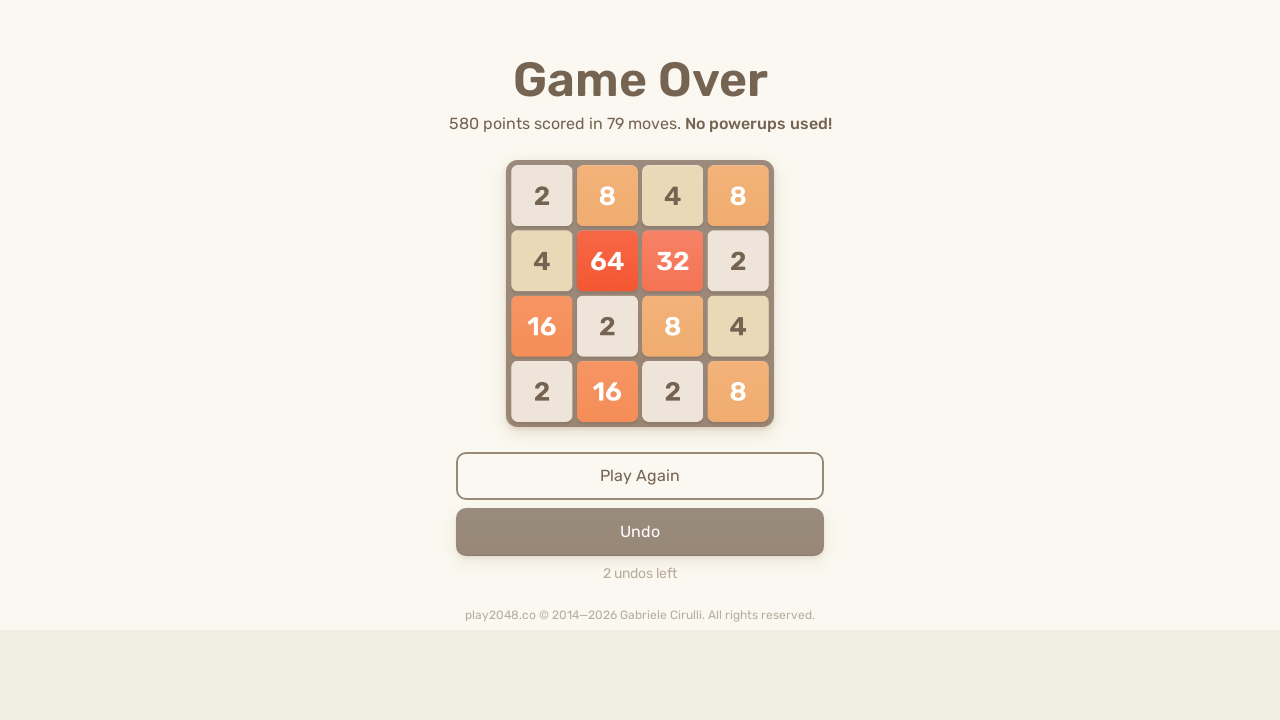

Pressed ArrowDown key (iteration 164/200) on html
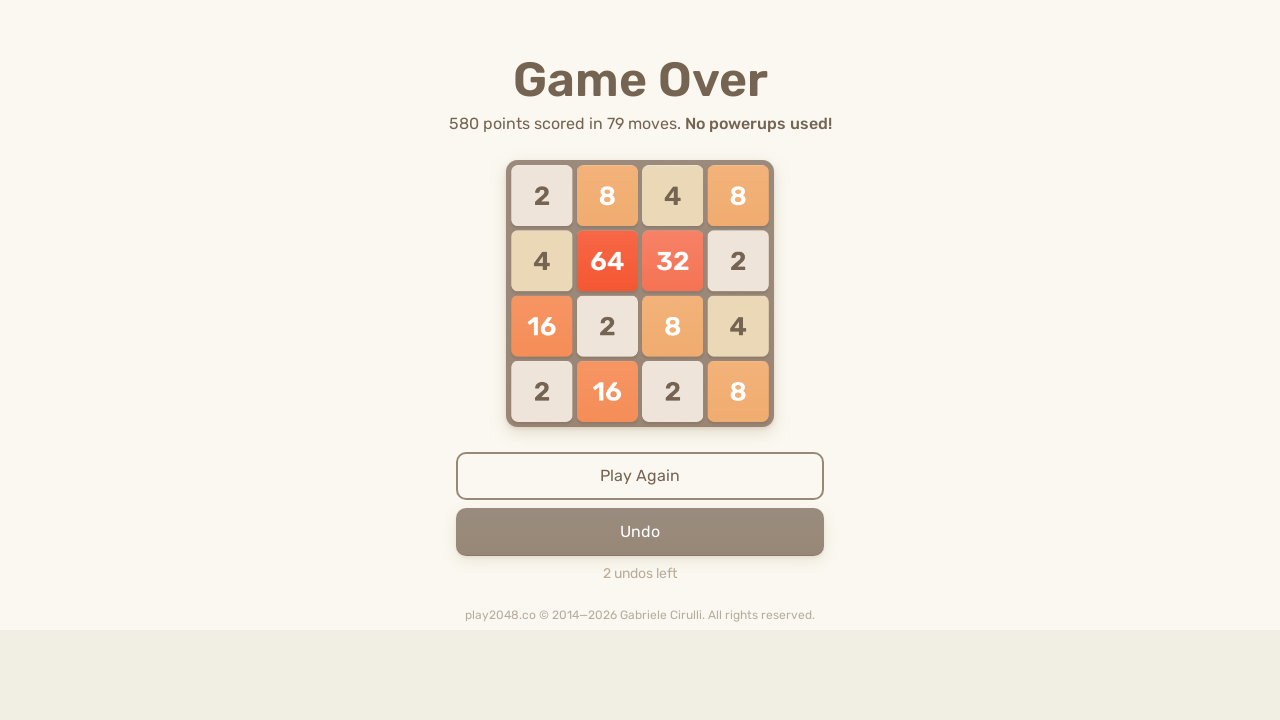

Pressed ArrowUp key (iteration 164/200) on html
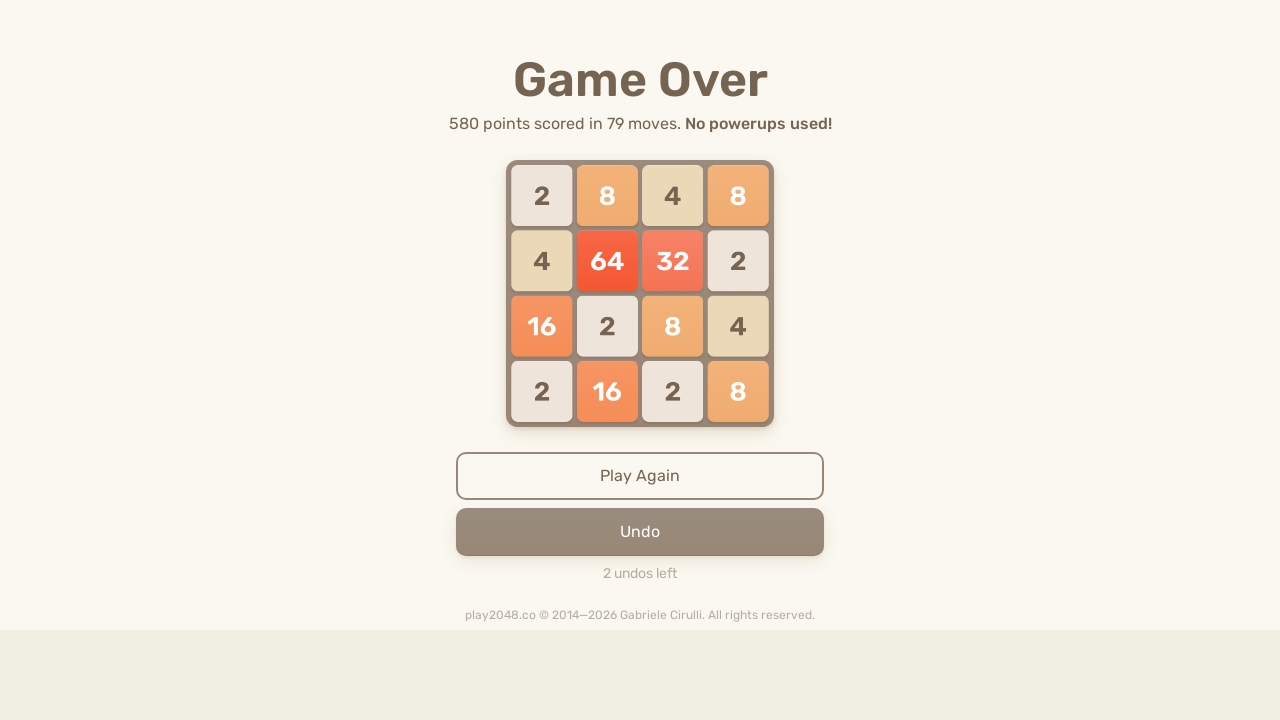

Pressed ArrowLeft key (iteration 164/200) on html
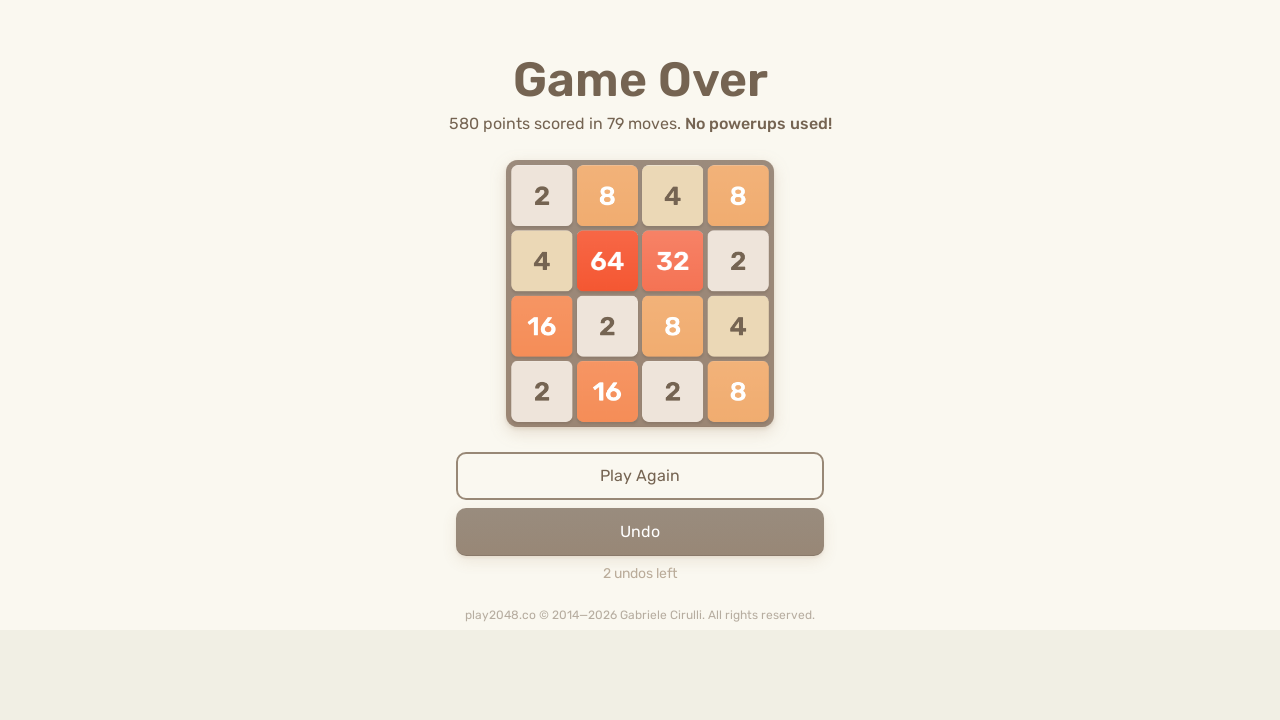

Pressed ArrowRight key (iteration 164/200) on html
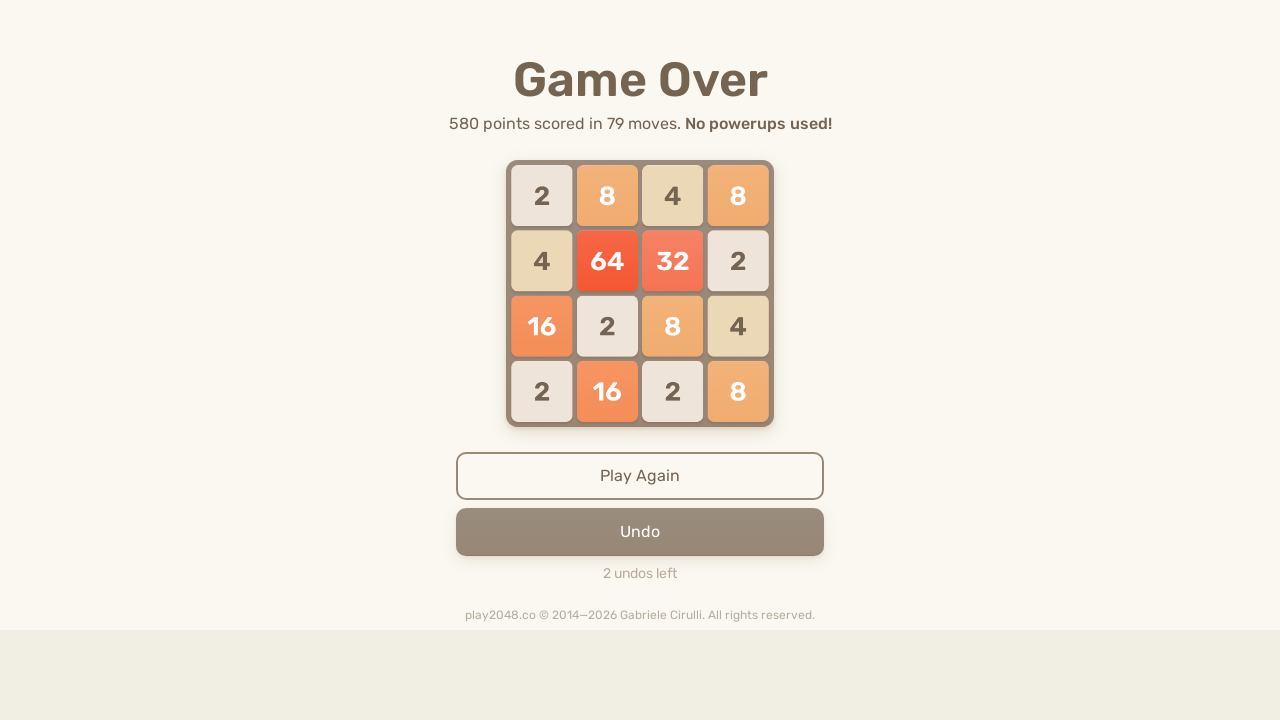

Pressed ArrowDown key (iteration 165/200) on html
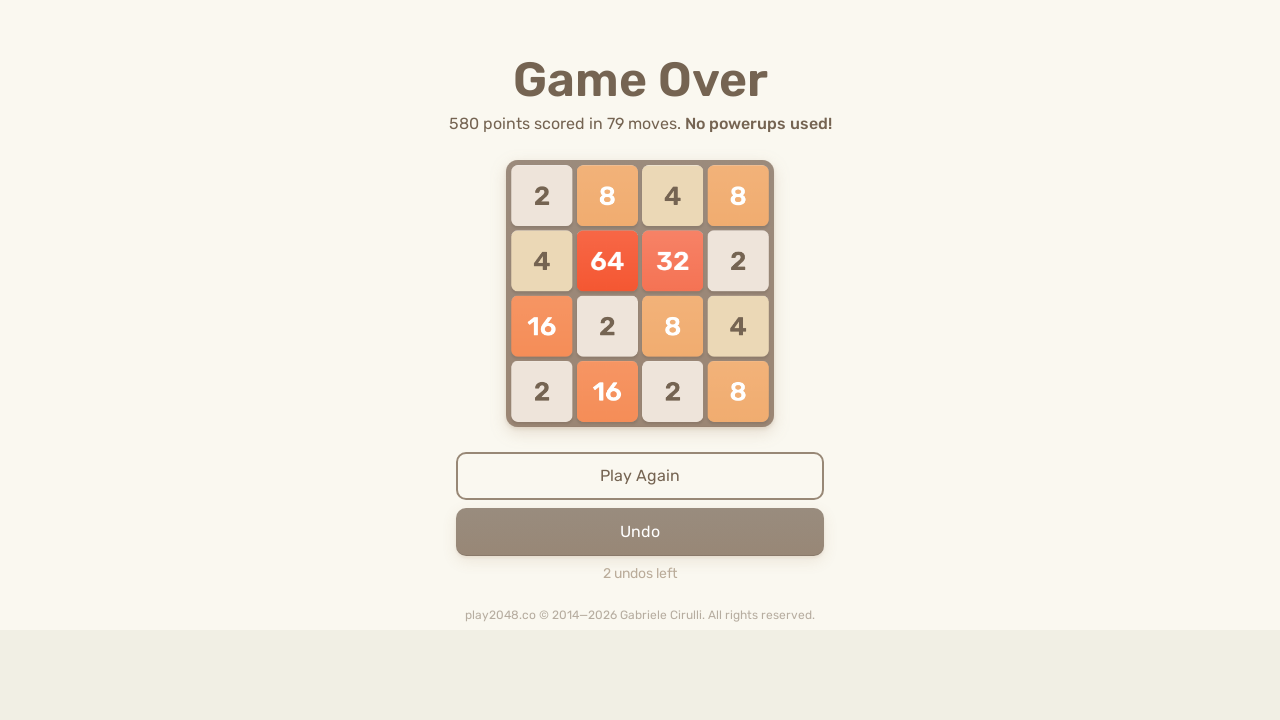

Pressed ArrowUp key (iteration 165/200) on html
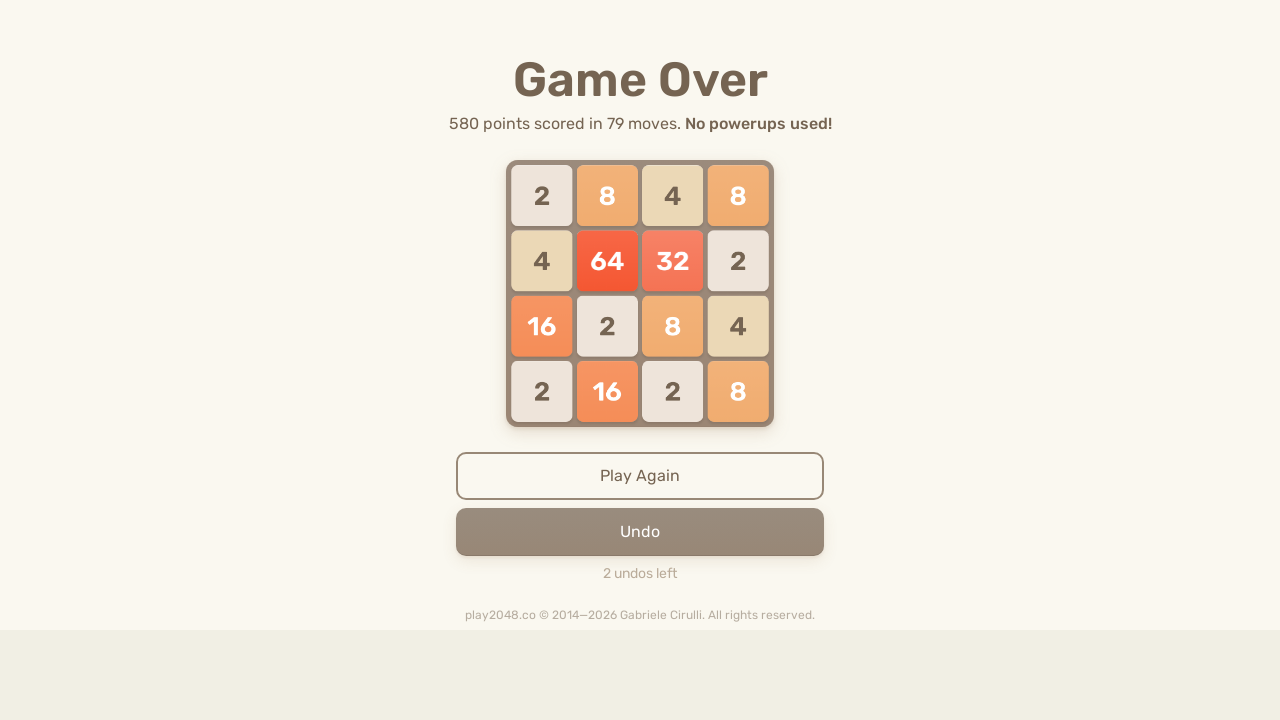

Pressed ArrowLeft key (iteration 165/200) on html
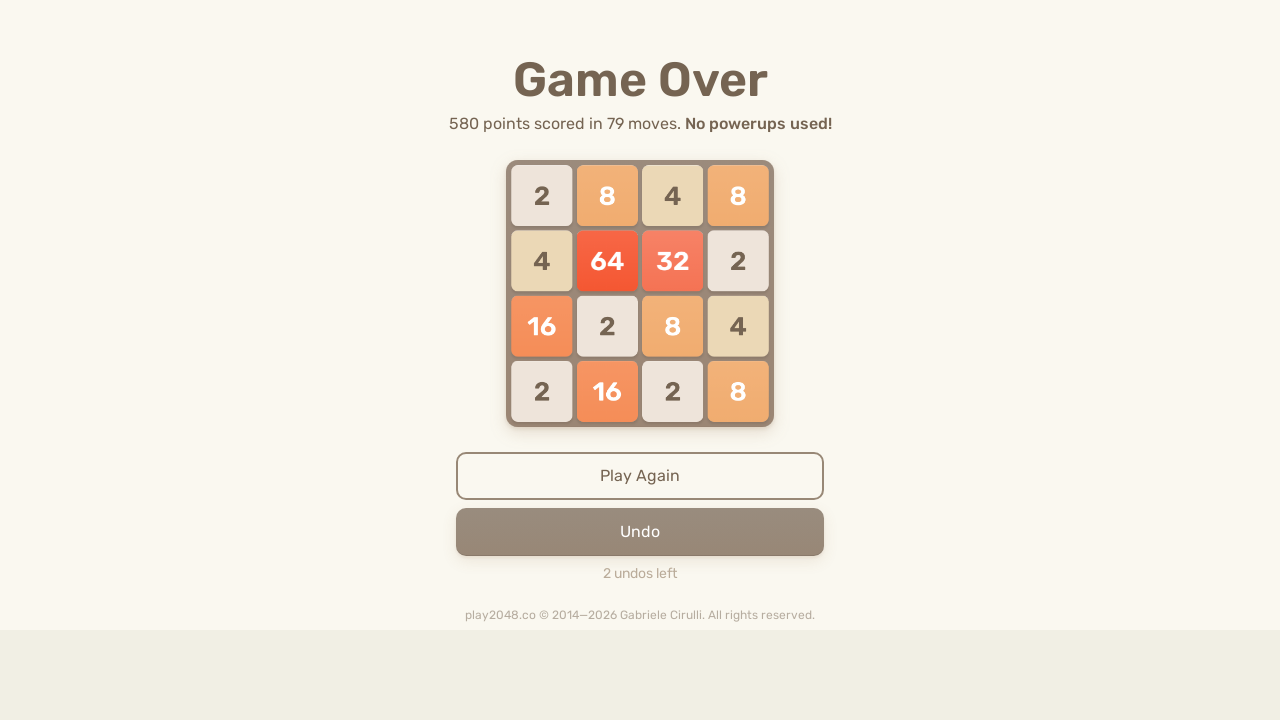

Pressed ArrowRight key (iteration 165/200) on html
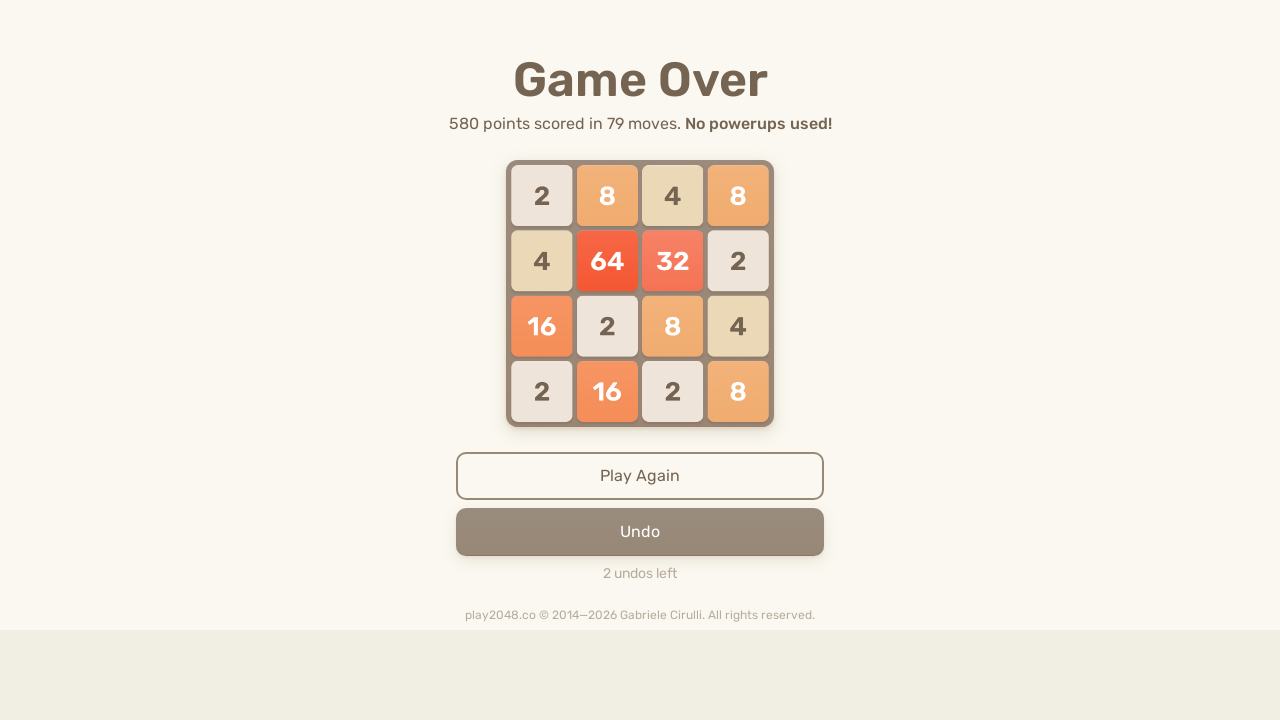

Pressed ArrowDown key (iteration 166/200) on html
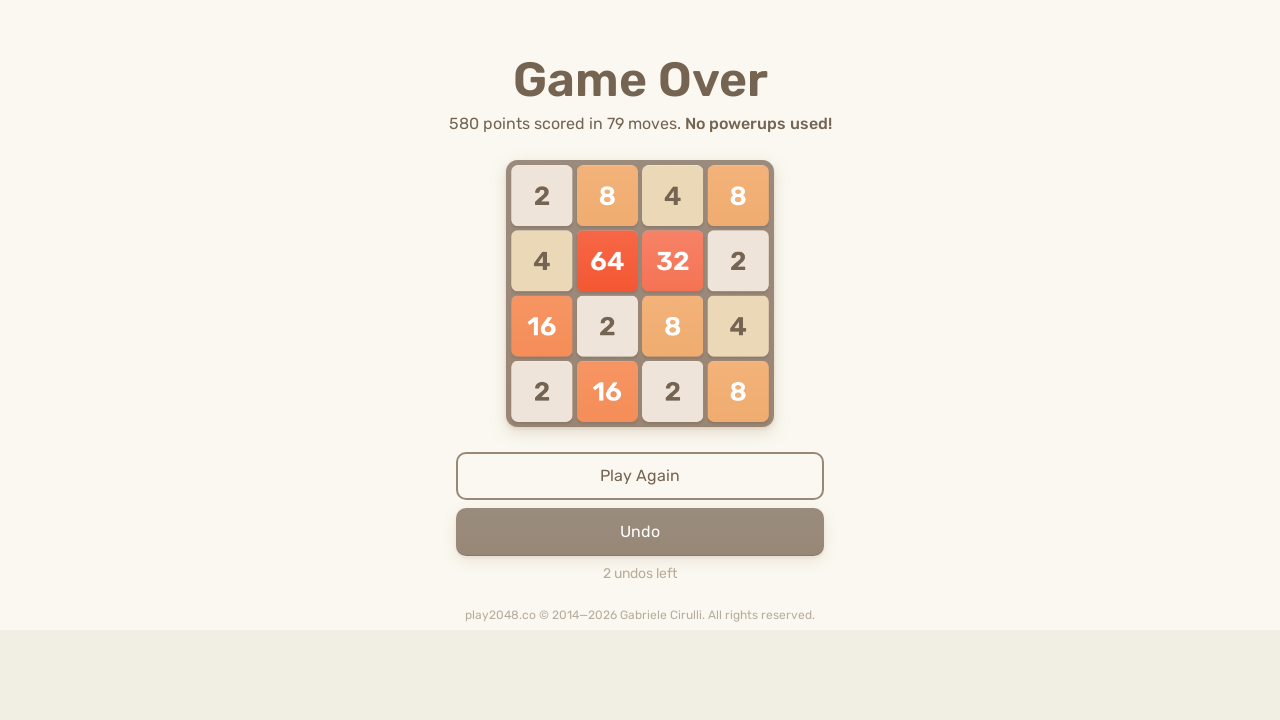

Pressed ArrowUp key (iteration 166/200) on html
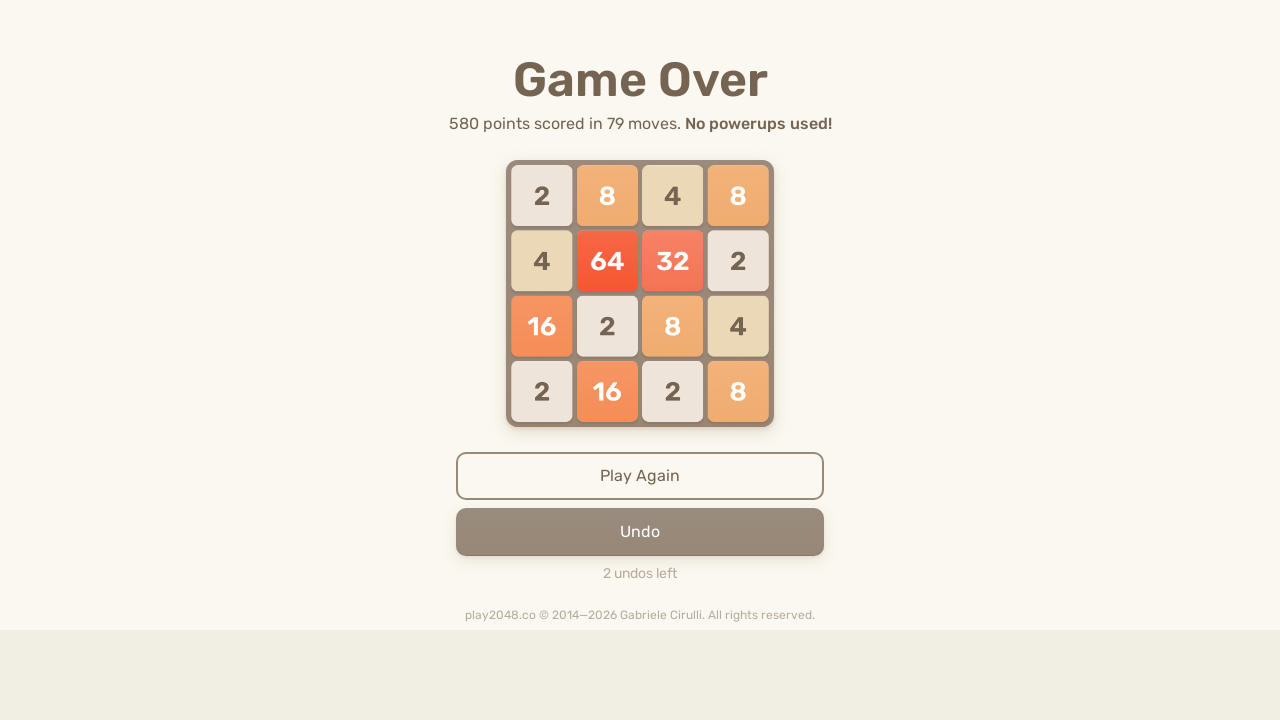

Pressed ArrowLeft key (iteration 166/200) on html
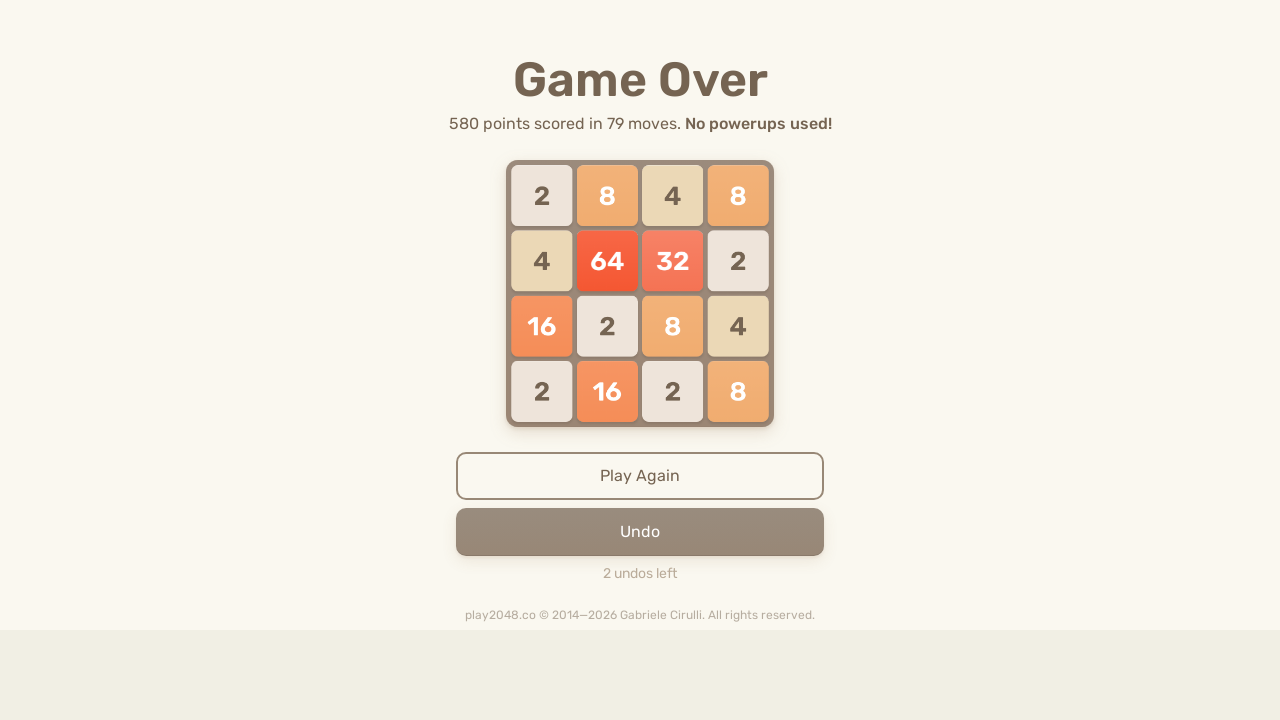

Pressed ArrowRight key (iteration 166/200) on html
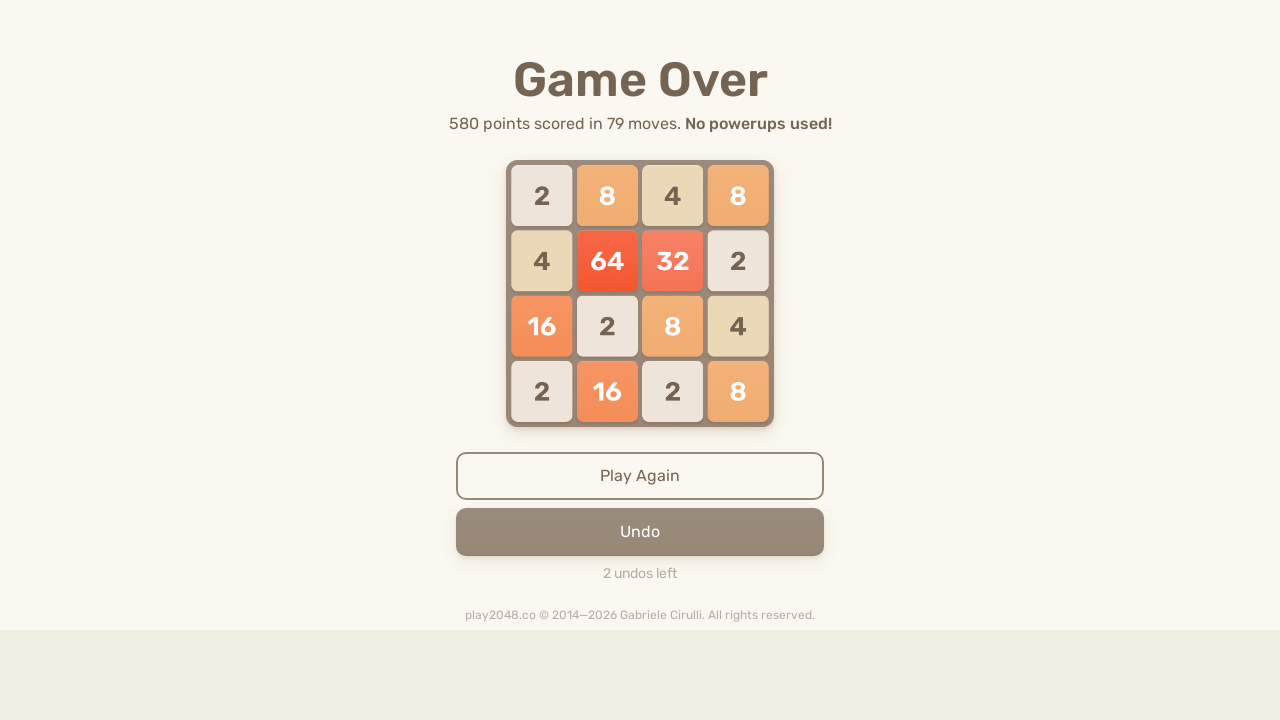

Pressed ArrowDown key (iteration 167/200) on html
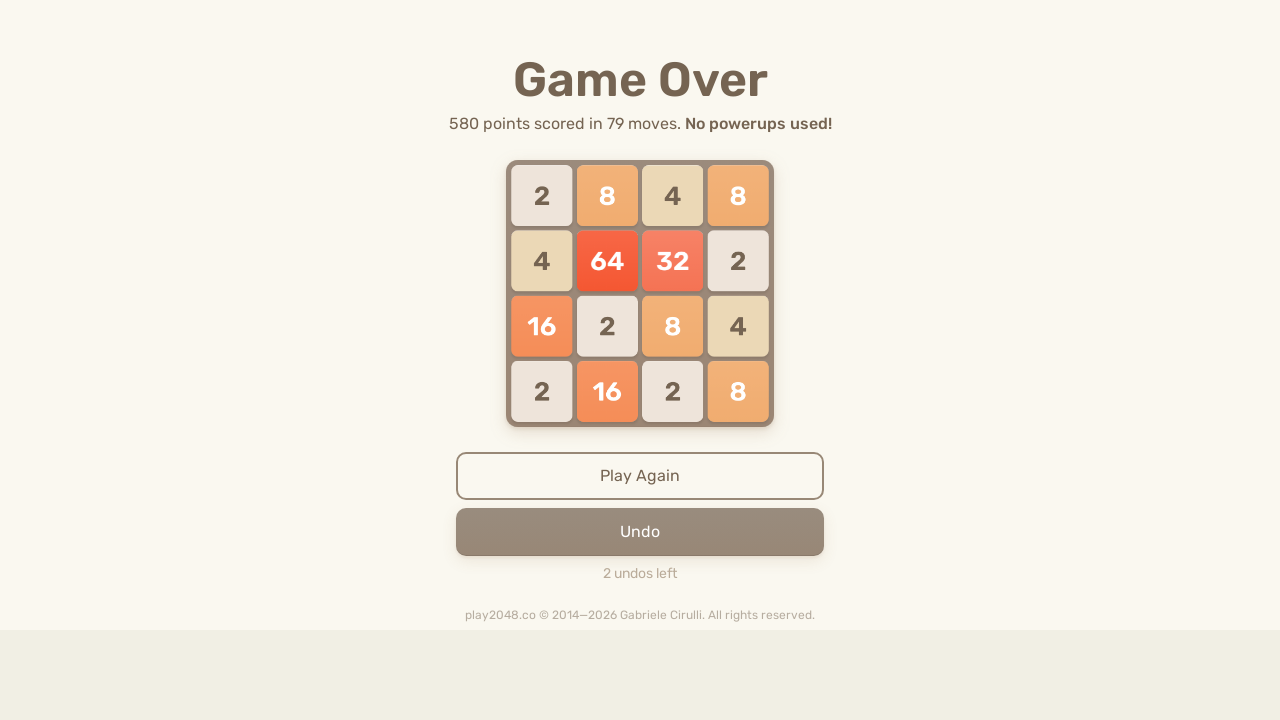

Pressed ArrowUp key (iteration 167/200) on html
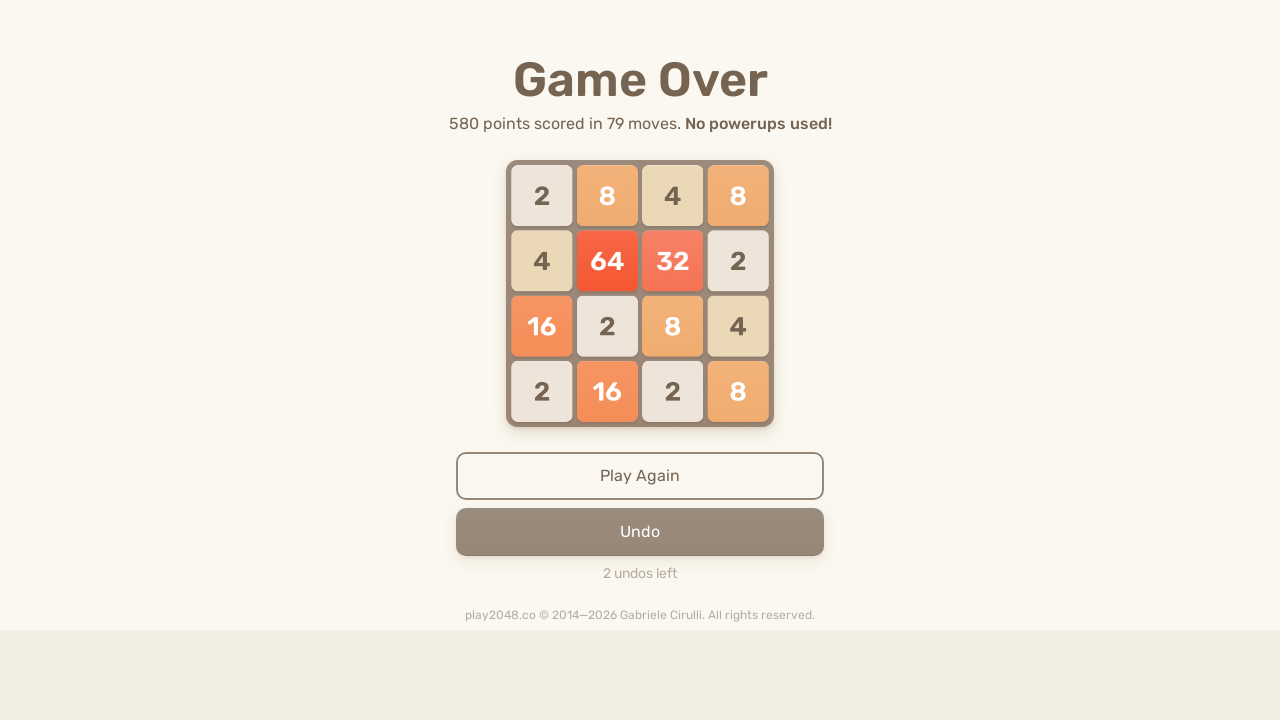

Pressed ArrowLeft key (iteration 167/200) on html
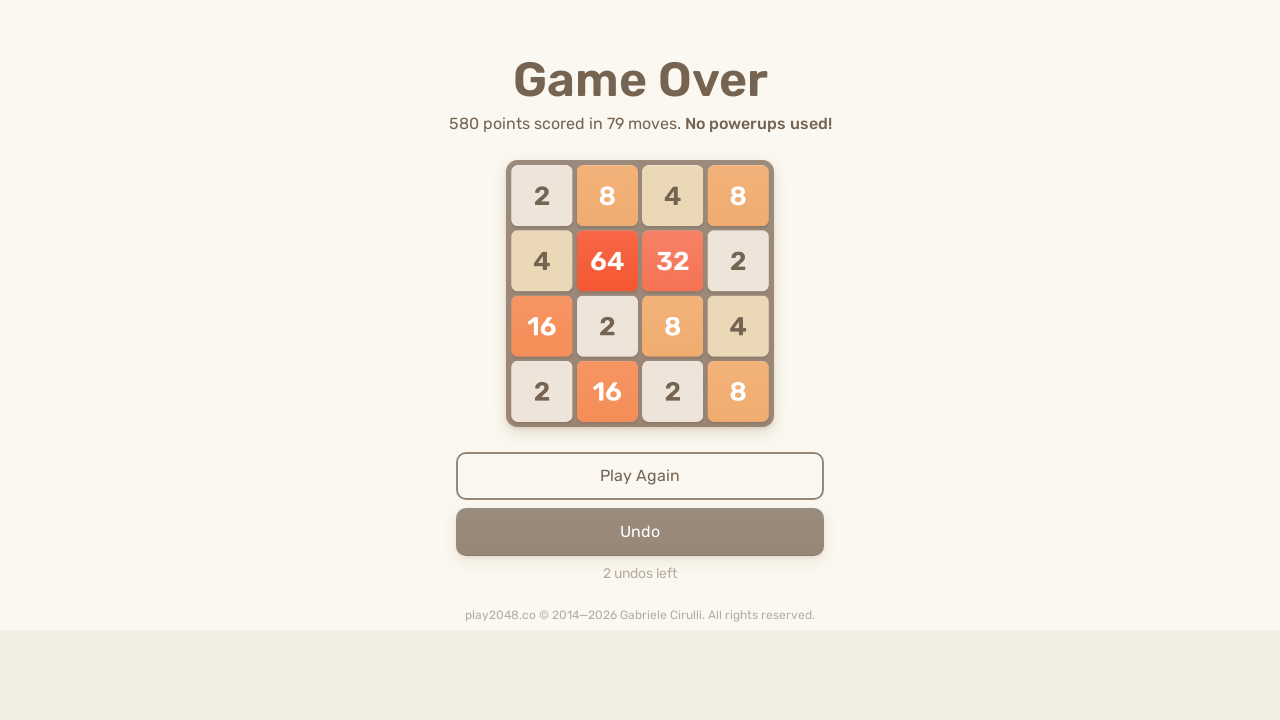

Pressed ArrowRight key (iteration 167/200) on html
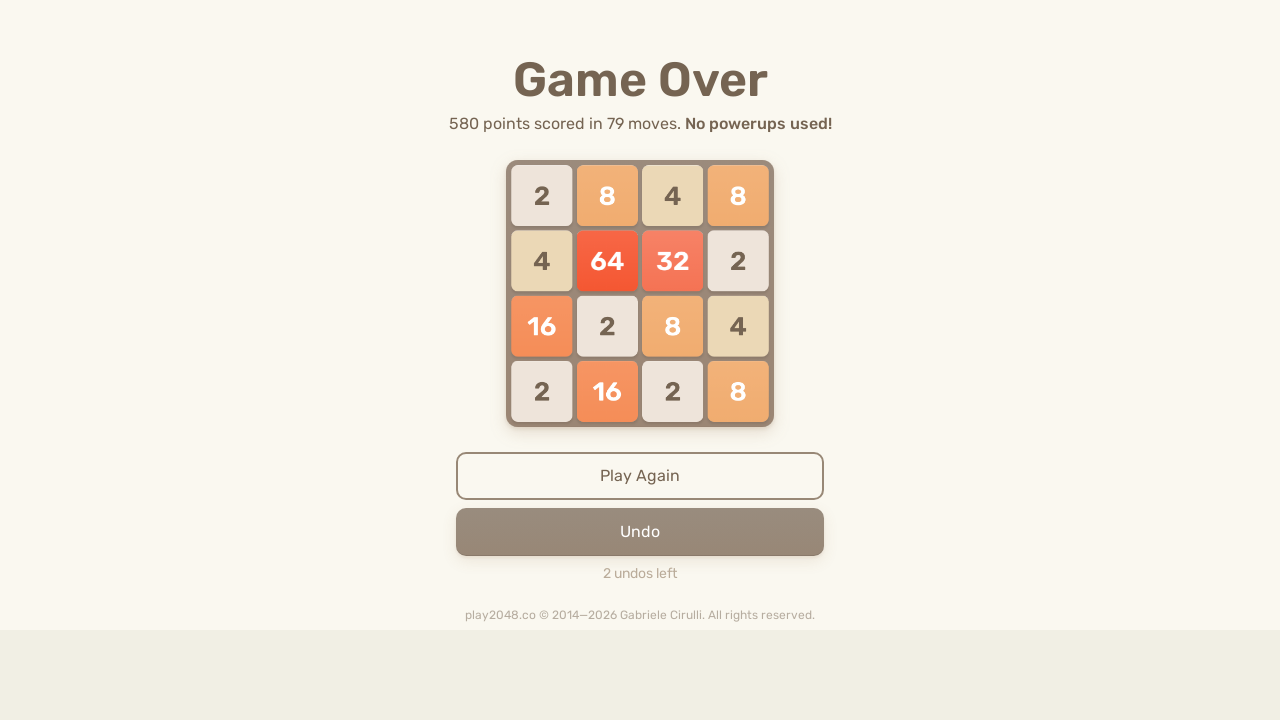

Pressed ArrowDown key (iteration 168/200) on html
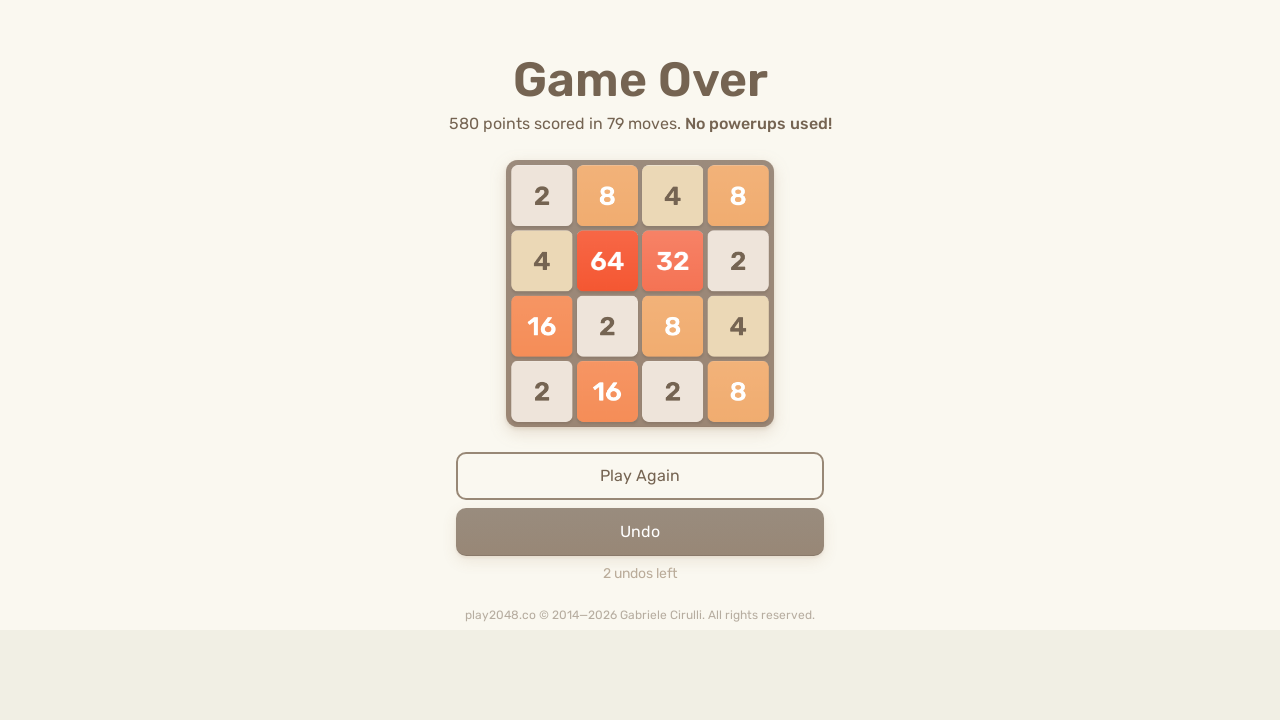

Pressed ArrowUp key (iteration 168/200) on html
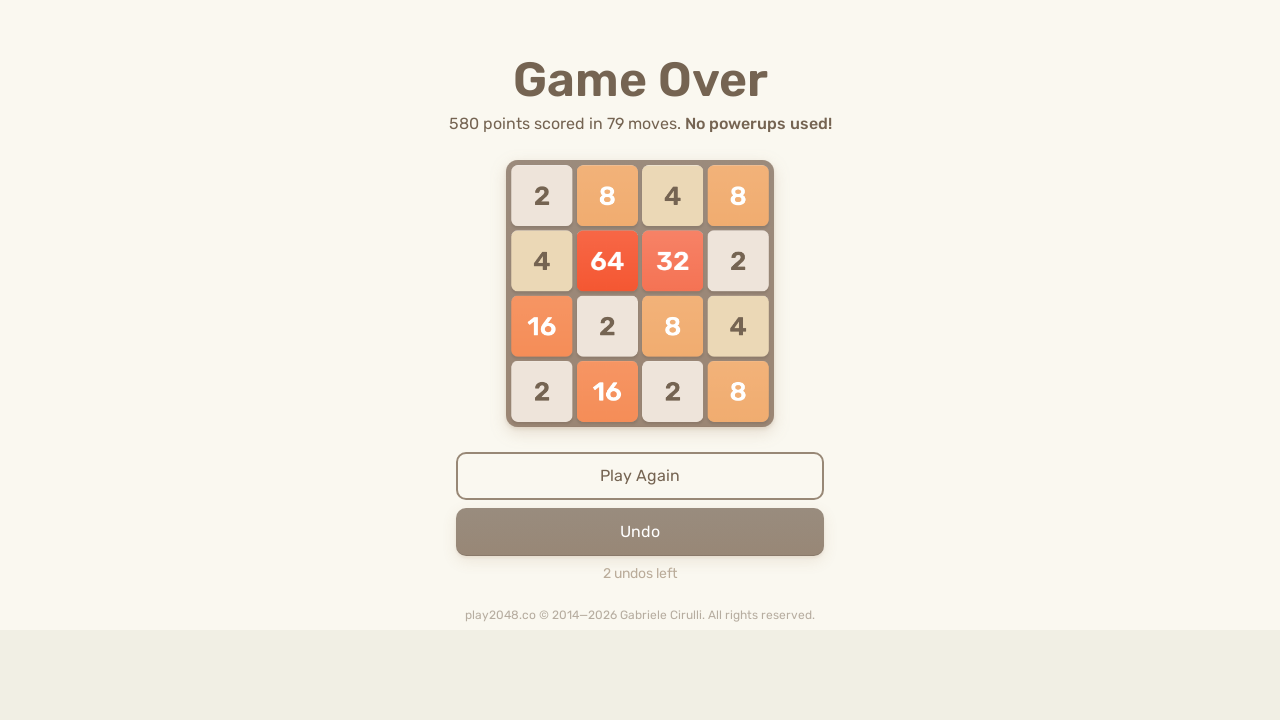

Pressed ArrowLeft key (iteration 168/200) on html
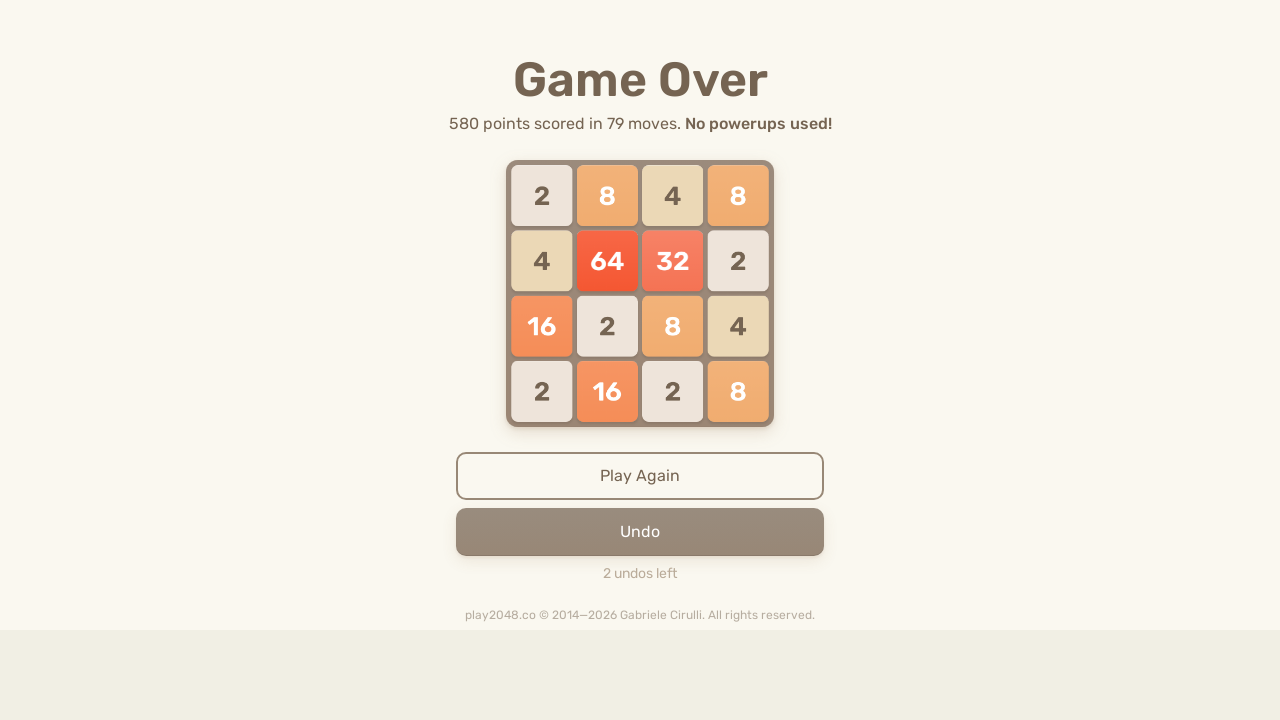

Pressed ArrowRight key (iteration 168/200) on html
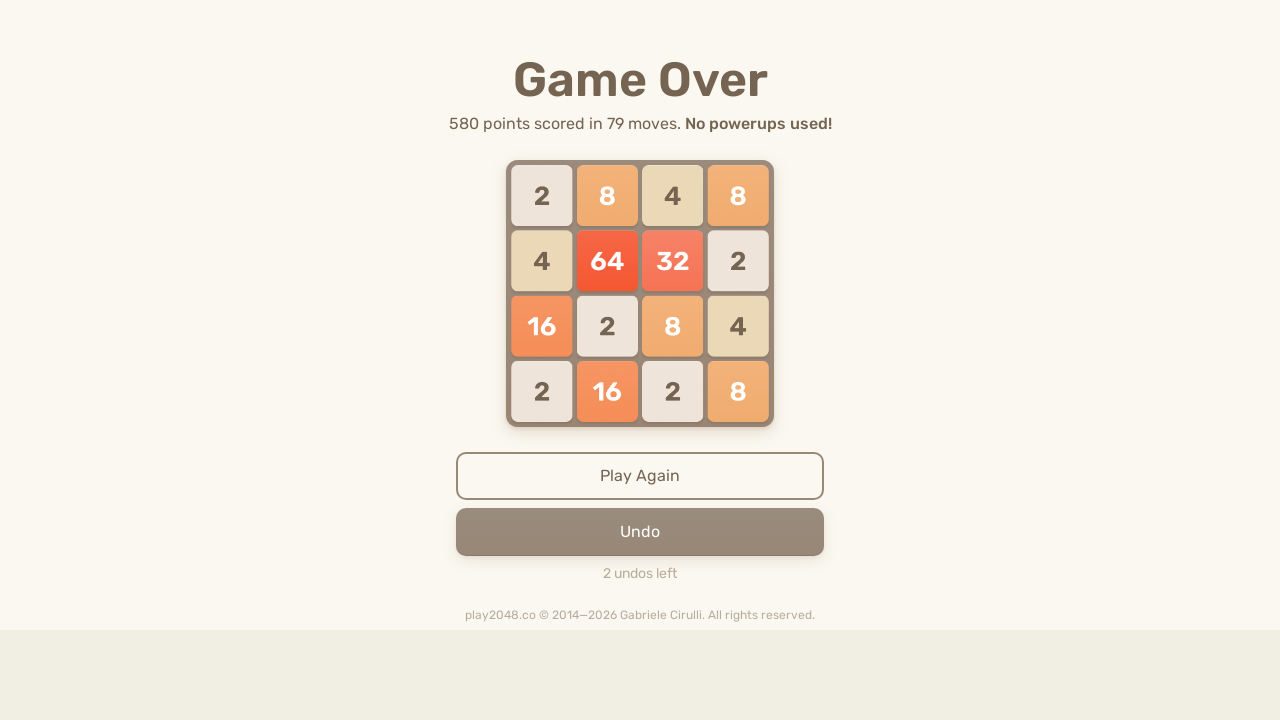

Pressed ArrowDown key (iteration 169/200) on html
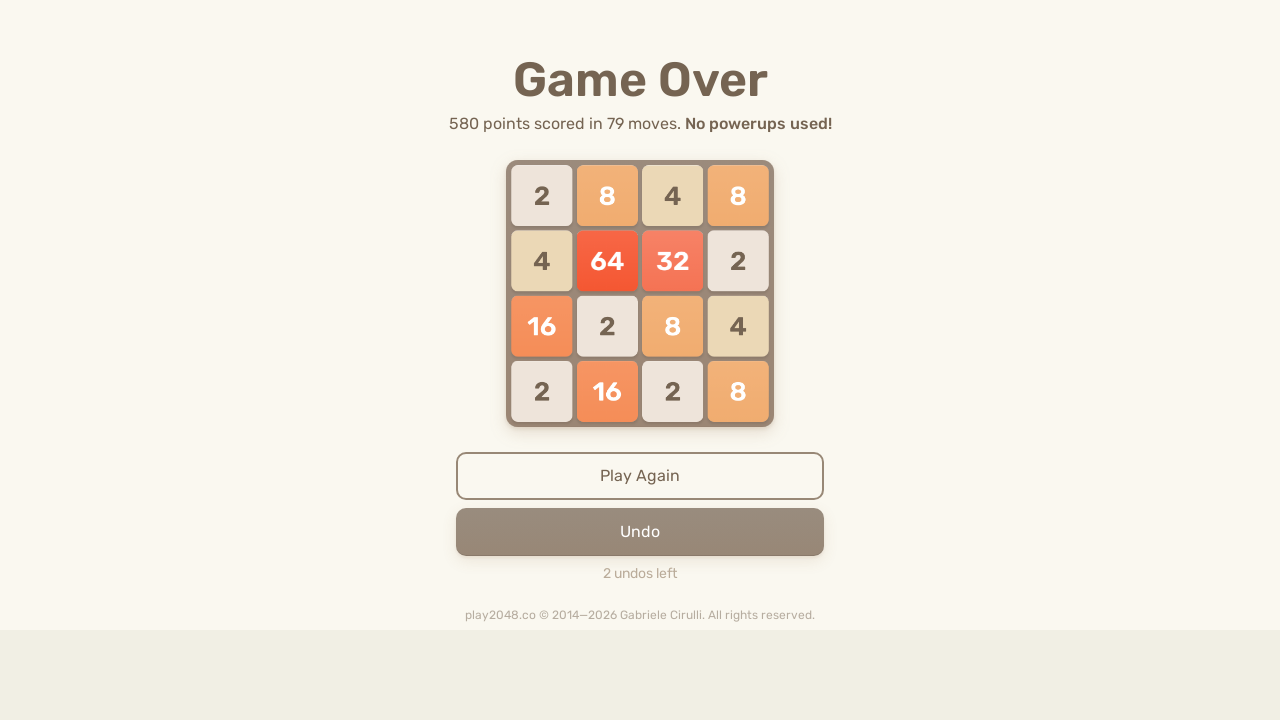

Pressed ArrowUp key (iteration 169/200) on html
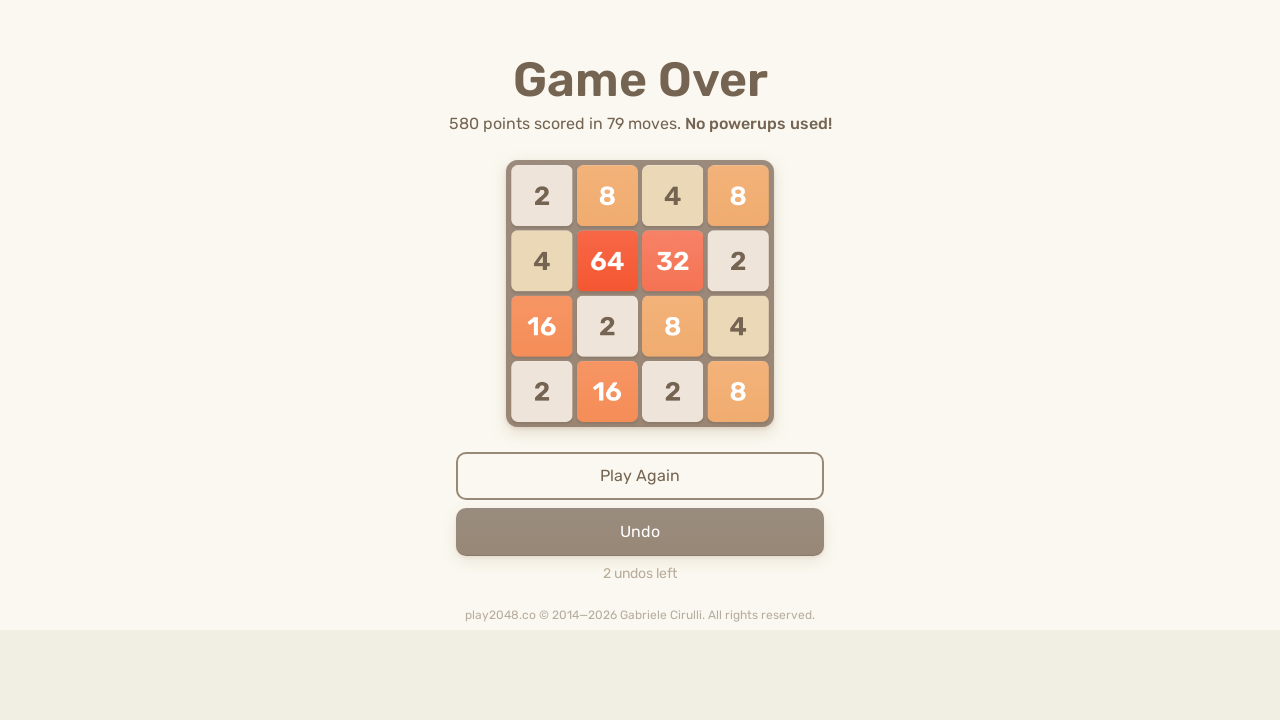

Pressed ArrowLeft key (iteration 169/200) on html
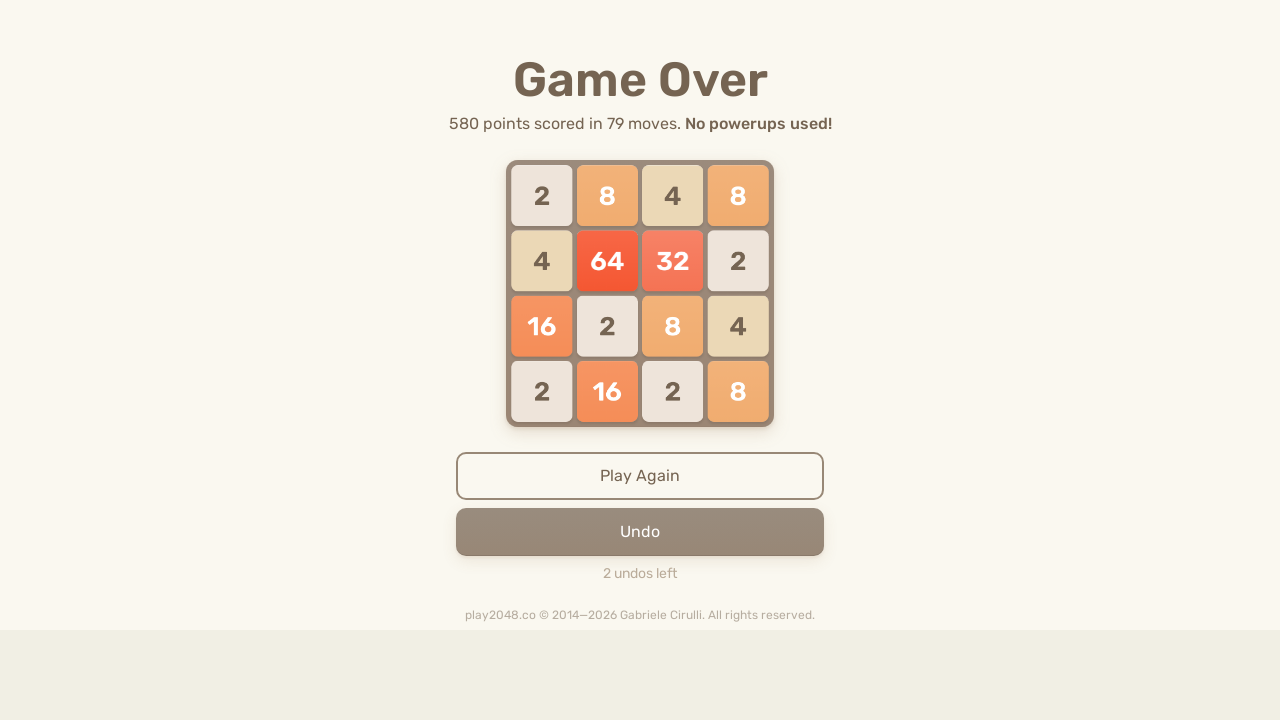

Pressed ArrowRight key (iteration 169/200) on html
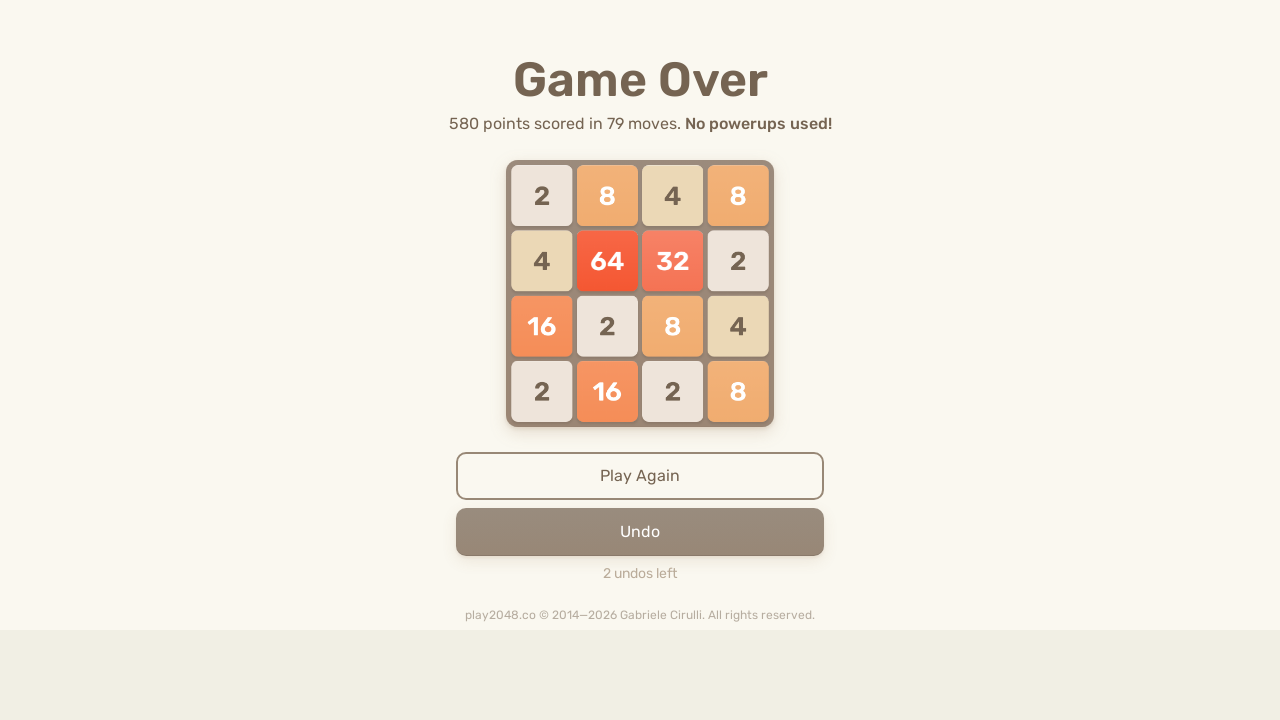

Pressed ArrowDown key (iteration 170/200) on html
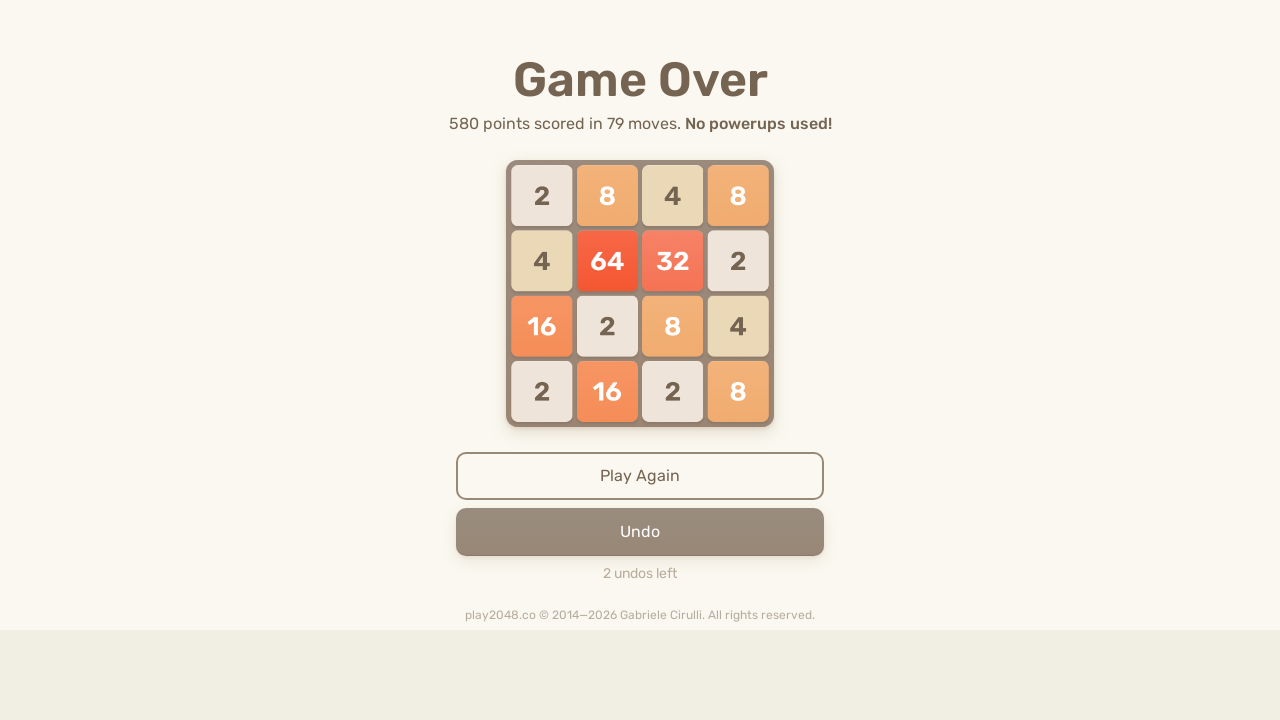

Pressed ArrowUp key (iteration 170/200) on html
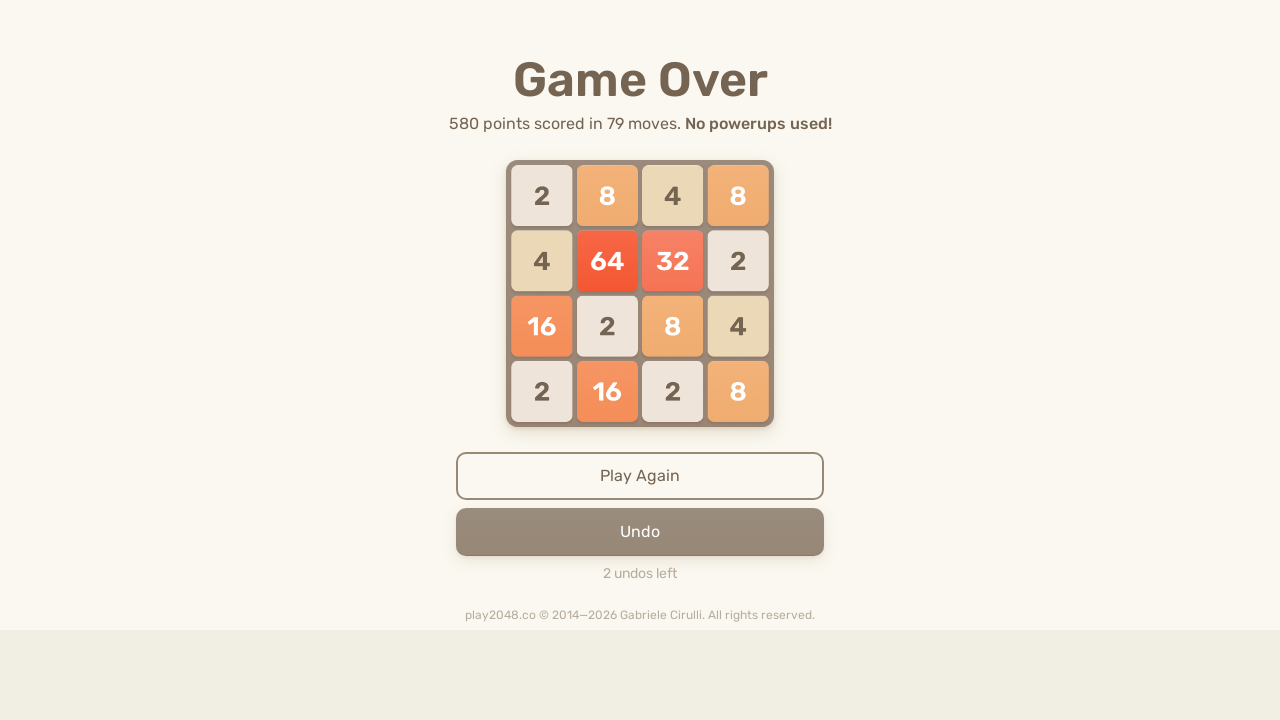

Pressed ArrowLeft key (iteration 170/200) on html
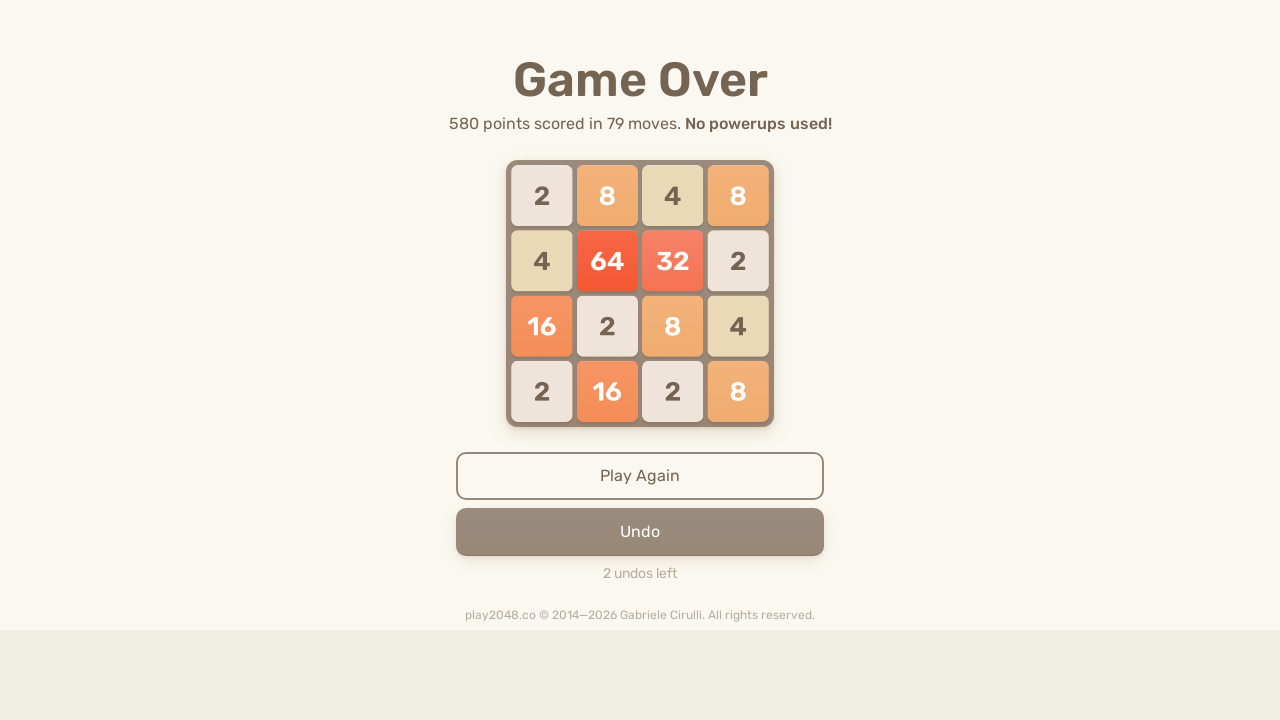

Pressed ArrowRight key (iteration 170/200) on html
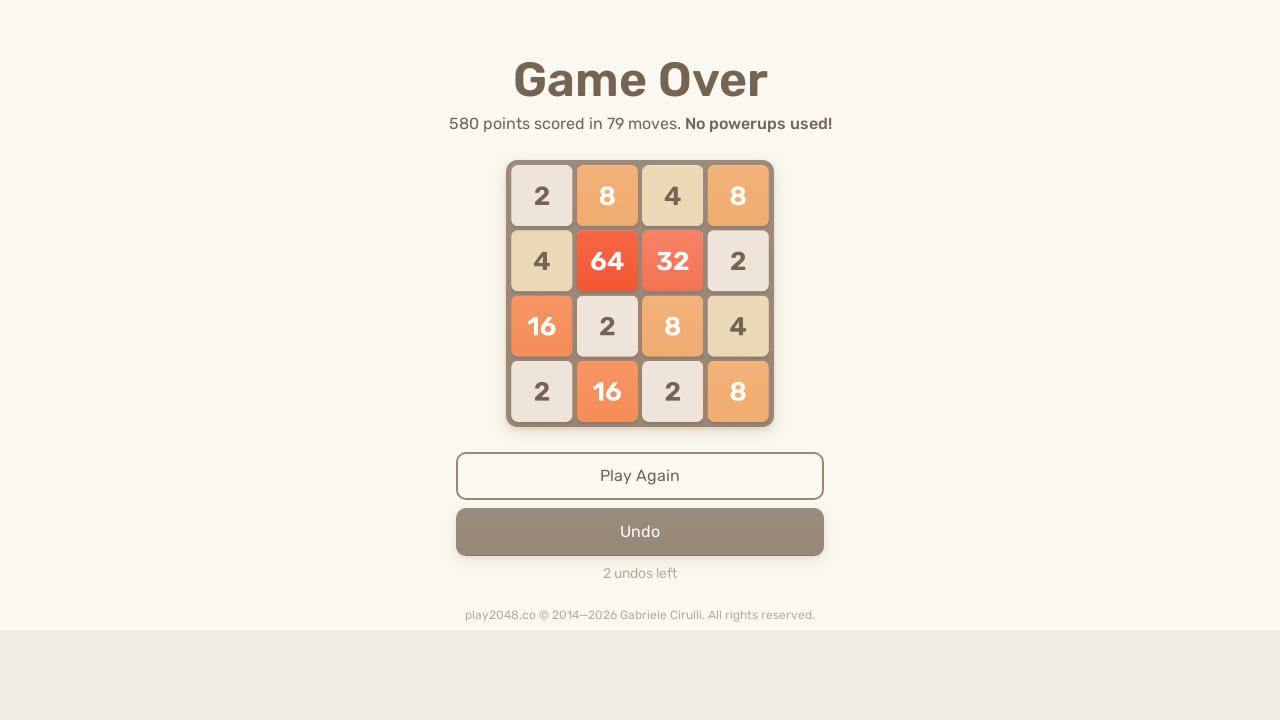

Pressed ArrowDown key (iteration 171/200) on html
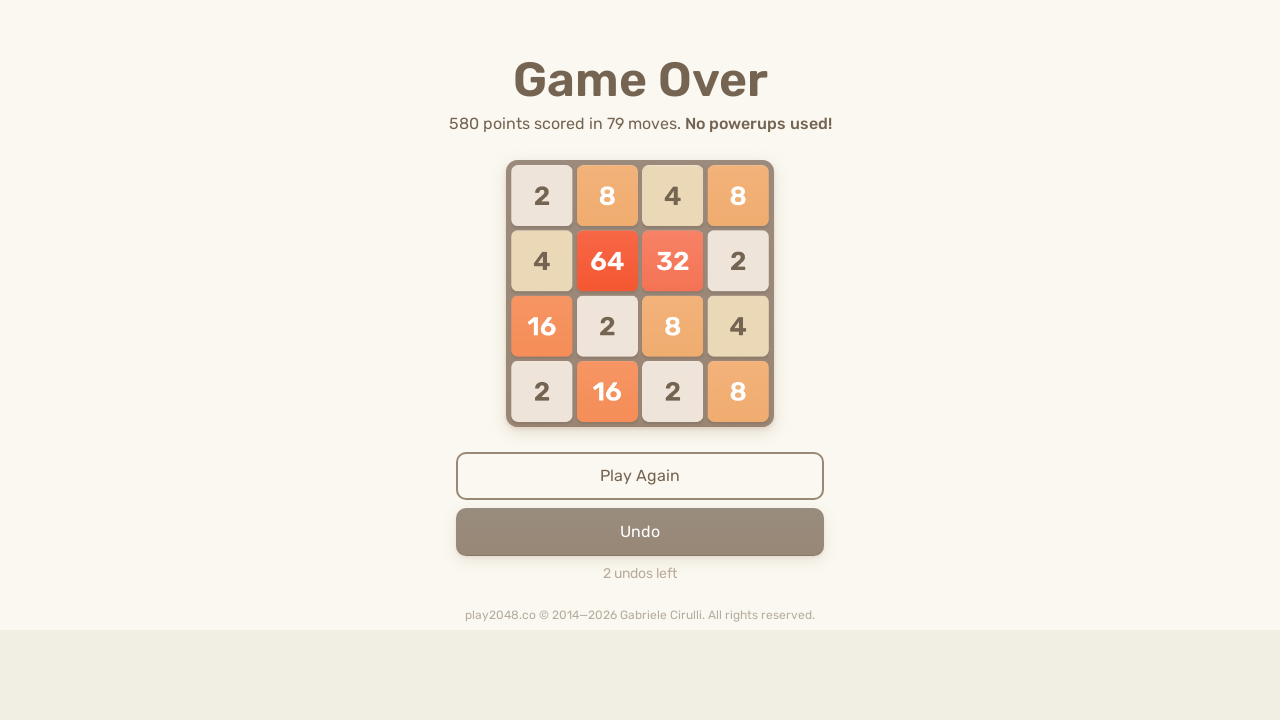

Pressed ArrowUp key (iteration 171/200) on html
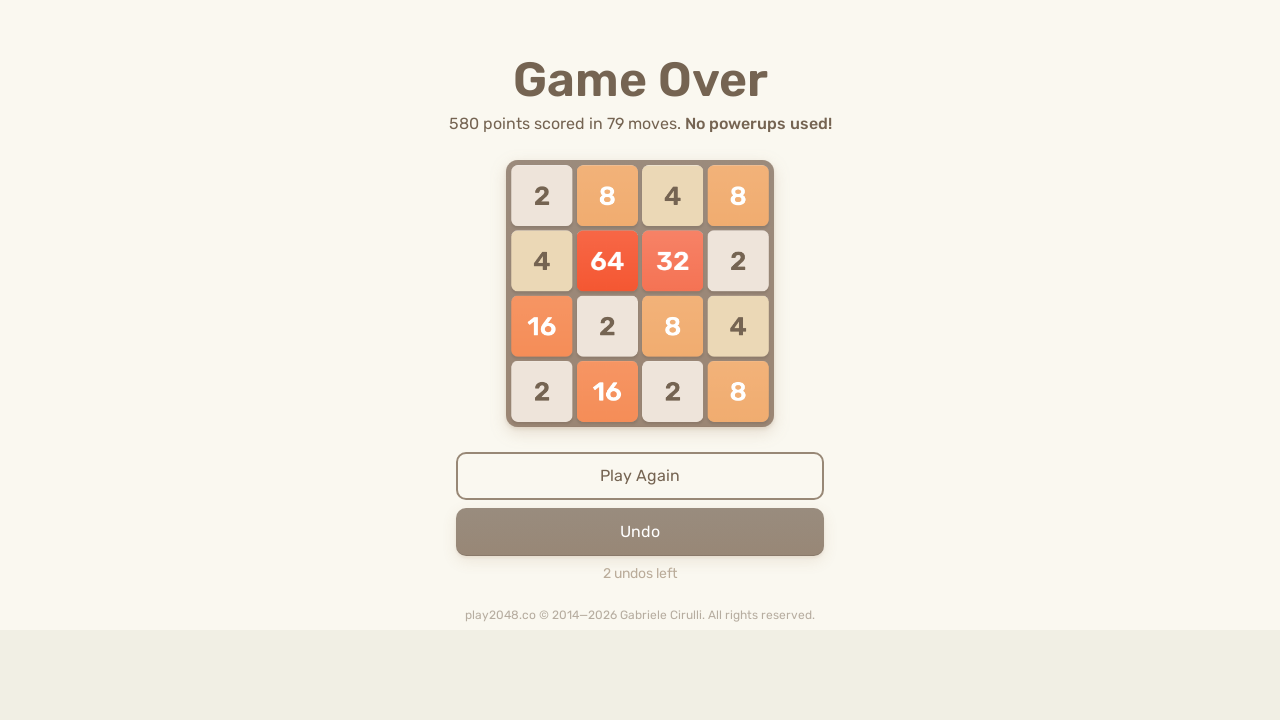

Pressed ArrowLeft key (iteration 171/200) on html
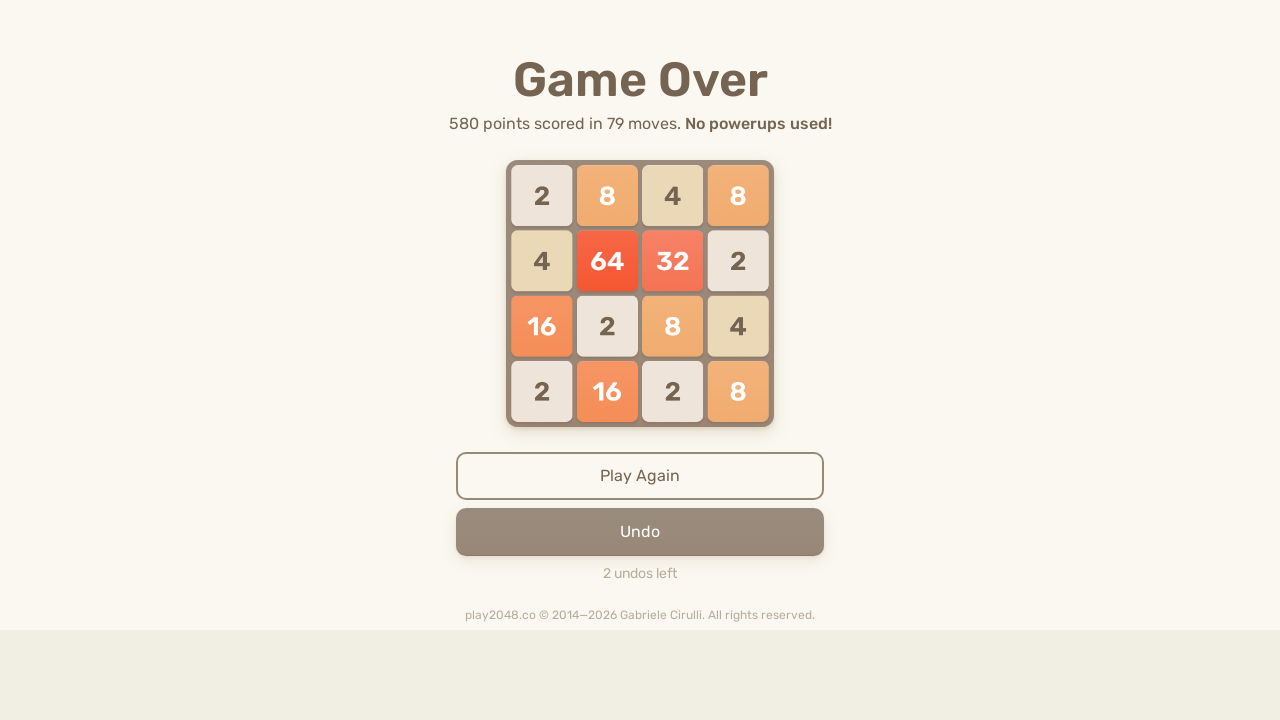

Pressed ArrowRight key (iteration 171/200) on html
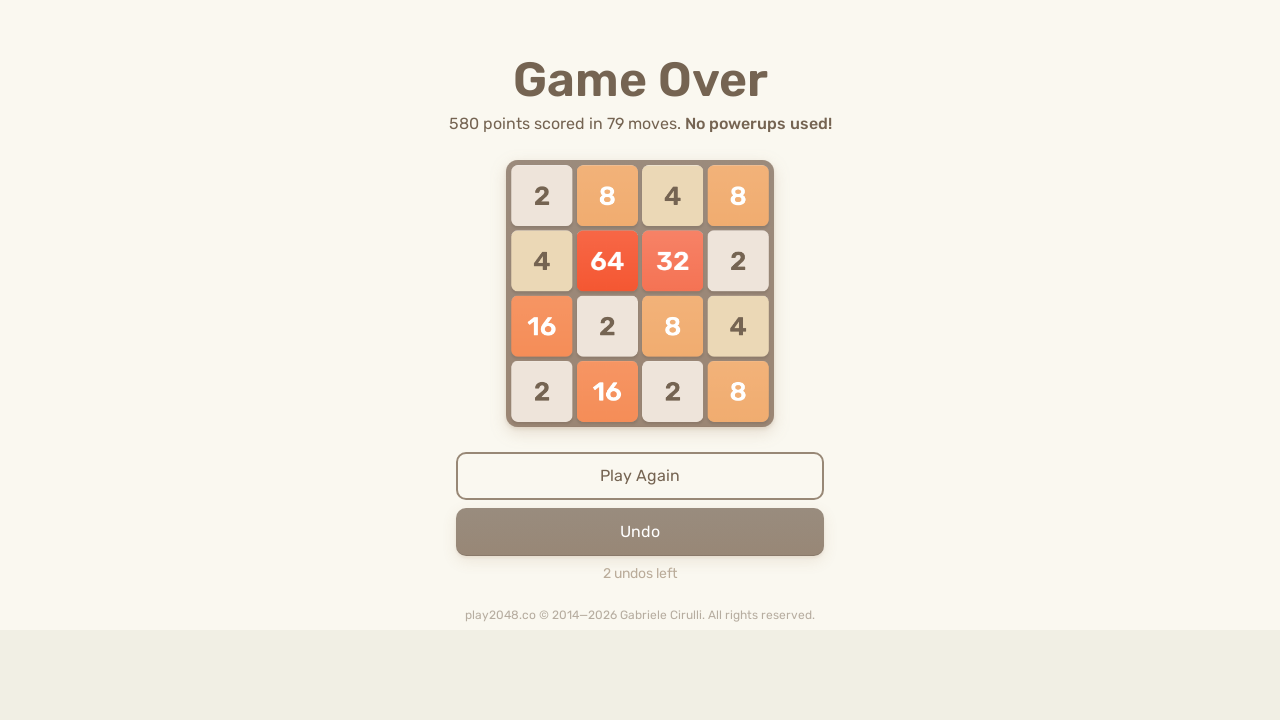

Pressed ArrowDown key (iteration 172/200) on html
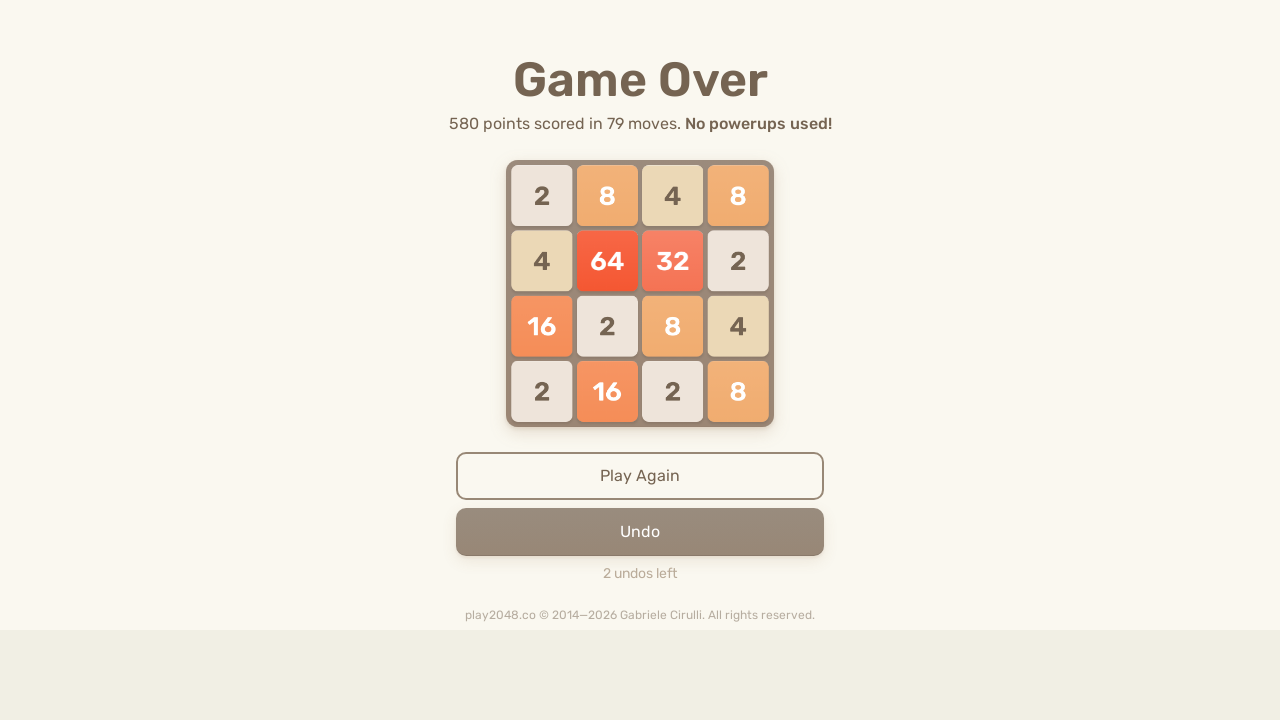

Pressed ArrowUp key (iteration 172/200) on html
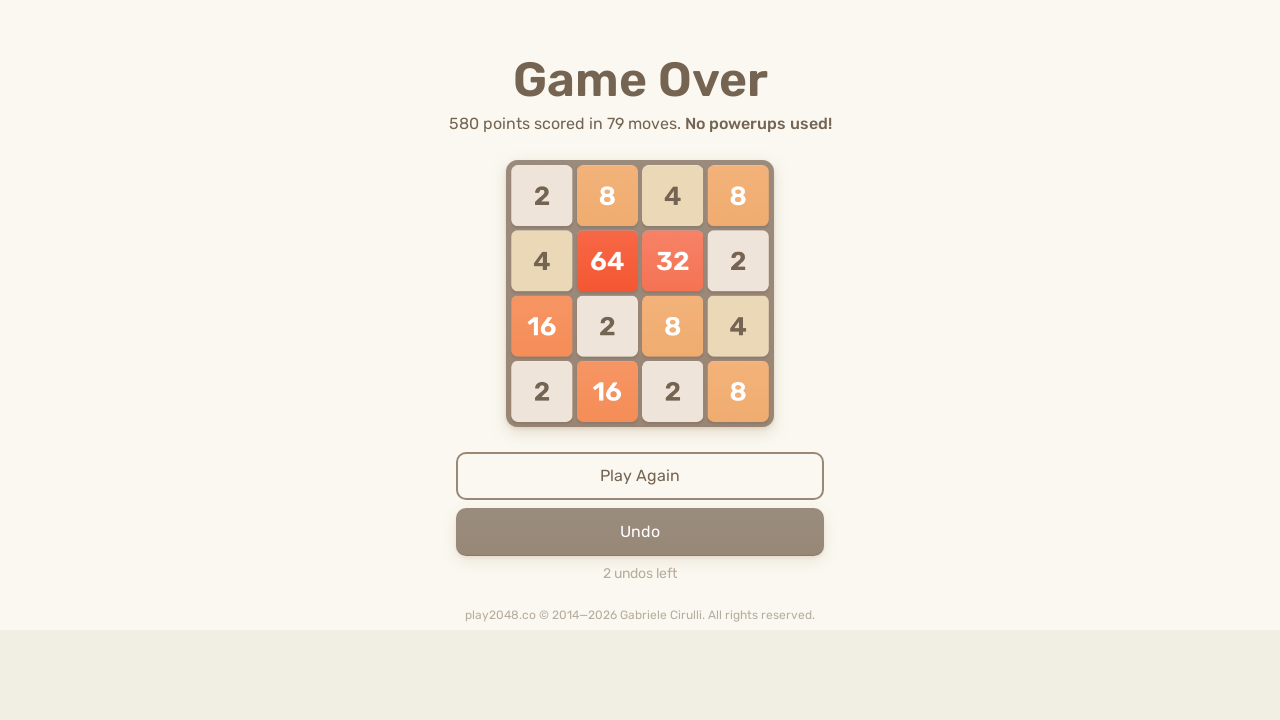

Pressed ArrowLeft key (iteration 172/200) on html
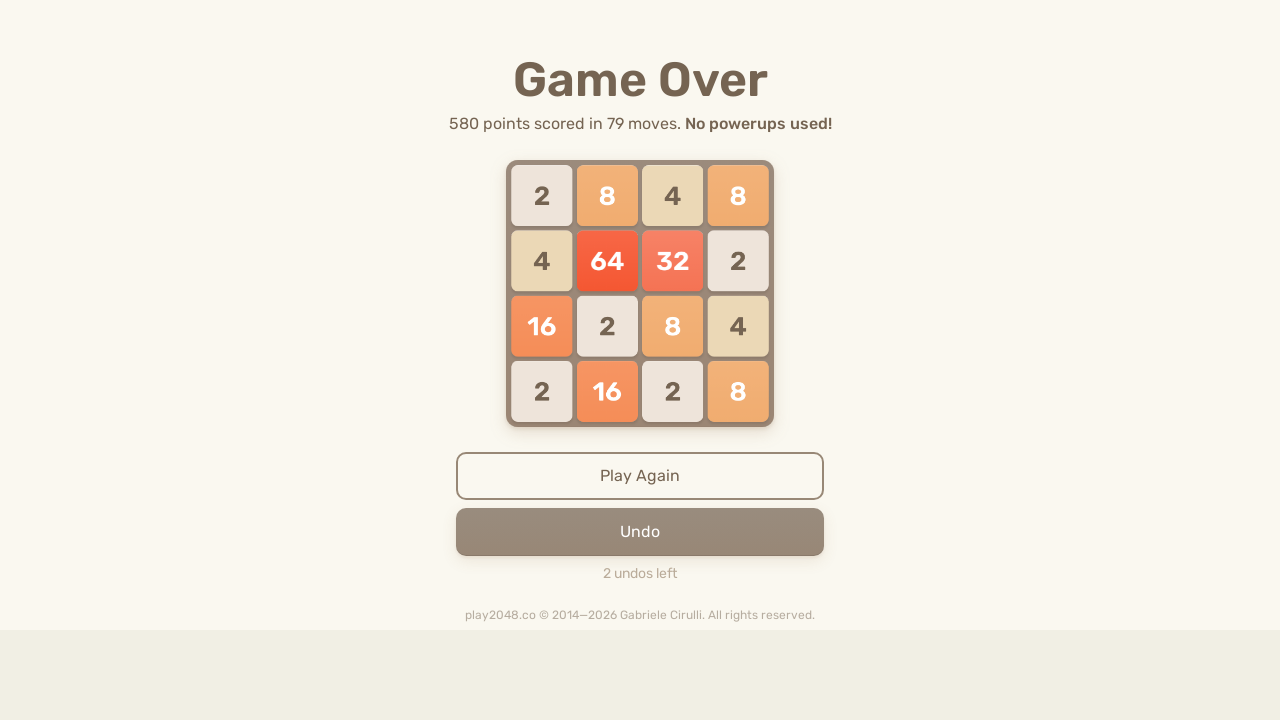

Pressed ArrowRight key (iteration 172/200) on html
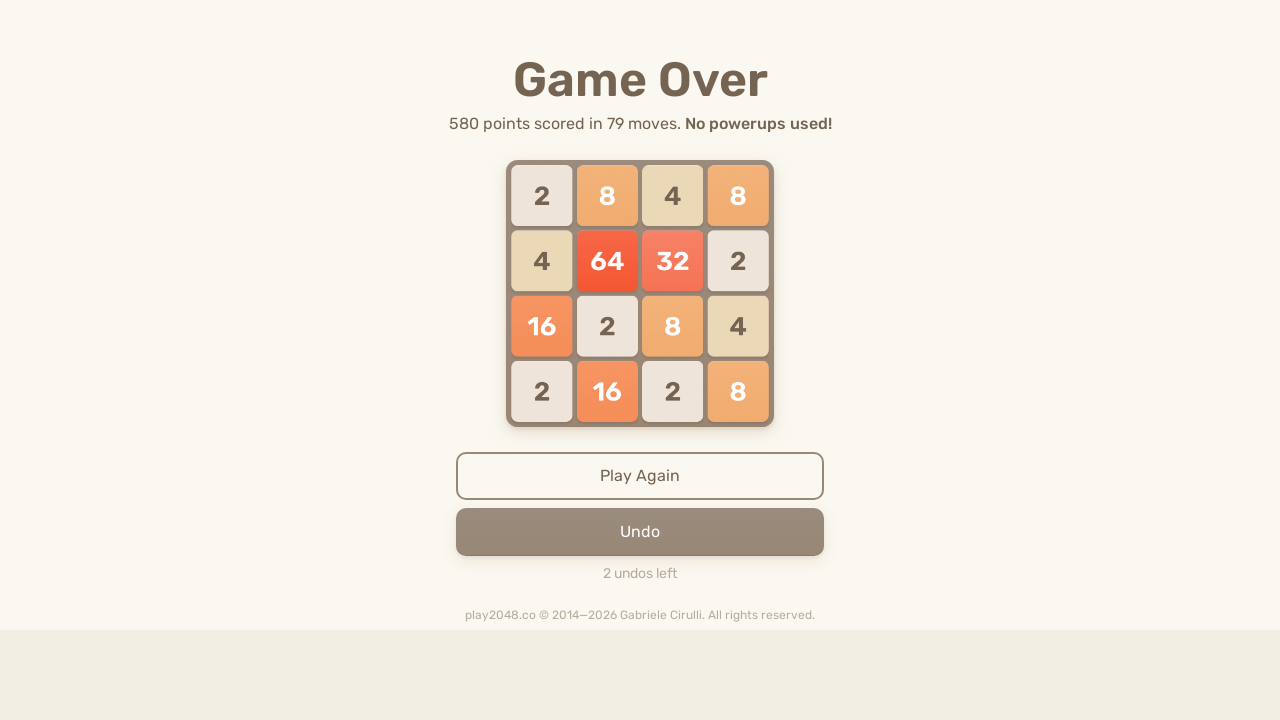

Pressed ArrowDown key (iteration 173/200) on html
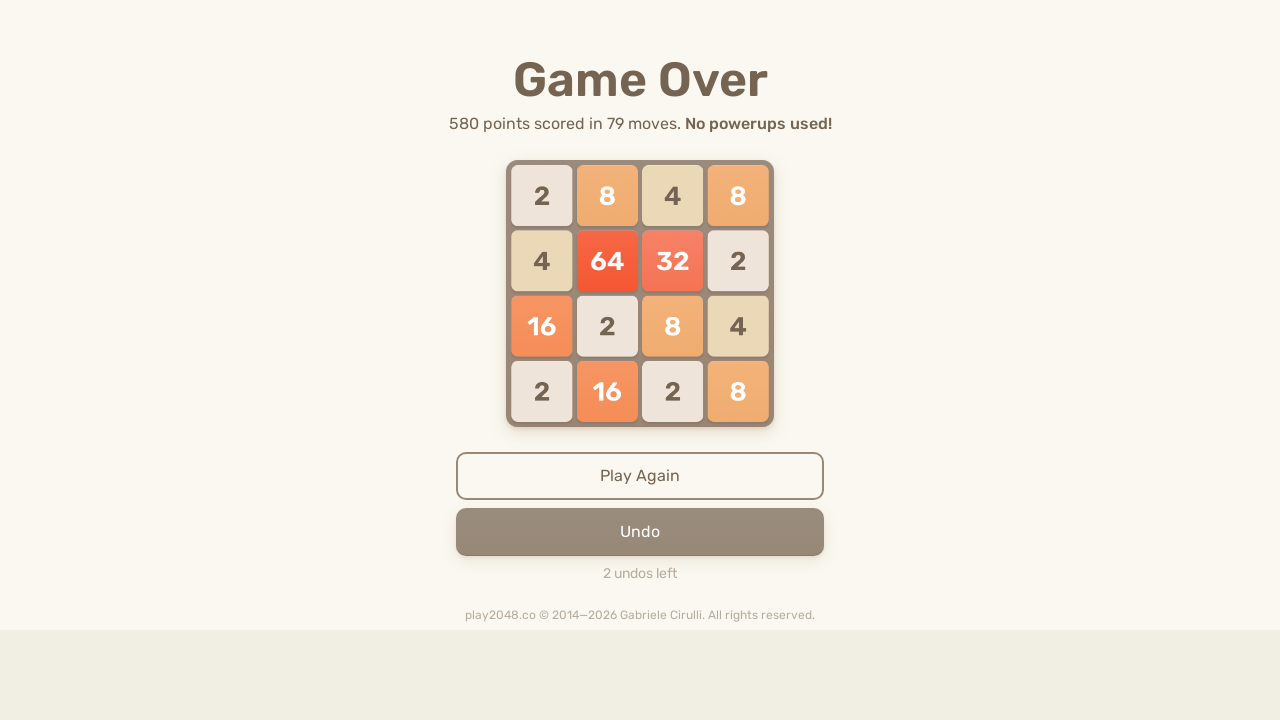

Pressed ArrowUp key (iteration 173/200) on html
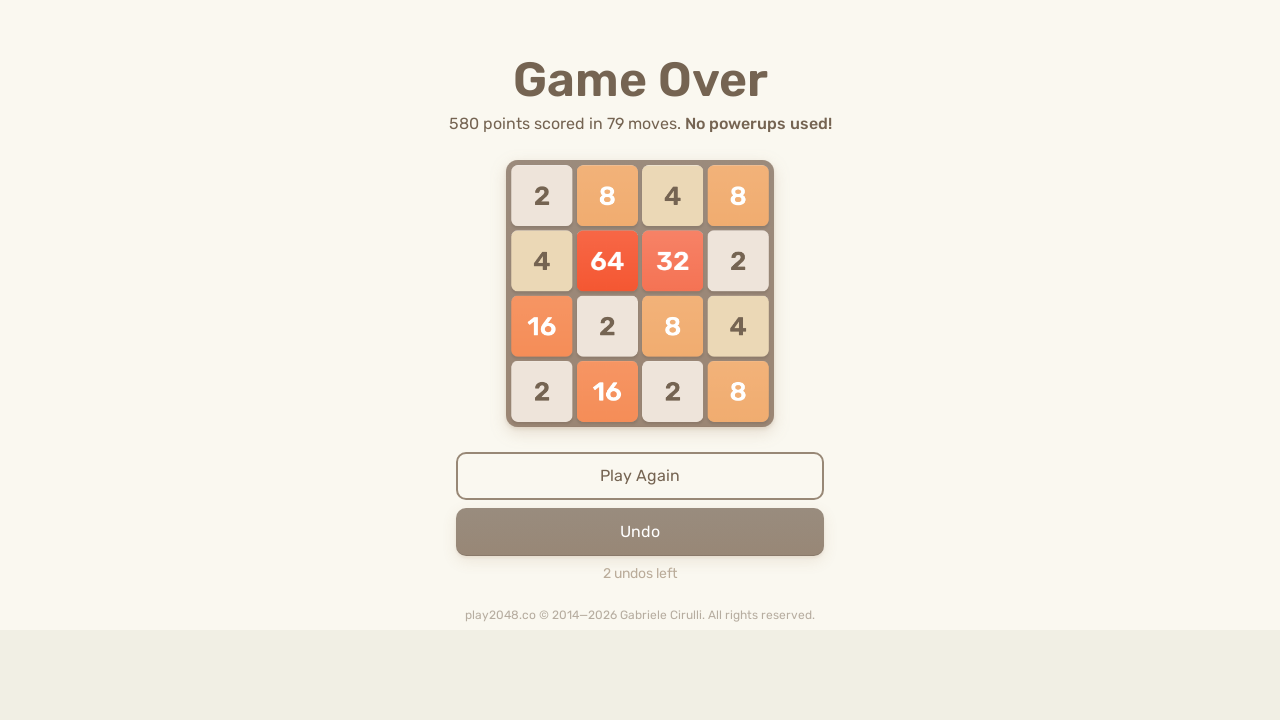

Pressed ArrowLeft key (iteration 173/200) on html
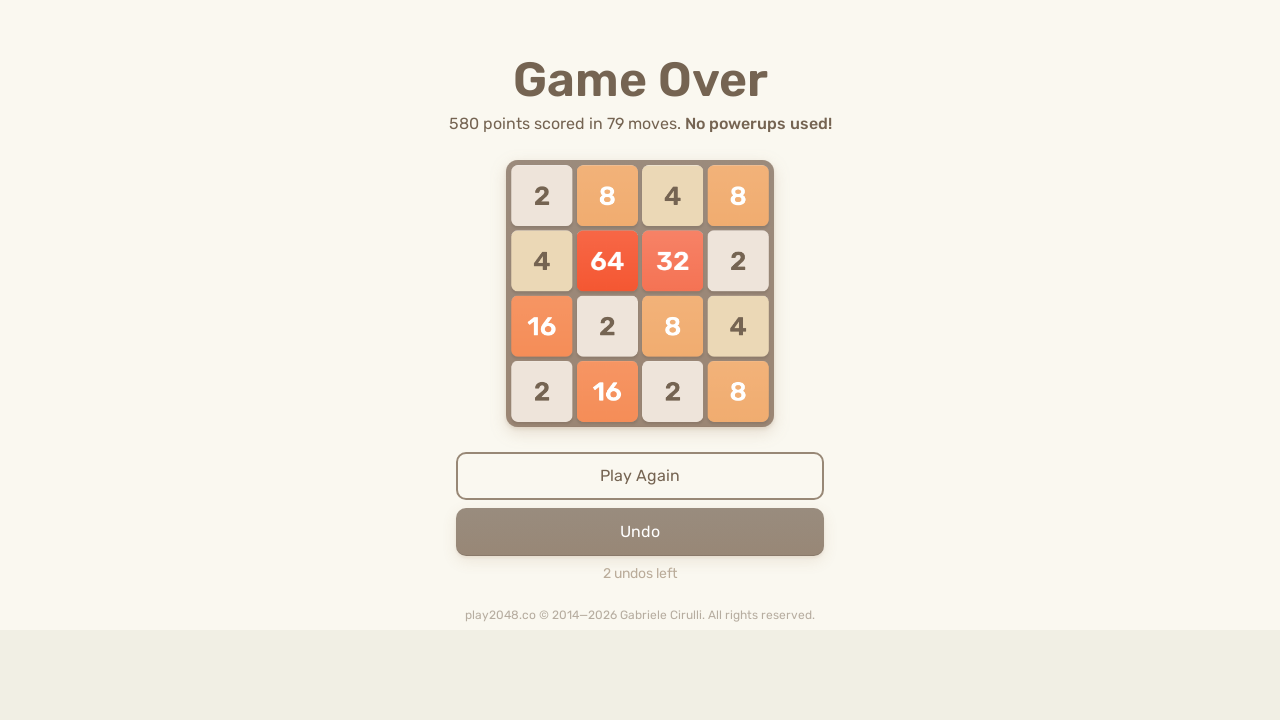

Pressed ArrowRight key (iteration 173/200) on html
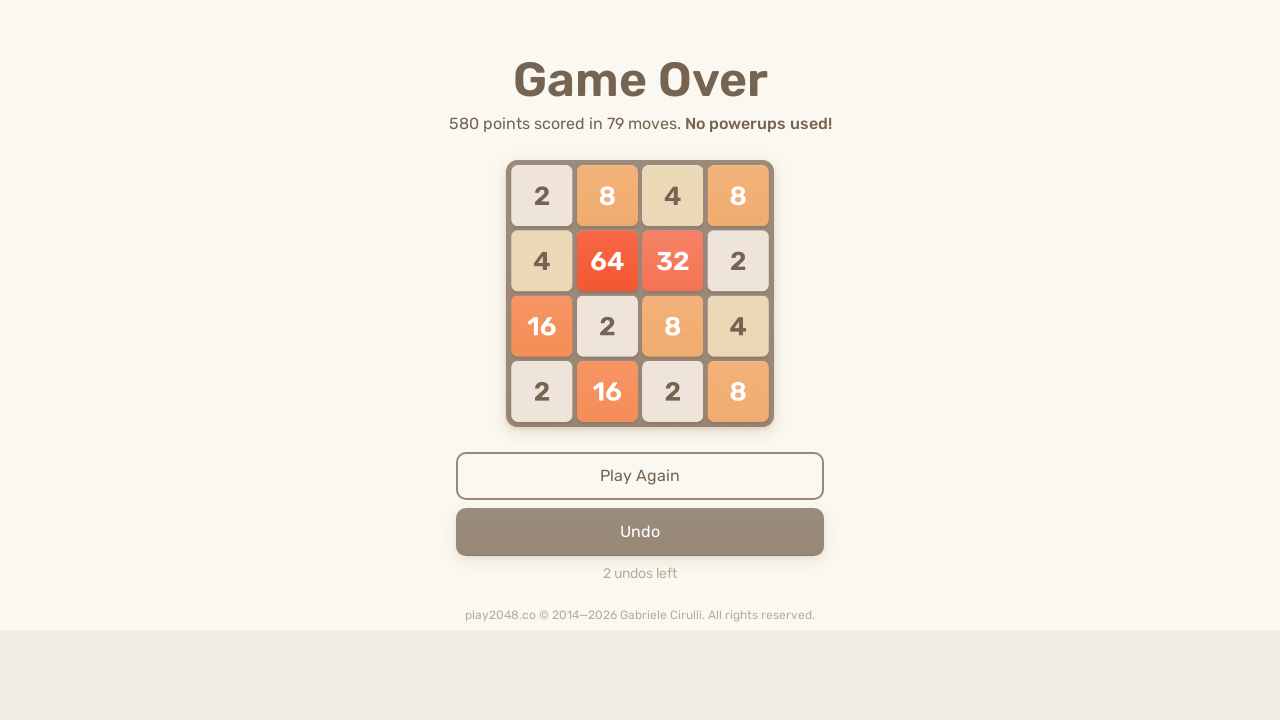

Pressed ArrowDown key (iteration 174/200) on html
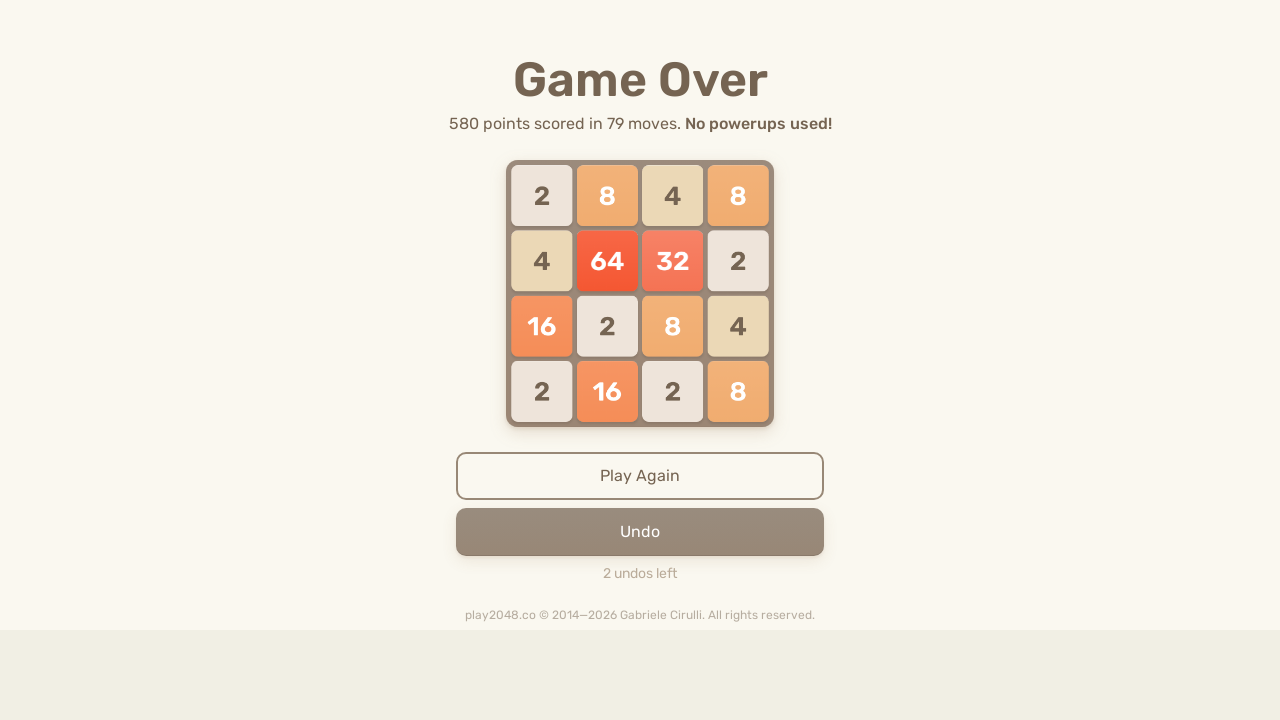

Pressed ArrowUp key (iteration 174/200) on html
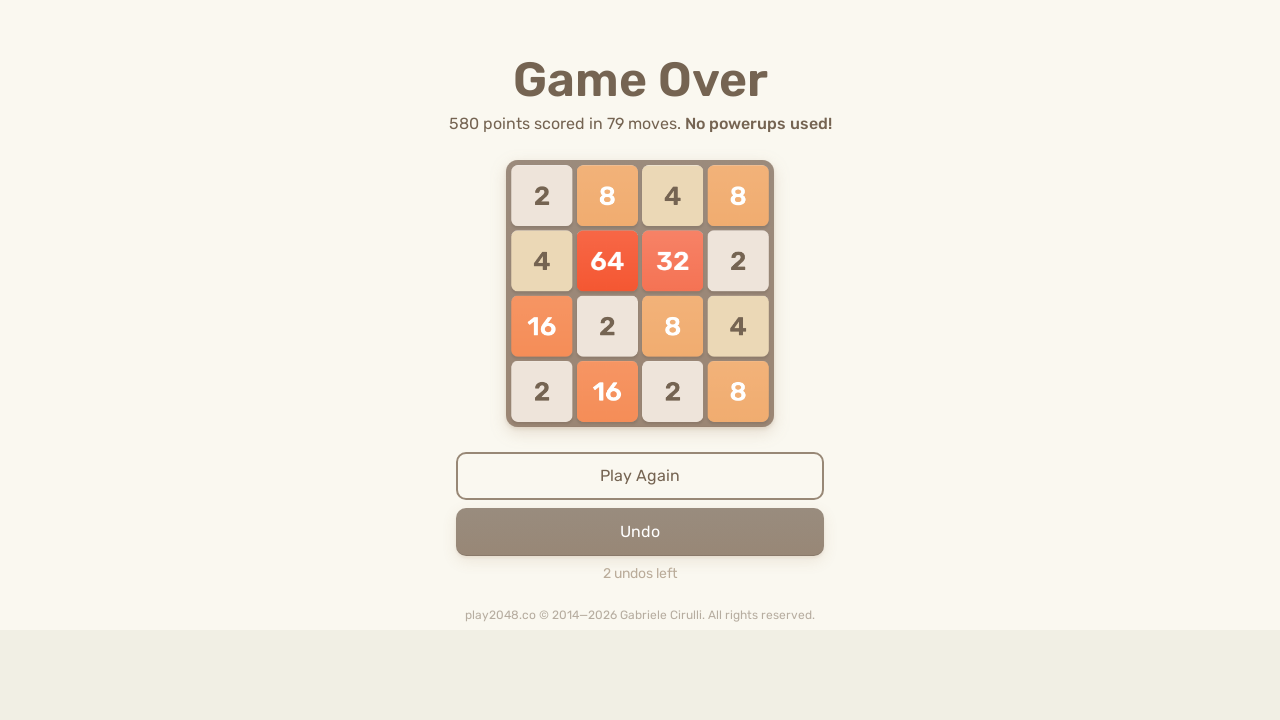

Pressed ArrowLeft key (iteration 174/200) on html
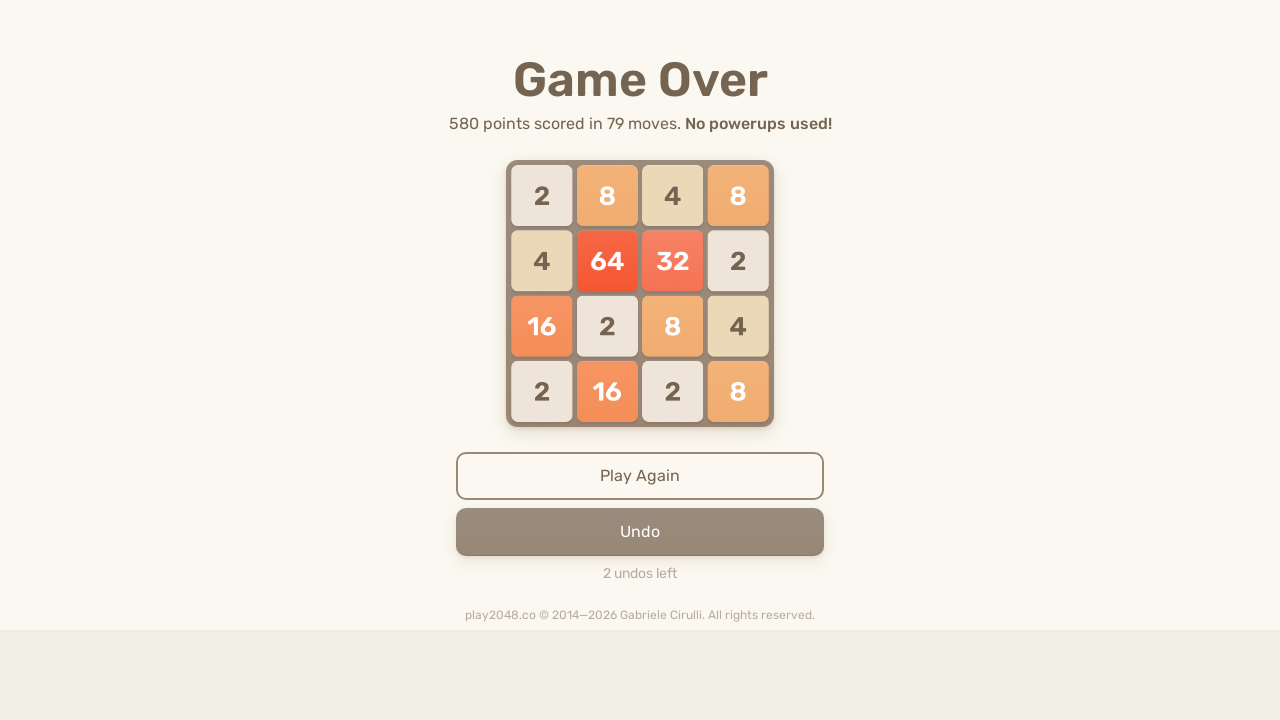

Pressed ArrowRight key (iteration 174/200) on html
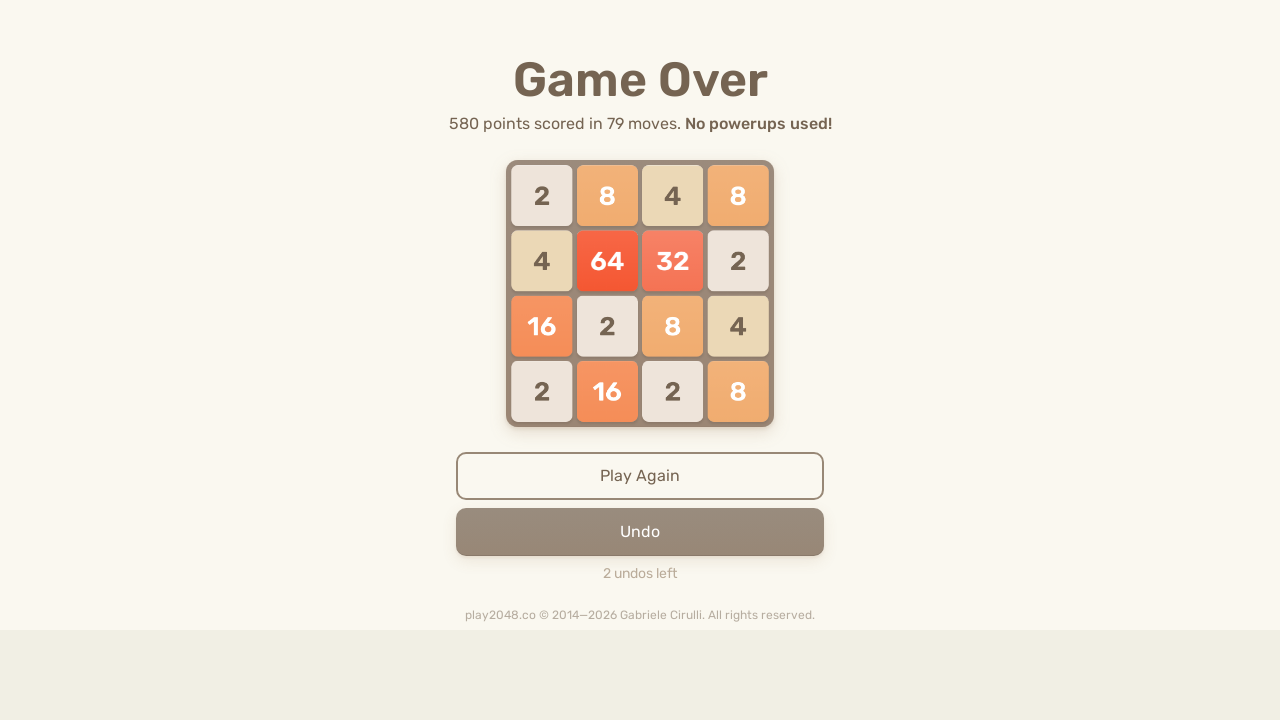

Pressed ArrowDown key (iteration 175/200) on html
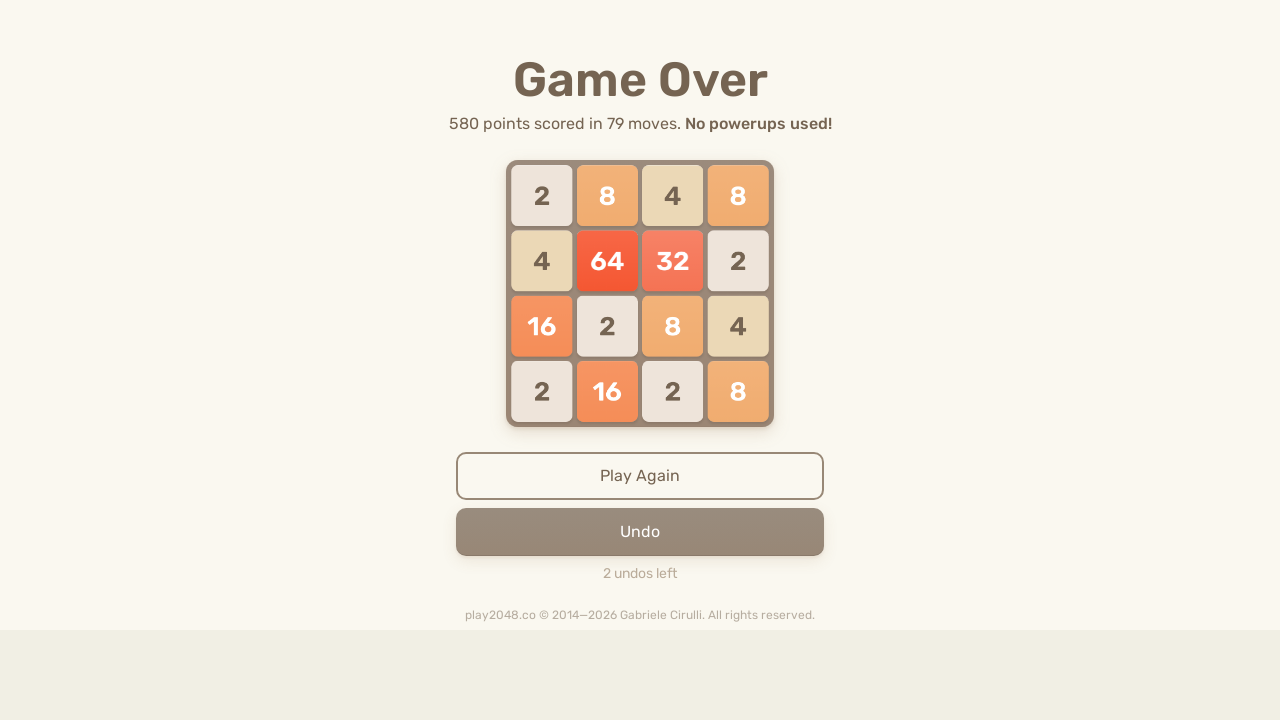

Pressed ArrowUp key (iteration 175/200) on html
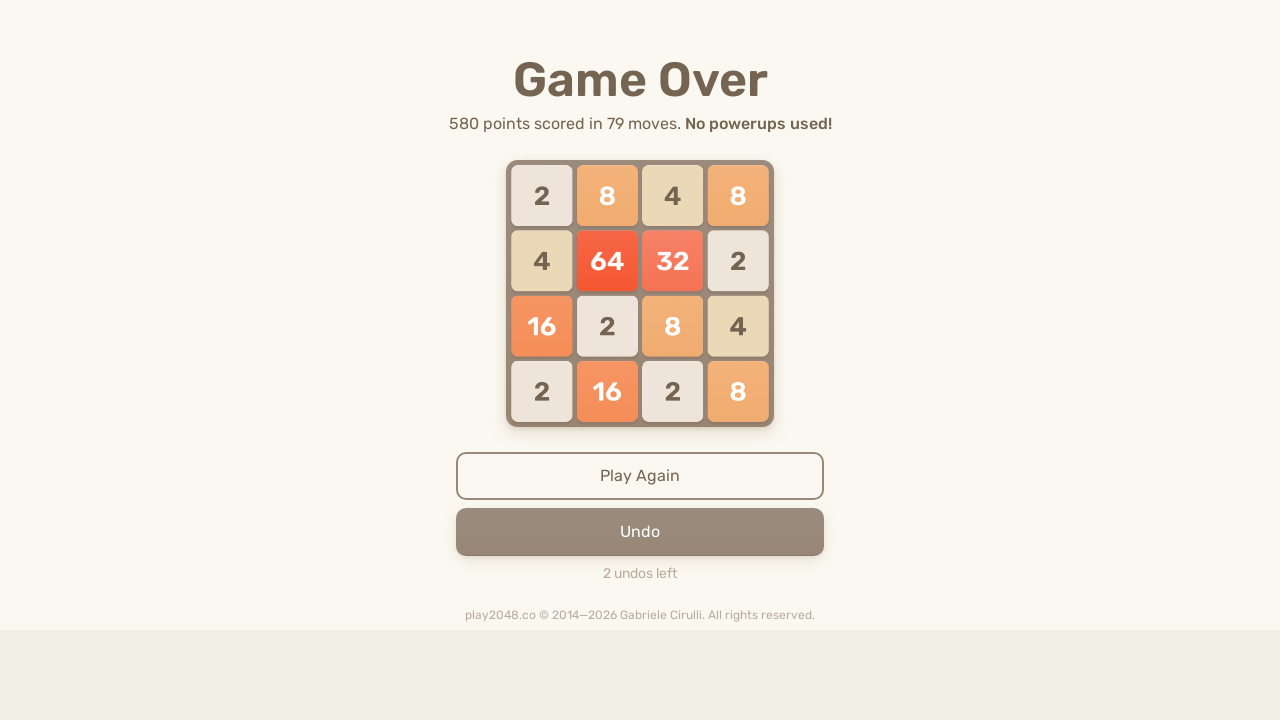

Pressed ArrowLeft key (iteration 175/200) on html
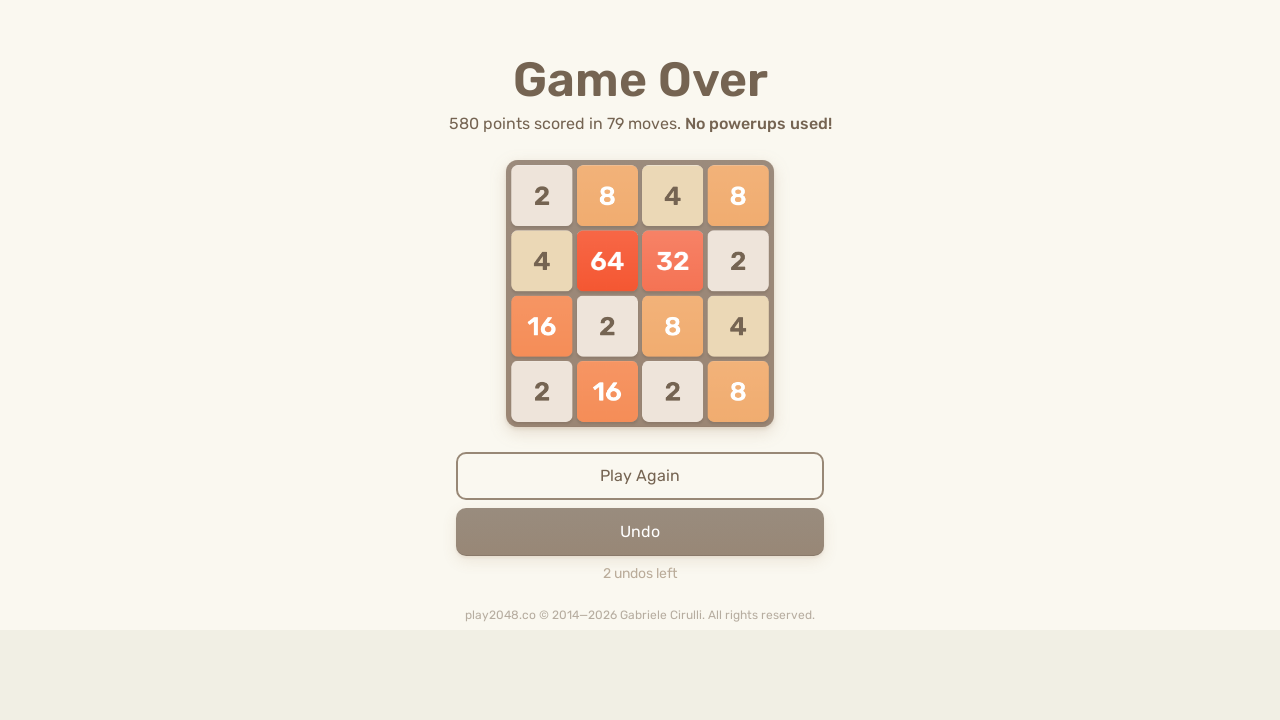

Pressed ArrowRight key (iteration 175/200) on html
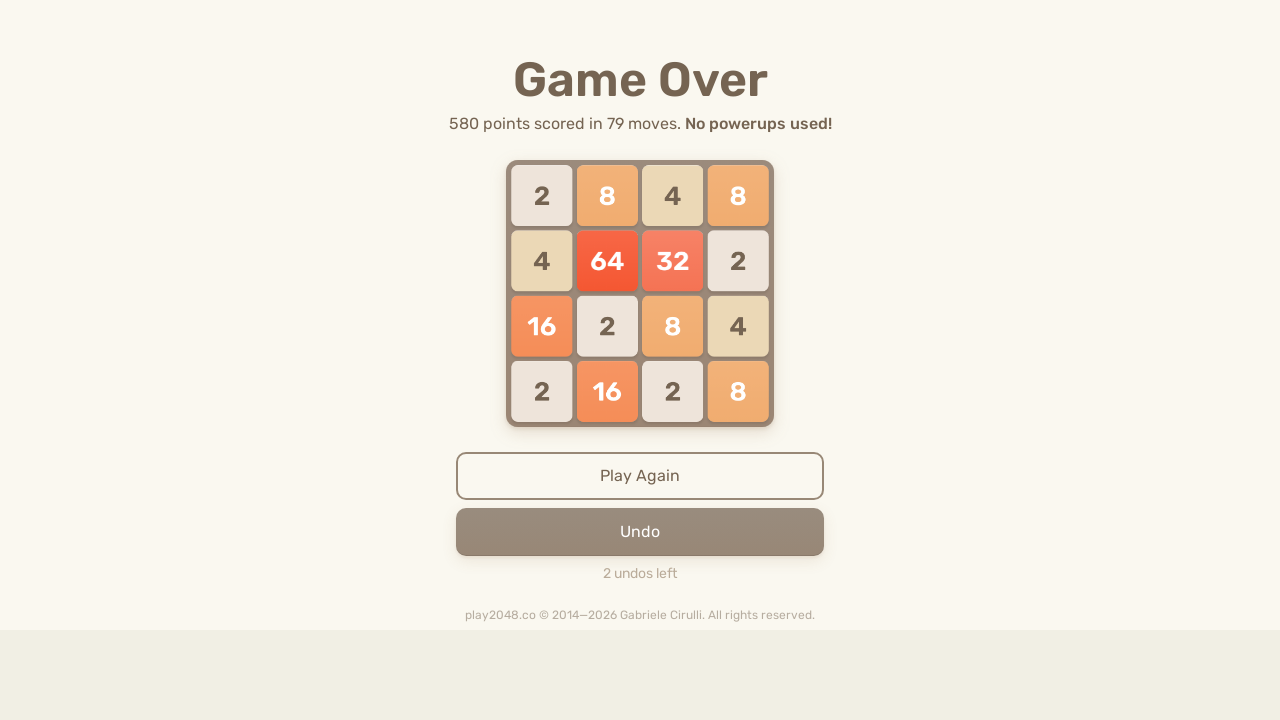

Pressed ArrowDown key (iteration 176/200) on html
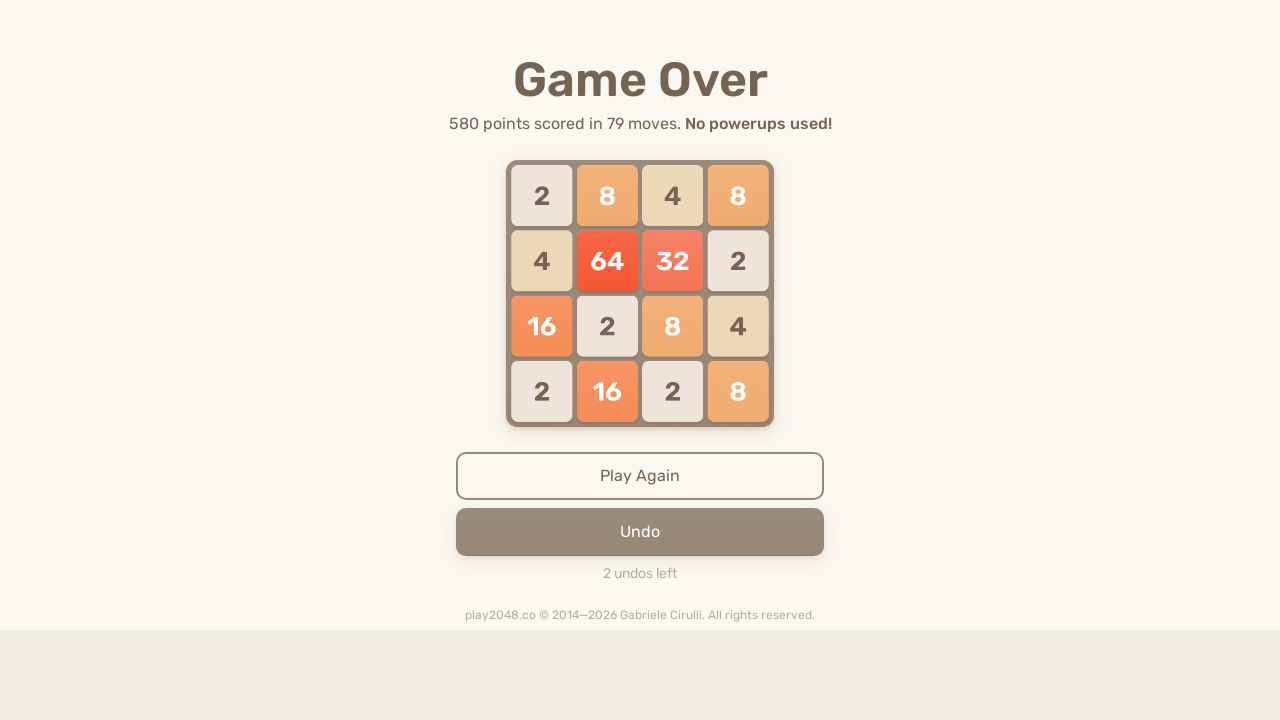

Pressed ArrowUp key (iteration 176/200) on html
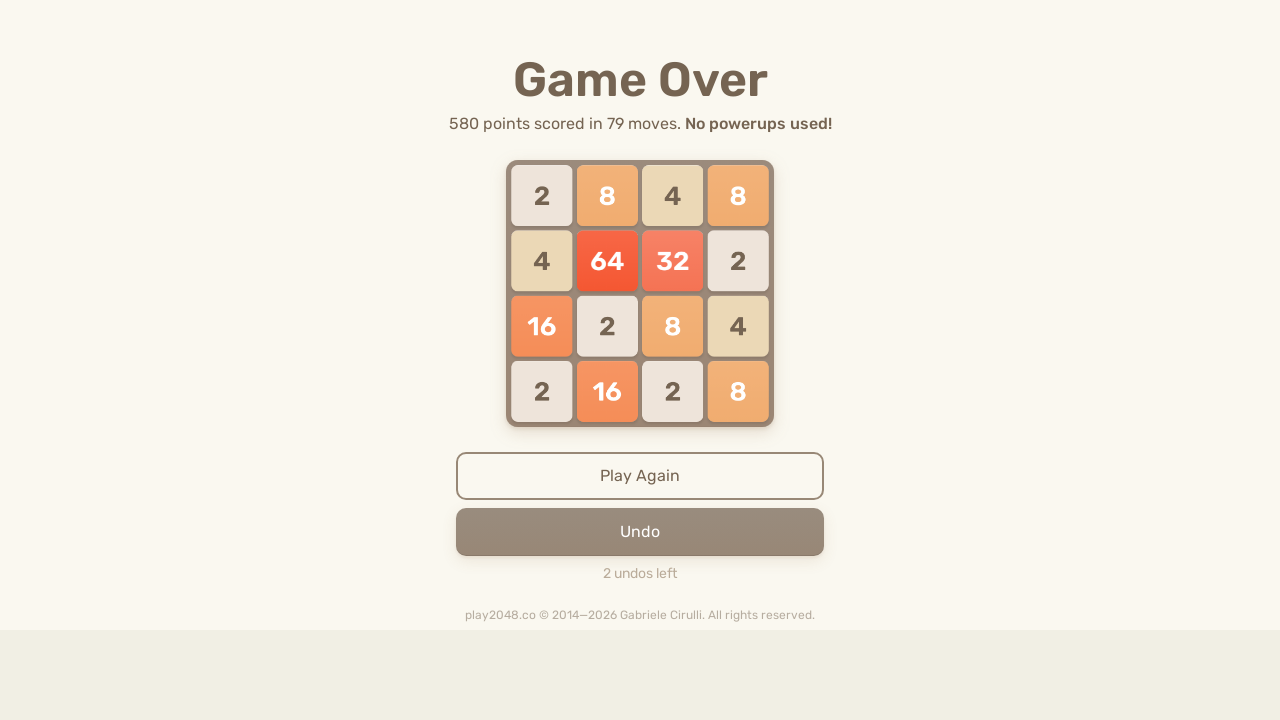

Pressed ArrowLeft key (iteration 176/200) on html
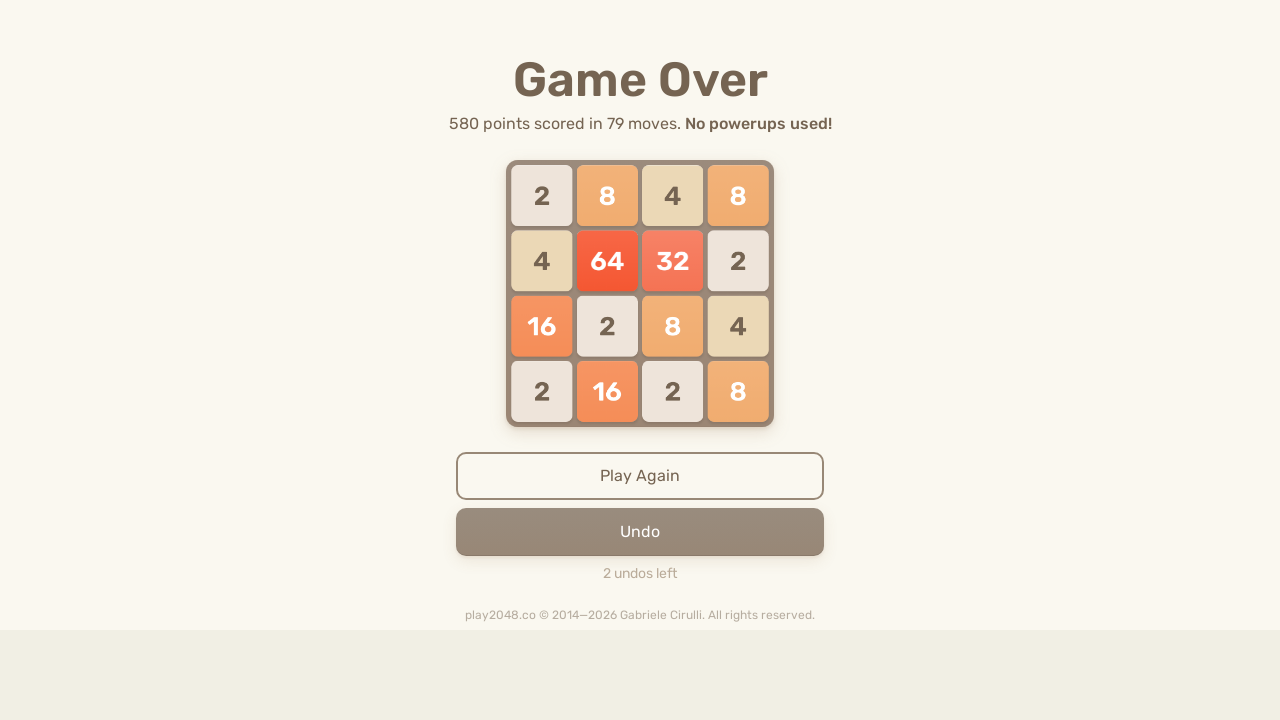

Pressed ArrowRight key (iteration 176/200) on html
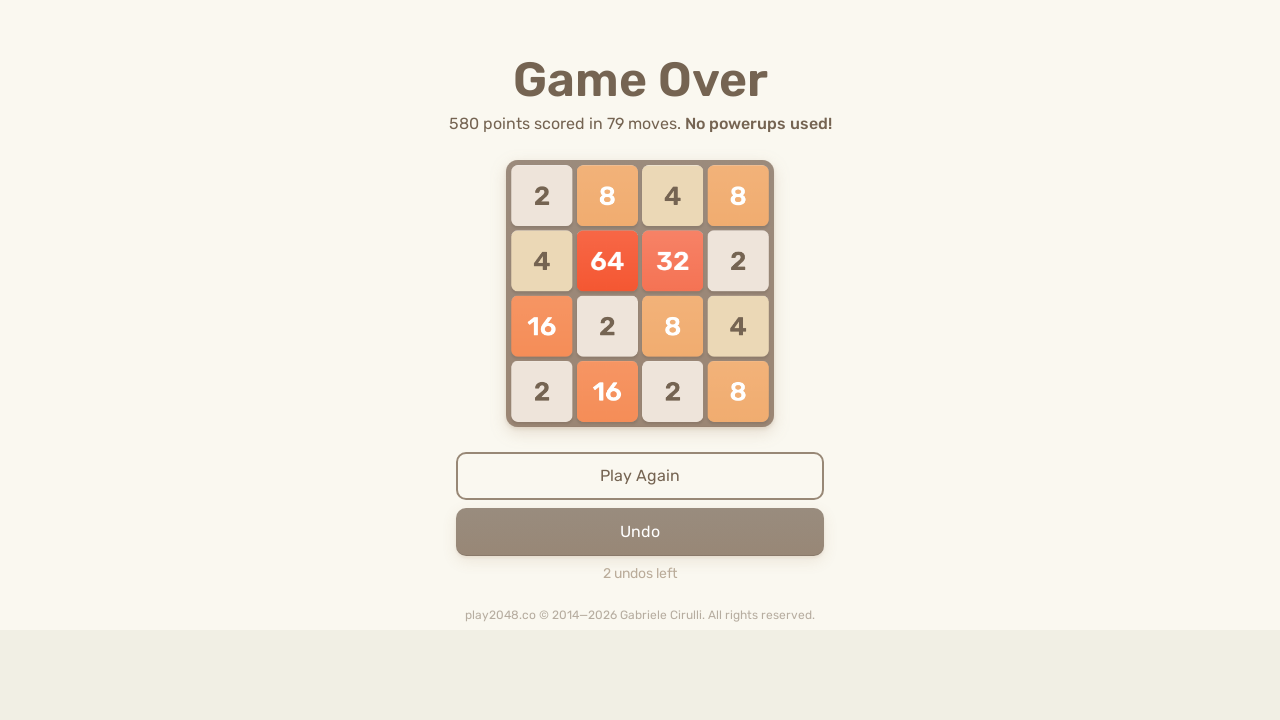

Pressed ArrowDown key (iteration 177/200) on html
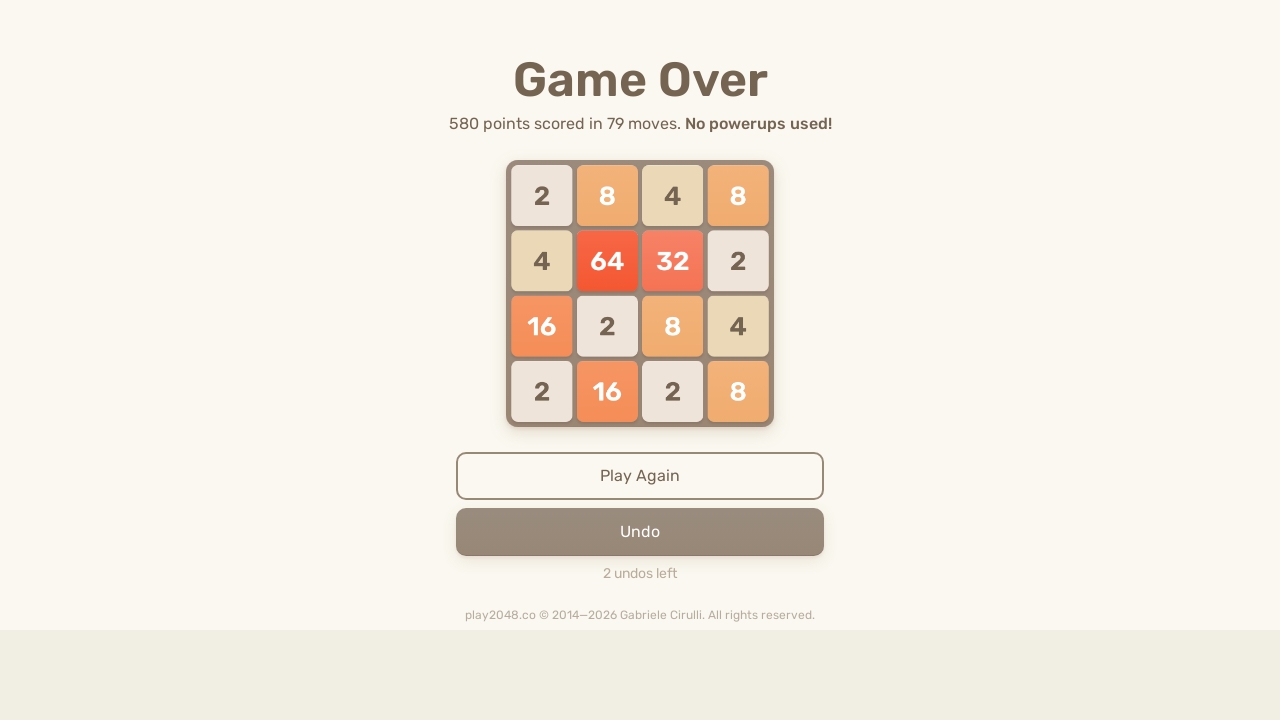

Pressed ArrowUp key (iteration 177/200) on html
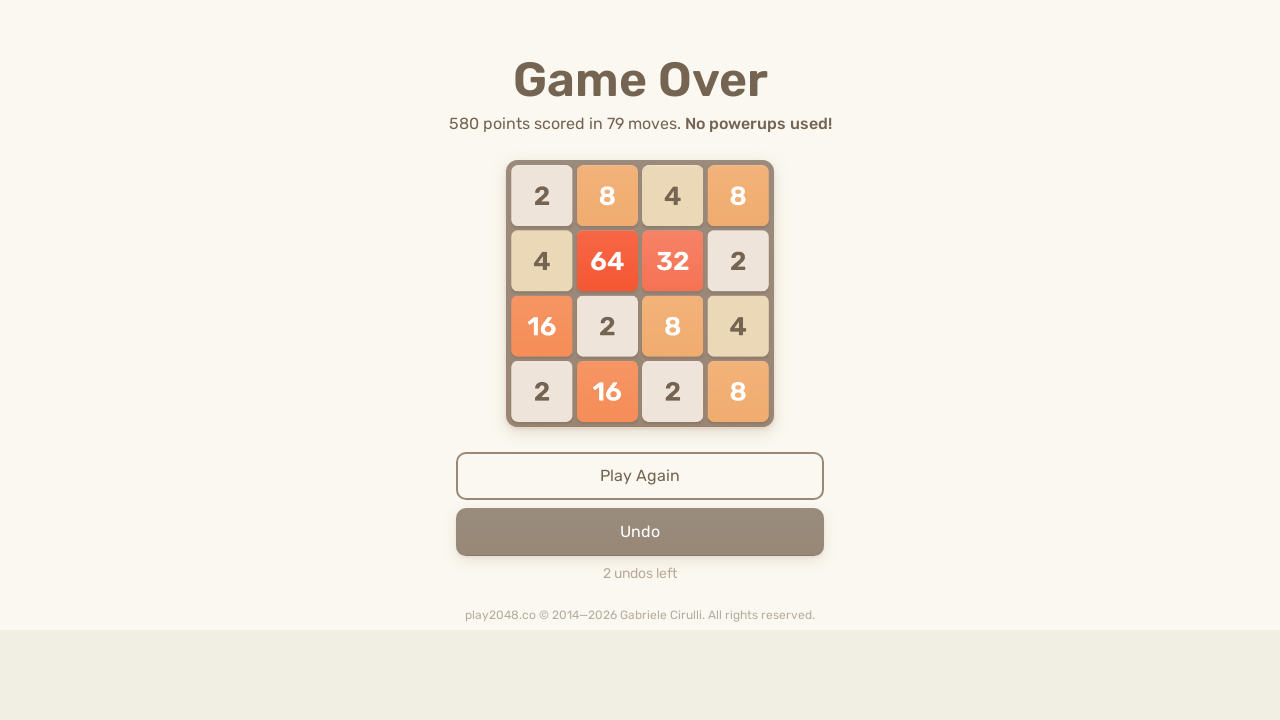

Pressed ArrowLeft key (iteration 177/200) on html
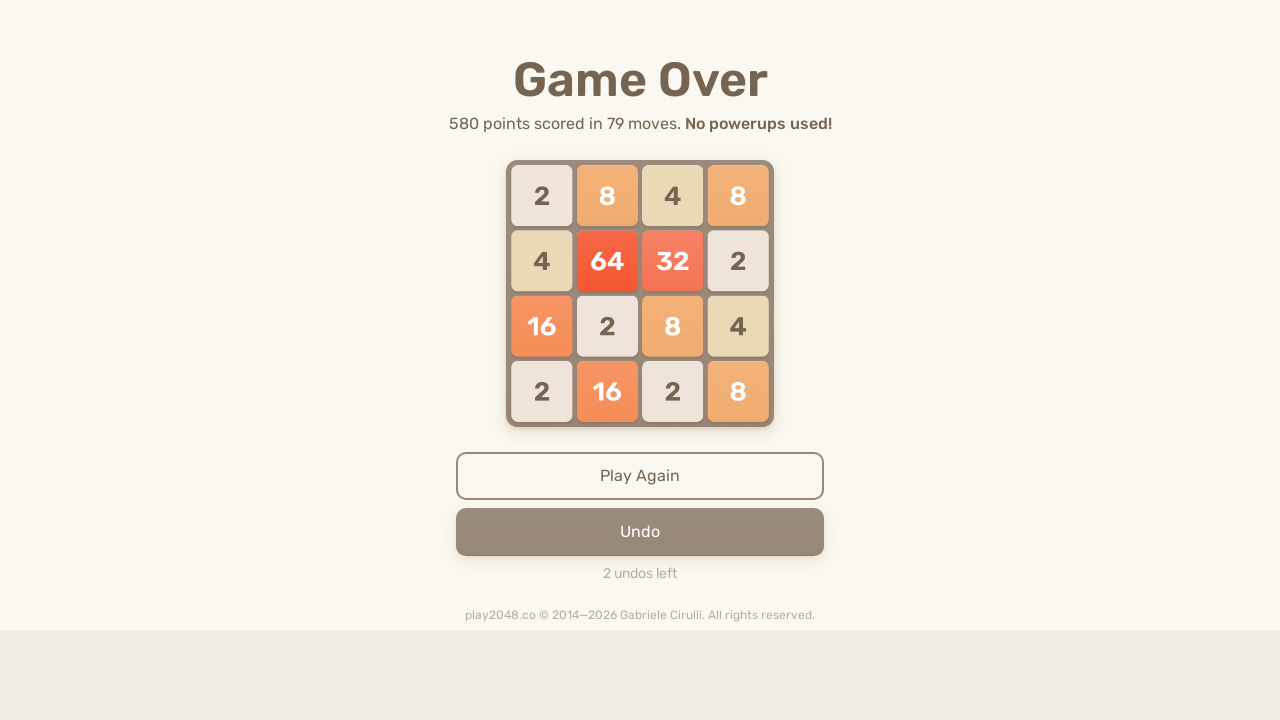

Pressed ArrowRight key (iteration 177/200) on html
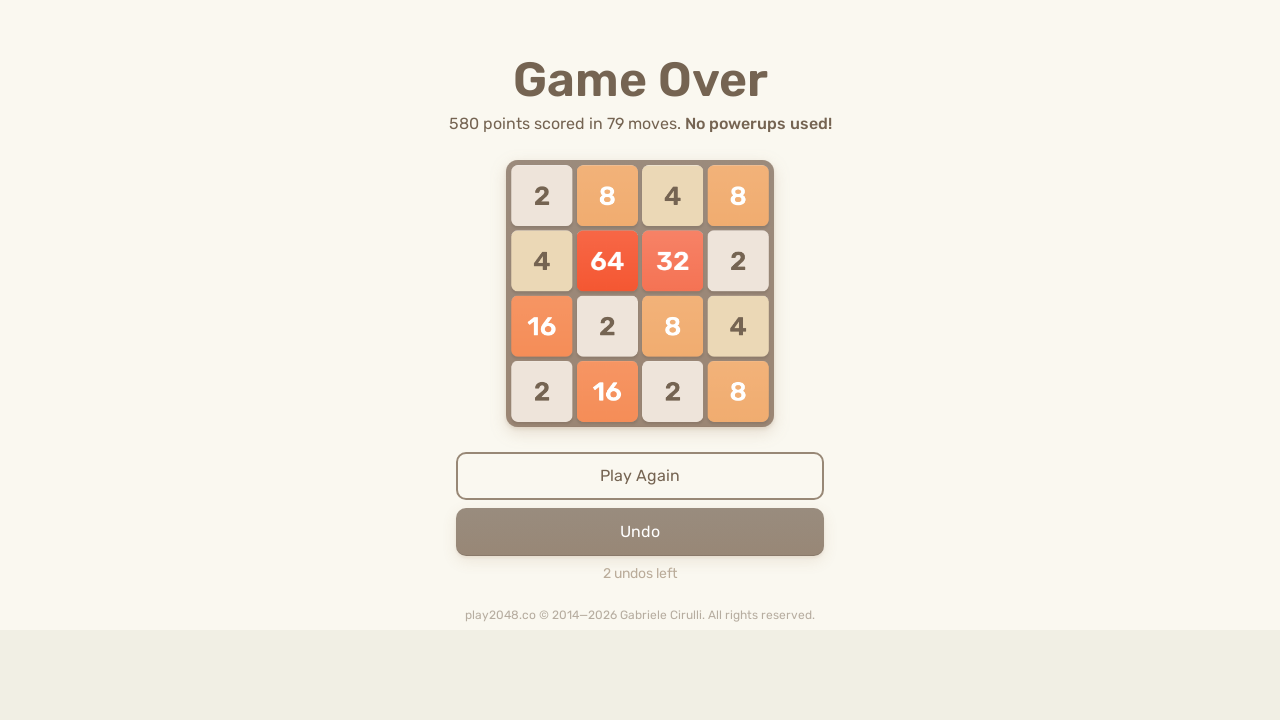

Pressed ArrowDown key (iteration 178/200) on html
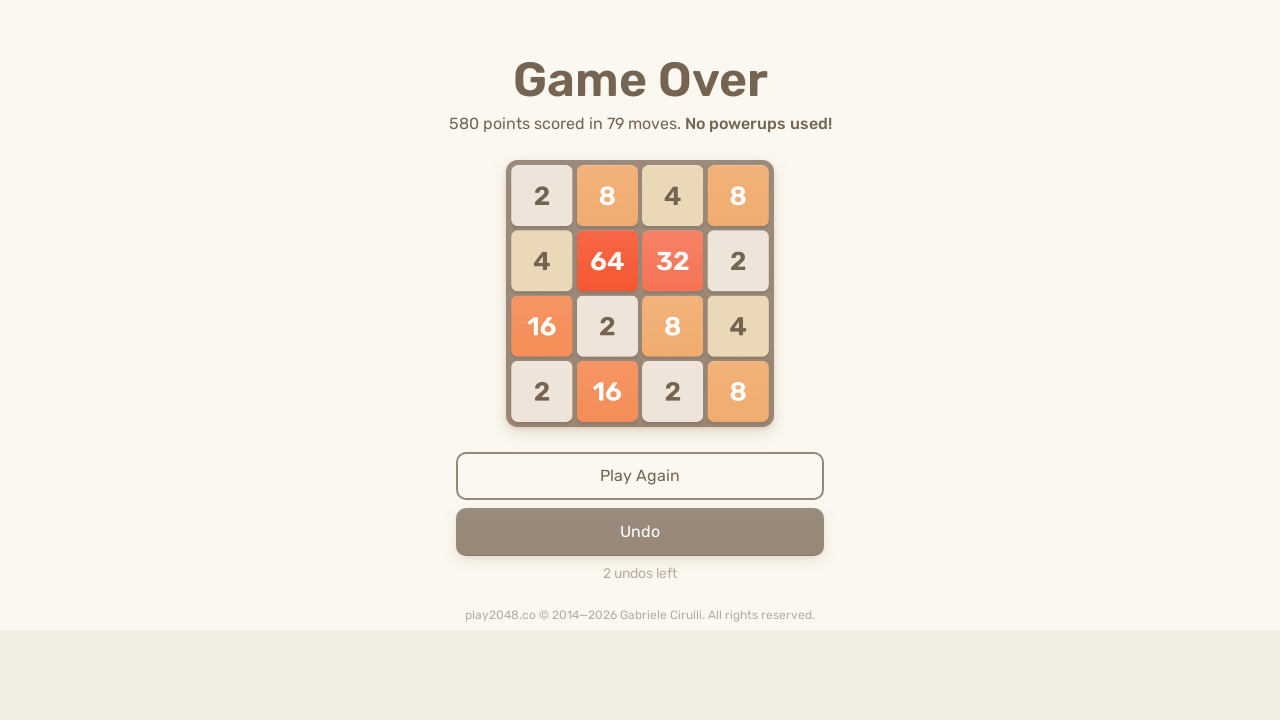

Pressed ArrowUp key (iteration 178/200) on html
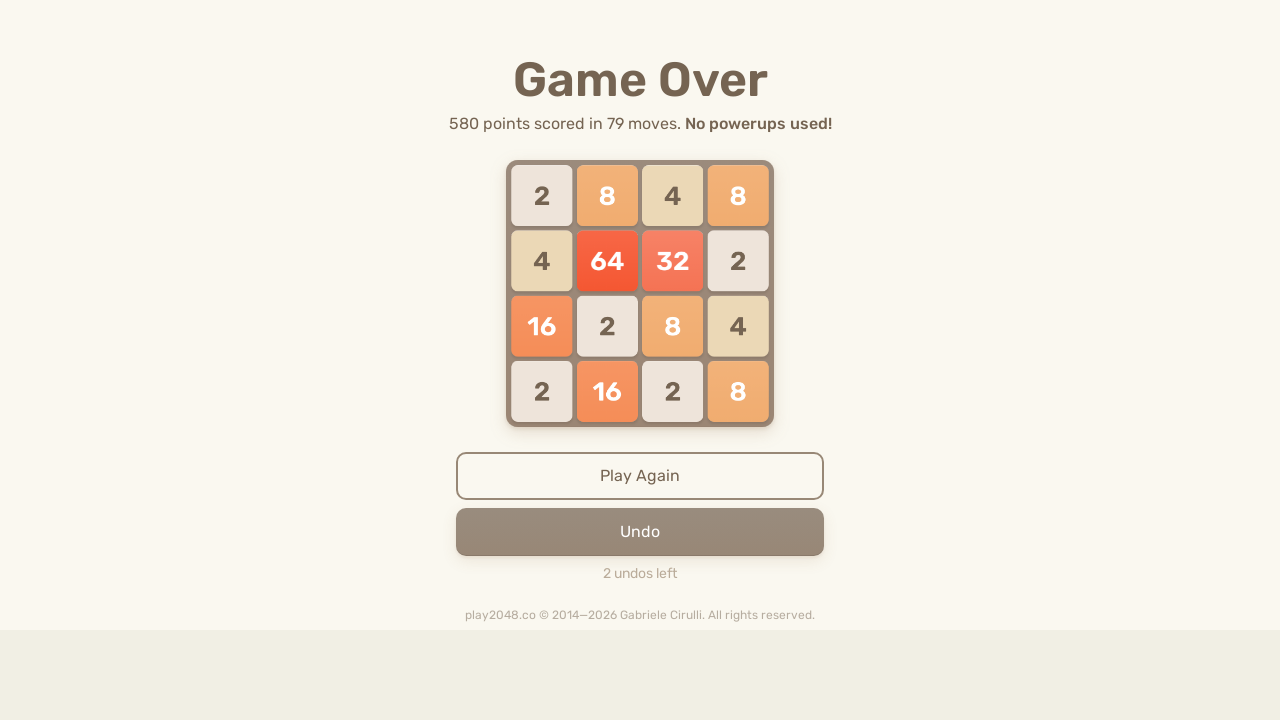

Pressed ArrowLeft key (iteration 178/200) on html
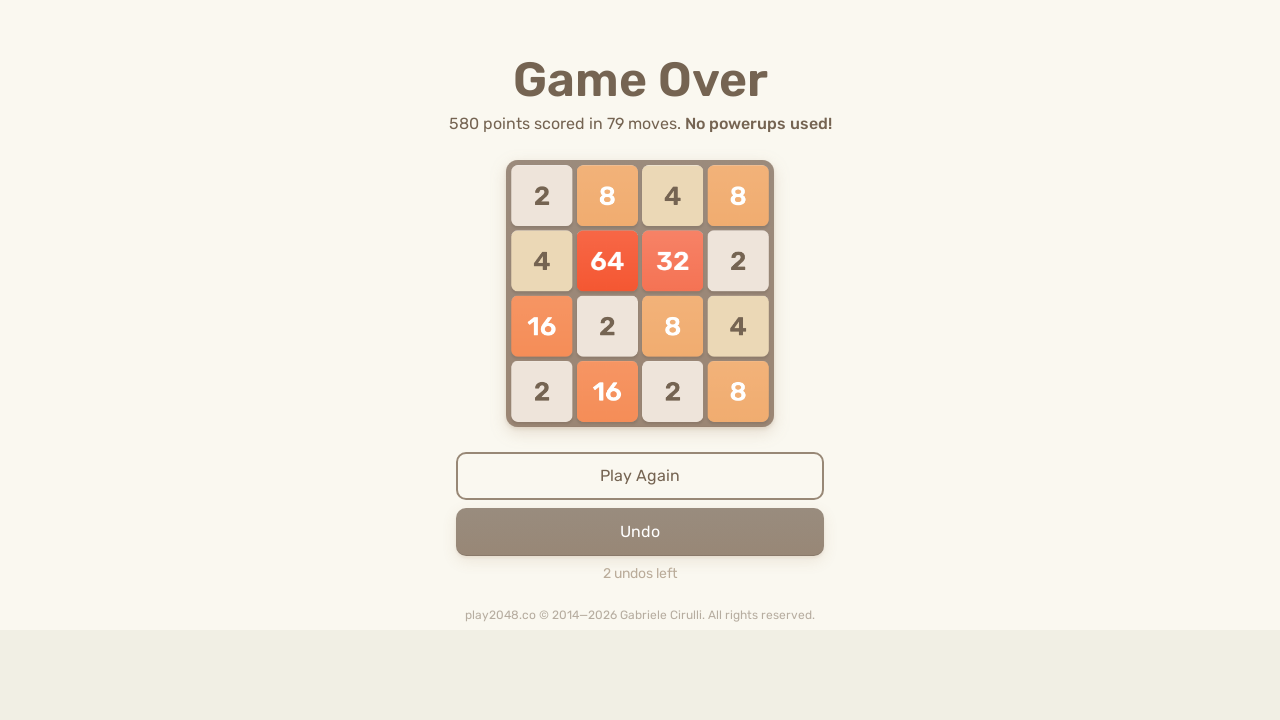

Pressed ArrowRight key (iteration 178/200) on html
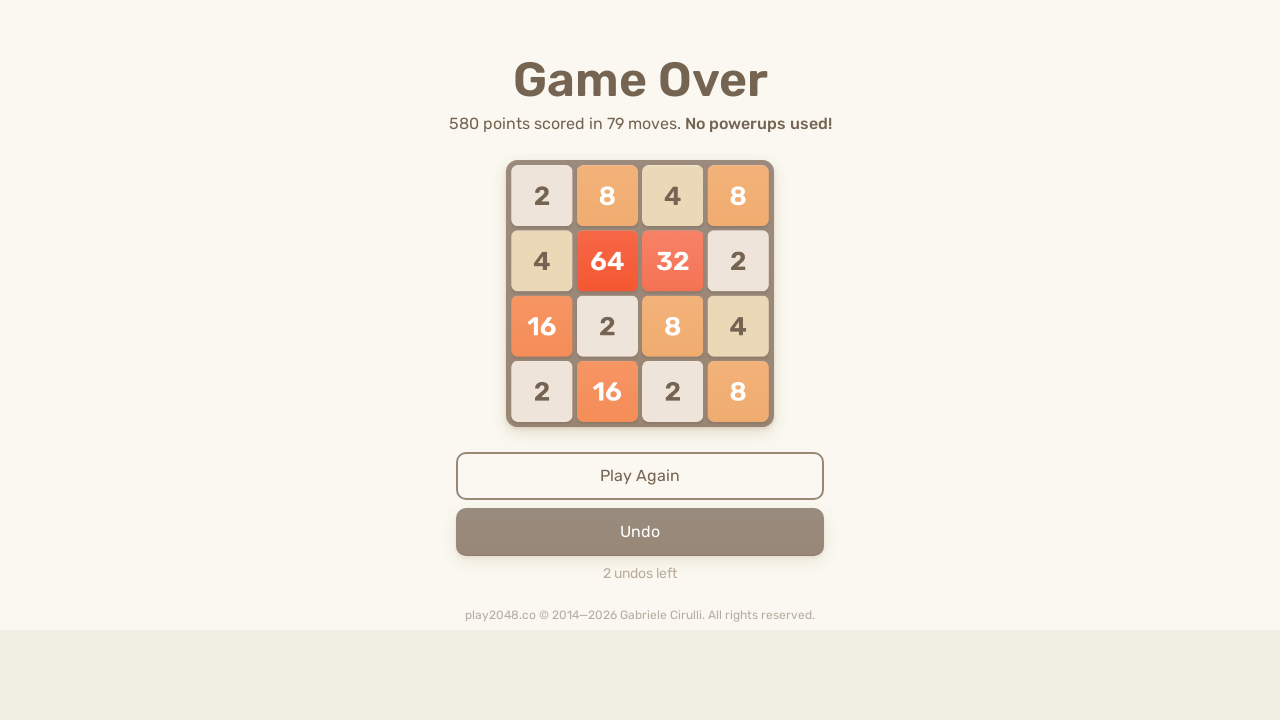

Pressed ArrowDown key (iteration 179/200) on html
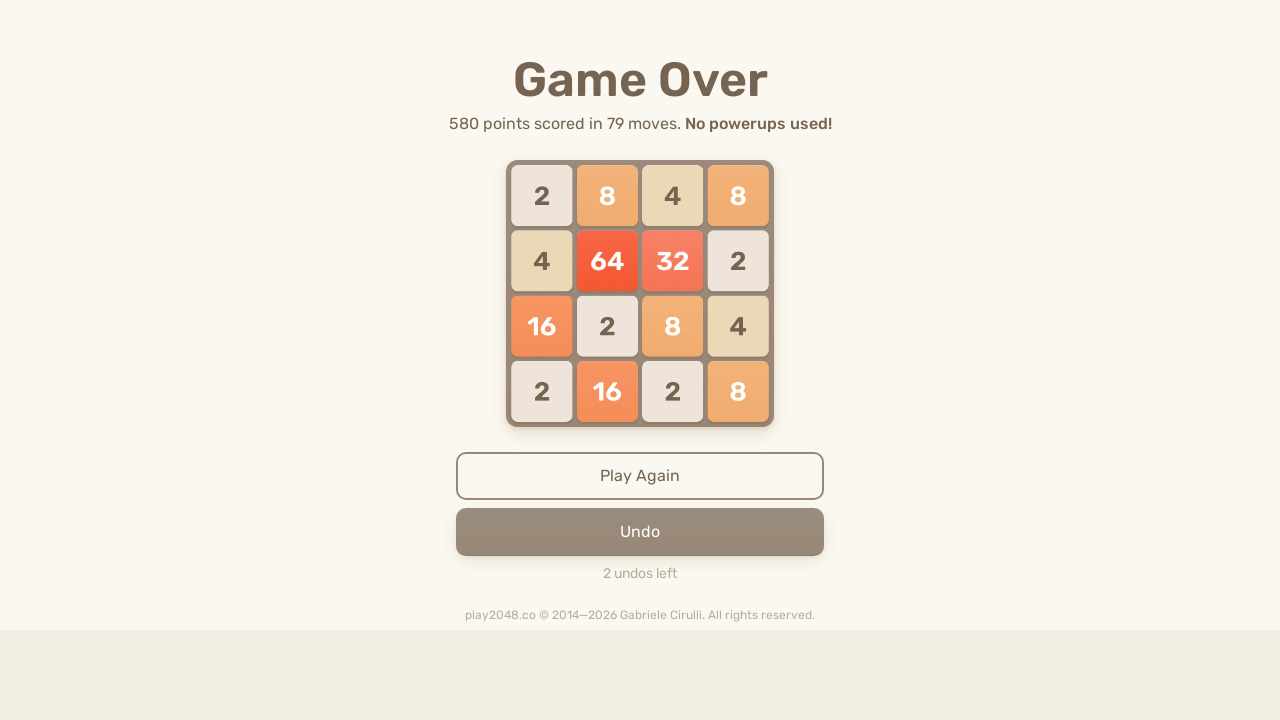

Pressed ArrowUp key (iteration 179/200) on html
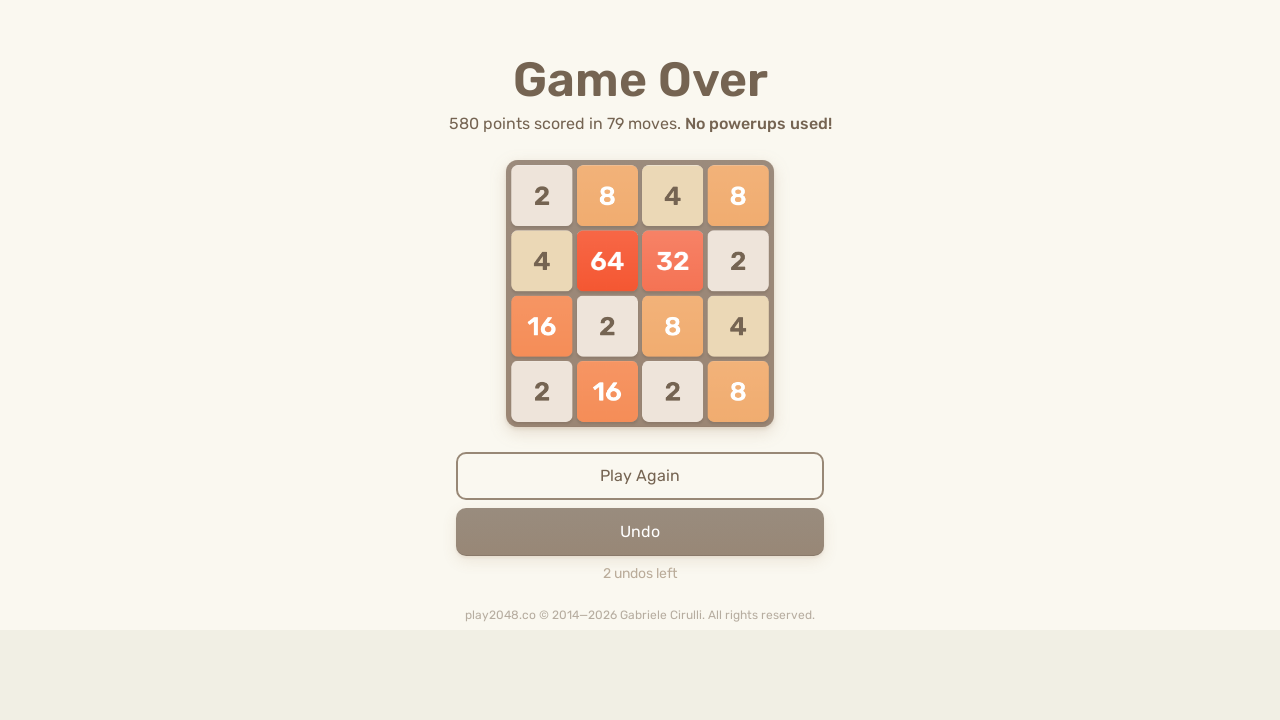

Pressed ArrowLeft key (iteration 179/200) on html
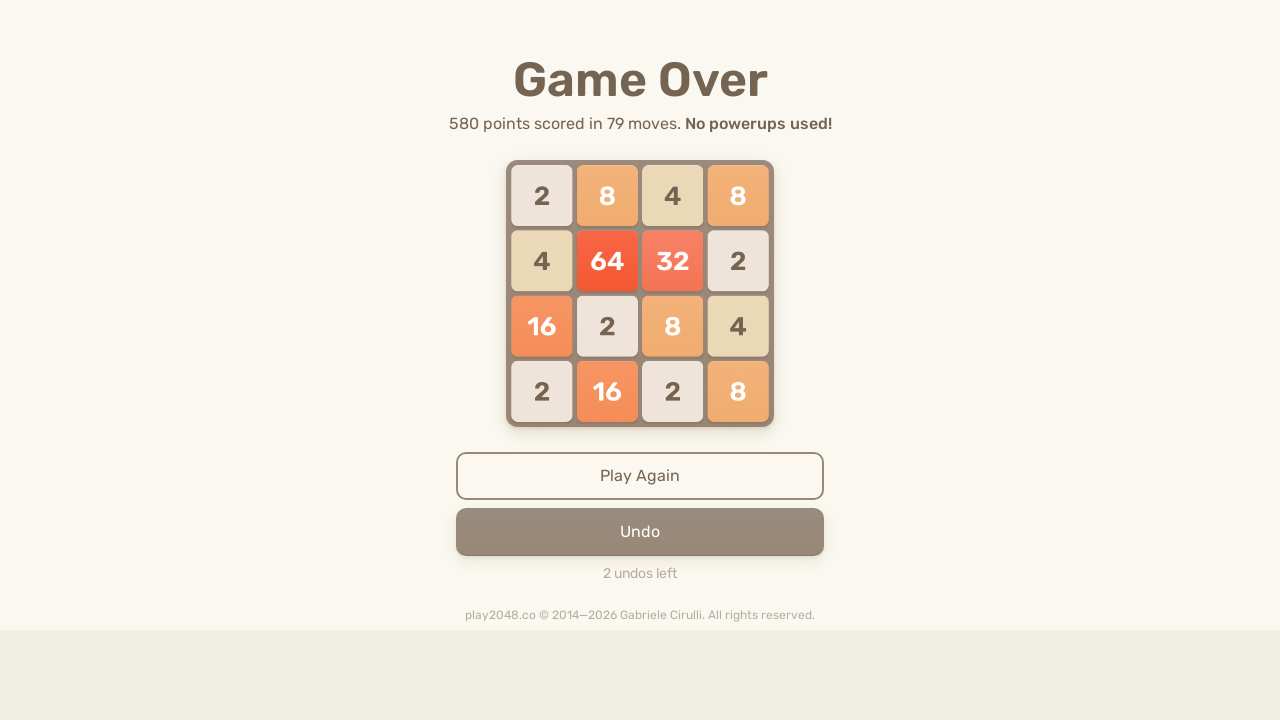

Pressed ArrowRight key (iteration 179/200) on html
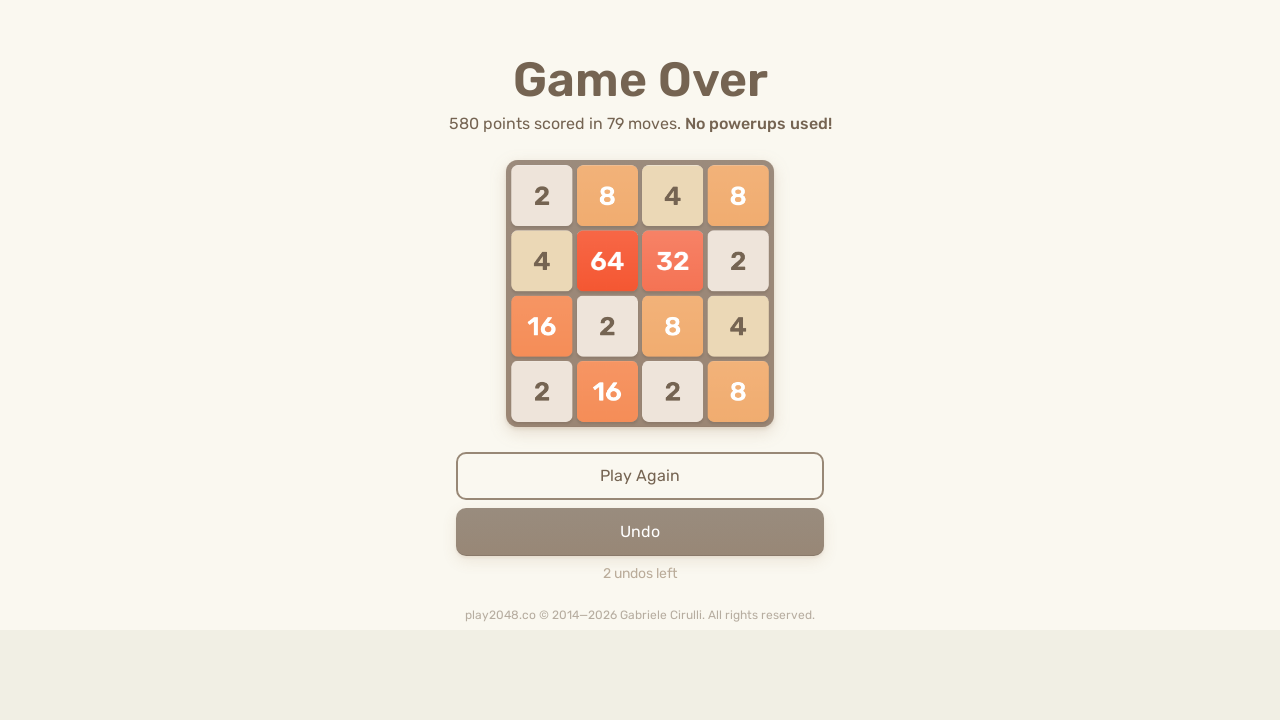

Pressed ArrowDown key (iteration 180/200) on html
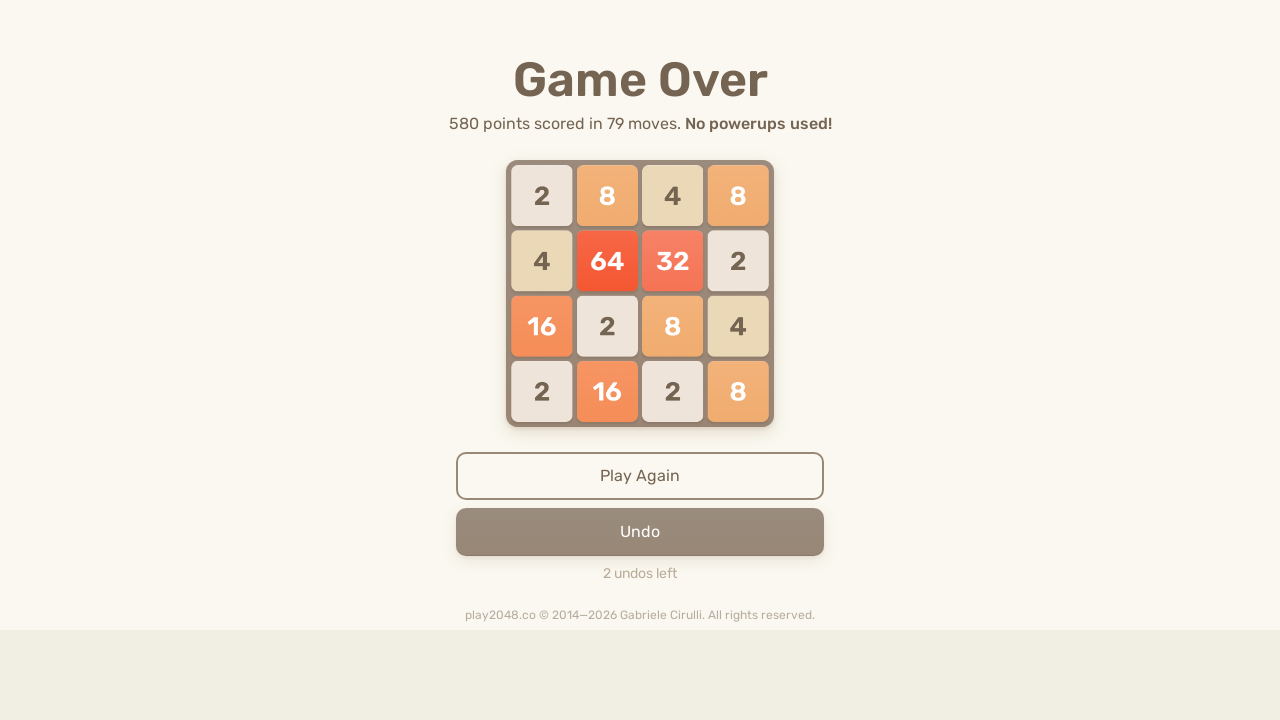

Pressed ArrowUp key (iteration 180/200) on html
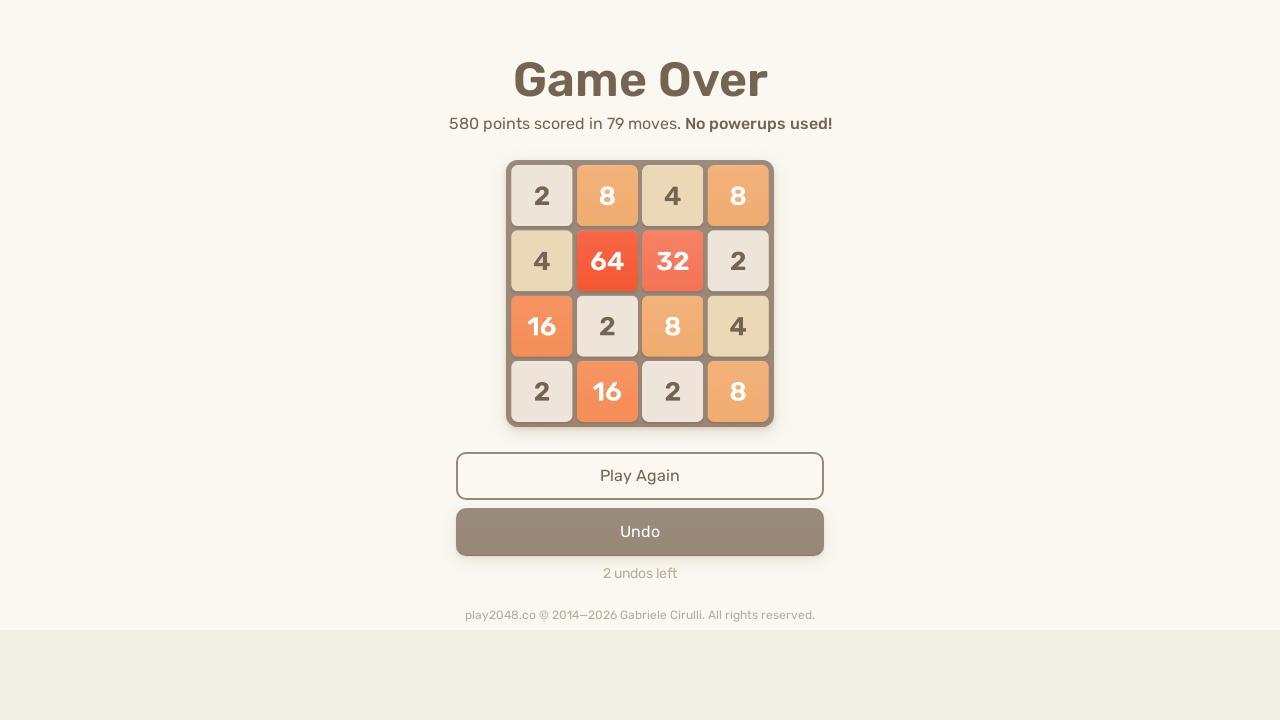

Pressed ArrowLeft key (iteration 180/200) on html
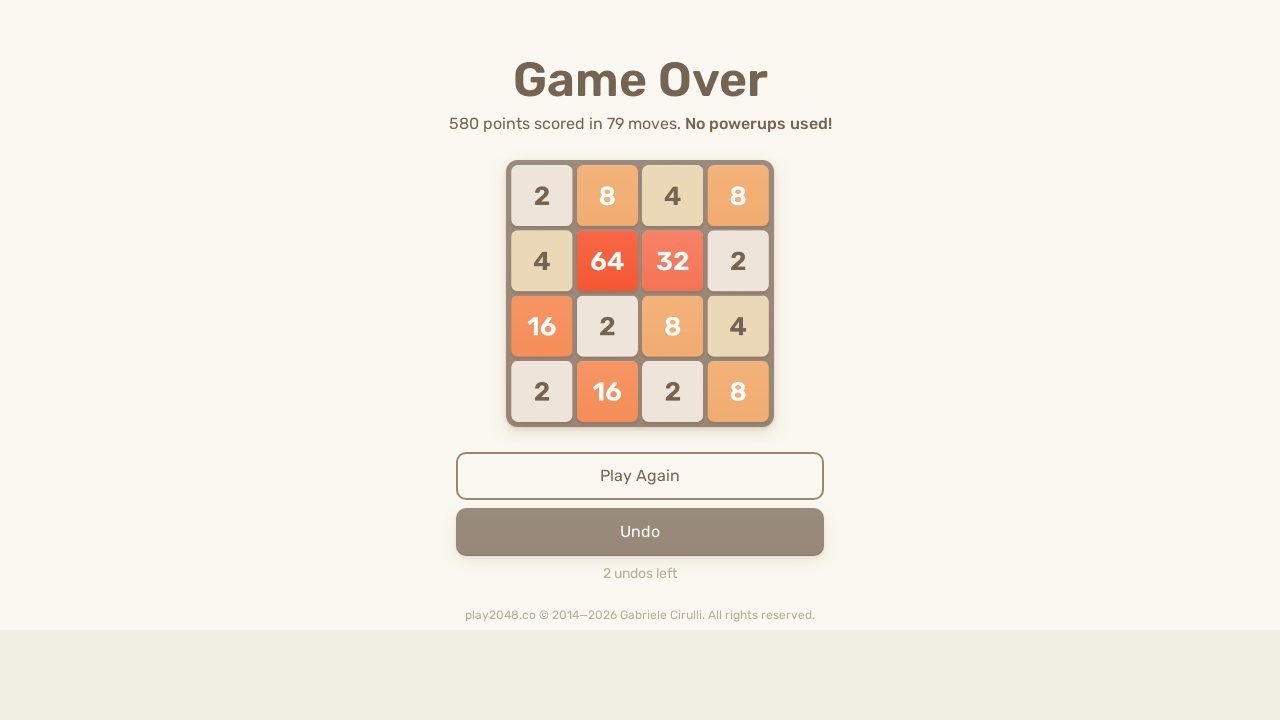

Pressed ArrowRight key (iteration 180/200) on html
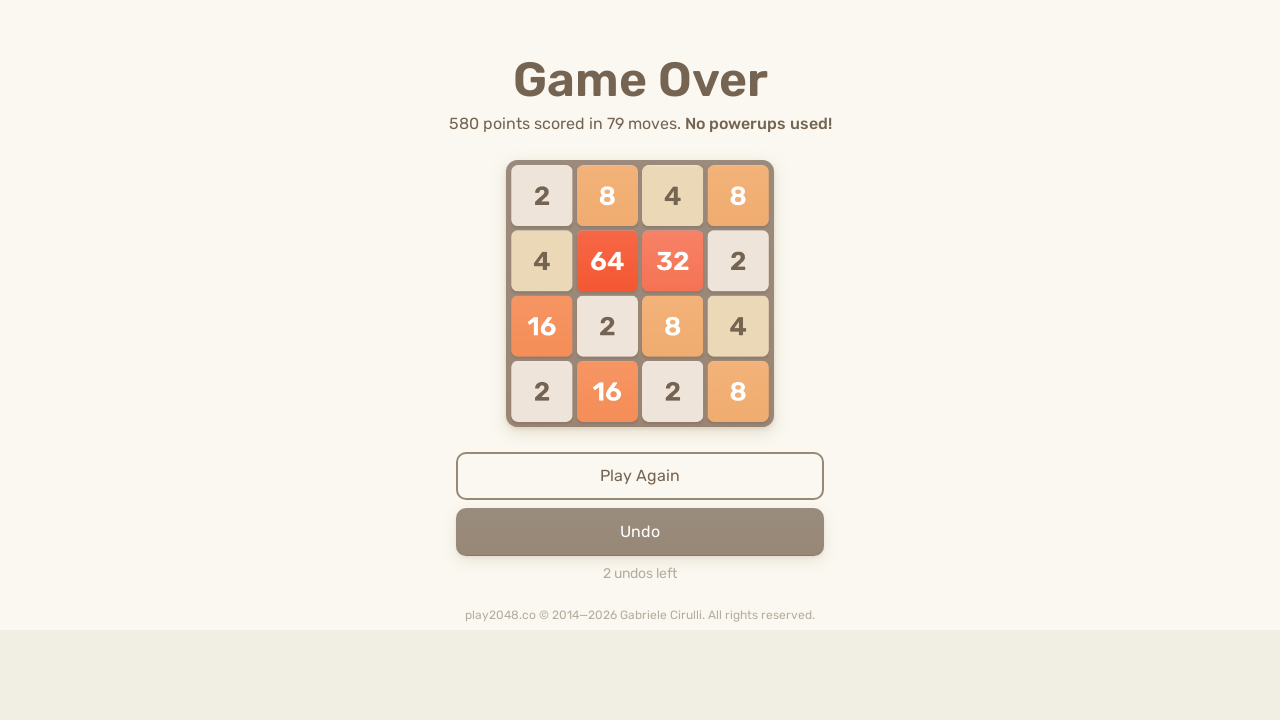

Pressed ArrowDown key (iteration 181/200) on html
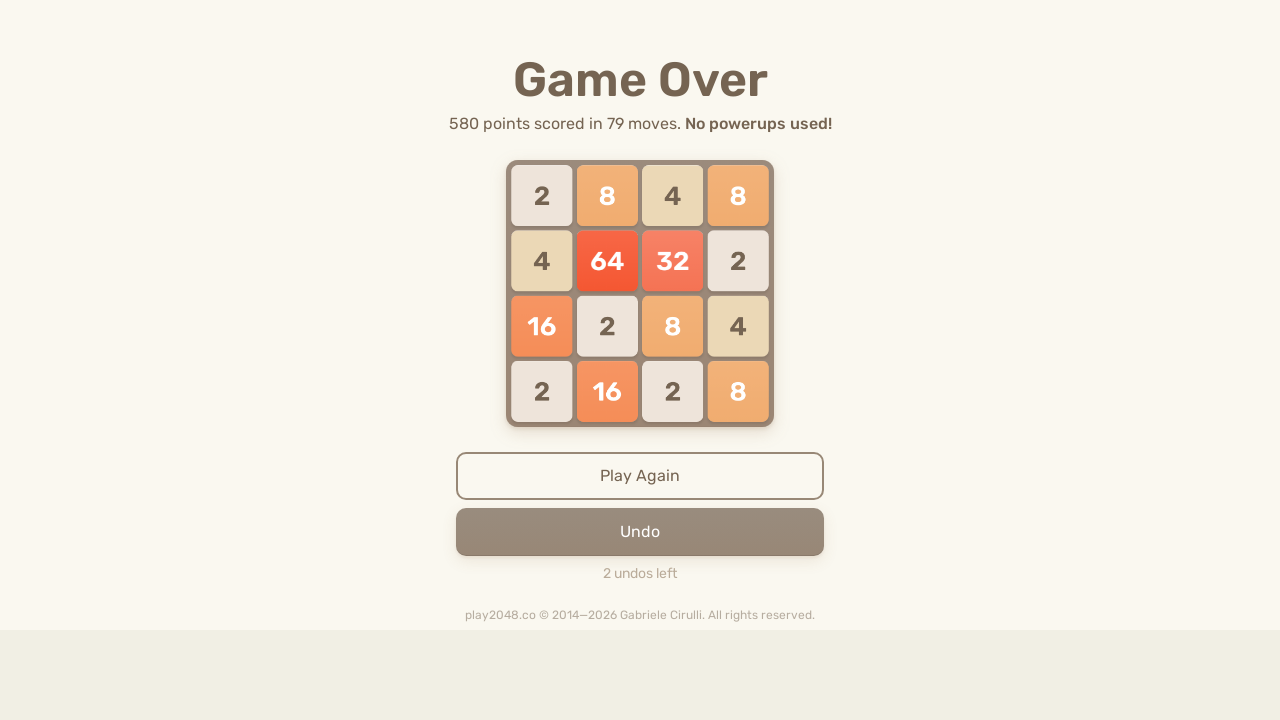

Pressed ArrowUp key (iteration 181/200) on html
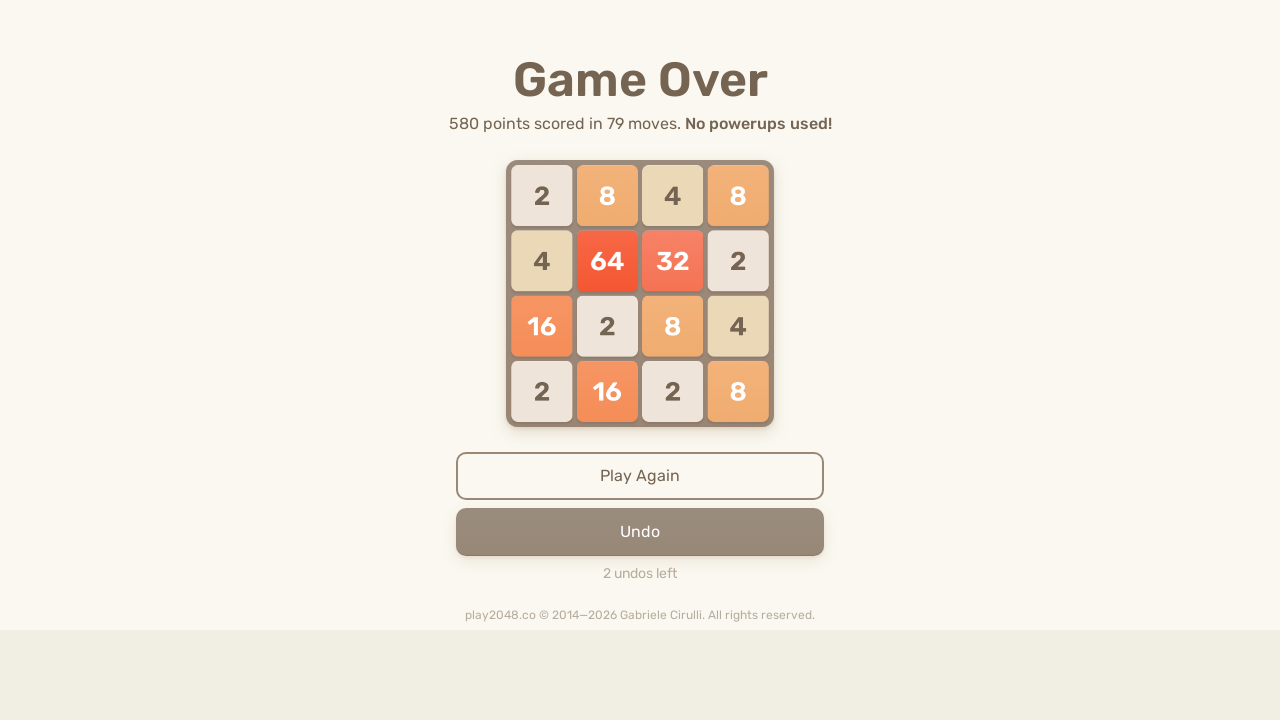

Pressed ArrowLeft key (iteration 181/200) on html
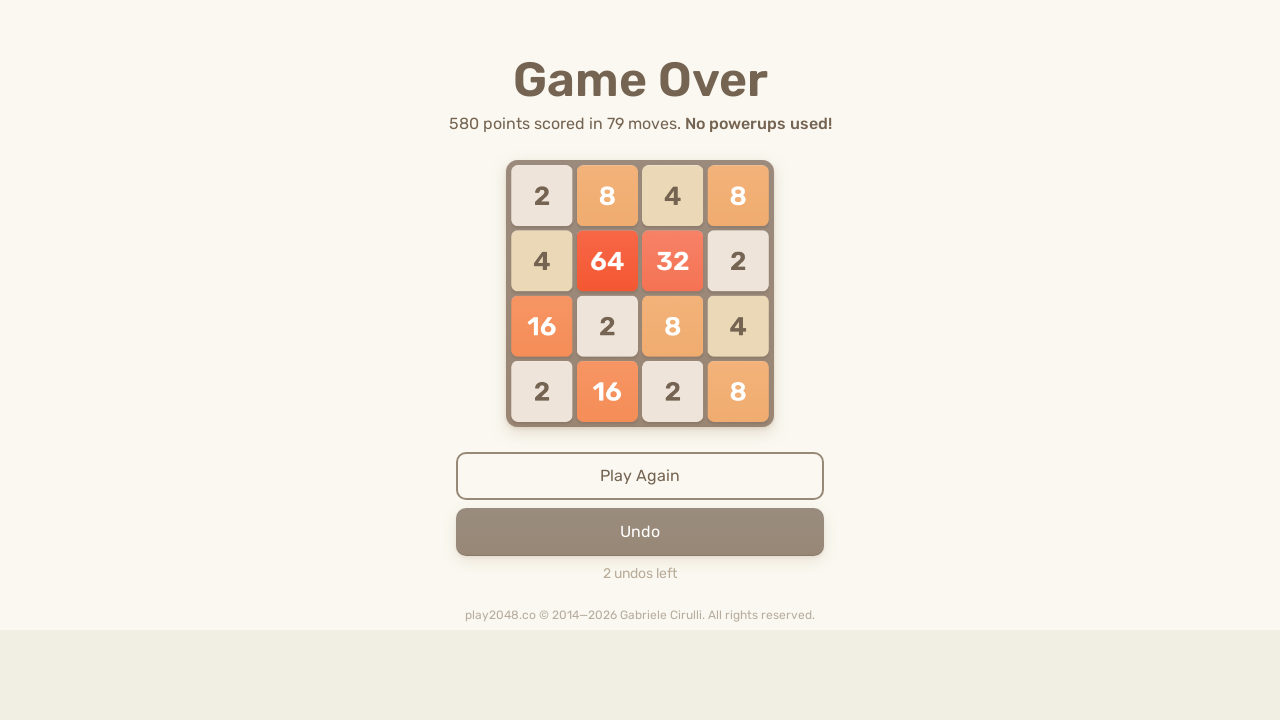

Pressed ArrowRight key (iteration 181/200) on html
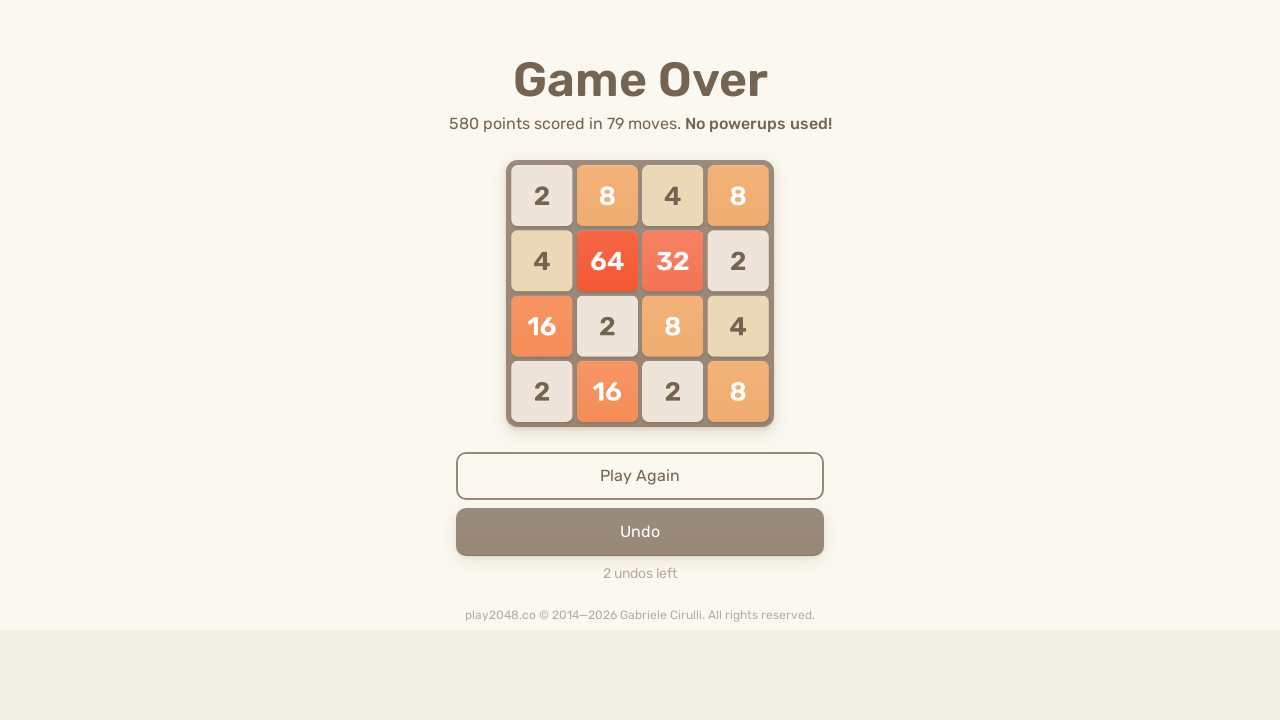

Pressed ArrowDown key (iteration 182/200) on html
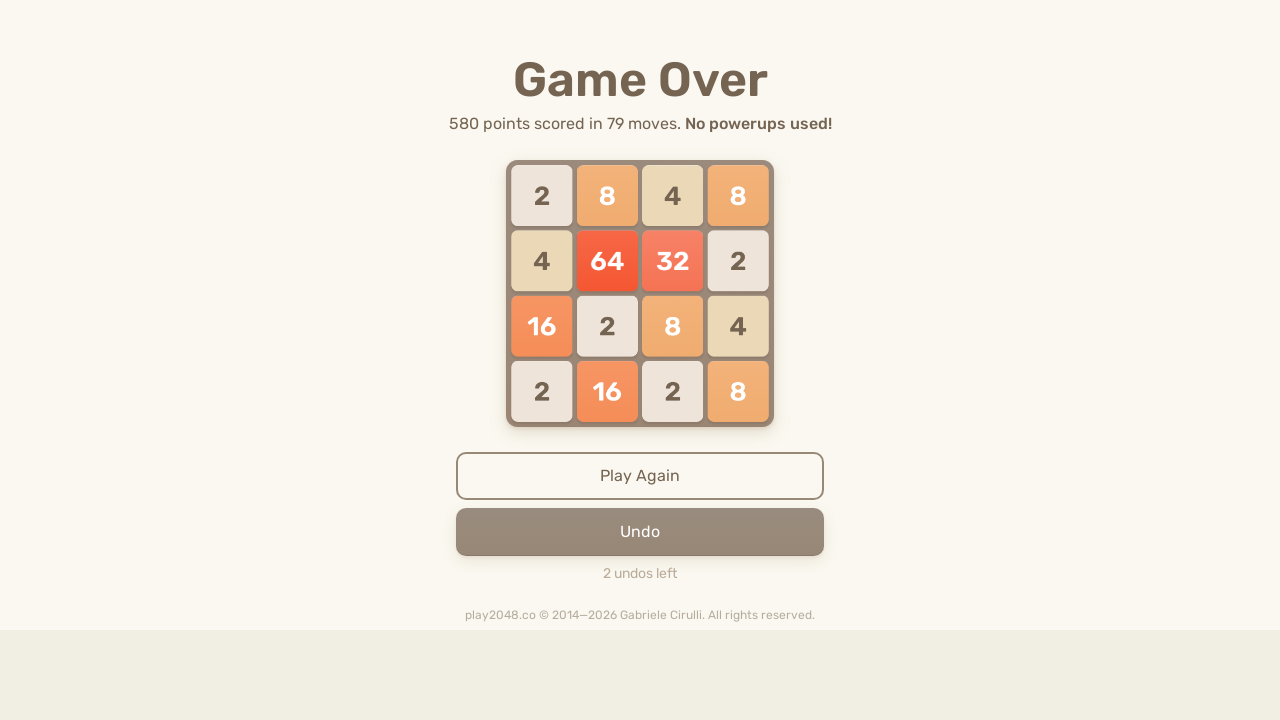

Pressed ArrowUp key (iteration 182/200) on html
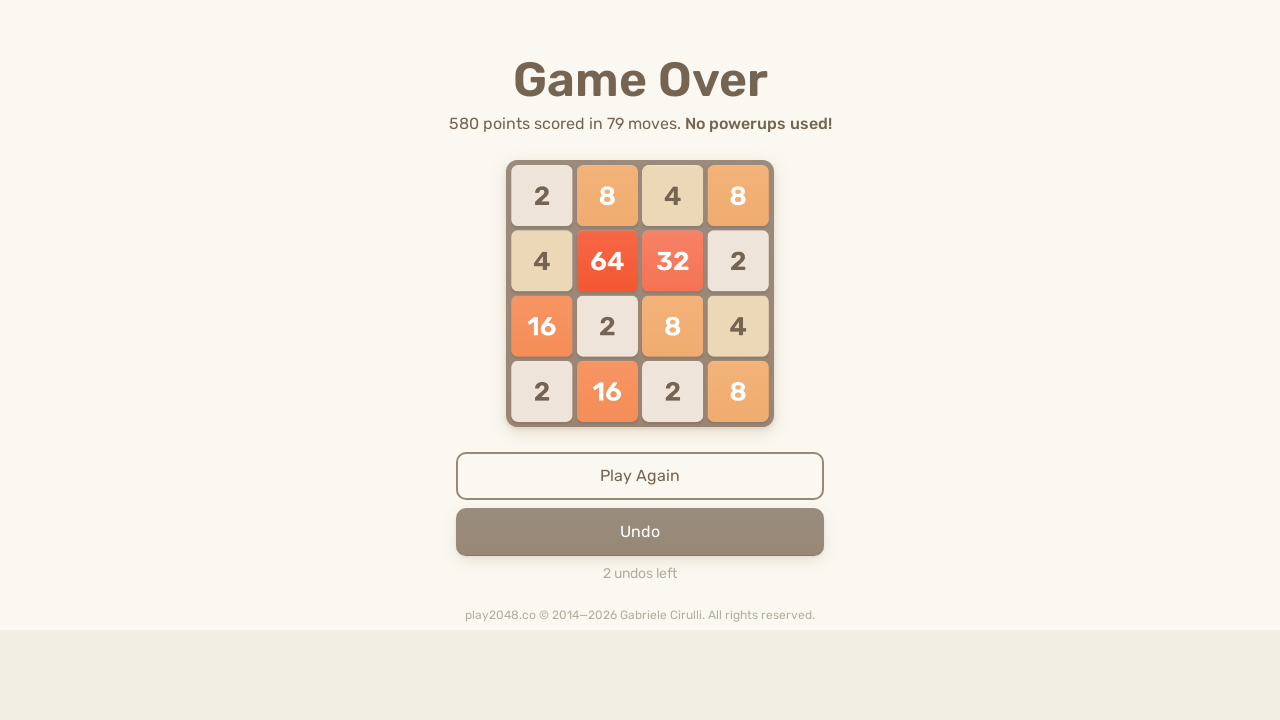

Pressed ArrowLeft key (iteration 182/200) on html
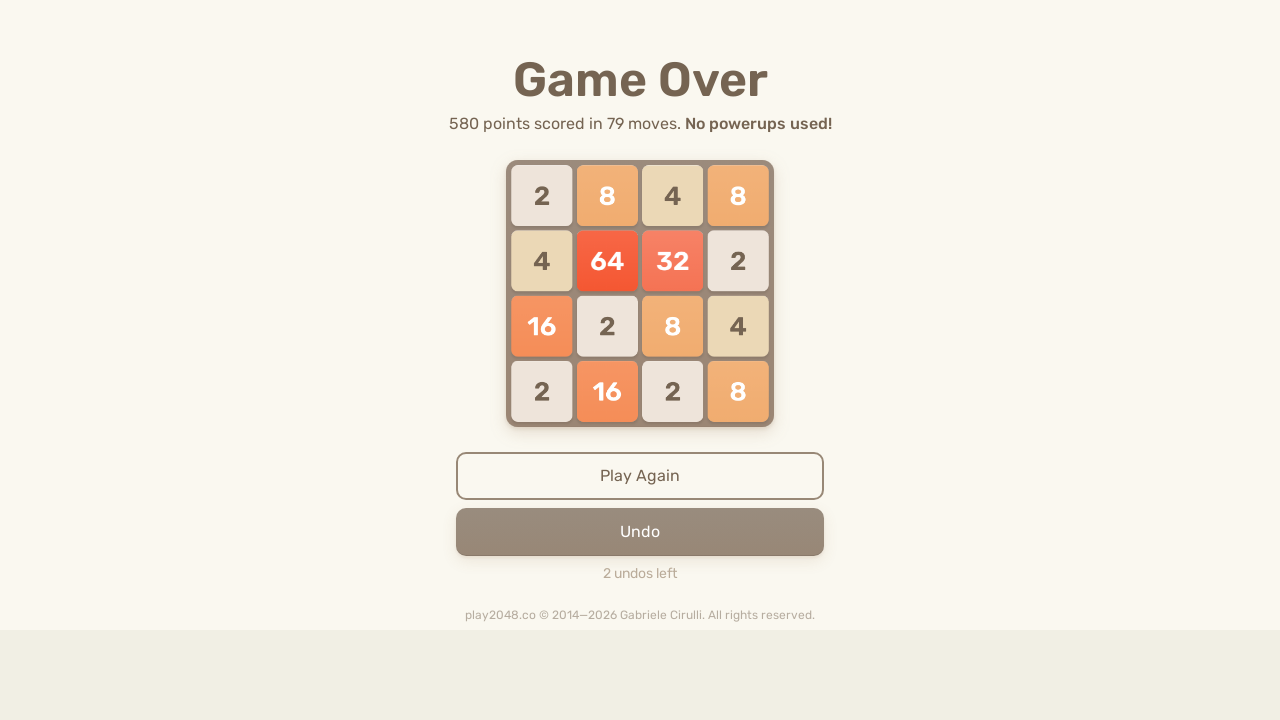

Pressed ArrowRight key (iteration 182/200) on html
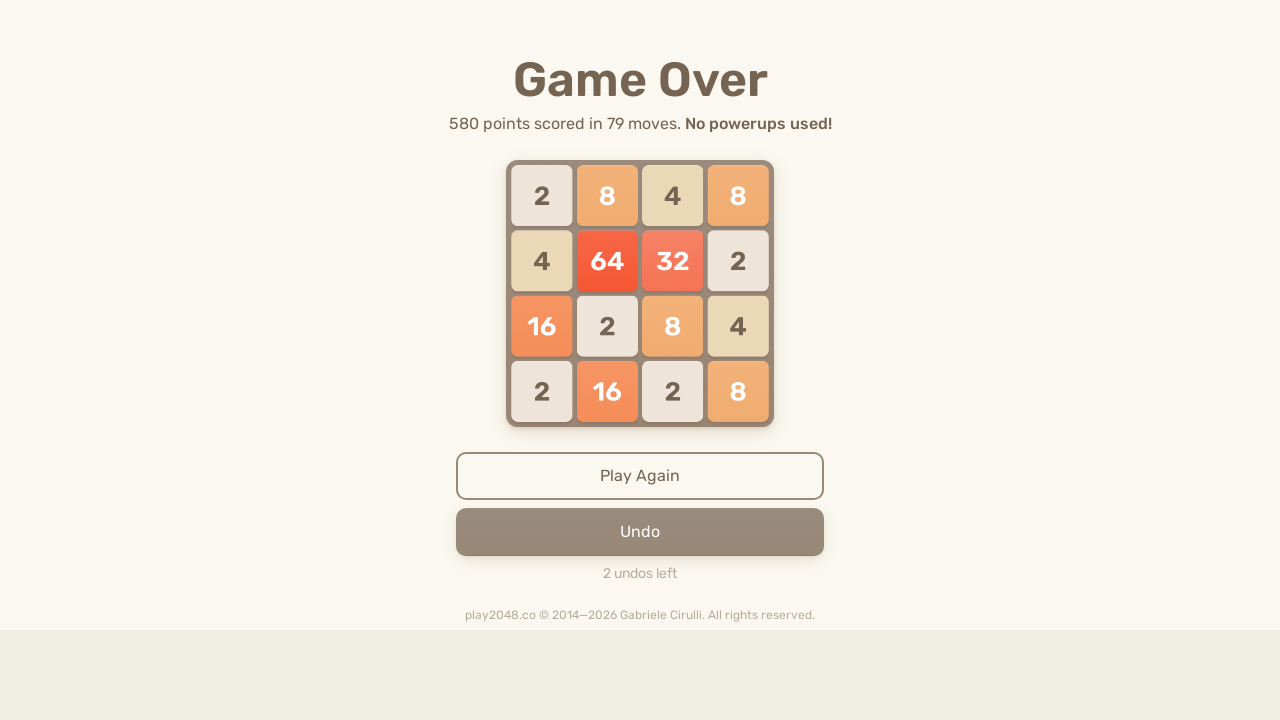

Pressed ArrowDown key (iteration 183/200) on html
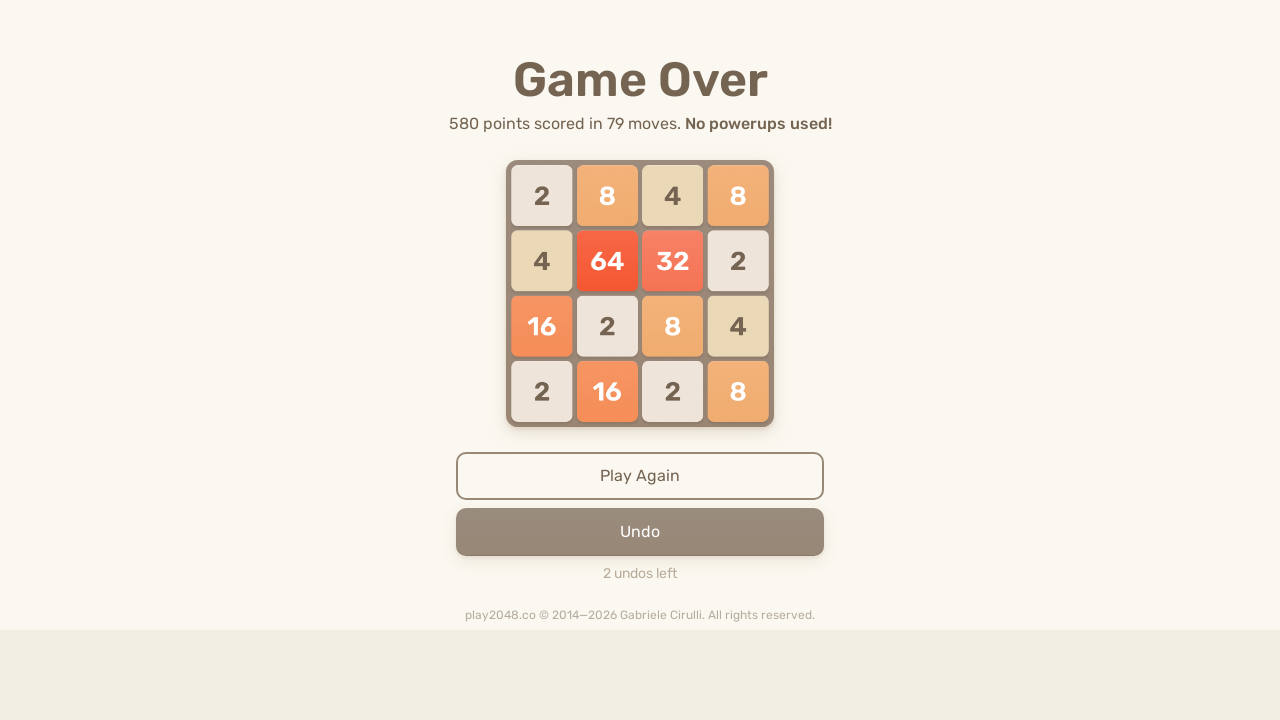

Pressed ArrowUp key (iteration 183/200) on html
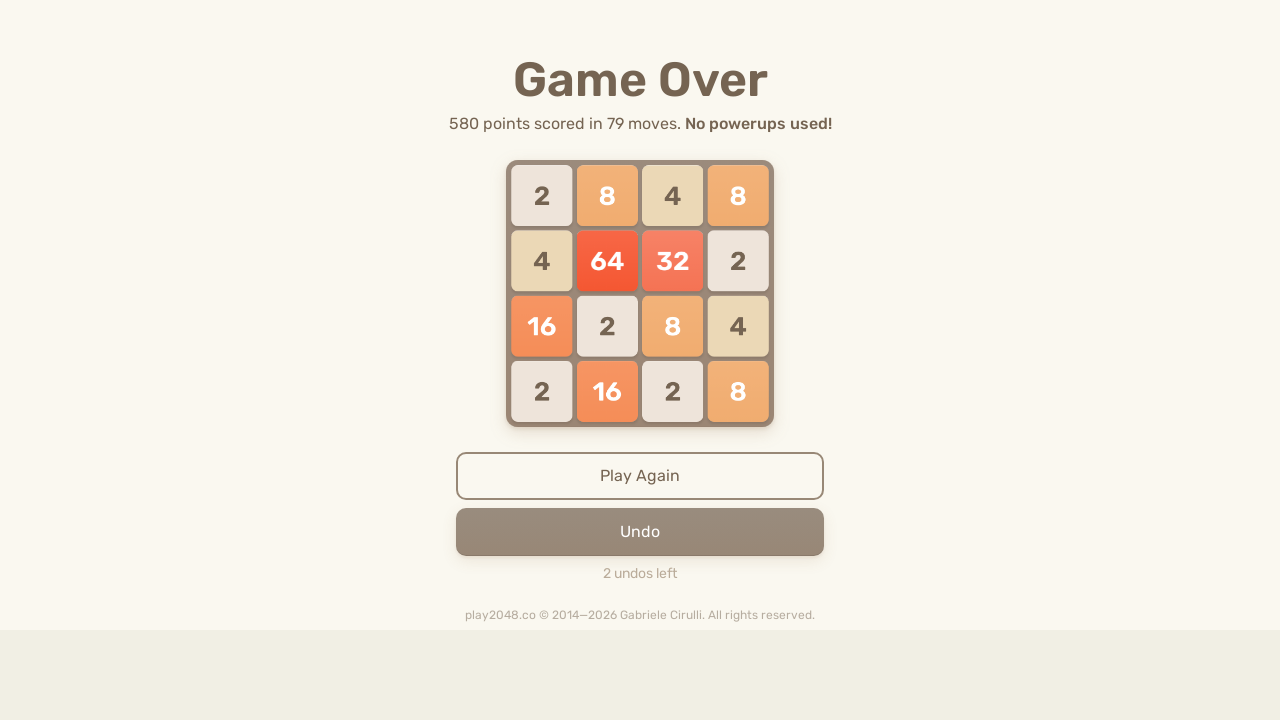

Pressed ArrowLeft key (iteration 183/200) on html
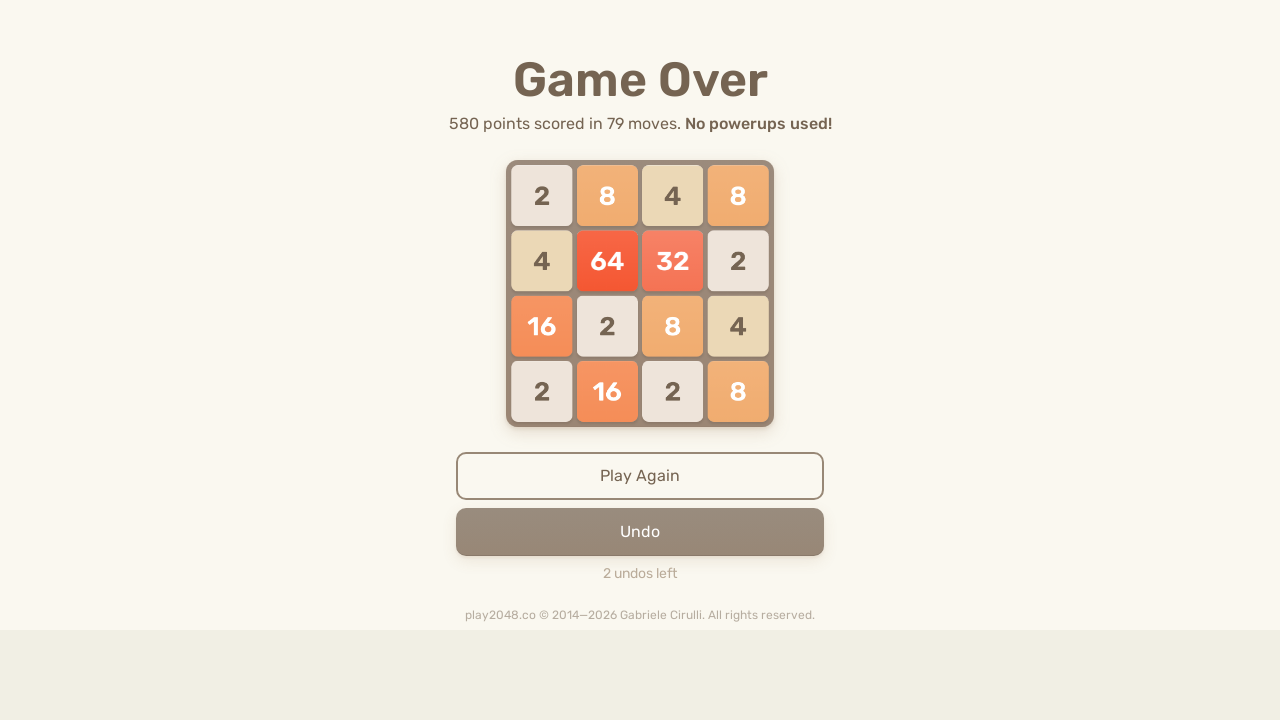

Pressed ArrowRight key (iteration 183/200) on html
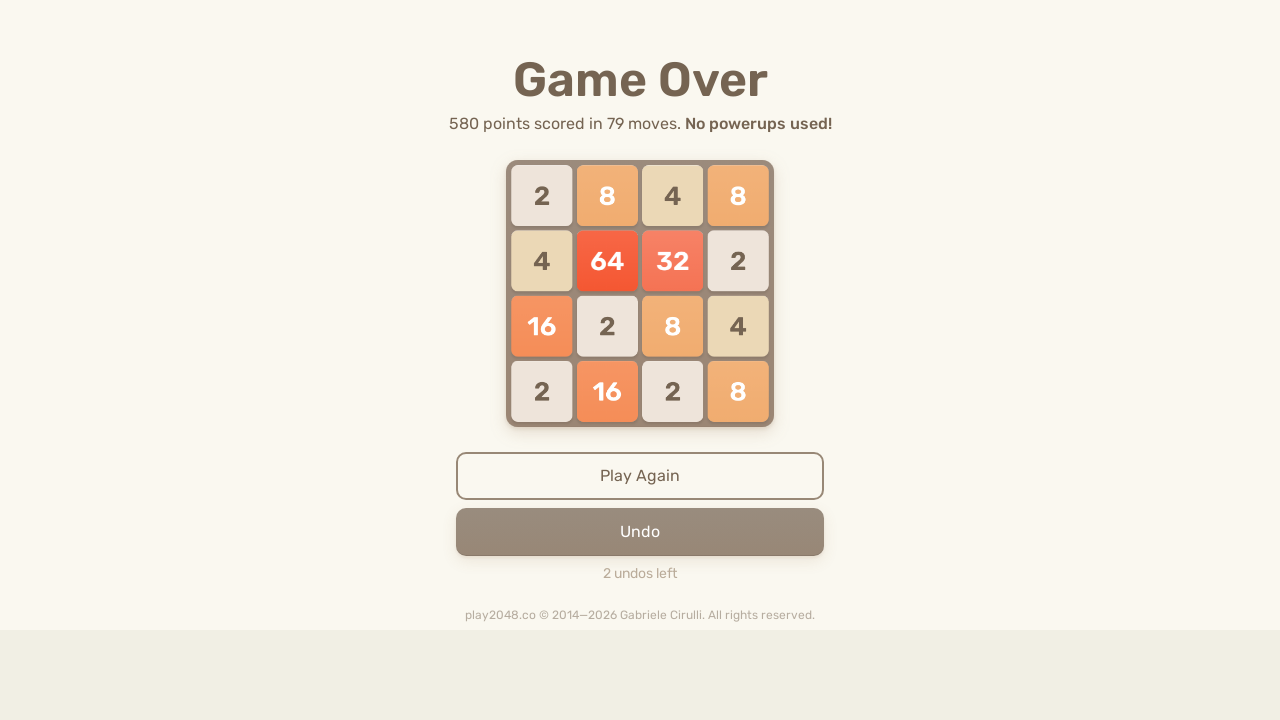

Pressed ArrowDown key (iteration 184/200) on html
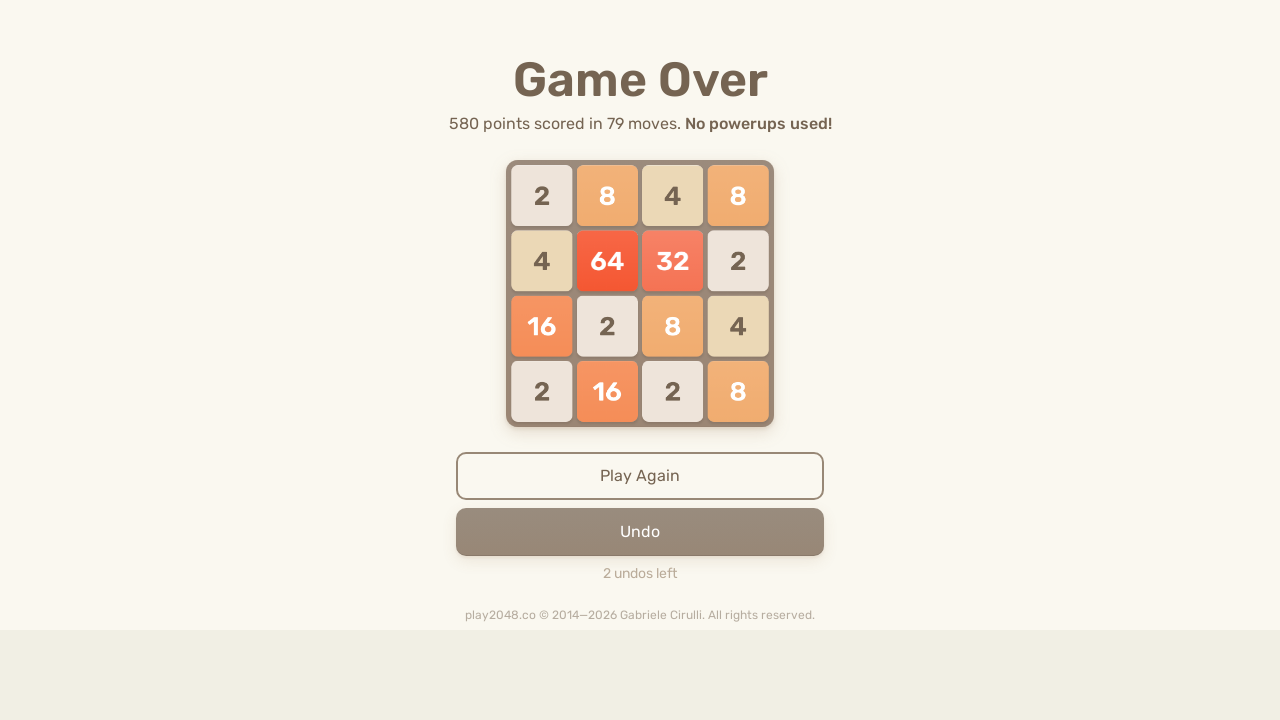

Pressed ArrowUp key (iteration 184/200) on html
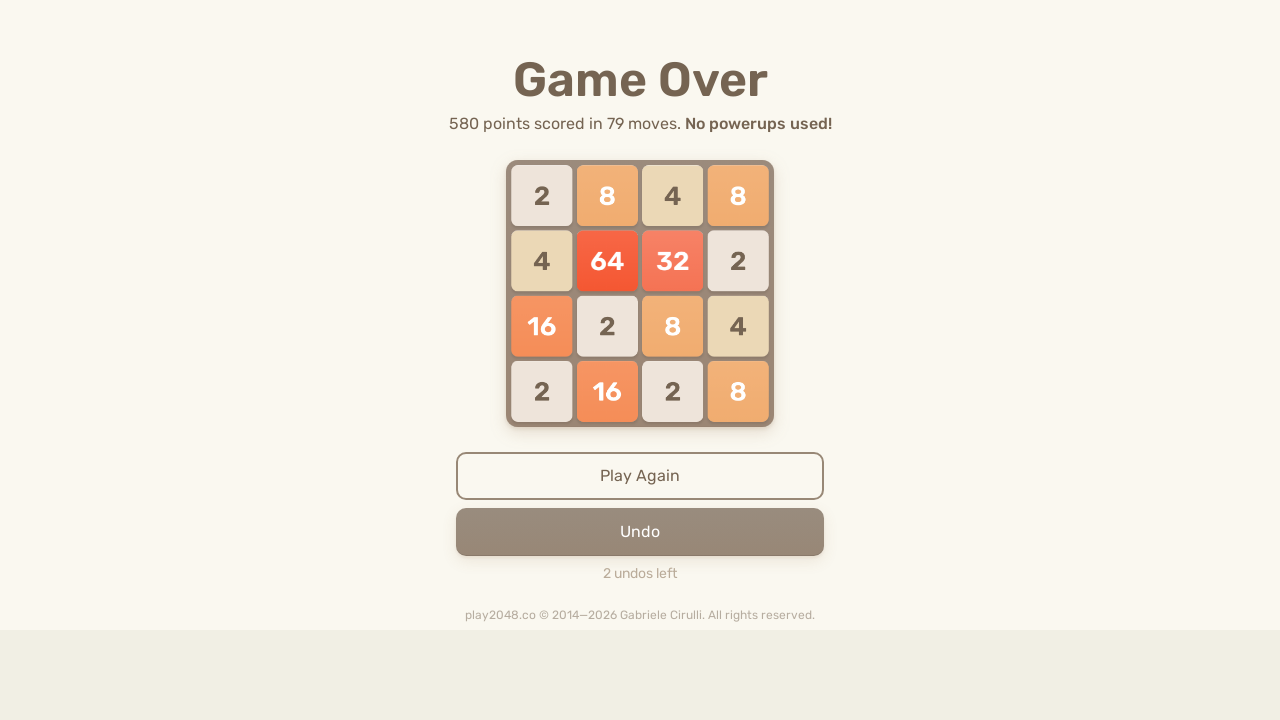

Pressed ArrowLeft key (iteration 184/200) on html
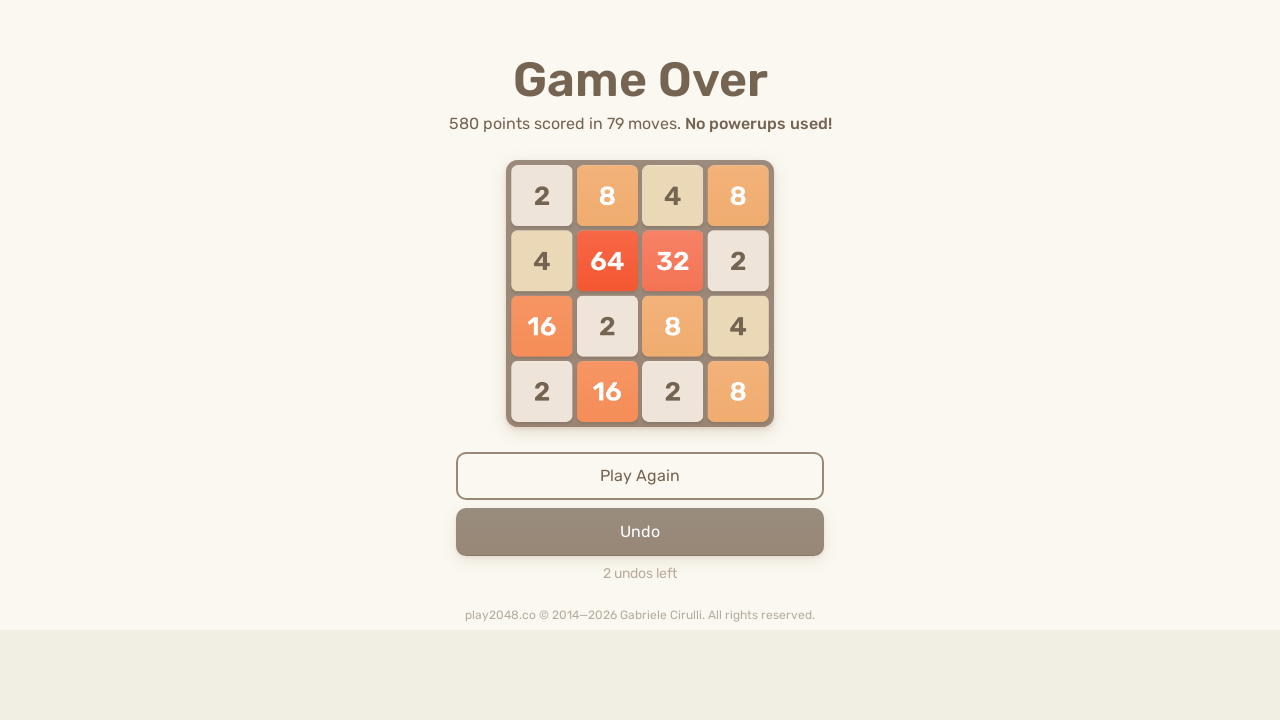

Pressed ArrowRight key (iteration 184/200) on html
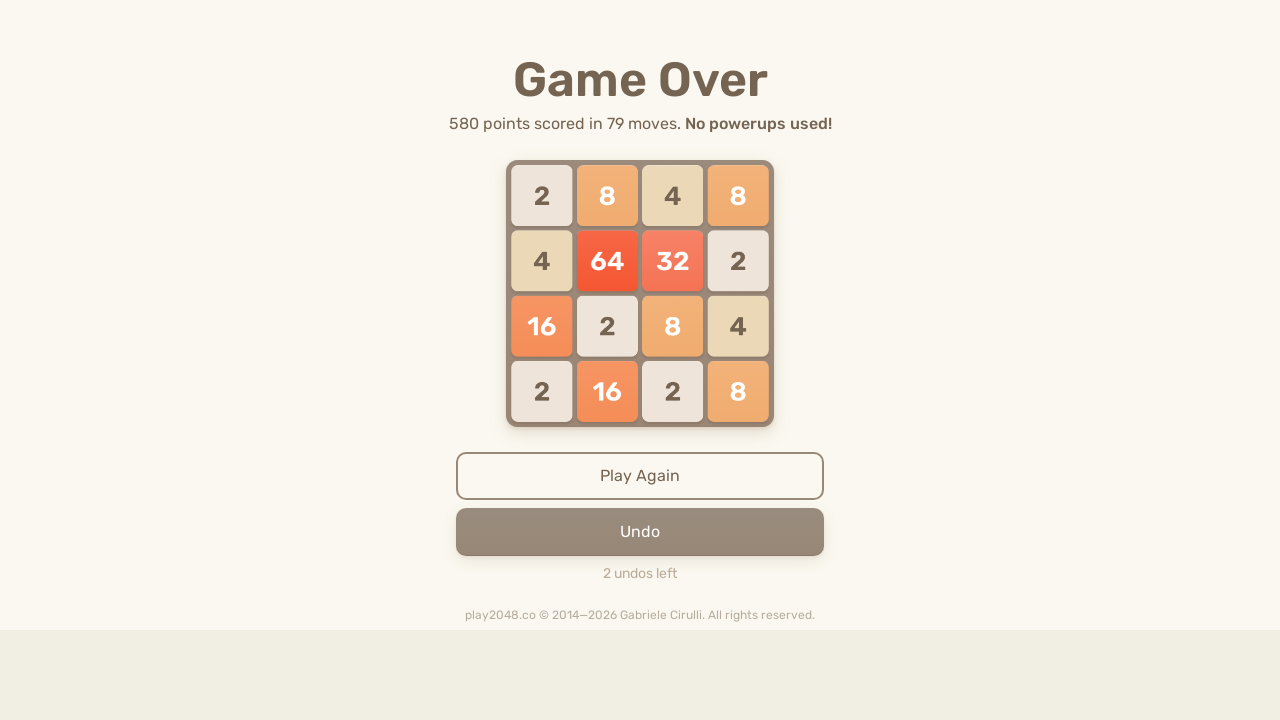

Pressed ArrowDown key (iteration 185/200) on html
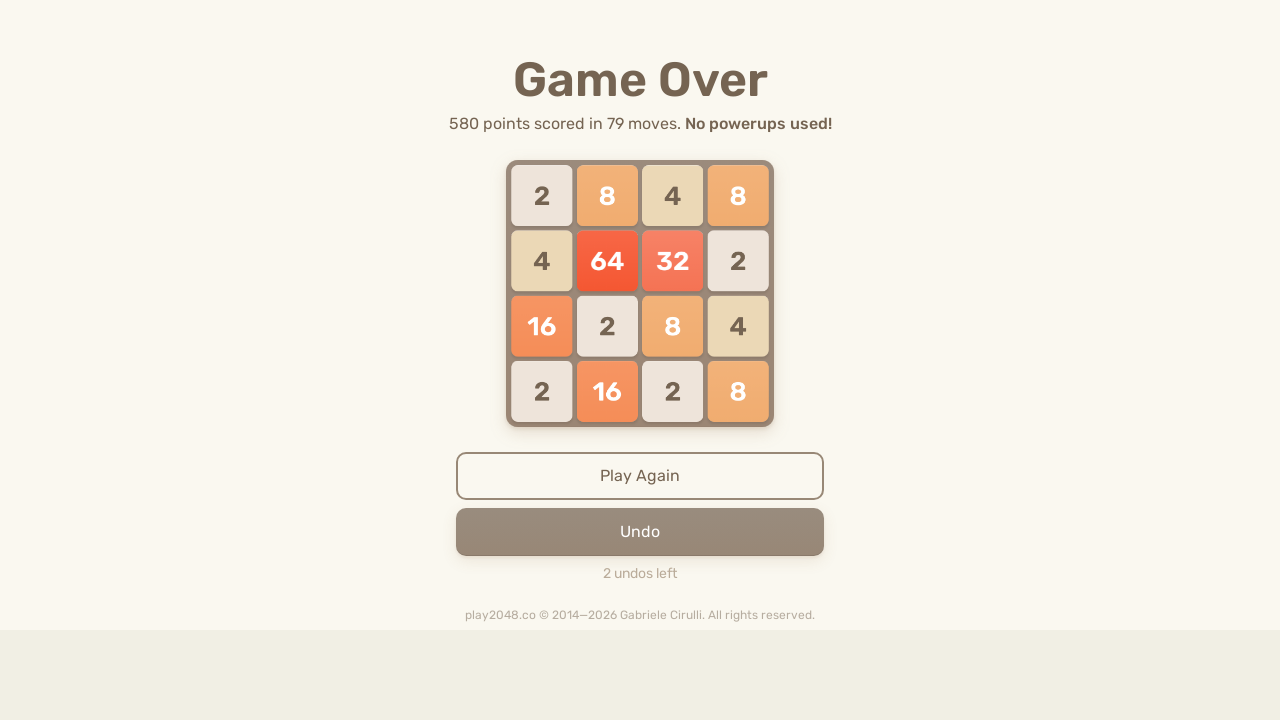

Pressed ArrowUp key (iteration 185/200) on html
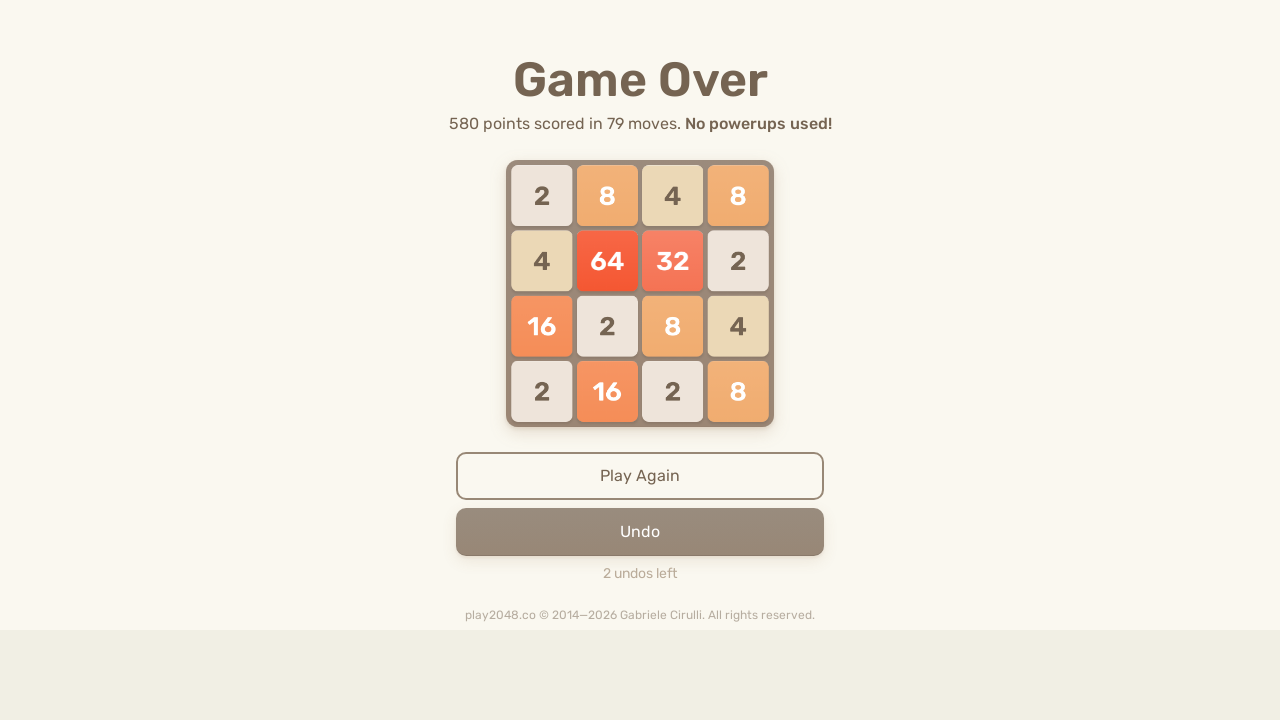

Pressed ArrowLeft key (iteration 185/200) on html
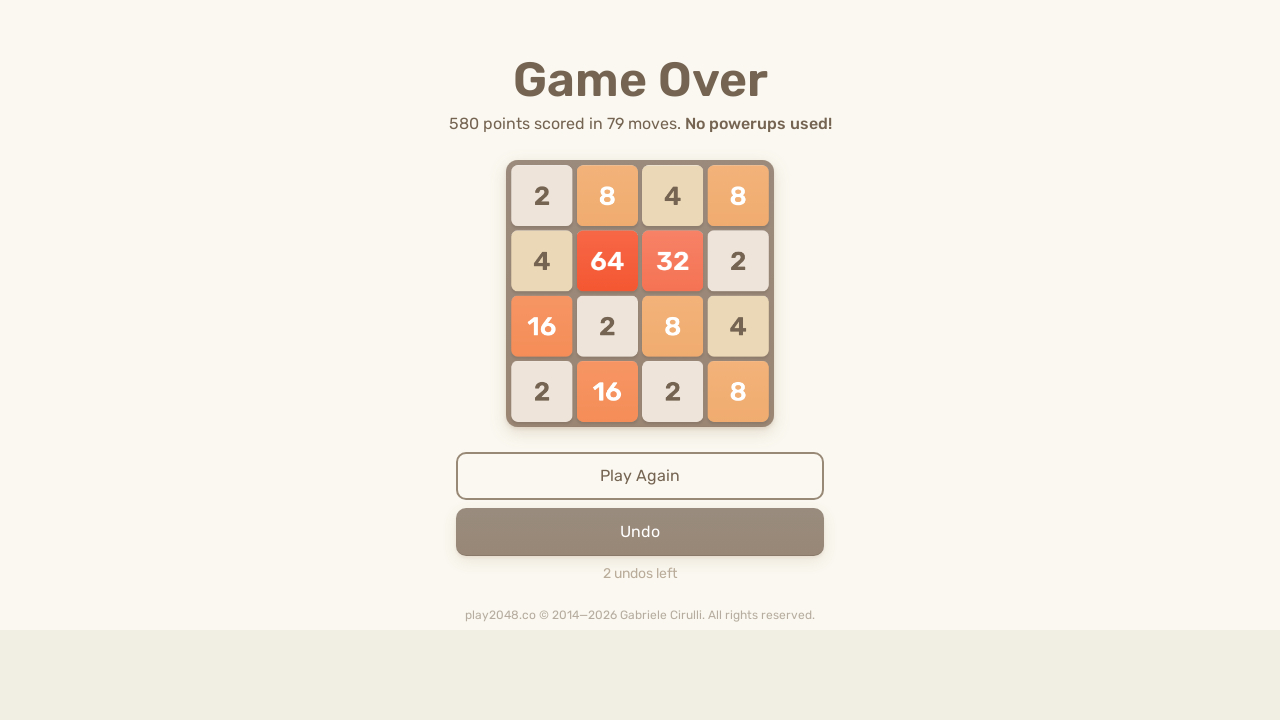

Pressed ArrowRight key (iteration 185/200) on html
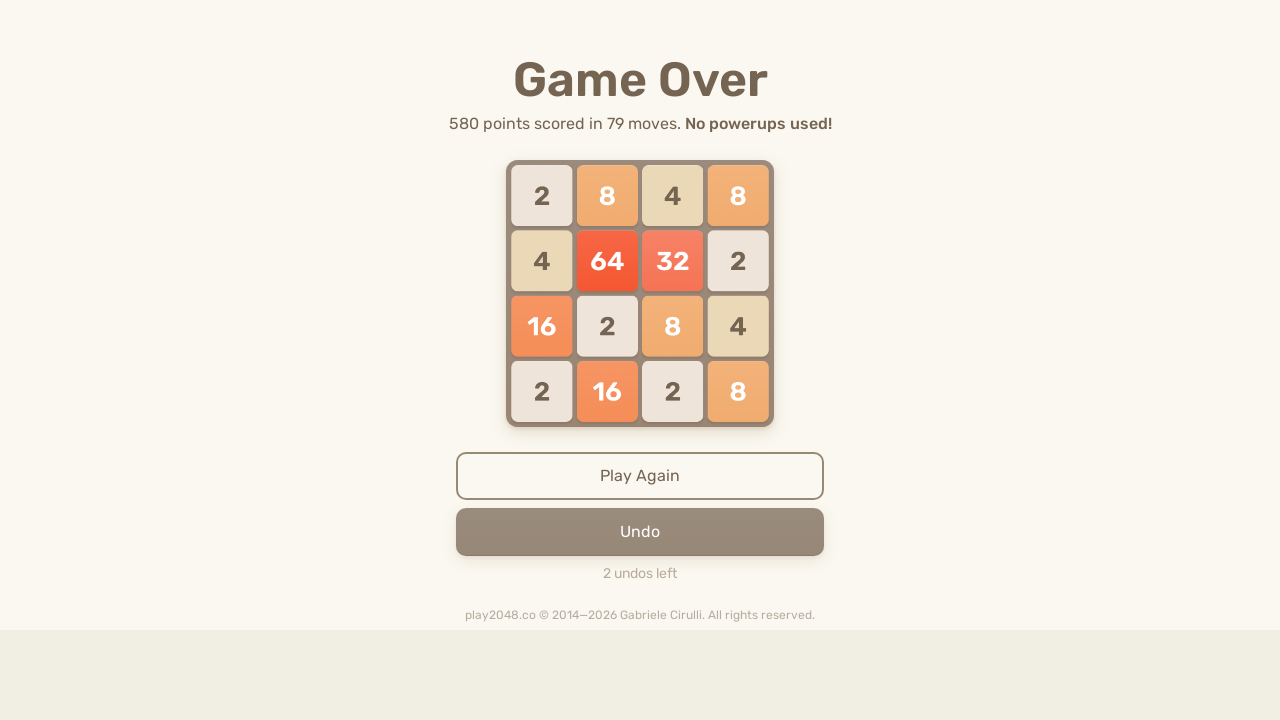

Pressed ArrowDown key (iteration 186/200) on html
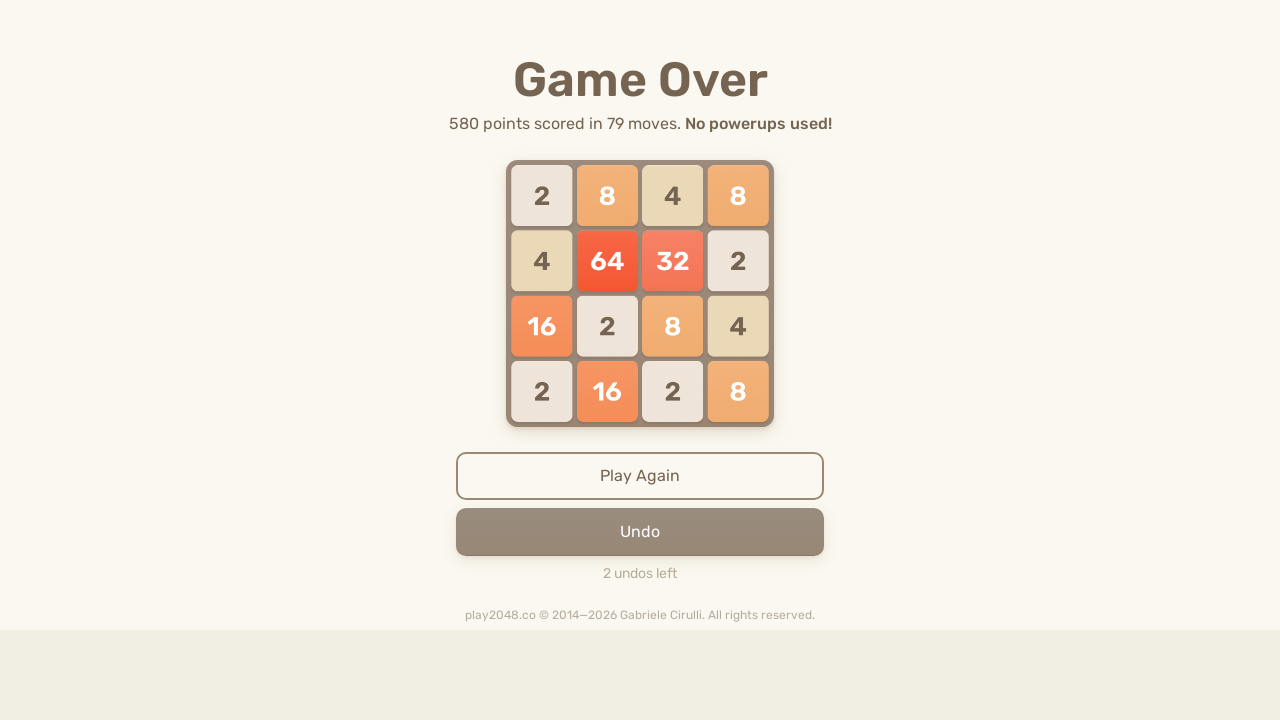

Pressed ArrowUp key (iteration 186/200) on html
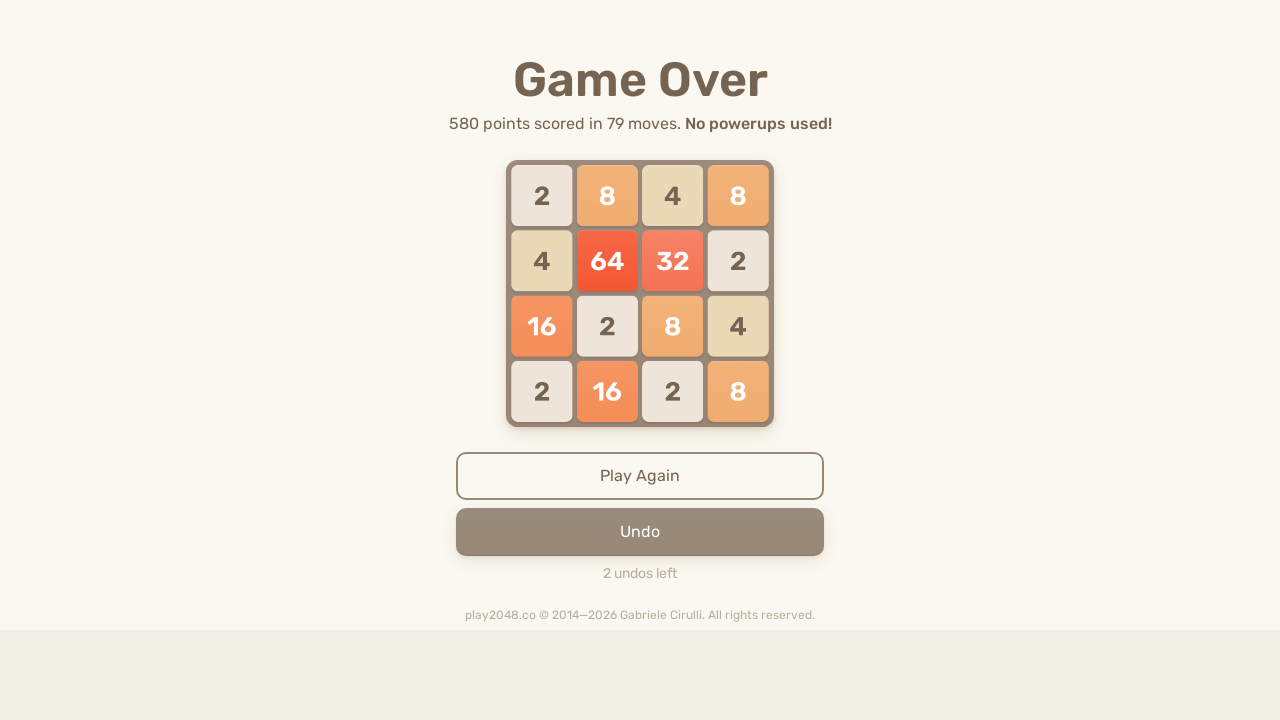

Pressed ArrowLeft key (iteration 186/200) on html
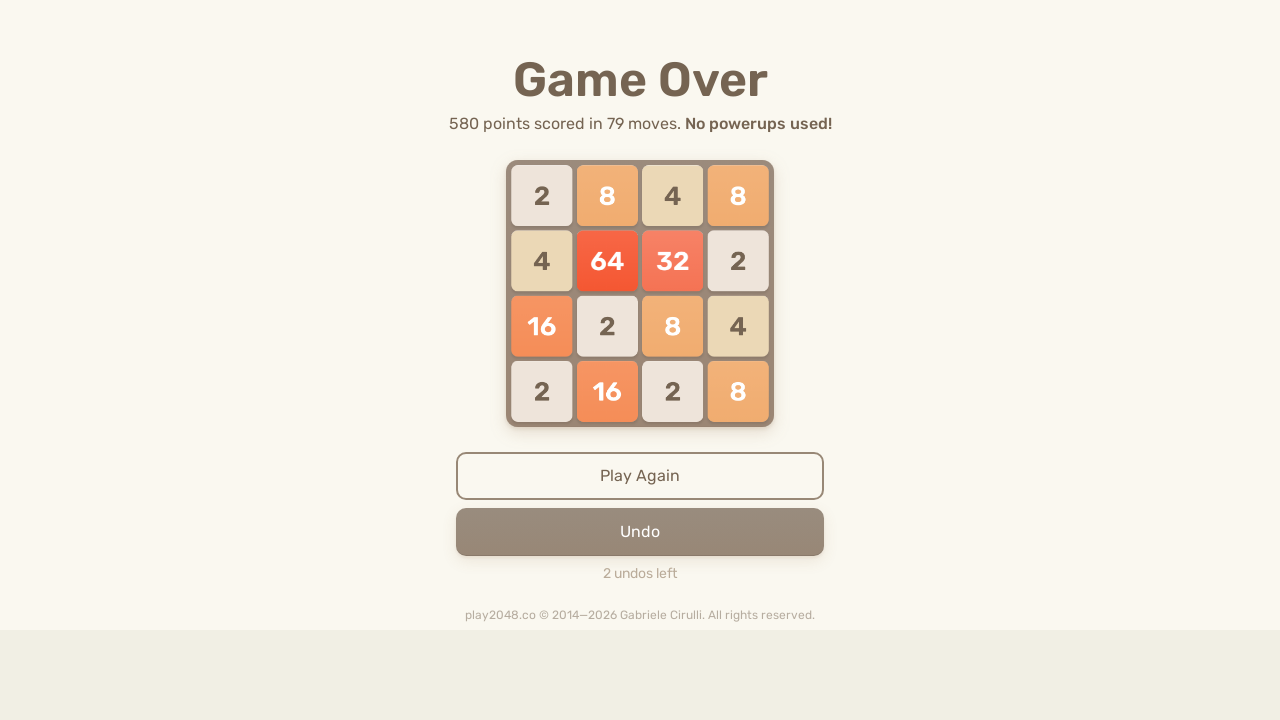

Pressed ArrowRight key (iteration 186/200) on html
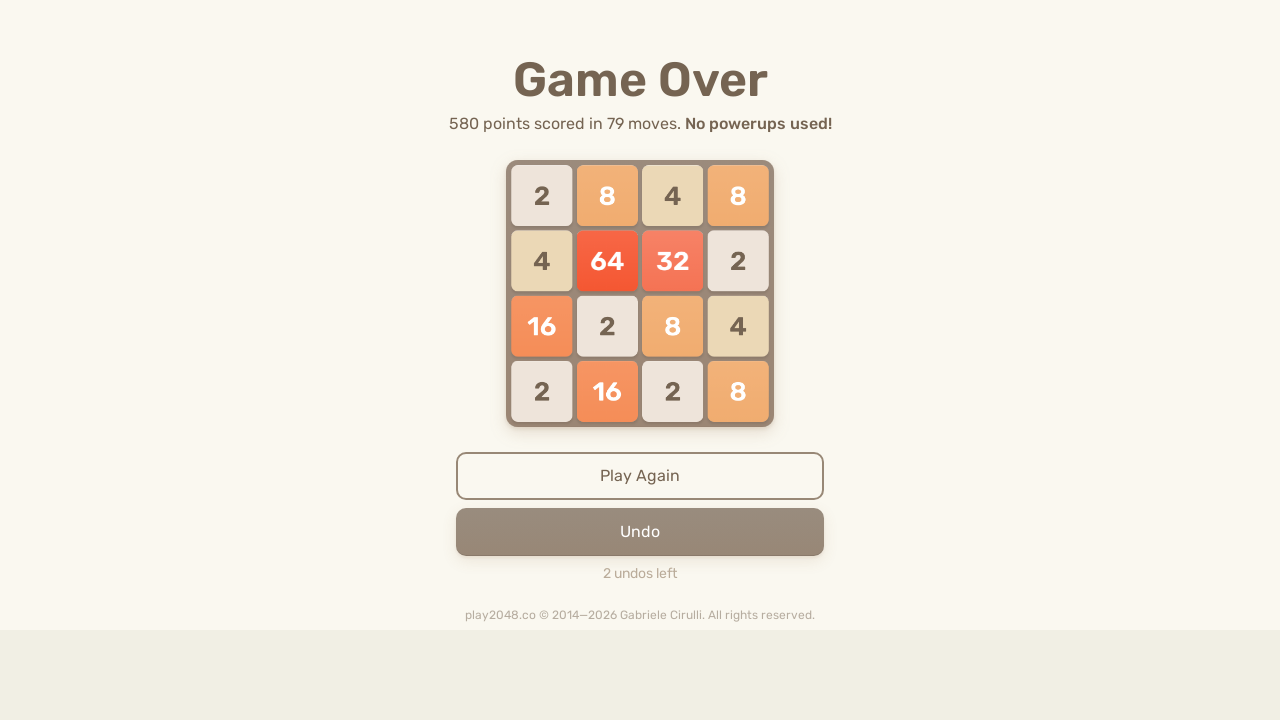

Pressed ArrowDown key (iteration 187/200) on html
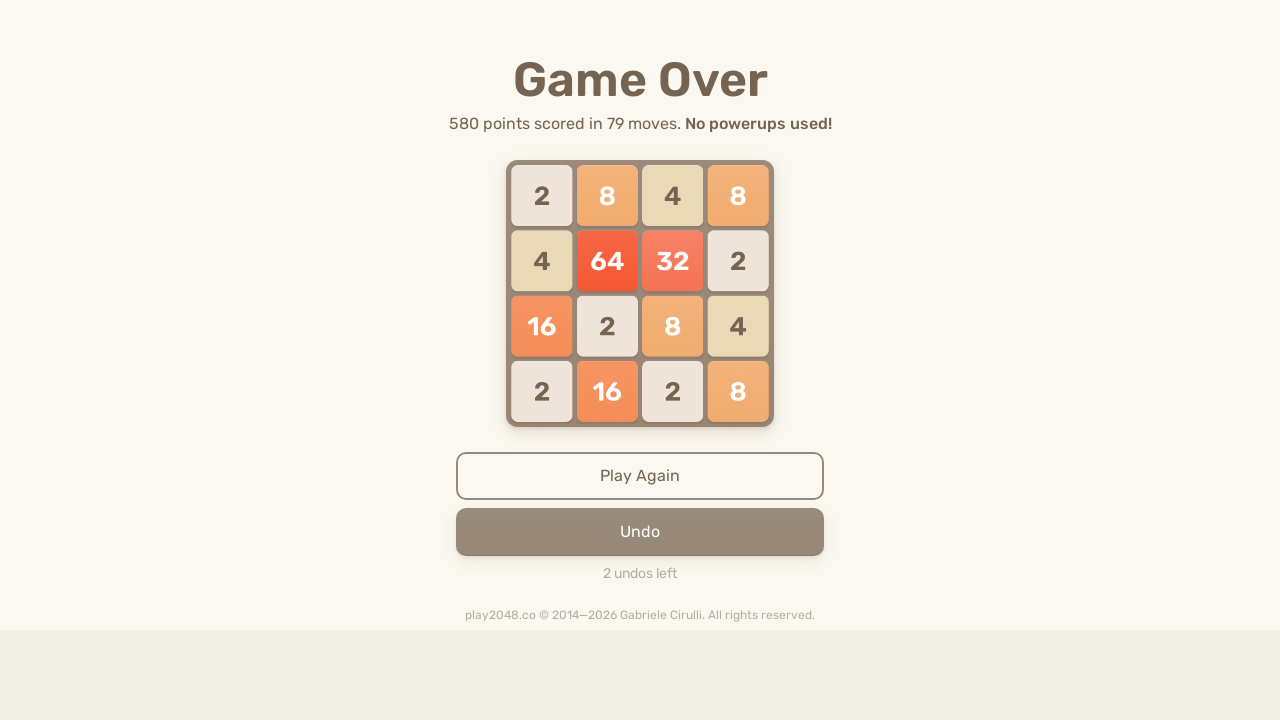

Pressed ArrowUp key (iteration 187/200) on html
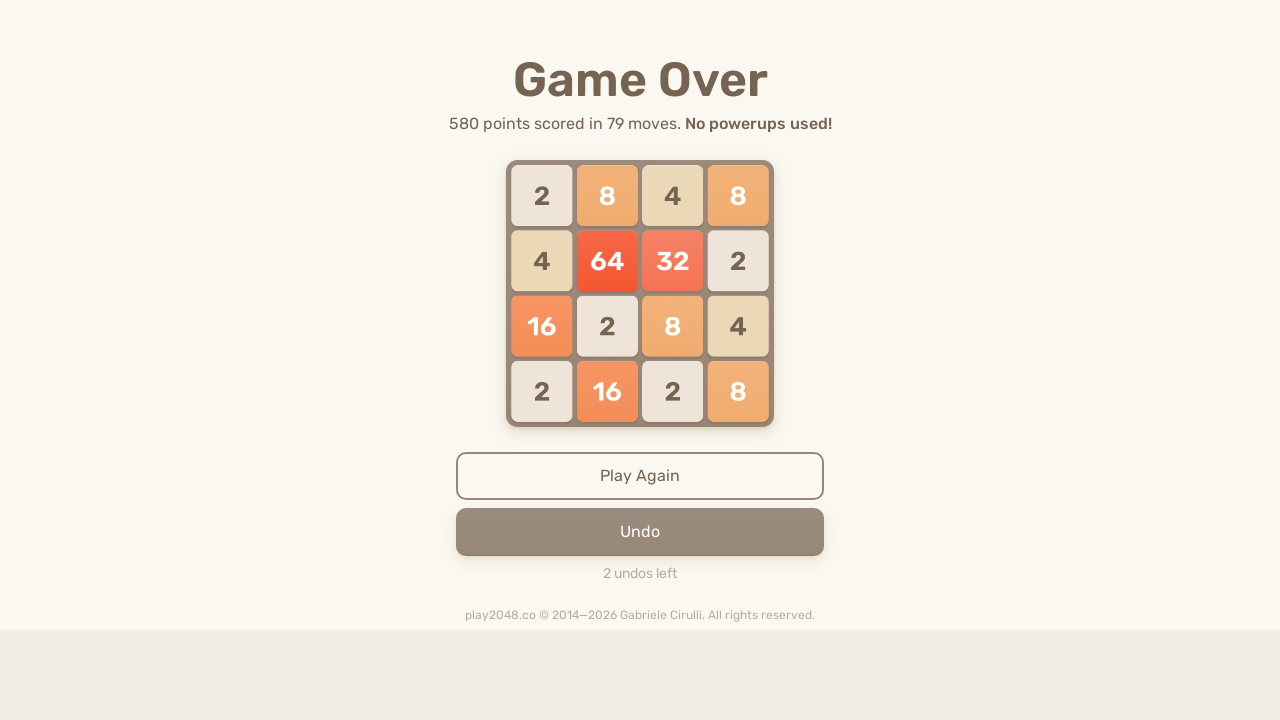

Pressed ArrowLeft key (iteration 187/200) on html
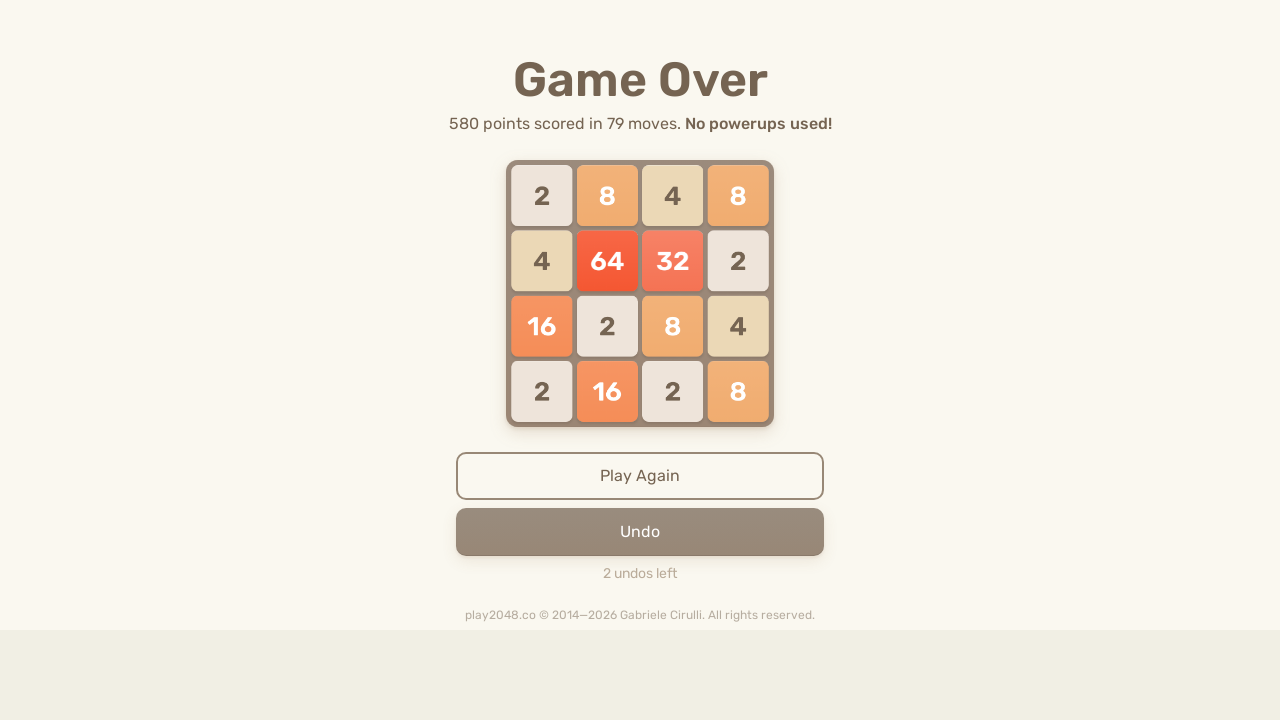

Pressed ArrowRight key (iteration 187/200) on html
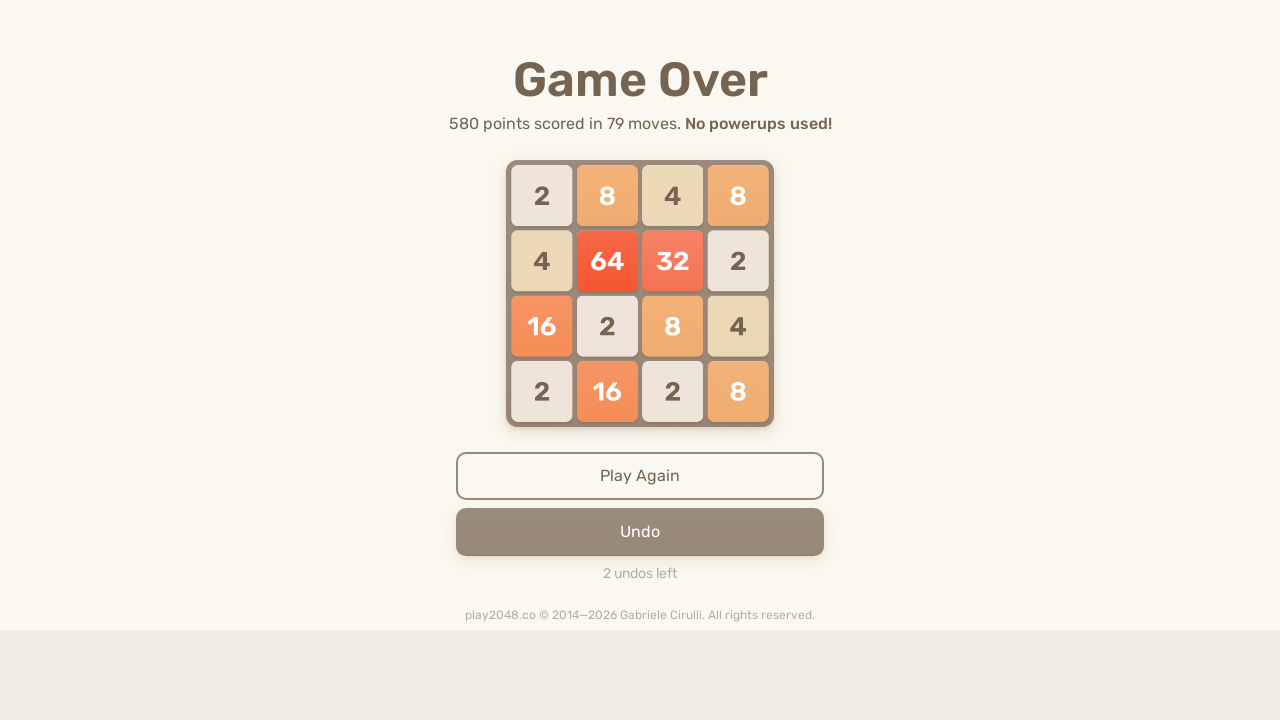

Pressed ArrowDown key (iteration 188/200) on html
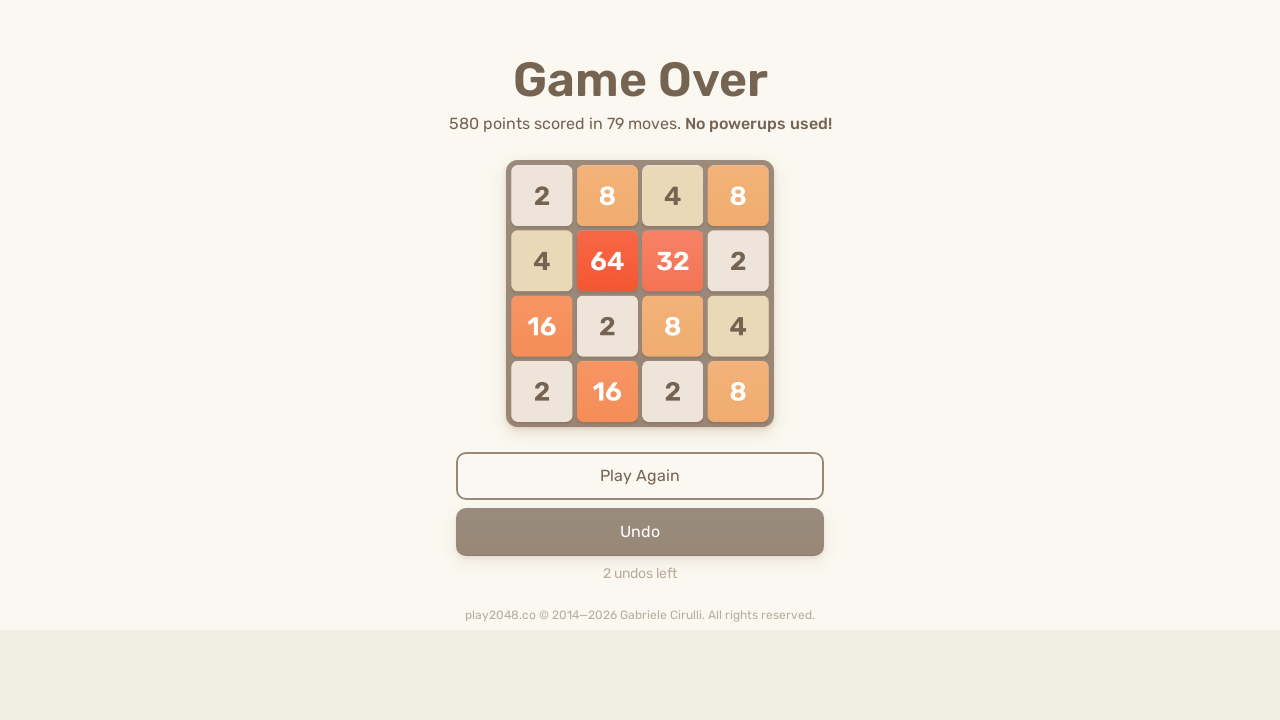

Pressed ArrowUp key (iteration 188/200) on html
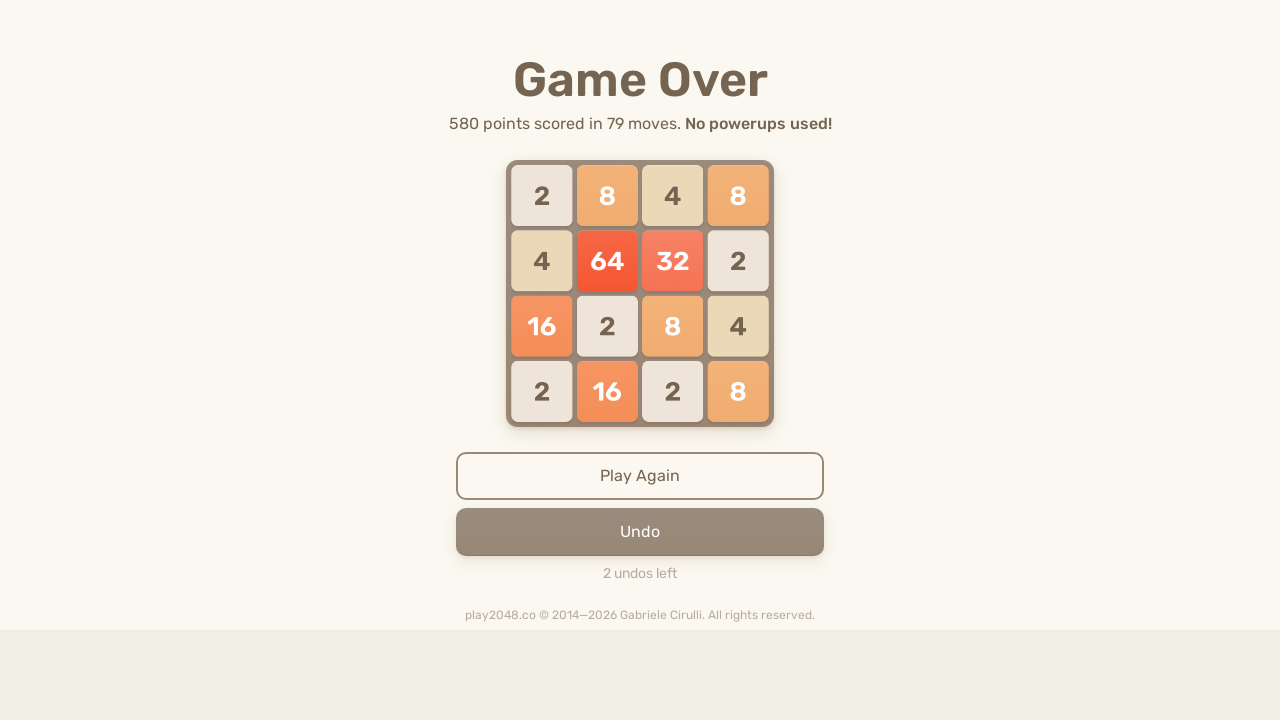

Pressed ArrowLeft key (iteration 188/200) on html
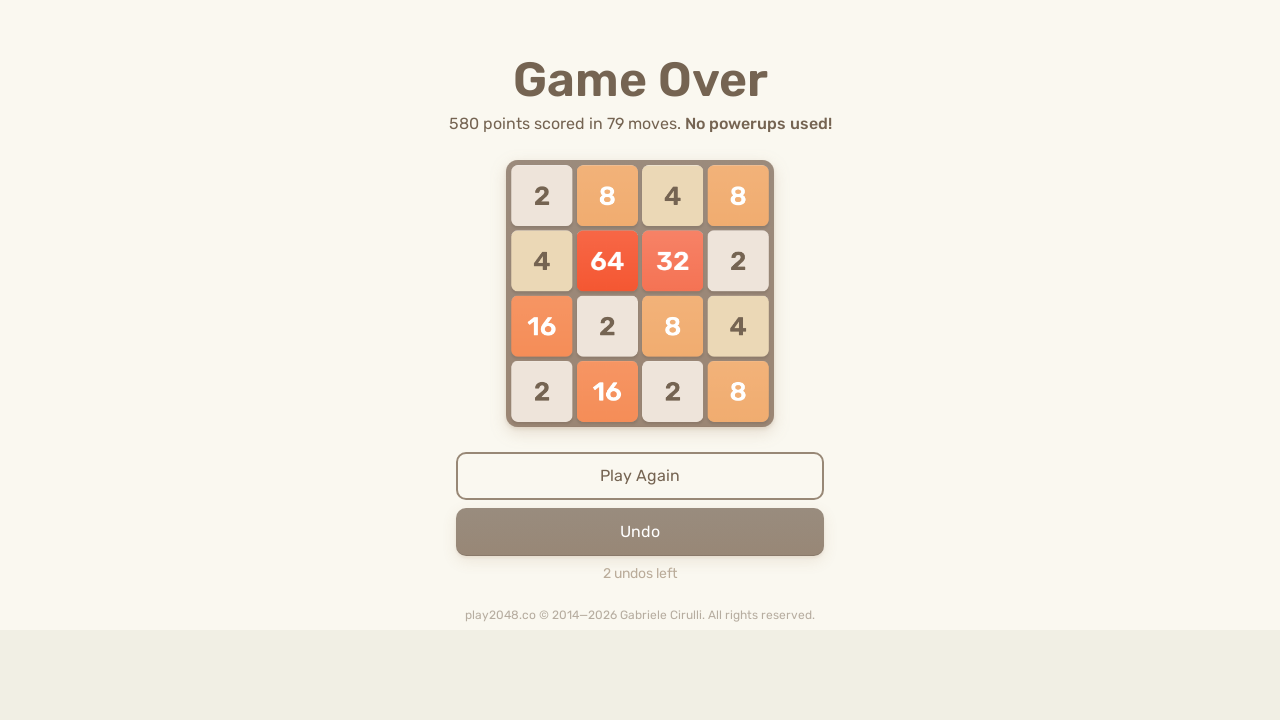

Pressed ArrowRight key (iteration 188/200) on html
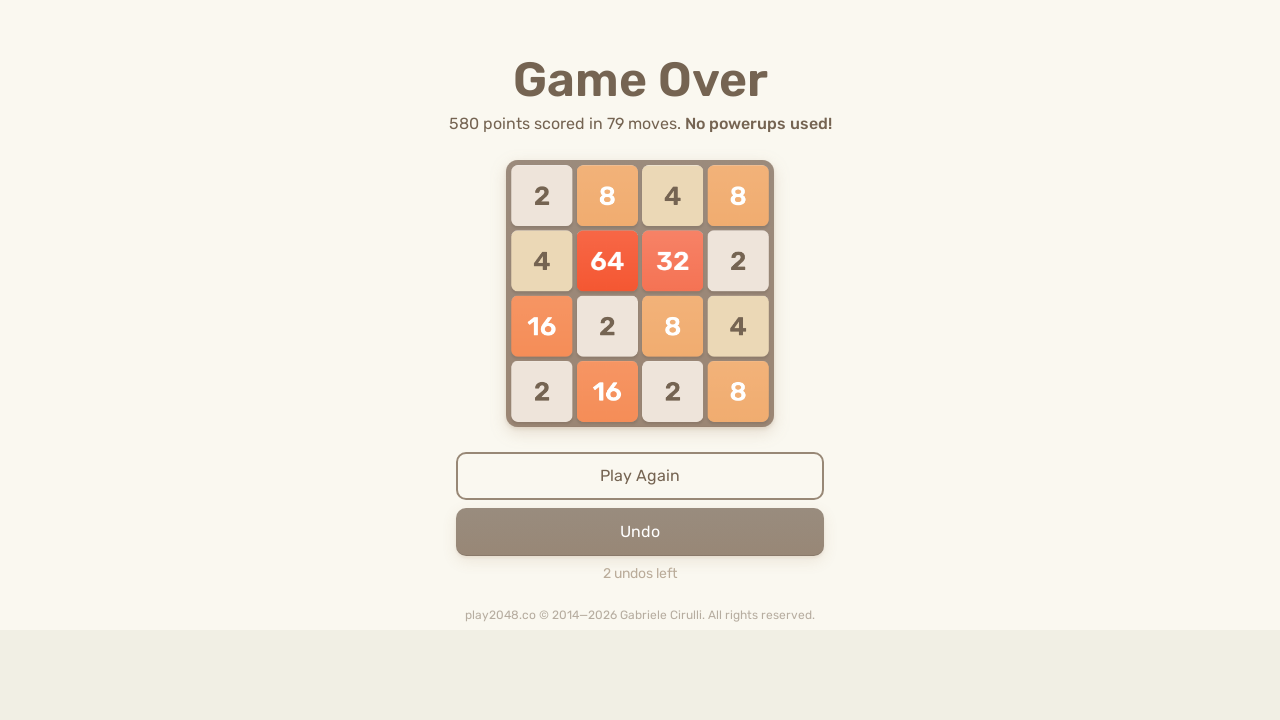

Pressed ArrowDown key (iteration 189/200) on html
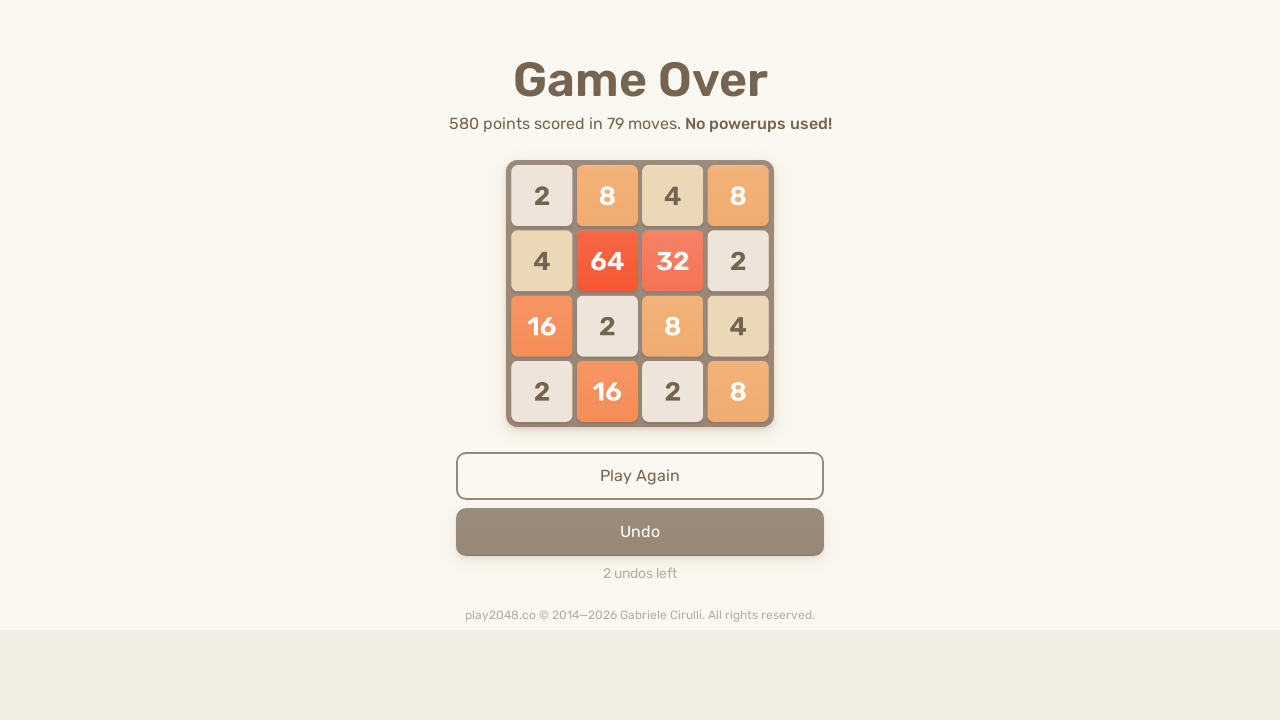

Pressed ArrowUp key (iteration 189/200) on html
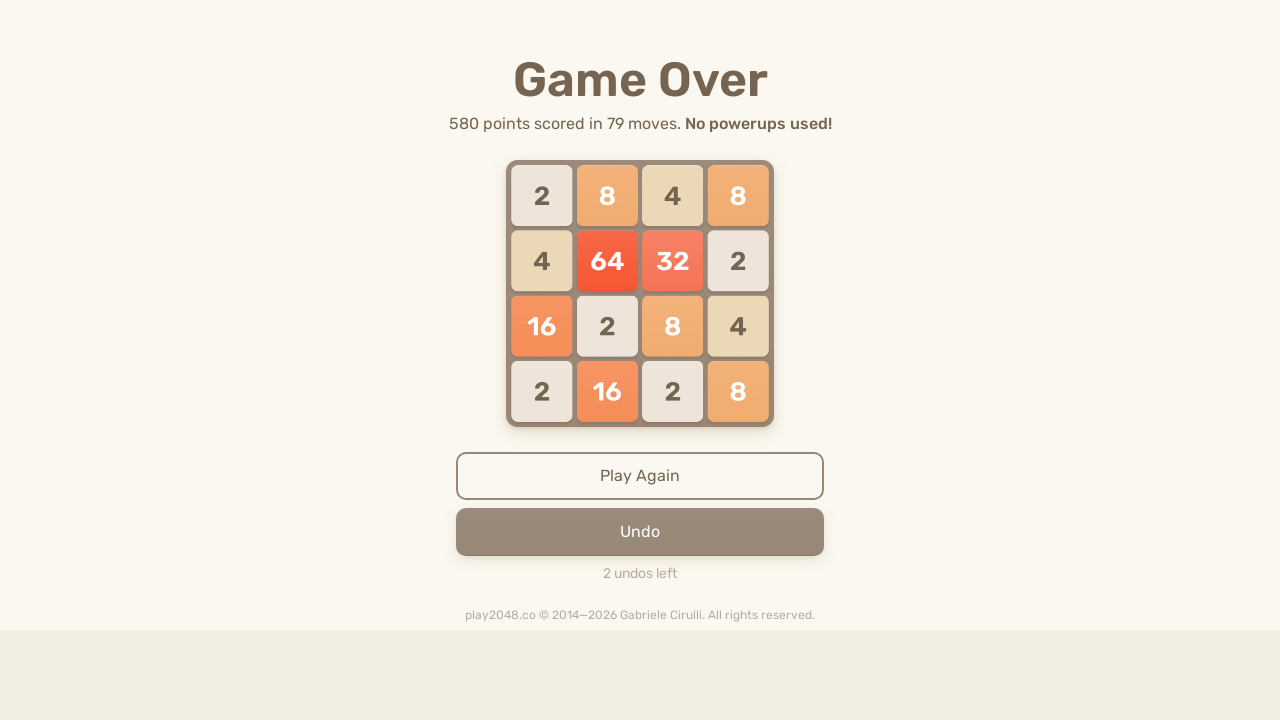

Pressed ArrowLeft key (iteration 189/200) on html
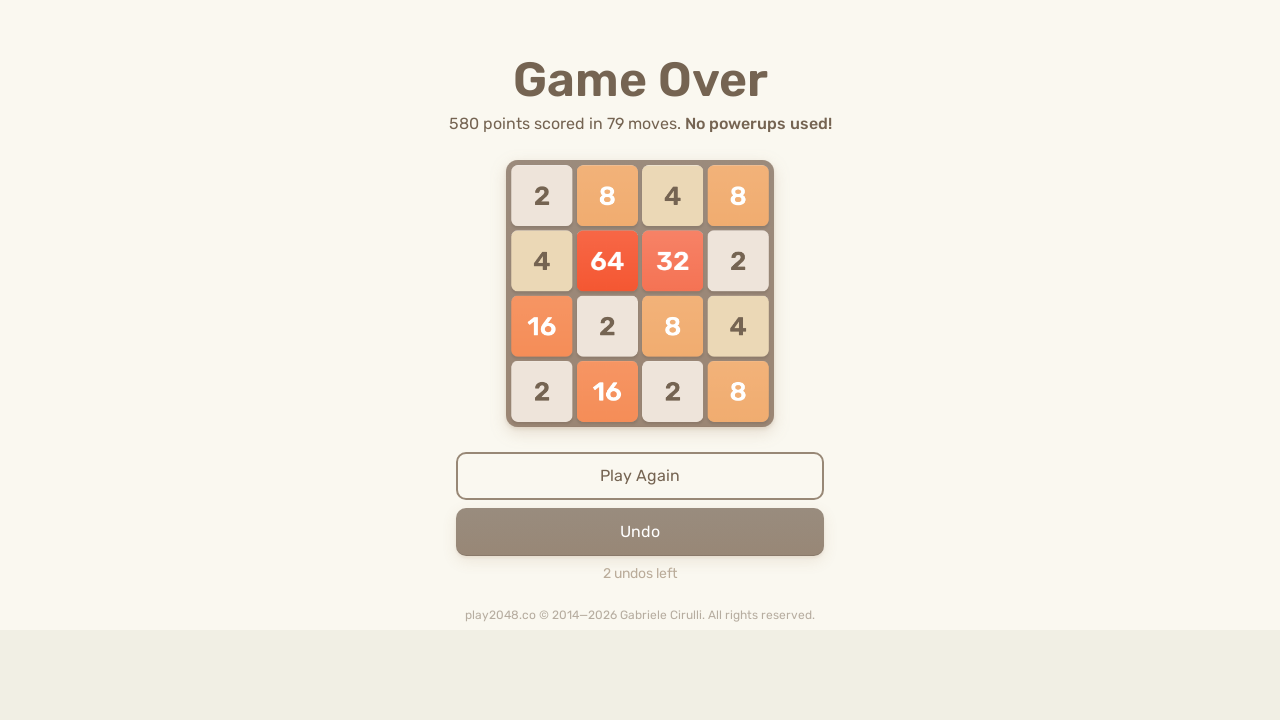

Pressed ArrowRight key (iteration 189/200) on html
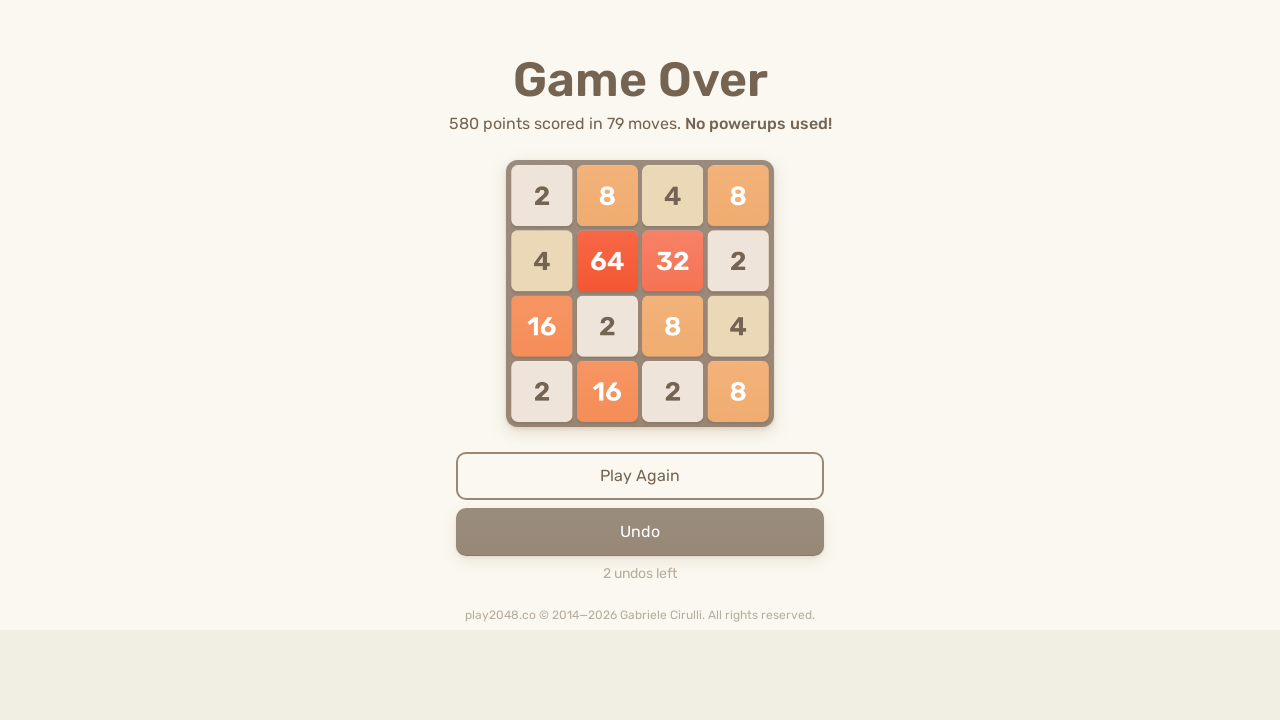

Pressed ArrowDown key (iteration 190/200) on html
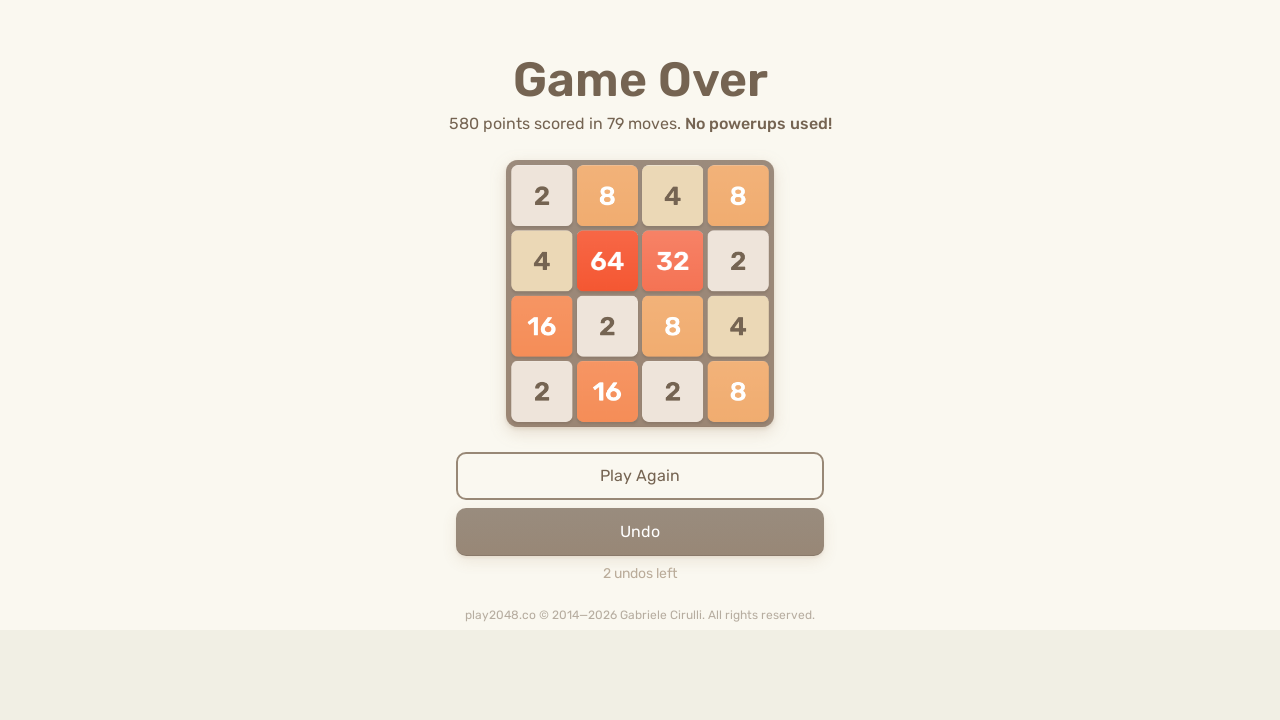

Pressed ArrowUp key (iteration 190/200) on html
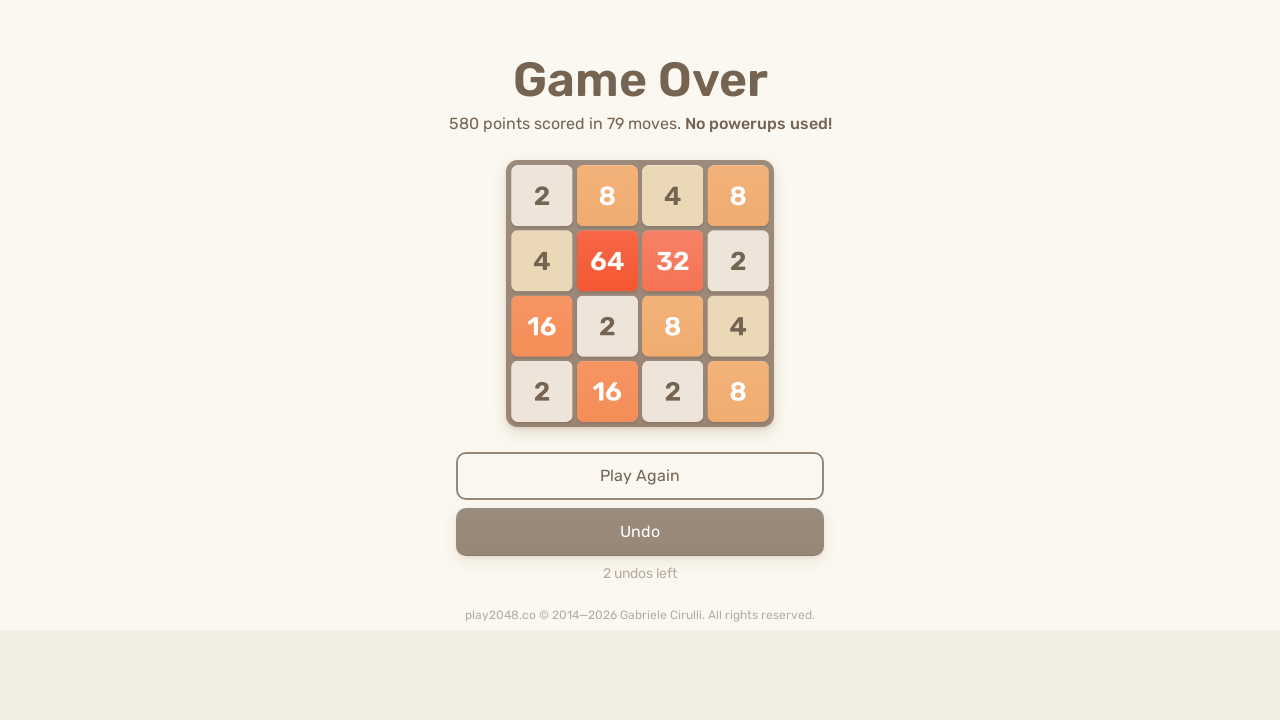

Pressed ArrowLeft key (iteration 190/200) on html
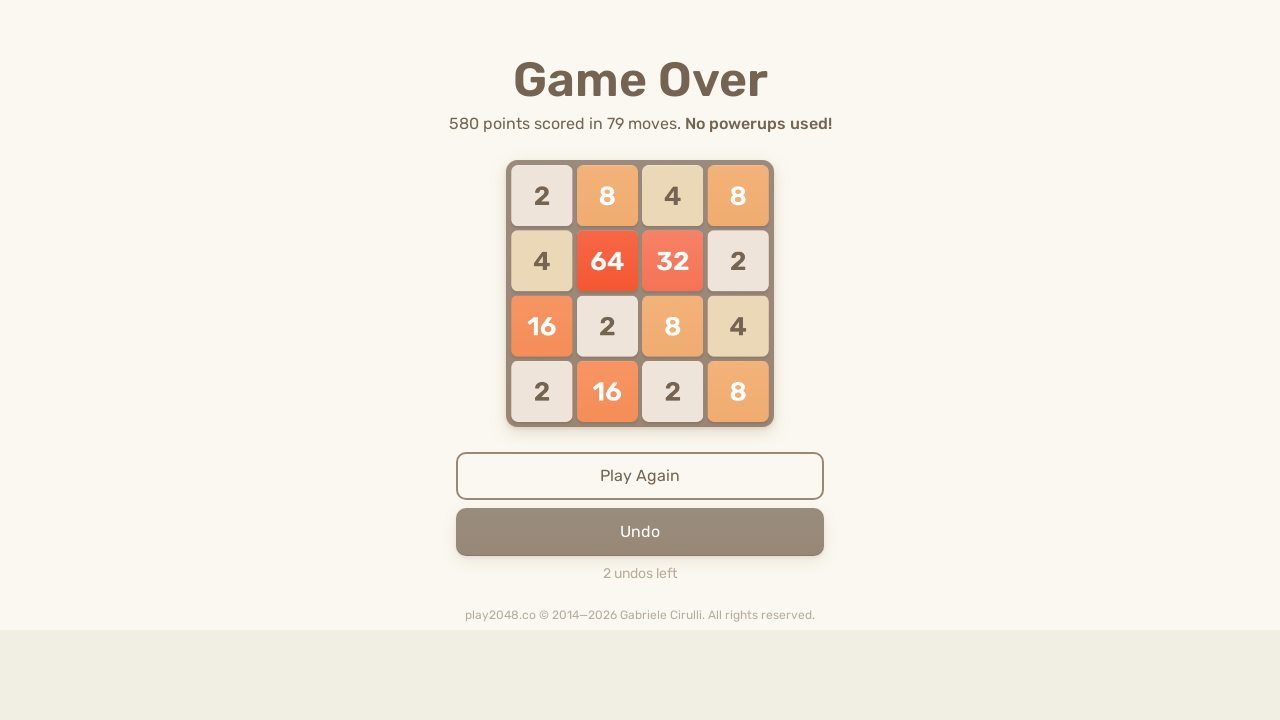

Pressed ArrowRight key (iteration 190/200) on html
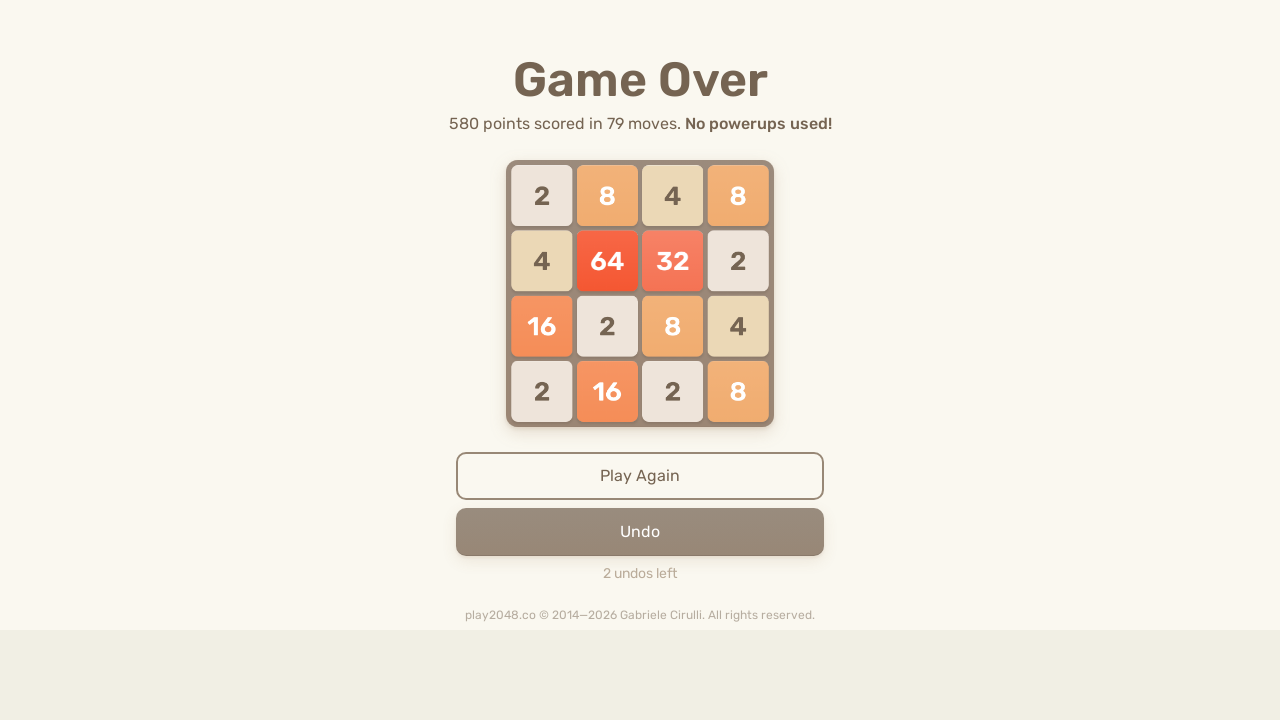

Pressed ArrowDown key (iteration 191/200) on html
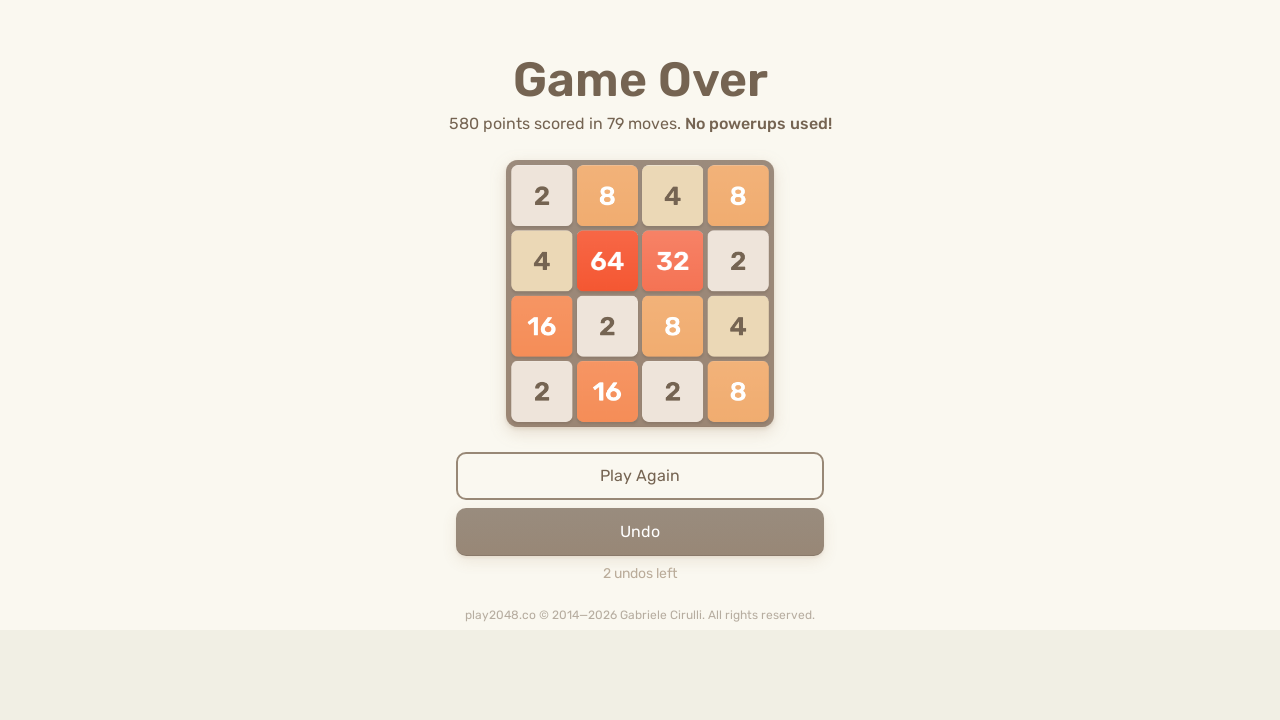

Pressed ArrowUp key (iteration 191/200) on html
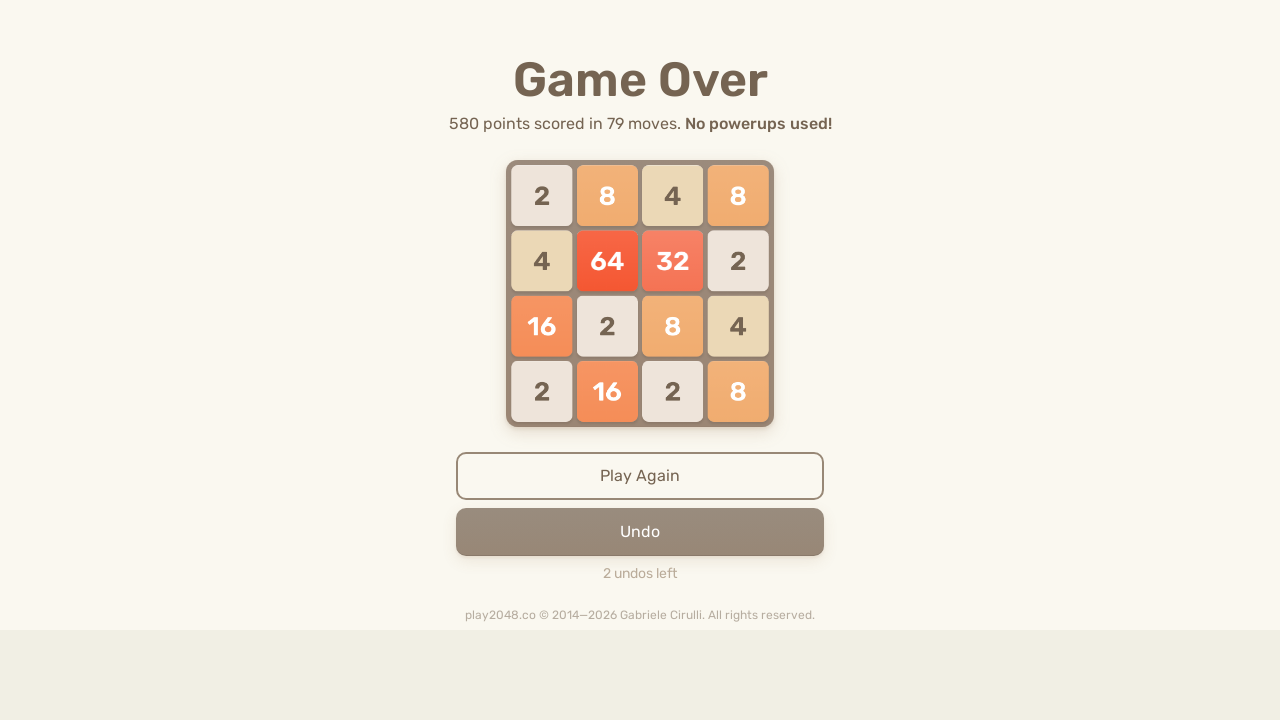

Pressed ArrowLeft key (iteration 191/200) on html
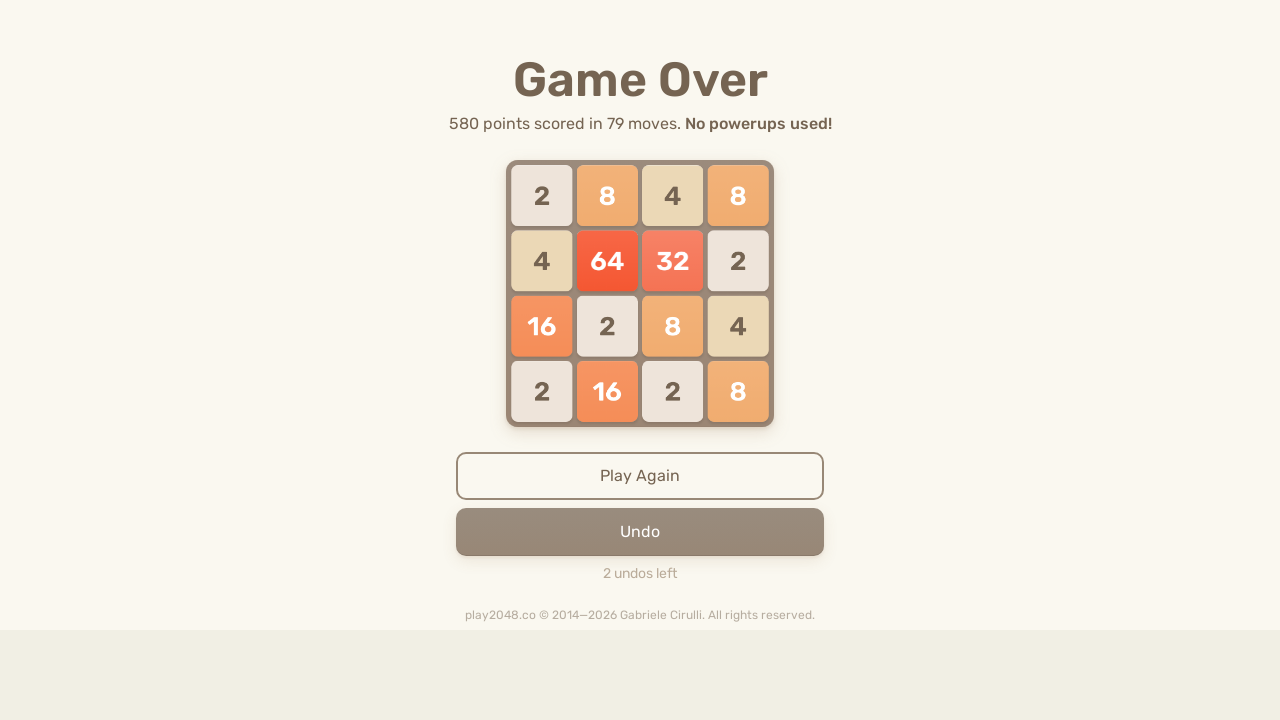

Pressed ArrowRight key (iteration 191/200) on html
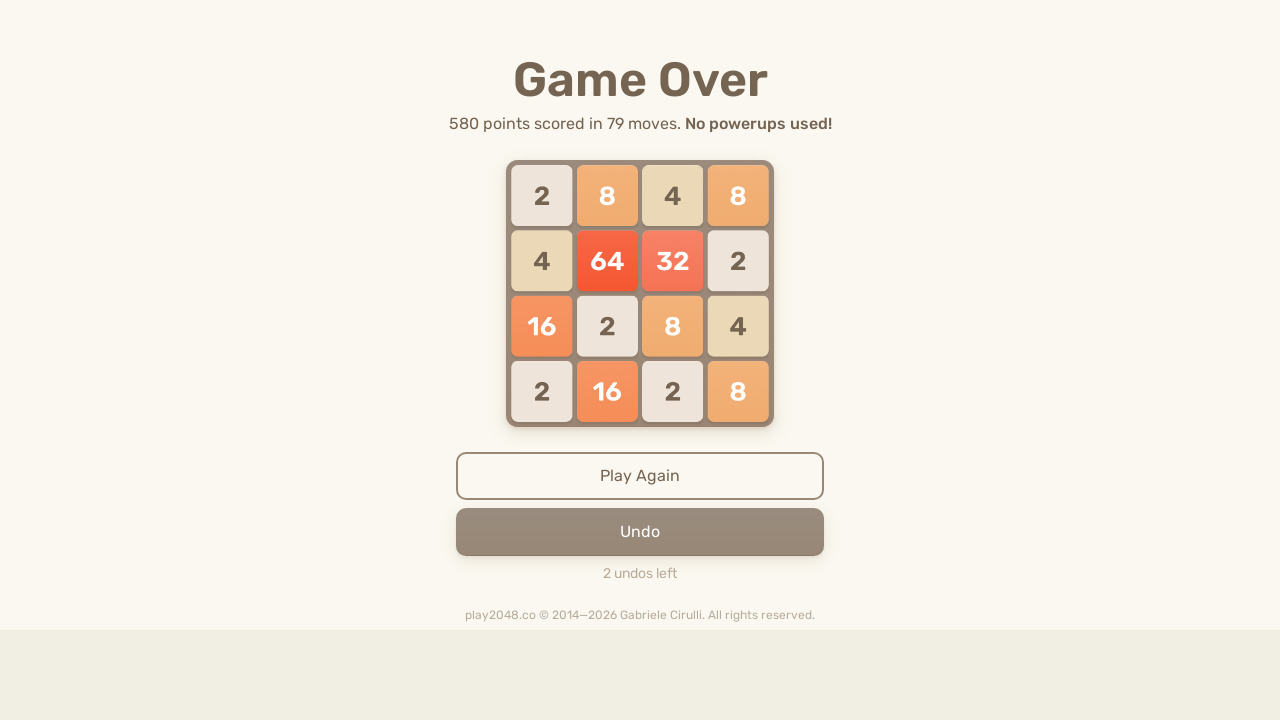

Pressed ArrowDown key (iteration 192/200) on html
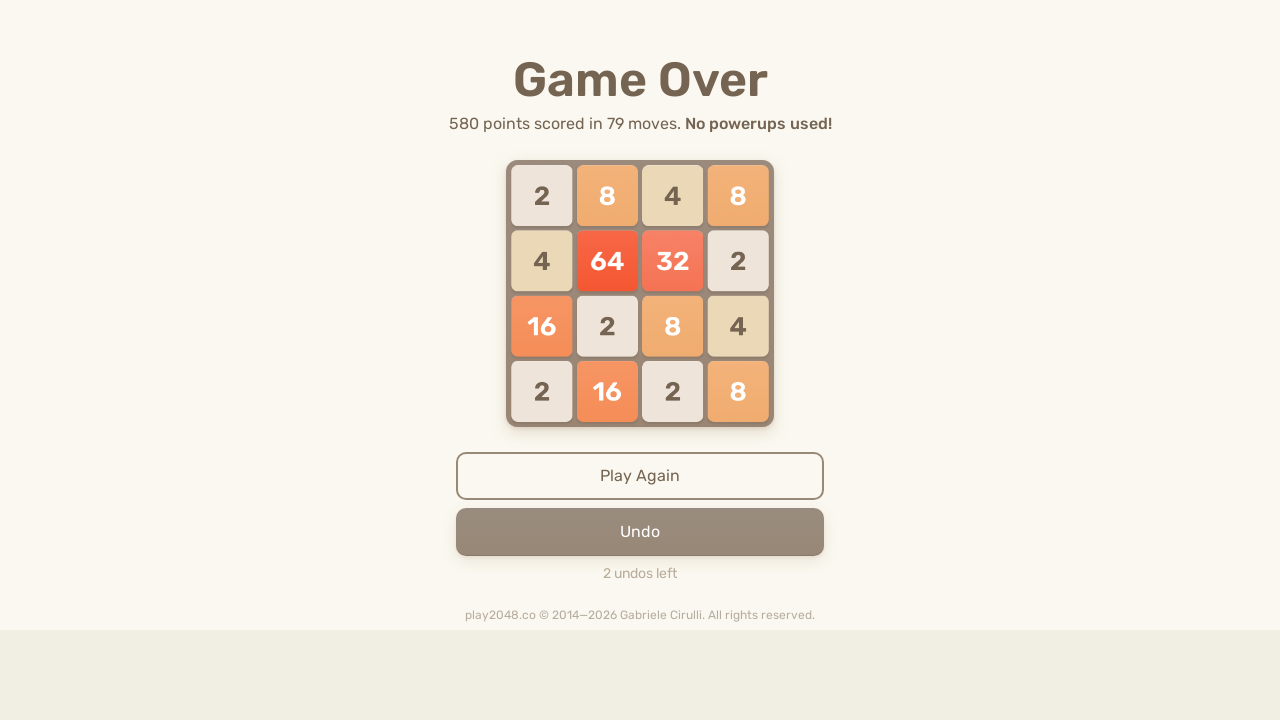

Pressed ArrowUp key (iteration 192/200) on html
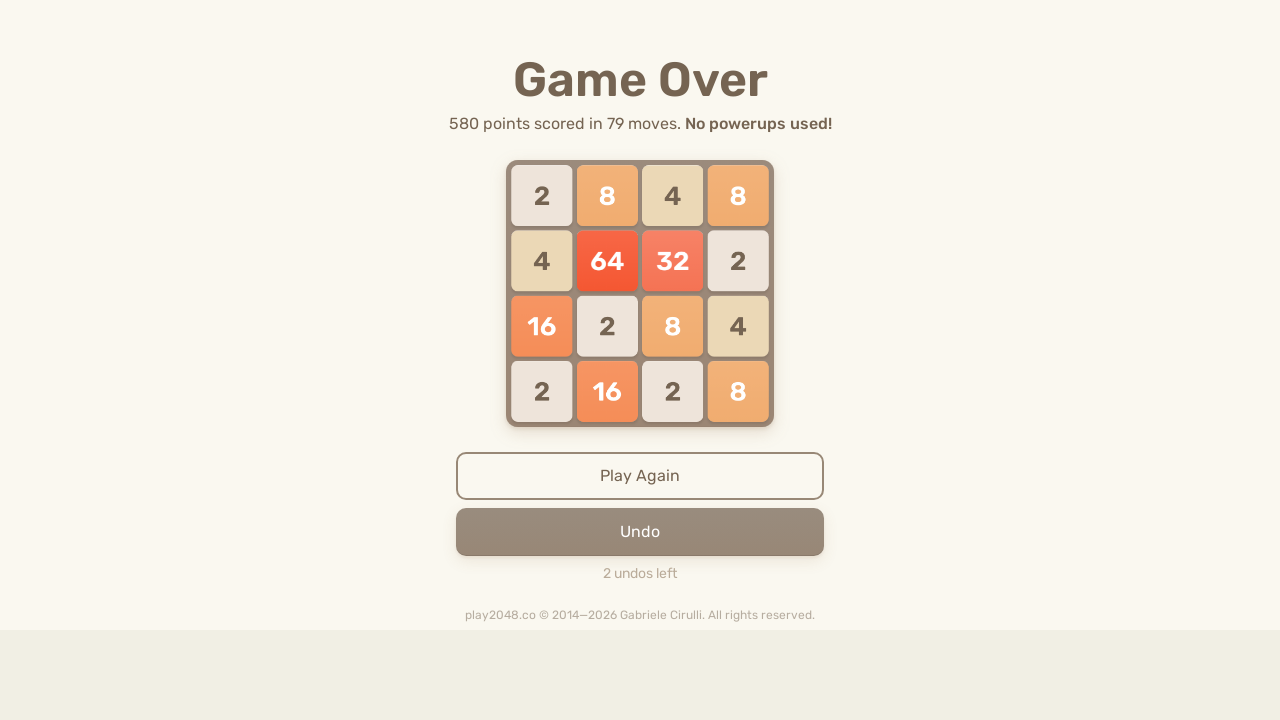

Pressed ArrowLeft key (iteration 192/200) on html
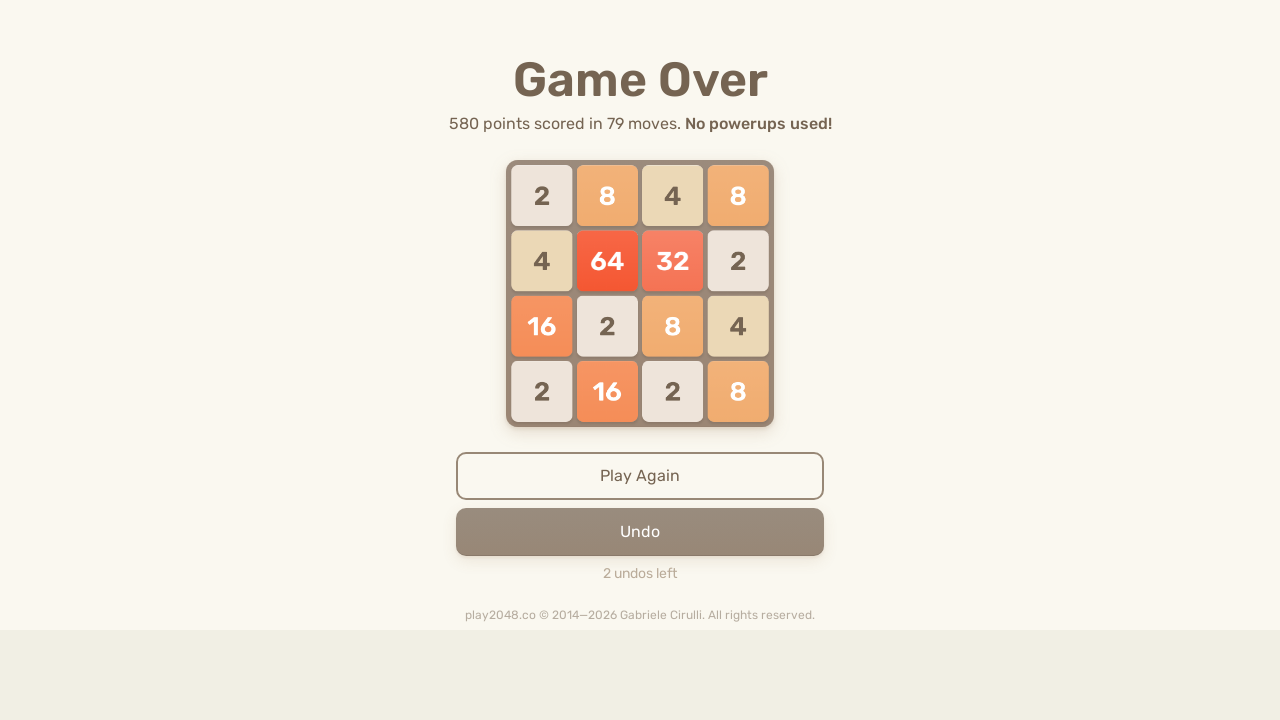

Pressed ArrowRight key (iteration 192/200) on html
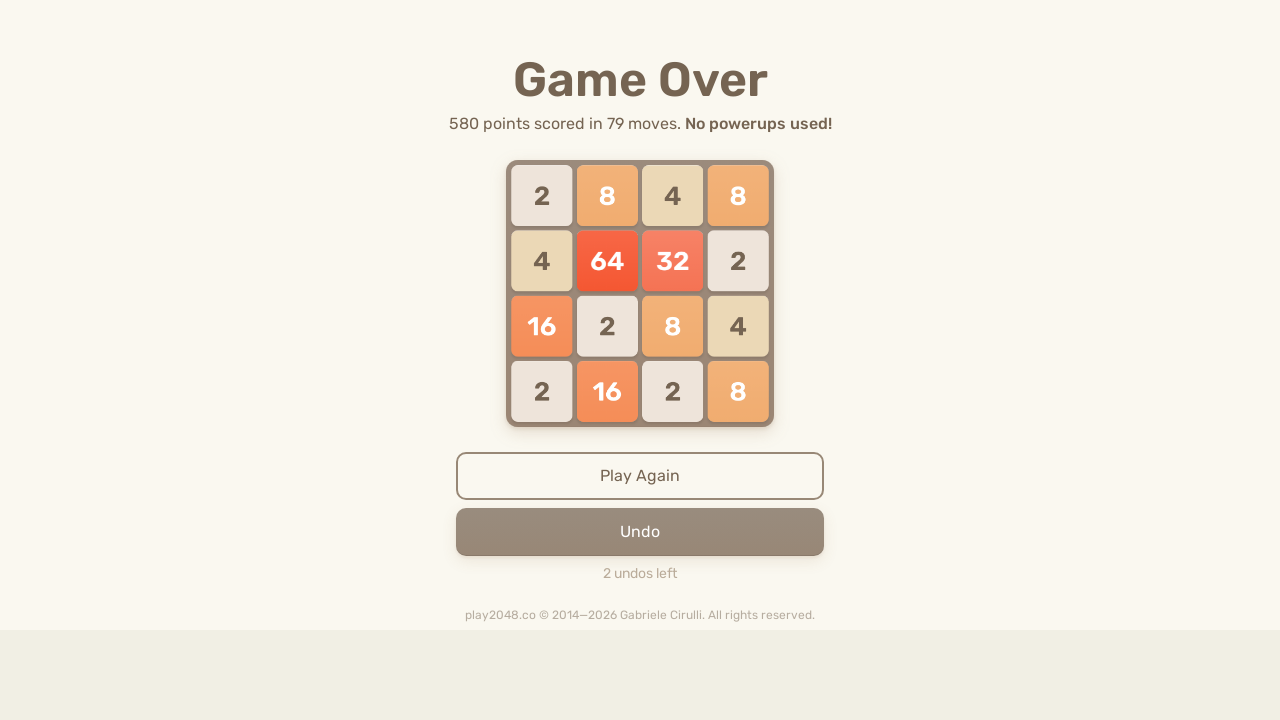

Pressed ArrowDown key (iteration 193/200) on html
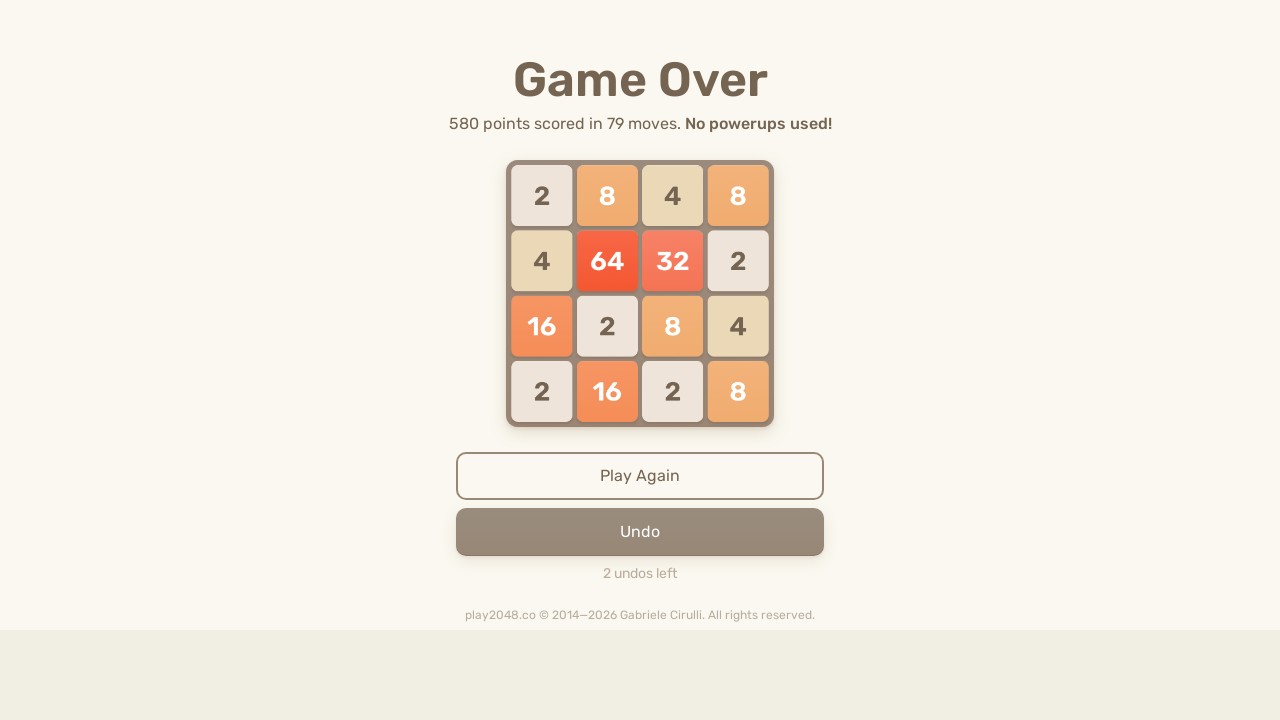

Pressed ArrowUp key (iteration 193/200) on html
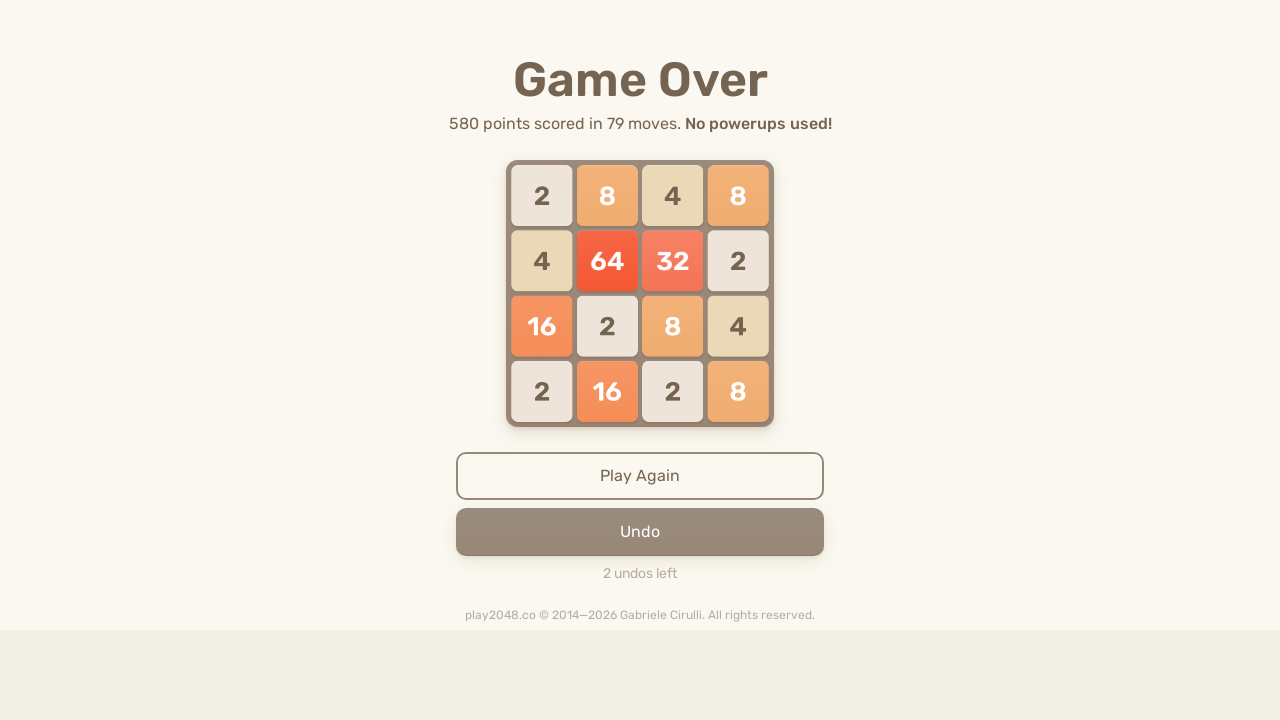

Pressed ArrowLeft key (iteration 193/200) on html
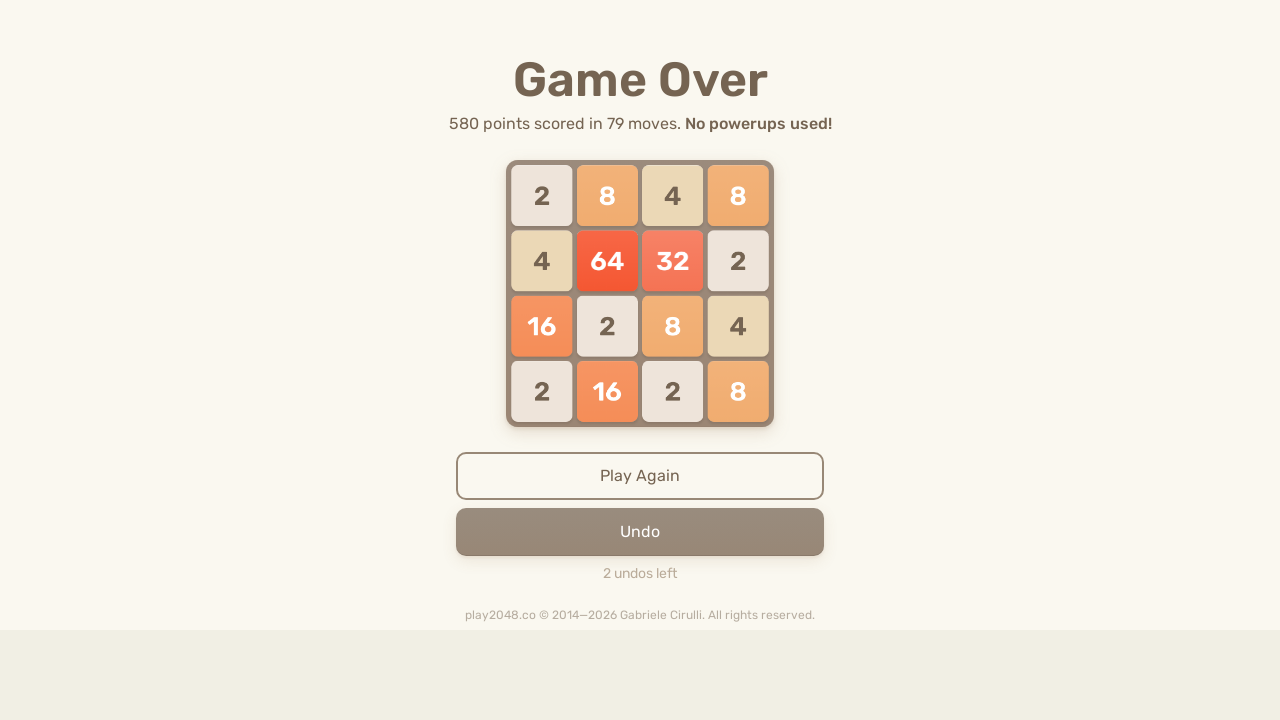

Pressed ArrowRight key (iteration 193/200) on html
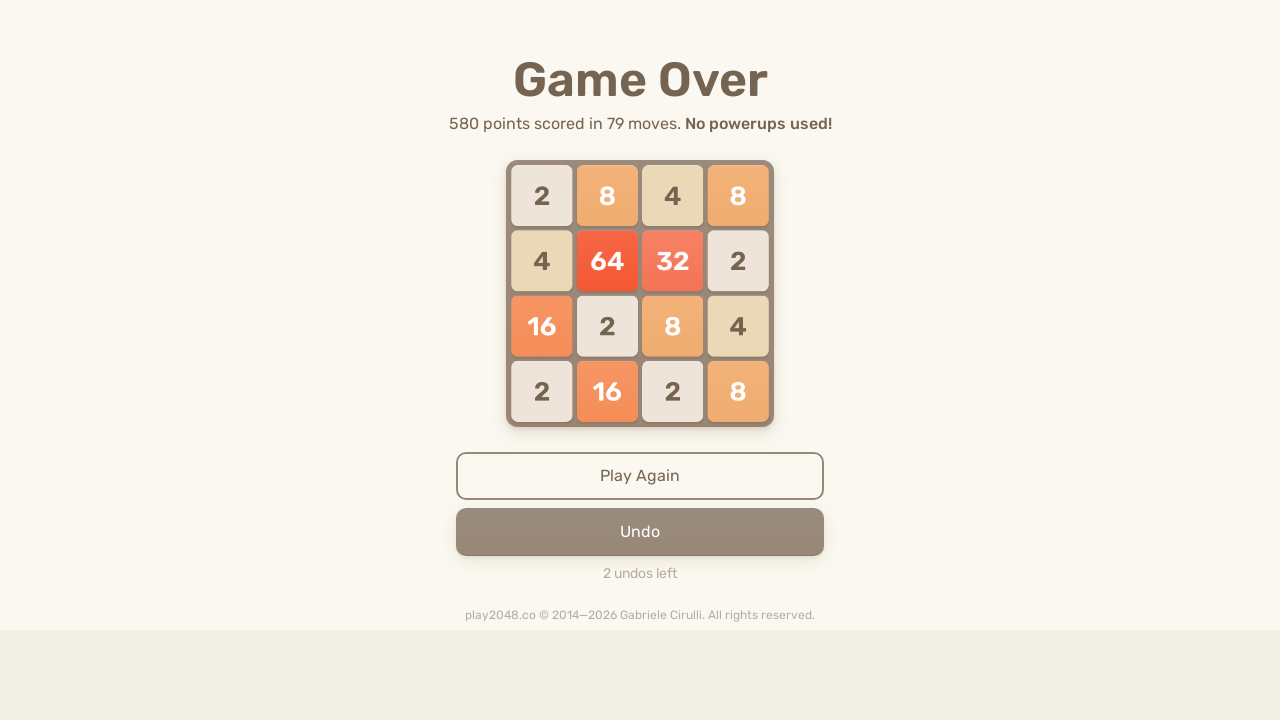

Pressed ArrowDown key (iteration 194/200) on html
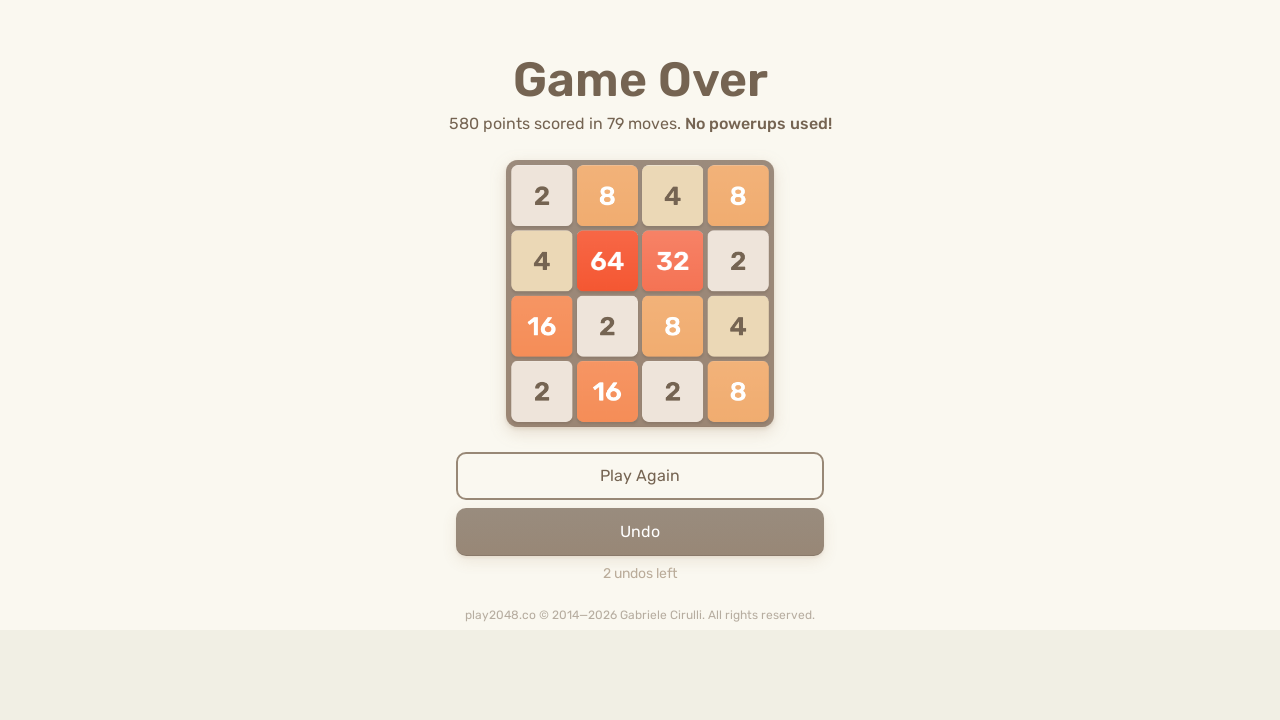

Pressed ArrowUp key (iteration 194/200) on html
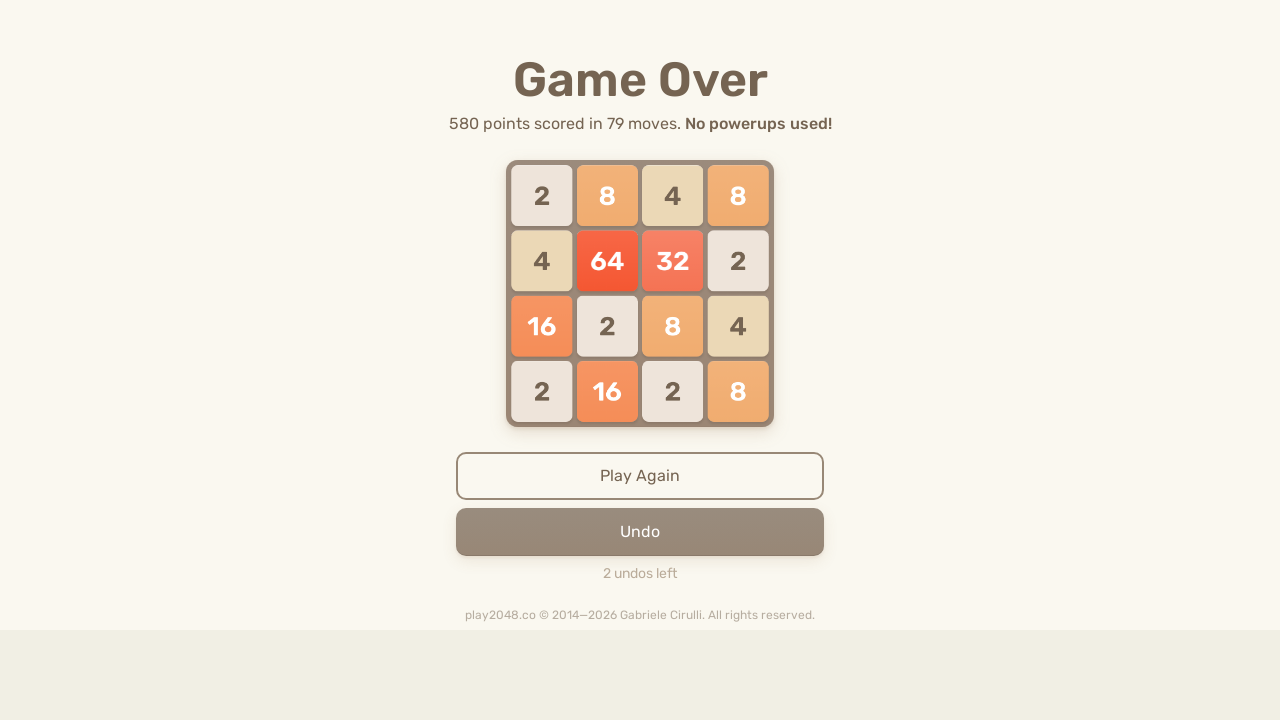

Pressed ArrowLeft key (iteration 194/200) on html
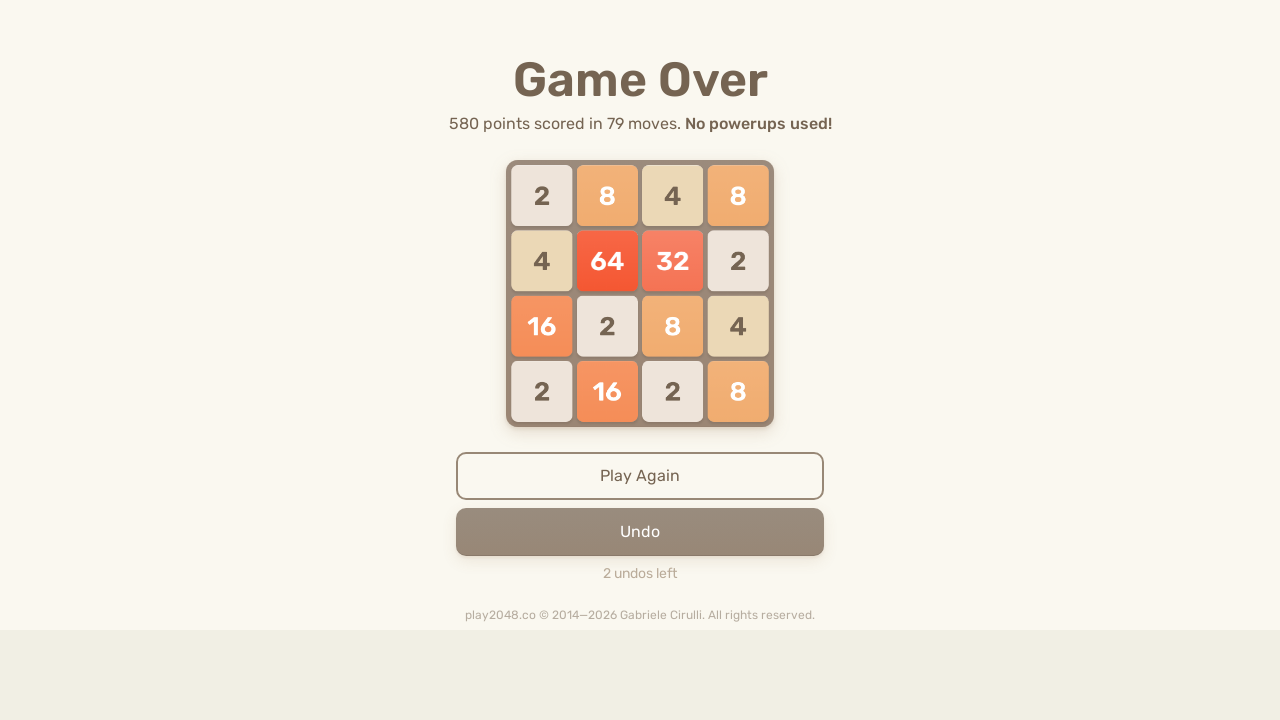

Pressed ArrowRight key (iteration 194/200) on html
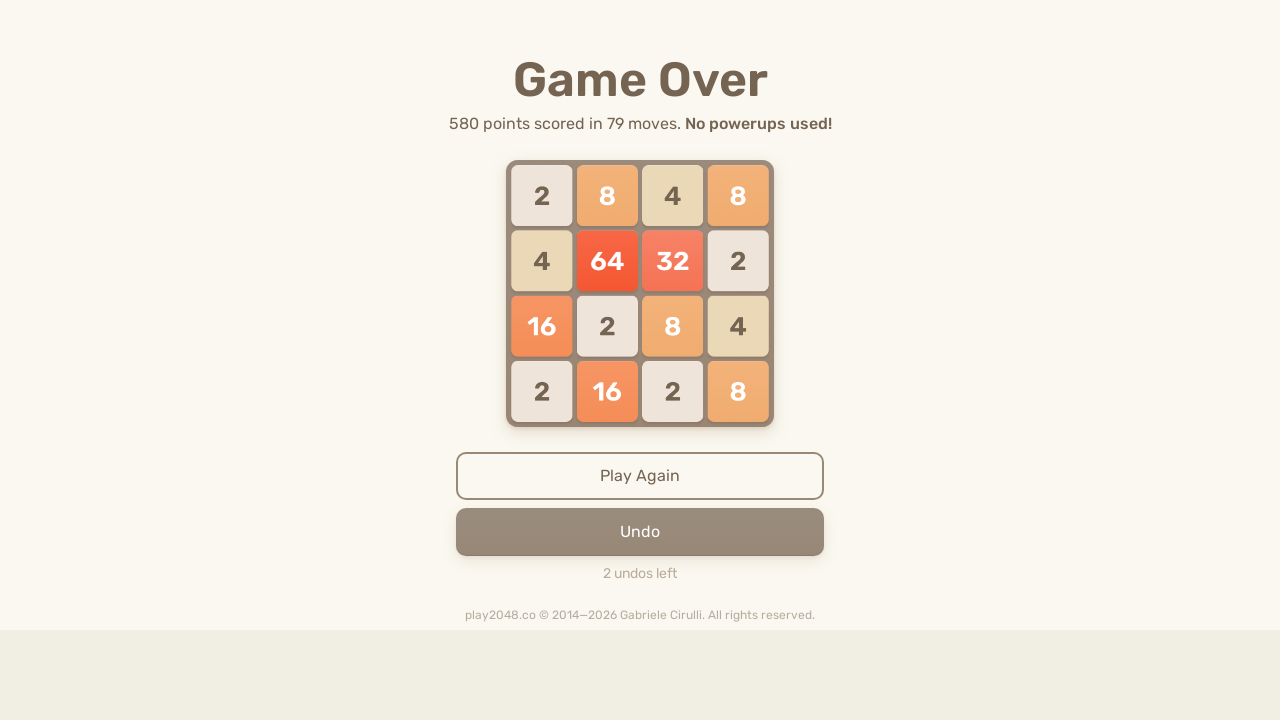

Pressed ArrowDown key (iteration 195/200) on html
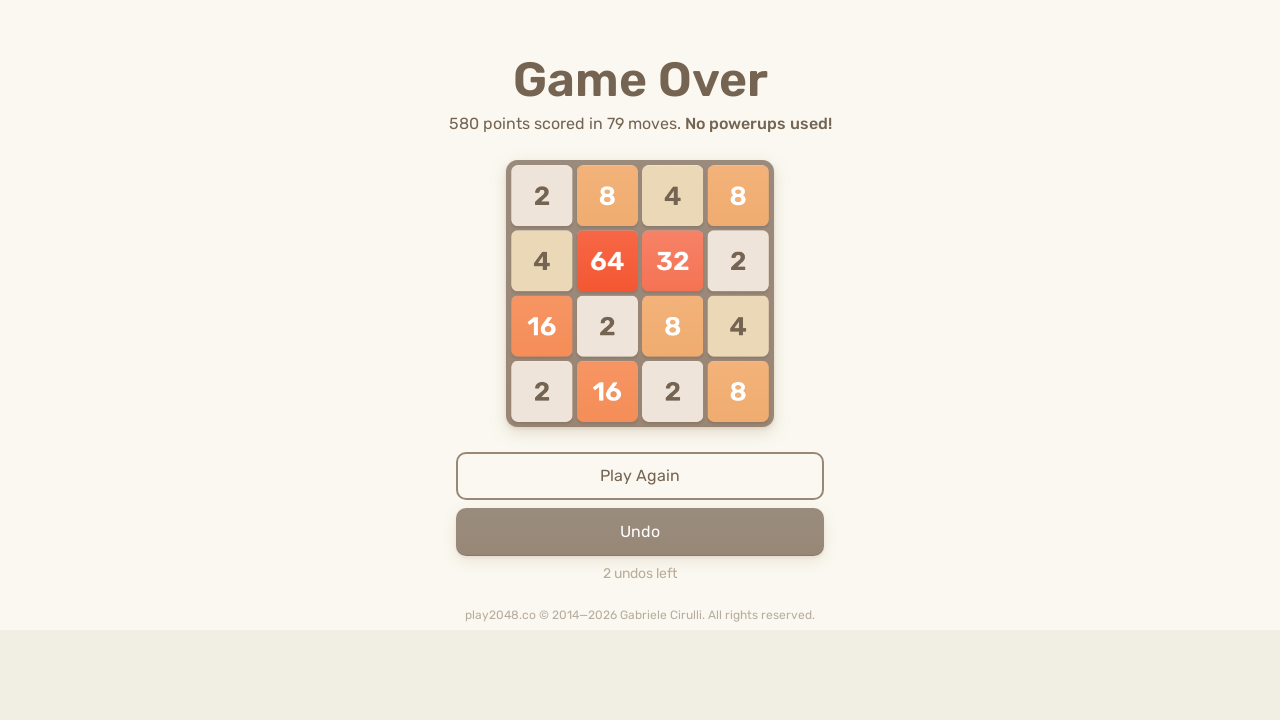

Pressed ArrowUp key (iteration 195/200) on html
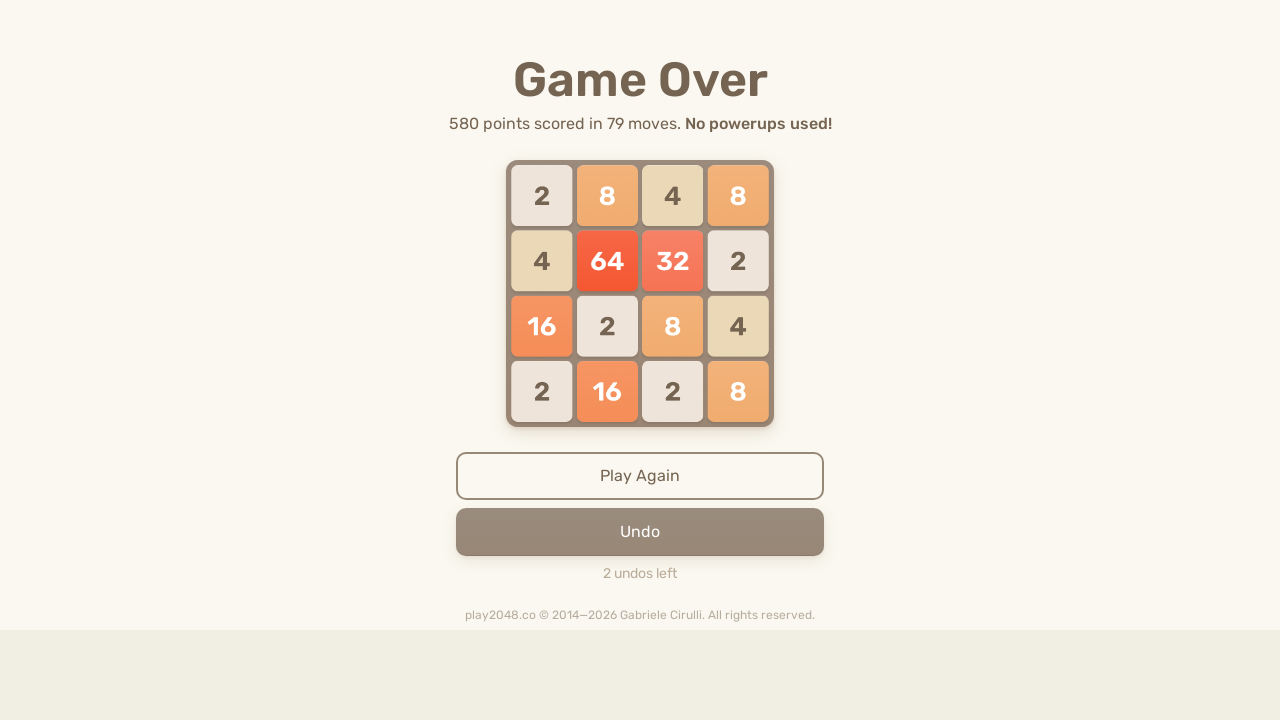

Pressed ArrowLeft key (iteration 195/200) on html
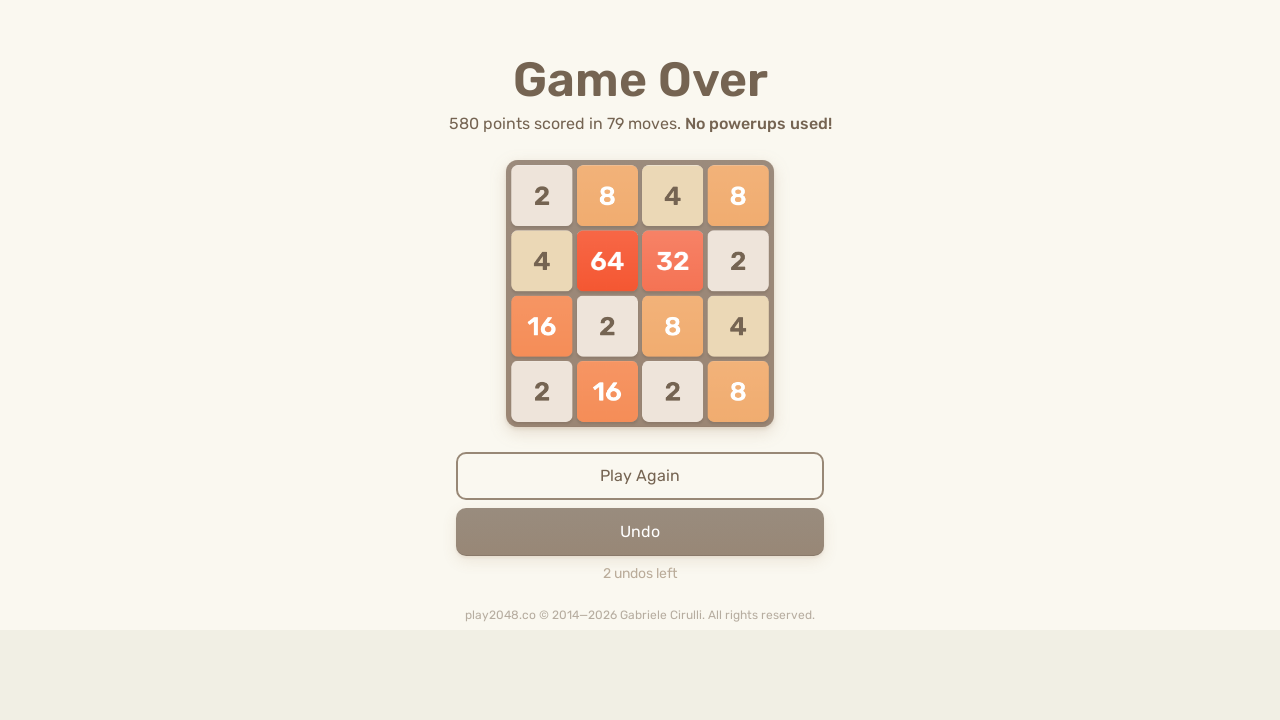

Pressed ArrowRight key (iteration 195/200) on html
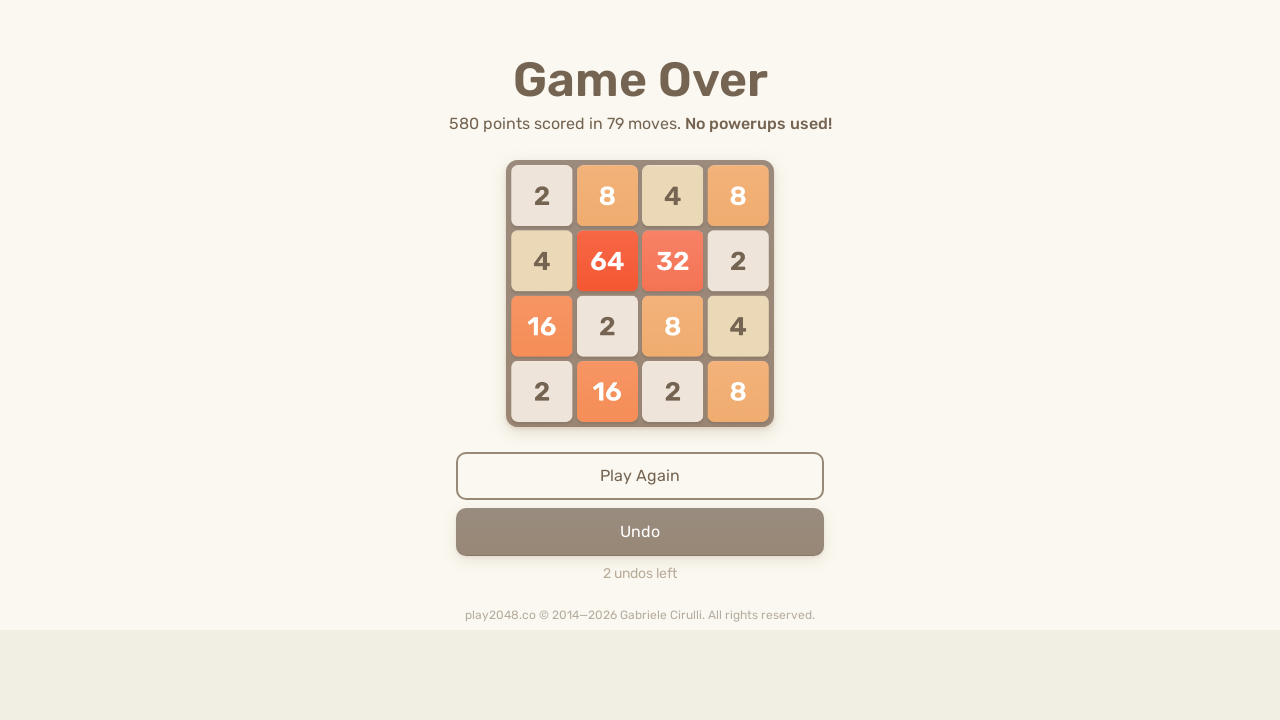

Pressed ArrowDown key (iteration 196/200) on html
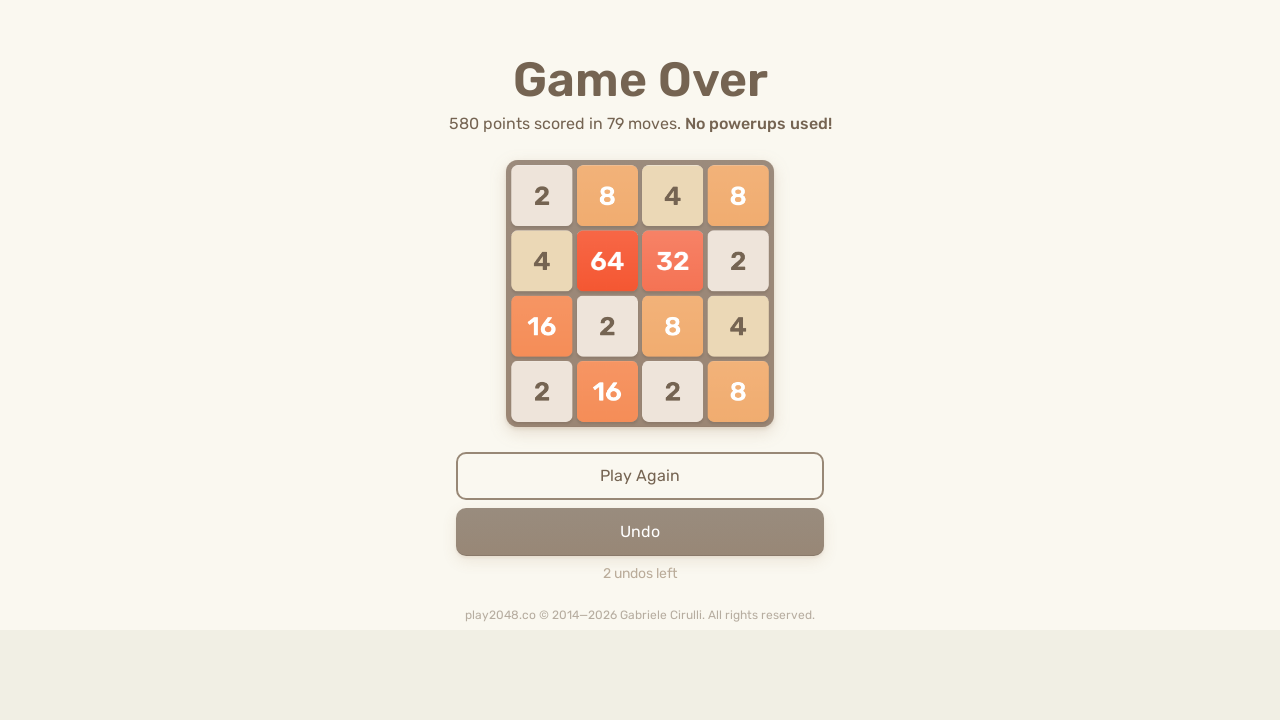

Pressed ArrowUp key (iteration 196/200) on html
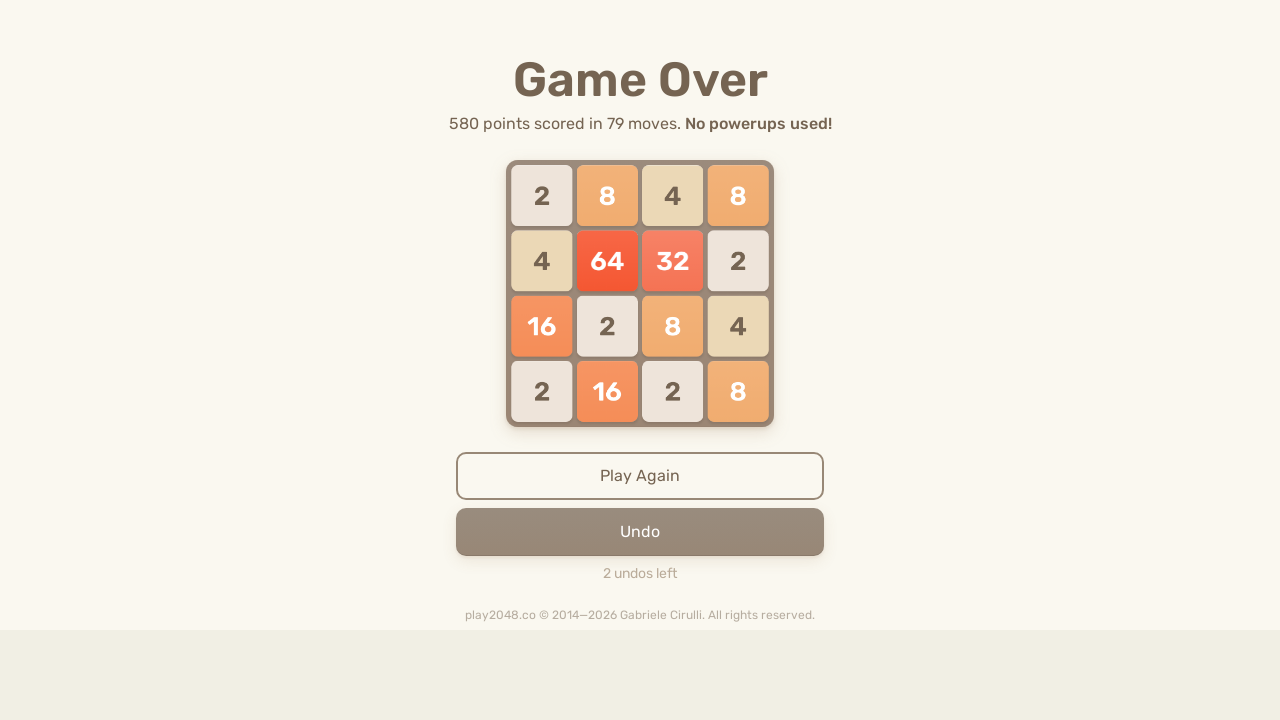

Pressed ArrowLeft key (iteration 196/200) on html
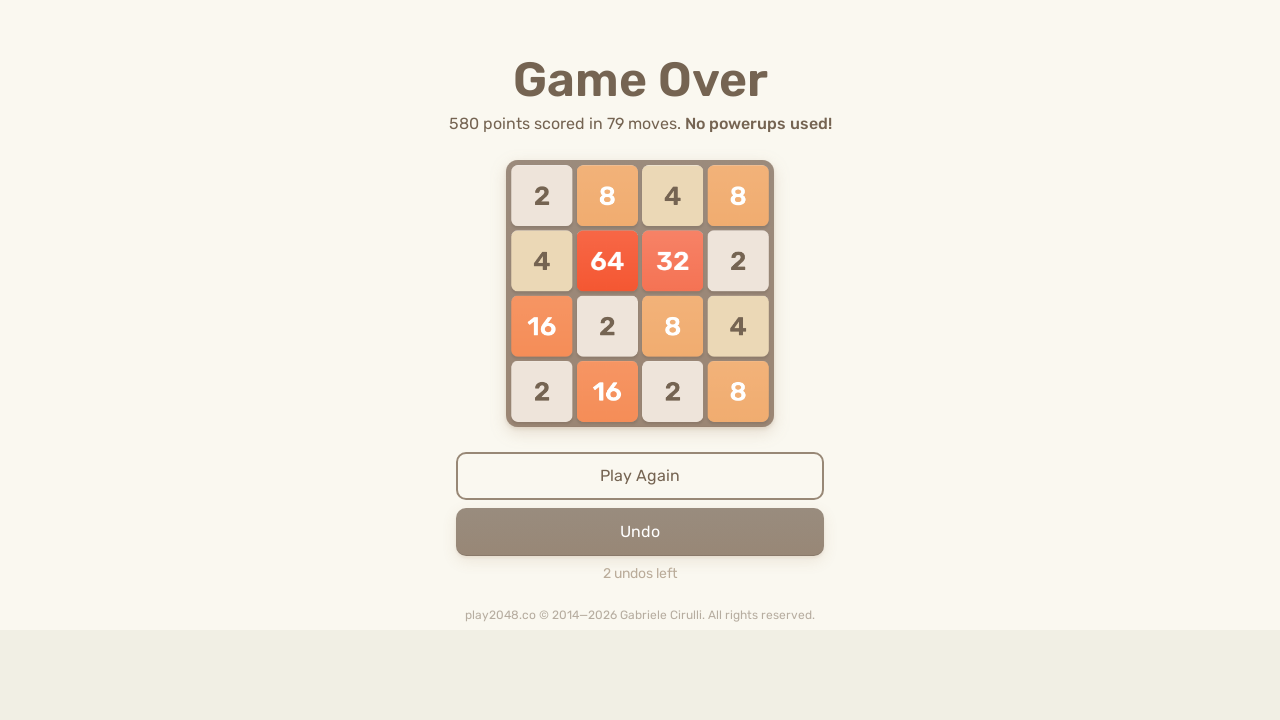

Pressed ArrowRight key (iteration 196/200) on html
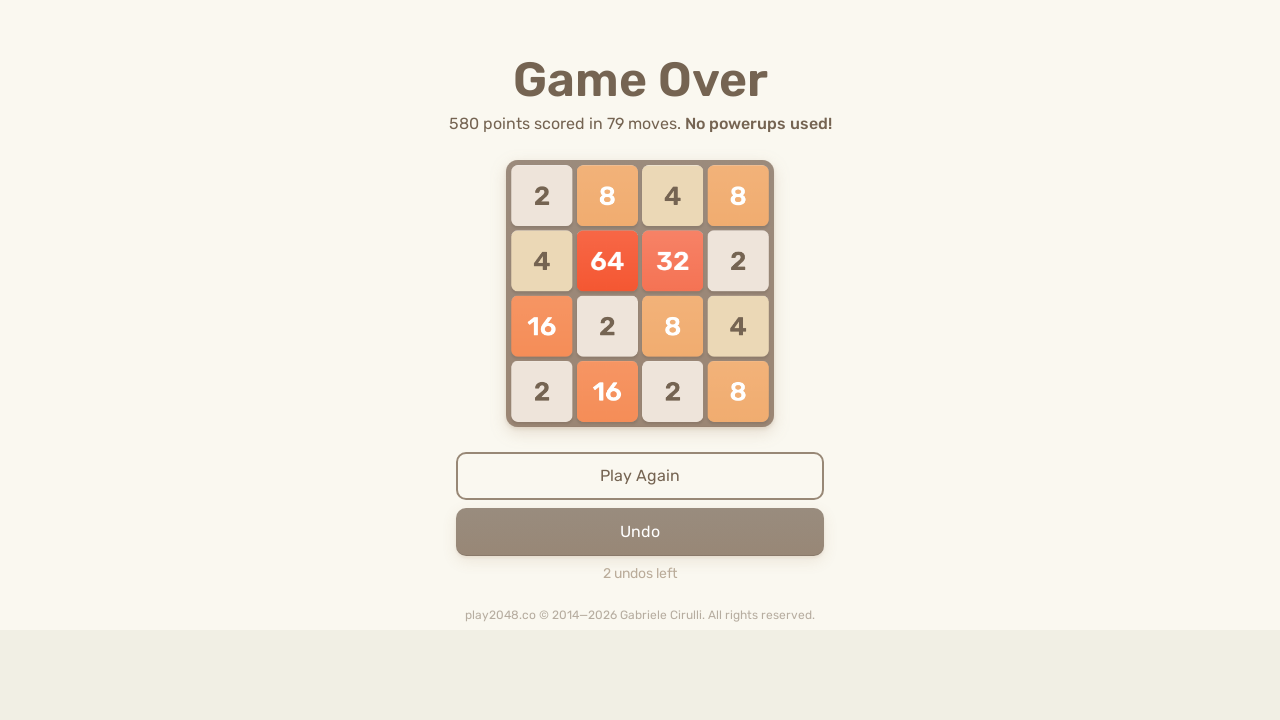

Pressed ArrowDown key (iteration 197/200) on html
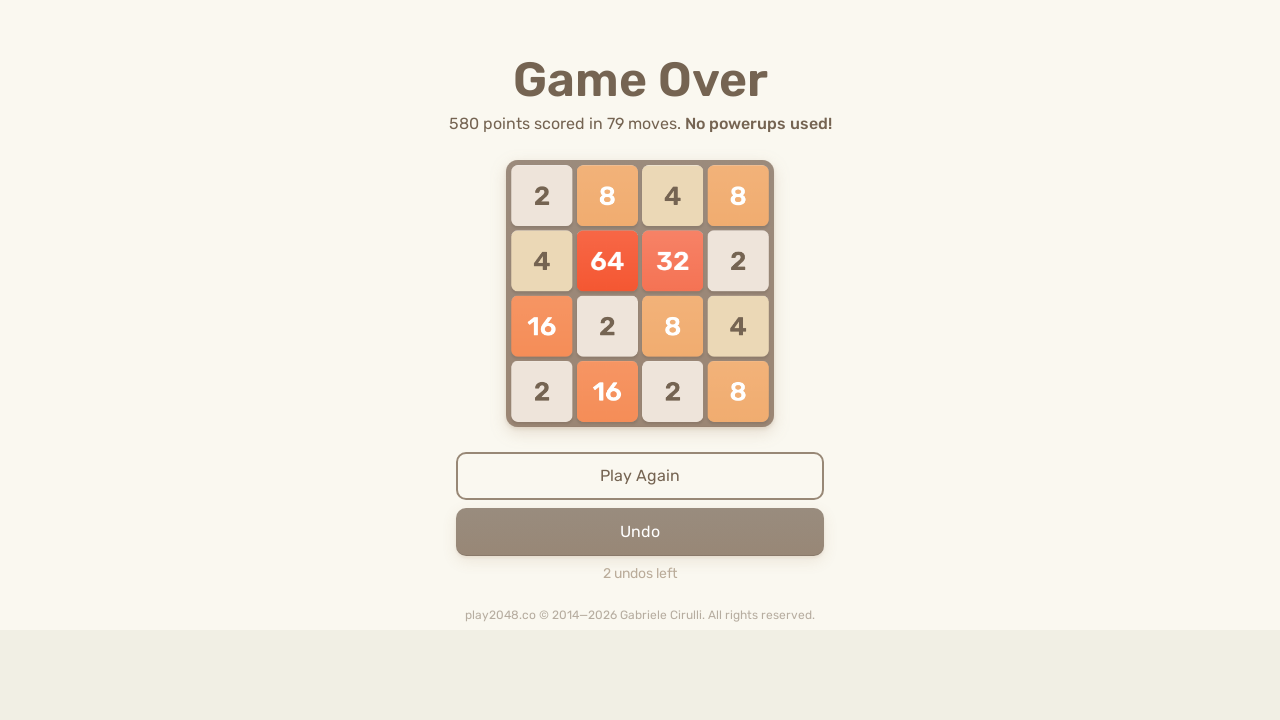

Pressed ArrowUp key (iteration 197/200) on html
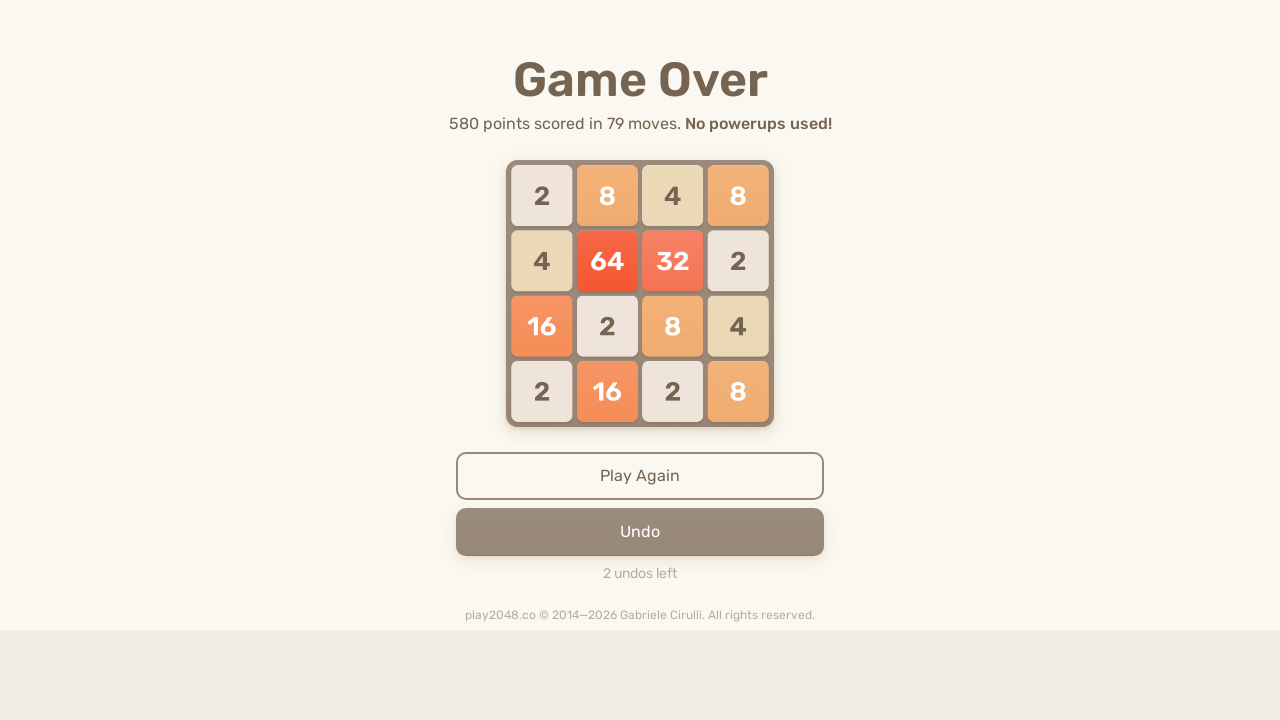

Pressed ArrowLeft key (iteration 197/200) on html
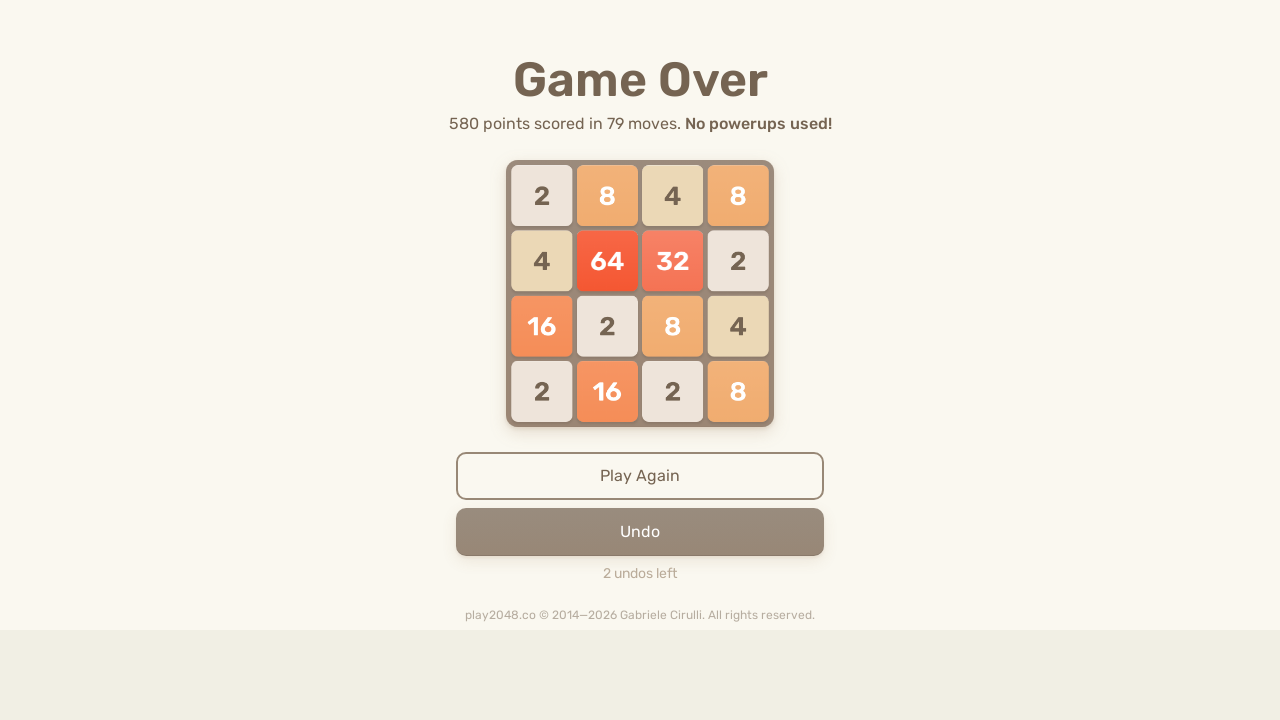

Pressed ArrowRight key (iteration 197/200) on html
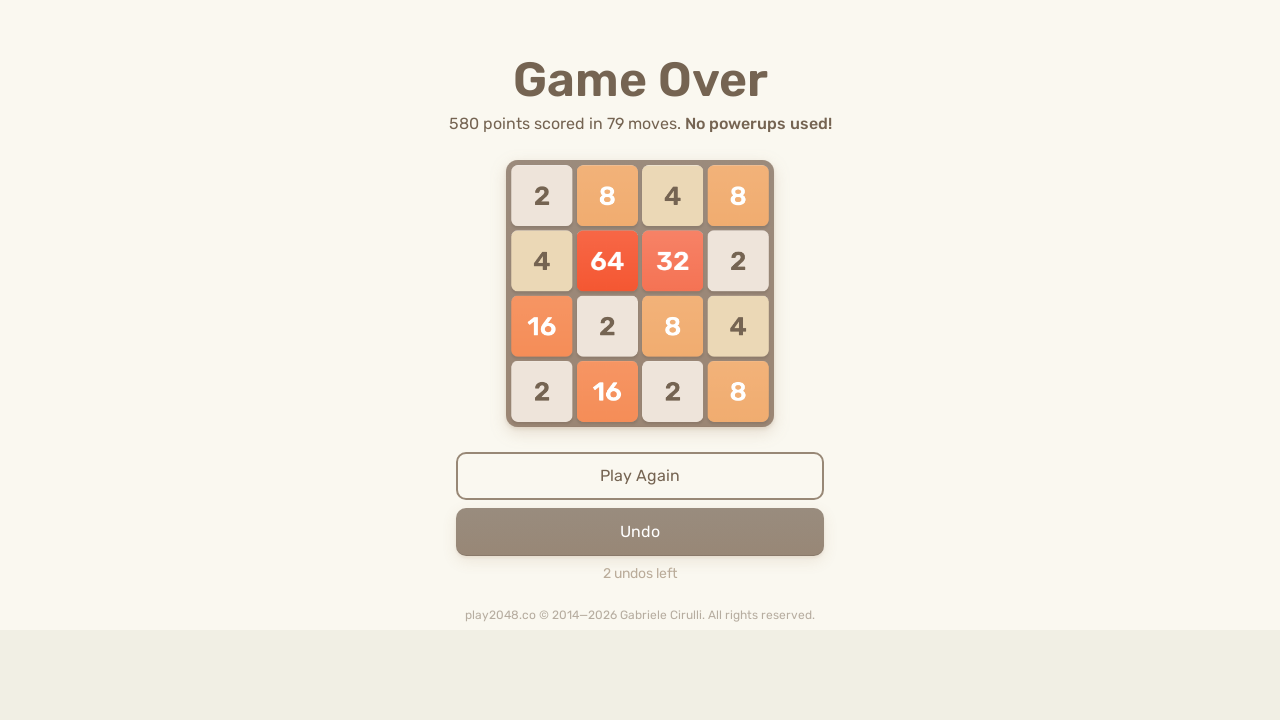

Pressed ArrowDown key (iteration 198/200) on html
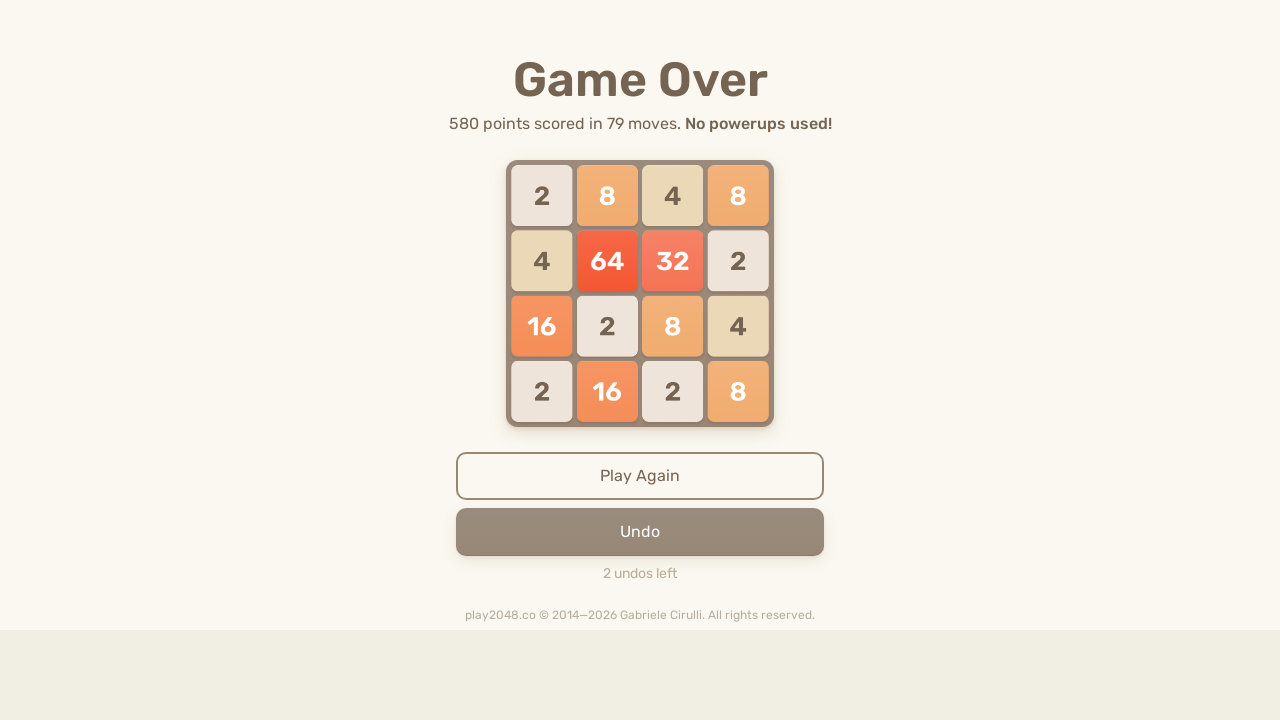

Pressed ArrowUp key (iteration 198/200) on html
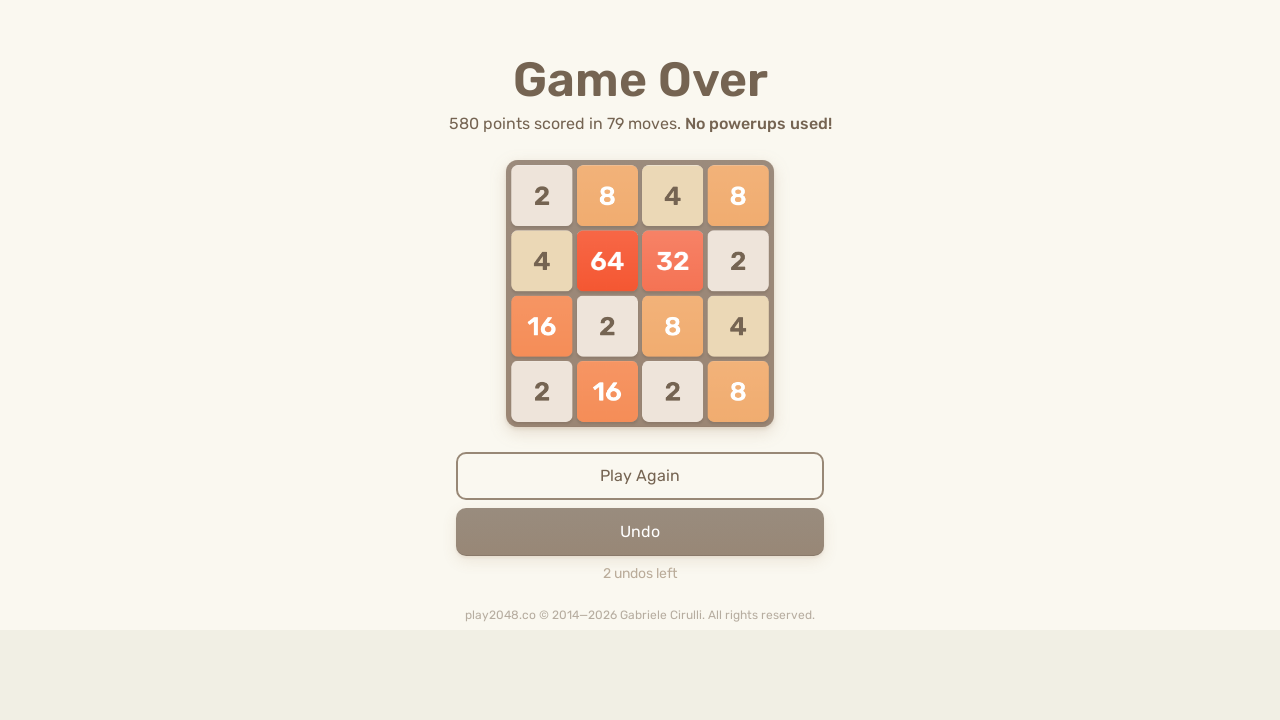

Pressed ArrowLeft key (iteration 198/200) on html
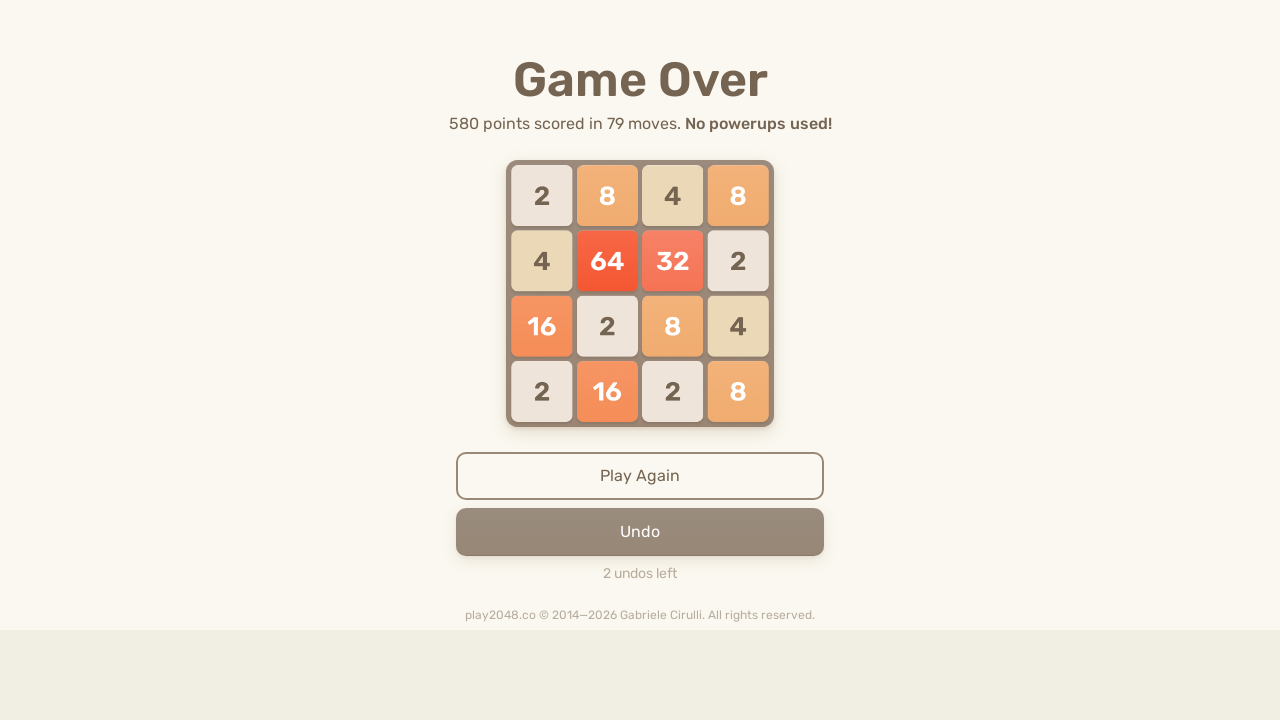

Pressed ArrowRight key (iteration 198/200) on html
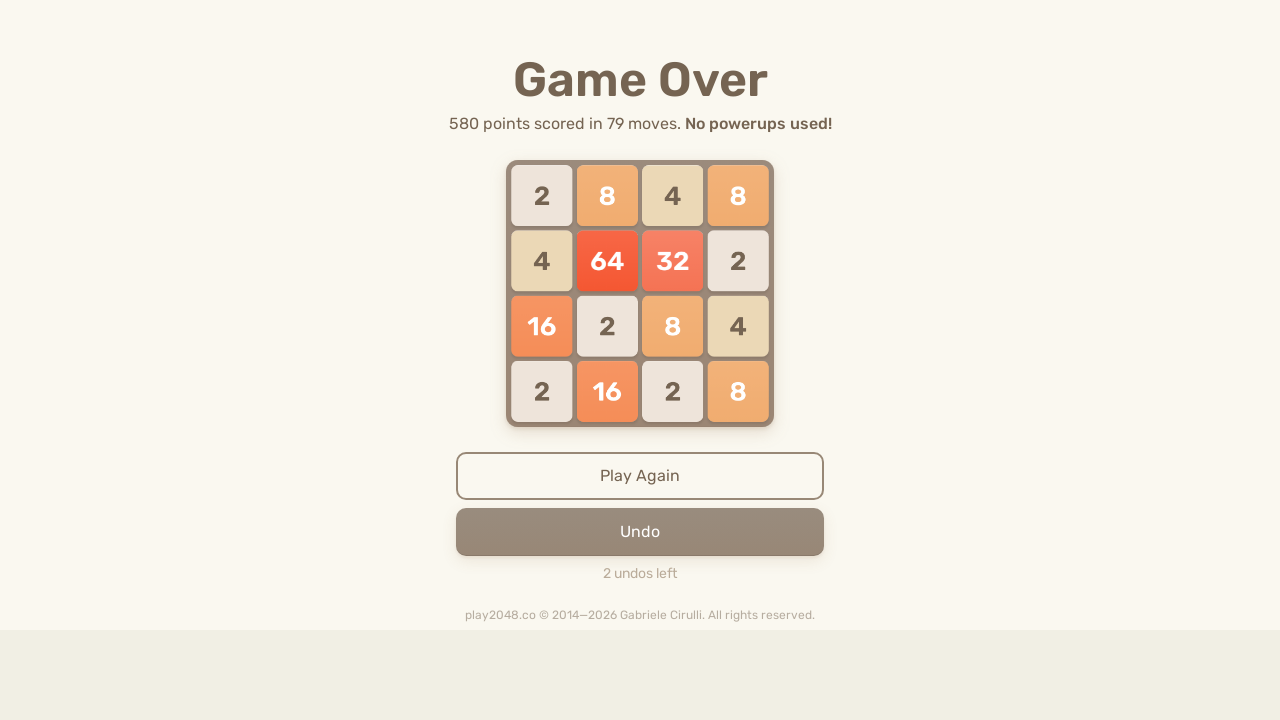

Pressed ArrowDown key (iteration 199/200) on html
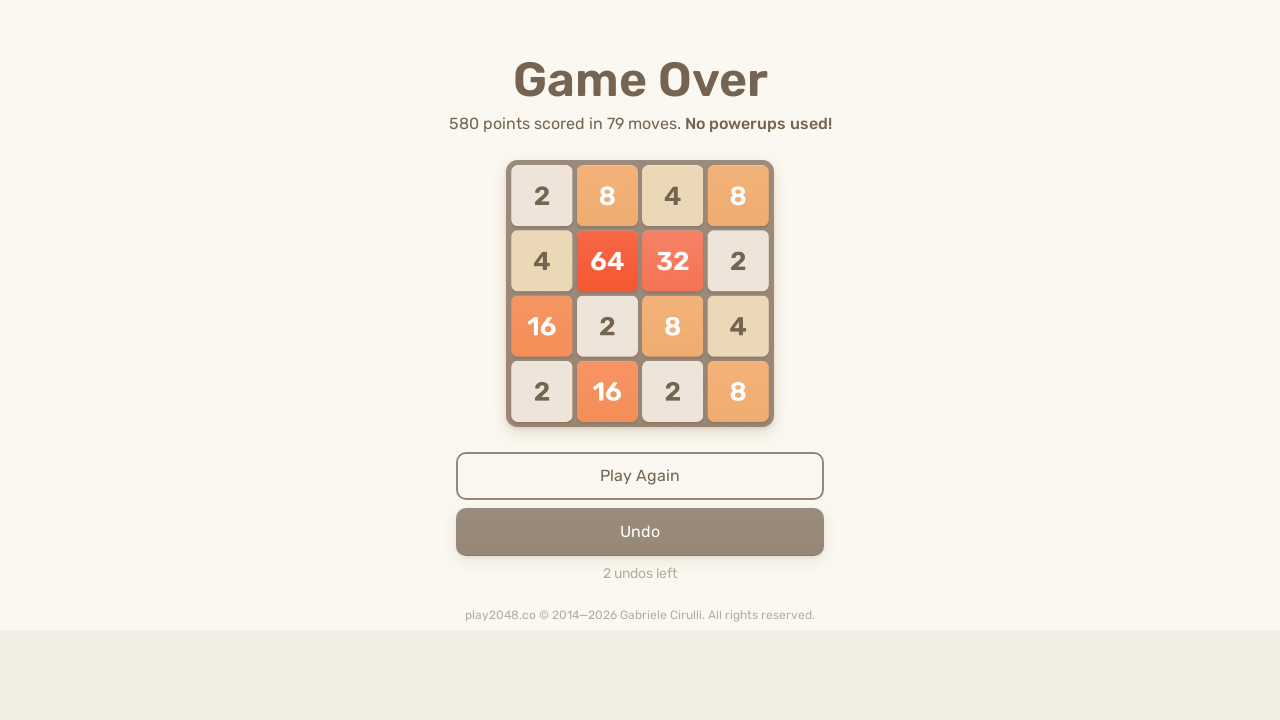

Pressed ArrowUp key (iteration 199/200) on html
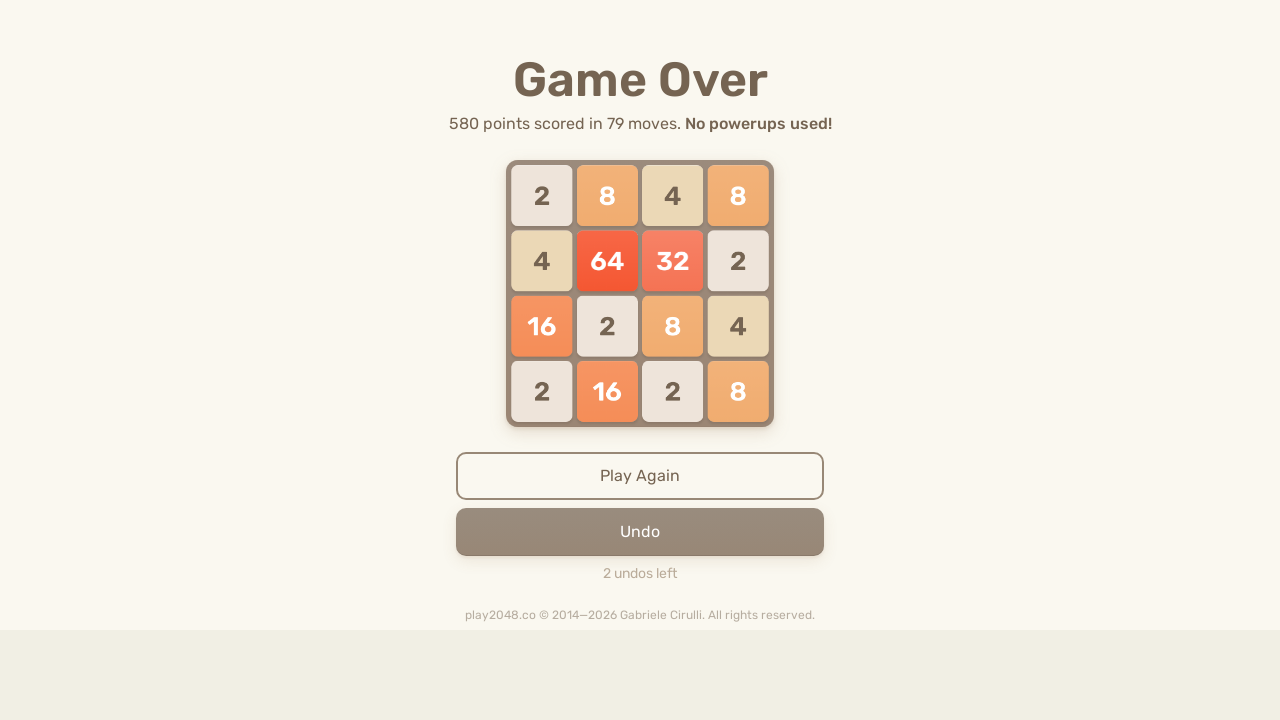

Pressed ArrowLeft key (iteration 199/200) on html
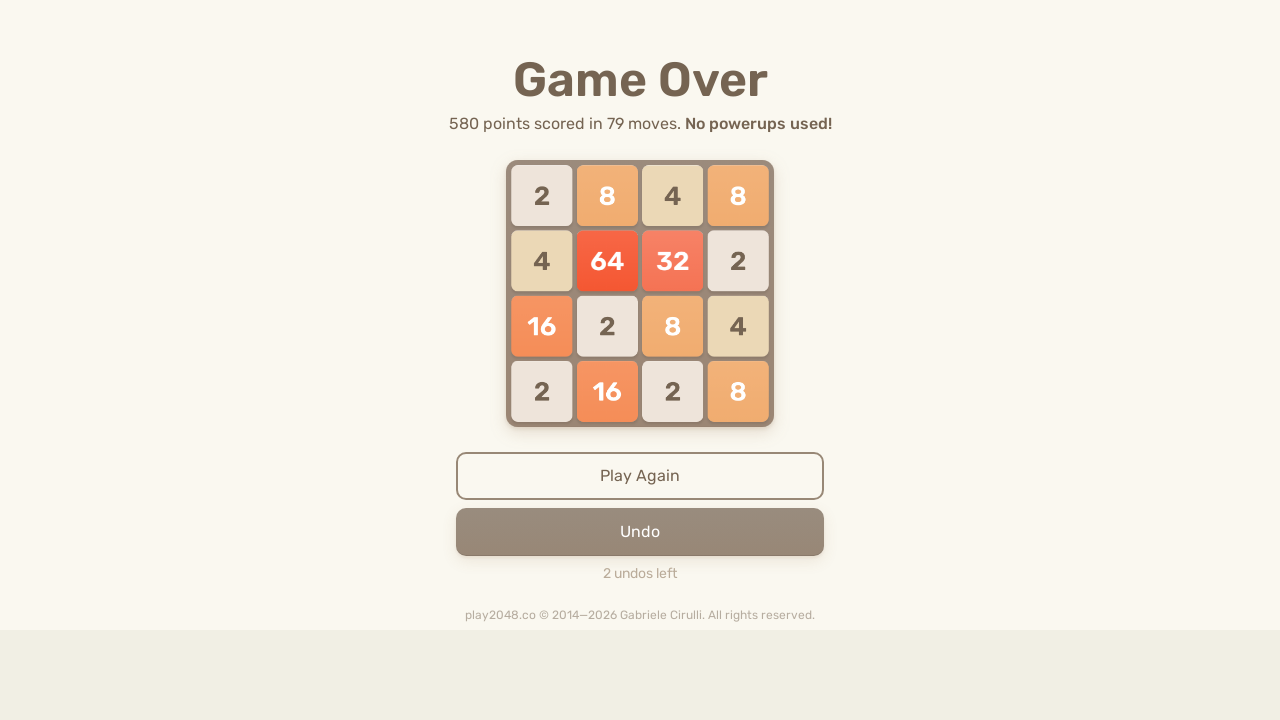

Pressed ArrowRight key (iteration 199/200) on html
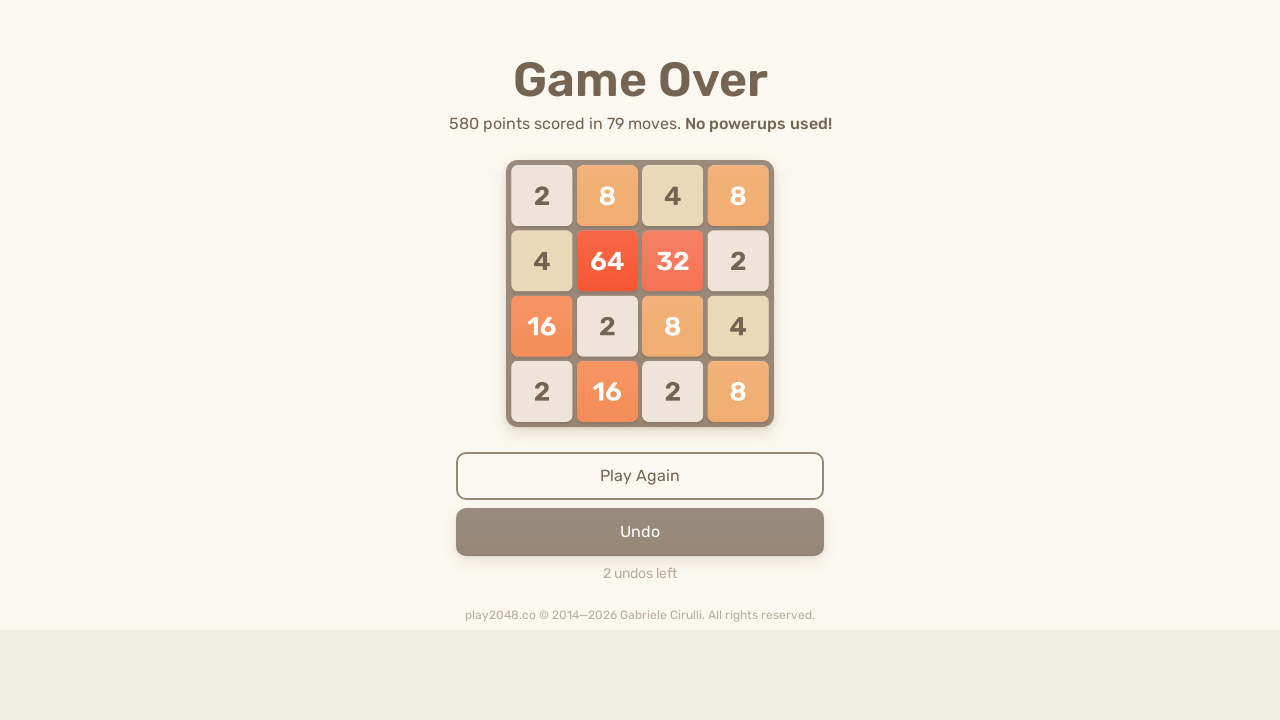

Pressed ArrowDown key (iteration 200/200) on html
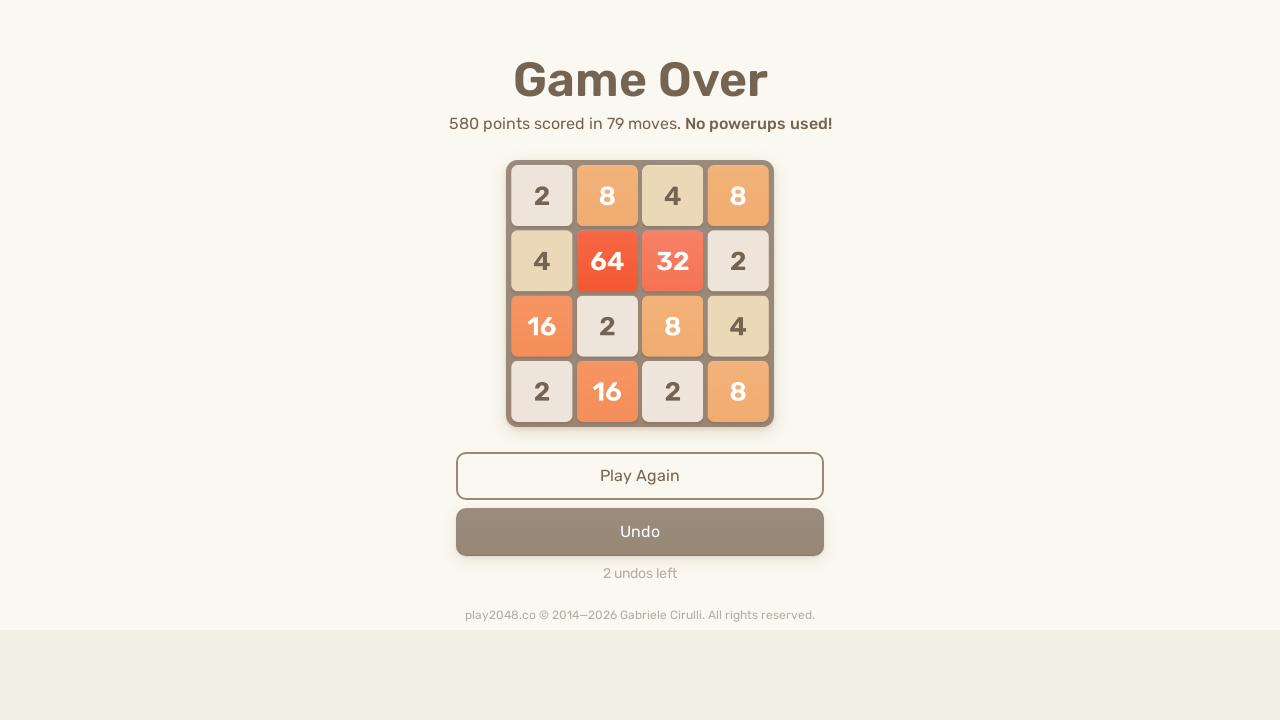

Pressed ArrowUp key (iteration 200/200) on html
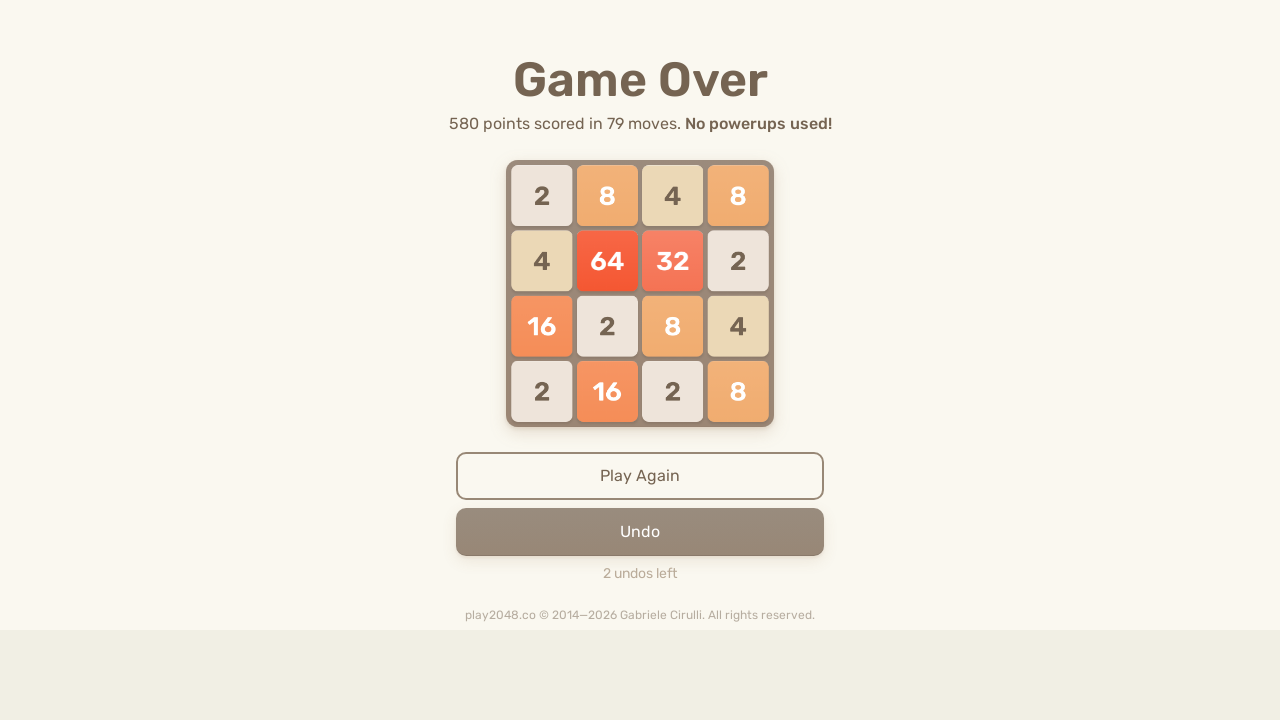

Pressed ArrowLeft key (iteration 200/200) on html
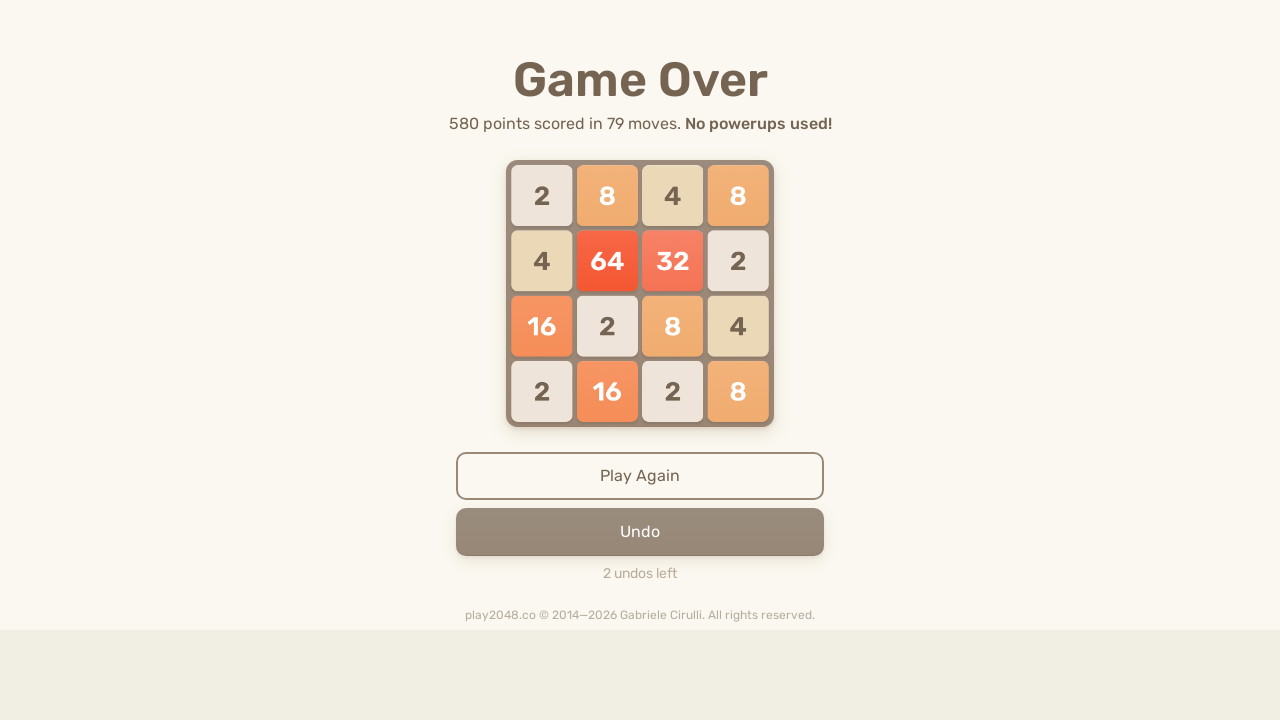

Pressed ArrowRight key (iteration 200/200) on html
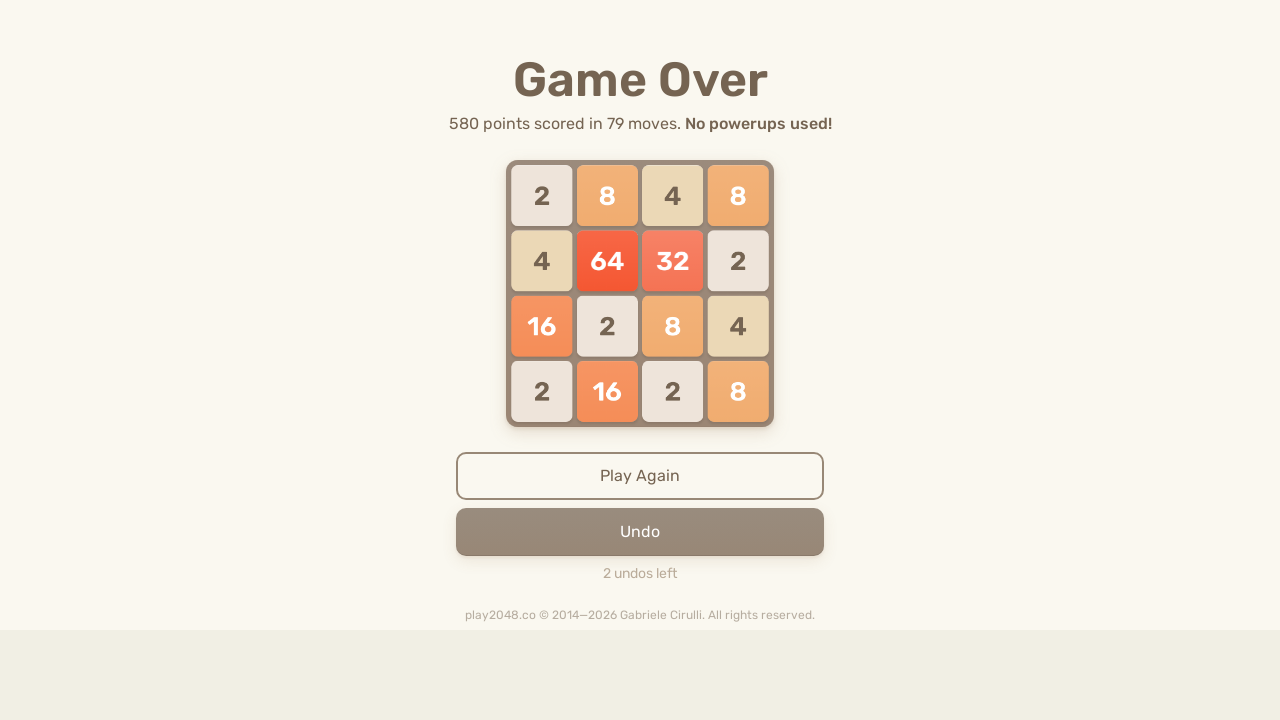

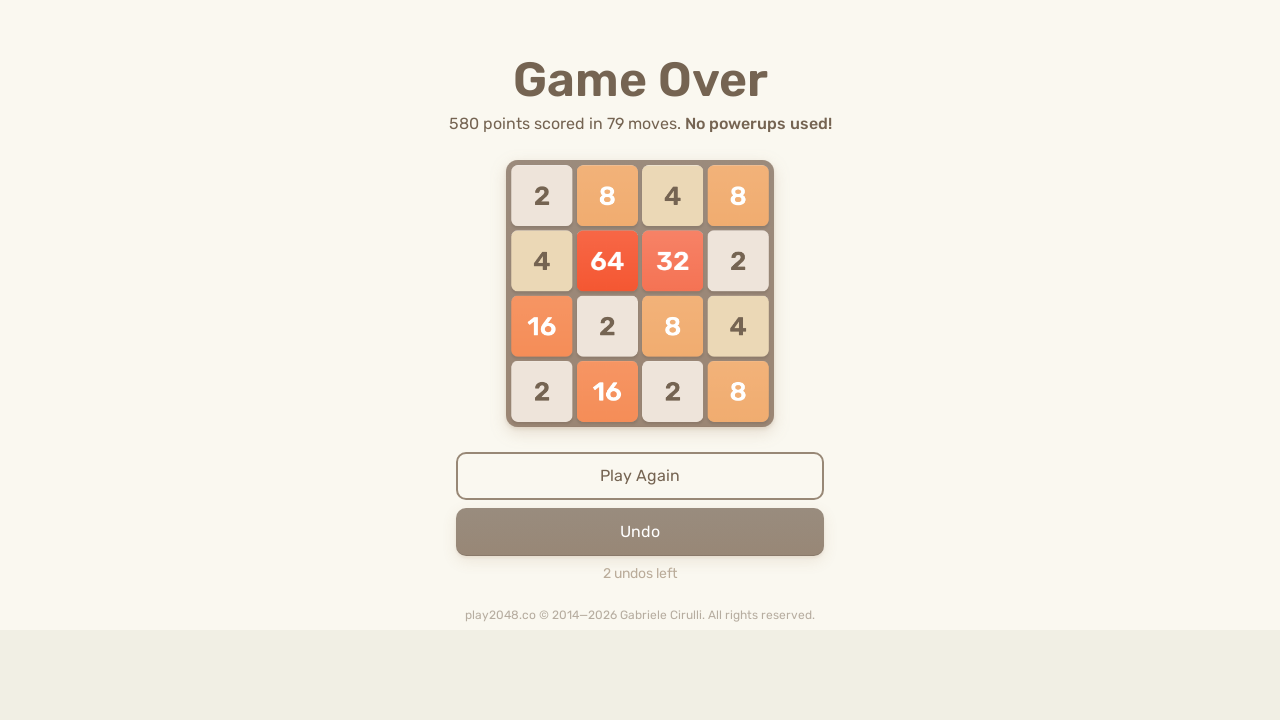